Tests a jQuery UI datepicker by clicking the calendar icon, navigating backwards through months until reaching May 1997, and selecting the 8th day

Starting URL: https://demo.automationtesting.in/Datepicker.html

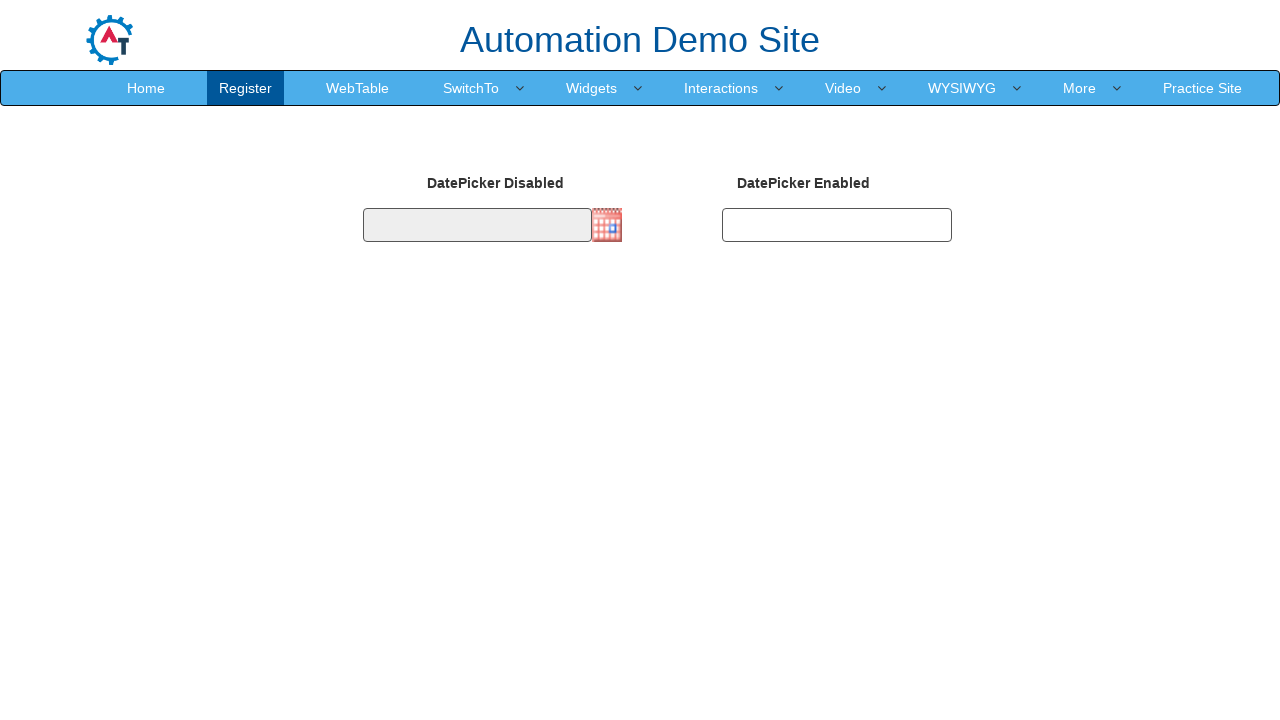

Clicked calendar icon to open datepicker at (607, 225) on img[src='http://jqueryui.com/resources/demos/datepicker/images/calendar.gif']
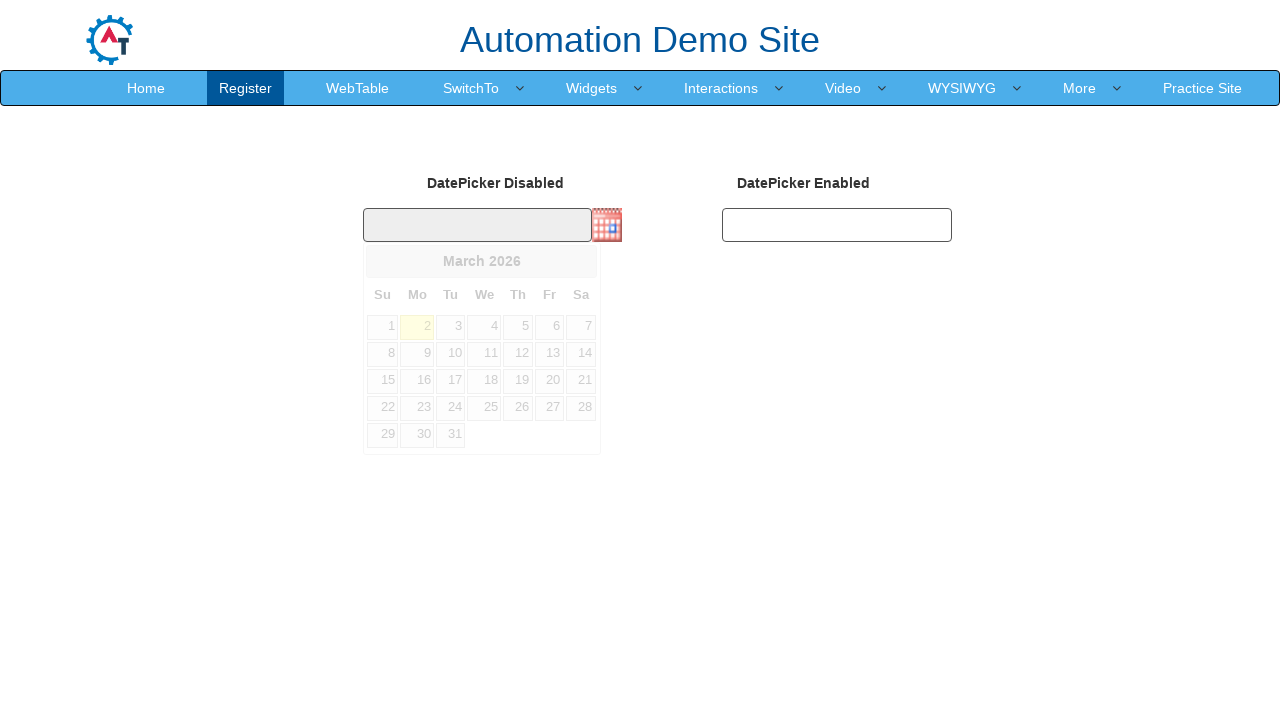

Datepicker month selector appeared
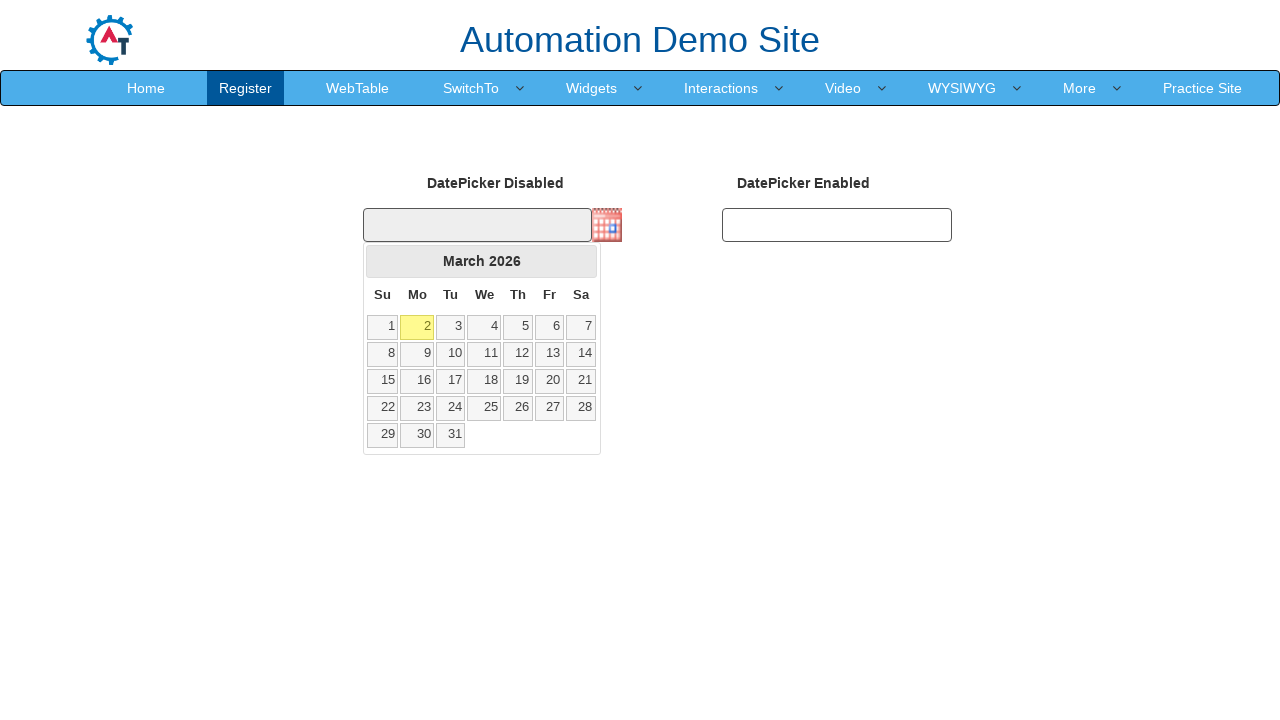

Clicked previous month button (currently viewing March 2026) at (382, 261) on .ui-icon.ui-icon-circle-triangle-w
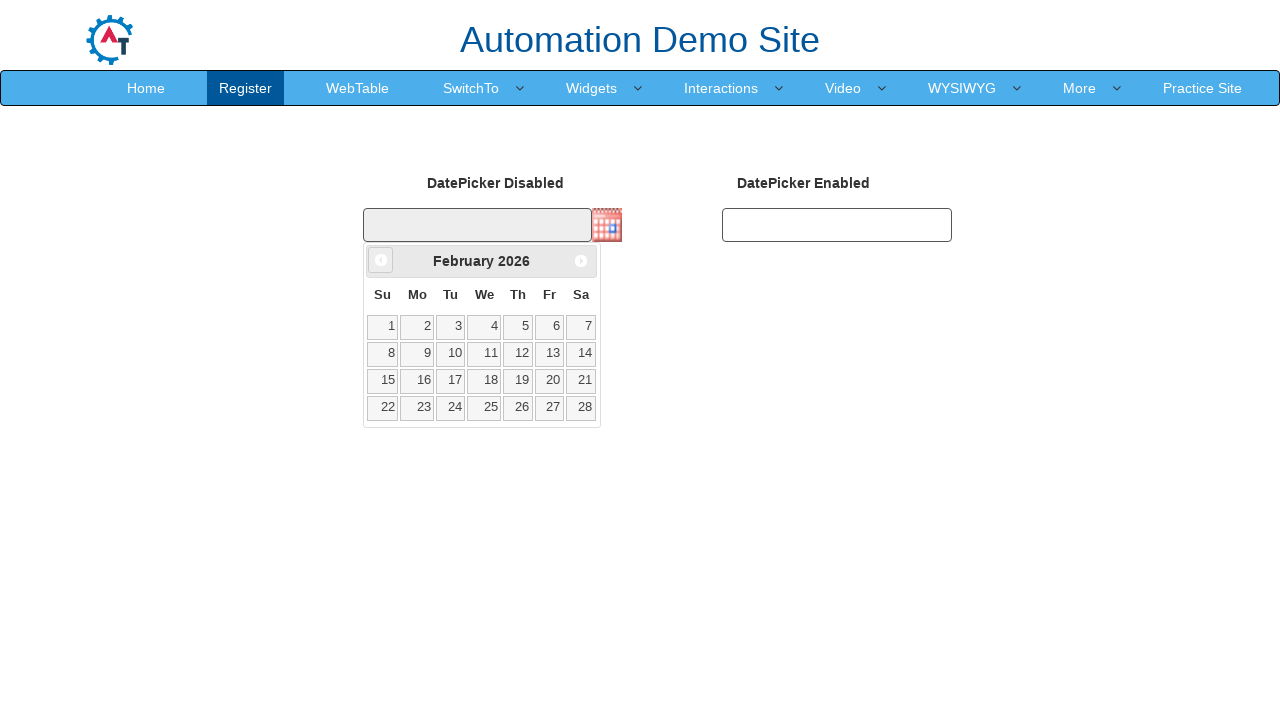

Waited for calendar to update
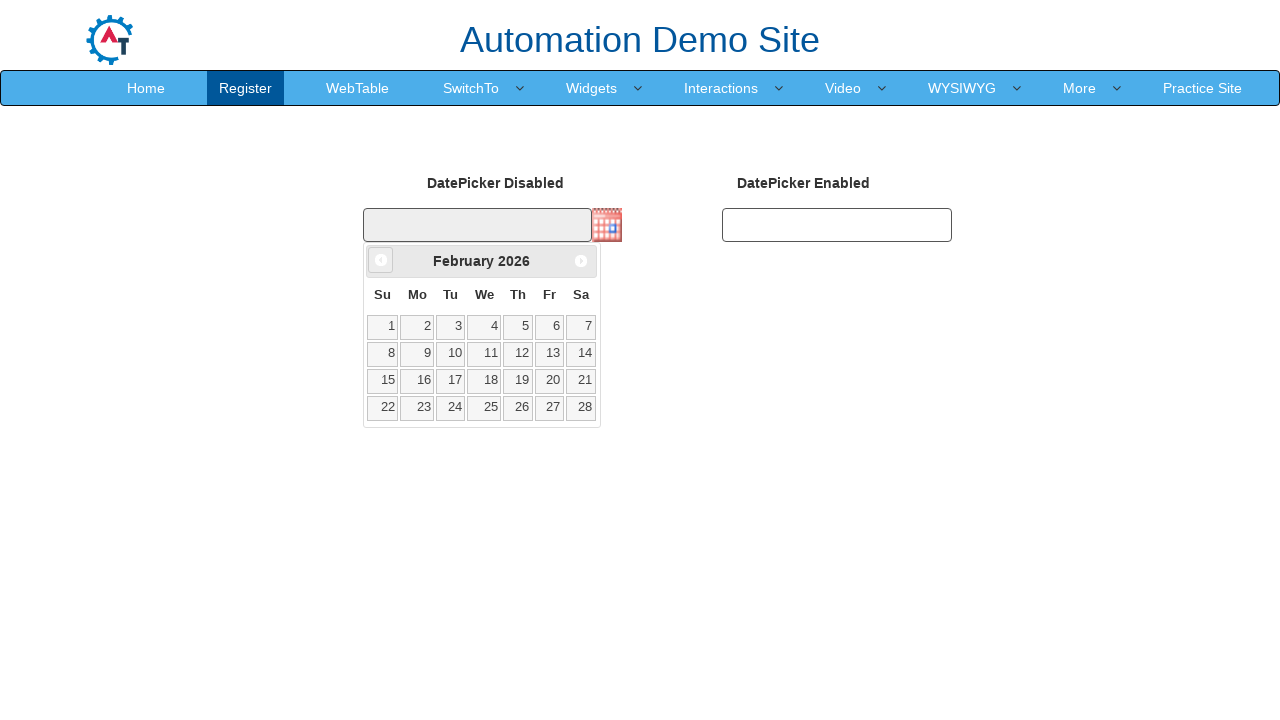

Clicked previous month button (currently viewing February 2026) at (381, 260) on .ui-icon.ui-icon-circle-triangle-w
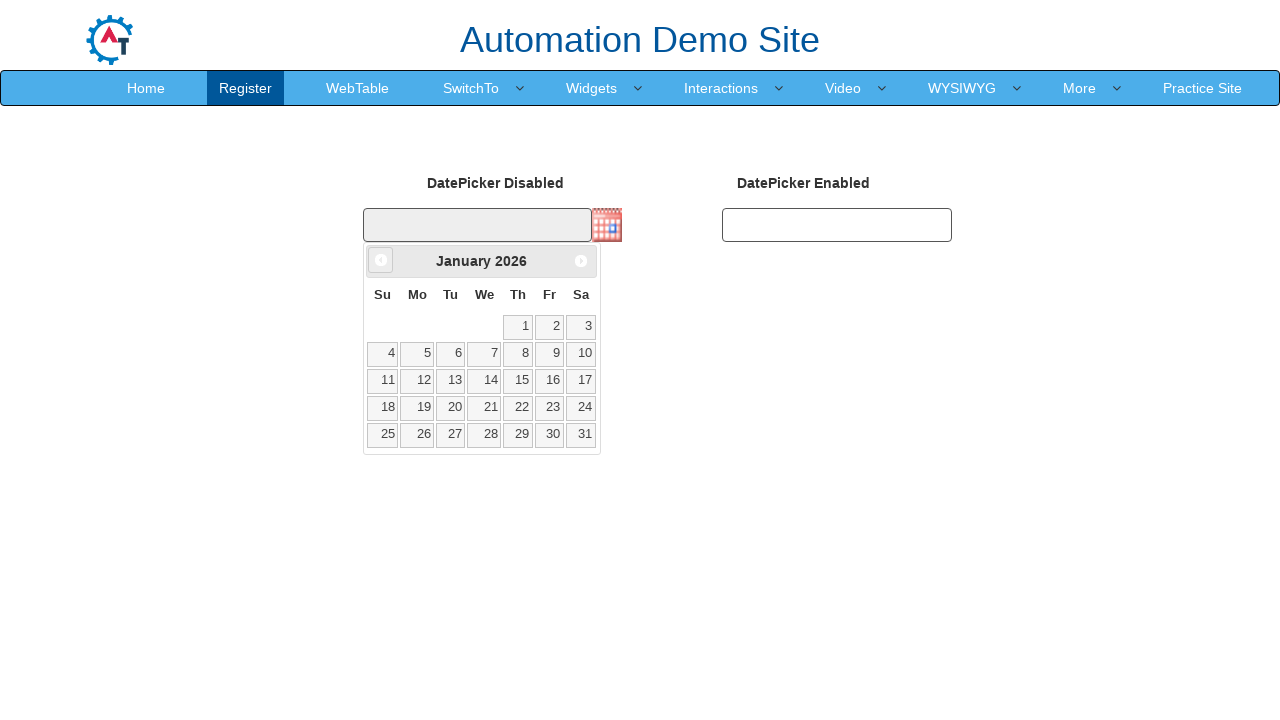

Waited for calendar to update
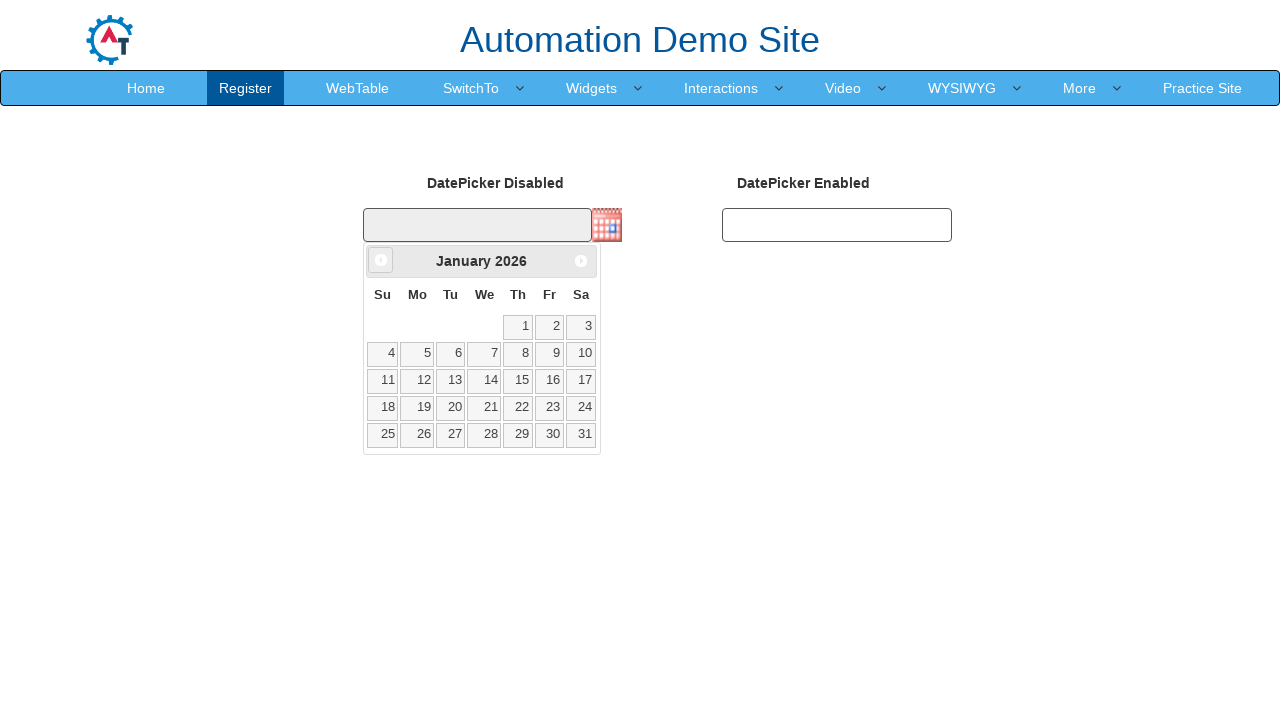

Clicked previous month button (currently viewing January 2026) at (381, 260) on .ui-icon.ui-icon-circle-triangle-w
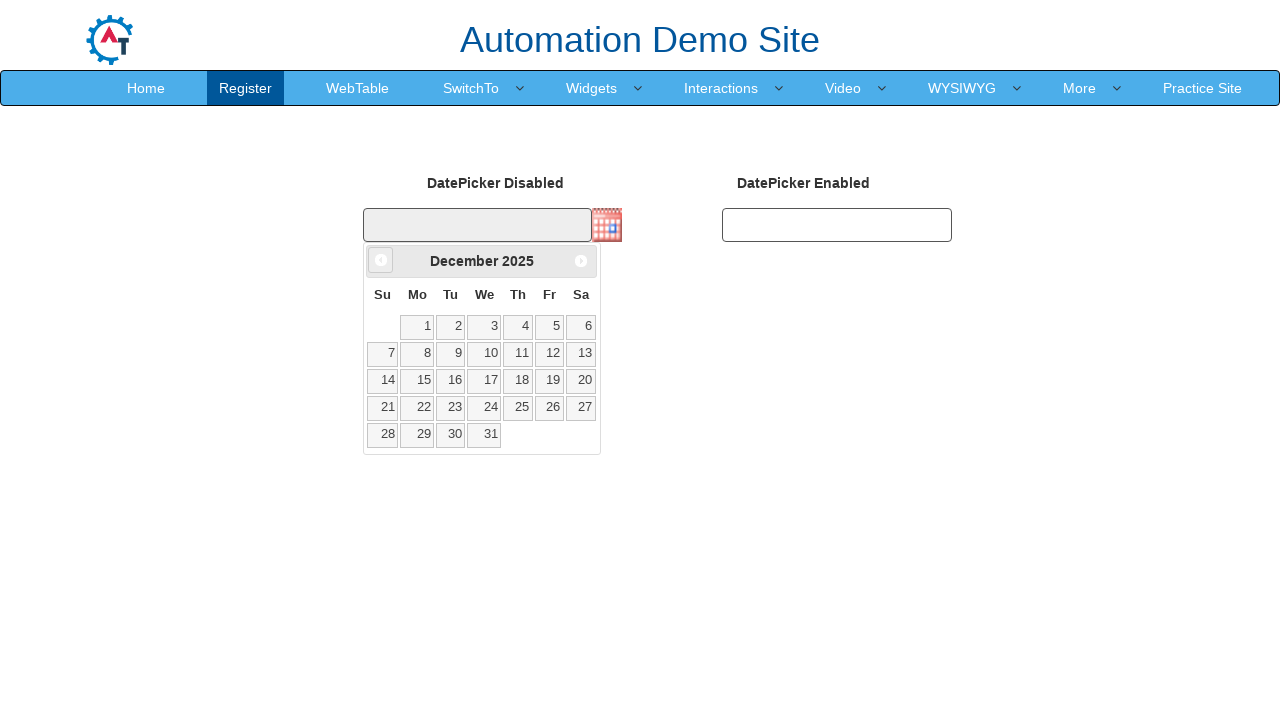

Waited for calendar to update
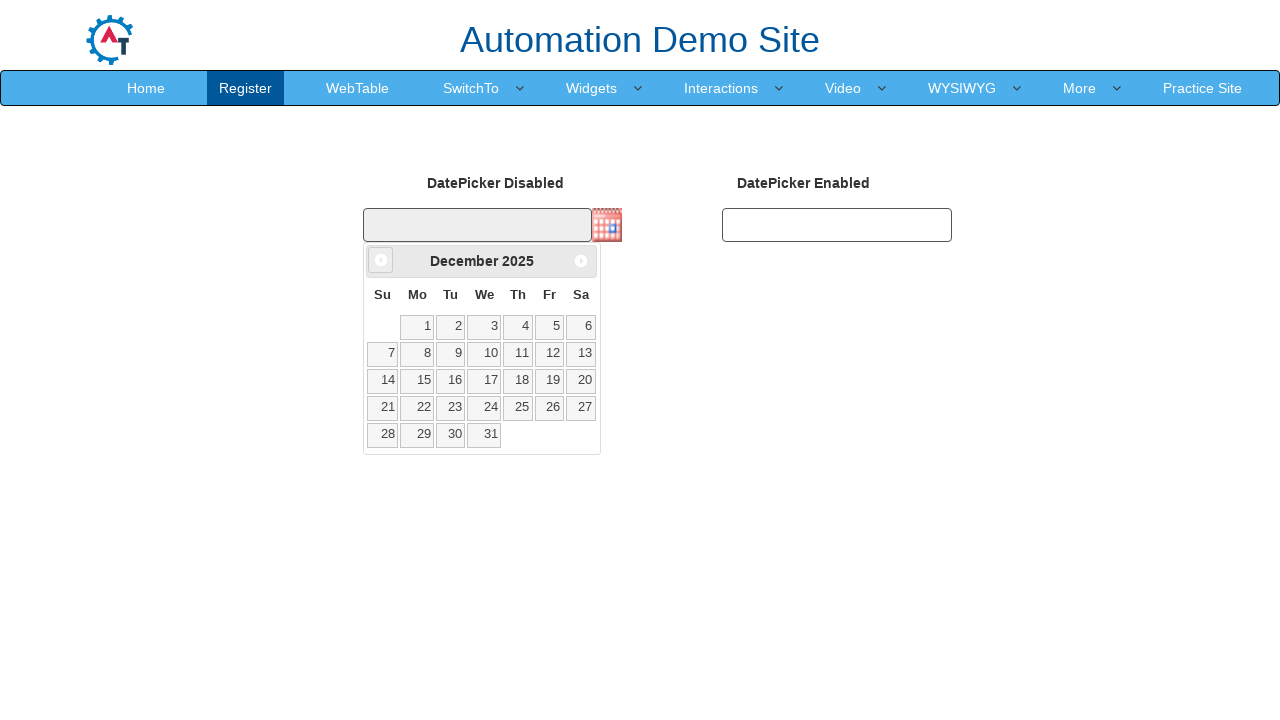

Clicked previous month button (currently viewing December 2025) at (381, 260) on .ui-icon.ui-icon-circle-triangle-w
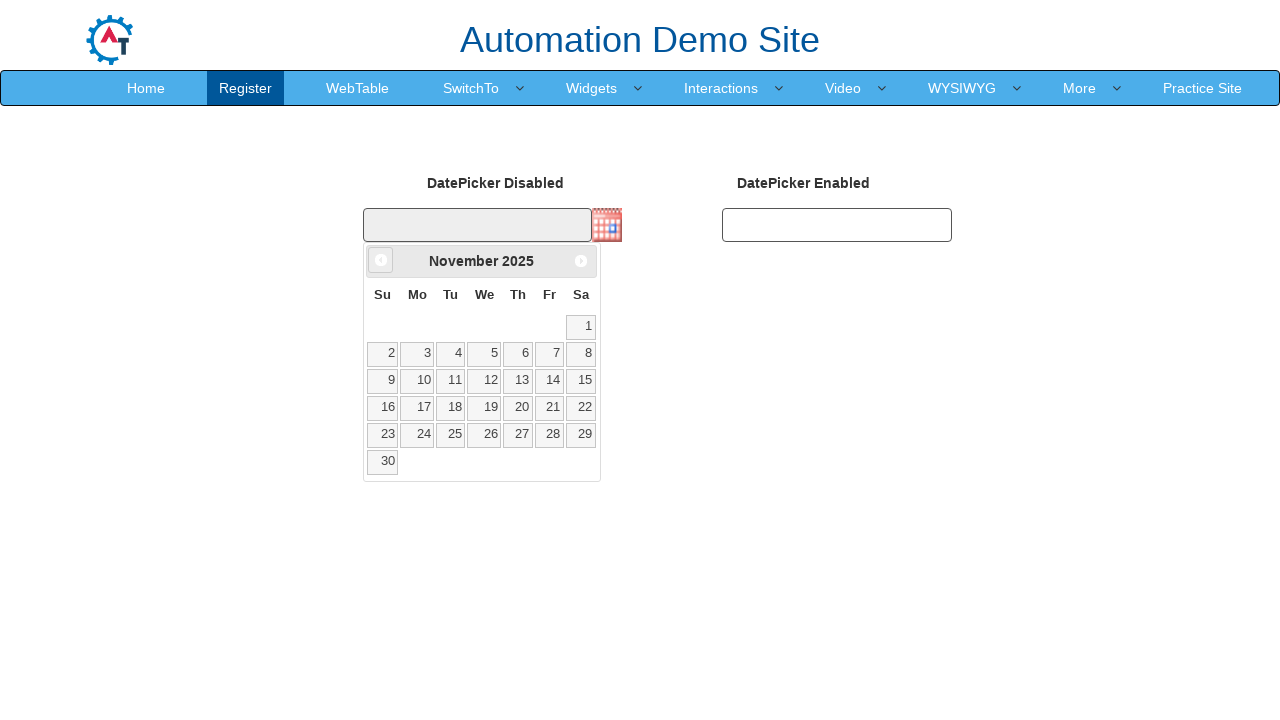

Waited for calendar to update
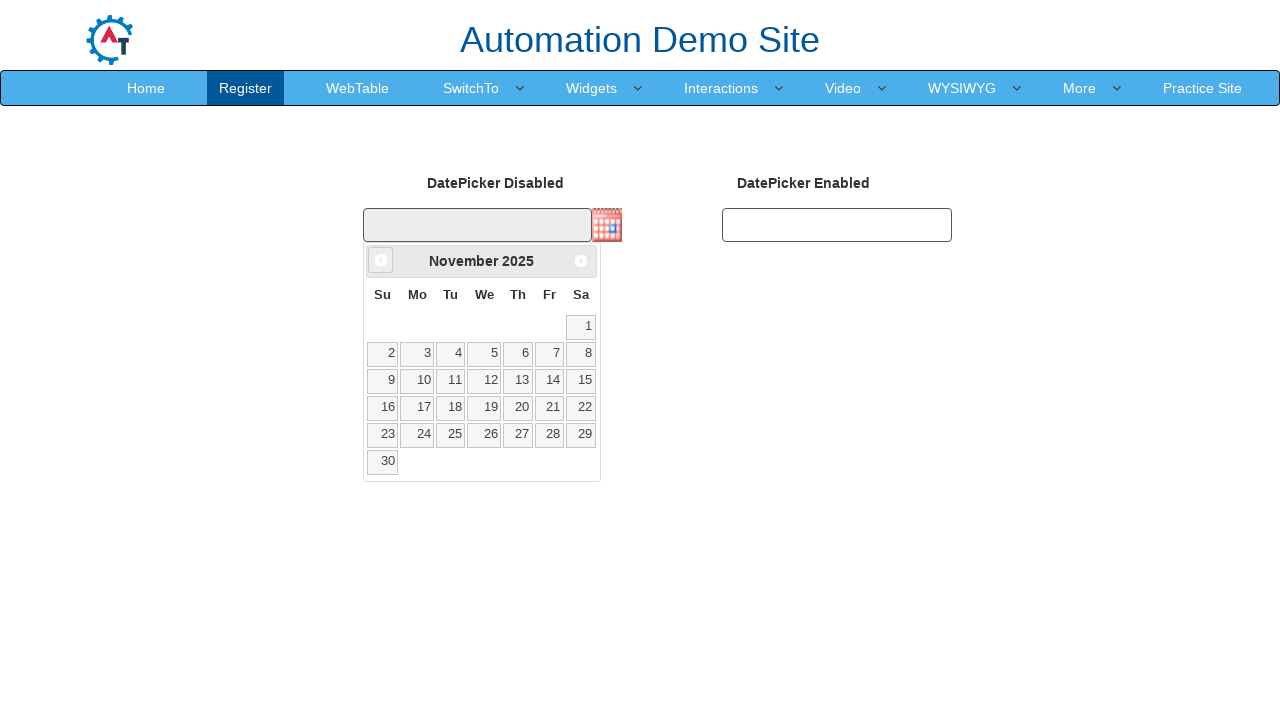

Clicked previous month button (currently viewing November 2025) at (381, 260) on .ui-icon.ui-icon-circle-triangle-w
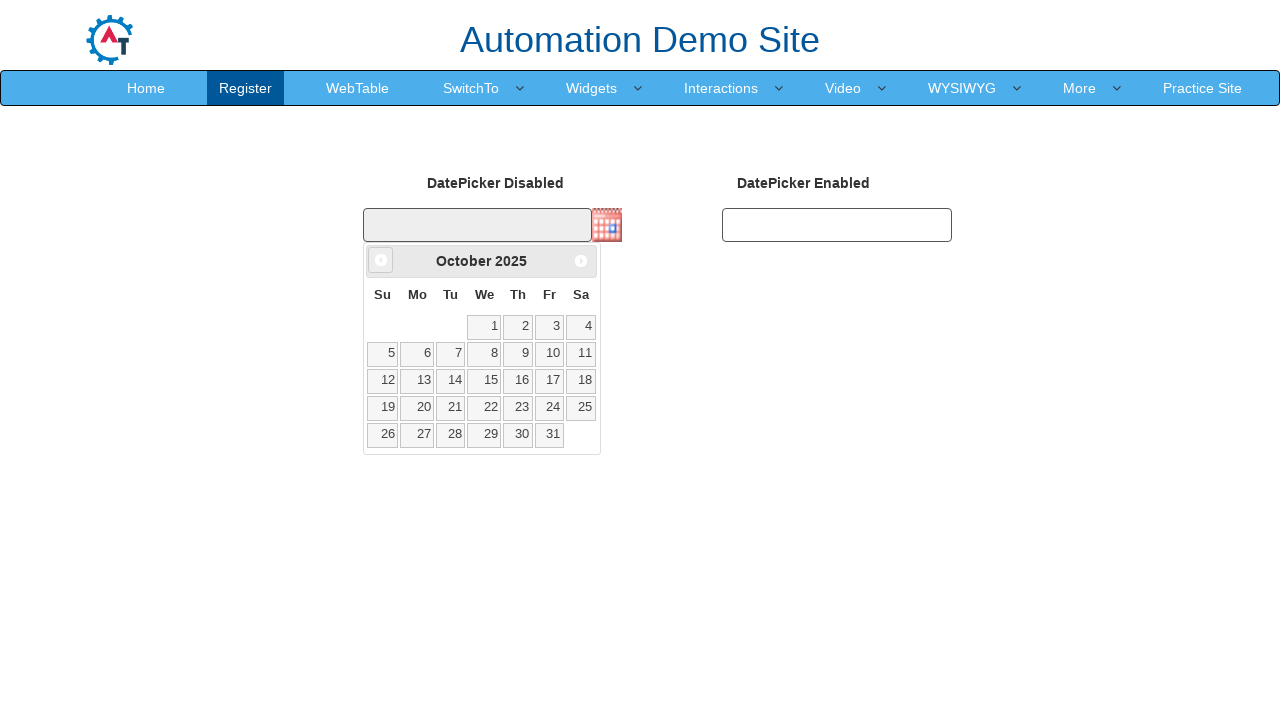

Waited for calendar to update
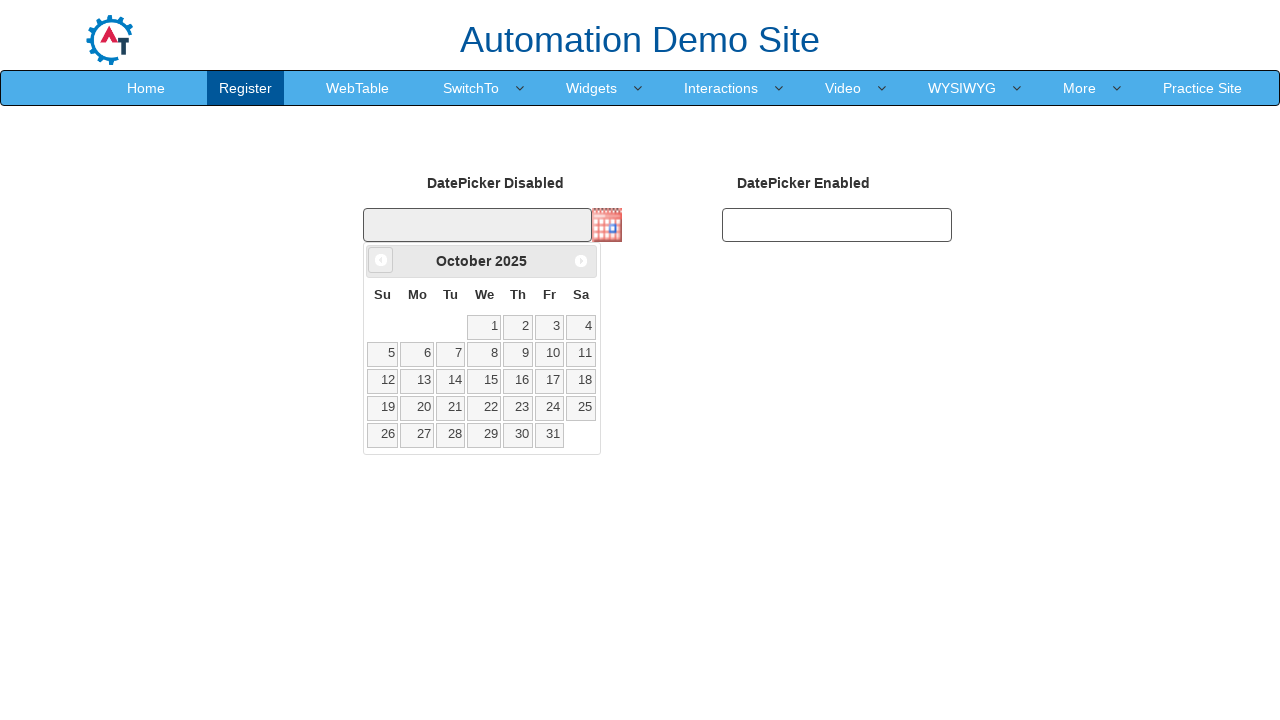

Clicked previous month button (currently viewing October 2025) at (381, 260) on .ui-icon.ui-icon-circle-triangle-w
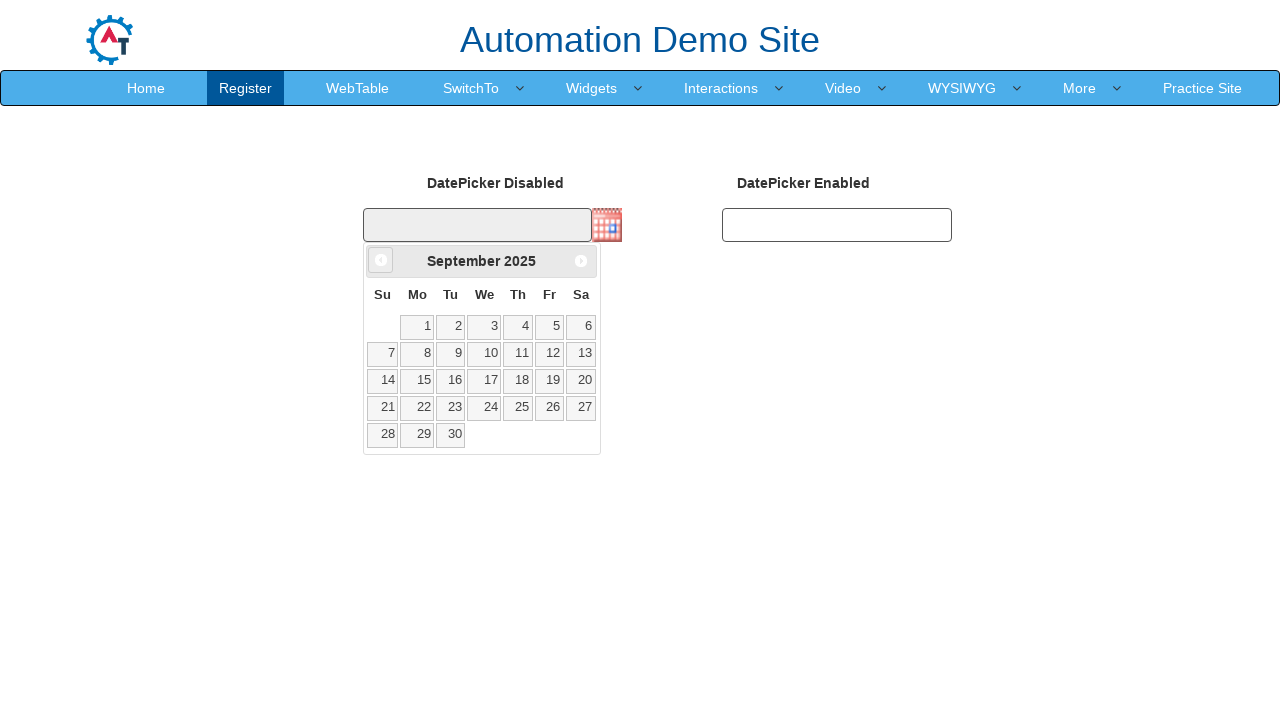

Waited for calendar to update
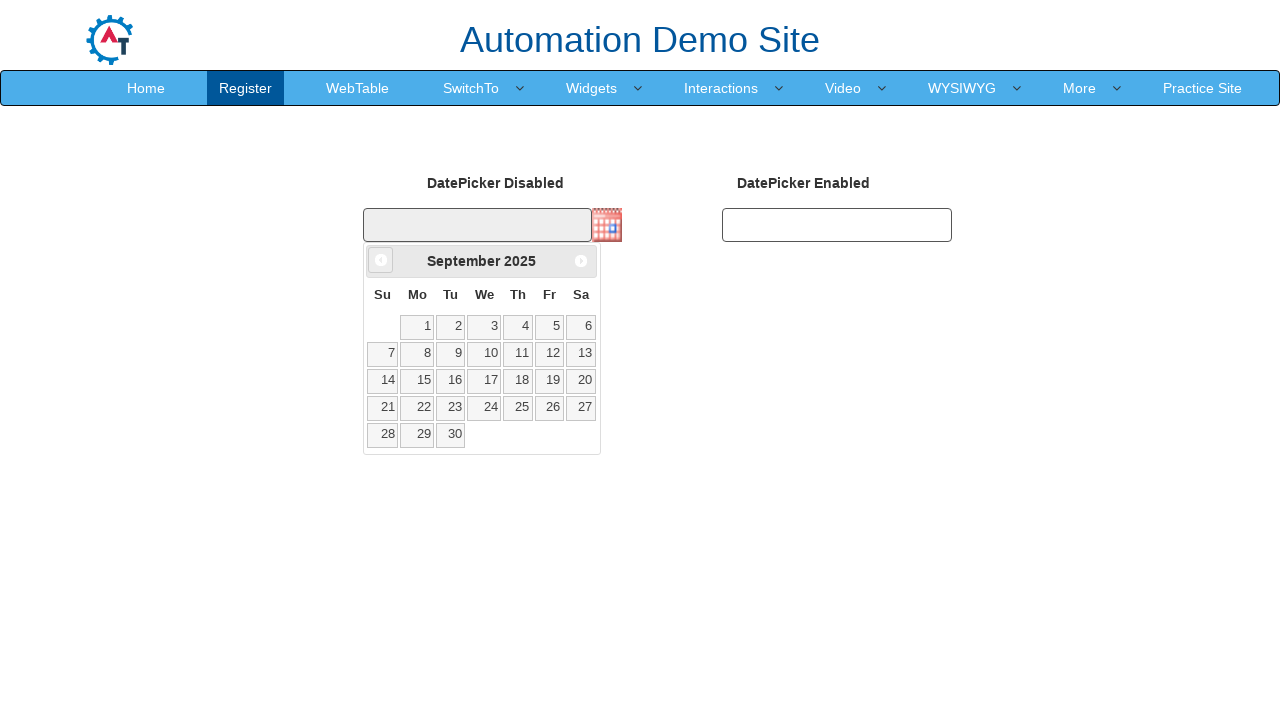

Clicked previous month button (currently viewing September 2025) at (381, 260) on .ui-icon.ui-icon-circle-triangle-w
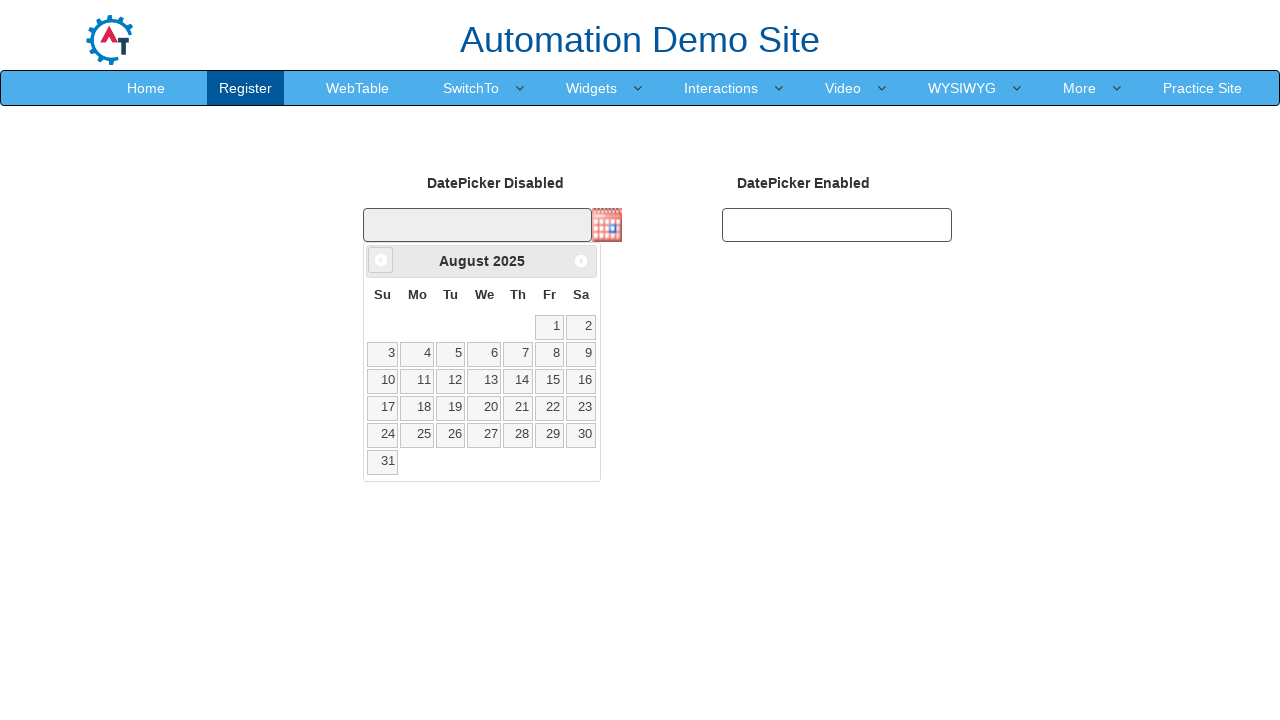

Waited for calendar to update
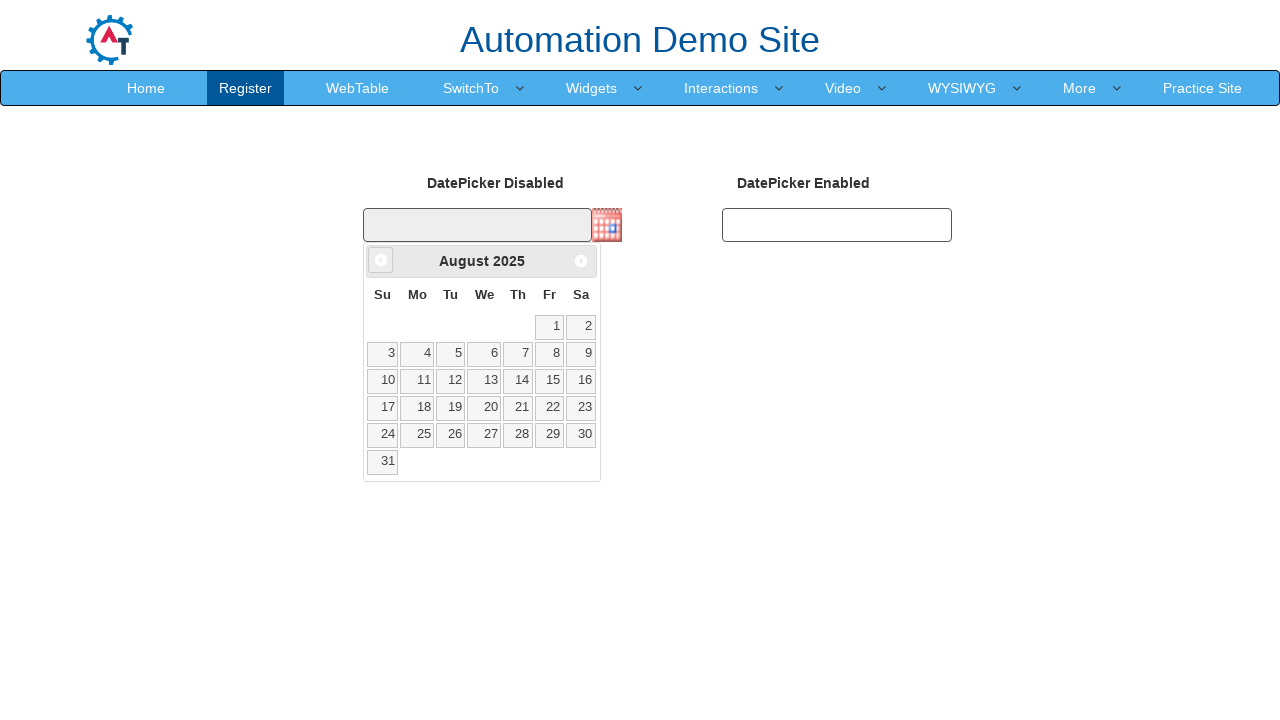

Clicked previous month button (currently viewing August 2025) at (381, 260) on .ui-icon.ui-icon-circle-triangle-w
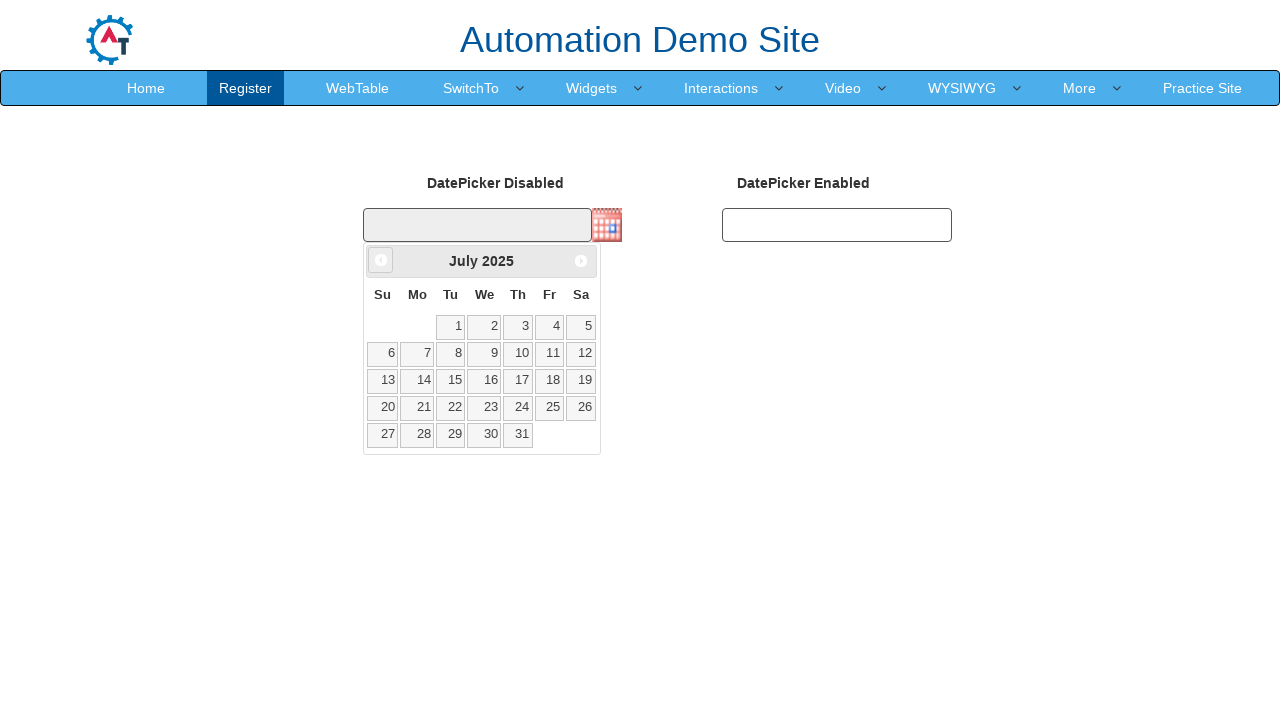

Waited for calendar to update
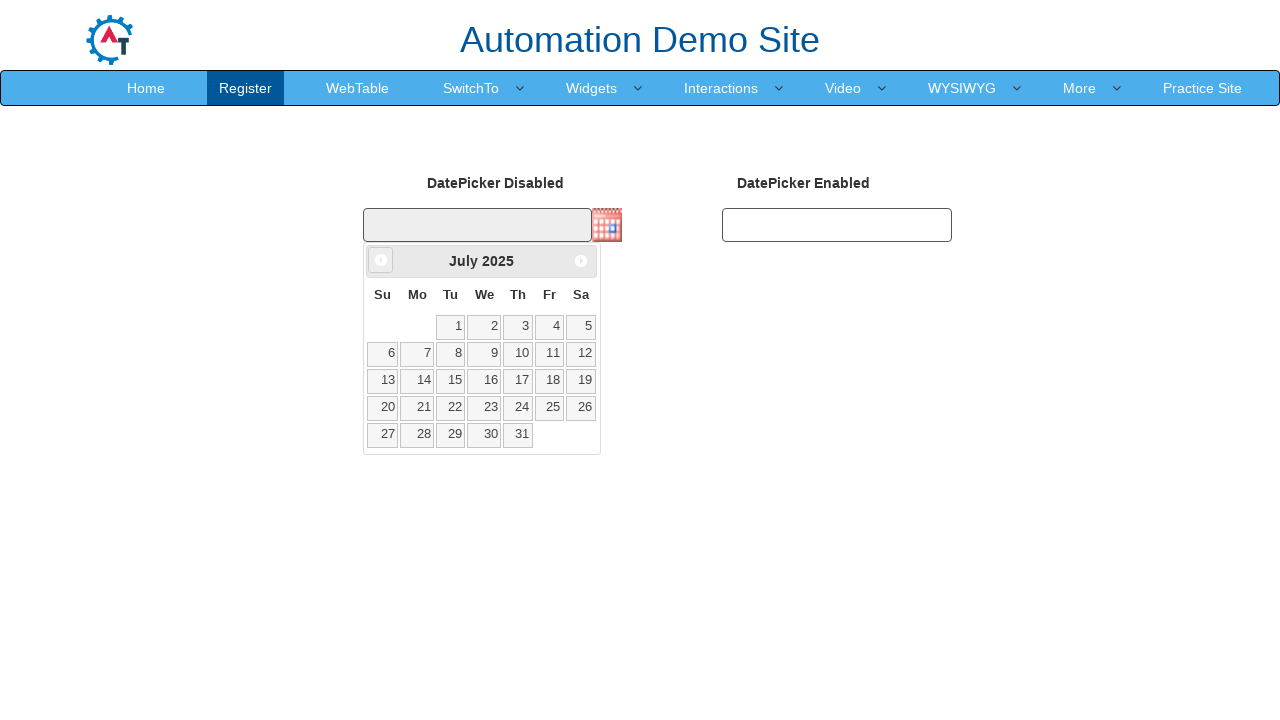

Clicked previous month button (currently viewing July 2025) at (381, 260) on .ui-icon.ui-icon-circle-triangle-w
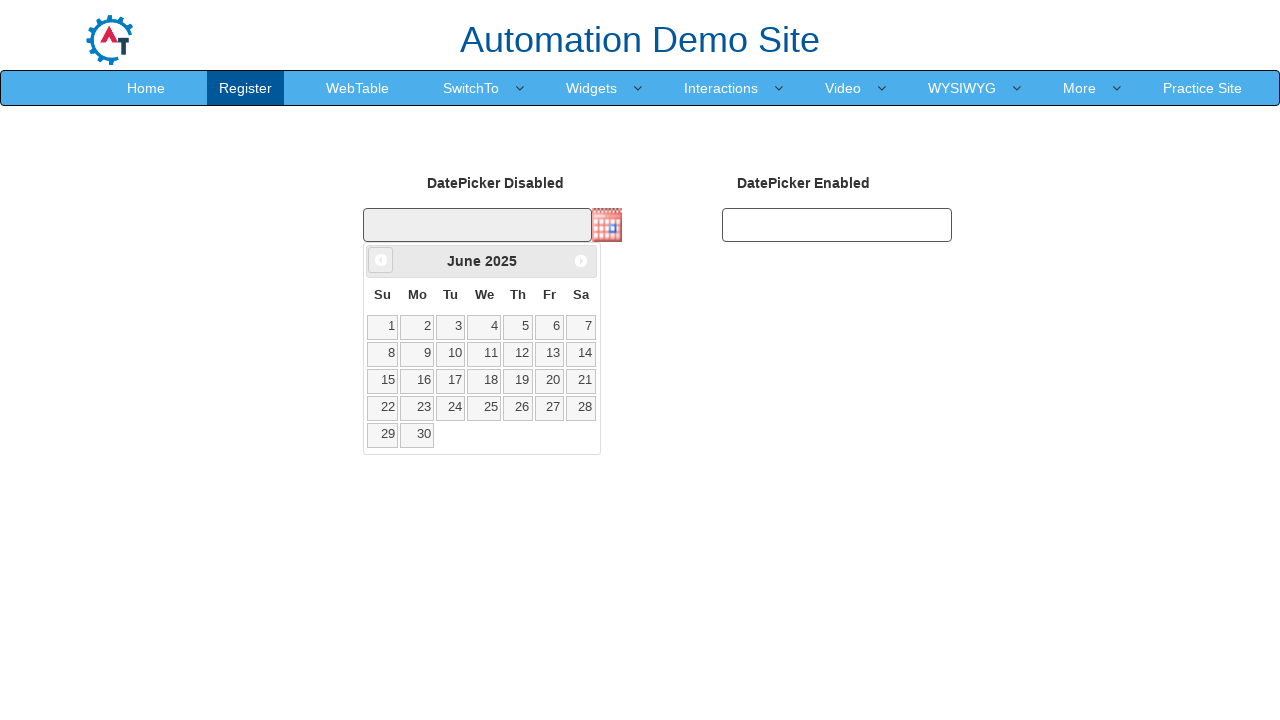

Waited for calendar to update
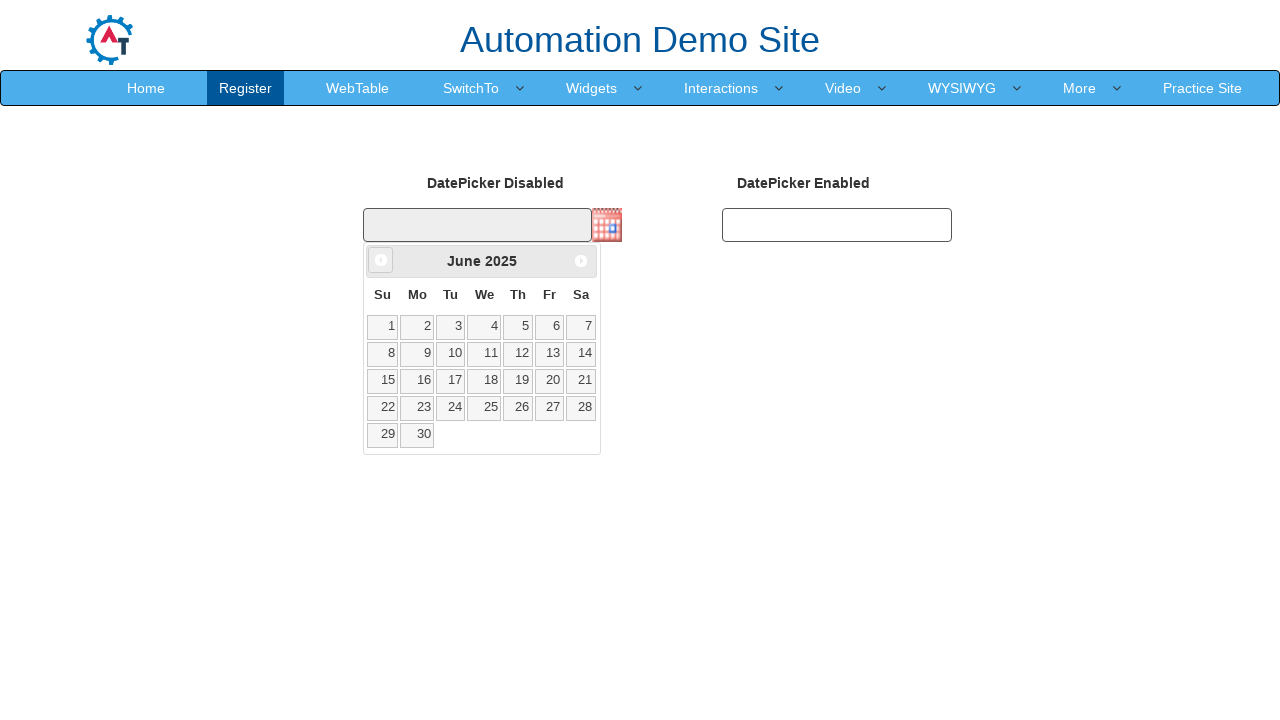

Clicked previous month button (currently viewing June 2025) at (381, 260) on .ui-icon.ui-icon-circle-triangle-w
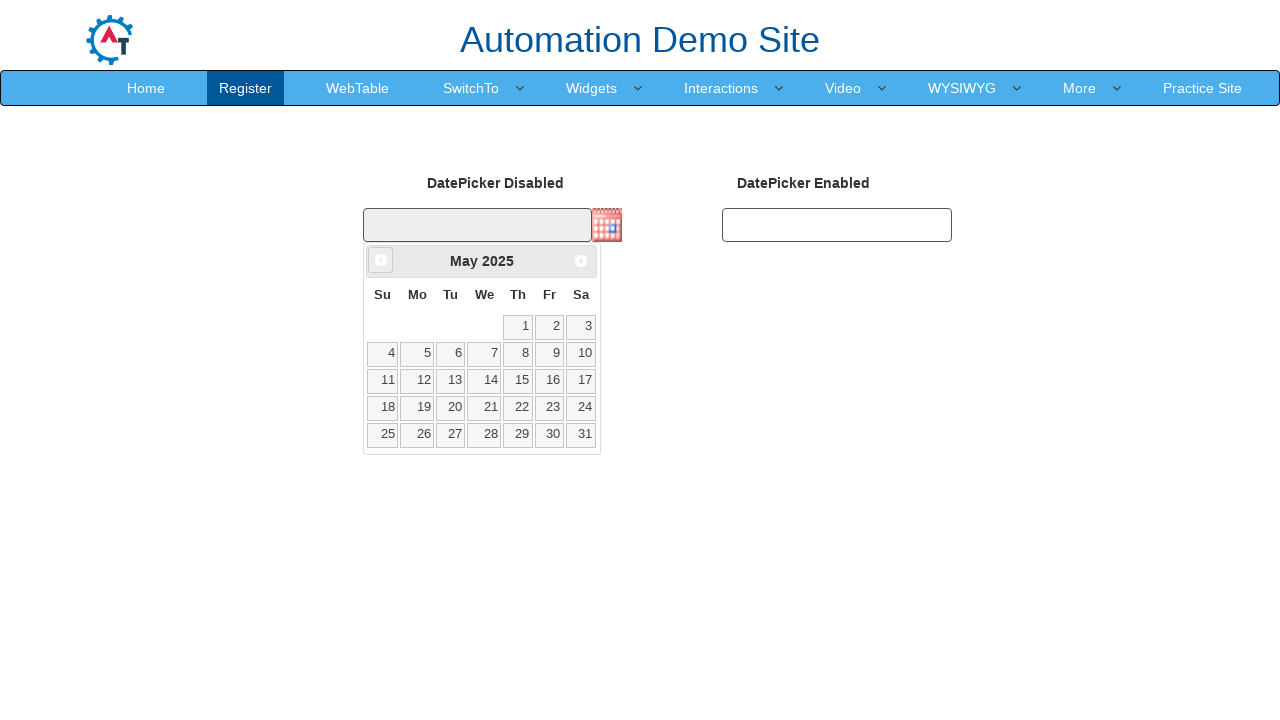

Waited for calendar to update
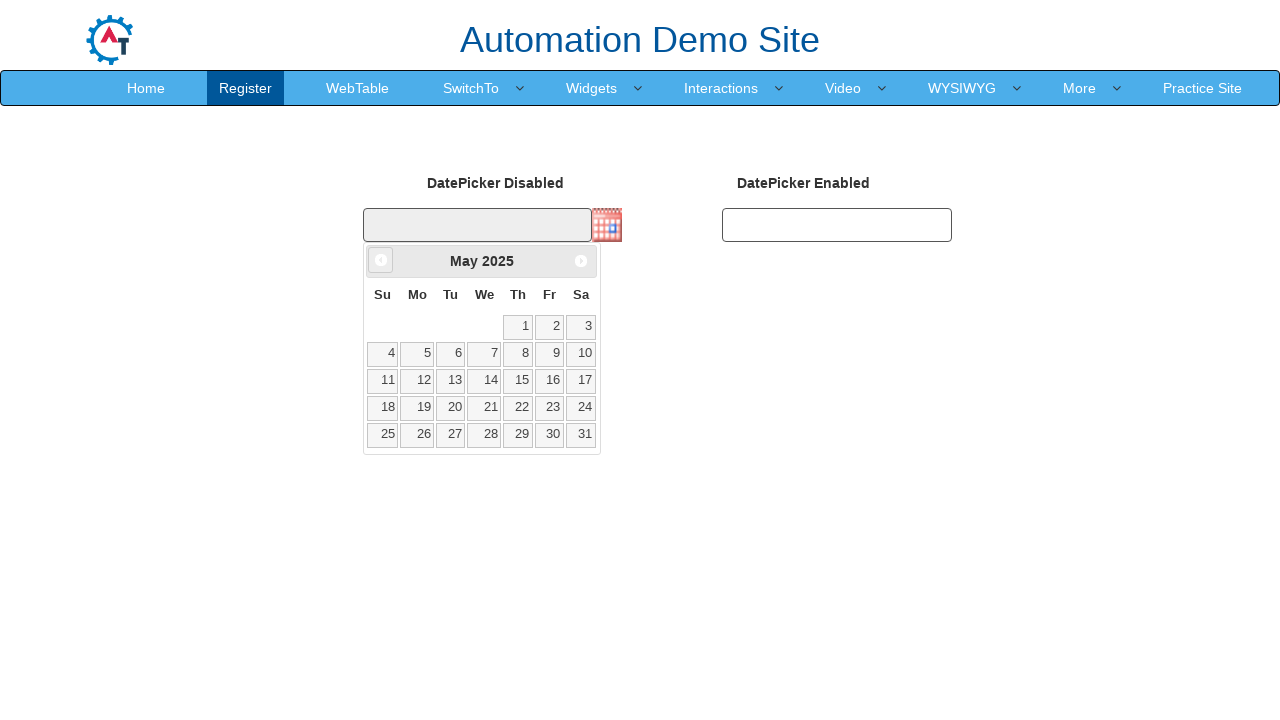

Clicked previous month button (currently viewing May 2025) at (381, 260) on .ui-icon.ui-icon-circle-triangle-w
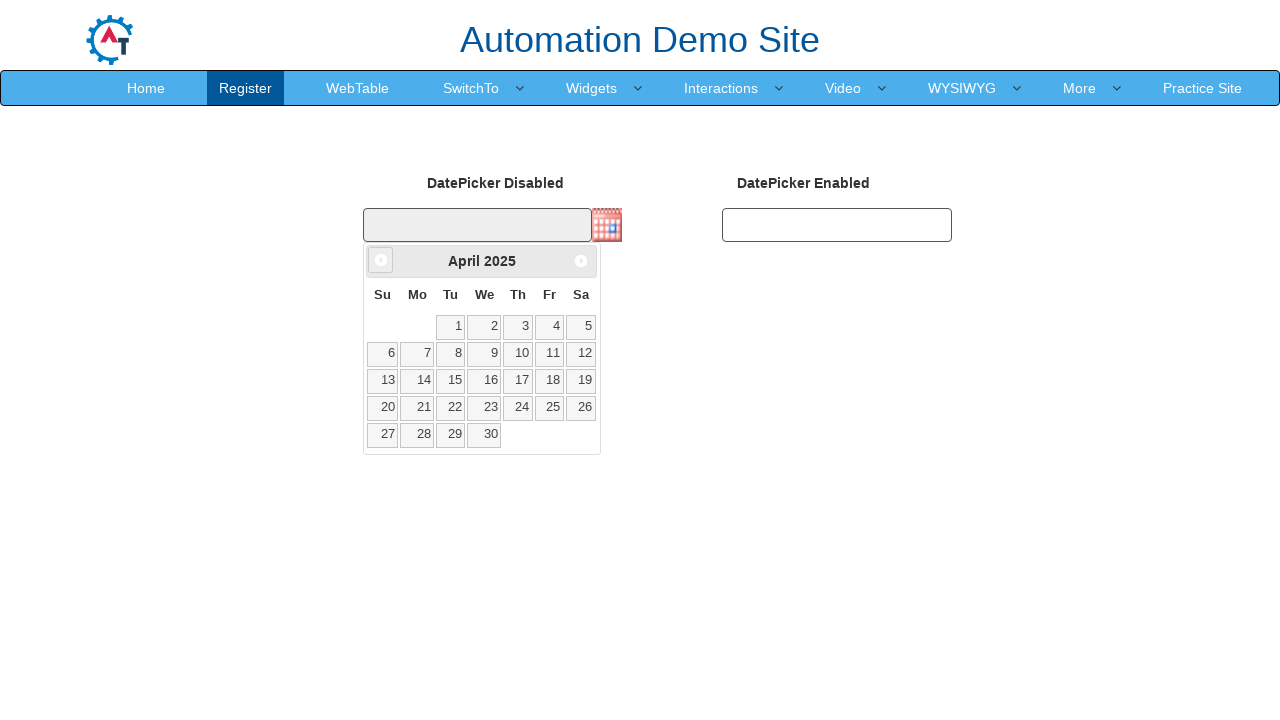

Waited for calendar to update
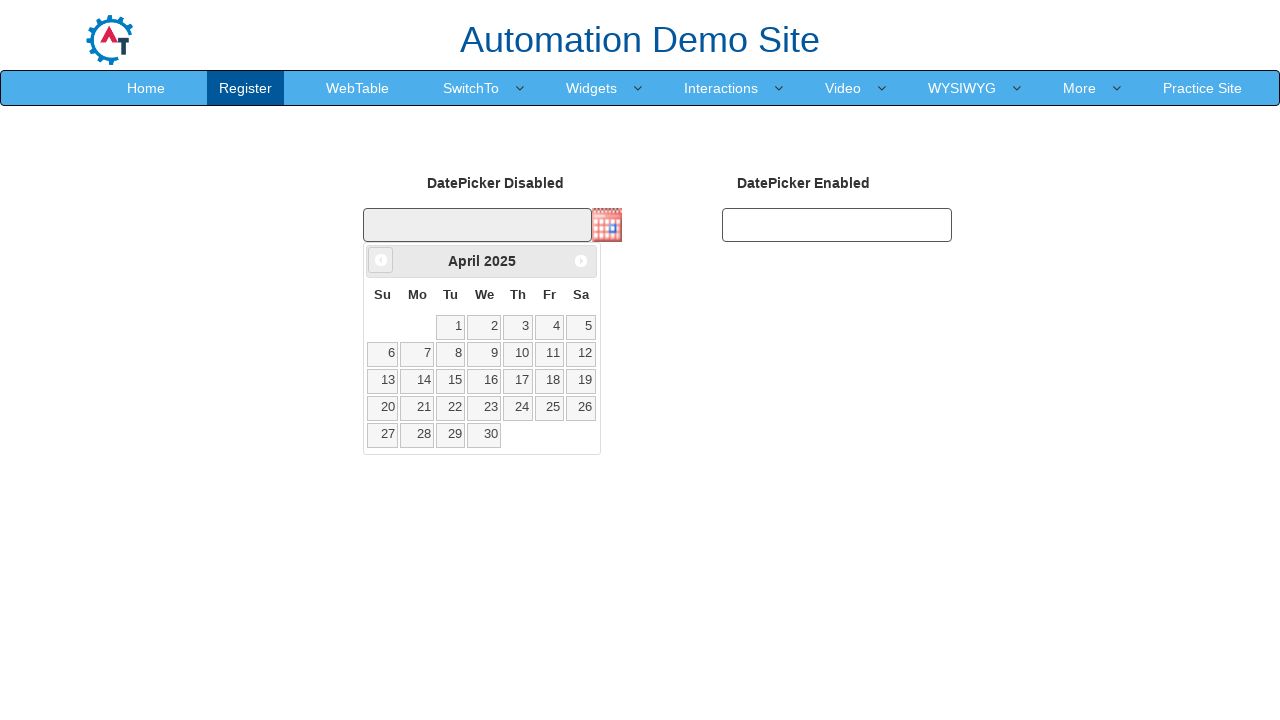

Clicked previous month button (currently viewing April 2025) at (381, 260) on .ui-icon.ui-icon-circle-triangle-w
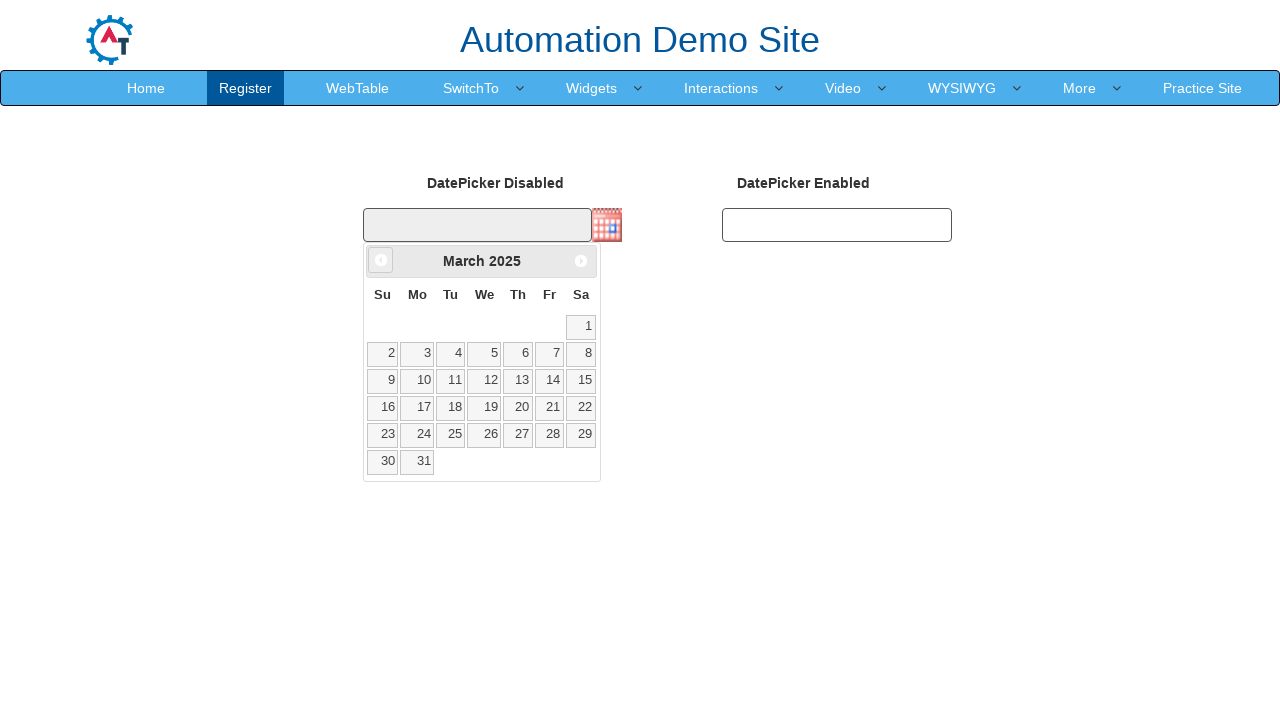

Waited for calendar to update
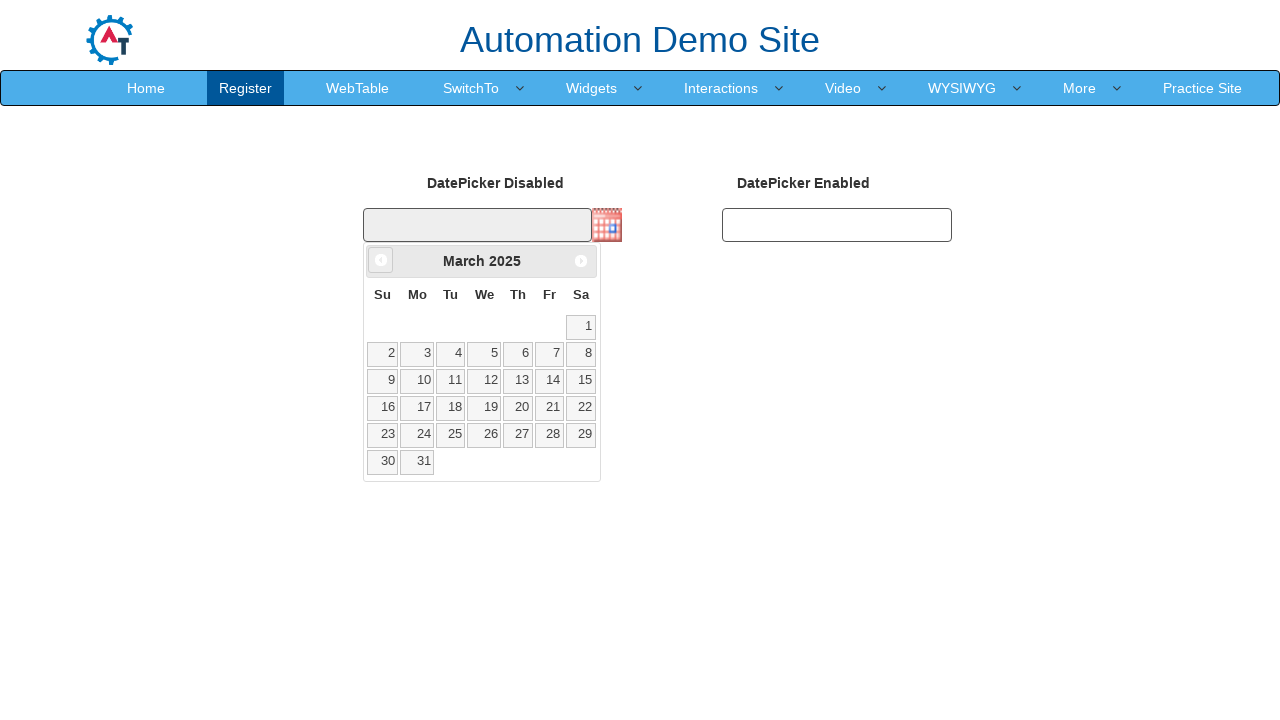

Clicked previous month button (currently viewing March 2025) at (381, 260) on .ui-icon.ui-icon-circle-triangle-w
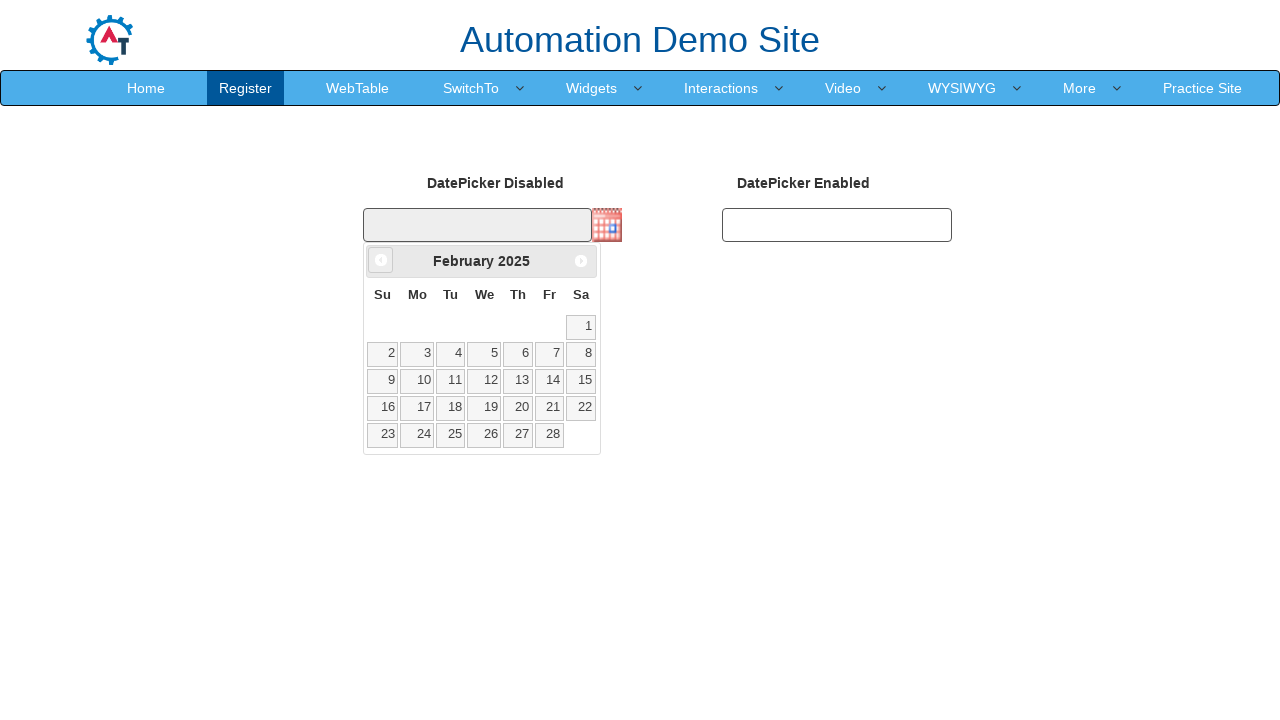

Waited for calendar to update
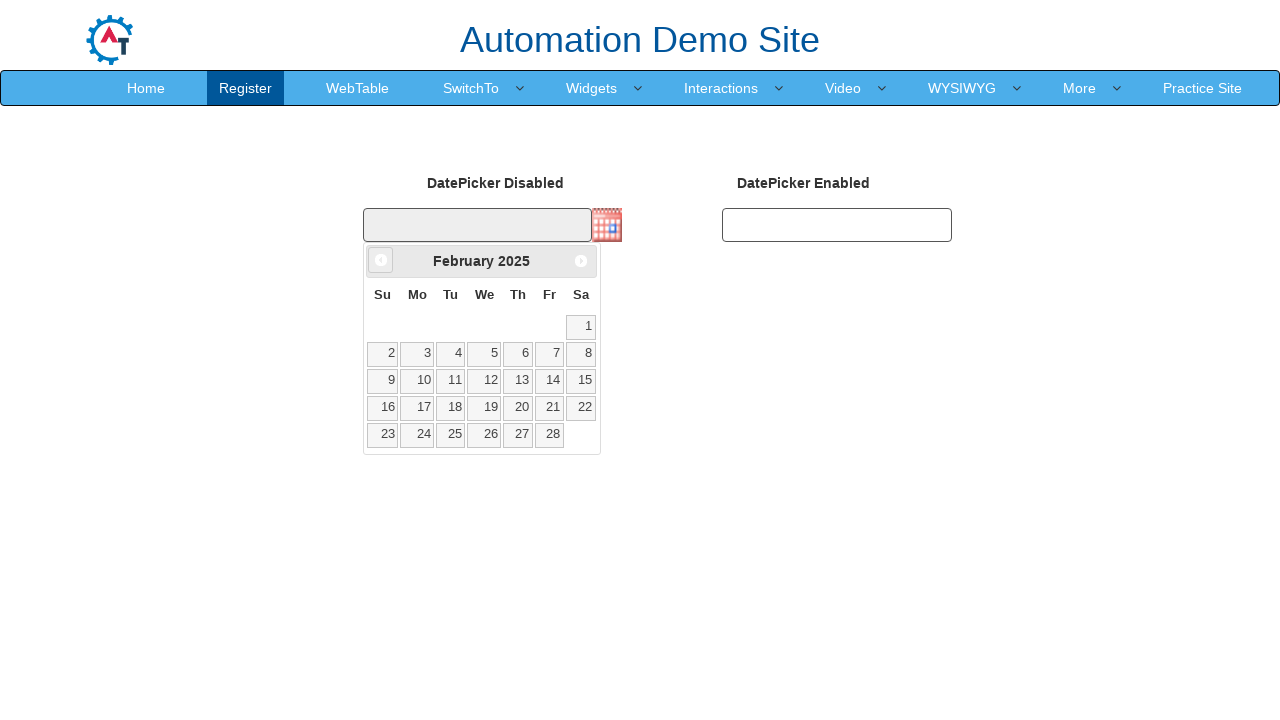

Clicked previous month button (currently viewing February 2025) at (381, 260) on .ui-icon.ui-icon-circle-triangle-w
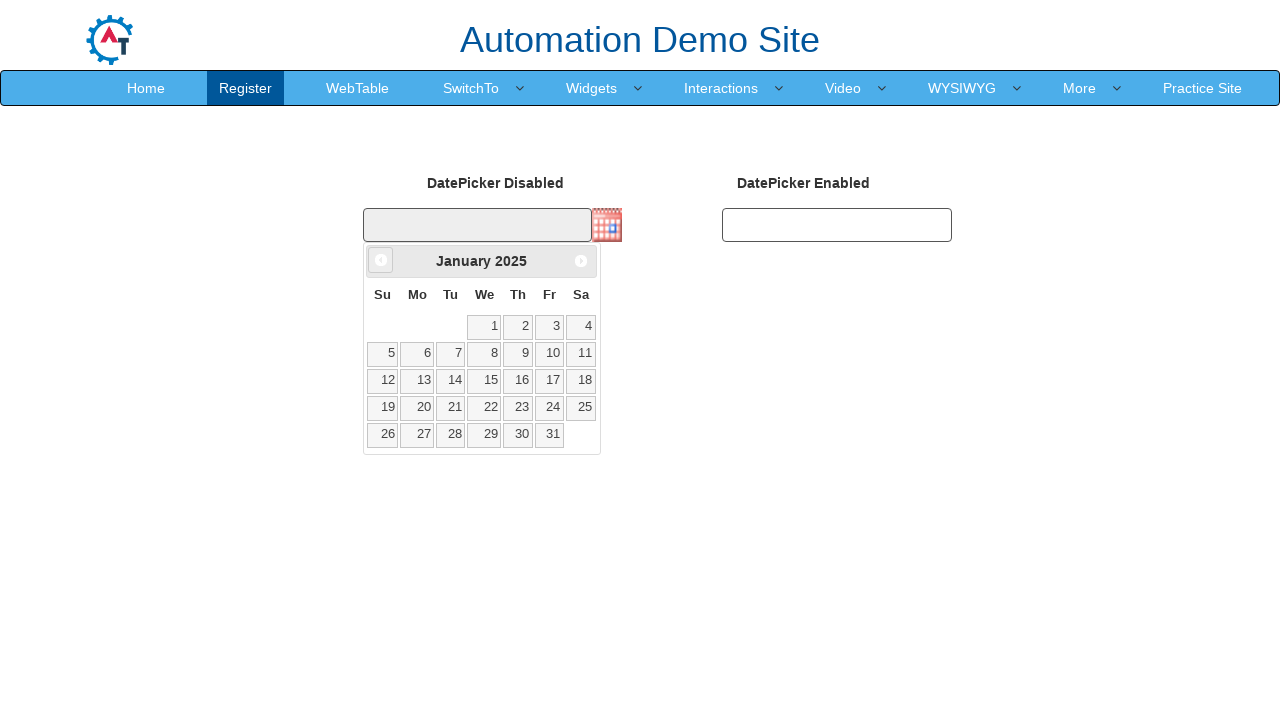

Waited for calendar to update
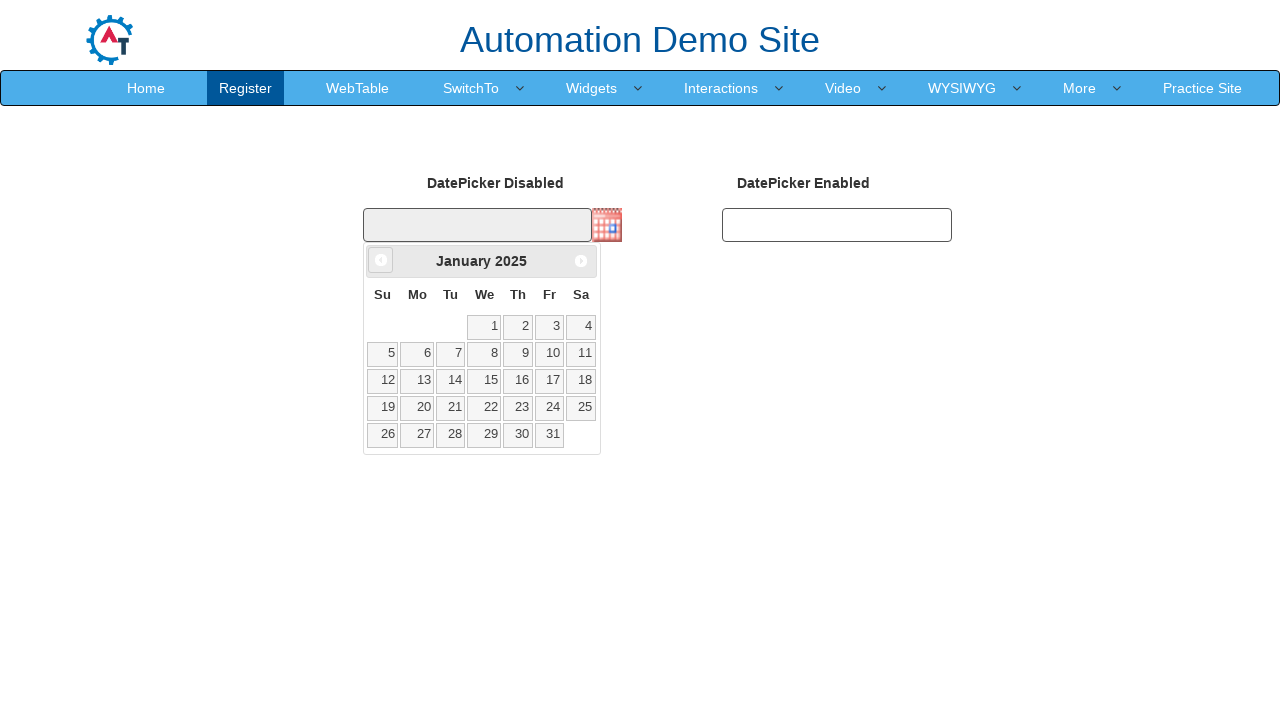

Clicked previous month button (currently viewing January 2025) at (381, 260) on .ui-icon.ui-icon-circle-triangle-w
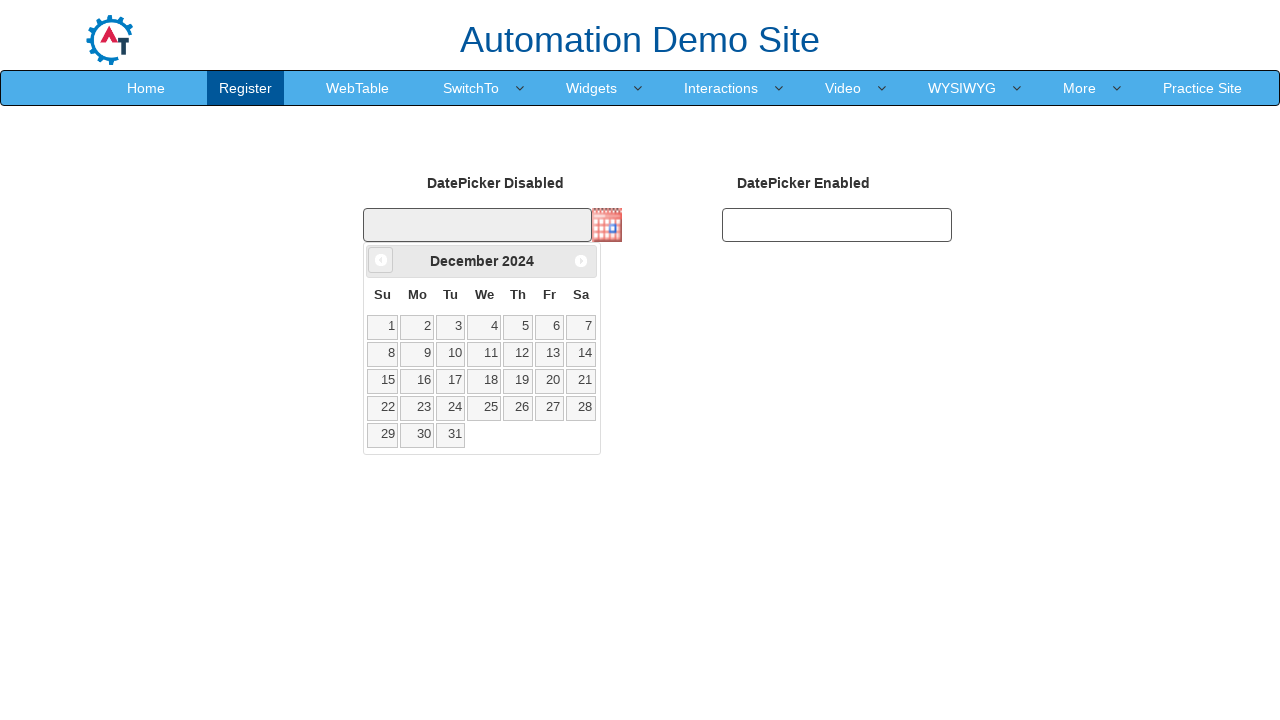

Waited for calendar to update
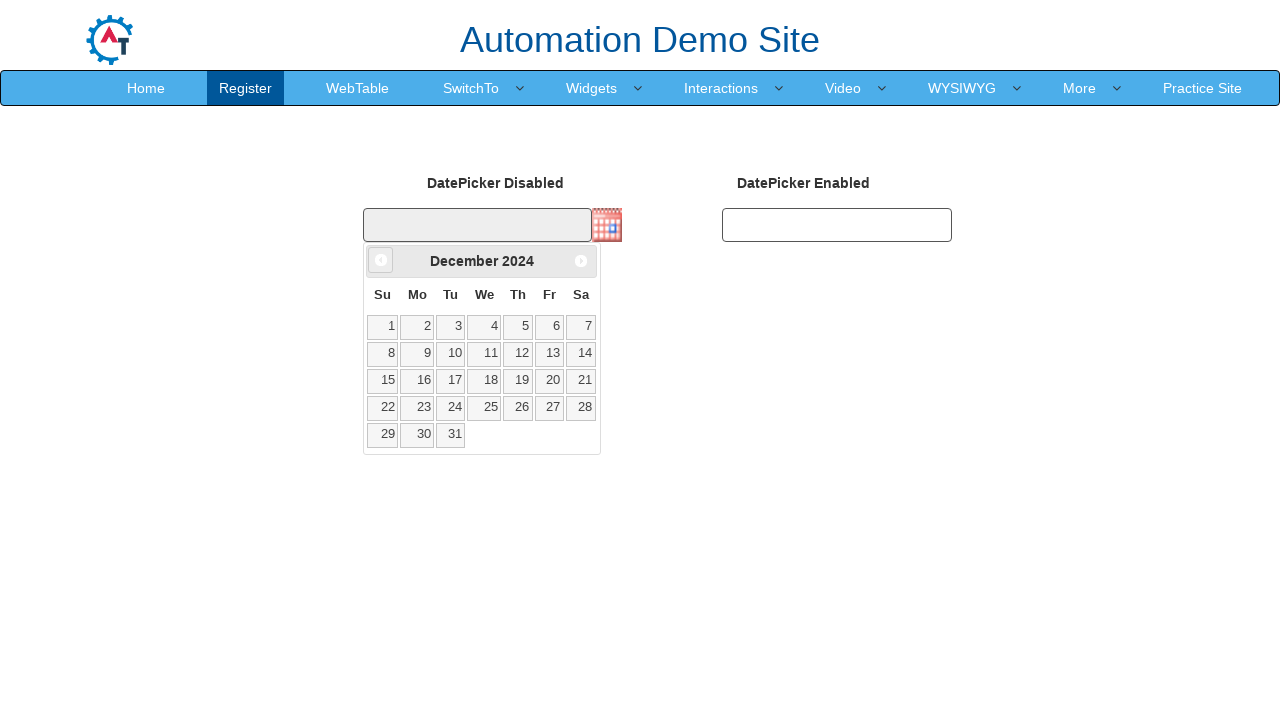

Clicked previous month button (currently viewing December 2024) at (381, 260) on .ui-icon.ui-icon-circle-triangle-w
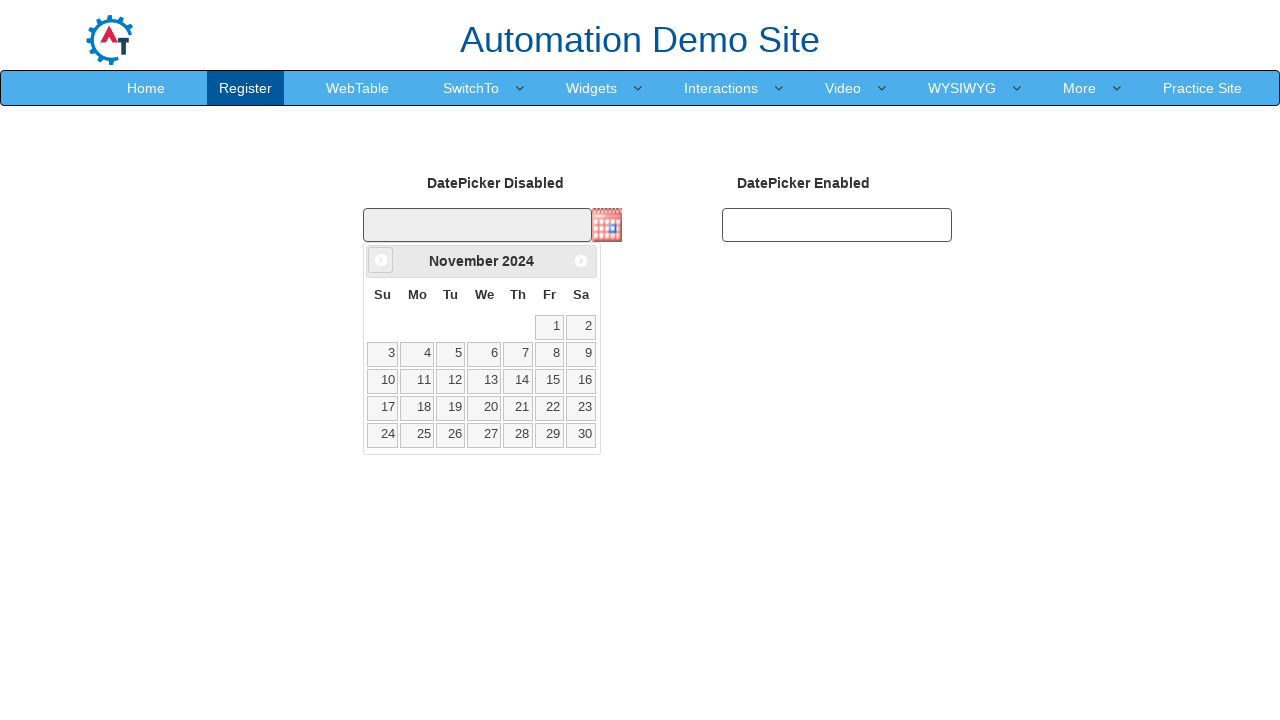

Waited for calendar to update
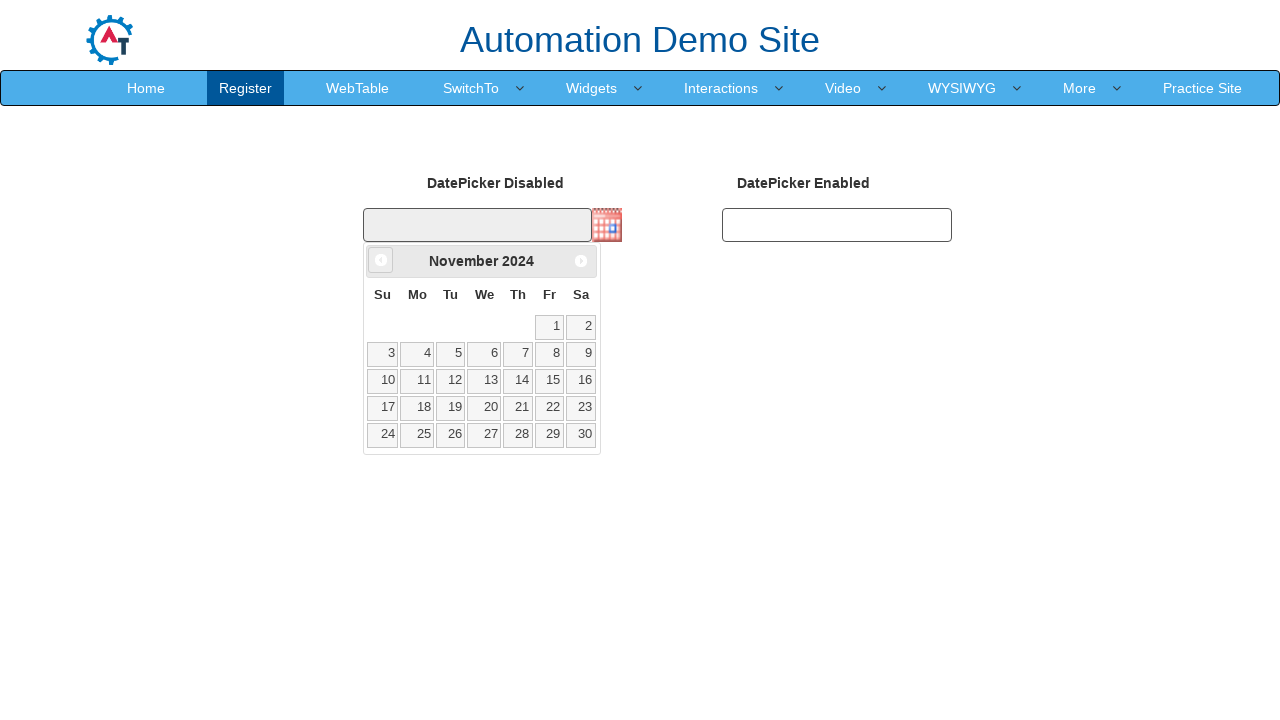

Clicked previous month button (currently viewing November 2024) at (381, 260) on .ui-icon.ui-icon-circle-triangle-w
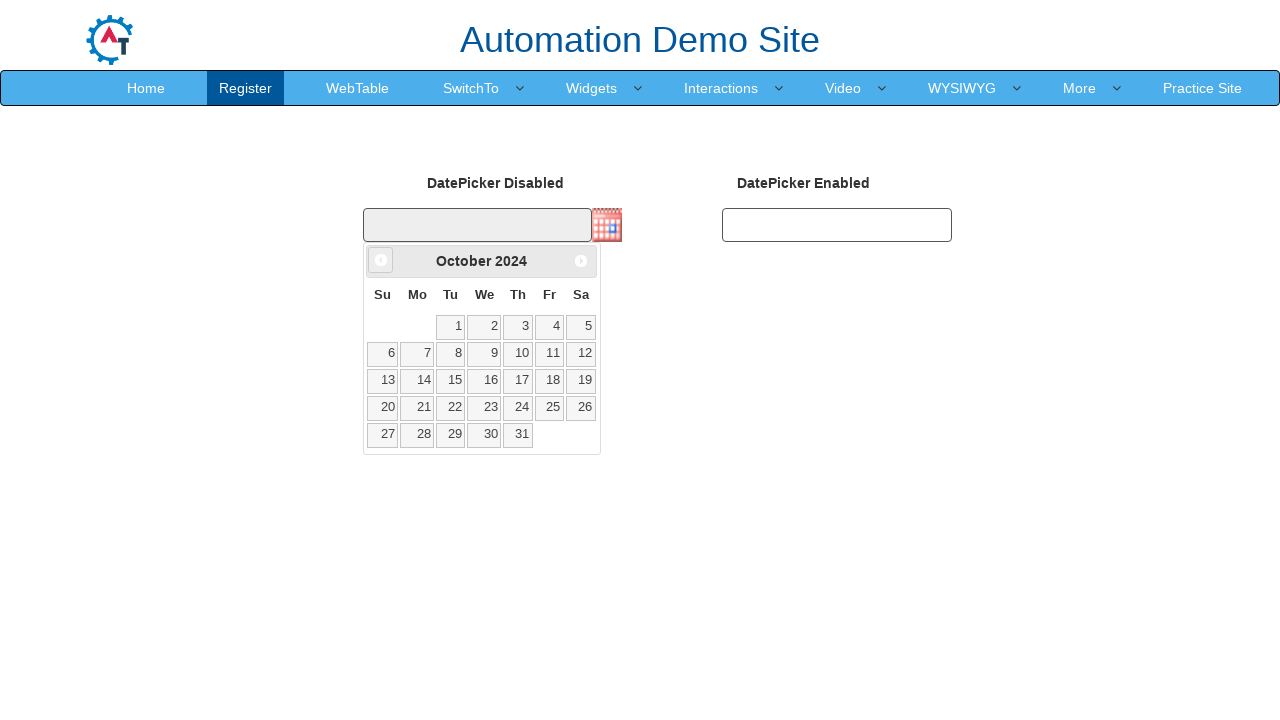

Waited for calendar to update
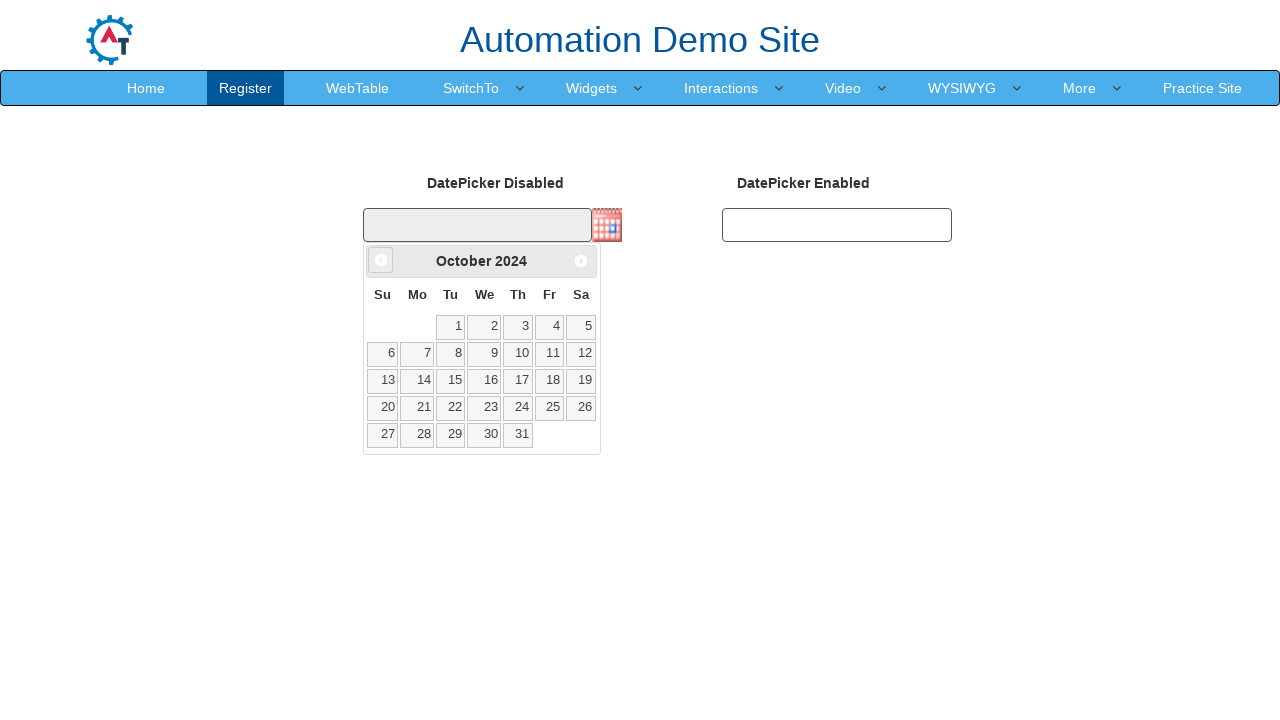

Clicked previous month button (currently viewing October 2024) at (381, 260) on .ui-icon.ui-icon-circle-triangle-w
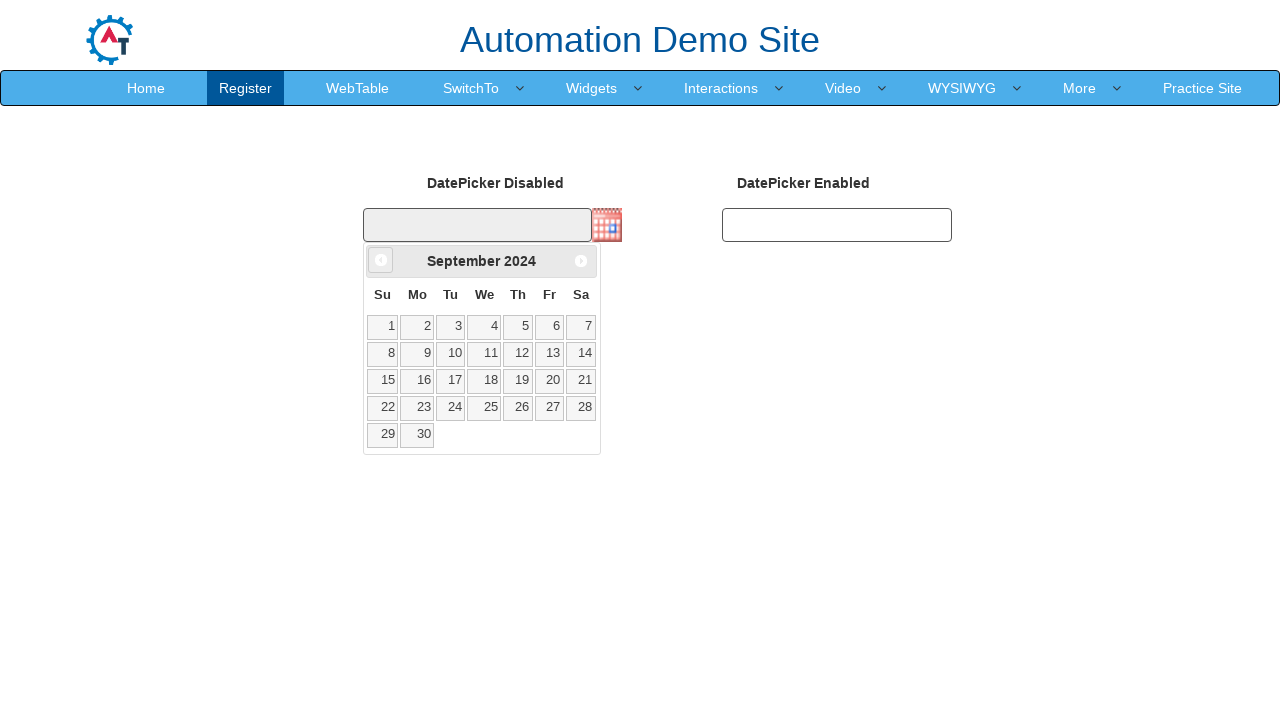

Waited for calendar to update
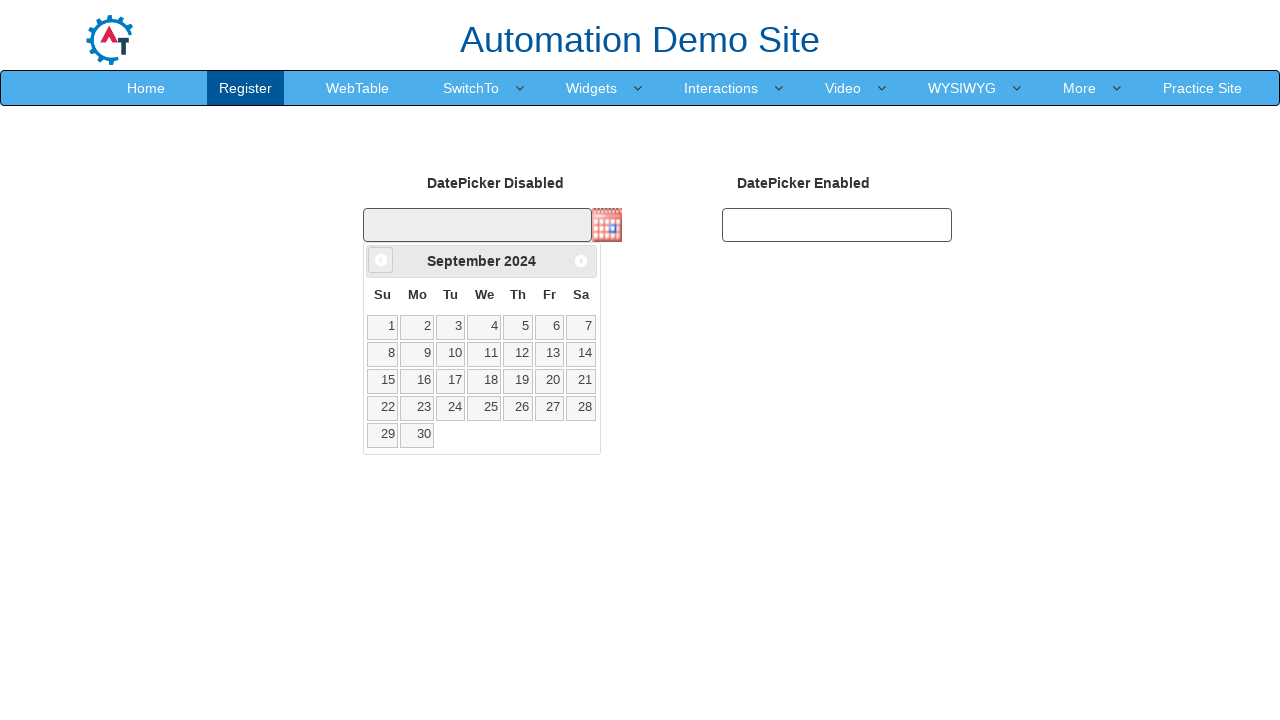

Clicked previous month button (currently viewing September 2024) at (381, 260) on .ui-icon.ui-icon-circle-triangle-w
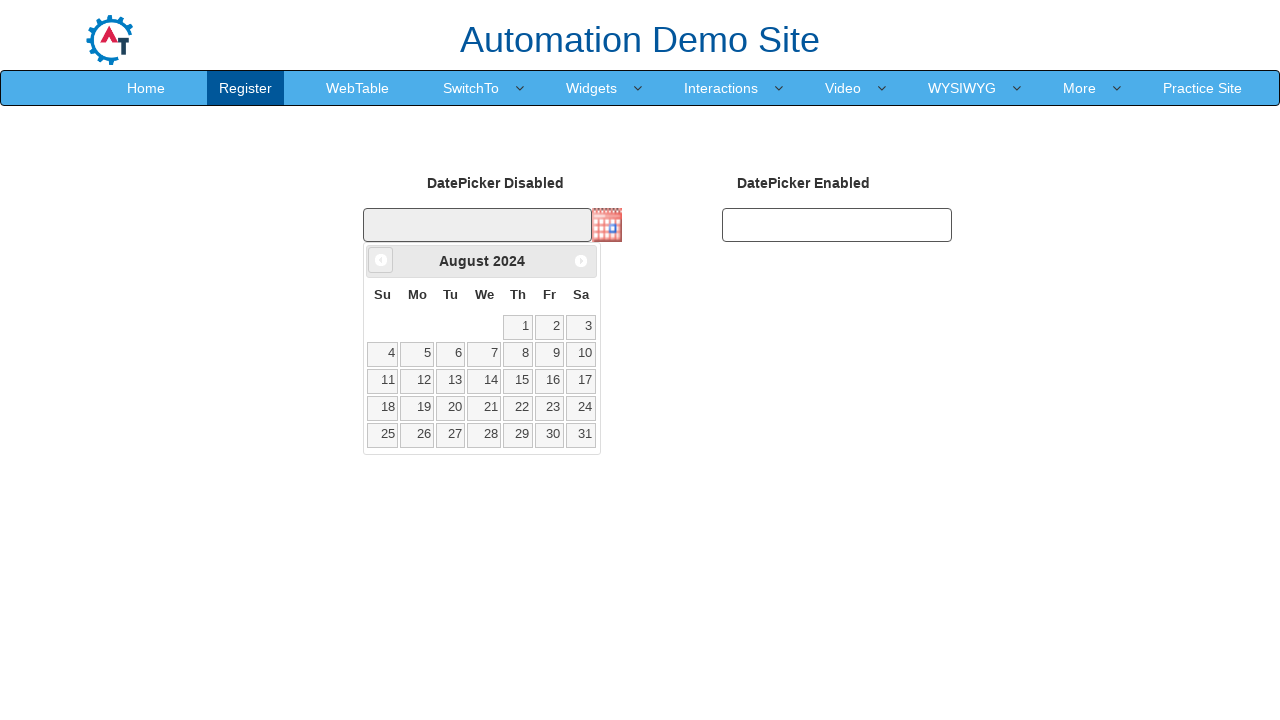

Waited for calendar to update
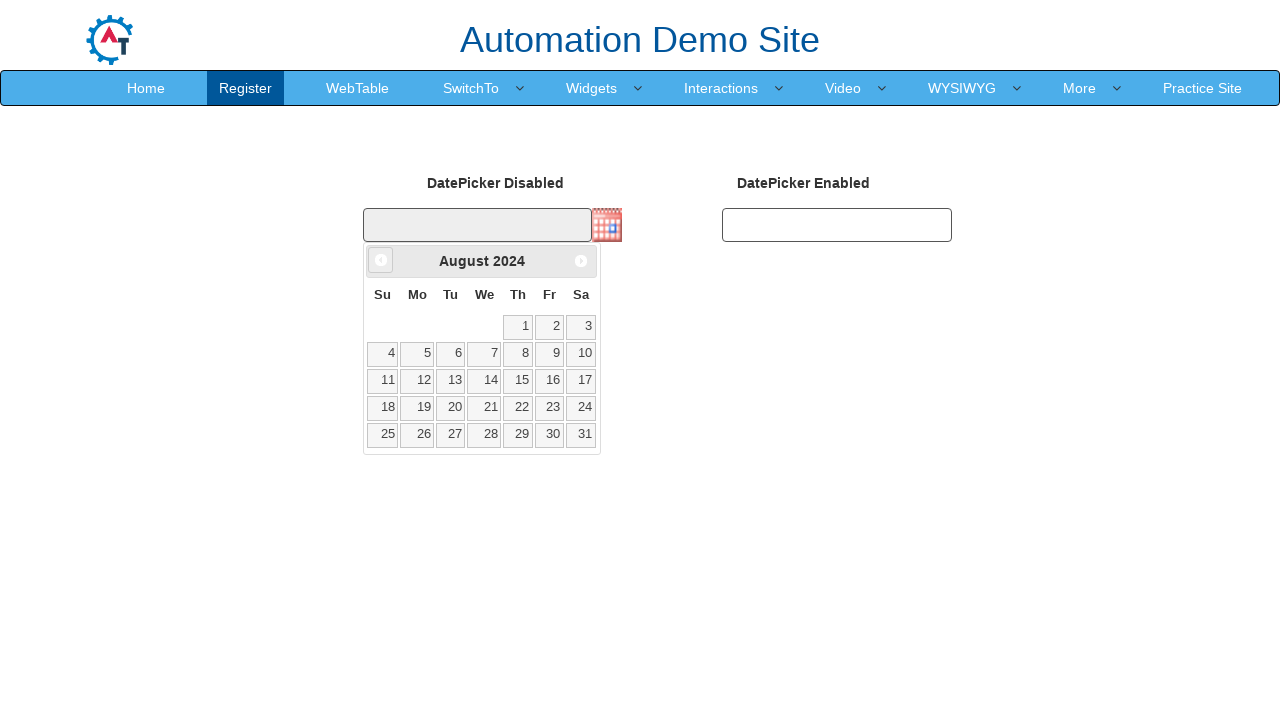

Clicked previous month button (currently viewing August 2024) at (381, 260) on .ui-icon.ui-icon-circle-triangle-w
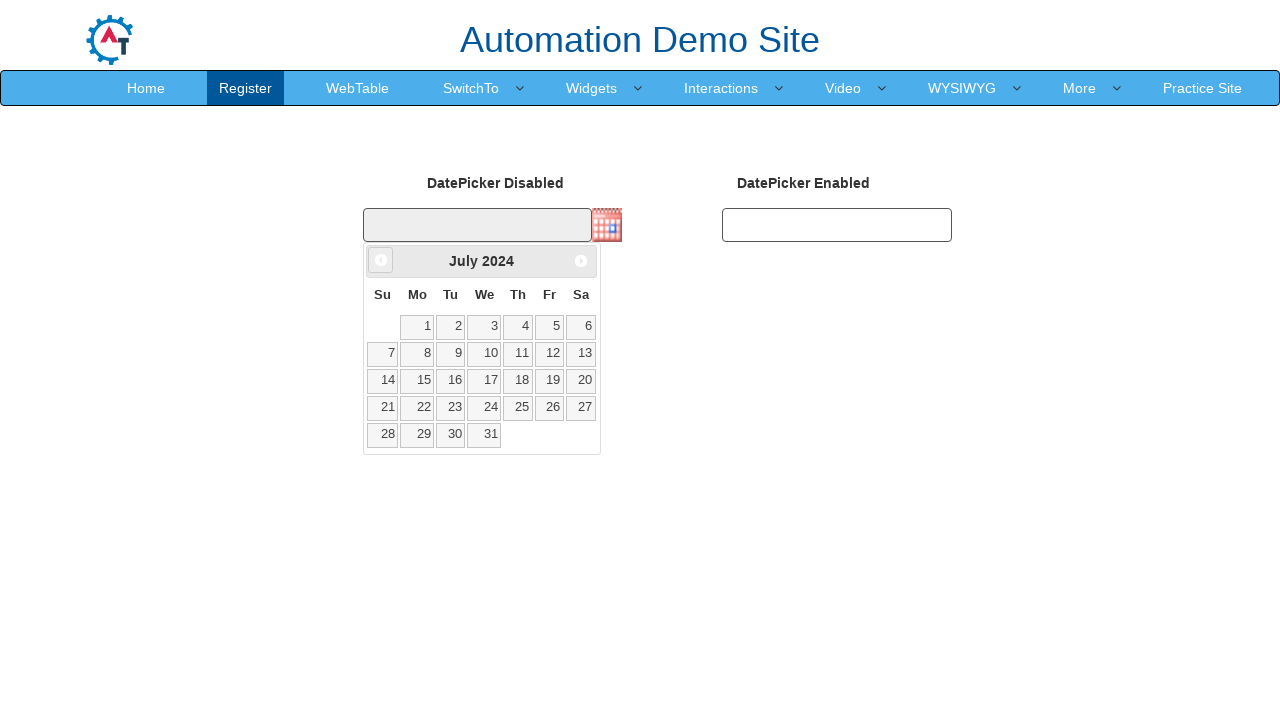

Waited for calendar to update
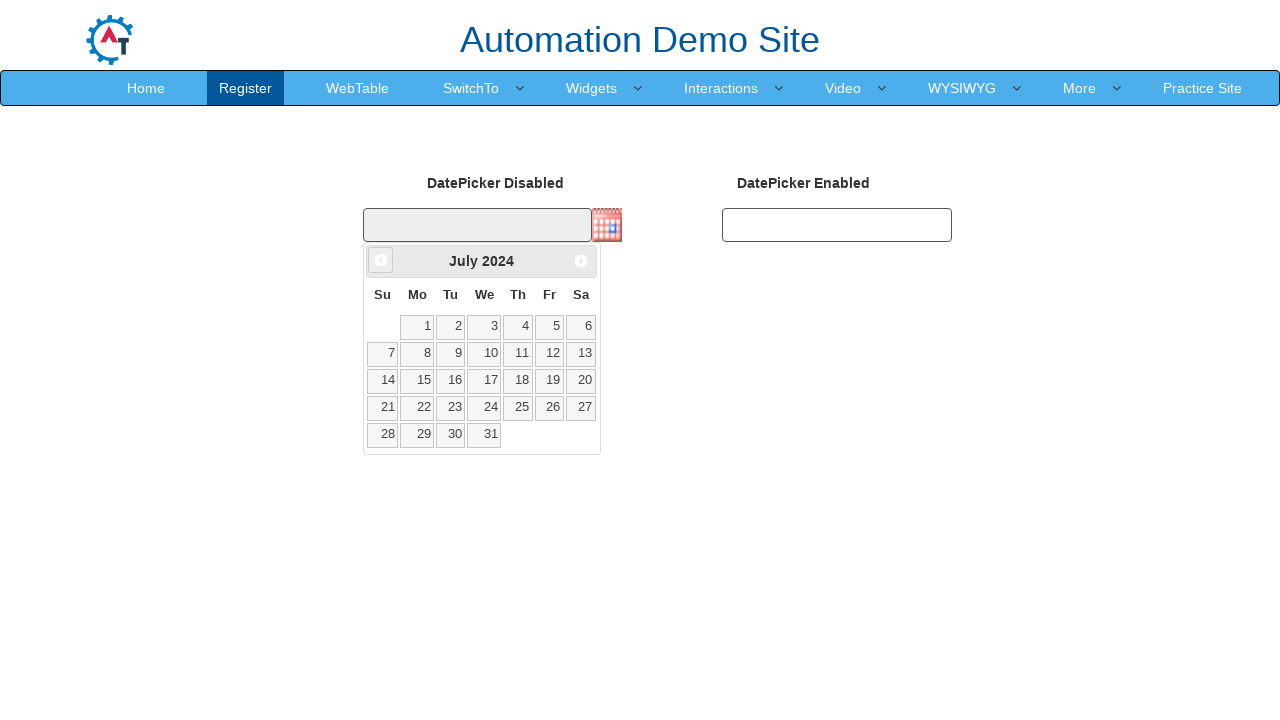

Clicked previous month button (currently viewing July 2024) at (381, 260) on .ui-icon.ui-icon-circle-triangle-w
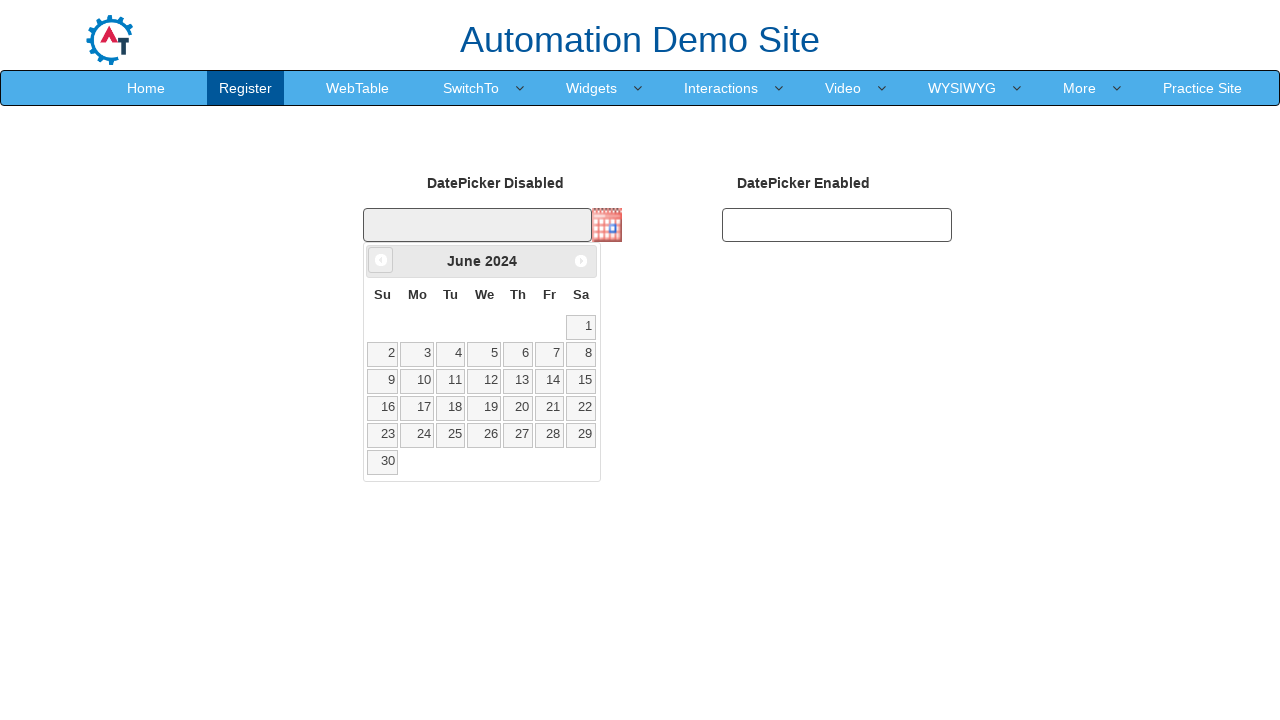

Waited for calendar to update
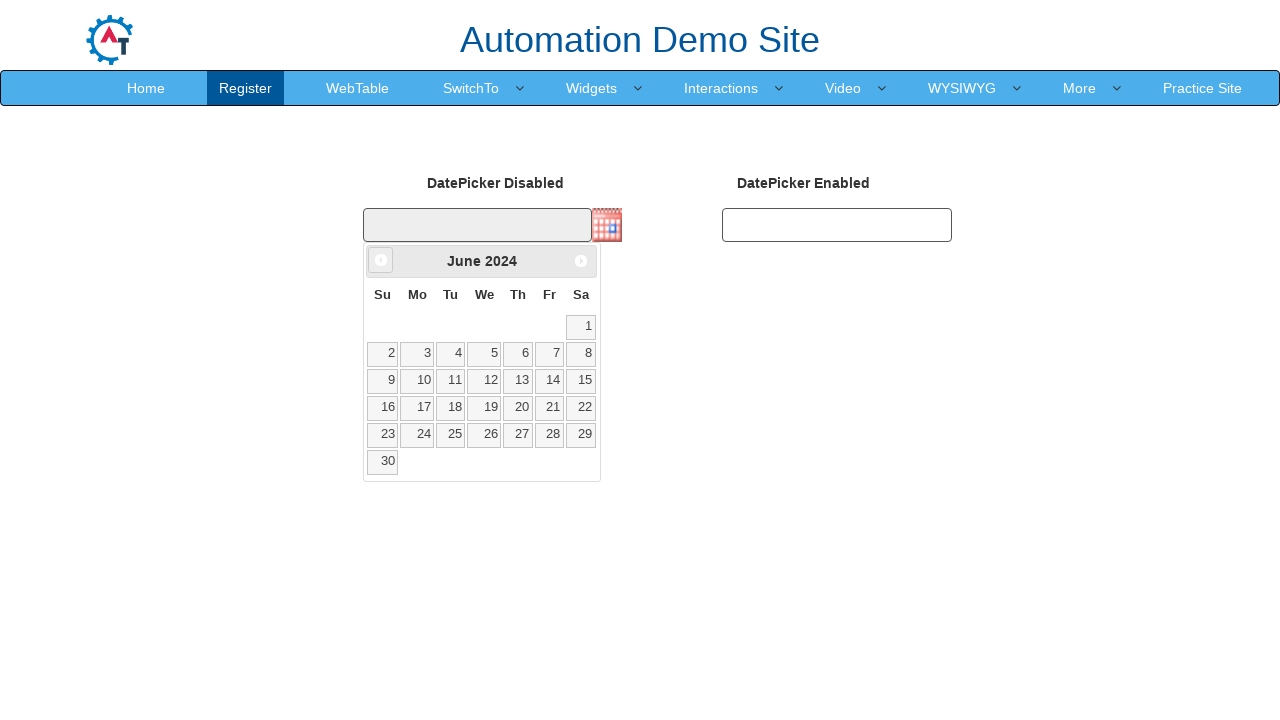

Clicked previous month button (currently viewing June 2024) at (381, 260) on .ui-icon.ui-icon-circle-triangle-w
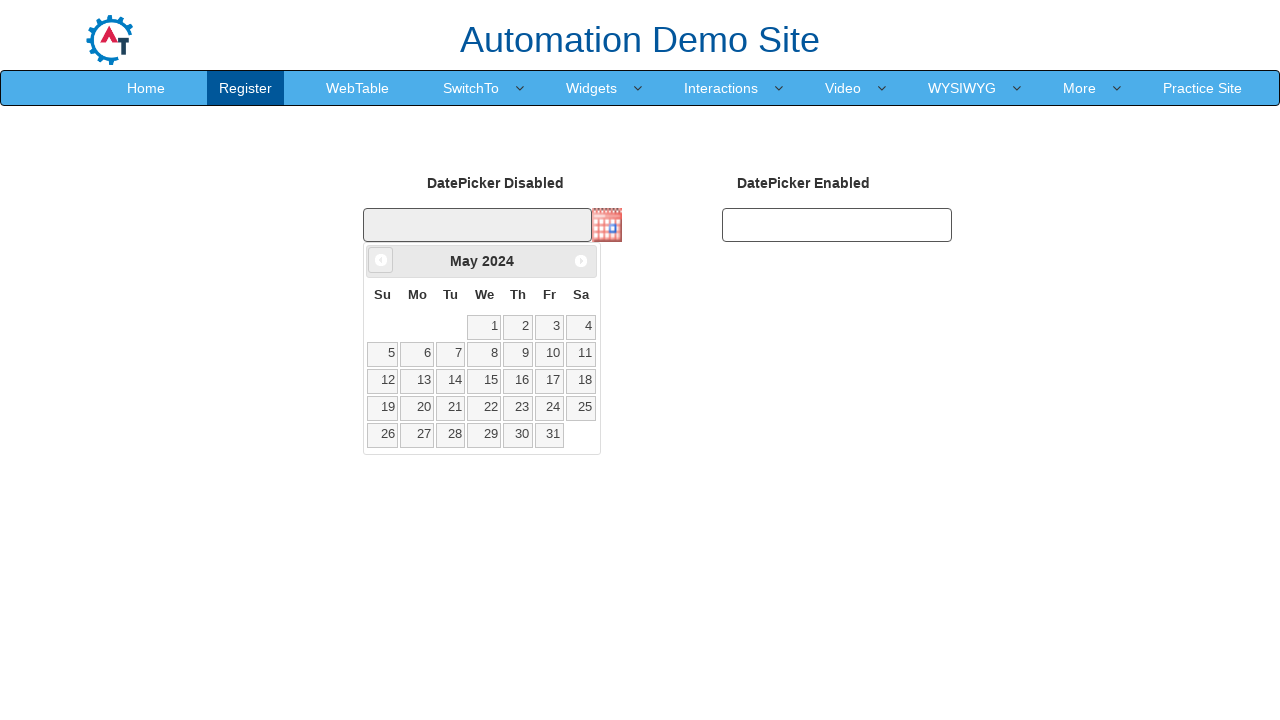

Waited for calendar to update
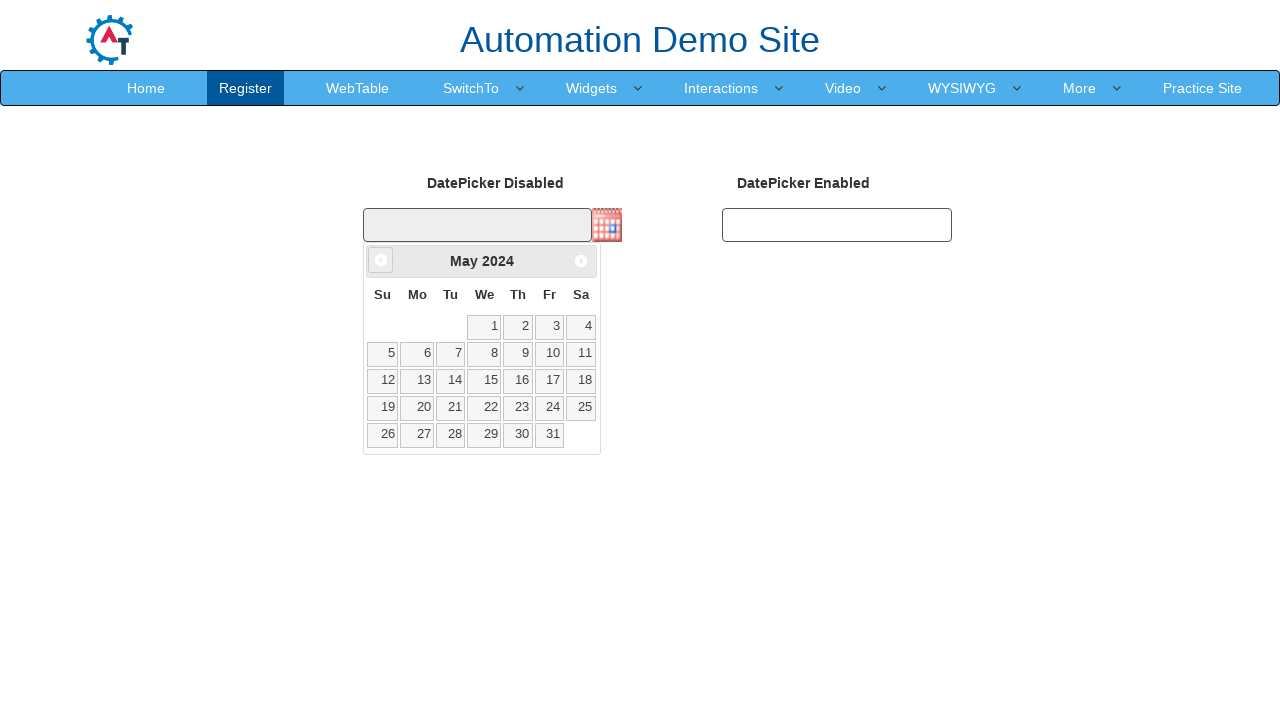

Clicked previous month button (currently viewing May 2024) at (381, 260) on .ui-icon.ui-icon-circle-triangle-w
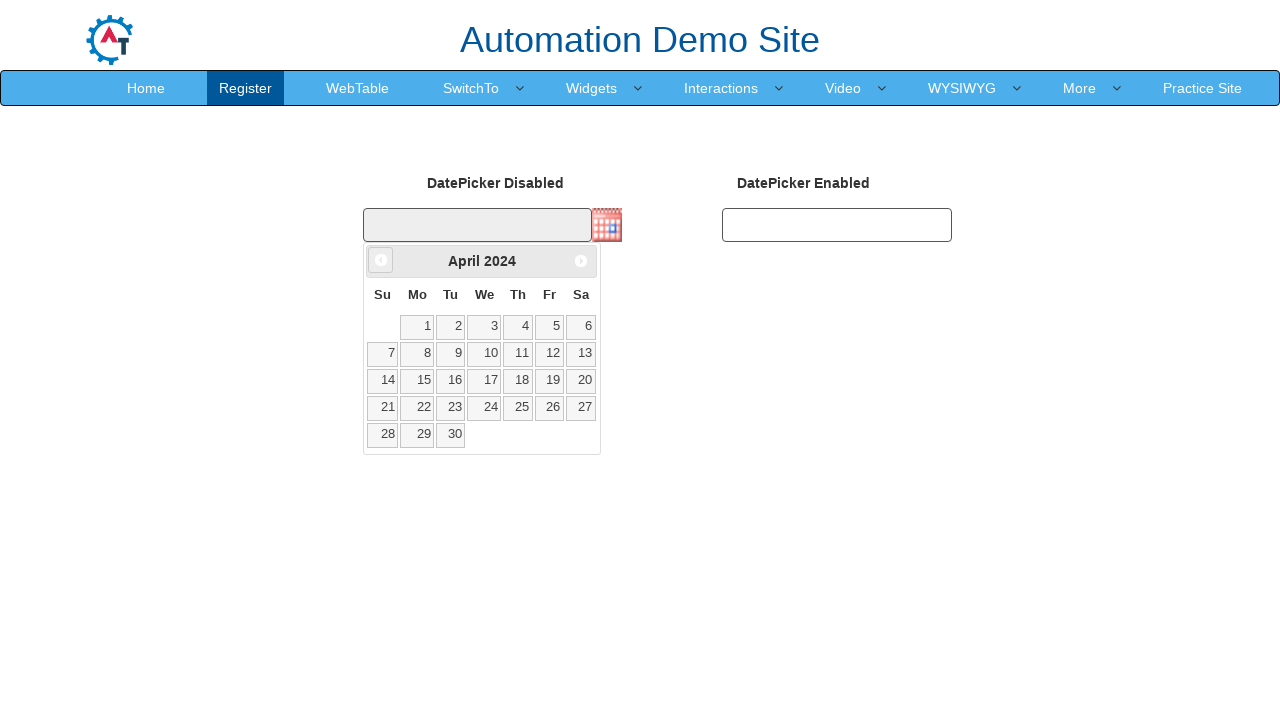

Waited for calendar to update
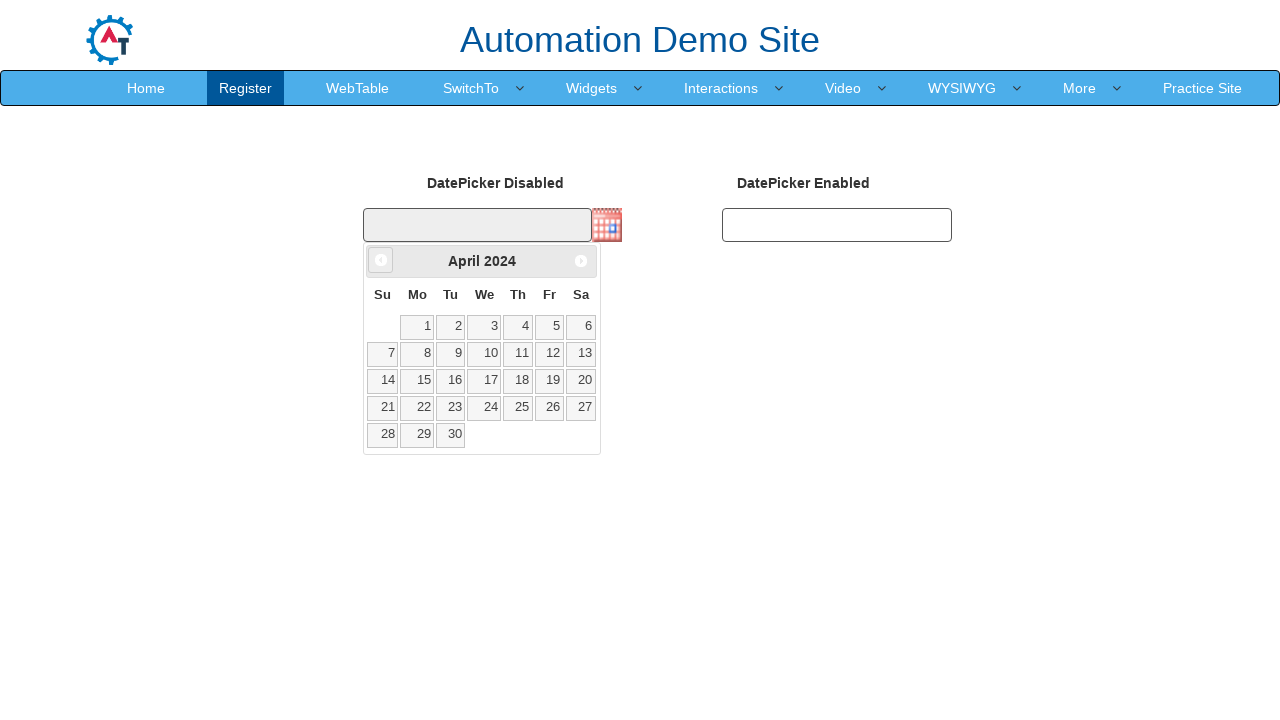

Clicked previous month button (currently viewing April 2024) at (381, 260) on .ui-icon.ui-icon-circle-triangle-w
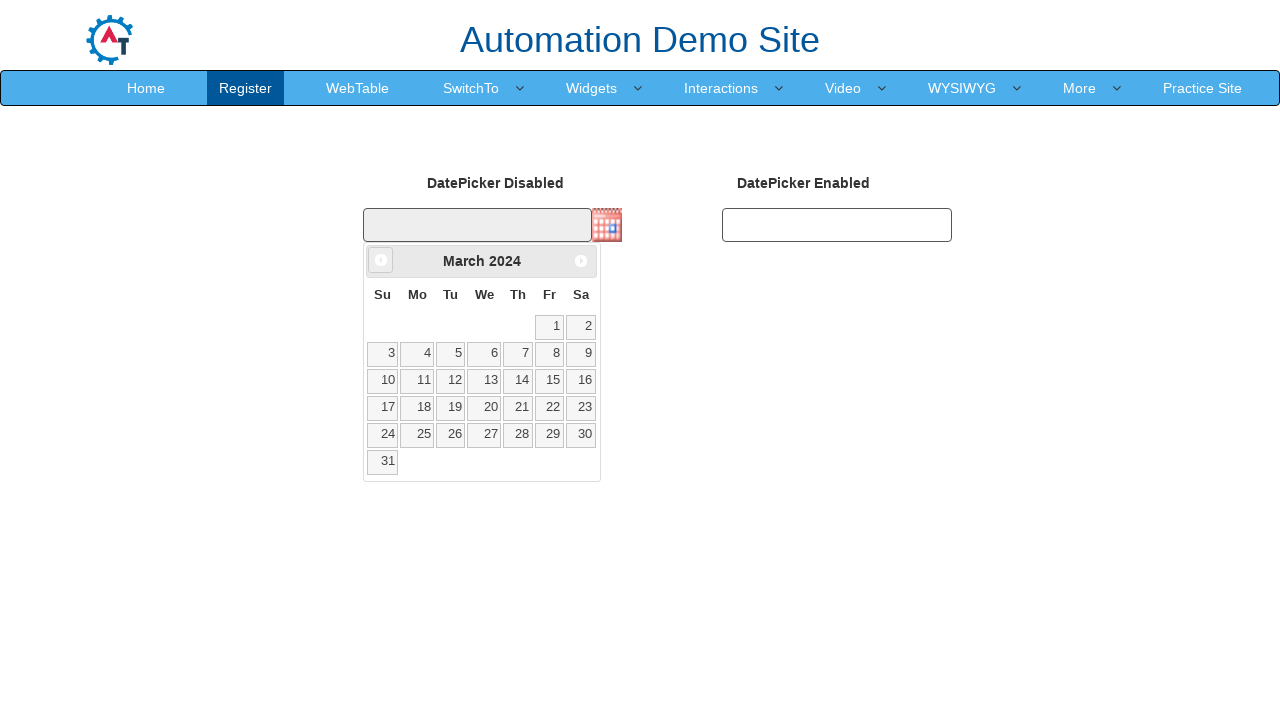

Waited for calendar to update
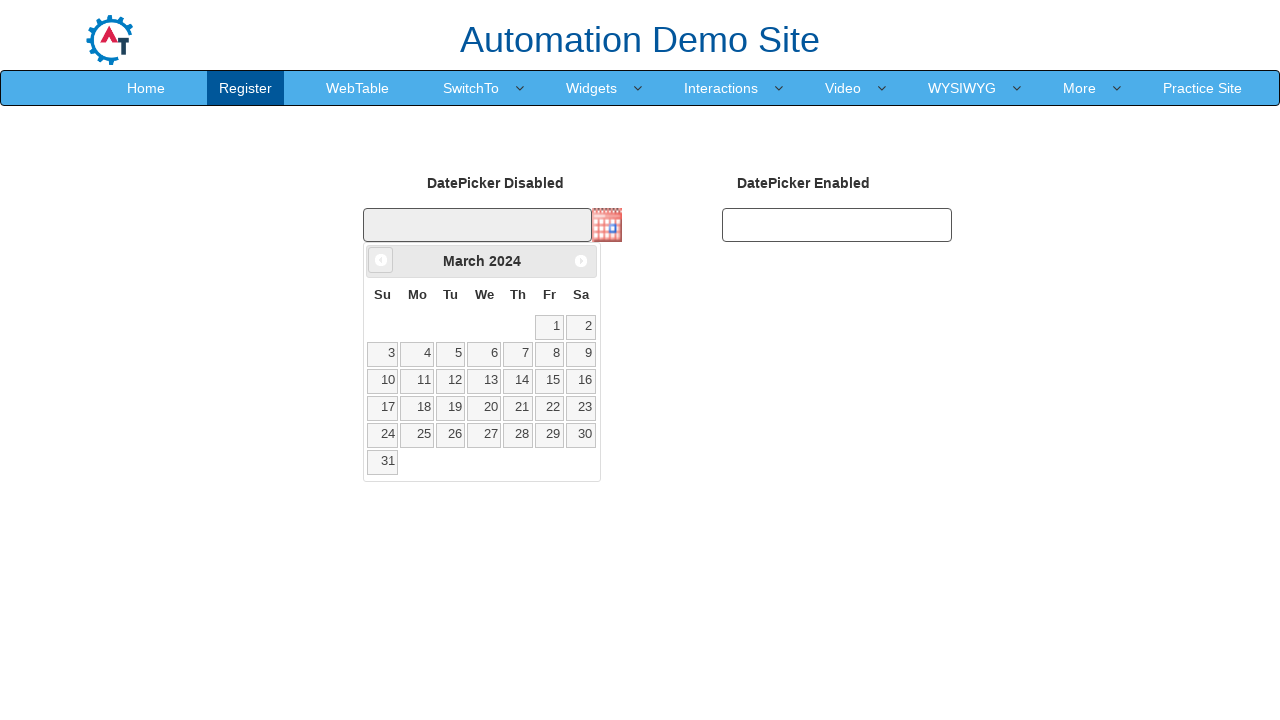

Clicked previous month button (currently viewing March 2024) at (381, 260) on .ui-icon.ui-icon-circle-triangle-w
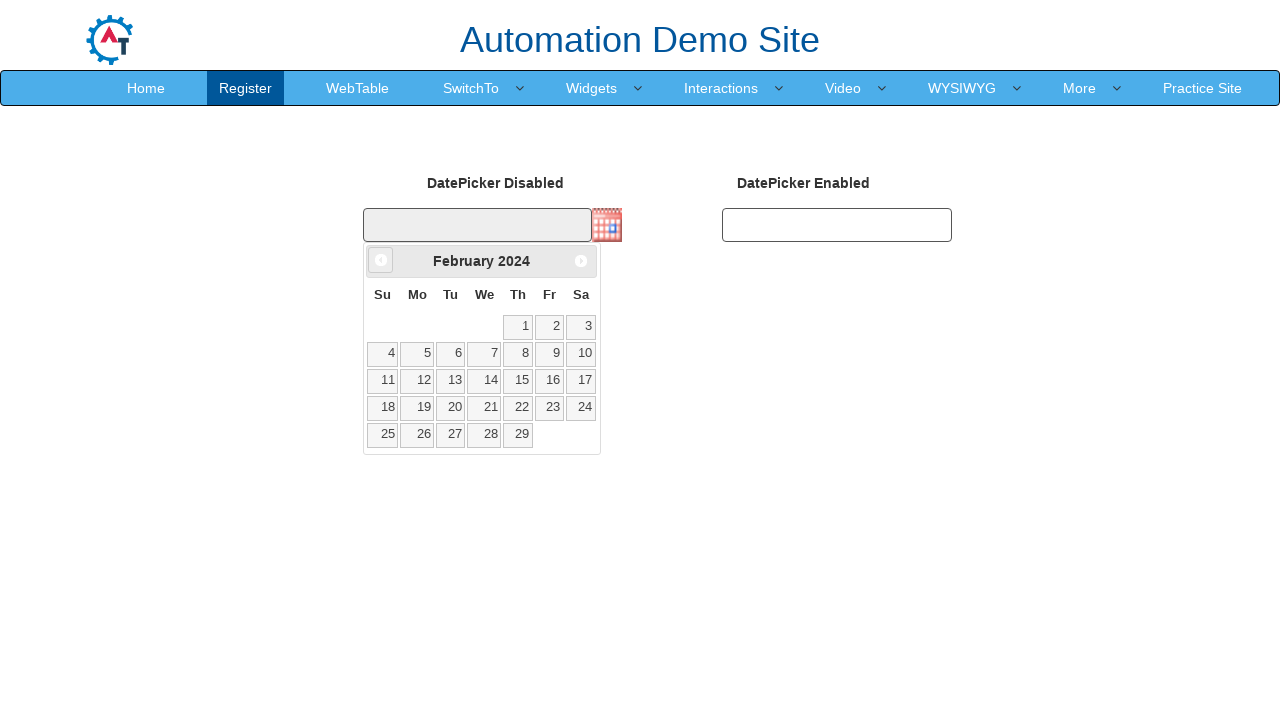

Waited for calendar to update
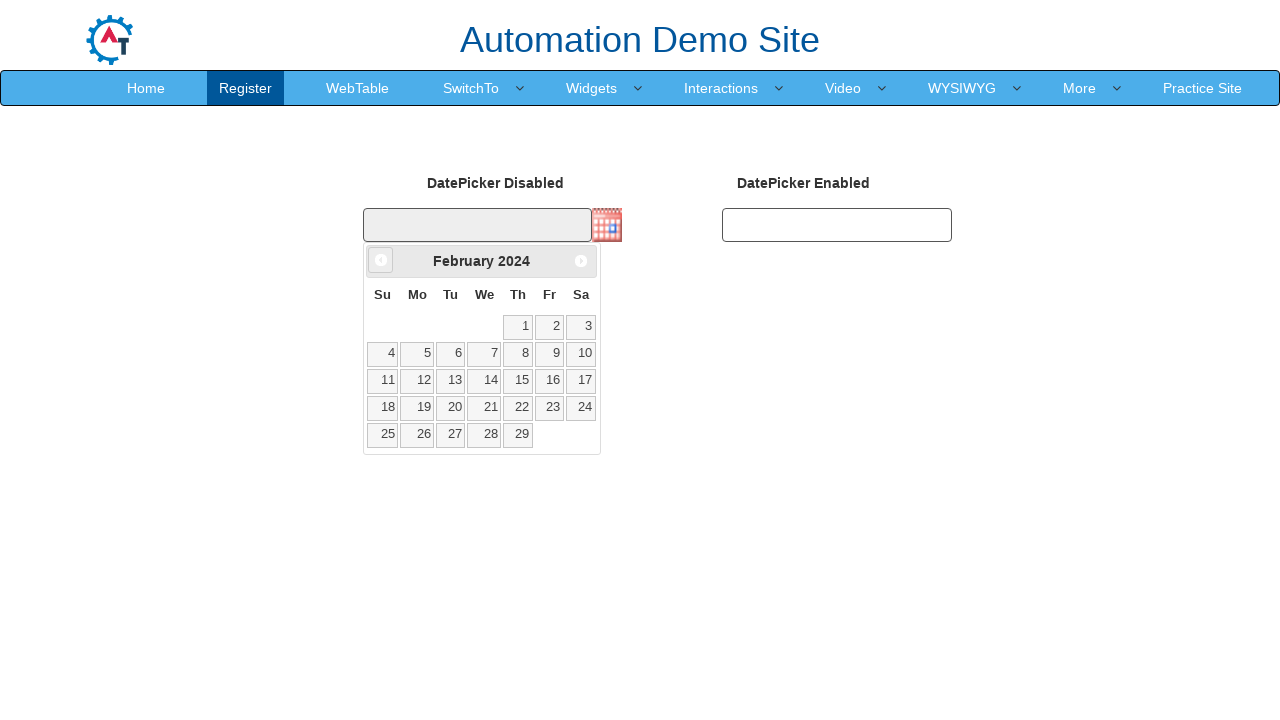

Clicked previous month button (currently viewing February 2024) at (381, 260) on .ui-icon.ui-icon-circle-triangle-w
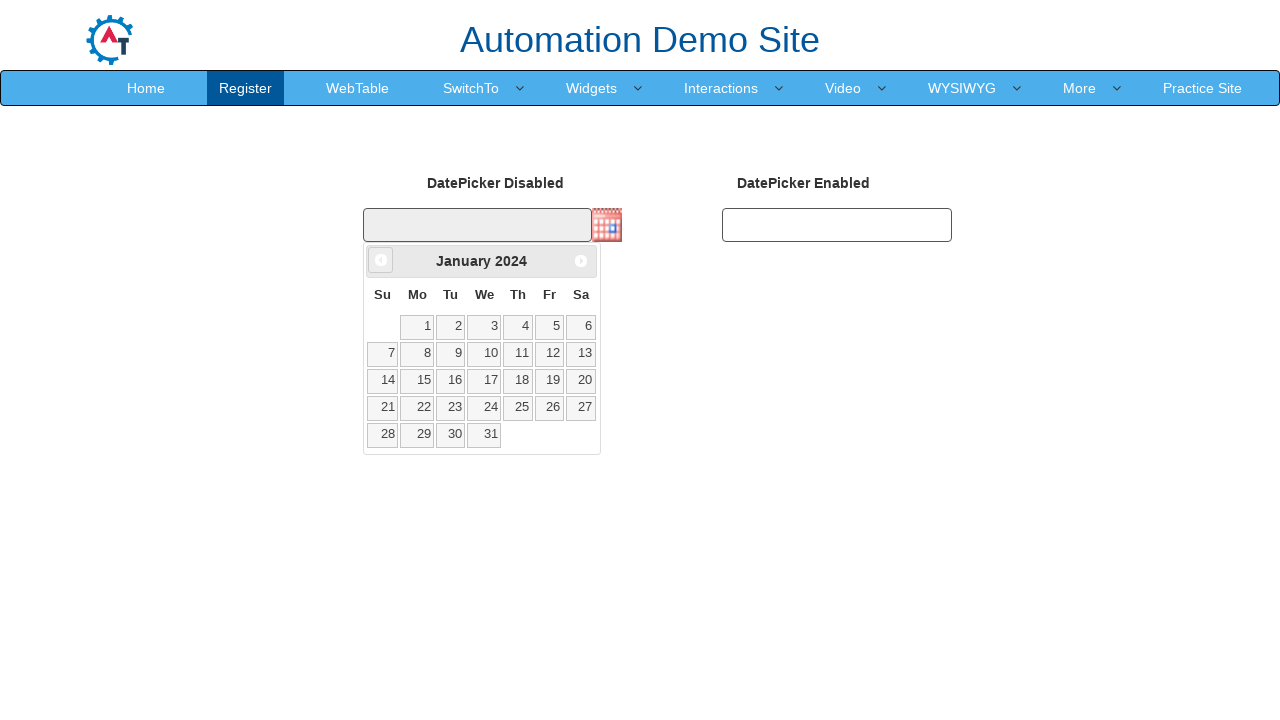

Waited for calendar to update
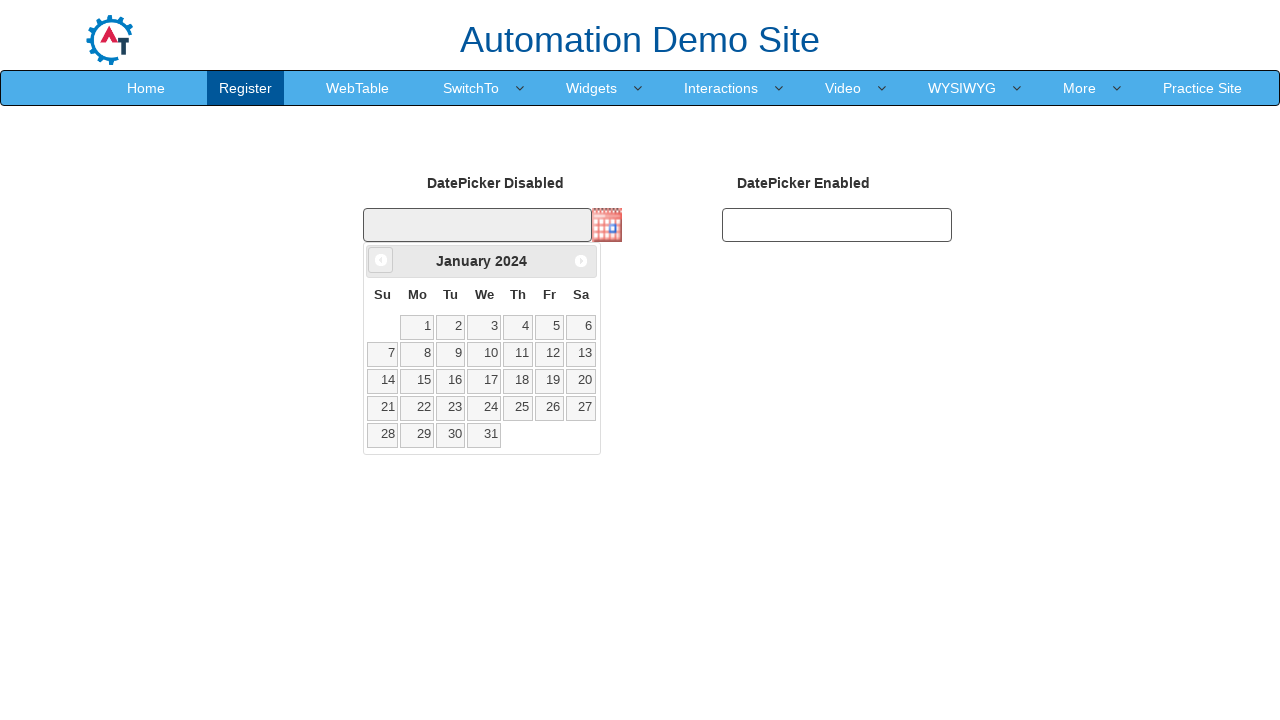

Clicked previous month button (currently viewing January 2024) at (381, 260) on .ui-icon.ui-icon-circle-triangle-w
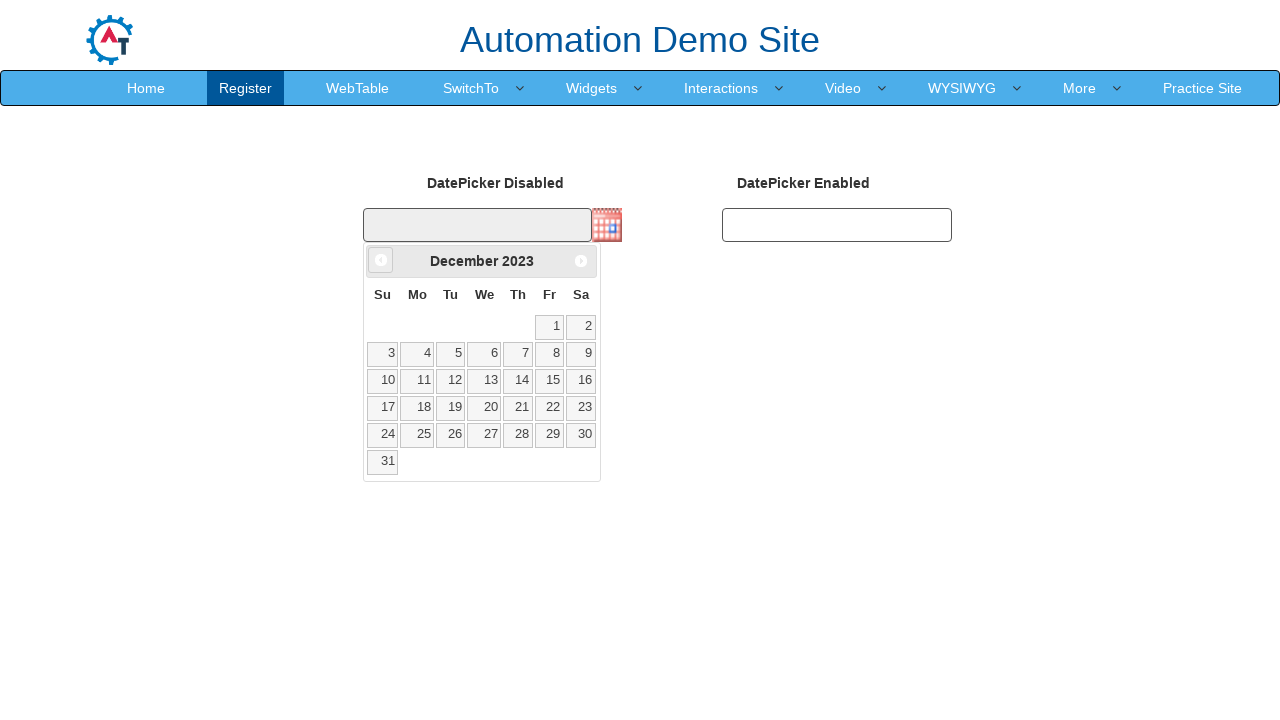

Waited for calendar to update
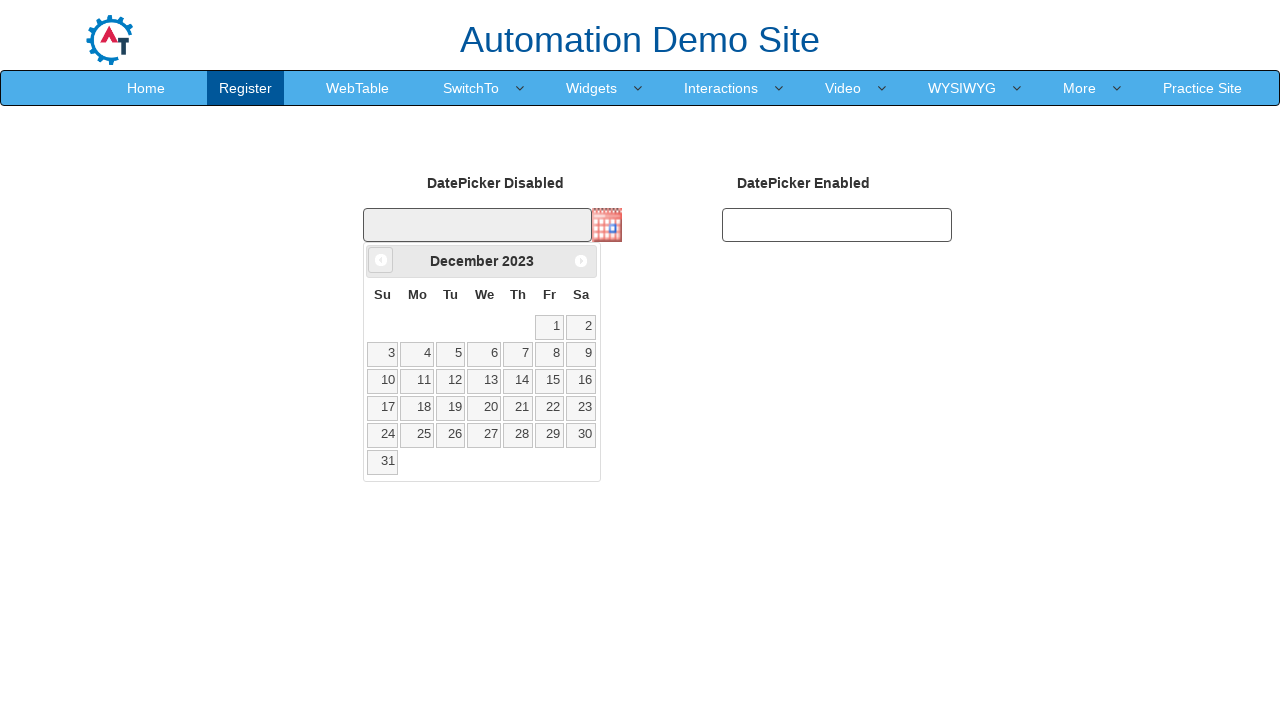

Clicked previous month button (currently viewing December 2023) at (381, 260) on .ui-icon.ui-icon-circle-triangle-w
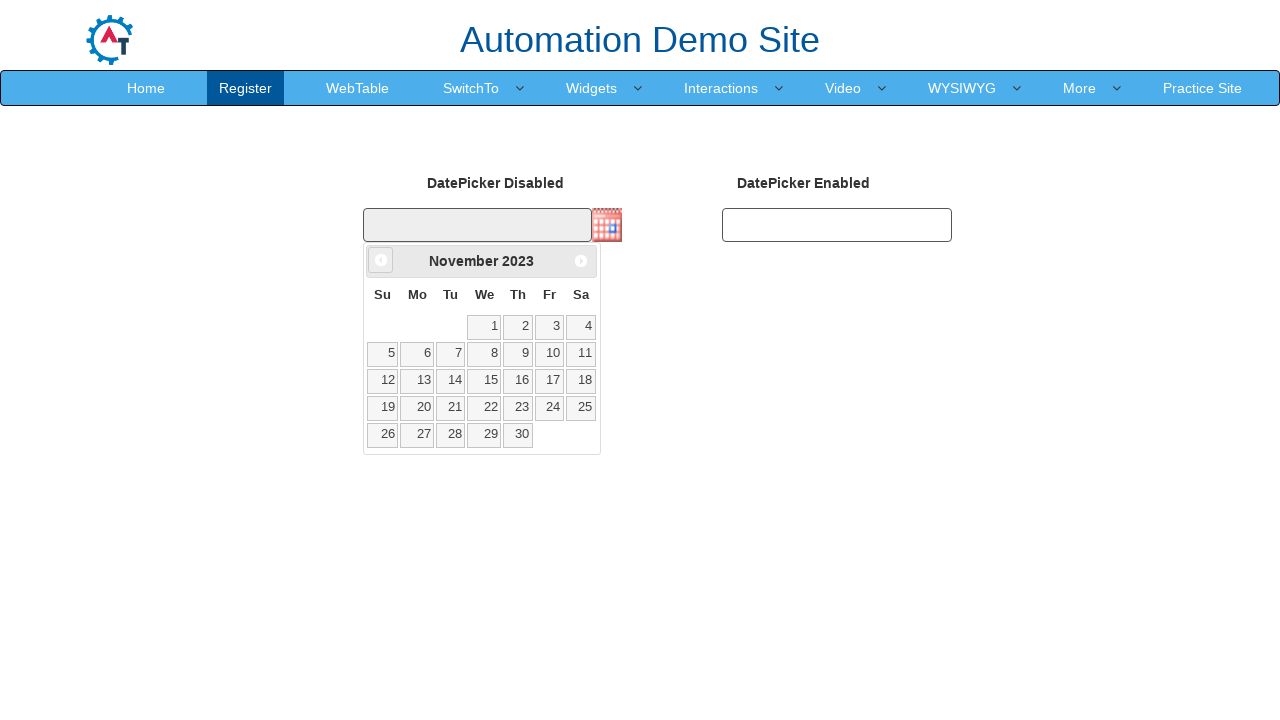

Waited for calendar to update
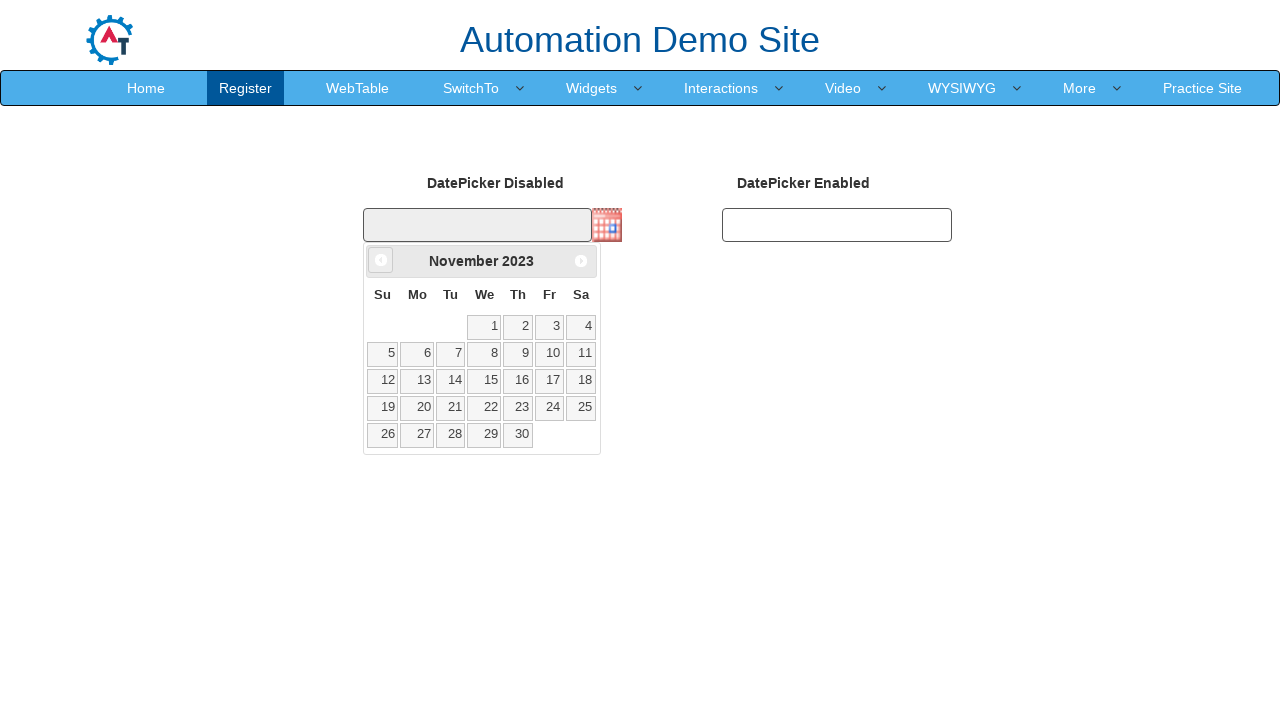

Clicked previous month button (currently viewing November 2023) at (381, 260) on .ui-icon.ui-icon-circle-triangle-w
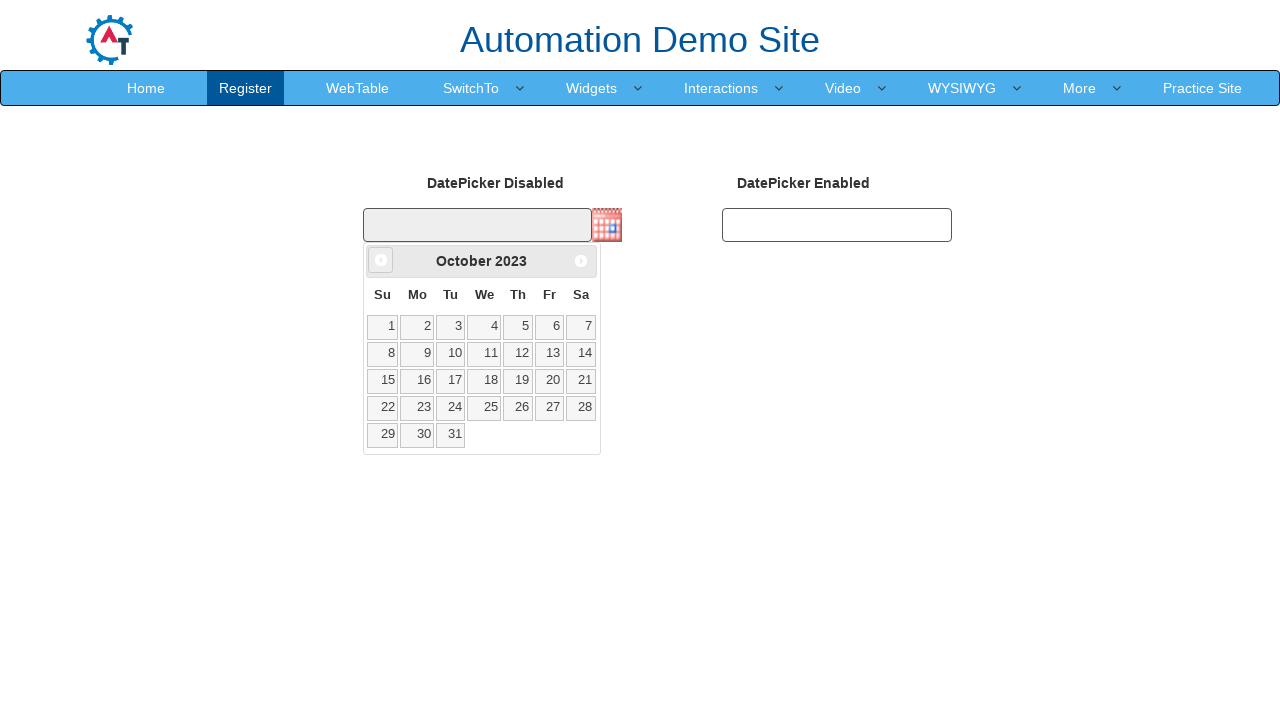

Waited for calendar to update
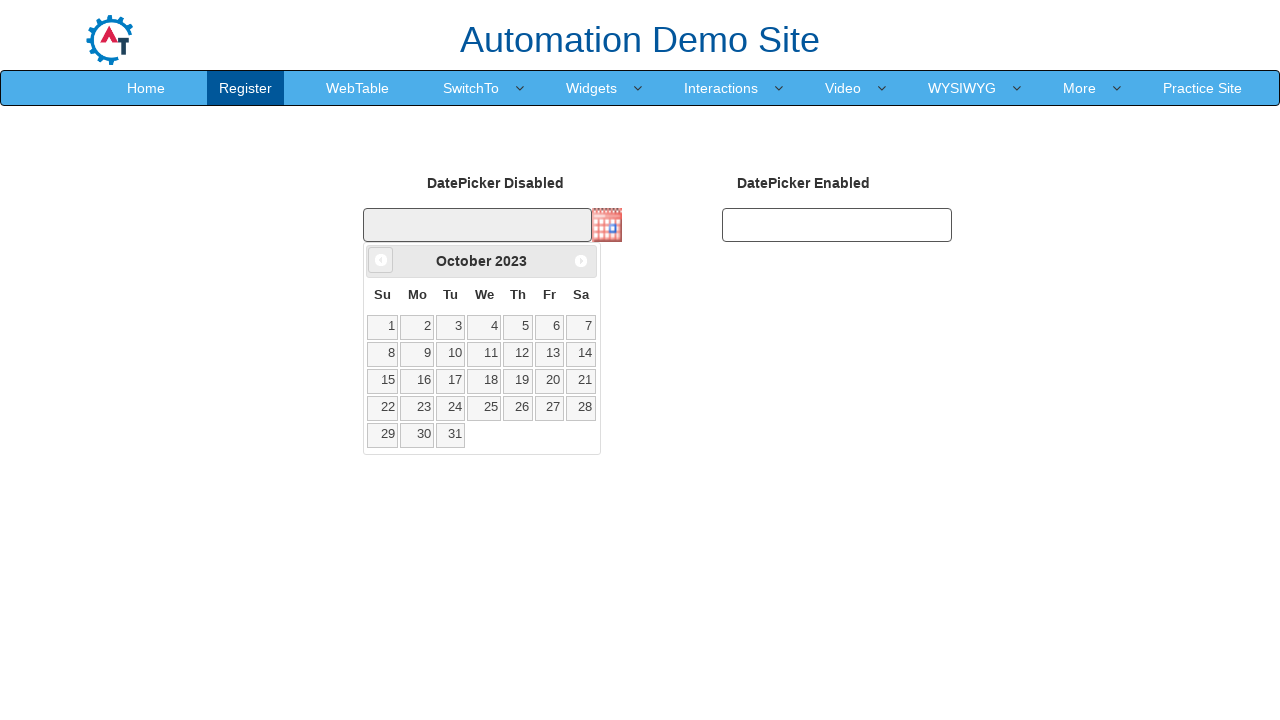

Clicked previous month button (currently viewing October 2023) at (381, 260) on .ui-icon.ui-icon-circle-triangle-w
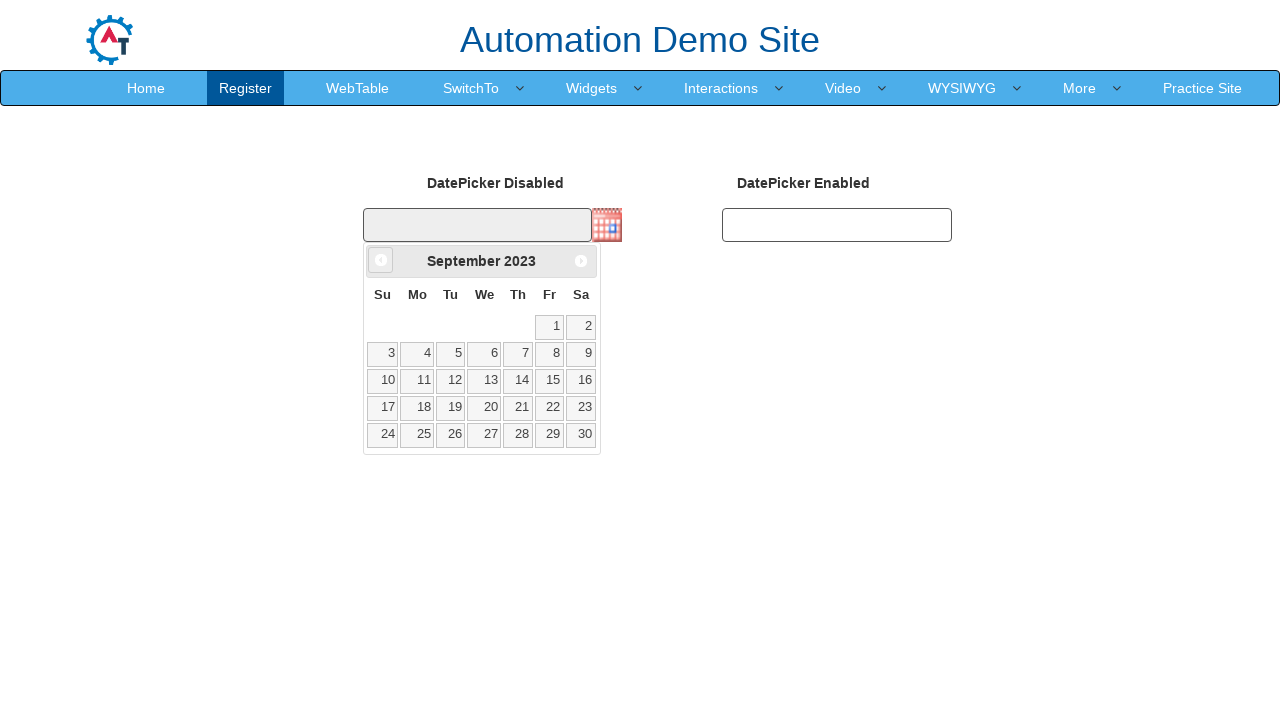

Waited for calendar to update
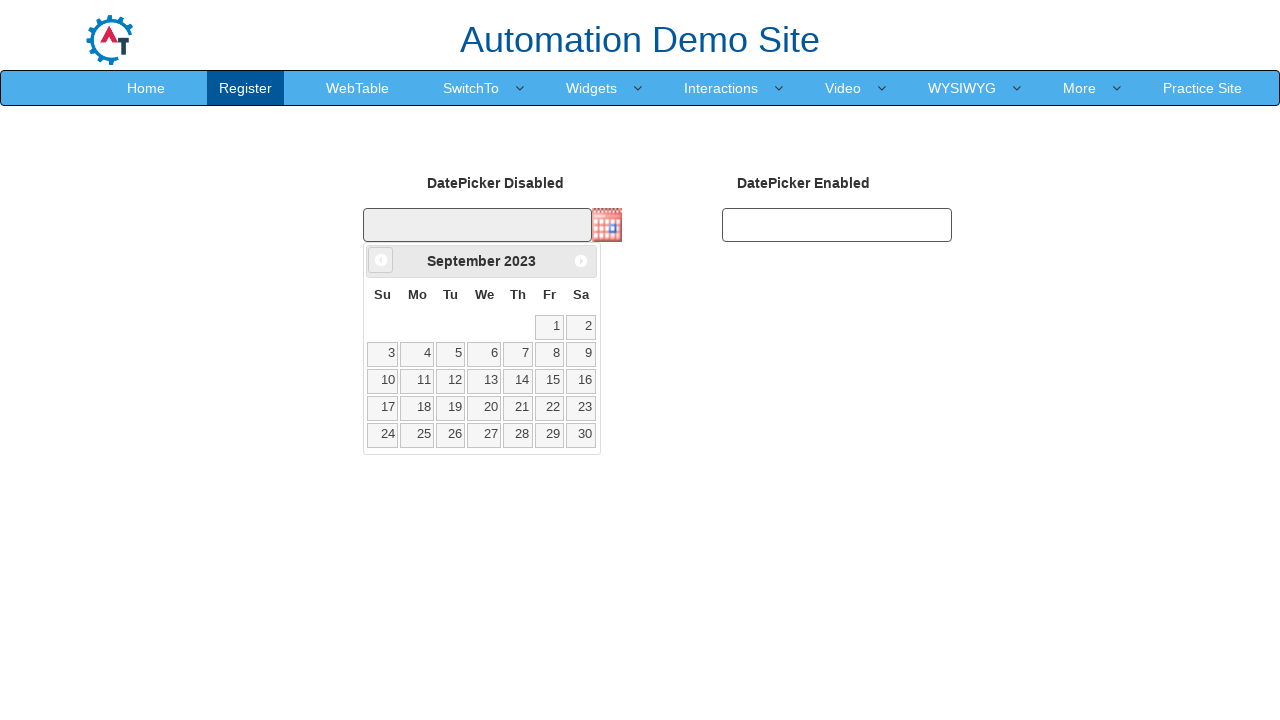

Clicked previous month button (currently viewing September 2023) at (381, 260) on .ui-icon.ui-icon-circle-triangle-w
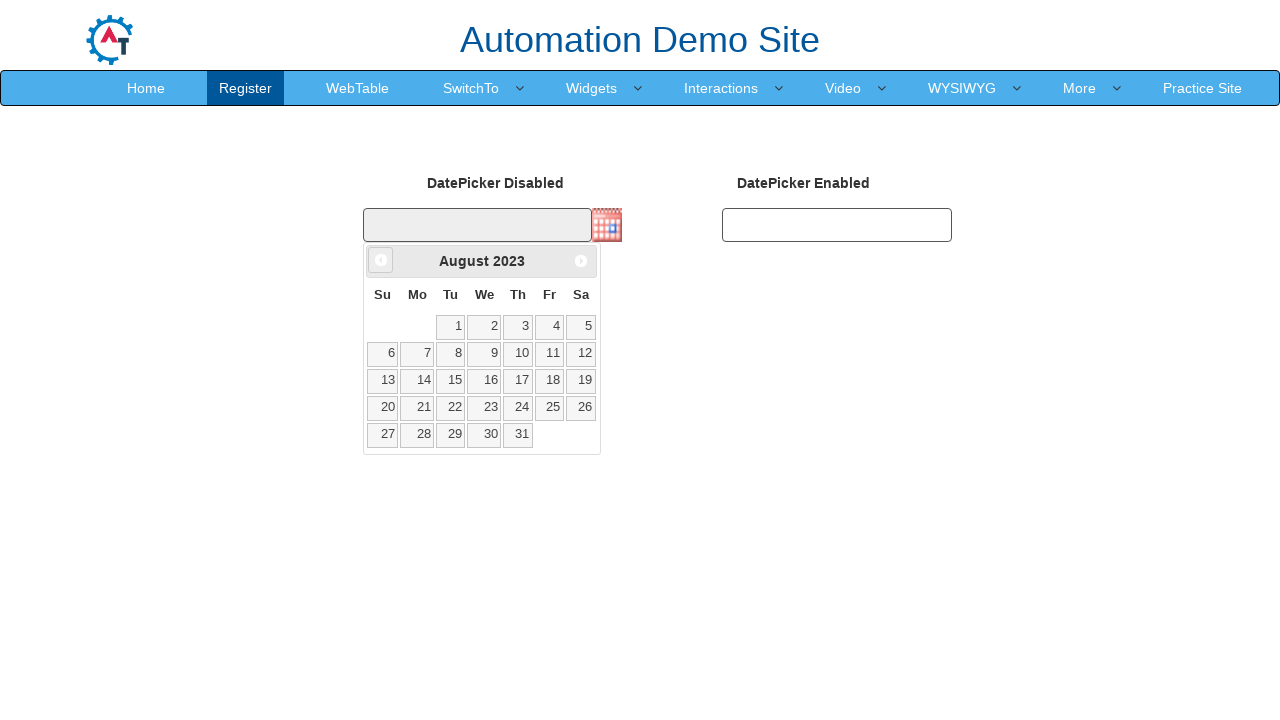

Waited for calendar to update
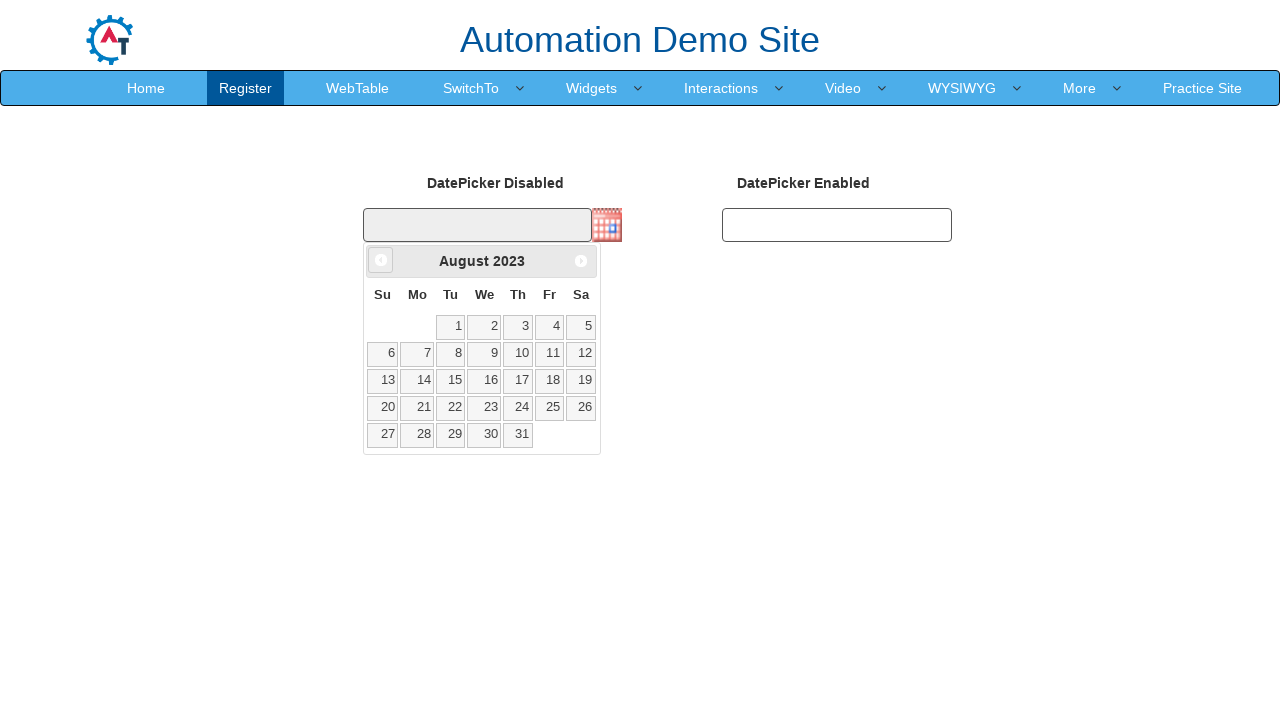

Clicked previous month button (currently viewing August 2023) at (381, 260) on .ui-icon.ui-icon-circle-triangle-w
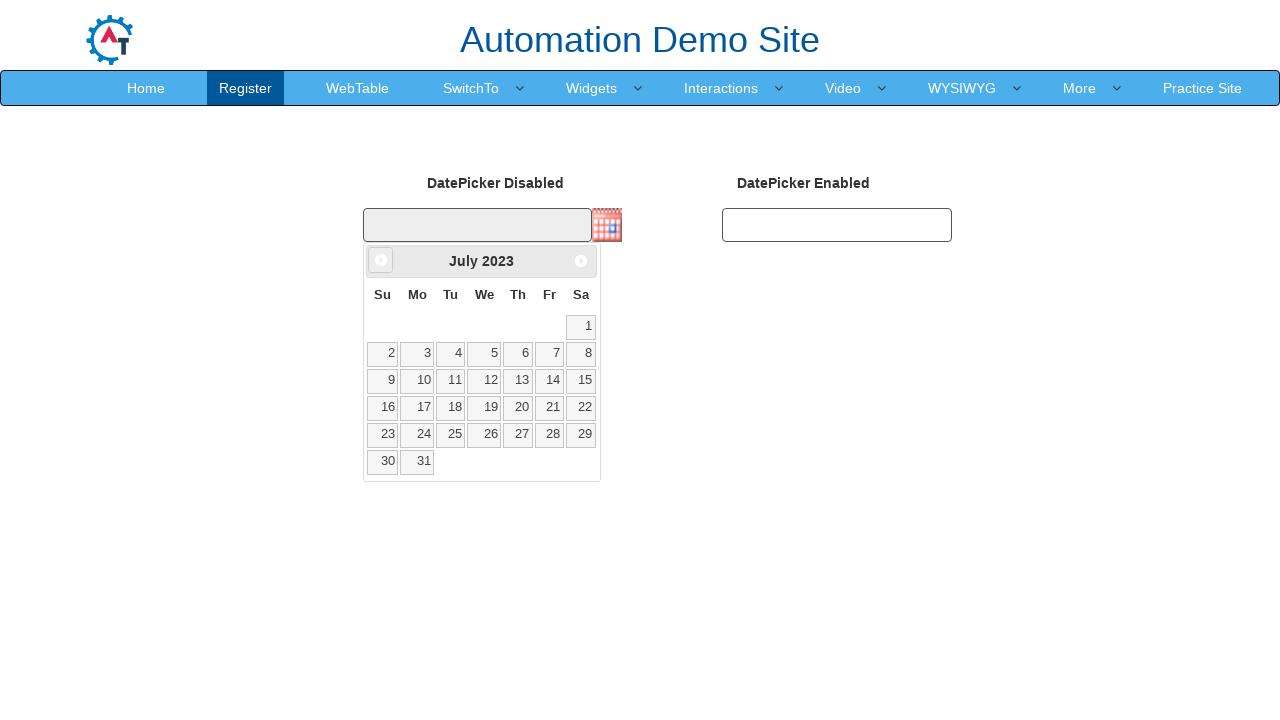

Waited for calendar to update
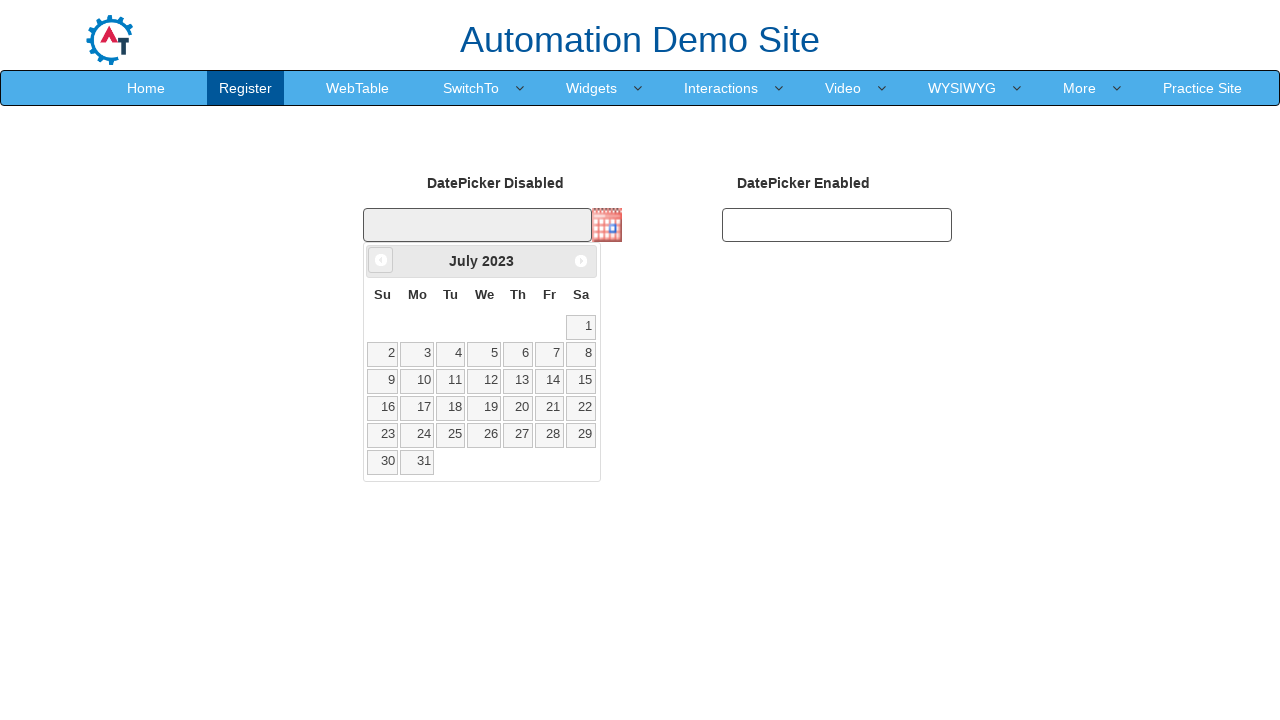

Clicked previous month button (currently viewing July 2023) at (381, 260) on .ui-icon.ui-icon-circle-triangle-w
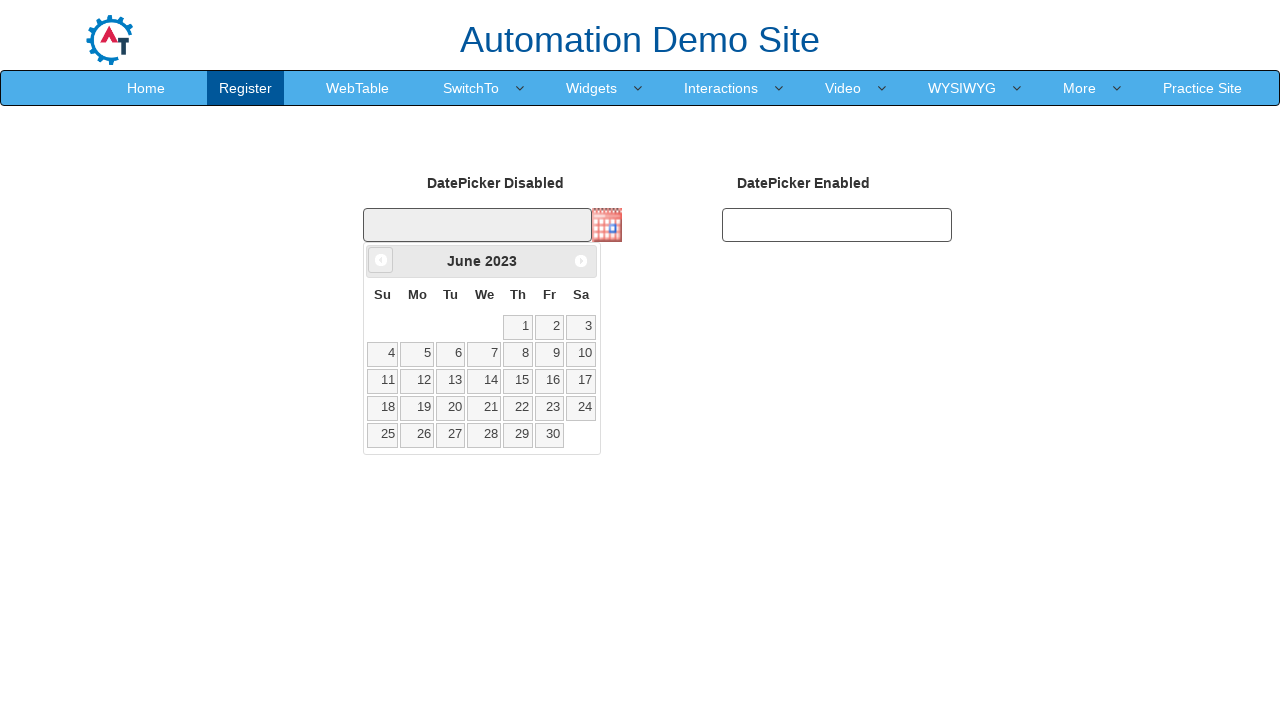

Waited for calendar to update
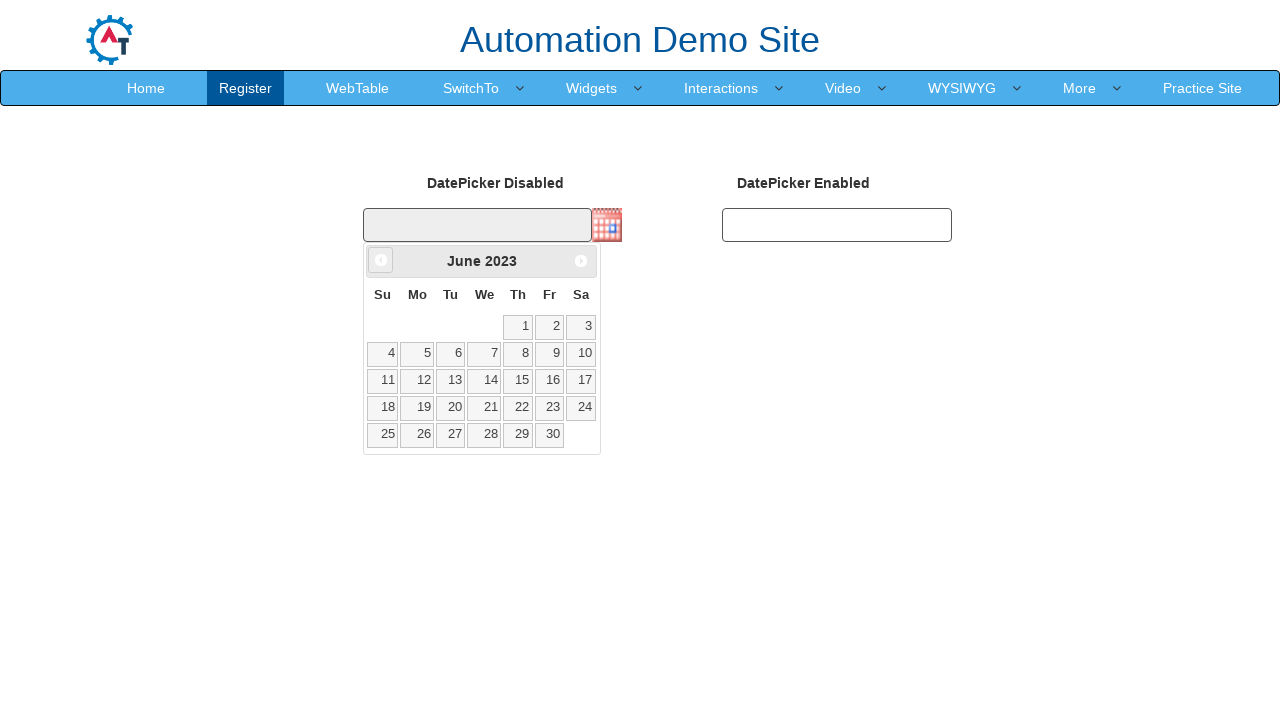

Clicked previous month button (currently viewing June 2023) at (381, 260) on .ui-icon.ui-icon-circle-triangle-w
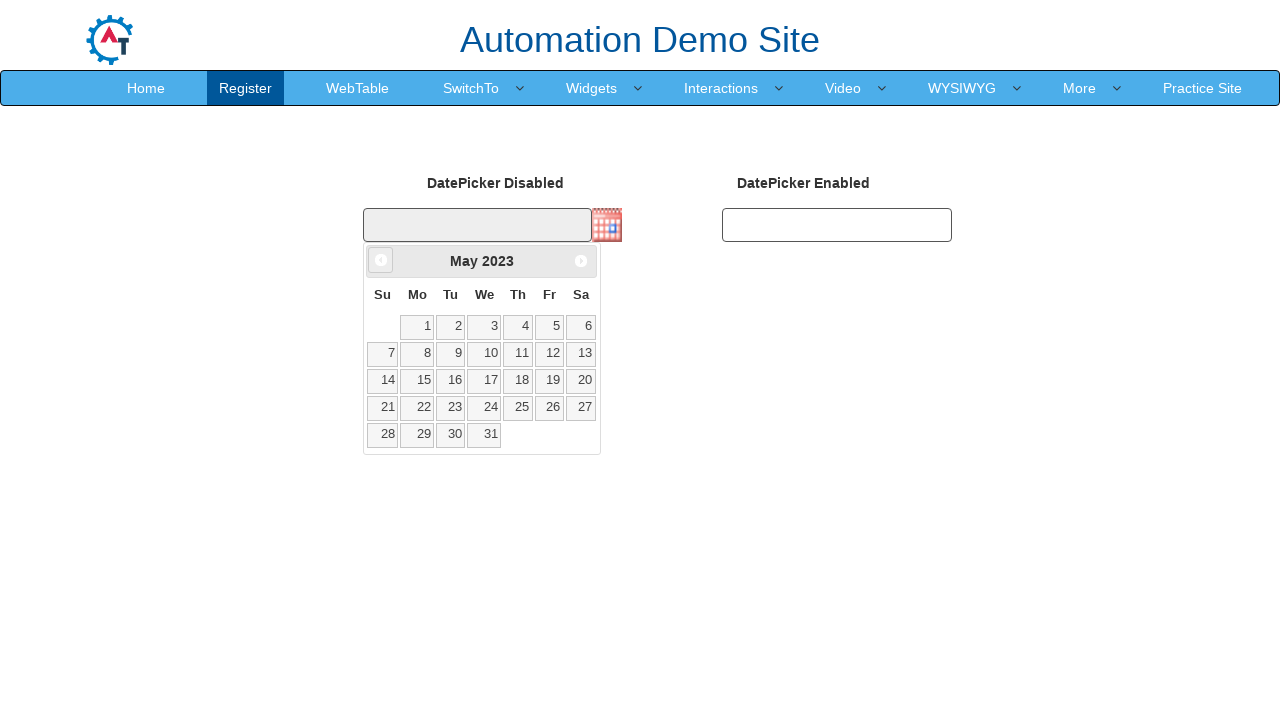

Waited for calendar to update
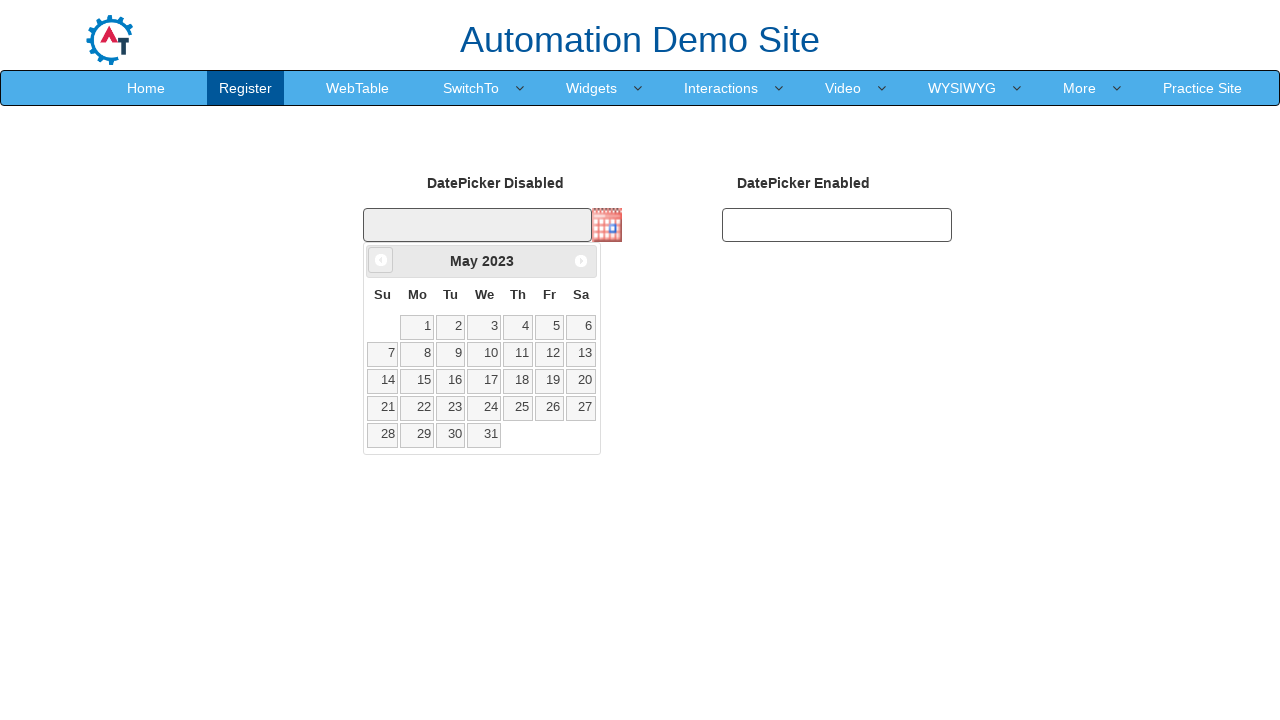

Clicked previous month button (currently viewing May 2023) at (381, 260) on .ui-icon.ui-icon-circle-triangle-w
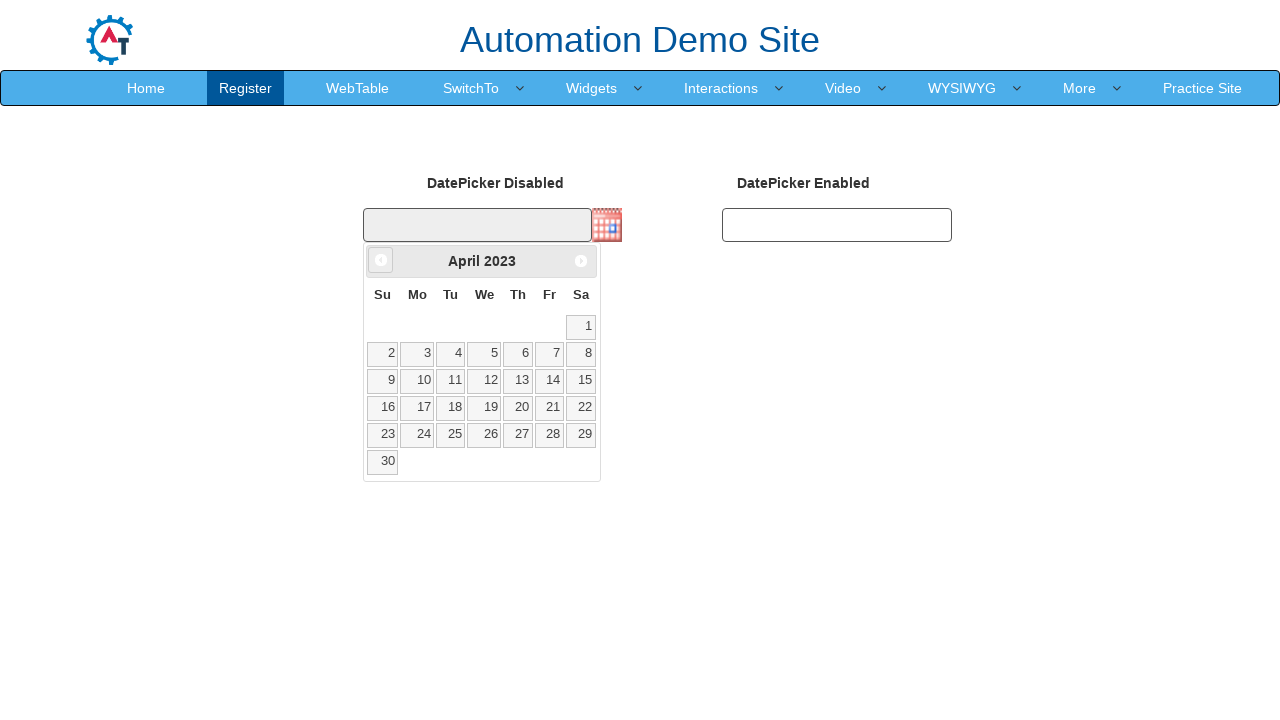

Waited for calendar to update
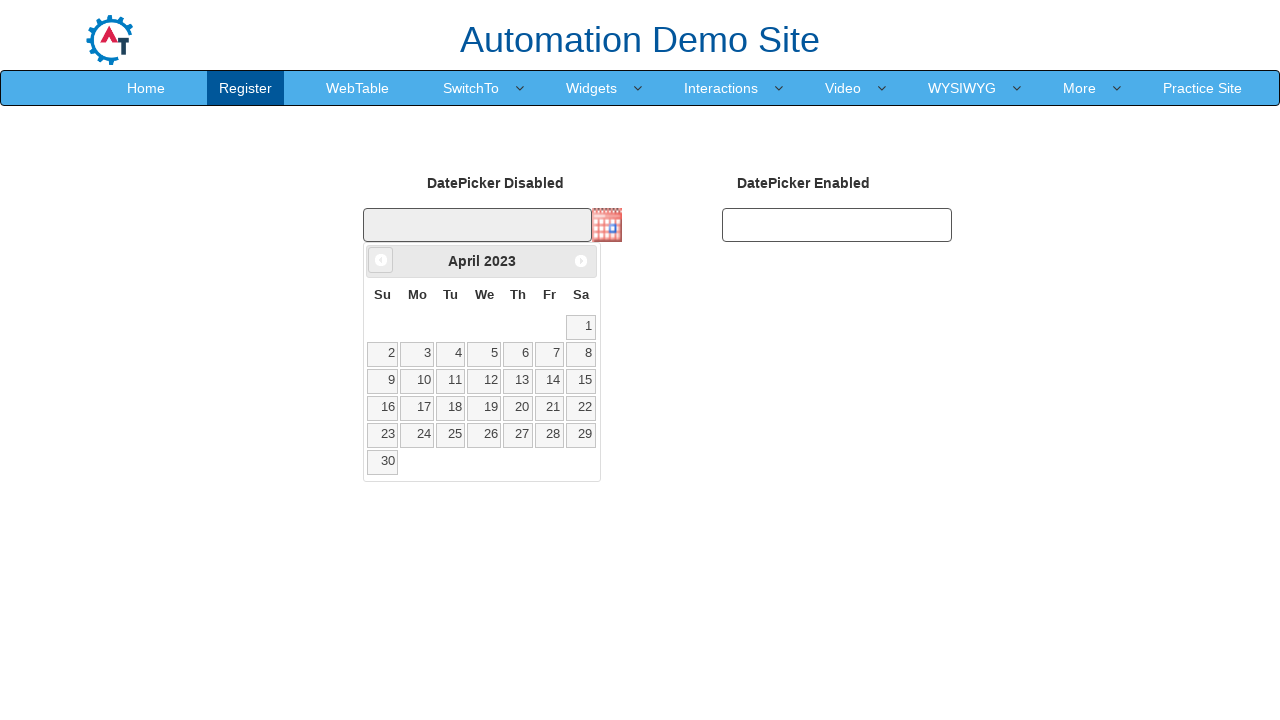

Clicked previous month button (currently viewing April 2023) at (381, 260) on .ui-icon.ui-icon-circle-triangle-w
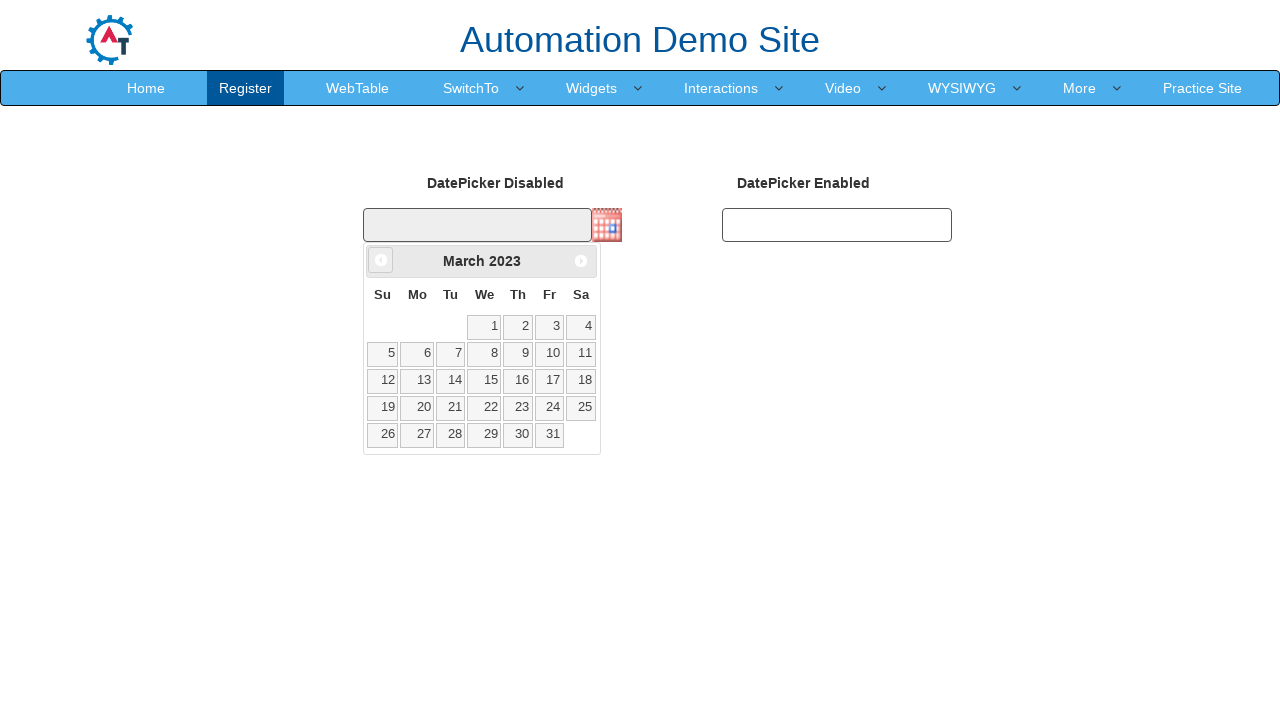

Waited for calendar to update
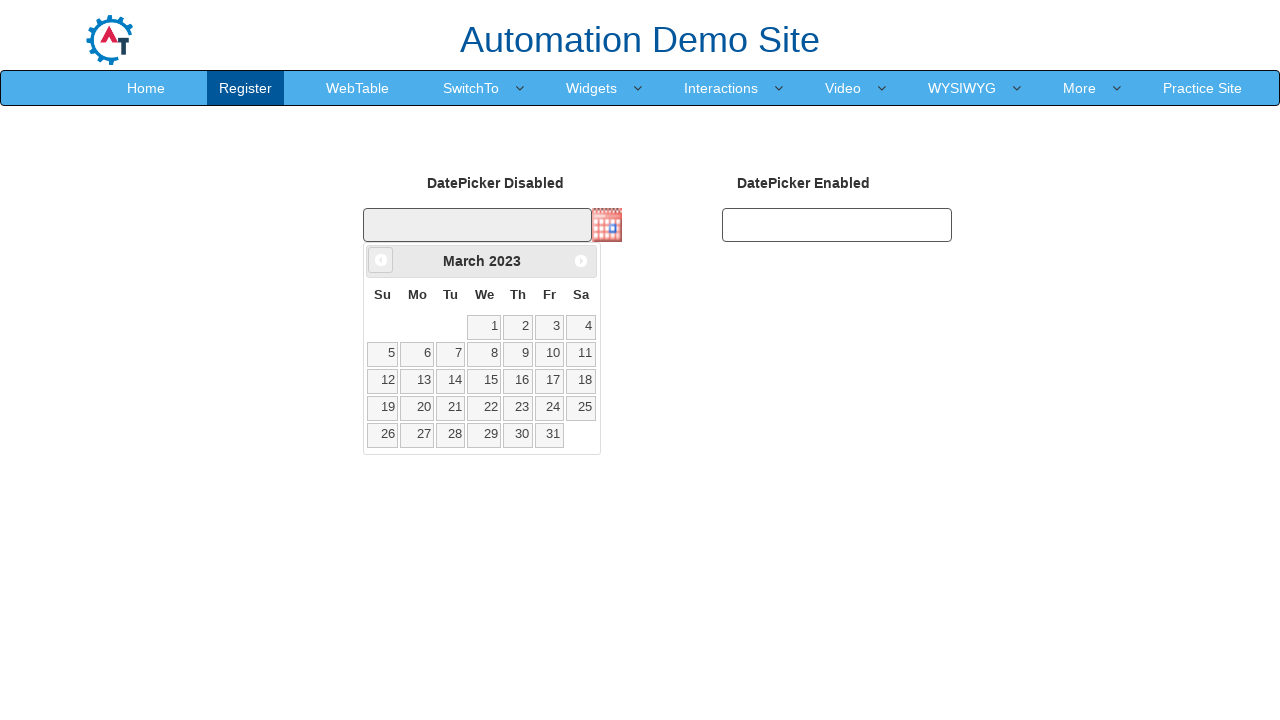

Clicked previous month button (currently viewing March 2023) at (381, 260) on .ui-icon.ui-icon-circle-triangle-w
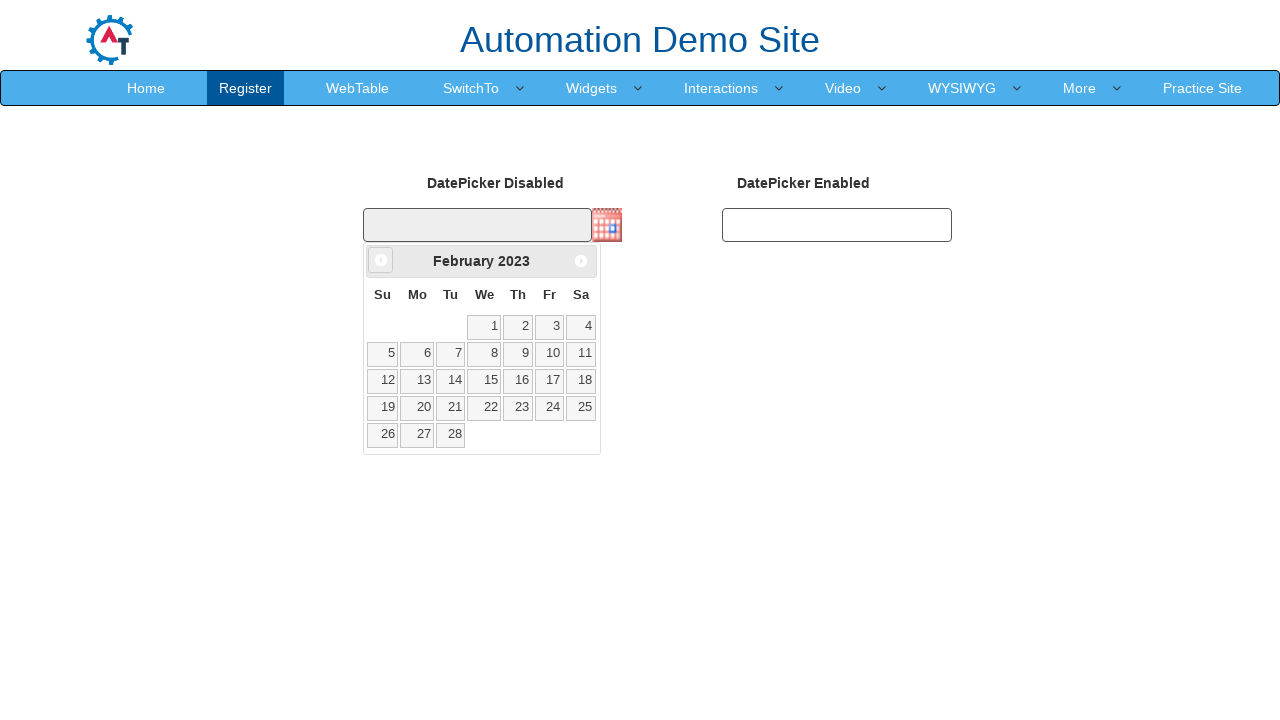

Waited for calendar to update
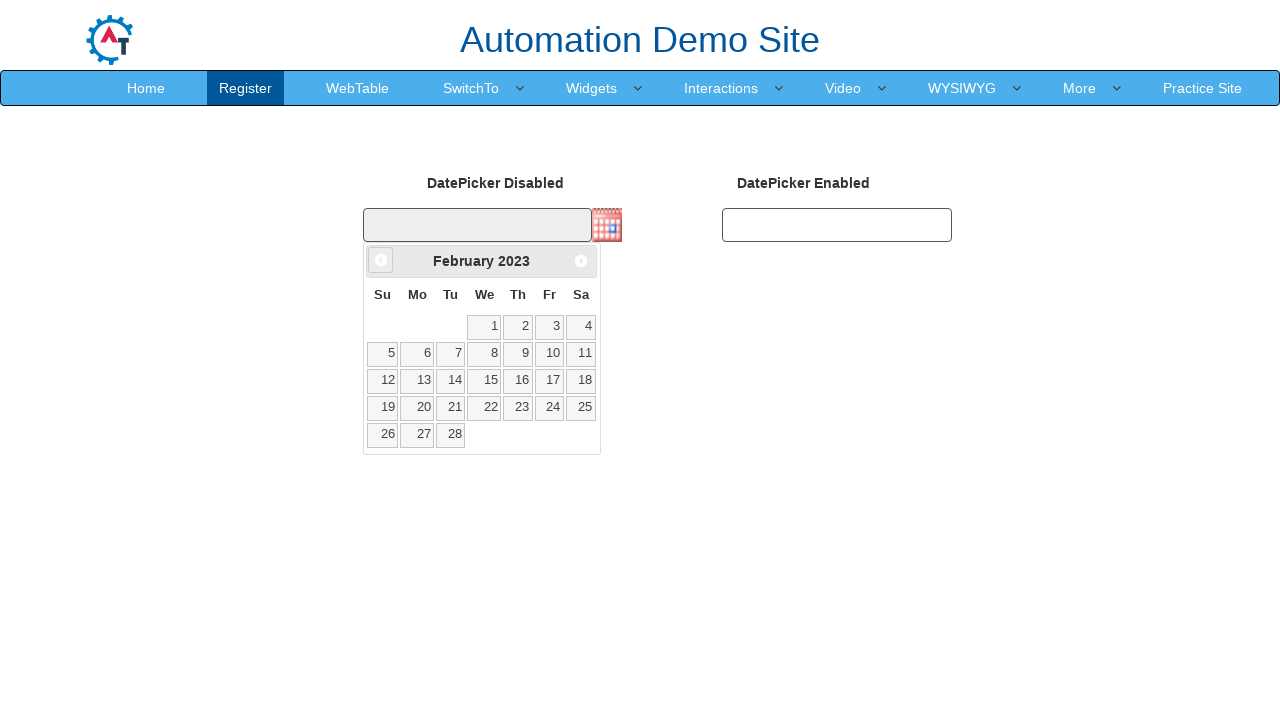

Clicked previous month button (currently viewing February 2023) at (381, 260) on .ui-icon.ui-icon-circle-triangle-w
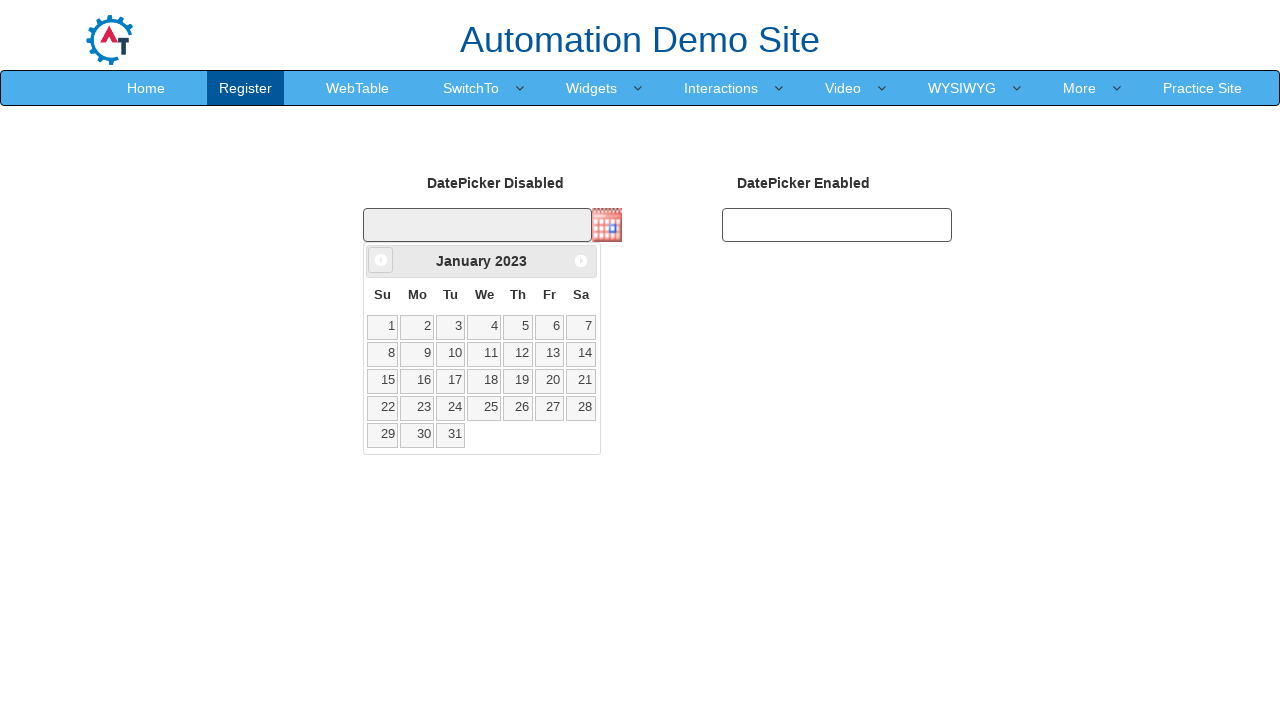

Waited for calendar to update
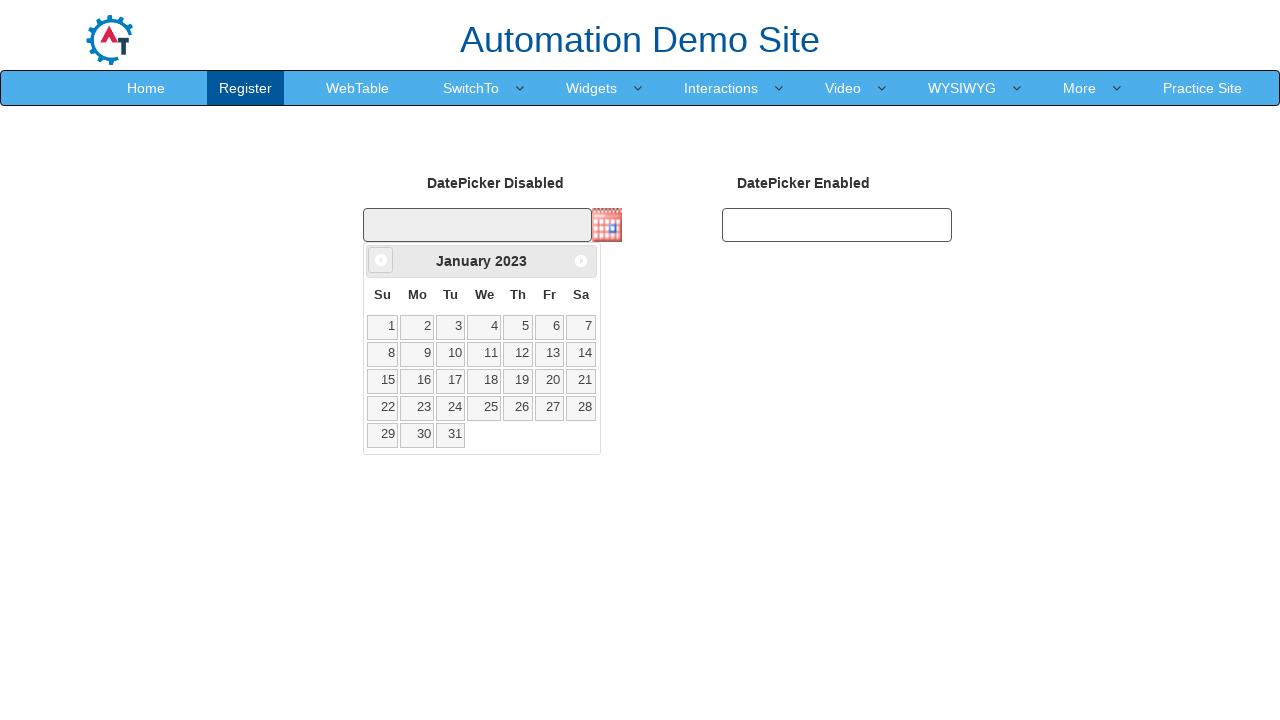

Clicked previous month button (currently viewing January 2023) at (381, 260) on .ui-icon.ui-icon-circle-triangle-w
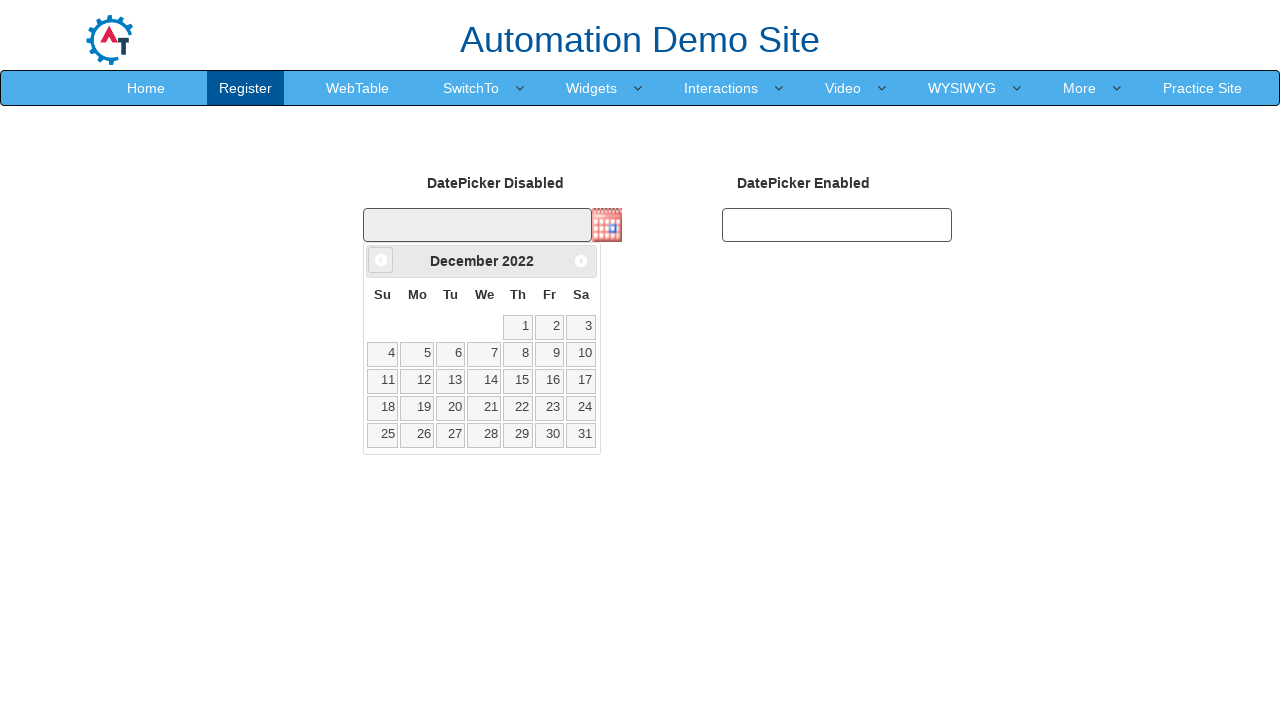

Waited for calendar to update
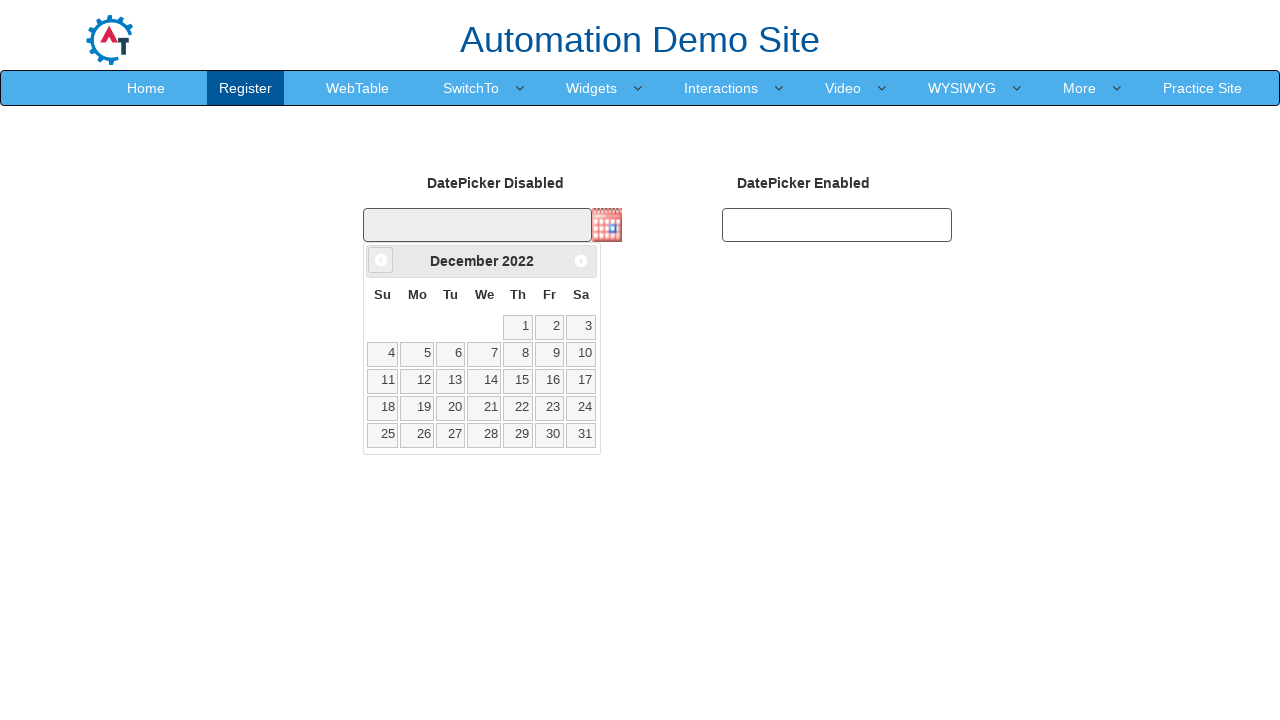

Clicked previous month button (currently viewing December 2022) at (381, 260) on .ui-icon.ui-icon-circle-triangle-w
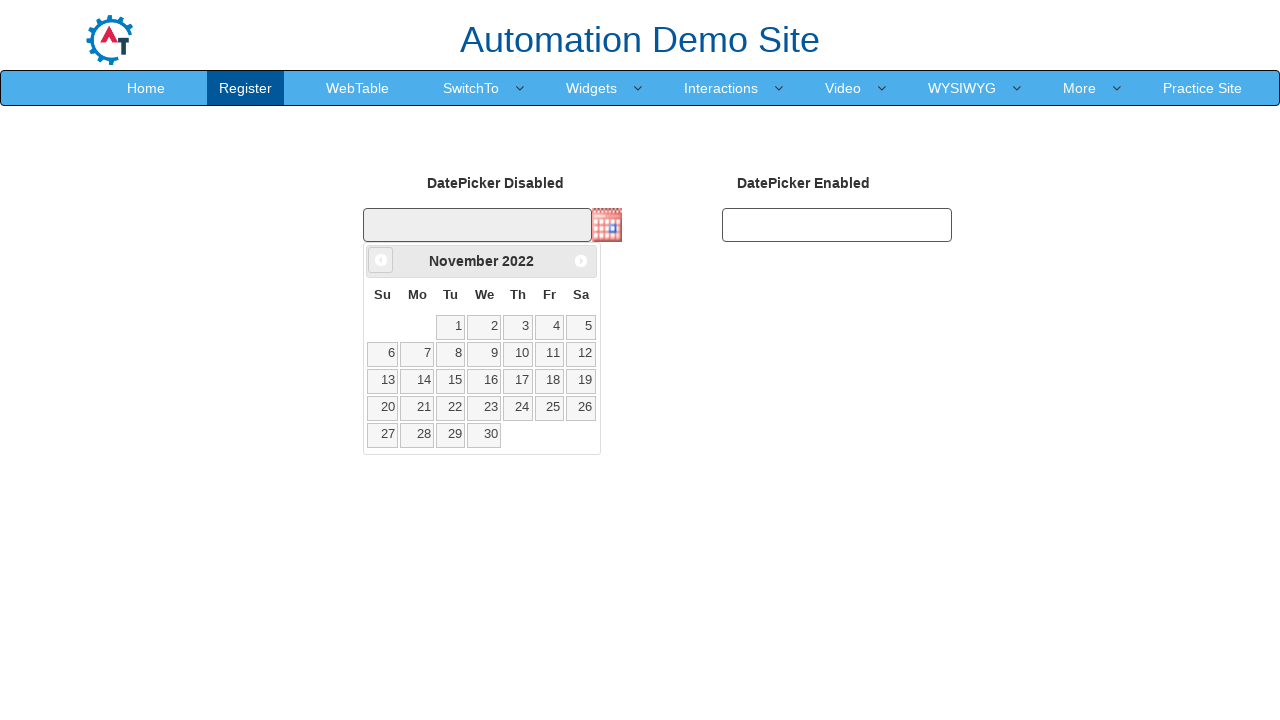

Waited for calendar to update
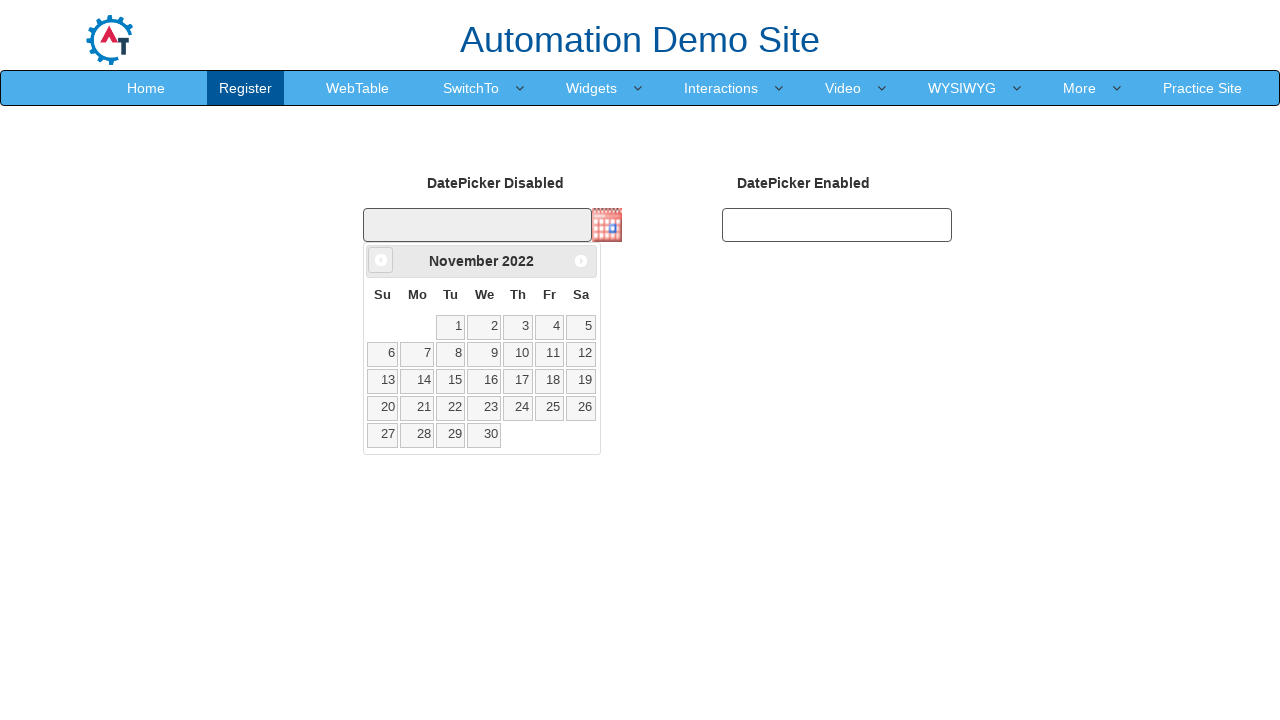

Clicked previous month button (currently viewing November 2022) at (381, 260) on .ui-icon.ui-icon-circle-triangle-w
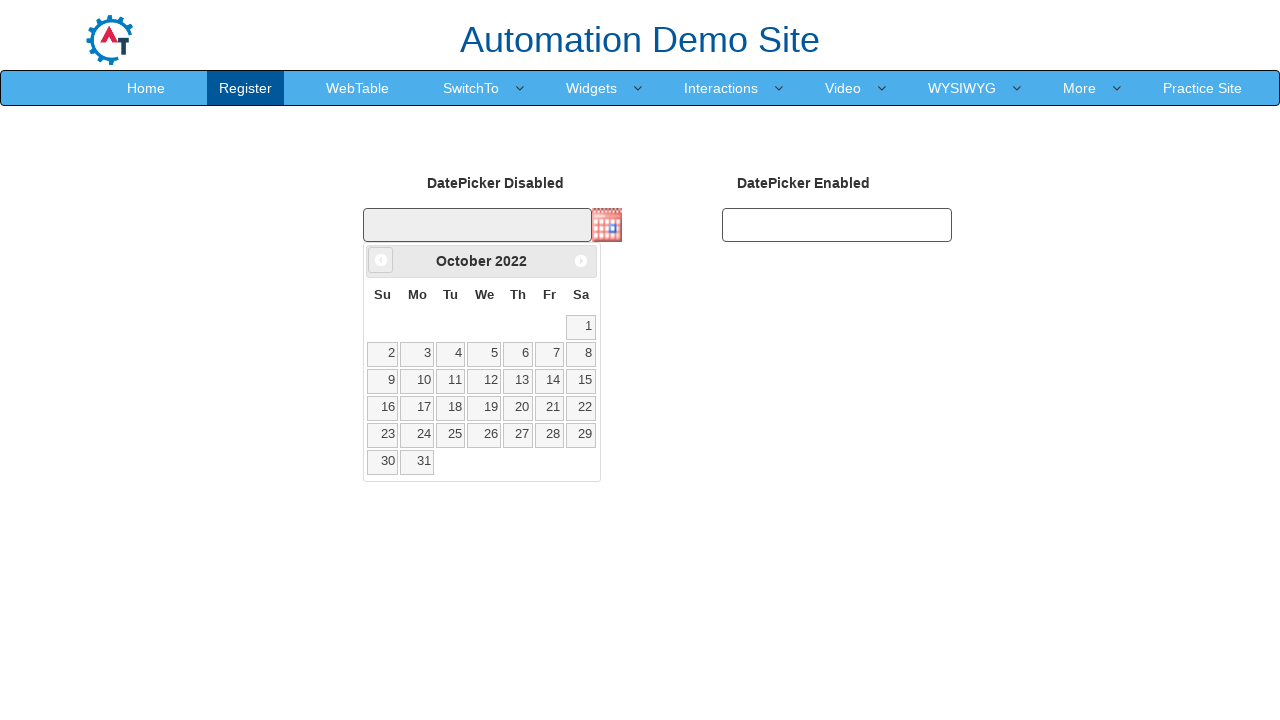

Waited for calendar to update
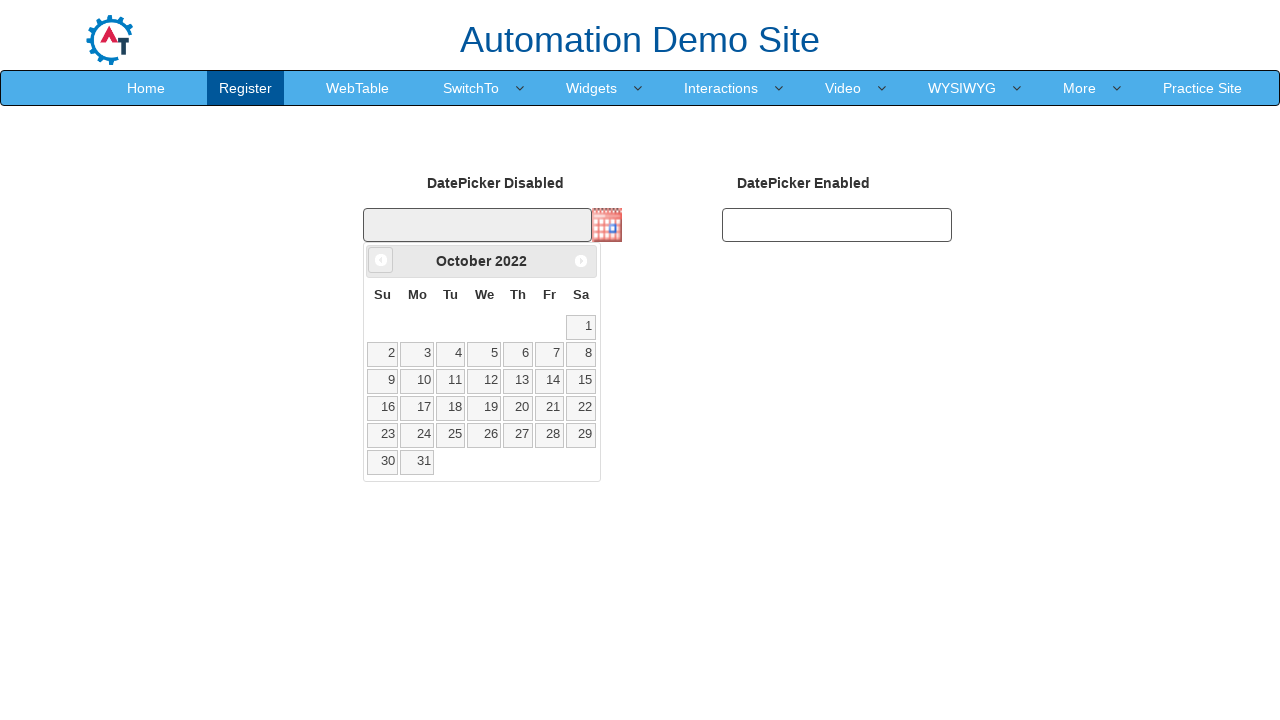

Clicked previous month button (currently viewing October 2022) at (381, 260) on .ui-icon.ui-icon-circle-triangle-w
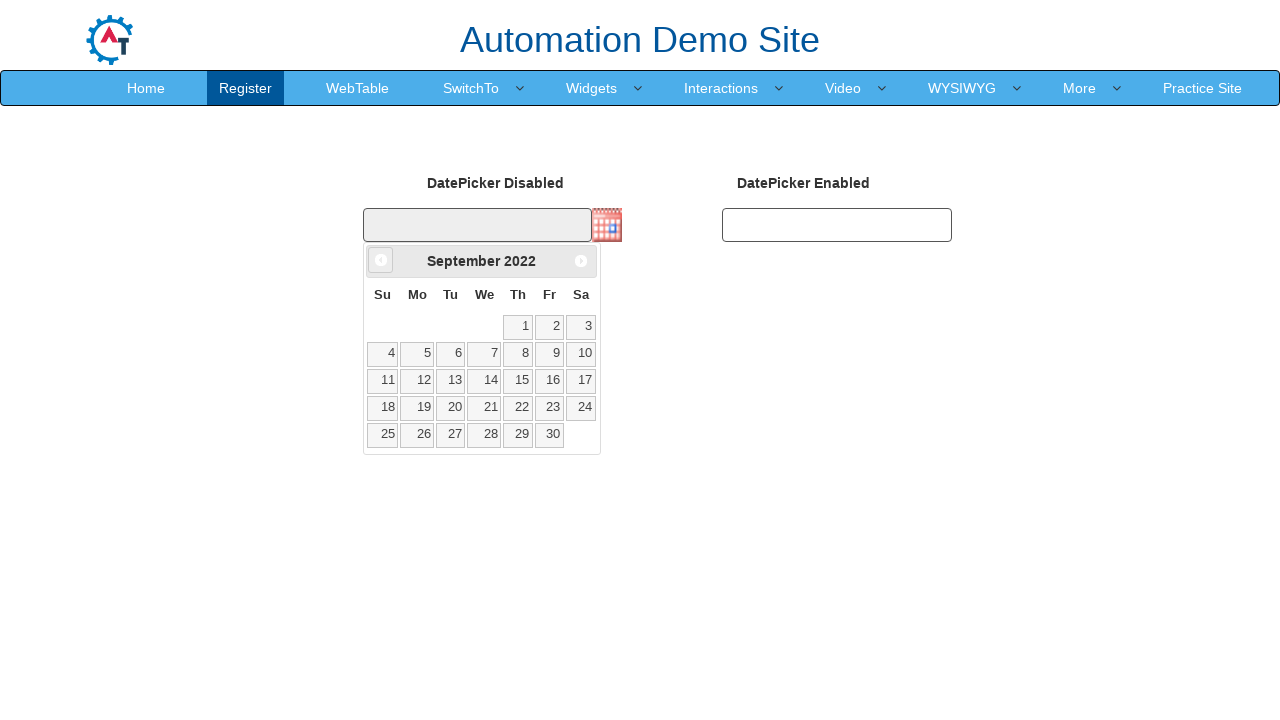

Waited for calendar to update
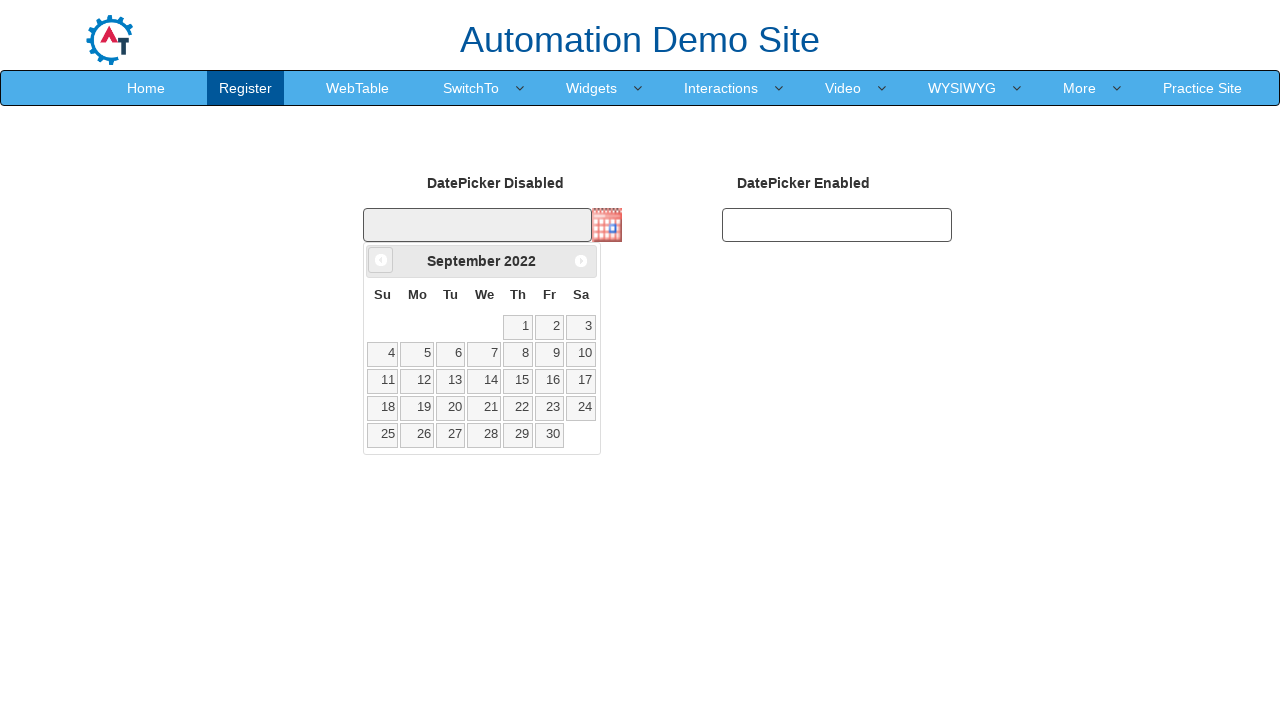

Clicked previous month button (currently viewing September 2022) at (381, 260) on .ui-icon.ui-icon-circle-triangle-w
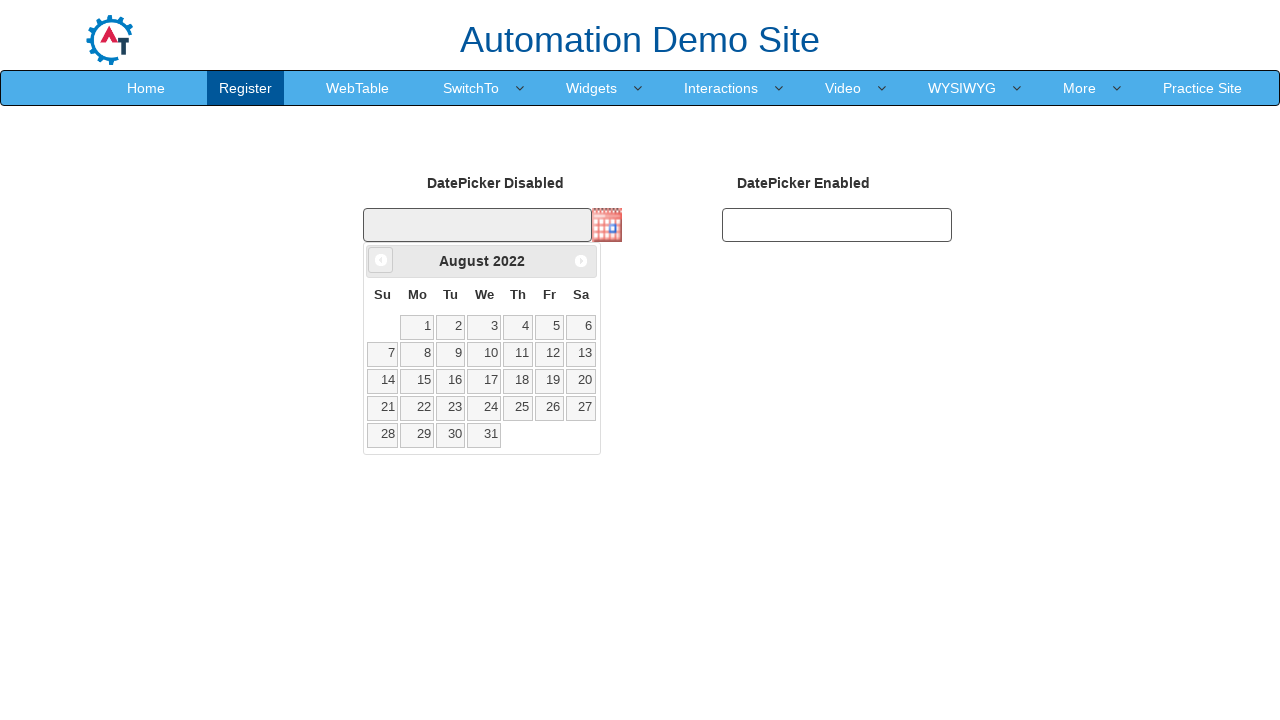

Waited for calendar to update
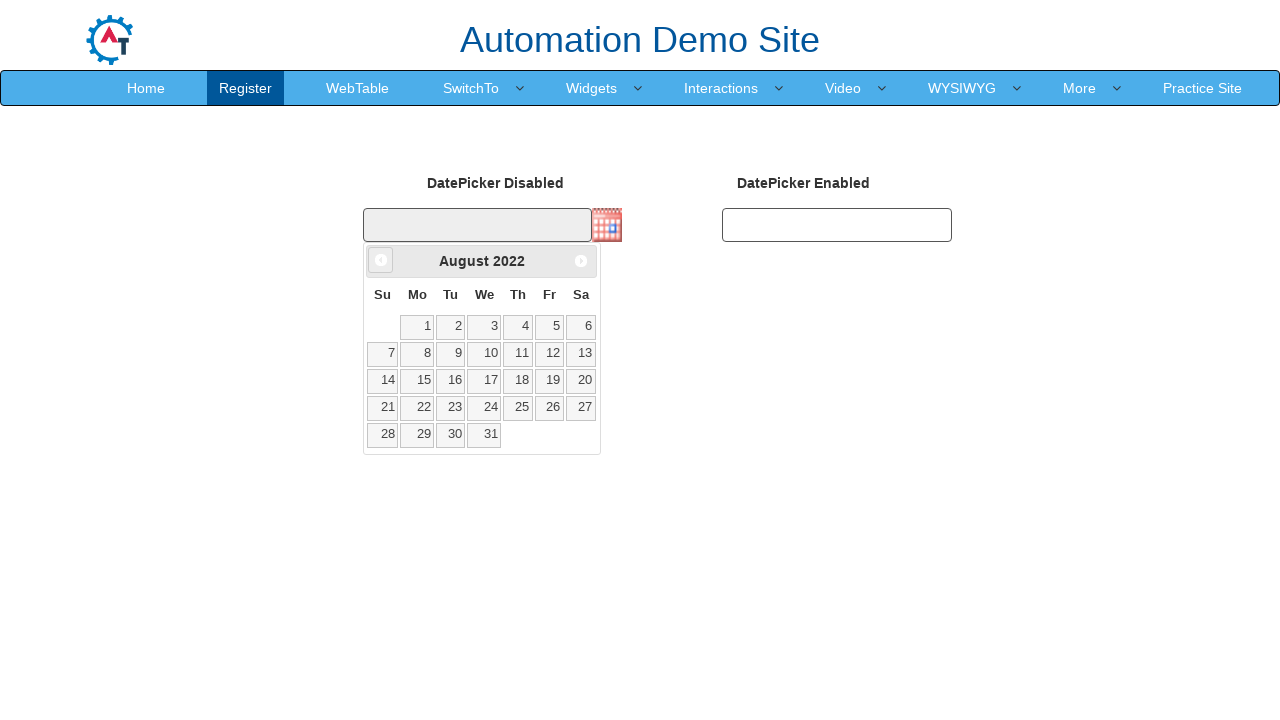

Clicked previous month button (currently viewing August 2022) at (381, 260) on .ui-icon.ui-icon-circle-triangle-w
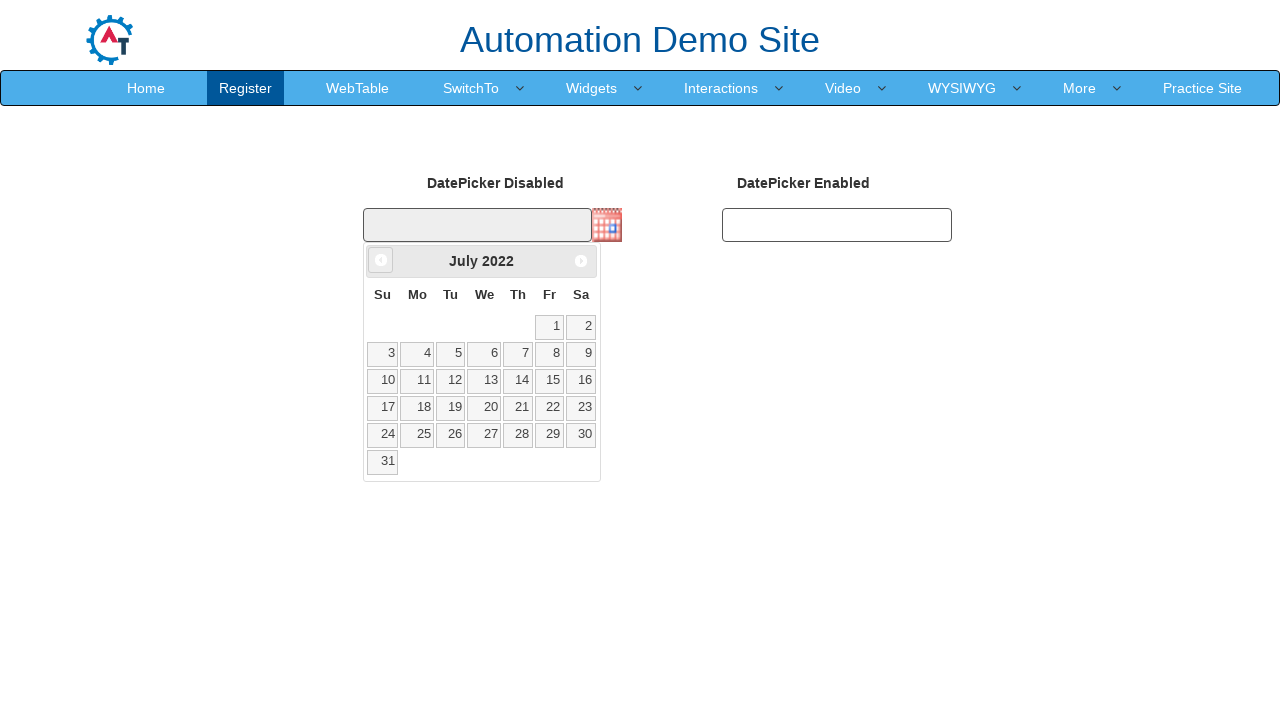

Waited for calendar to update
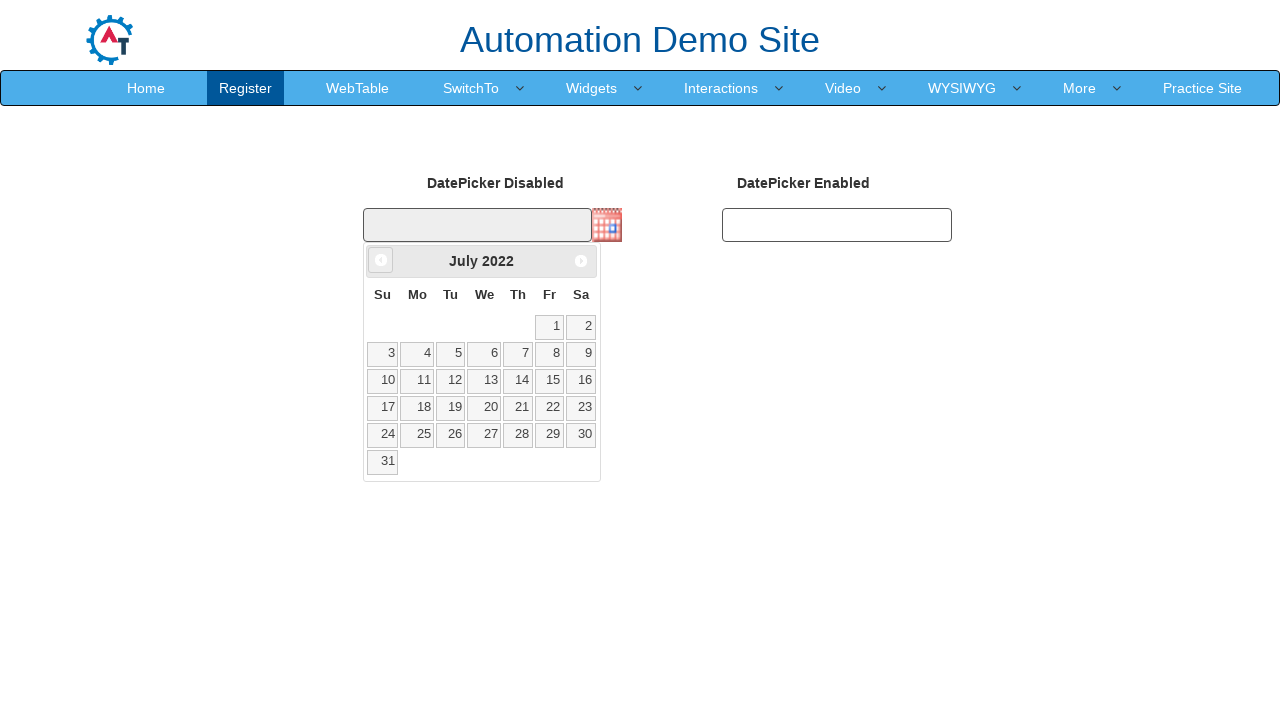

Clicked previous month button (currently viewing July 2022) at (381, 260) on .ui-icon.ui-icon-circle-triangle-w
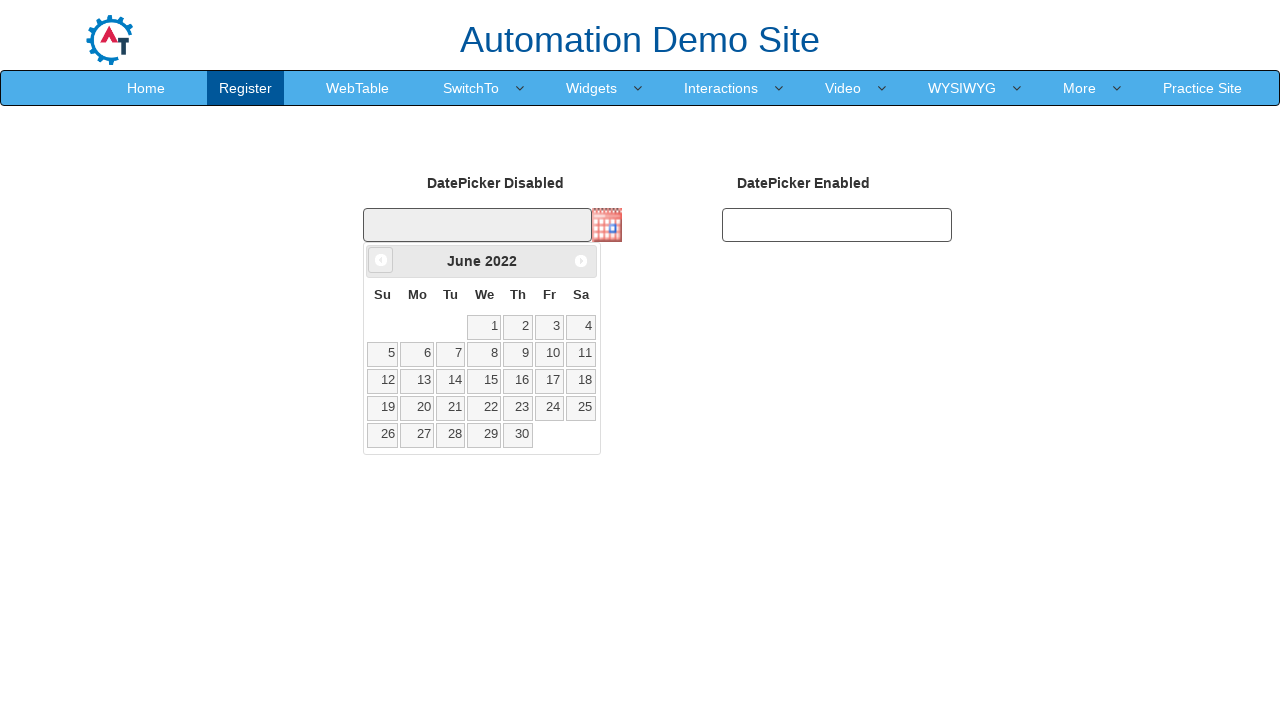

Waited for calendar to update
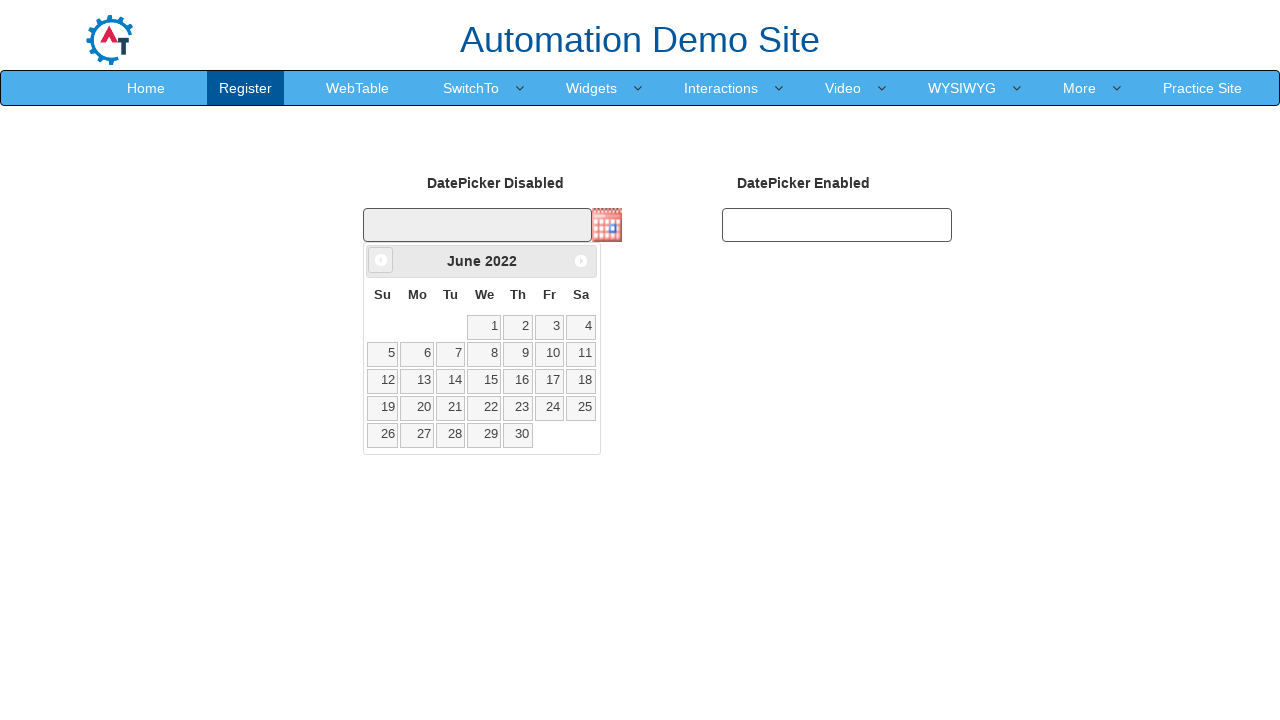

Clicked previous month button (currently viewing June 2022) at (381, 260) on .ui-icon.ui-icon-circle-triangle-w
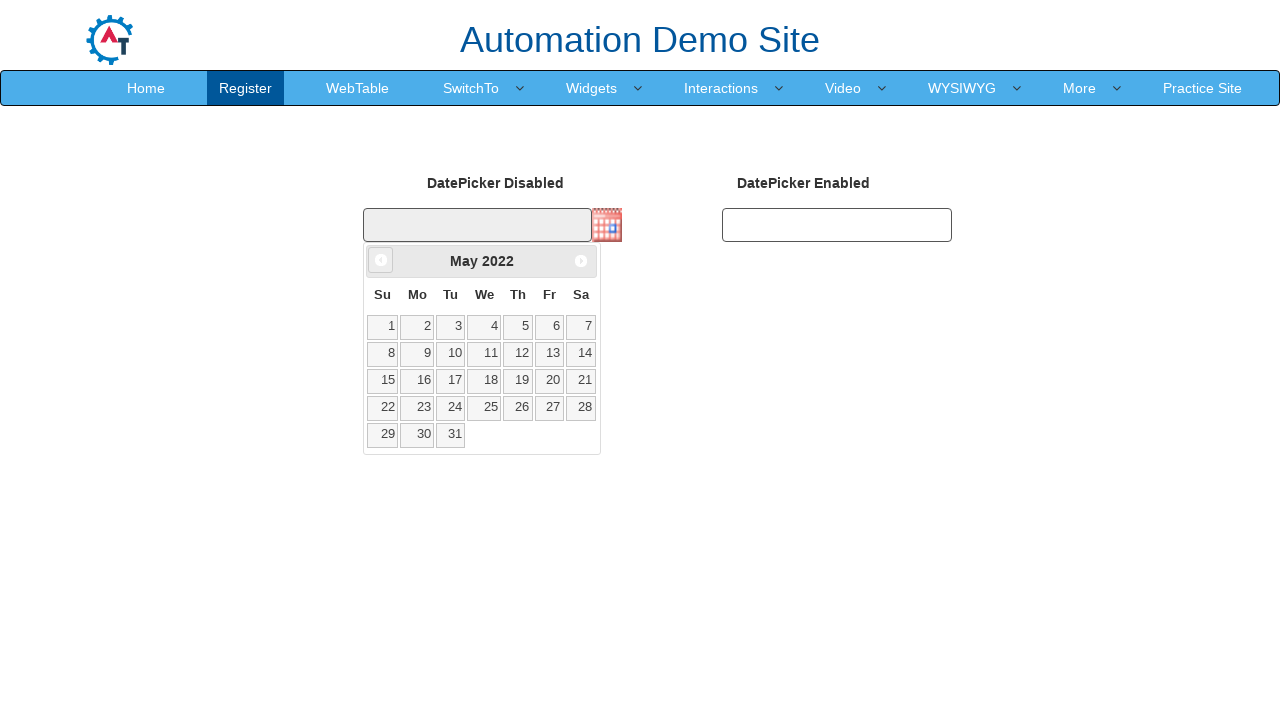

Waited for calendar to update
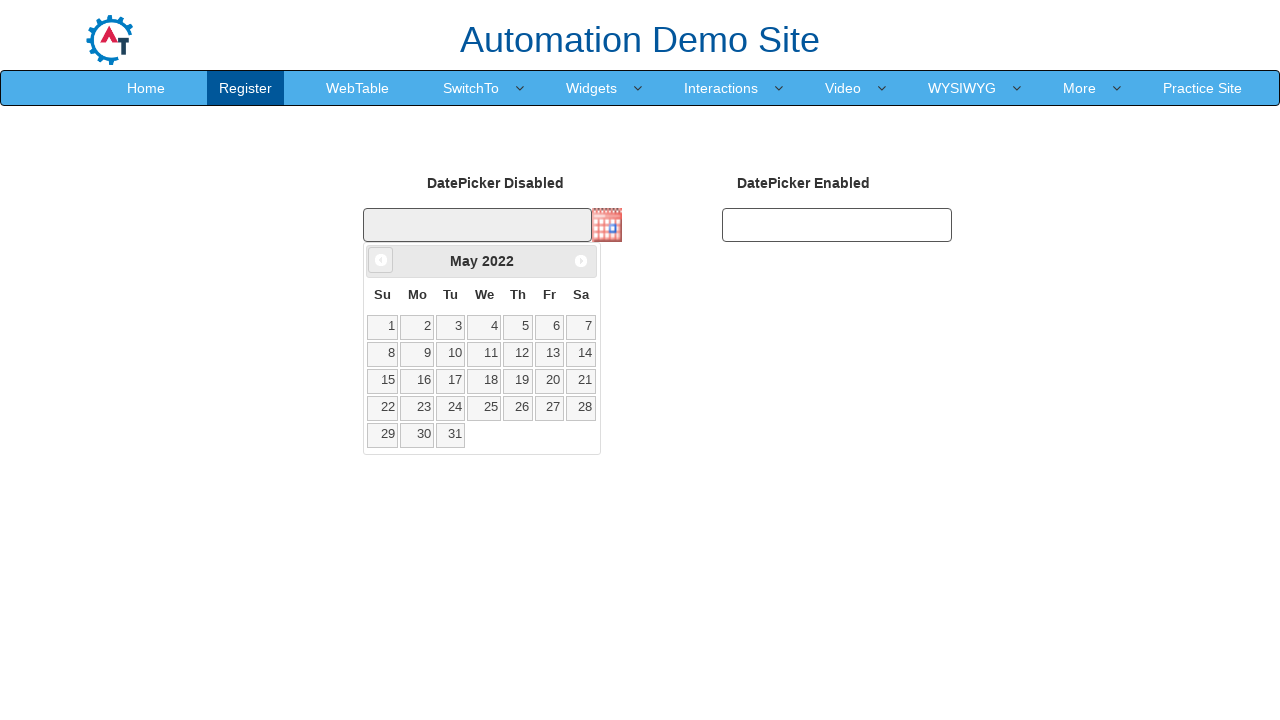

Clicked previous month button (currently viewing May 2022) at (381, 260) on .ui-icon.ui-icon-circle-triangle-w
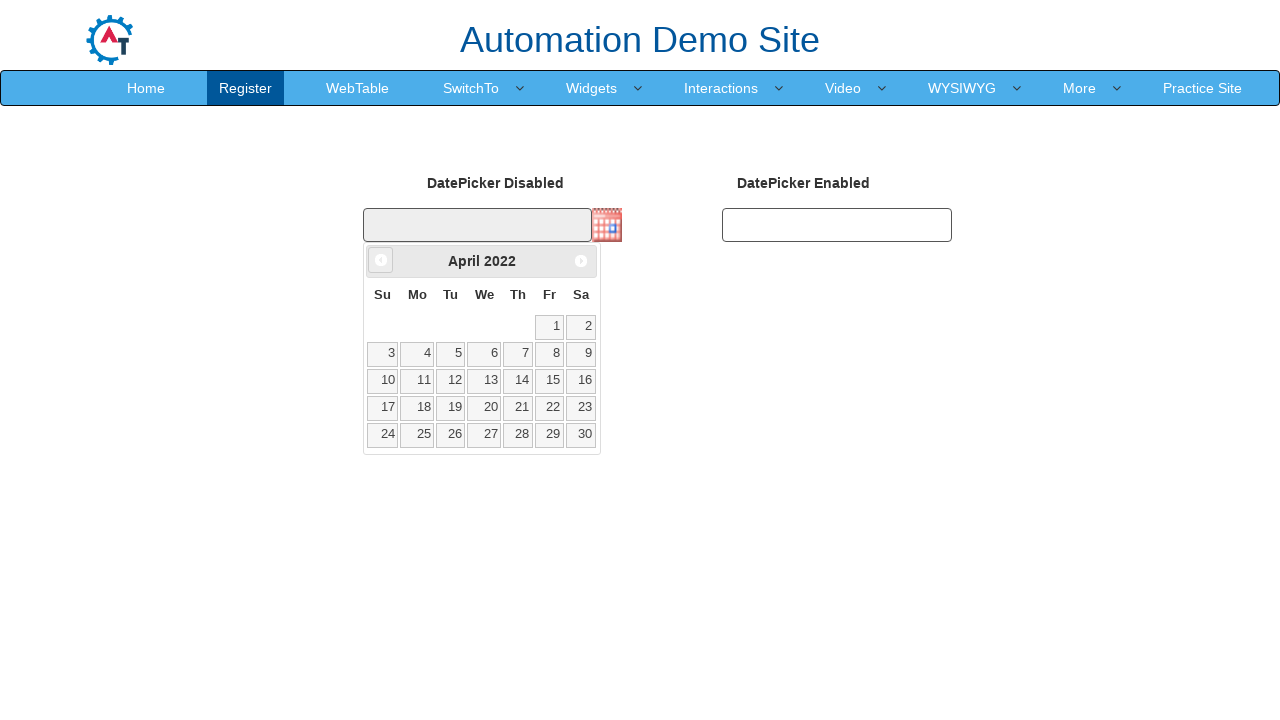

Waited for calendar to update
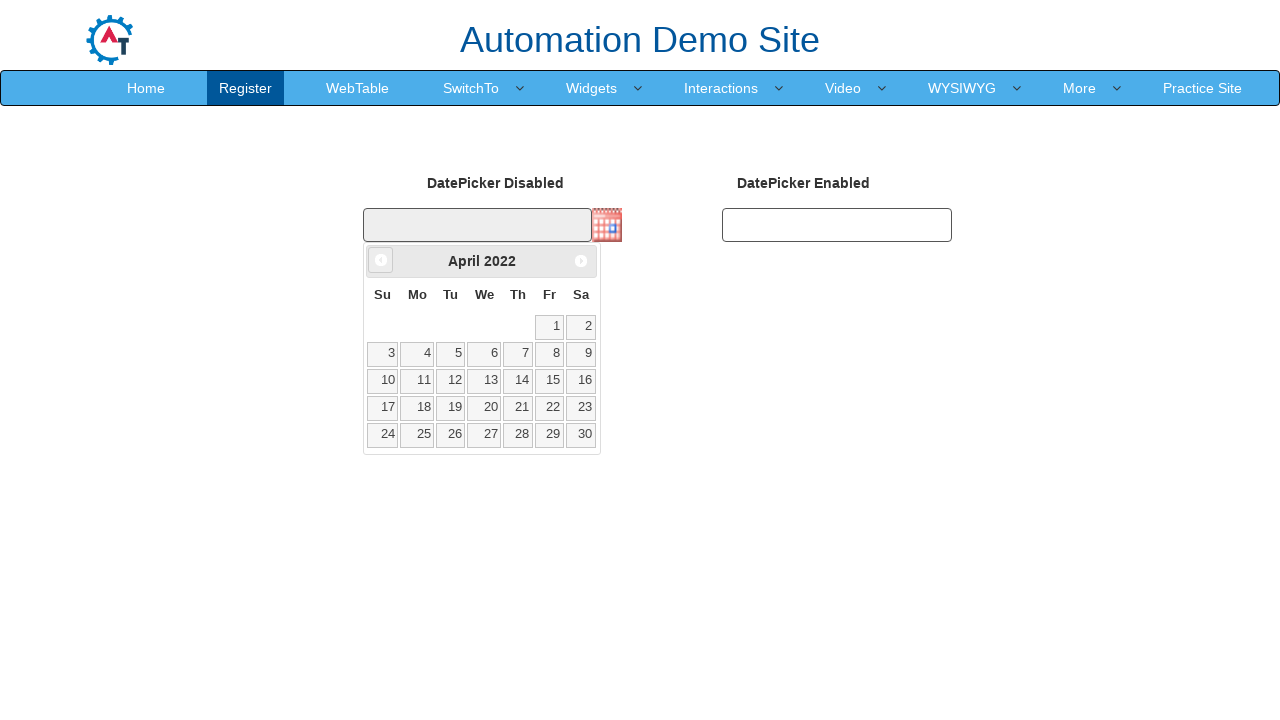

Clicked previous month button (currently viewing April 2022) at (381, 260) on .ui-icon.ui-icon-circle-triangle-w
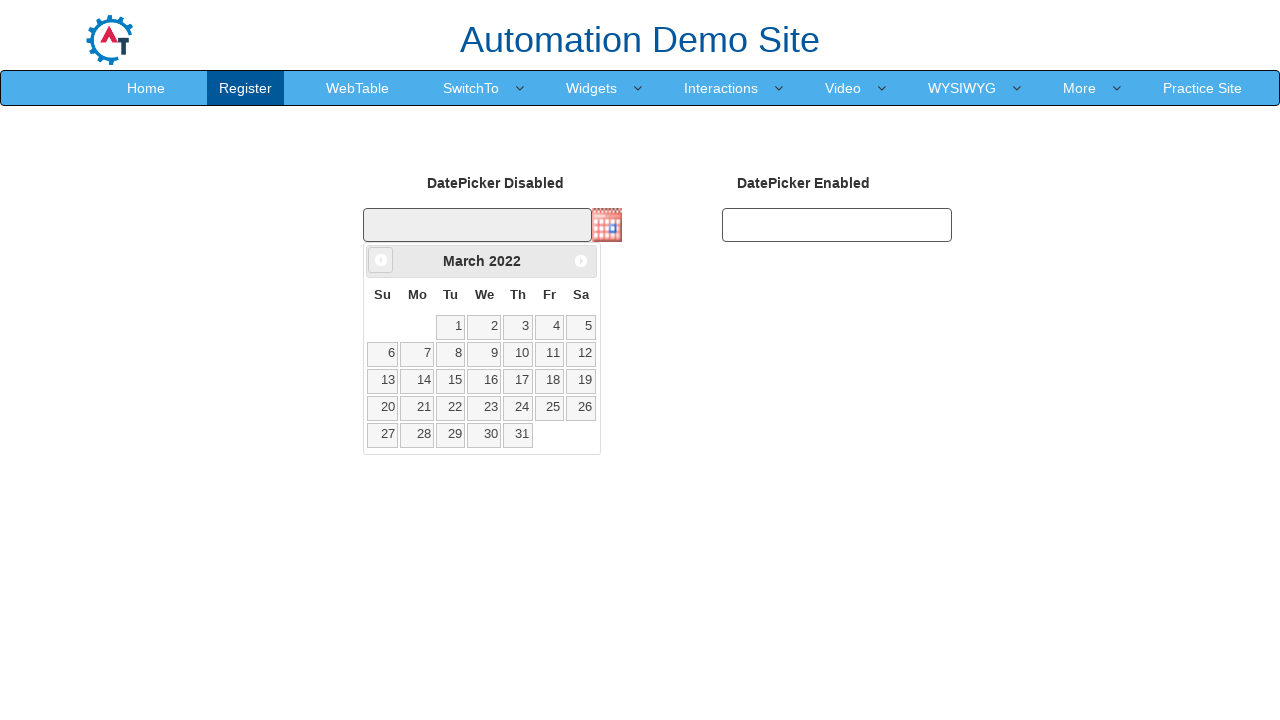

Waited for calendar to update
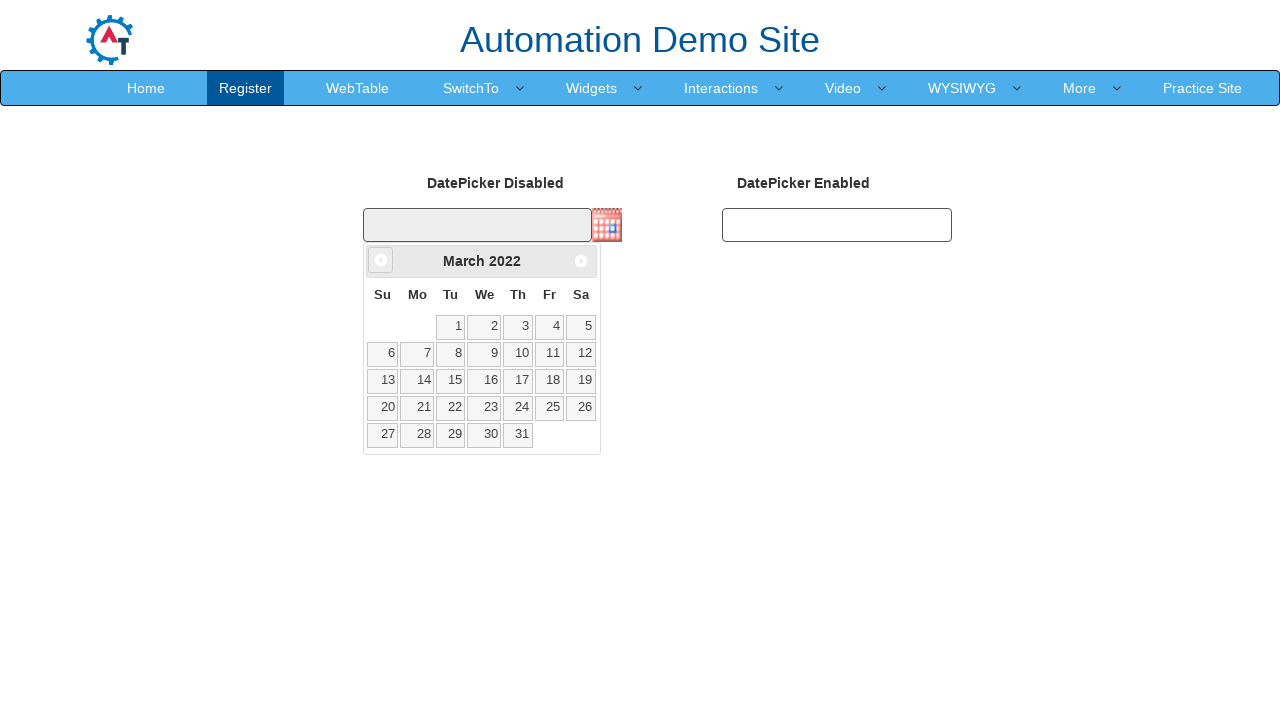

Clicked previous month button (currently viewing March 2022) at (381, 260) on .ui-icon.ui-icon-circle-triangle-w
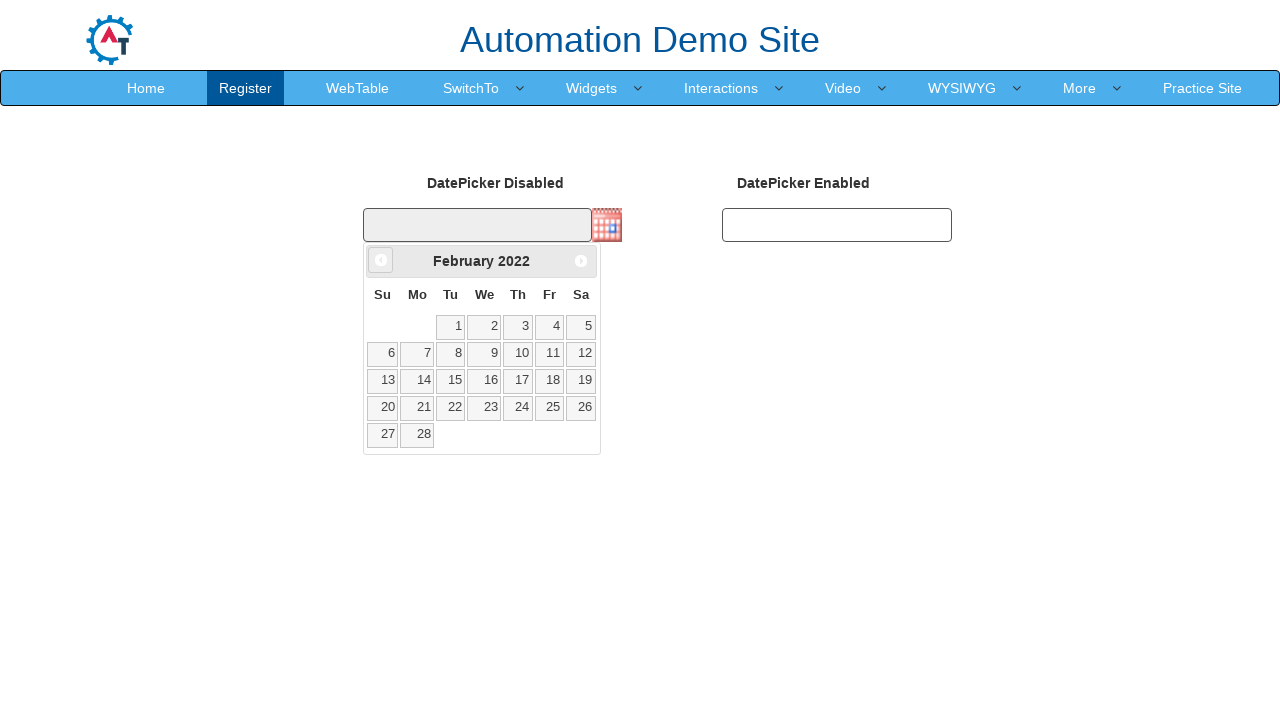

Waited for calendar to update
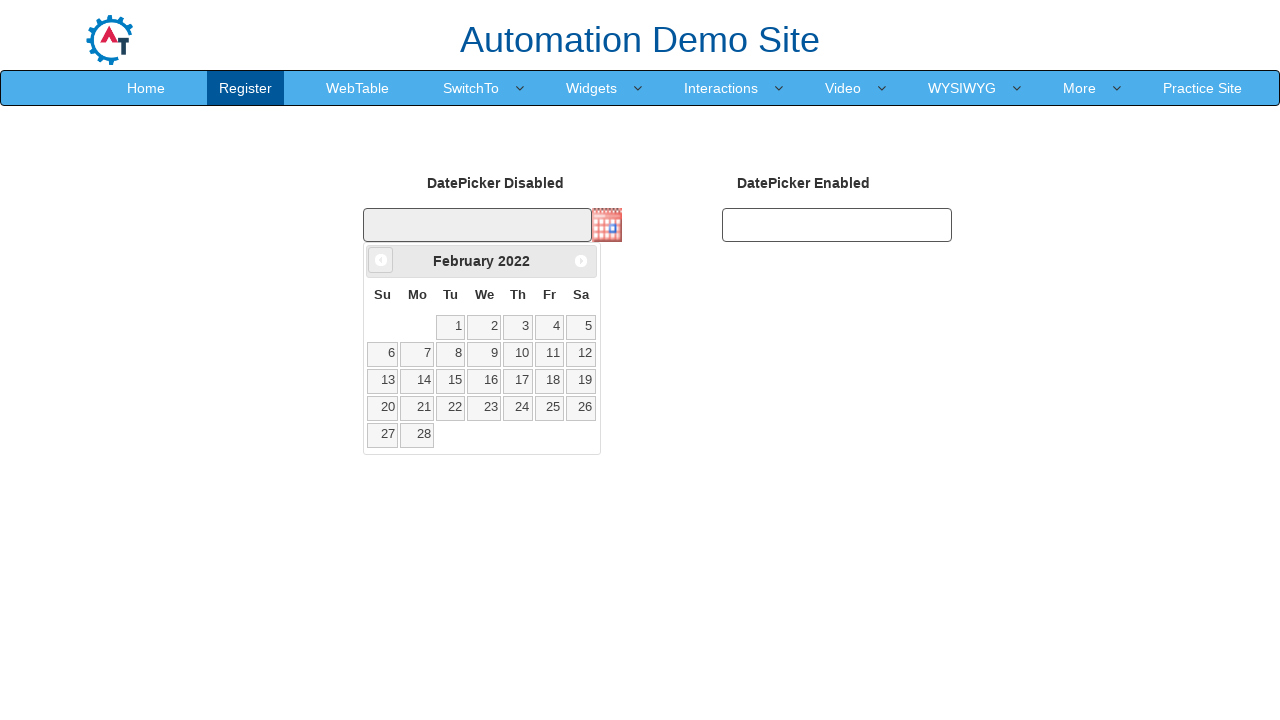

Clicked previous month button (currently viewing February 2022) at (381, 260) on .ui-icon.ui-icon-circle-triangle-w
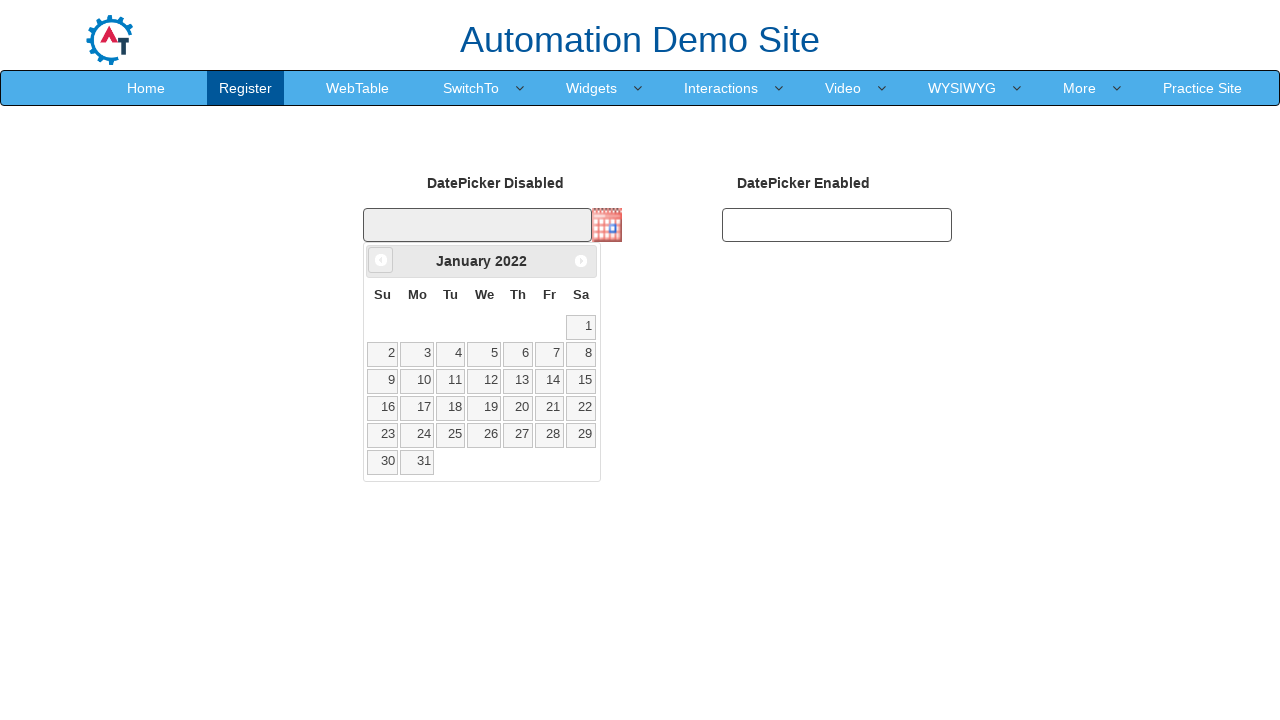

Waited for calendar to update
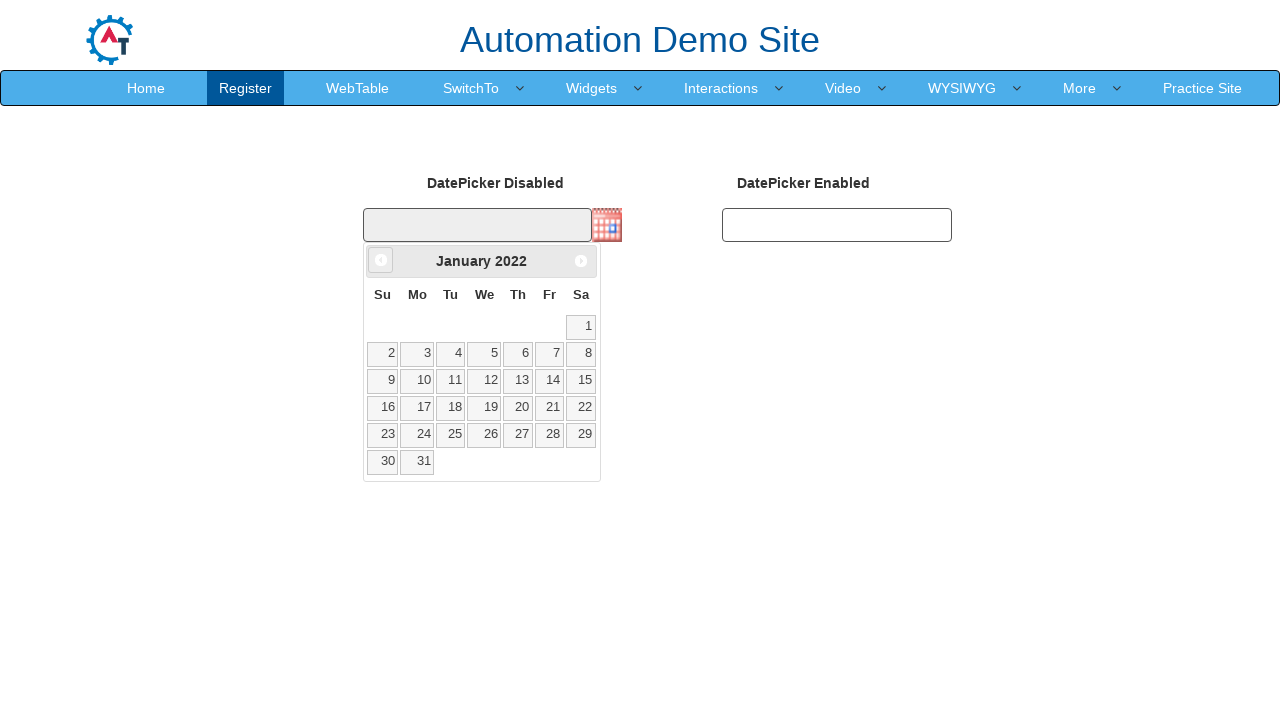

Clicked previous month button (currently viewing January 2022) at (381, 260) on .ui-icon.ui-icon-circle-triangle-w
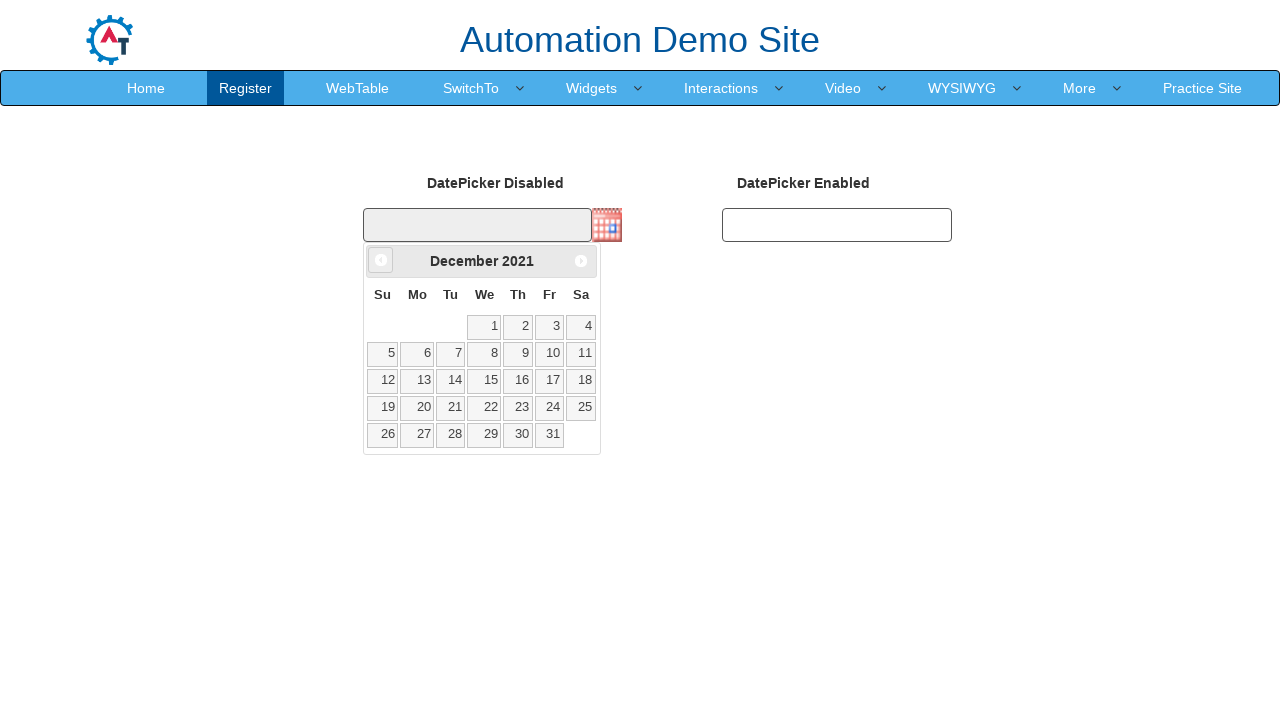

Waited for calendar to update
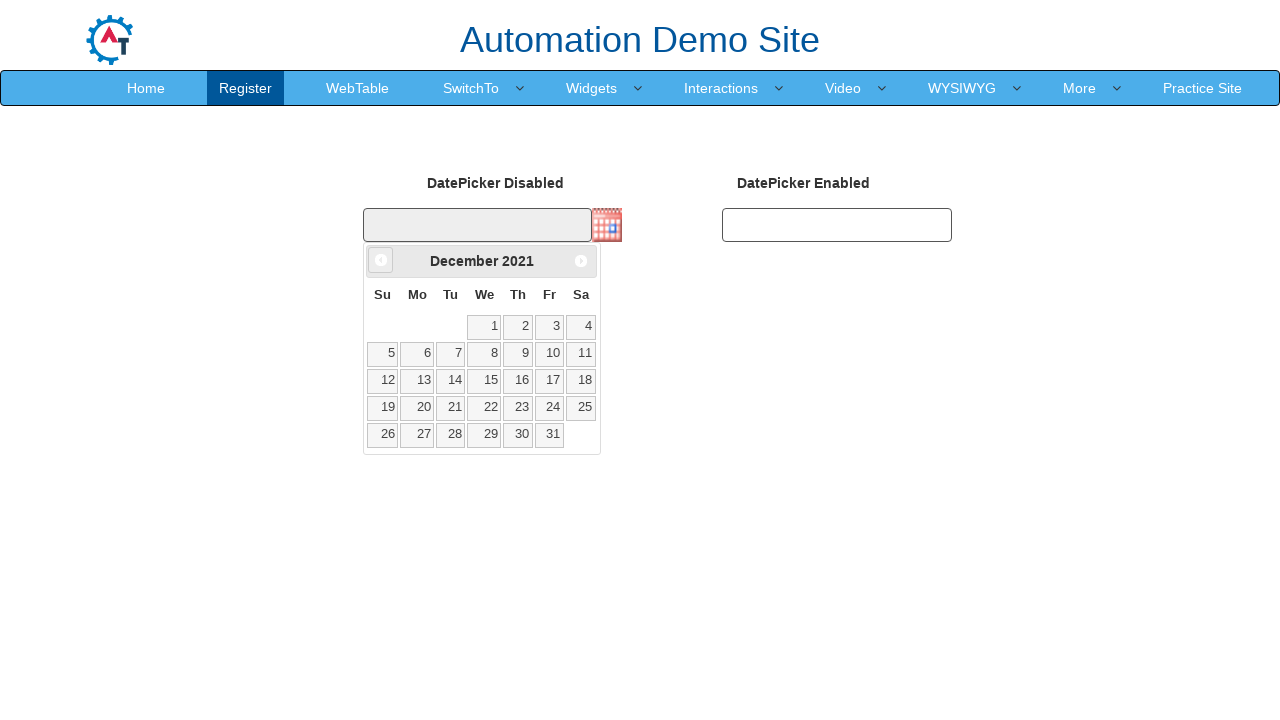

Clicked previous month button (currently viewing December 2021) at (381, 260) on .ui-icon.ui-icon-circle-triangle-w
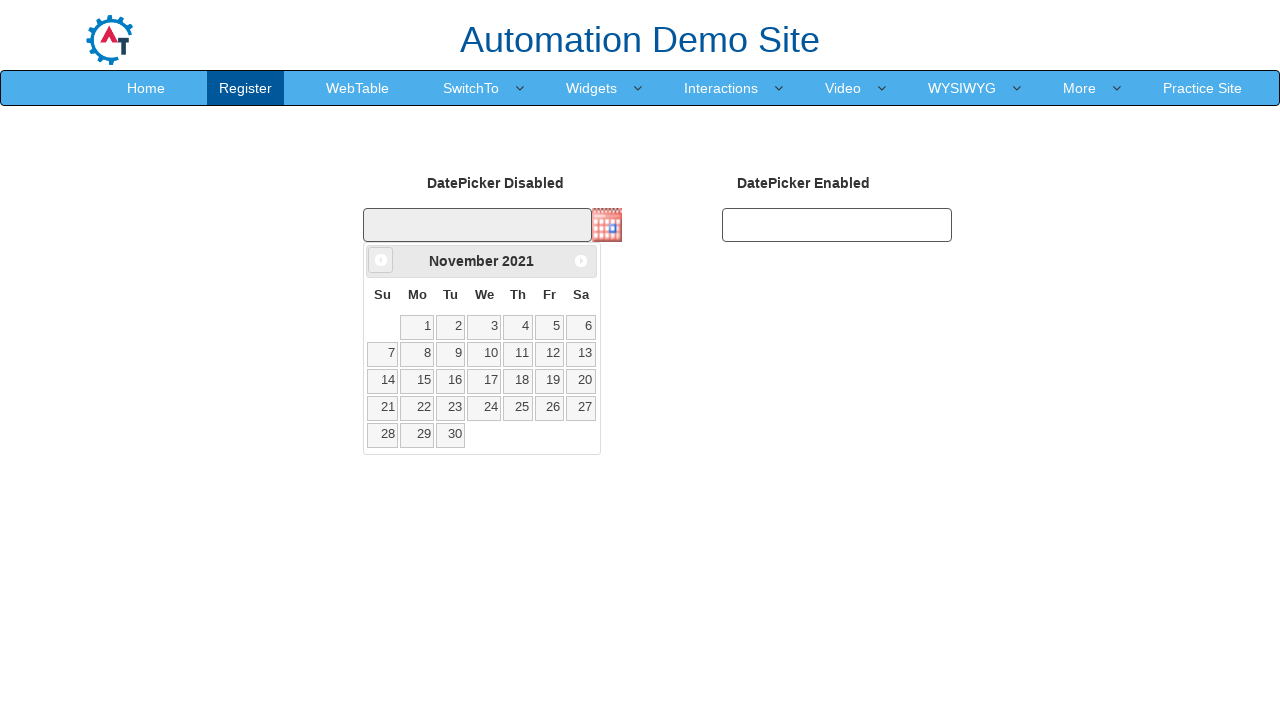

Waited for calendar to update
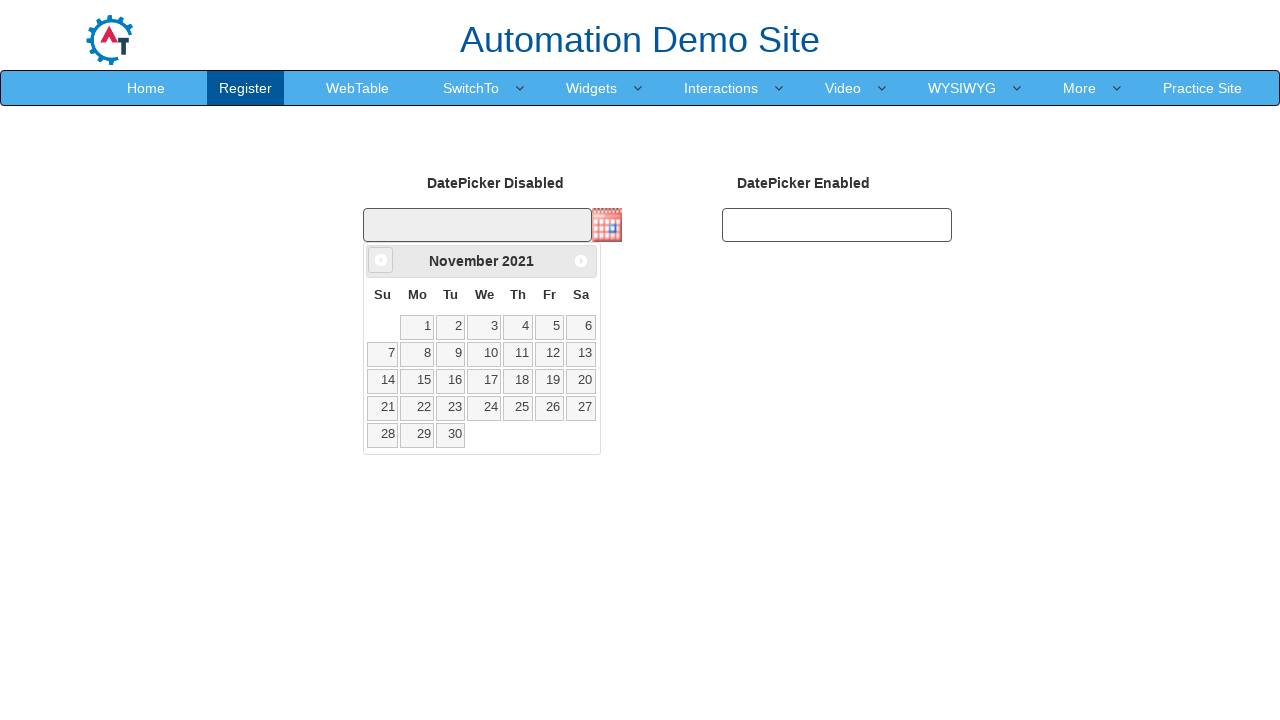

Clicked previous month button (currently viewing November 2021) at (381, 260) on .ui-icon.ui-icon-circle-triangle-w
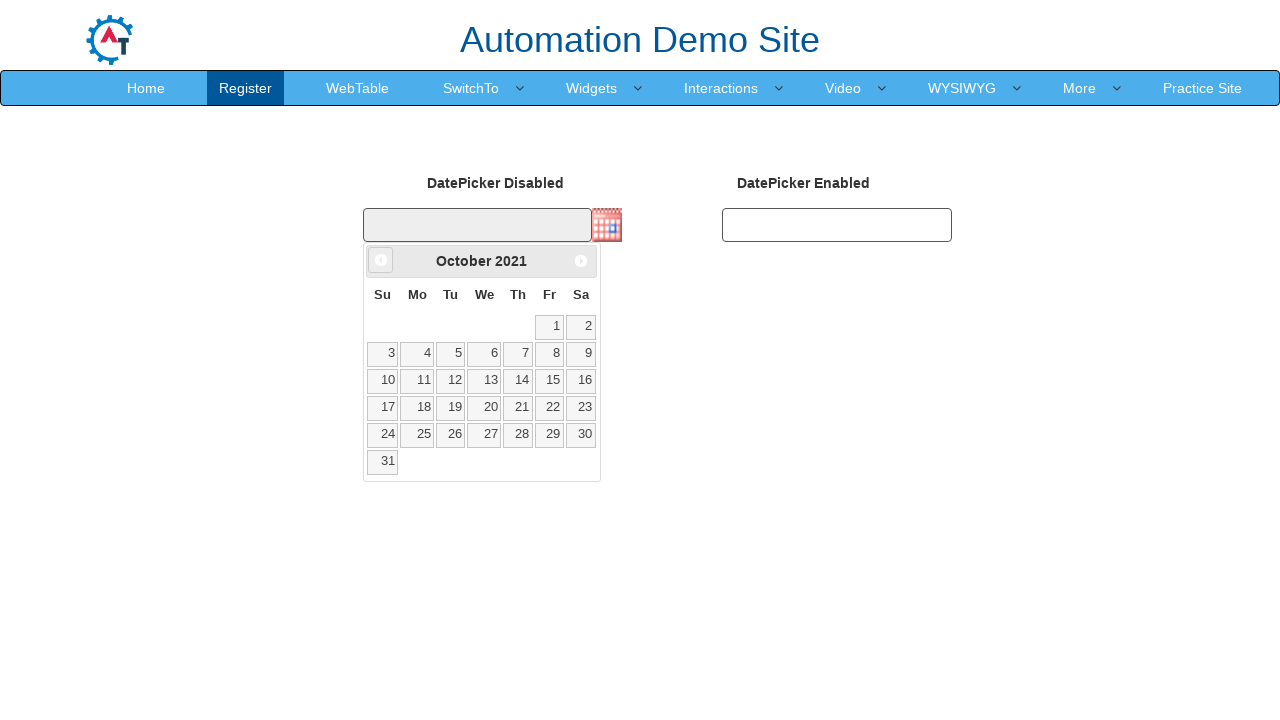

Waited for calendar to update
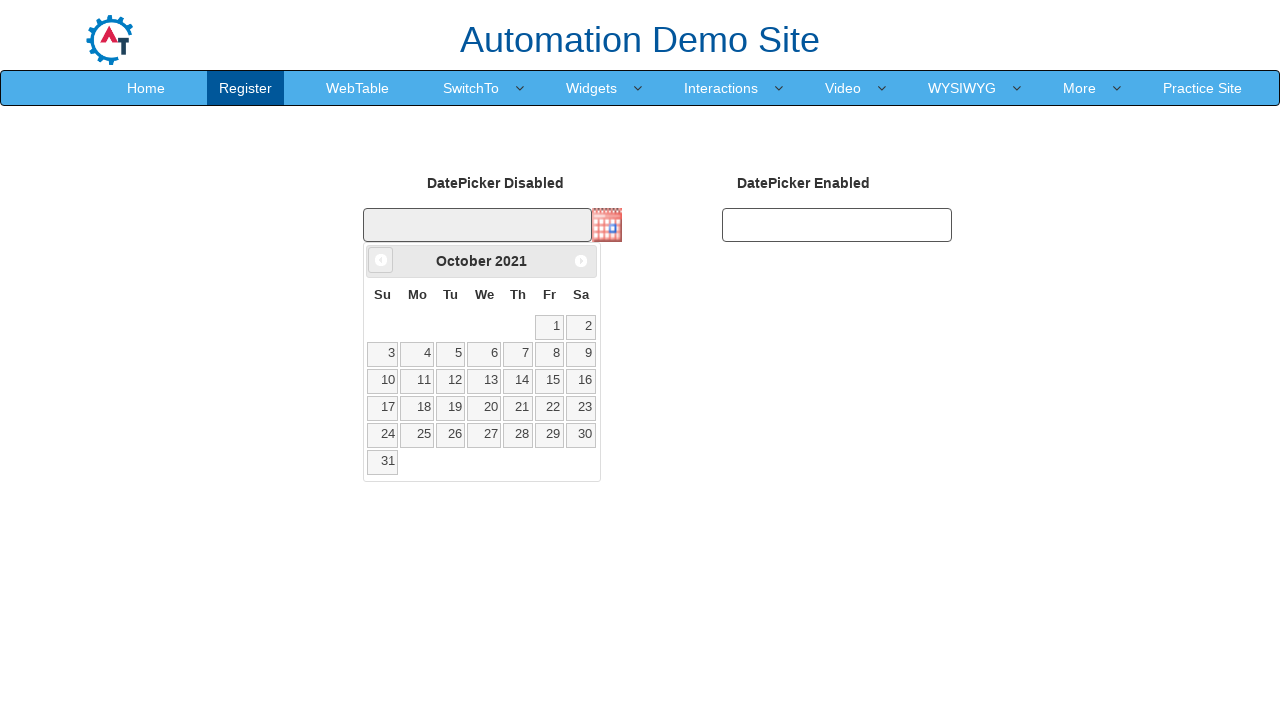

Clicked previous month button (currently viewing October 2021) at (381, 260) on .ui-icon.ui-icon-circle-triangle-w
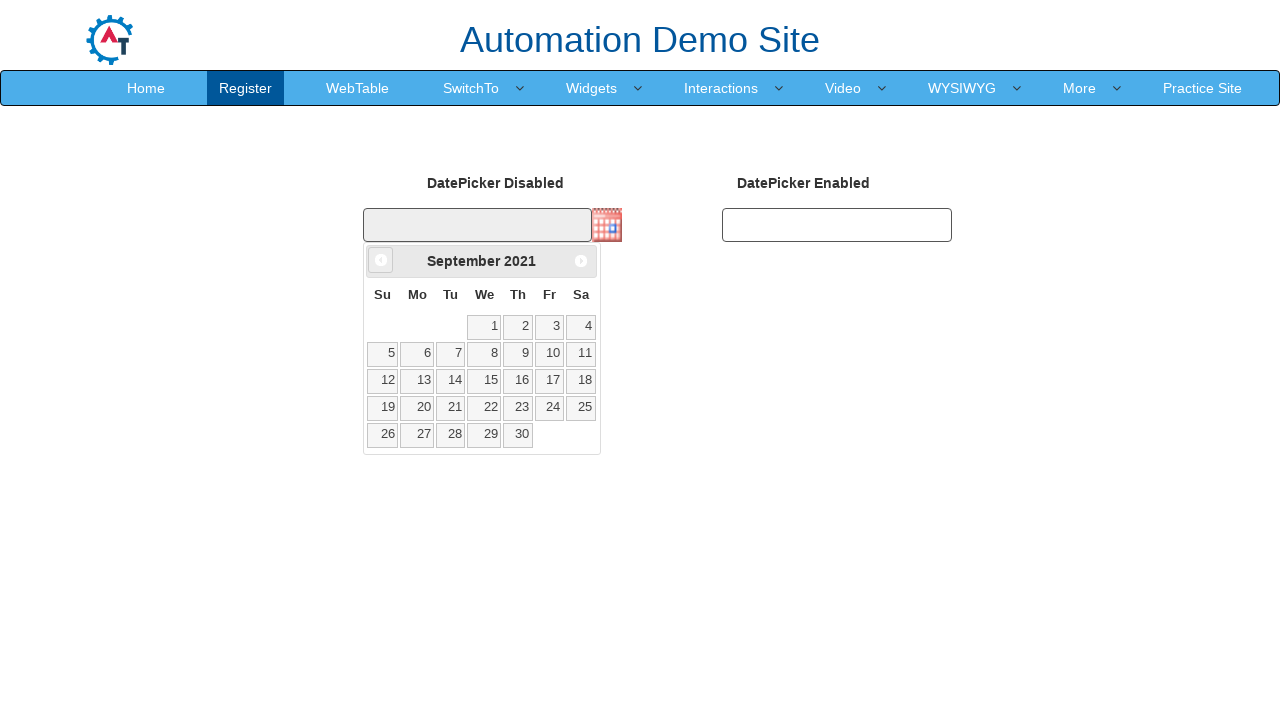

Waited for calendar to update
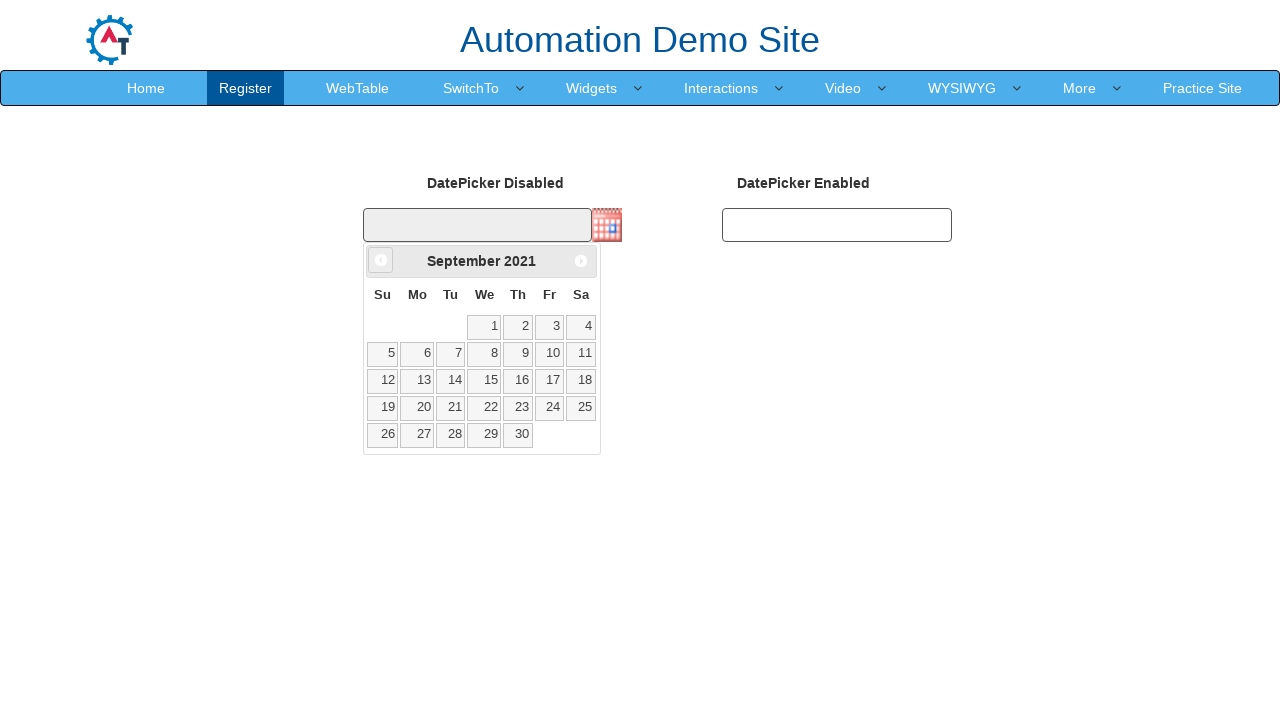

Clicked previous month button (currently viewing September 2021) at (381, 260) on .ui-icon.ui-icon-circle-triangle-w
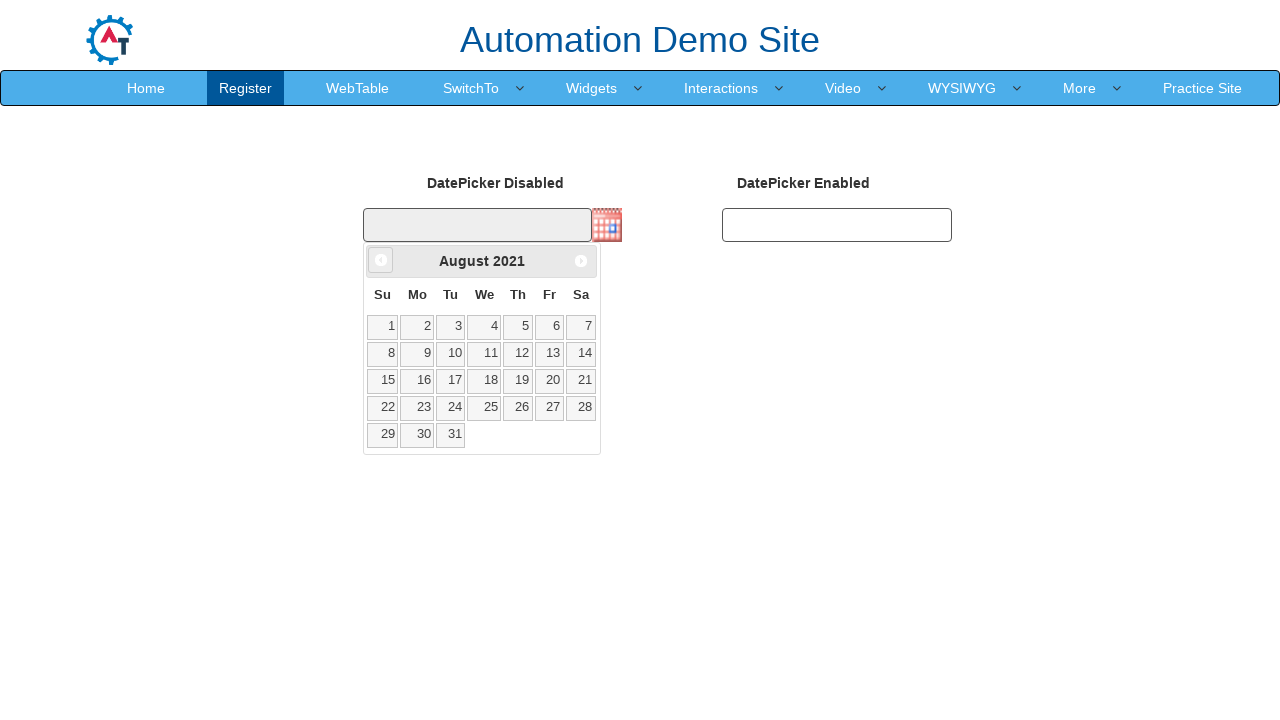

Waited for calendar to update
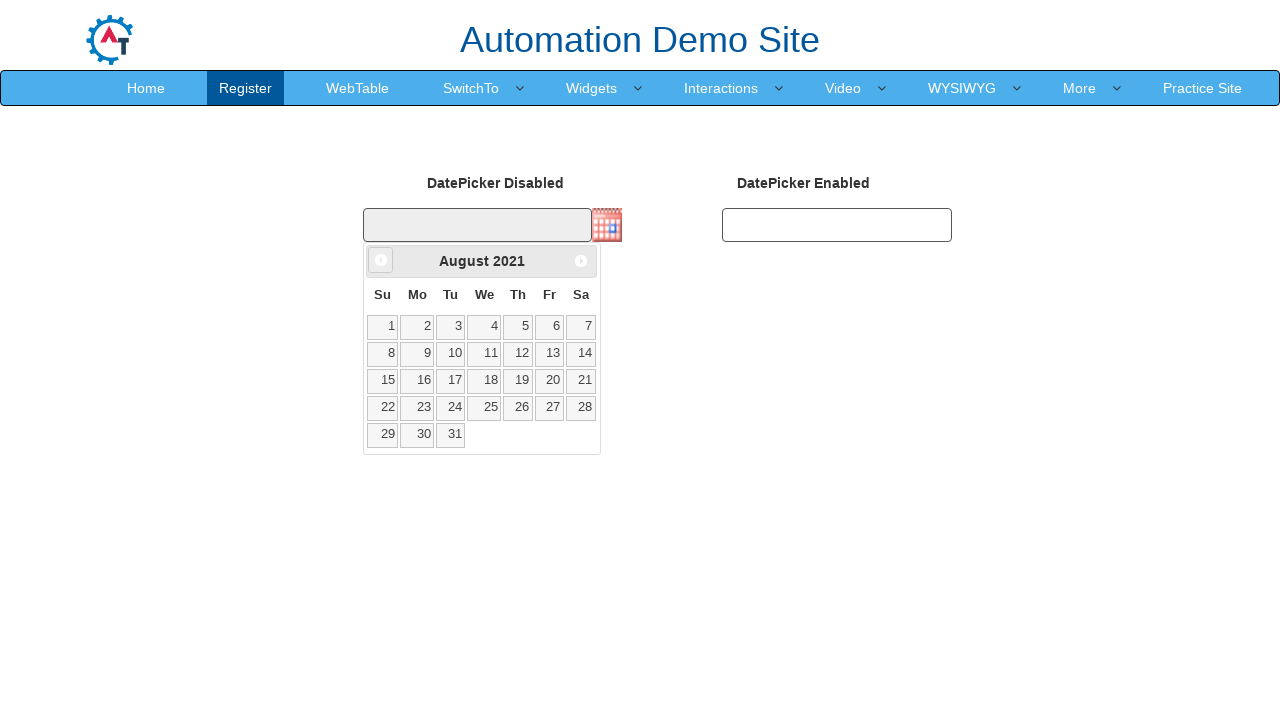

Clicked previous month button (currently viewing August 2021) at (381, 260) on .ui-icon.ui-icon-circle-triangle-w
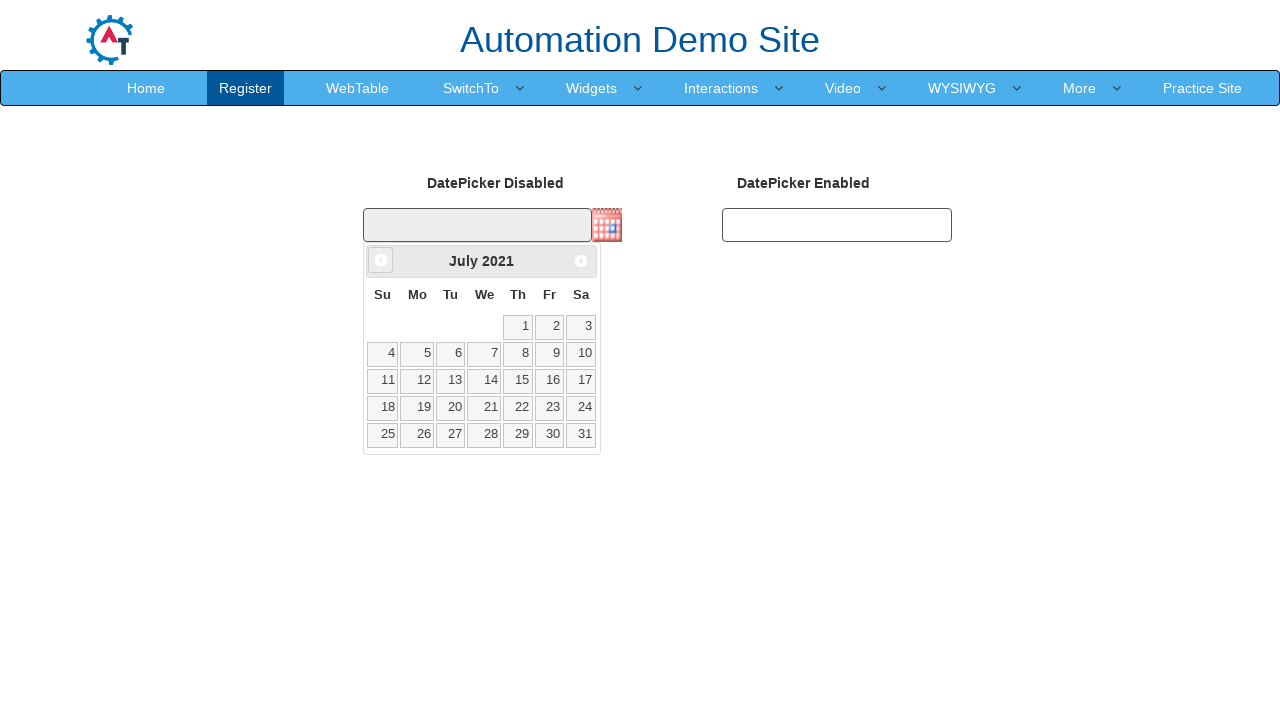

Waited for calendar to update
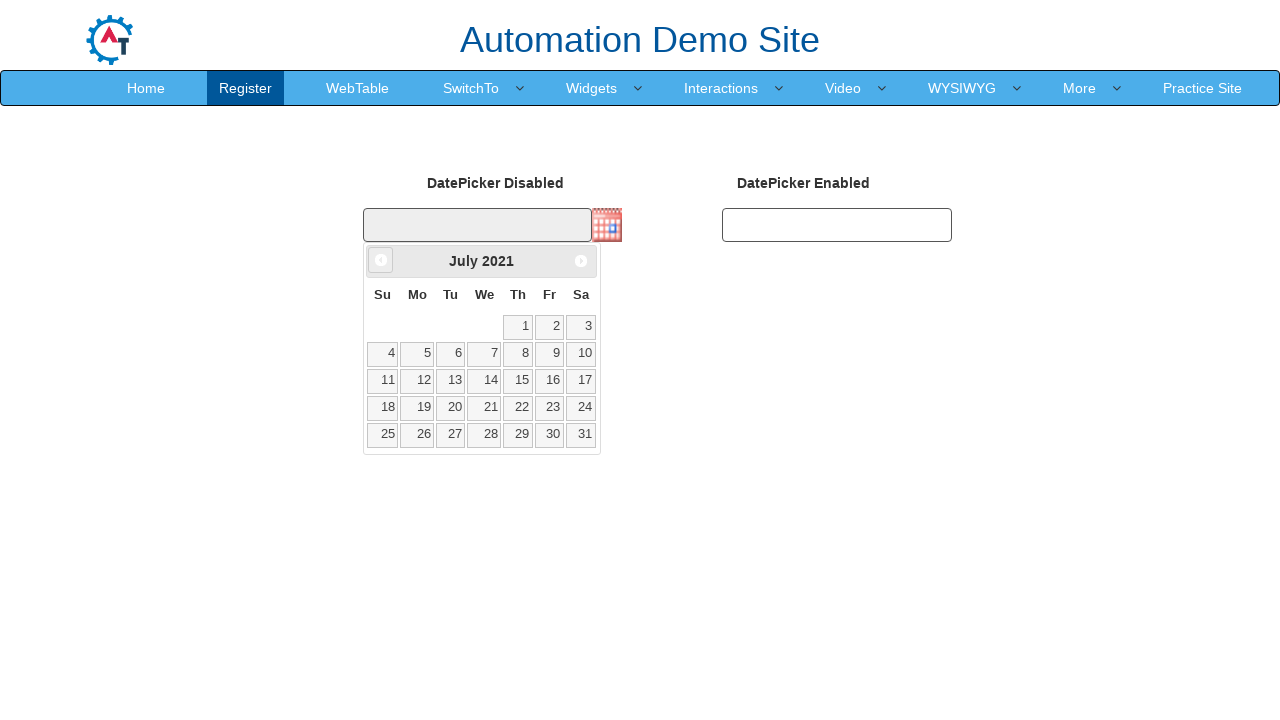

Clicked previous month button (currently viewing July 2021) at (381, 260) on .ui-icon.ui-icon-circle-triangle-w
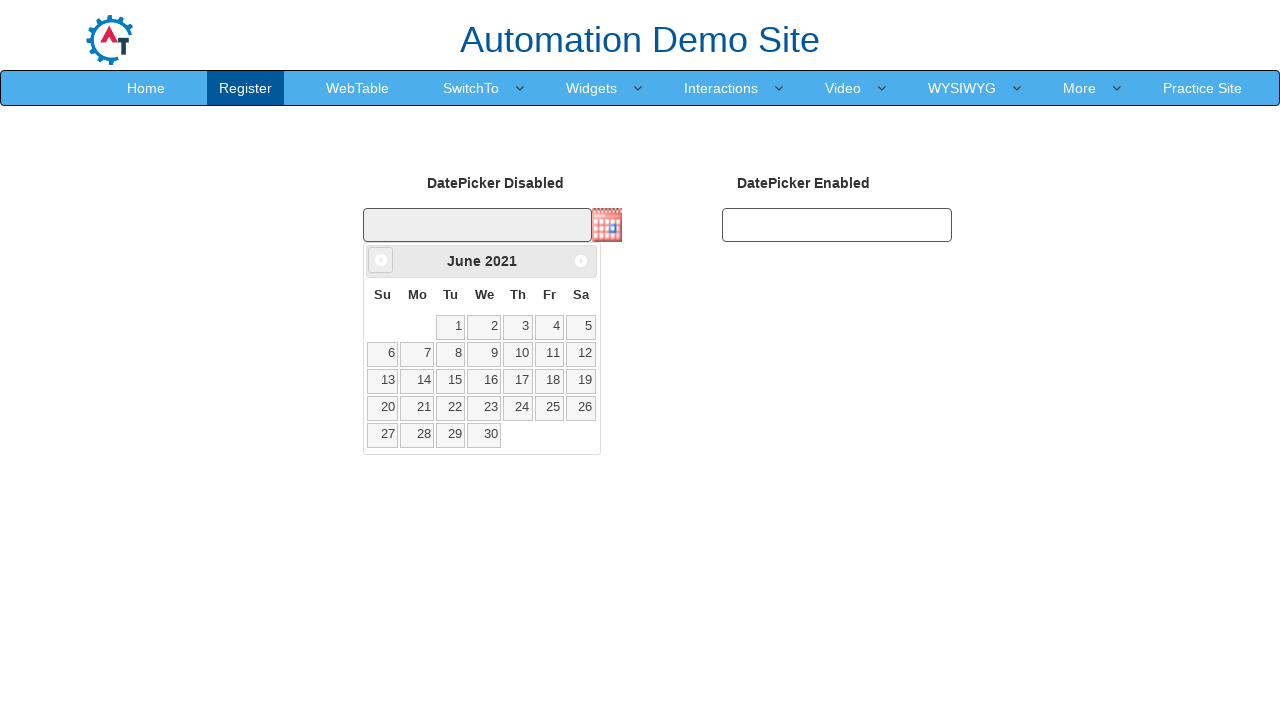

Waited for calendar to update
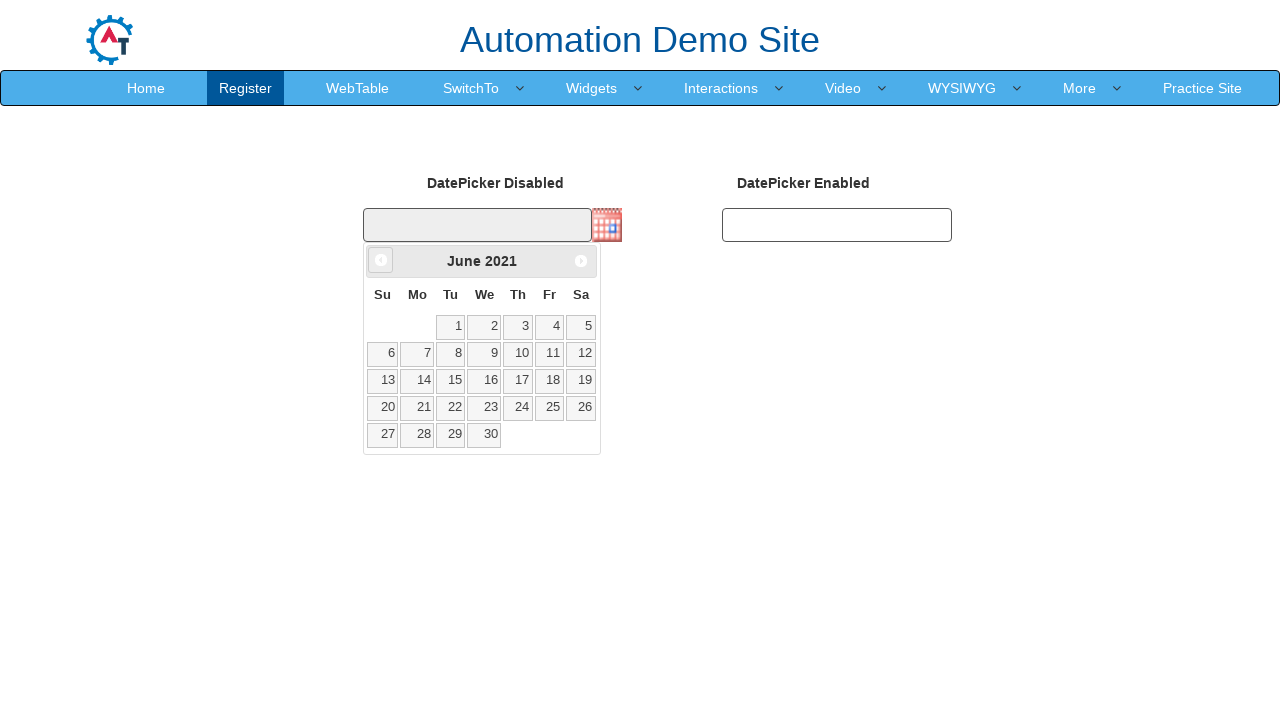

Clicked previous month button (currently viewing June 2021) at (381, 260) on .ui-icon.ui-icon-circle-triangle-w
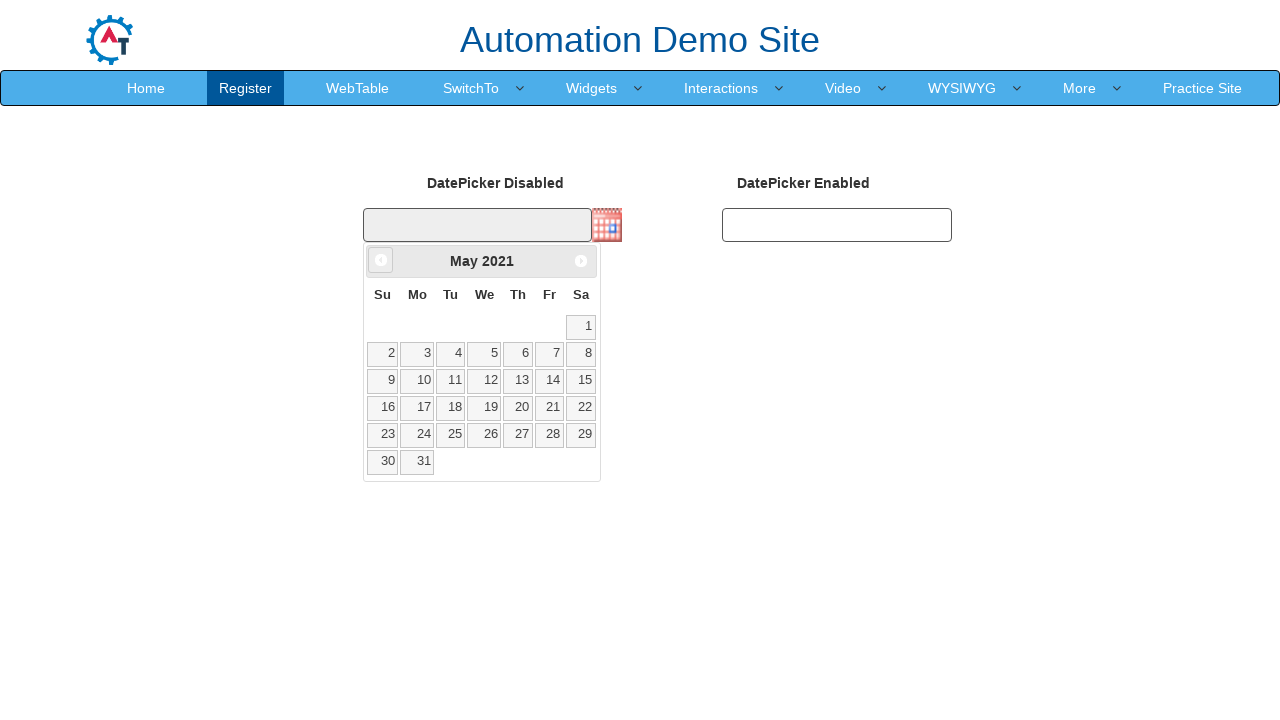

Waited for calendar to update
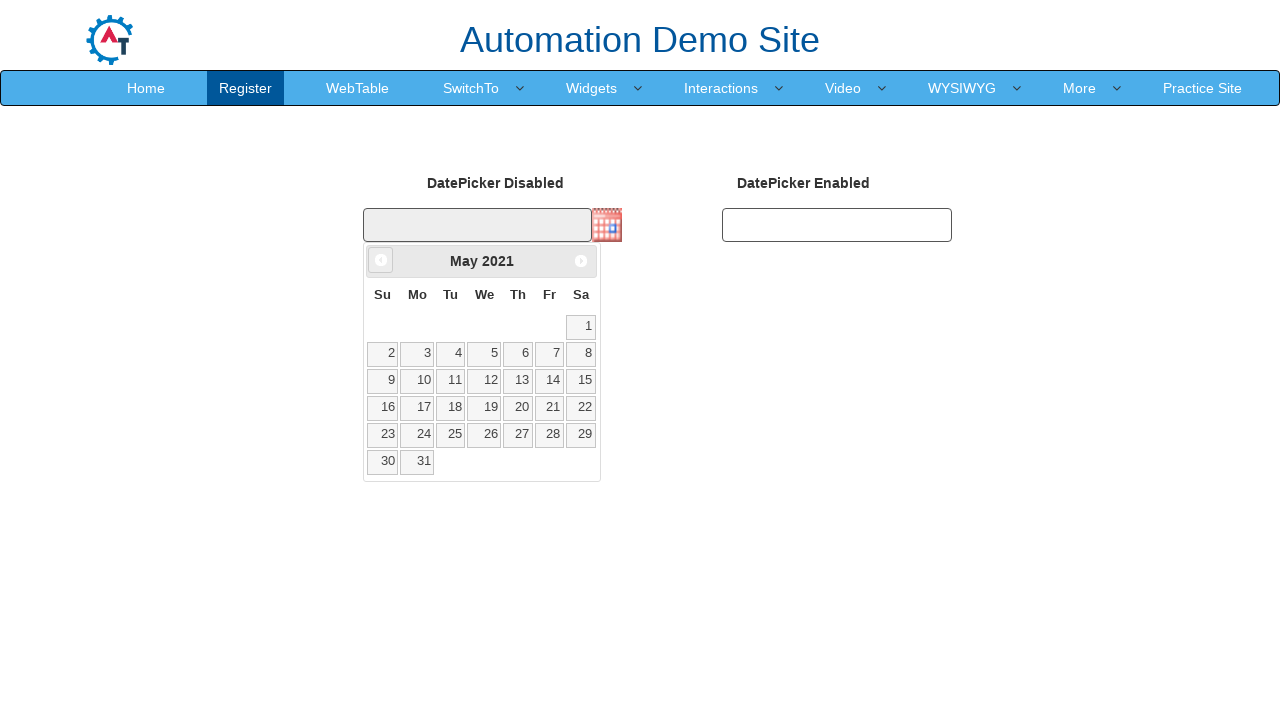

Clicked previous month button (currently viewing May 2021) at (381, 260) on .ui-icon.ui-icon-circle-triangle-w
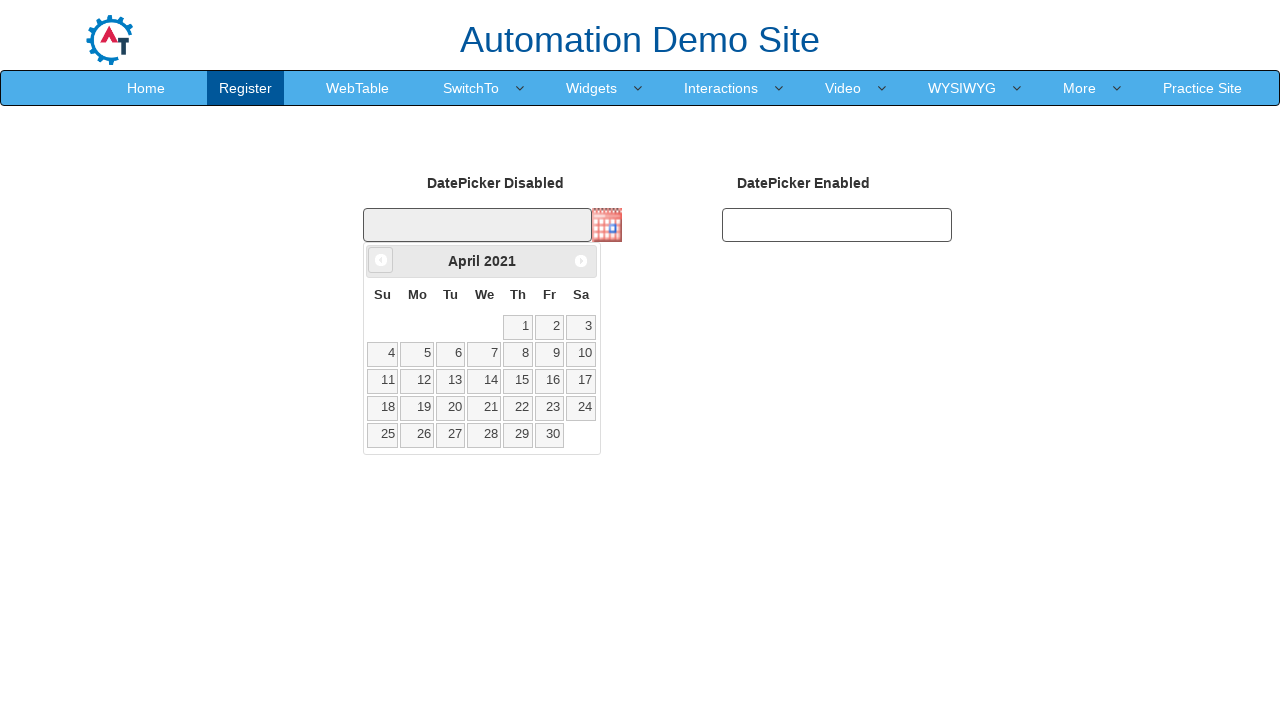

Waited for calendar to update
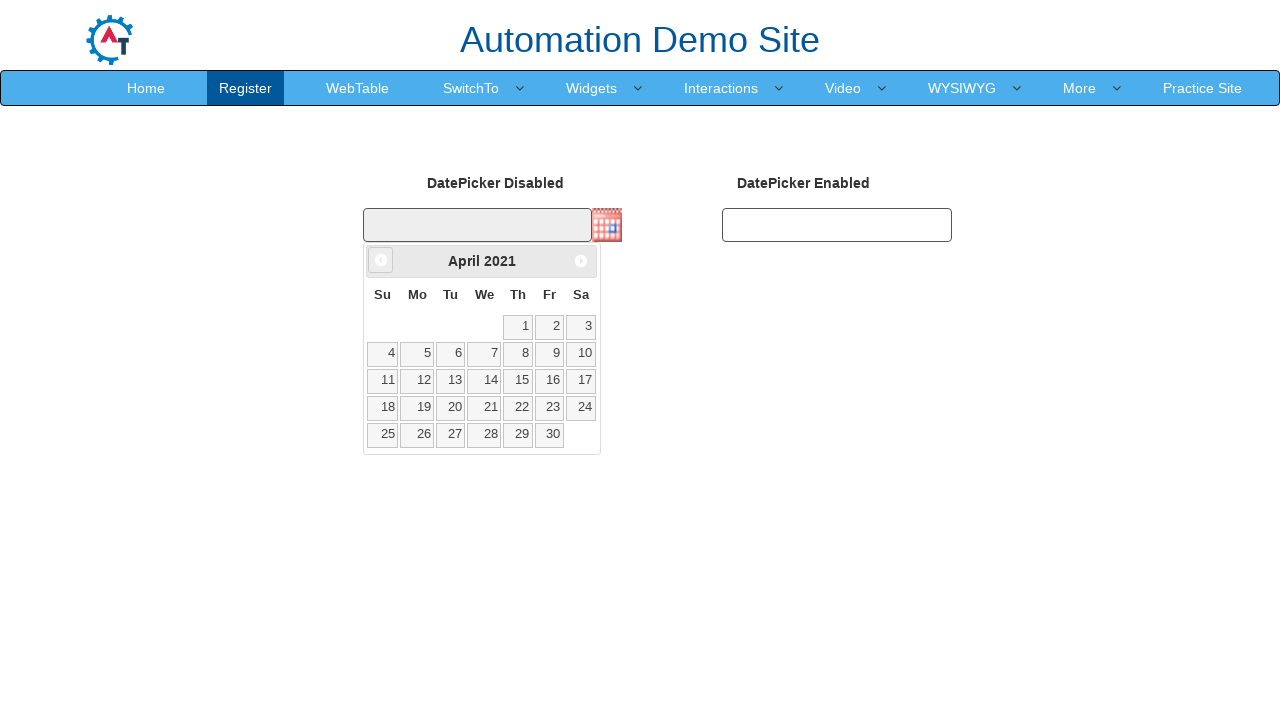

Clicked previous month button (currently viewing April 2021) at (381, 260) on .ui-icon.ui-icon-circle-triangle-w
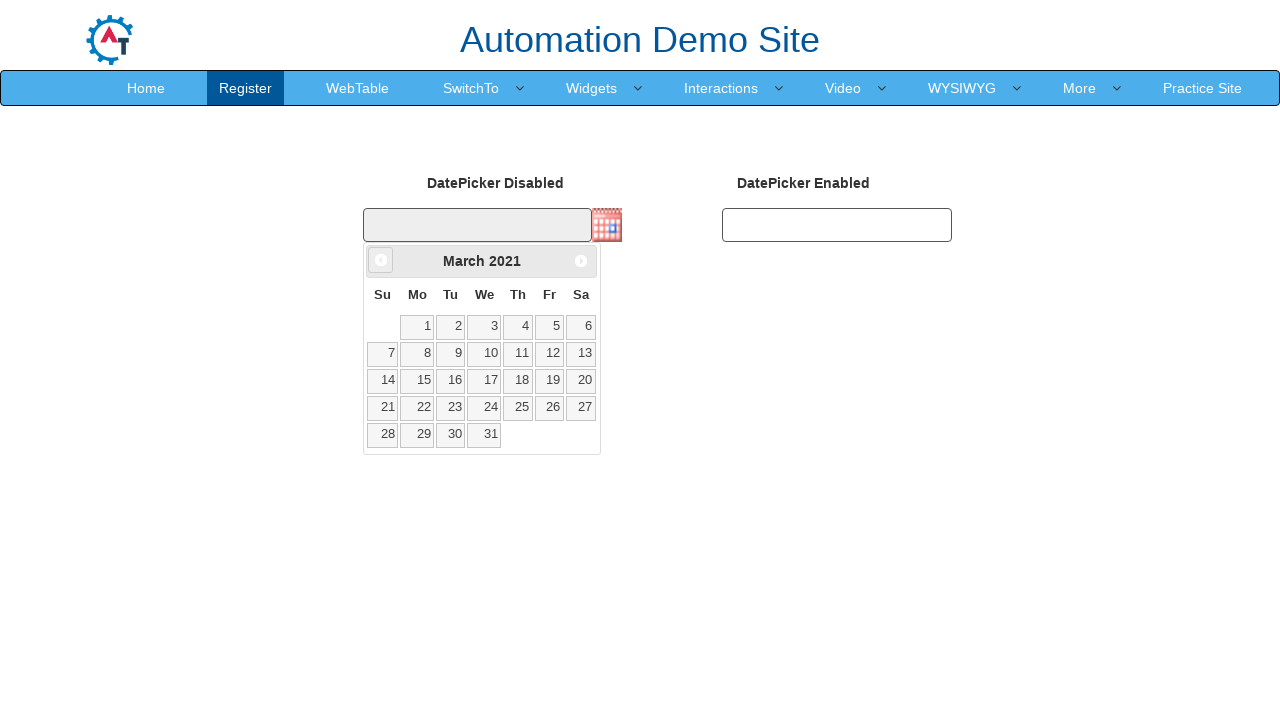

Waited for calendar to update
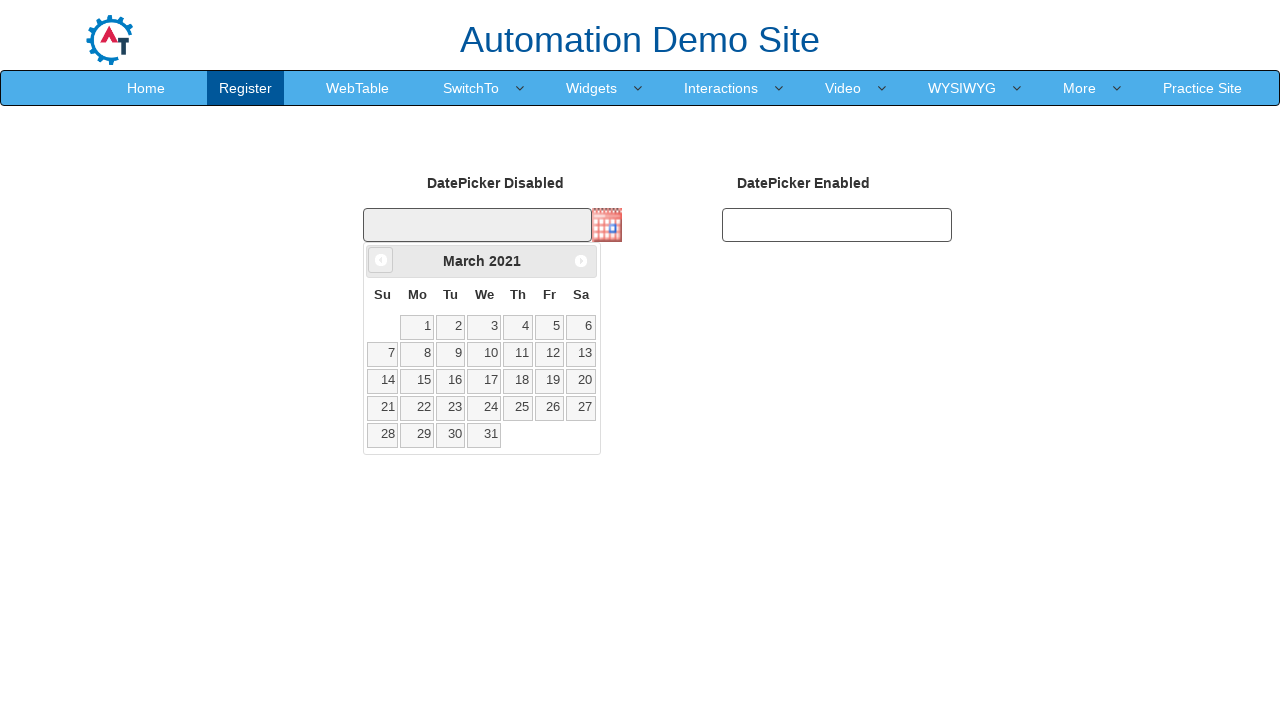

Clicked previous month button (currently viewing March 2021) at (381, 260) on .ui-icon.ui-icon-circle-triangle-w
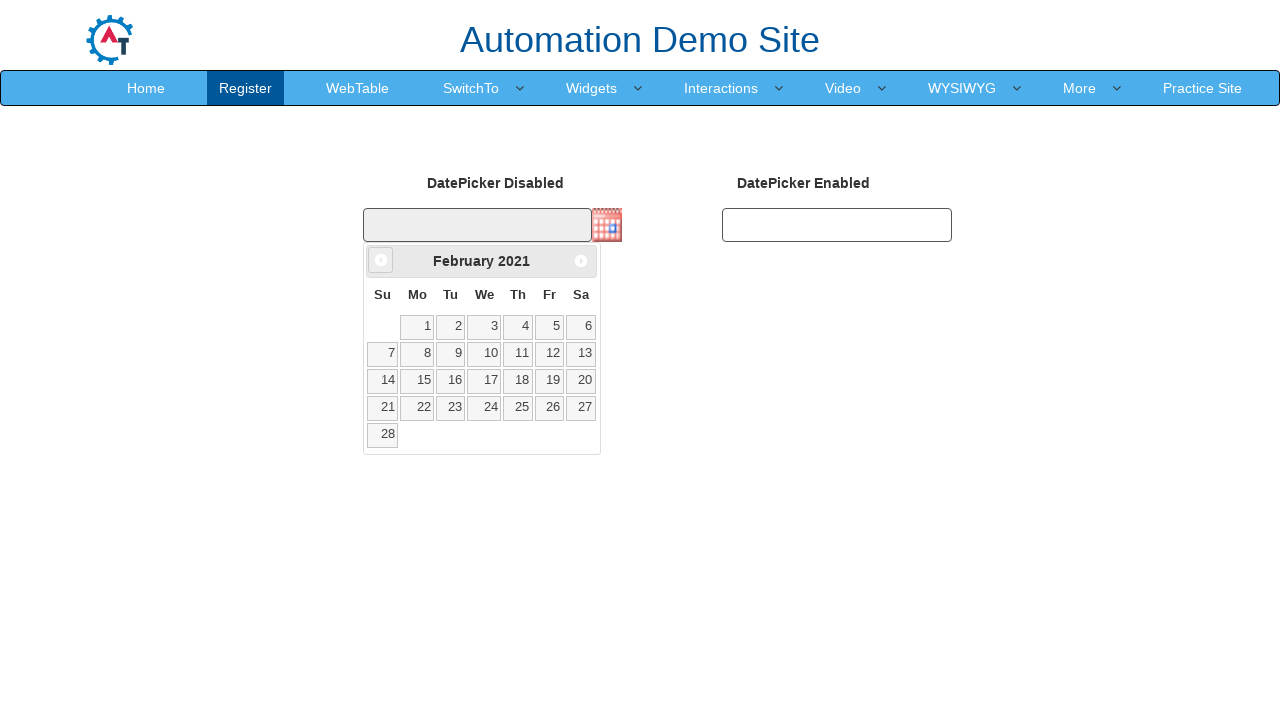

Waited for calendar to update
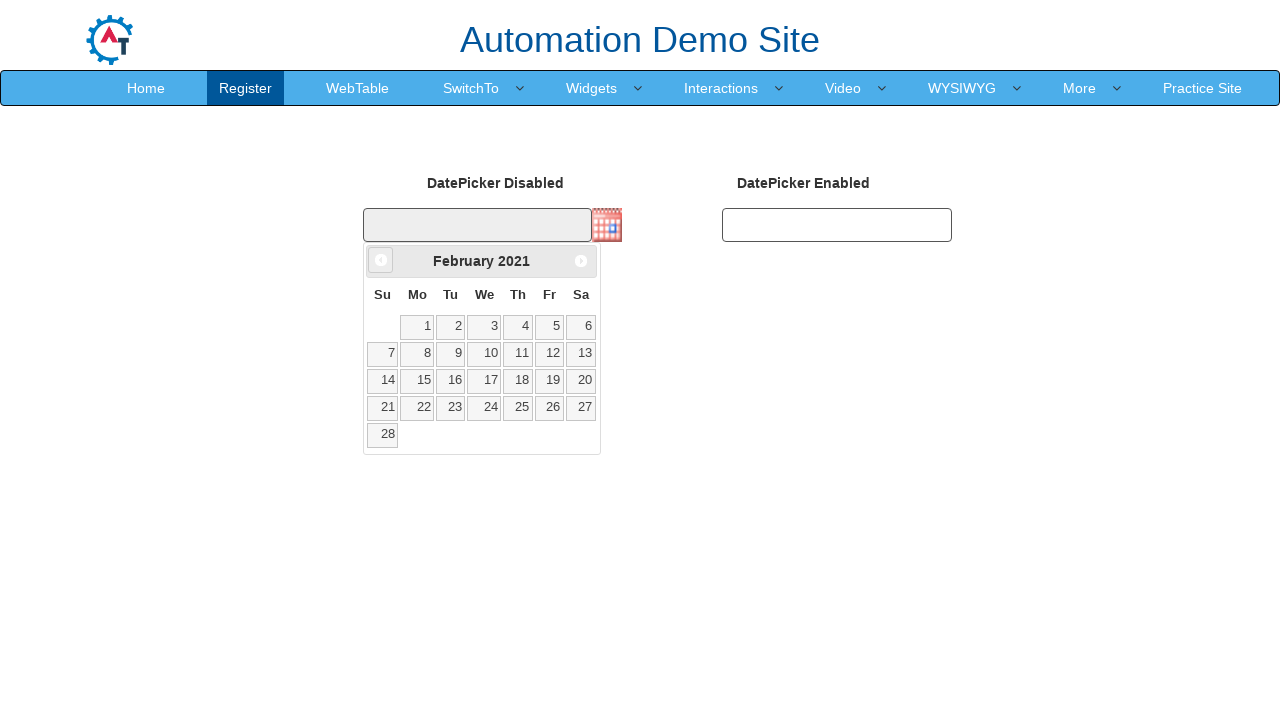

Clicked previous month button (currently viewing February 2021) at (381, 260) on .ui-icon.ui-icon-circle-triangle-w
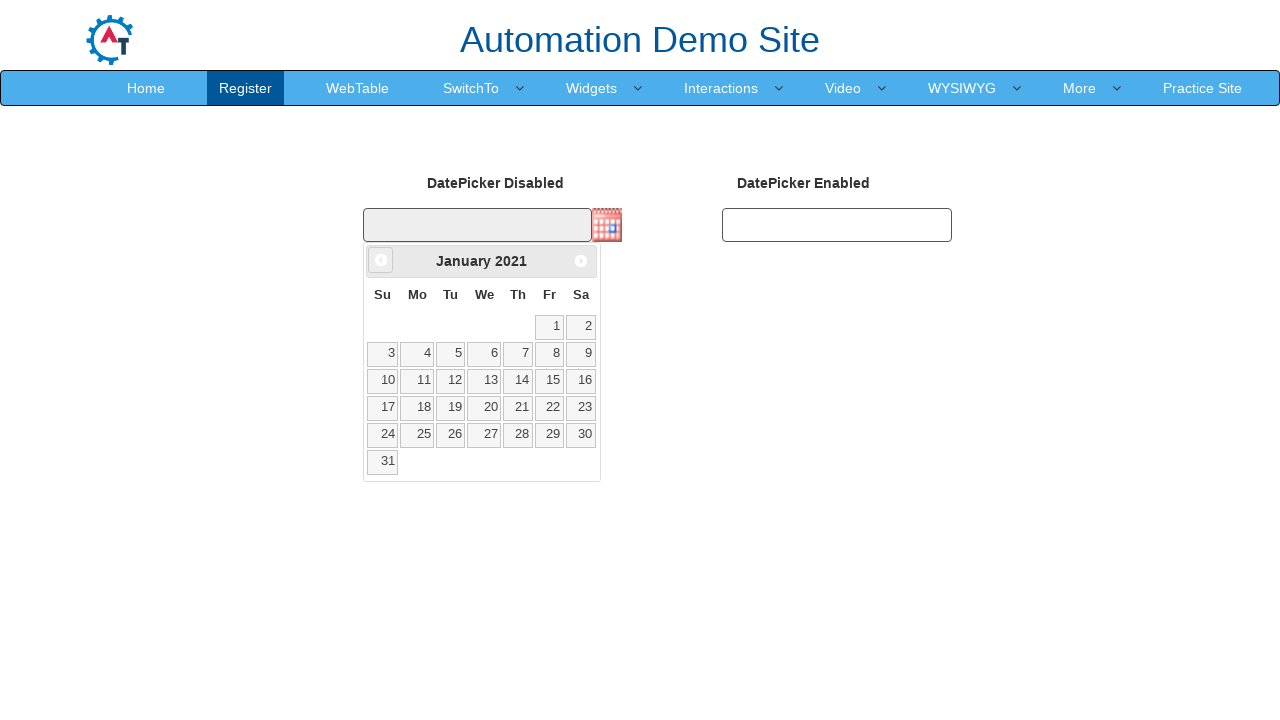

Waited for calendar to update
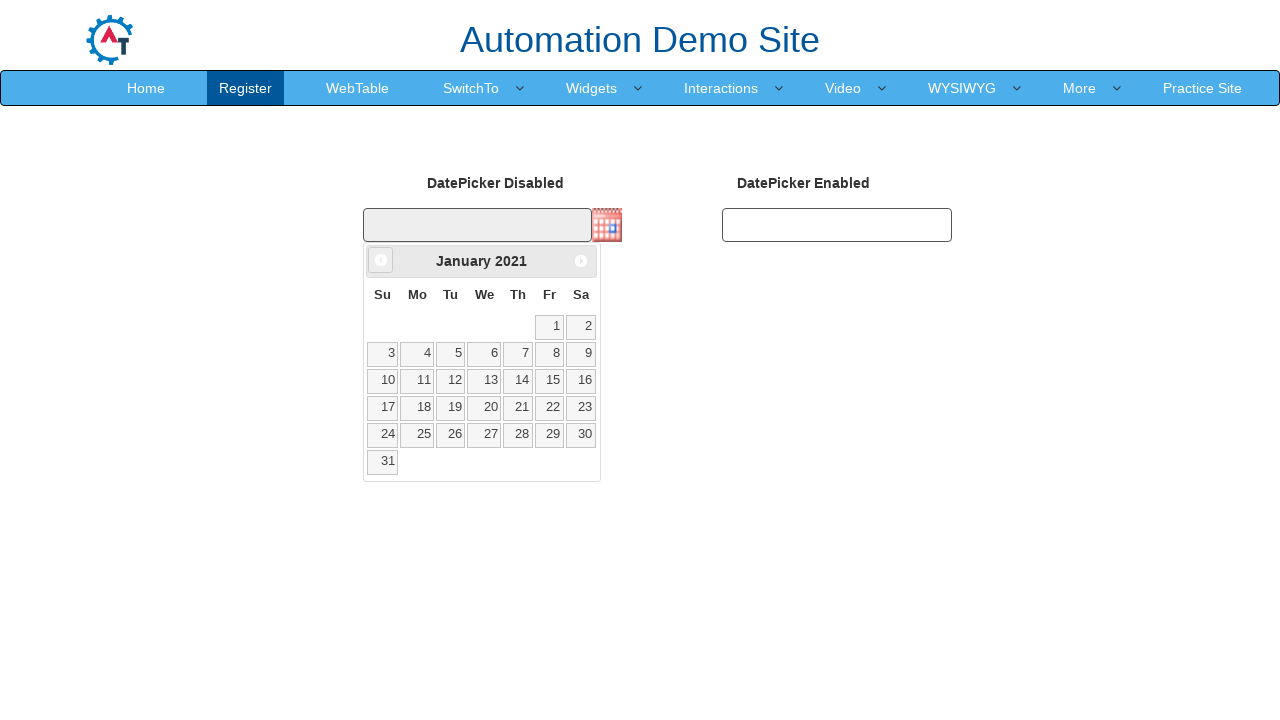

Clicked previous month button (currently viewing January 2021) at (381, 260) on .ui-icon.ui-icon-circle-triangle-w
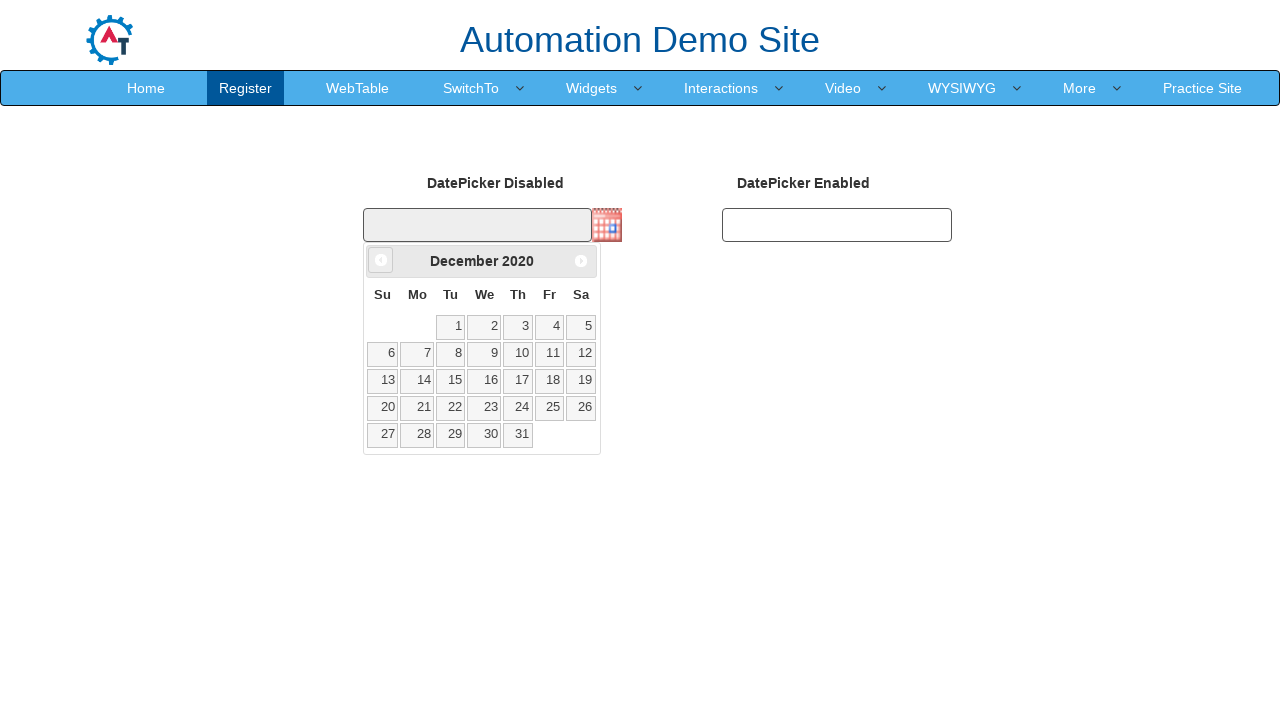

Waited for calendar to update
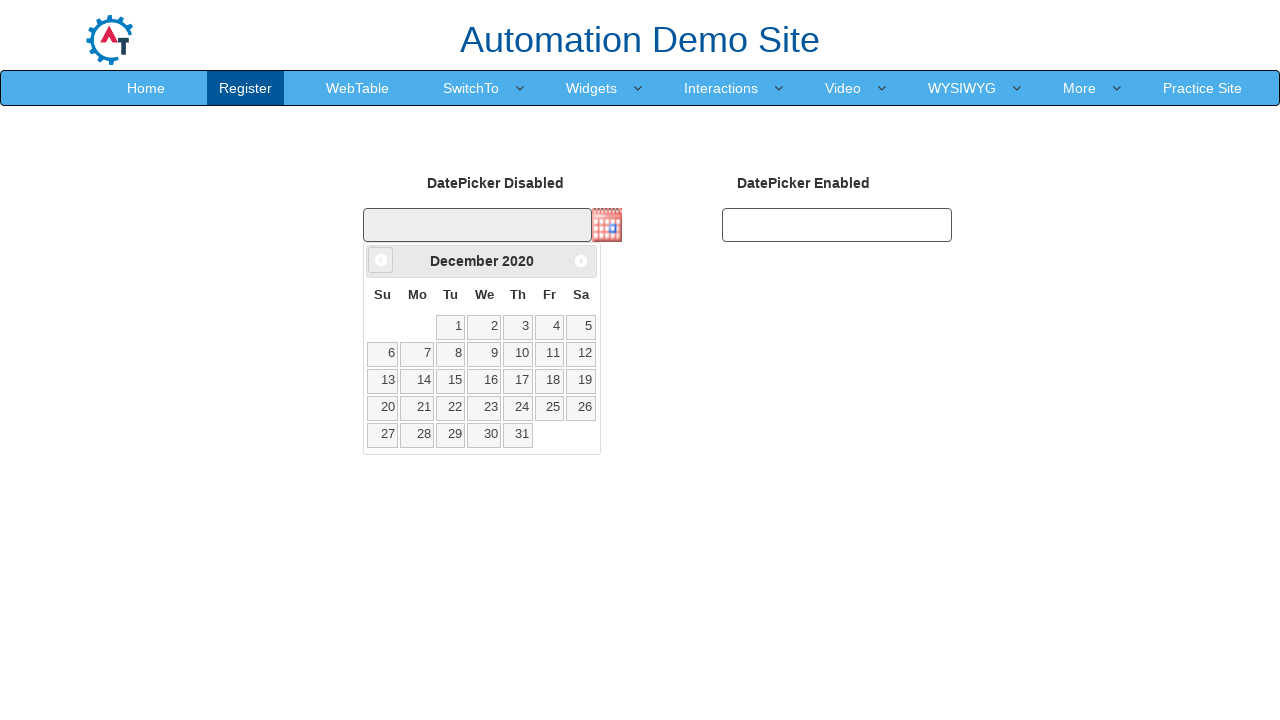

Clicked previous month button (currently viewing December 2020) at (381, 260) on .ui-icon.ui-icon-circle-triangle-w
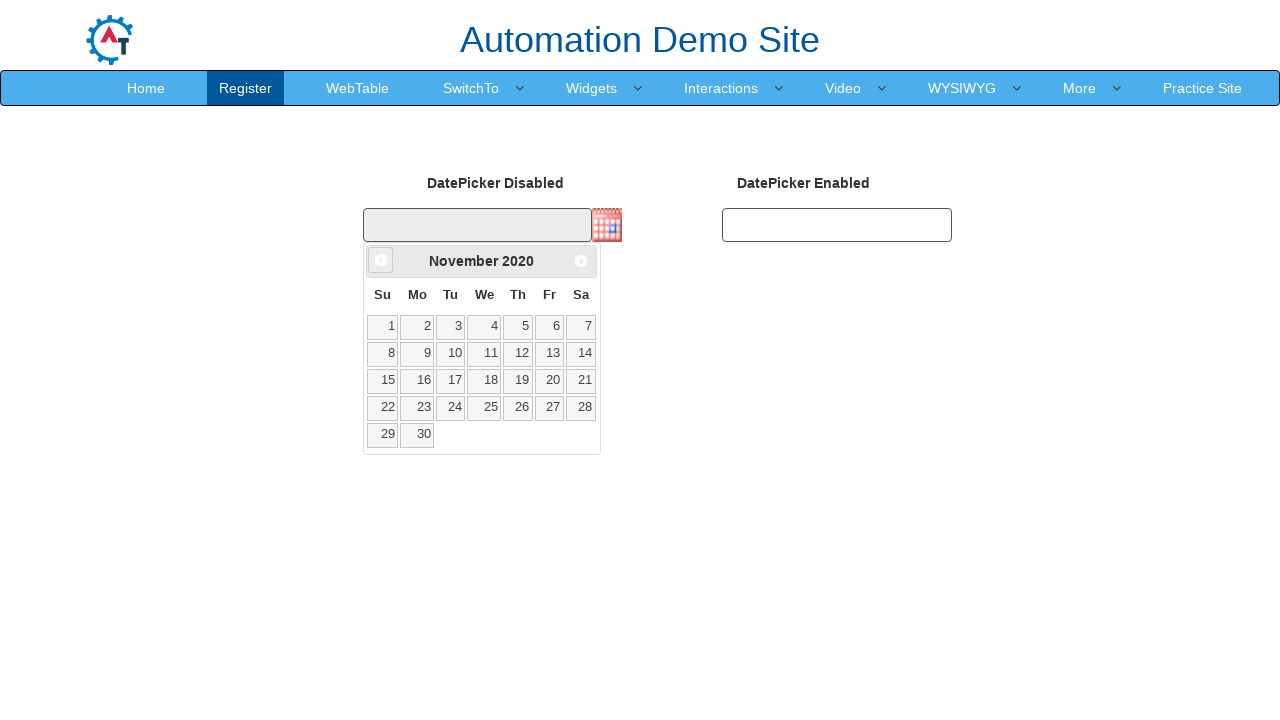

Waited for calendar to update
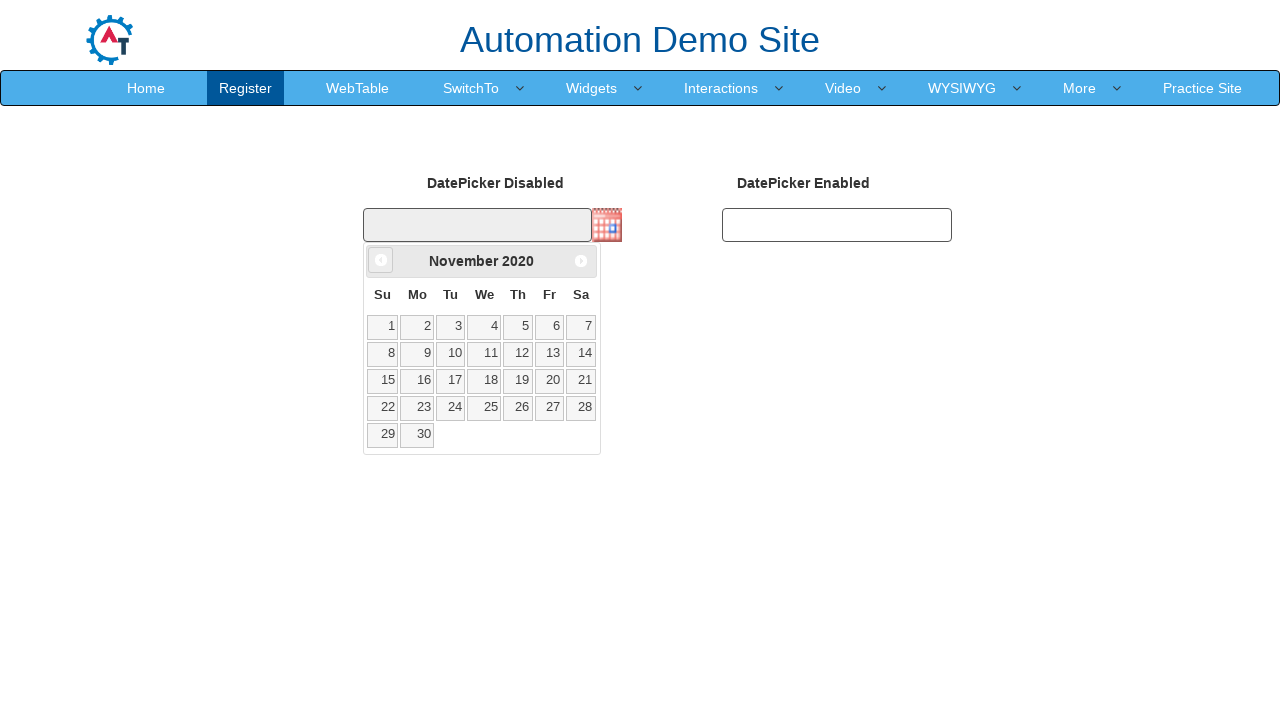

Clicked previous month button (currently viewing November 2020) at (381, 260) on .ui-icon.ui-icon-circle-triangle-w
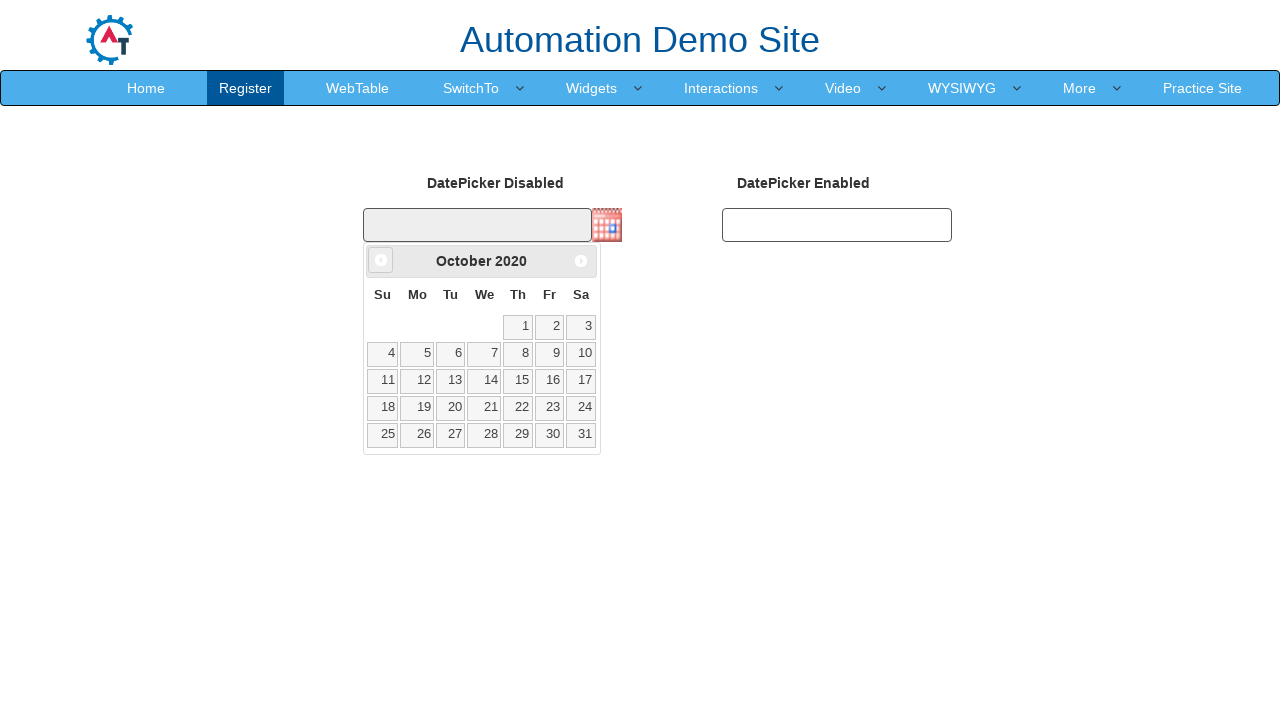

Waited for calendar to update
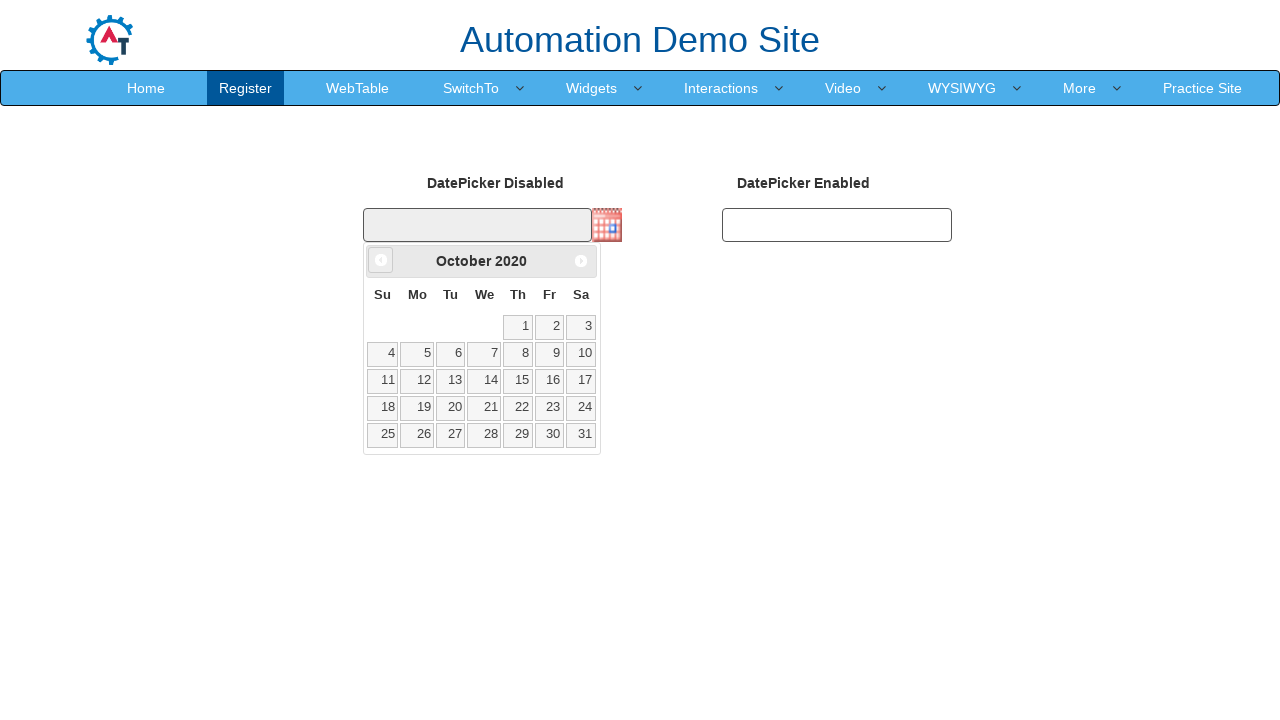

Clicked previous month button (currently viewing October 2020) at (381, 260) on .ui-icon.ui-icon-circle-triangle-w
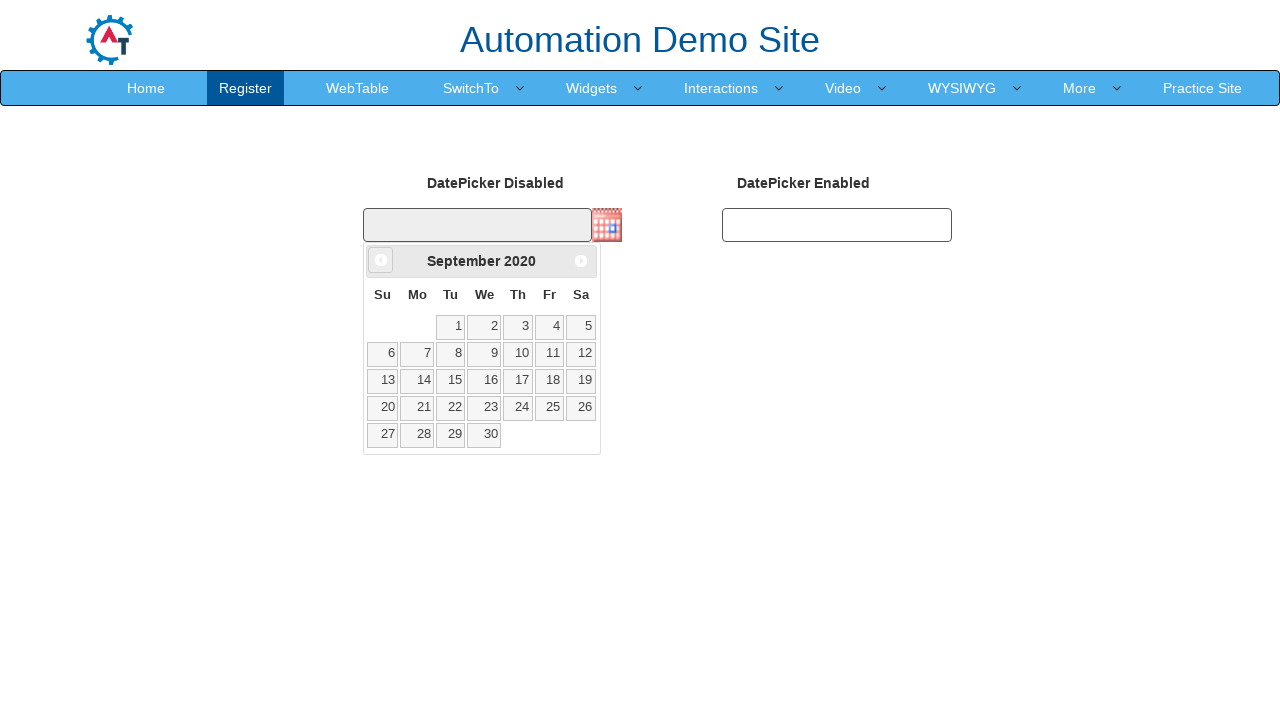

Waited for calendar to update
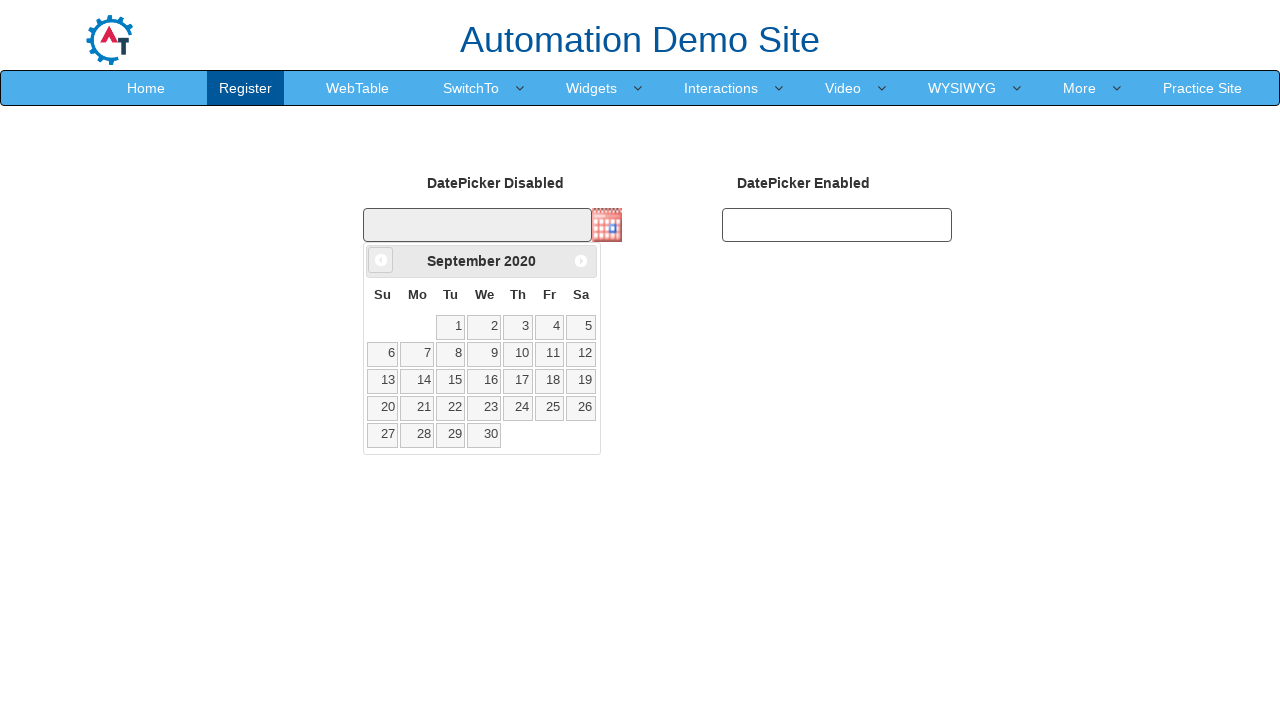

Clicked previous month button (currently viewing September 2020) at (381, 260) on .ui-icon.ui-icon-circle-triangle-w
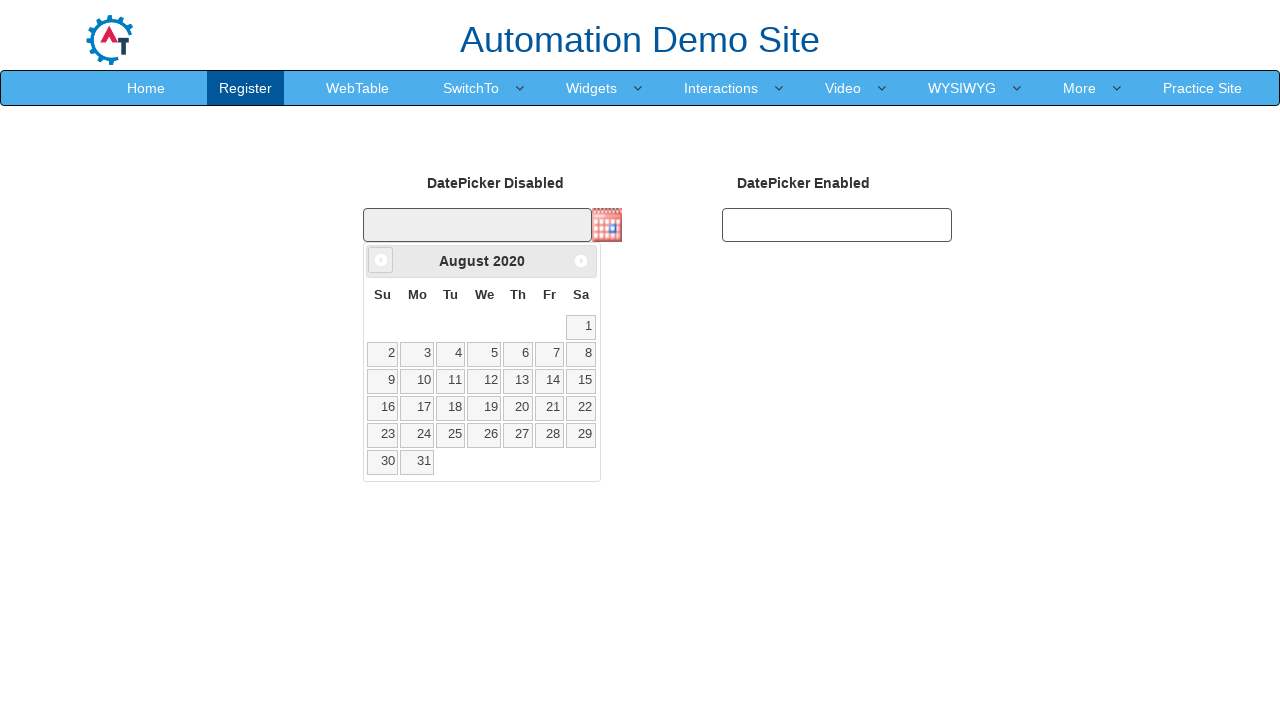

Waited for calendar to update
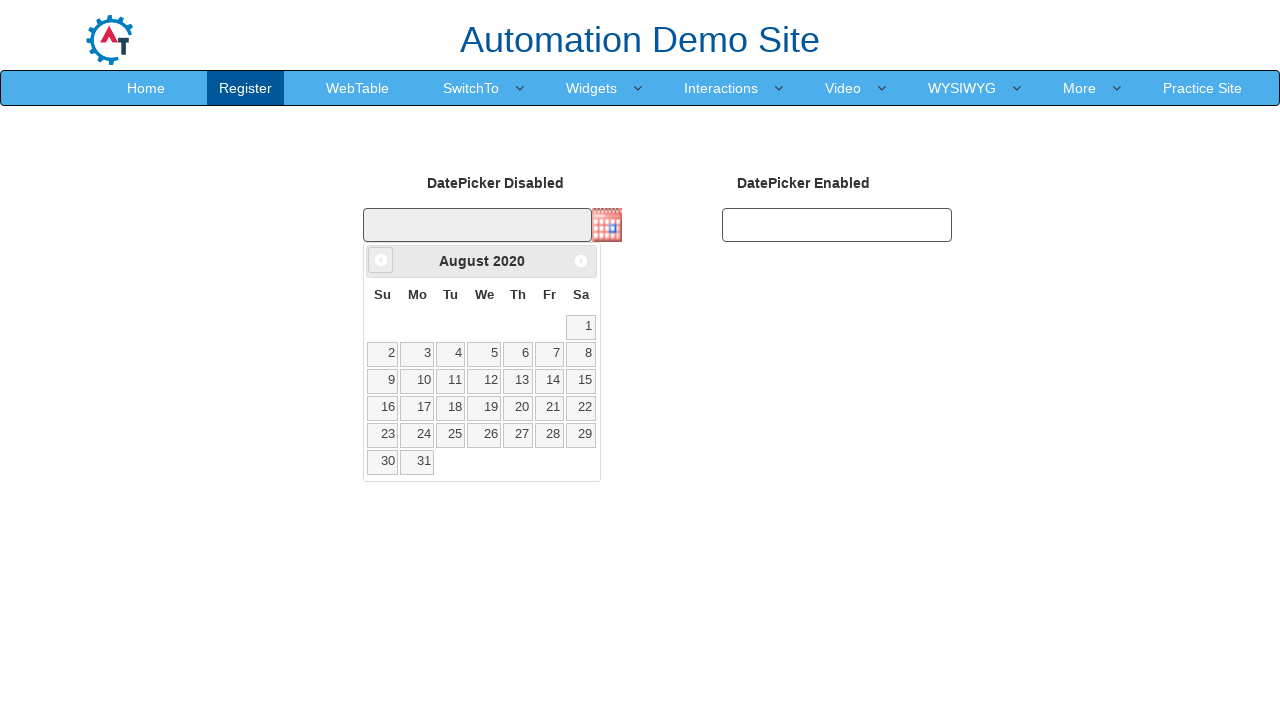

Clicked previous month button (currently viewing August 2020) at (381, 260) on .ui-icon.ui-icon-circle-triangle-w
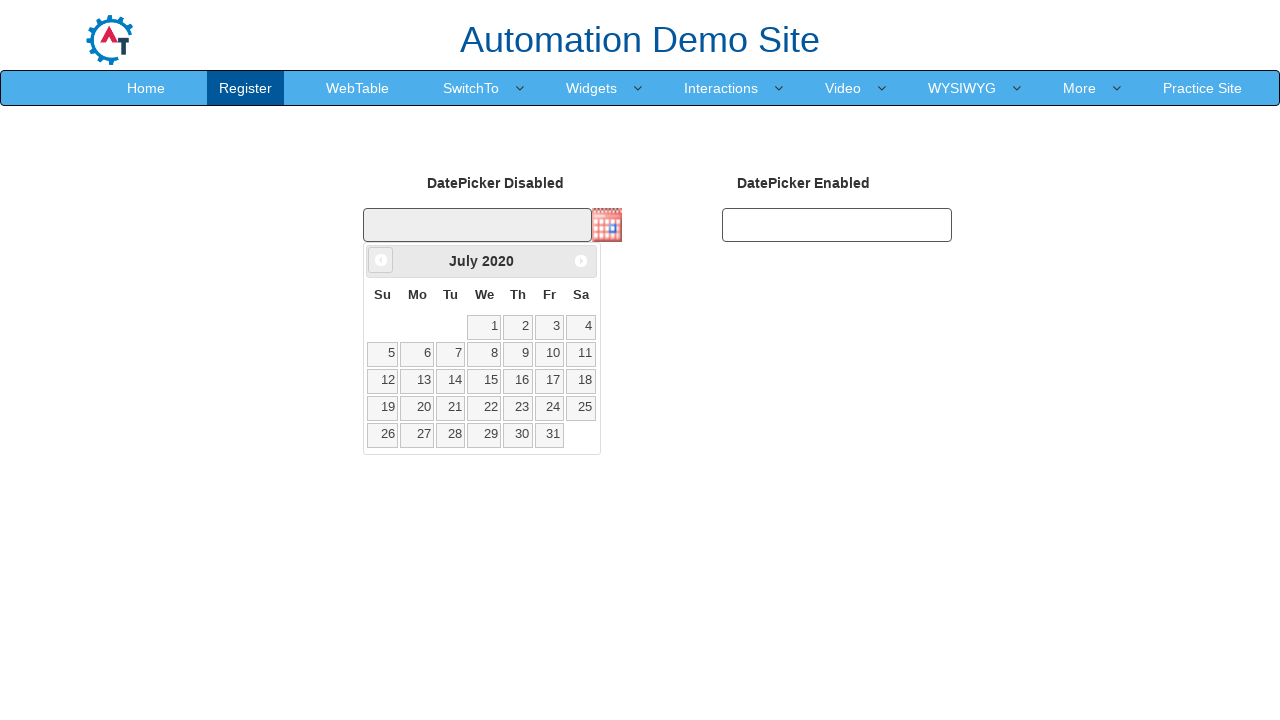

Waited for calendar to update
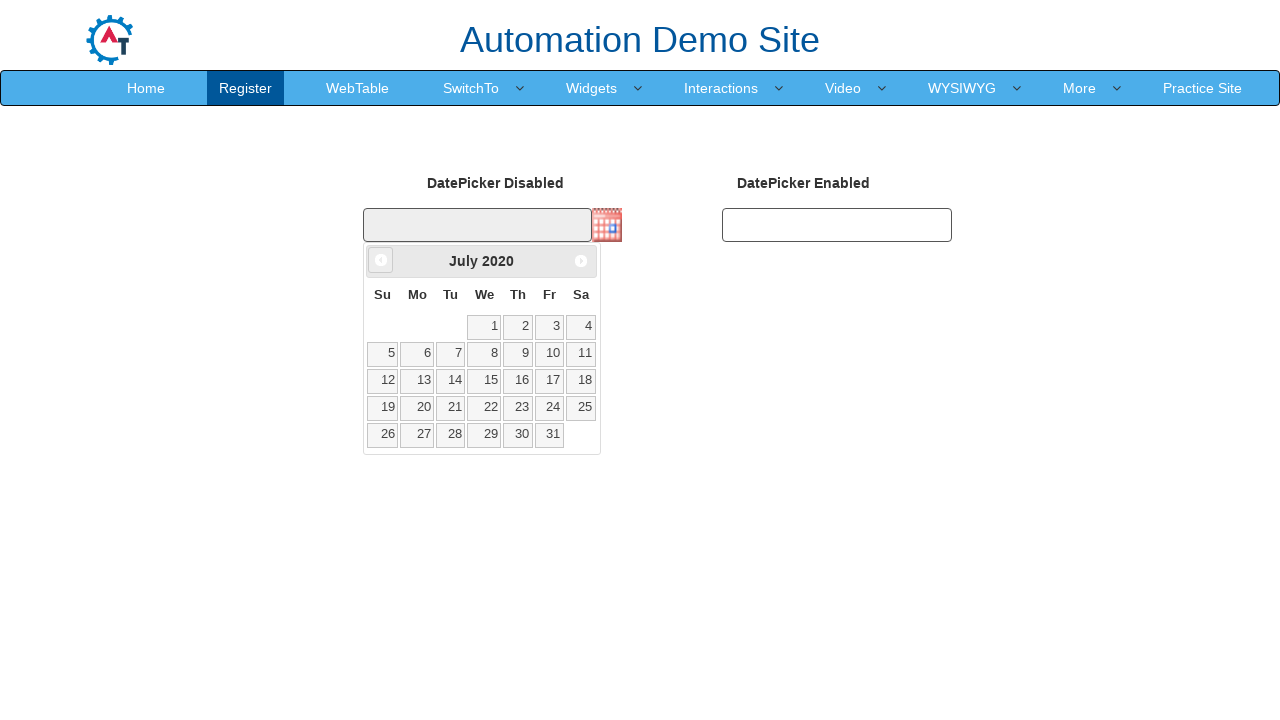

Clicked previous month button (currently viewing July 2020) at (381, 260) on .ui-icon.ui-icon-circle-triangle-w
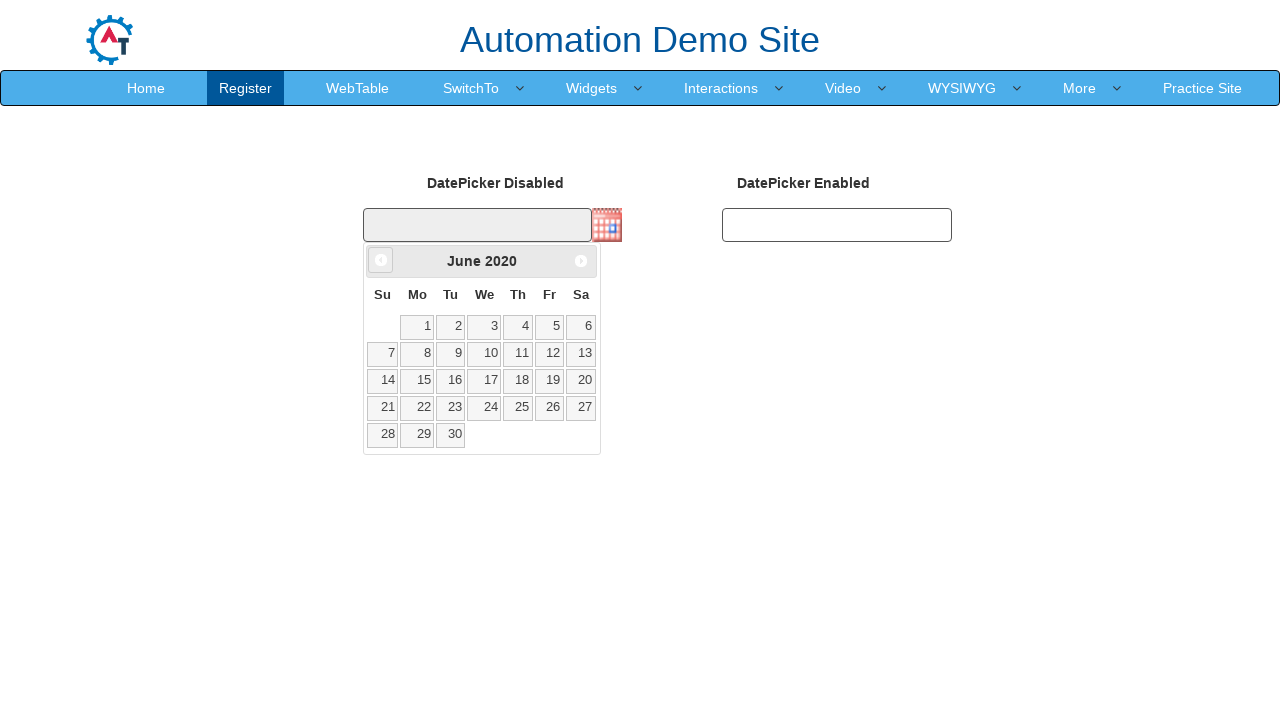

Waited for calendar to update
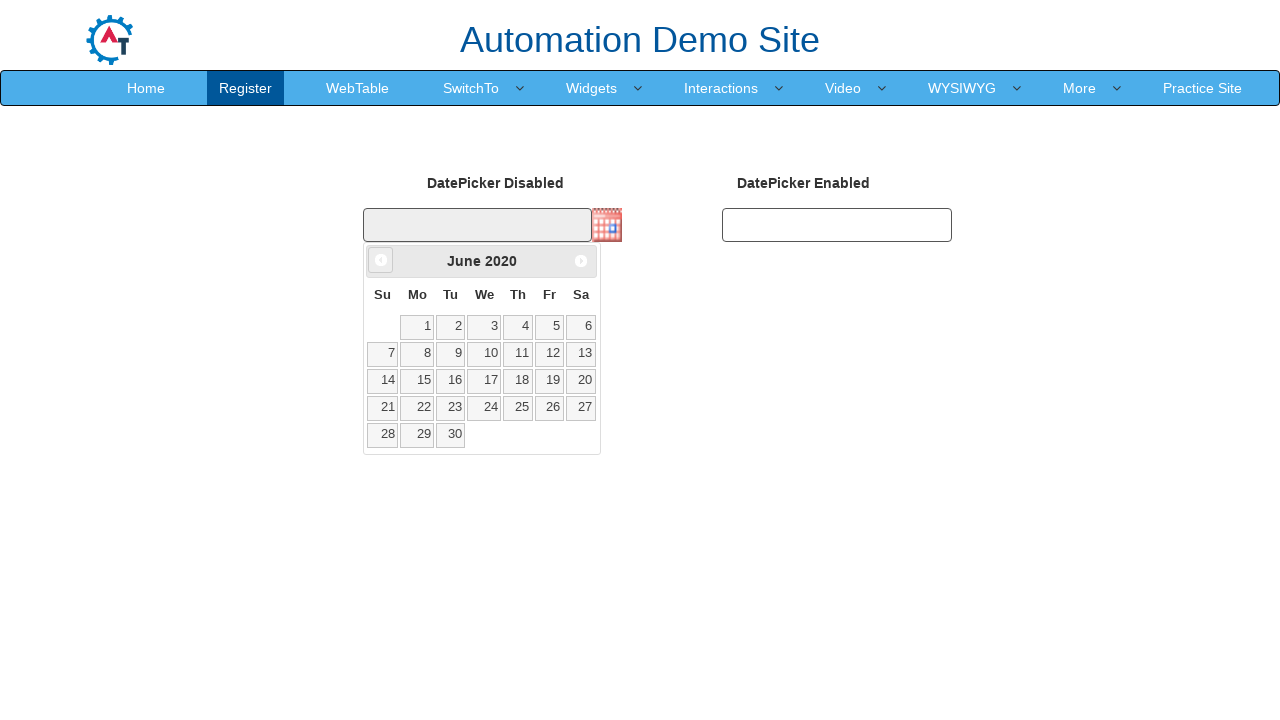

Clicked previous month button (currently viewing June 2020) at (381, 260) on .ui-icon.ui-icon-circle-triangle-w
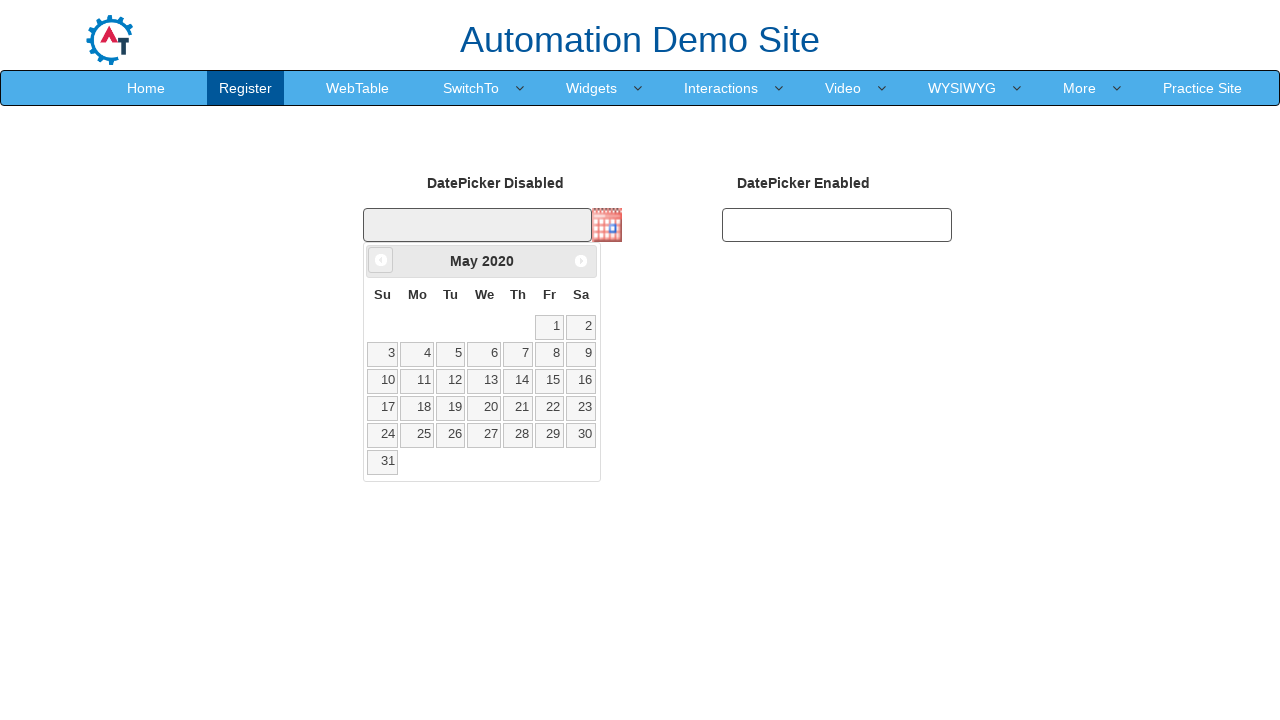

Waited for calendar to update
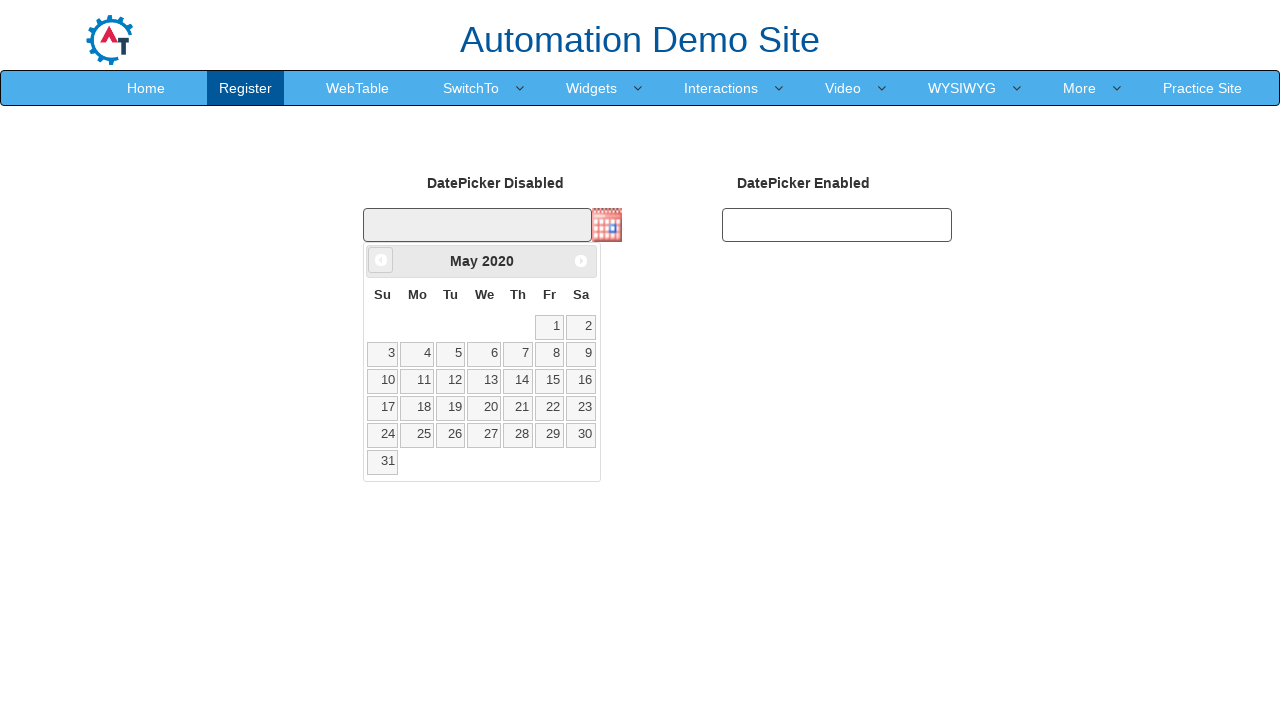

Clicked previous month button (currently viewing May 2020) at (381, 260) on .ui-icon.ui-icon-circle-triangle-w
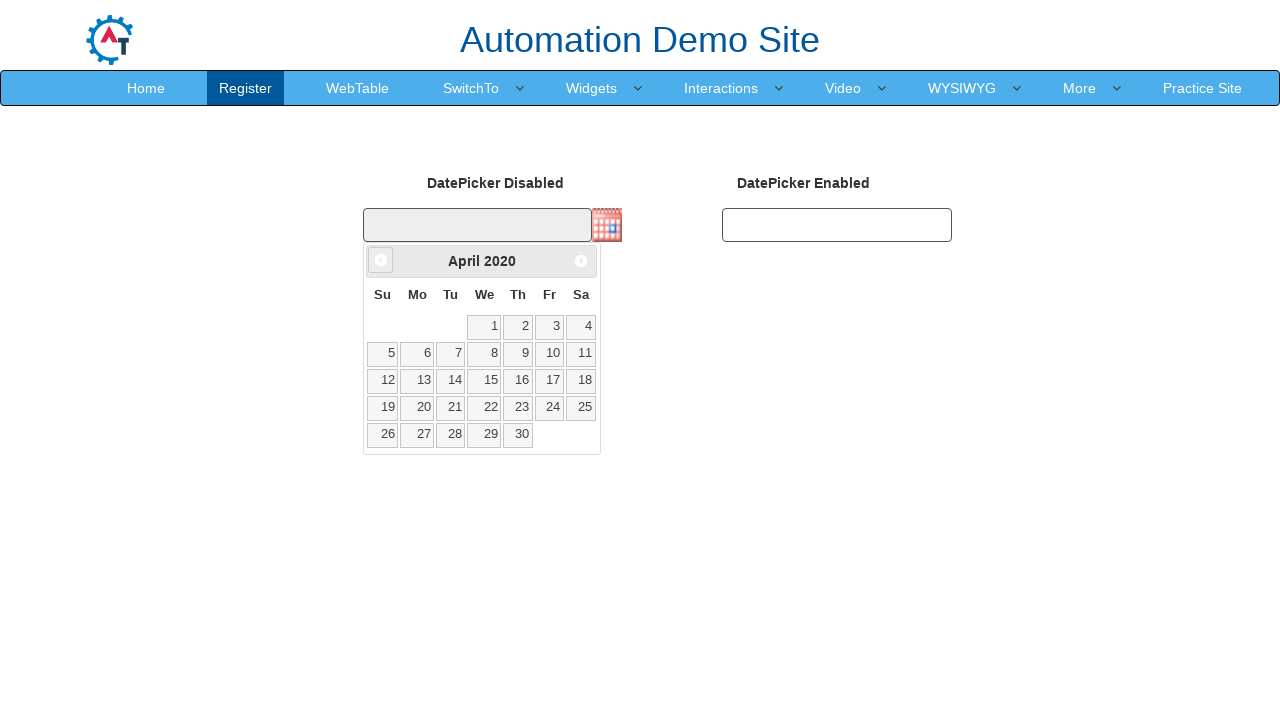

Waited for calendar to update
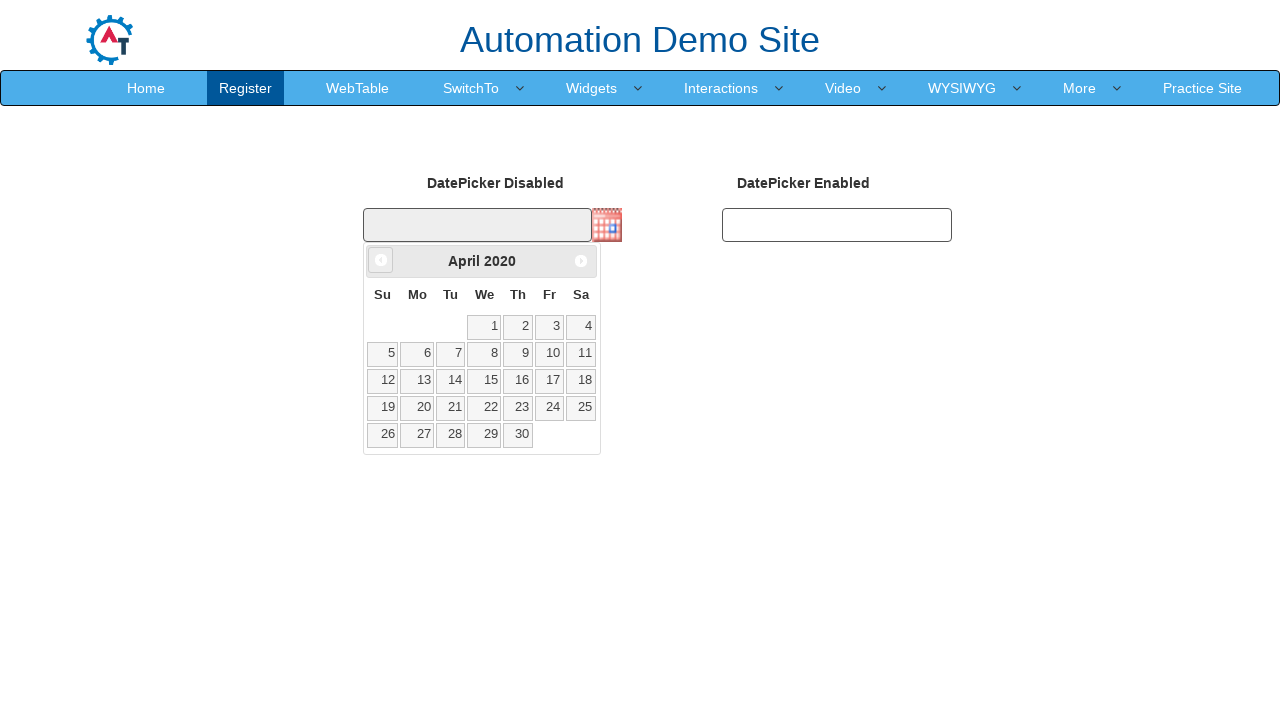

Clicked previous month button (currently viewing April 2020) at (381, 260) on .ui-icon.ui-icon-circle-triangle-w
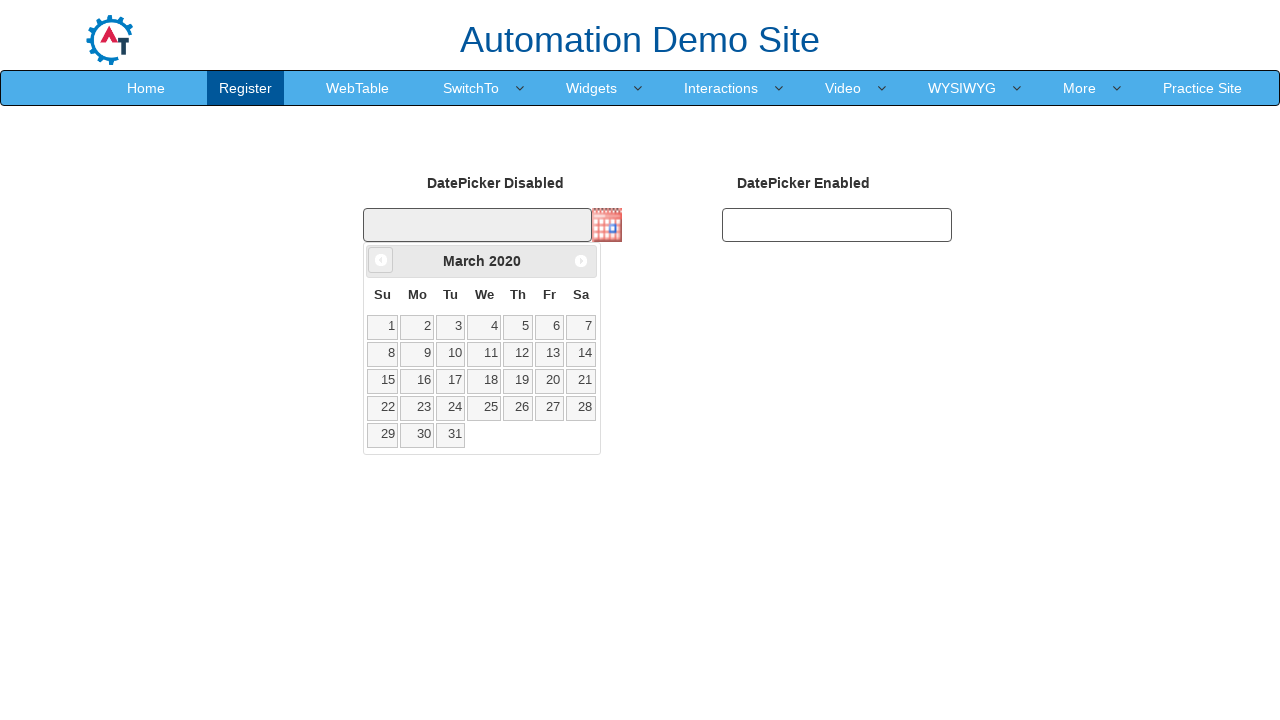

Waited for calendar to update
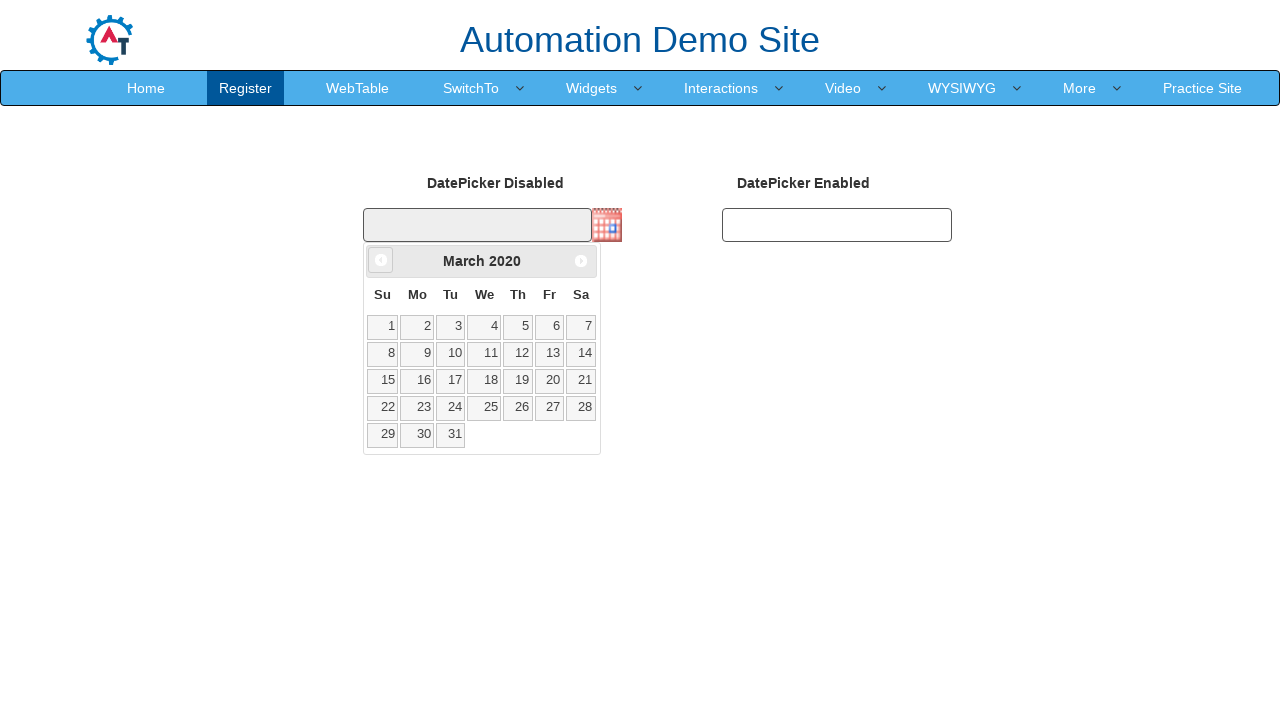

Clicked previous month button (currently viewing March 2020) at (381, 260) on .ui-icon.ui-icon-circle-triangle-w
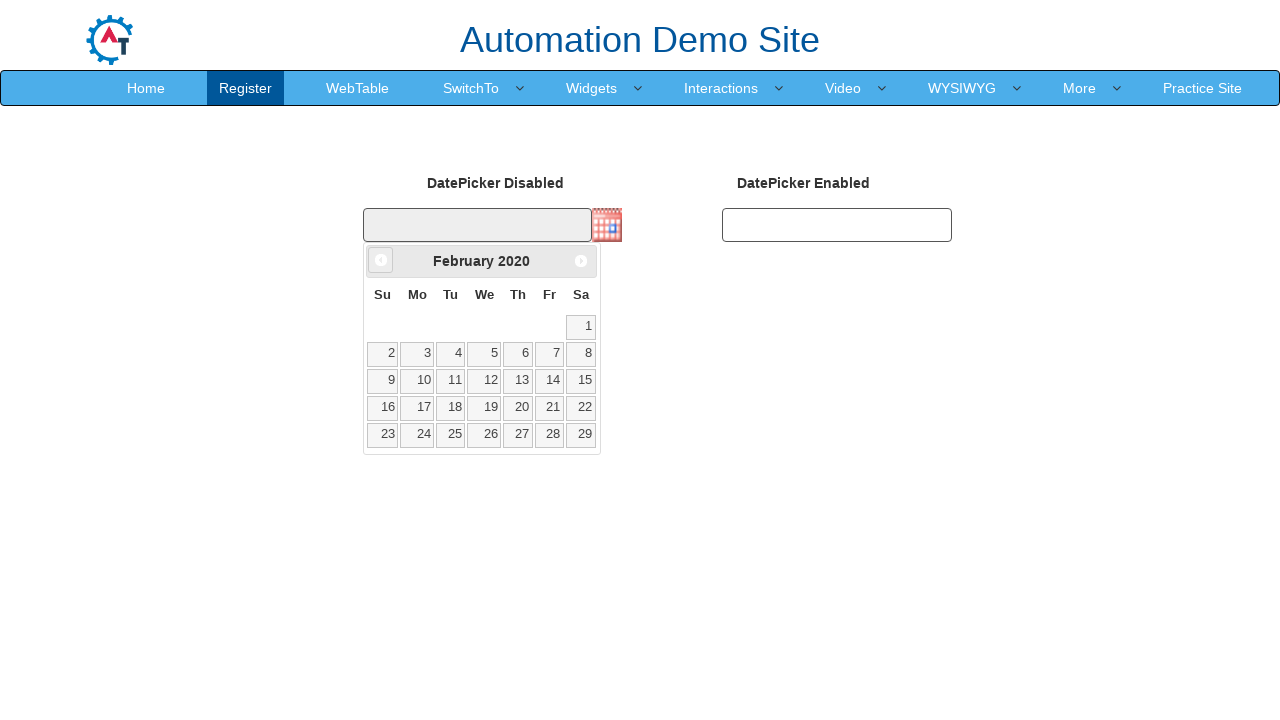

Waited for calendar to update
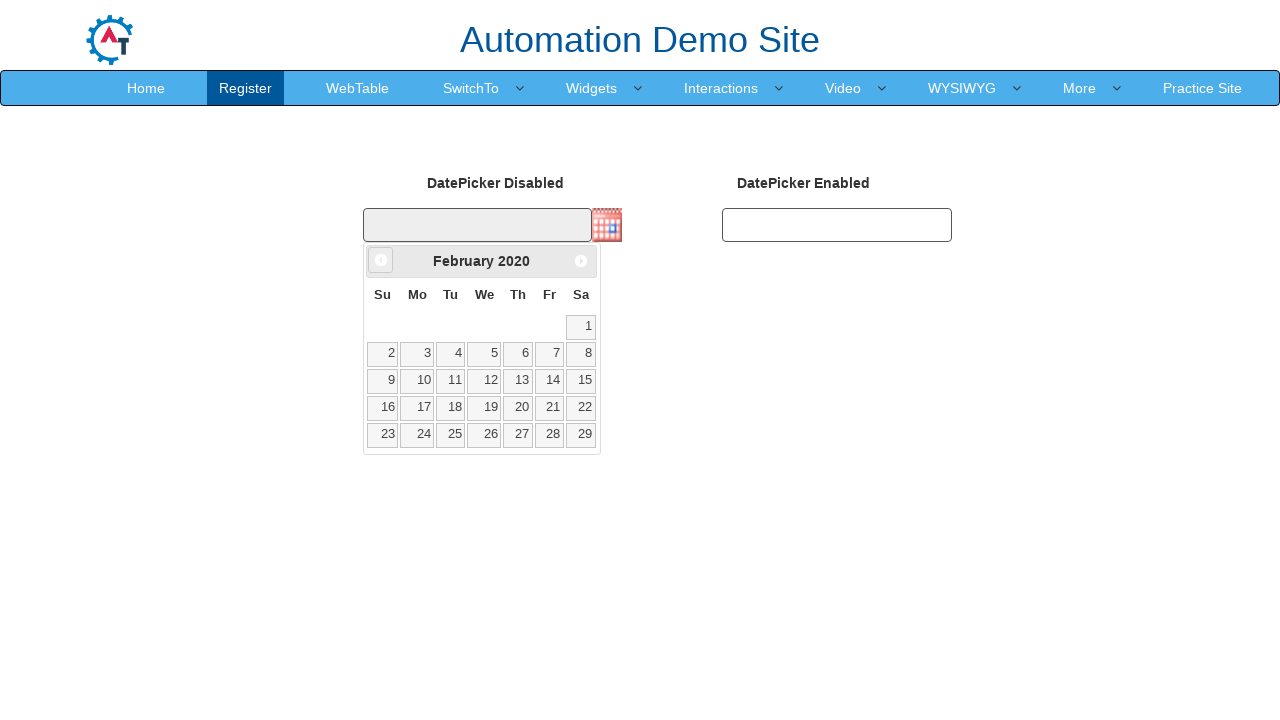

Clicked previous month button (currently viewing February 2020) at (381, 260) on .ui-icon.ui-icon-circle-triangle-w
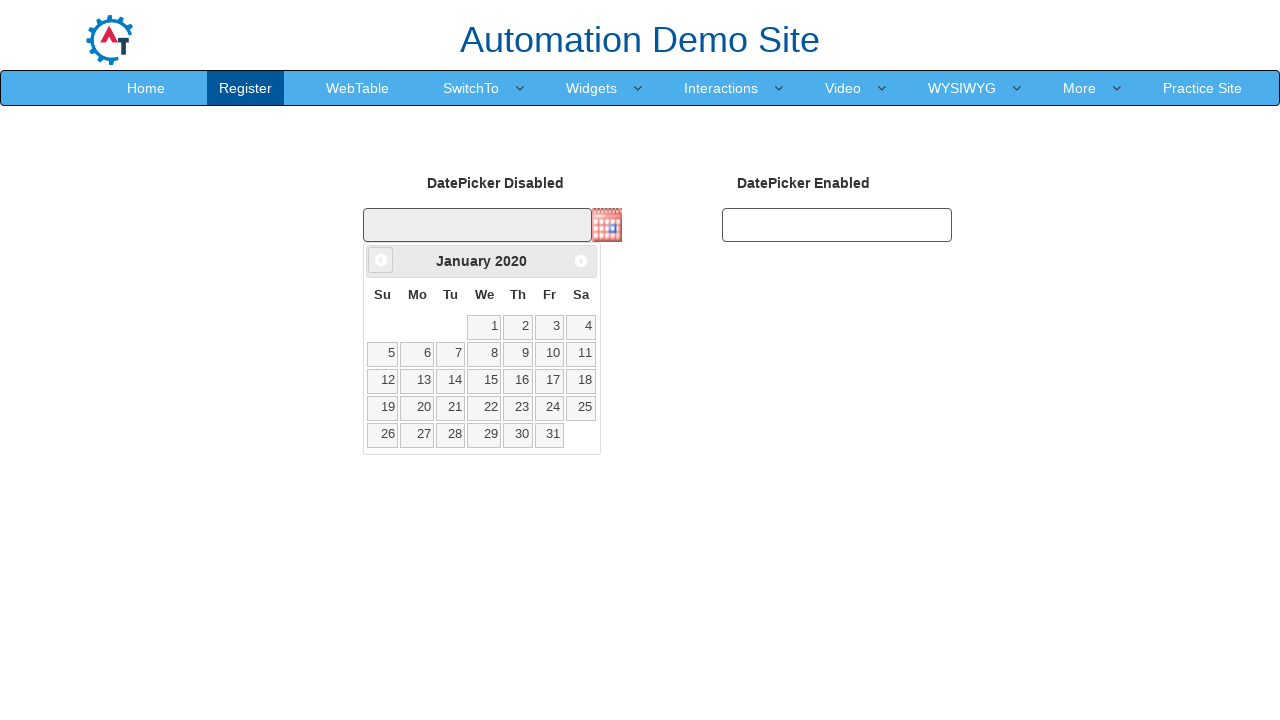

Waited for calendar to update
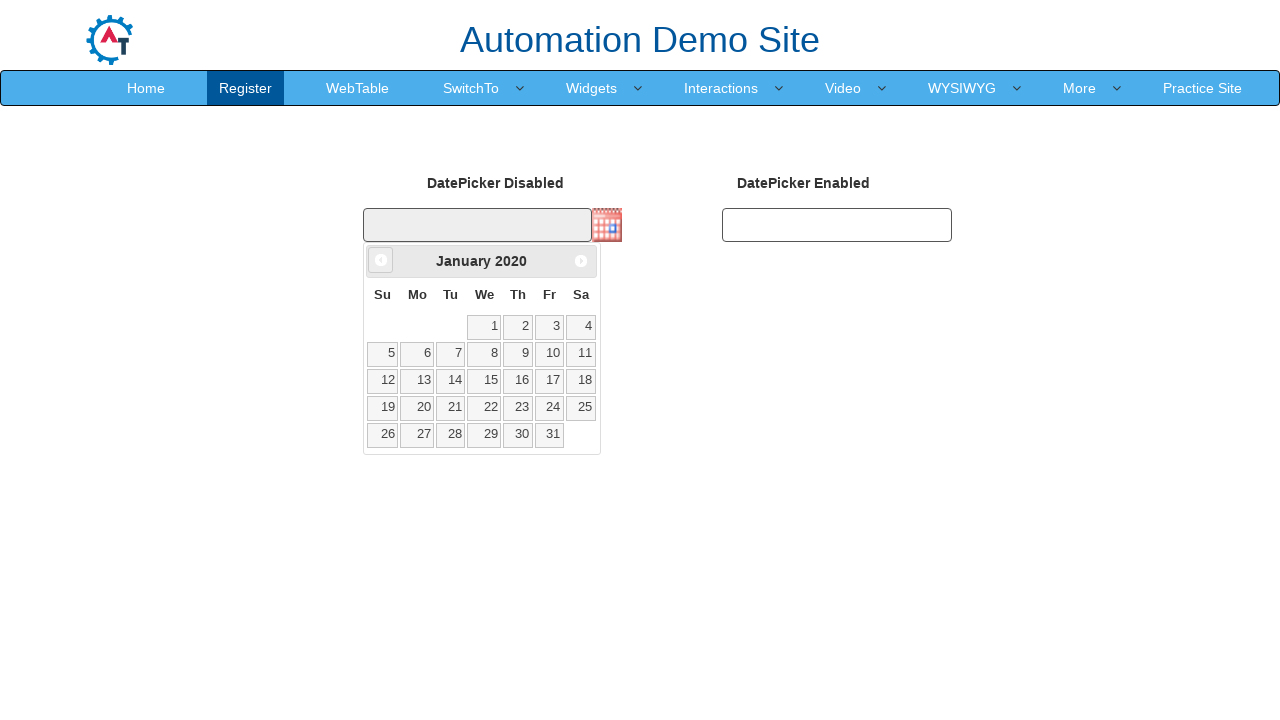

Clicked previous month button (currently viewing January 2020) at (381, 260) on .ui-icon.ui-icon-circle-triangle-w
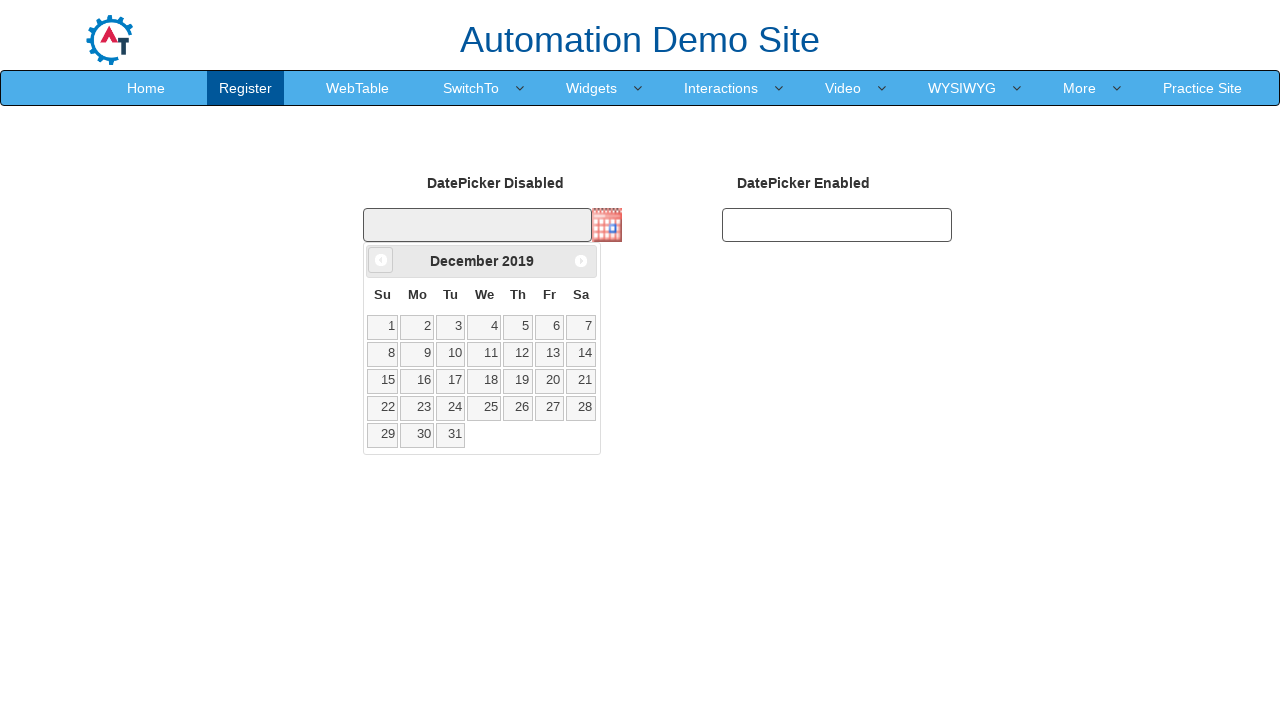

Waited for calendar to update
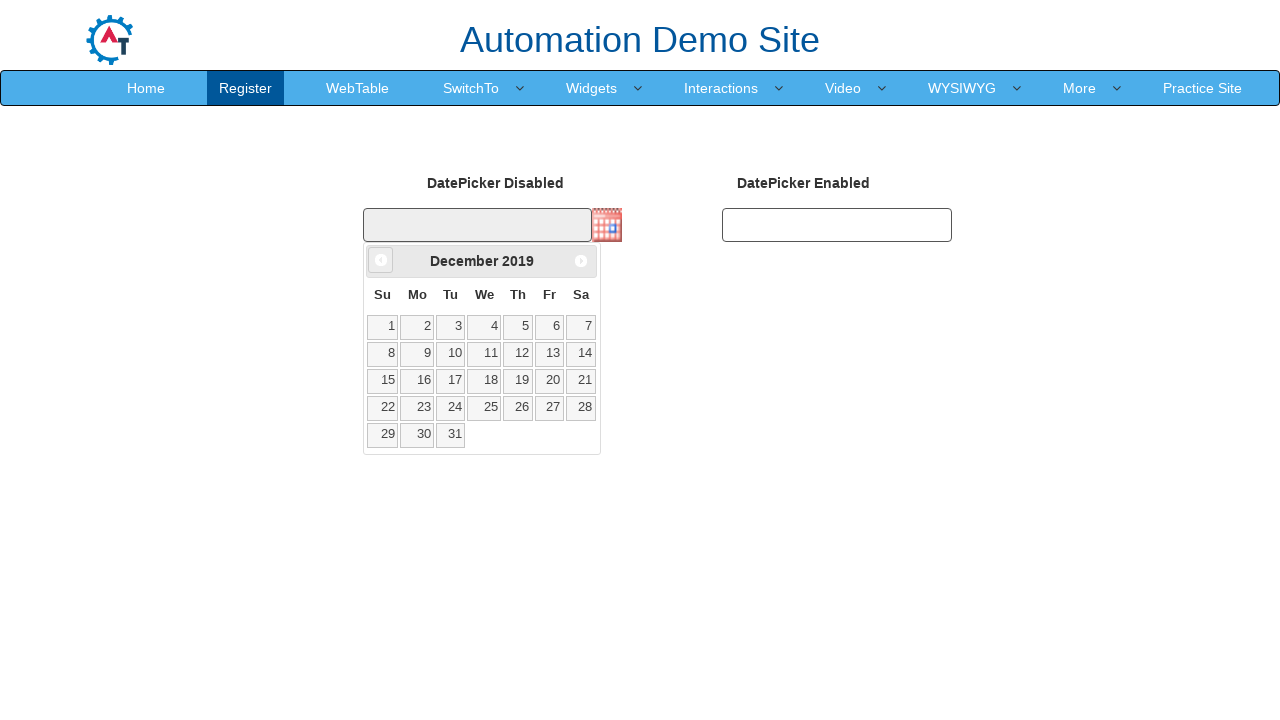

Clicked previous month button (currently viewing December 2019) at (381, 260) on .ui-icon.ui-icon-circle-triangle-w
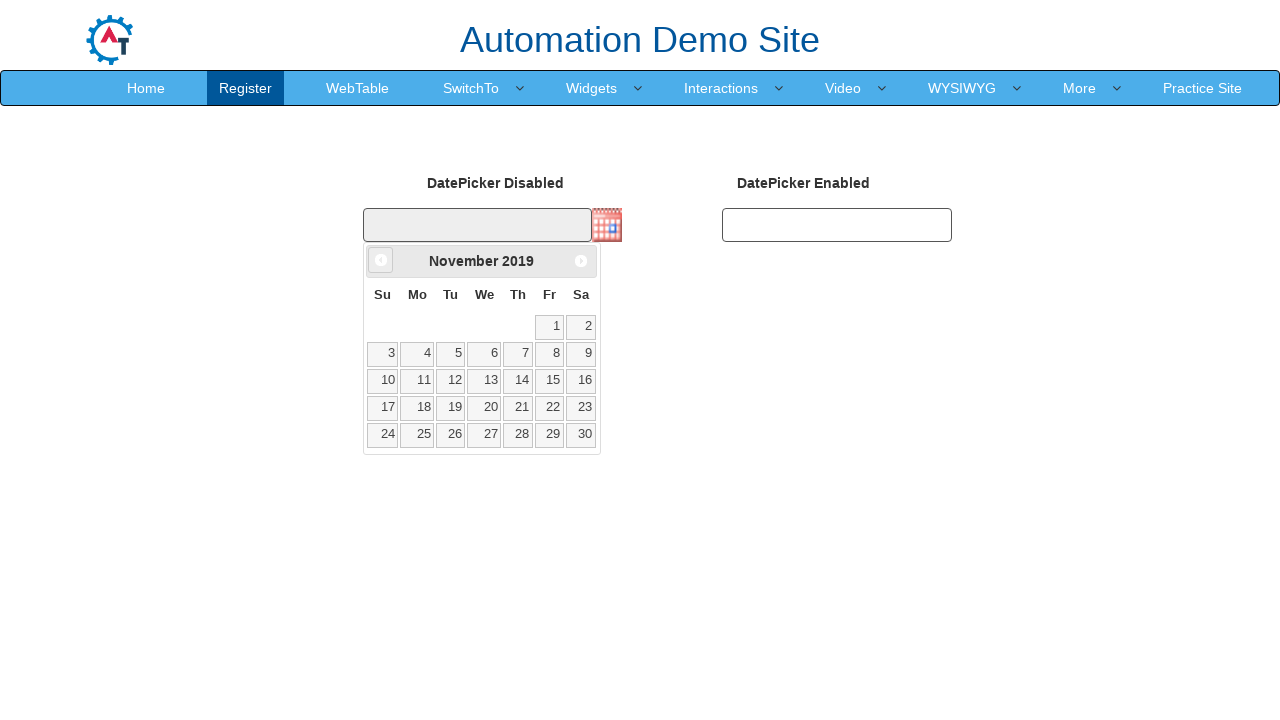

Waited for calendar to update
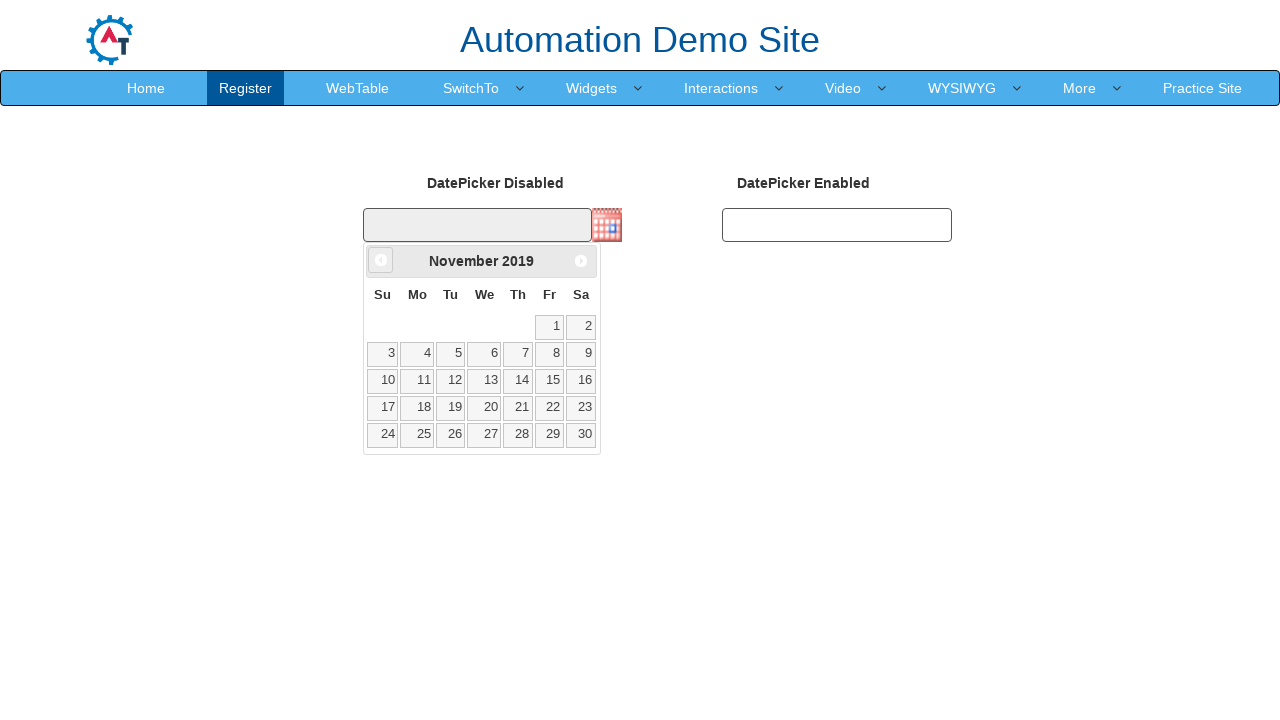

Clicked previous month button (currently viewing November 2019) at (381, 260) on .ui-icon.ui-icon-circle-triangle-w
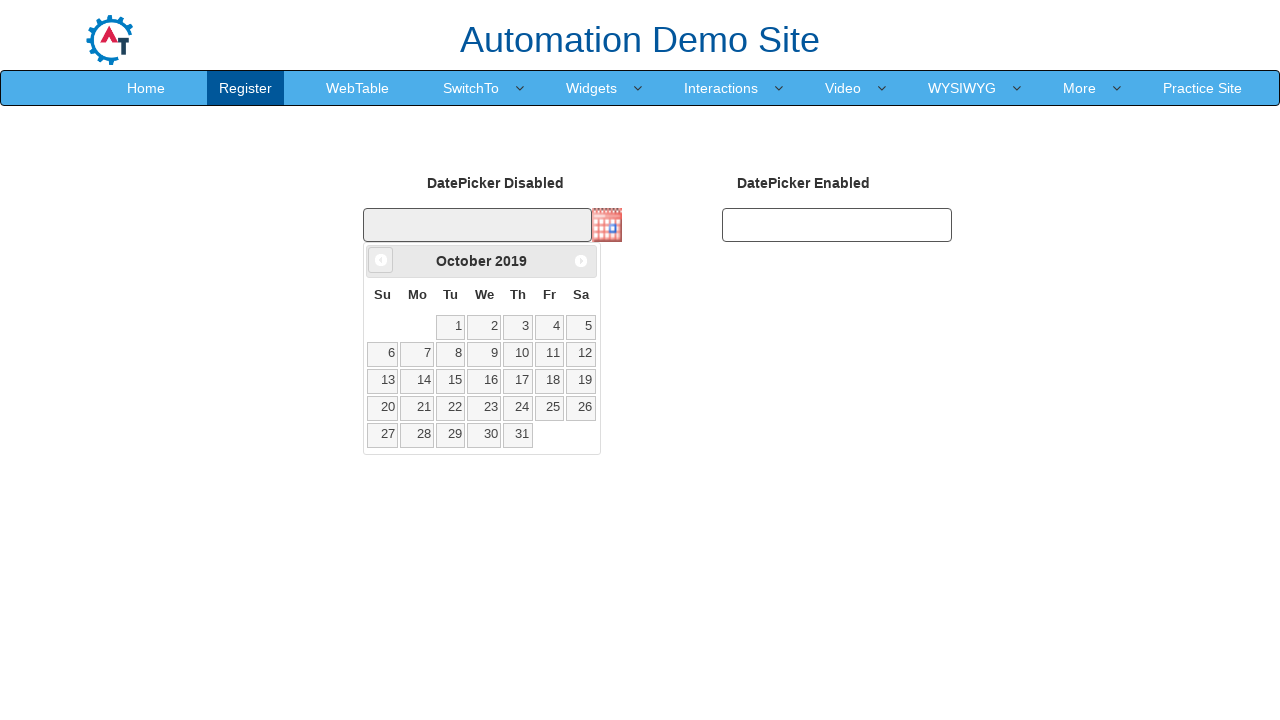

Waited for calendar to update
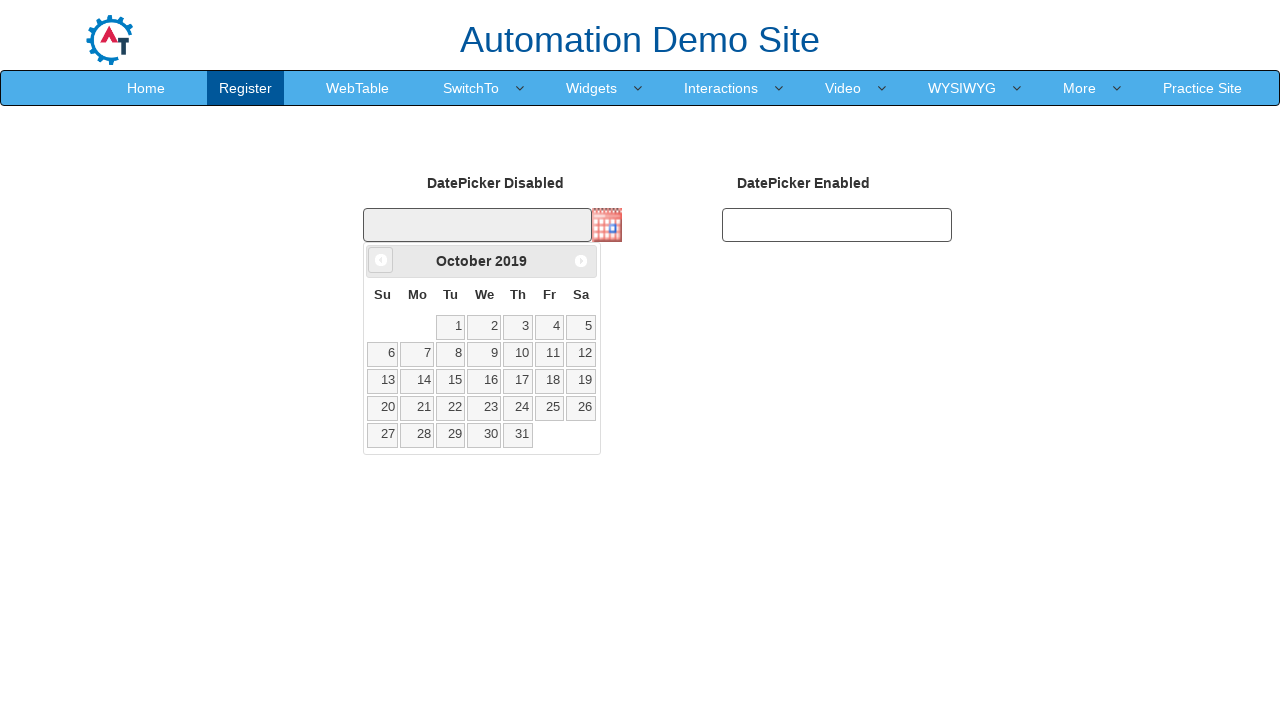

Clicked previous month button (currently viewing October 2019) at (381, 260) on .ui-icon.ui-icon-circle-triangle-w
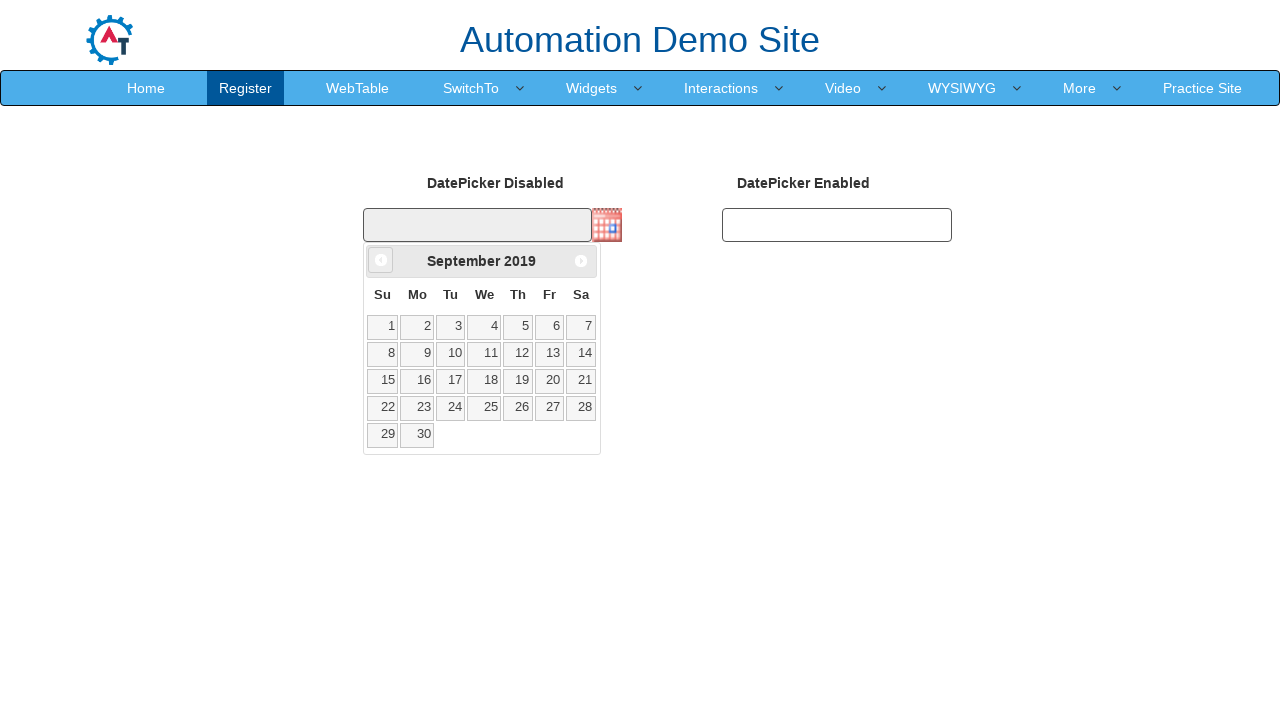

Waited for calendar to update
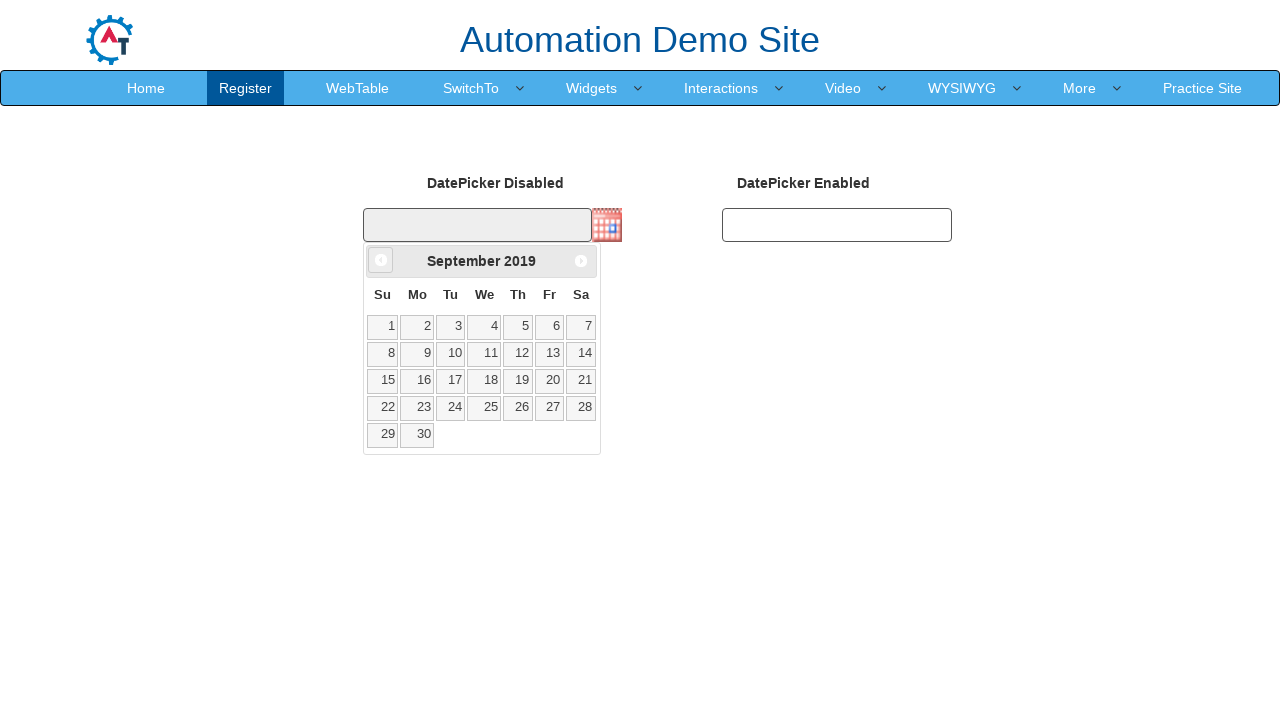

Clicked previous month button (currently viewing September 2019) at (381, 260) on .ui-icon.ui-icon-circle-triangle-w
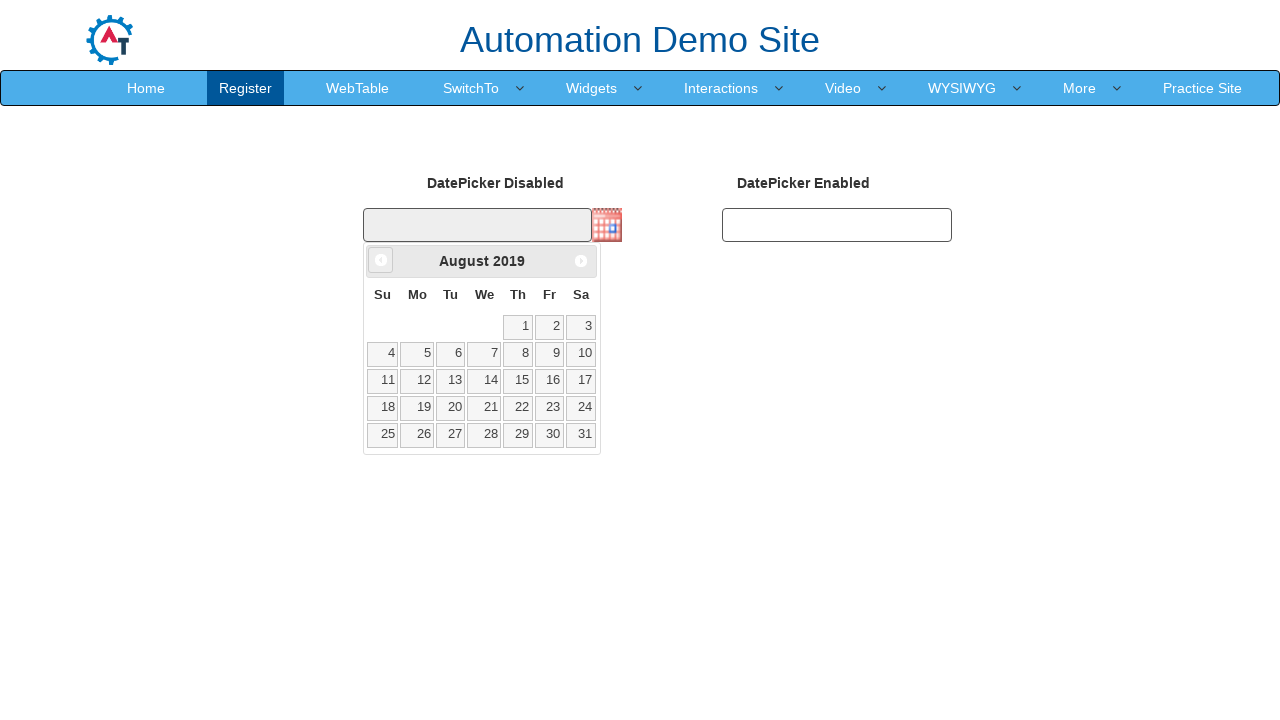

Waited for calendar to update
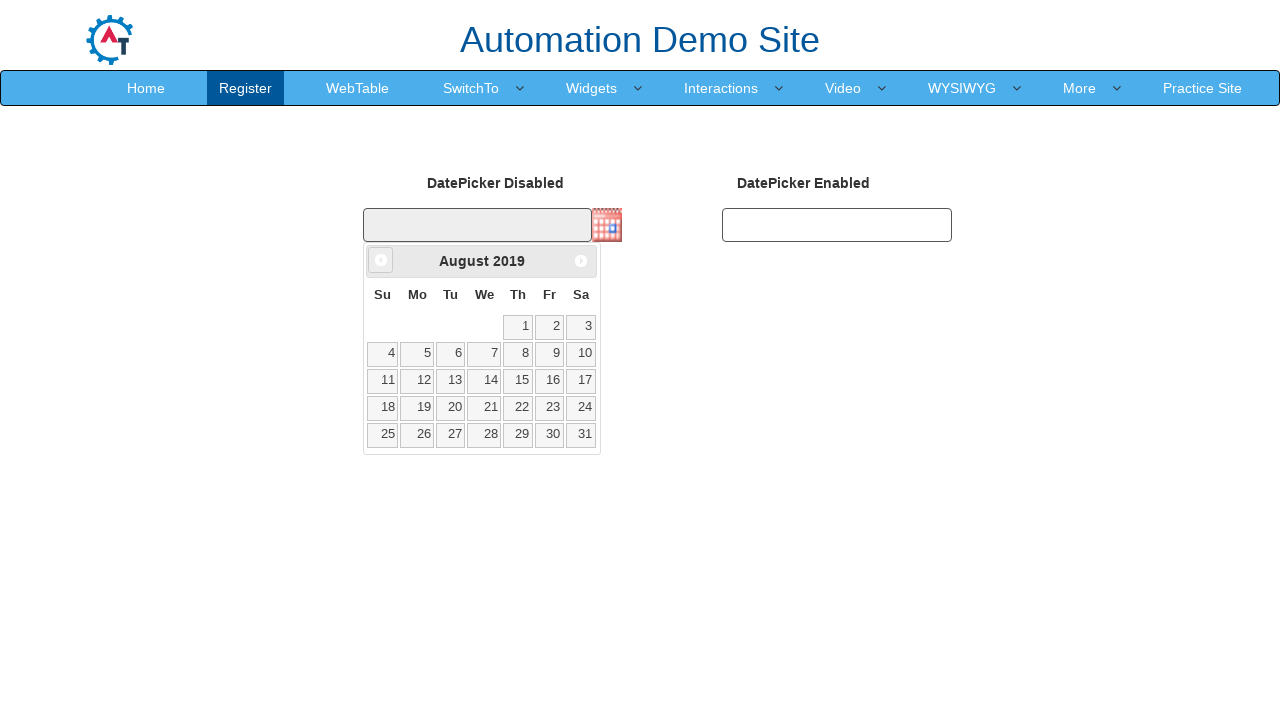

Clicked previous month button (currently viewing August 2019) at (381, 260) on .ui-icon.ui-icon-circle-triangle-w
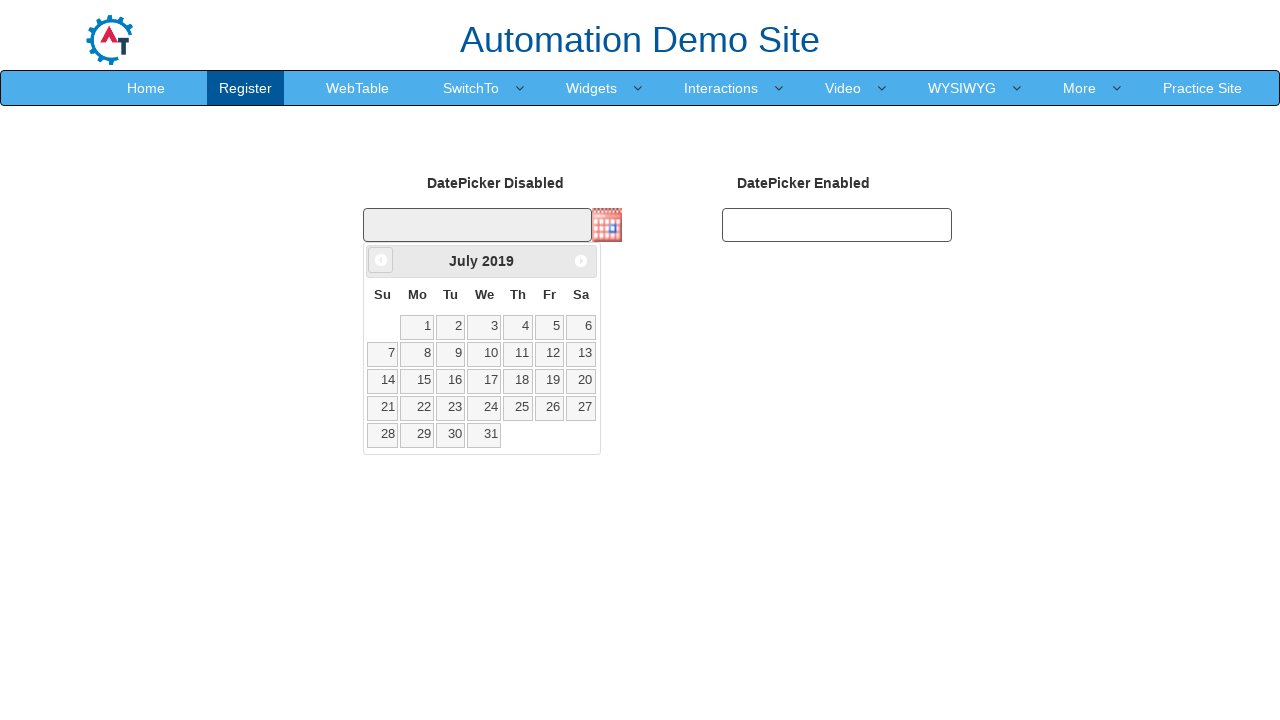

Waited for calendar to update
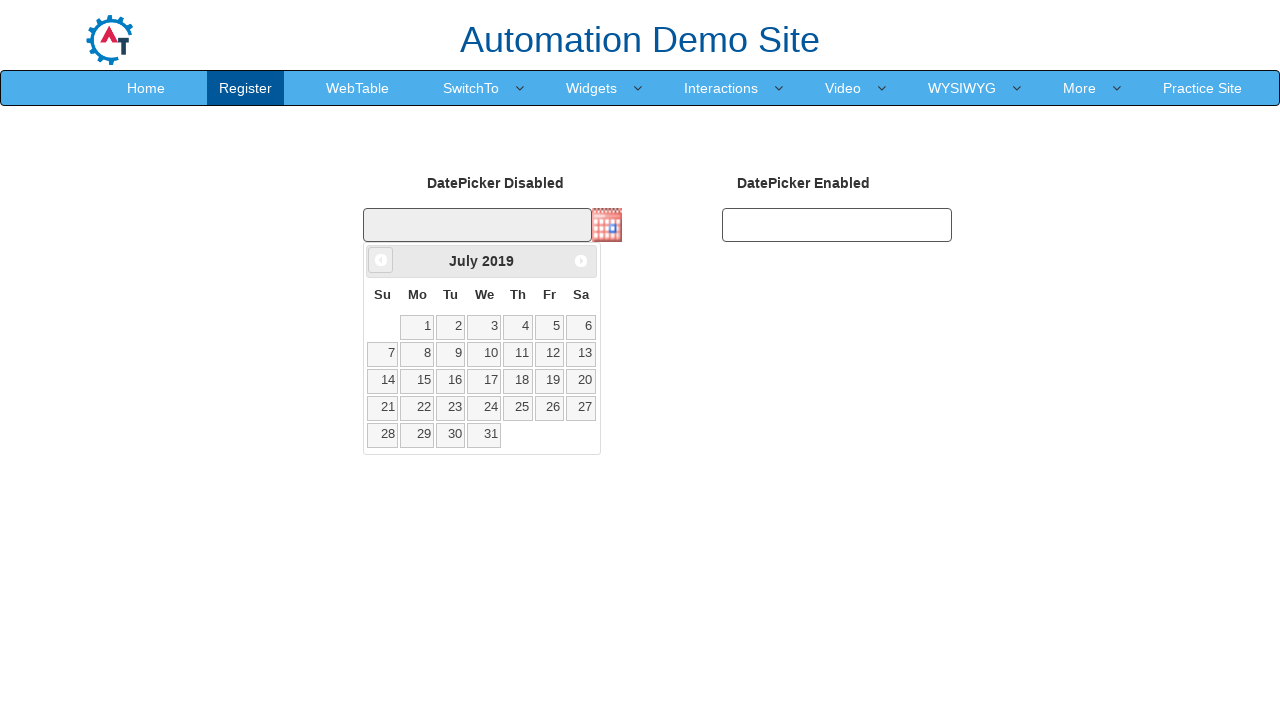

Clicked previous month button (currently viewing July 2019) at (381, 260) on .ui-icon.ui-icon-circle-triangle-w
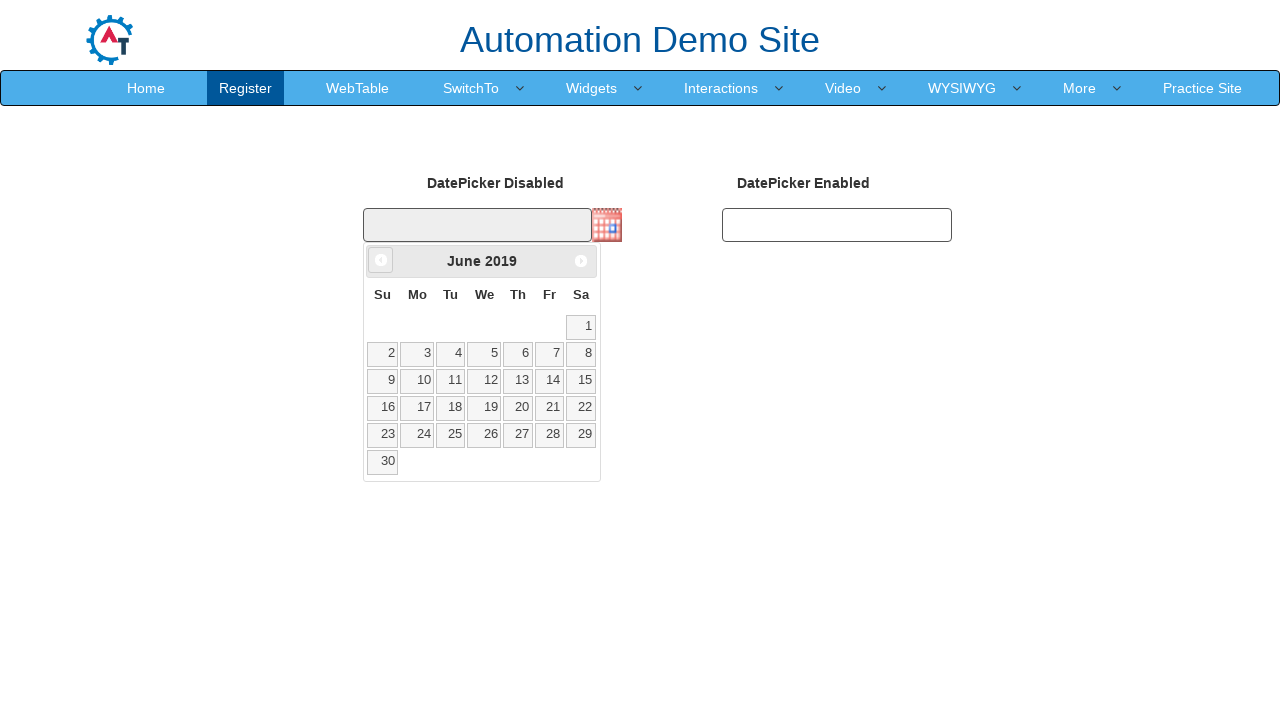

Waited for calendar to update
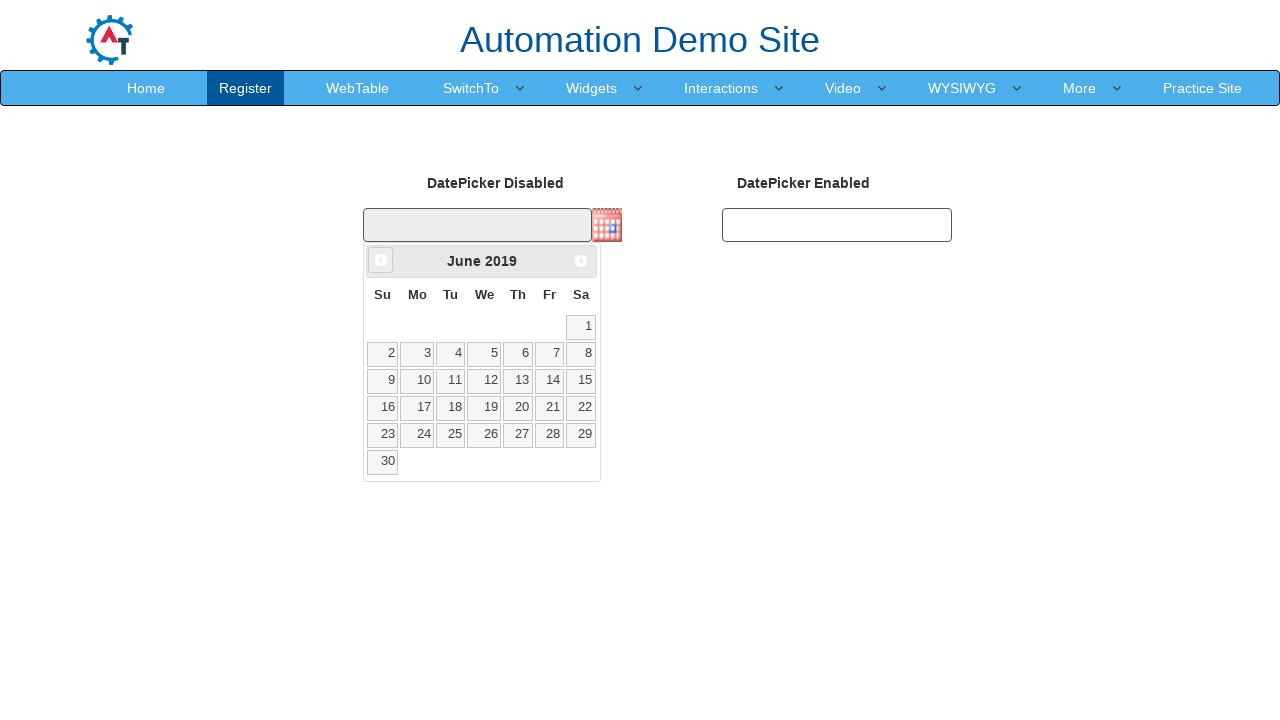

Clicked previous month button (currently viewing June 2019) at (381, 260) on .ui-icon.ui-icon-circle-triangle-w
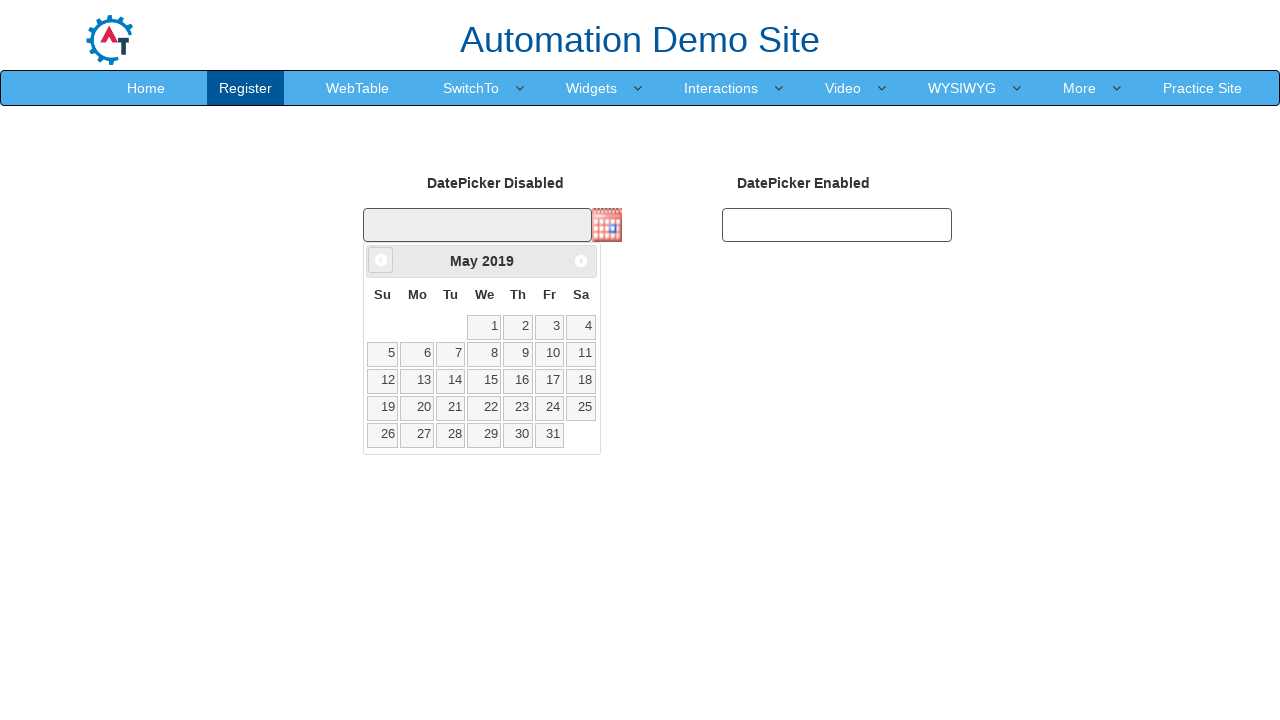

Waited for calendar to update
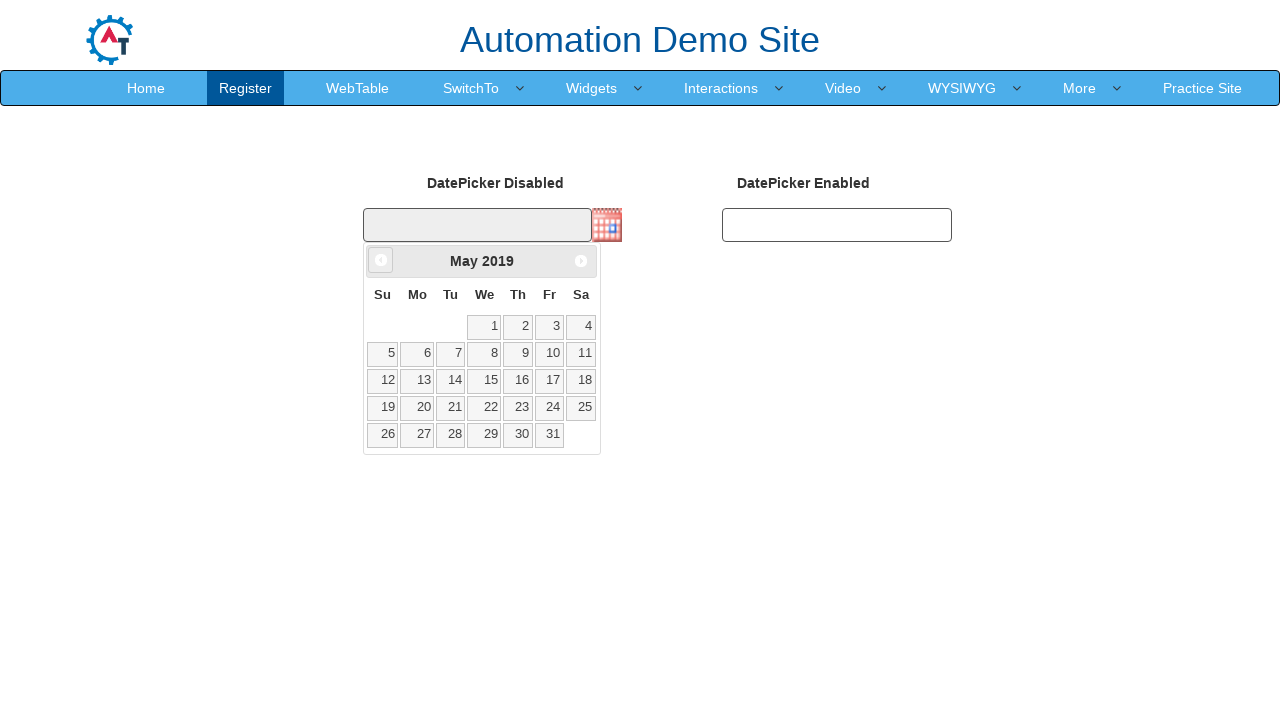

Clicked previous month button (currently viewing May 2019) at (381, 260) on .ui-icon.ui-icon-circle-triangle-w
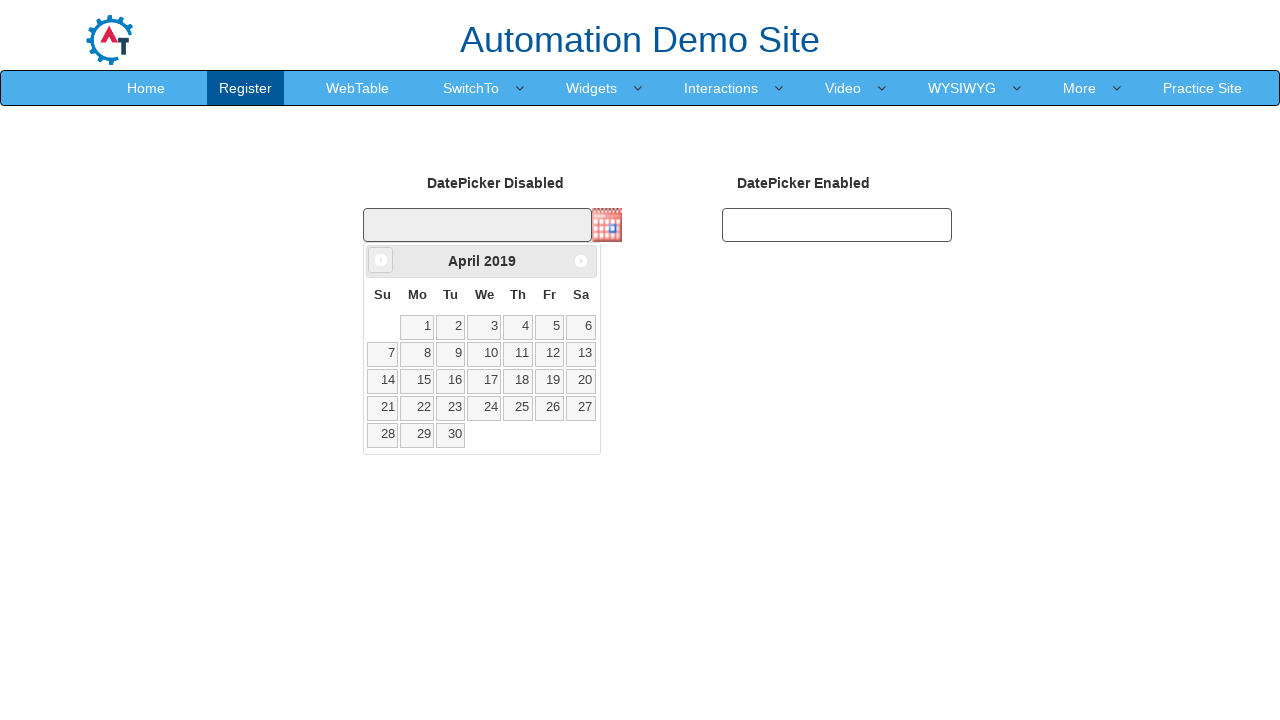

Waited for calendar to update
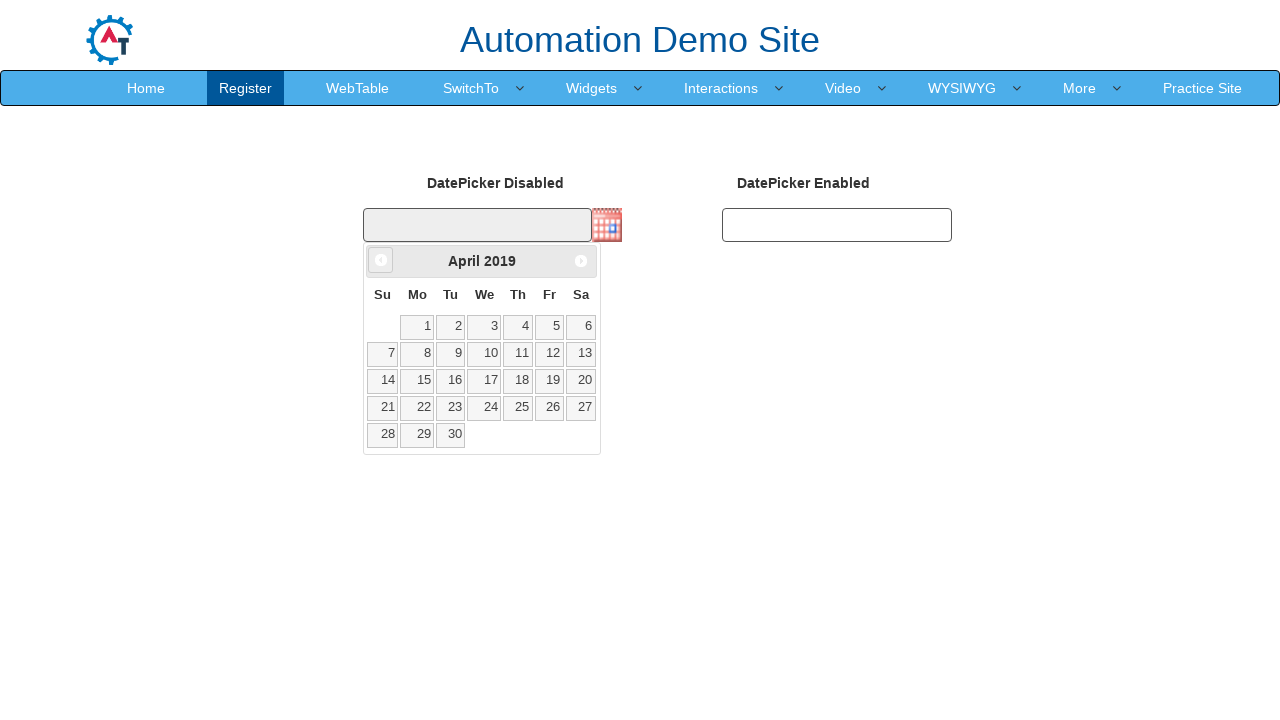

Clicked previous month button (currently viewing April 2019) at (381, 260) on .ui-icon.ui-icon-circle-triangle-w
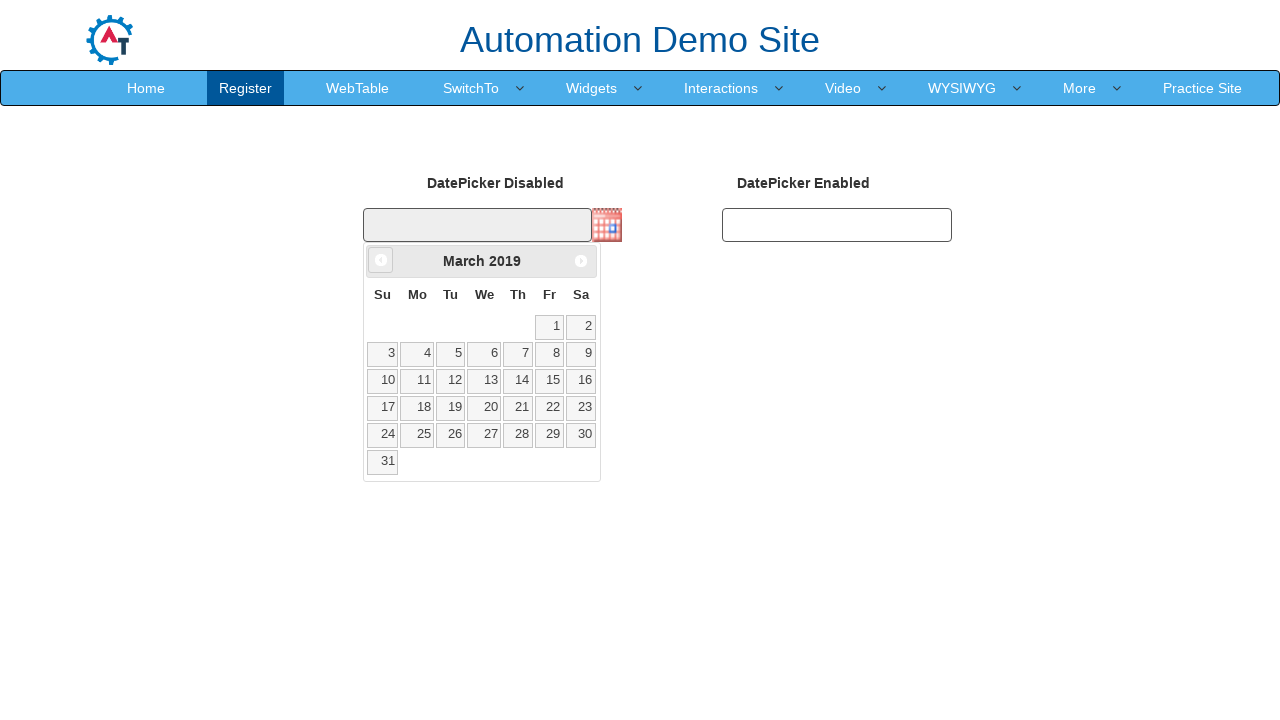

Waited for calendar to update
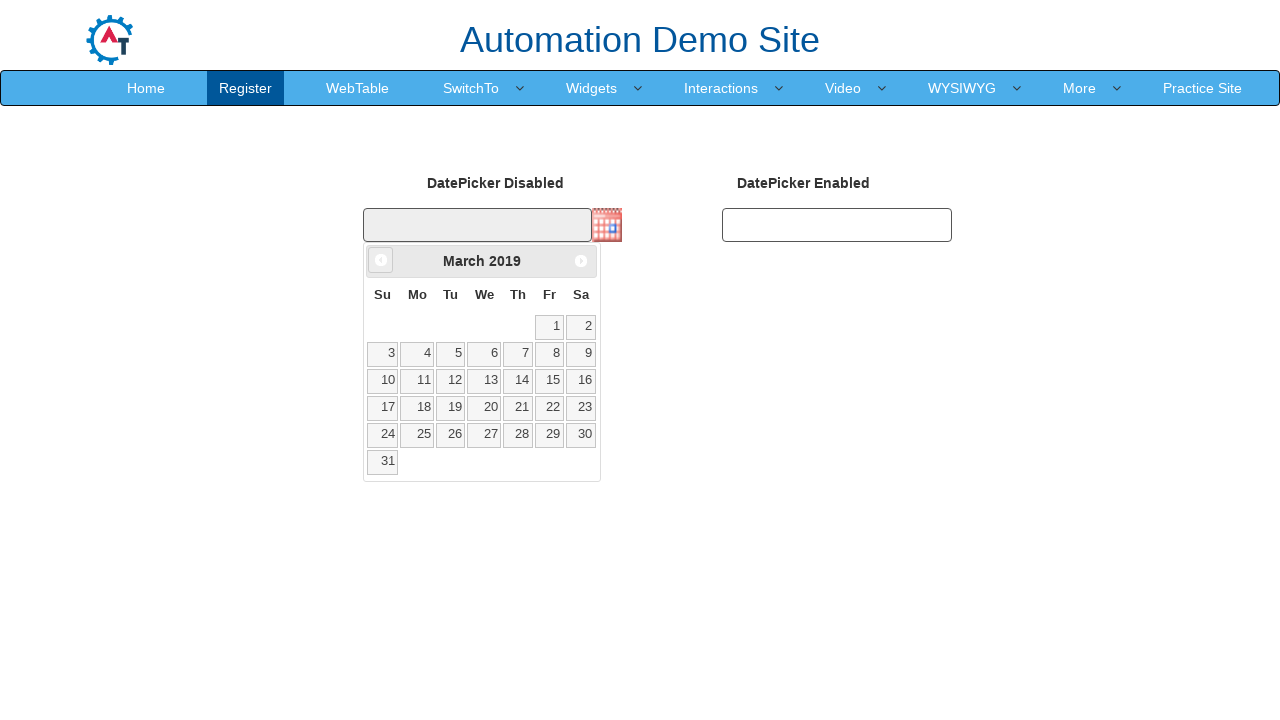

Clicked previous month button (currently viewing March 2019) at (381, 260) on .ui-icon.ui-icon-circle-triangle-w
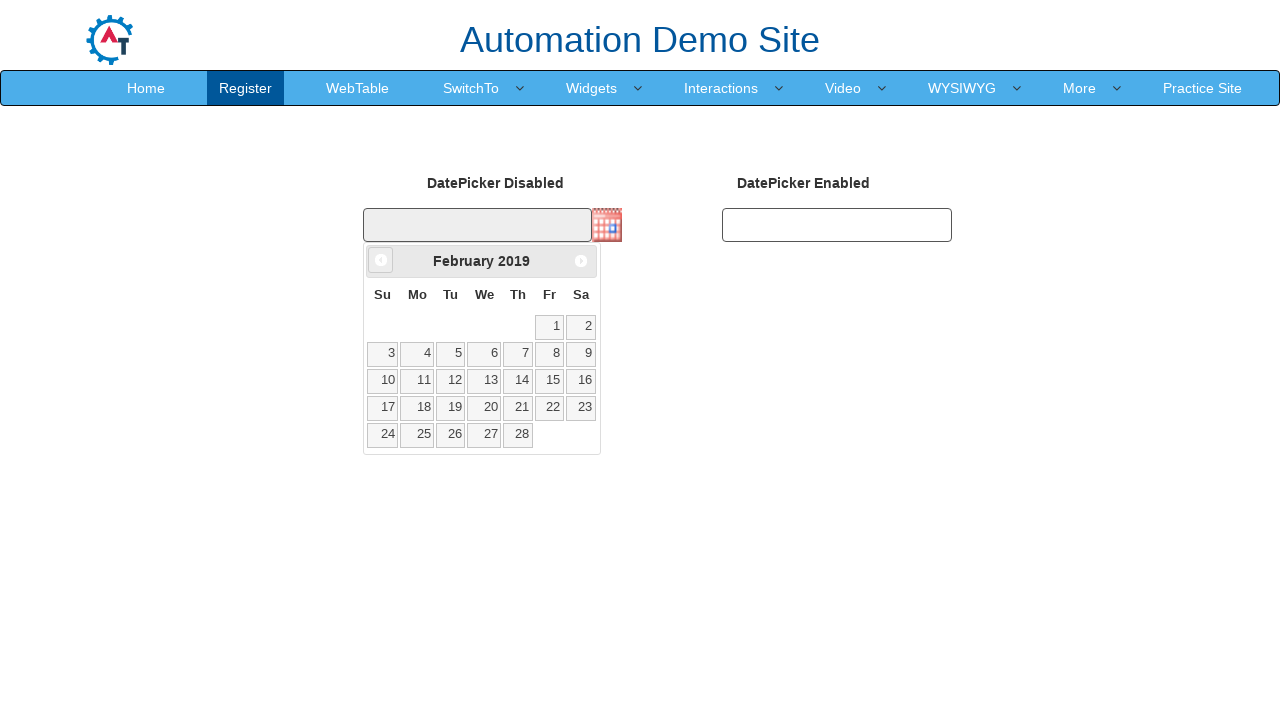

Waited for calendar to update
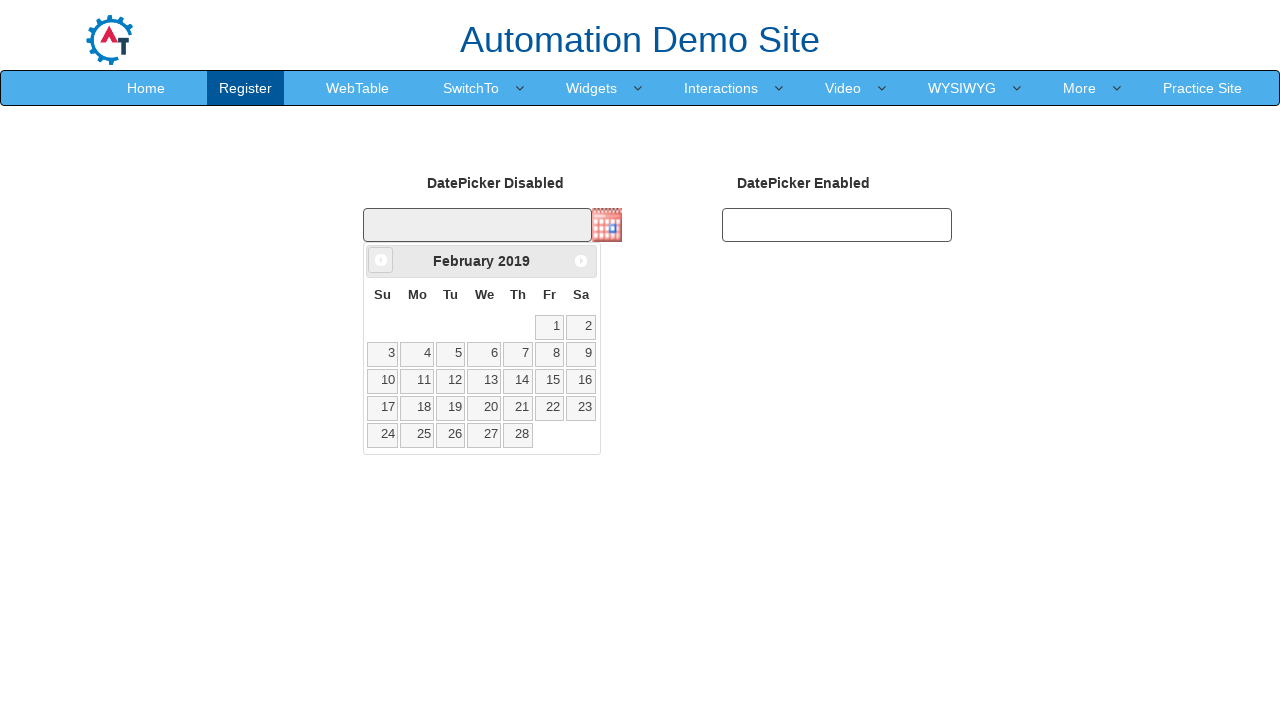

Clicked previous month button (currently viewing February 2019) at (381, 260) on .ui-icon.ui-icon-circle-triangle-w
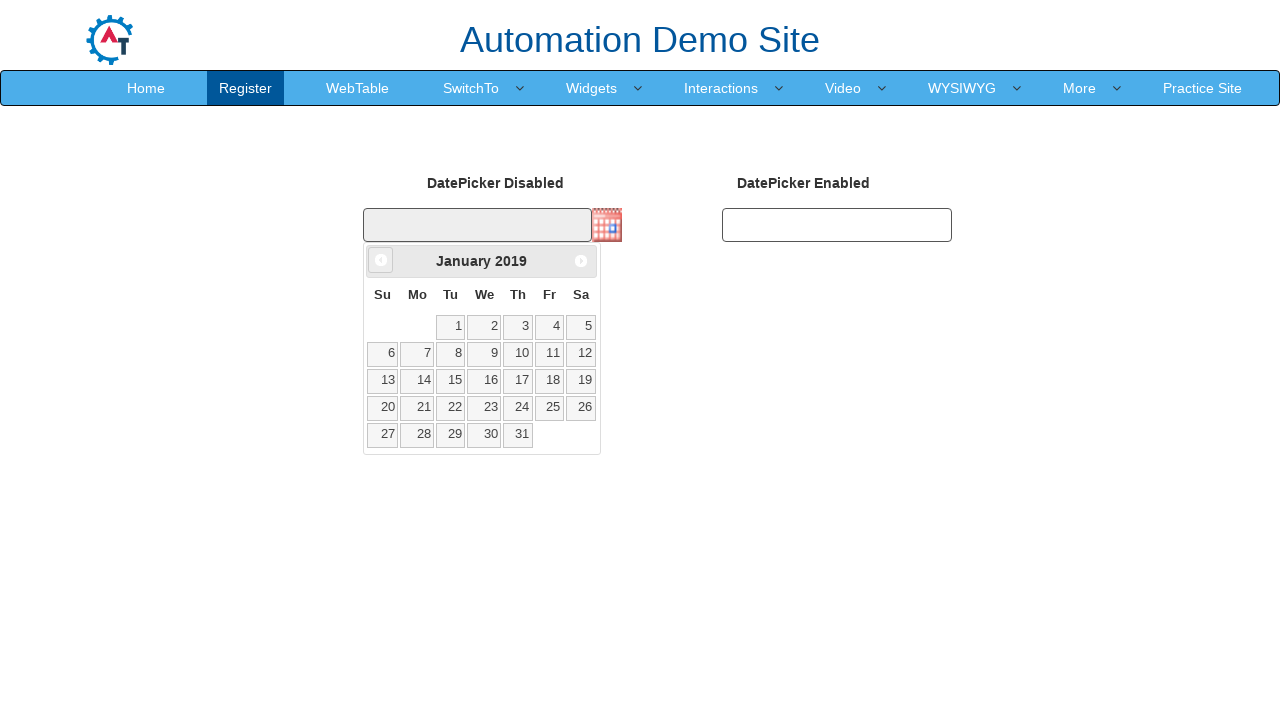

Waited for calendar to update
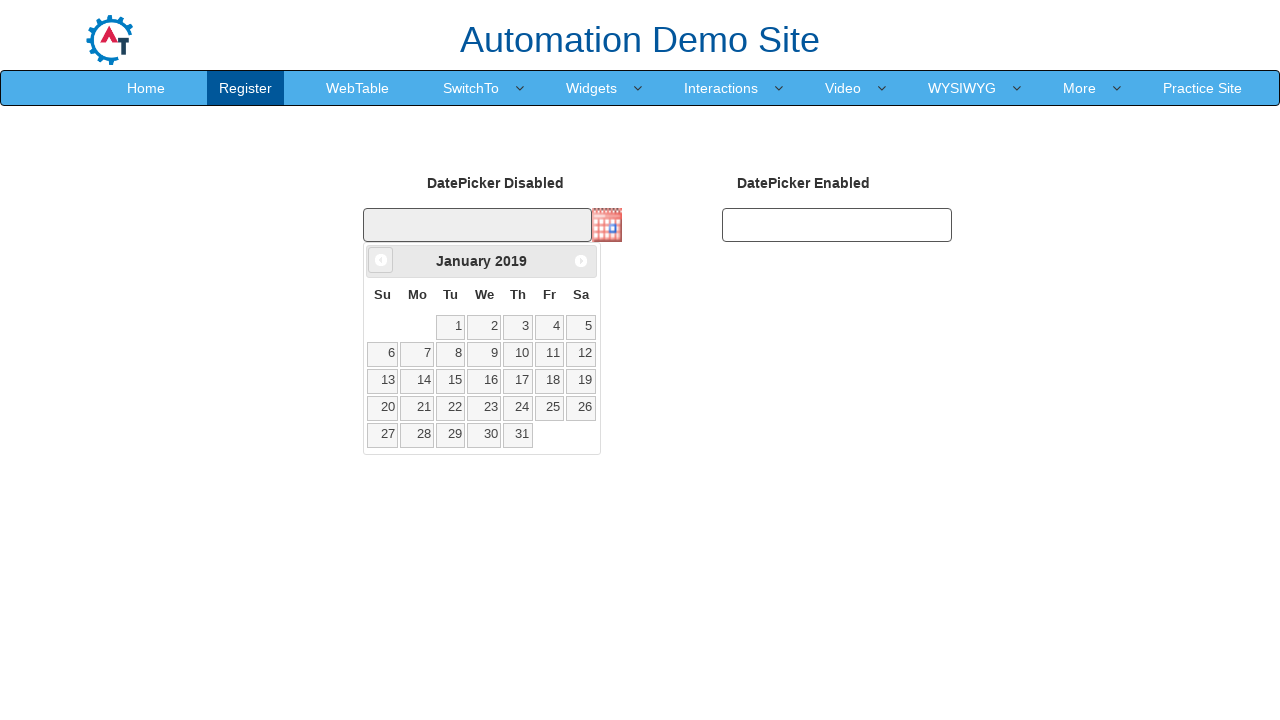

Clicked previous month button (currently viewing January 2019) at (381, 260) on .ui-icon.ui-icon-circle-triangle-w
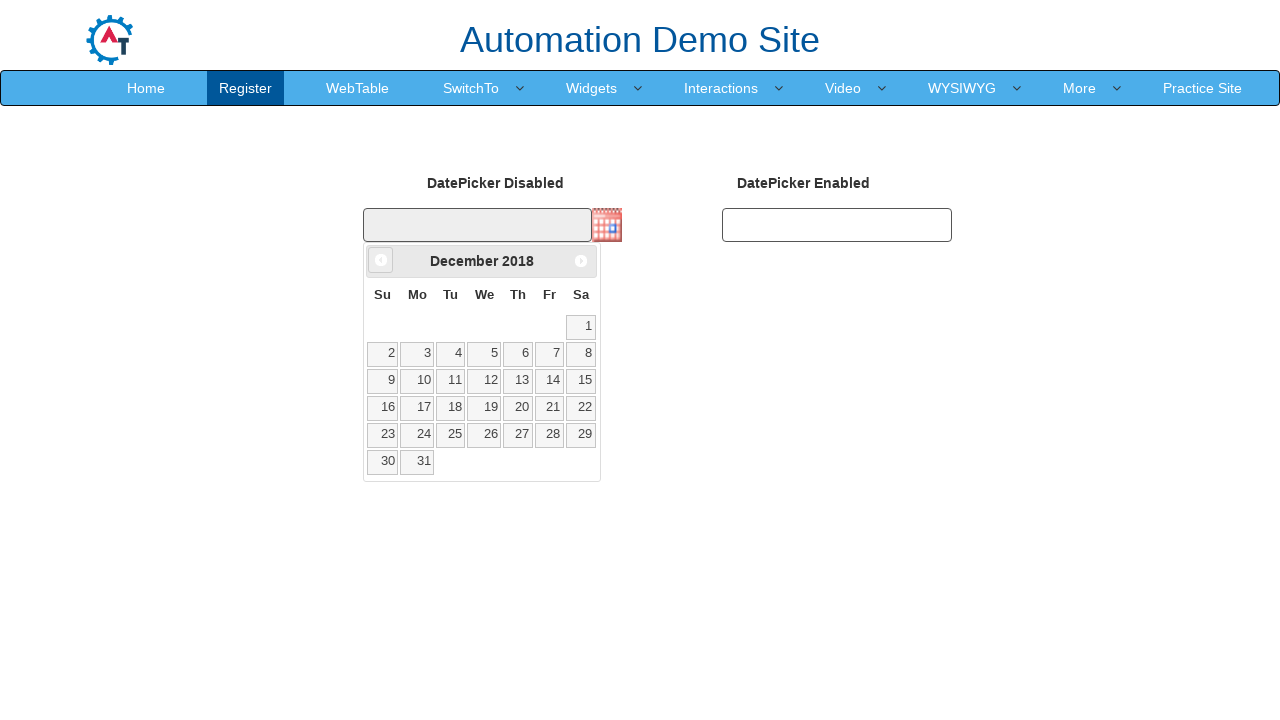

Waited for calendar to update
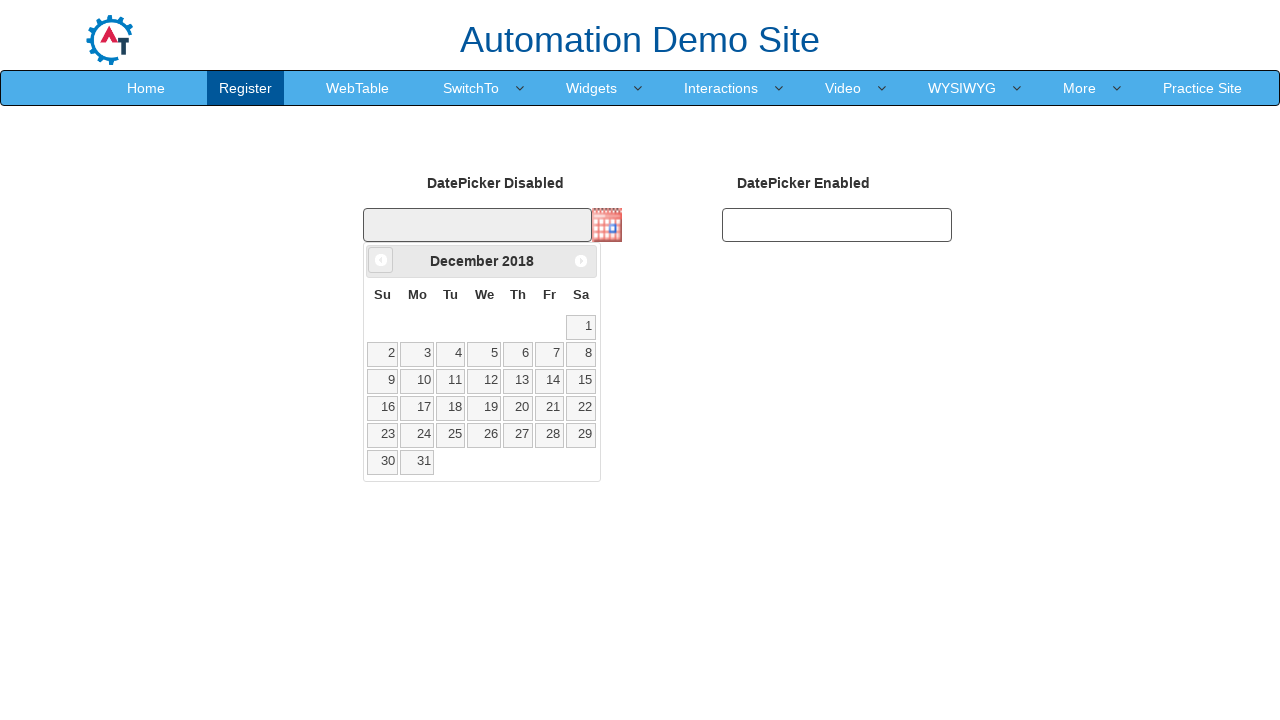

Clicked previous month button (currently viewing December 2018) at (381, 260) on .ui-icon.ui-icon-circle-triangle-w
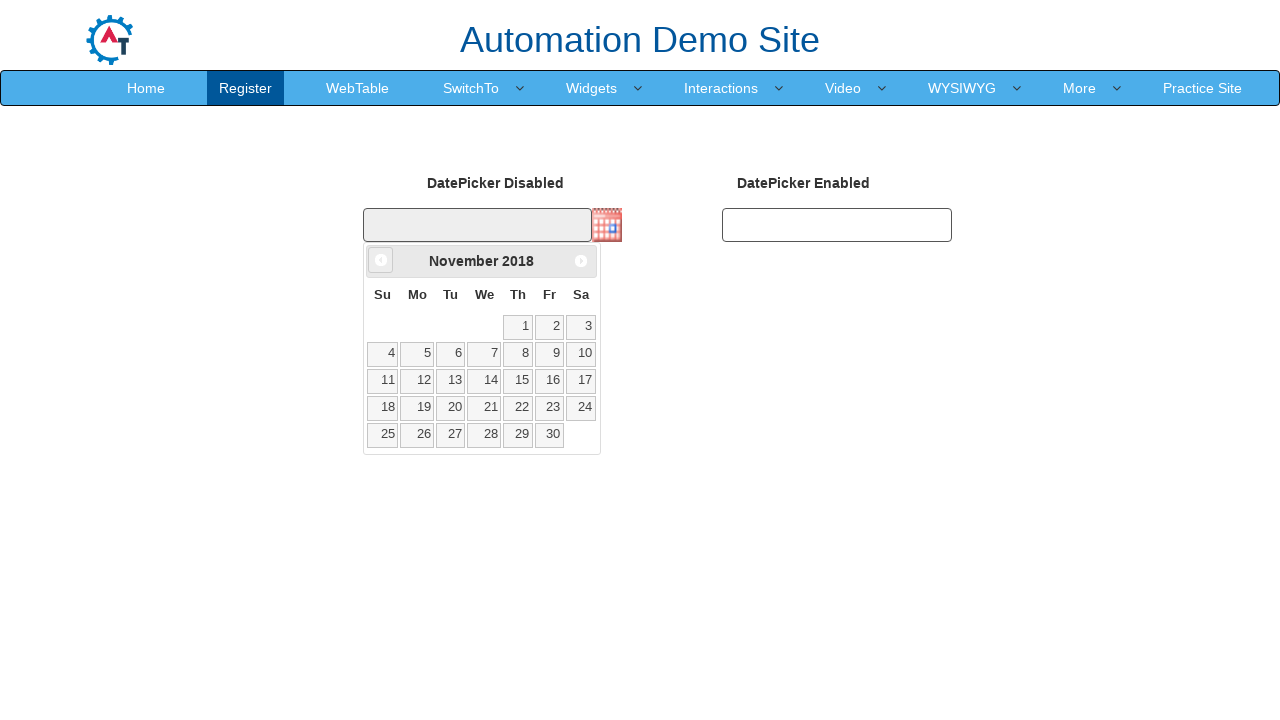

Waited for calendar to update
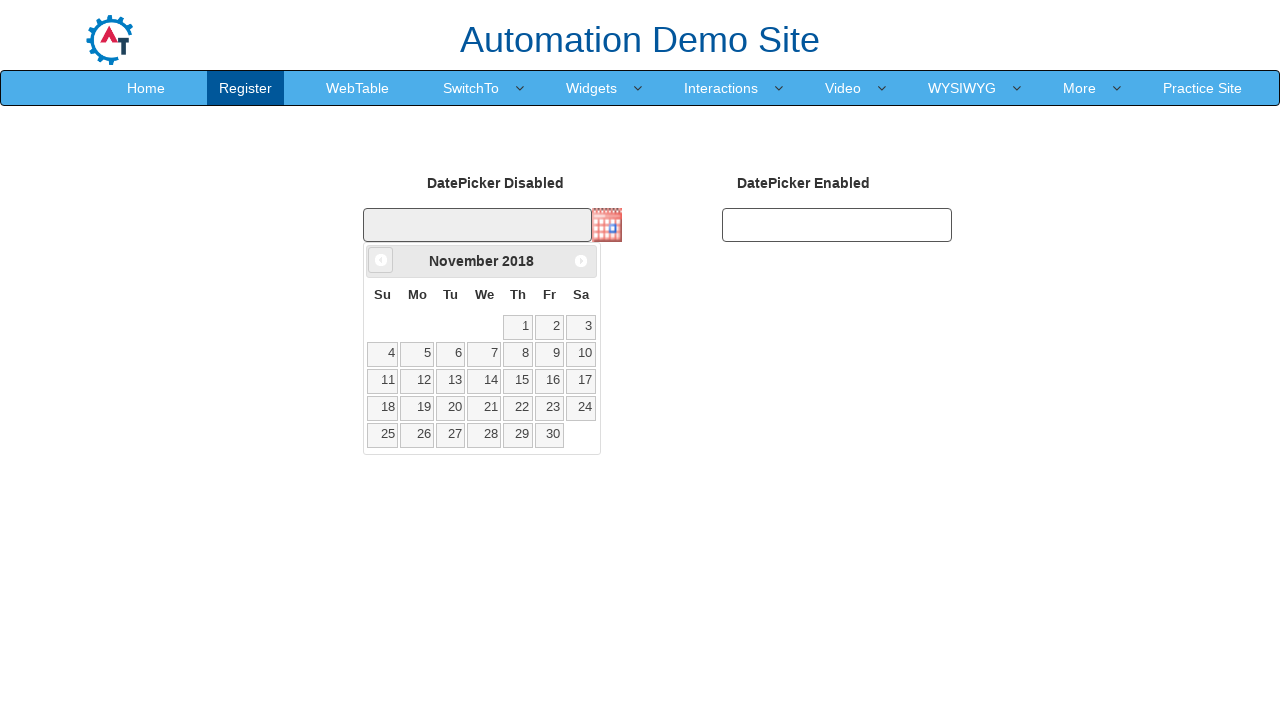

Clicked previous month button (currently viewing November 2018) at (381, 260) on .ui-icon.ui-icon-circle-triangle-w
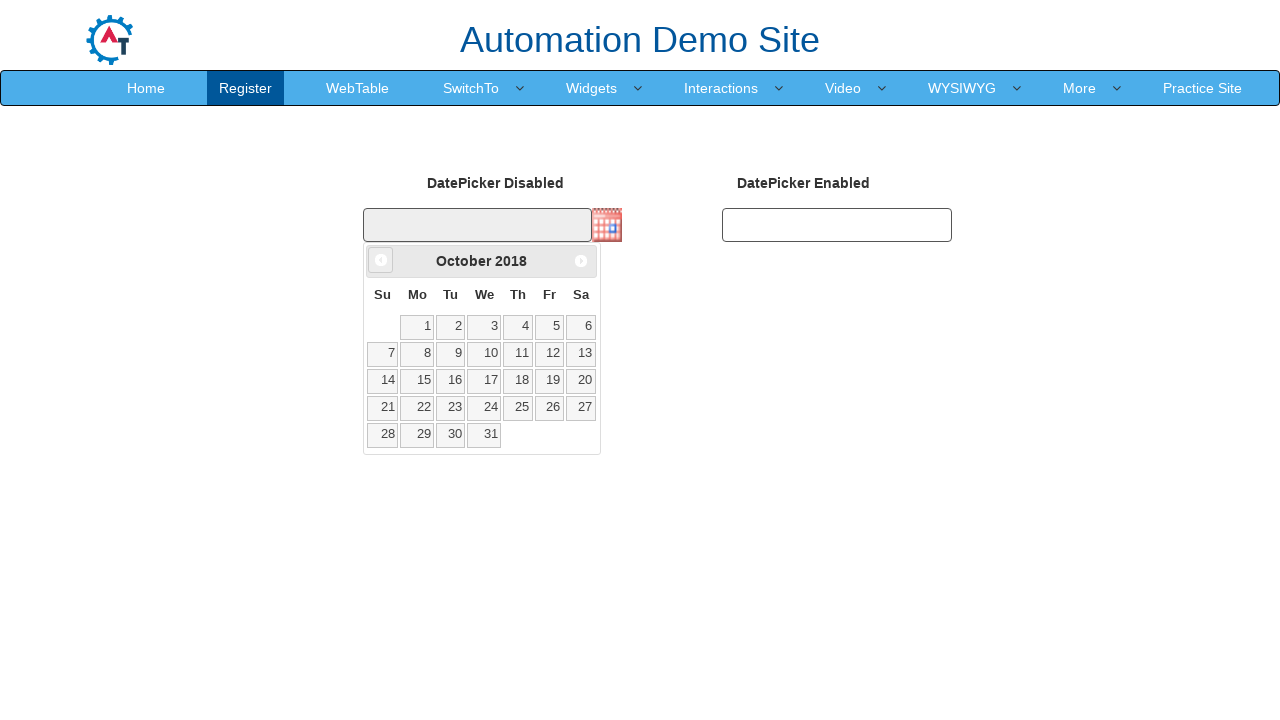

Waited for calendar to update
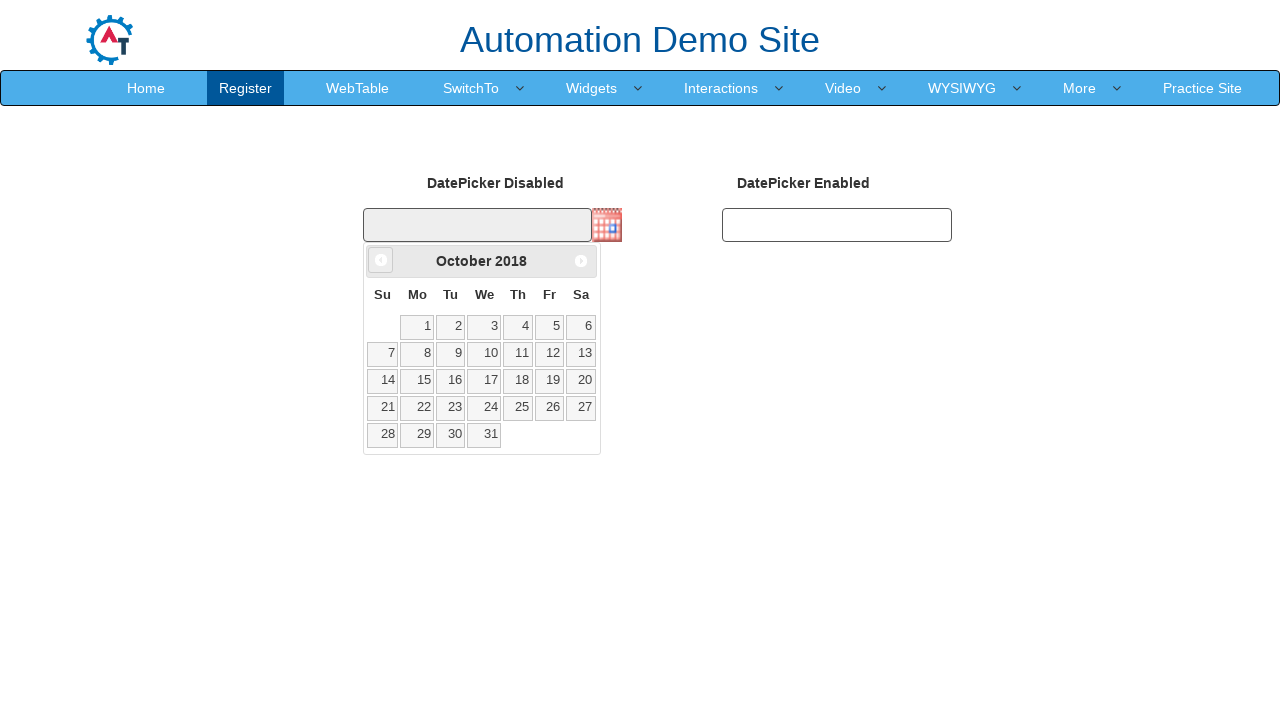

Clicked previous month button (currently viewing October 2018) at (381, 260) on .ui-icon.ui-icon-circle-triangle-w
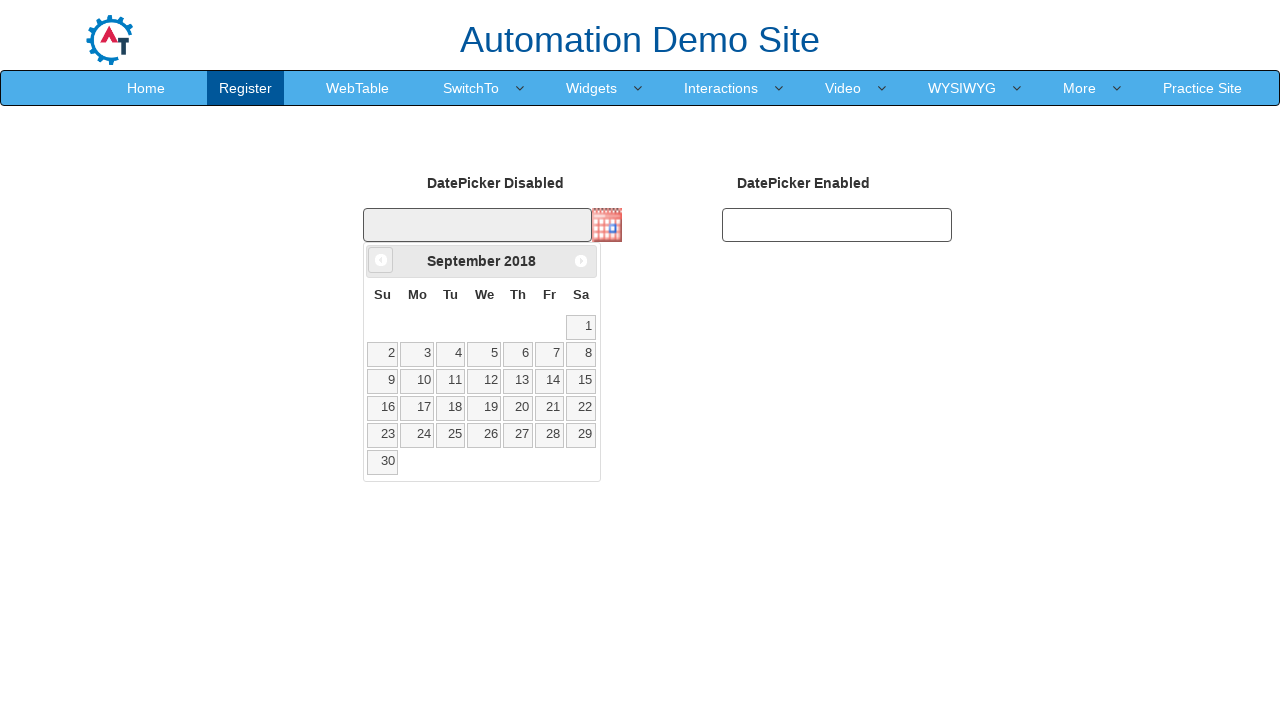

Waited for calendar to update
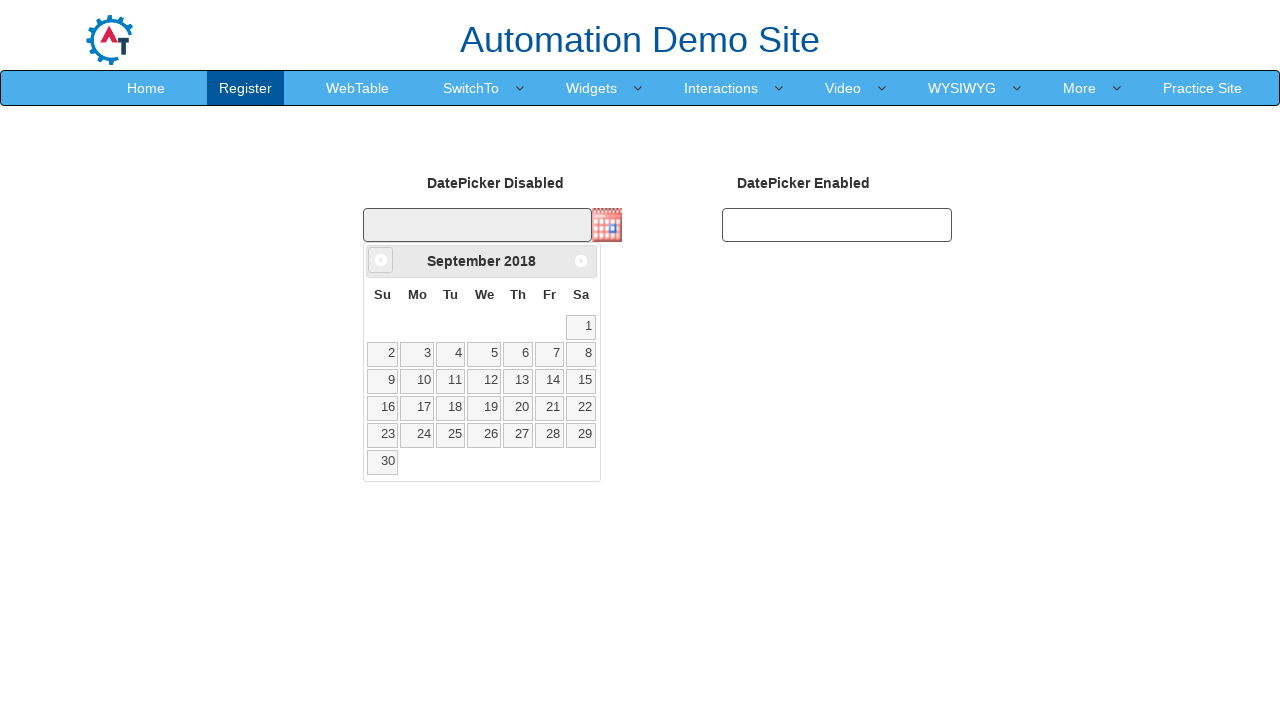

Clicked previous month button (currently viewing September 2018) at (381, 260) on .ui-icon.ui-icon-circle-triangle-w
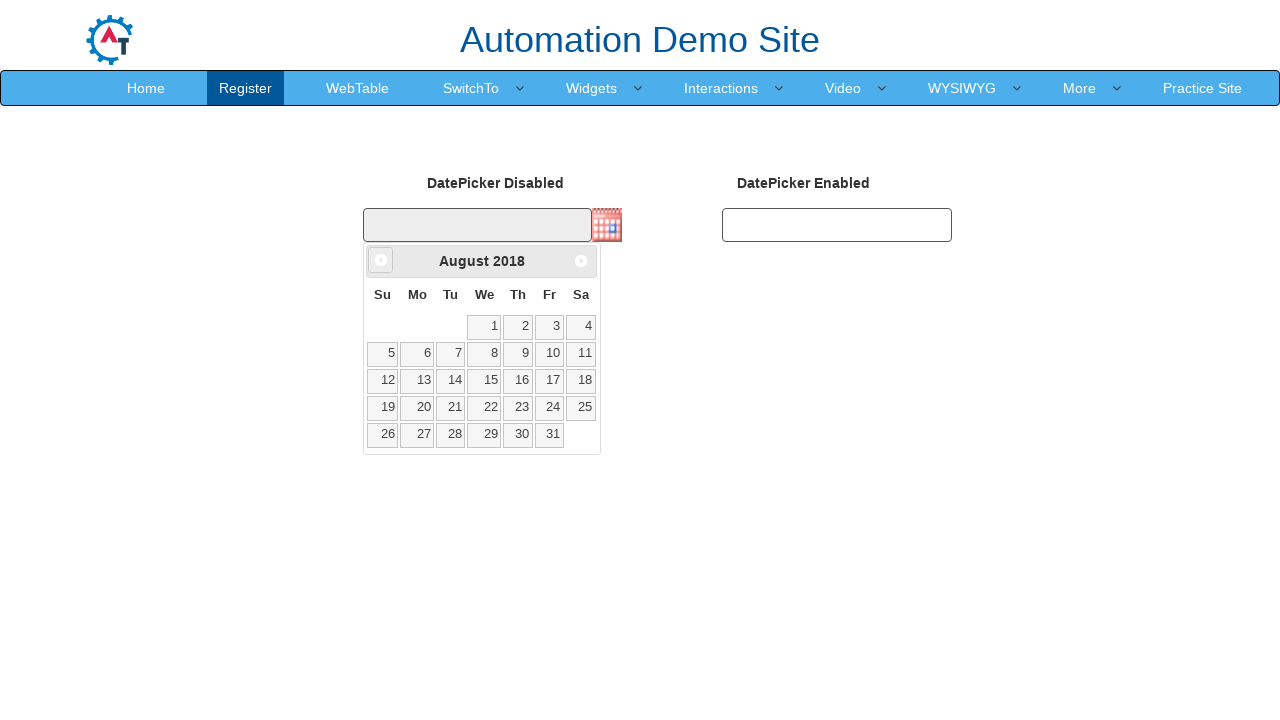

Waited for calendar to update
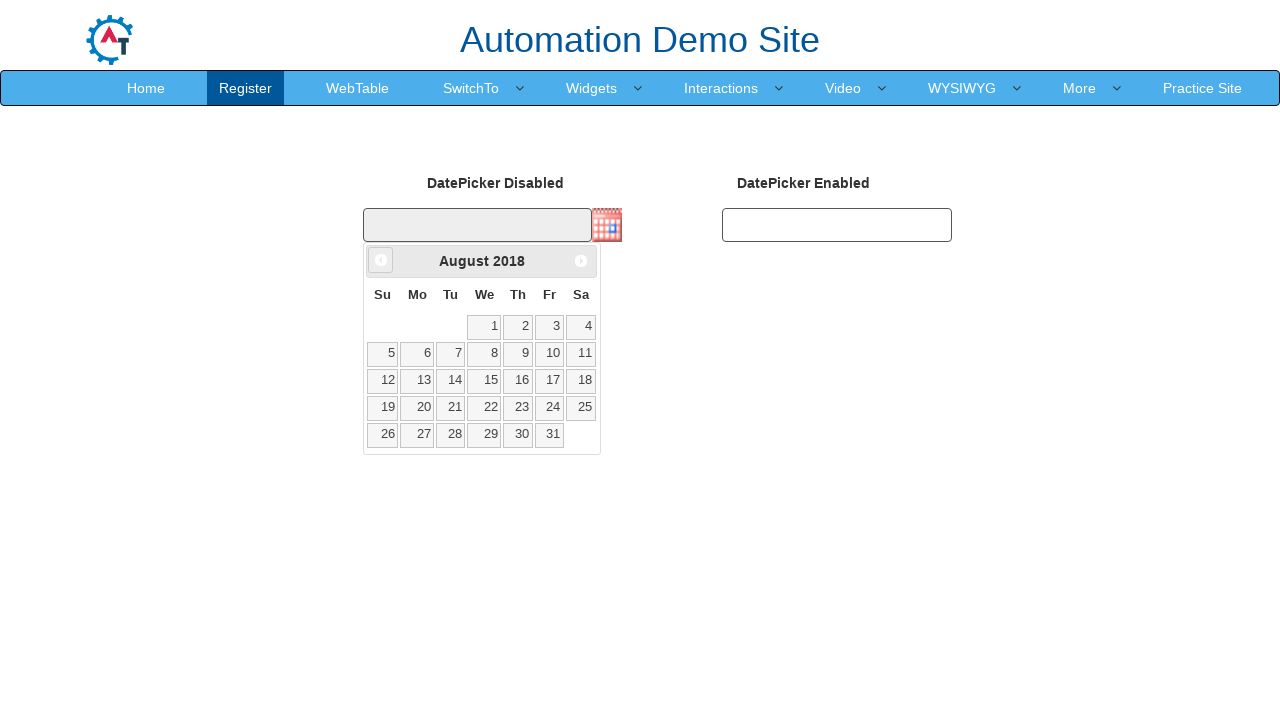

Clicked previous month button (currently viewing August 2018) at (381, 260) on .ui-icon.ui-icon-circle-triangle-w
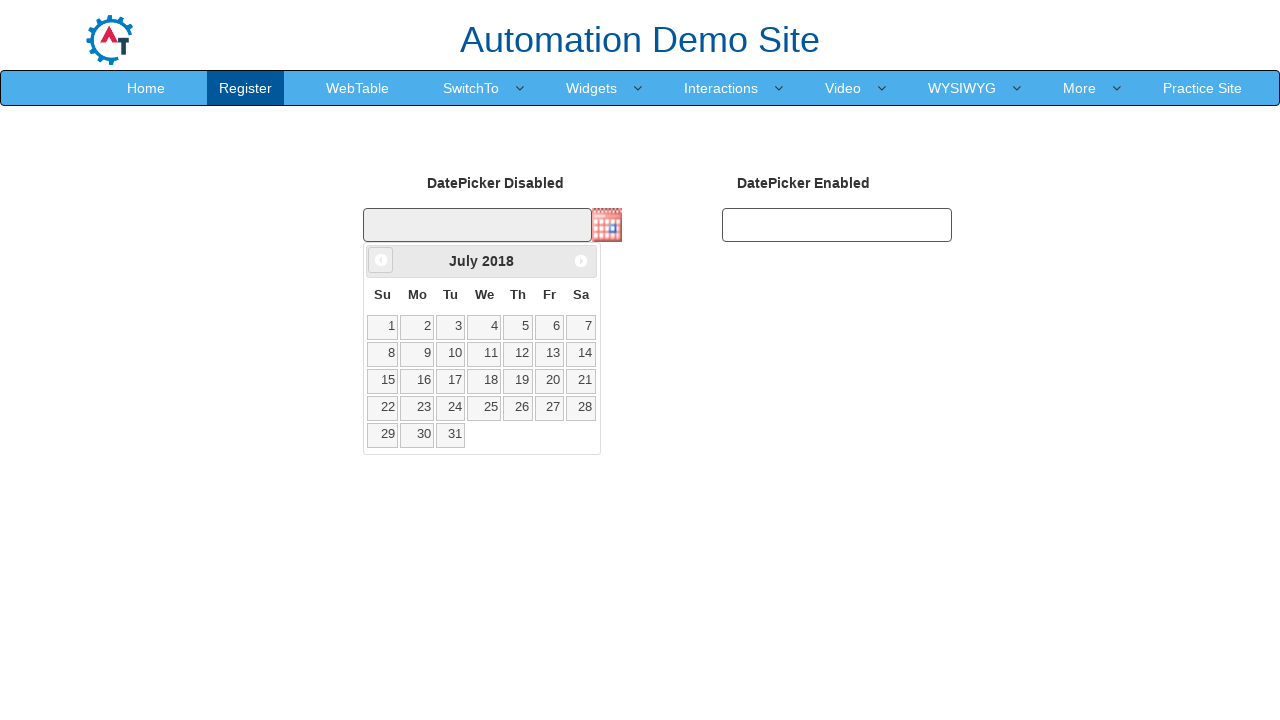

Waited for calendar to update
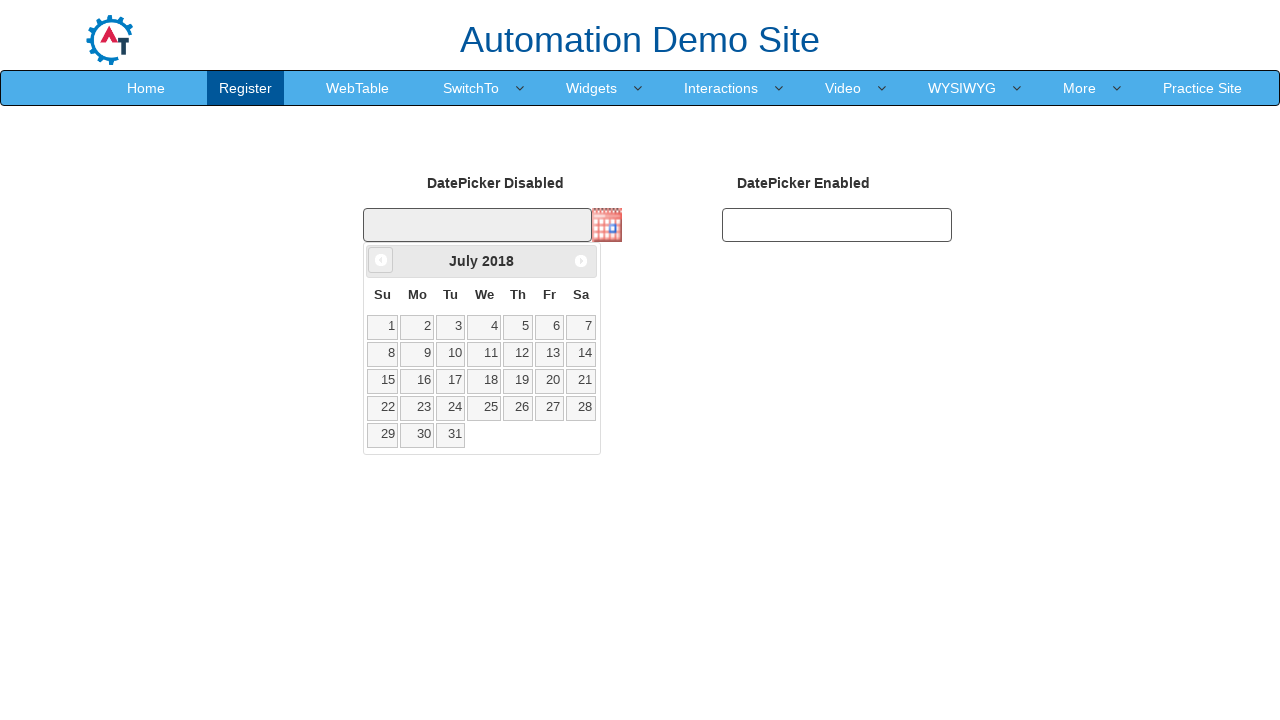

Clicked previous month button (currently viewing July 2018) at (381, 260) on .ui-icon.ui-icon-circle-triangle-w
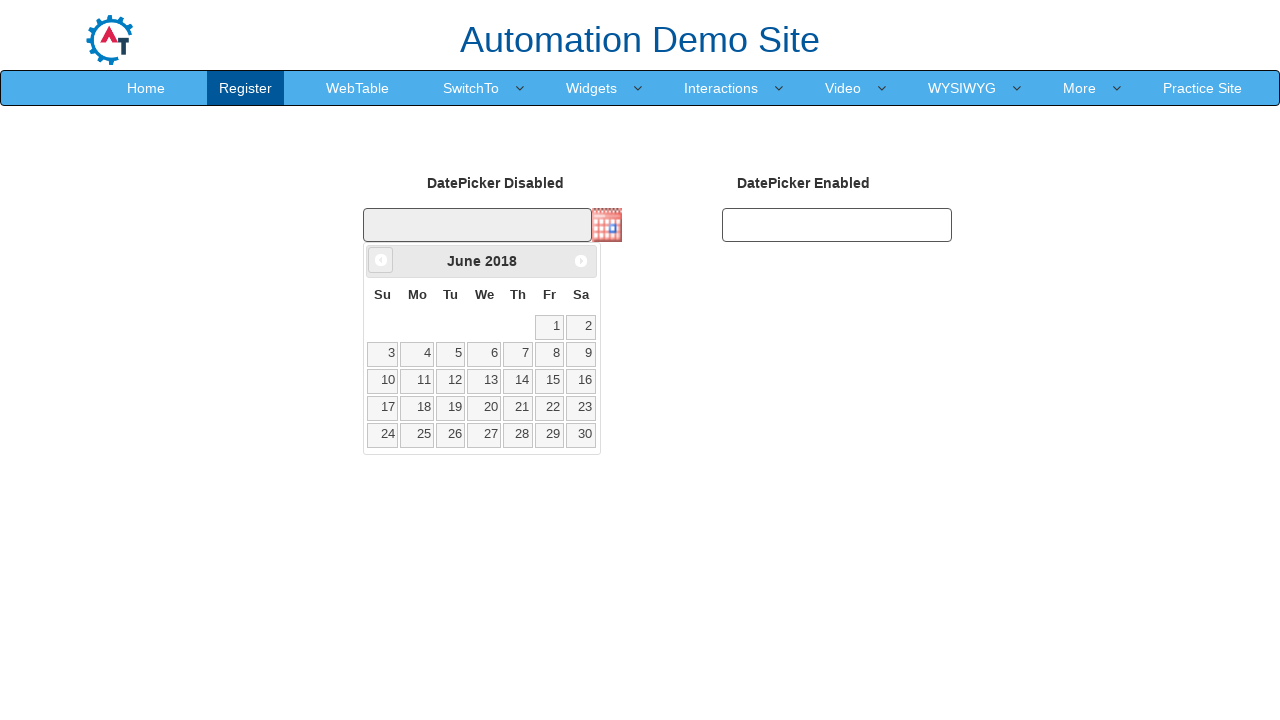

Waited for calendar to update
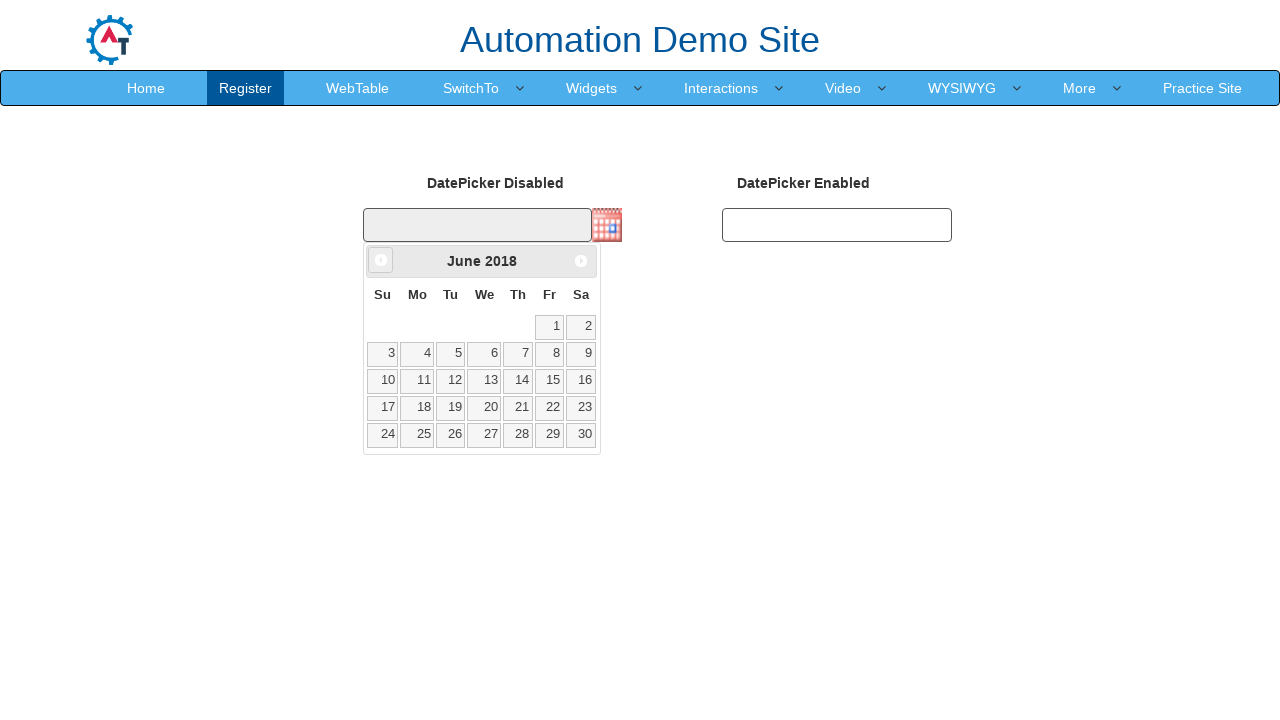

Clicked previous month button (currently viewing June 2018) at (381, 260) on .ui-icon.ui-icon-circle-triangle-w
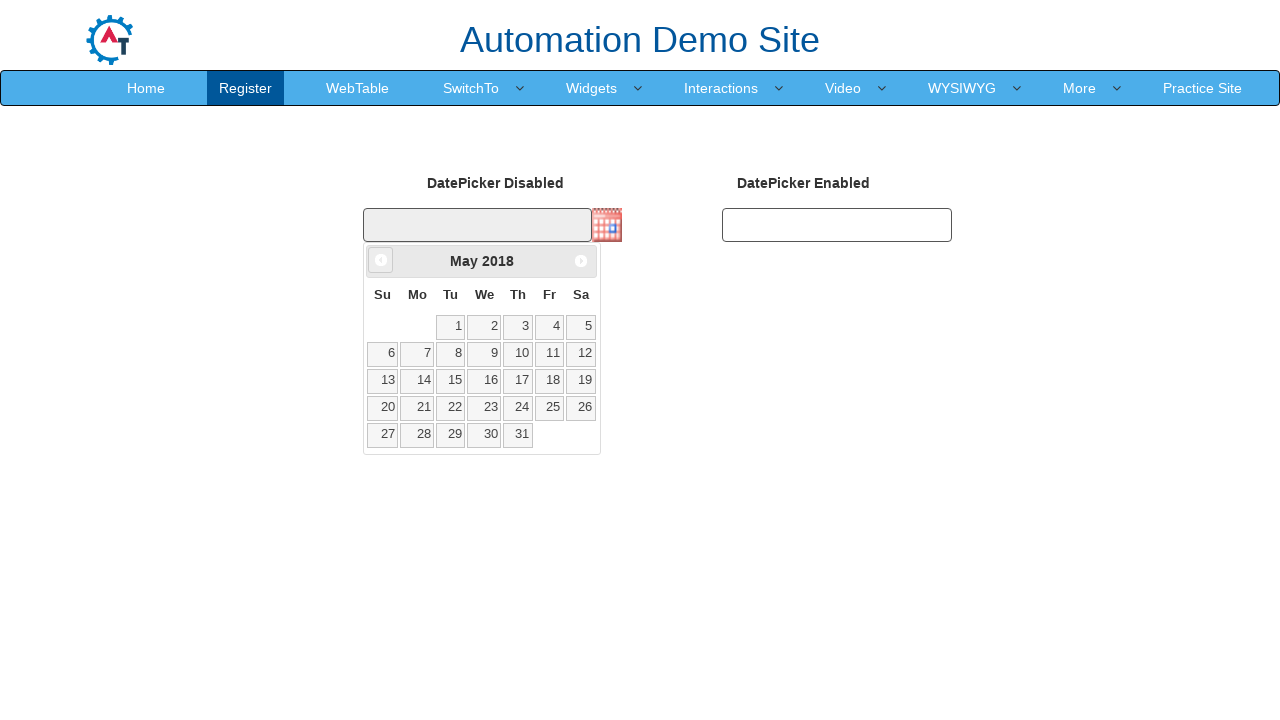

Waited for calendar to update
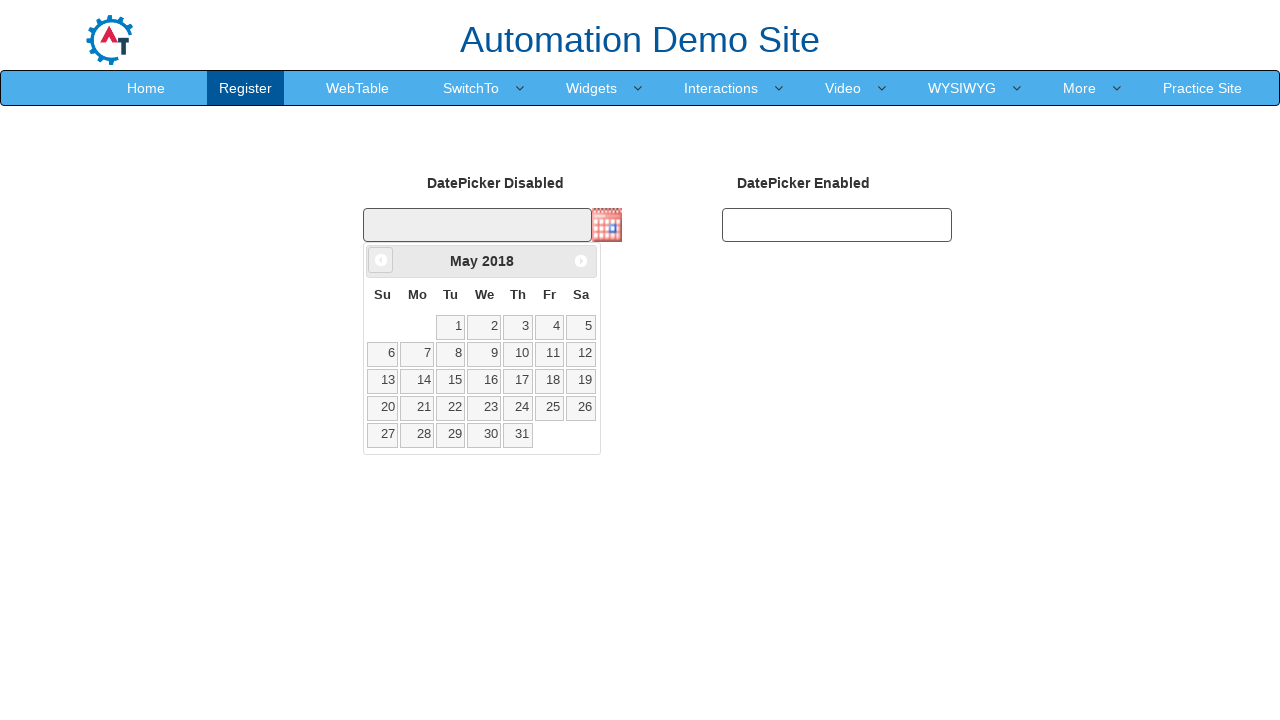

Clicked previous month button (currently viewing May 2018) at (381, 260) on .ui-icon.ui-icon-circle-triangle-w
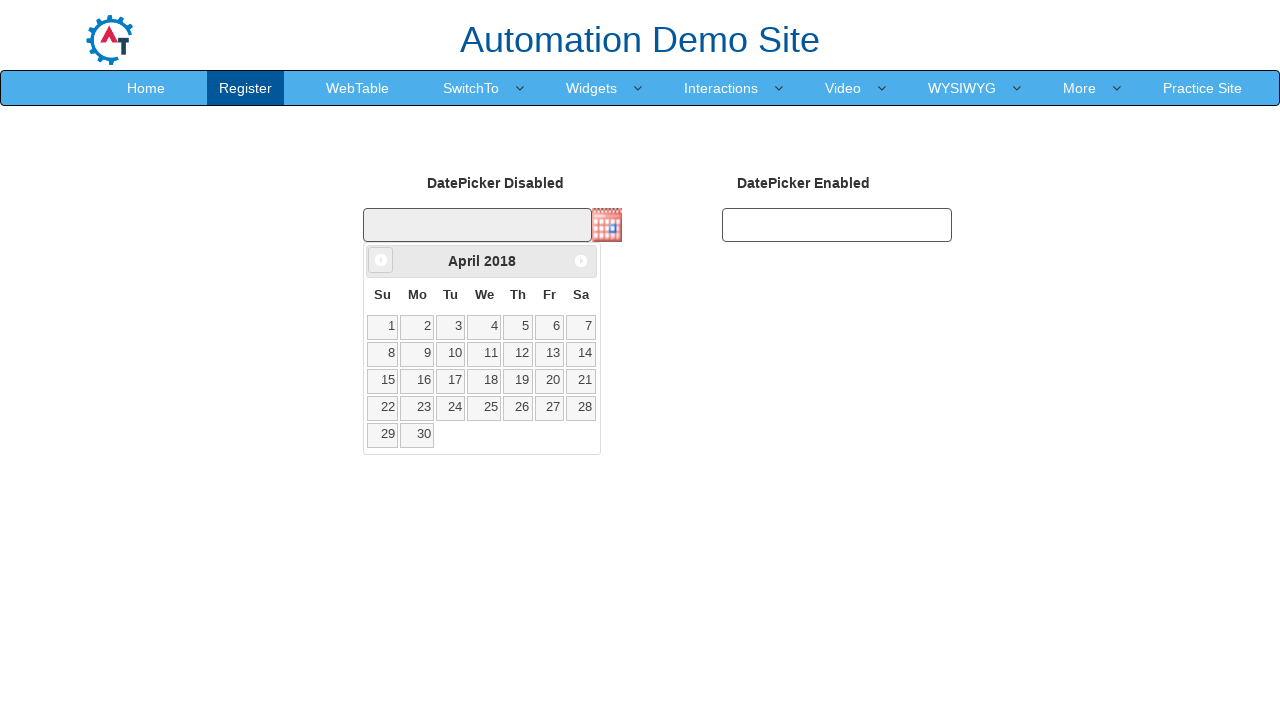

Waited for calendar to update
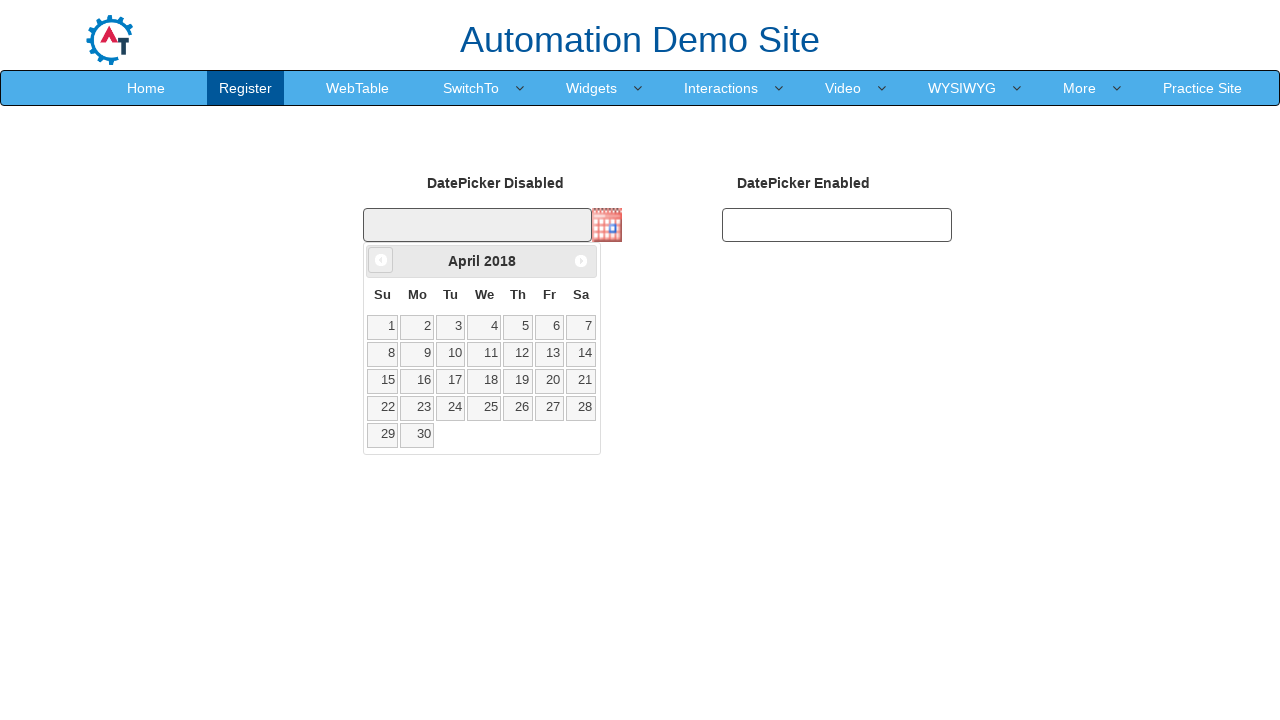

Clicked previous month button (currently viewing April 2018) at (381, 260) on .ui-icon.ui-icon-circle-triangle-w
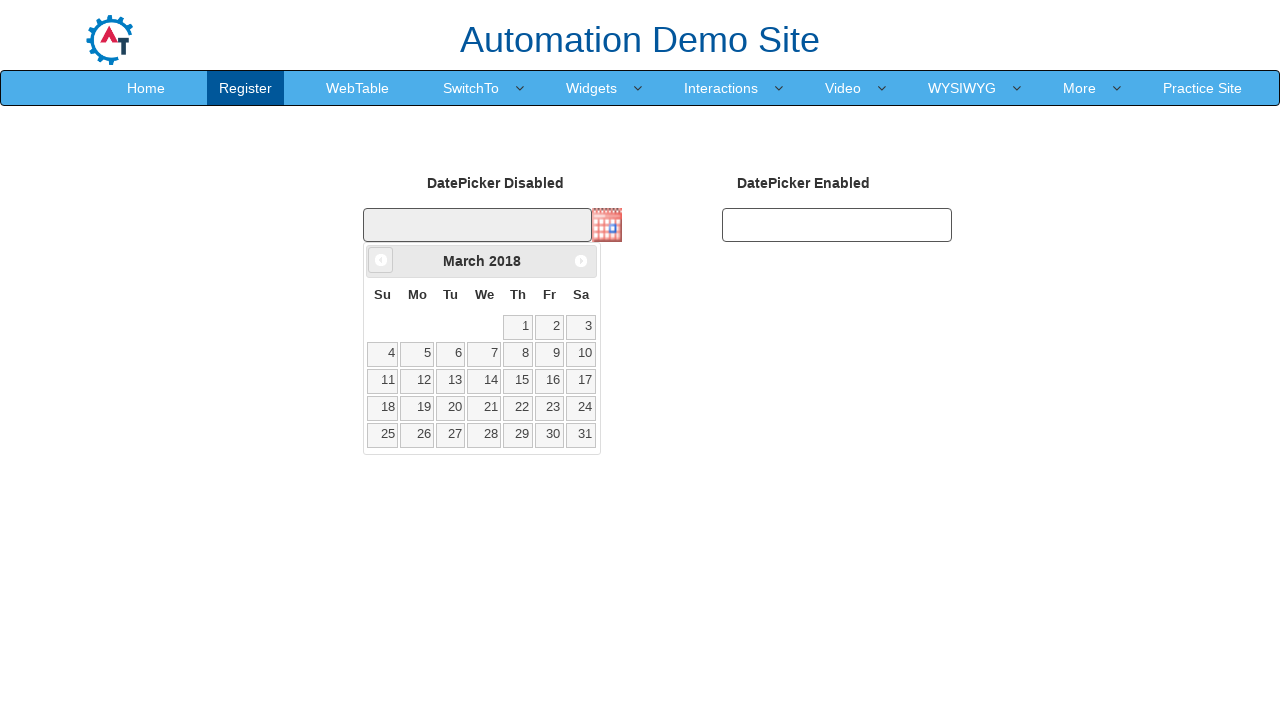

Waited for calendar to update
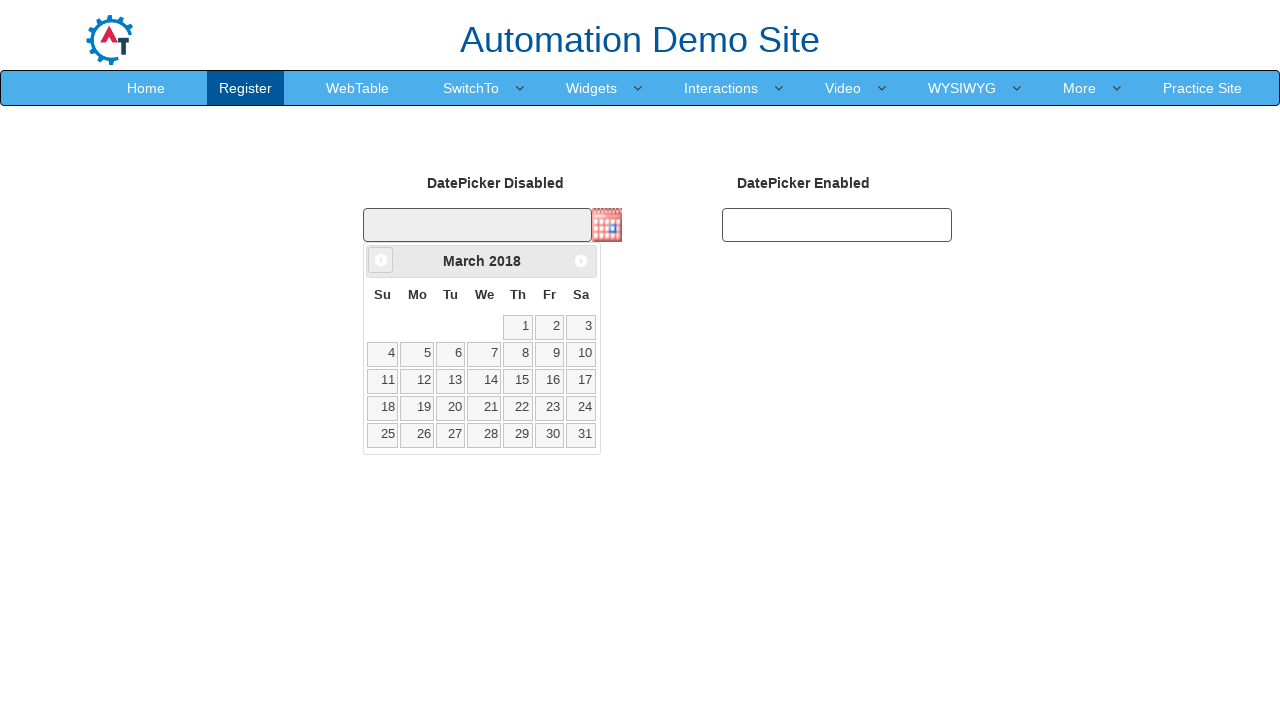

Clicked previous month button (currently viewing March 2018) at (381, 260) on .ui-icon.ui-icon-circle-triangle-w
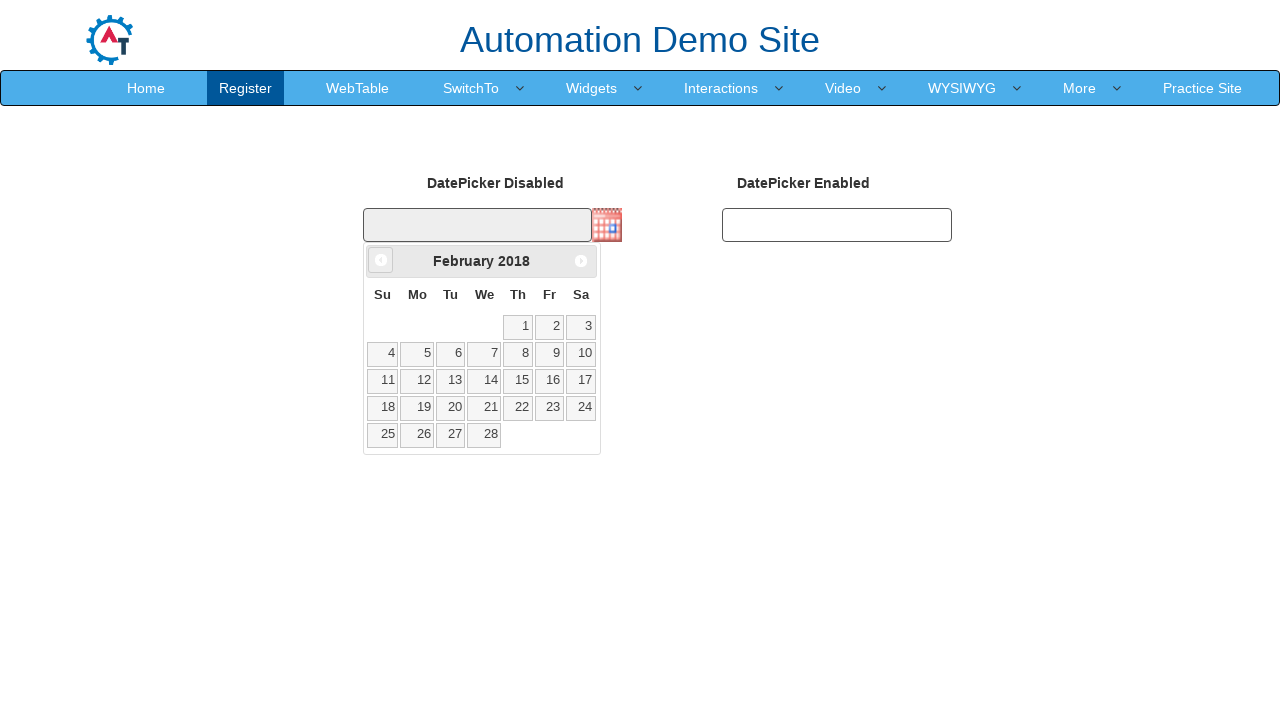

Waited for calendar to update
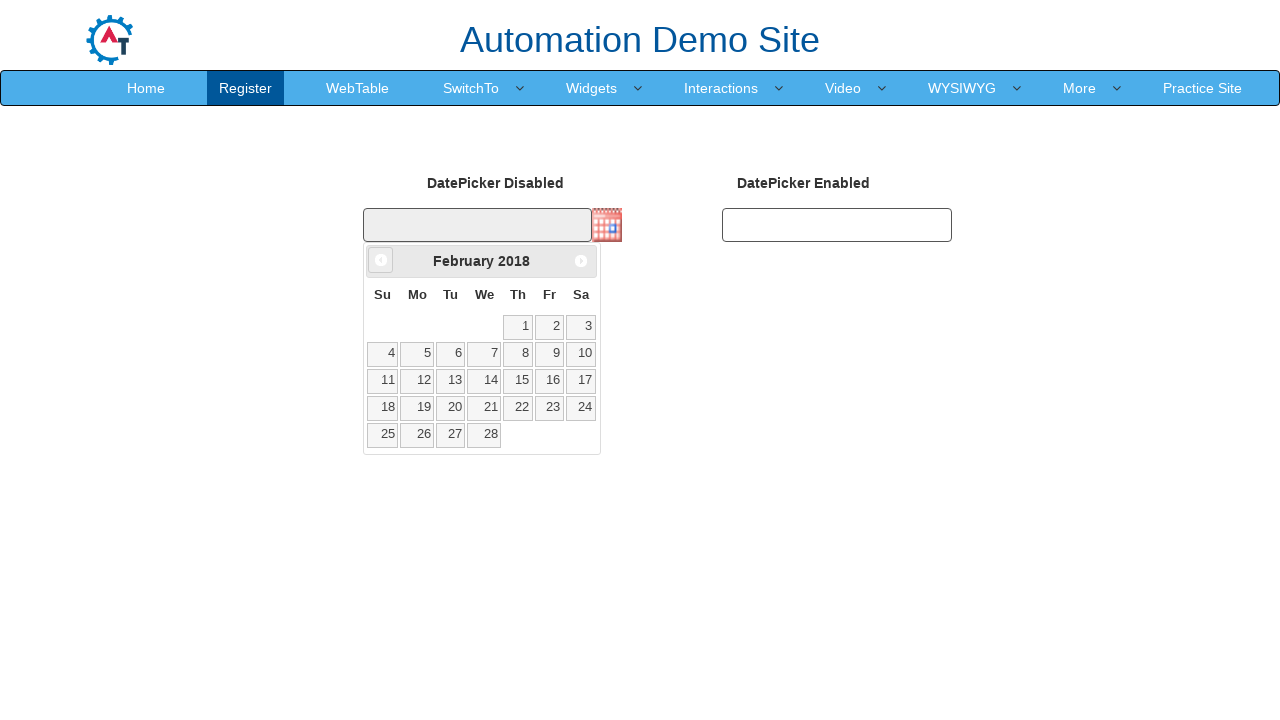

Clicked previous month button (currently viewing February 2018) at (381, 260) on .ui-icon.ui-icon-circle-triangle-w
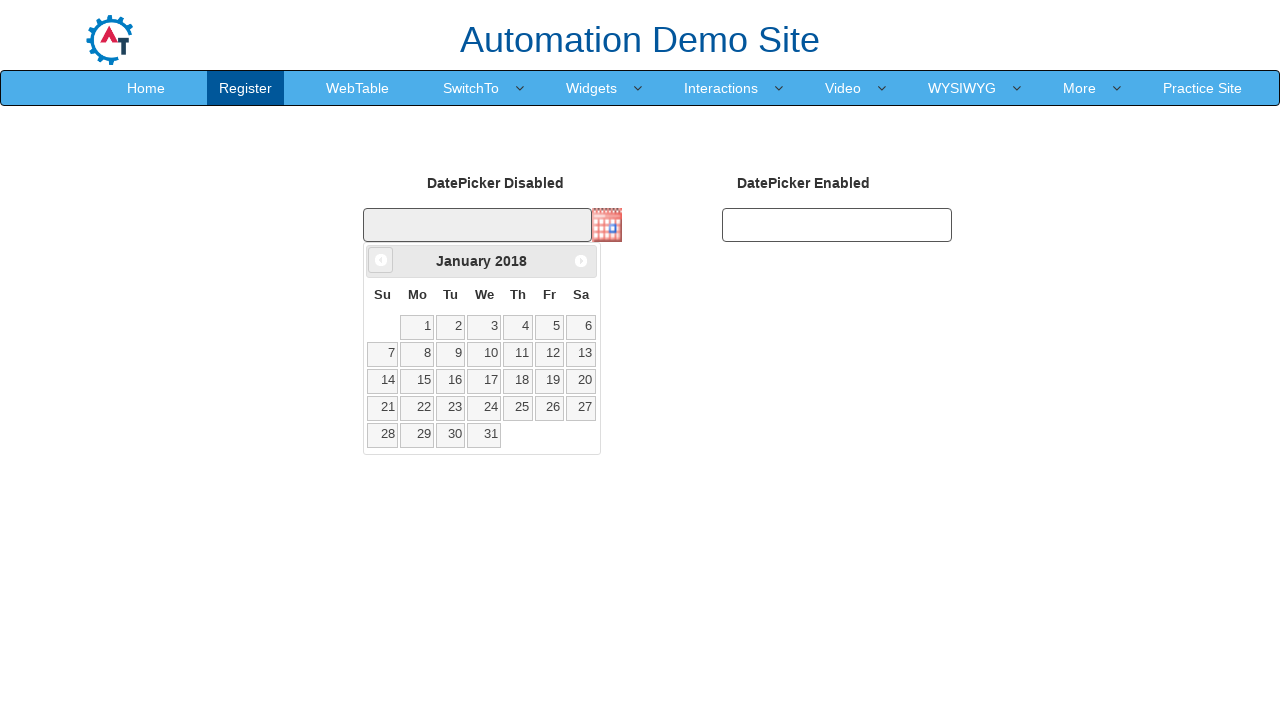

Waited for calendar to update
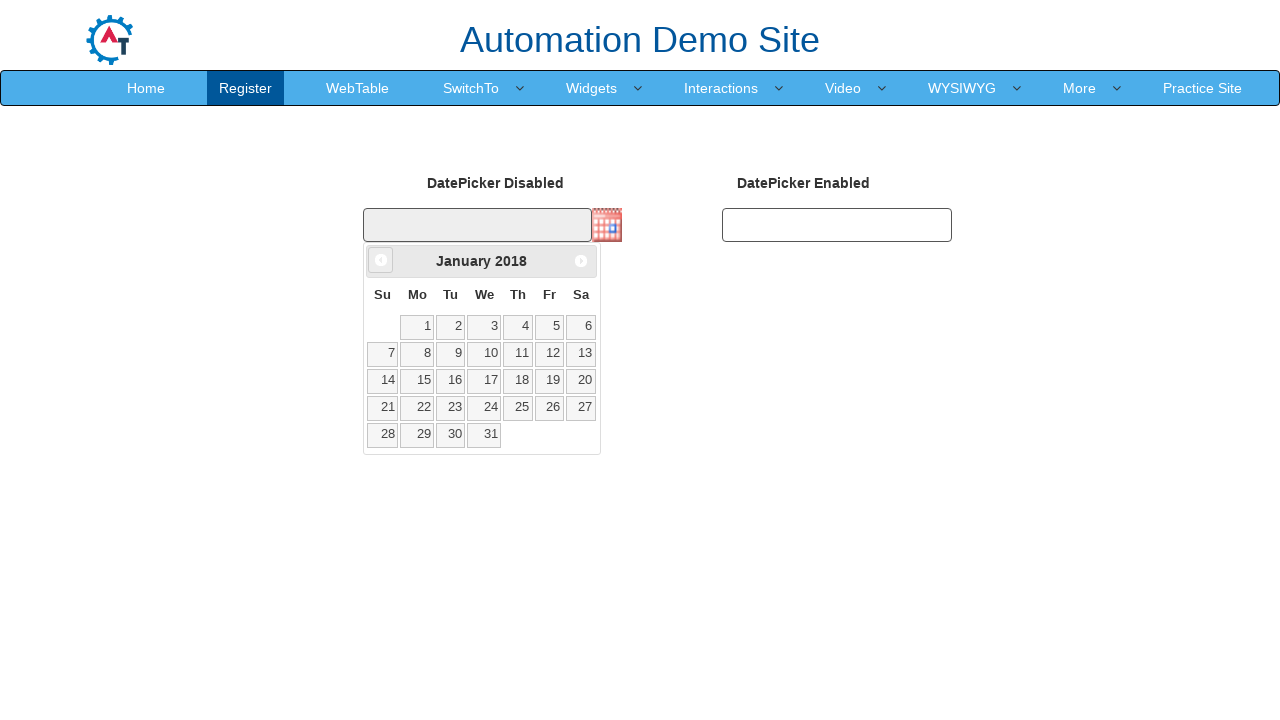

Clicked previous month button (currently viewing January 2018) at (381, 260) on .ui-icon.ui-icon-circle-triangle-w
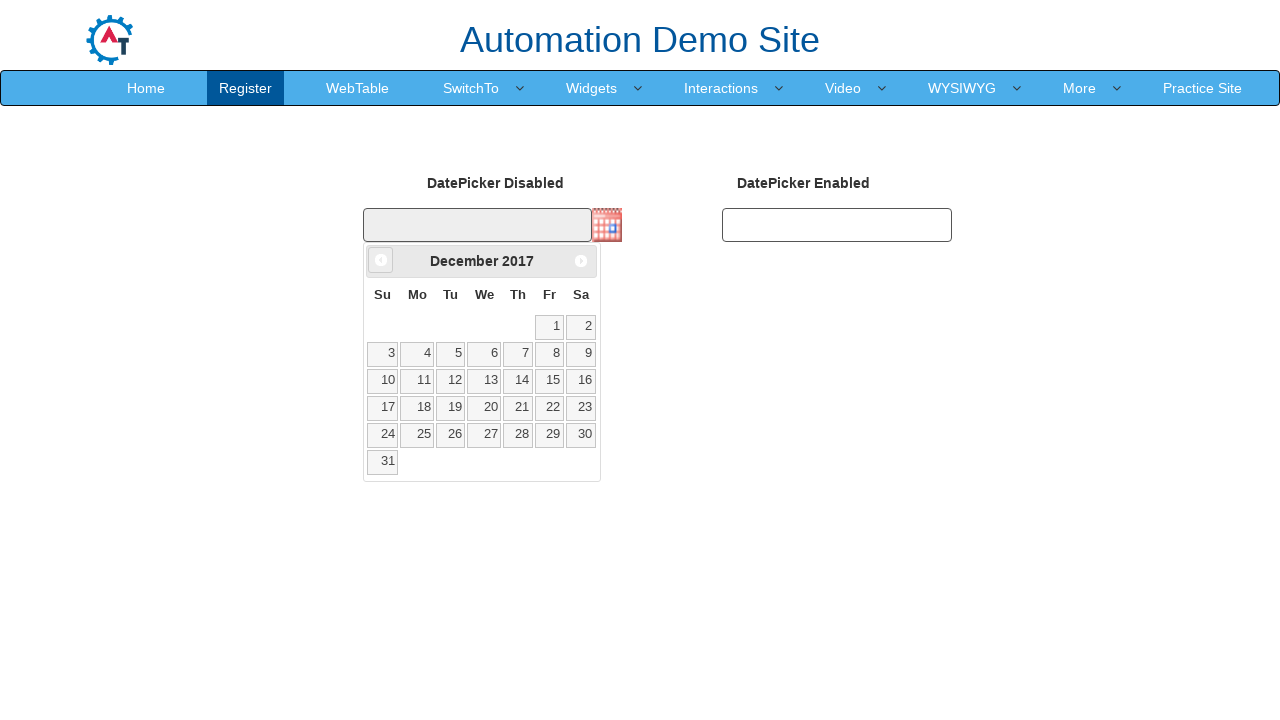

Waited for calendar to update
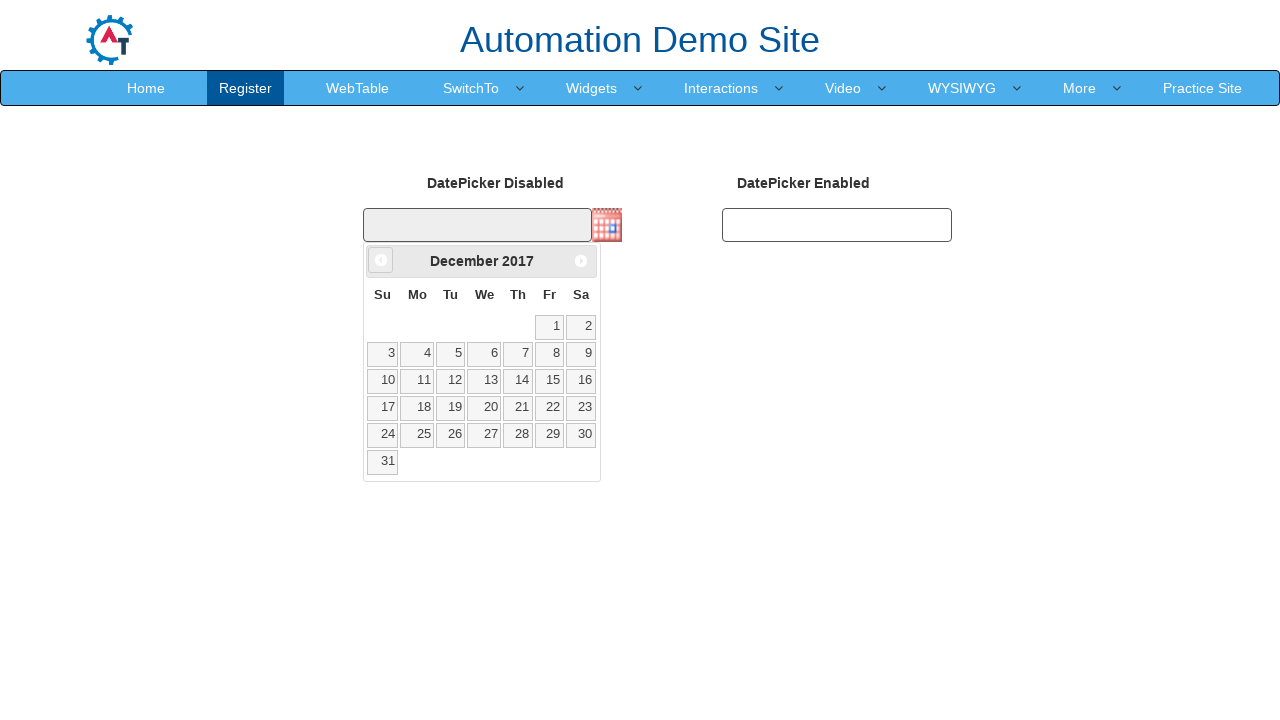

Clicked previous month button (currently viewing December 2017) at (381, 260) on .ui-icon.ui-icon-circle-triangle-w
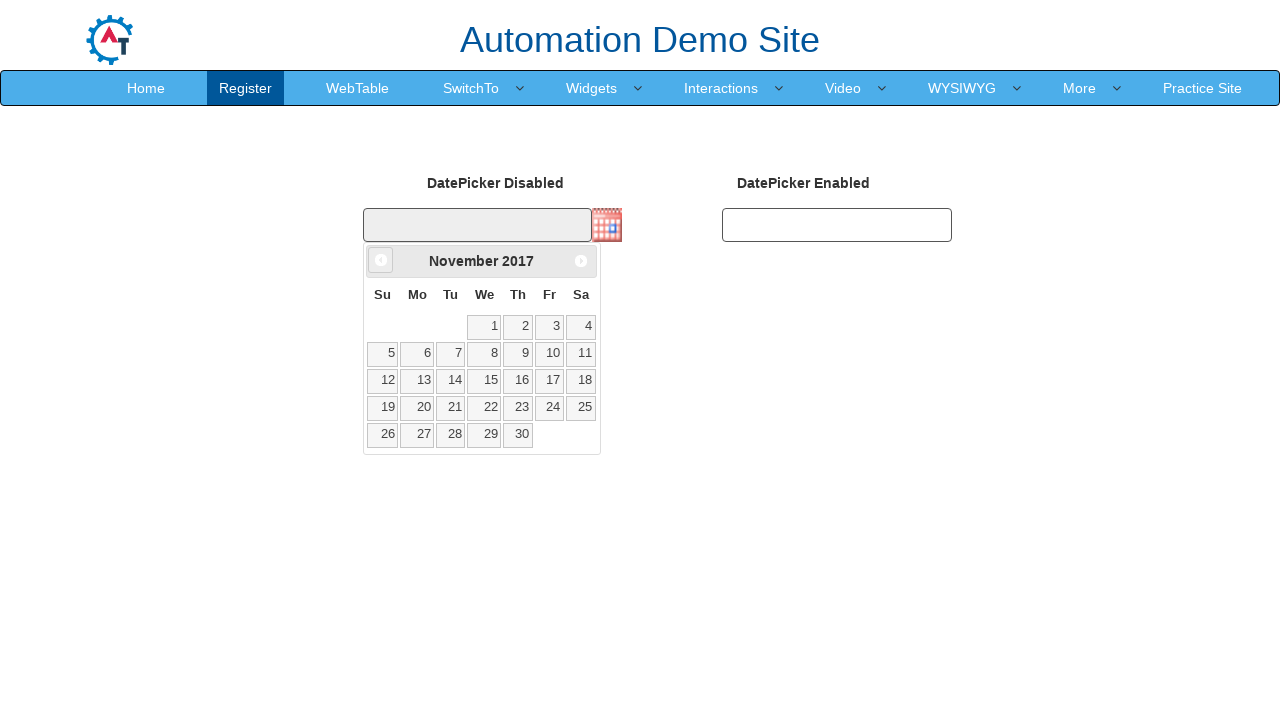

Waited for calendar to update
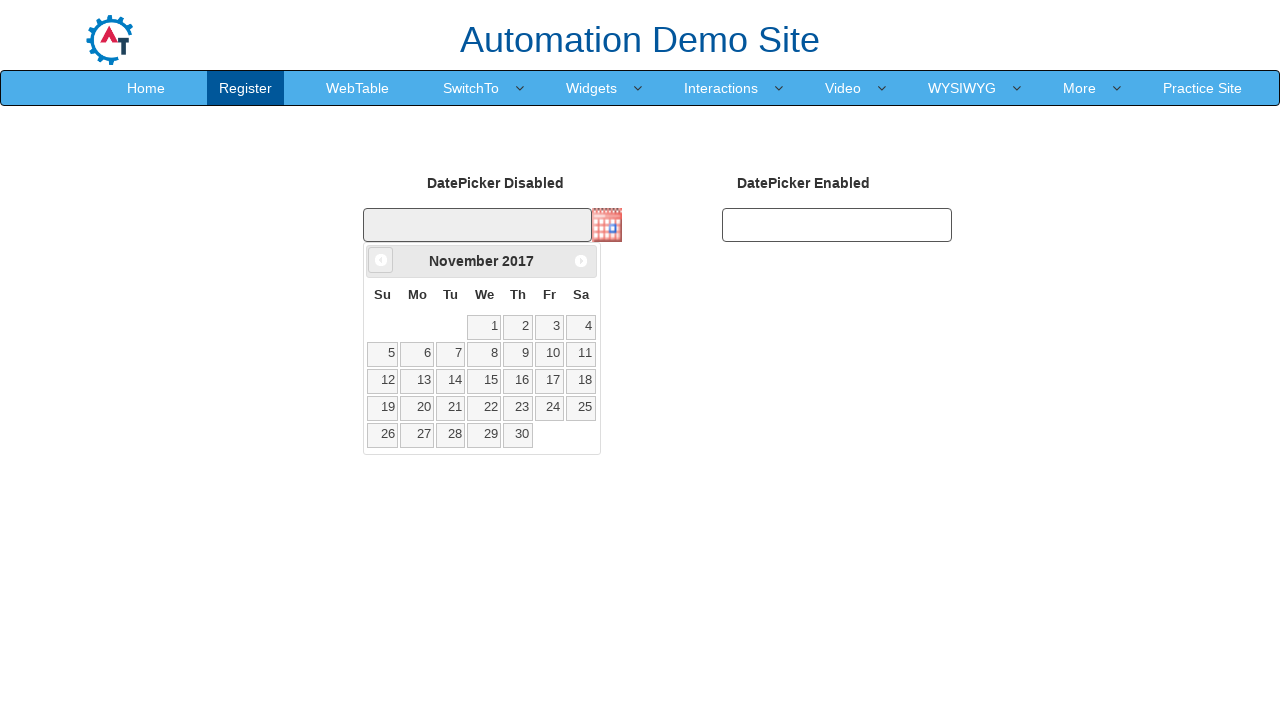

Clicked previous month button (currently viewing November 2017) at (381, 260) on .ui-icon.ui-icon-circle-triangle-w
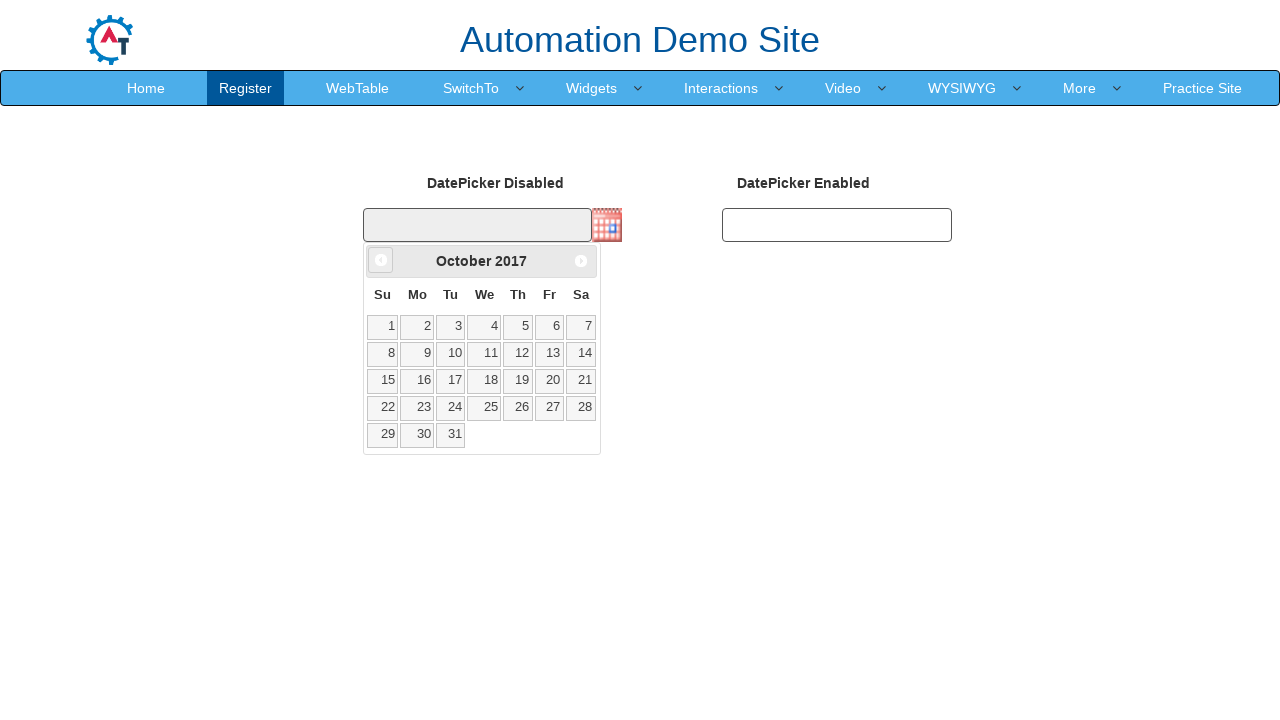

Waited for calendar to update
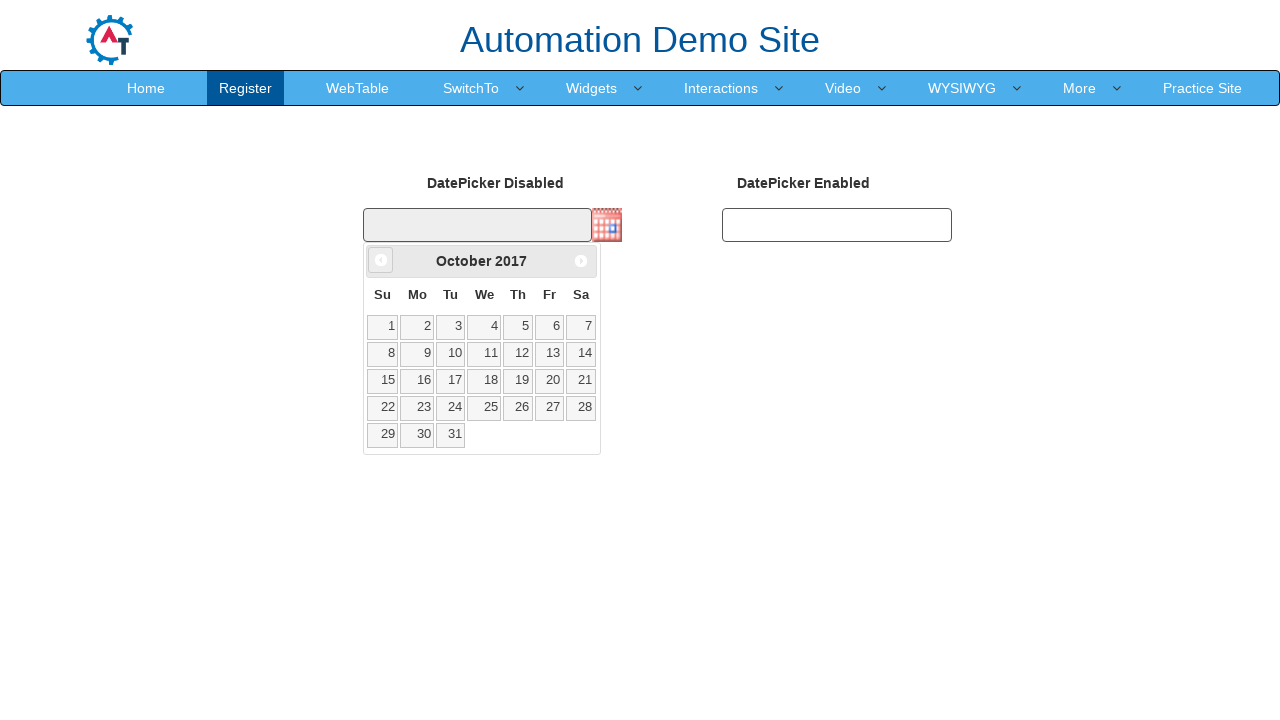

Clicked previous month button (currently viewing October 2017) at (381, 260) on .ui-icon.ui-icon-circle-triangle-w
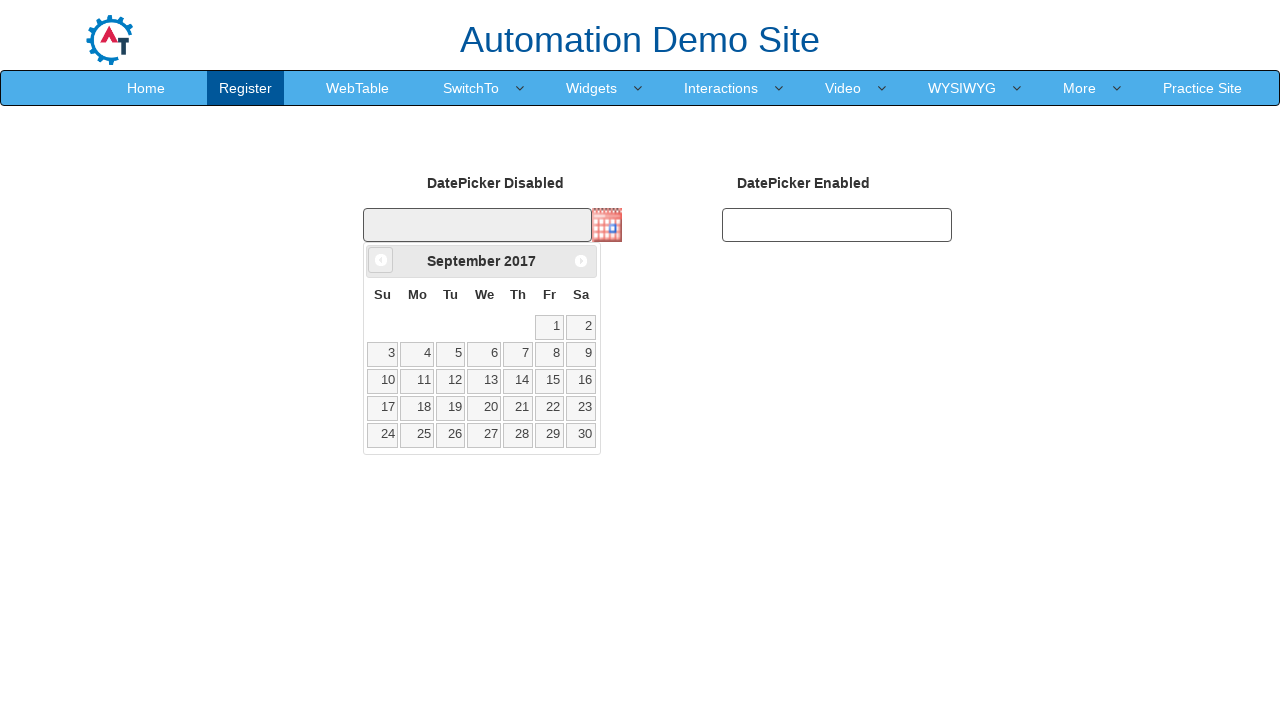

Waited for calendar to update
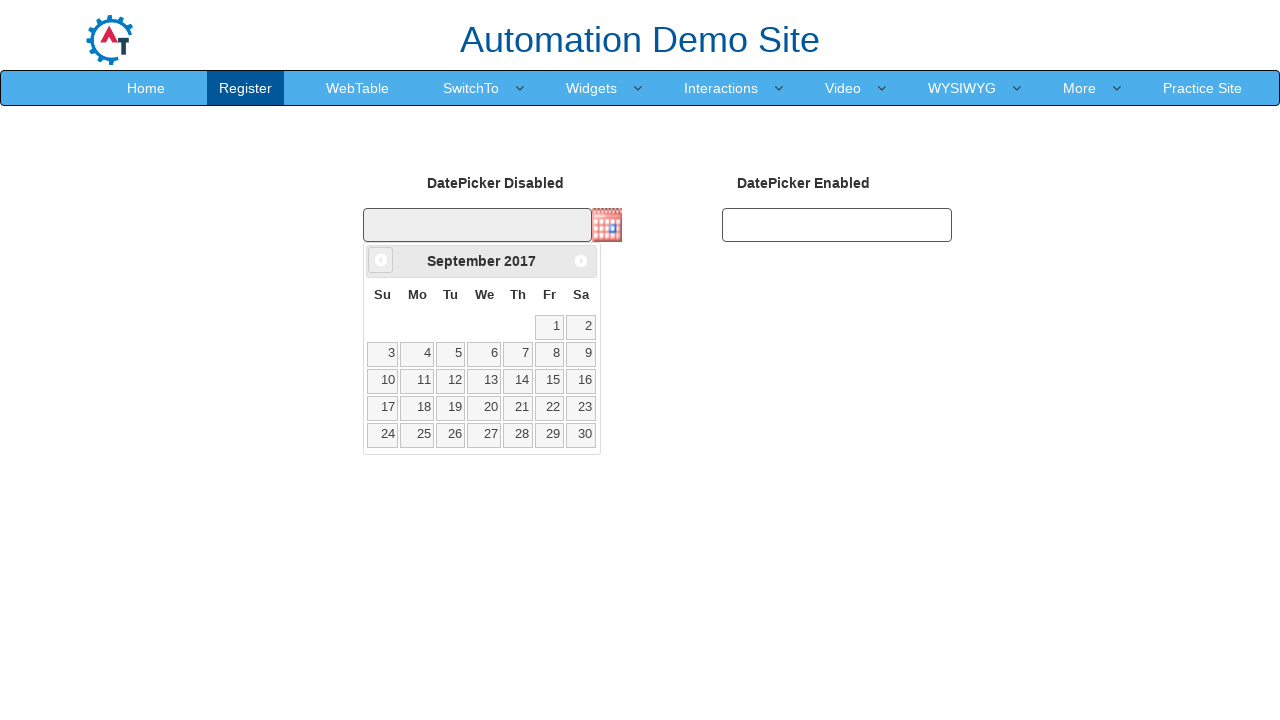

Clicked previous month button (currently viewing September 2017) at (381, 260) on .ui-icon.ui-icon-circle-triangle-w
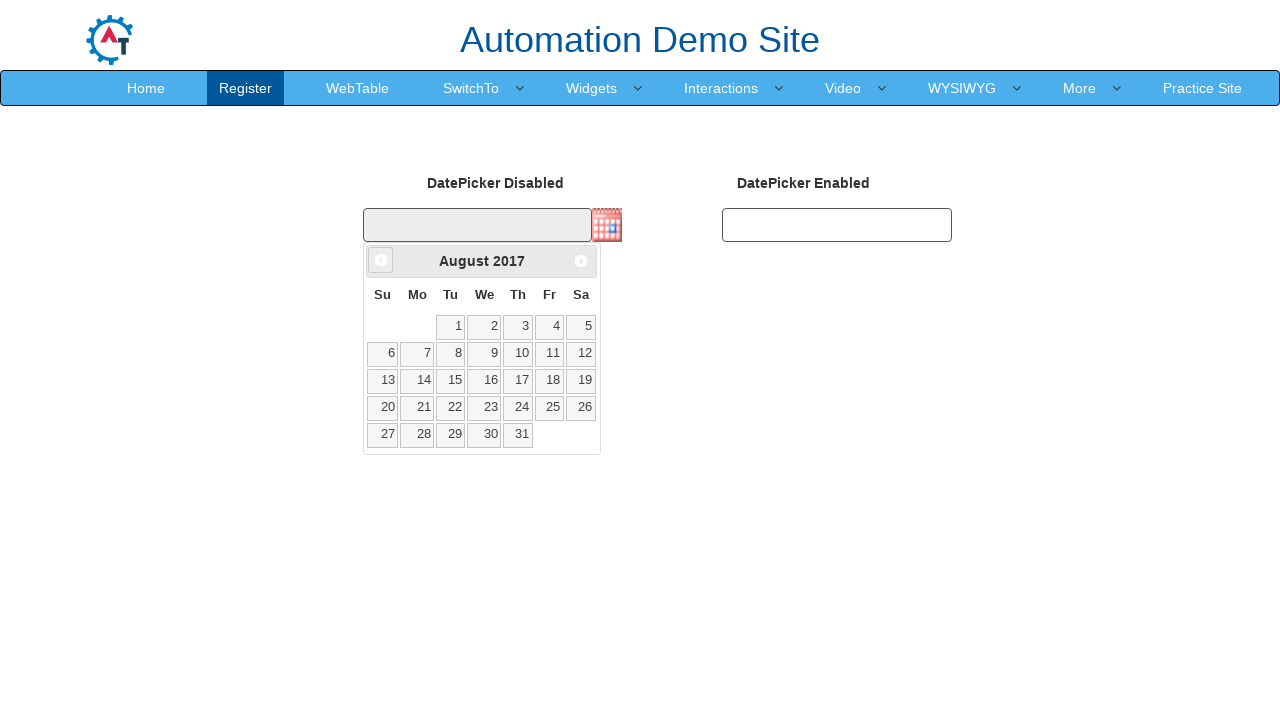

Waited for calendar to update
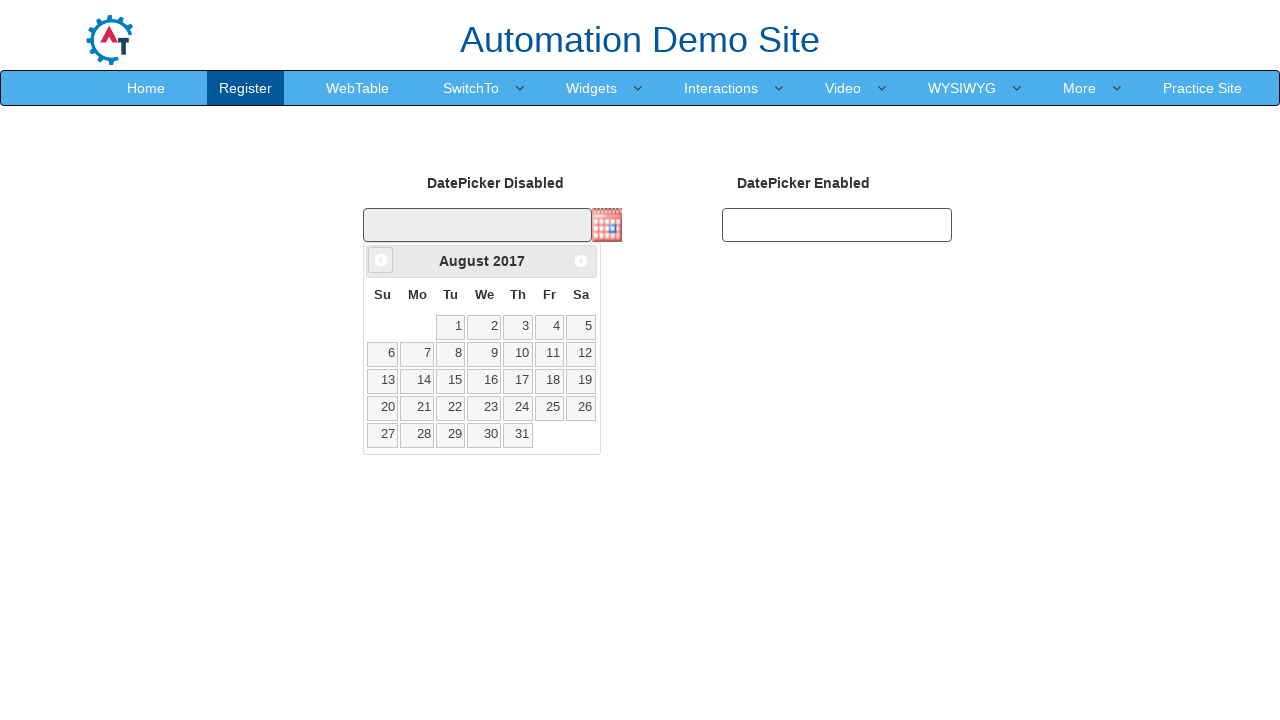

Clicked previous month button (currently viewing August 2017) at (381, 260) on .ui-icon.ui-icon-circle-triangle-w
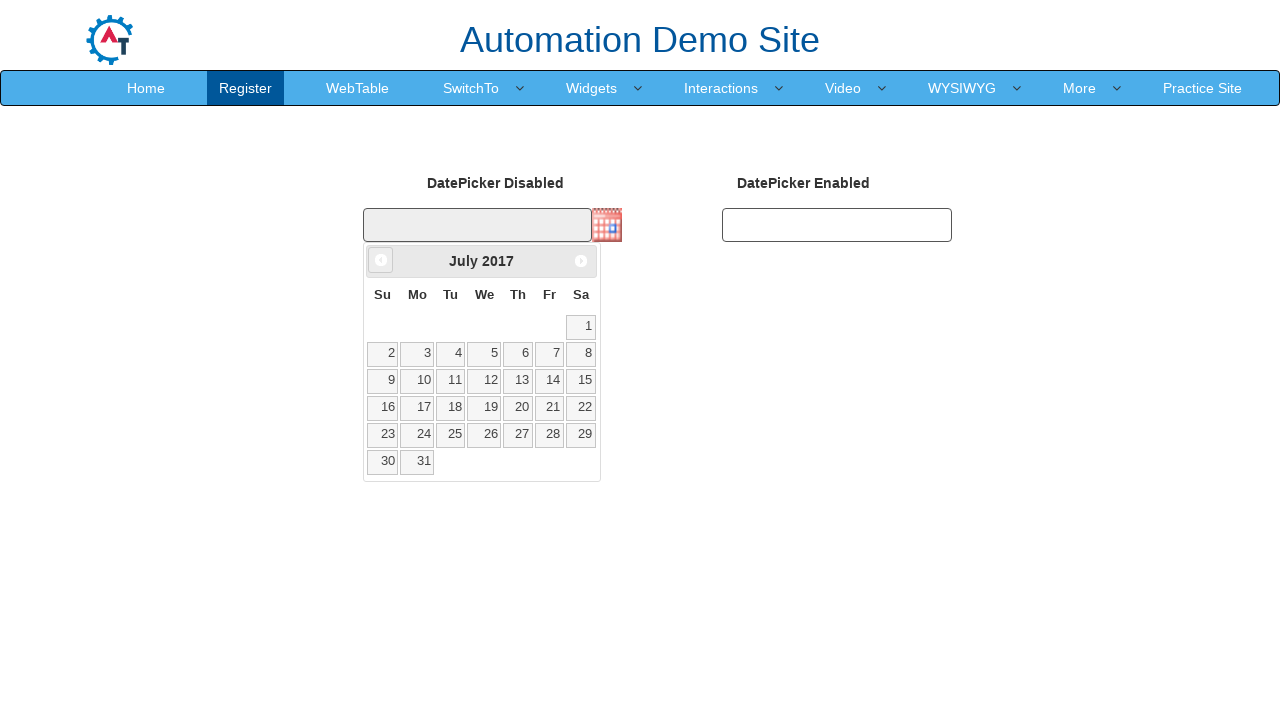

Waited for calendar to update
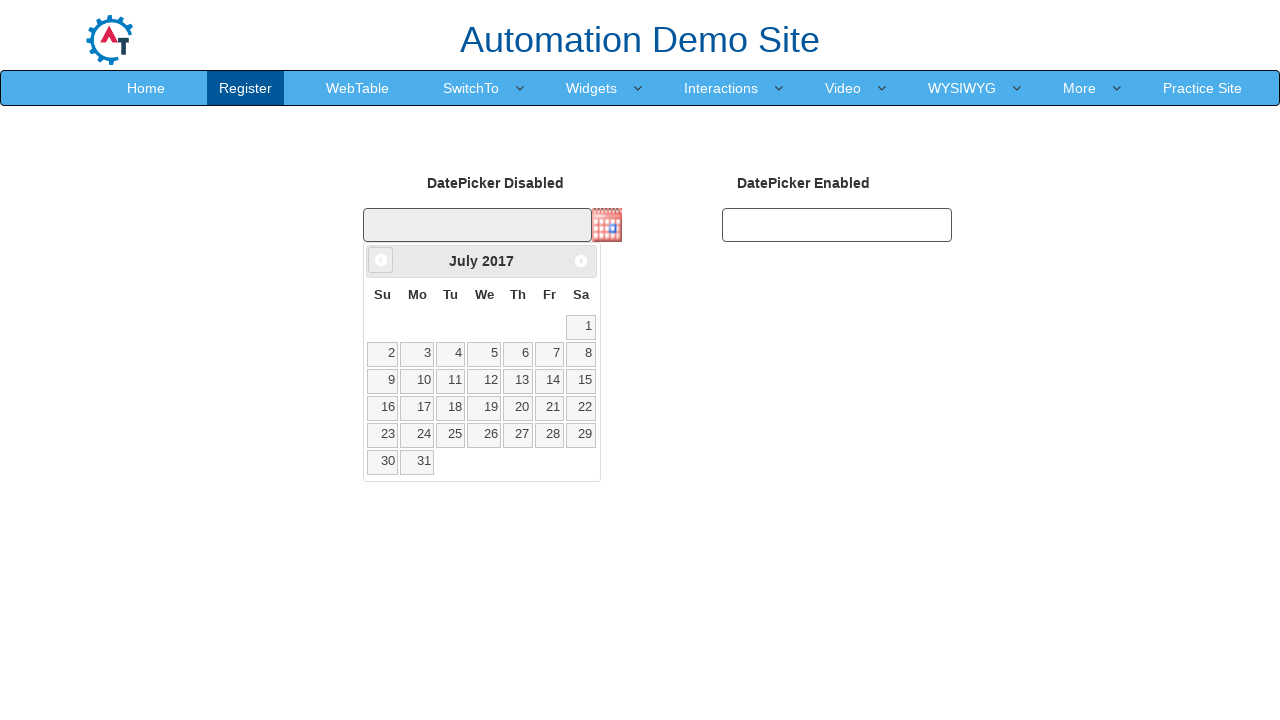

Clicked previous month button (currently viewing July 2017) at (381, 260) on .ui-icon.ui-icon-circle-triangle-w
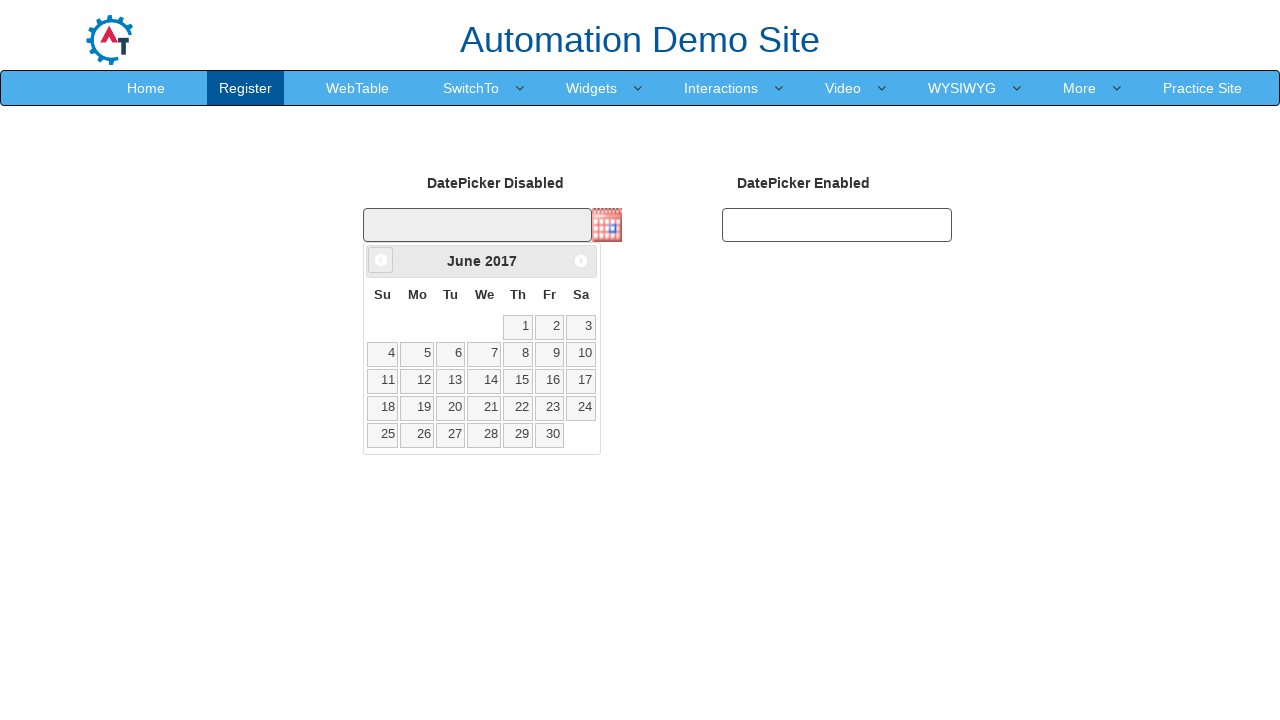

Waited for calendar to update
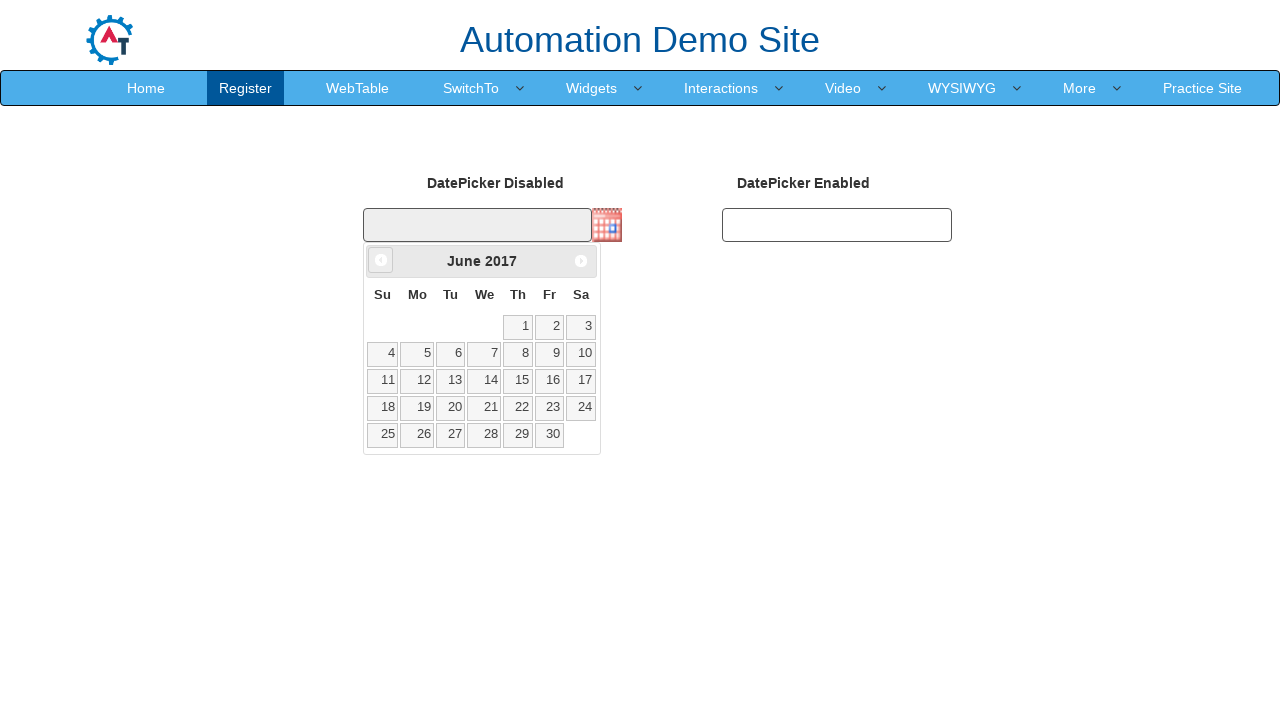

Clicked previous month button (currently viewing June 2017) at (381, 260) on .ui-icon.ui-icon-circle-triangle-w
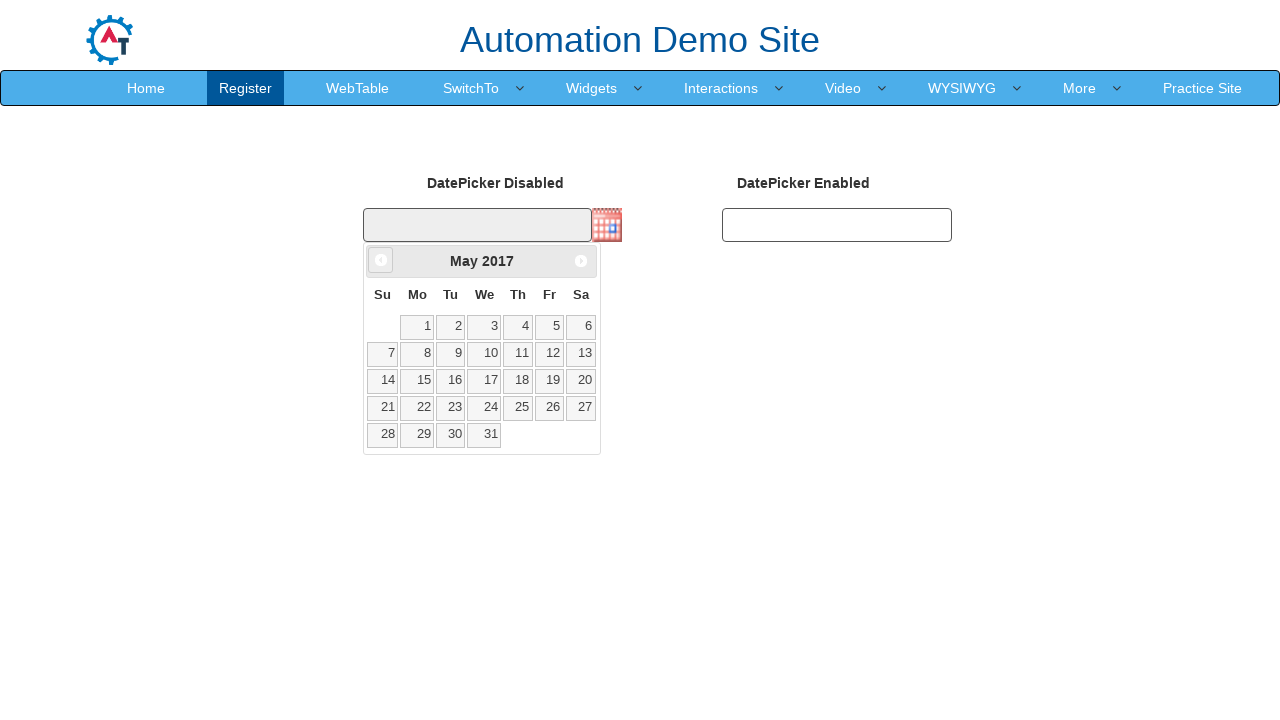

Waited for calendar to update
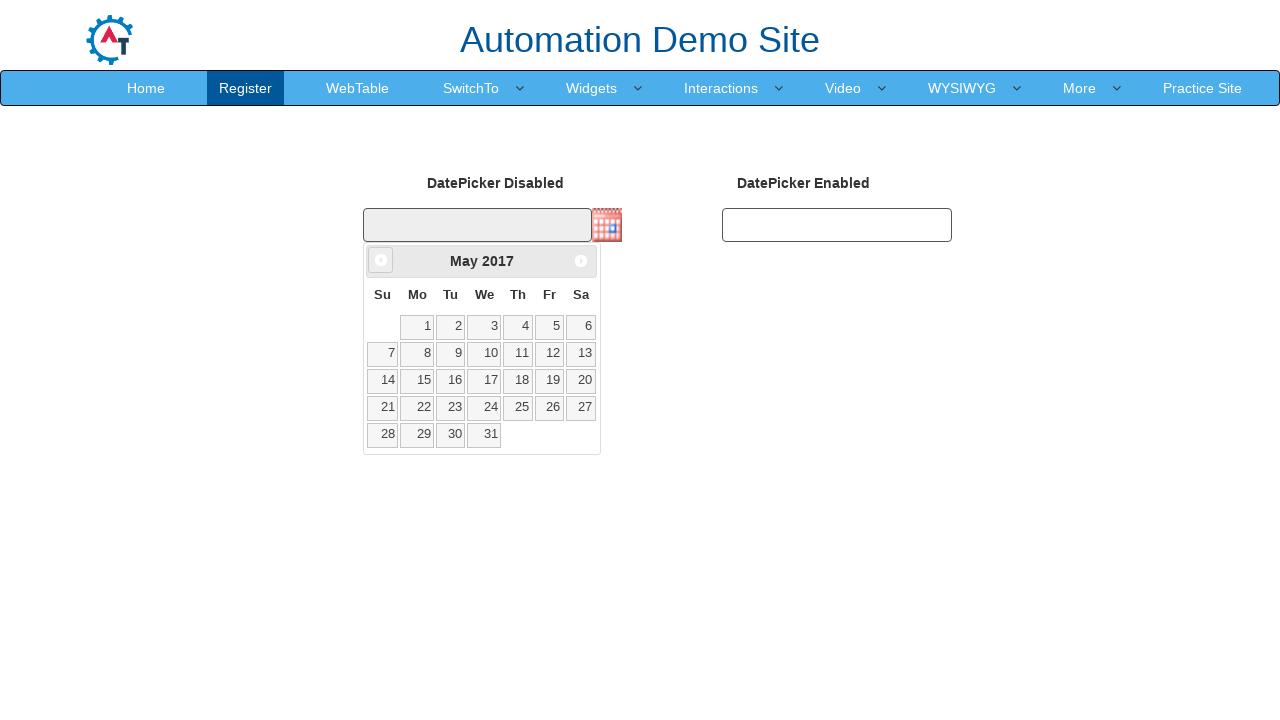

Clicked previous month button (currently viewing May 2017) at (381, 260) on .ui-icon.ui-icon-circle-triangle-w
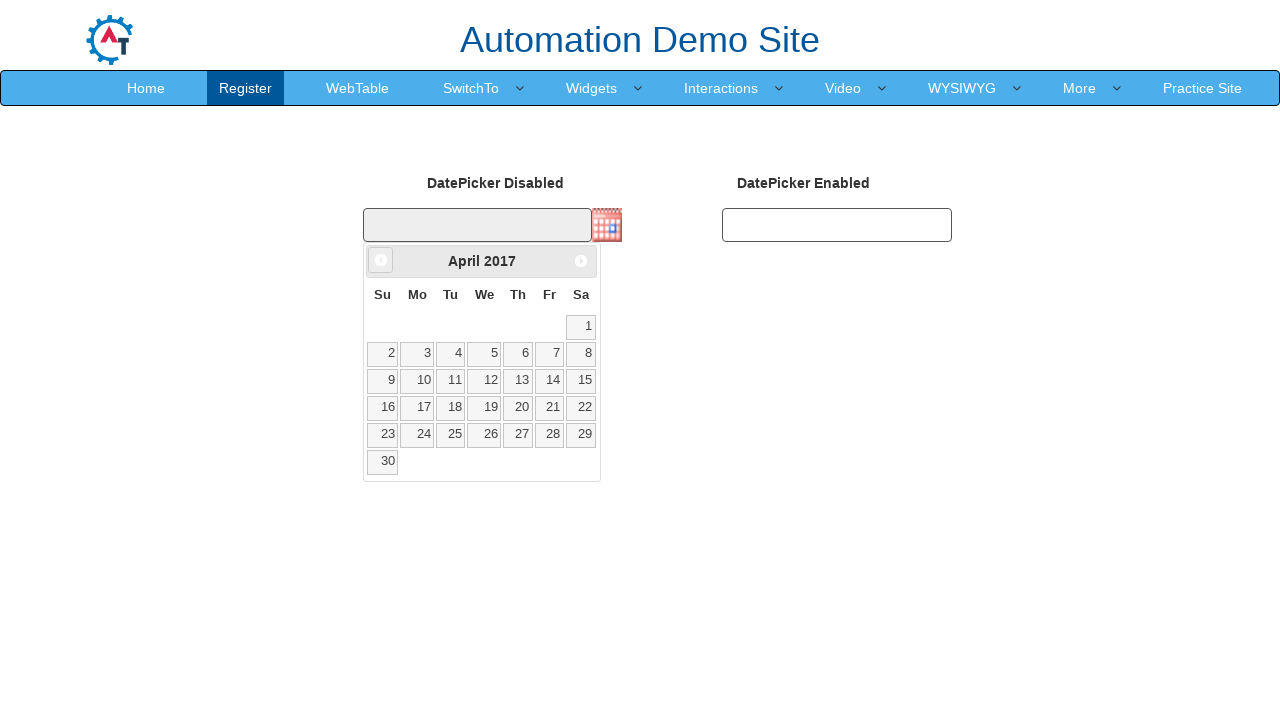

Waited for calendar to update
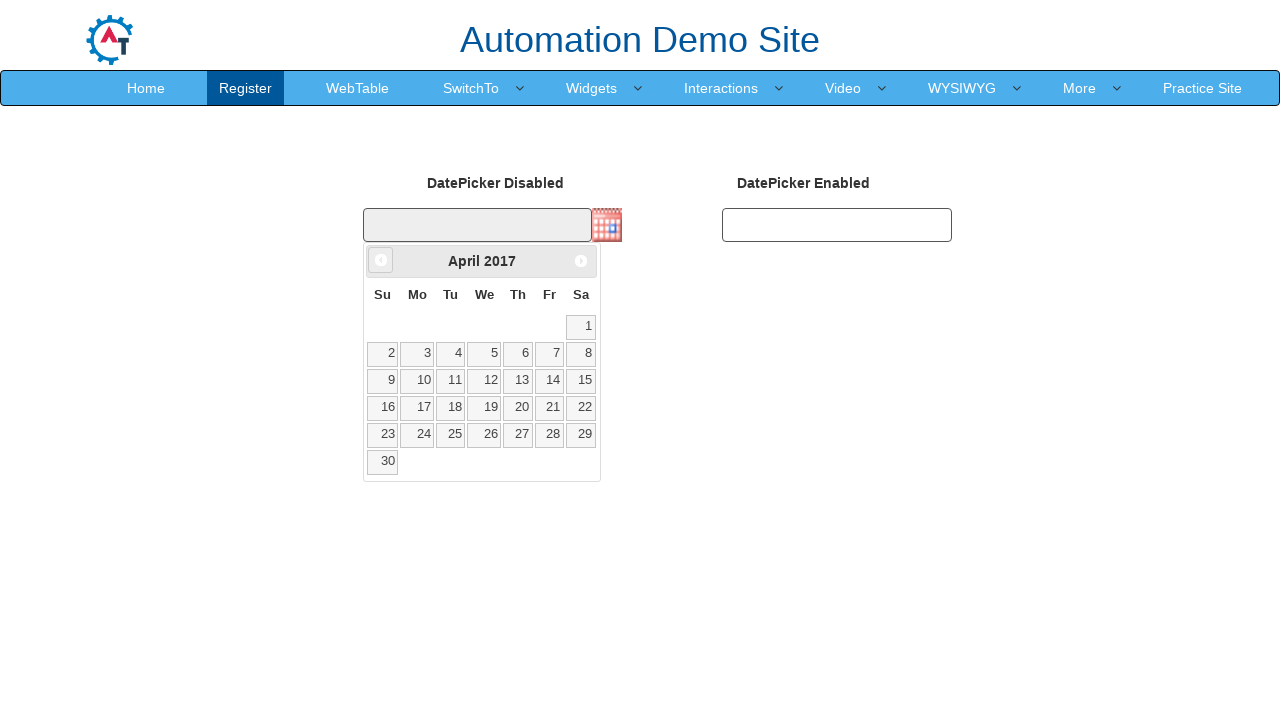

Clicked previous month button (currently viewing April 2017) at (381, 260) on .ui-icon.ui-icon-circle-triangle-w
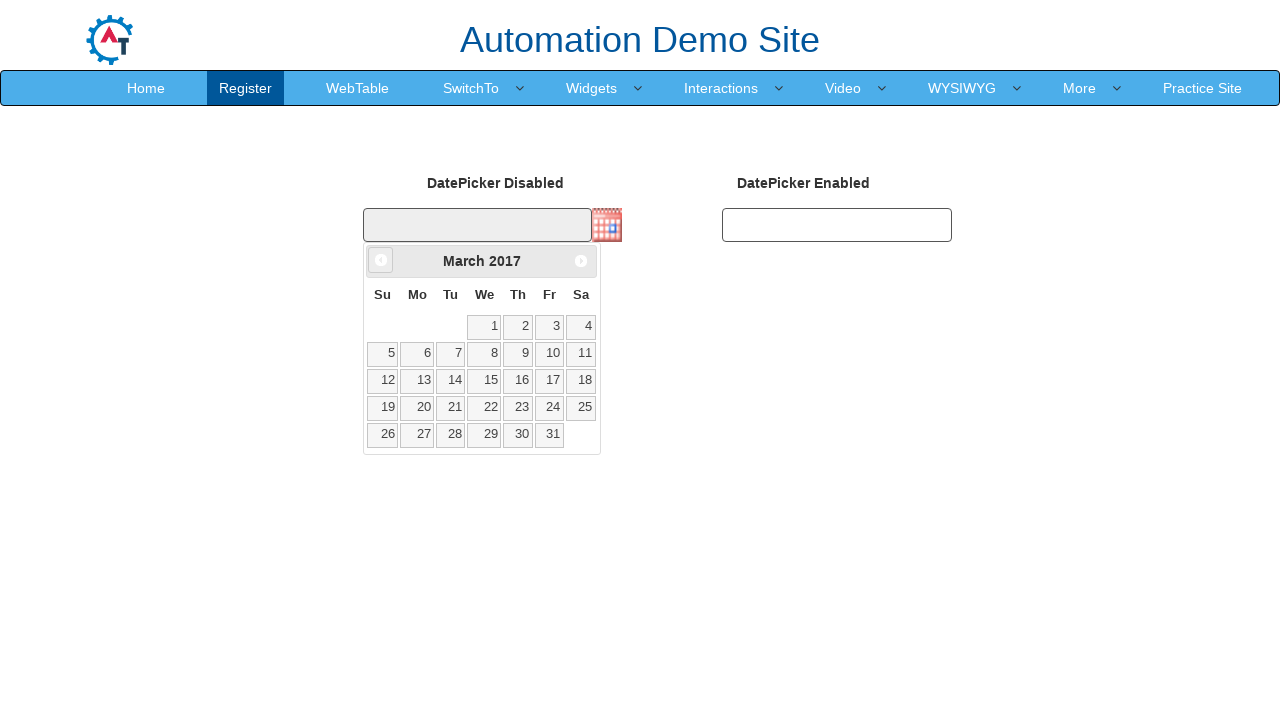

Waited for calendar to update
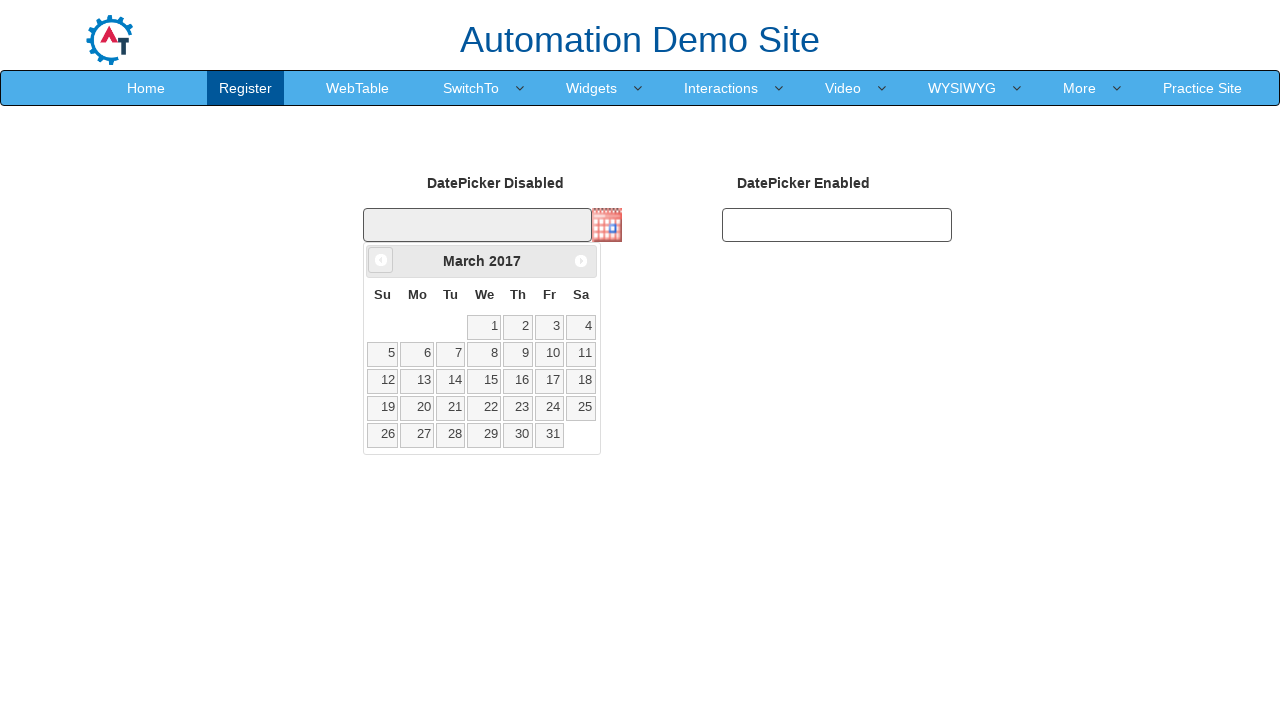

Clicked previous month button (currently viewing March 2017) at (381, 260) on .ui-icon.ui-icon-circle-triangle-w
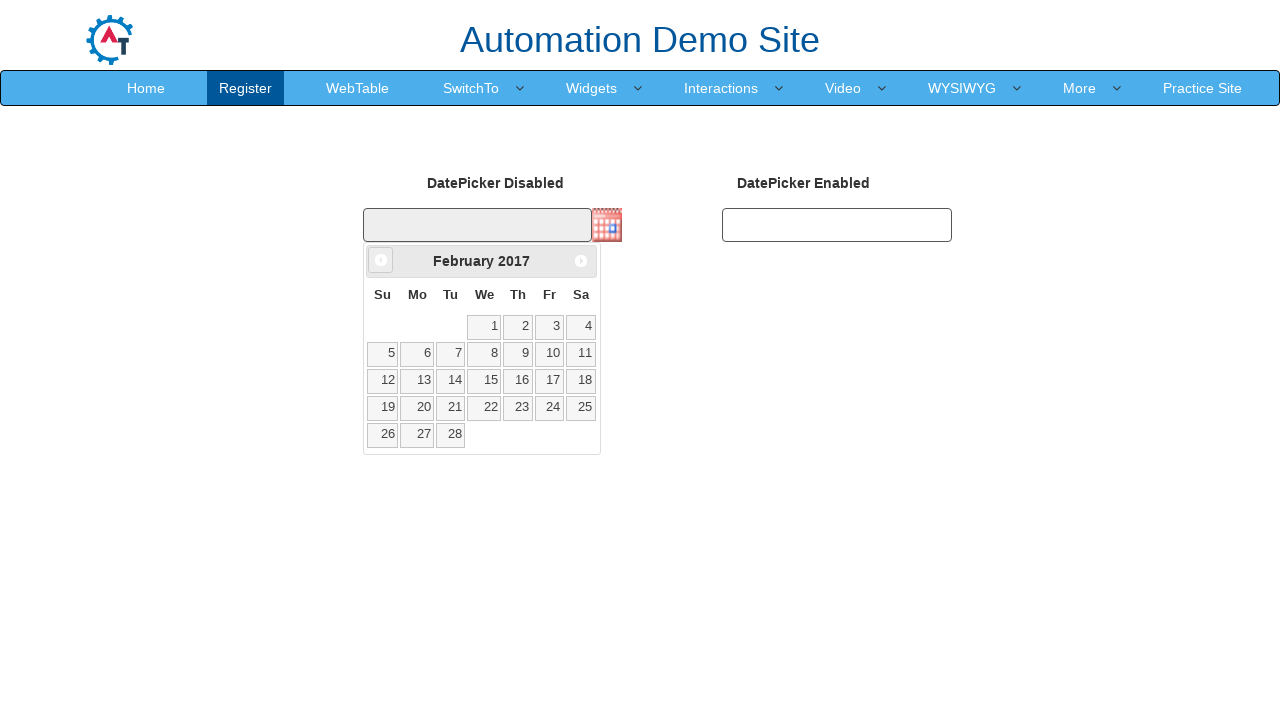

Waited for calendar to update
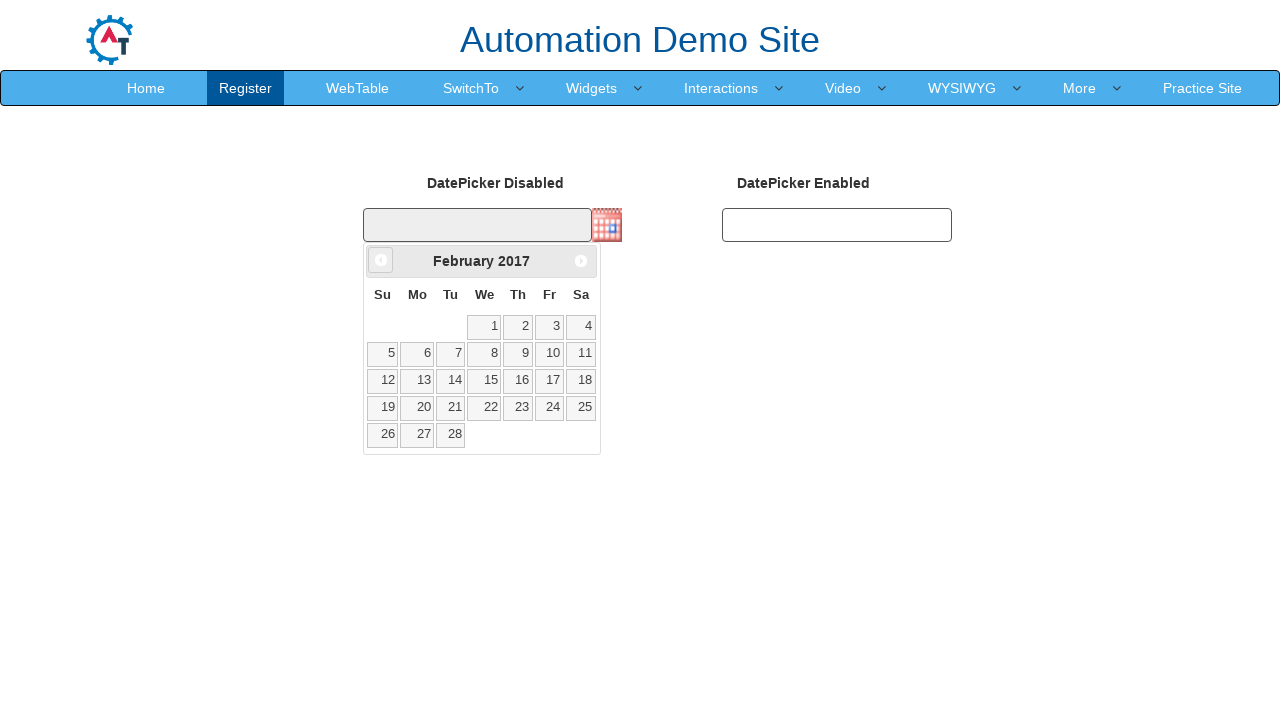

Clicked previous month button (currently viewing February 2017) at (381, 260) on .ui-icon.ui-icon-circle-triangle-w
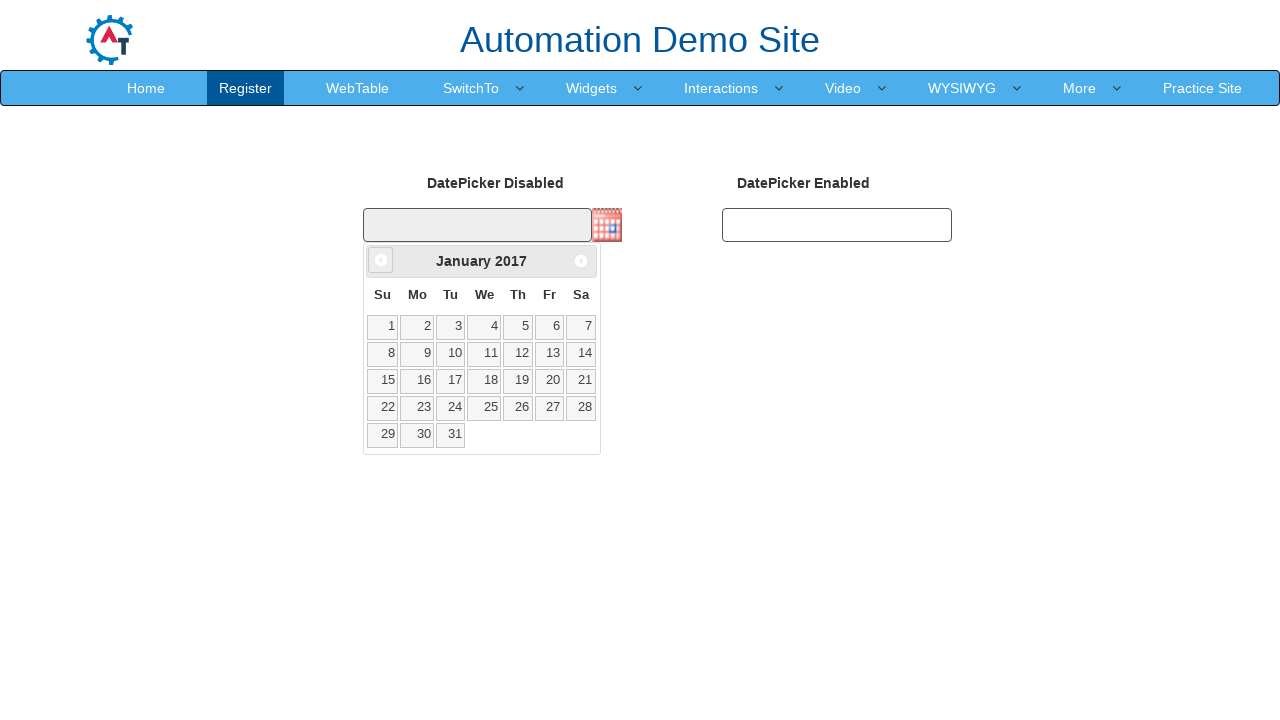

Waited for calendar to update
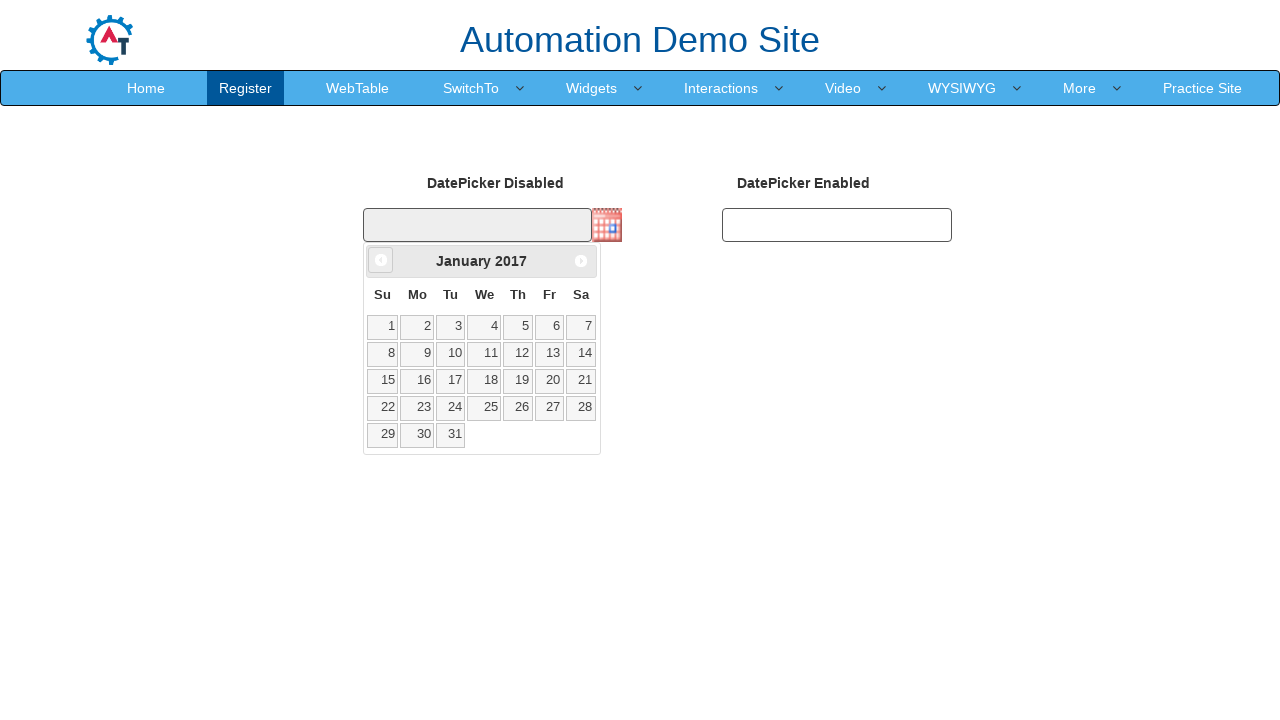

Clicked previous month button (currently viewing January 2017) at (381, 260) on .ui-icon.ui-icon-circle-triangle-w
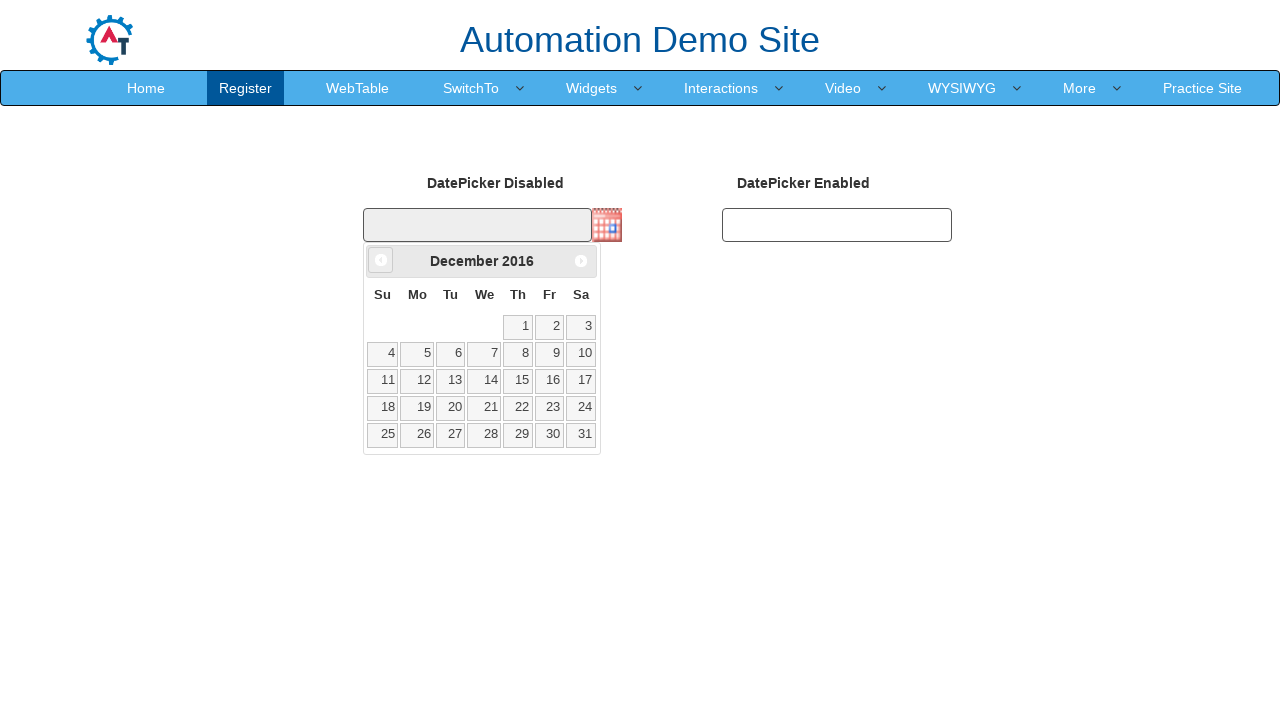

Waited for calendar to update
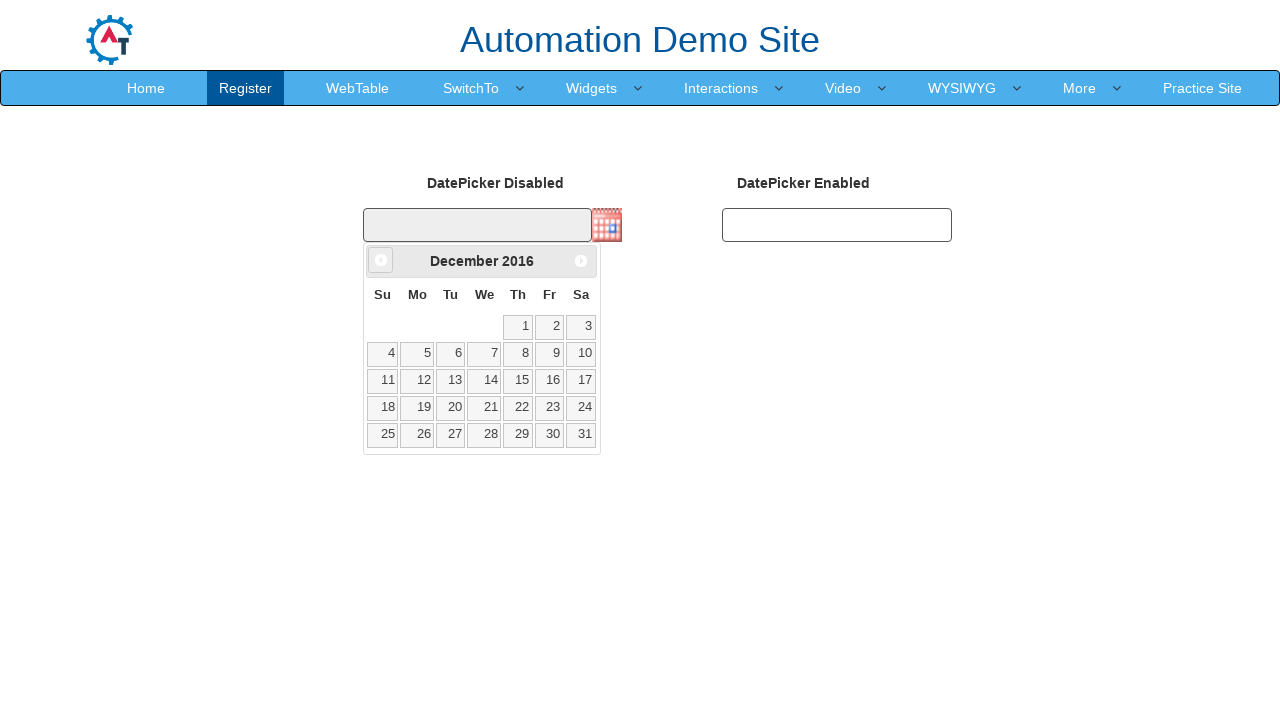

Clicked previous month button (currently viewing December 2016) at (381, 260) on .ui-icon.ui-icon-circle-triangle-w
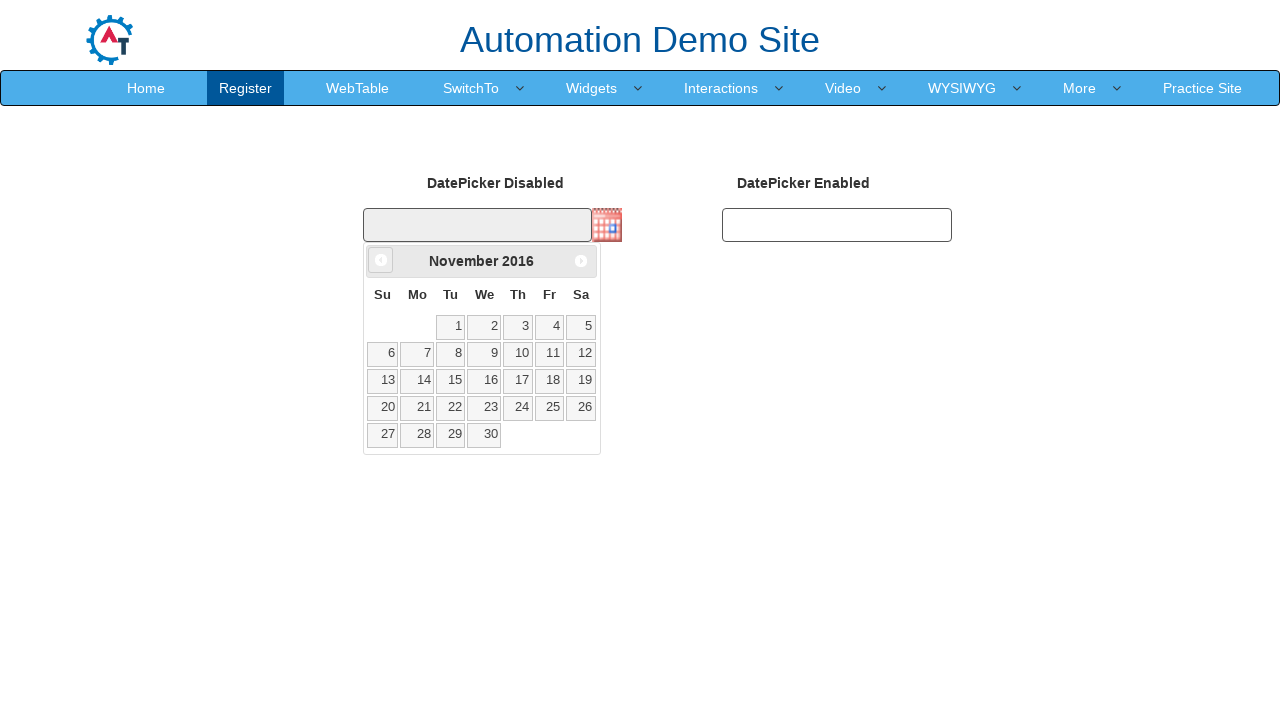

Waited for calendar to update
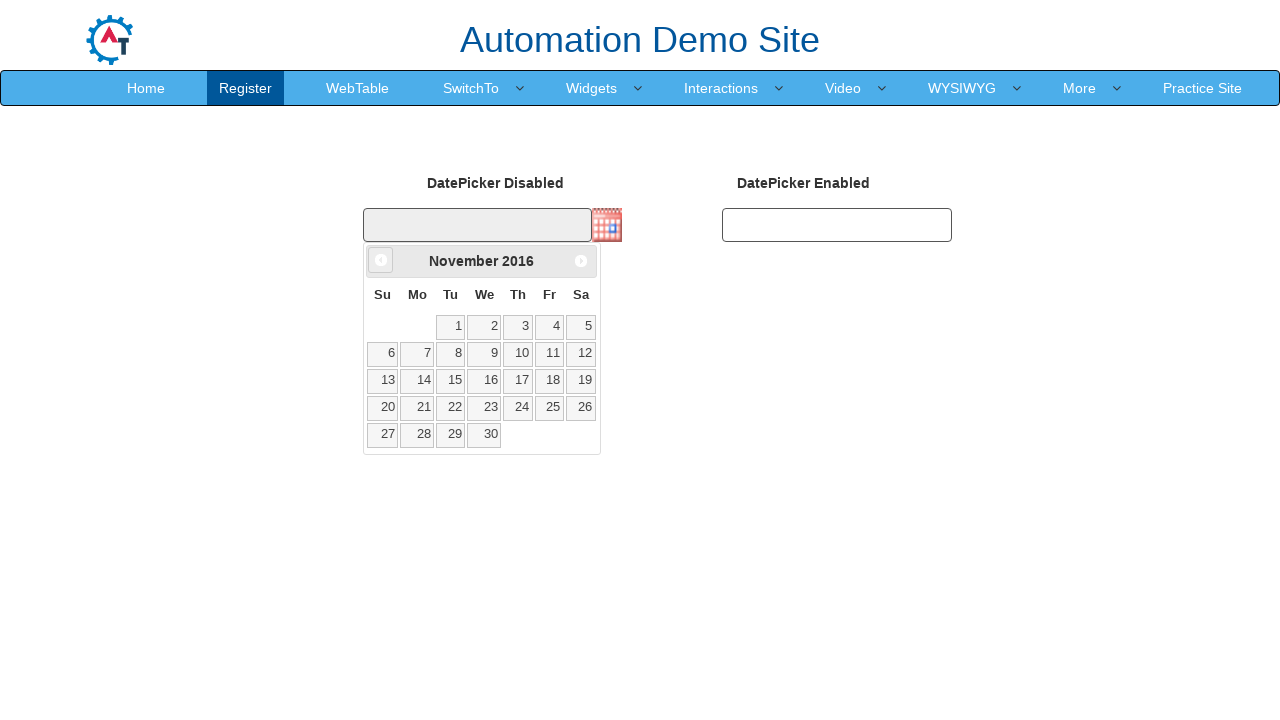

Clicked previous month button (currently viewing November 2016) at (381, 260) on .ui-icon.ui-icon-circle-triangle-w
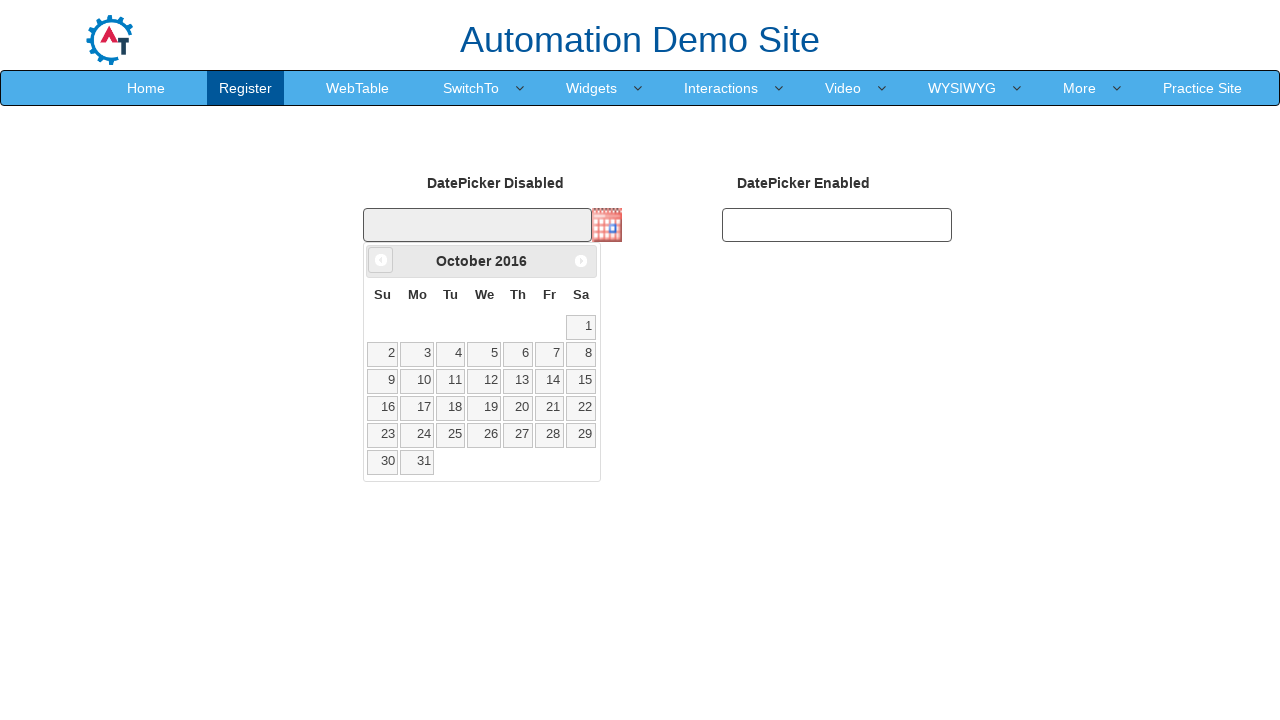

Waited for calendar to update
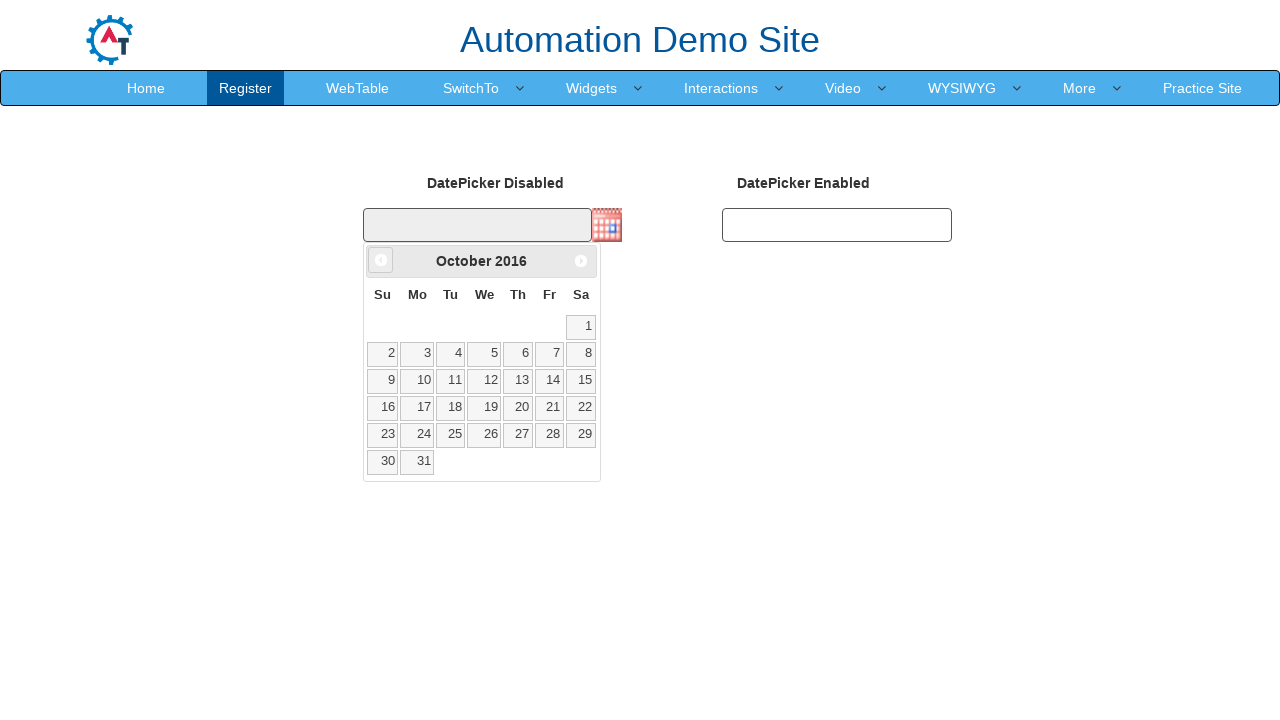

Clicked previous month button (currently viewing October 2016) at (381, 260) on .ui-icon.ui-icon-circle-triangle-w
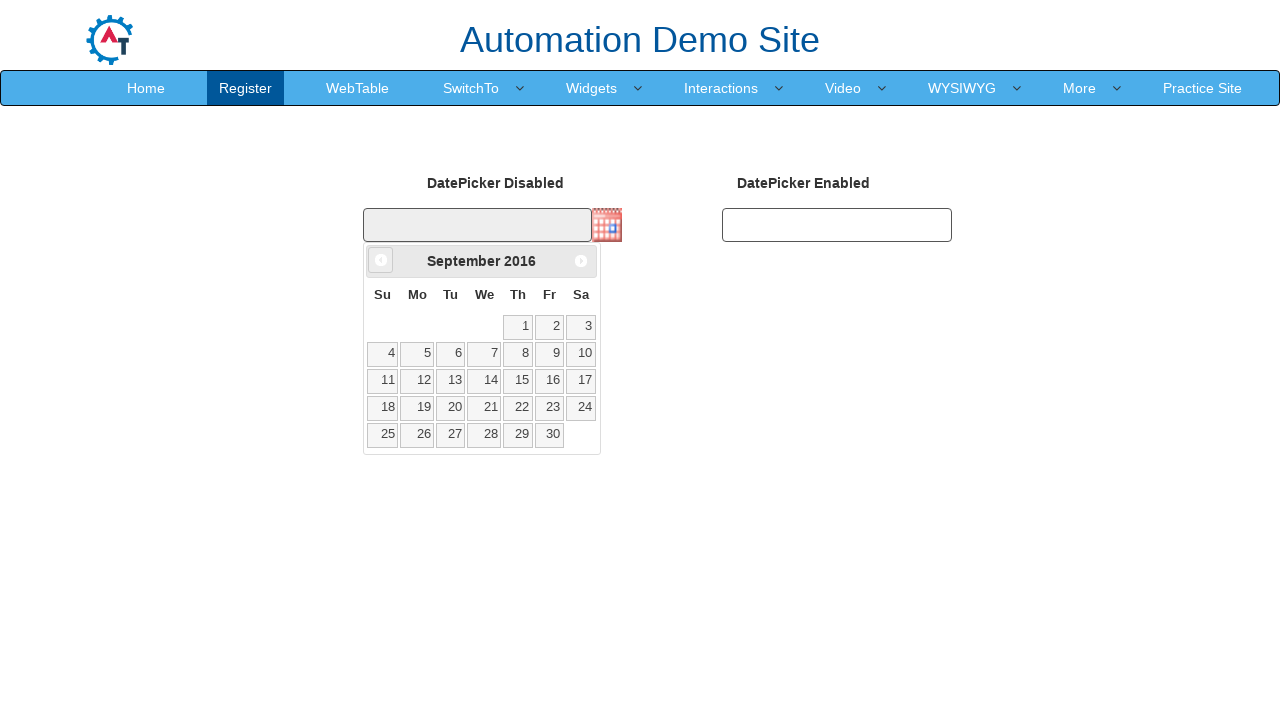

Waited for calendar to update
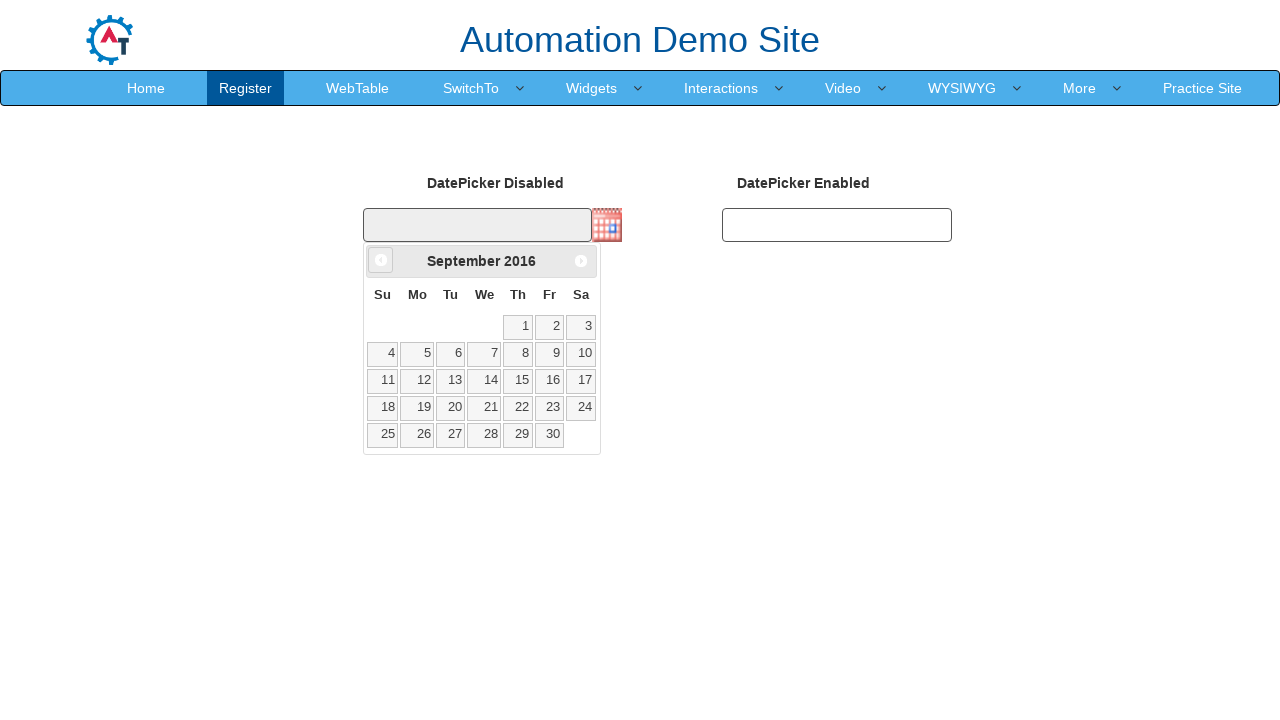

Clicked previous month button (currently viewing September 2016) at (381, 260) on .ui-icon.ui-icon-circle-triangle-w
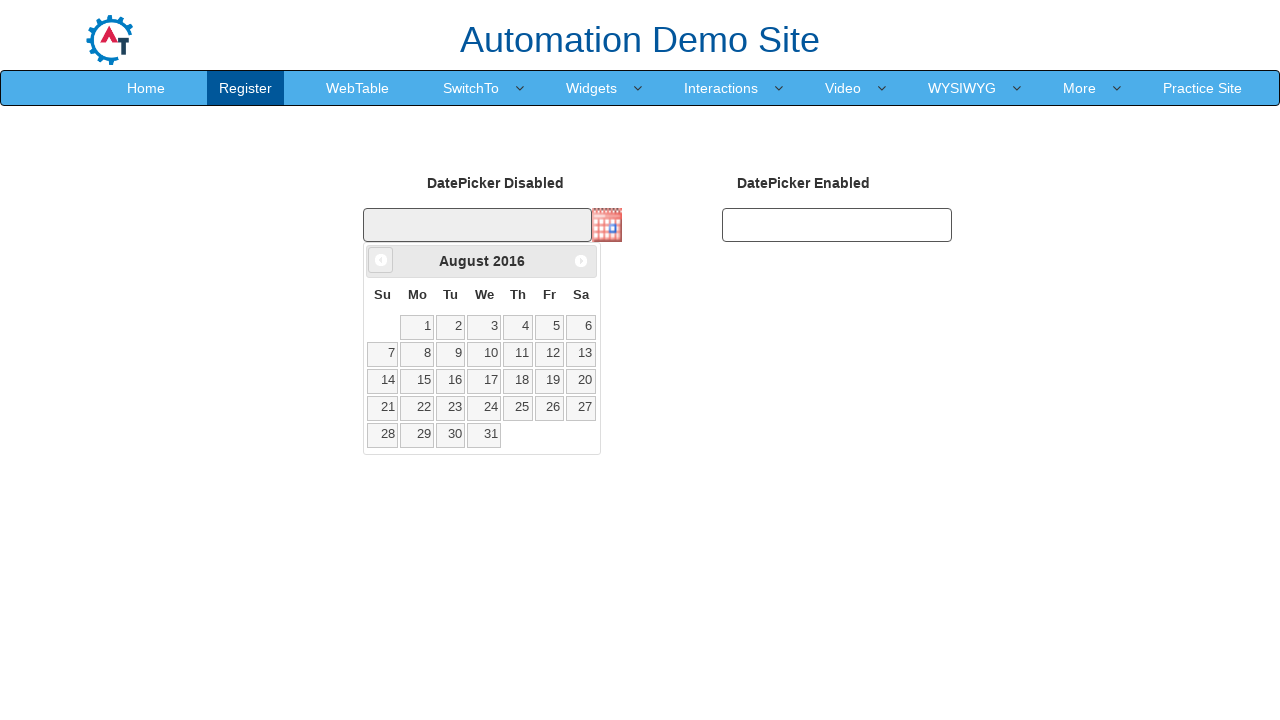

Waited for calendar to update
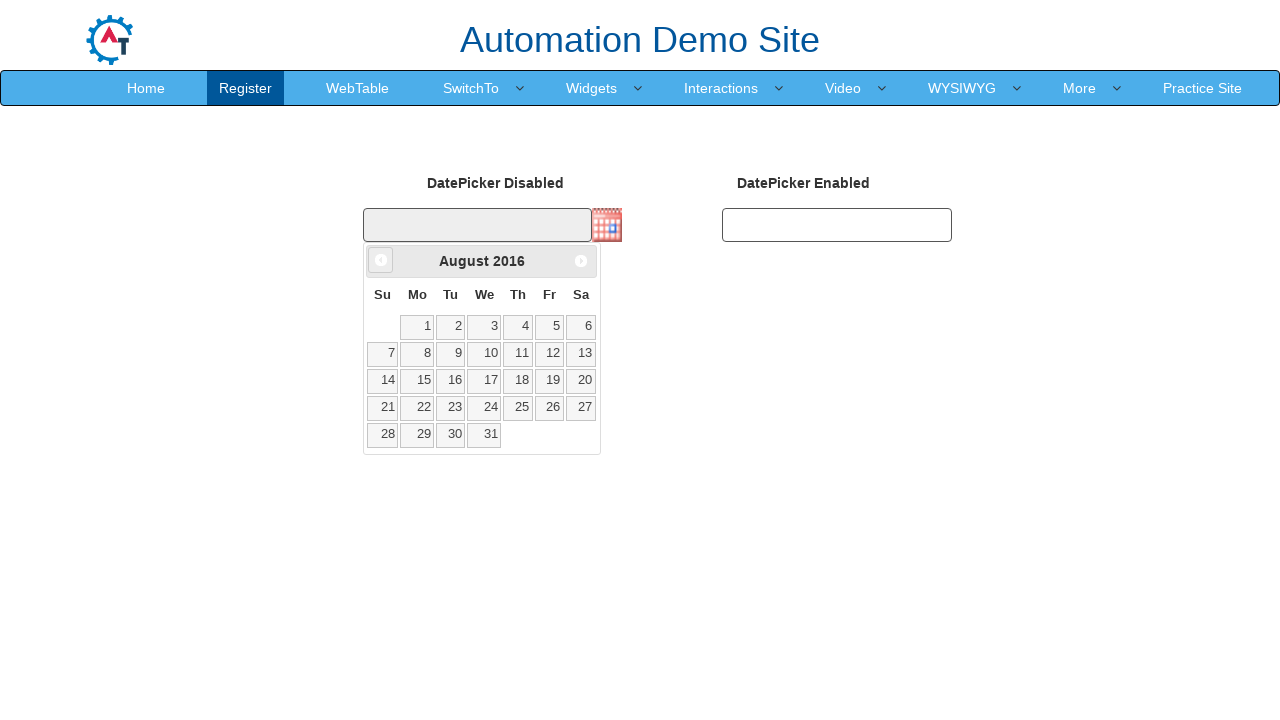

Clicked previous month button (currently viewing August 2016) at (381, 260) on .ui-icon.ui-icon-circle-triangle-w
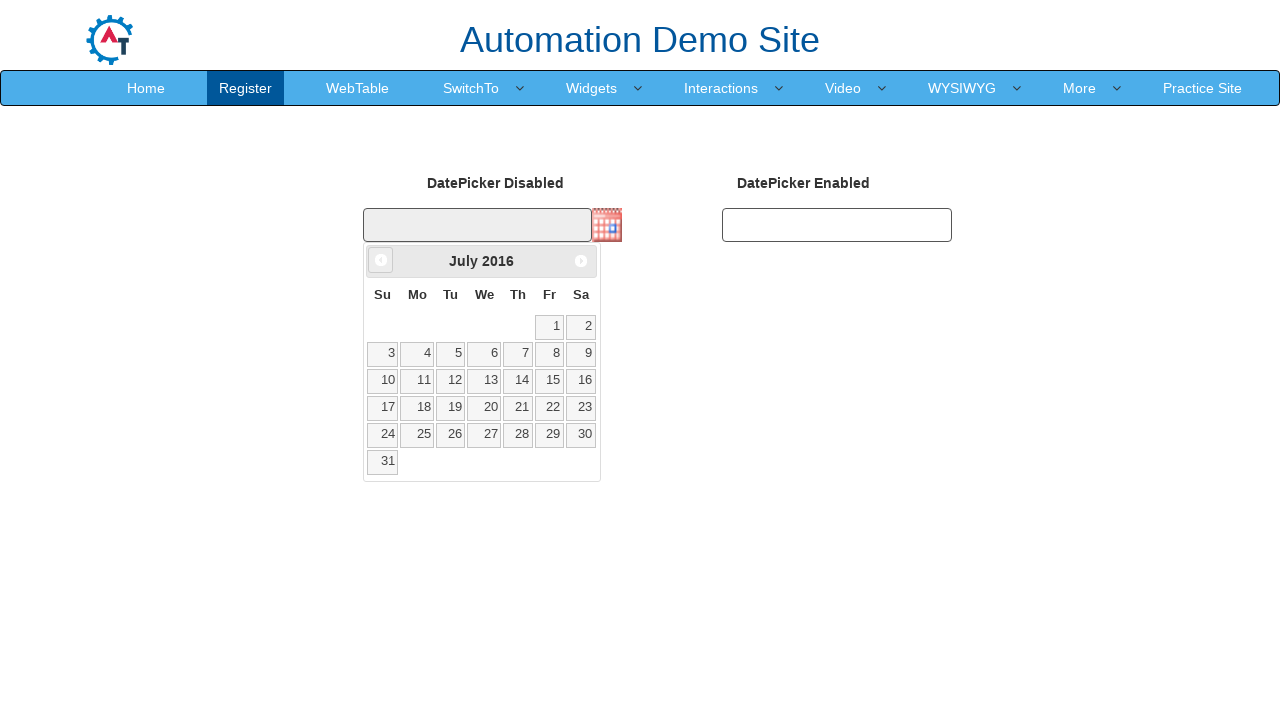

Waited for calendar to update
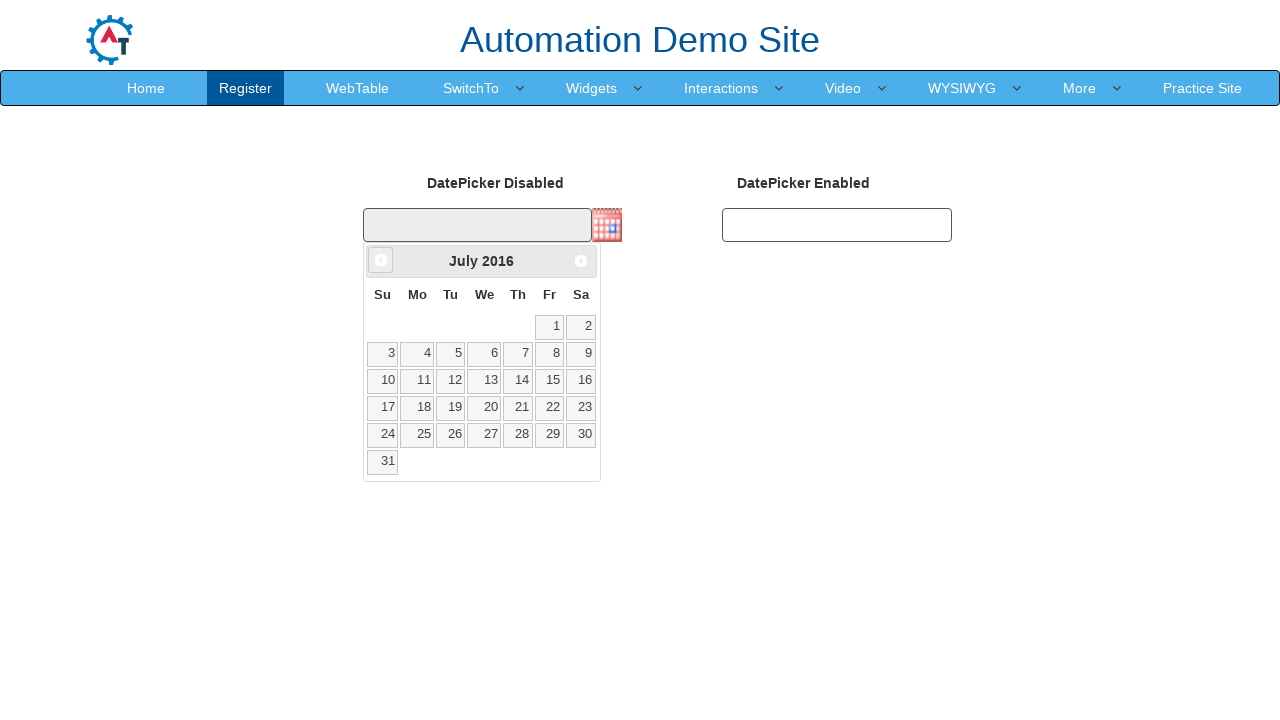

Clicked previous month button (currently viewing July 2016) at (381, 260) on .ui-icon.ui-icon-circle-triangle-w
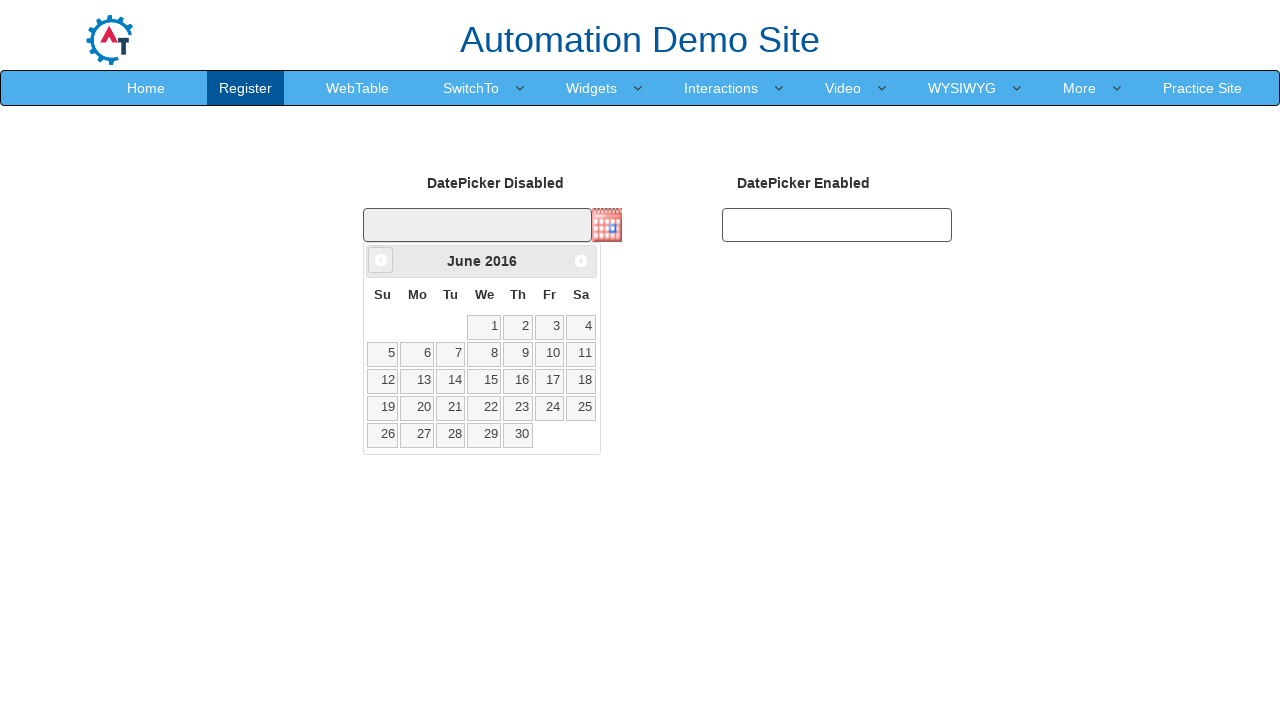

Waited for calendar to update
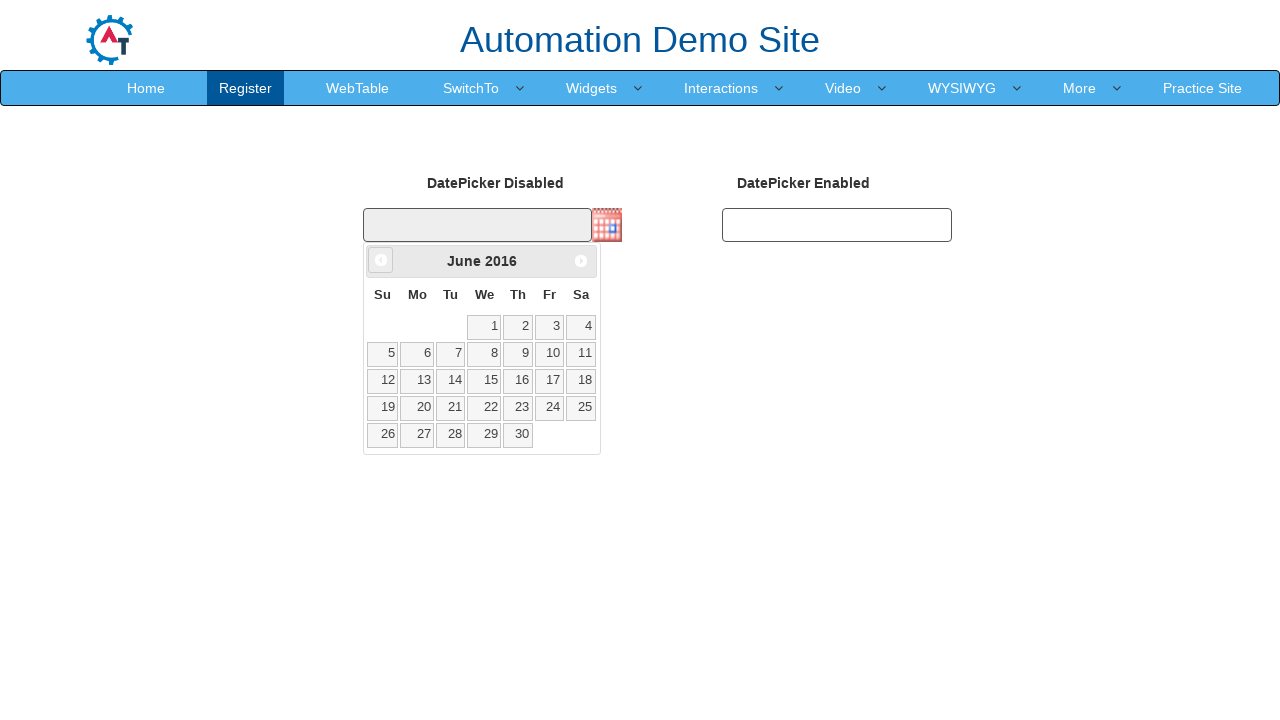

Clicked previous month button (currently viewing June 2016) at (381, 260) on .ui-icon.ui-icon-circle-triangle-w
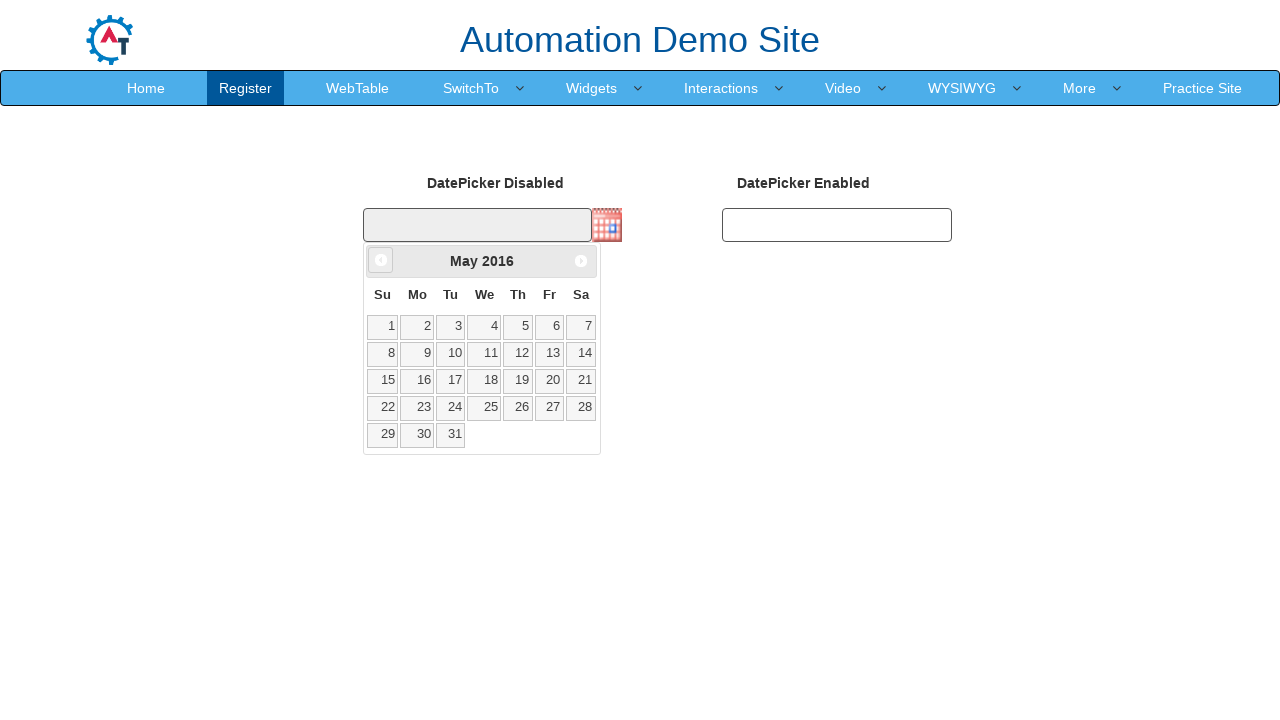

Waited for calendar to update
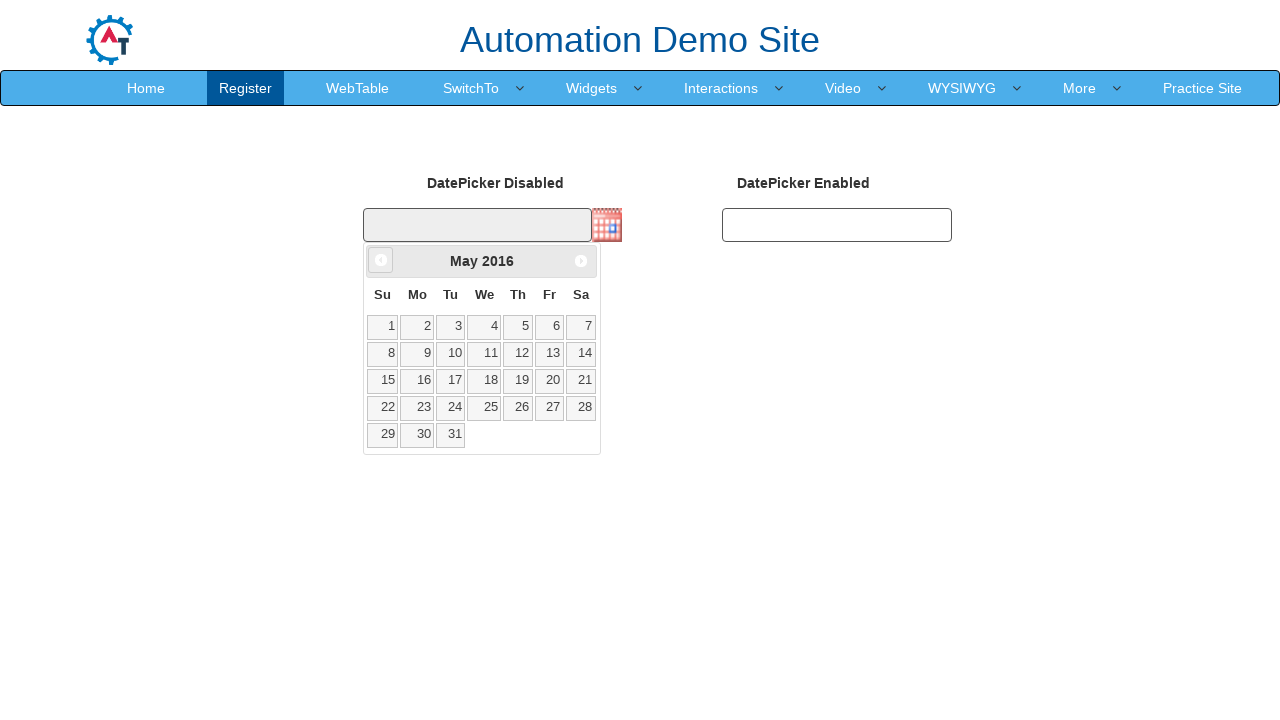

Clicked previous month button (currently viewing May 2016) at (381, 260) on .ui-icon.ui-icon-circle-triangle-w
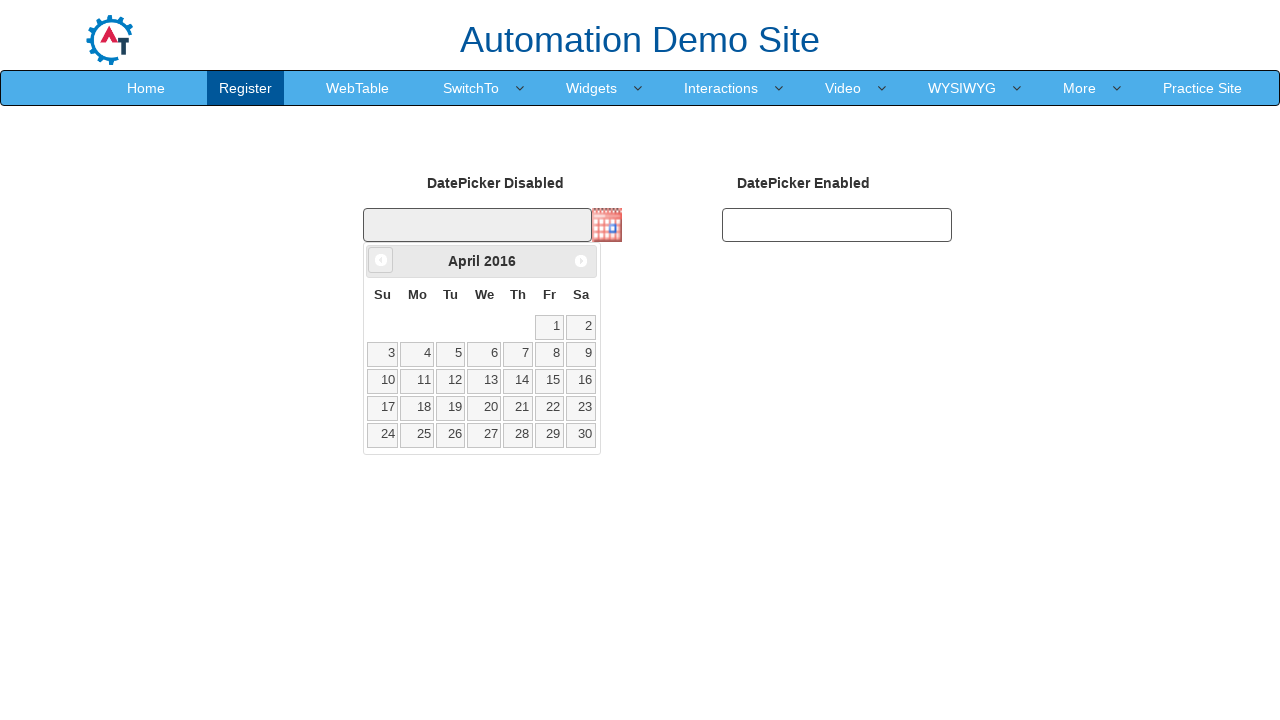

Waited for calendar to update
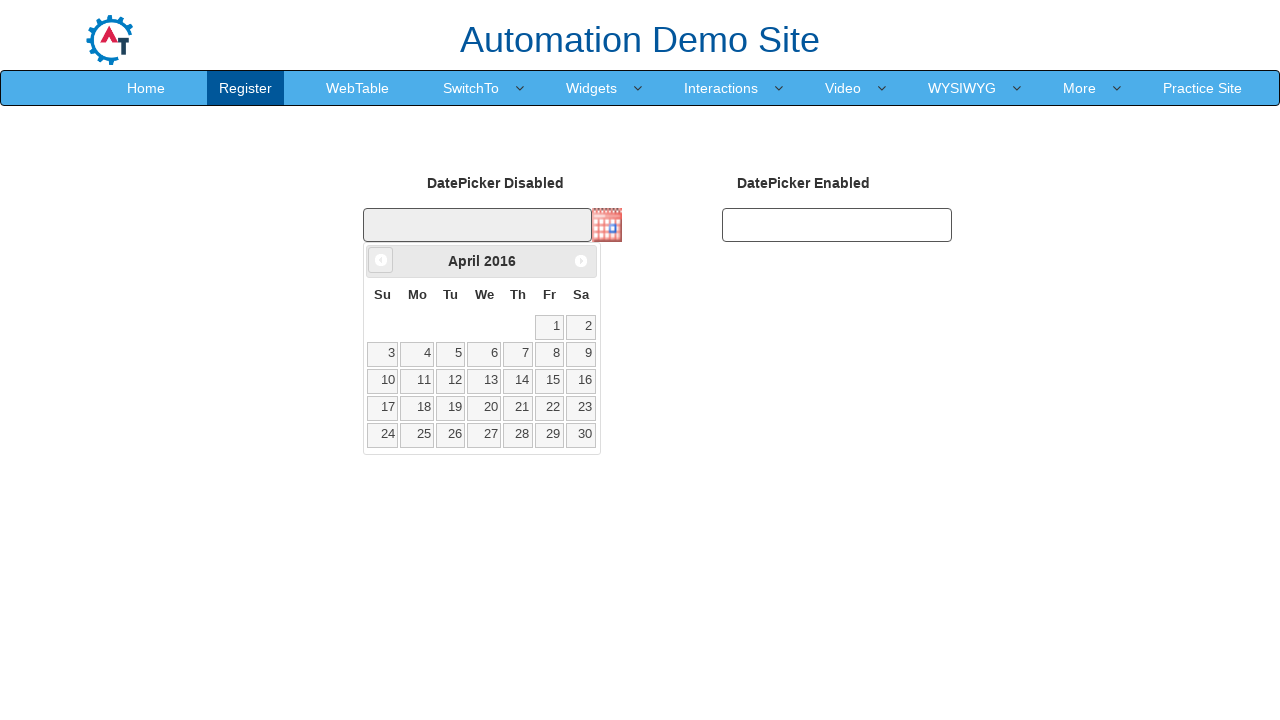

Clicked previous month button (currently viewing April 2016) at (381, 260) on .ui-icon.ui-icon-circle-triangle-w
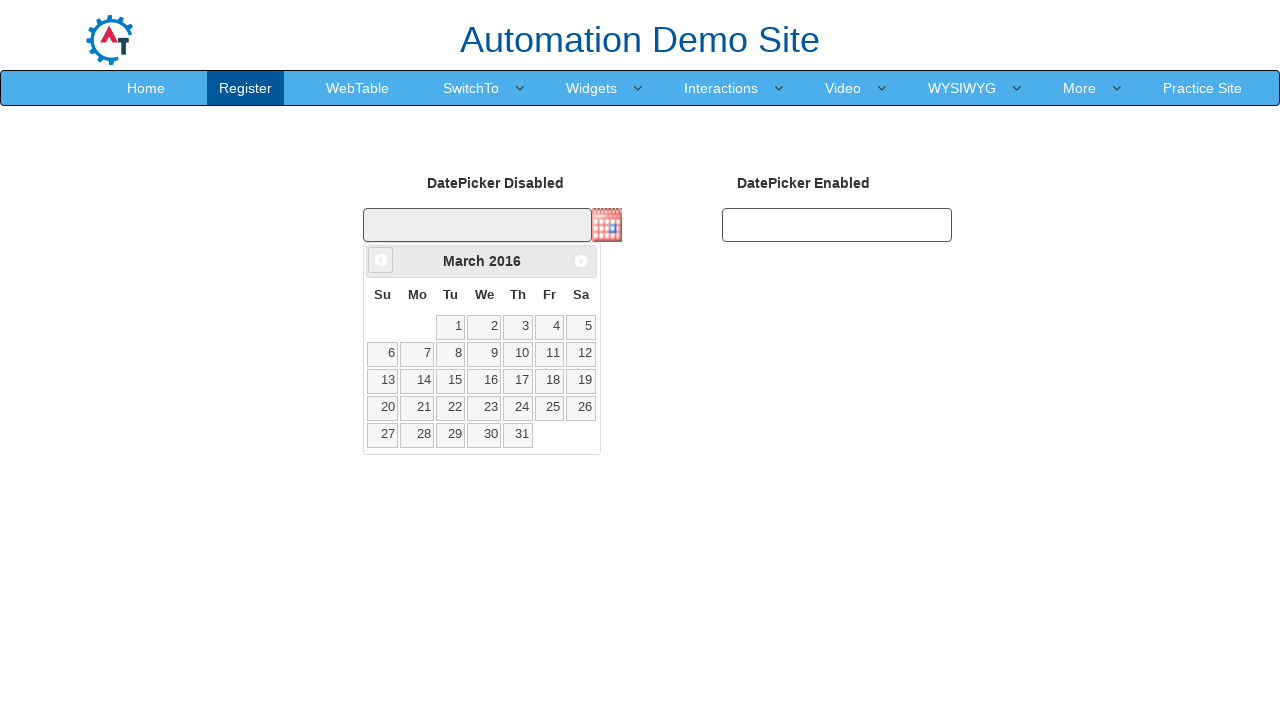

Waited for calendar to update
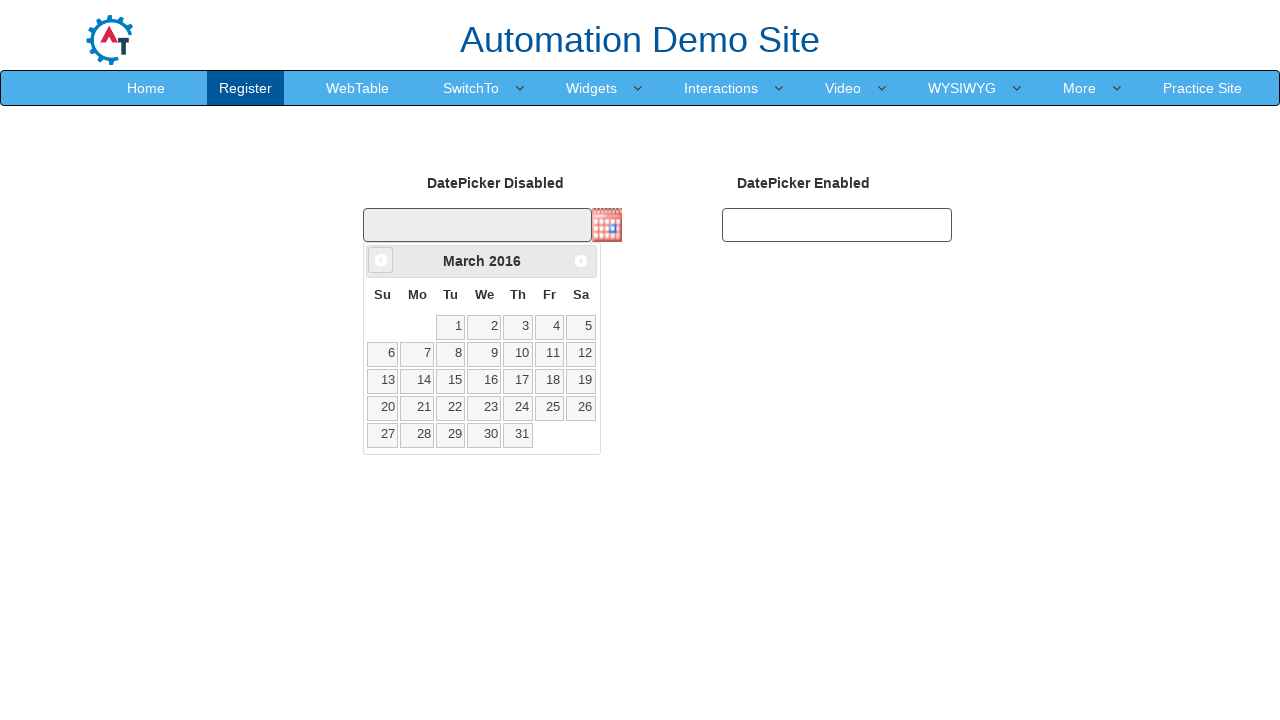

Clicked previous month button (currently viewing March 2016) at (381, 260) on .ui-icon.ui-icon-circle-triangle-w
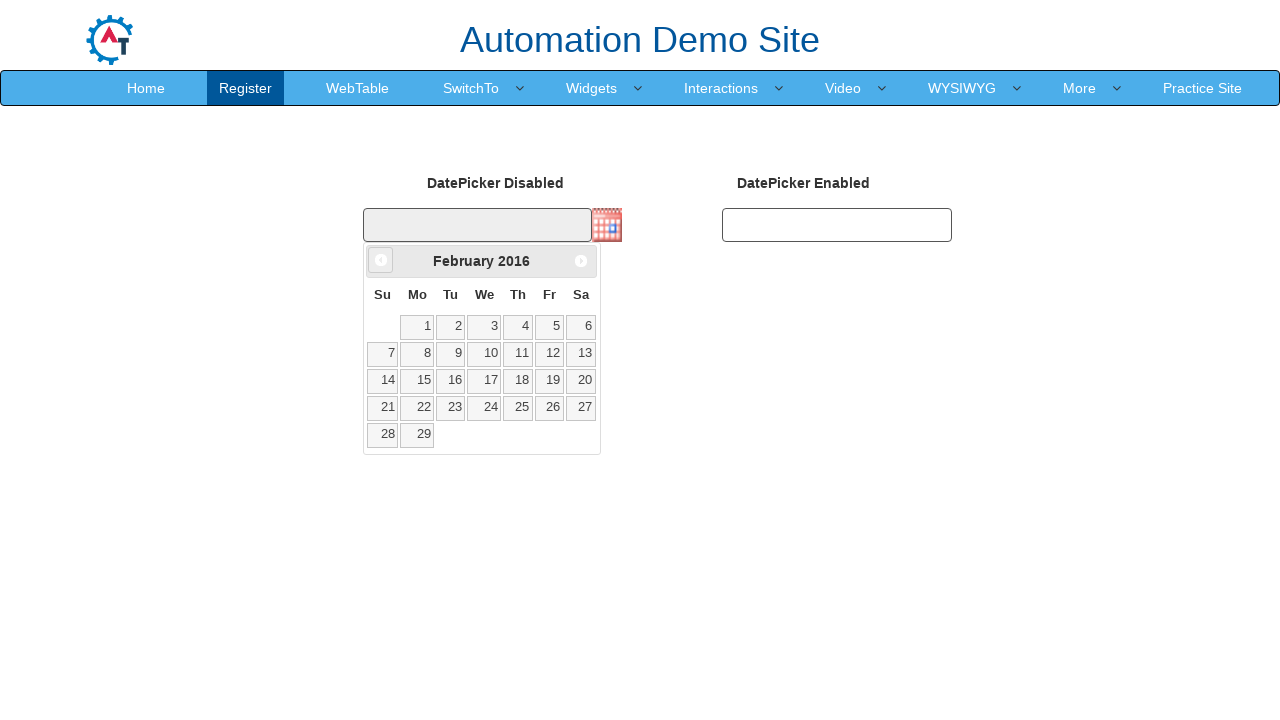

Waited for calendar to update
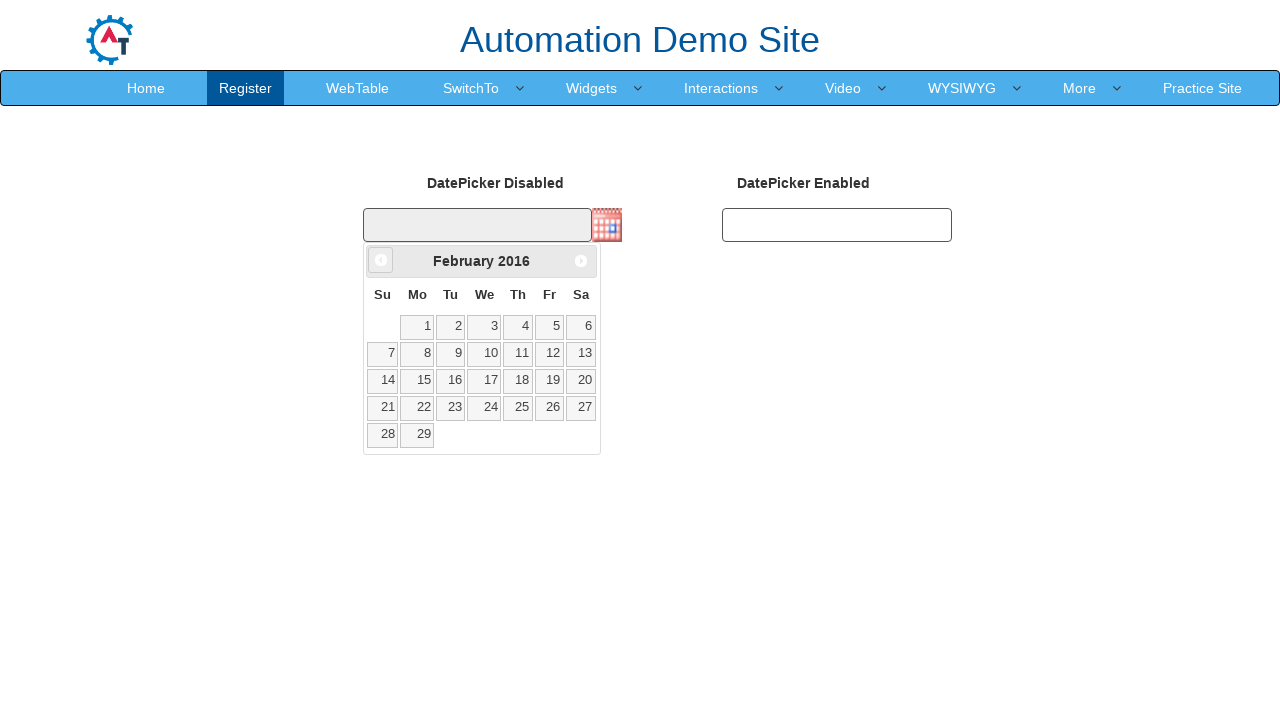

Clicked previous month button (currently viewing February 2016) at (381, 260) on .ui-icon.ui-icon-circle-triangle-w
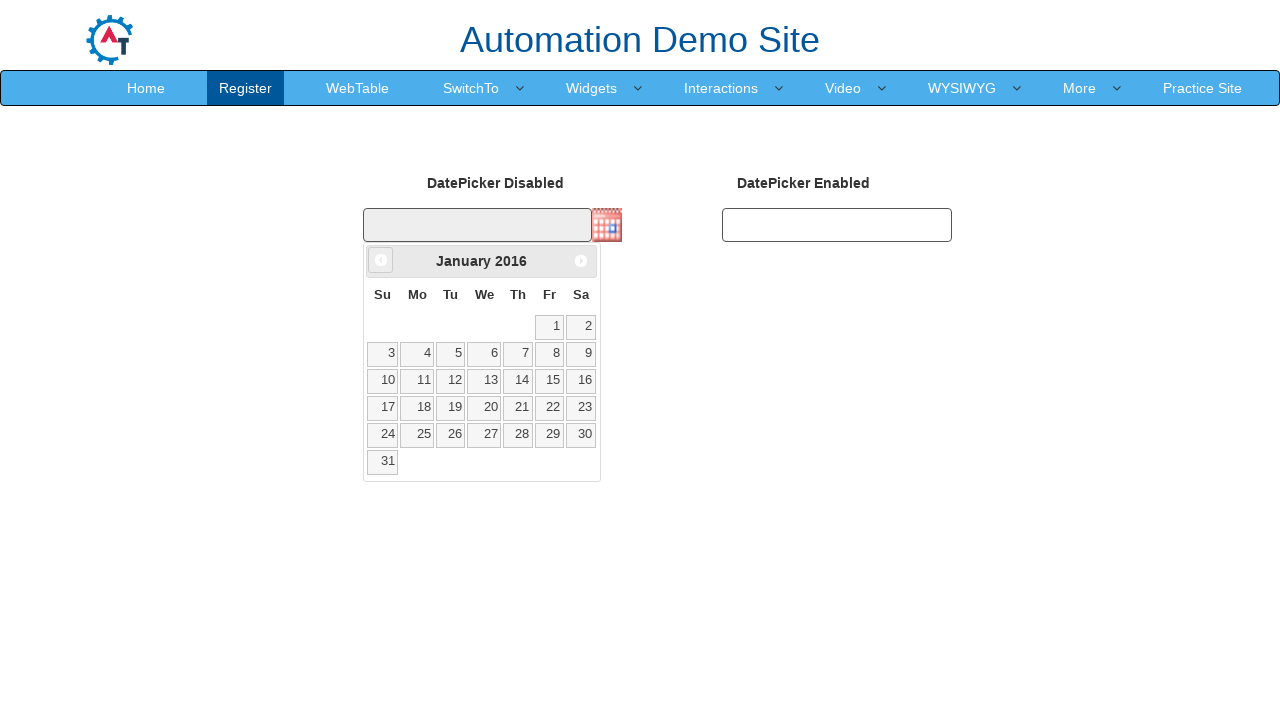

Waited for calendar to update
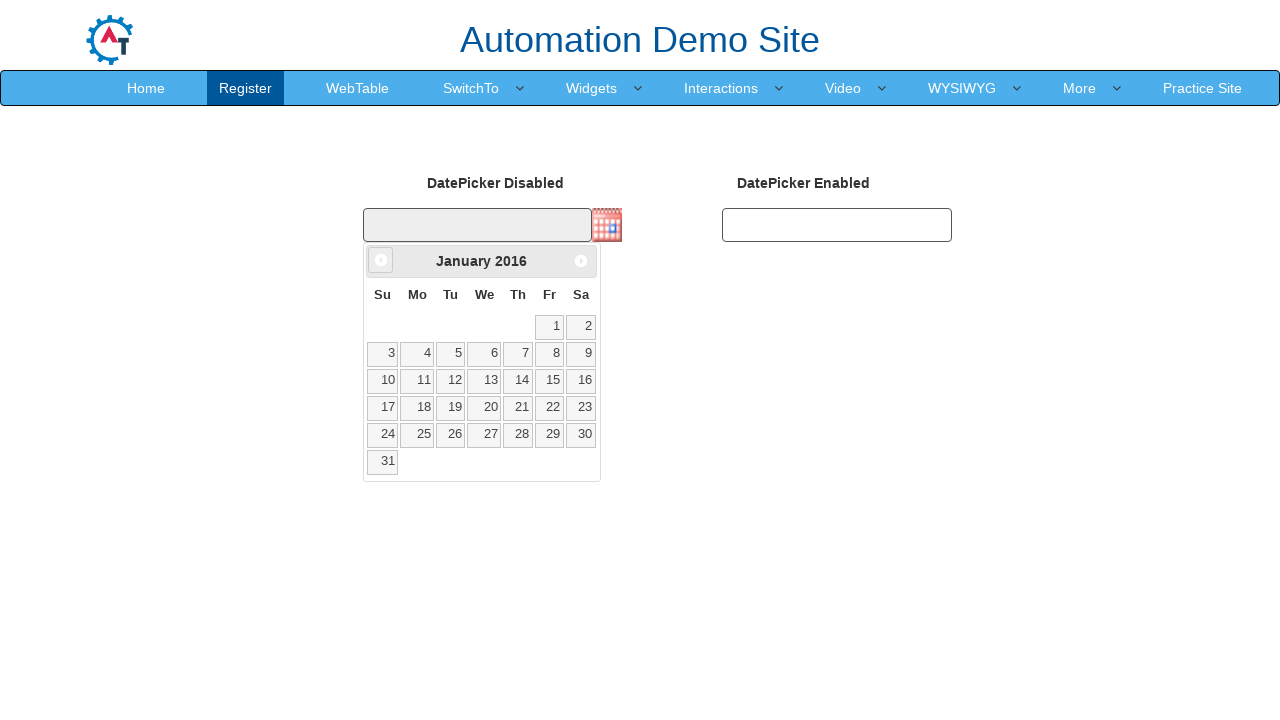

Clicked previous month button (currently viewing January 2016) at (381, 260) on .ui-icon.ui-icon-circle-triangle-w
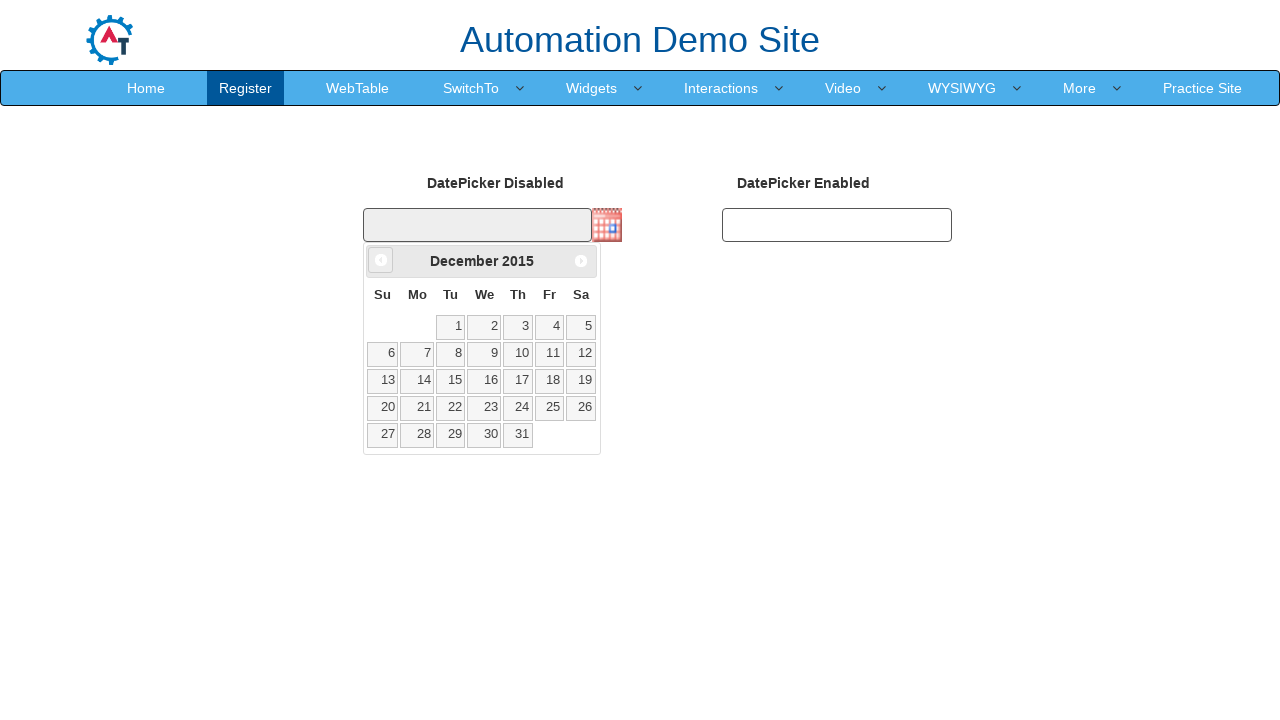

Waited for calendar to update
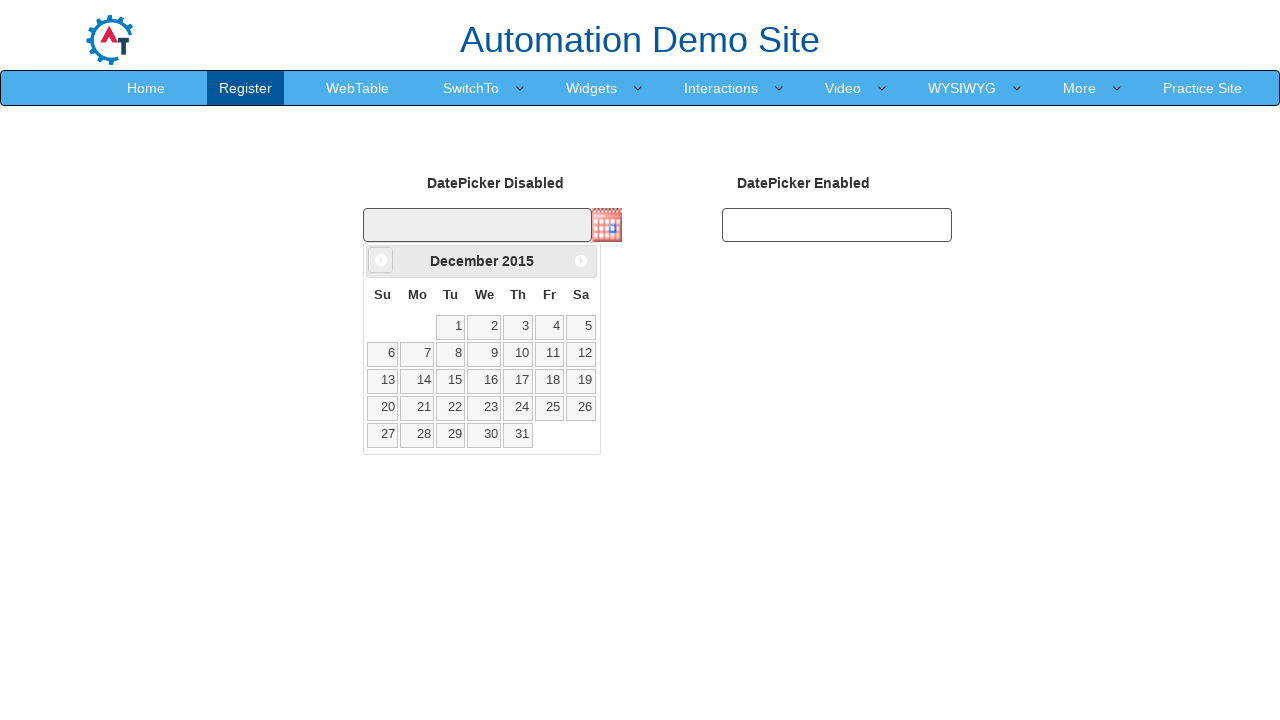

Clicked previous month button (currently viewing December 2015) at (381, 260) on .ui-icon.ui-icon-circle-triangle-w
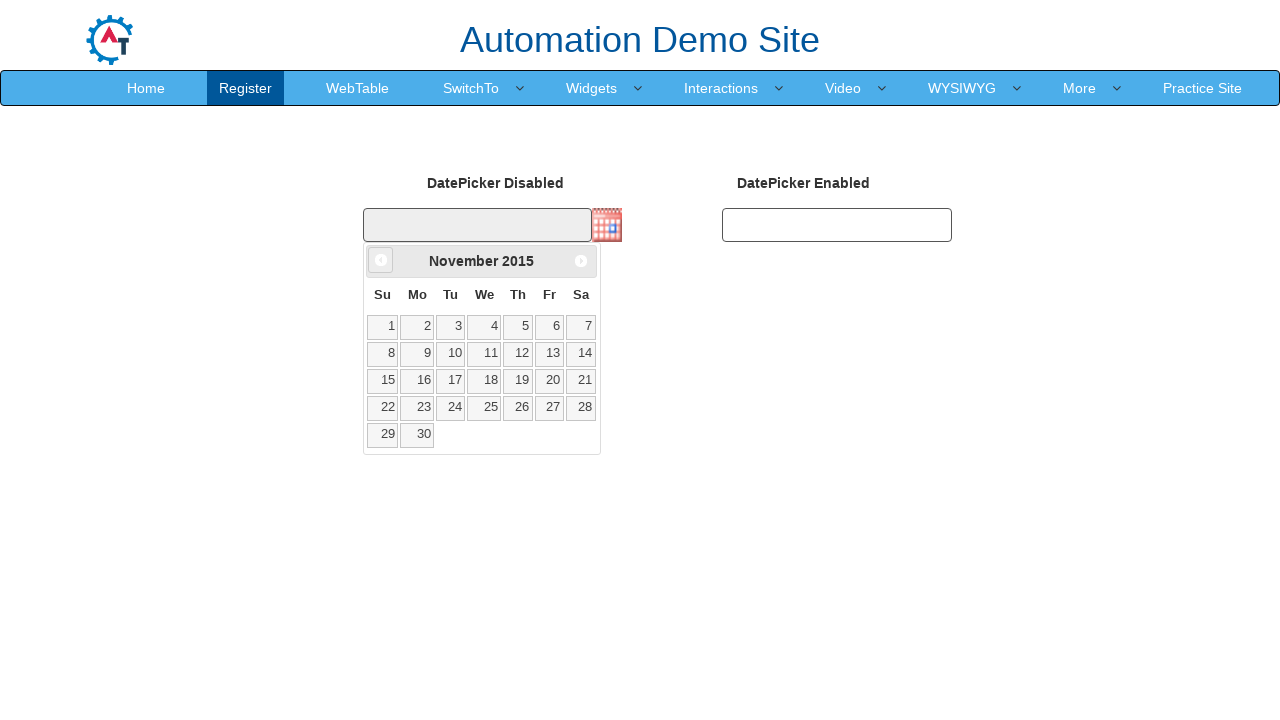

Waited for calendar to update
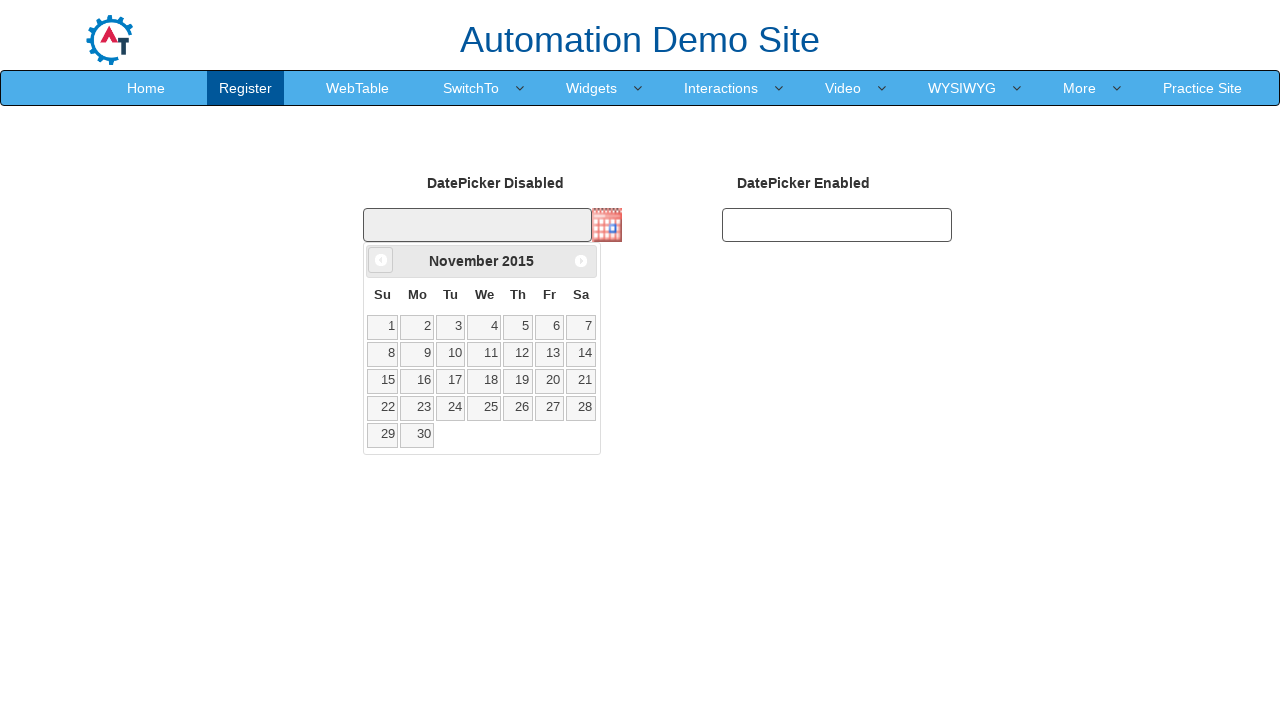

Clicked previous month button (currently viewing November 2015) at (381, 260) on .ui-icon.ui-icon-circle-triangle-w
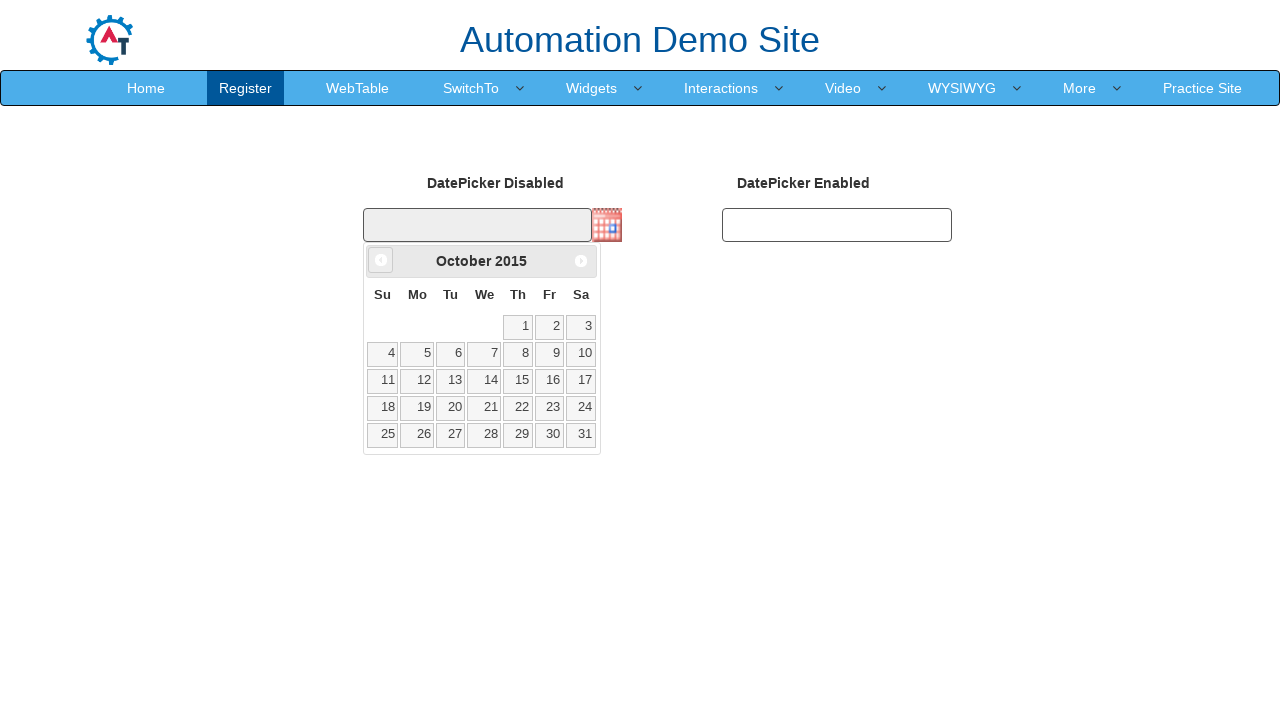

Waited for calendar to update
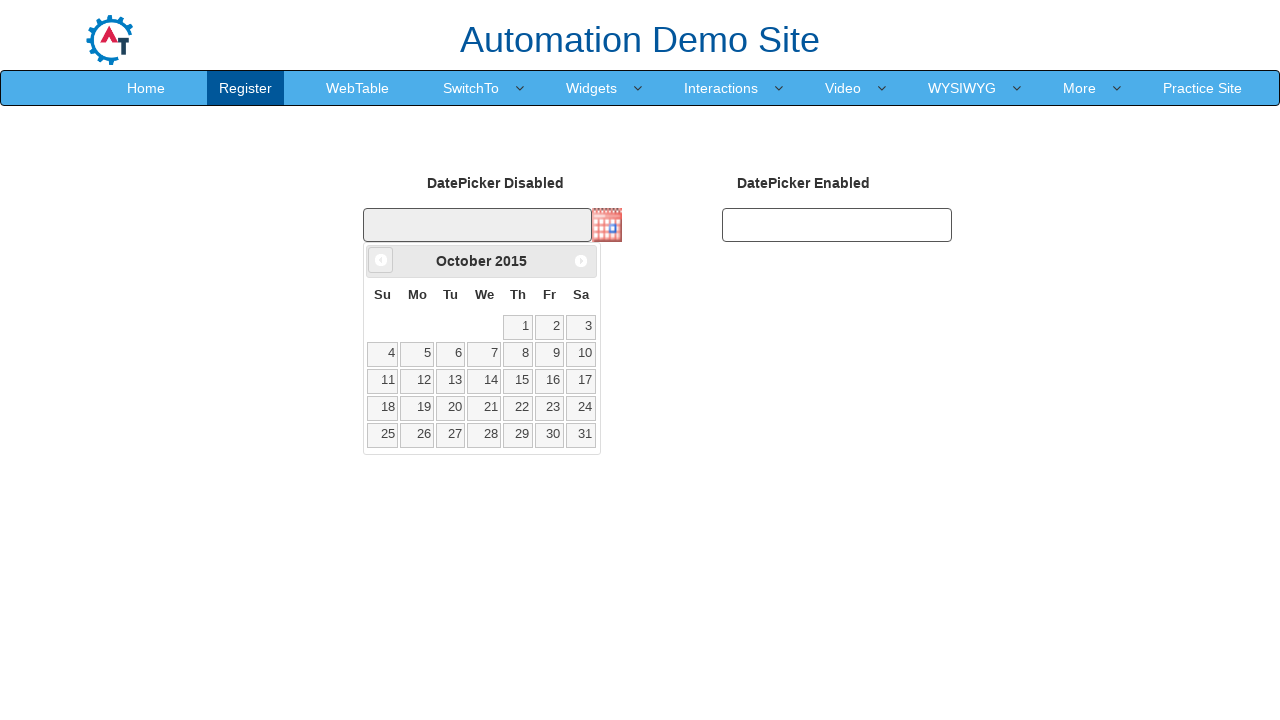

Clicked previous month button (currently viewing October 2015) at (381, 260) on .ui-icon.ui-icon-circle-triangle-w
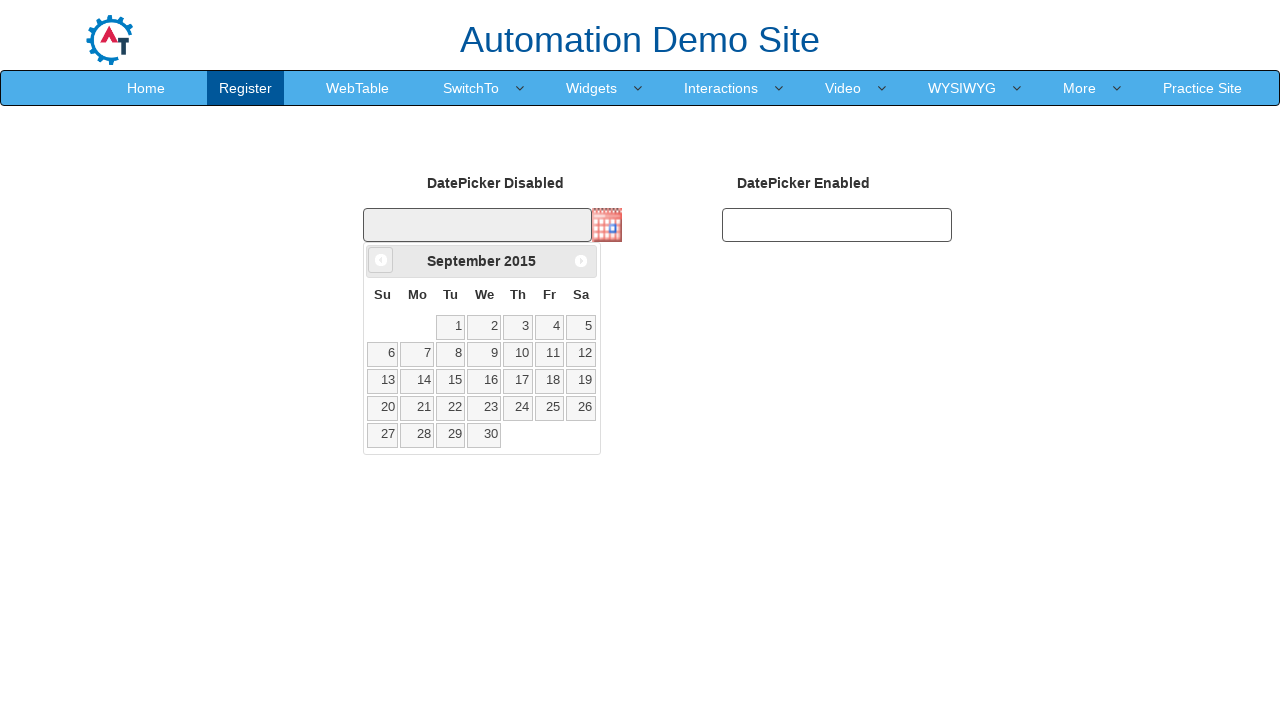

Waited for calendar to update
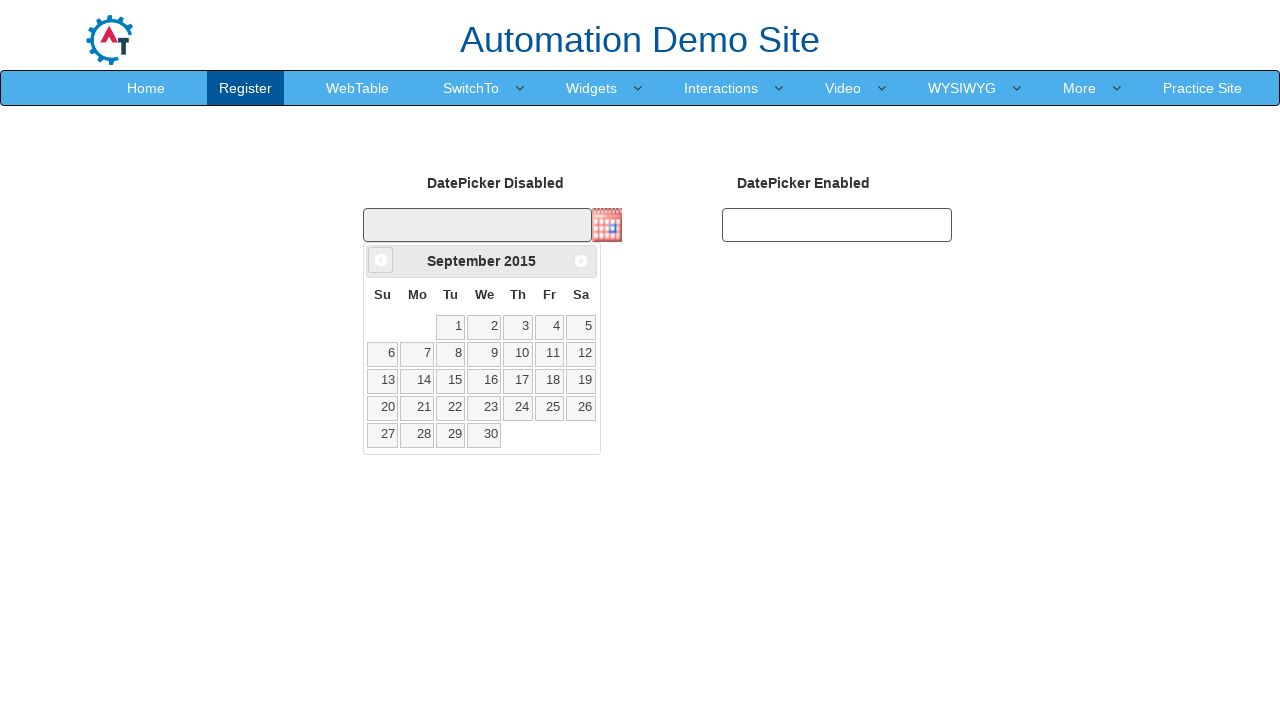

Clicked previous month button (currently viewing September 2015) at (381, 260) on .ui-icon.ui-icon-circle-triangle-w
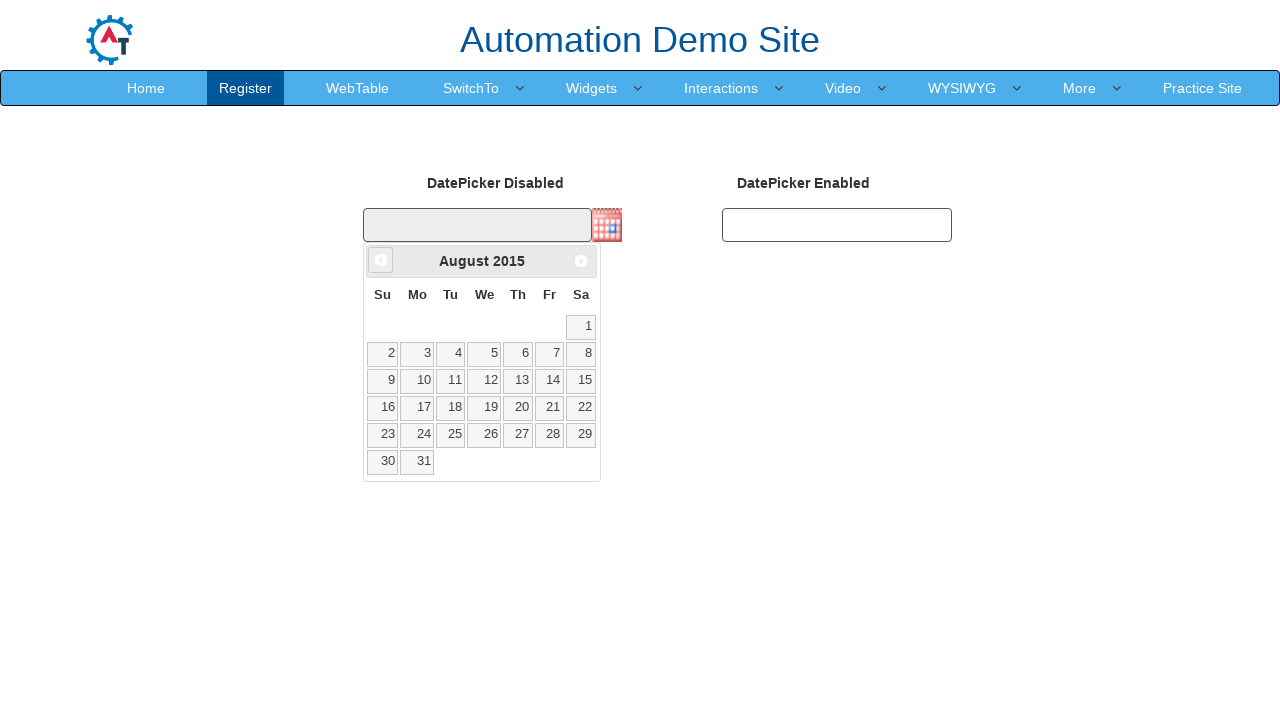

Waited for calendar to update
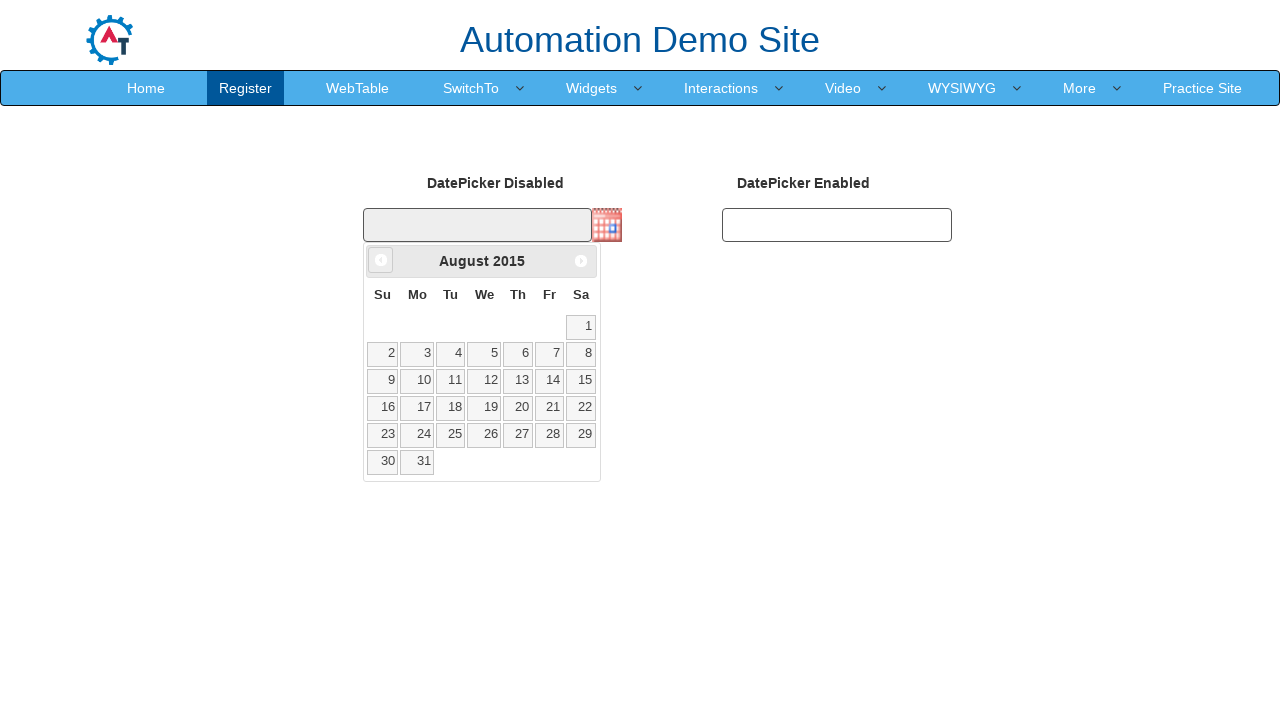

Clicked previous month button (currently viewing August 2015) at (381, 260) on .ui-icon.ui-icon-circle-triangle-w
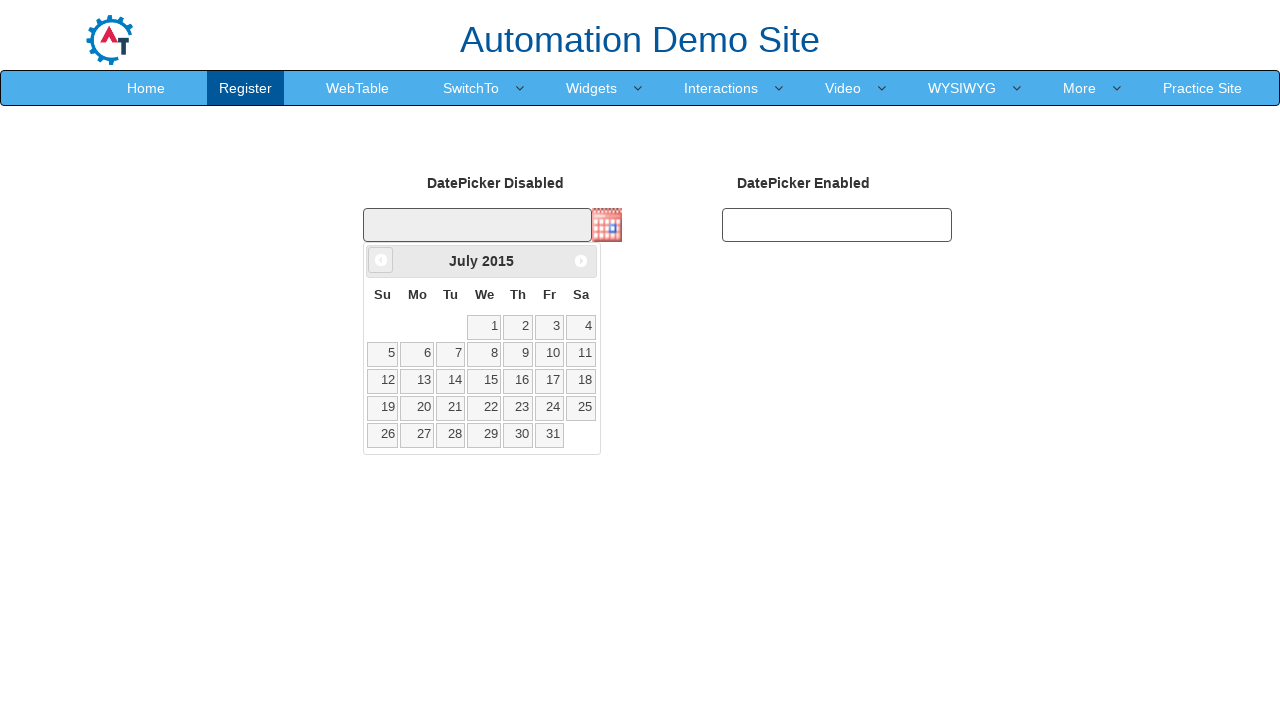

Waited for calendar to update
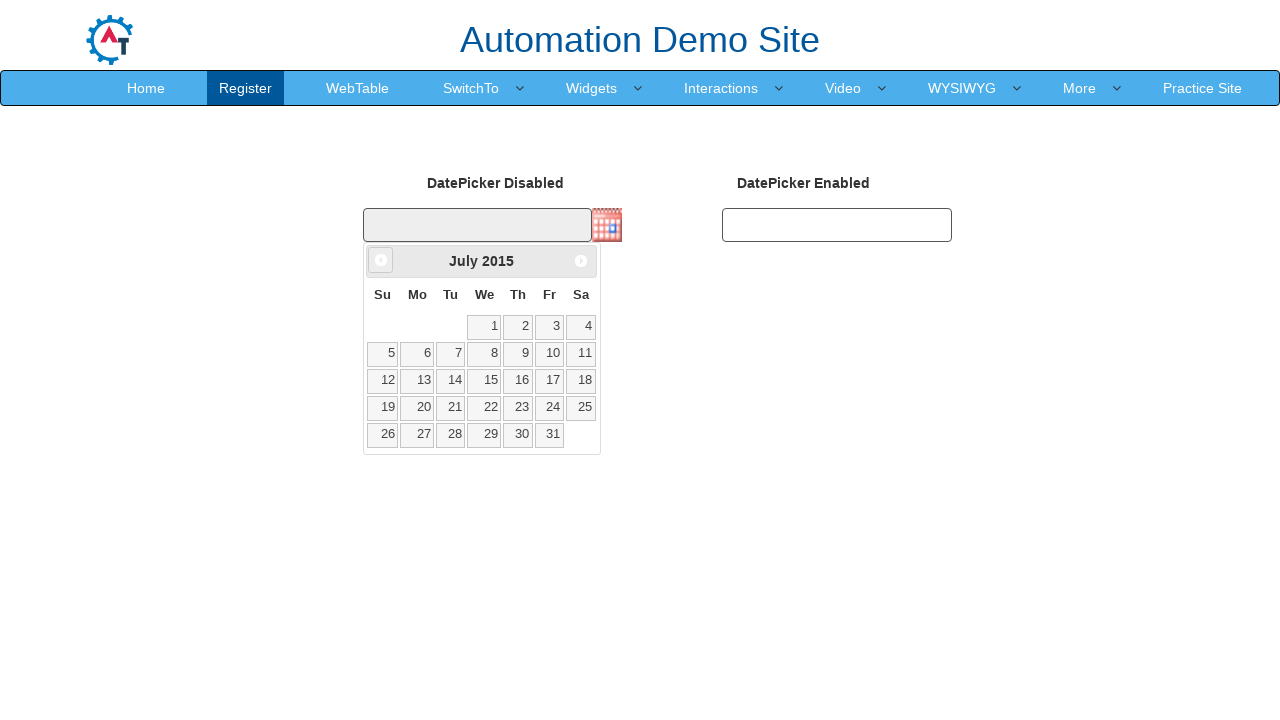

Clicked previous month button (currently viewing July 2015) at (381, 260) on .ui-icon.ui-icon-circle-triangle-w
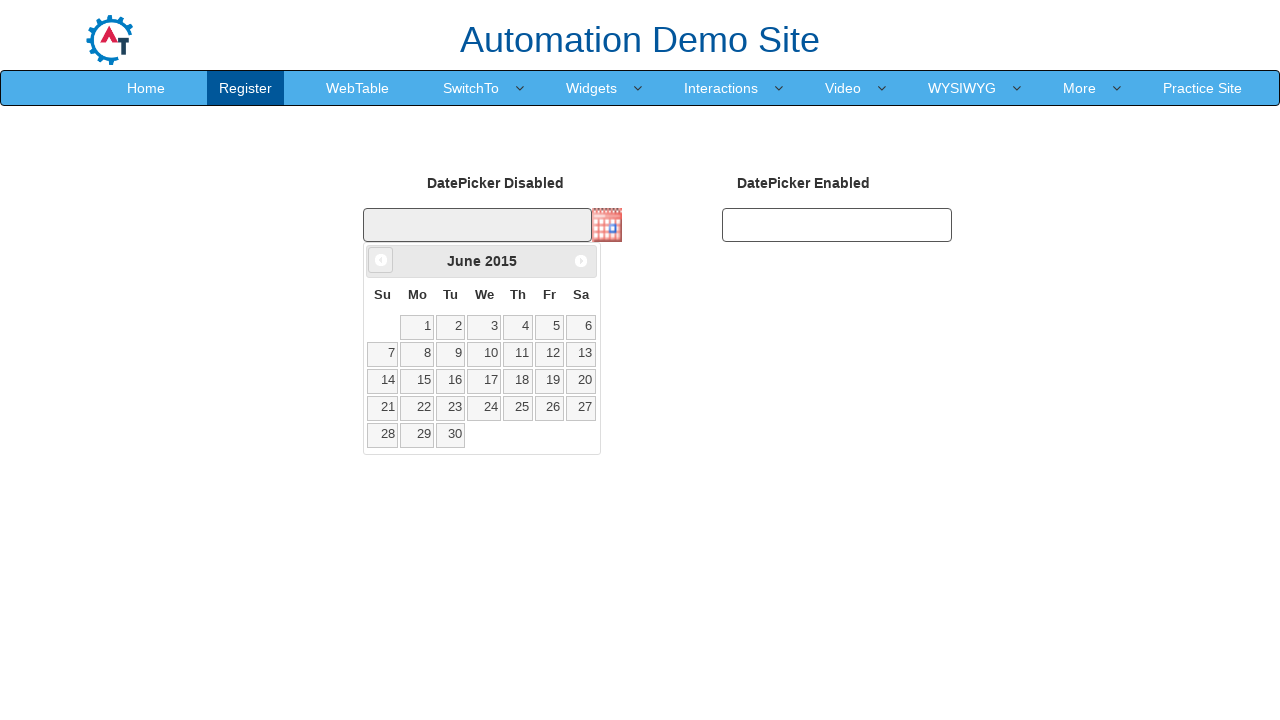

Waited for calendar to update
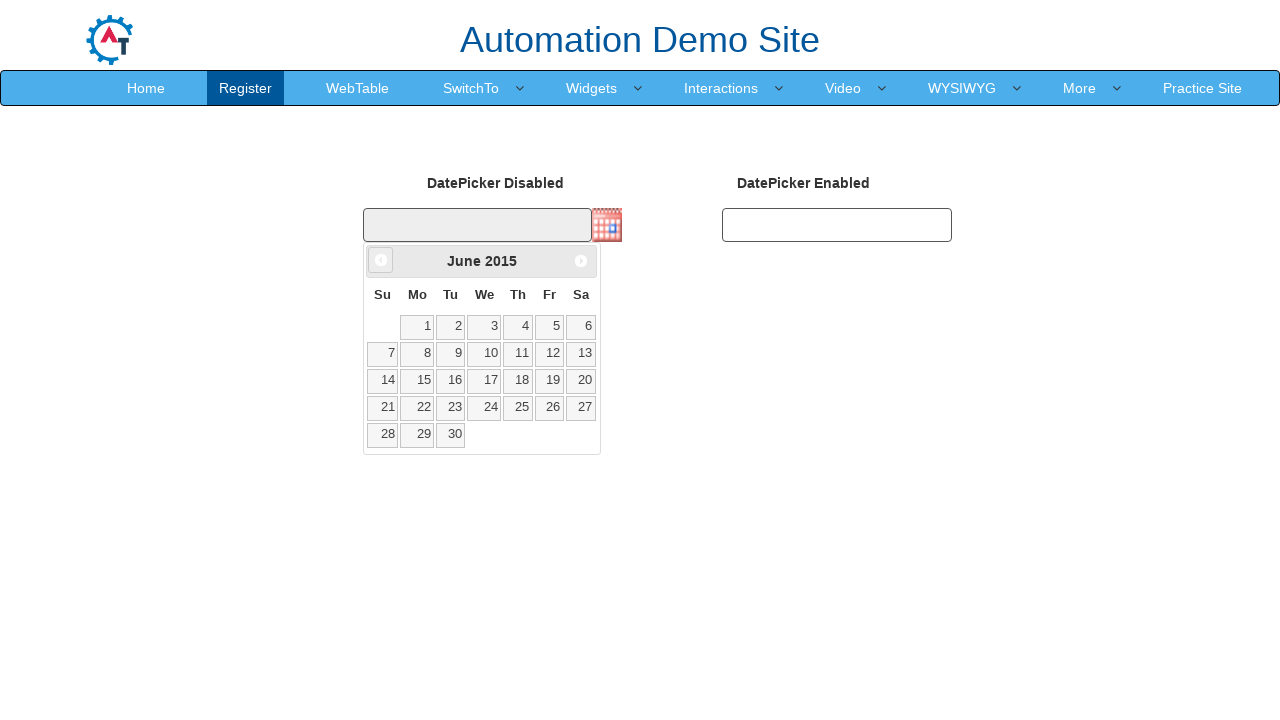

Clicked previous month button (currently viewing June 2015) at (381, 260) on .ui-icon.ui-icon-circle-triangle-w
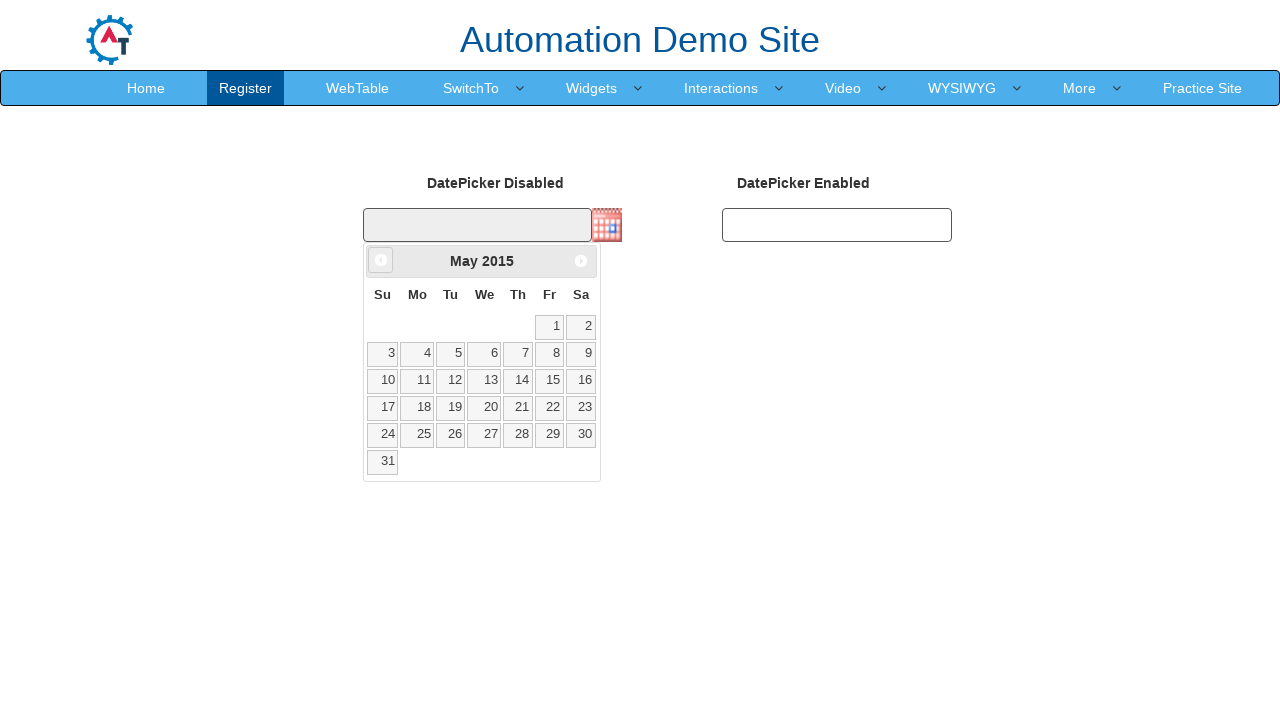

Waited for calendar to update
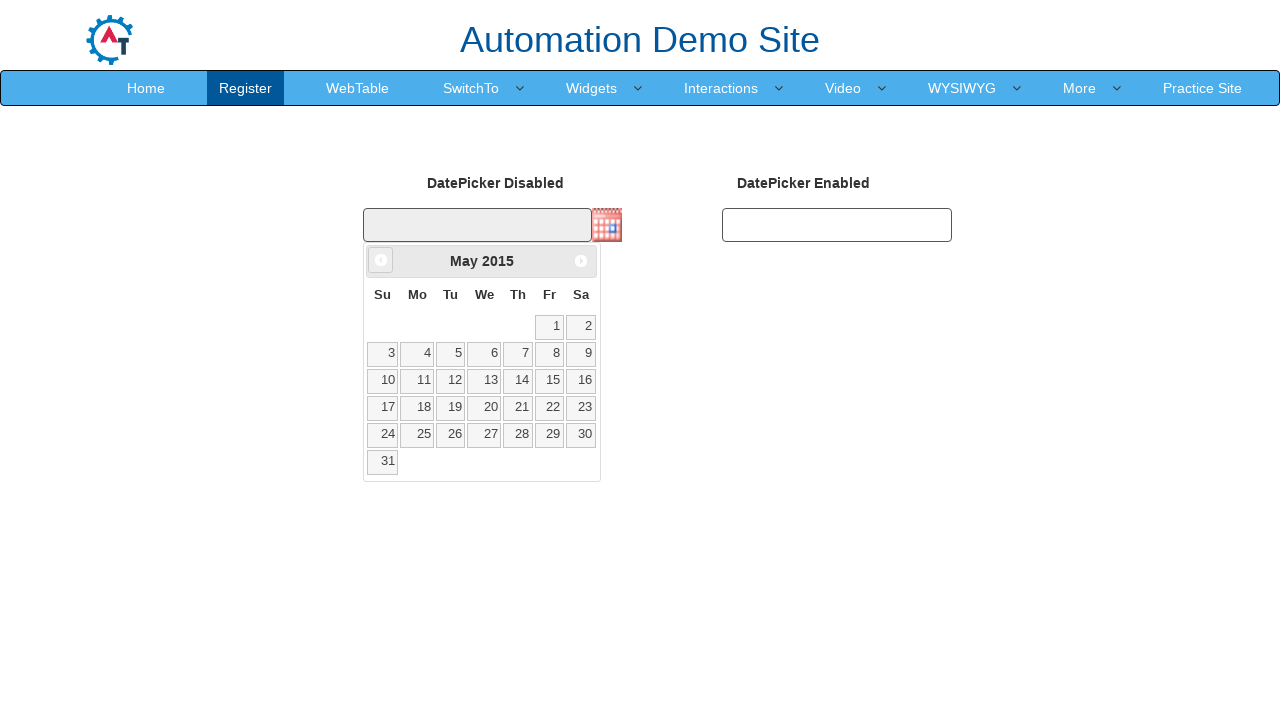

Clicked previous month button (currently viewing May 2015) at (381, 260) on .ui-icon.ui-icon-circle-triangle-w
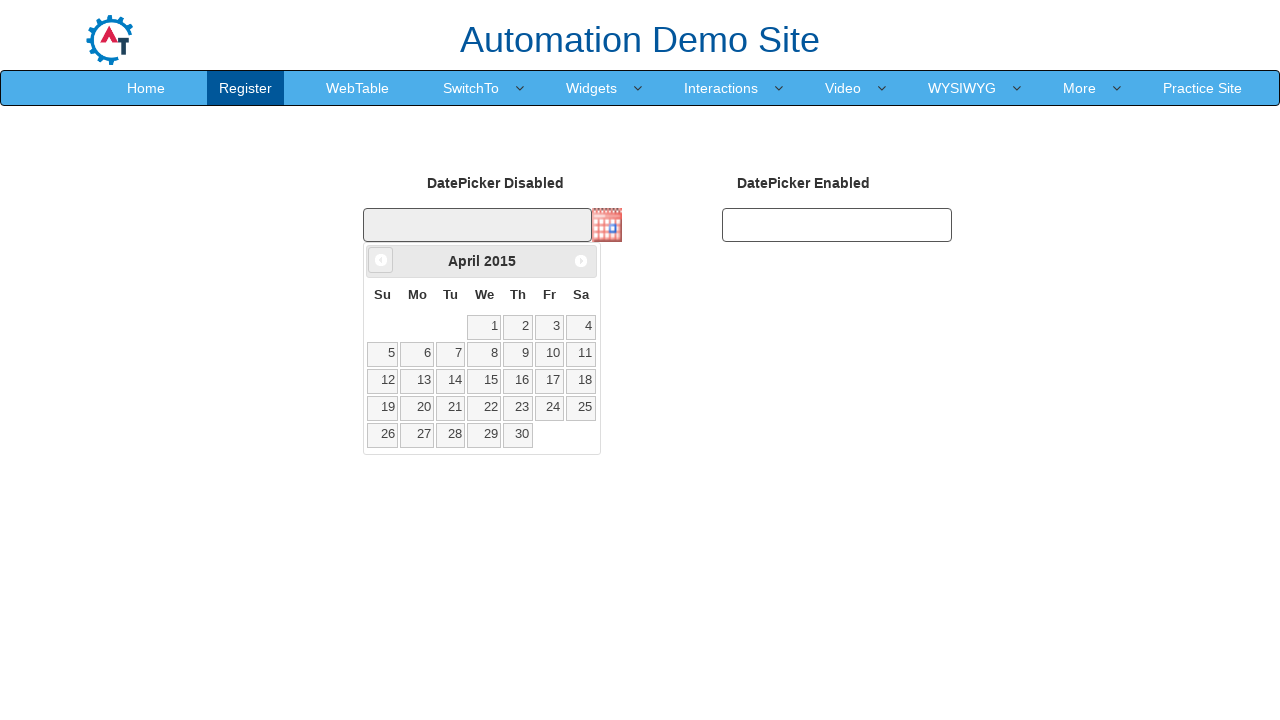

Waited for calendar to update
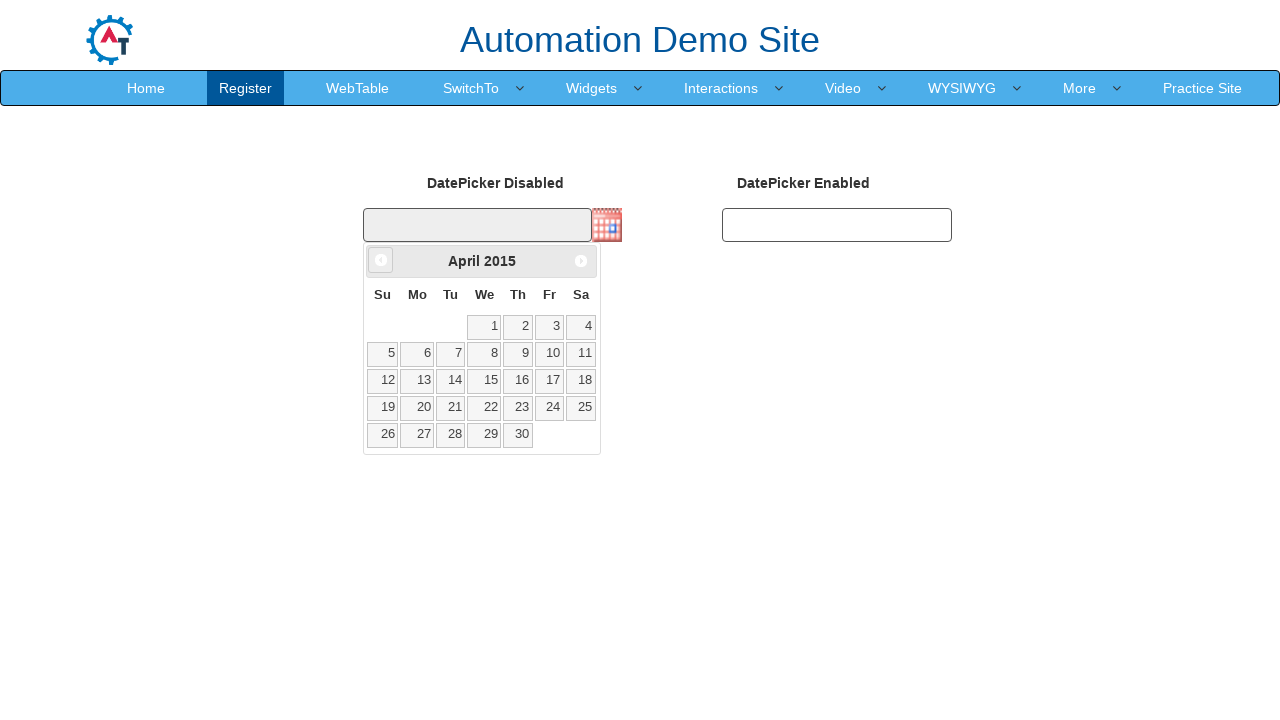

Clicked previous month button (currently viewing April 2015) at (381, 260) on .ui-icon.ui-icon-circle-triangle-w
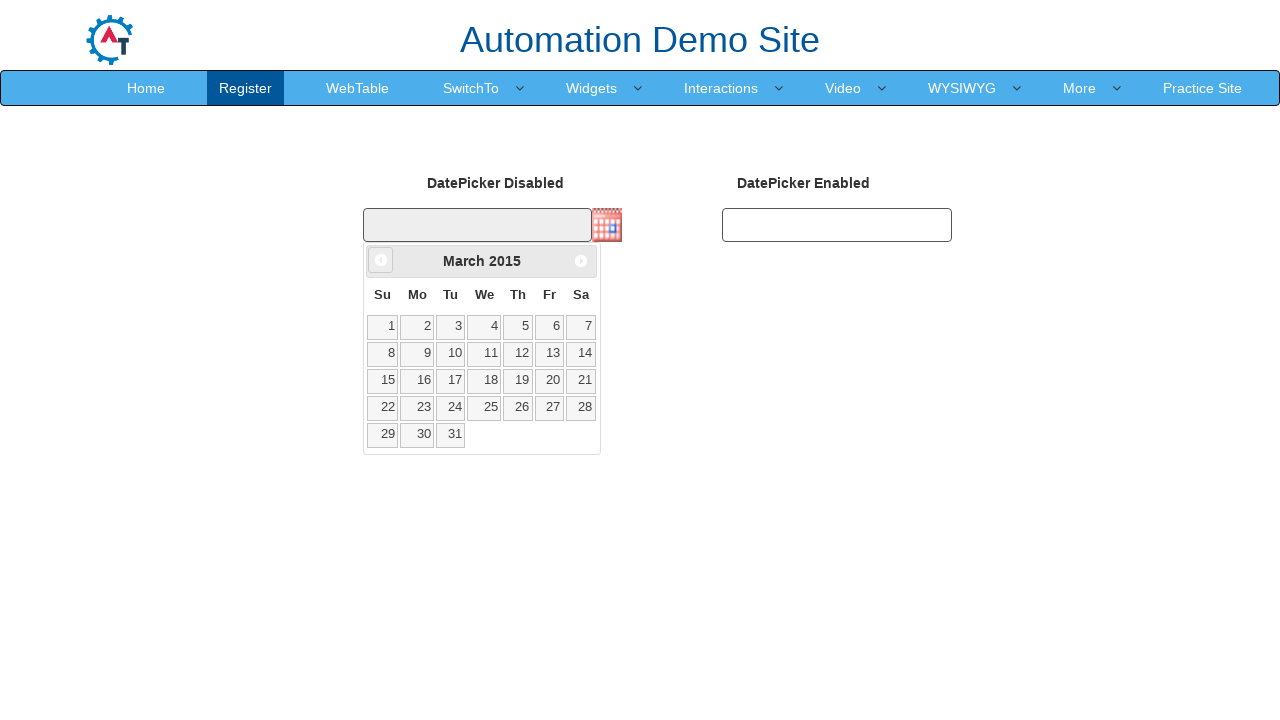

Waited for calendar to update
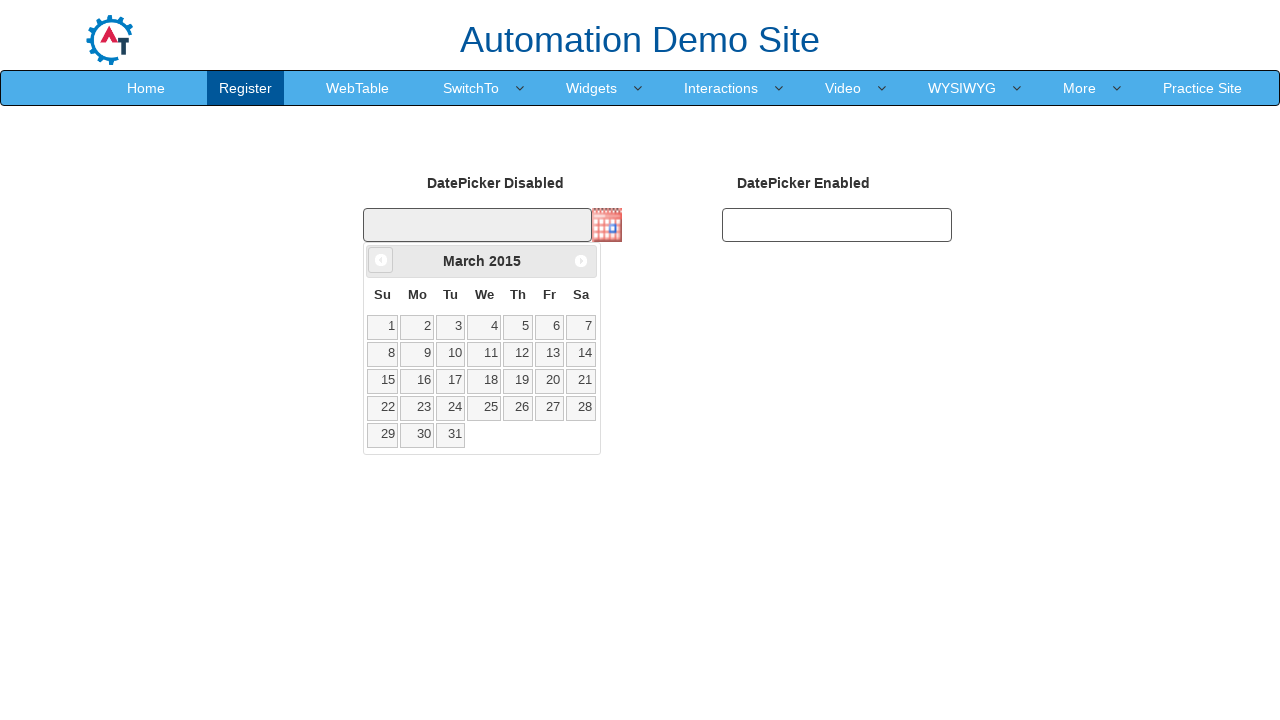

Clicked previous month button (currently viewing March 2015) at (381, 260) on .ui-icon.ui-icon-circle-triangle-w
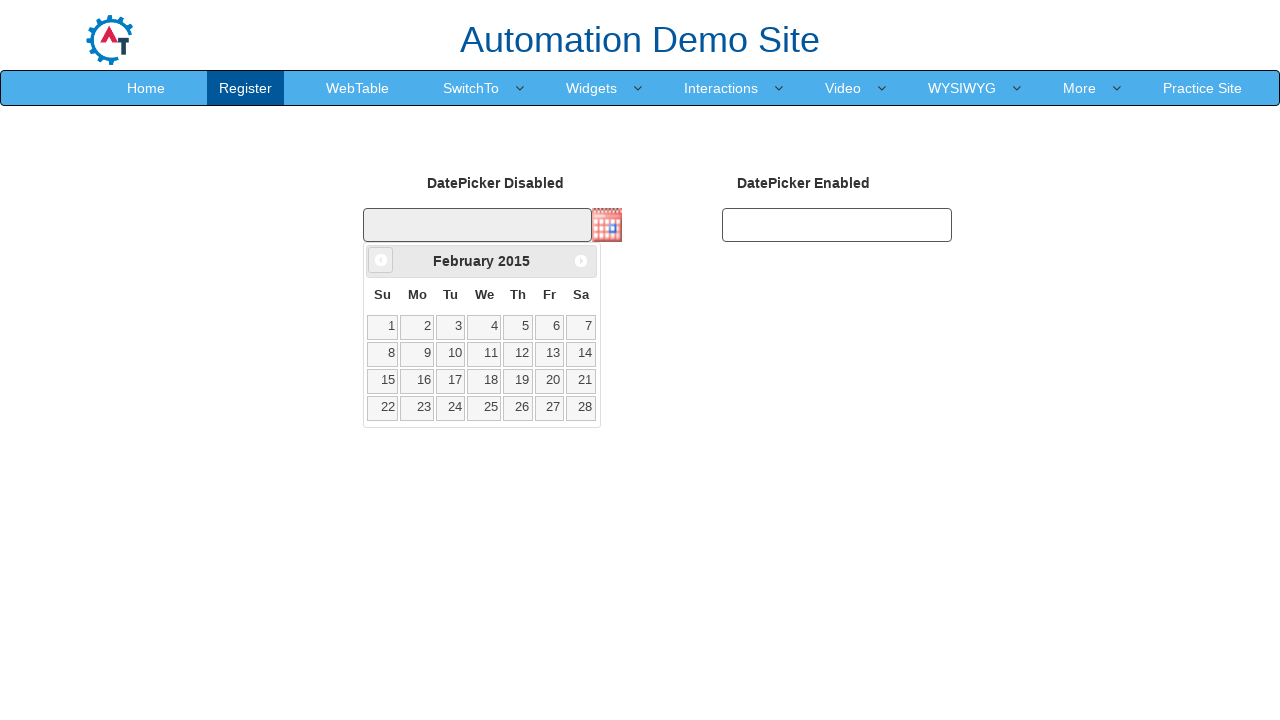

Waited for calendar to update
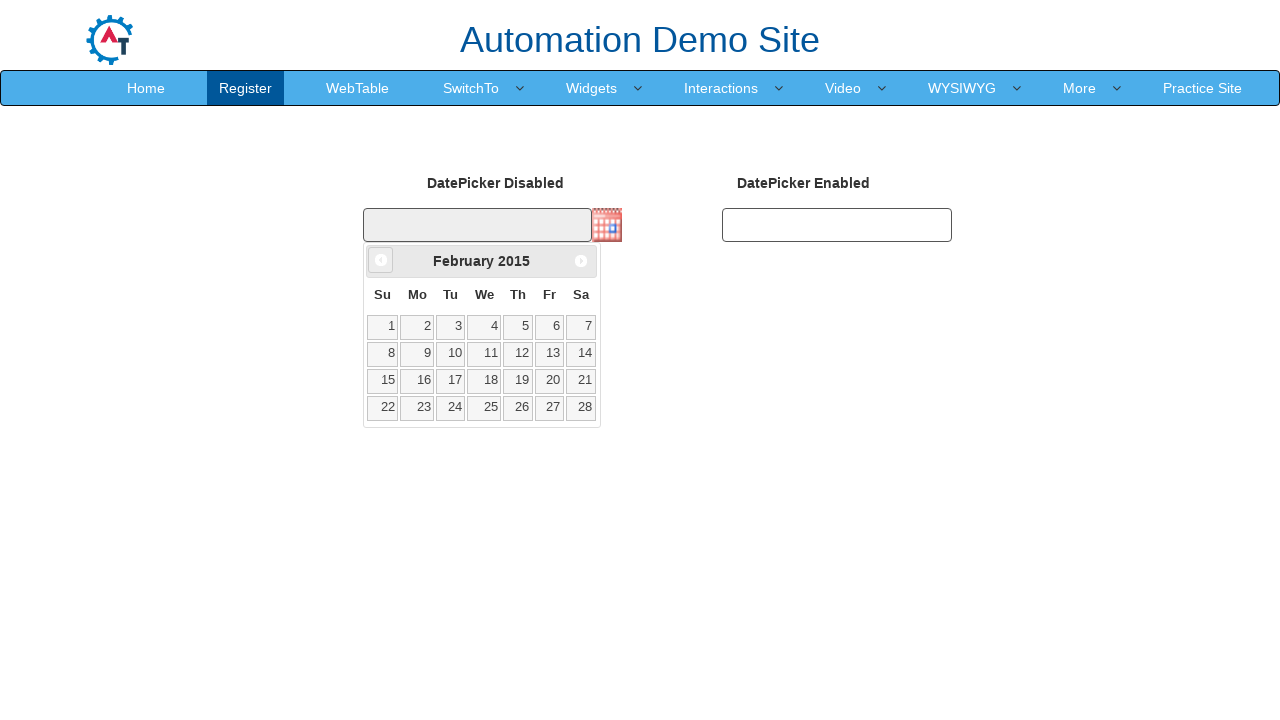

Clicked previous month button (currently viewing February 2015) at (381, 260) on .ui-icon.ui-icon-circle-triangle-w
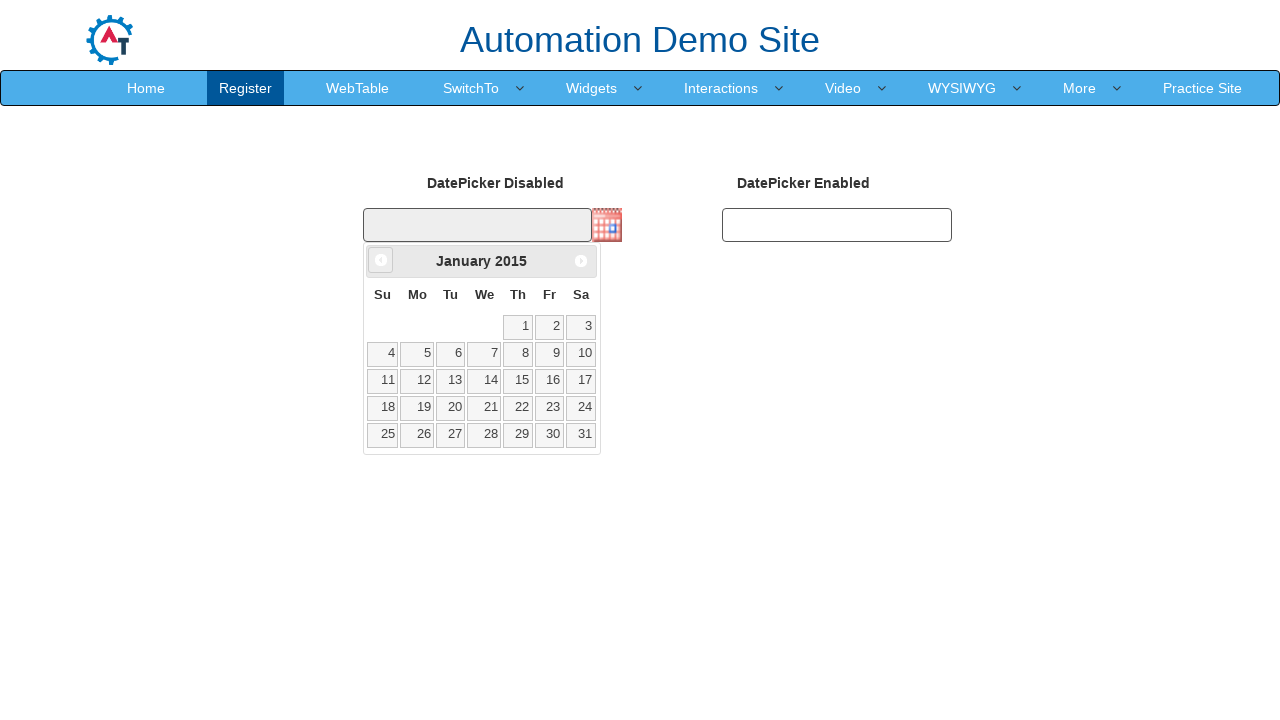

Waited for calendar to update
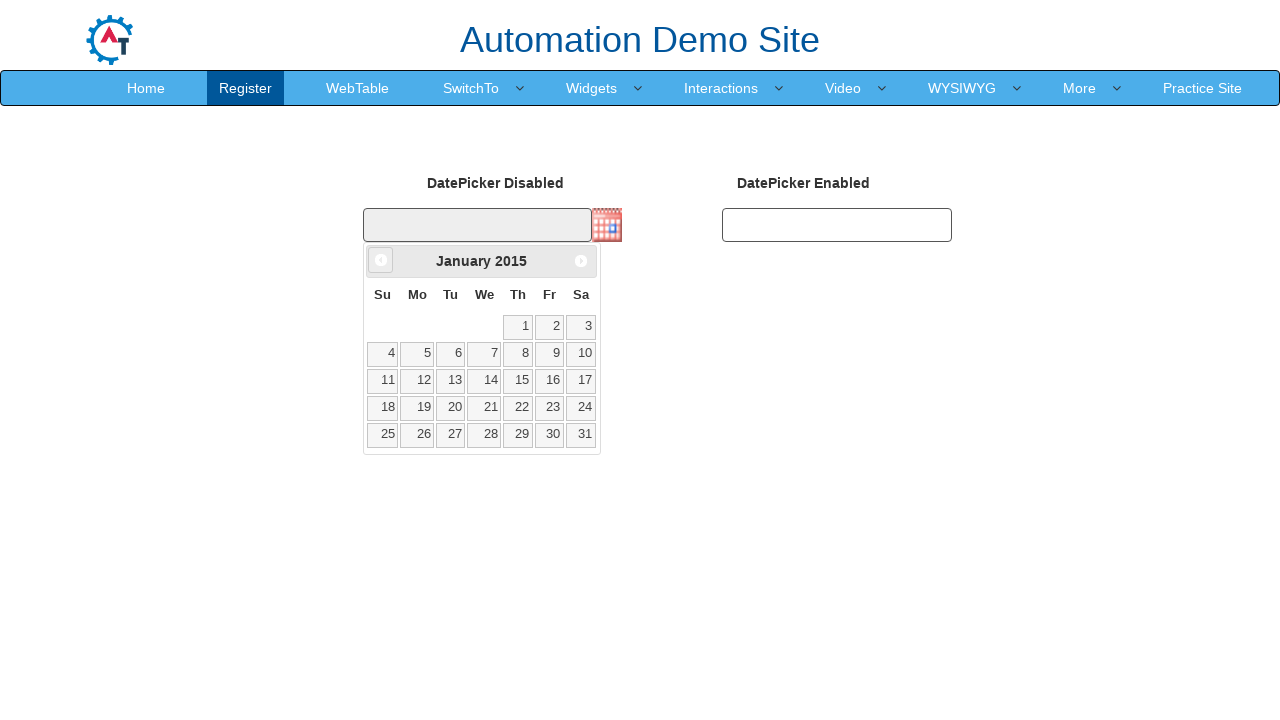

Clicked previous month button (currently viewing January 2015) at (381, 260) on .ui-icon.ui-icon-circle-triangle-w
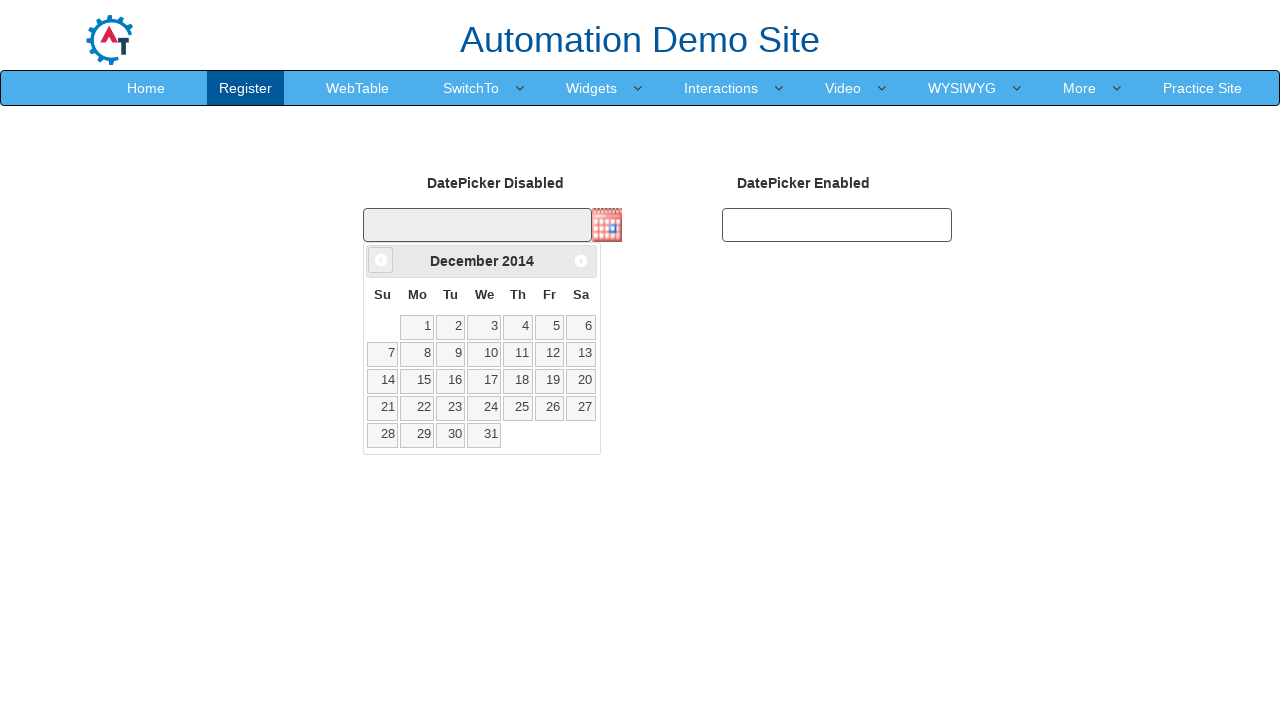

Waited for calendar to update
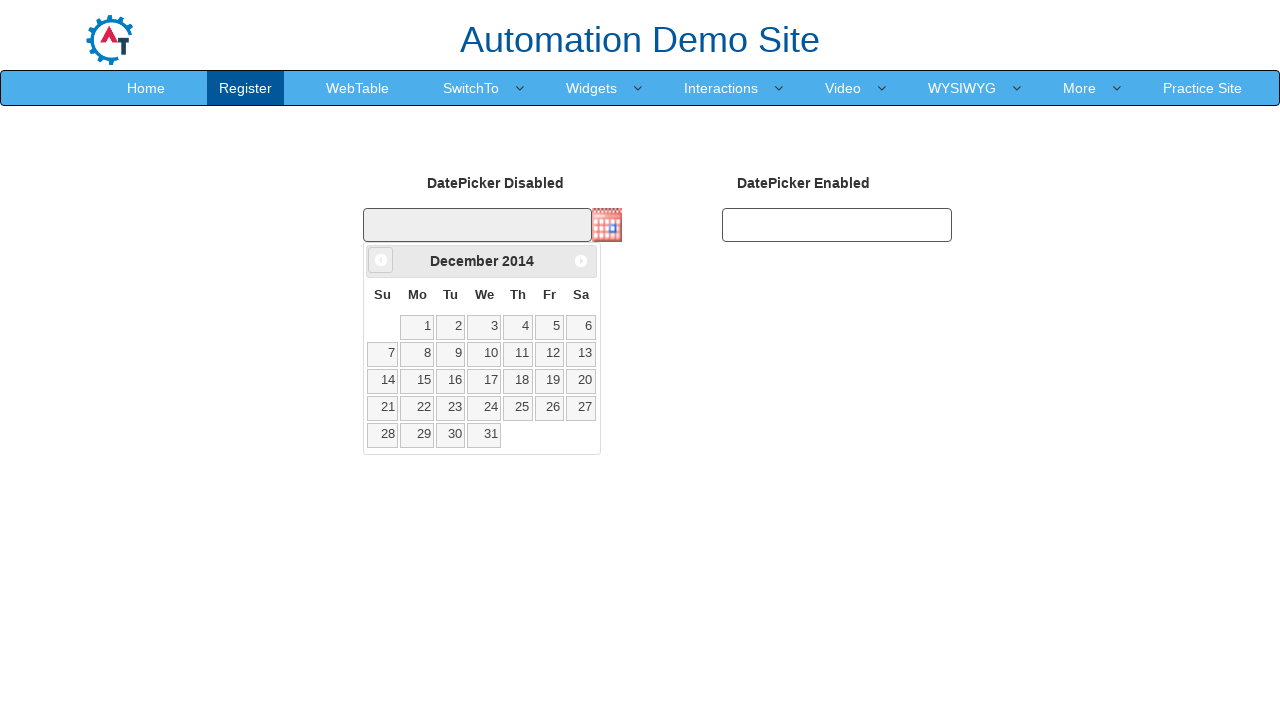

Clicked previous month button (currently viewing December 2014) at (381, 260) on .ui-icon.ui-icon-circle-triangle-w
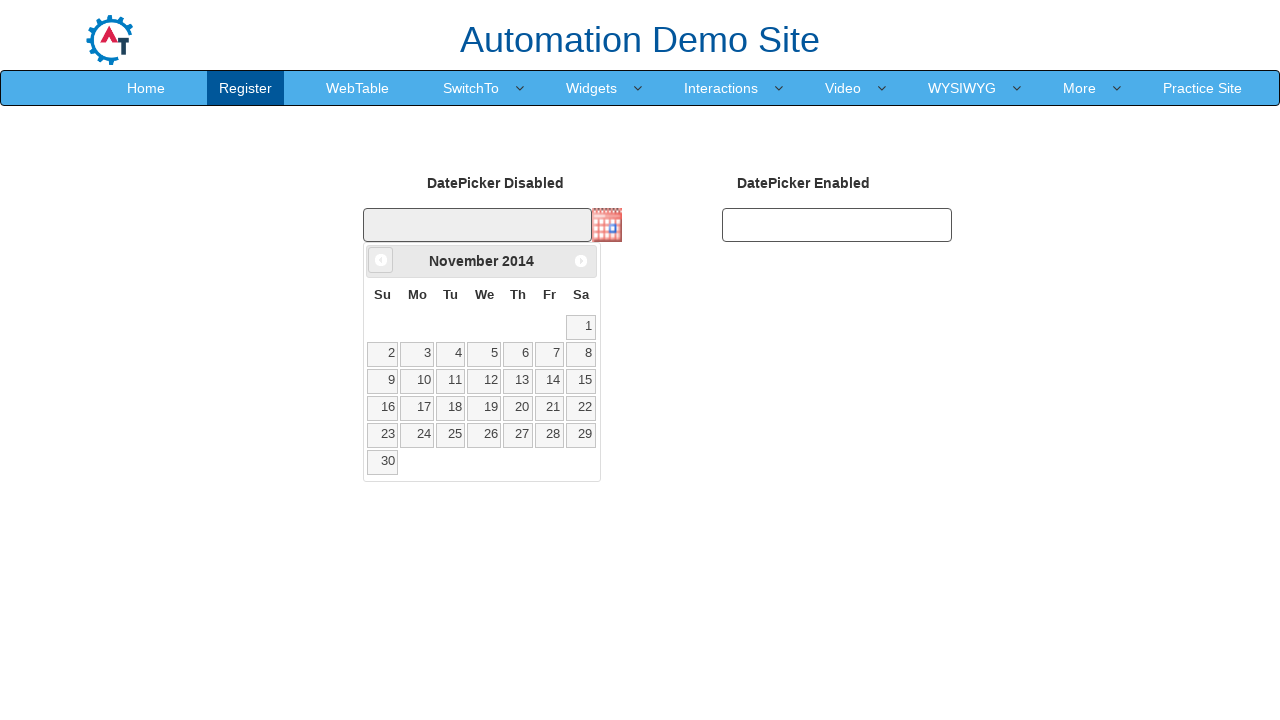

Waited for calendar to update
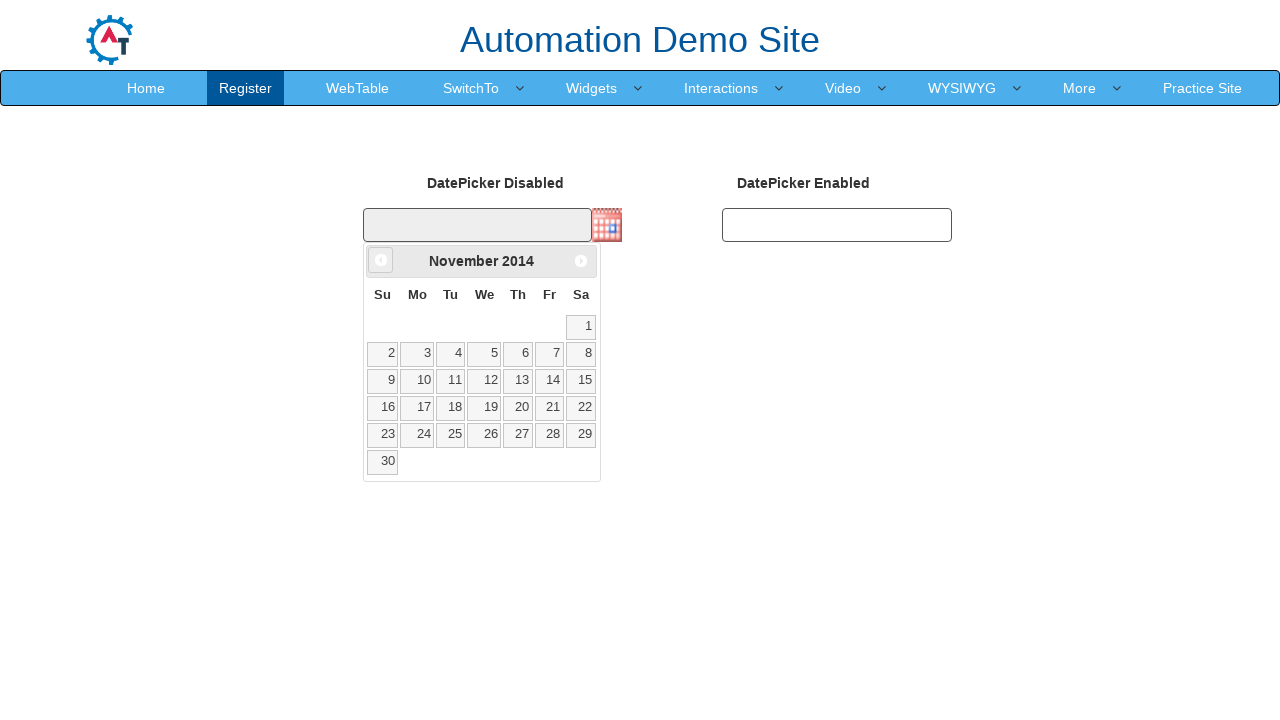

Clicked previous month button (currently viewing November 2014) at (381, 260) on .ui-icon.ui-icon-circle-triangle-w
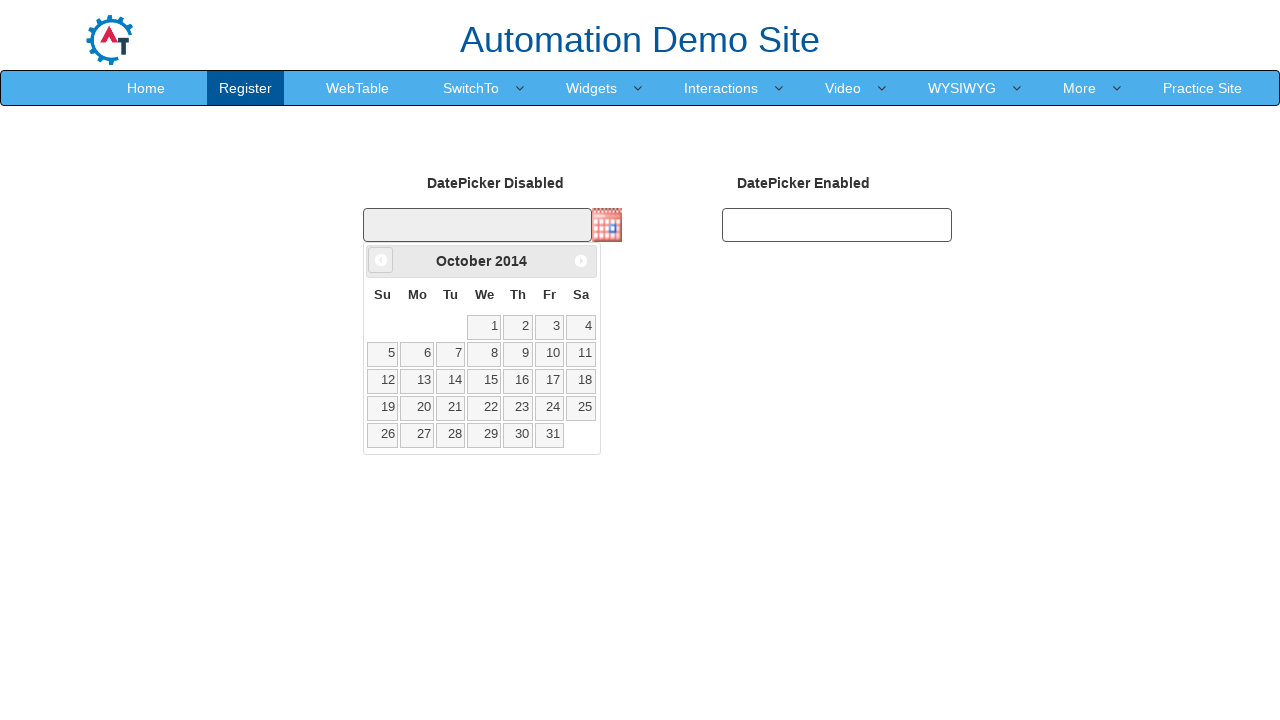

Waited for calendar to update
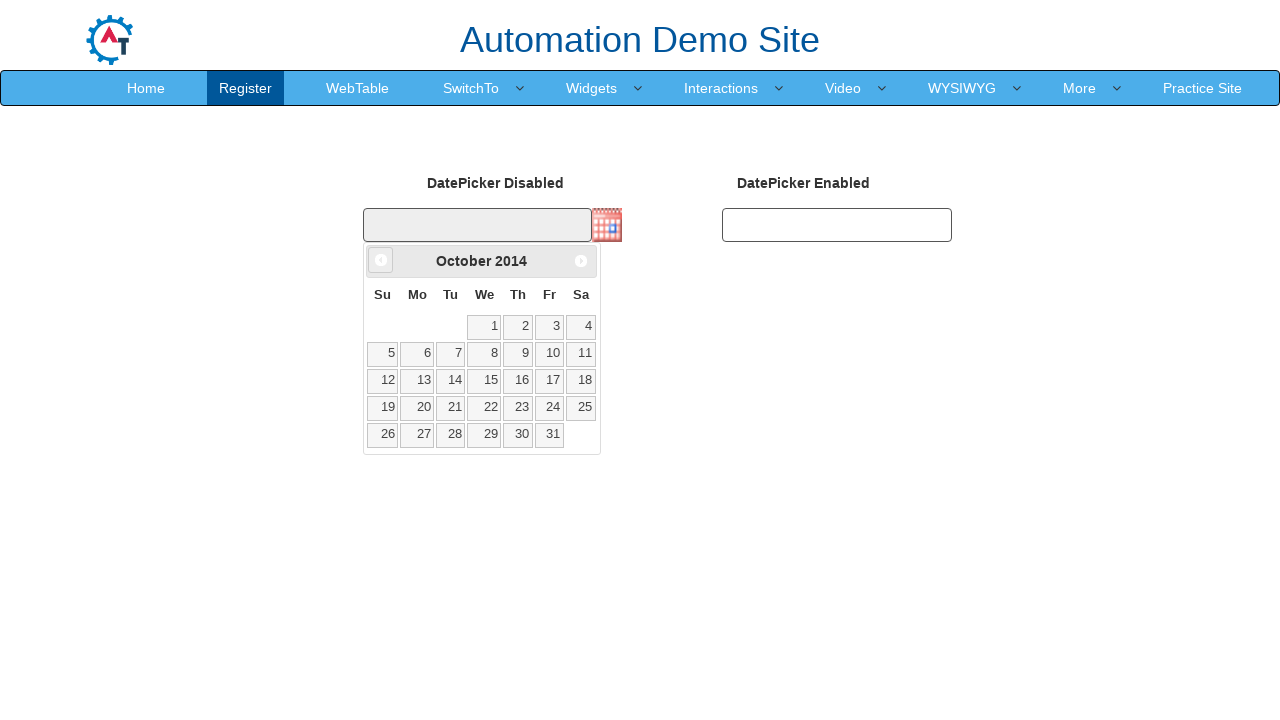

Clicked previous month button (currently viewing October 2014) at (381, 260) on .ui-icon.ui-icon-circle-triangle-w
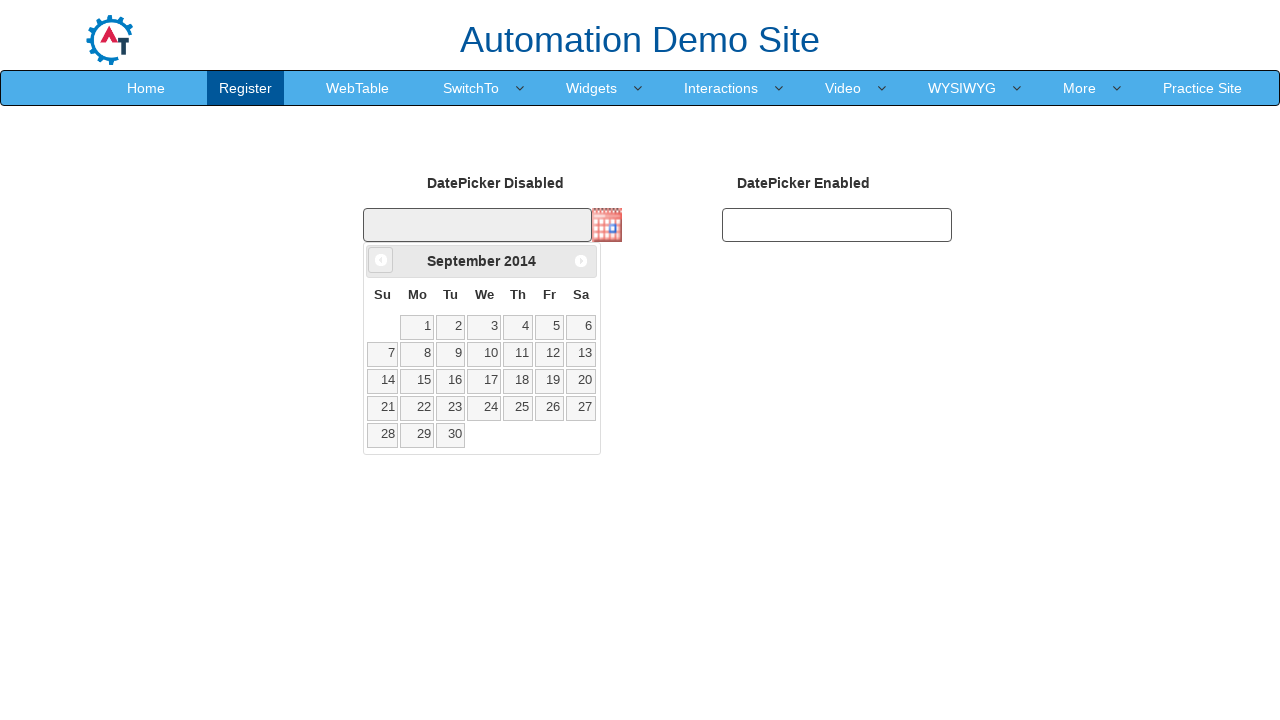

Waited for calendar to update
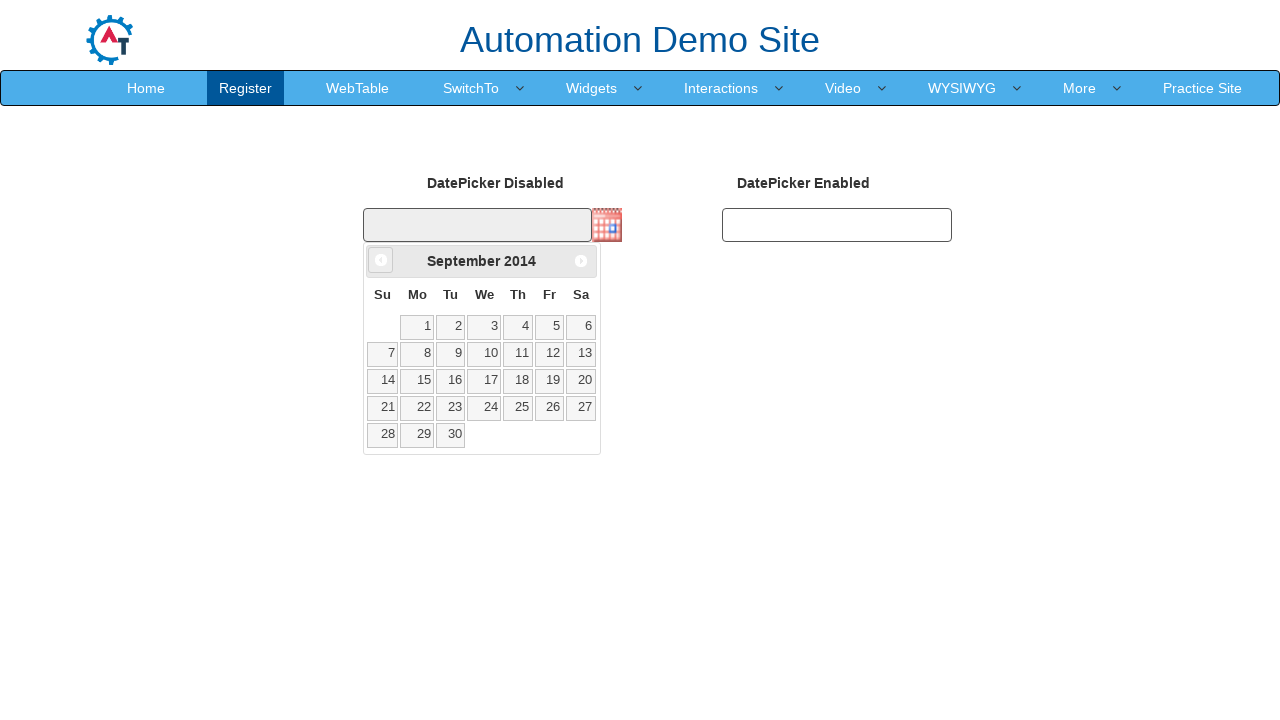

Clicked previous month button (currently viewing September 2014) at (381, 260) on .ui-icon.ui-icon-circle-triangle-w
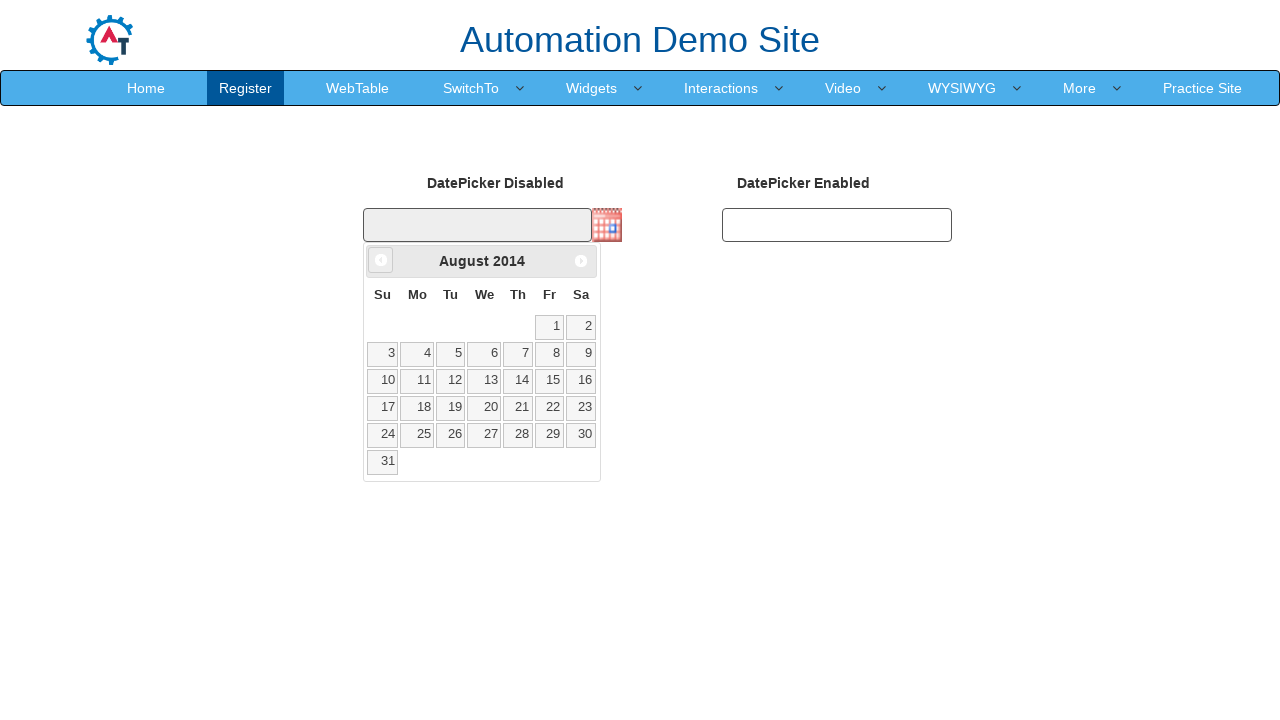

Waited for calendar to update
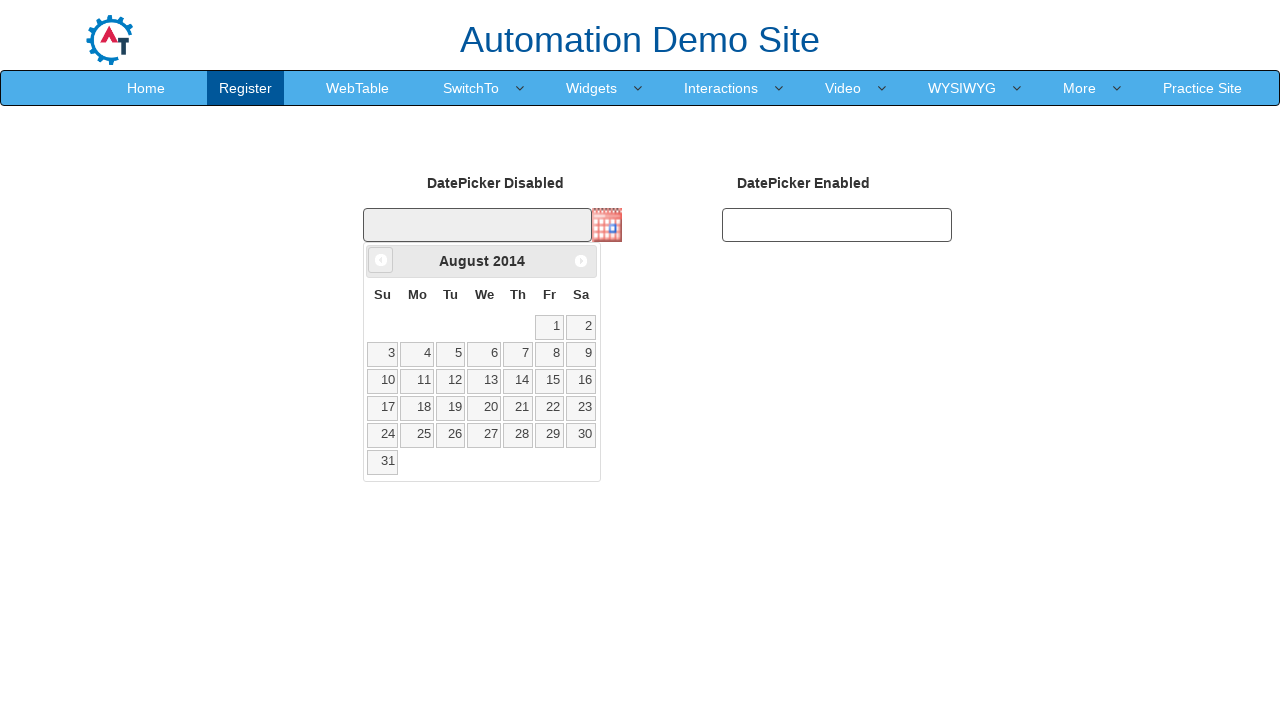

Clicked previous month button (currently viewing August 2014) at (381, 260) on .ui-icon.ui-icon-circle-triangle-w
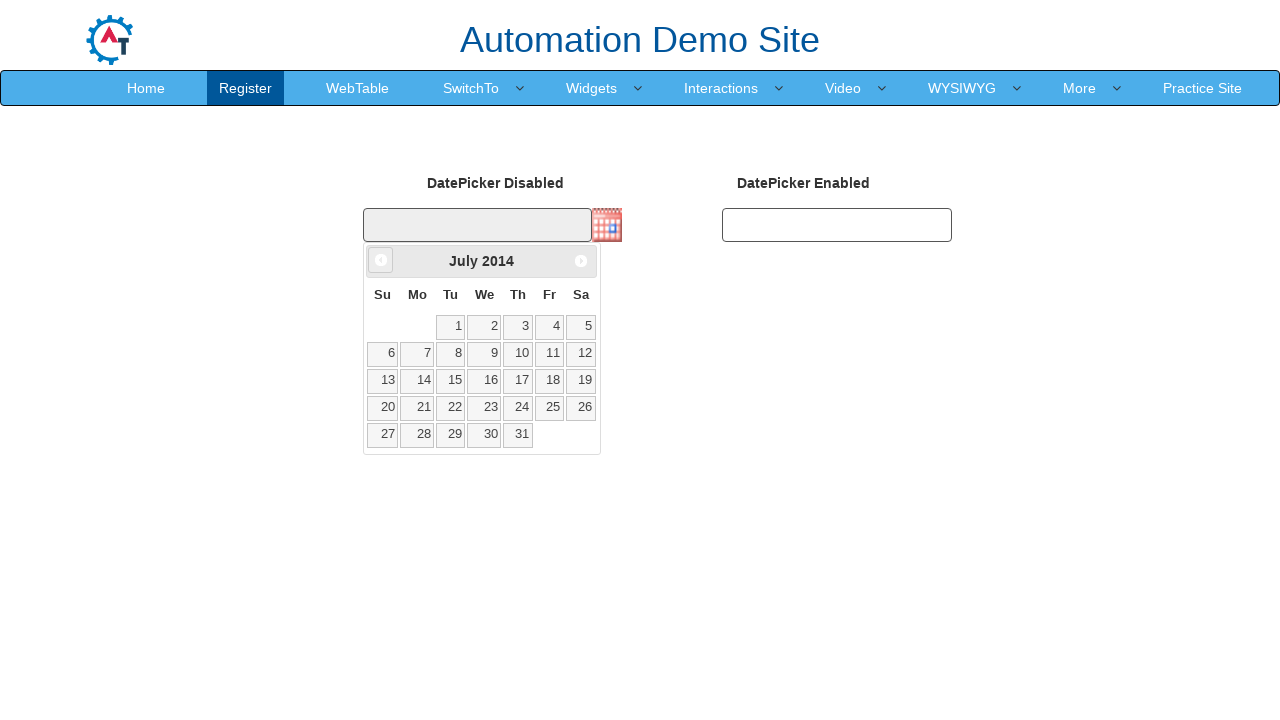

Waited for calendar to update
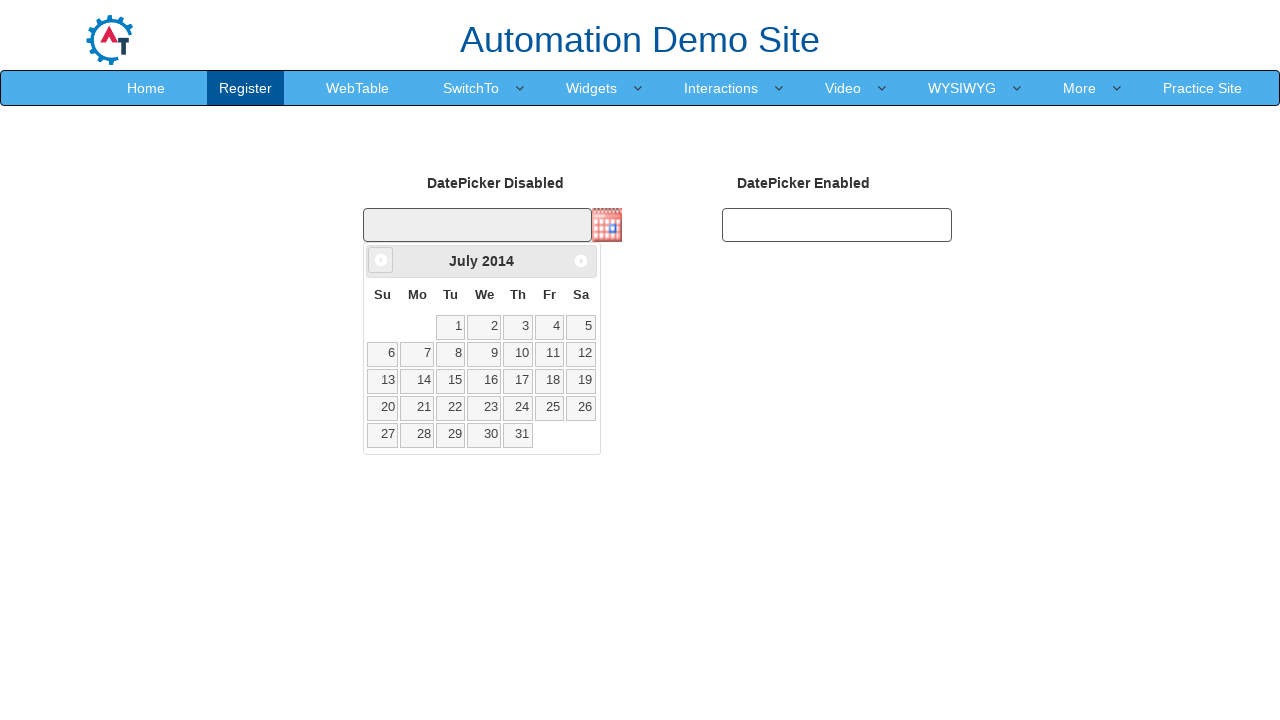

Clicked previous month button (currently viewing July 2014) at (381, 260) on .ui-icon.ui-icon-circle-triangle-w
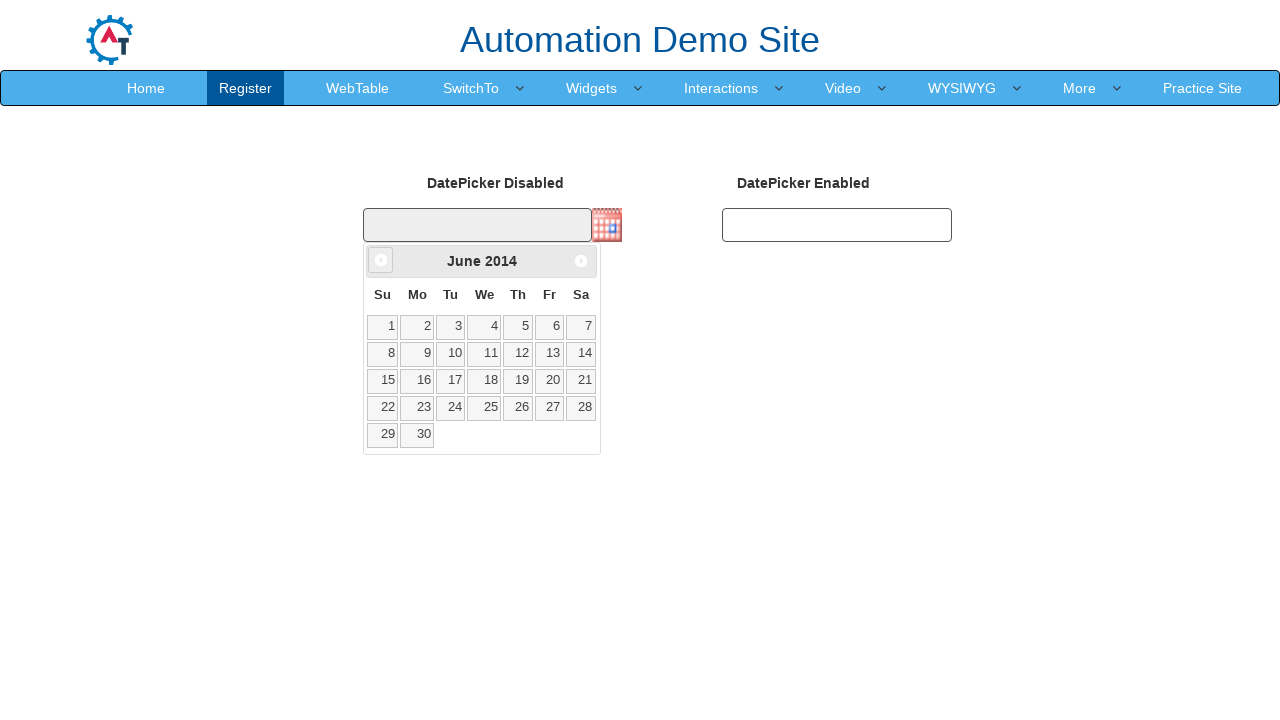

Waited for calendar to update
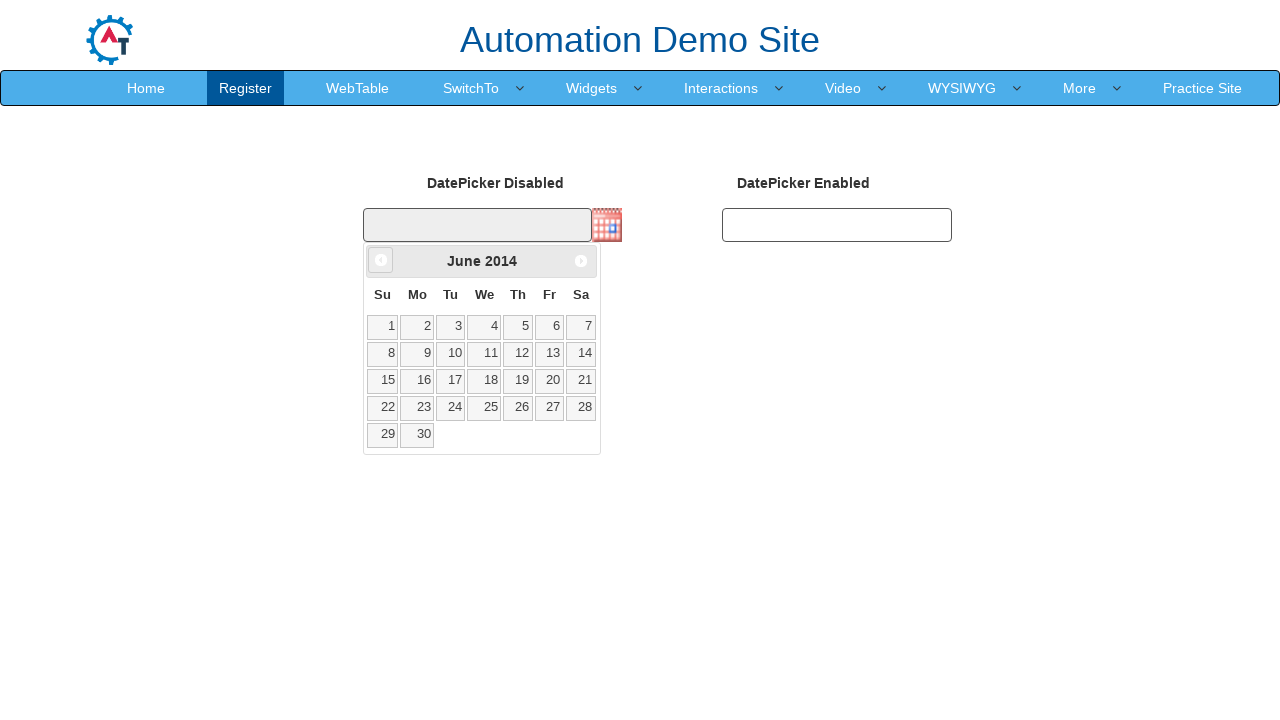

Clicked previous month button (currently viewing June 2014) at (381, 260) on .ui-icon.ui-icon-circle-triangle-w
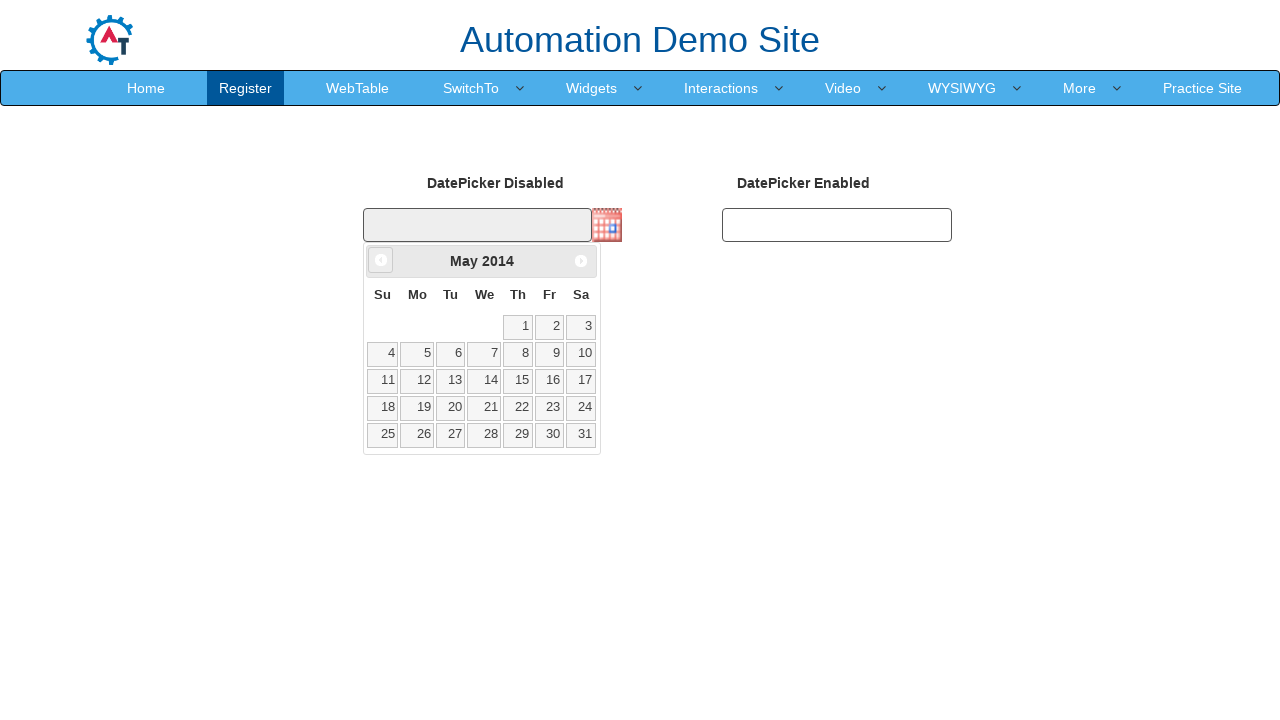

Waited for calendar to update
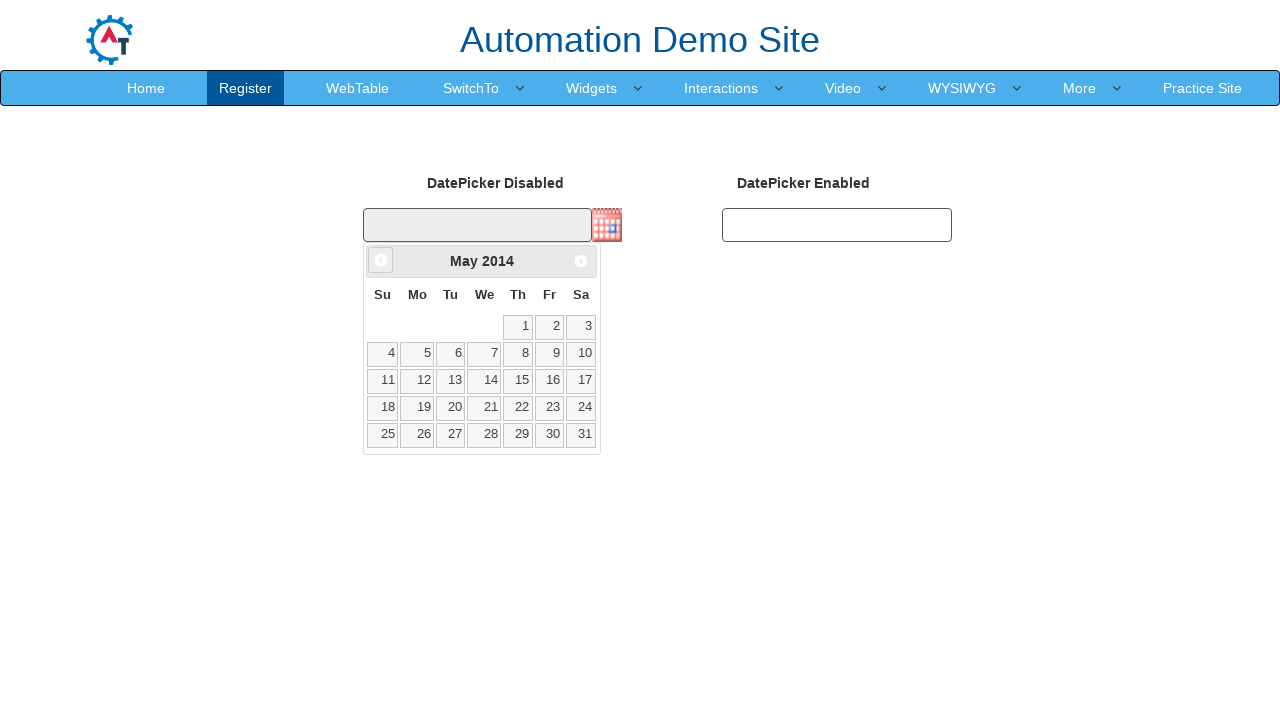

Clicked previous month button (currently viewing May 2014) at (381, 260) on .ui-icon.ui-icon-circle-triangle-w
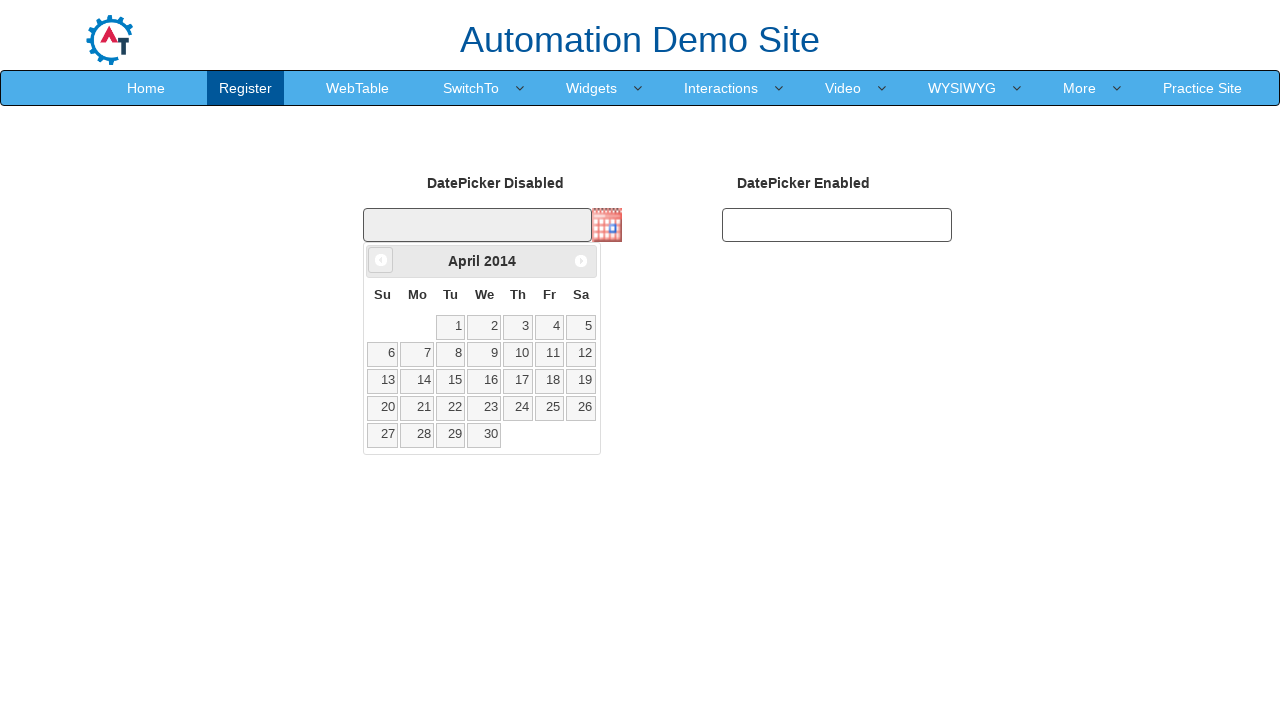

Waited for calendar to update
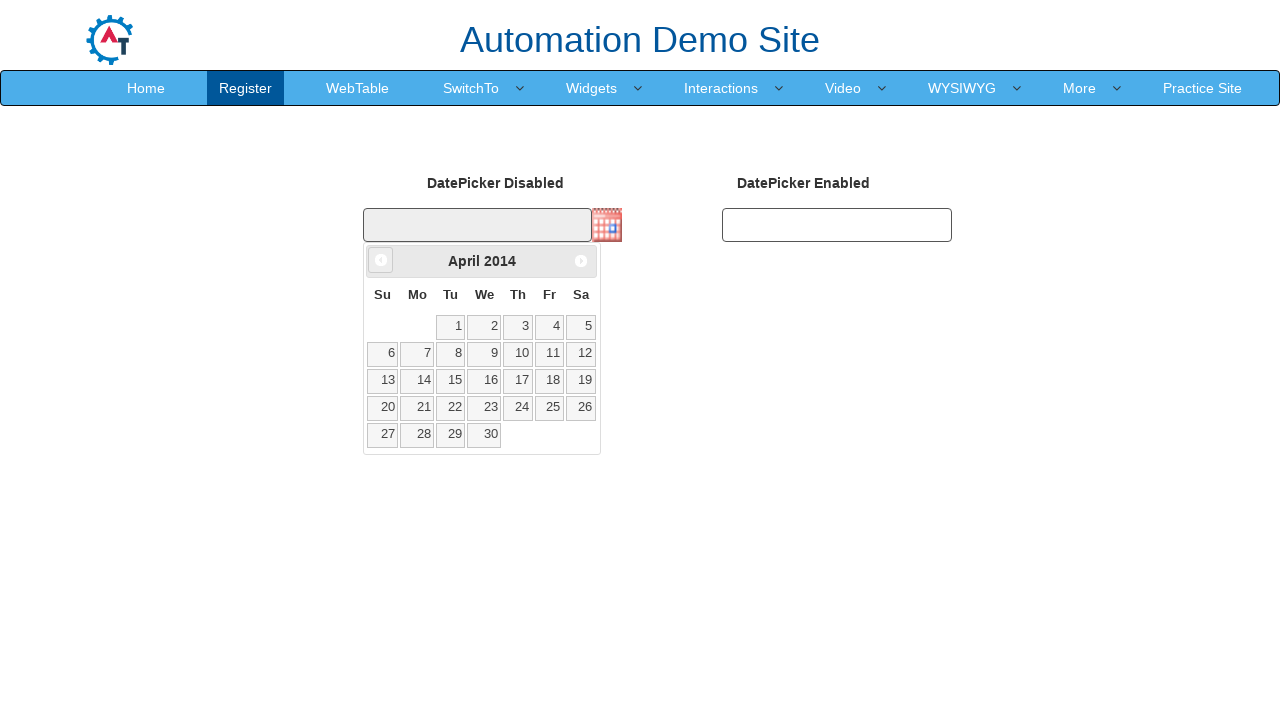

Clicked previous month button (currently viewing April 2014) at (381, 260) on .ui-icon.ui-icon-circle-triangle-w
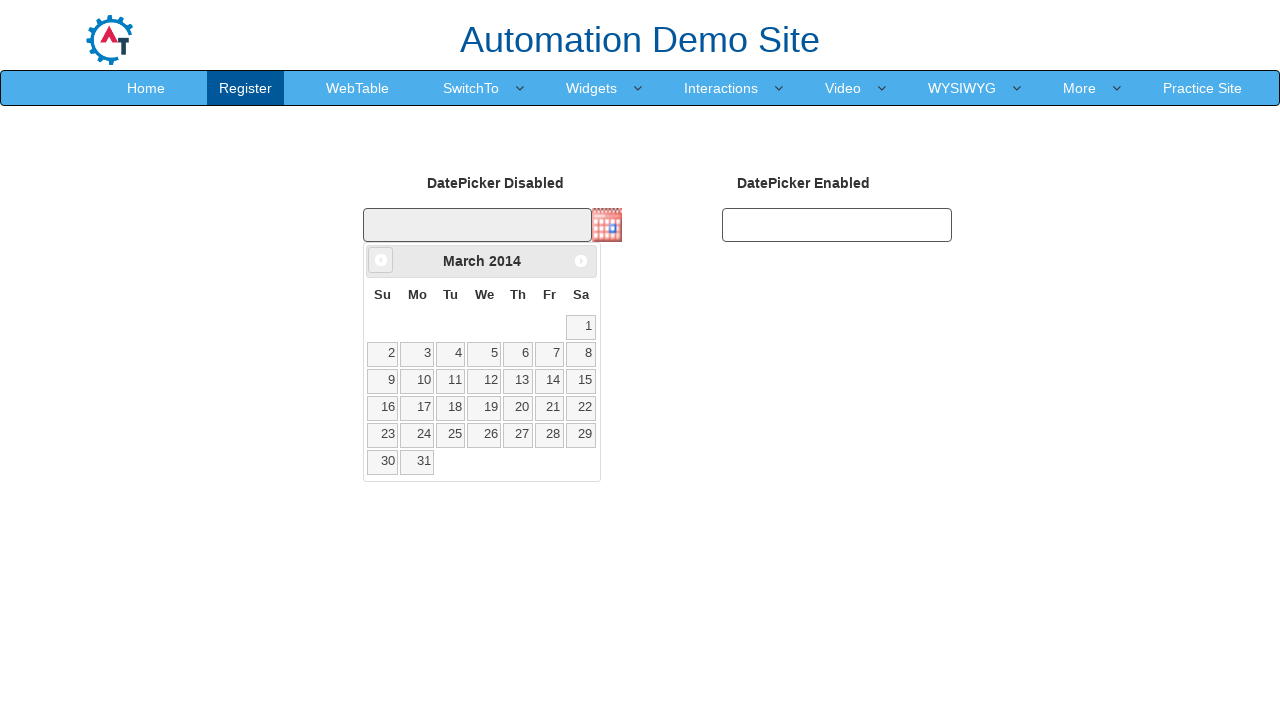

Waited for calendar to update
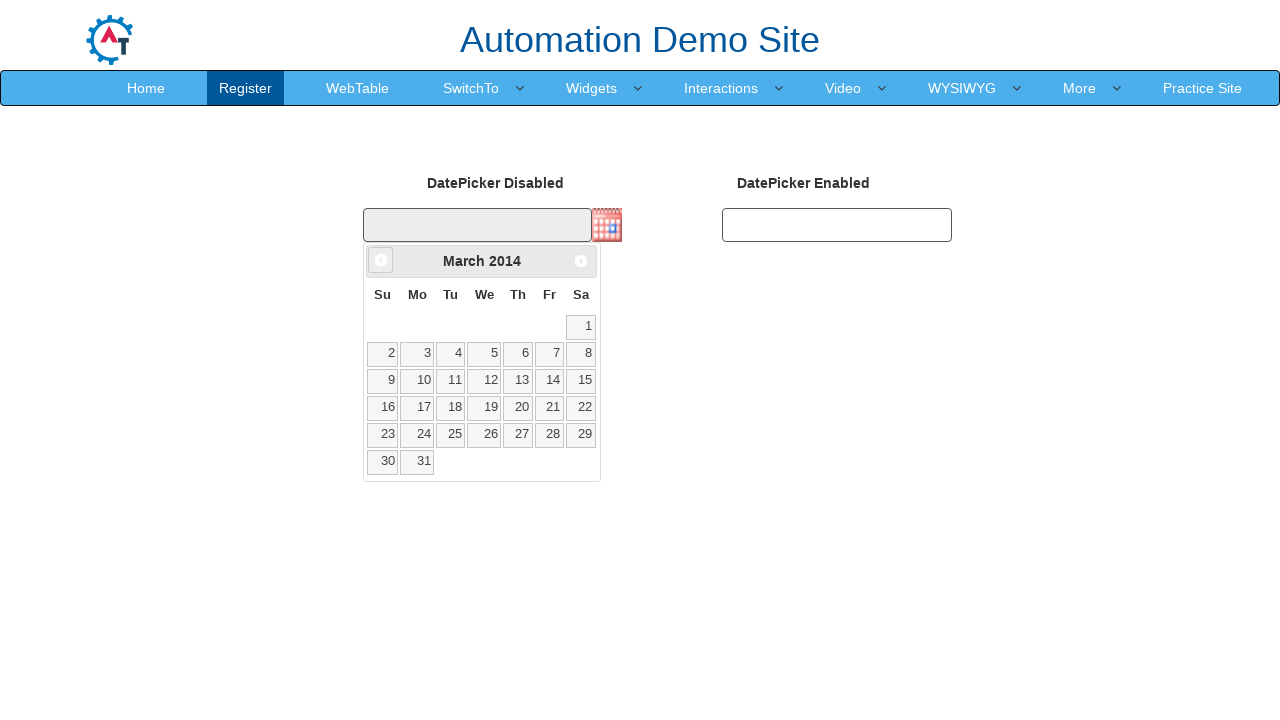

Clicked previous month button (currently viewing March 2014) at (381, 260) on .ui-icon.ui-icon-circle-triangle-w
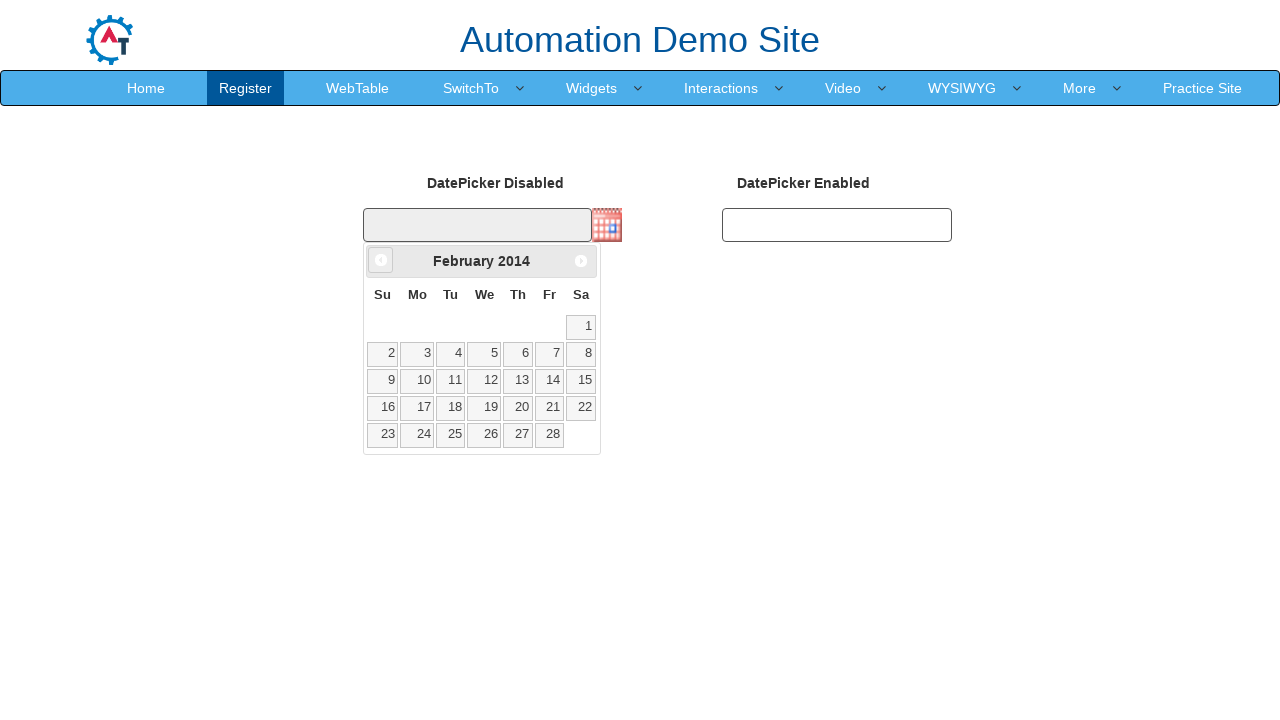

Waited for calendar to update
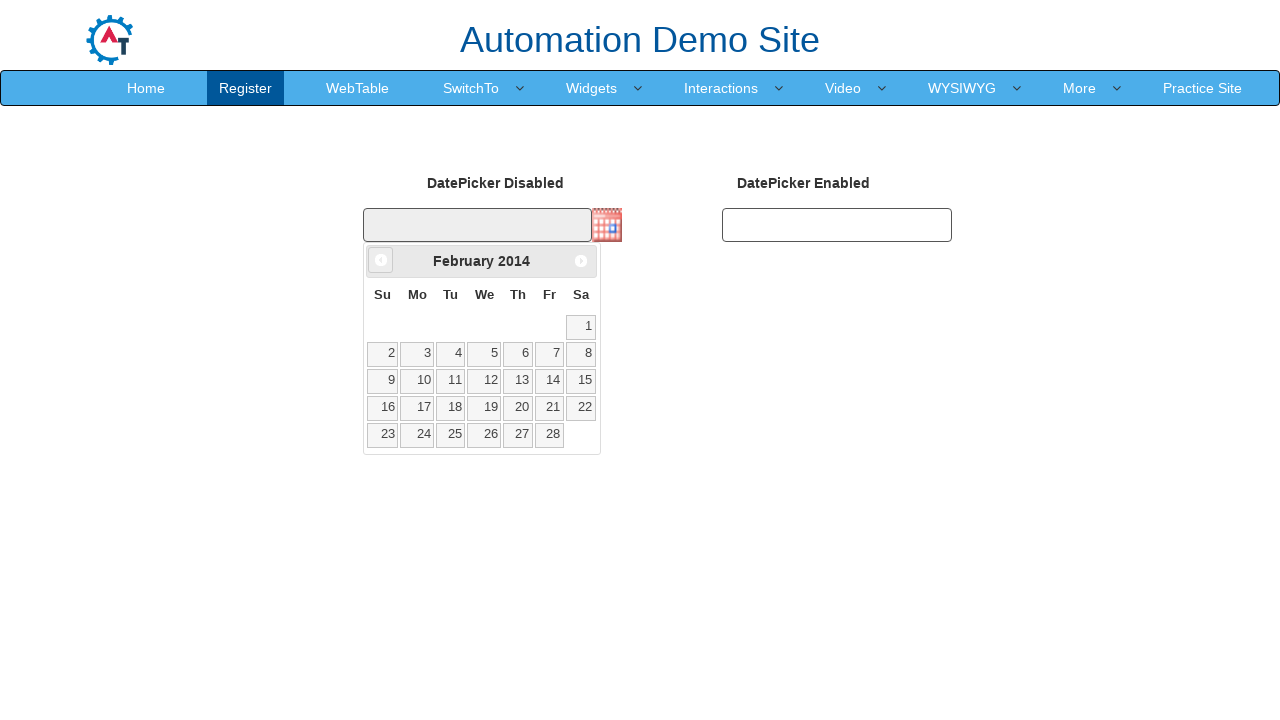

Clicked previous month button (currently viewing February 2014) at (381, 260) on .ui-icon.ui-icon-circle-triangle-w
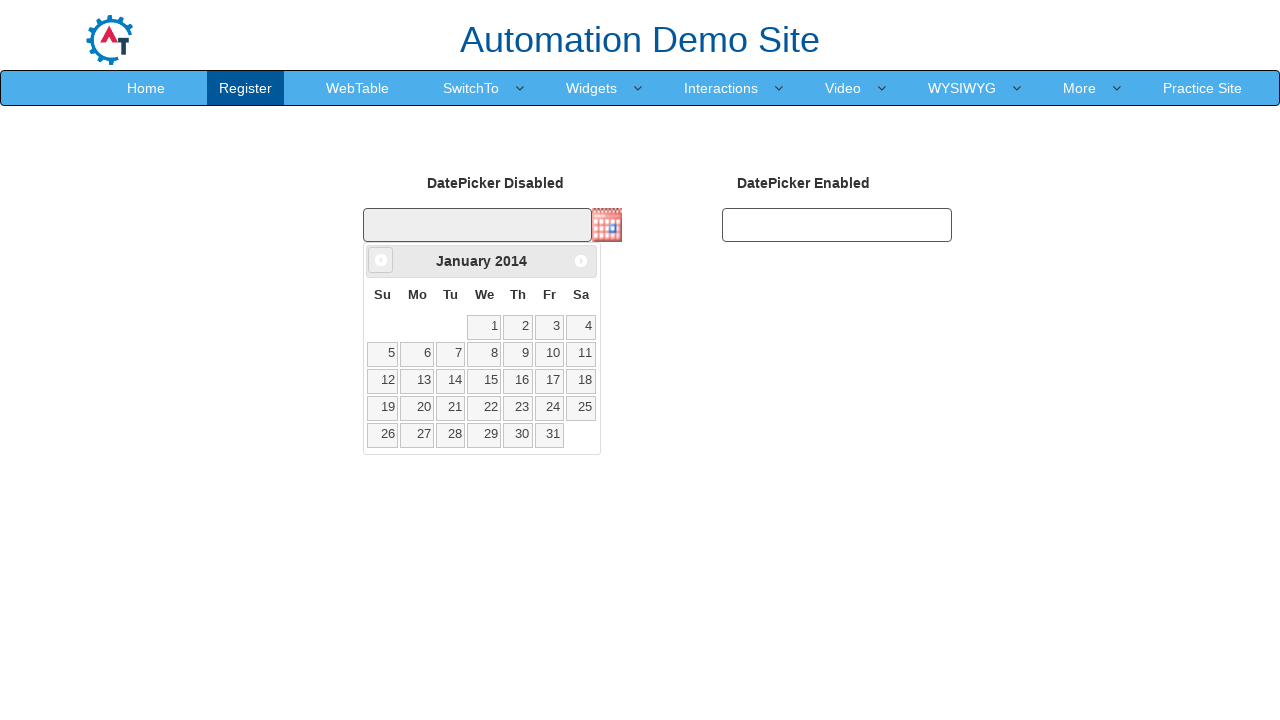

Waited for calendar to update
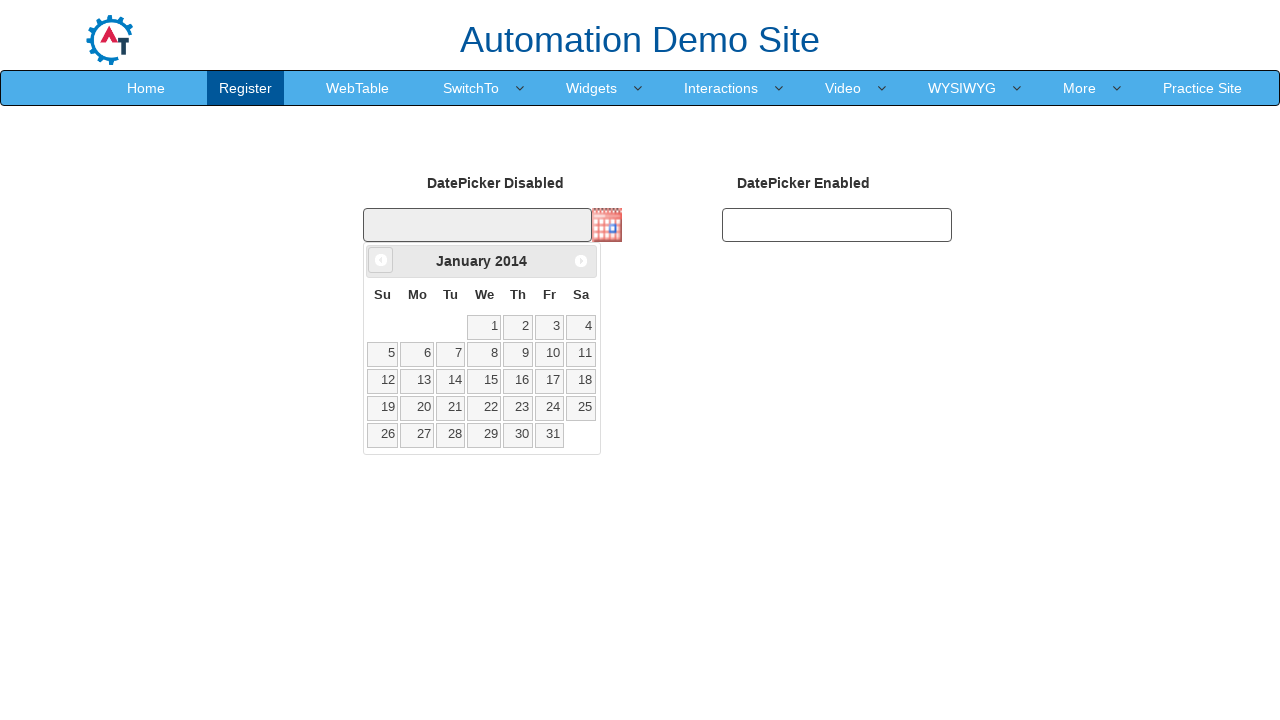

Clicked previous month button (currently viewing January 2014) at (381, 260) on .ui-icon.ui-icon-circle-triangle-w
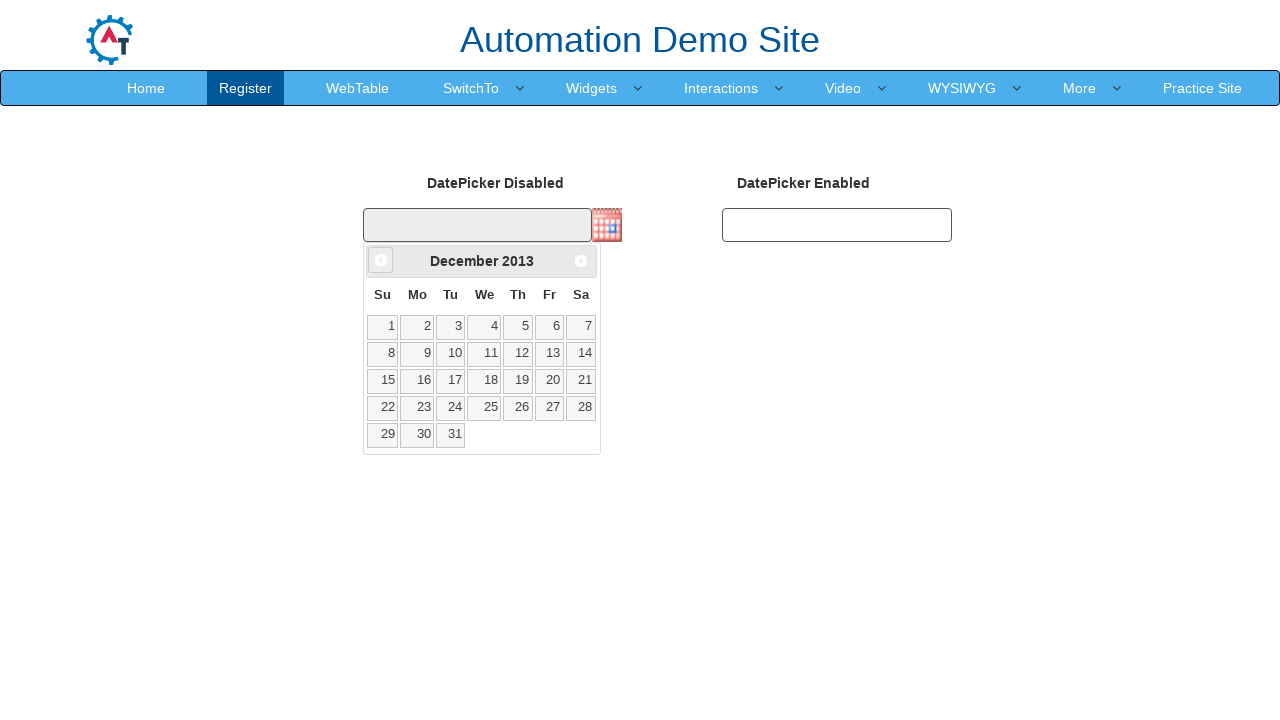

Waited for calendar to update
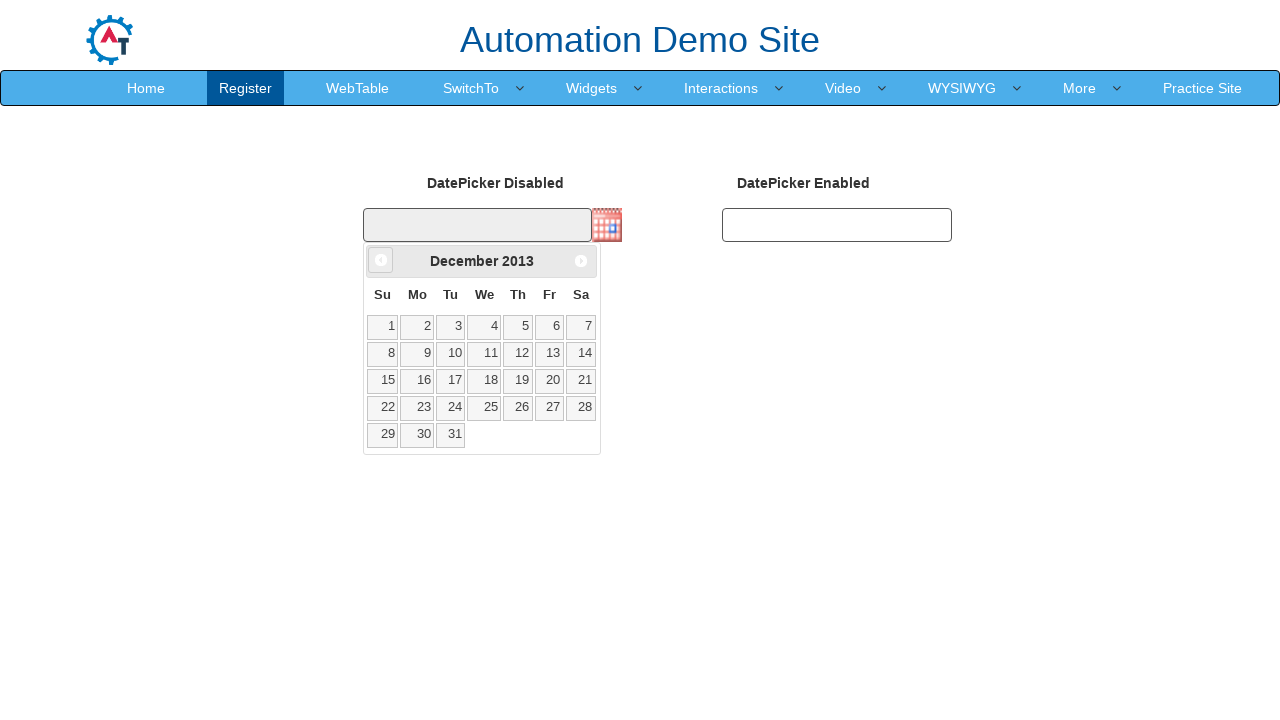

Clicked previous month button (currently viewing December 2013) at (381, 260) on .ui-icon.ui-icon-circle-triangle-w
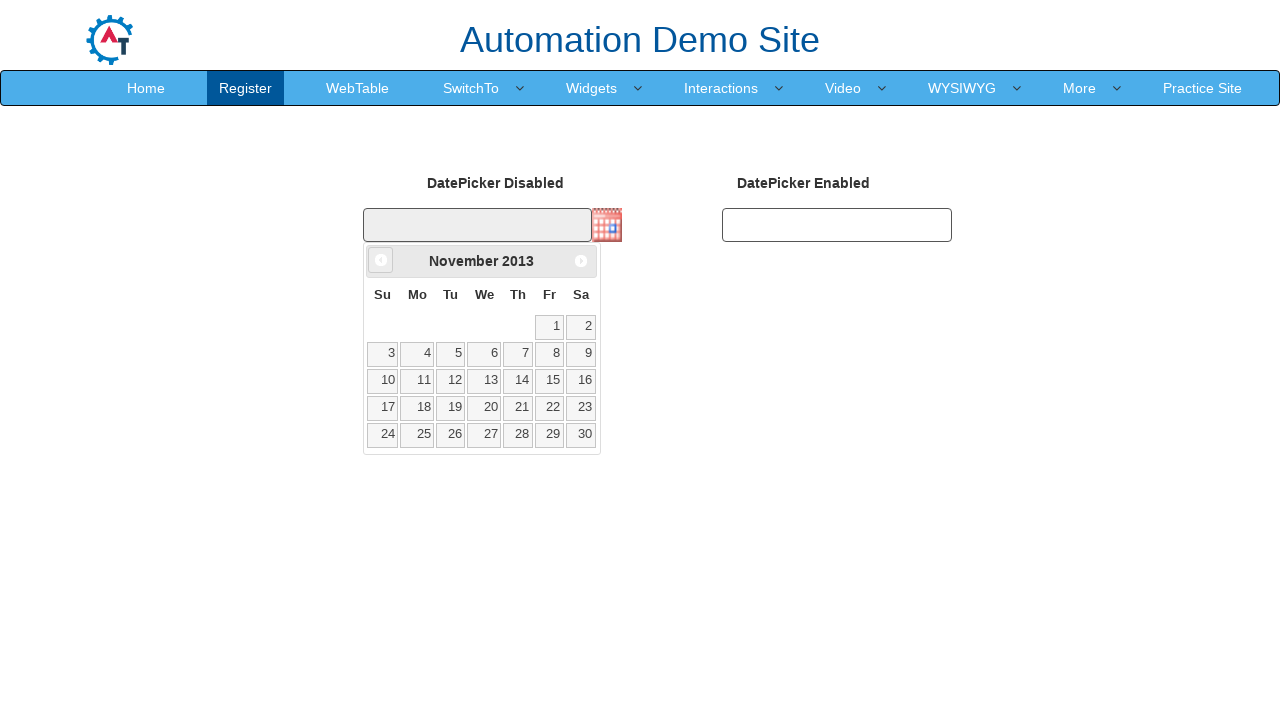

Waited for calendar to update
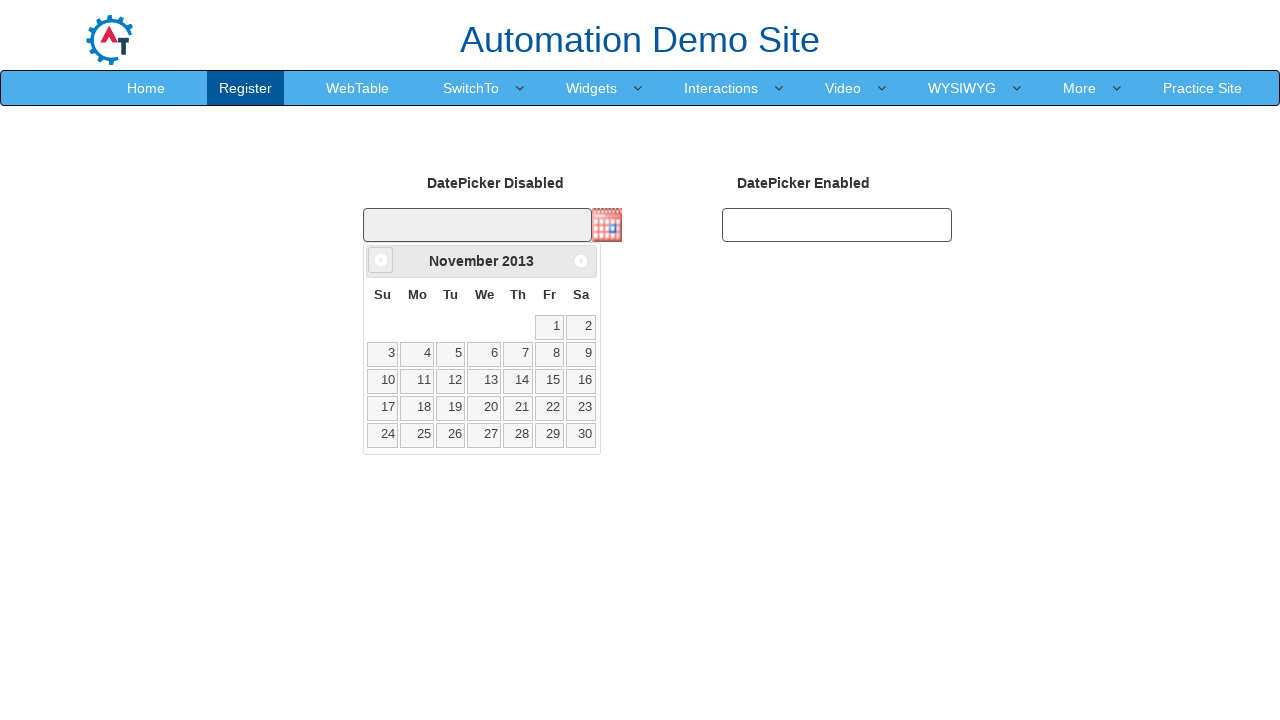

Clicked previous month button (currently viewing November 2013) at (381, 260) on .ui-icon.ui-icon-circle-triangle-w
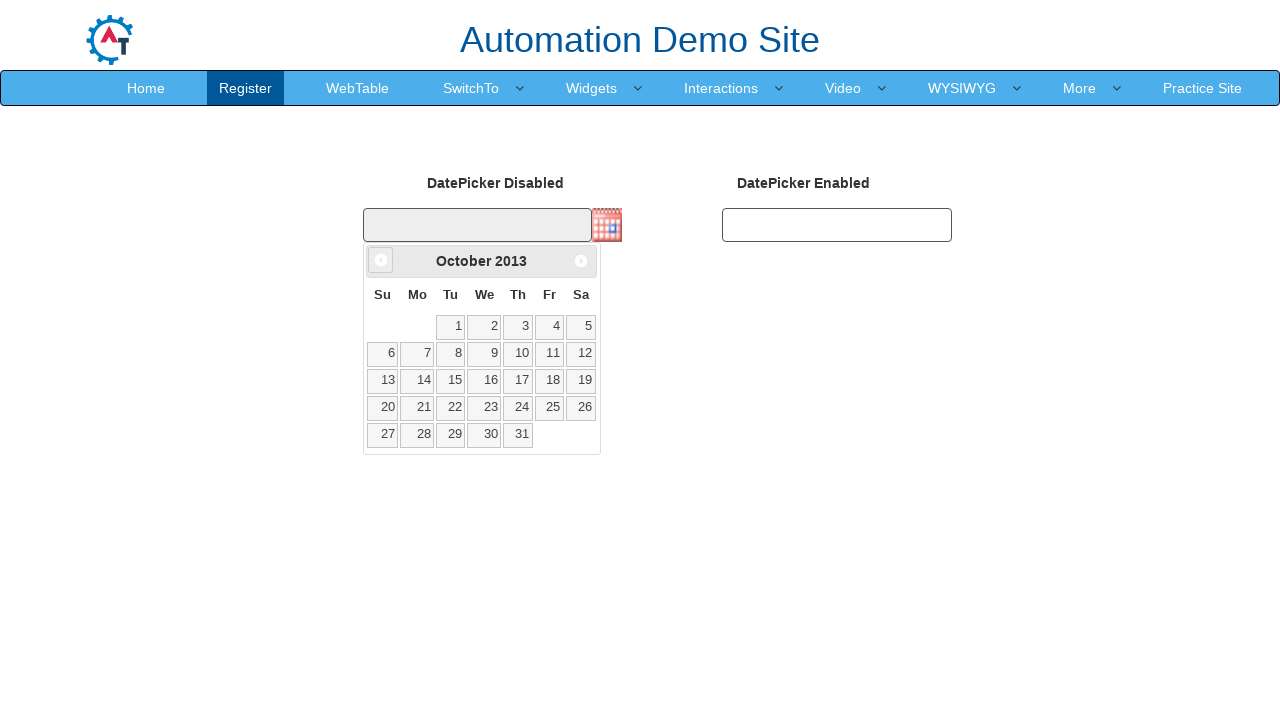

Waited for calendar to update
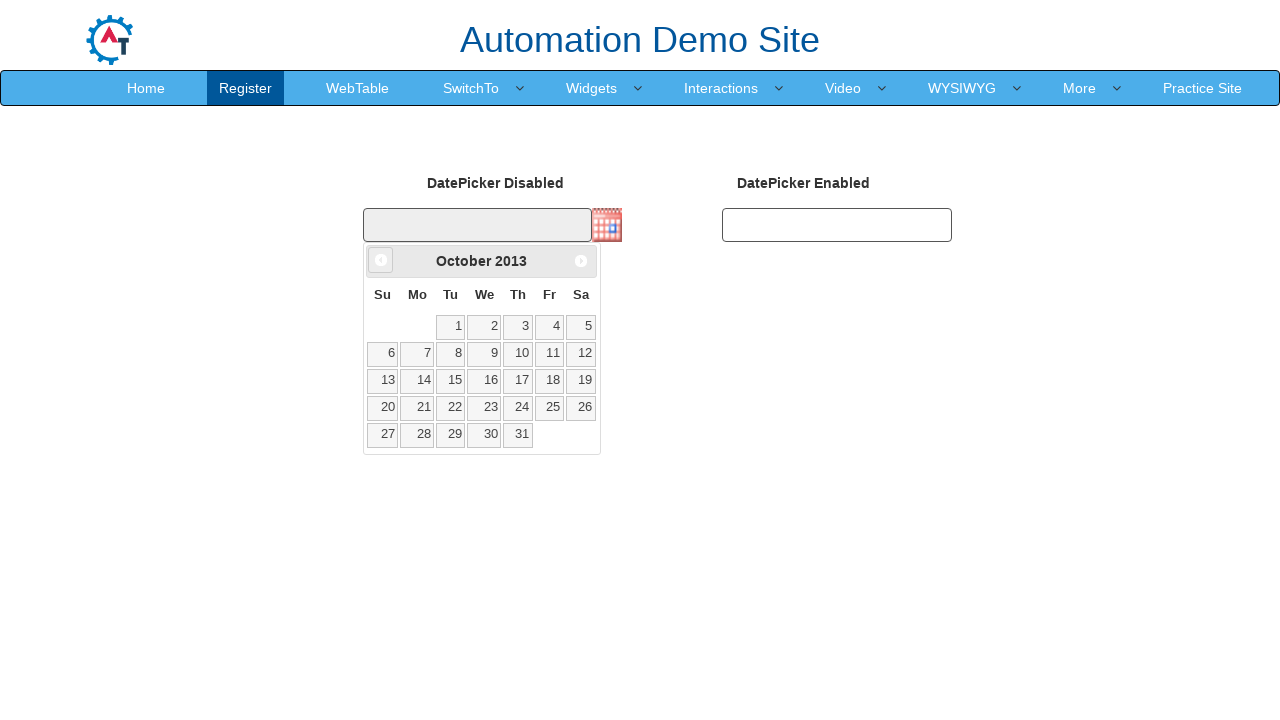

Clicked previous month button (currently viewing October 2013) at (381, 260) on .ui-icon.ui-icon-circle-triangle-w
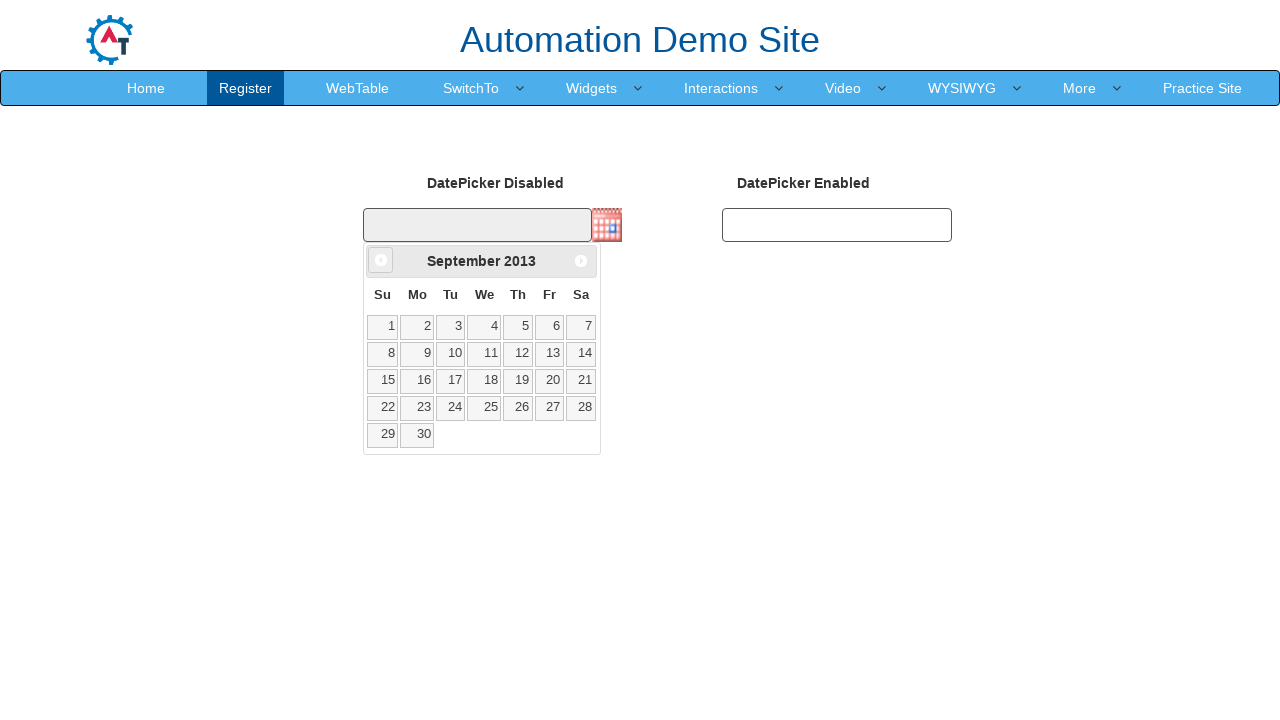

Waited for calendar to update
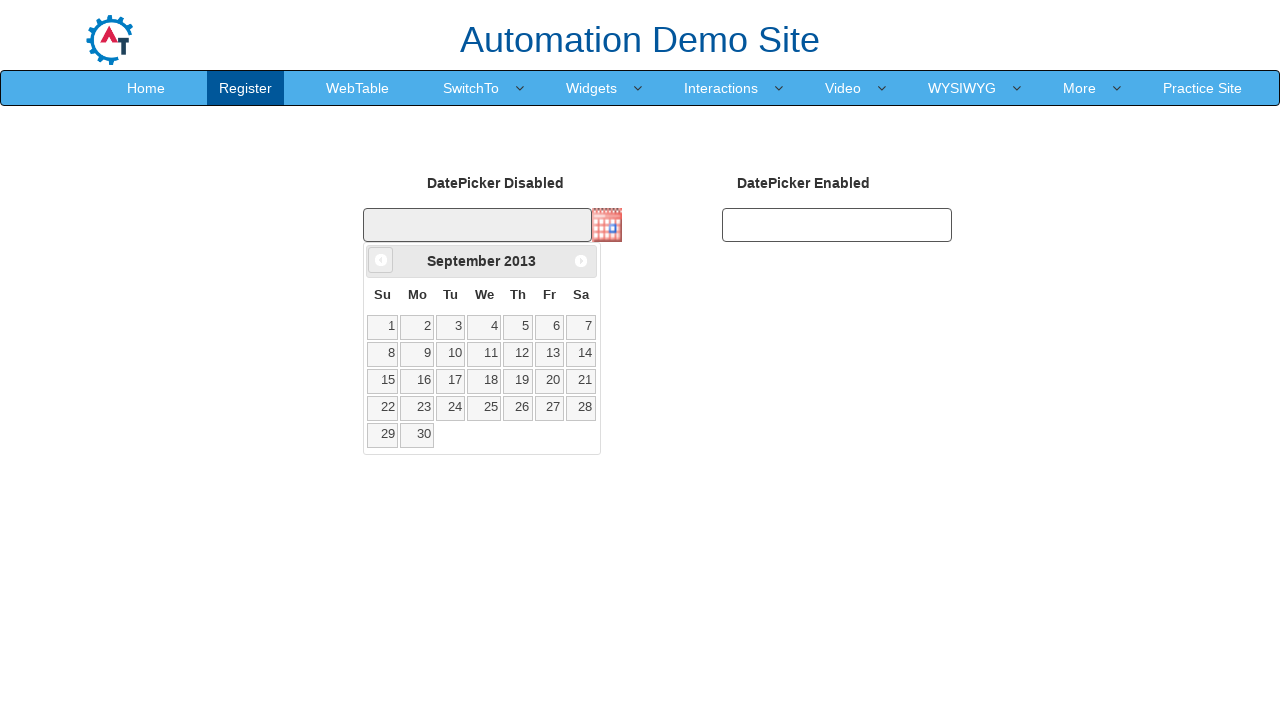

Clicked previous month button (currently viewing September 2013) at (381, 260) on .ui-icon.ui-icon-circle-triangle-w
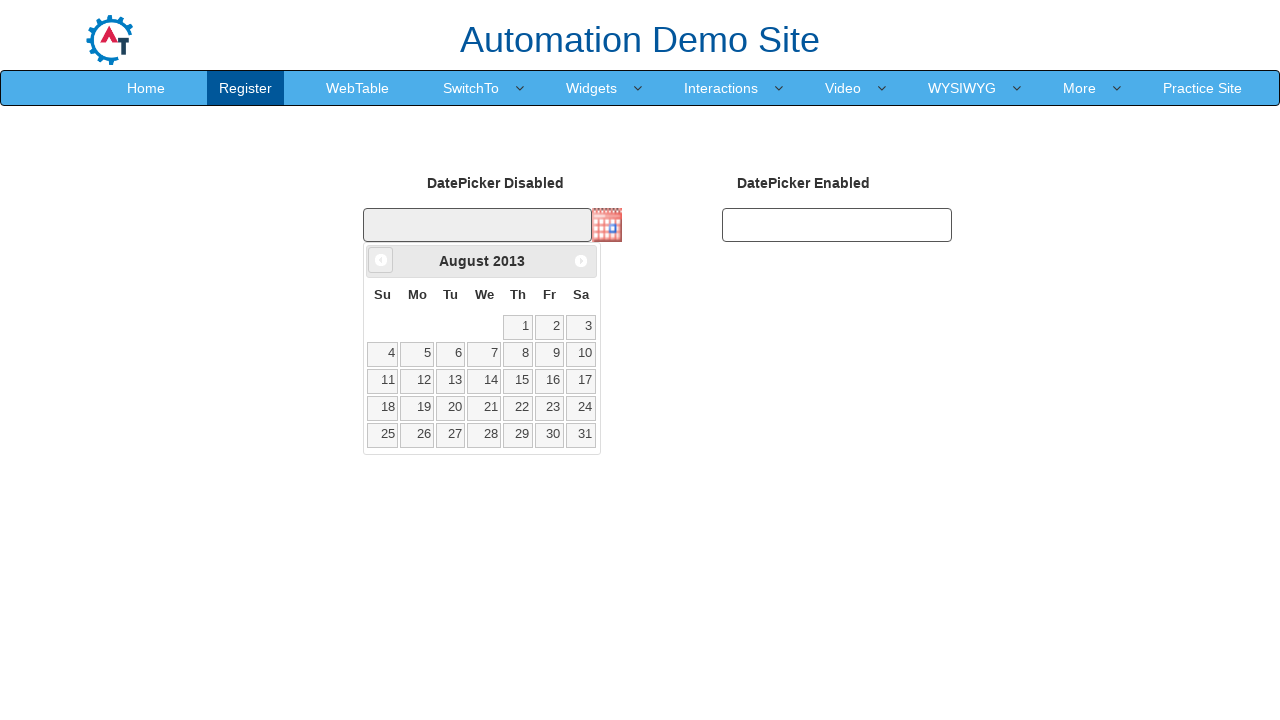

Waited for calendar to update
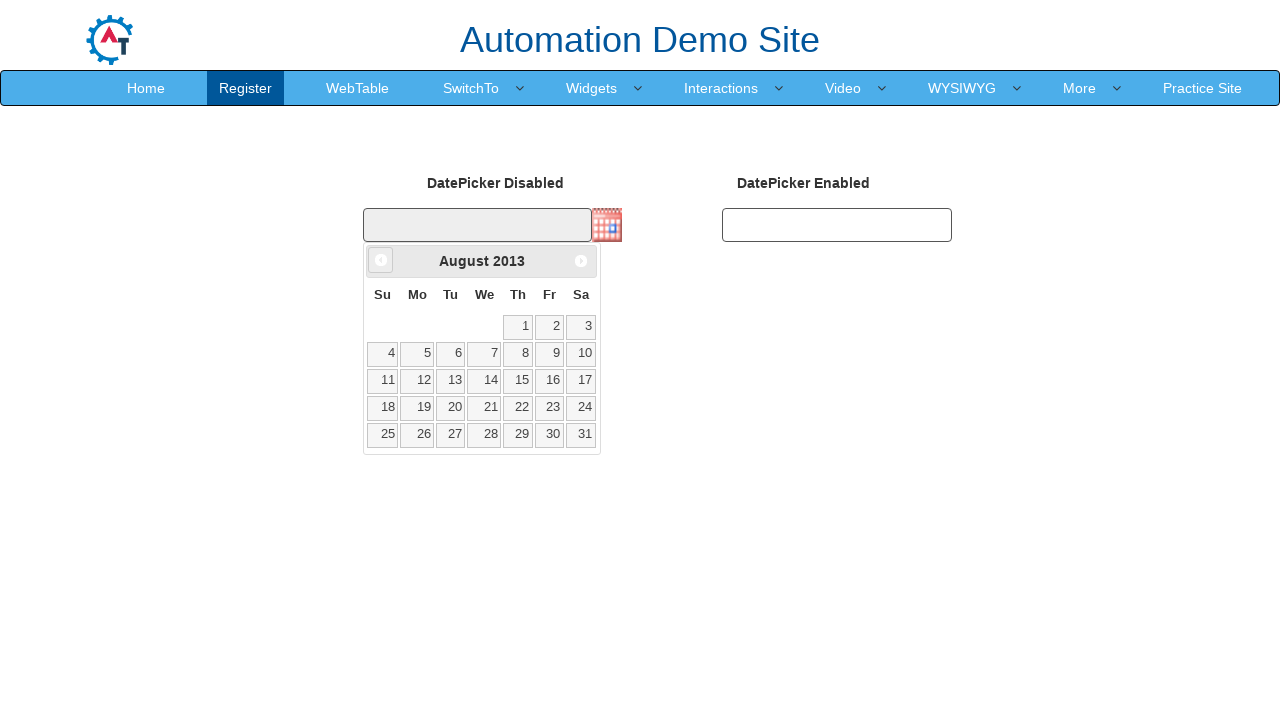

Clicked previous month button (currently viewing August 2013) at (381, 260) on .ui-icon.ui-icon-circle-triangle-w
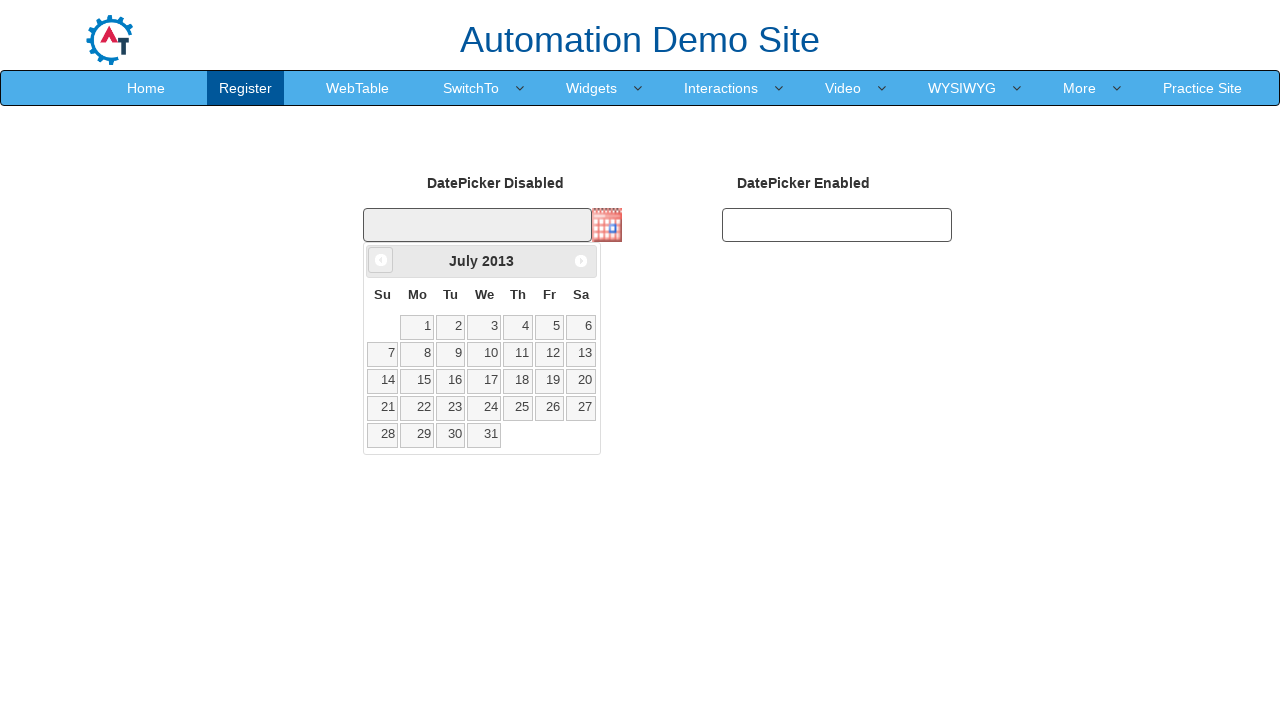

Waited for calendar to update
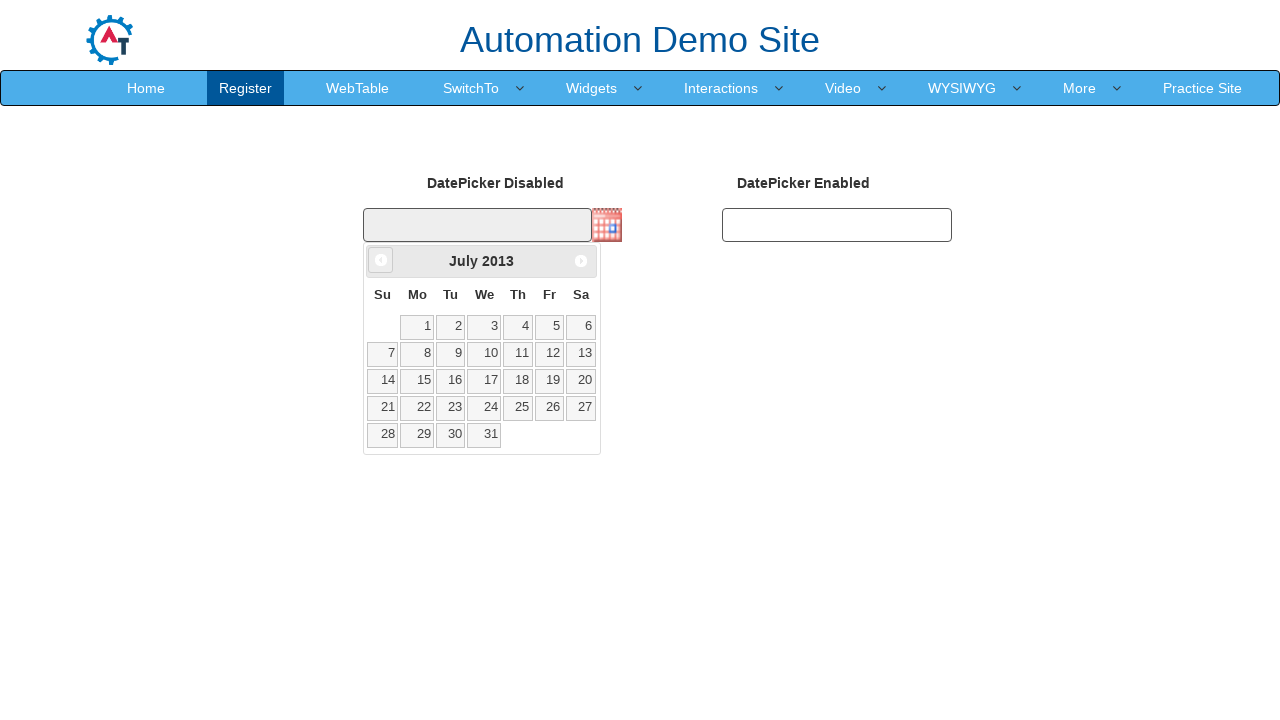

Clicked previous month button (currently viewing July 2013) at (381, 260) on .ui-icon.ui-icon-circle-triangle-w
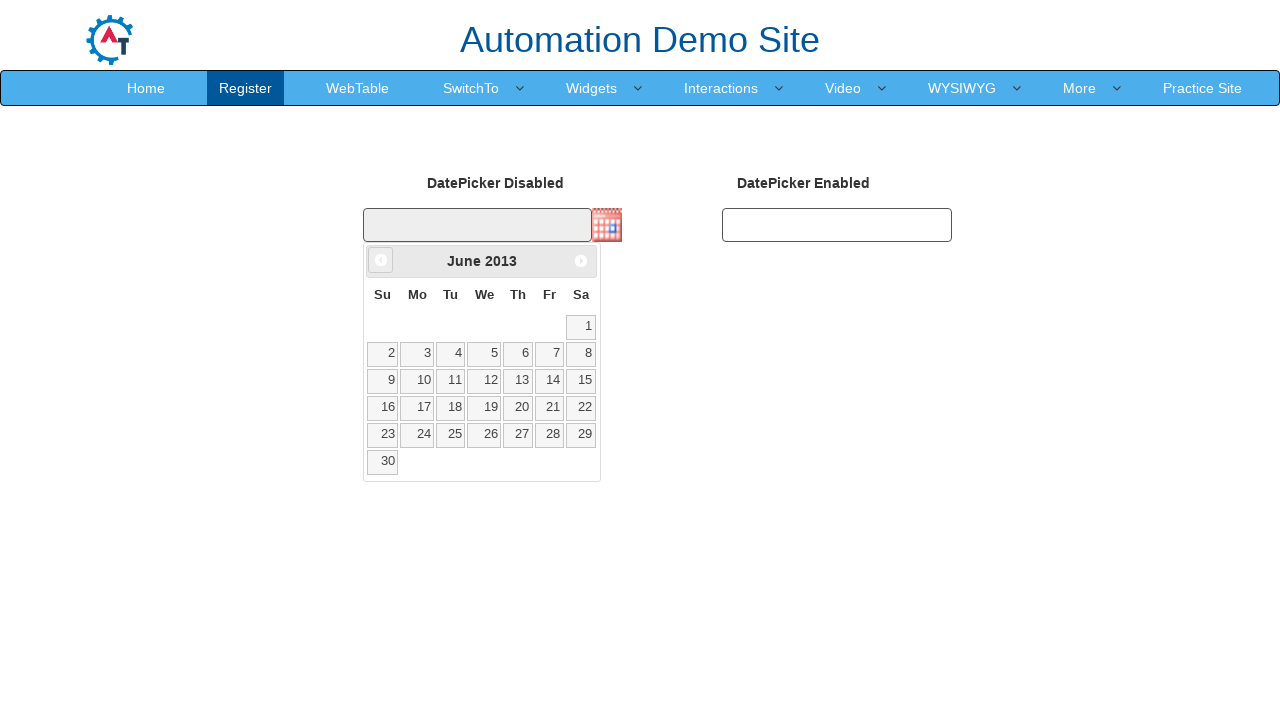

Waited for calendar to update
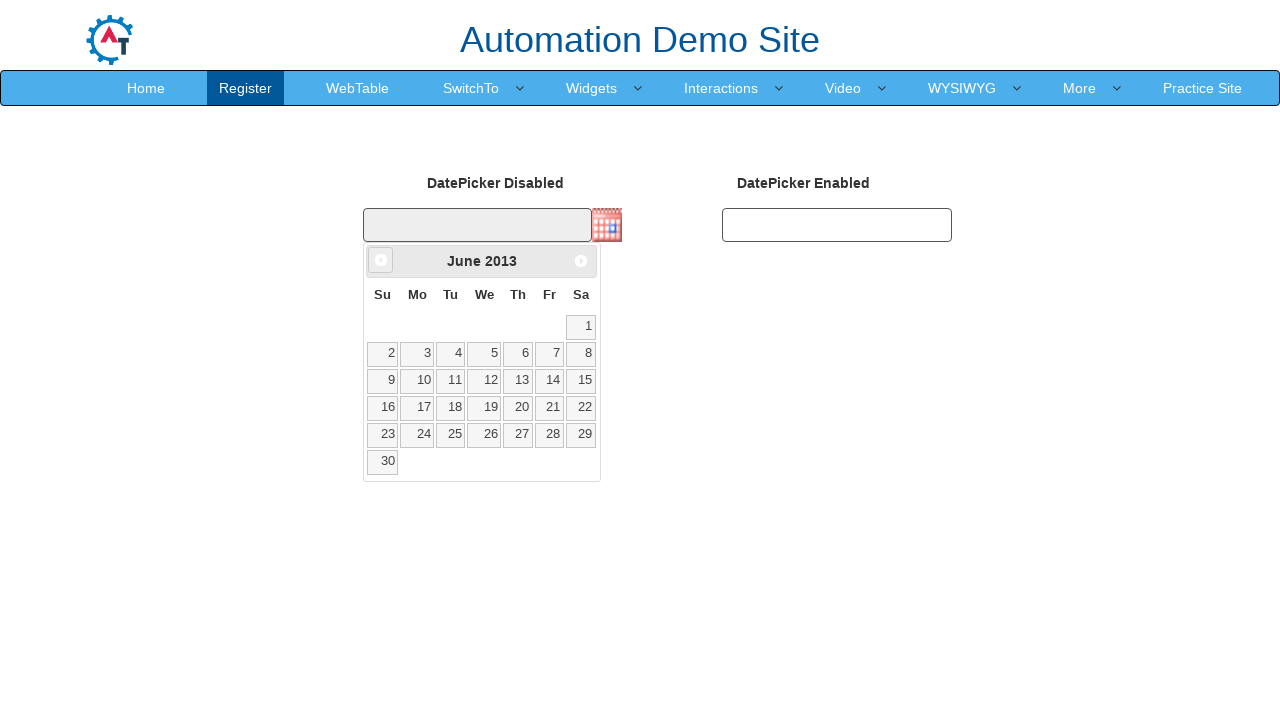

Clicked previous month button (currently viewing June 2013) at (381, 260) on .ui-icon.ui-icon-circle-triangle-w
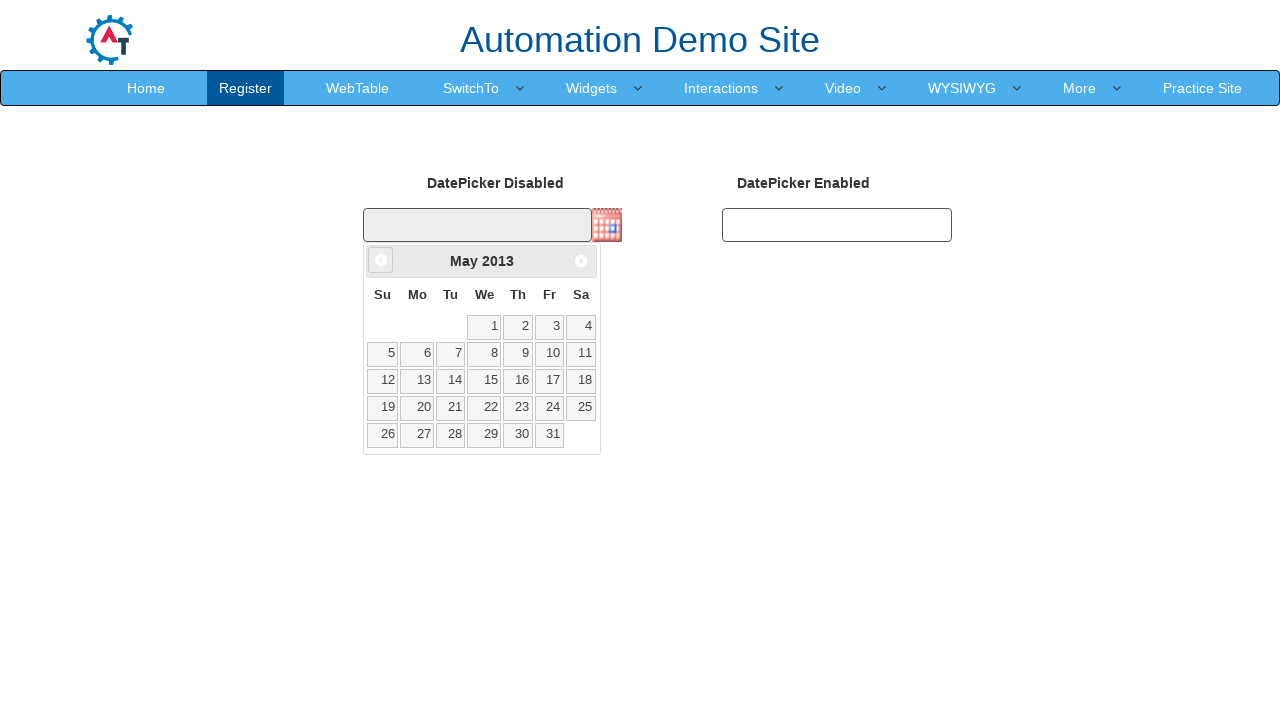

Waited for calendar to update
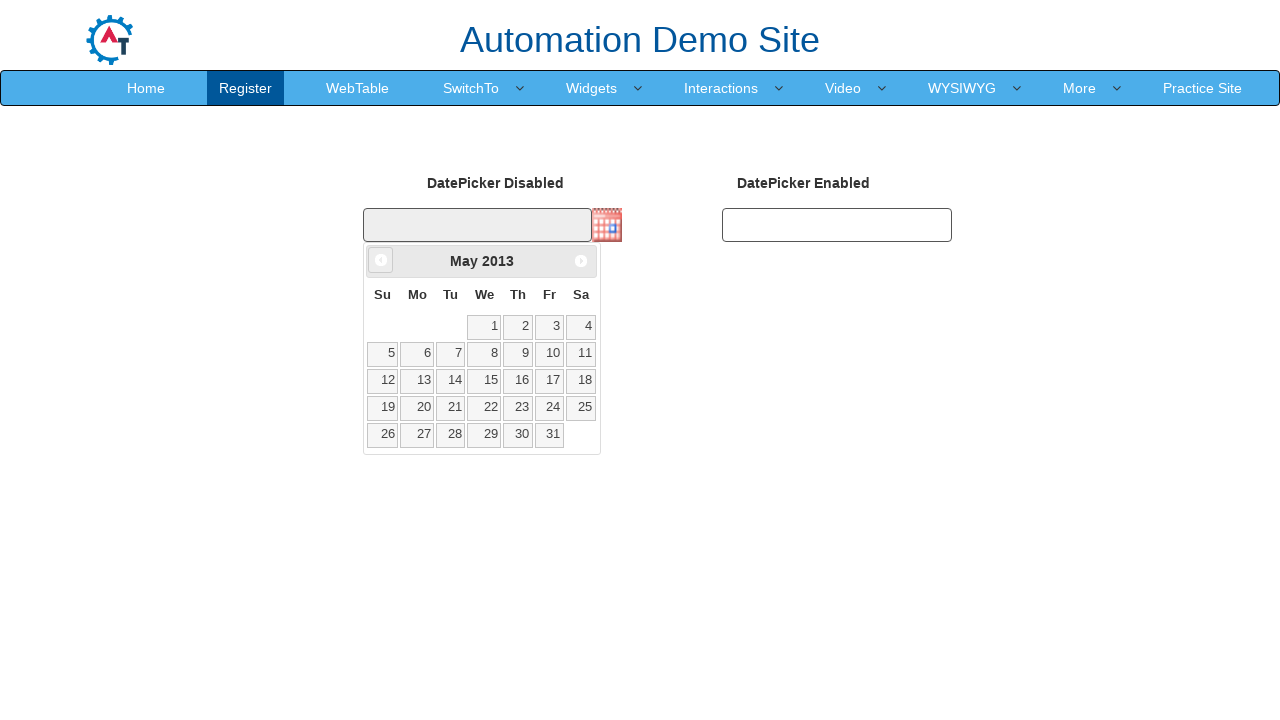

Clicked previous month button (currently viewing May 2013) at (381, 260) on .ui-icon.ui-icon-circle-triangle-w
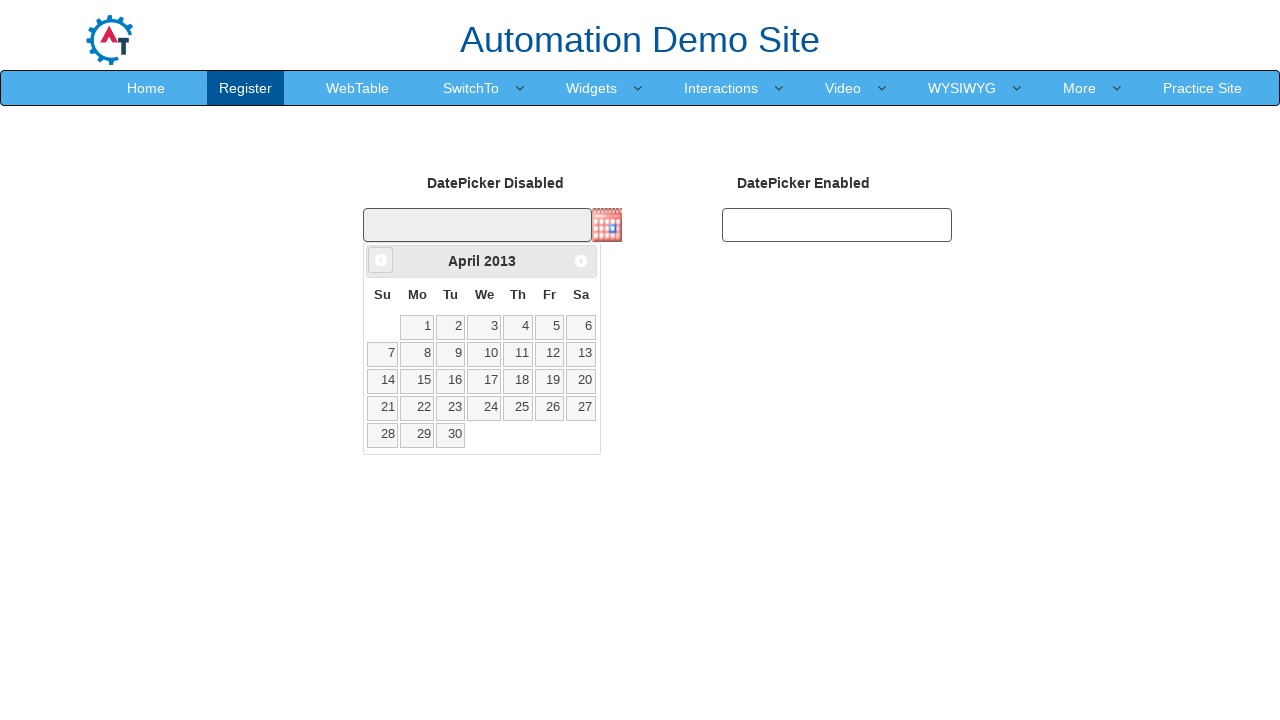

Waited for calendar to update
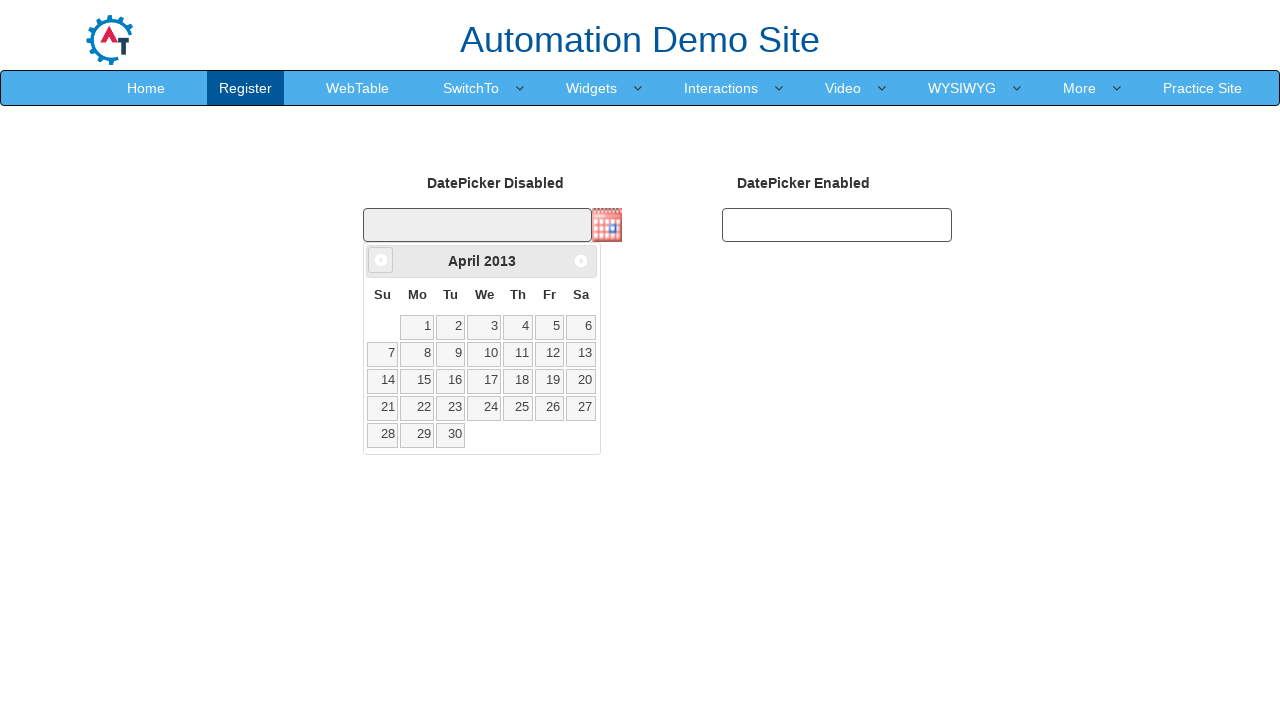

Clicked previous month button (currently viewing April 2013) at (381, 260) on .ui-icon.ui-icon-circle-triangle-w
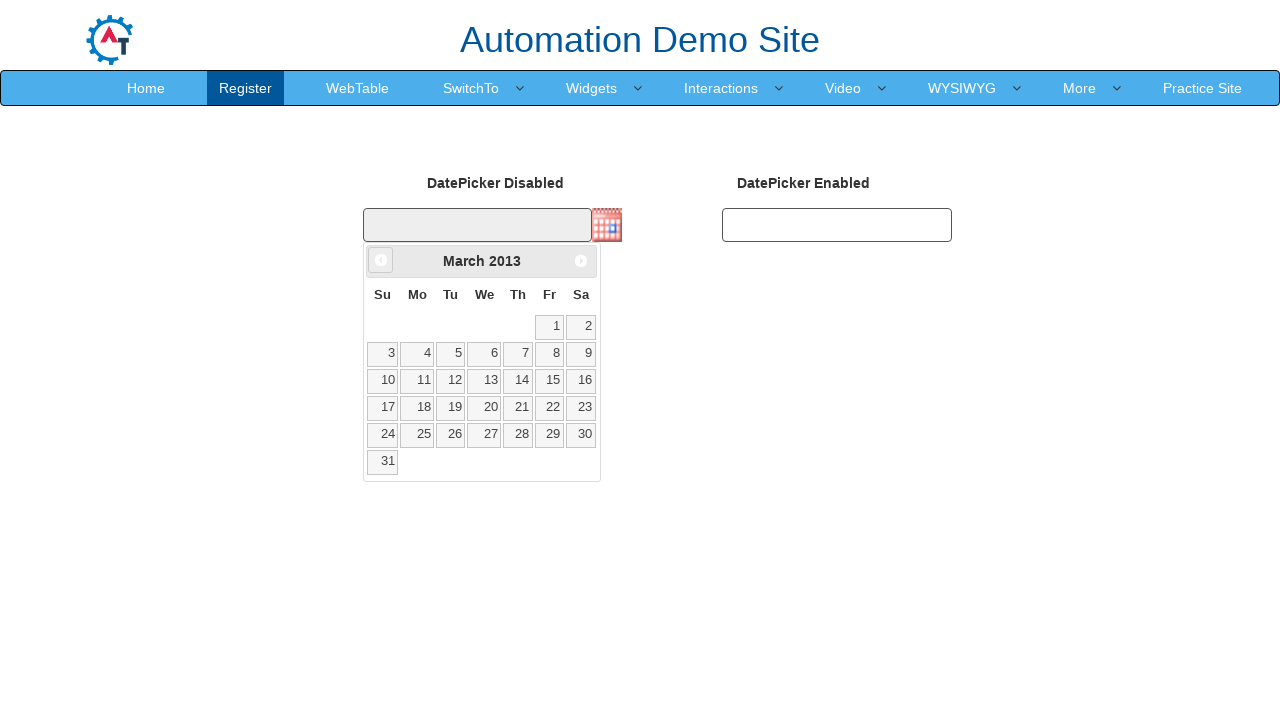

Waited for calendar to update
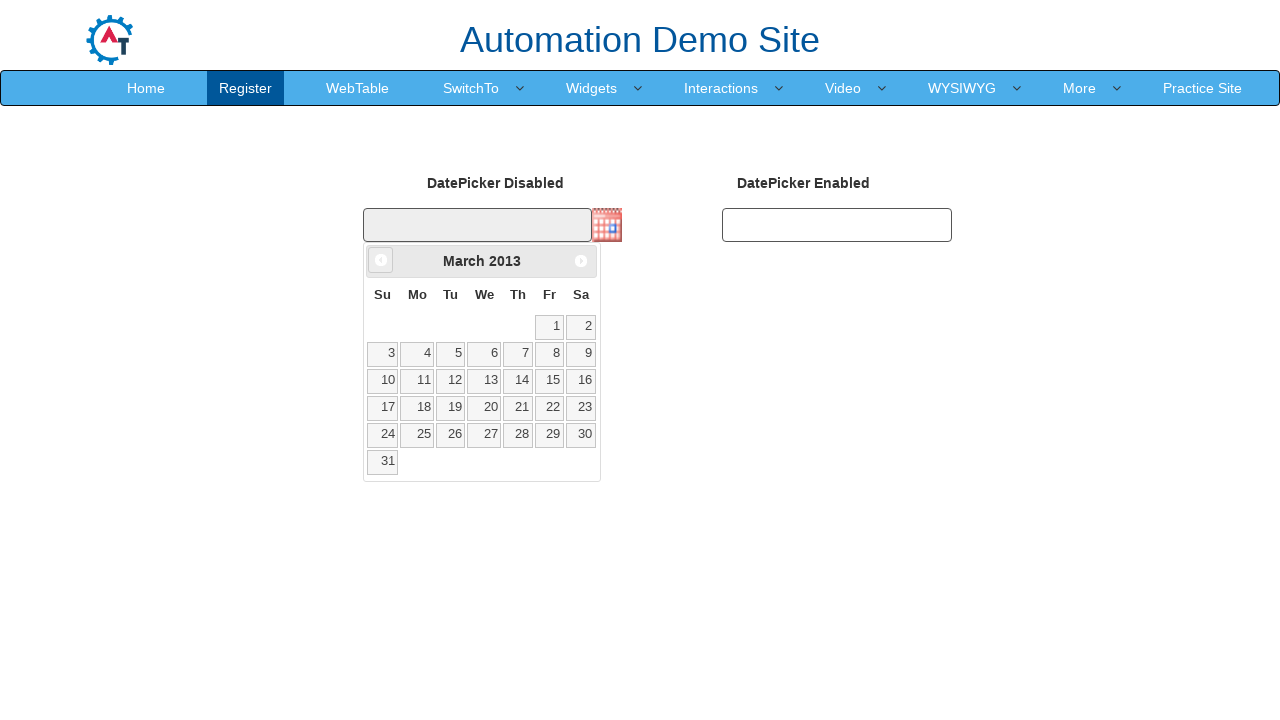

Clicked previous month button (currently viewing March 2013) at (381, 260) on .ui-icon.ui-icon-circle-triangle-w
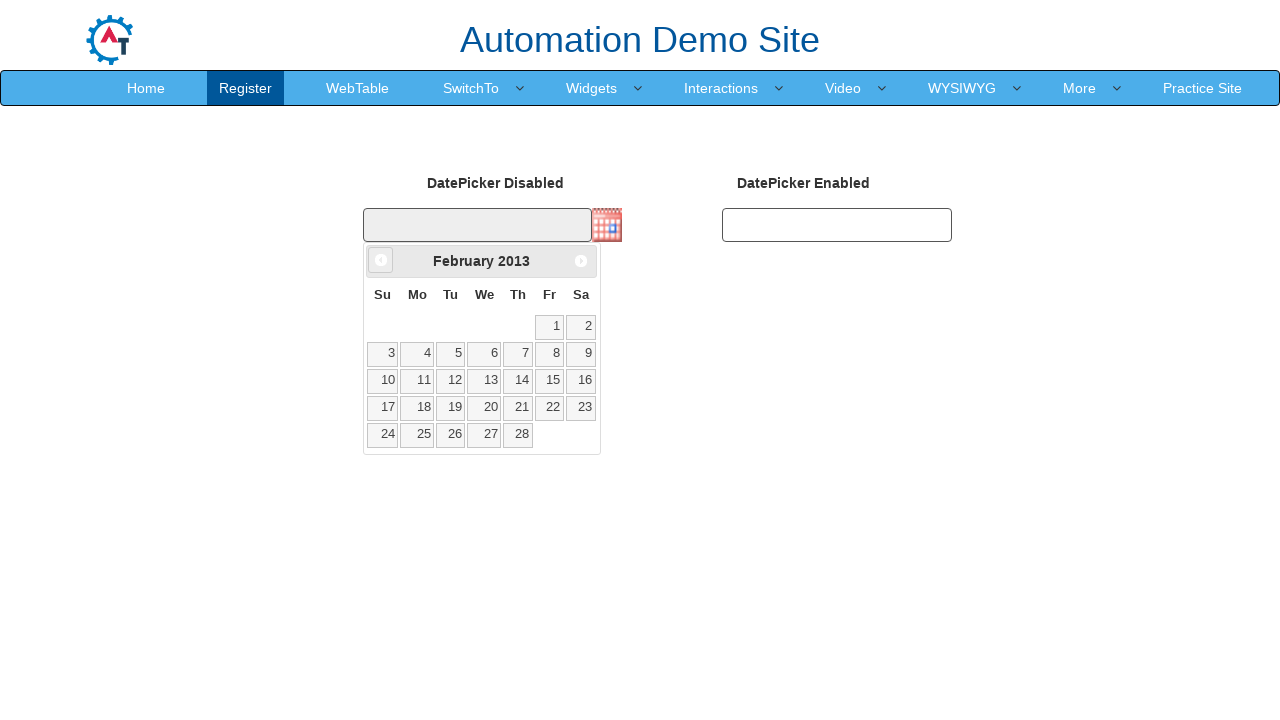

Waited for calendar to update
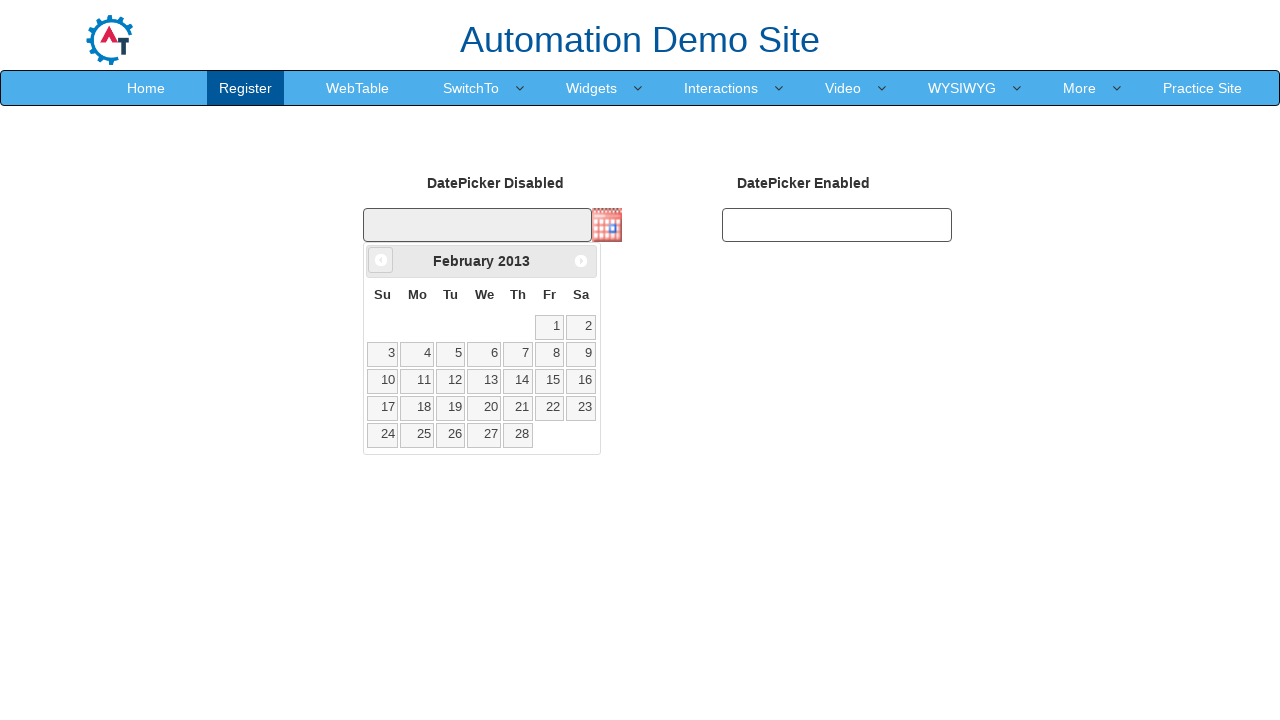

Clicked previous month button (currently viewing February 2013) at (381, 260) on .ui-icon.ui-icon-circle-triangle-w
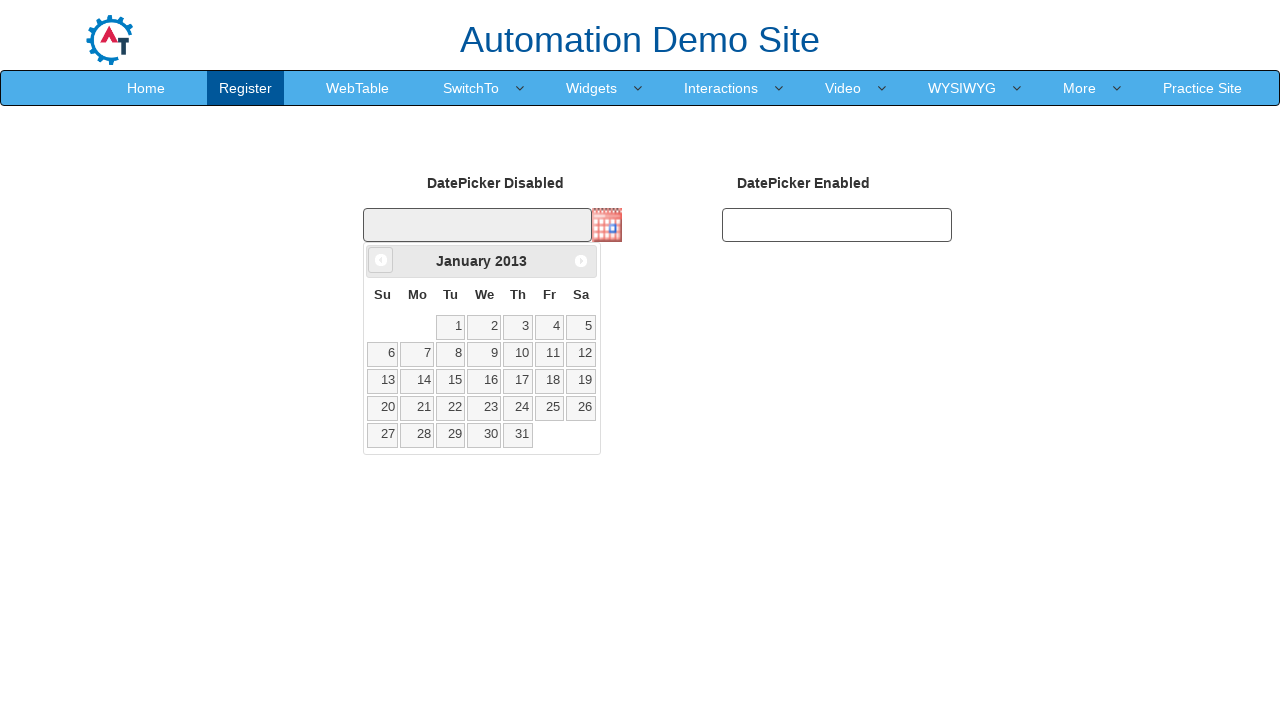

Waited for calendar to update
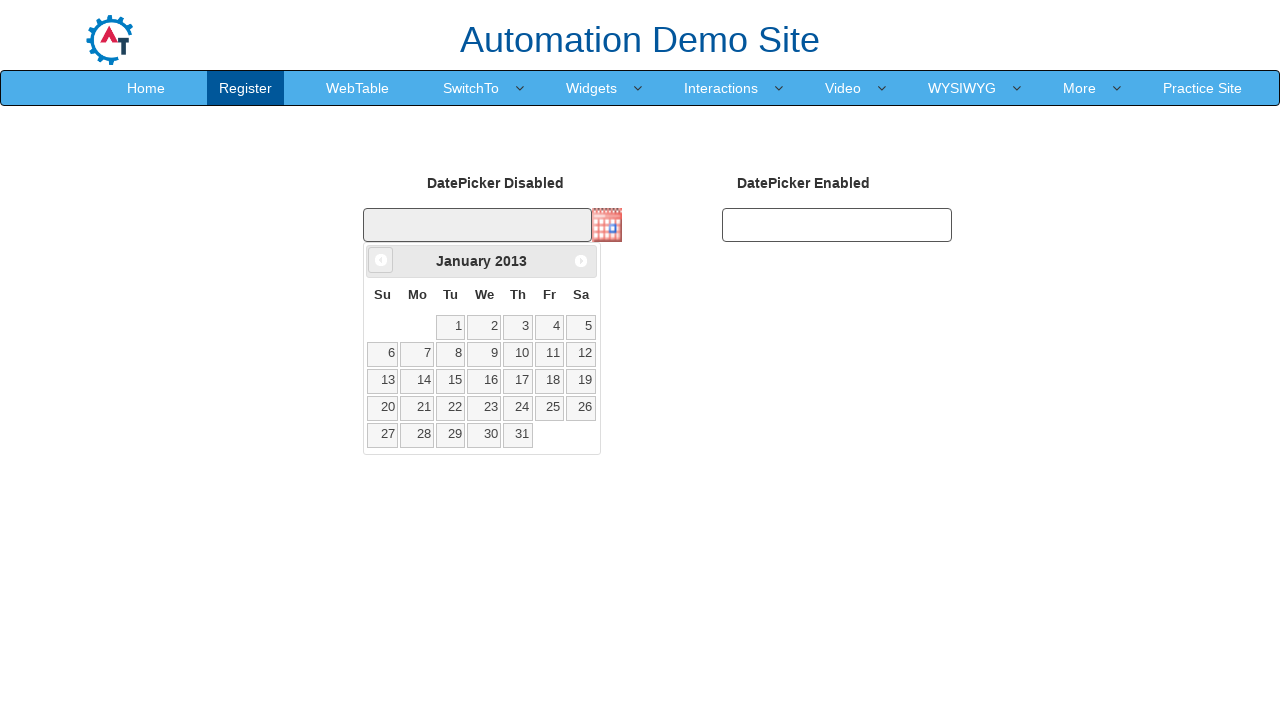

Clicked previous month button (currently viewing January 2013) at (381, 260) on .ui-icon.ui-icon-circle-triangle-w
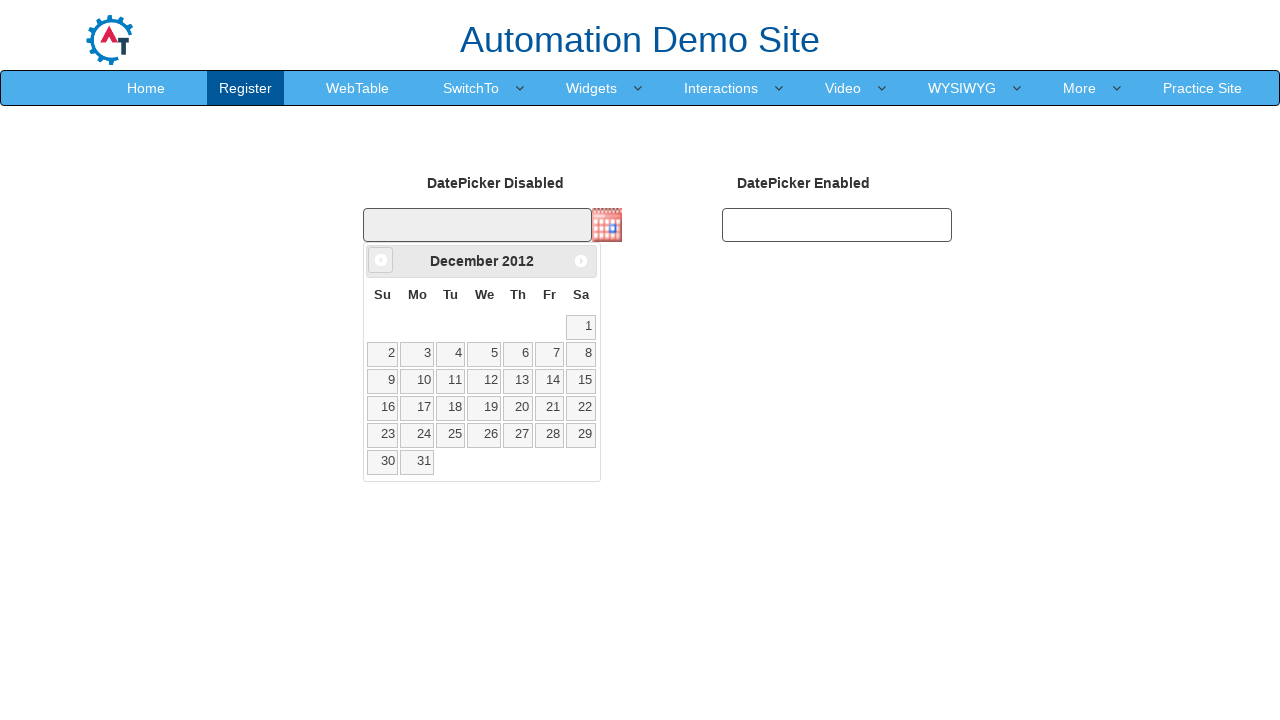

Waited for calendar to update
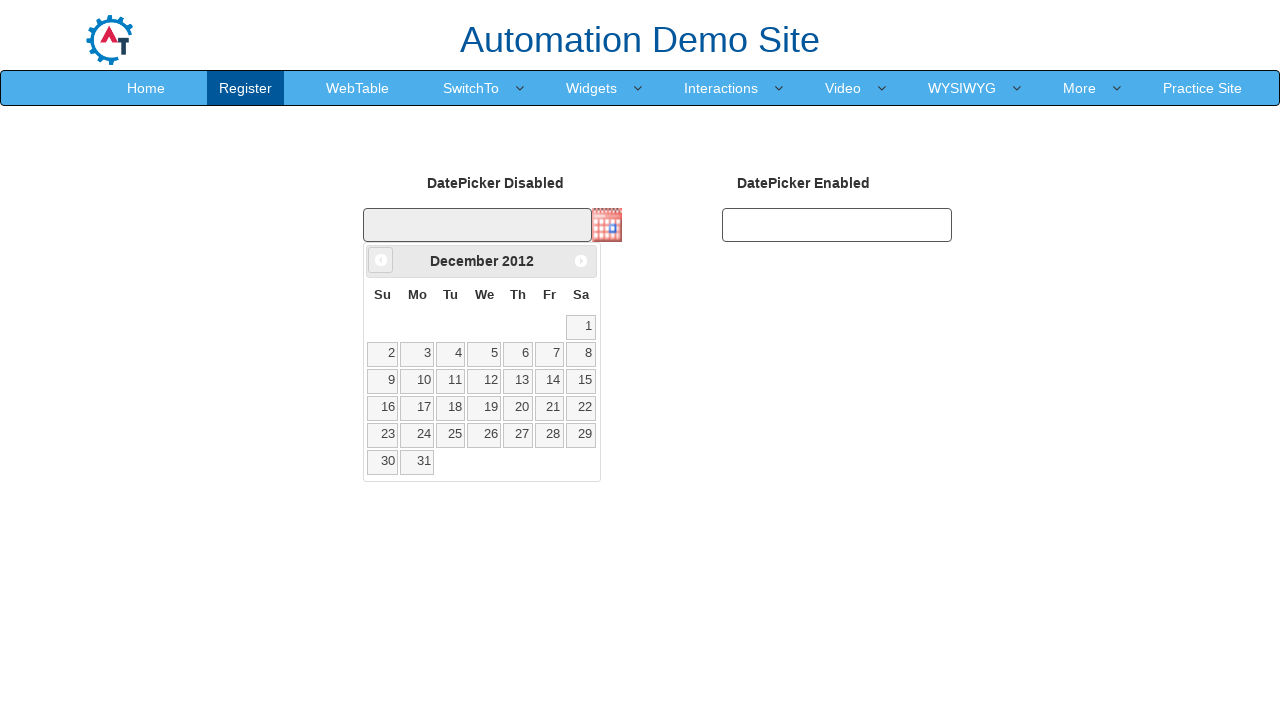

Clicked previous month button (currently viewing December 2012) at (381, 260) on .ui-icon.ui-icon-circle-triangle-w
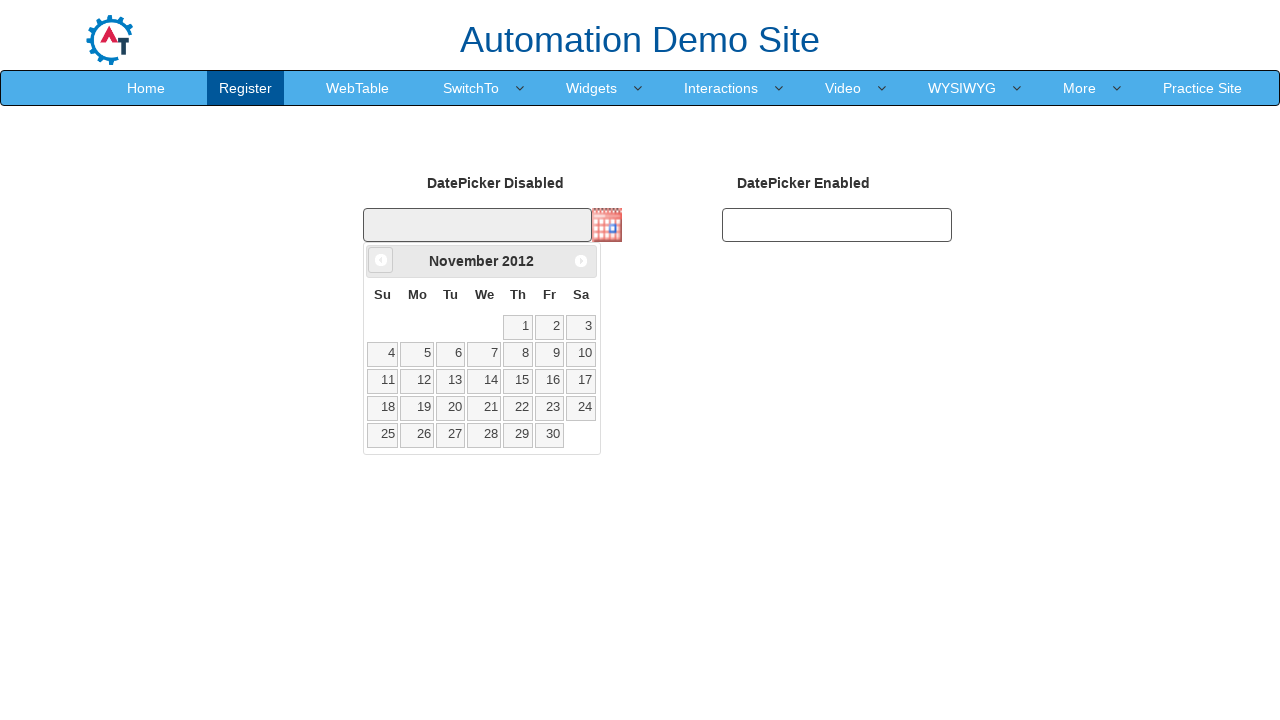

Waited for calendar to update
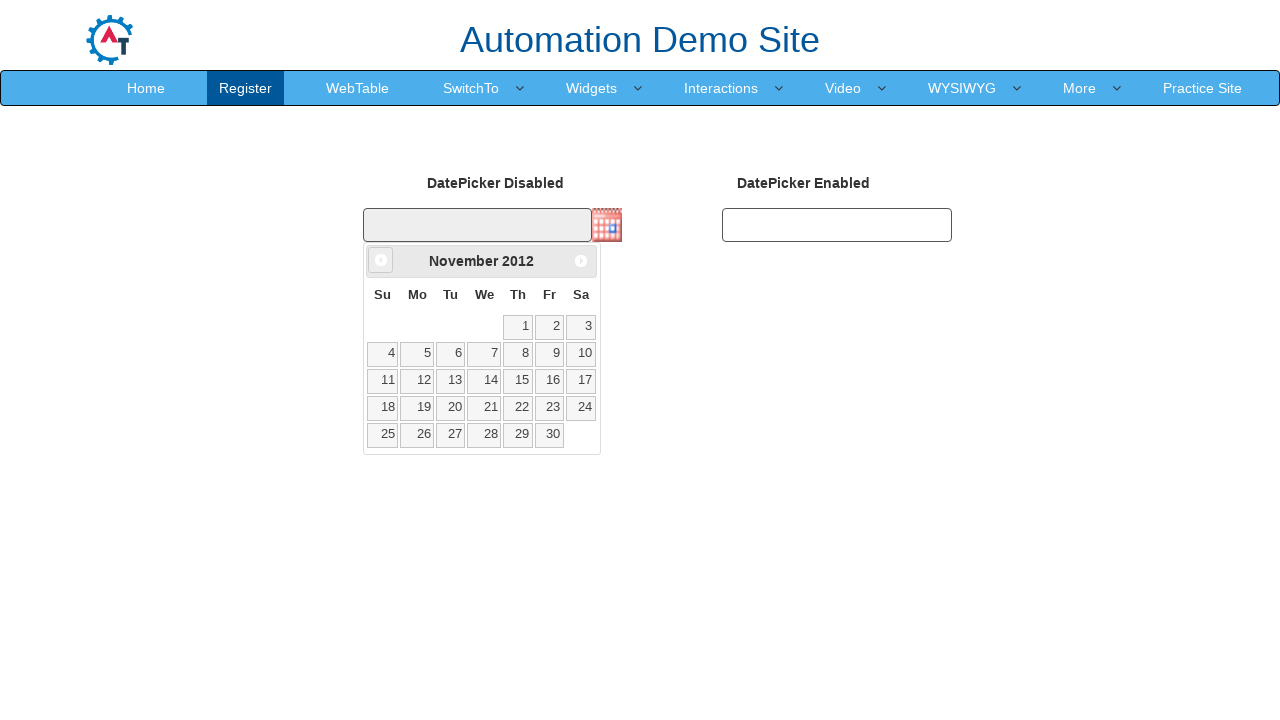

Clicked previous month button (currently viewing November 2012) at (381, 260) on .ui-icon.ui-icon-circle-triangle-w
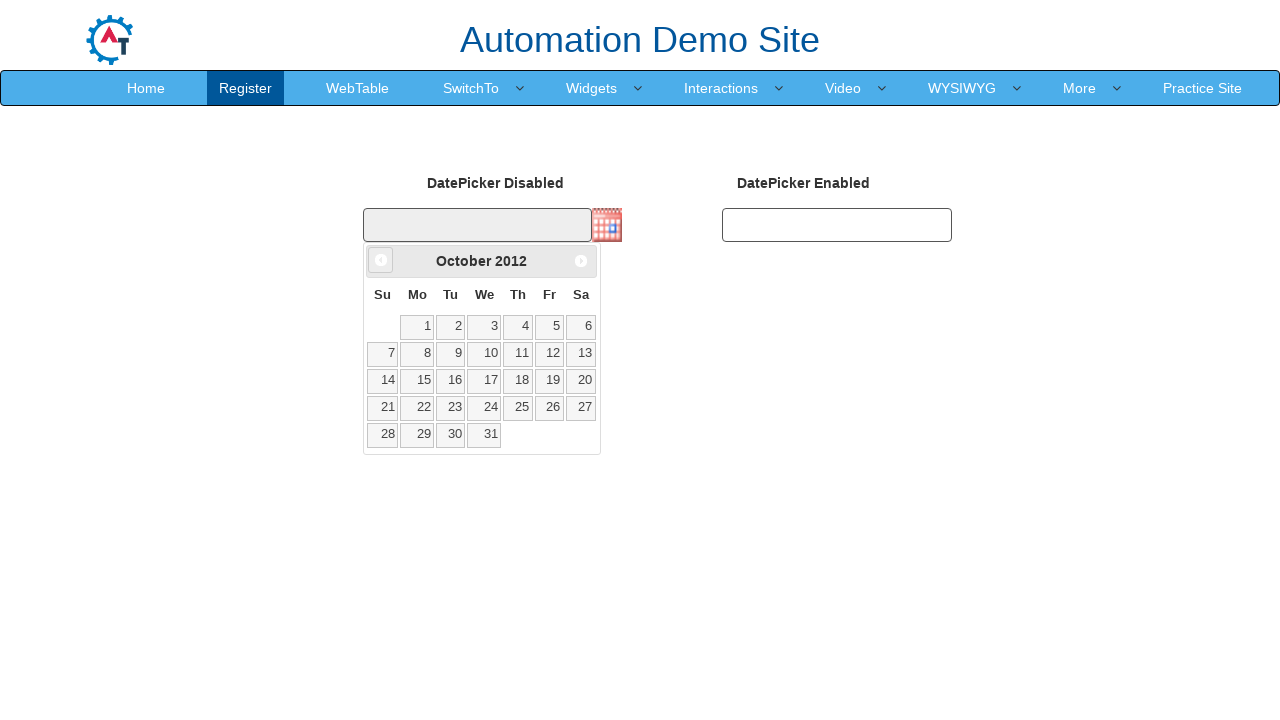

Waited for calendar to update
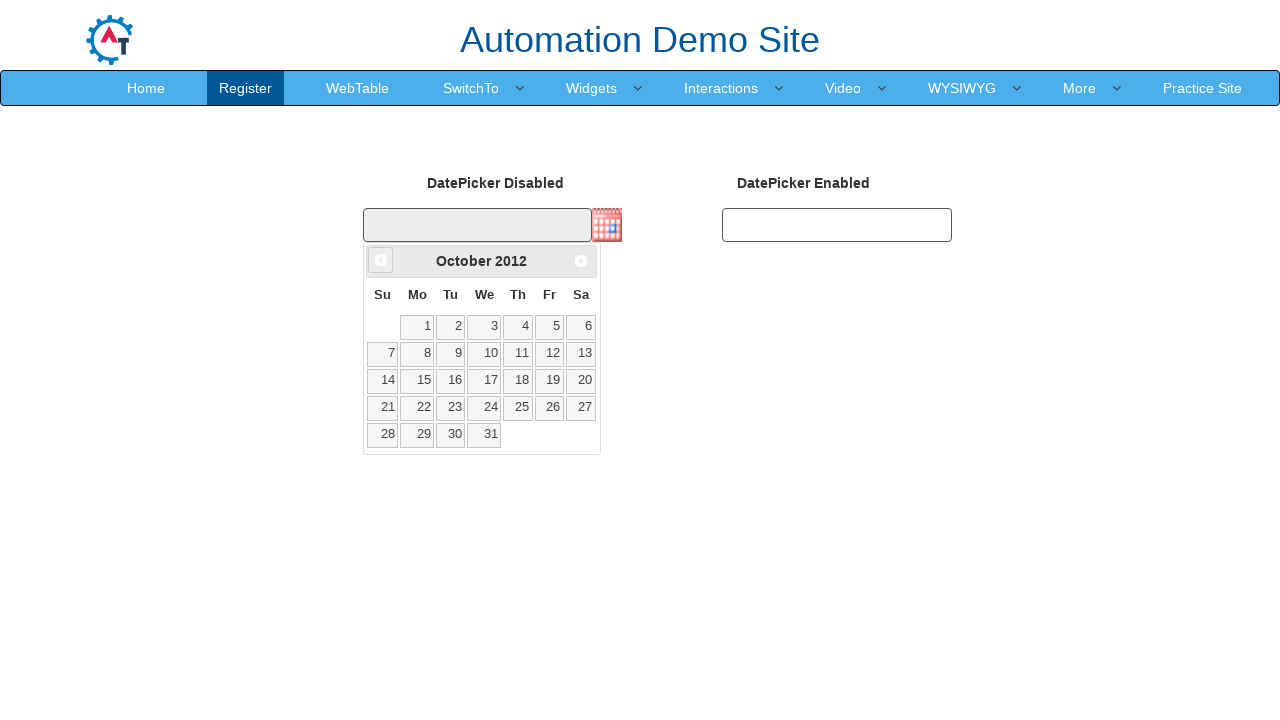

Clicked previous month button (currently viewing October 2012) at (381, 260) on .ui-icon.ui-icon-circle-triangle-w
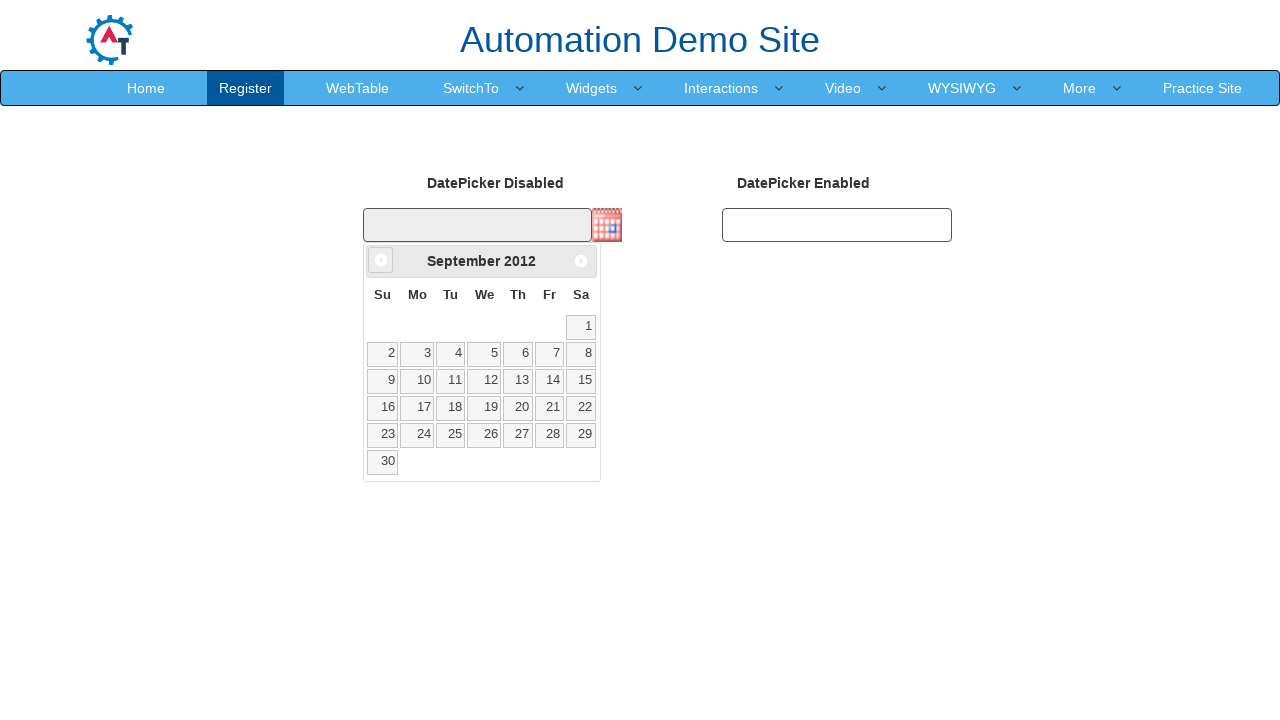

Waited for calendar to update
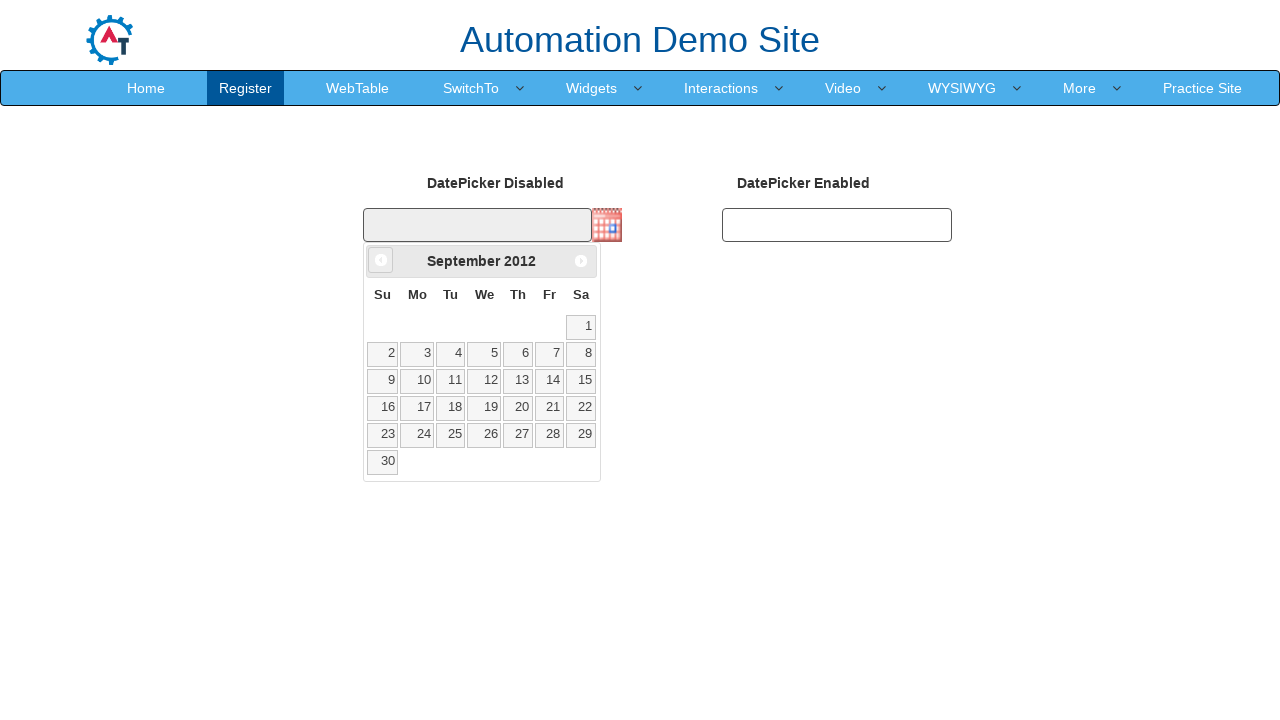

Clicked previous month button (currently viewing September 2012) at (381, 260) on .ui-icon.ui-icon-circle-triangle-w
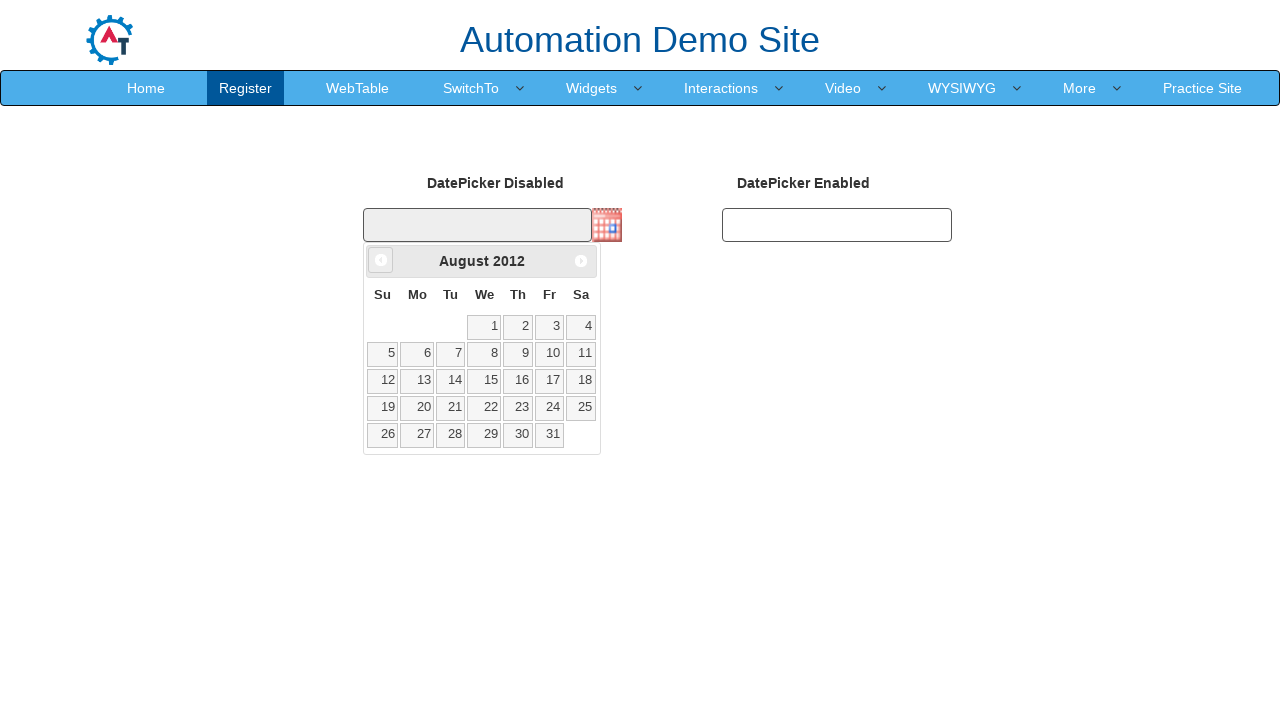

Waited for calendar to update
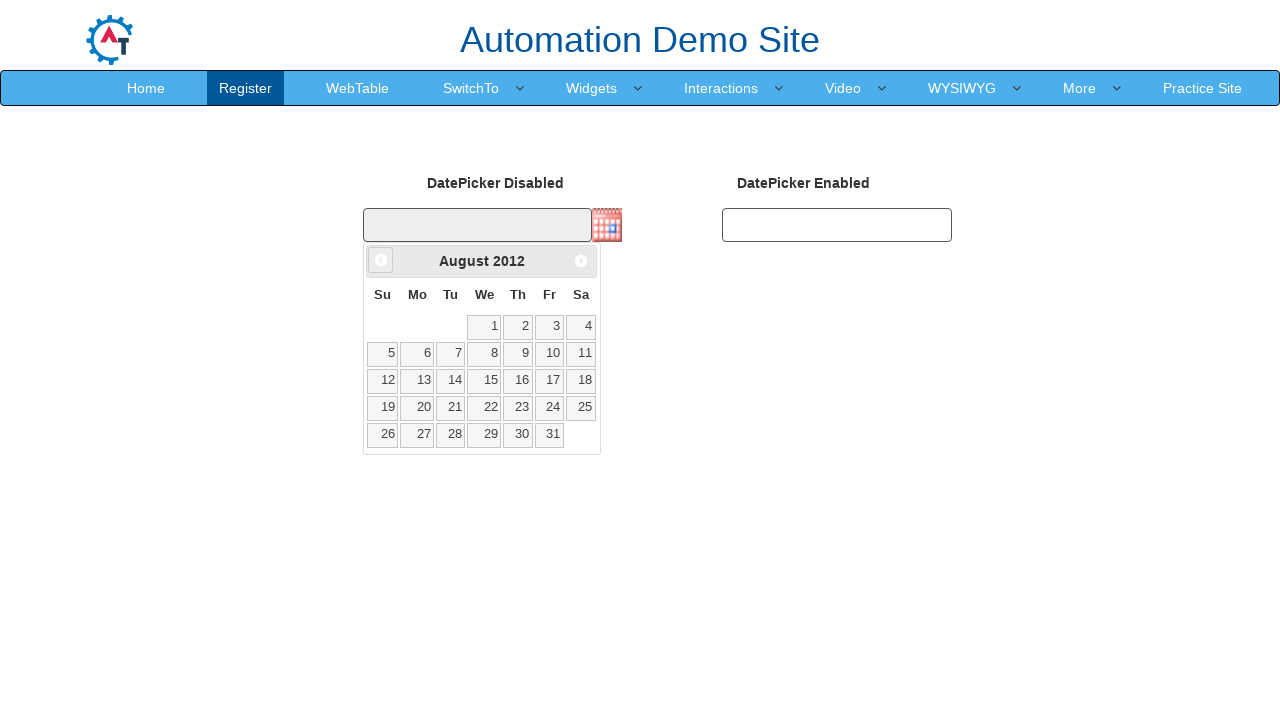

Clicked previous month button (currently viewing August 2012) at (381, 260) on .ui-icon.ui-icon-circle-triangle-w
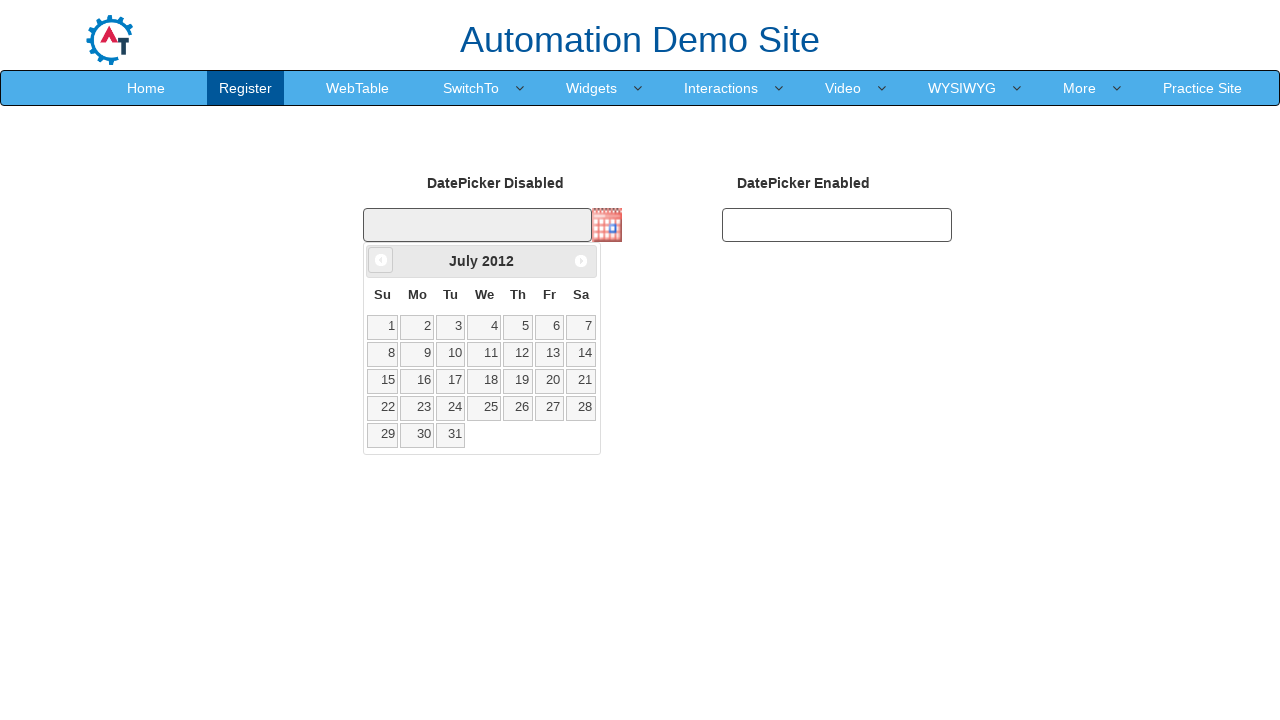

Waited for calendar to update
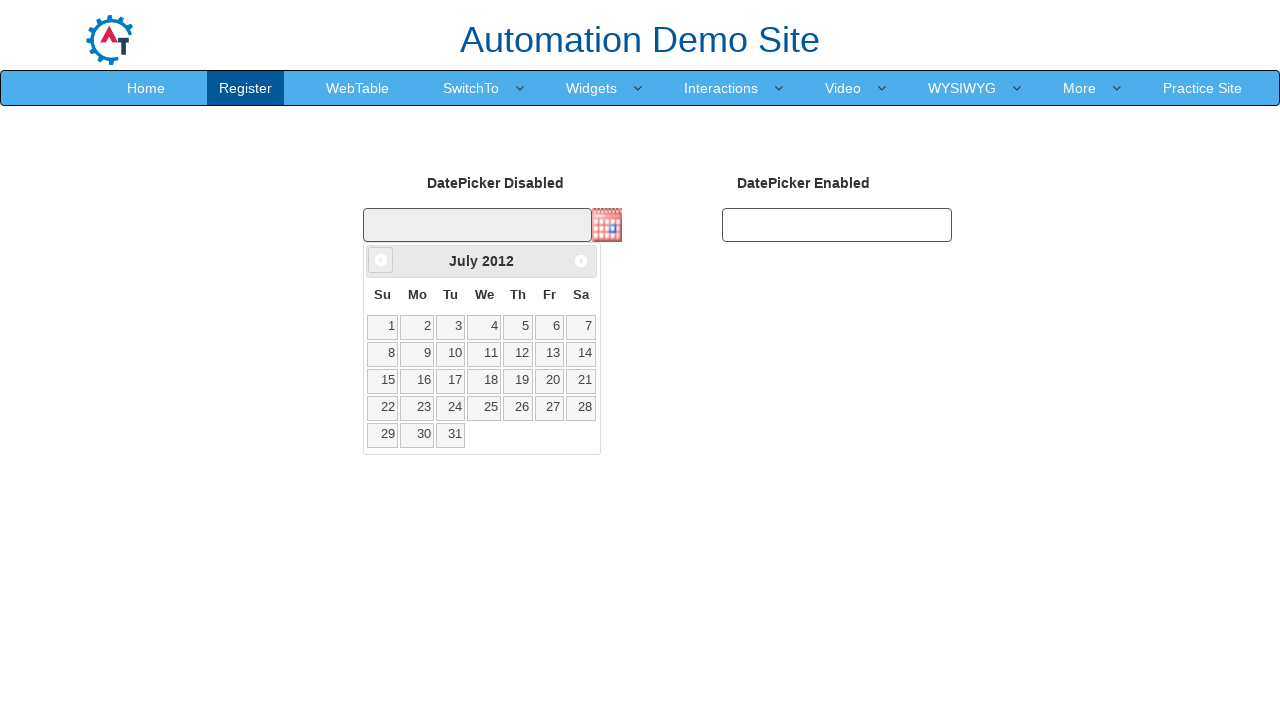

Clicked previous month button (currently viewing July 2012) at (381, 260) on .ui-icon.ui-icon-circle-triangle-w
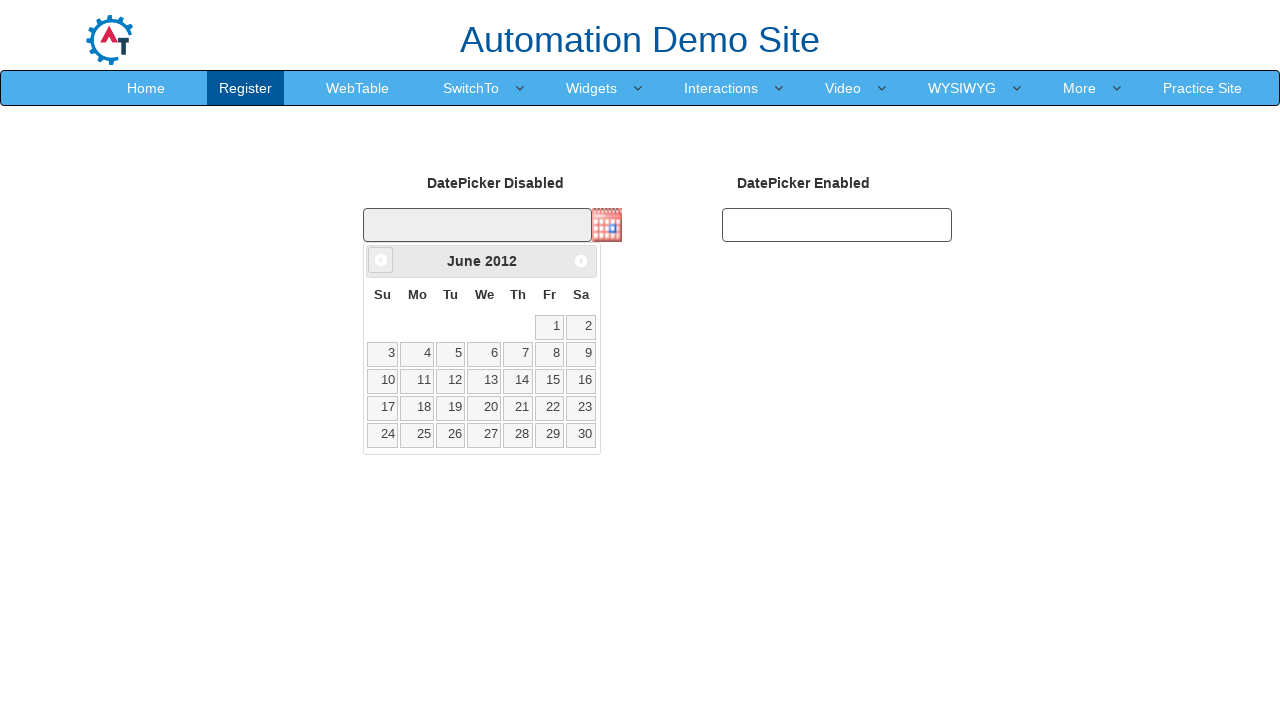

Waited for calendar to update
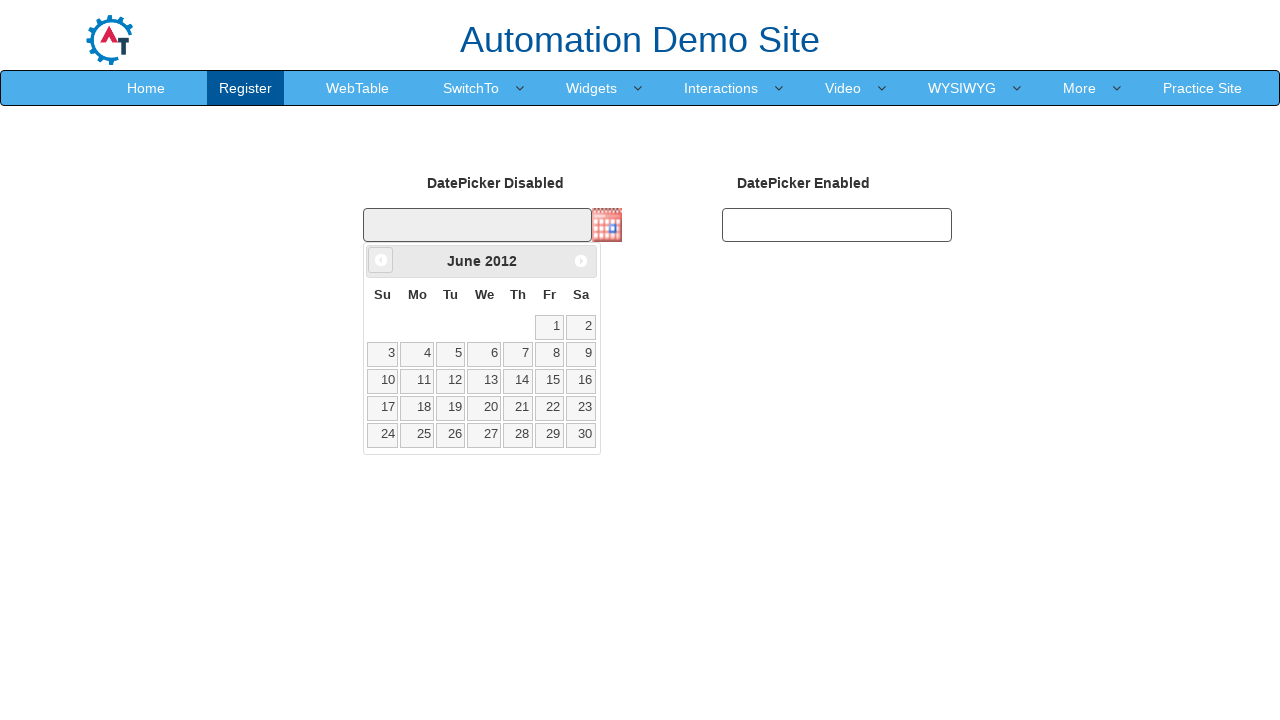

Clicked previous month button (currently viewing June 2012) at (381, 260) on .ui-icon.ui-icon-circle-triangle-w
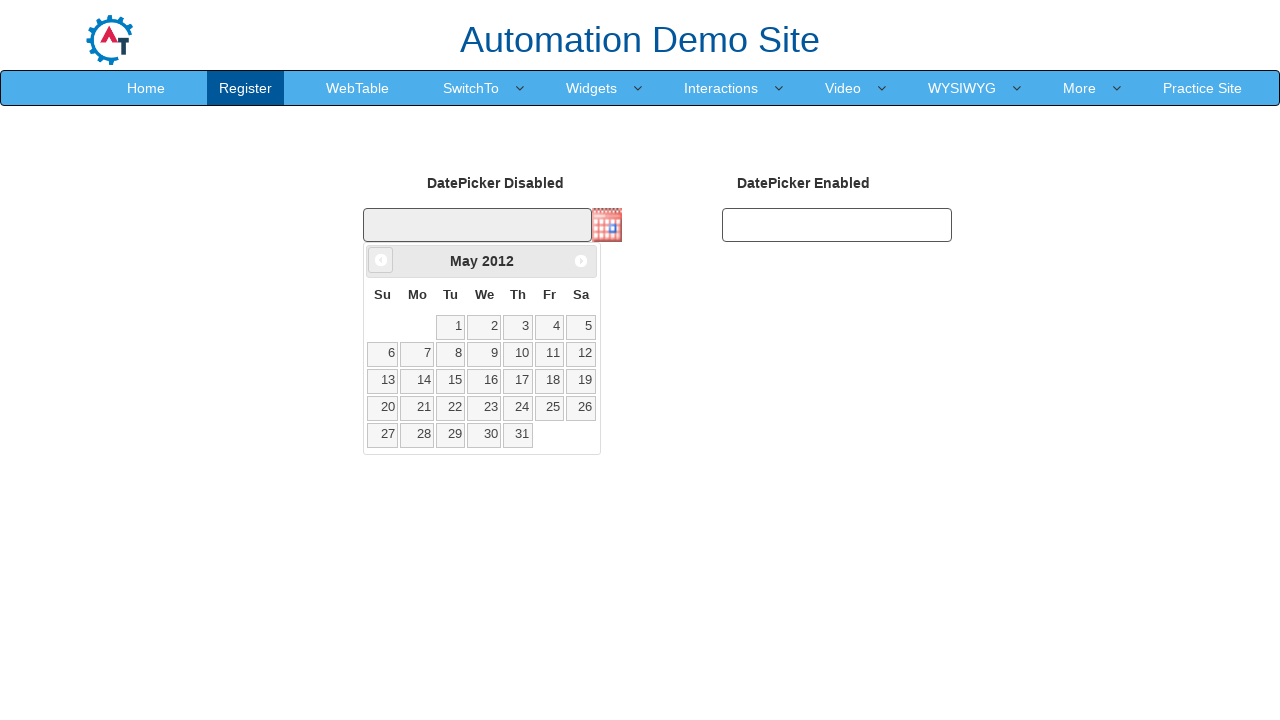

Waited for calendar to update
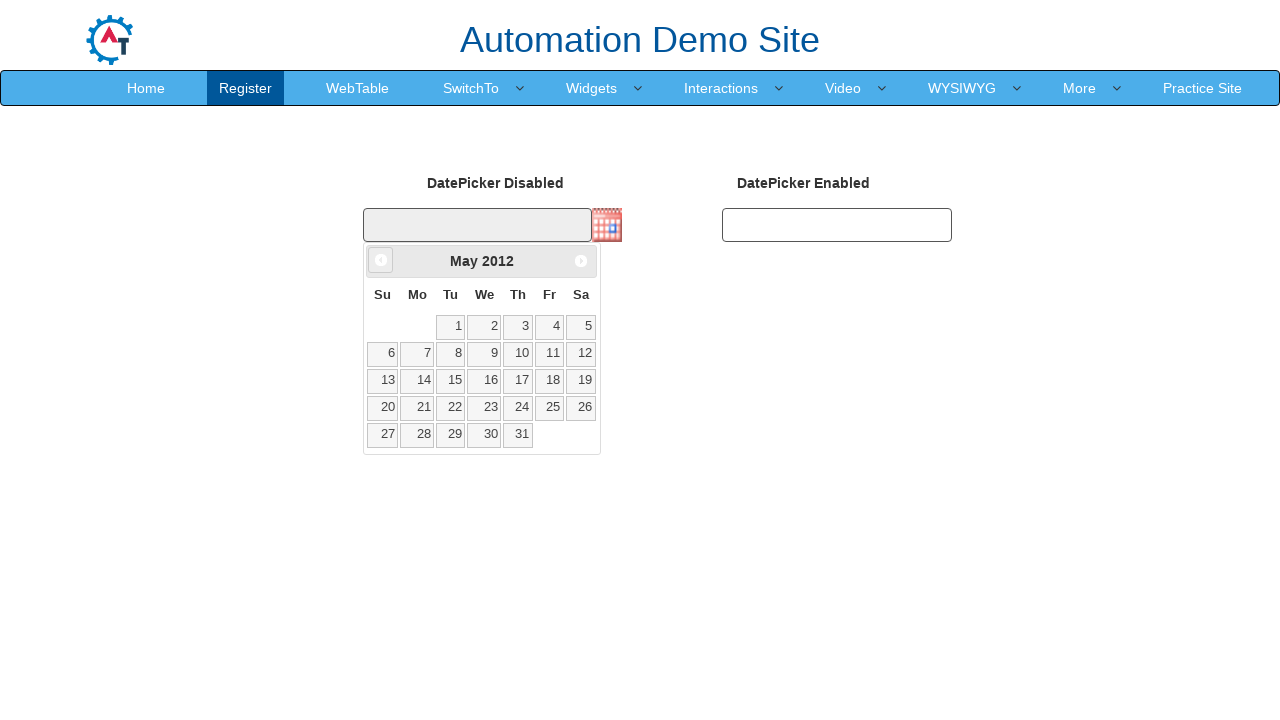

Clicked previous month button (currently viewing May 2012) at (381, 260) on .ui-icon.ui-icon-circle-triangle-w
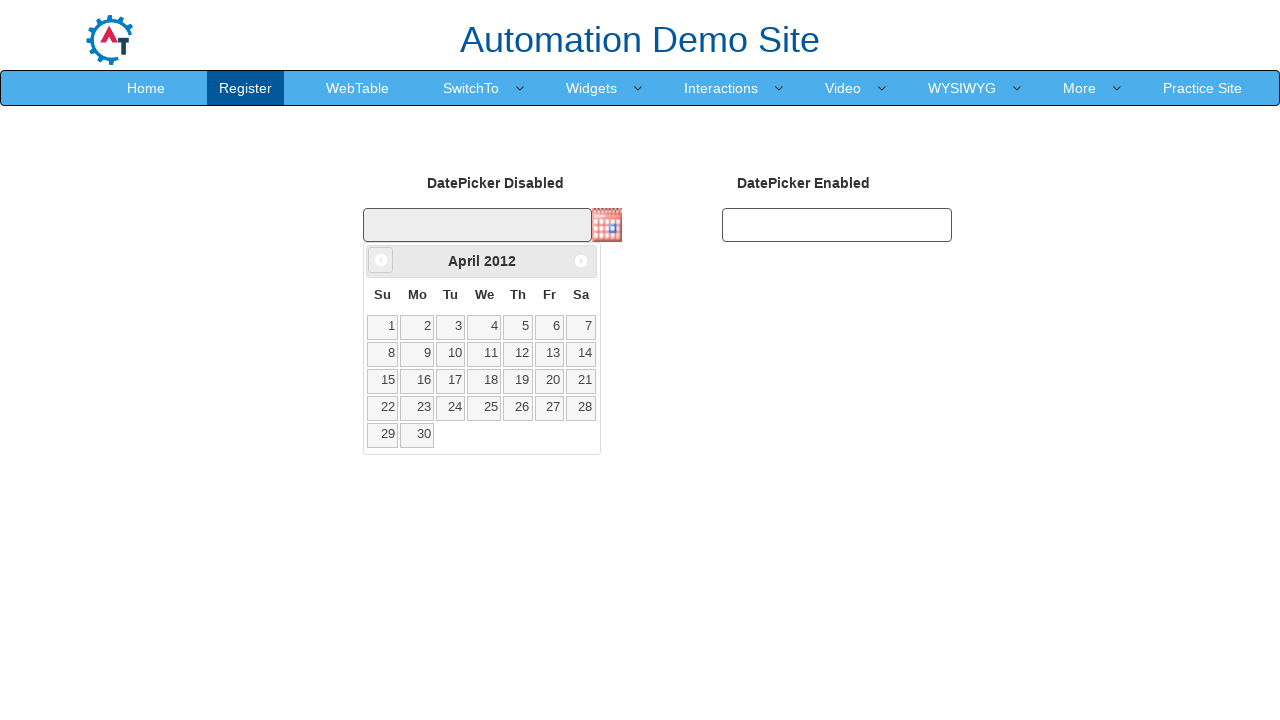

Waited for calendar to update
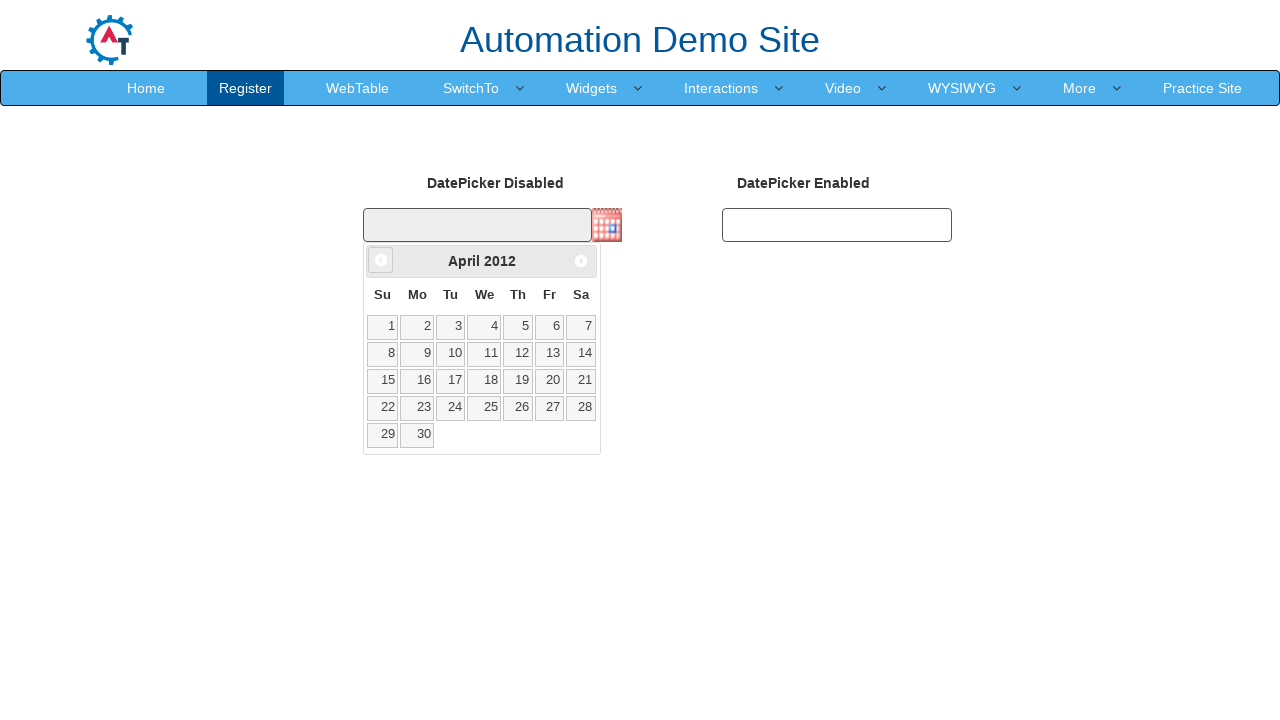

Clicked previous month button (currently viewing April 2012) at (381, 260) on .ui-icon.ui-icon-circle-triangle-w
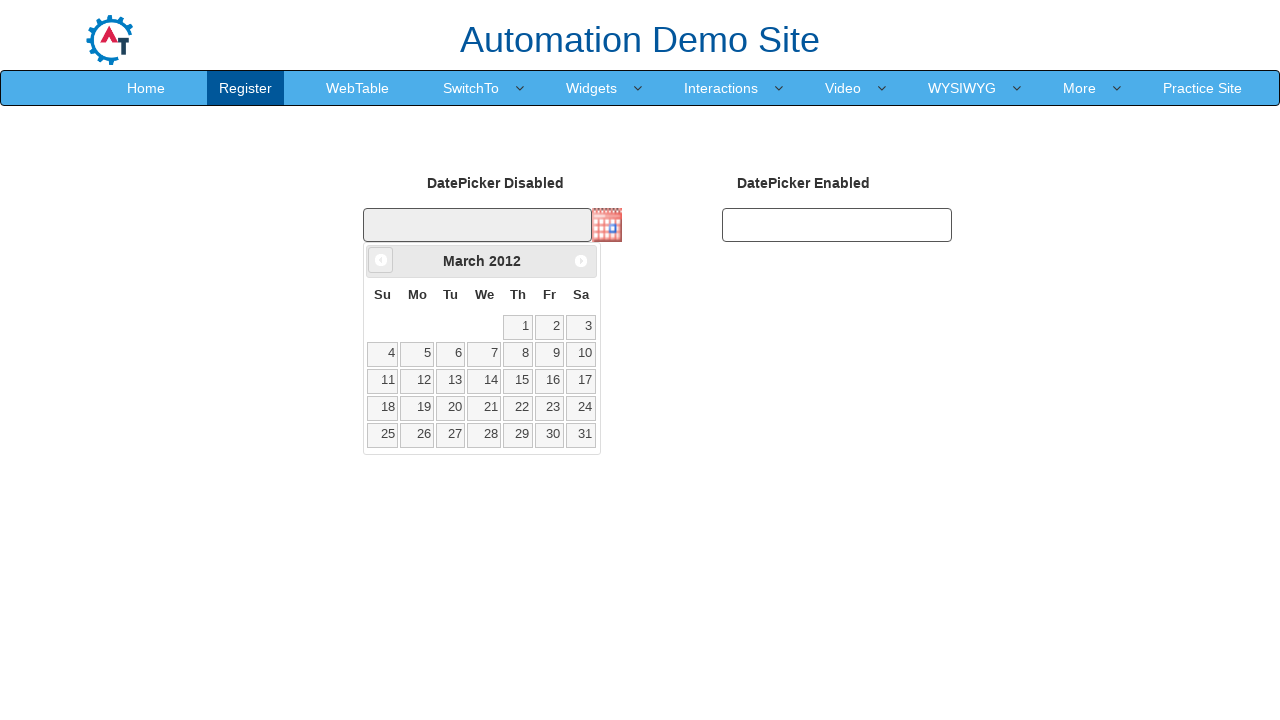

Waited for calendar to update
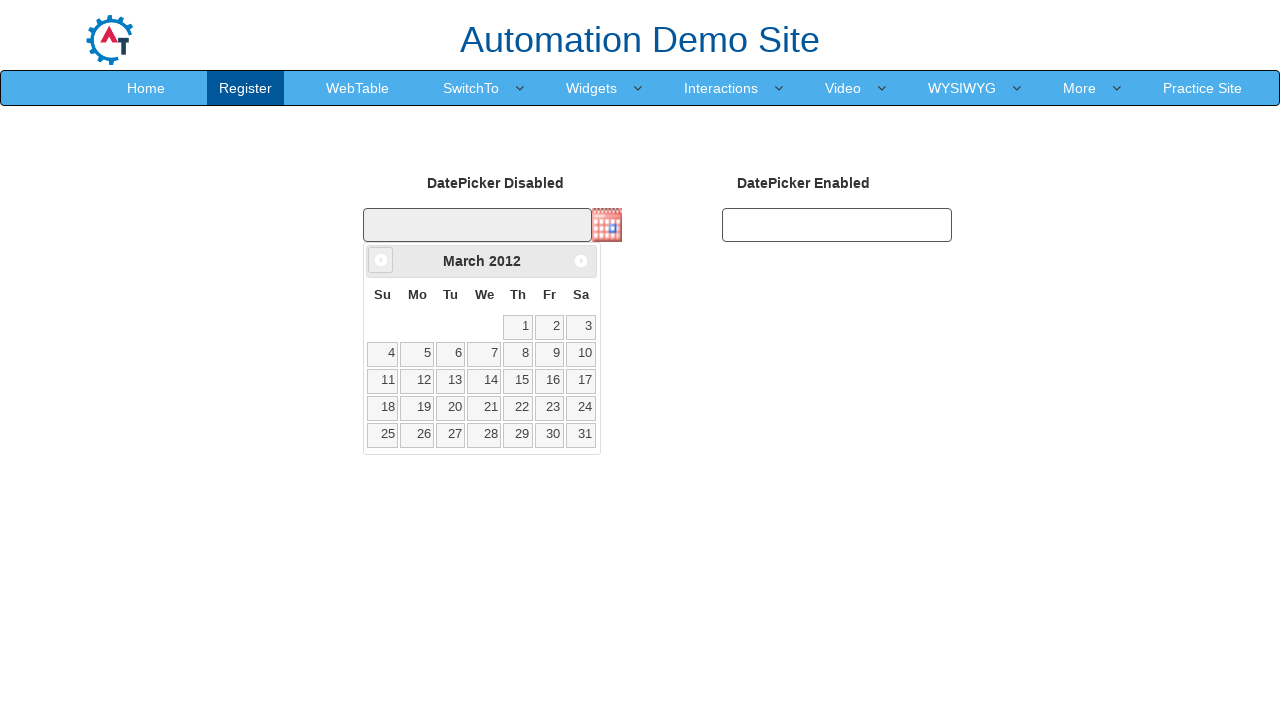

Clicked previous month button (currently viewing March 2012) at (381, 260) on .ui-icon.ui-icon-circle-triangle-w
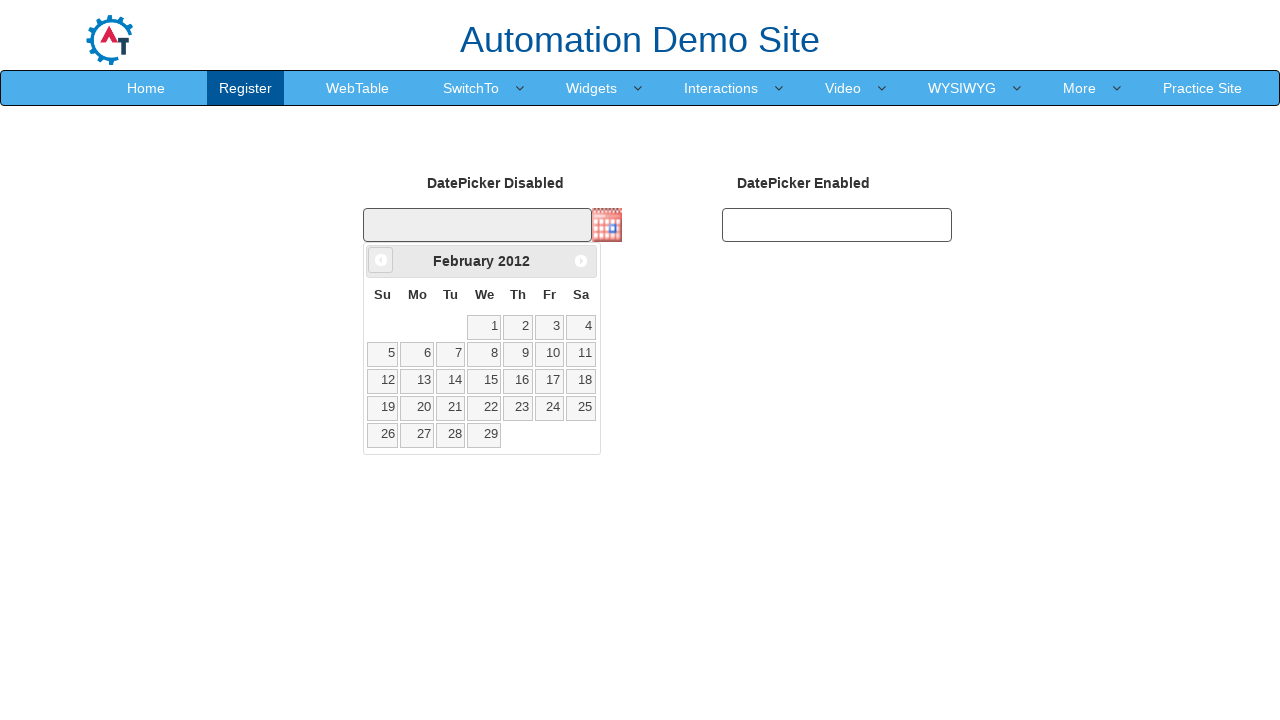

Waited for calendar to update
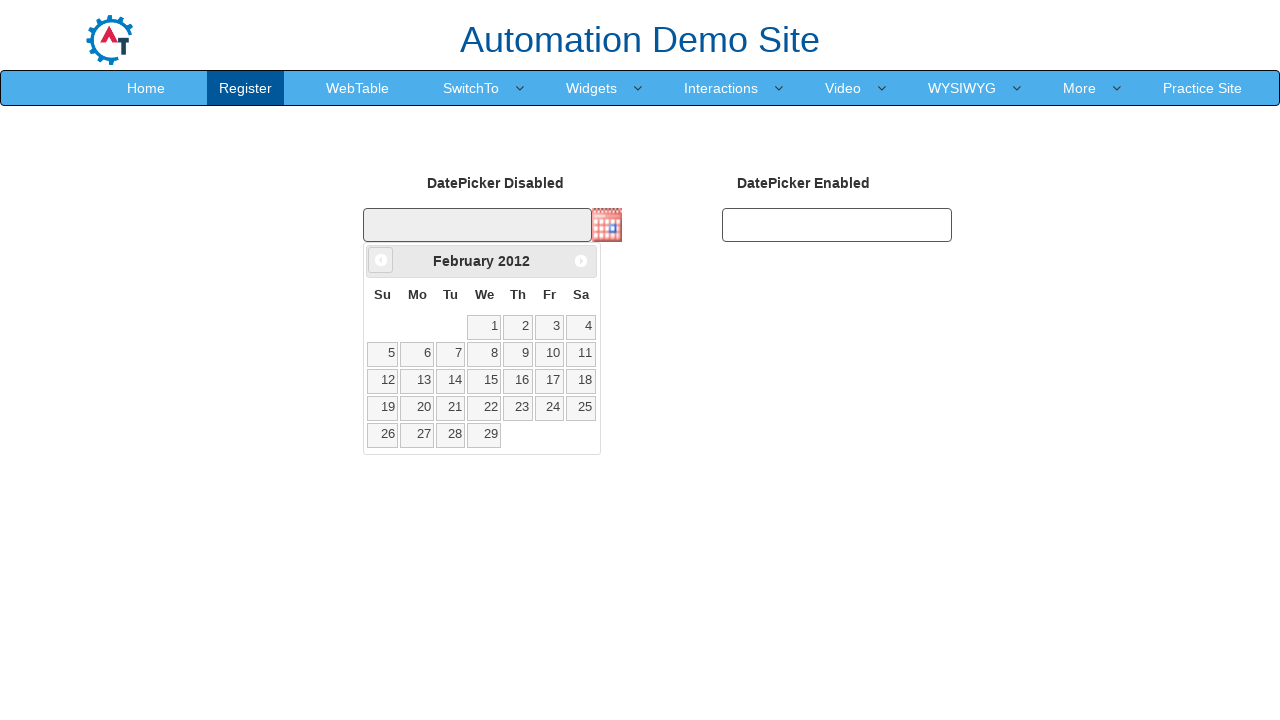

Clicked previous month button (currently viewing February 2012) at (381, 260) on .ui-icon.ui-icon-circle-triangle-w
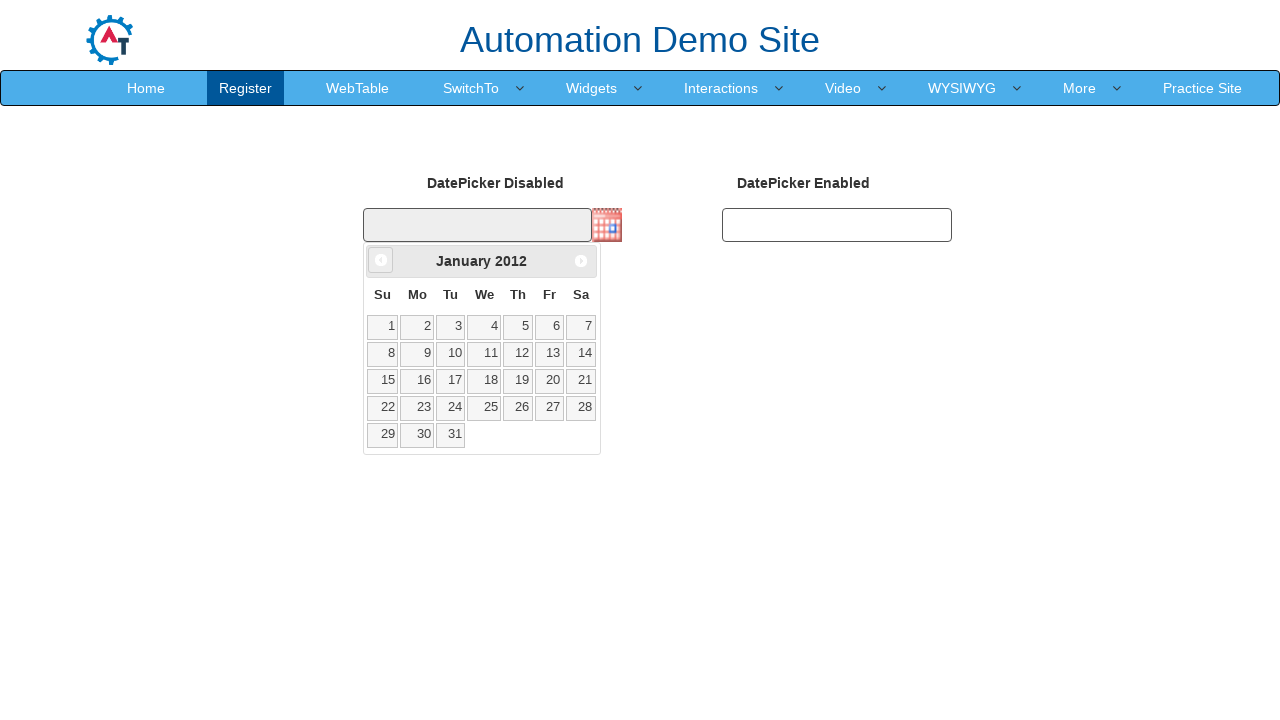

Waited for calendar to update
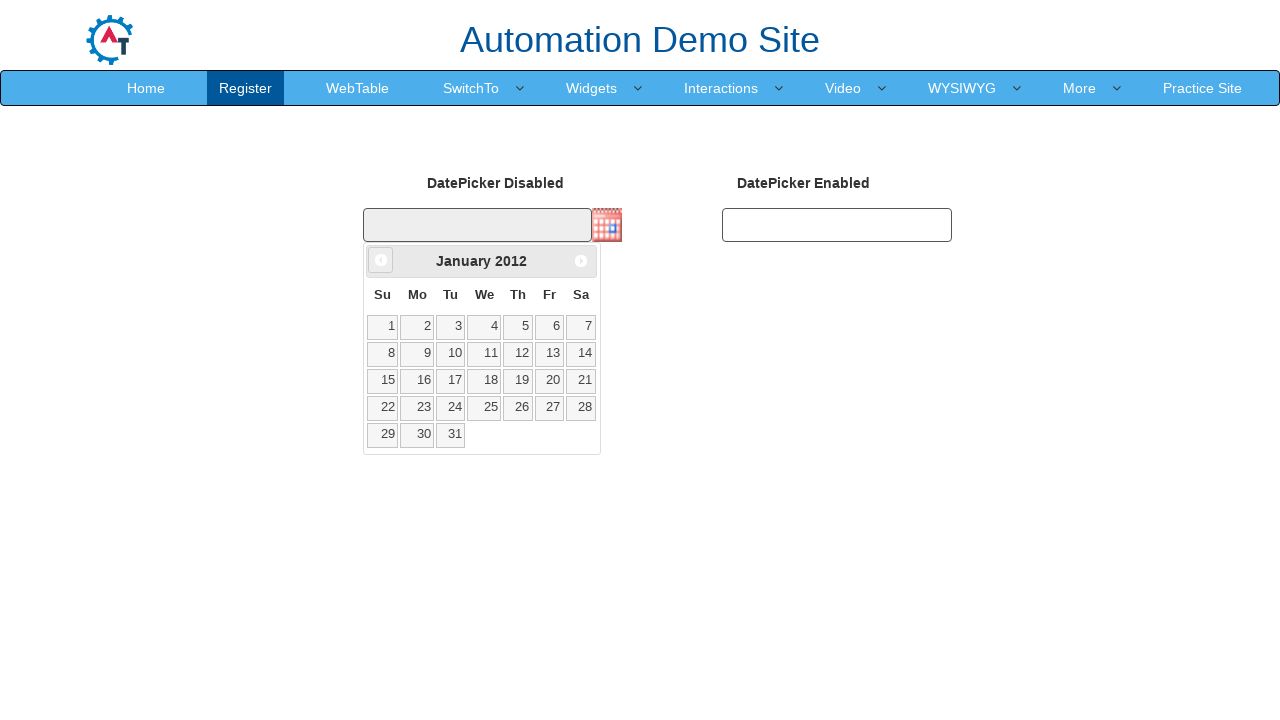

Clicked previous month button (currently viewing January 2012) at (381, 260) on .ui-icon.ui-icon-circle-triangle-w
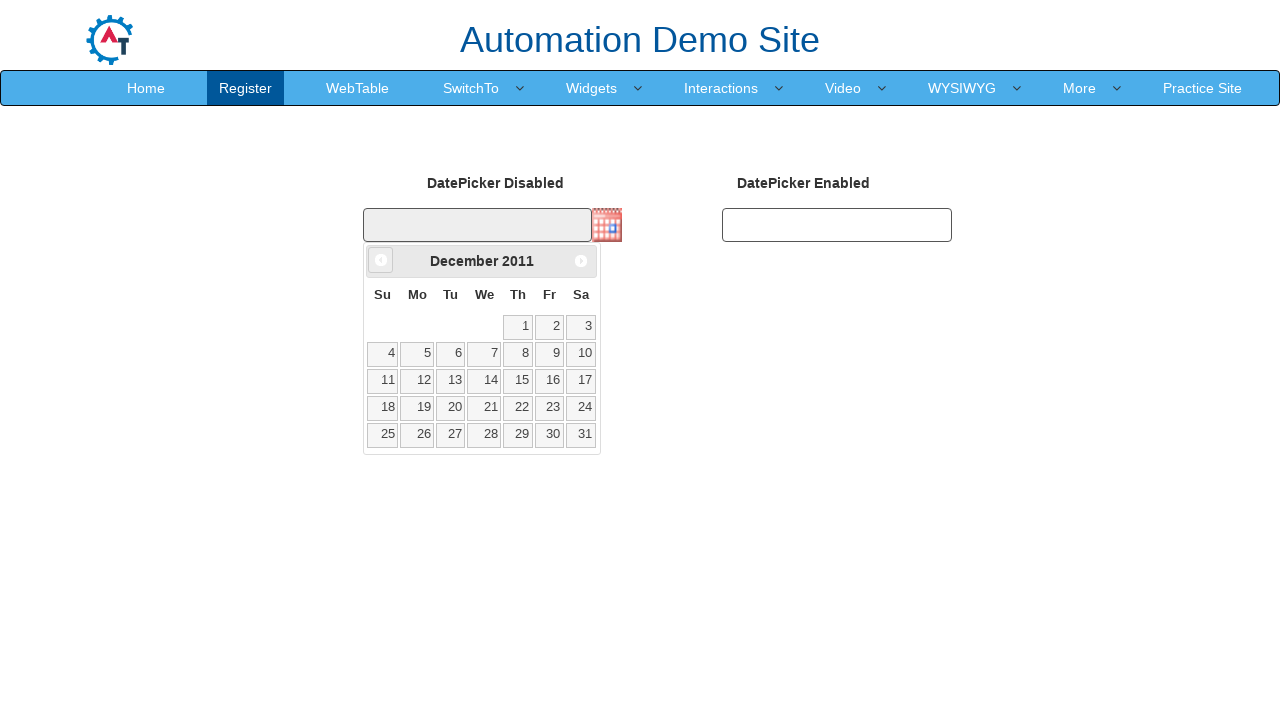

Waited for calendar to update
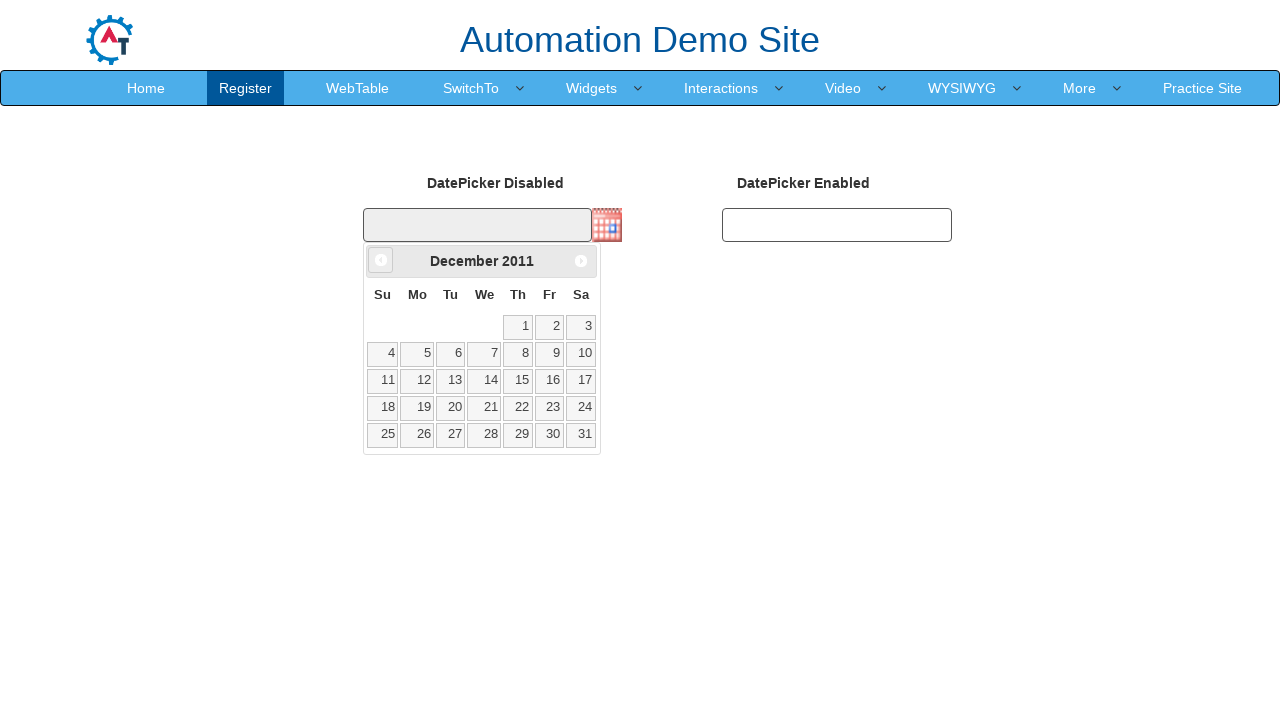

Clicked previous month button (currently viewing December 2011) at (381, 260) on .ui-icon.ui-icon-circle-triangle-w
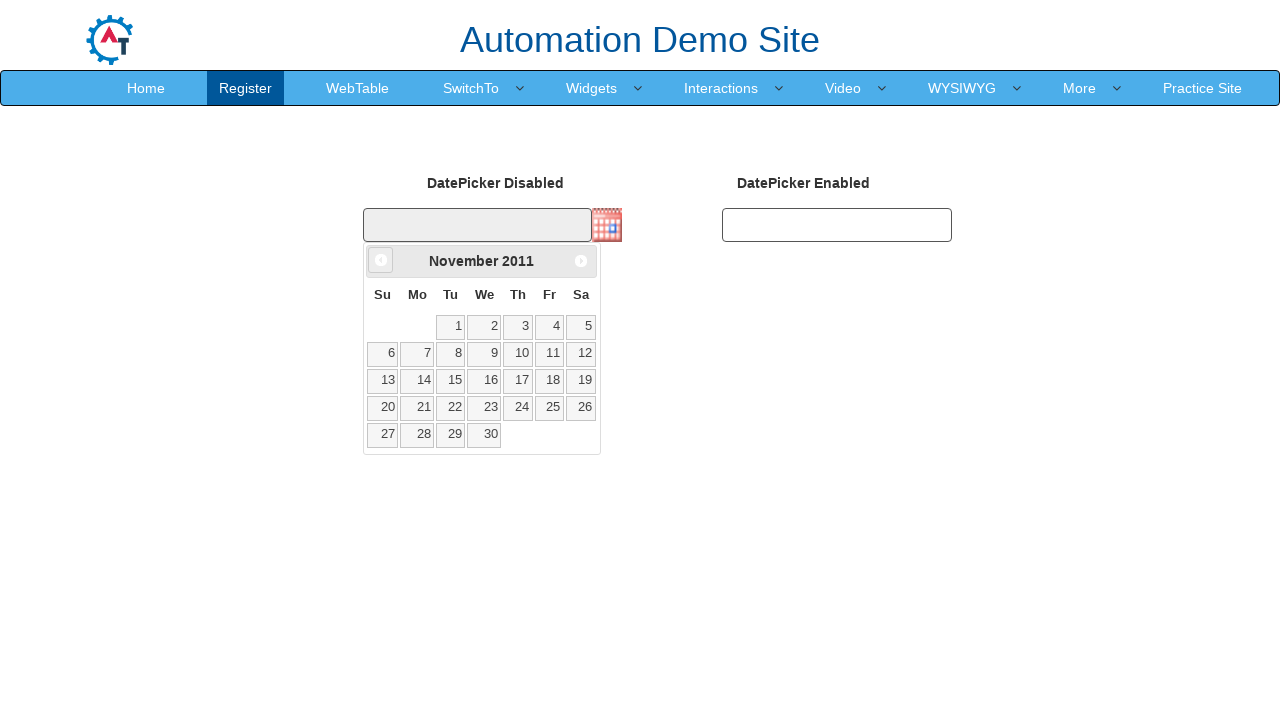

Waited for calendar to update
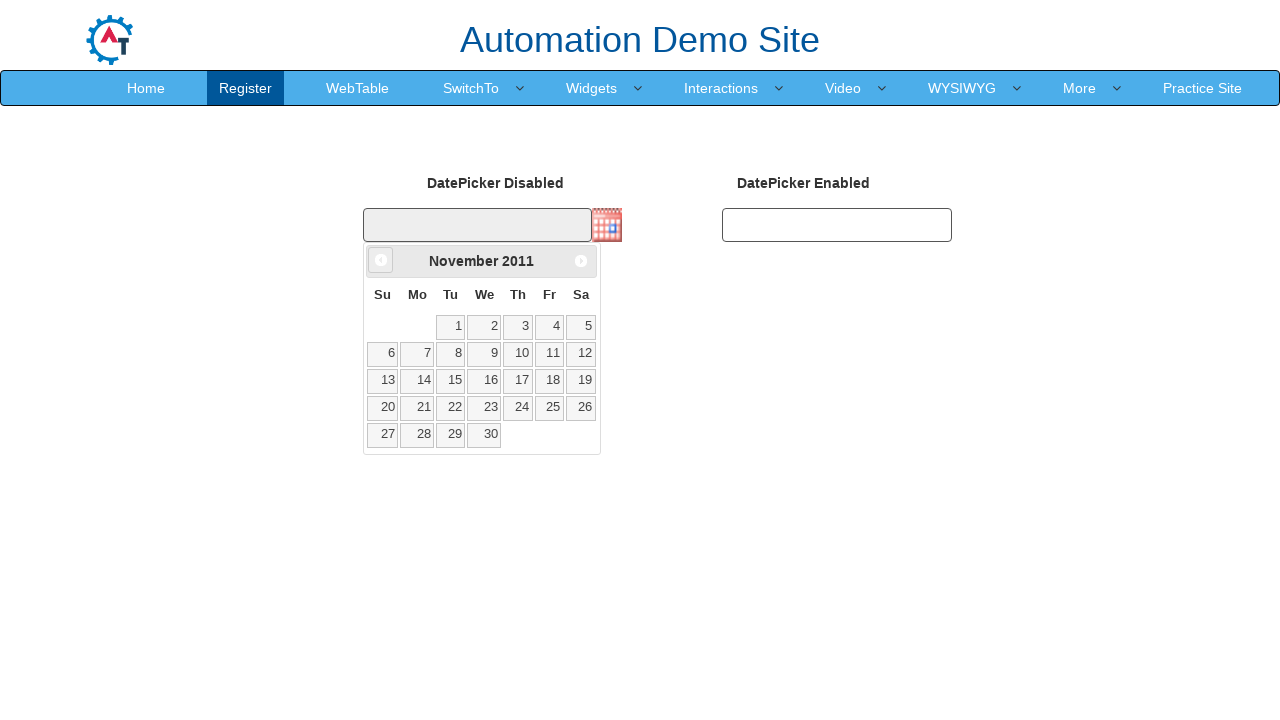

Clicked previous month button (currently viewing November 2011) at (381, 260) on .ui-icon.ui-icon-circle-triangle-w
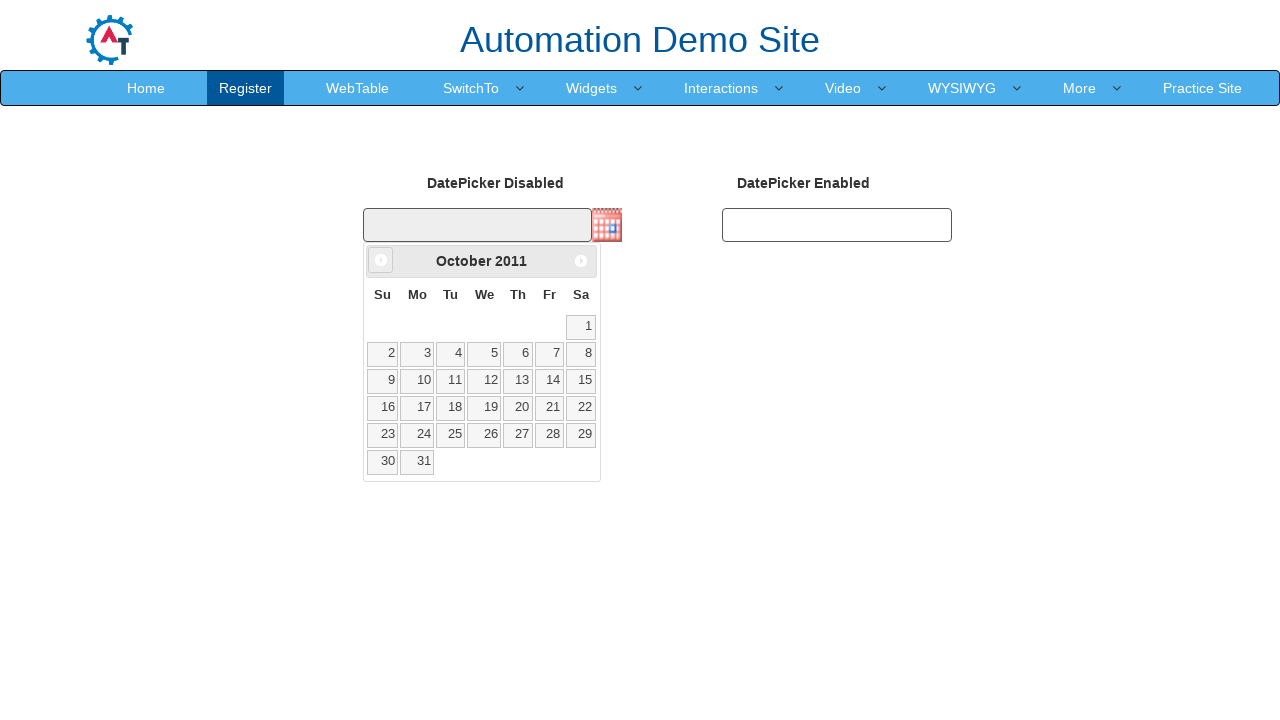

Waited for calendar to update
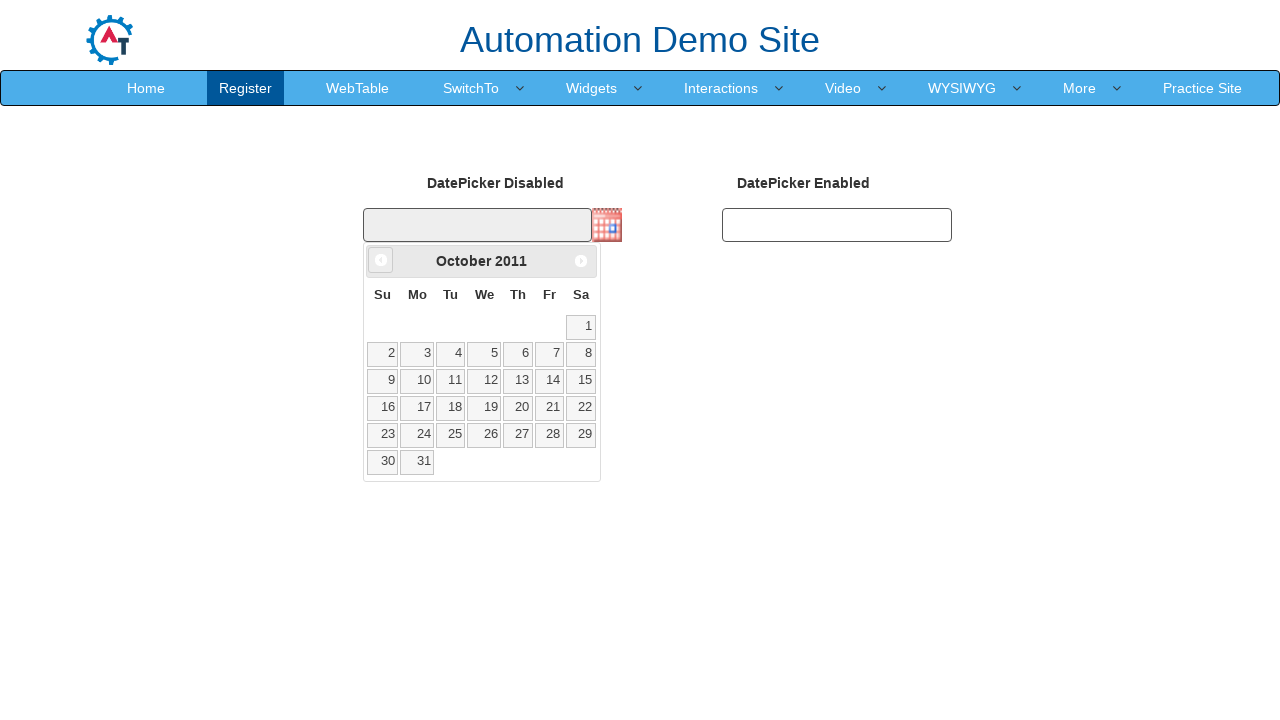

Clicked previous month button (currently viewing October 2011) at (381, 260) on .ui-icon.ui-icon-circle-triangle-w
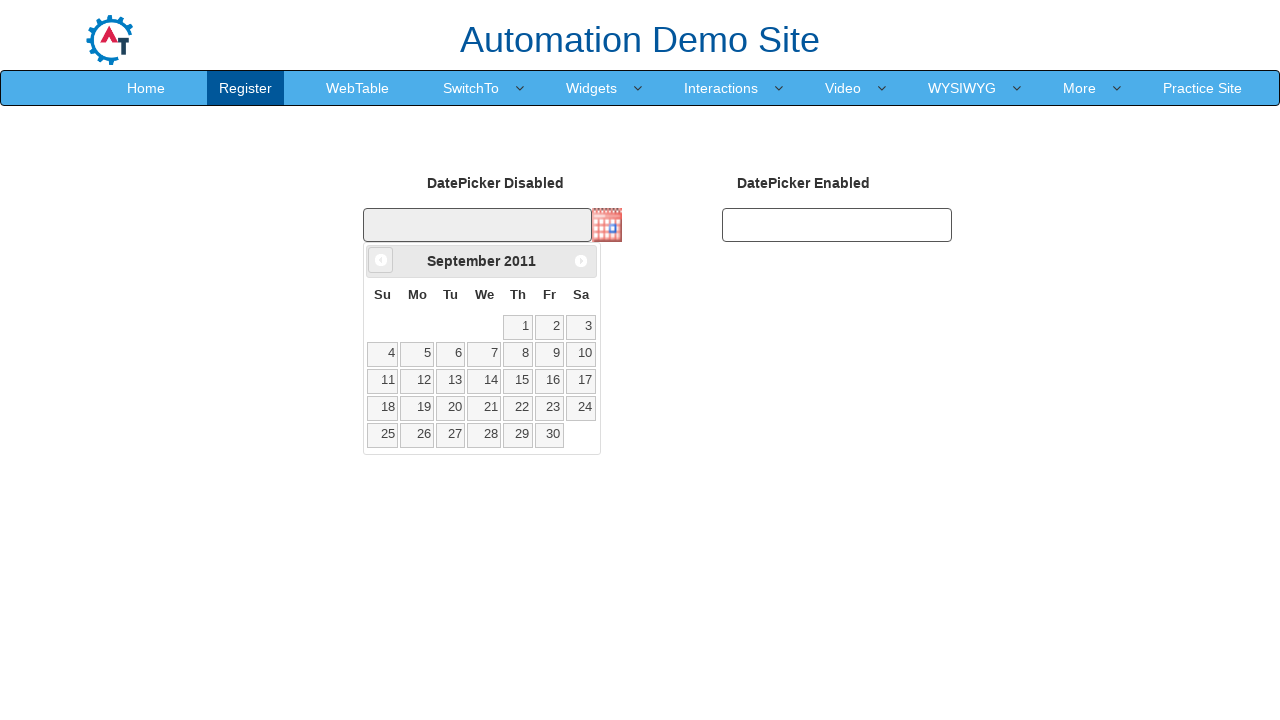

Waited for calendar to update
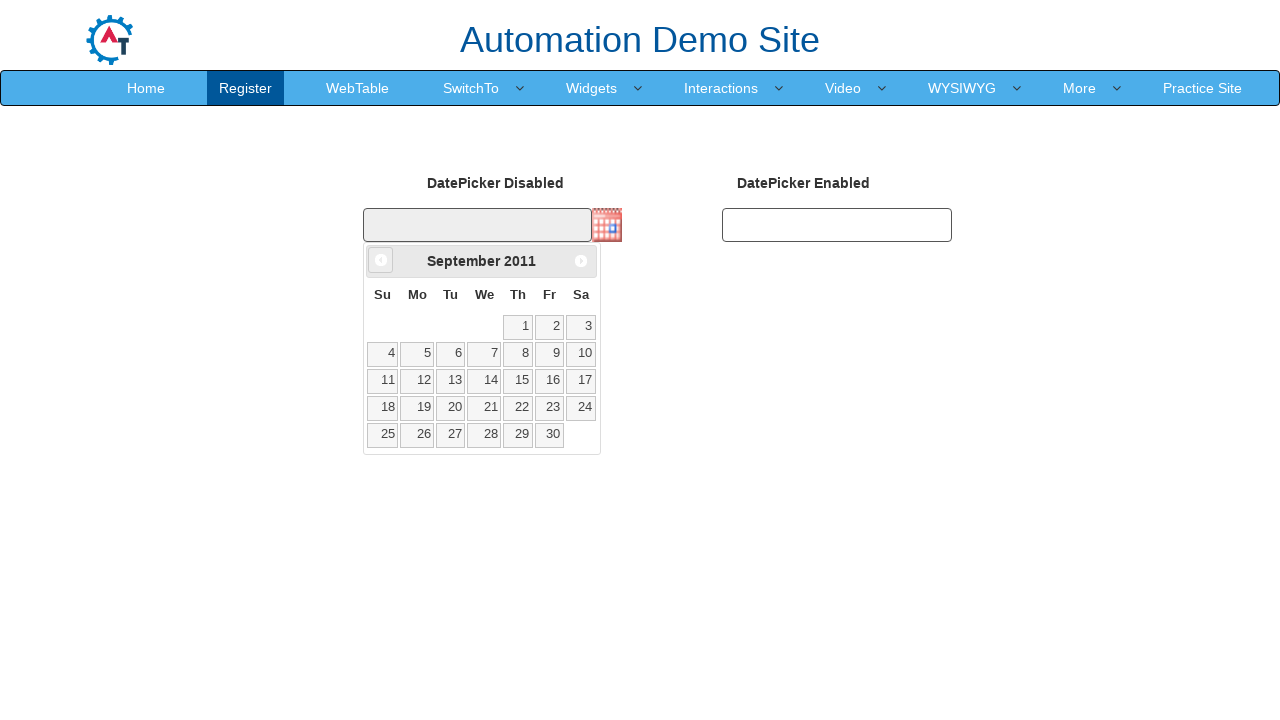

Clicked previous month button (currently viewing September 2011) at (381, 260) on .ui-icon.ui-icon-circle-triangle-w
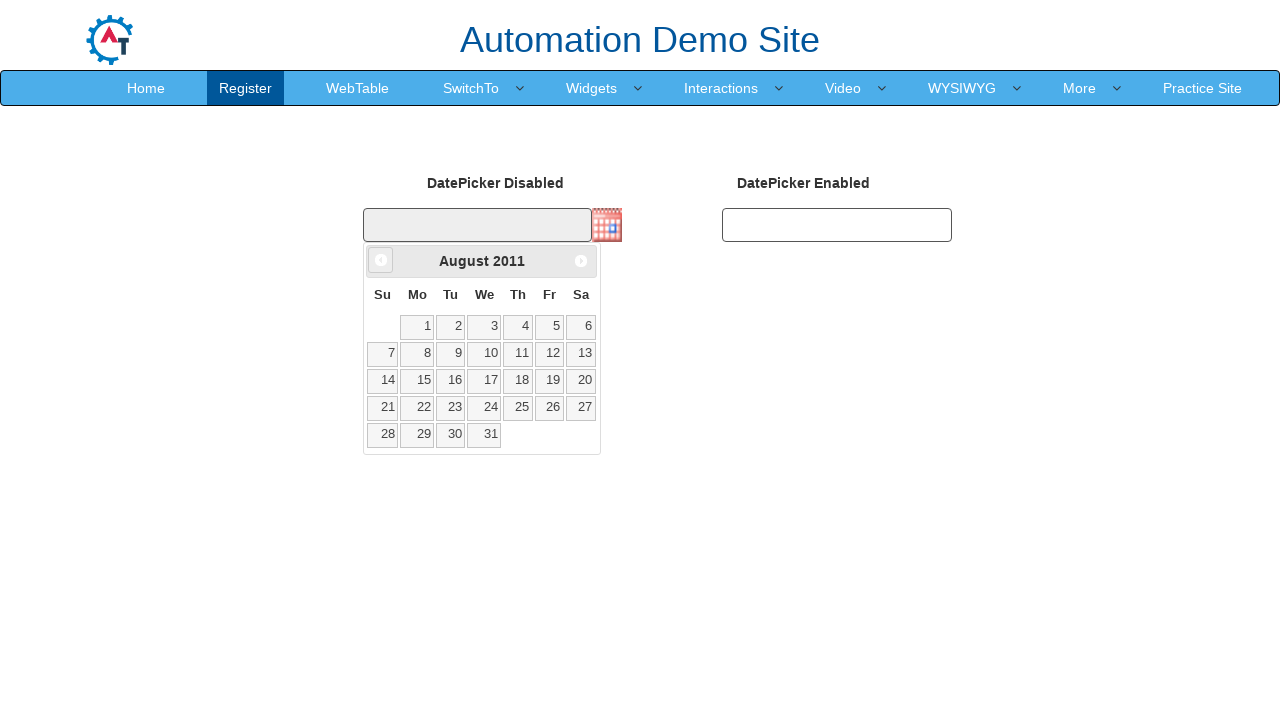

Waited for calendar to update
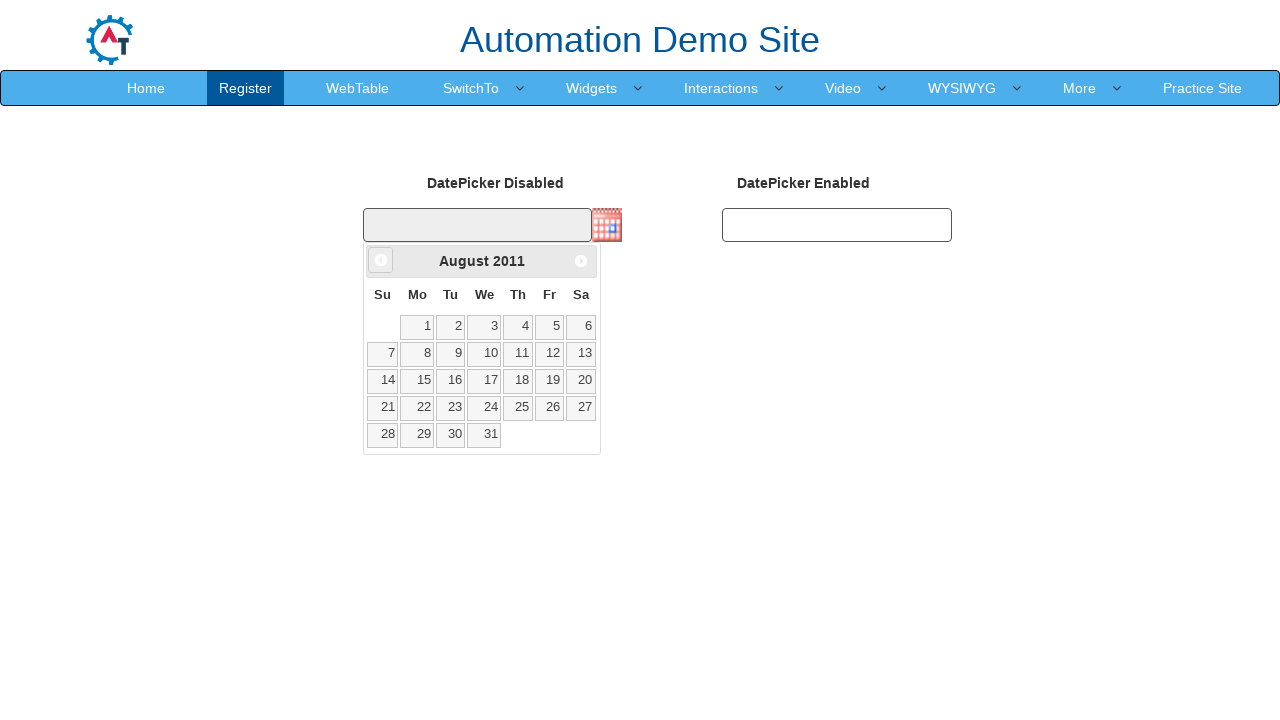

Clicked previous month button (currently viewing August 2011) at (381, 260) on .ui-icon.ui-icon-circle-triangle-w
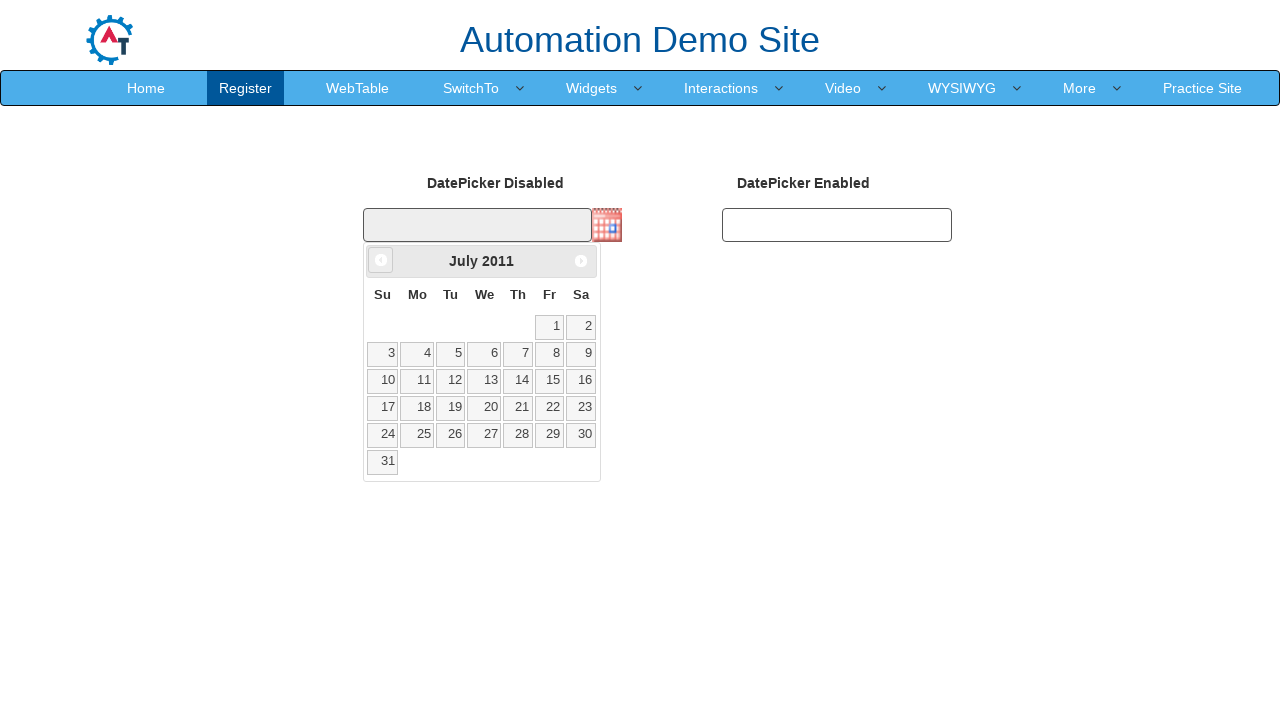

Waited for calendar to update
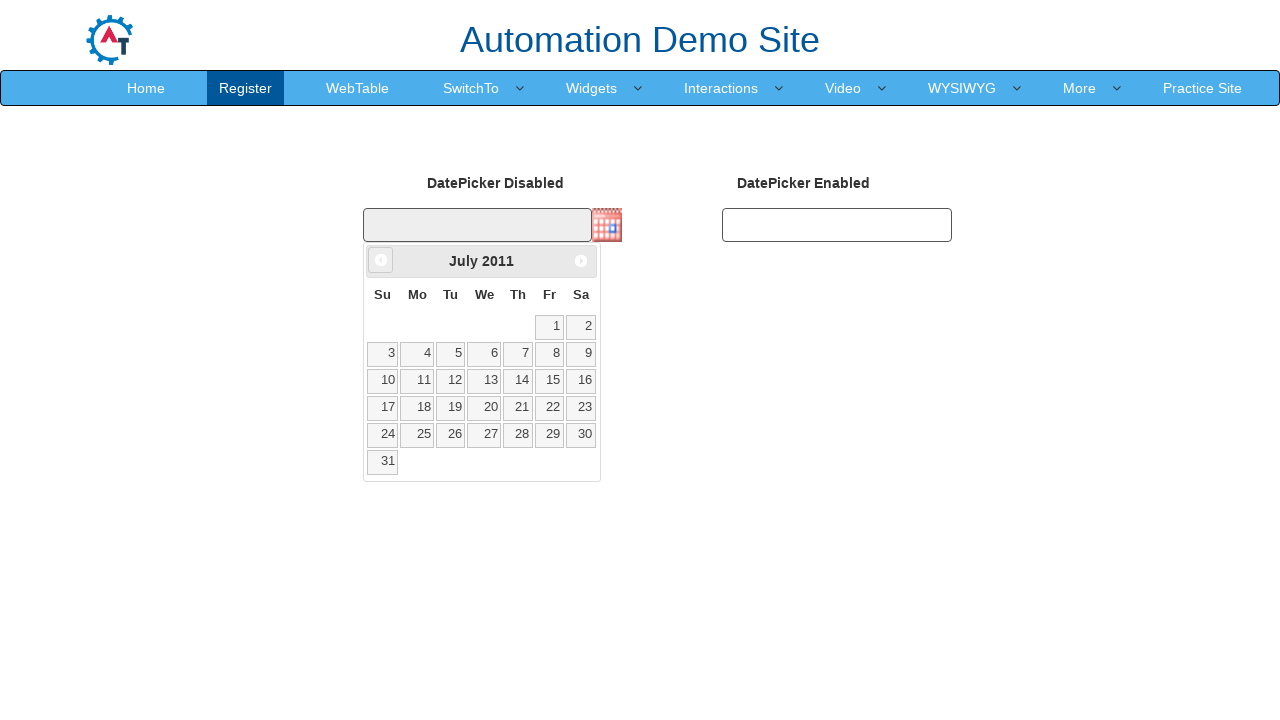

Clicked previous month button (currently viewing July 2011) at (381, 260) on .ui-icon.ui-icon-circle-triangle-w
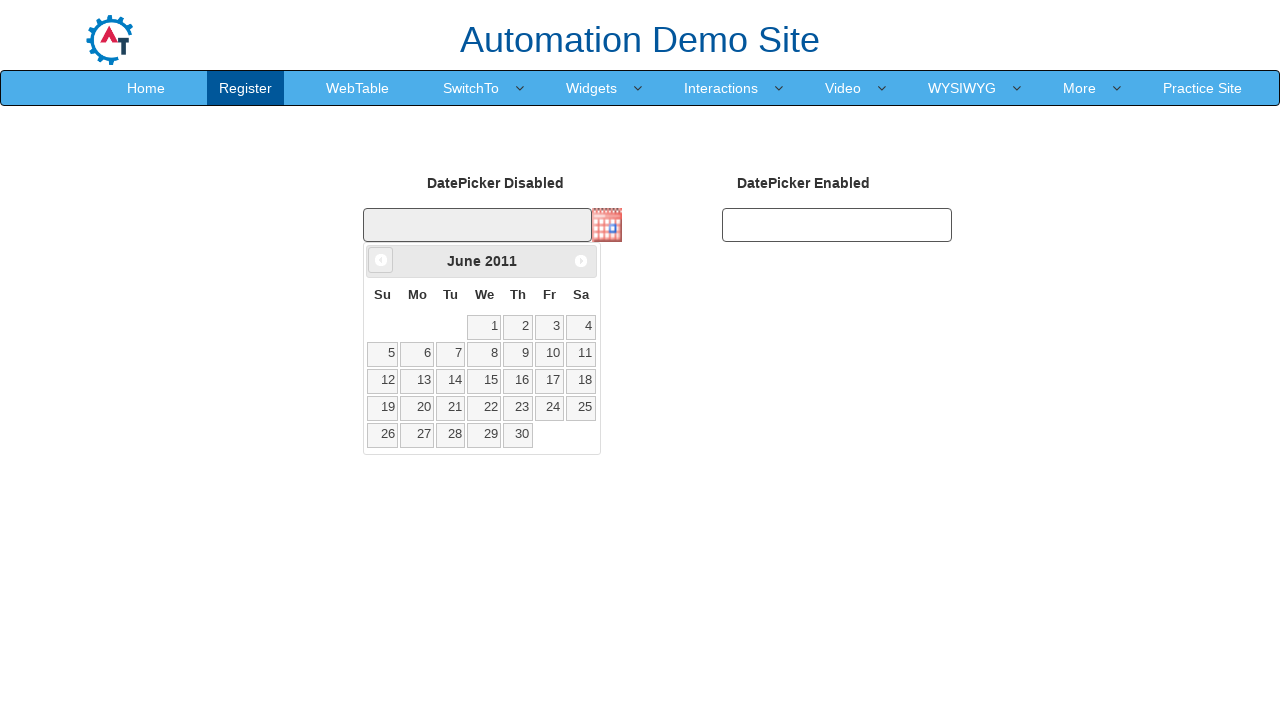

Waited for calendar to update
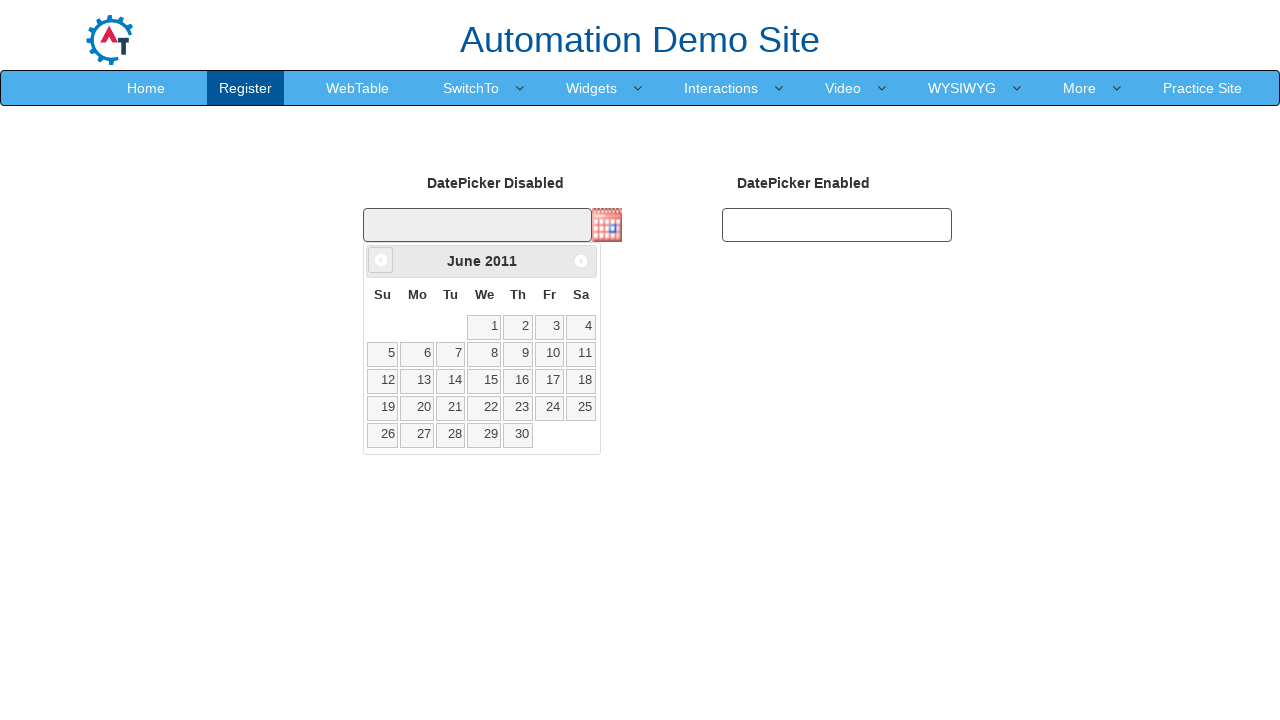

Clicked previous month button (currently viewing June 2011) at (381, 260) on .ui-icon.ui-icon-circle-triangle-w
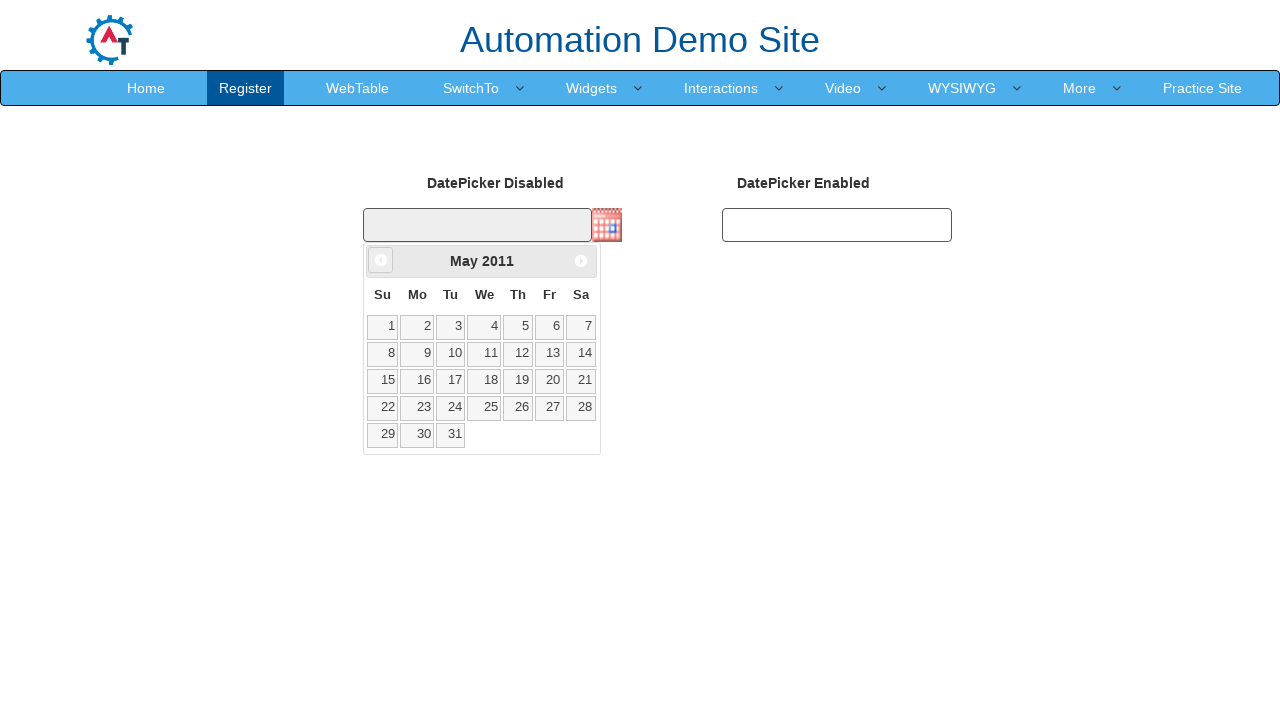

Waited for calendar to update
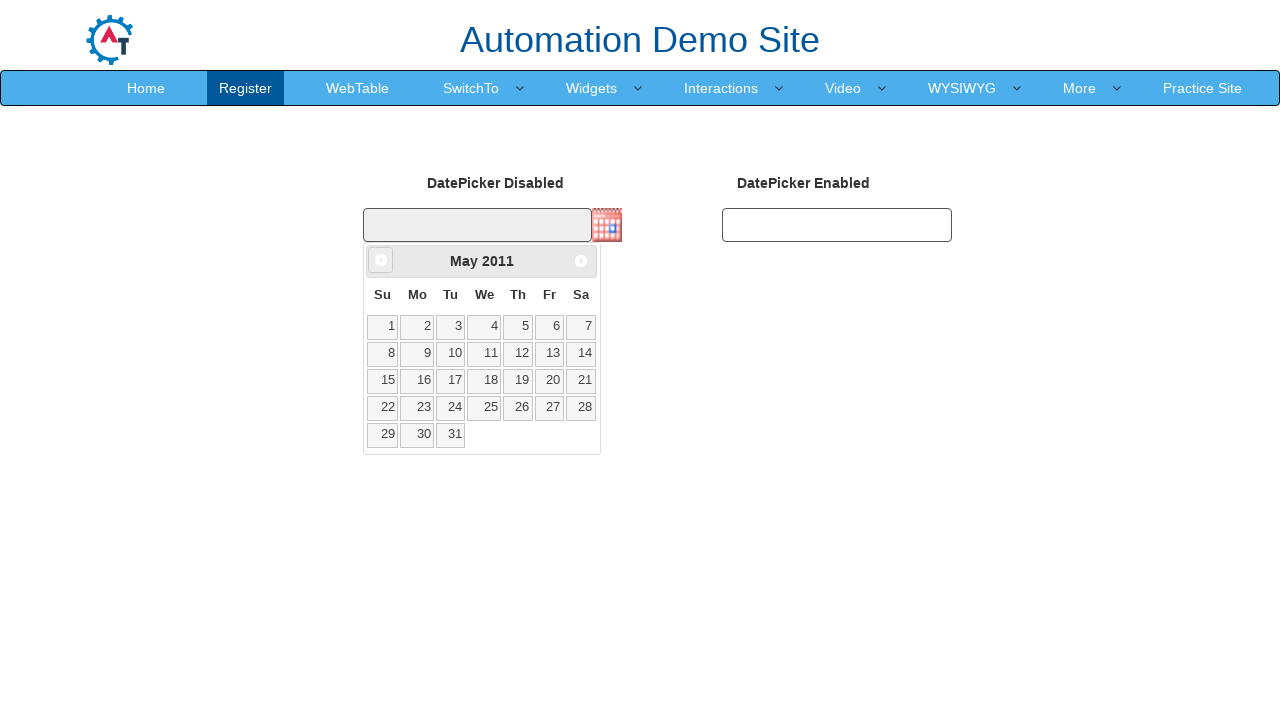

Clicked previous month button (currently viewing May 2011) at (381, 260) on .ui-icon.ui-icon-circle-triangle-w
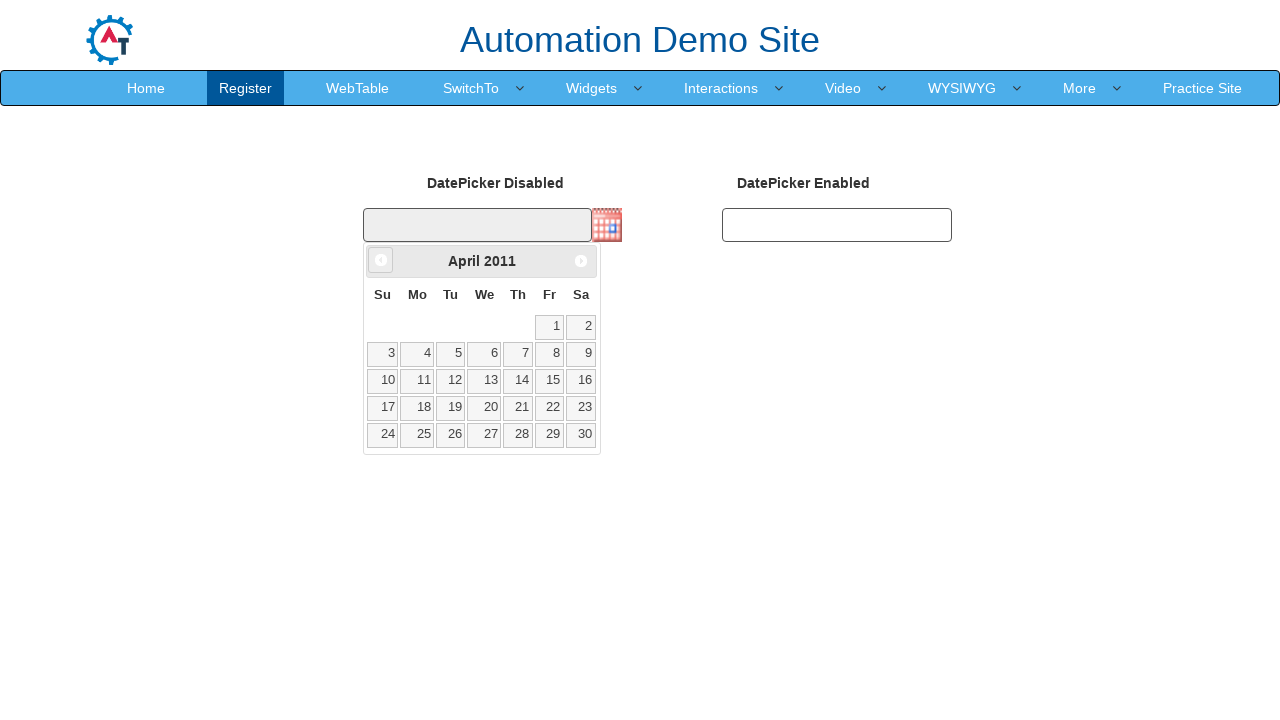

Waited for calendar to update
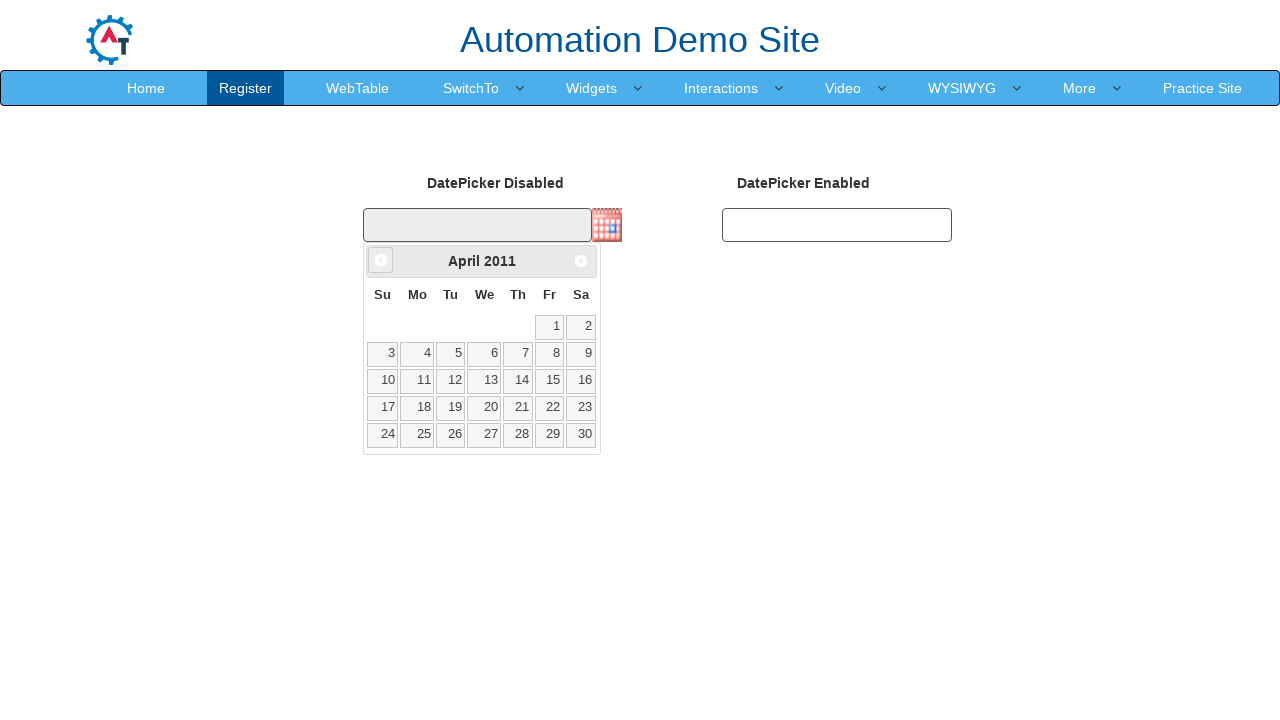

Clicked previous month button (currently viewing April 2011) at (381, 260) on .ui-icon.ui-icon-circle-triangle-w
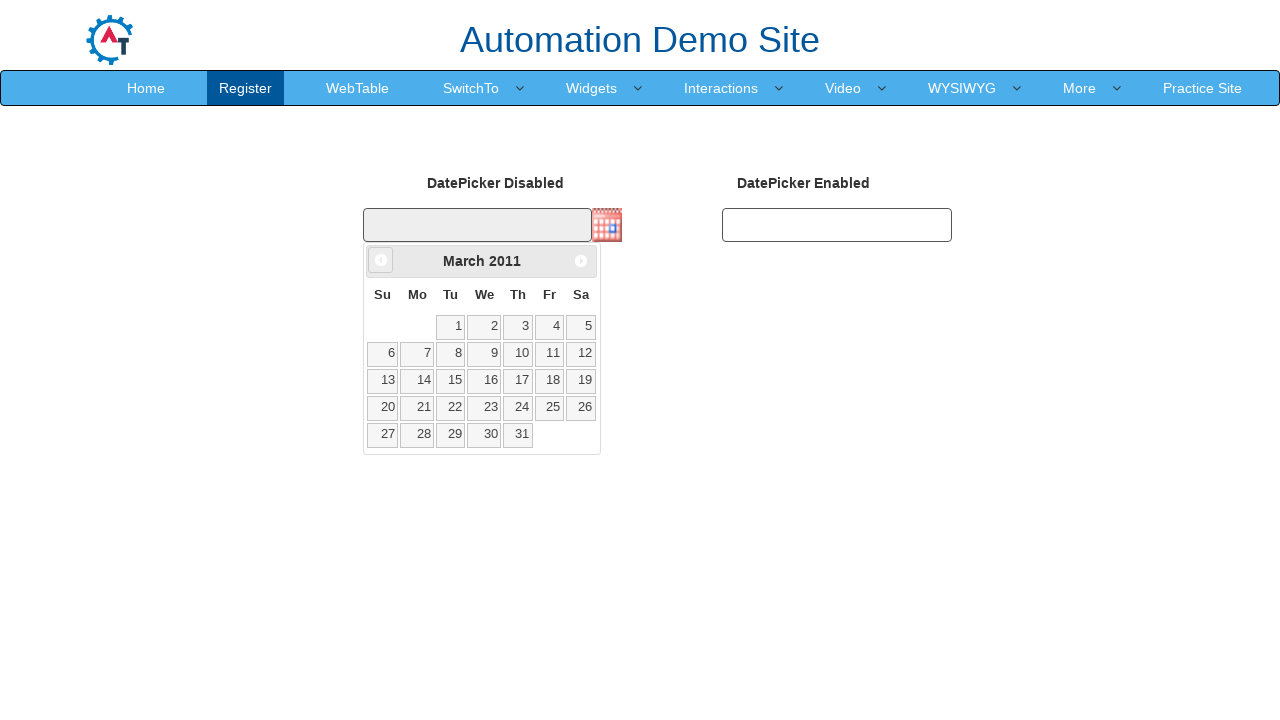

Waited for calendar to update
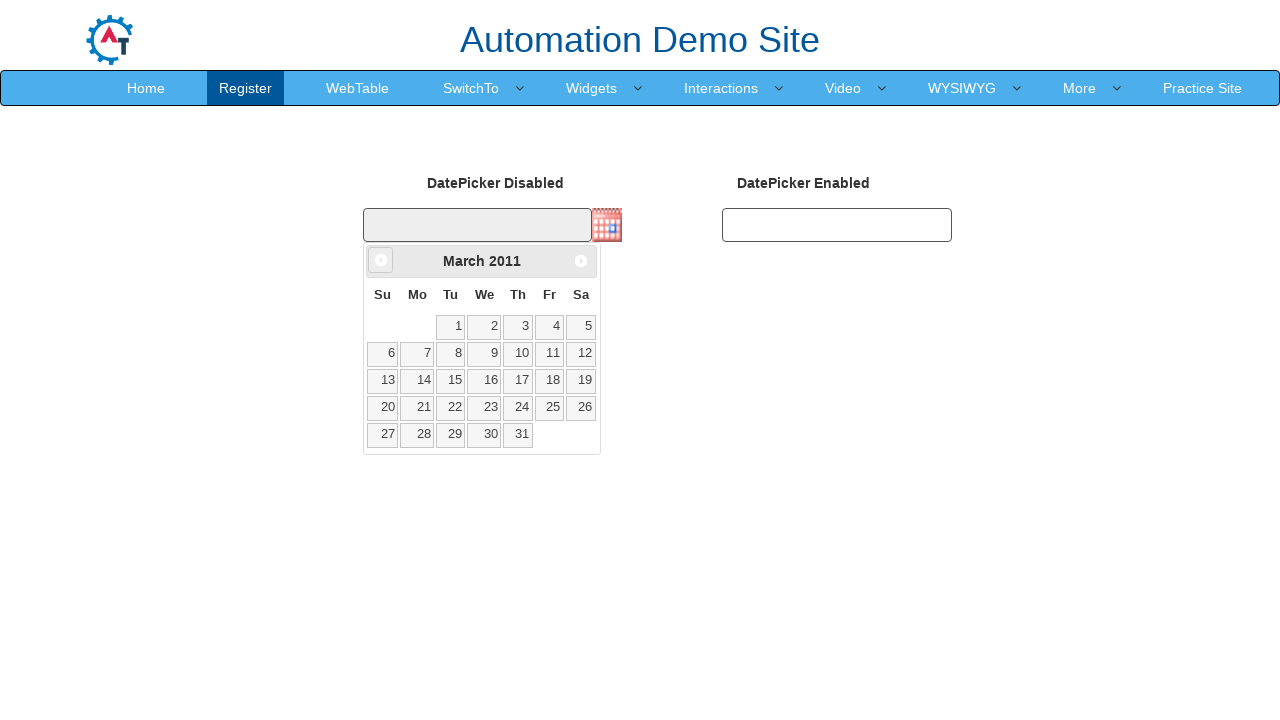

Clicked previous month button (currently viewing March 2011) at (381, 260) on .ui-icon.ui-icon-circle-triangle-w
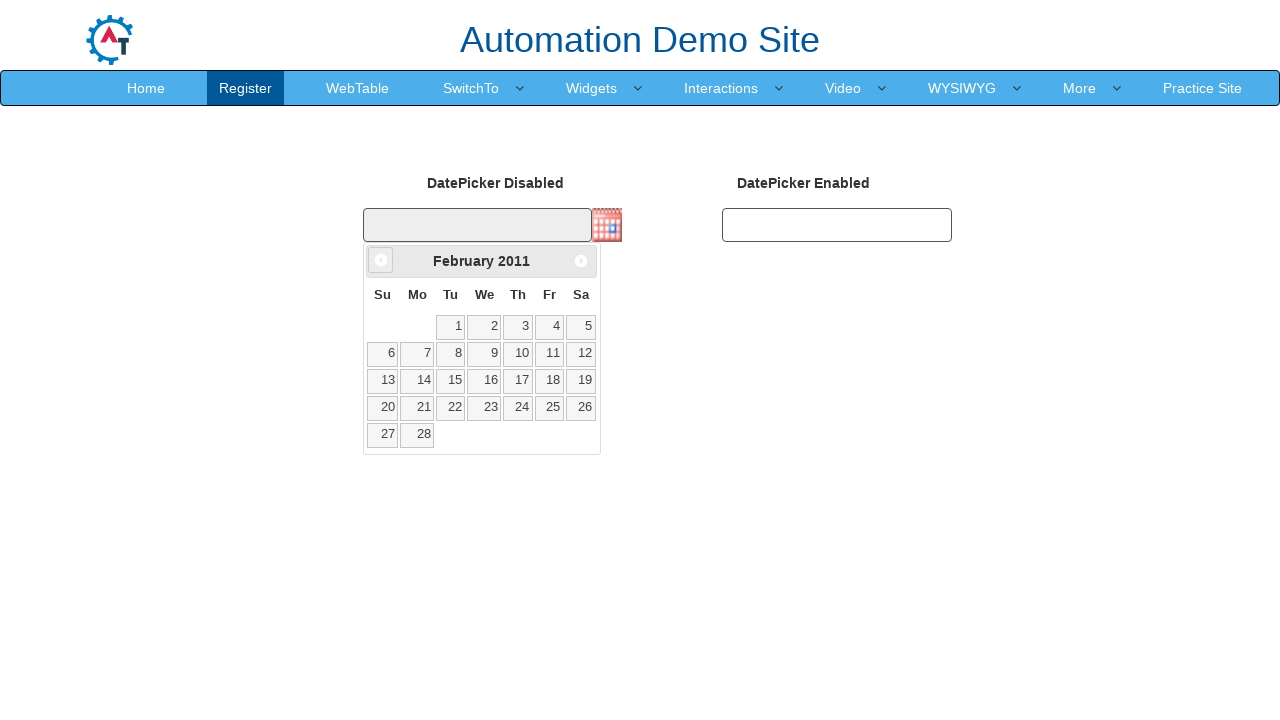

Waited for calendar to update
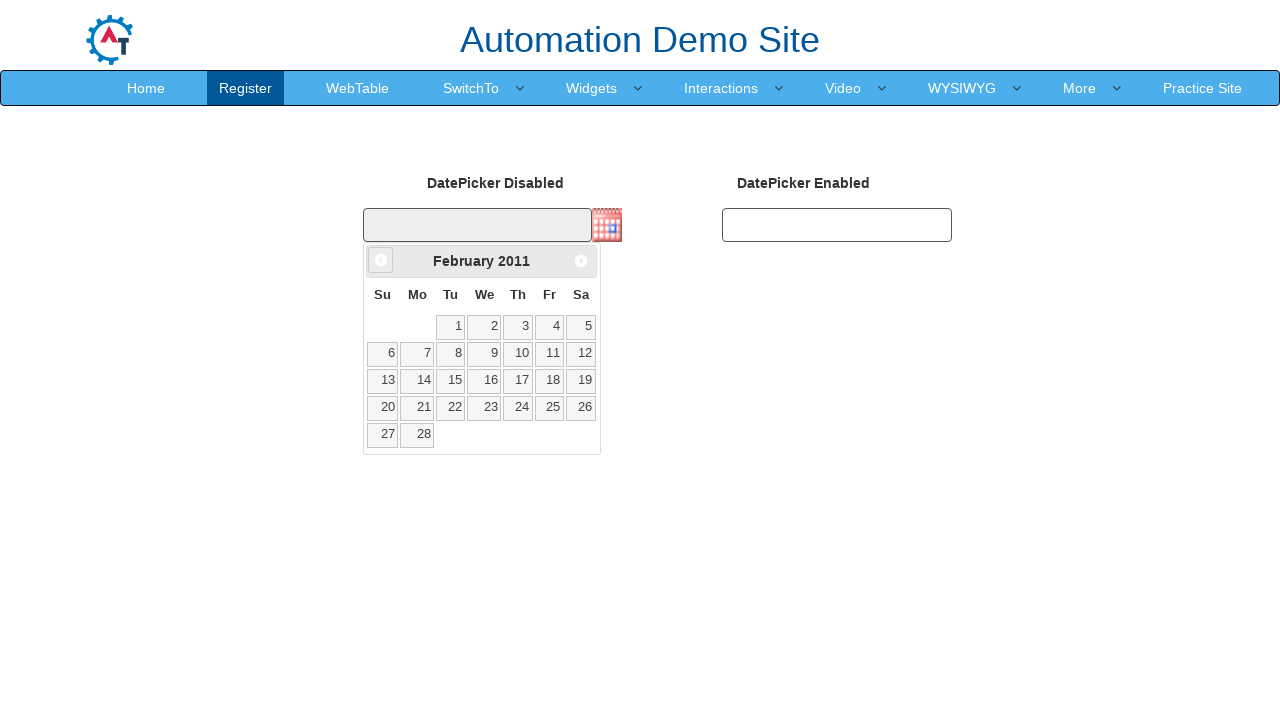

Clicked previous month button (currently viewing February 2011) at (381, 260) on .ui-icon.ui-icon-circle-triangle-w
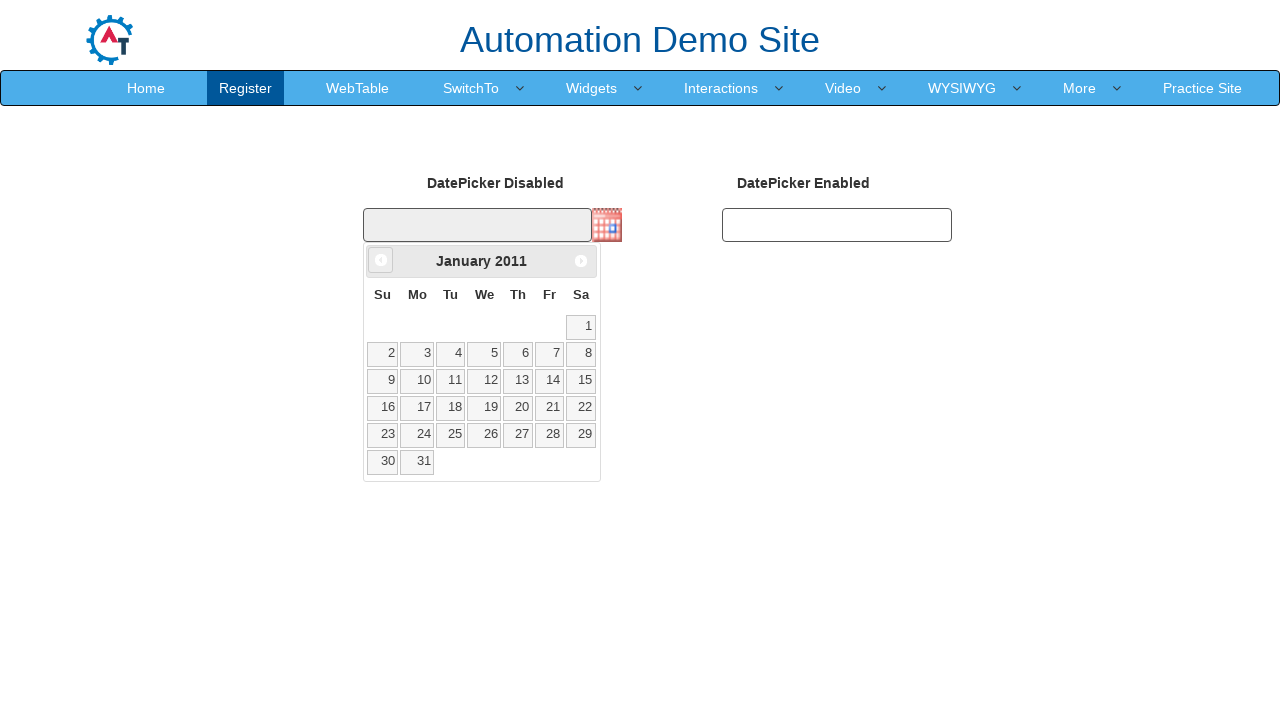

Waited for calendar to update
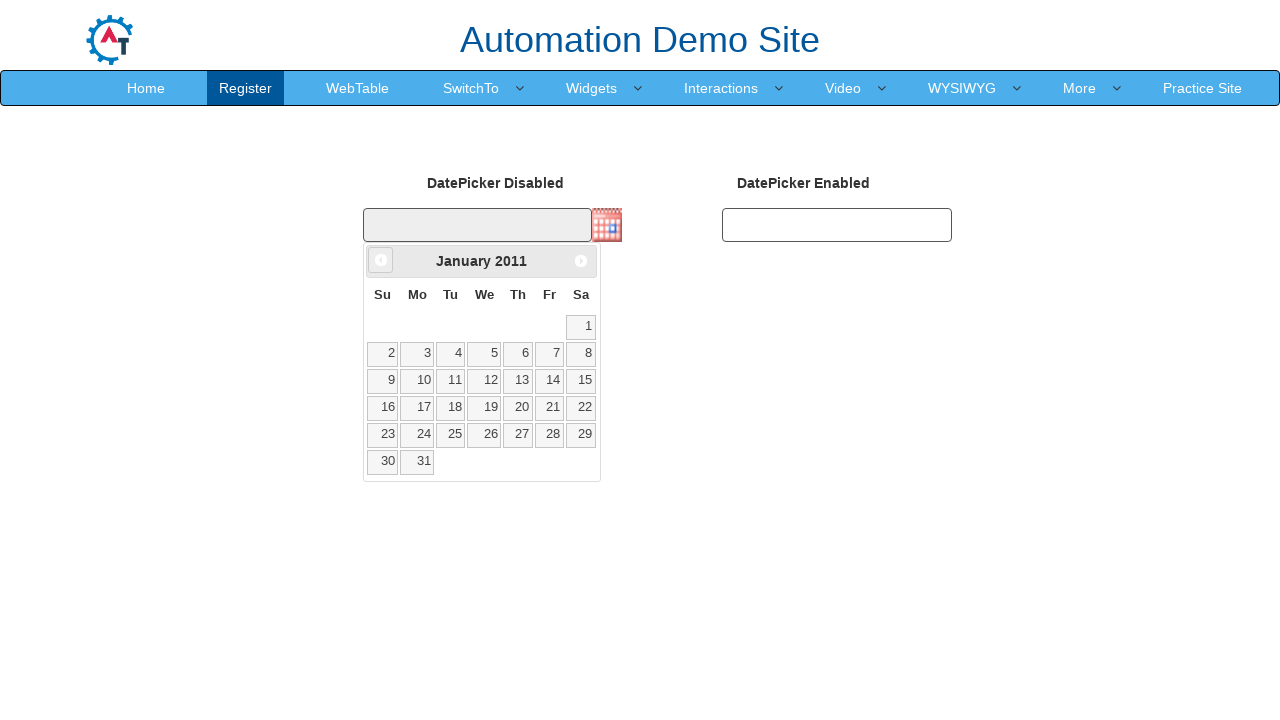

Clicked previous month button (currently viewing January 2011) at (381, 260) on .ui-icon.ui-icon-circle-triangle-w
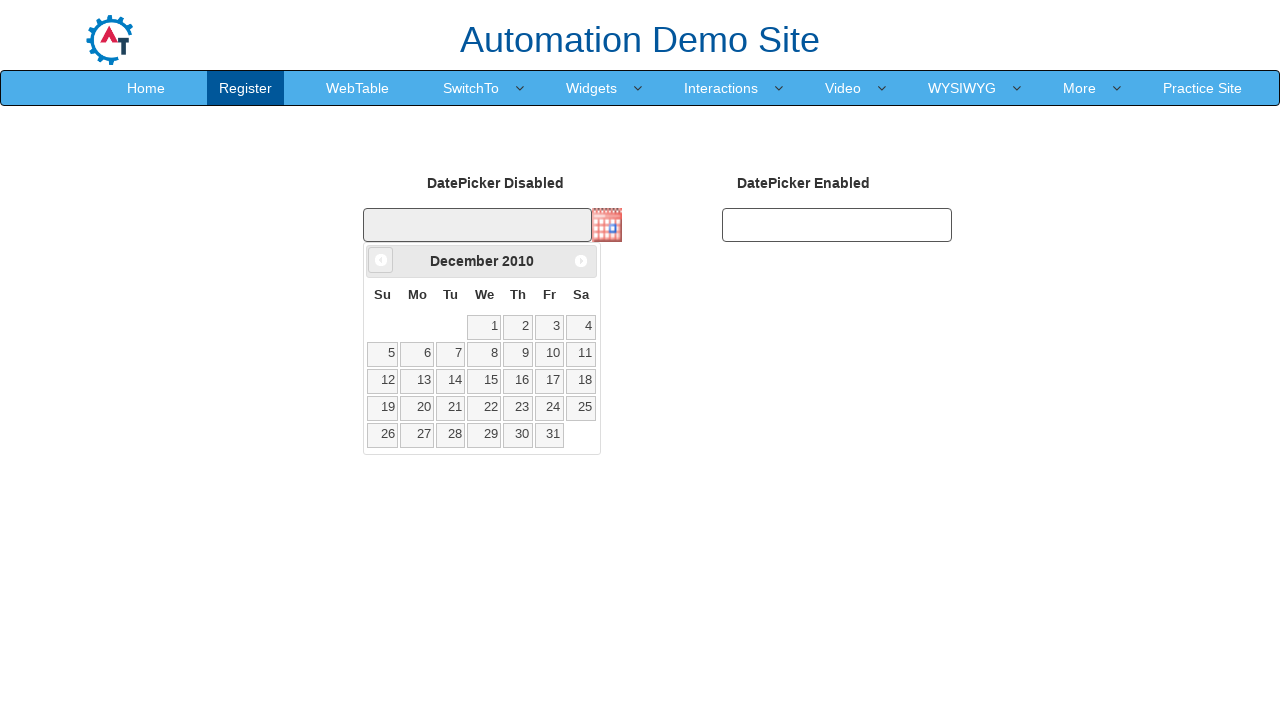

Waited for calendar to update
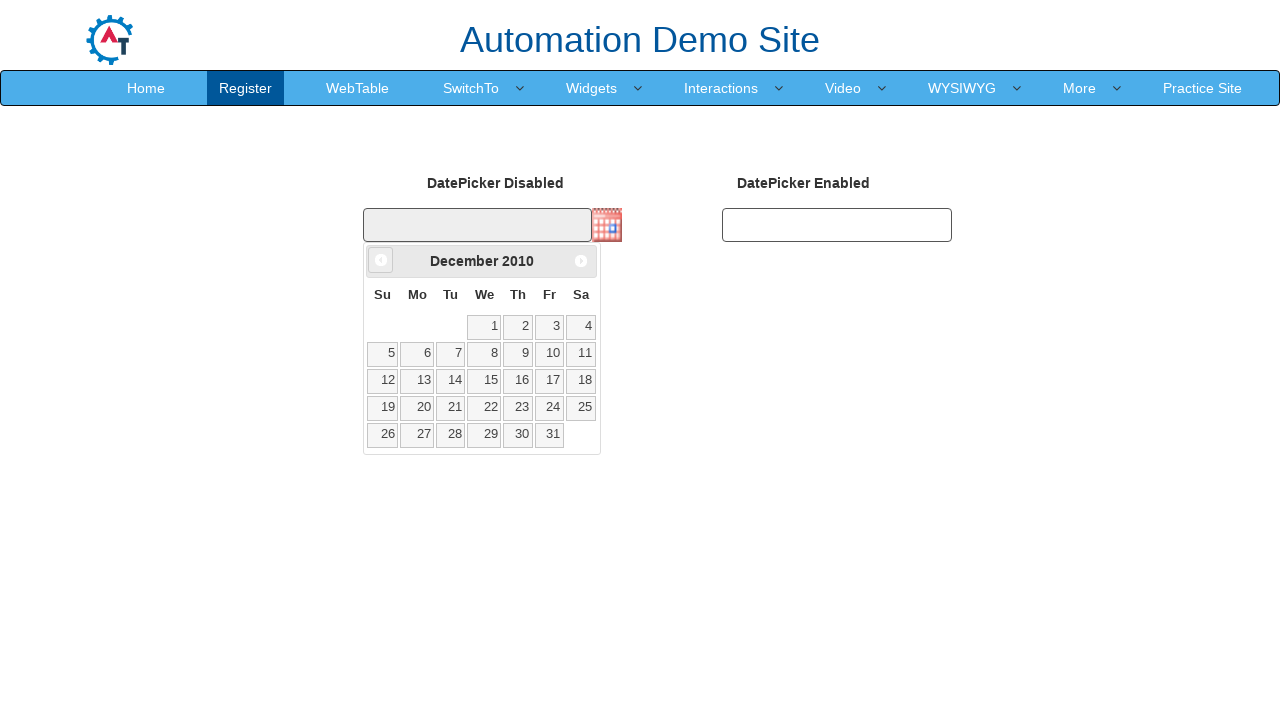

Clicked previous month button (currently viewing December 2010) at (381, 260) on .ui-icon.ui-icon-circle-triangle-w
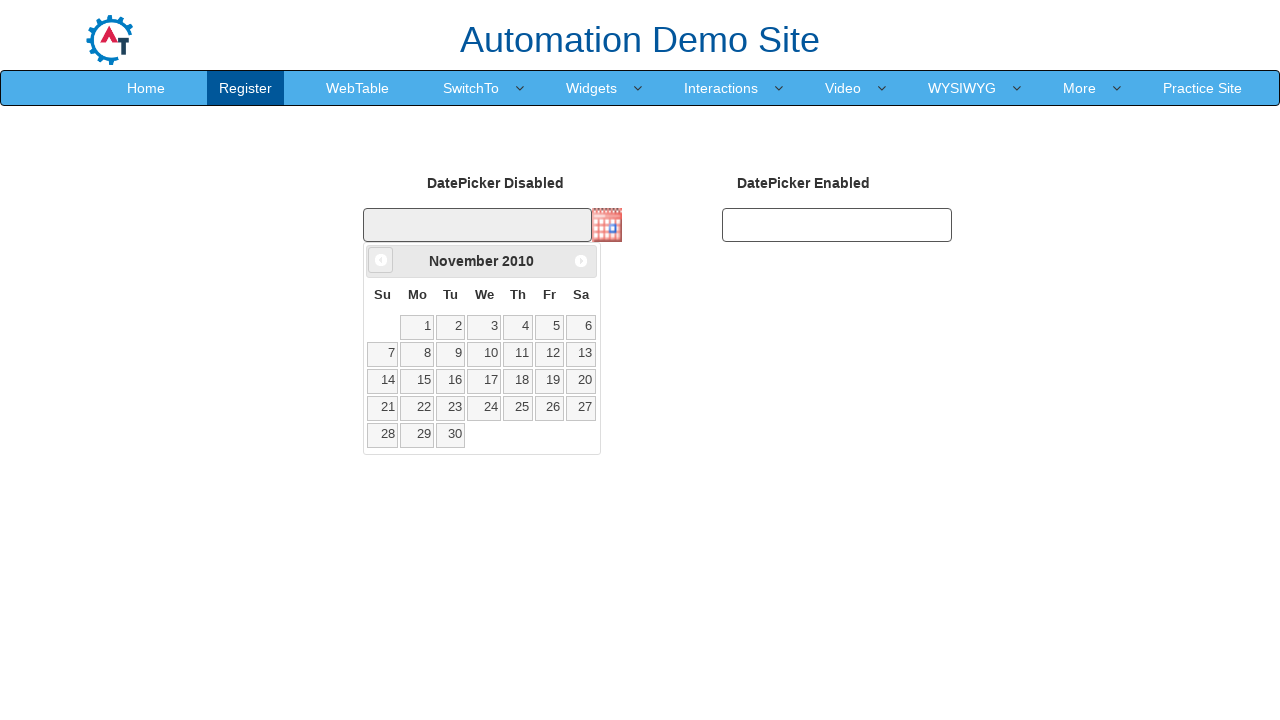

Waited for calendar to update
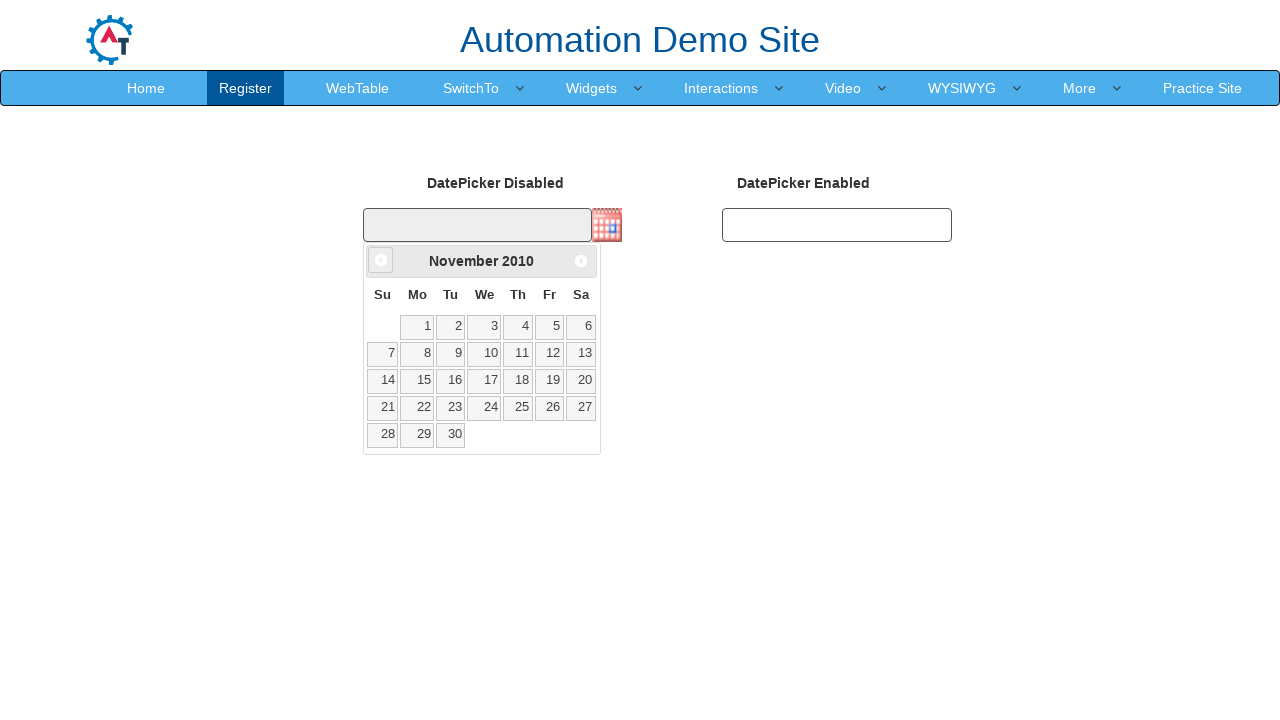

Clicked previous month button (currently viewing November 2010) at (381, 260) on .ui-icon.ui-icon-circle-triangle-w
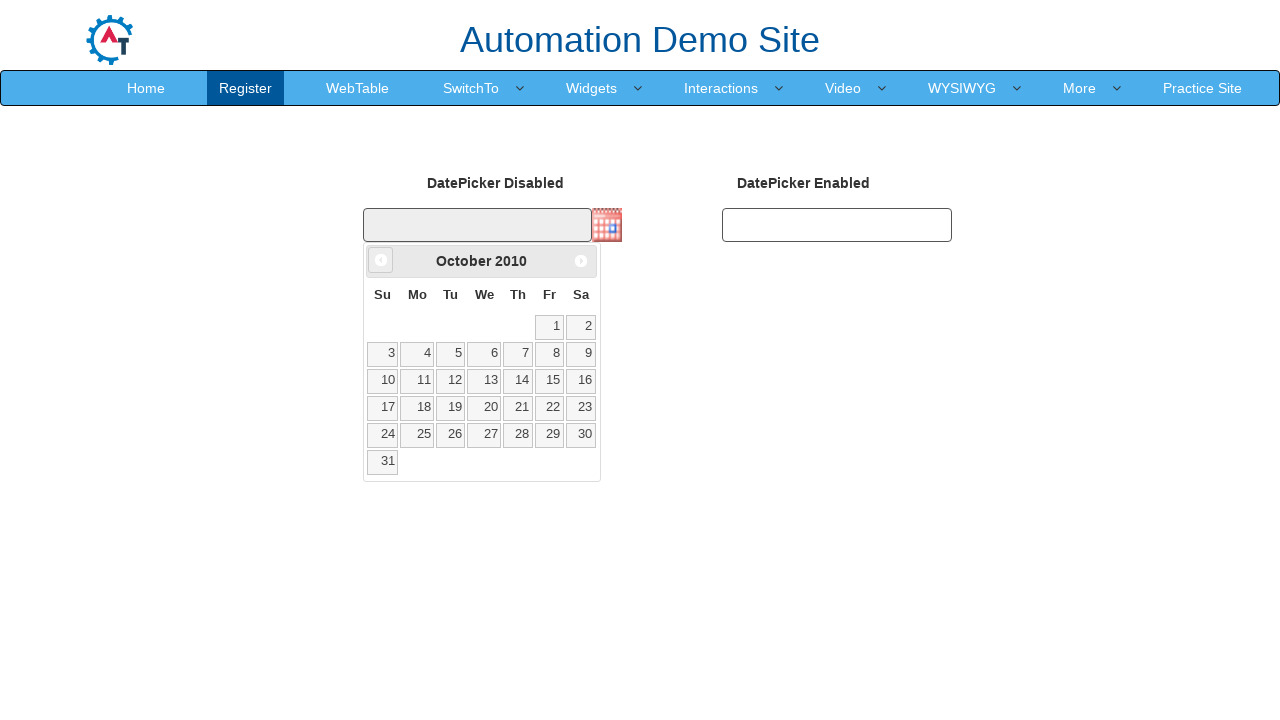

Waited for calendar to update
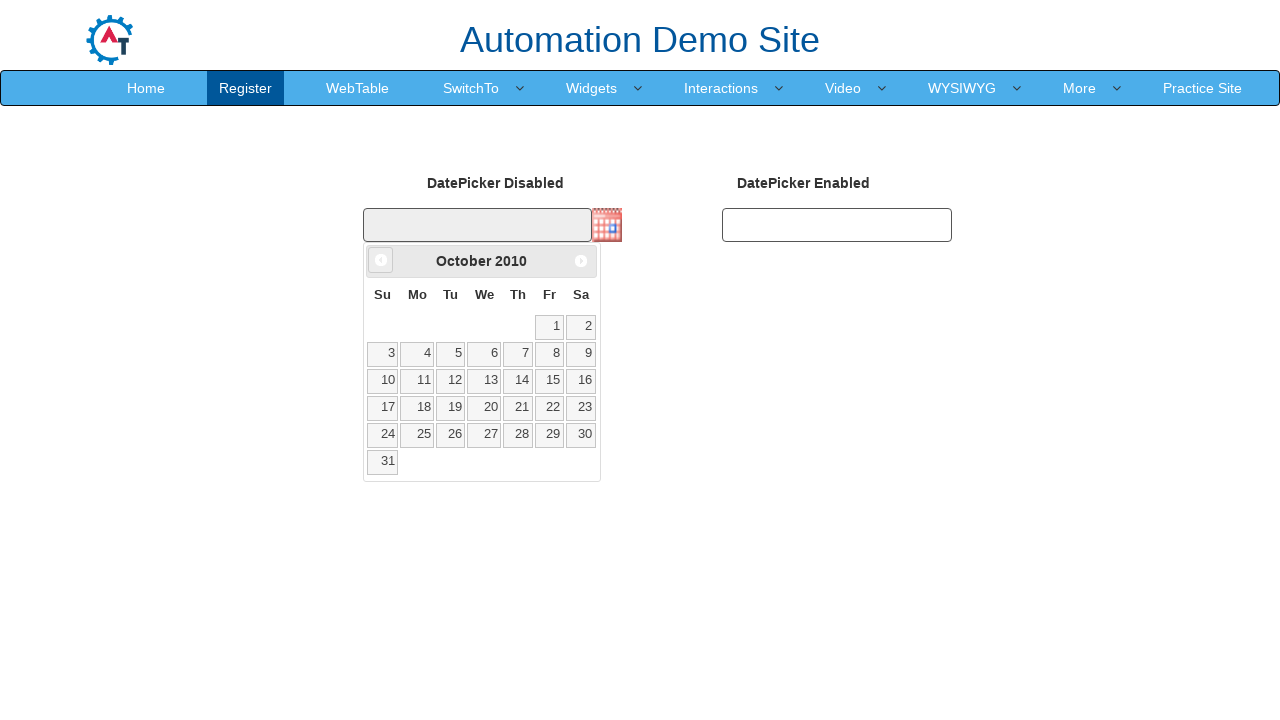

Clicked previous month button (currently viewing October 2010) at (381, 260) on .ui-icon.ui-icon-circle-triangle-w
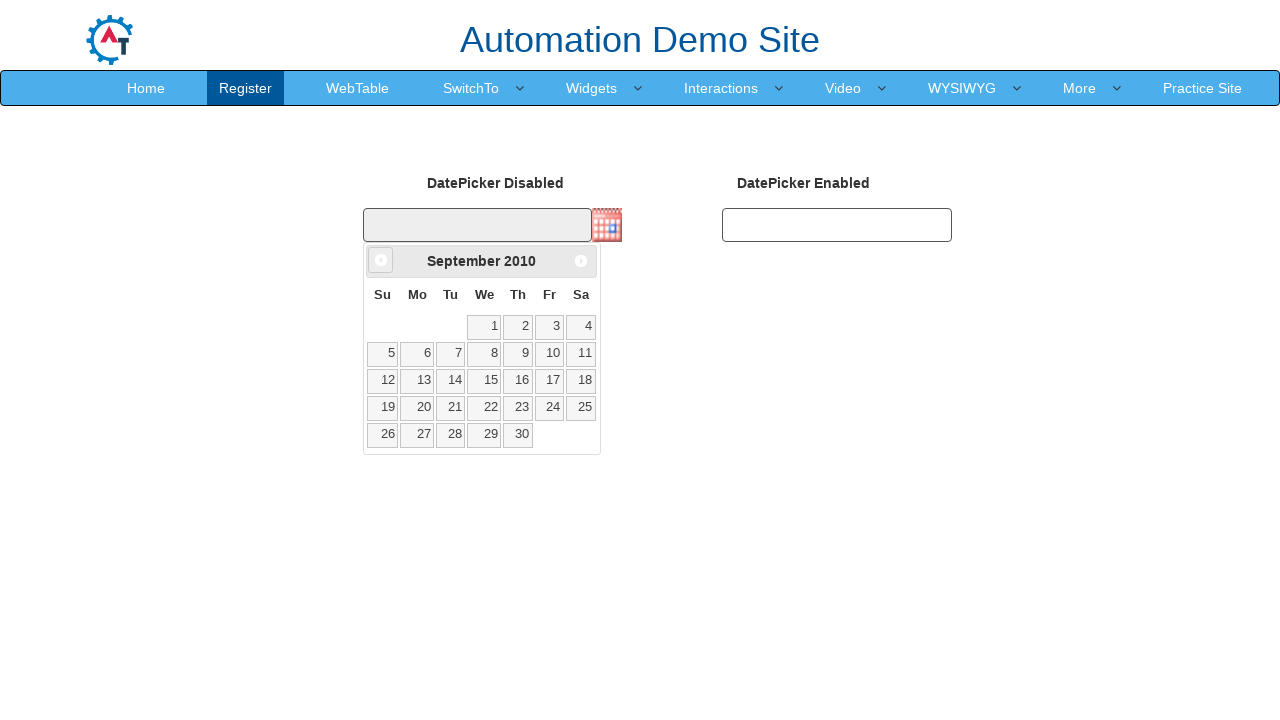

Waited for calendar to update
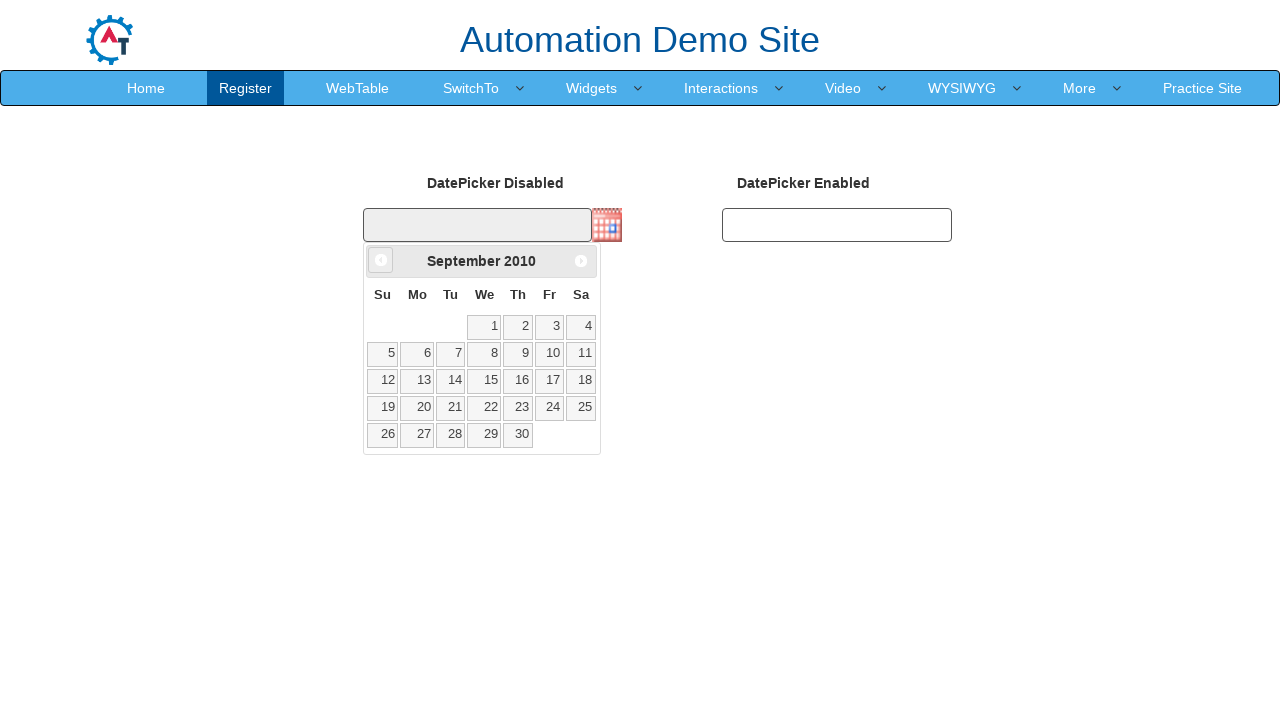

Clicked previous month button (currently viewing September 2010) at (381, 260) on .ui-icon.ui-icon-circle-triangle-w
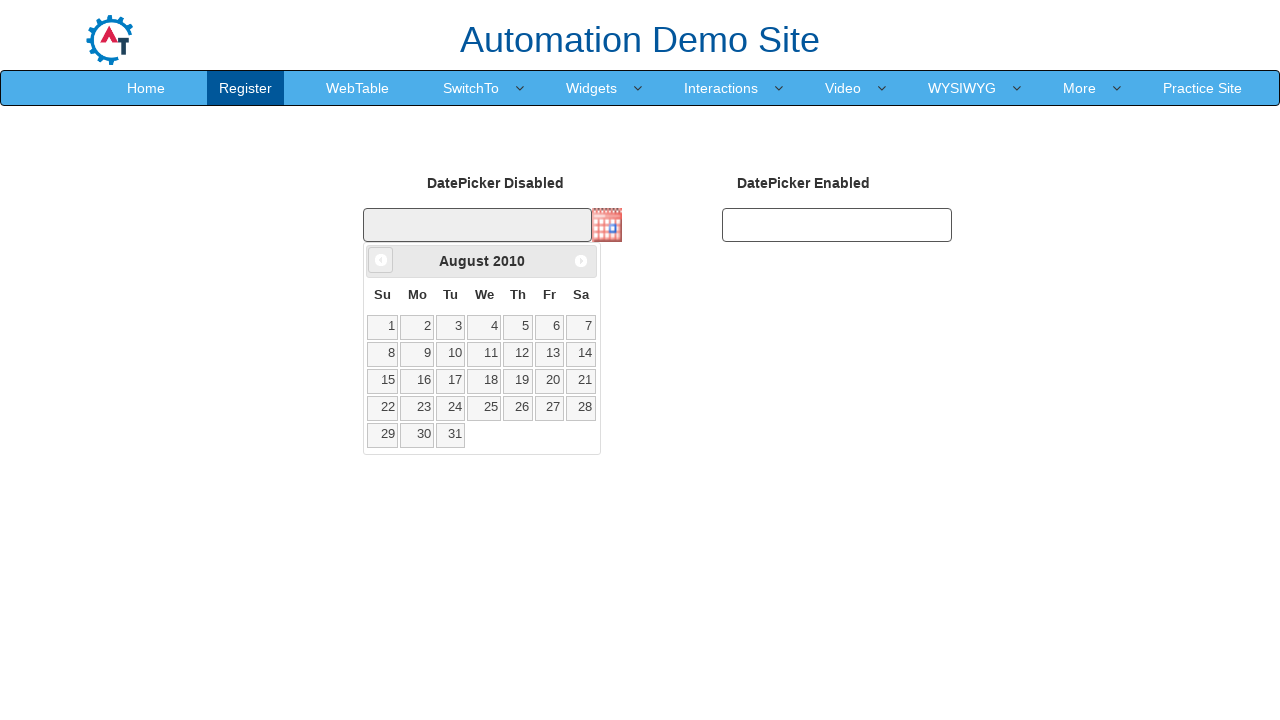

Waited for calendar to update
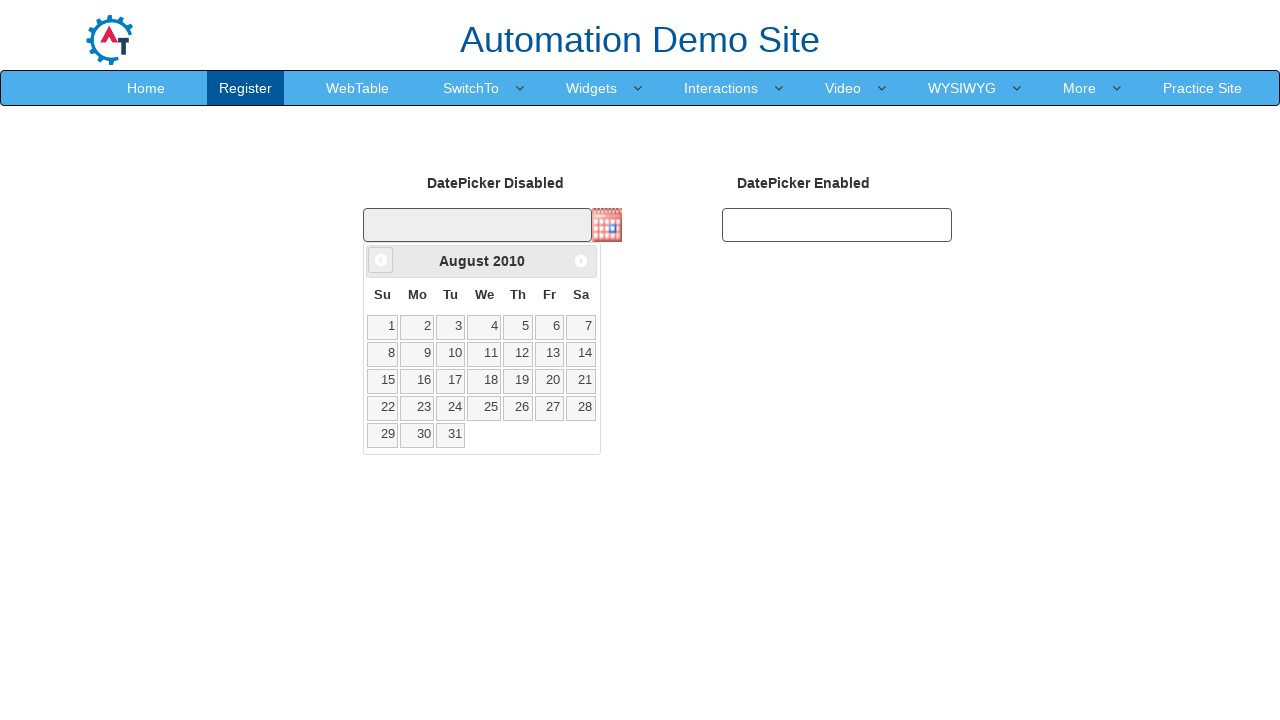

Clicked previous month button (currently viewing August 2010) at (381, 260) on .ui-icon.ui-icon-circle-triangle-w
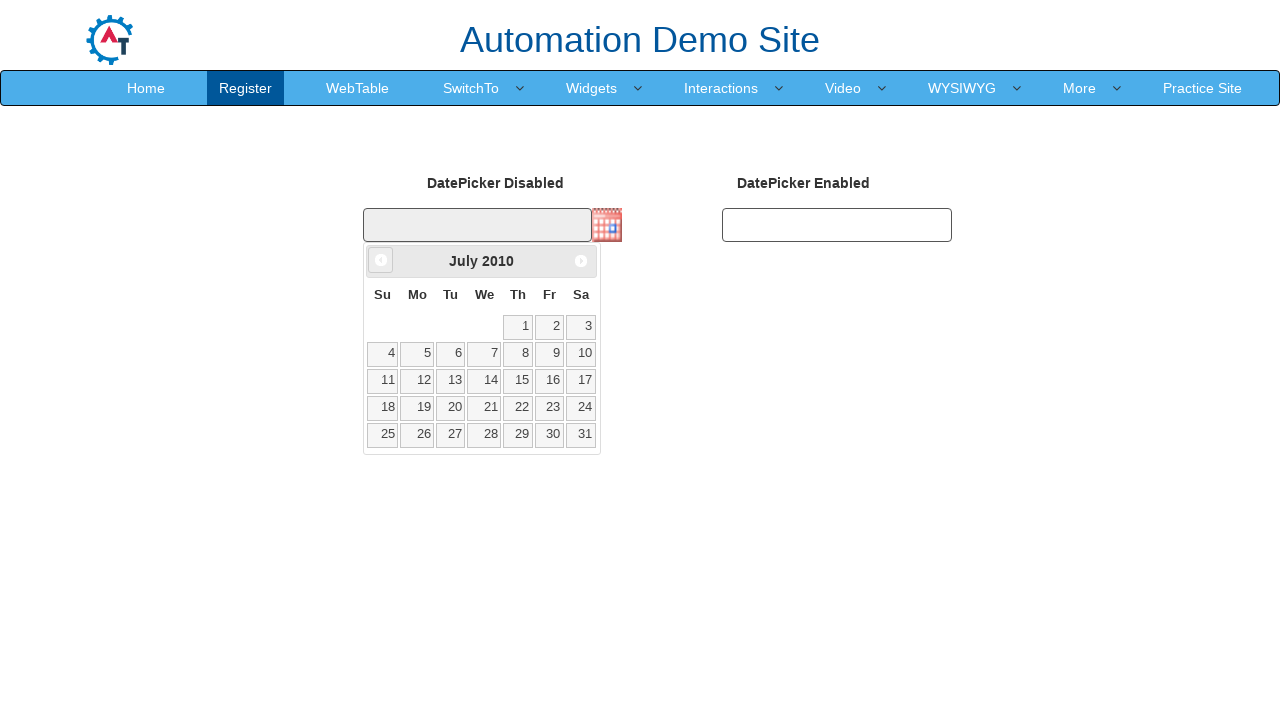

Waited for calendar to update
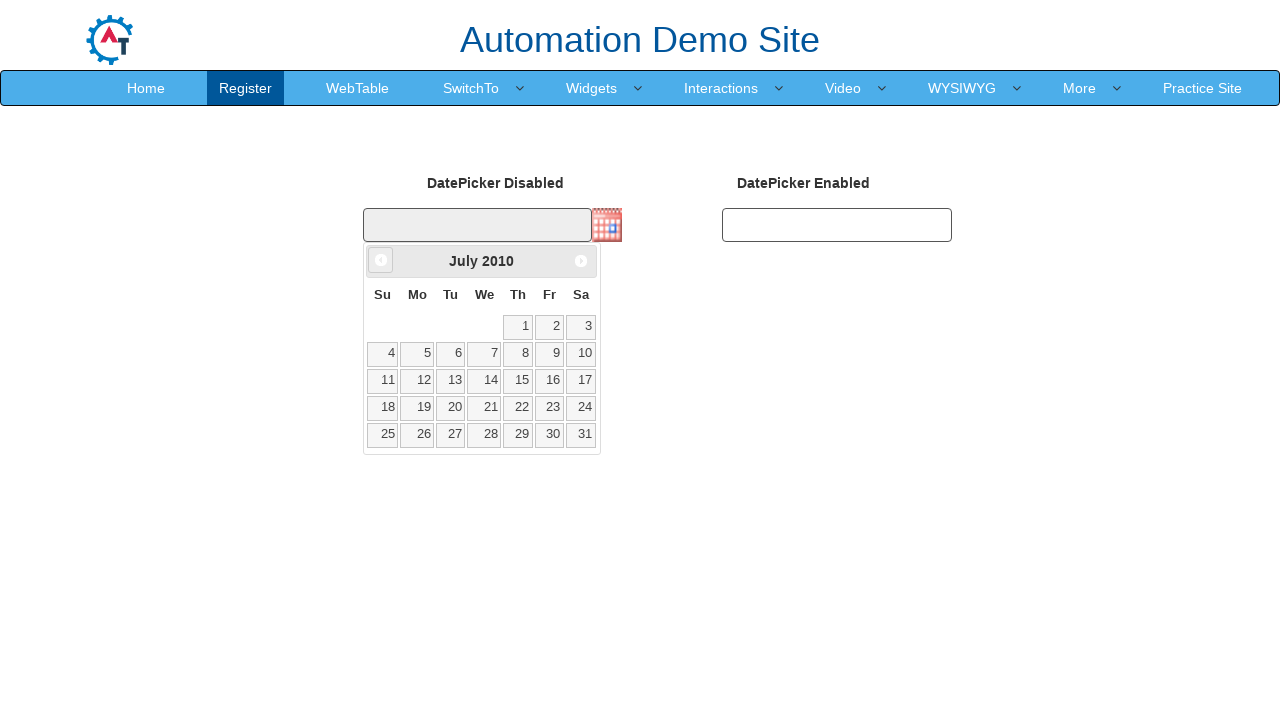

Clicked previous month button (currently viewing July 2010) at (381, 260) on .ui-icon.ui-icon-circle-triangle-w
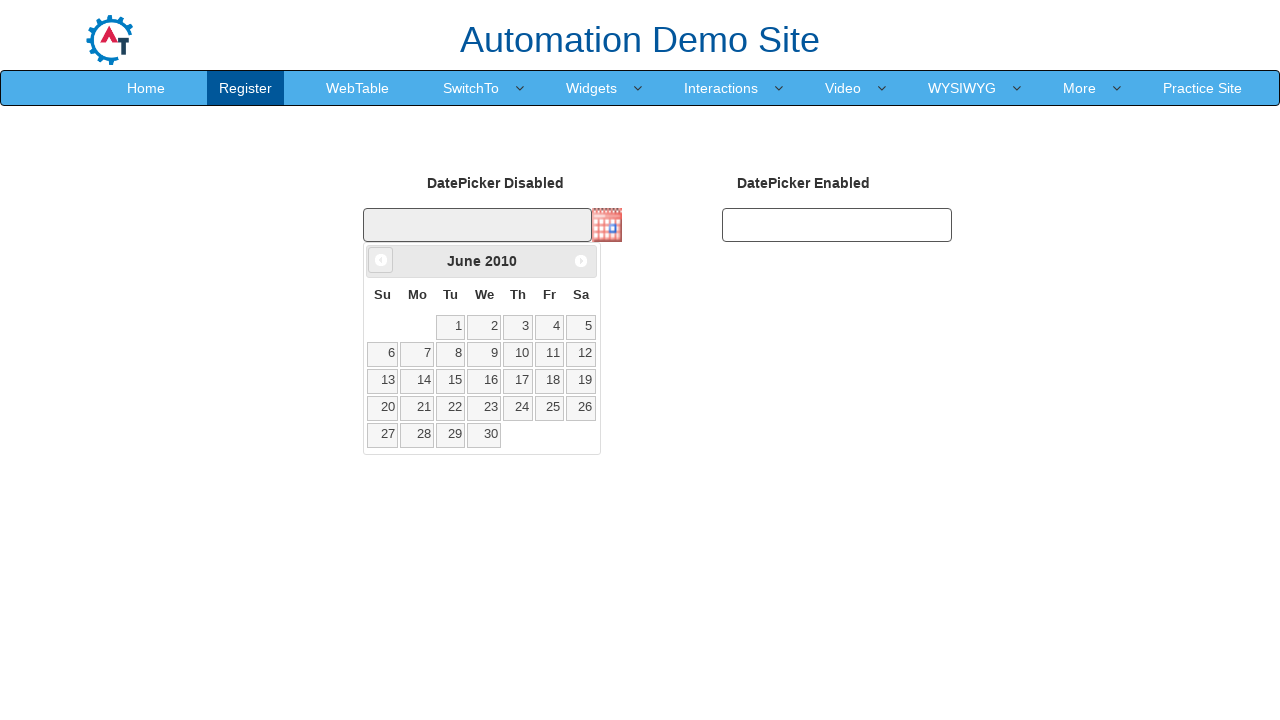

Waited for calendar to update
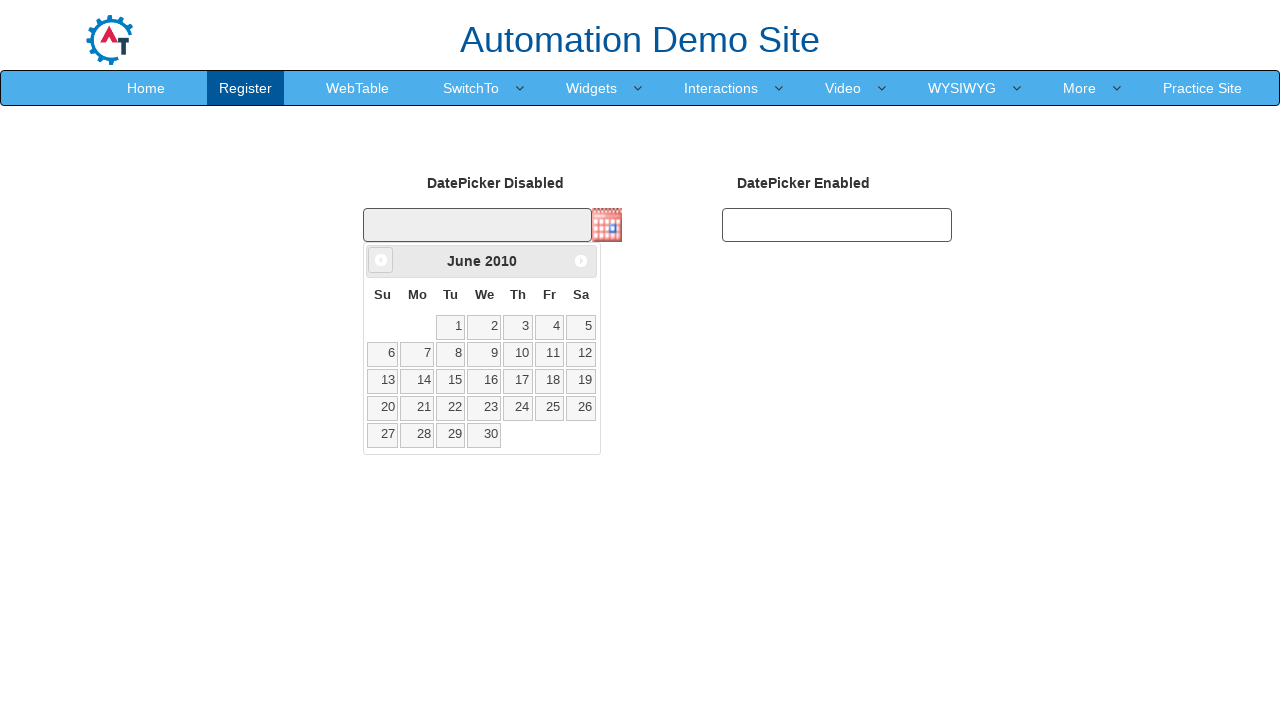

Clicked previous month button (currently viewing June 2010) at (381, 260) on .ui-icon.ui-icon-circle-triangle-w
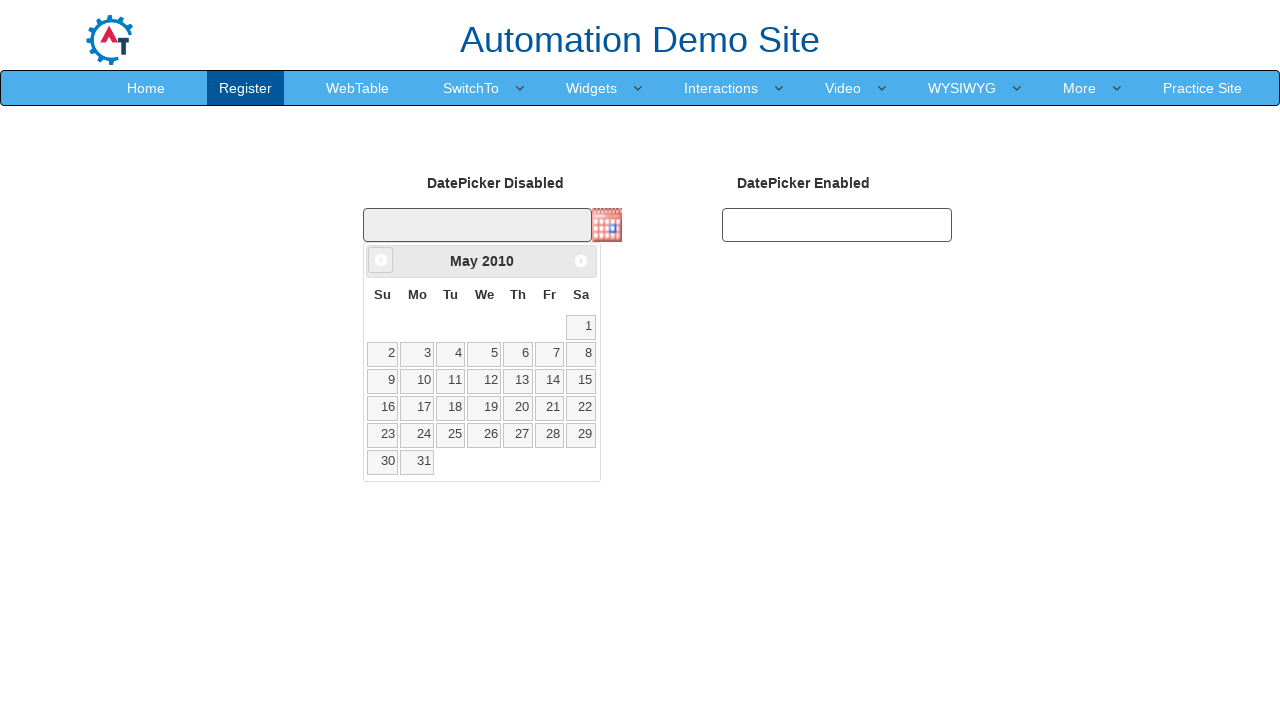

Waited for calendar to update
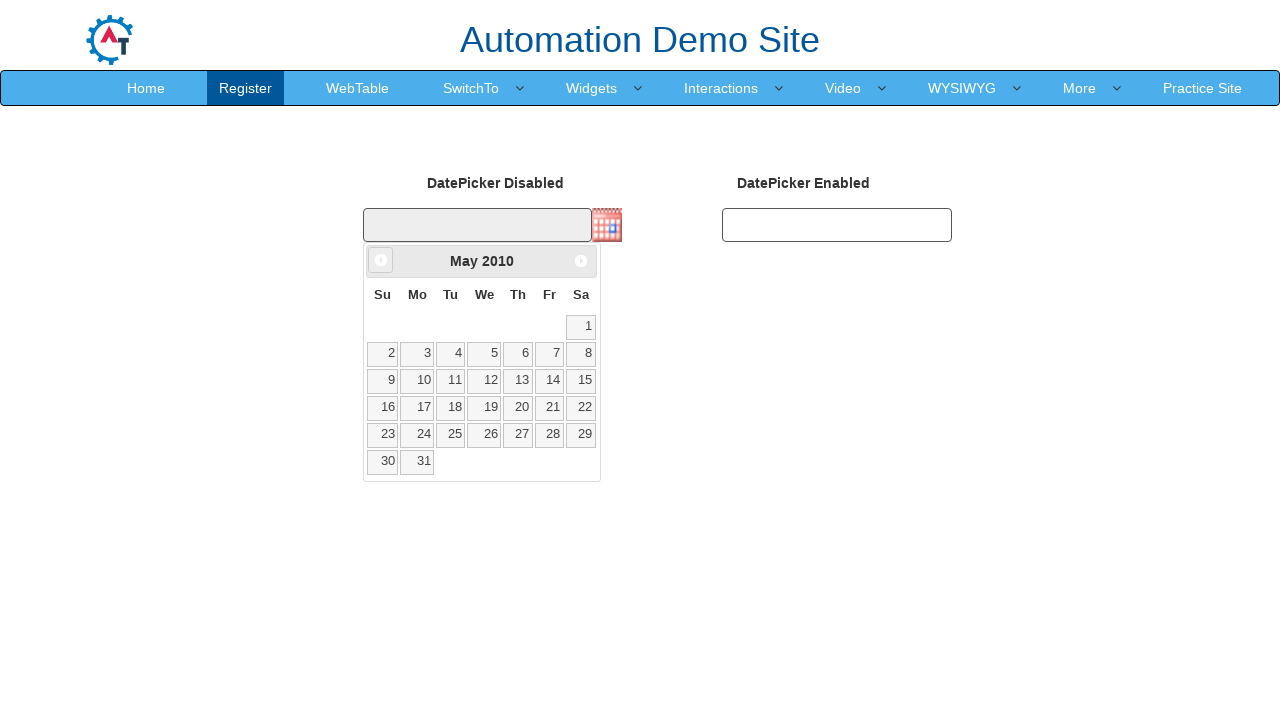

Clicked previous month button (currently viewing May 2010) at (381, 260) on .ui-icon.ui-icon-circle-triangle-w
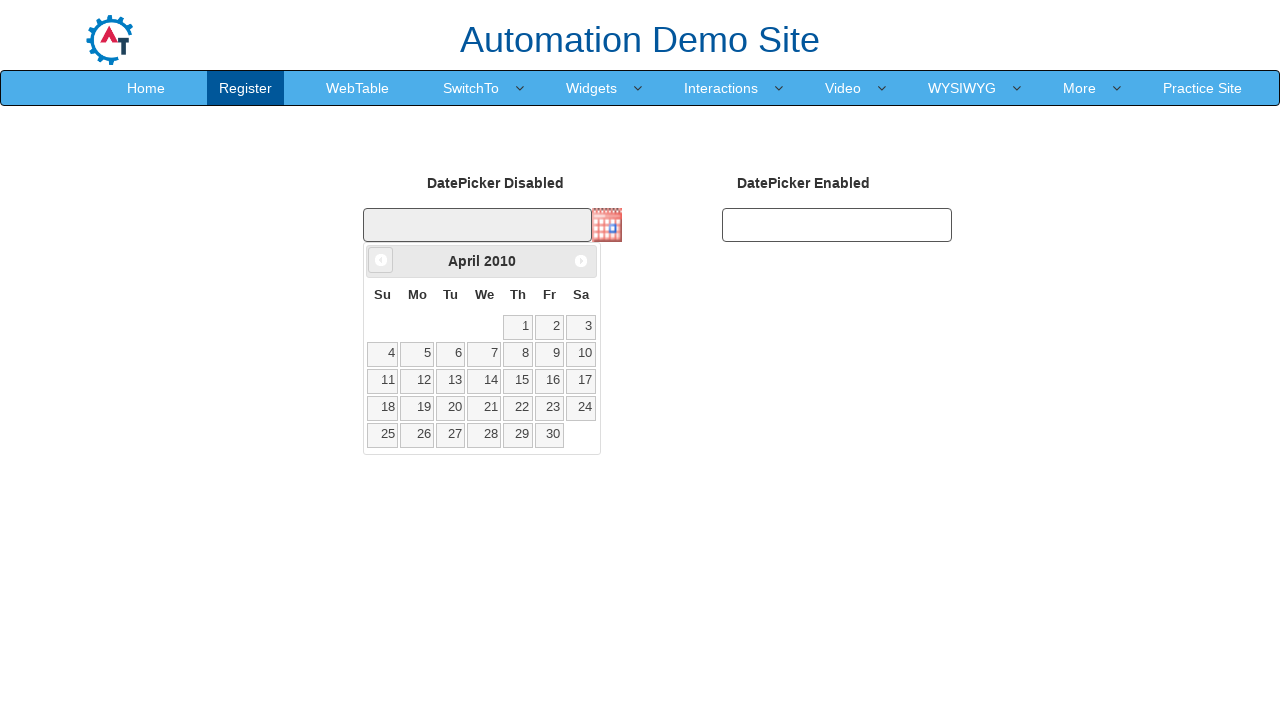

Waited for calendar to update
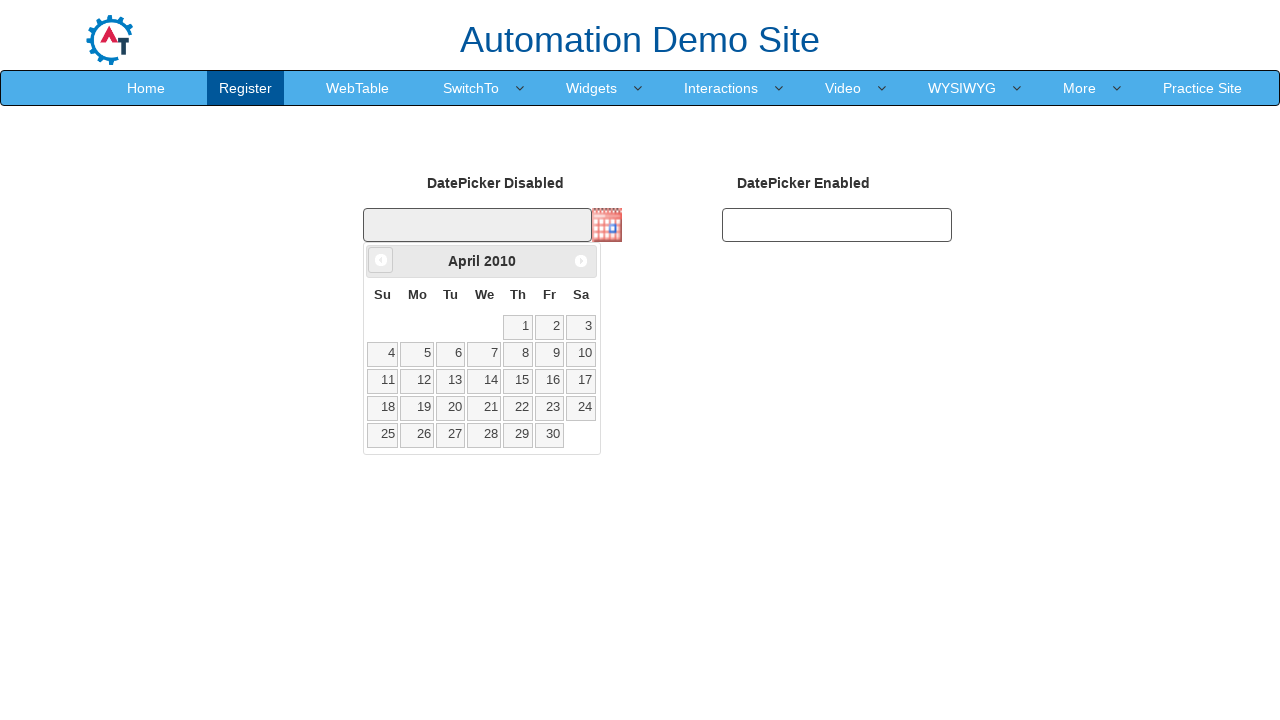

Clicked previous month button (currently viewing April 2010) at (381, 260) on .ui-icon.ui-icon-circle-triangle-w
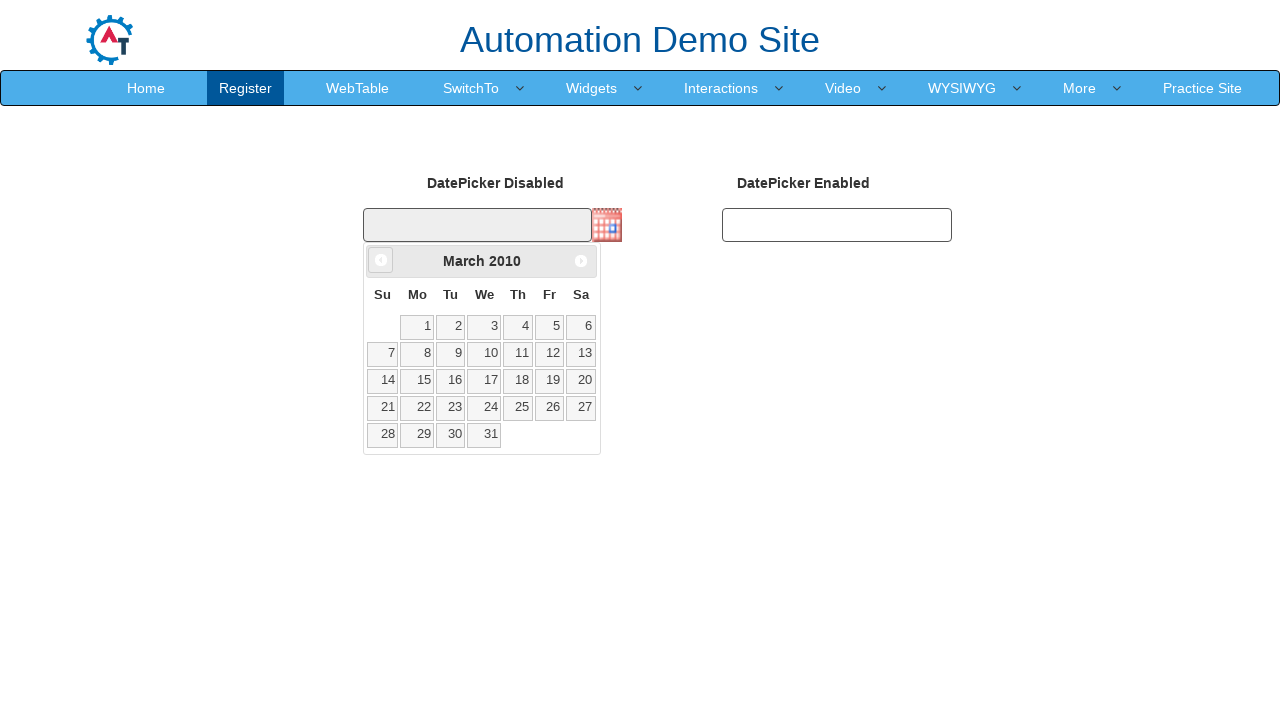

Waited for calendar to update
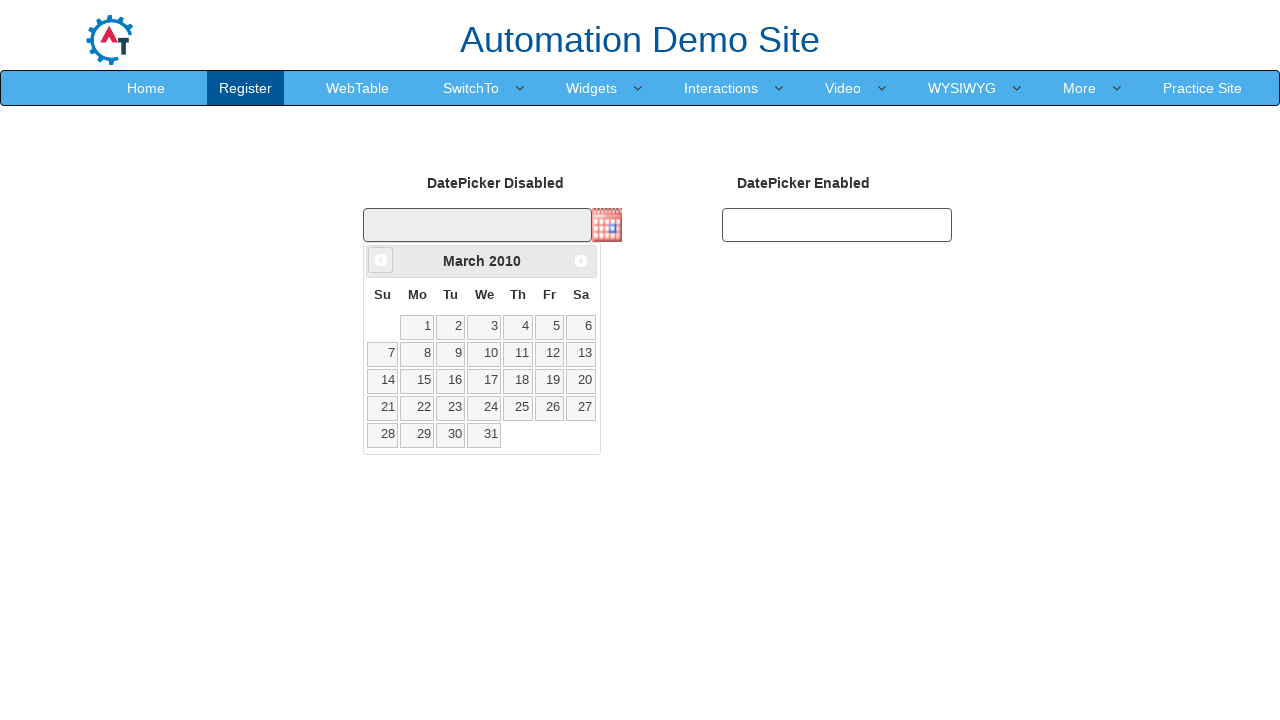

Clicked previous month button (currently viewing March 2010) at (381, 260) on .ui-icon.ui-icon-circle-triangle-w
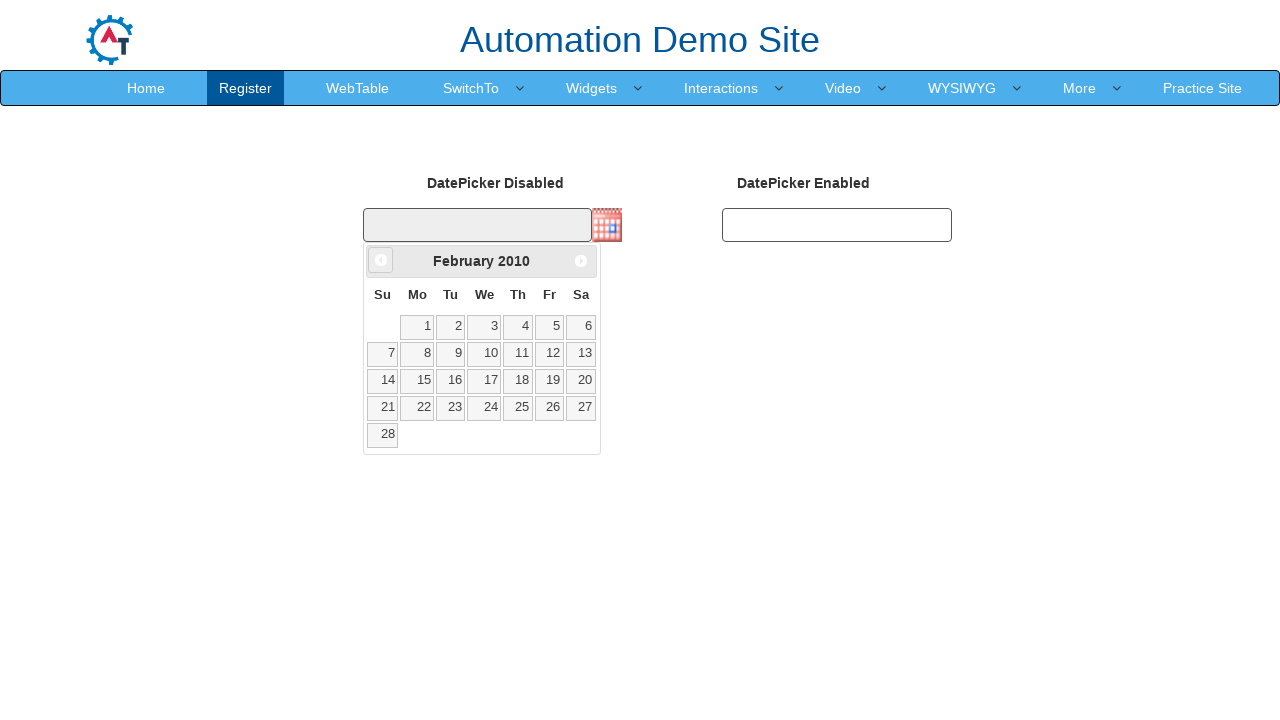

Waited for calendar to update
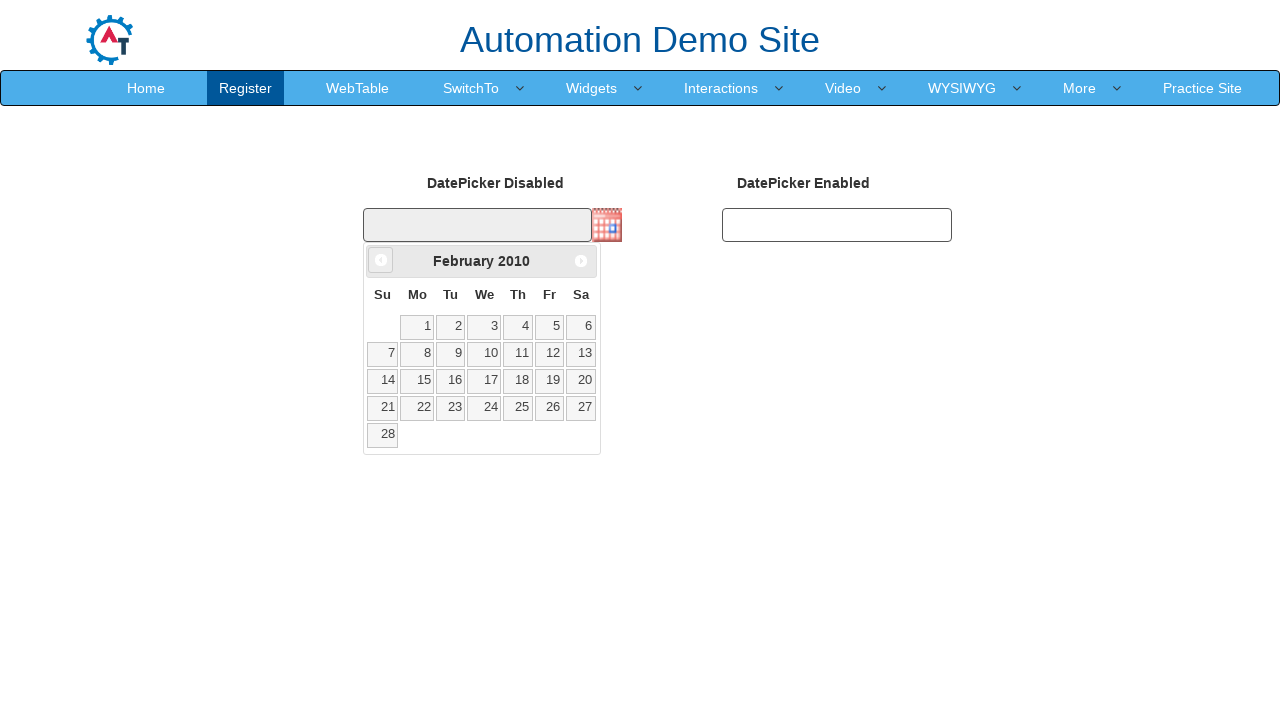

Clicked previous month button (currently viewing February 2010) at (381, 260) on .ui-icon.ui-icon-circle-triangle-w
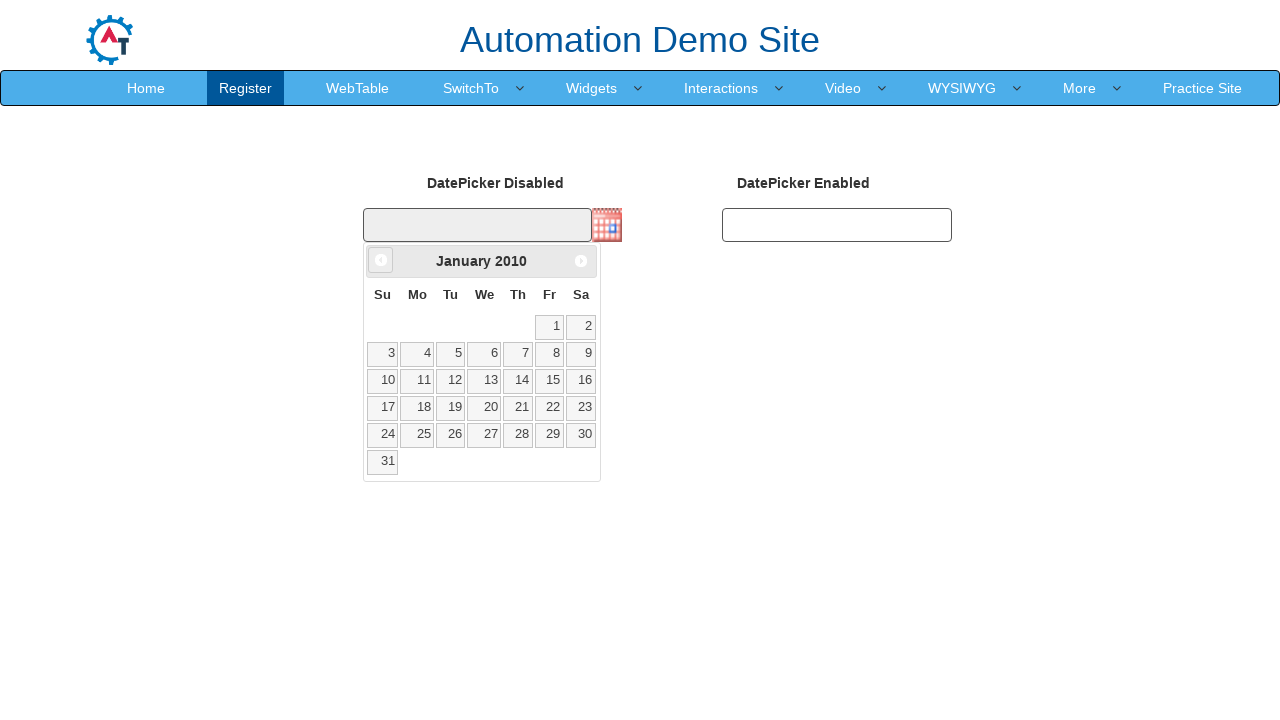

Waited for calendar to update
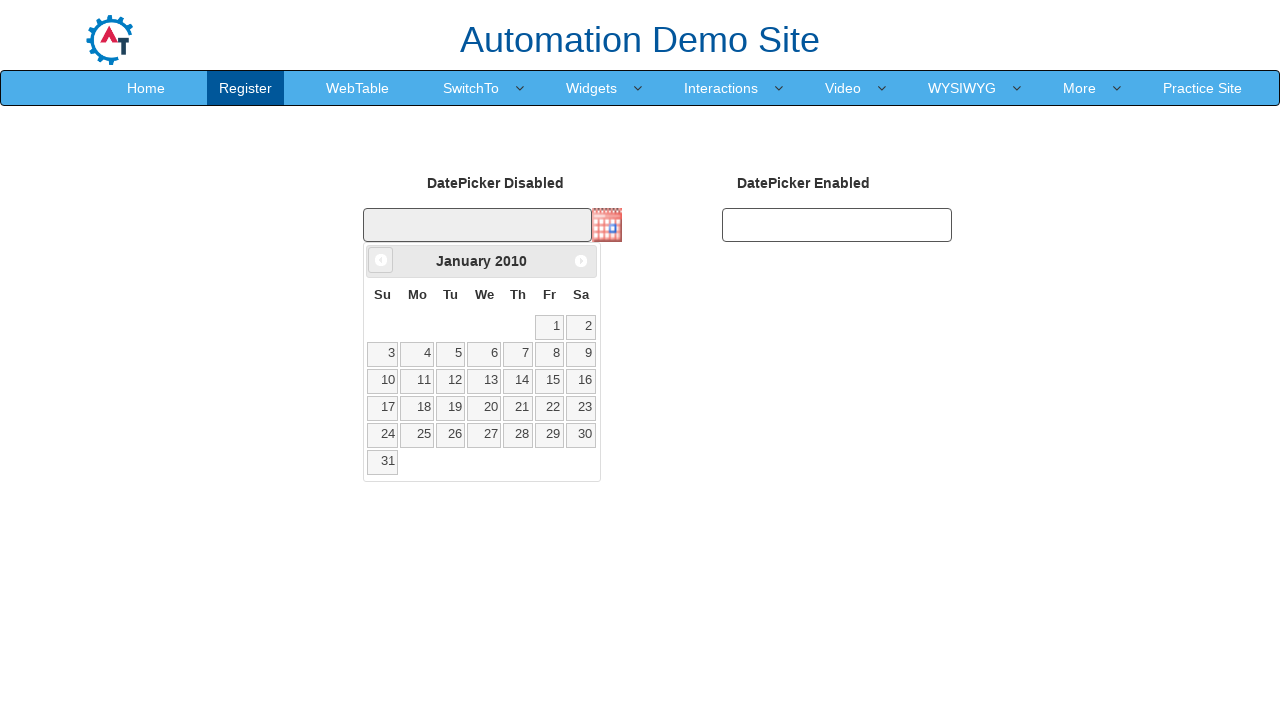

Clicked previous month button (currently viewing January 2010) at (381, 260) on .ui-icon.ui-icon-circle-triangle-w
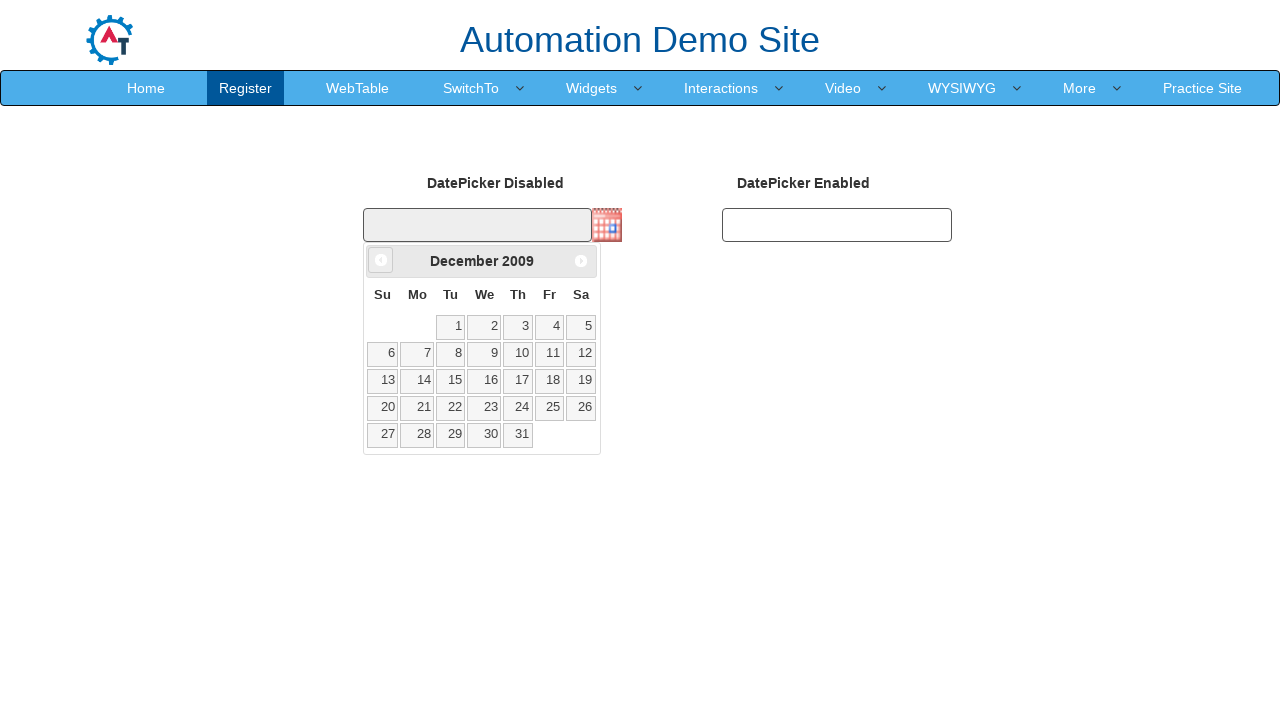

Waited for calendar to update
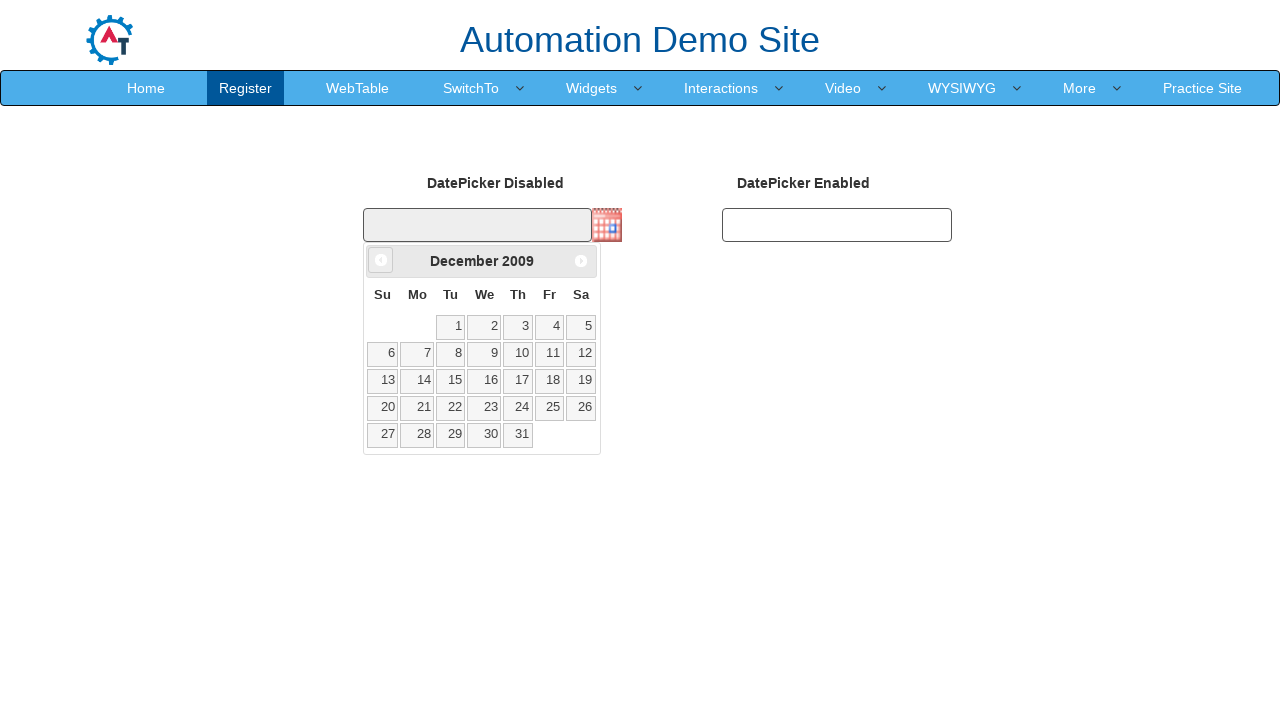

Clicked previous month button (currently viewing December 2009) at (381, 260) on .ui-icon.ui-icon-circle-triangle-w
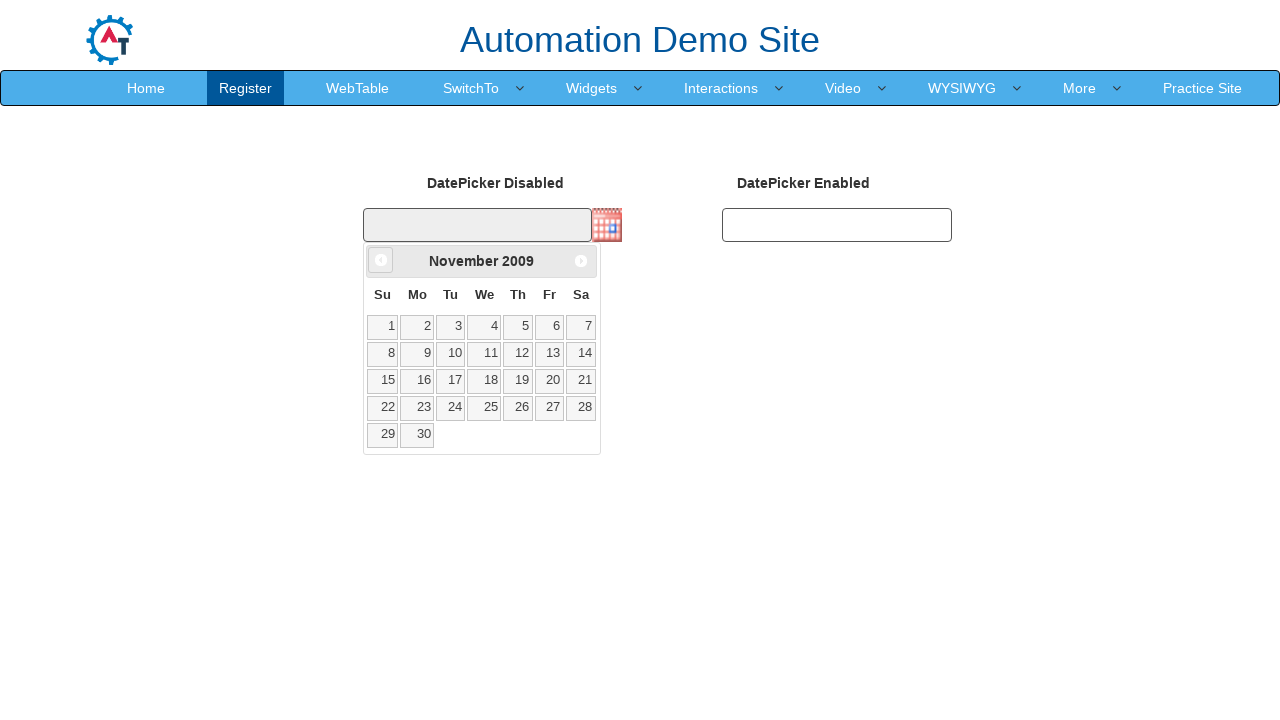

Waited for calendar to update
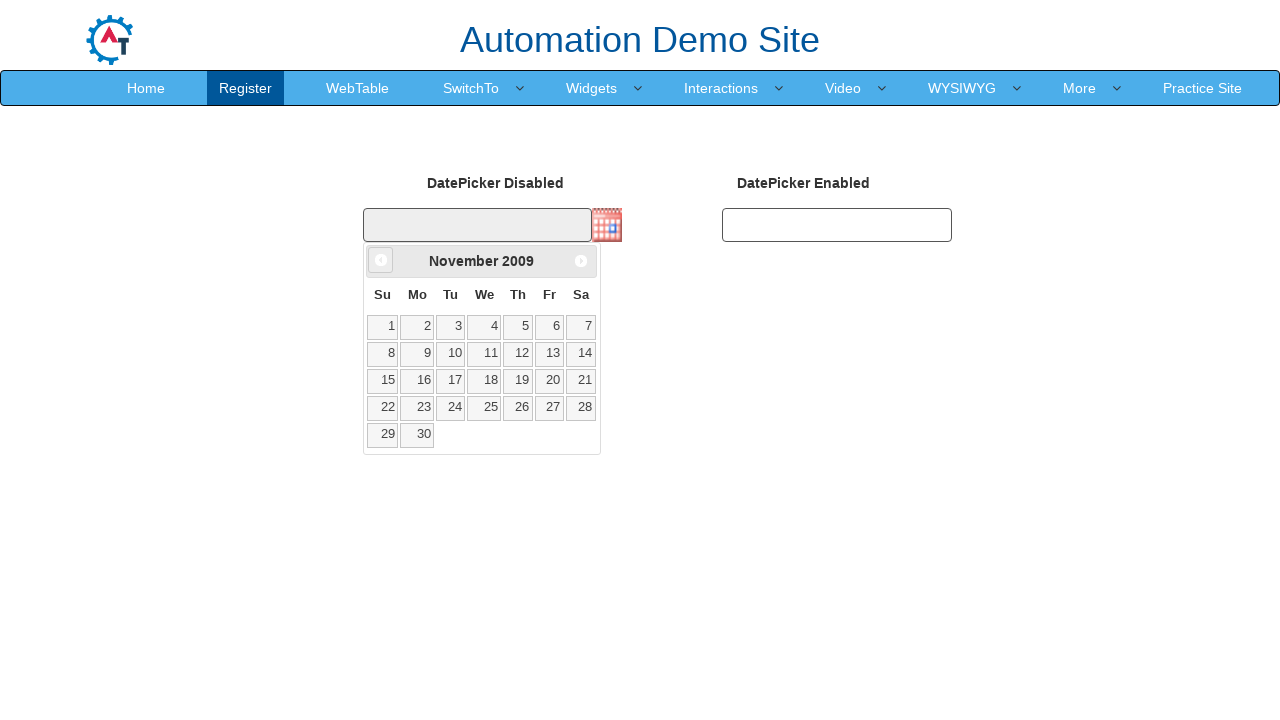

Clicked previous month button (currently viewing November 2009) at (381, 260) on .ui-icon.ui-icon-circle-triangle-w
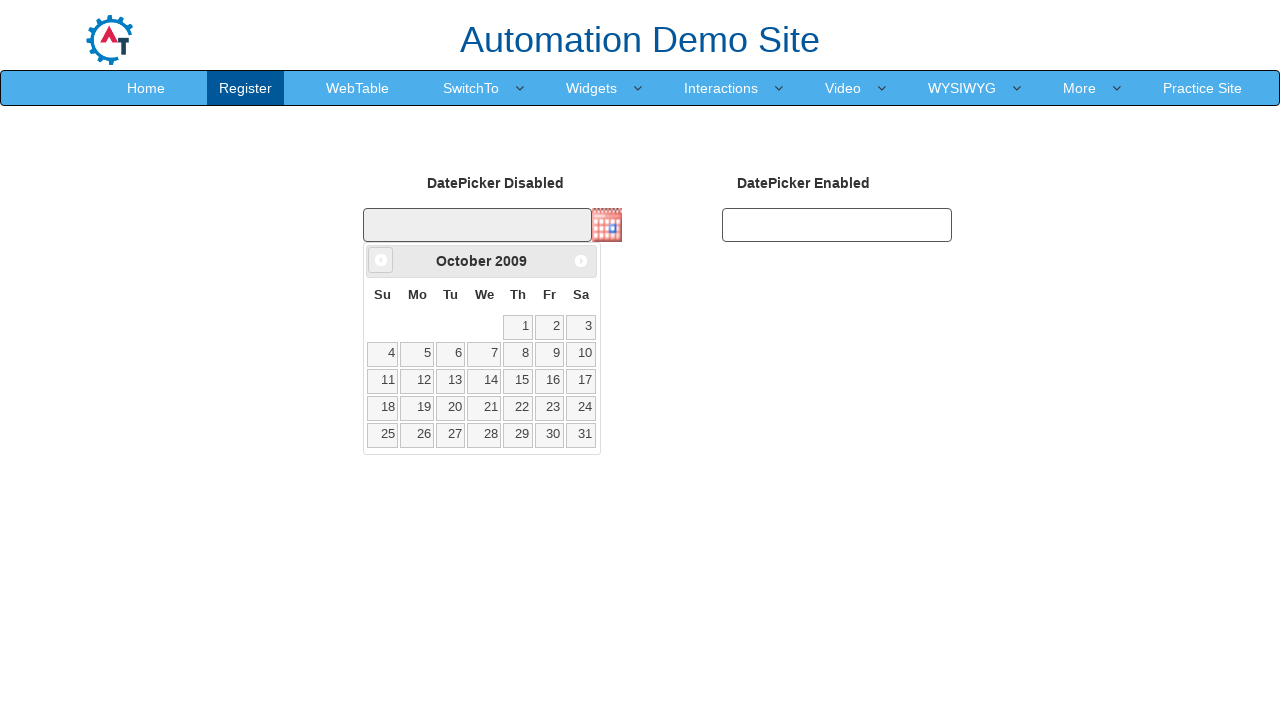

Waited for calendar to update
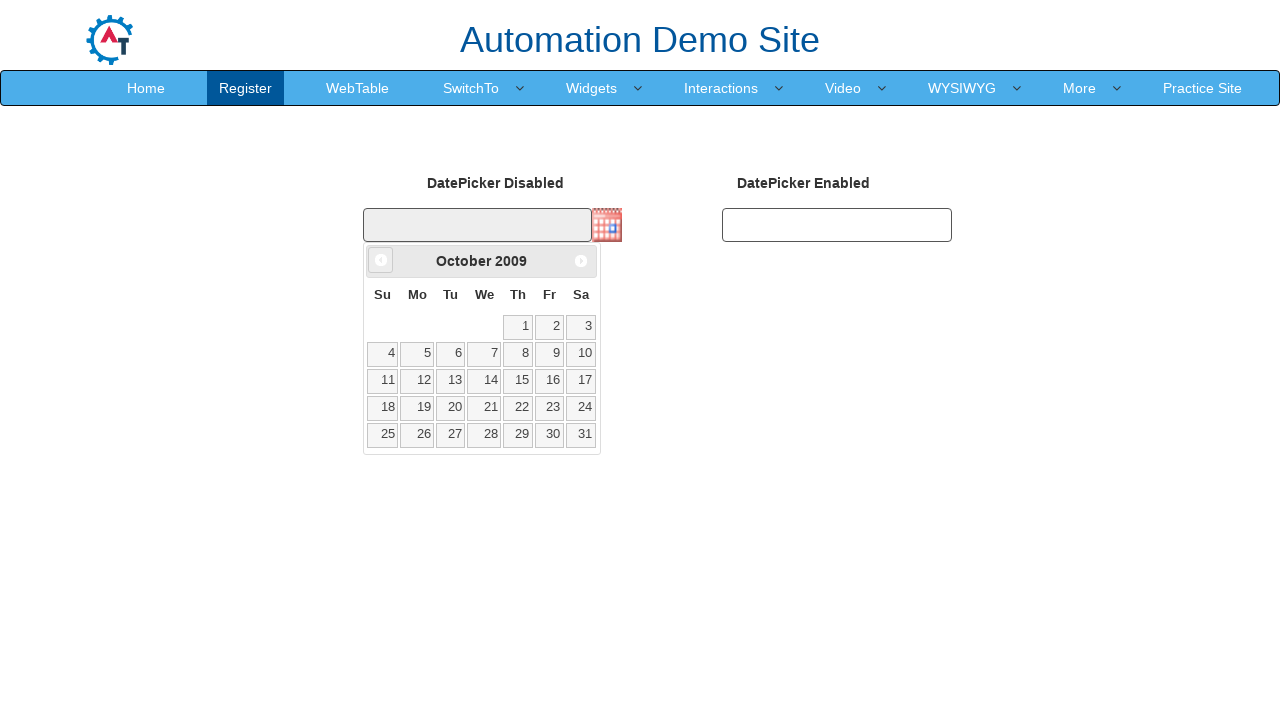

Clicked previous month button (currently viewing October 2009) at (381, 260) on .ui-icon.ui-icon-circle-triangle-w
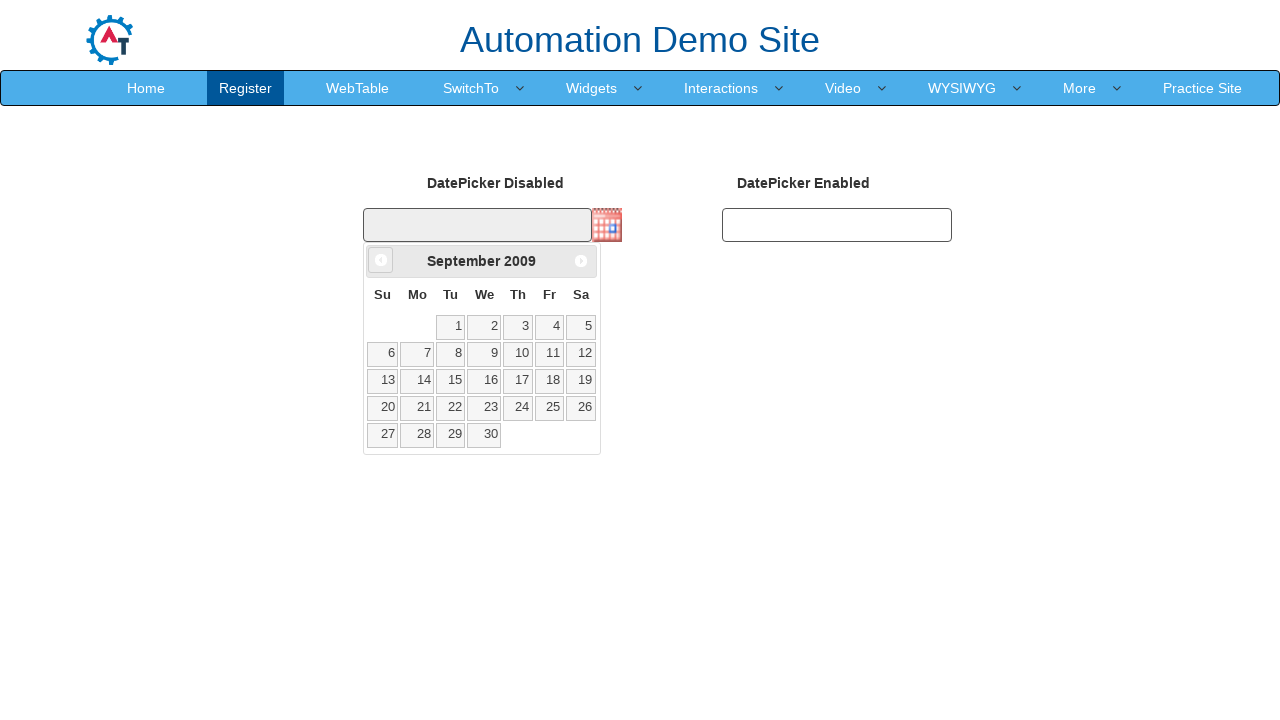

Waited for calendar to update
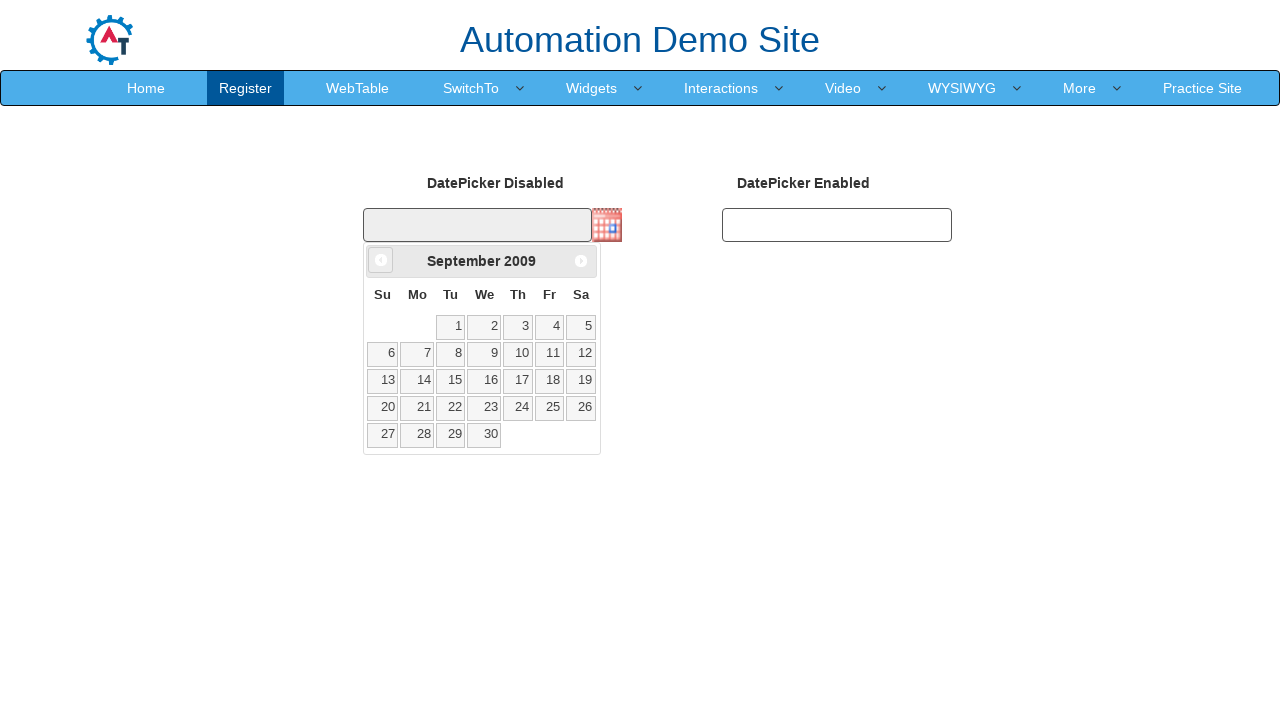

Clicked previous month button (currently viewing September 2009) at (381, 260) on .ui-icon.ui-icon-circle-triangle-w
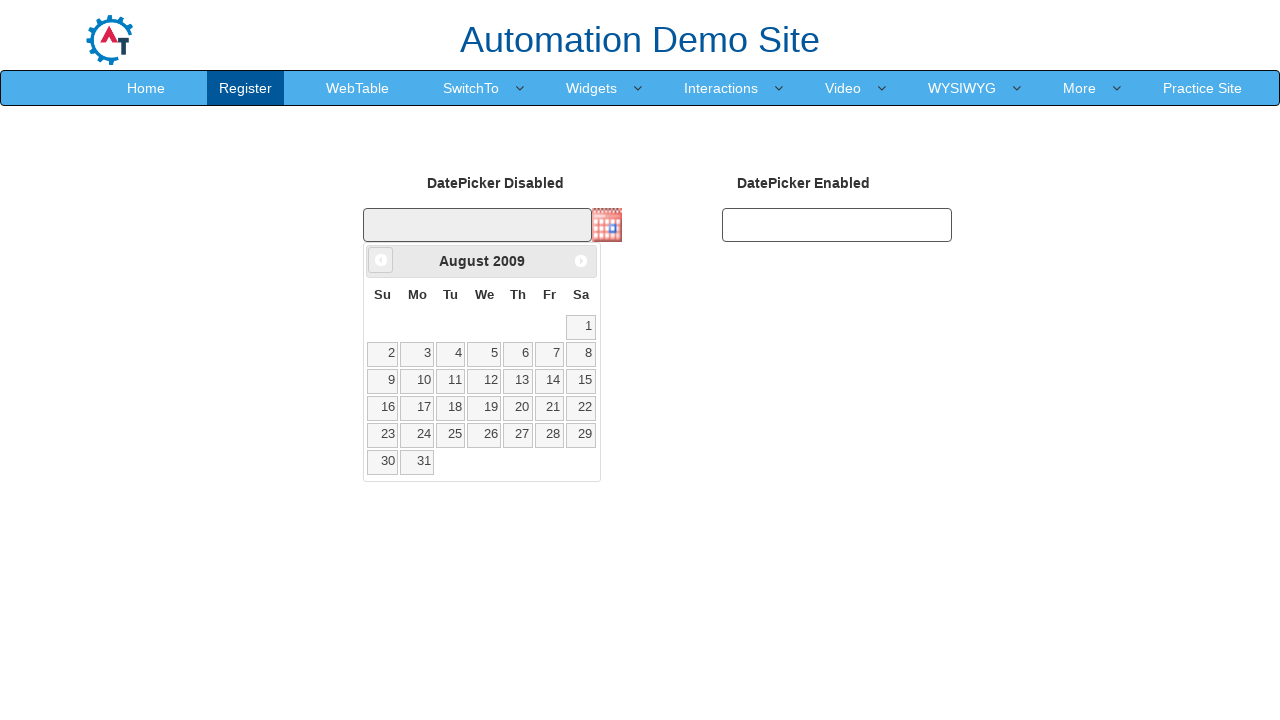

Waited for calendar to update
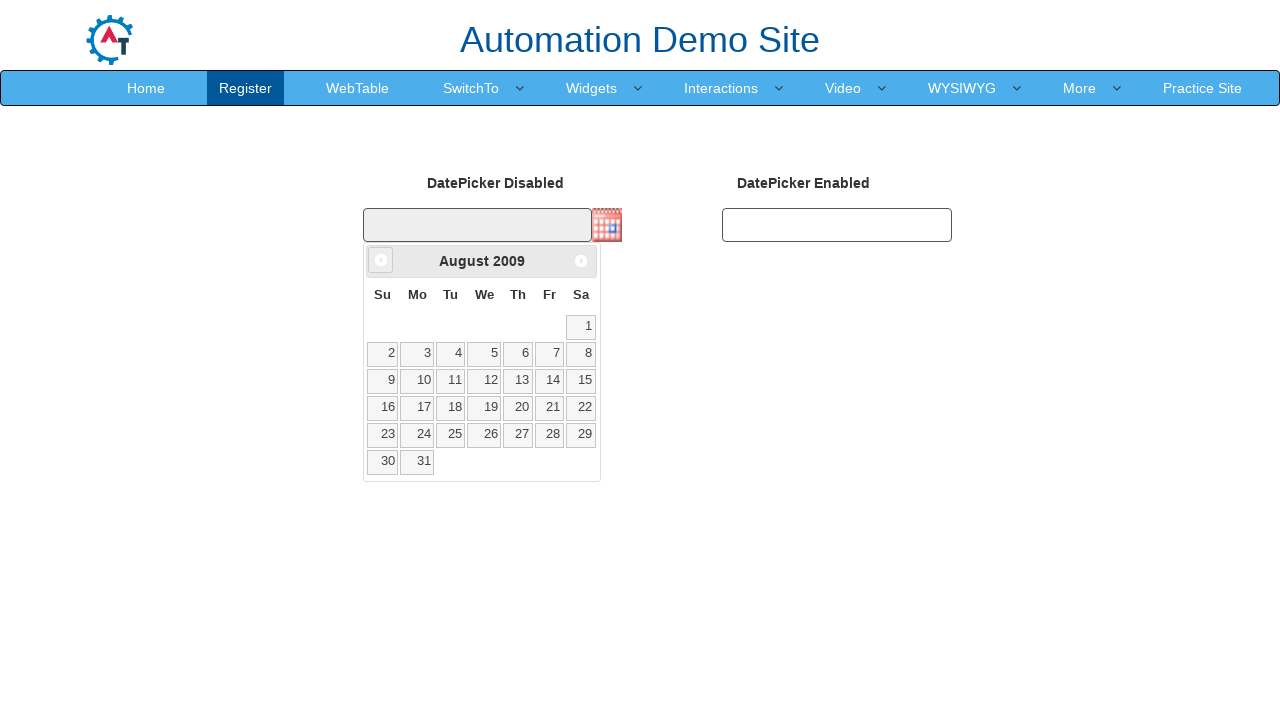

Clicked previous month button (currently viewing August 2009) at (381, 260) on .ui-icon.ui-icon-circle-triangle-w
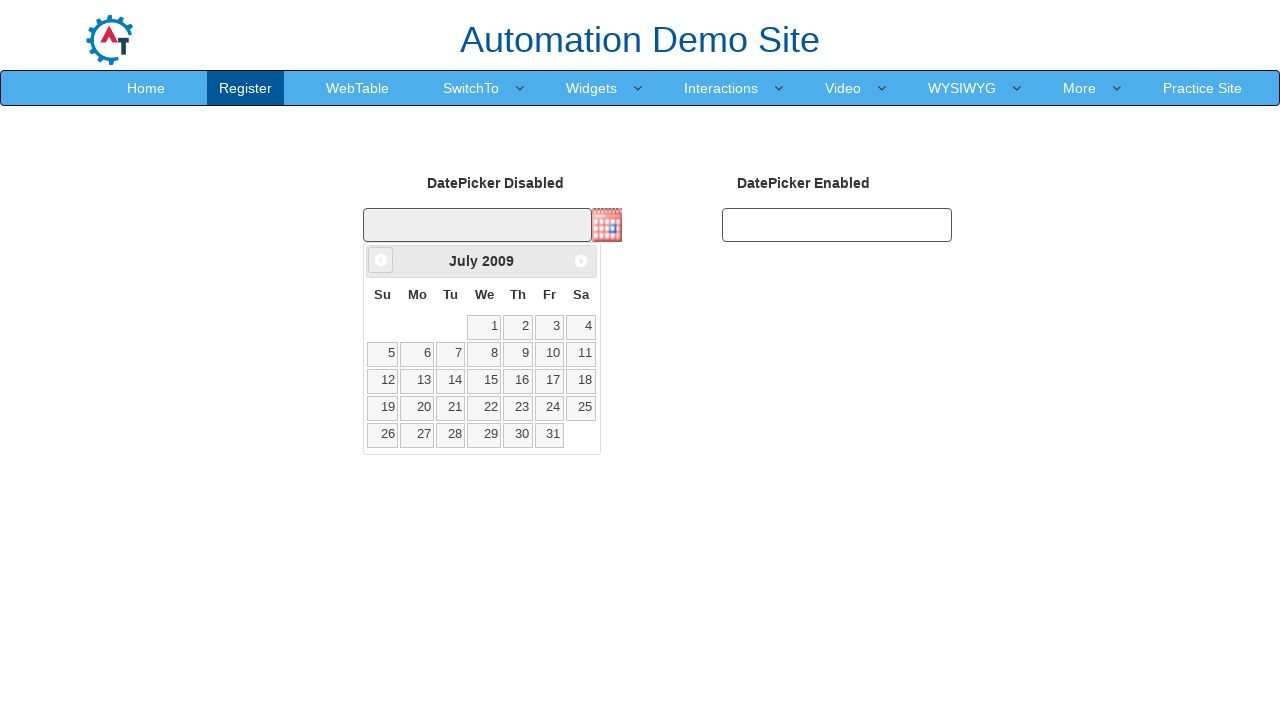

Waited for calendar to update
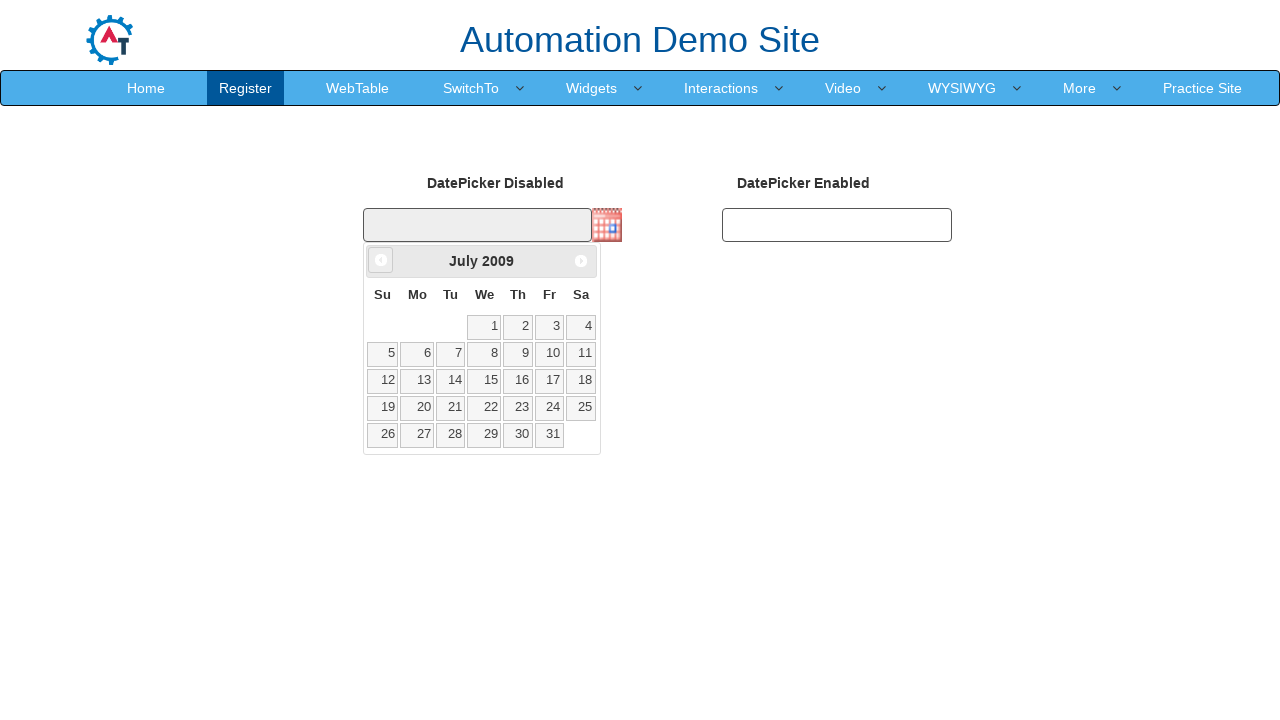

Clicked previous month button (currently viewing July 2009) at (381, 260) on .ui-icon.ui-icon-circle-triangle-w
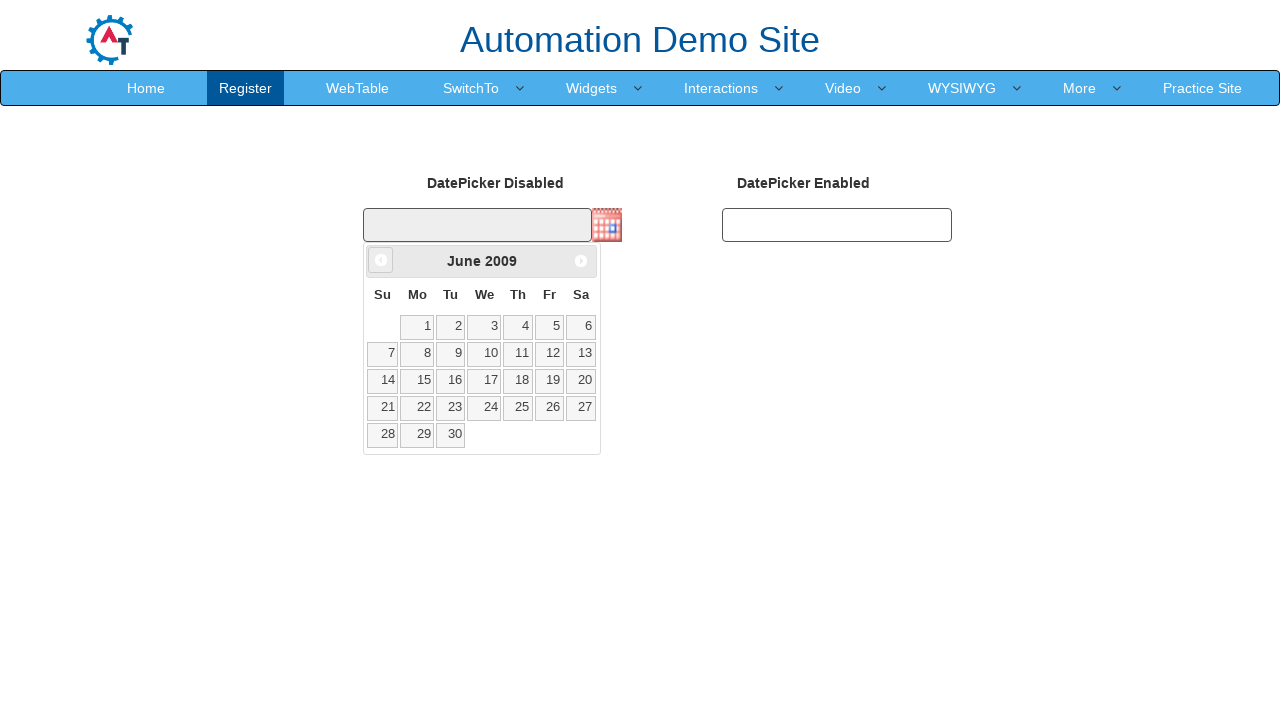

Waited for calendar to update
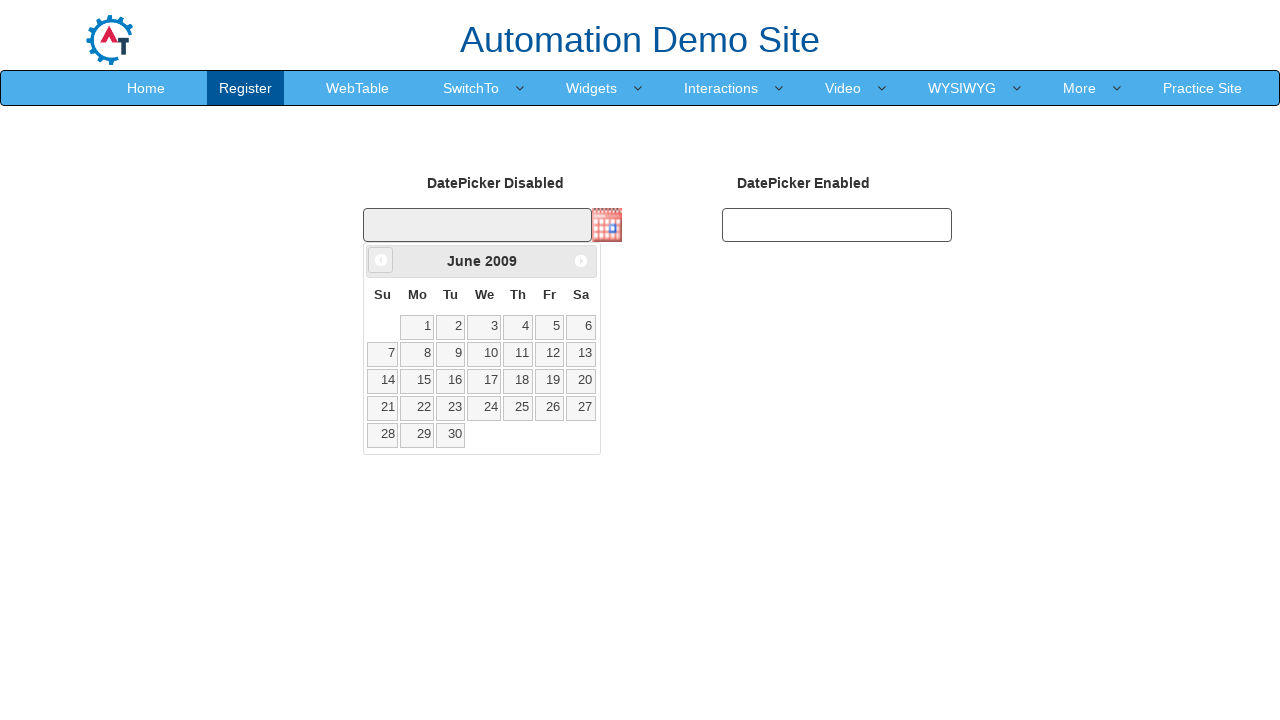

Clicked previous month button (currently viewing June 2009) at (381, 260) on .ui-icon.ui-icon-circle-triangle-w
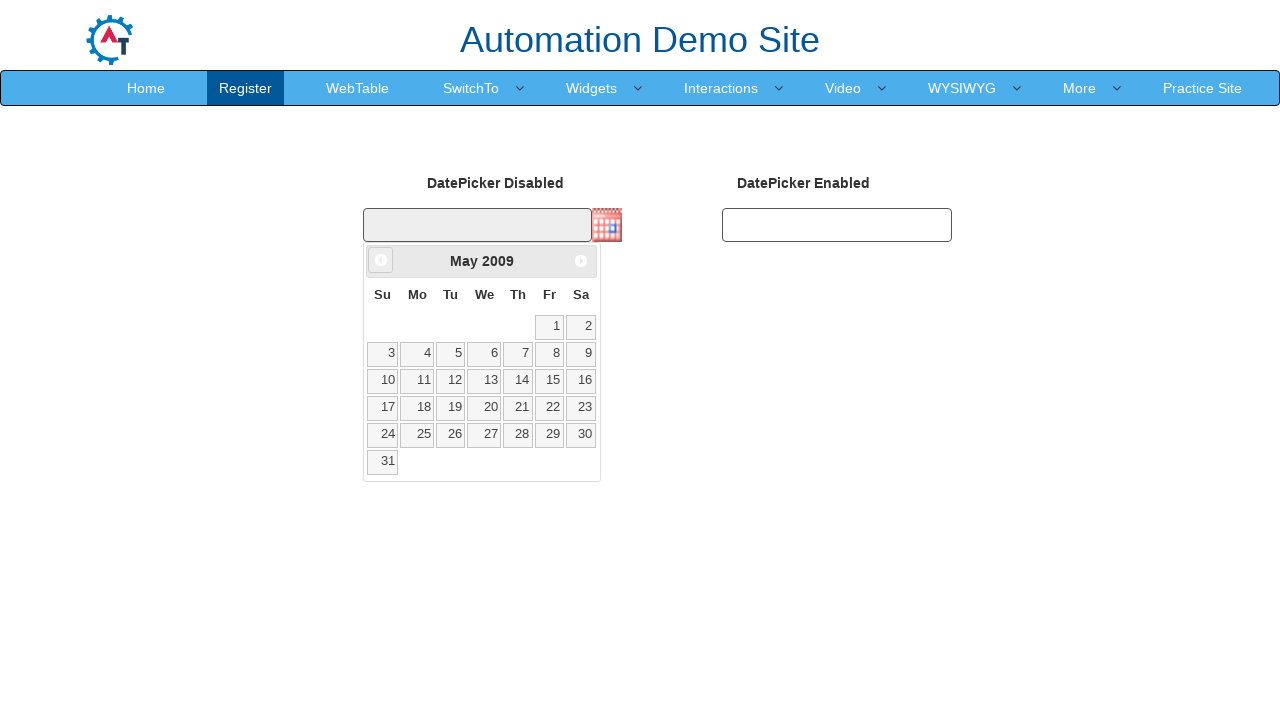

Waited for calendar to update
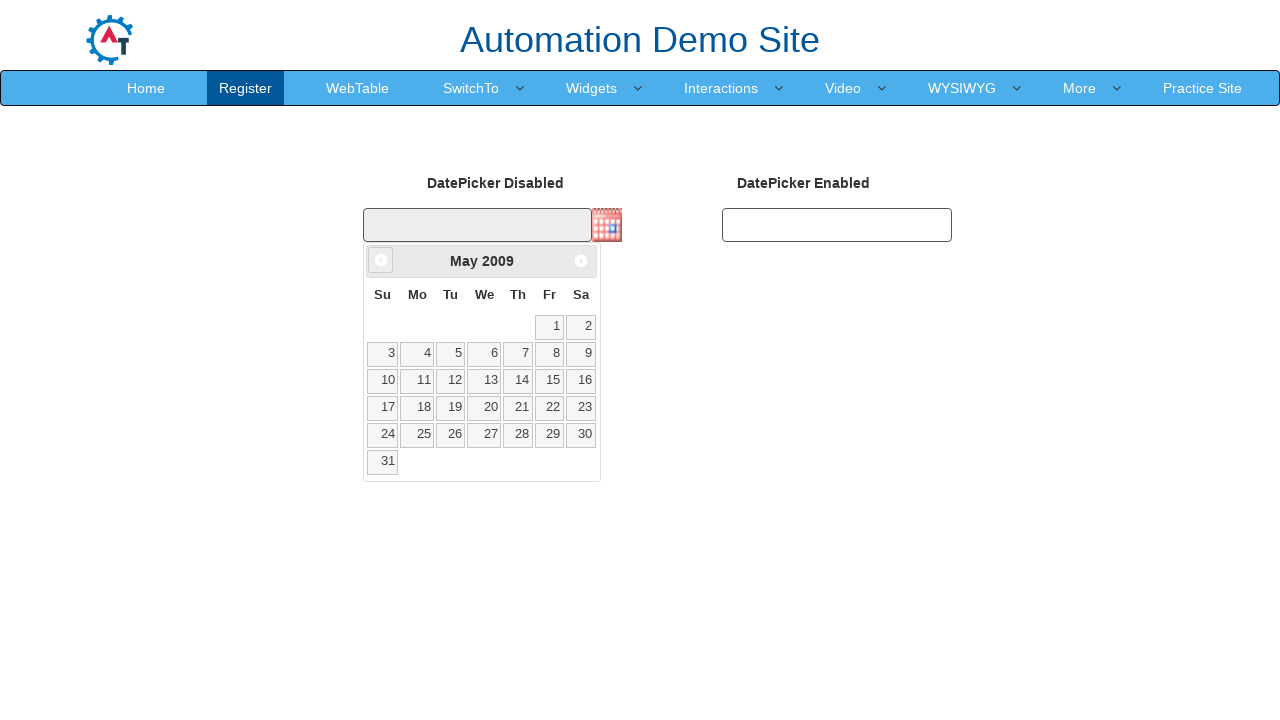

Clicked previous month button (currently viewing May 2009) at (381, 260) on .ui-icon.ui-icon-circle-triangle-w
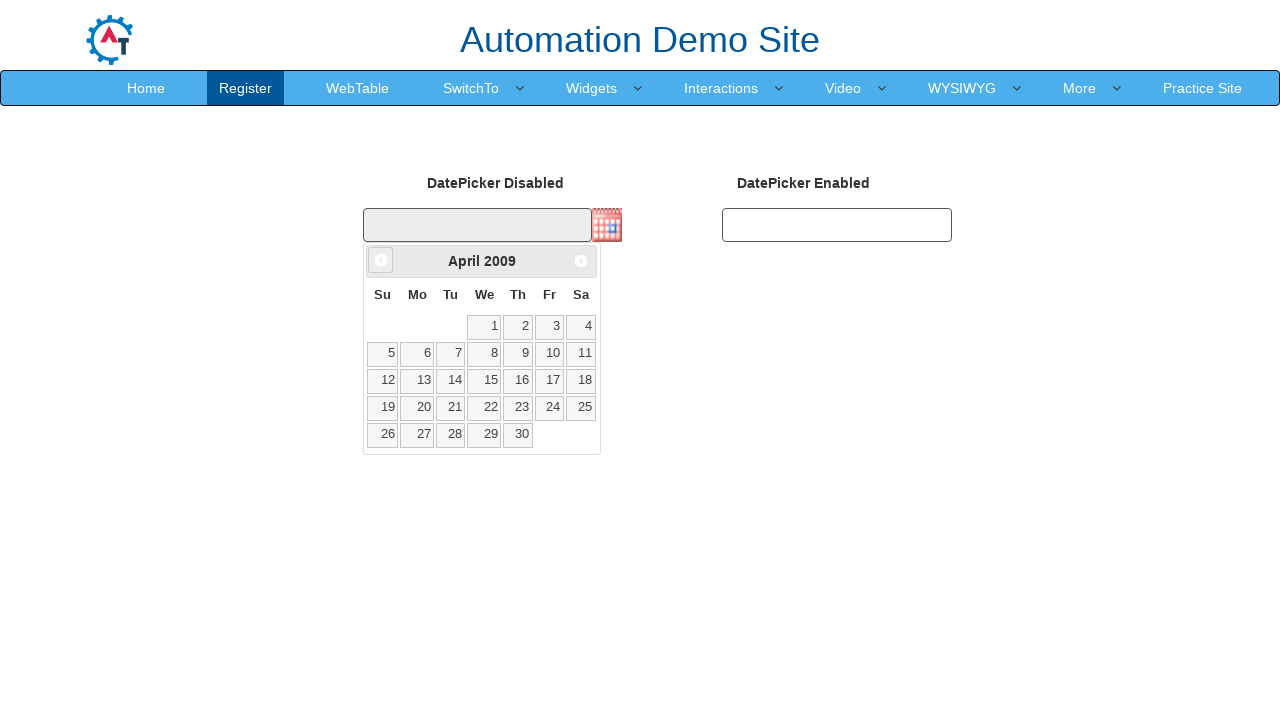

Waited for calendar to update
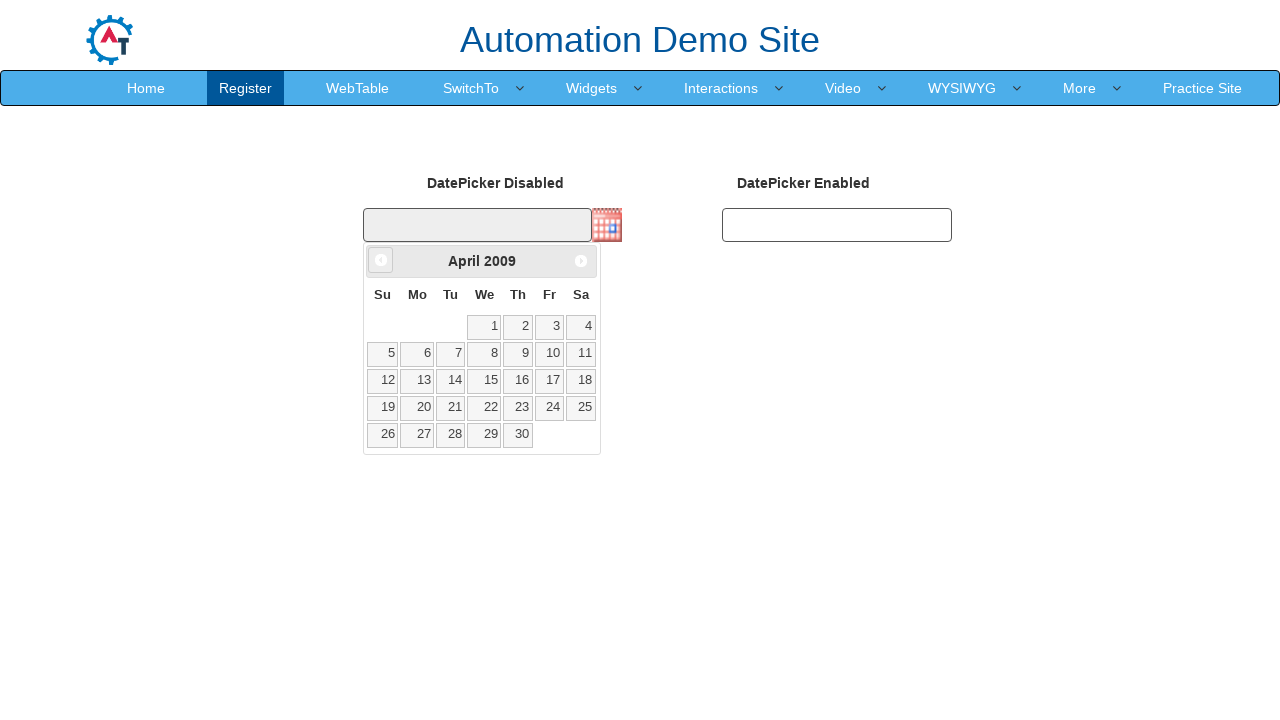

Clicked previous month button (currently viewing April 2009) at (381, 260) on .ui-icon.ui-icon-circle-triangle-w
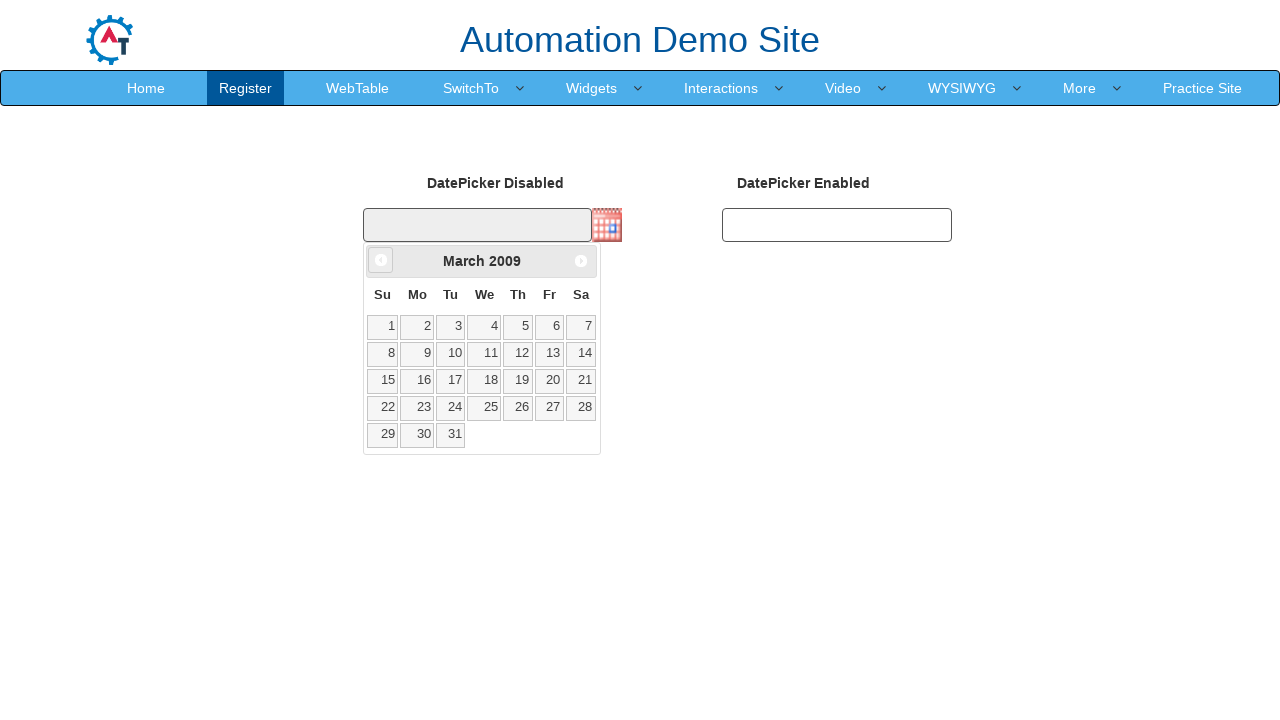

Waited for calendar to update
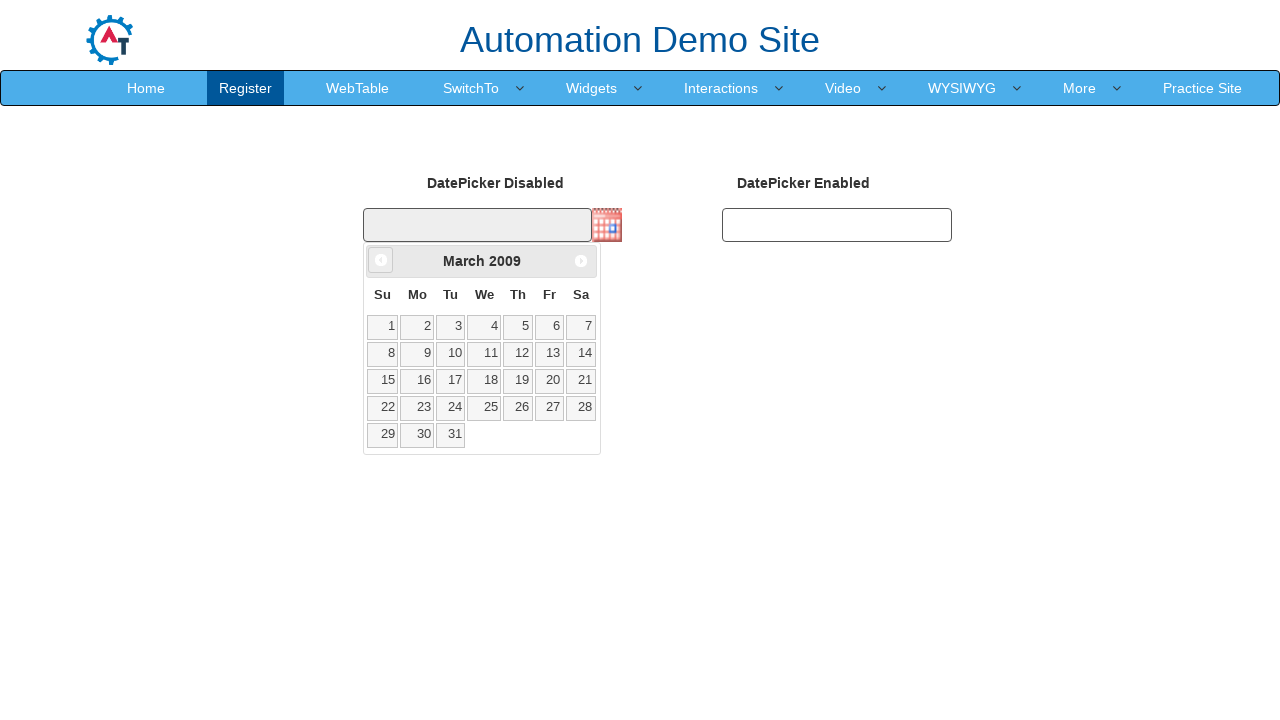

Clicked previous month button (currently viewing March 2009) at (381, 260) on .ui-icon.ui-icon-circle-triangle-w
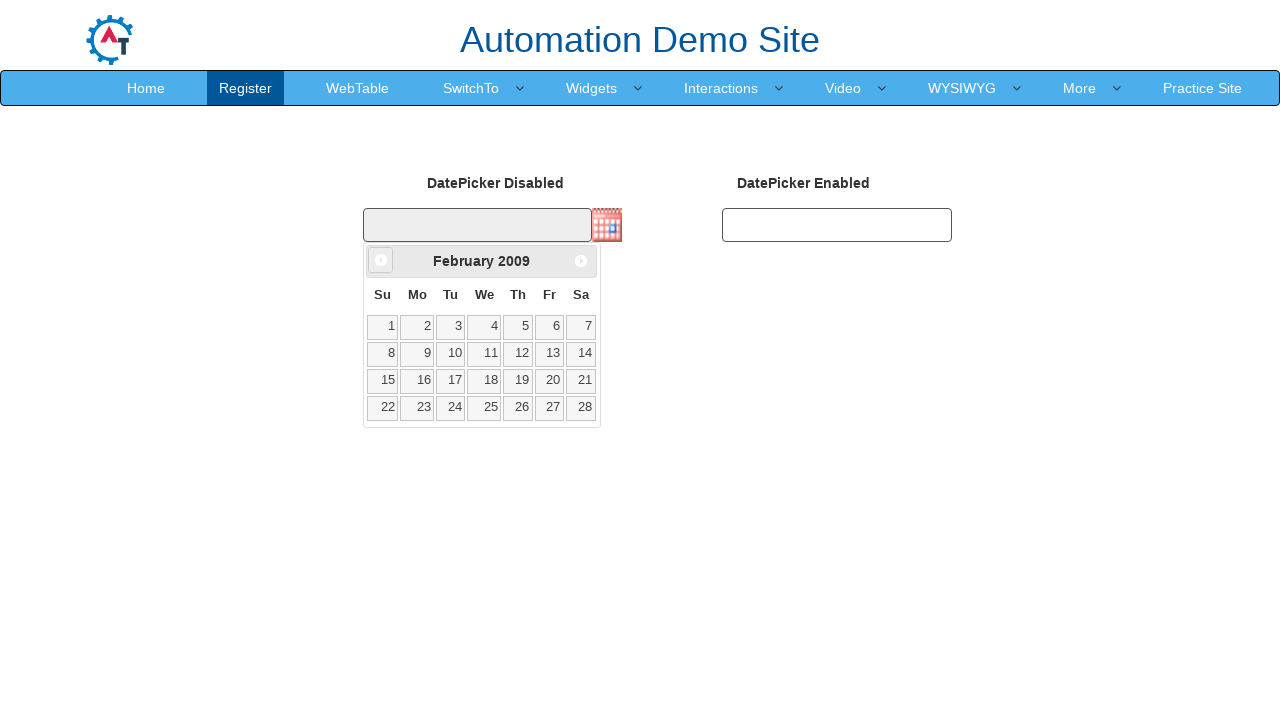

Waited for calendar to update
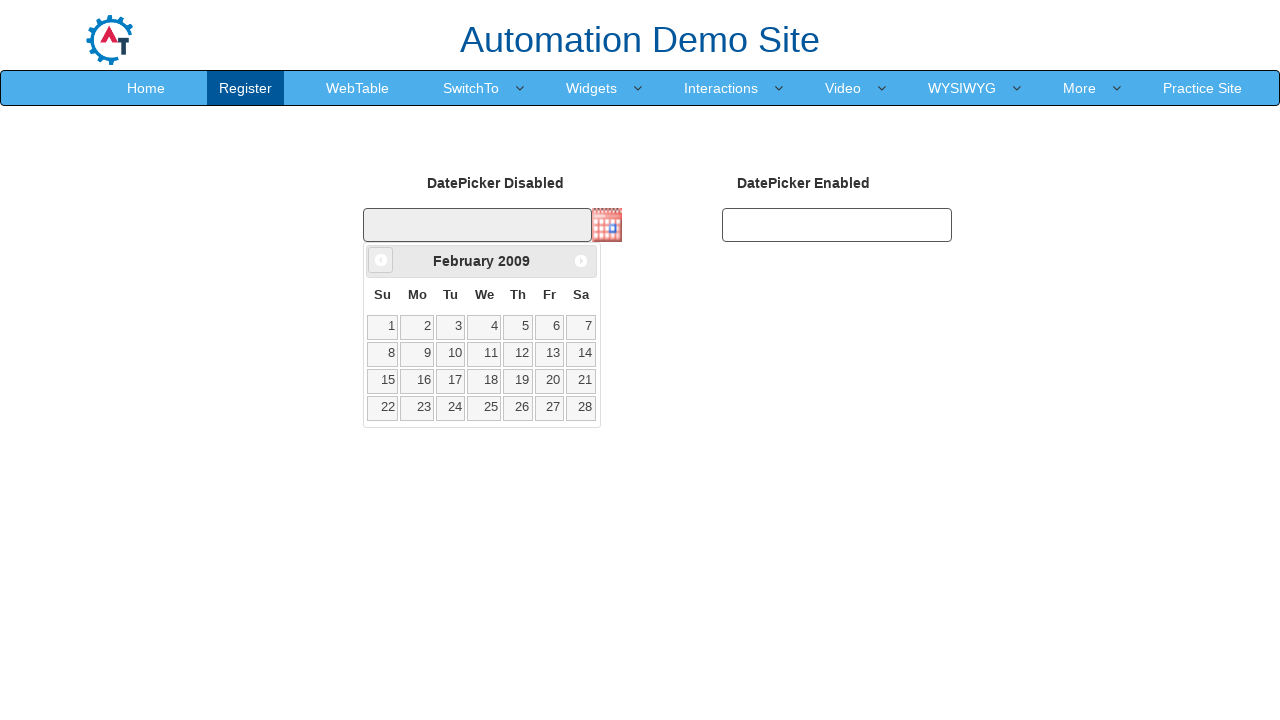

Clicked previous month button (currently viewing February 2009) at (381, 260) on .ui-icon.ui-icon-circle-triangle-w
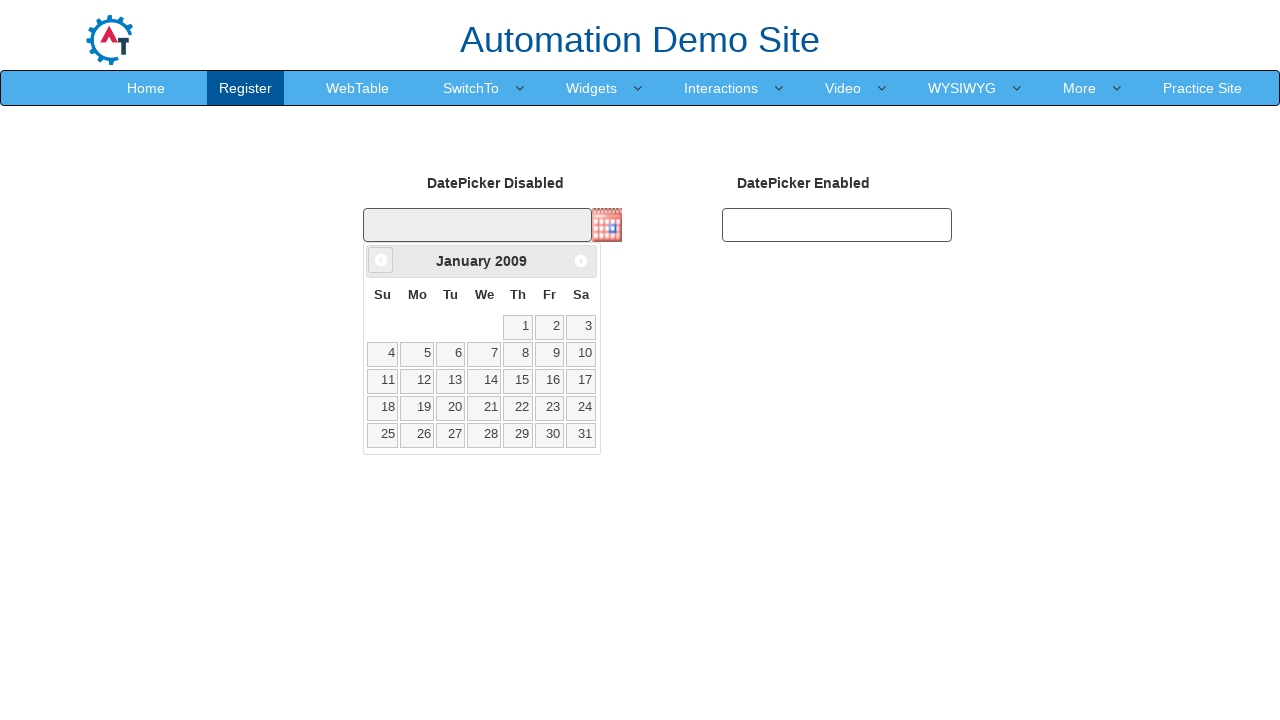

Waited for calendar to update
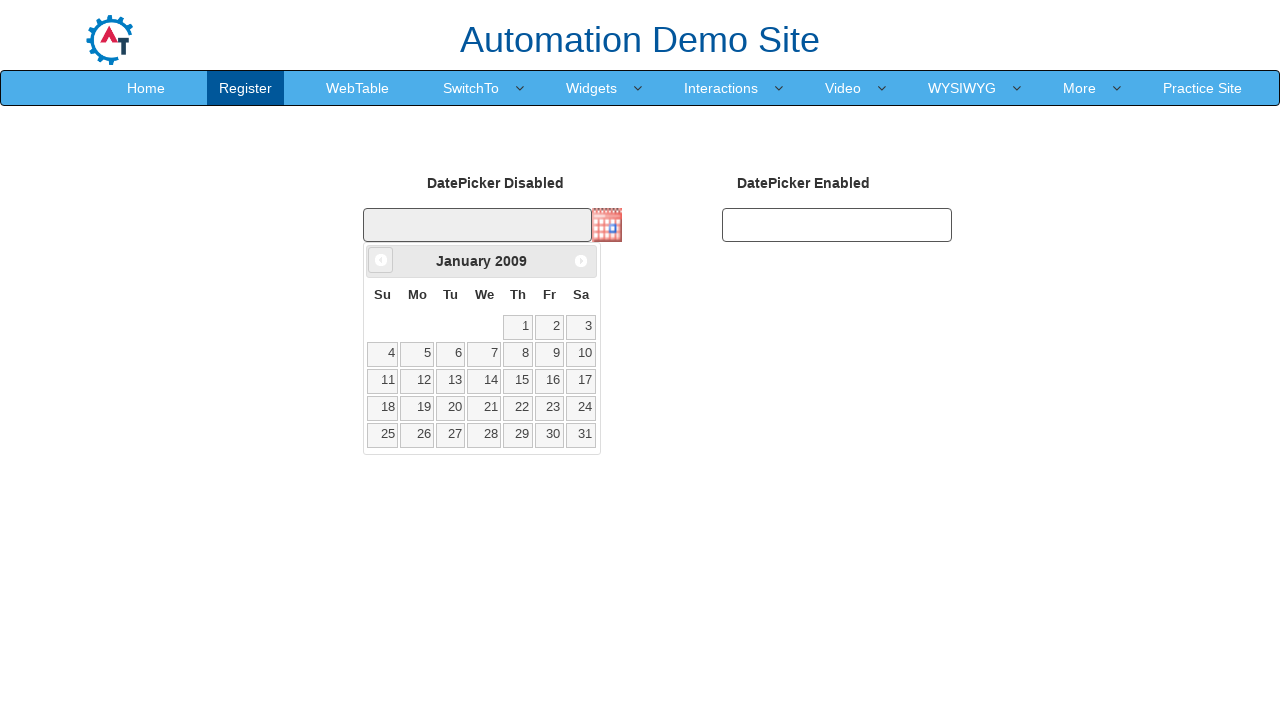

Clicked previous month button (currently viewing January 2009) at (381, 260) on .ui-icon.ui-icon-circle-triangle-w
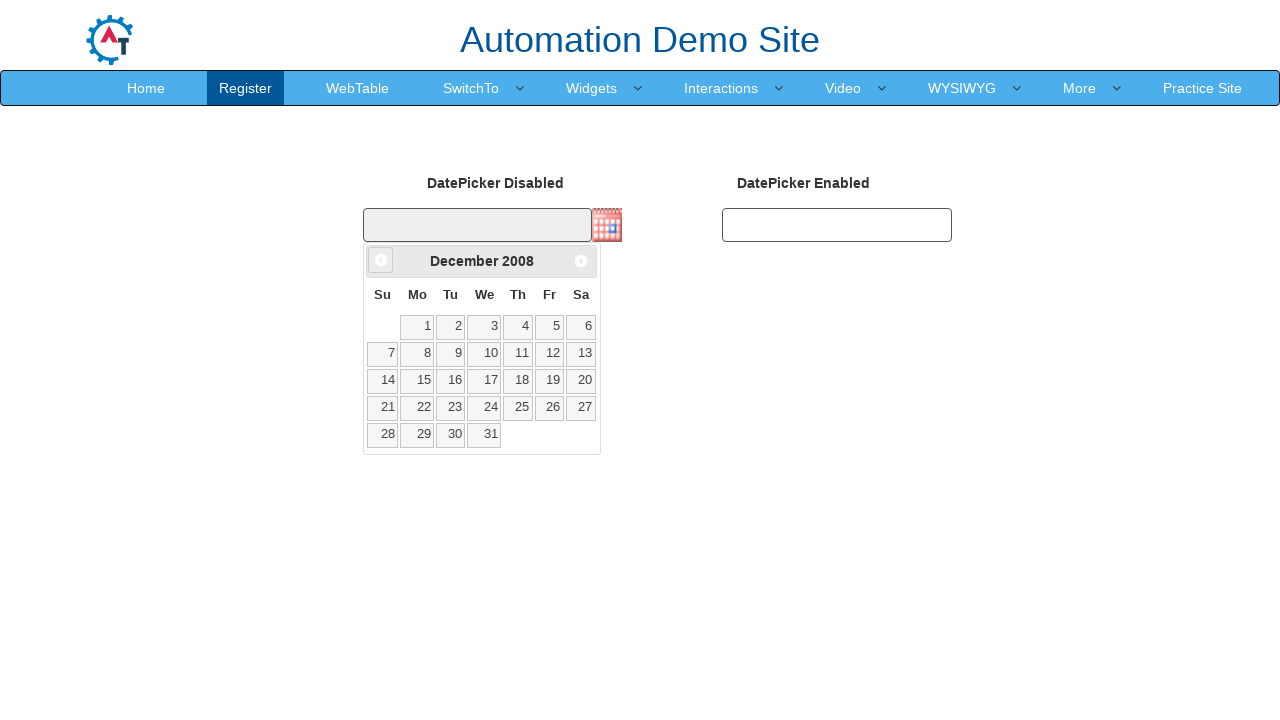

Waited for calendar to update
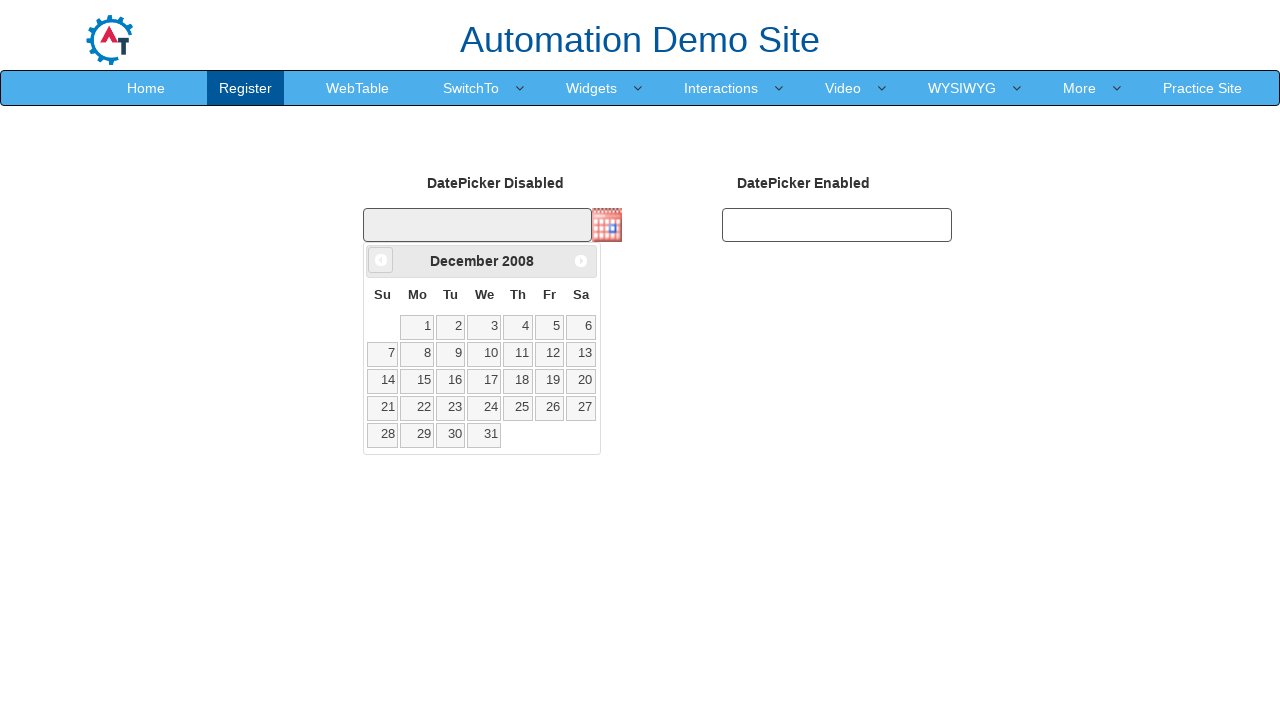

Clicked previous month button (currently viewing December 2008) at (381, 260) on .ui-icon.ui-icon-circle-triangle-w
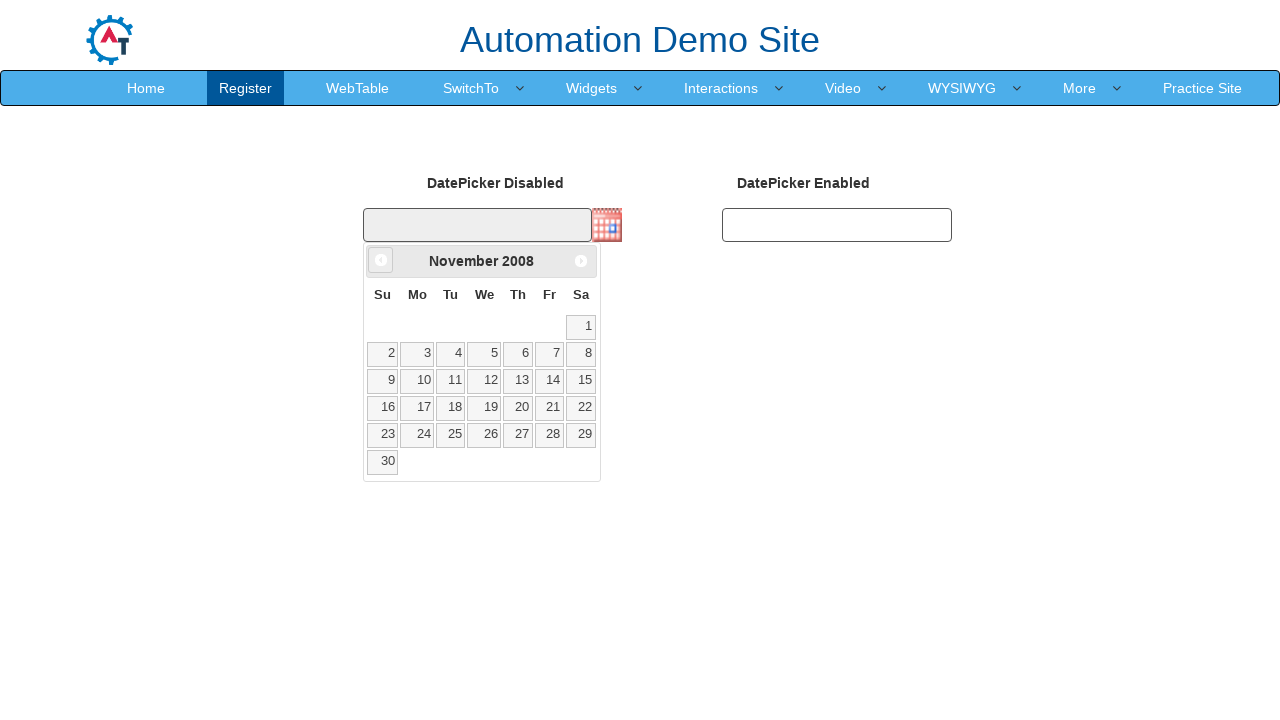

Waited for calendar to update
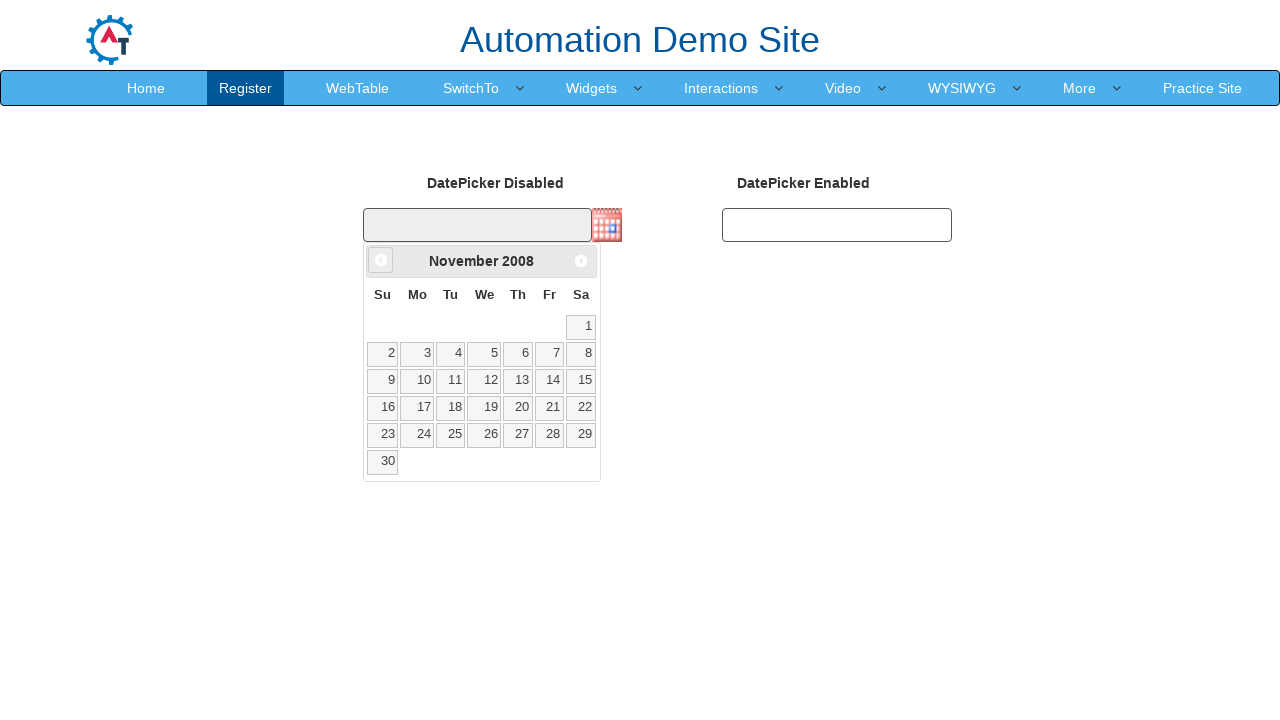

Clicked previous month button (currently viewing November 2008) at (381, 260) on .ui-icon.ui-icon-circle-triangle-w
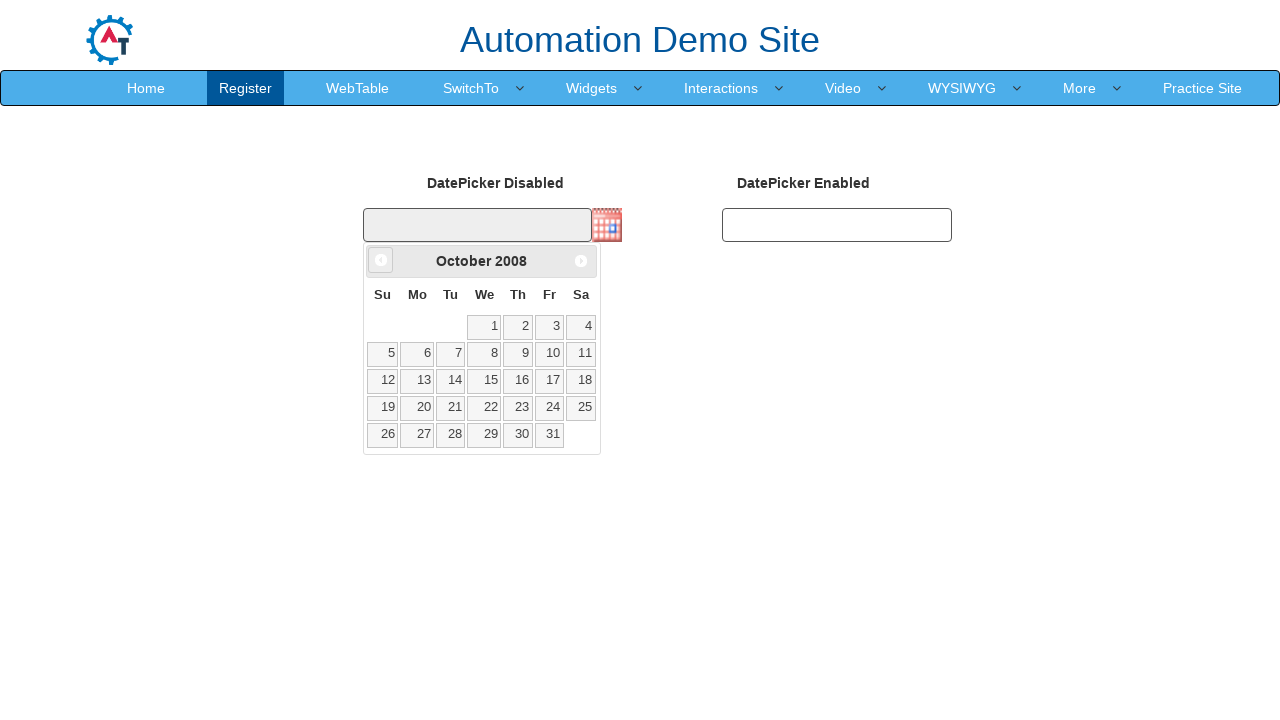

Waited for calendar to update
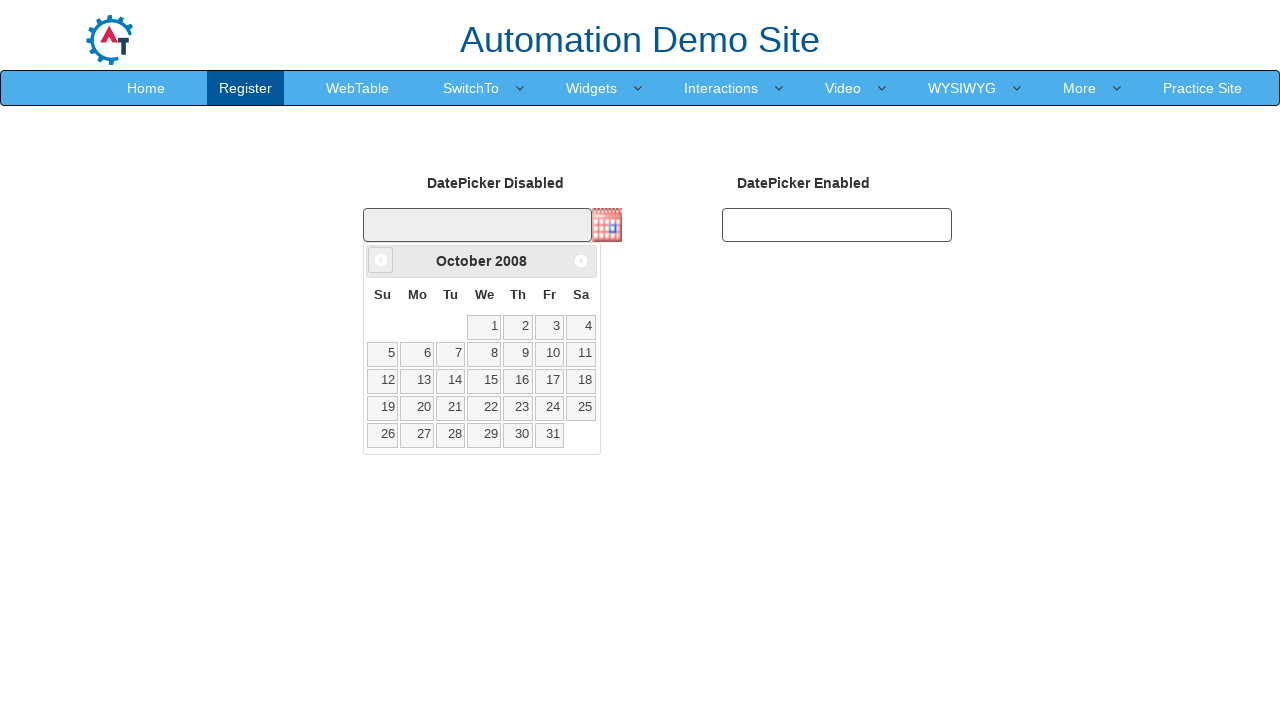

Clicked previous month button (currently viewing October 2008) at (381, 260) on .ui-icon.ui-icon-circle-triangle-w
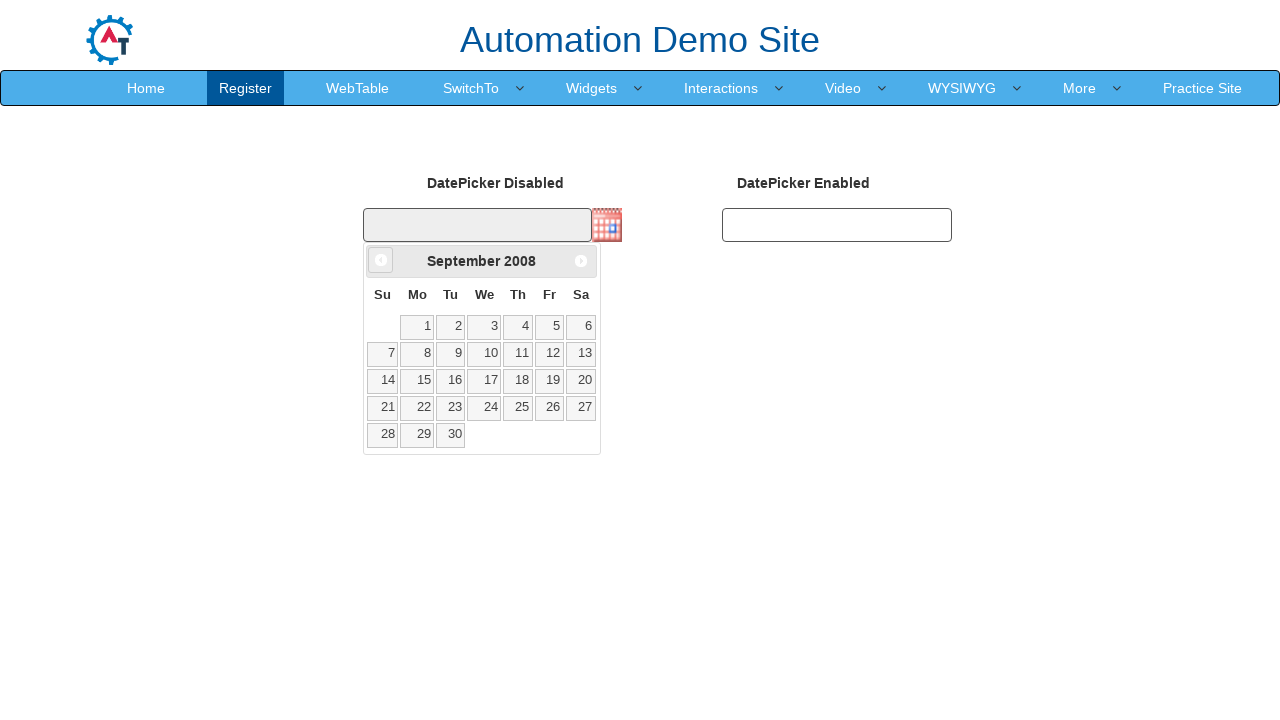

Waited for calendar to update
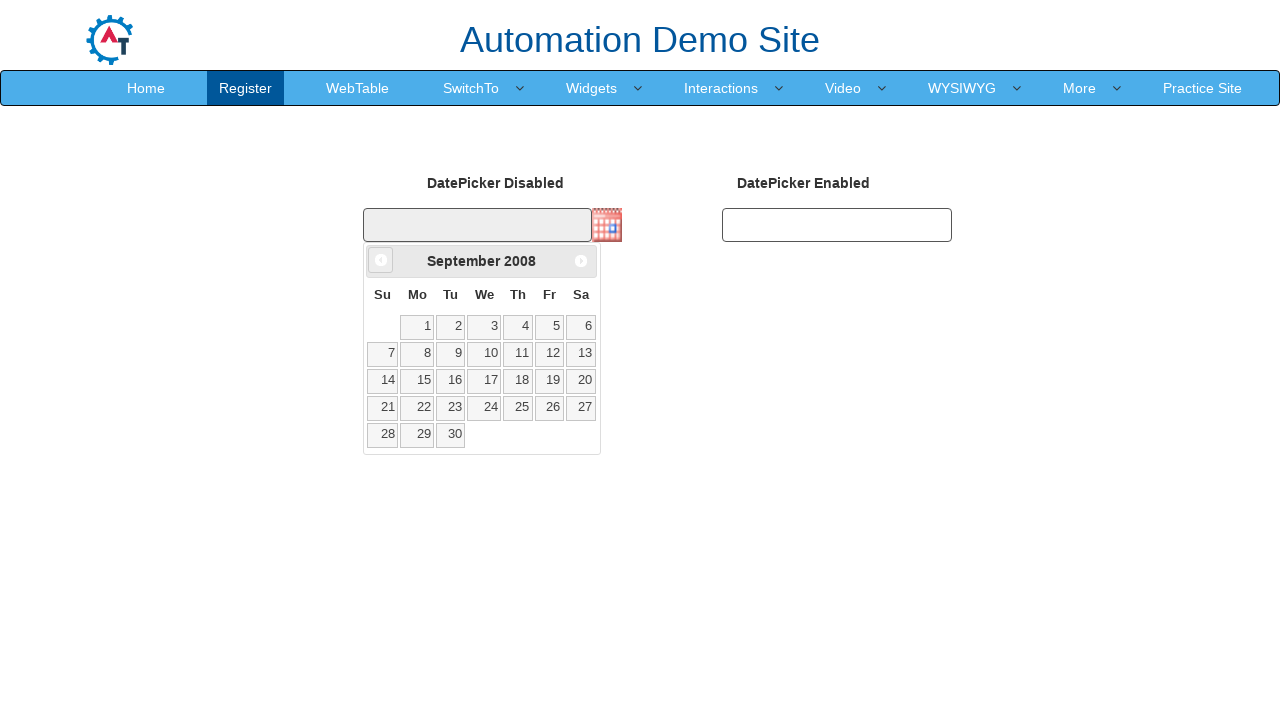

Clicked previous month button (currently viewing September 2008) at (381, 260) on .ui-icon.ui-icon-circle-triangle-w
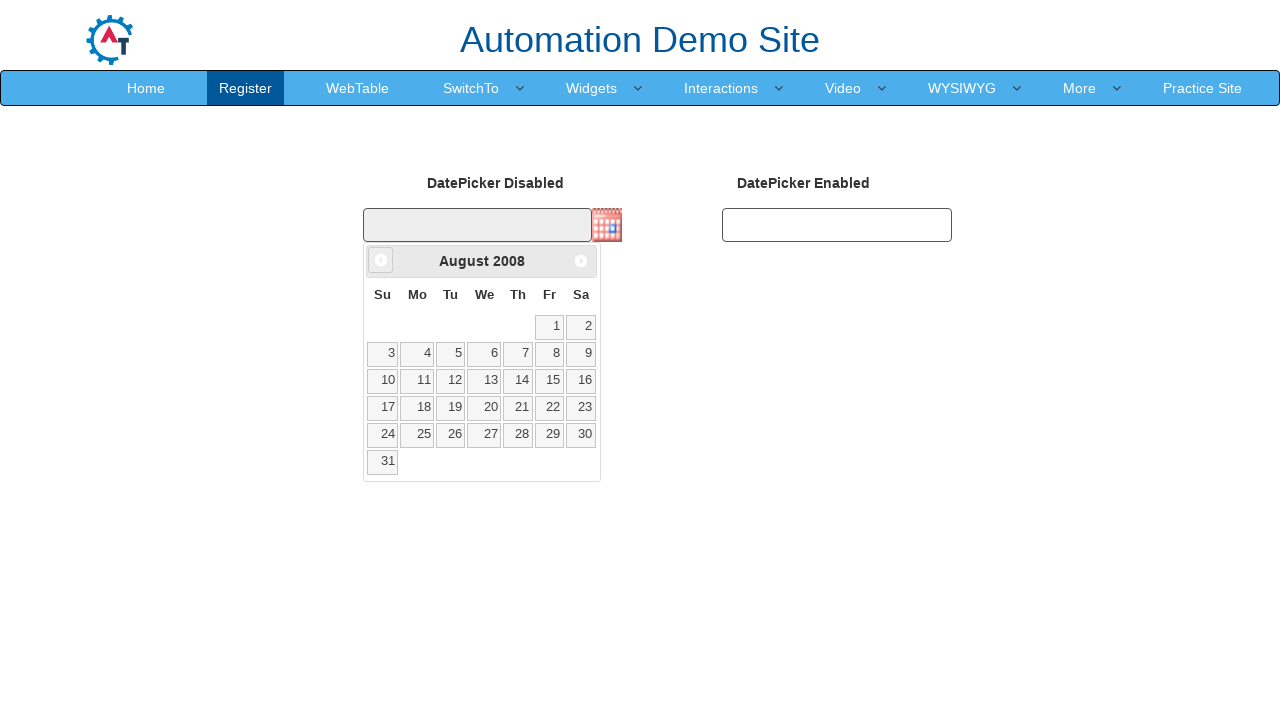

Waited for calendar to update
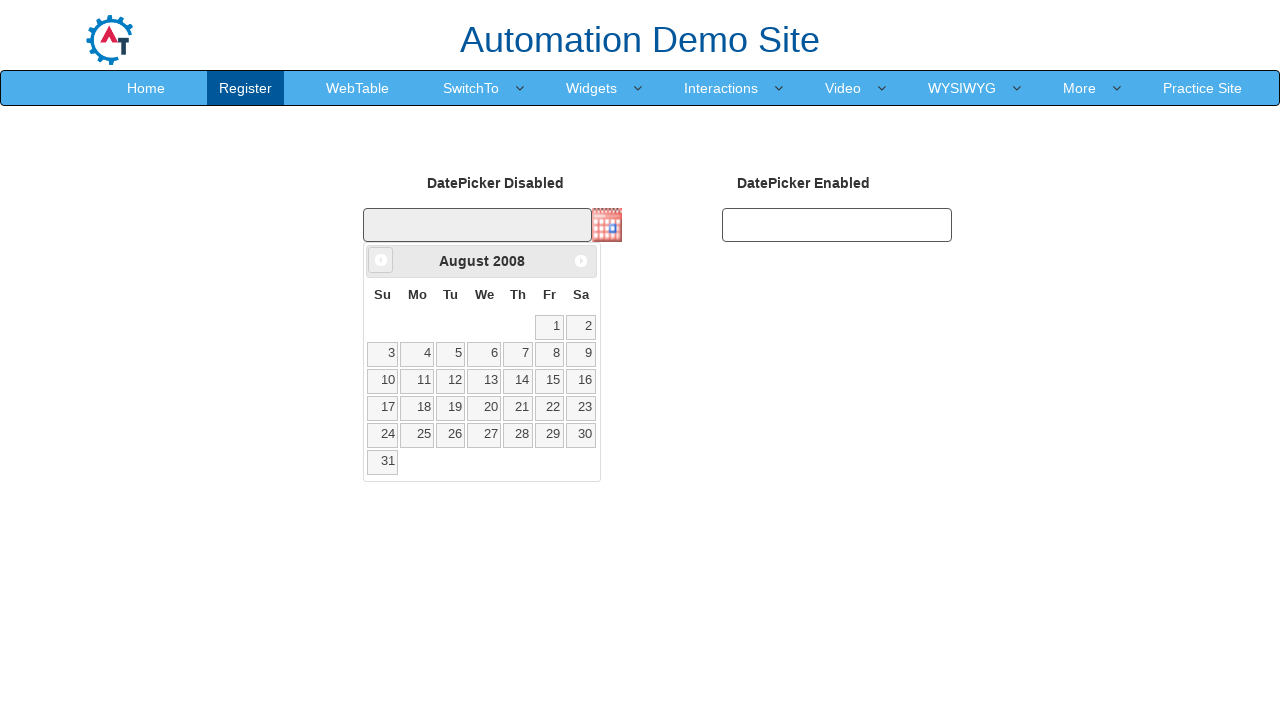

Clicked previous month button (currently viewing August 2008) at (381, 260) on .ui-icon.ui-icon-circle-triangle-w
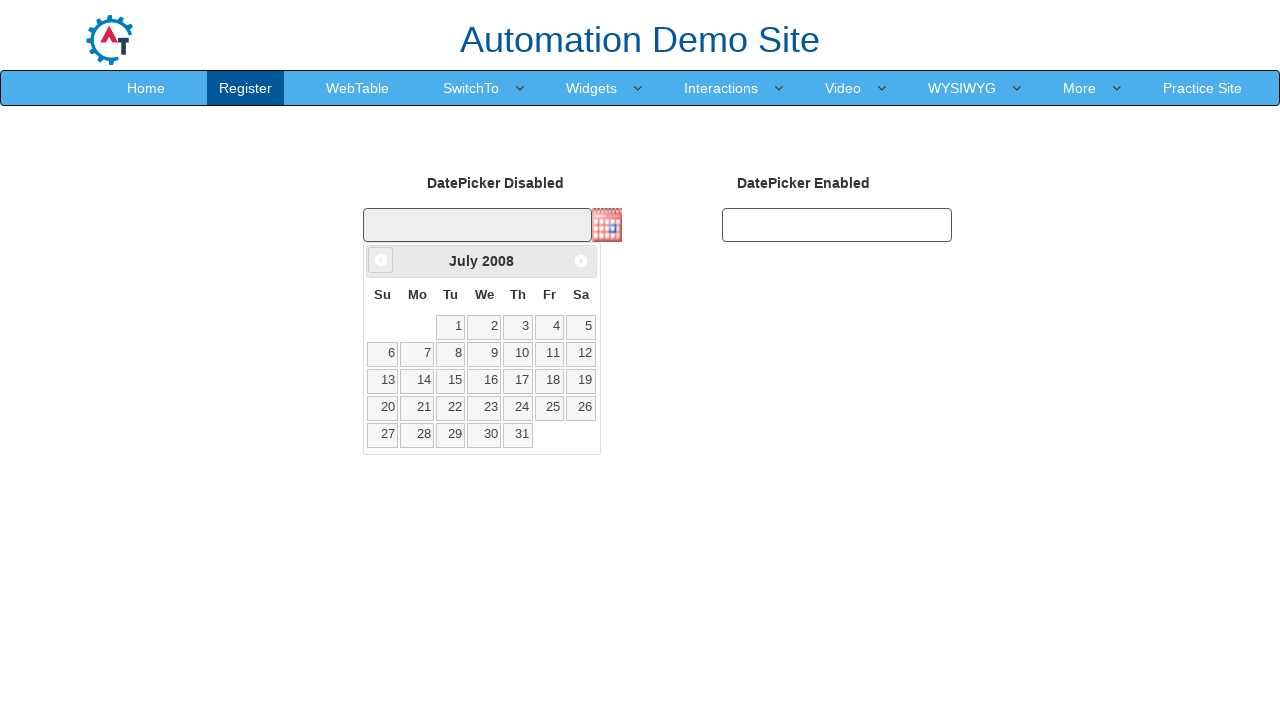

Waited for calendar to update
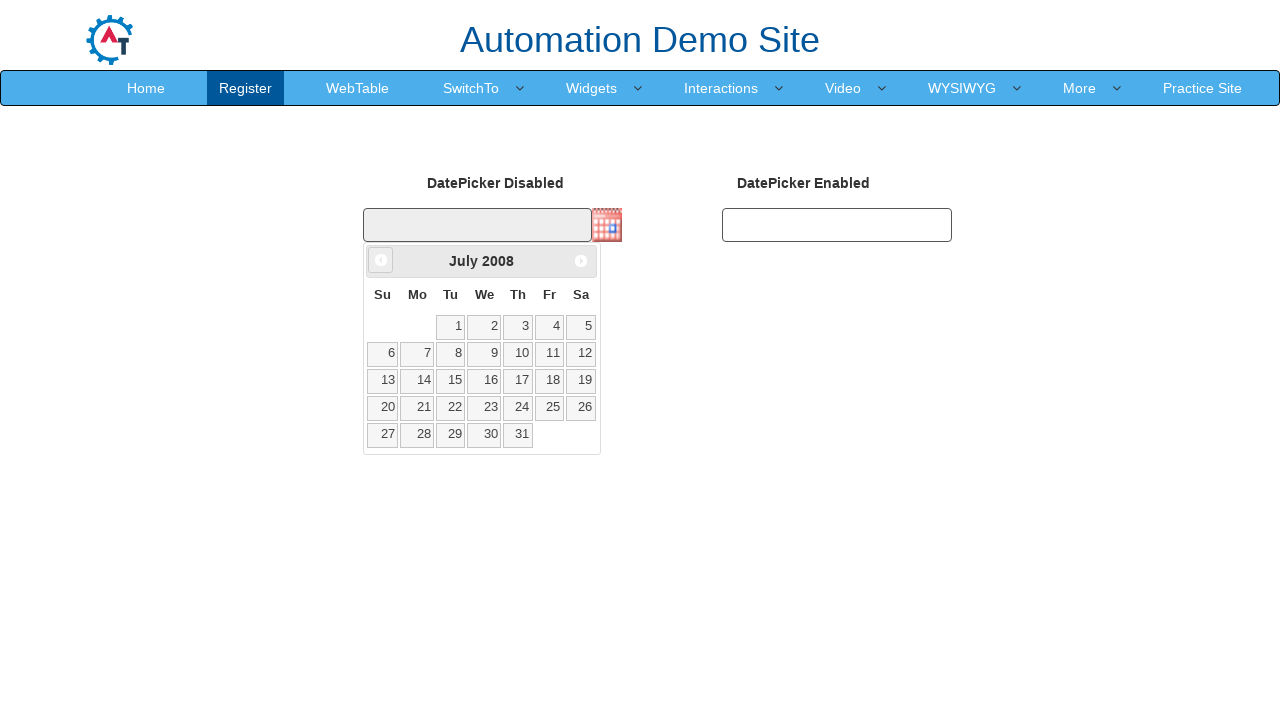

Clicked previous month button (currently viewing July 2008) at (381, 260) on .ui-icon.ui-icon-circle-triangle-w
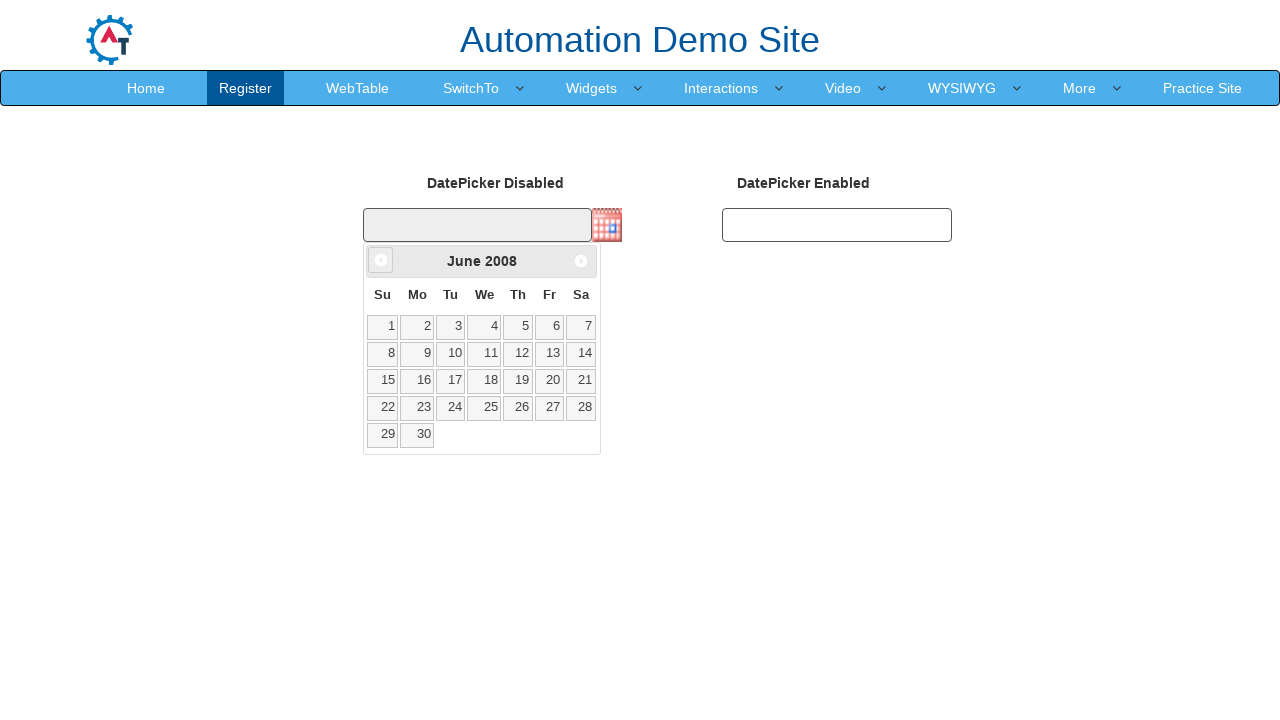

Waited for calendar to update
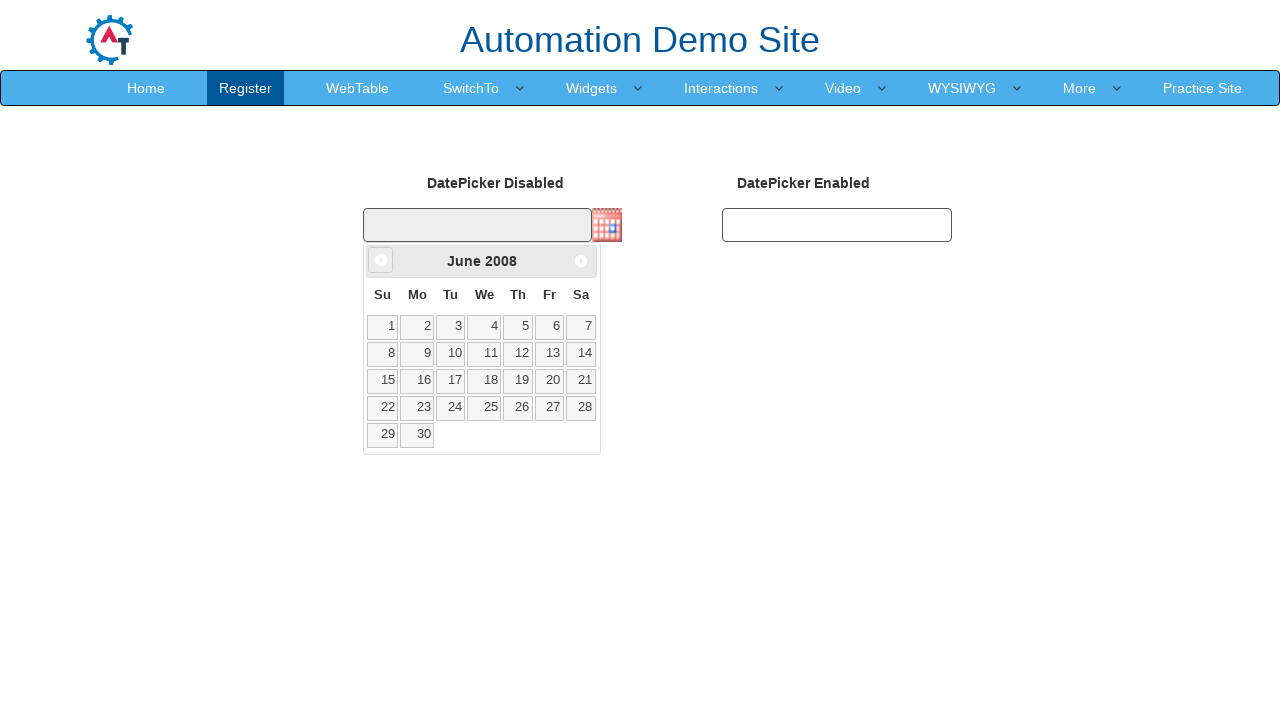

Clicked previous month button (currently viewing June 2008) at (381, 260) on .ui-icon.ui-icon-circle-triangle-w
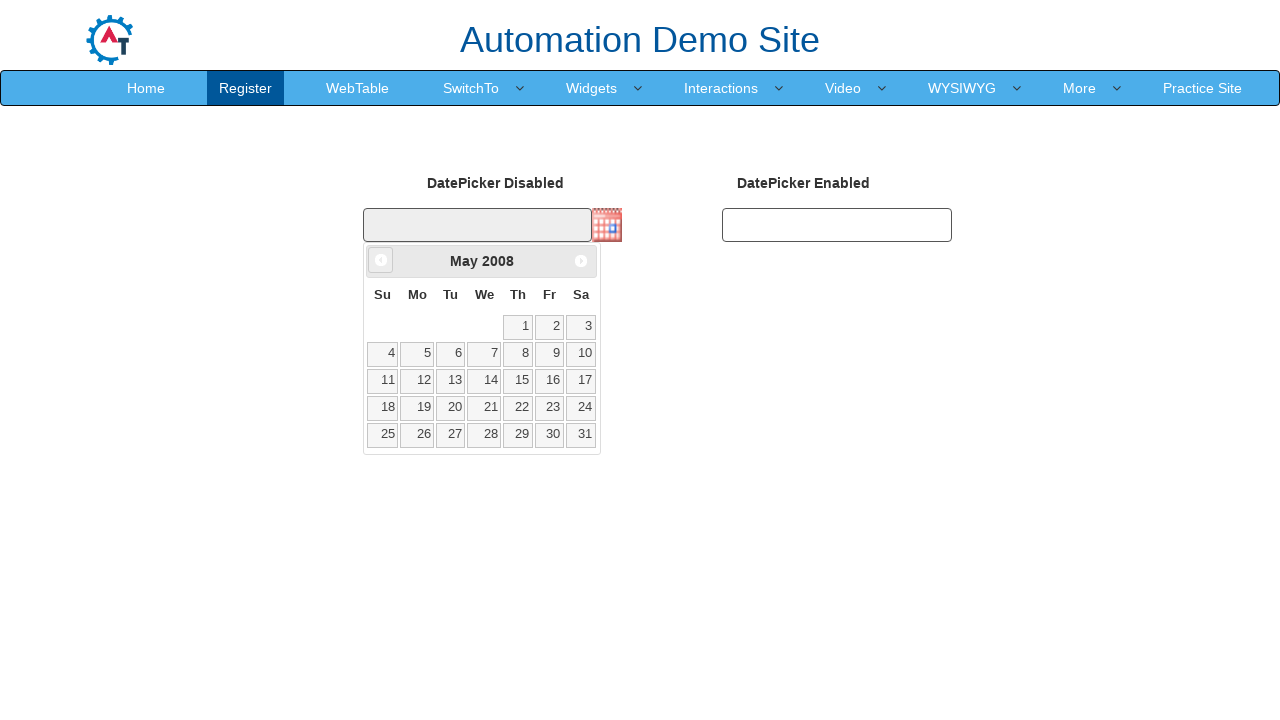

Waited for calendar to update
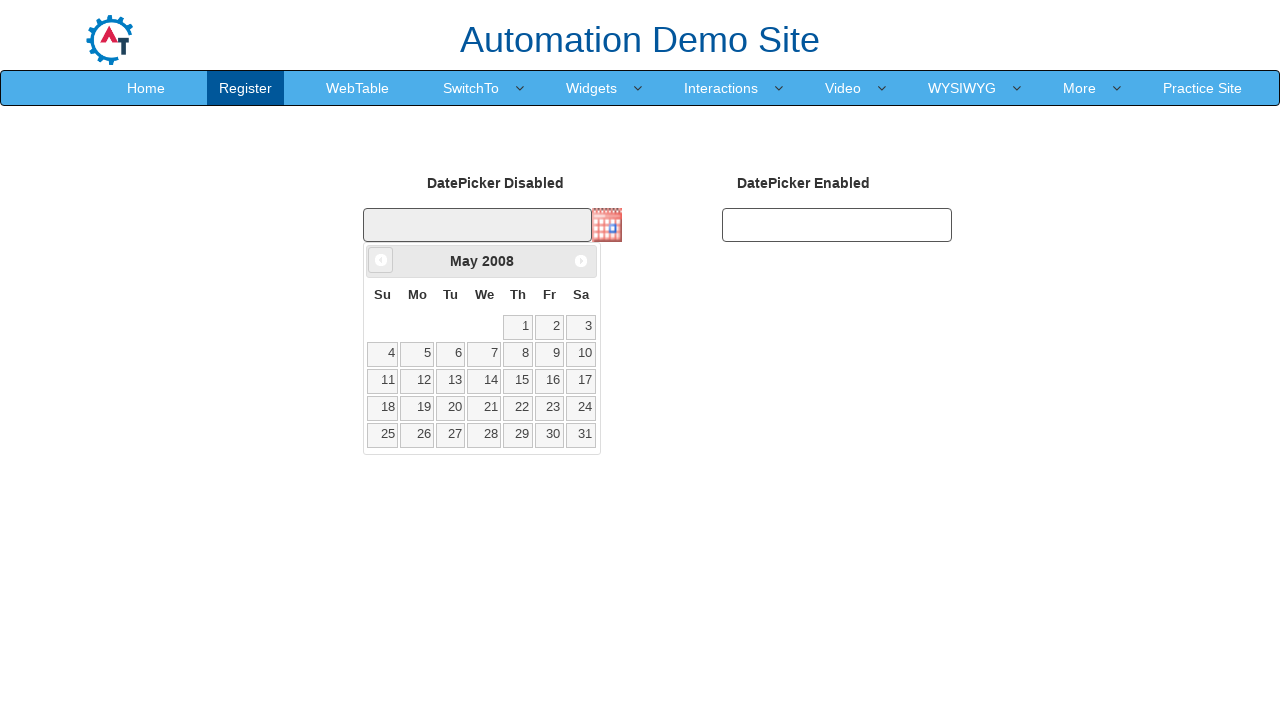

Clicked previous month button (currently viewing May 2008) at (381, 260) on .ui-icon.ui-icon-circle-triangle-w
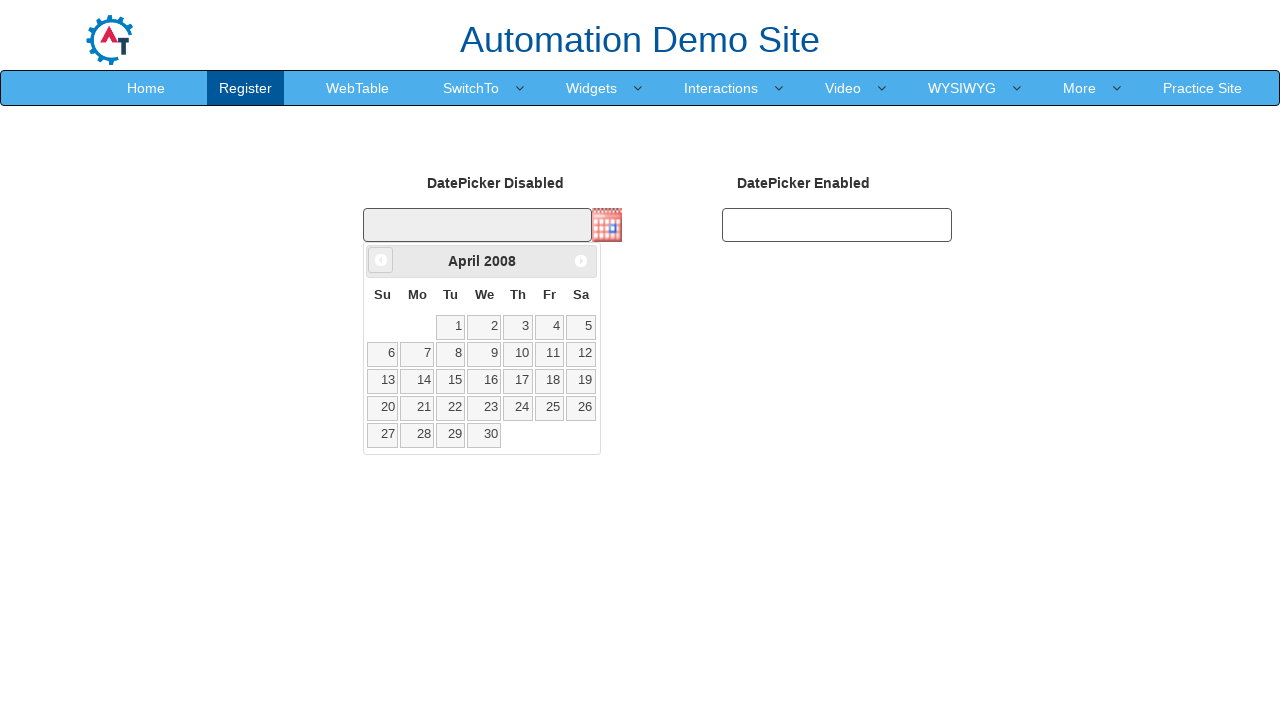

Waited for calendar to update
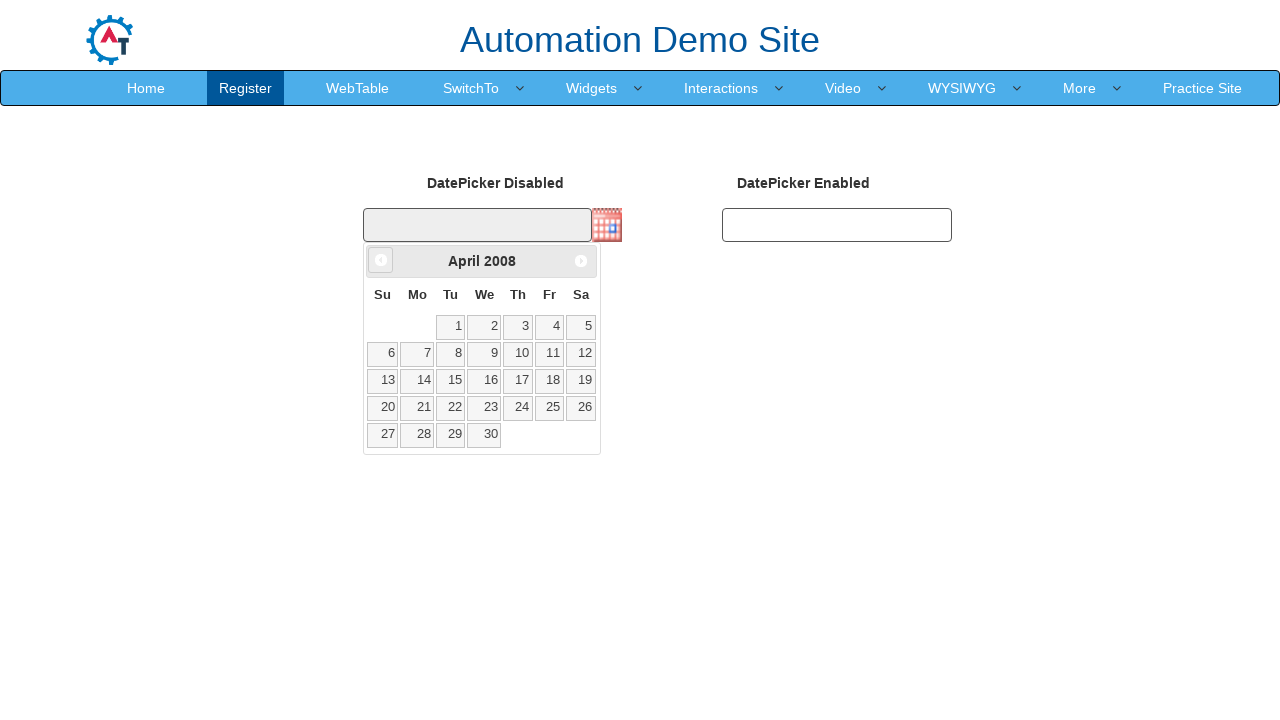

Clicked previous month button (currently viewing April 2008) at (381, 260) on .ui-icon.ui-icon-circle-triangle-w
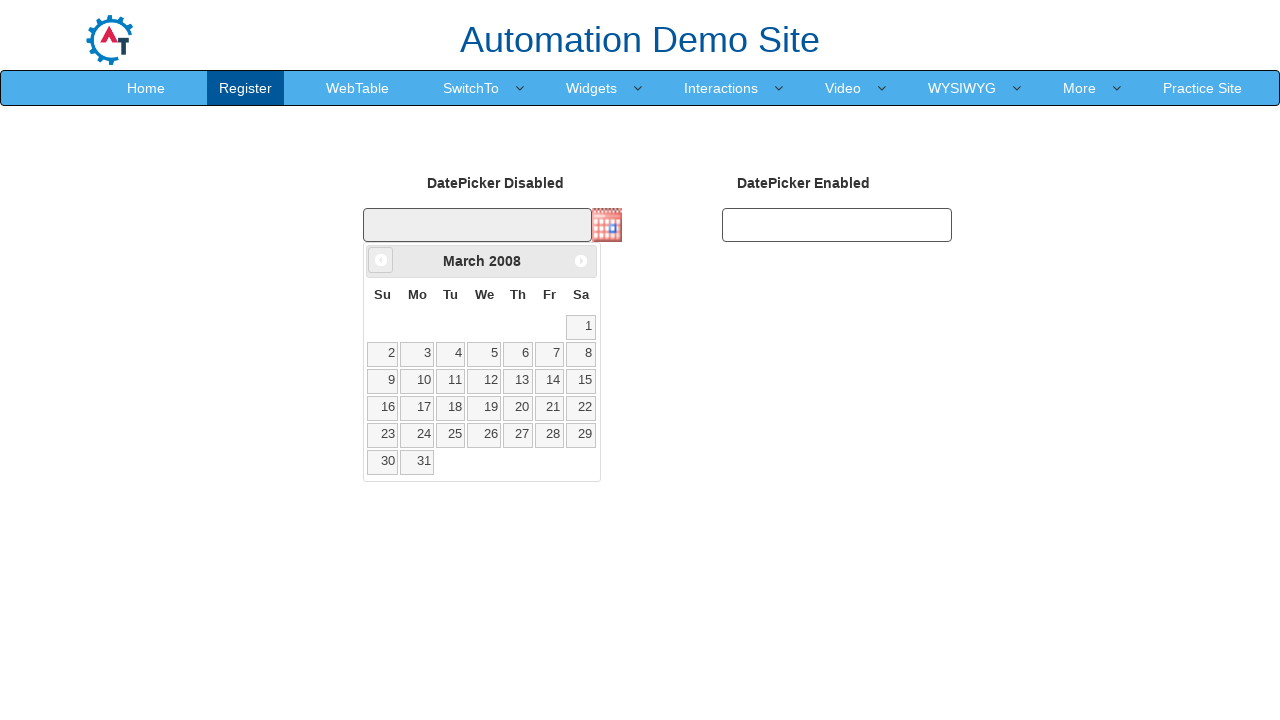

Waited for calendar to update
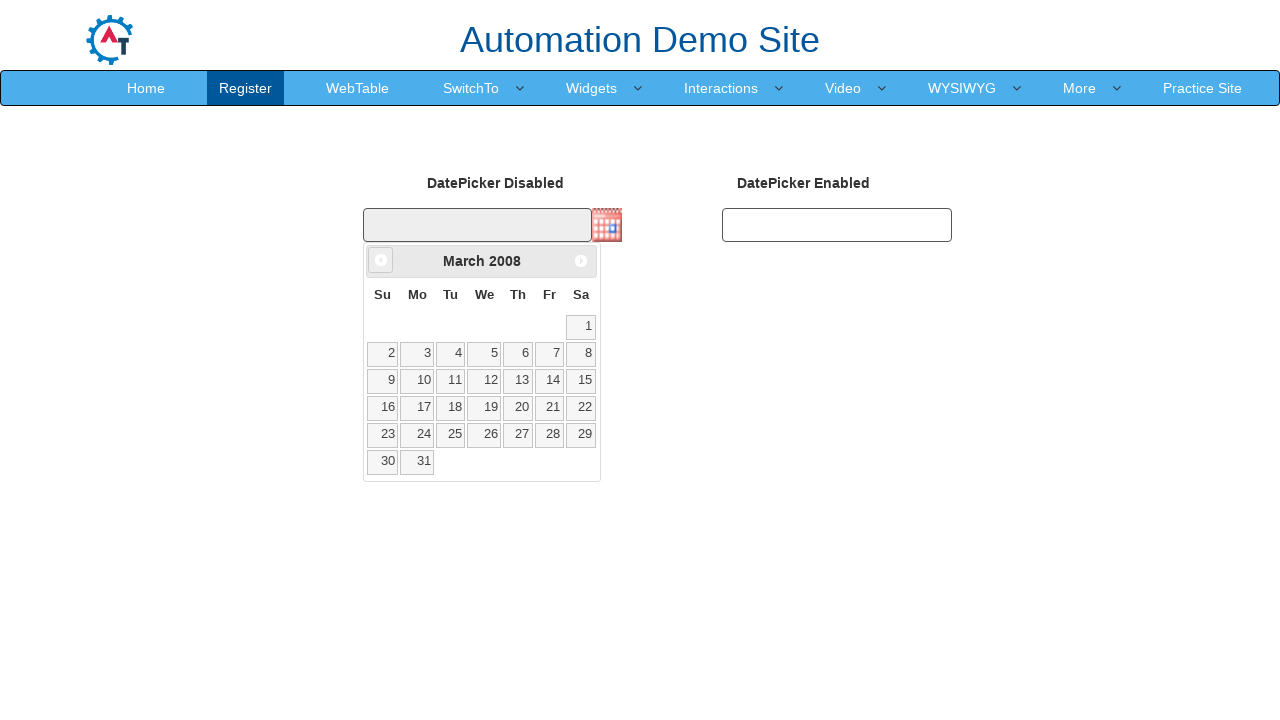

Clicked previous month button (currently viewing March 2008) at (381, 260) on .ui-icon.ui-icon-circle-triangle-w
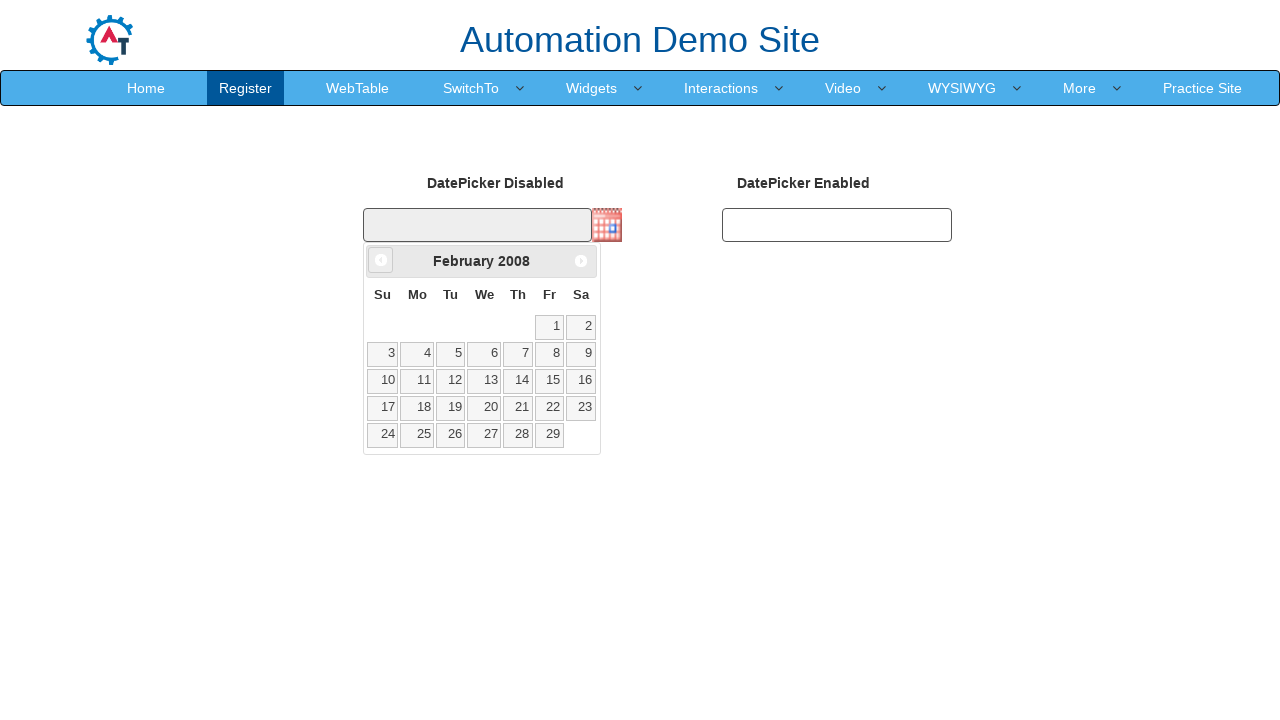

Waited for calendar to update
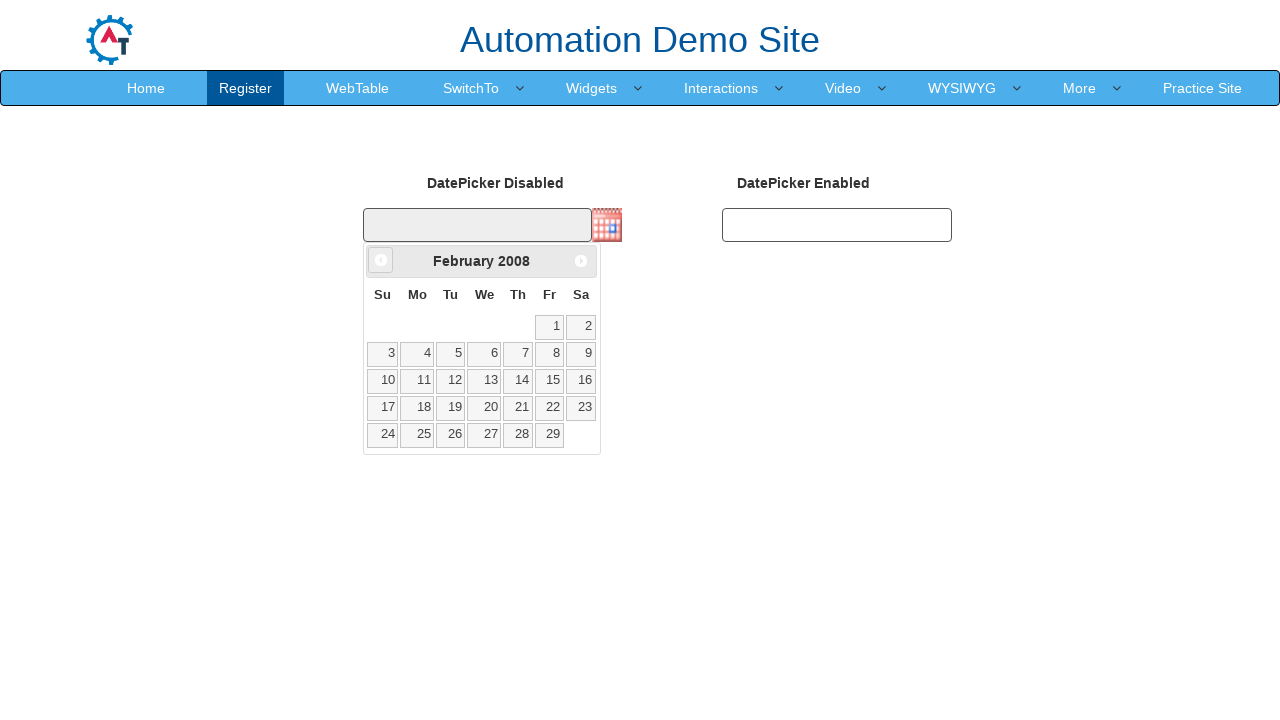

Clicked previous month button (currently viewing February 2008) at (381, 260) on .ui-icon.ui-icon-circle-triangle-w
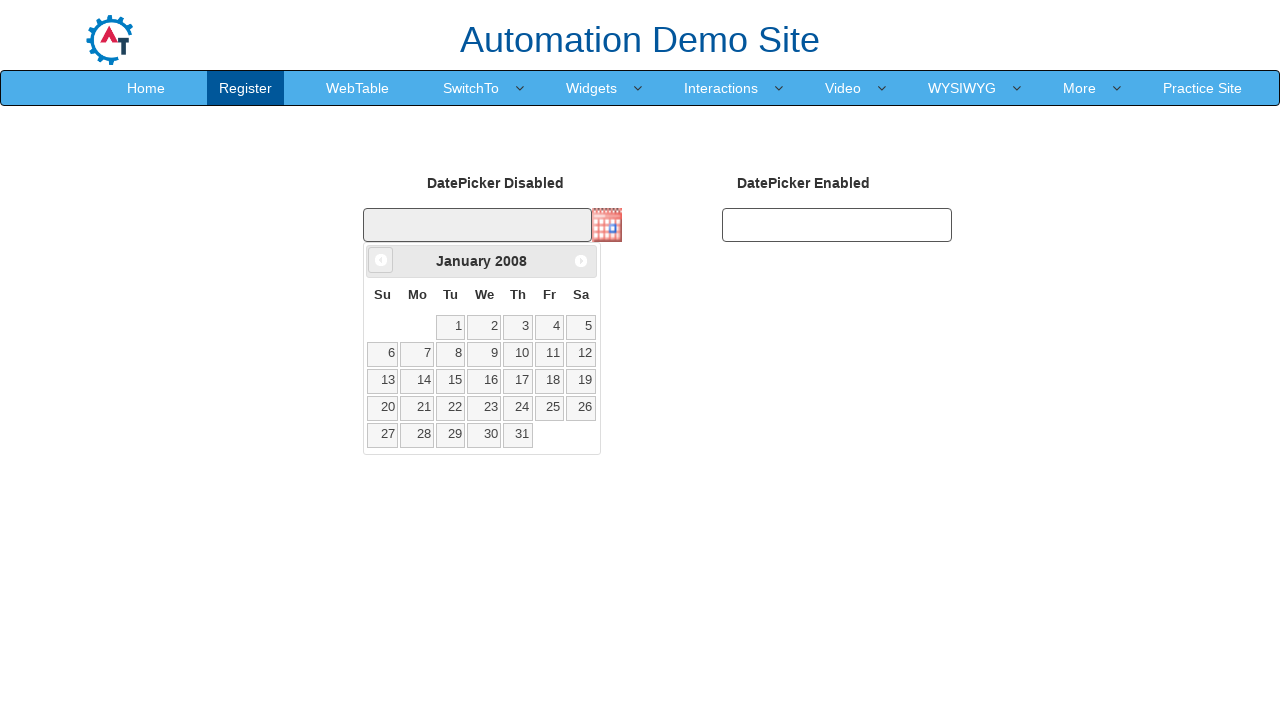

Waited for calendar to update
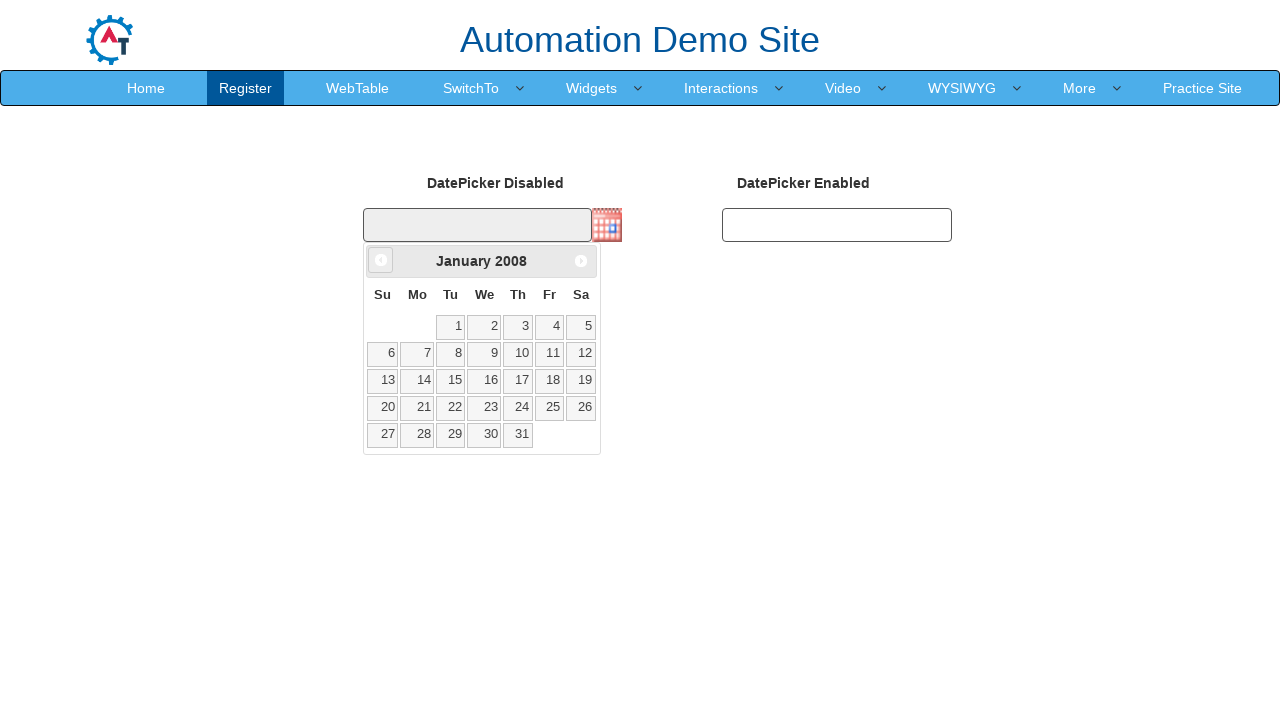

Clicked previous month button (currently viewing January 2008) at (381, 260) on .ui-icon.ui-icon-circle-triangle-w
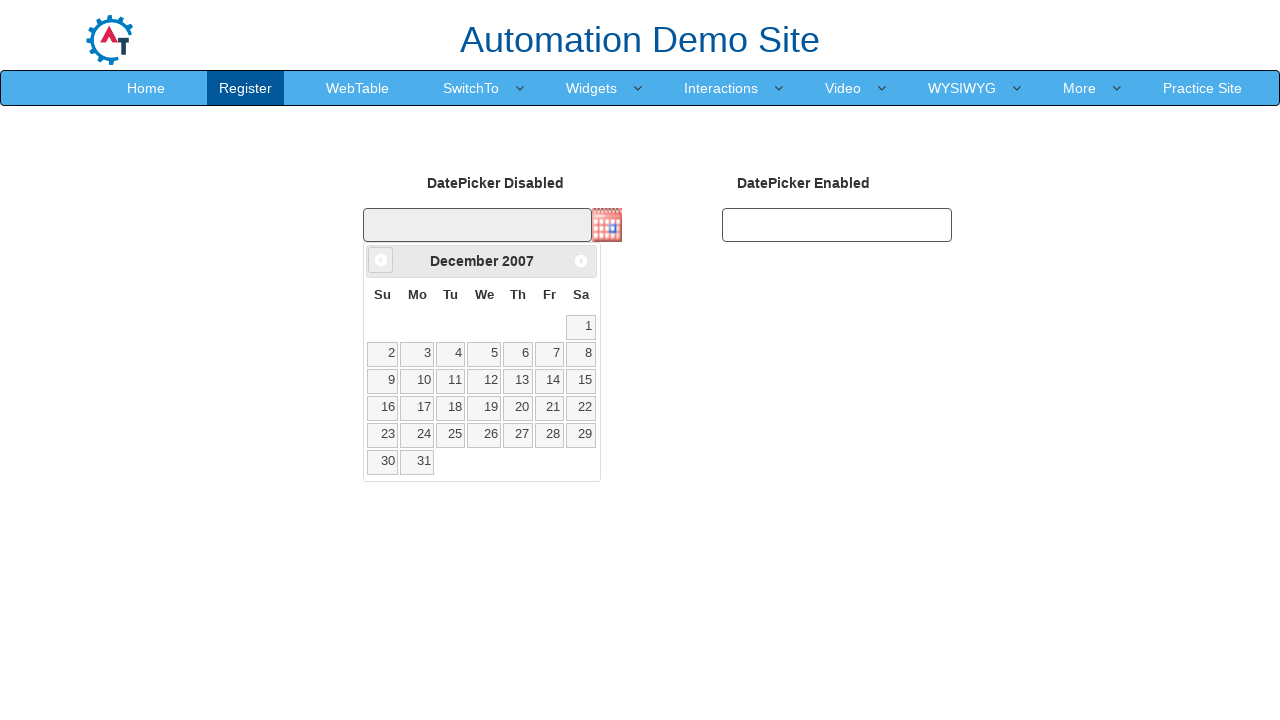

Waited for calendar to update
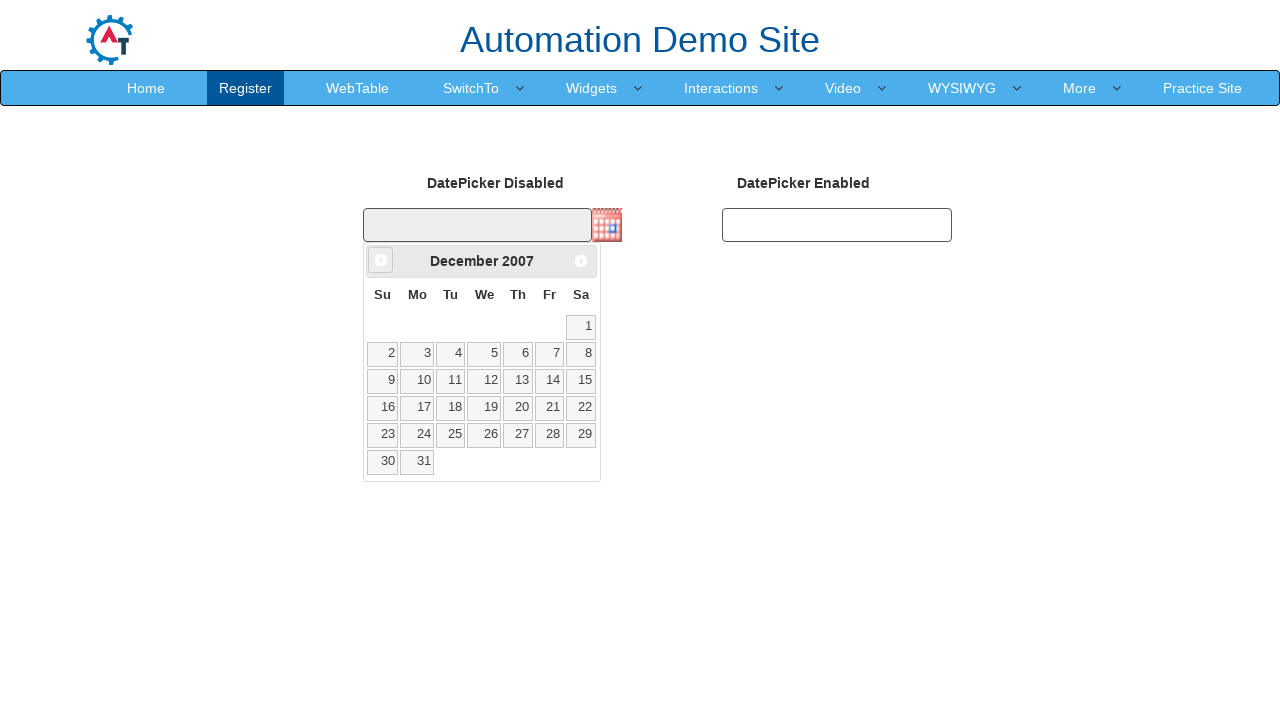

Clicked previous month button (currently viewing December 2007) at (381, 260) on .ui-icon.ui-icon-circle-triangle-w
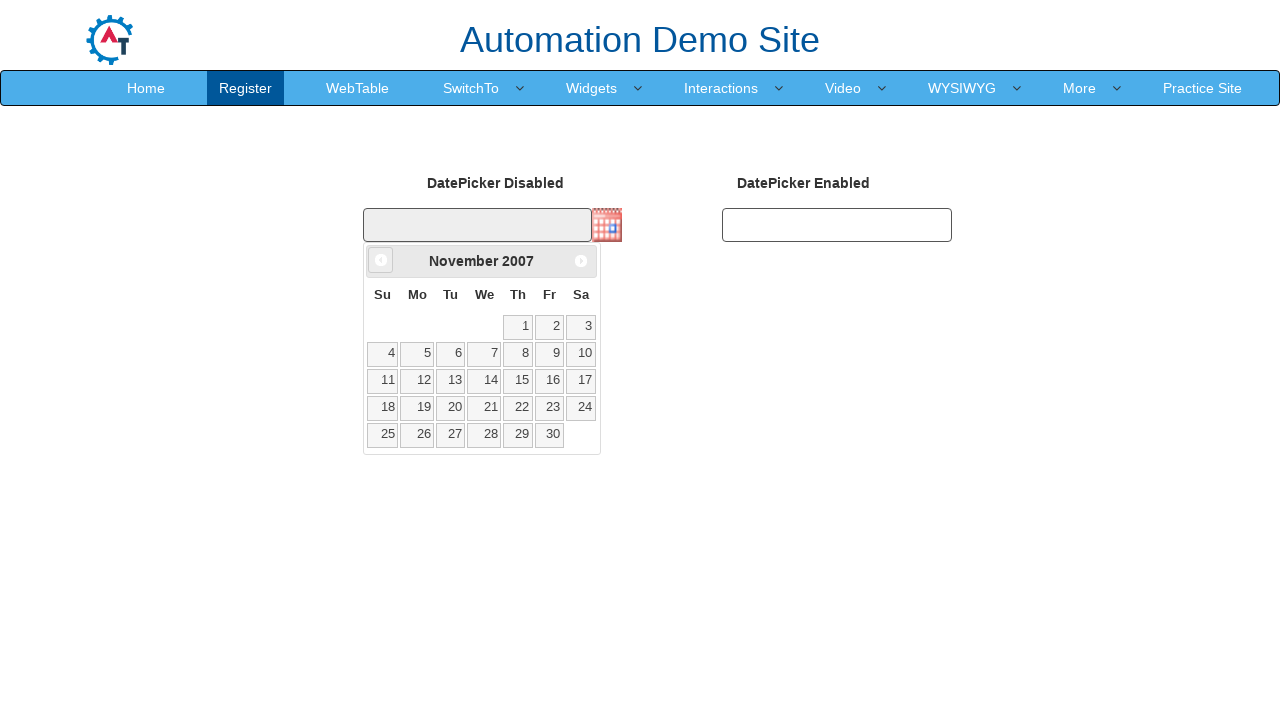

Waited for calendar to update
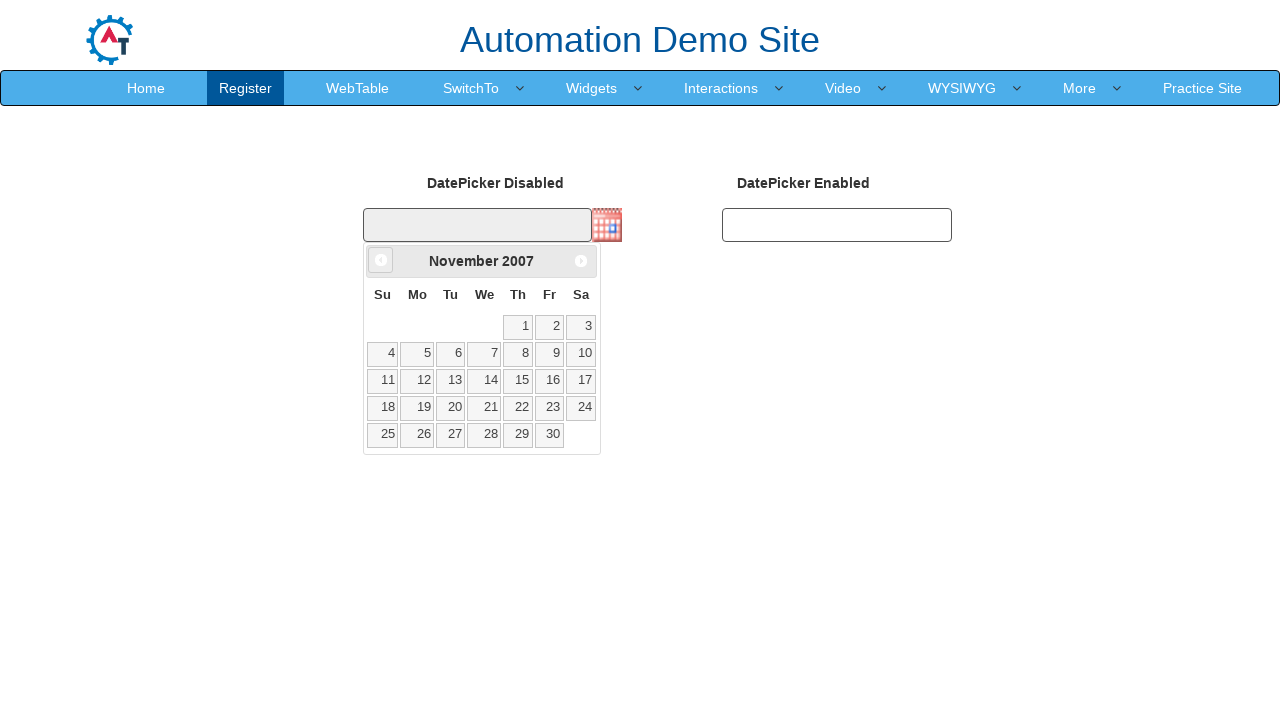

Clicked previous month button (currently viewing November 2007) at (381, 260) on .ui-icon.ui-icon-circle-triangle-w
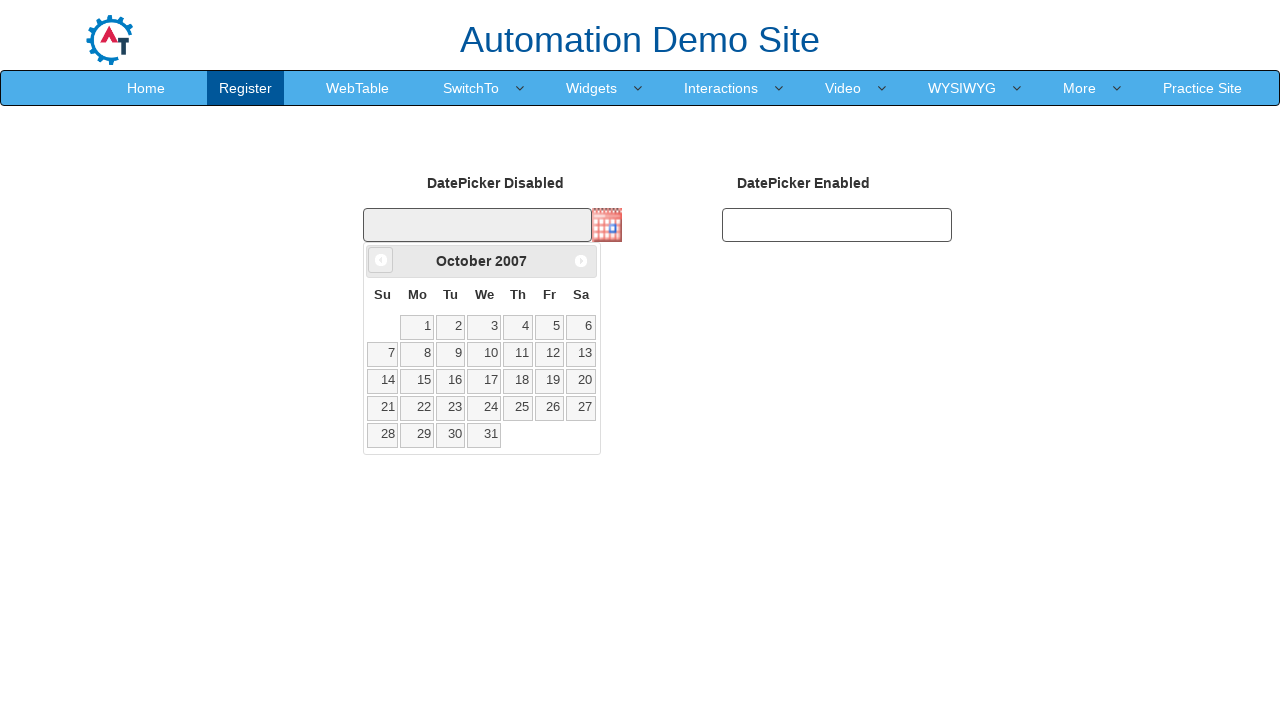

Waited for calendar to update
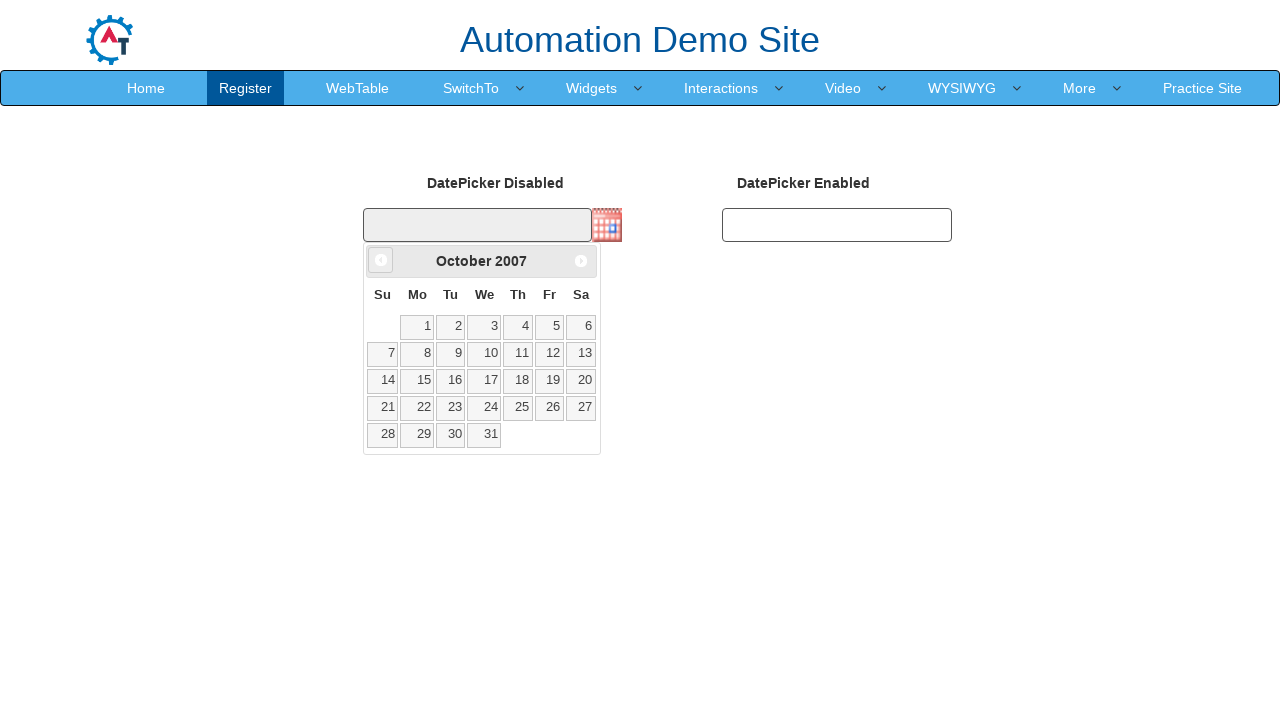

Clicked previous month button (currently viewing October 2007) at (381, 260) on .ui-icon.ui-icon-circle-triangle-w
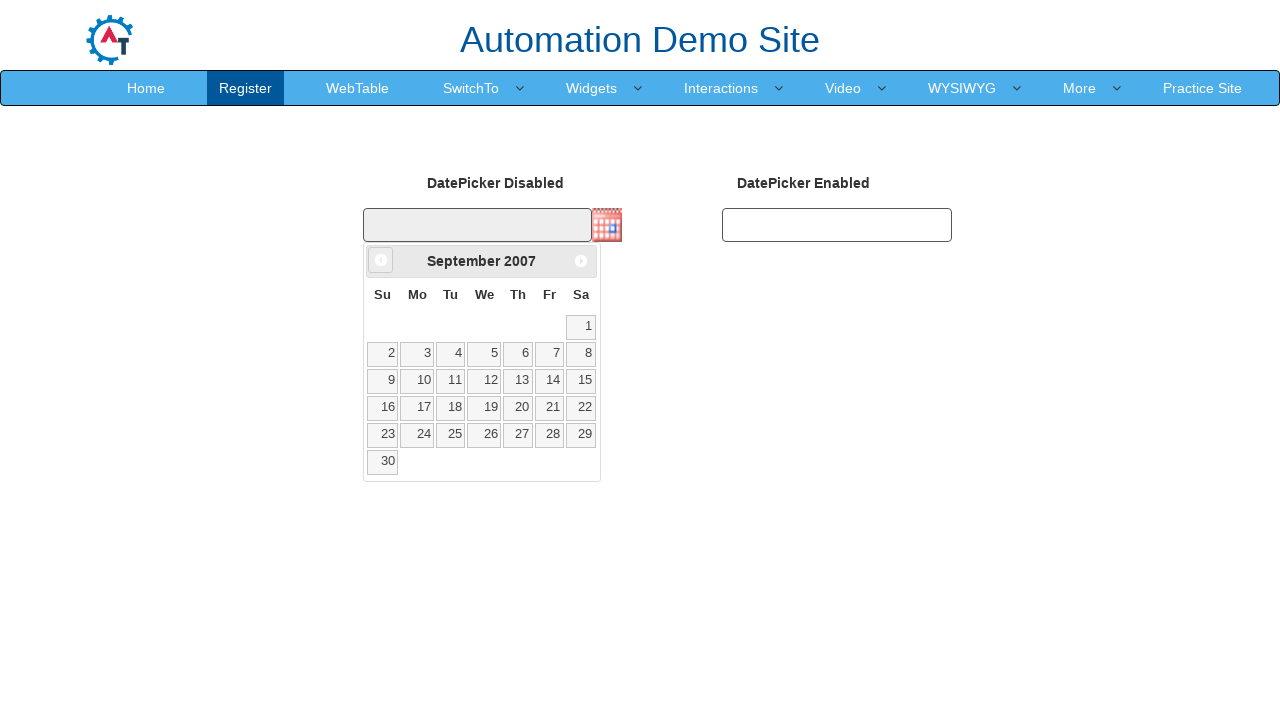

Waited for calendar to update
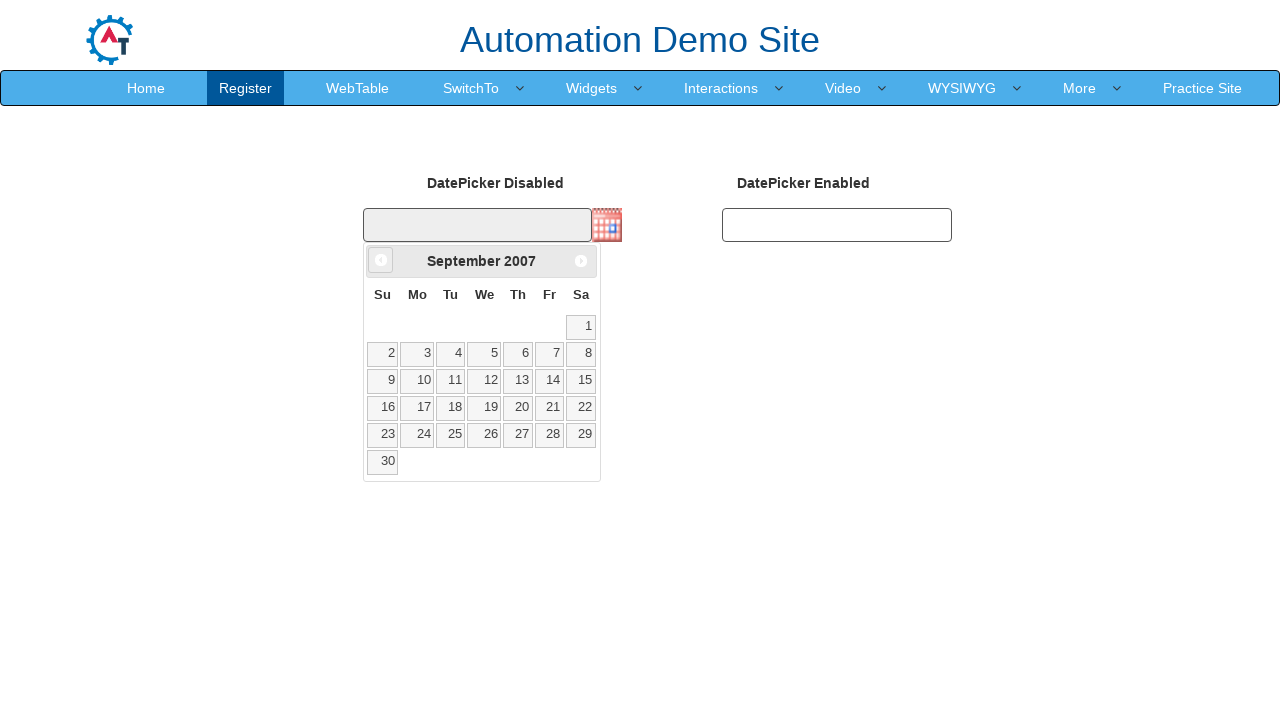

Clicked previous month button (currently viewing September 2007) at (381, 260) on .ui-icon.ui-icon-circle-triangle-w
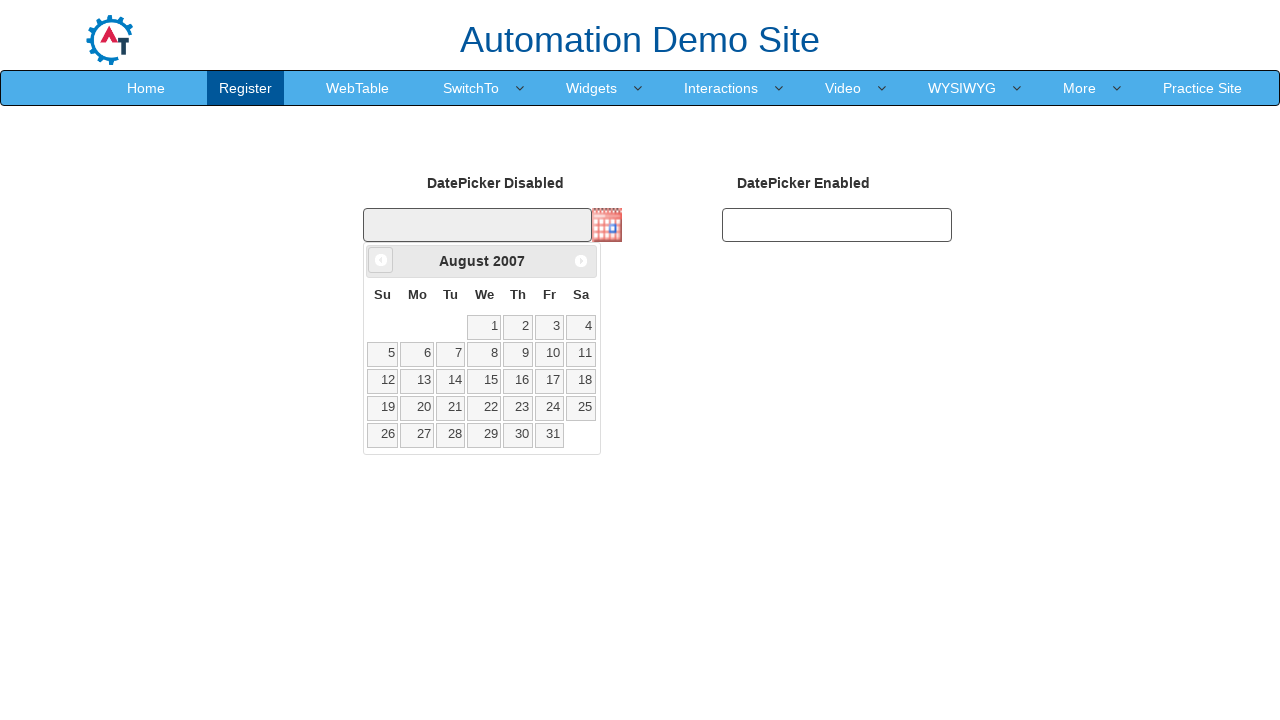

Waited for calendar to update
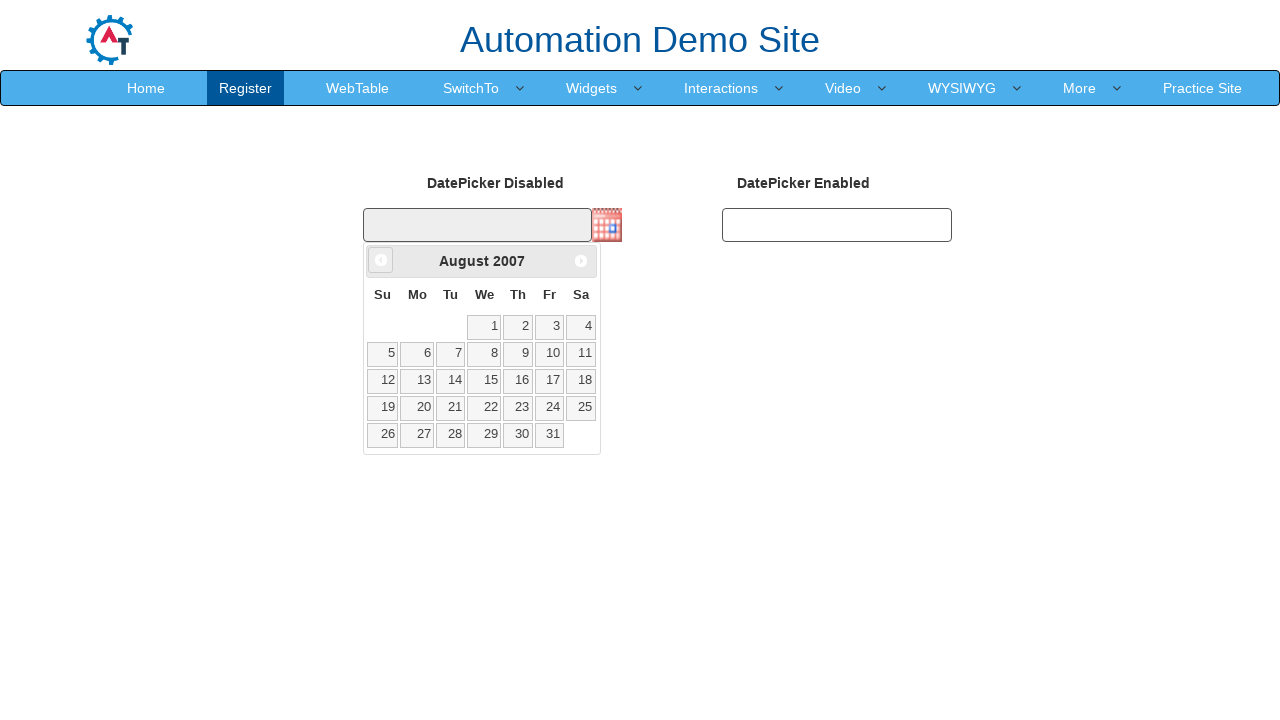

Clicked previous month button (currently viewing August 2007) at (381, 260) on .ui-icon.ui-icon-circle-triangle-w
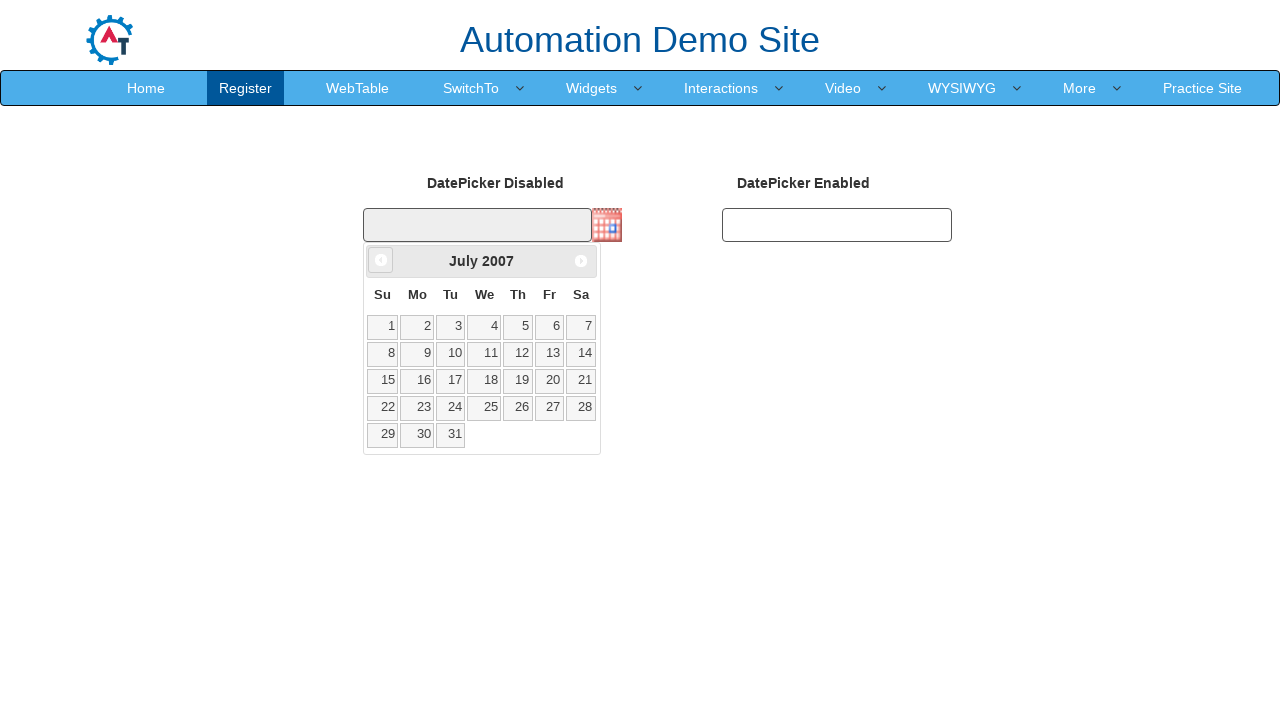

Waited for calendar to update
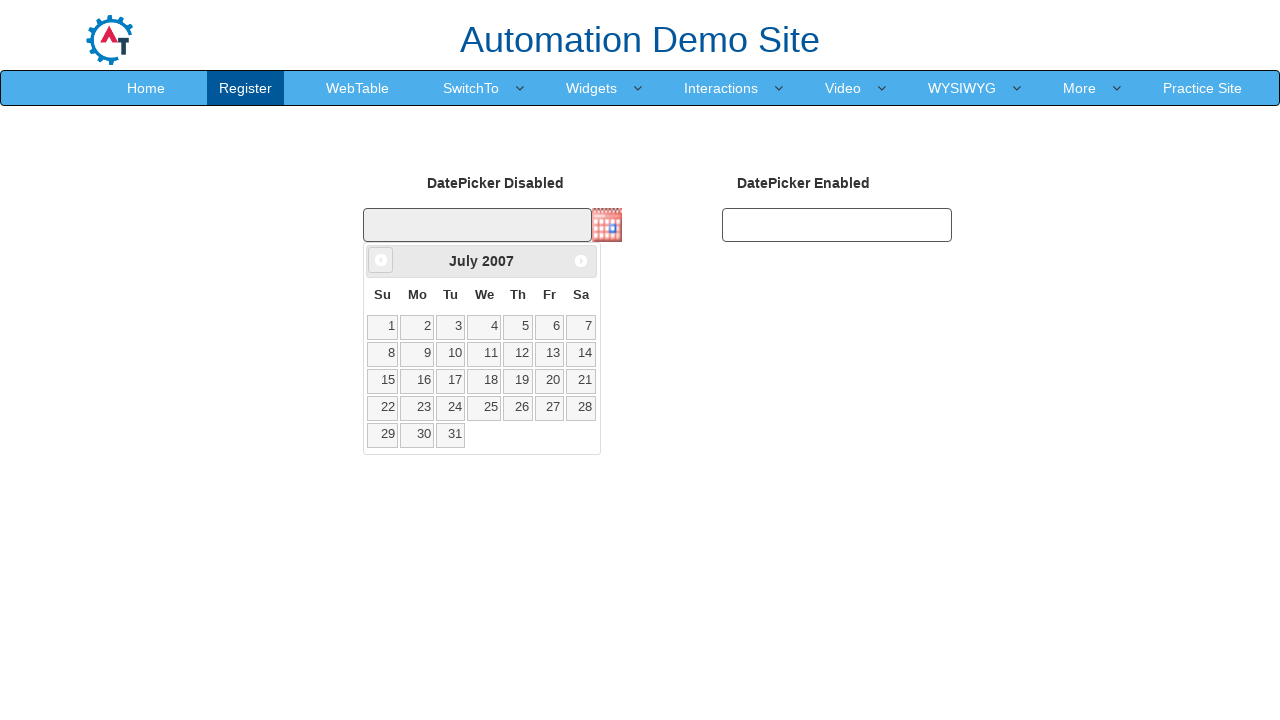

Clicked previous month button (currently viewing July 2007) at (381, 260) on .ui-icon.ui-icon-circle-triangle-w
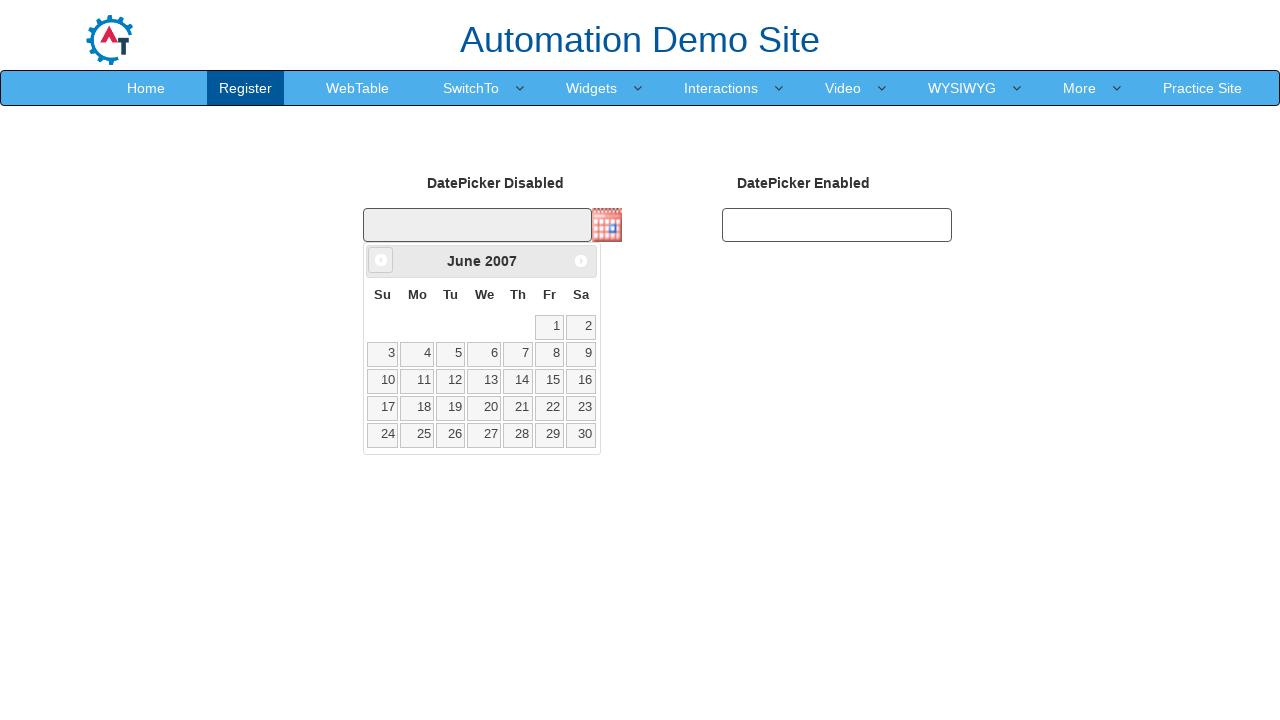

Waited for calendar to update
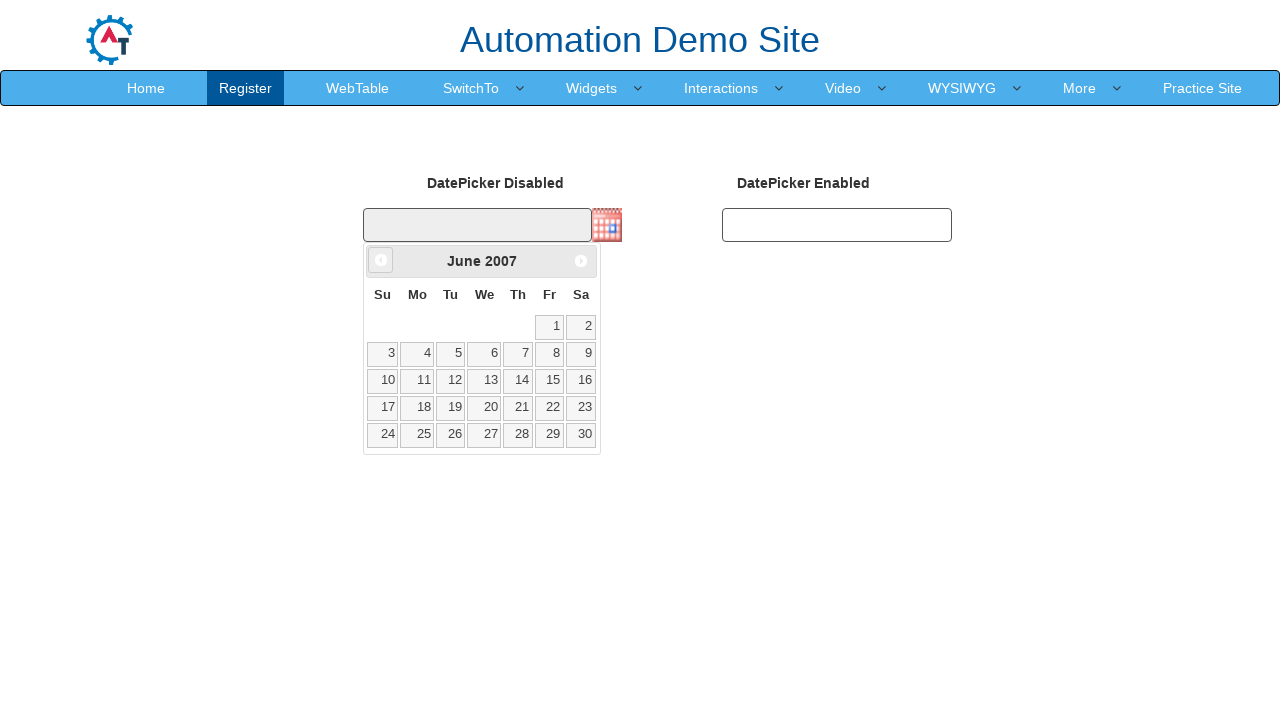

Clicked previous month button (currently viewing June 2007) at (381, 260) on .ui-icon.ui-icon-circle-triangle-w
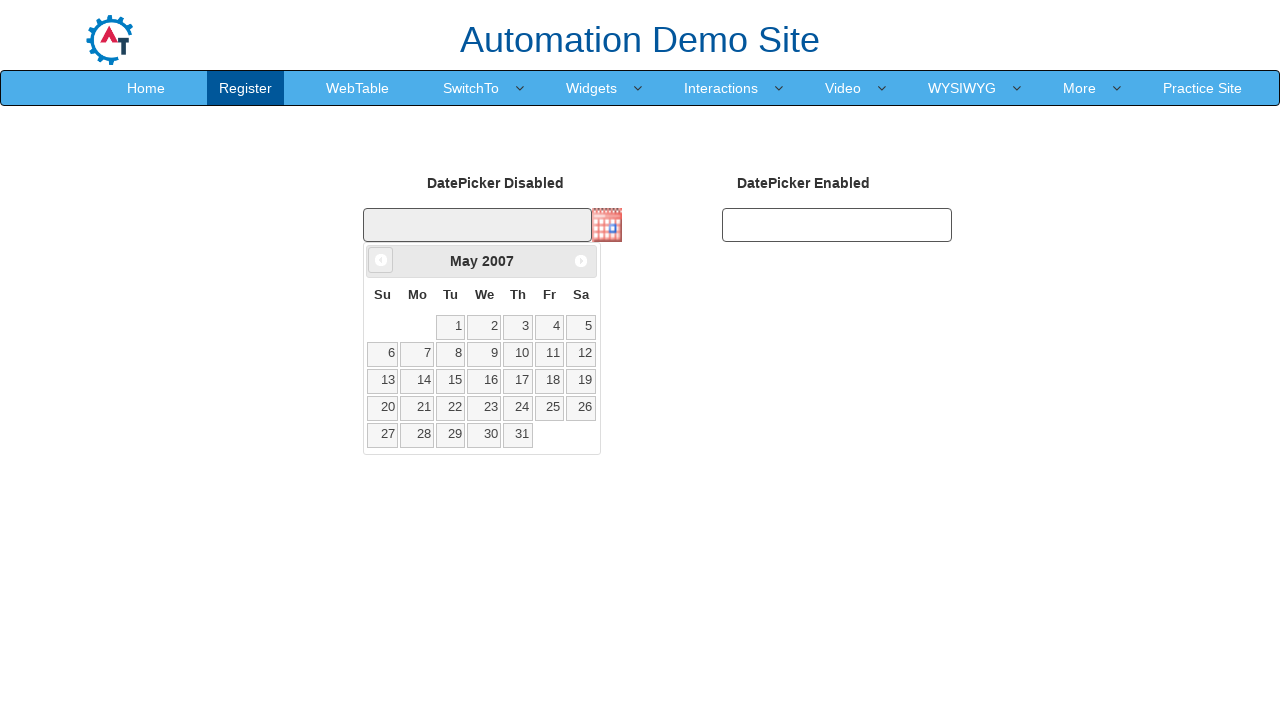

Waited for calendar to update
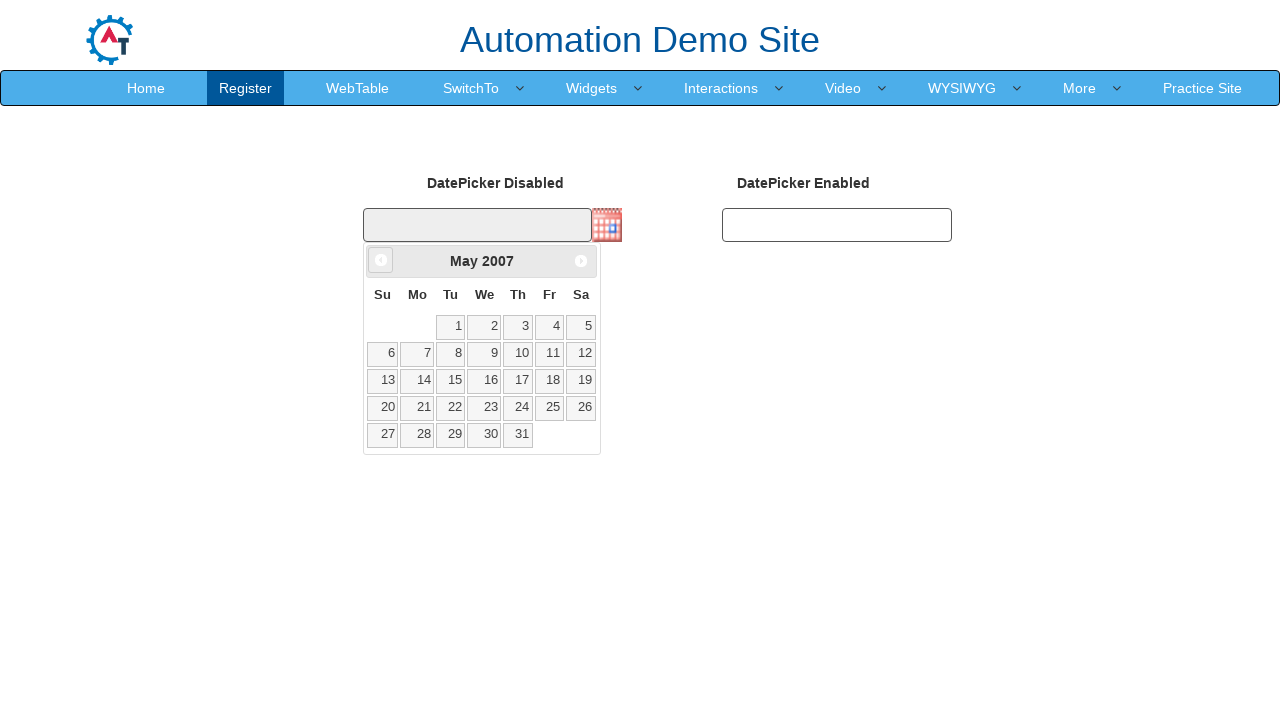

Clicked previous month button (currently viewing May 2007) at (381, 260) on .ui-icon.ui-icon-circle-triangle-w
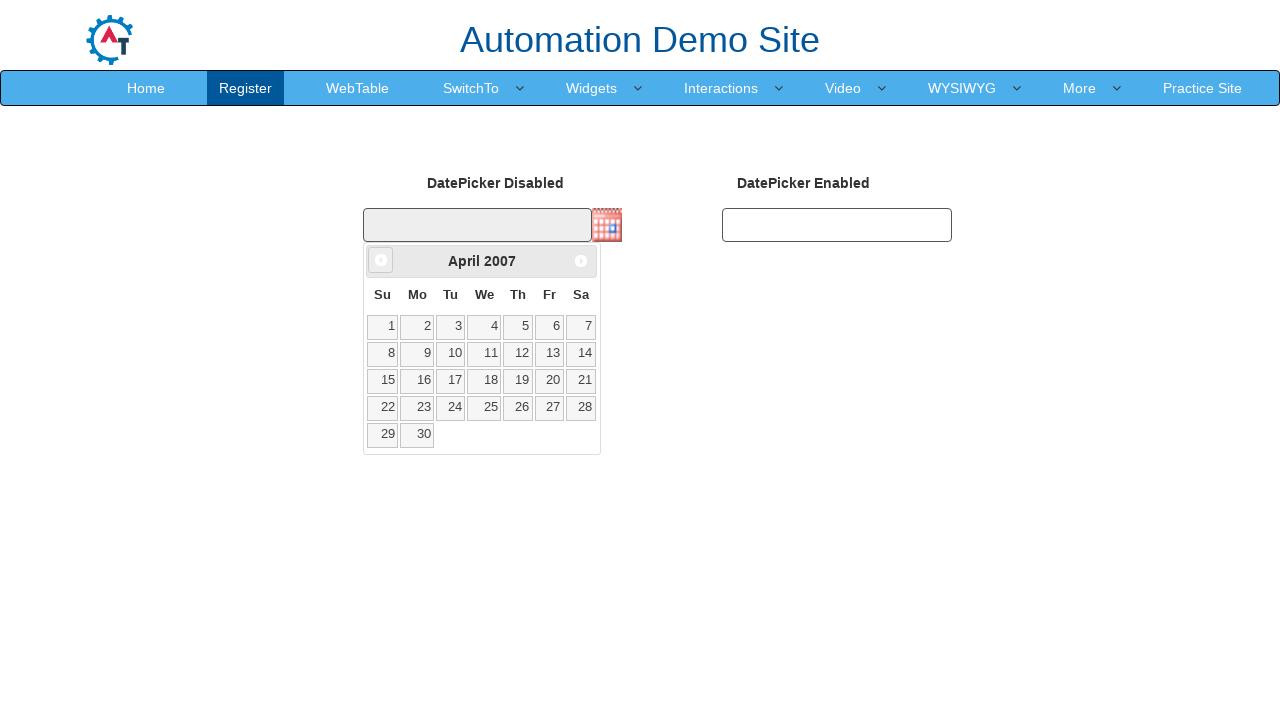

Waited for calendar to update
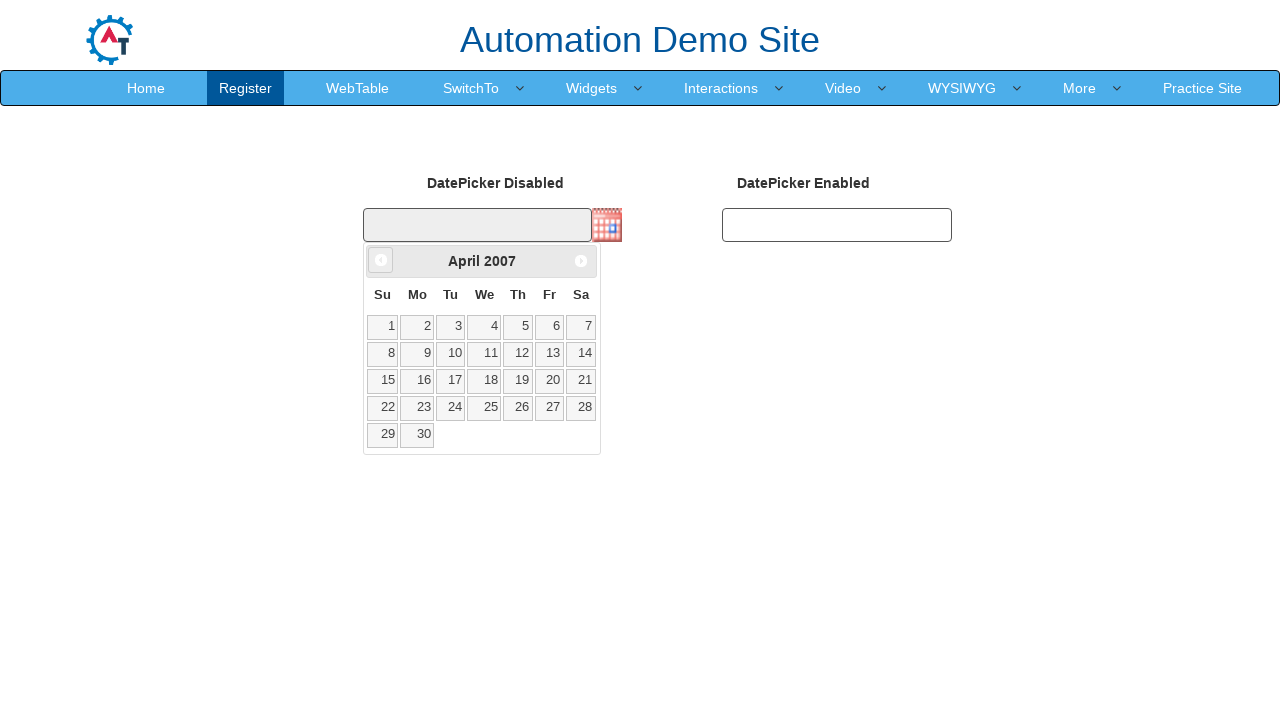

Clicked previous month button (currently viewing April 2007) at (381, 260) on .ui-icon.ui-icon-circle-triangle-w
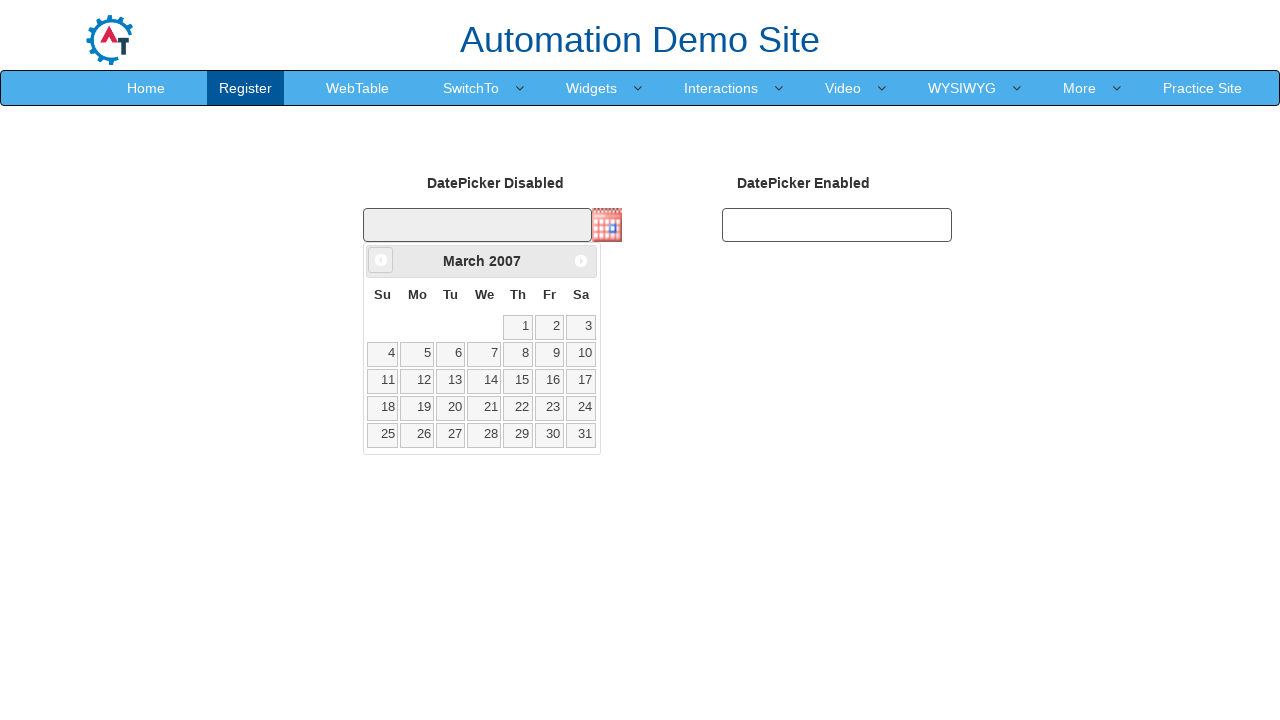

Waited for calendar to update
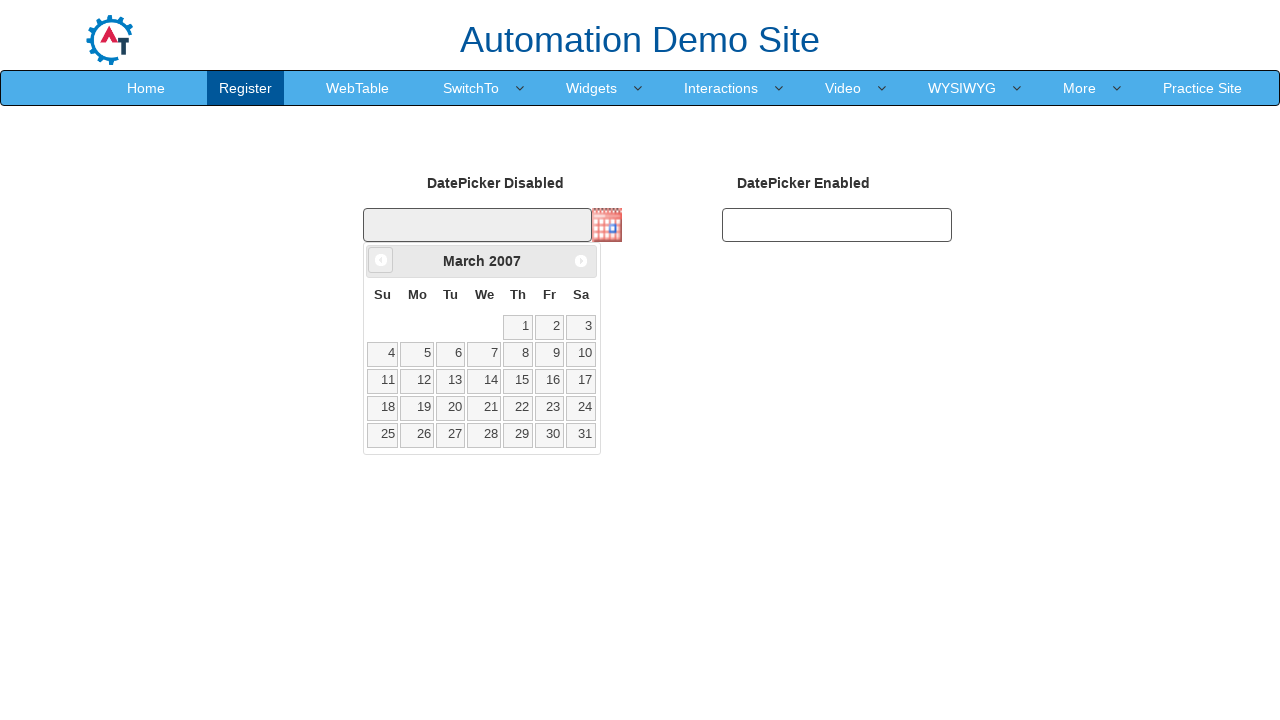

Clicked previous month button (currently viewing March 2007) at (381, 260) on .ui-icon.ui-icon-circle-triangle-w
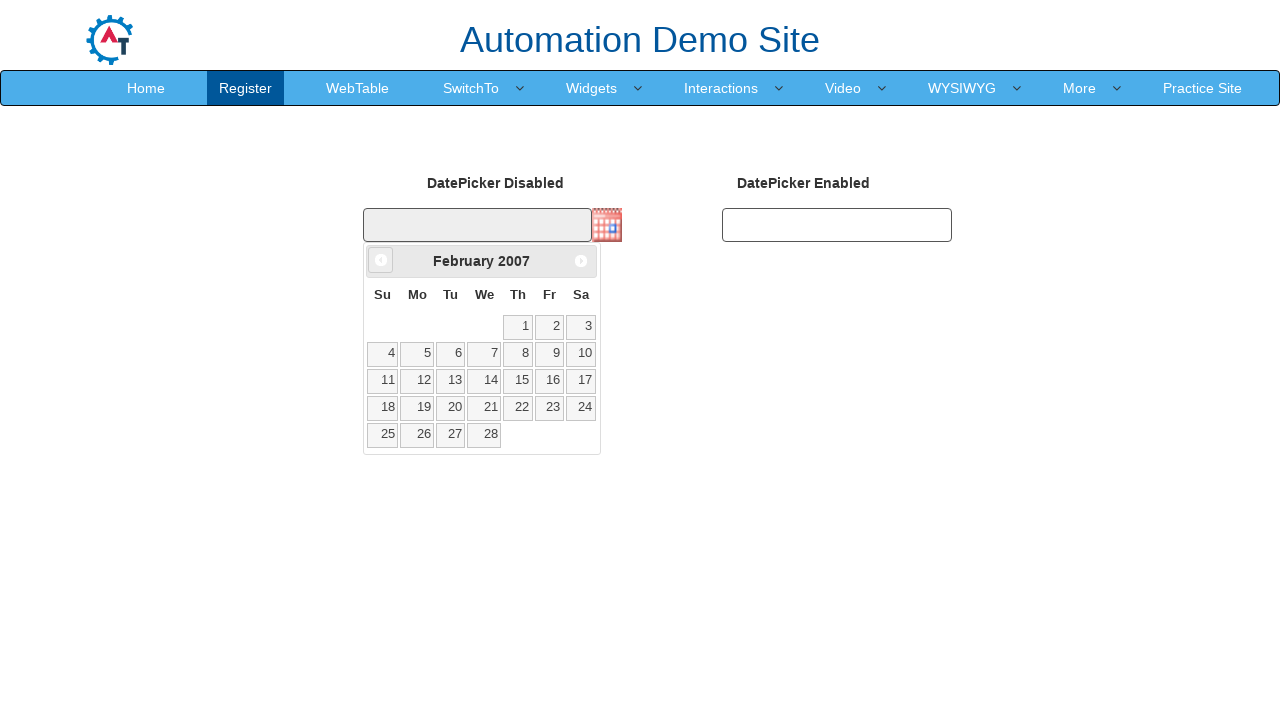

Waited for calendar to update
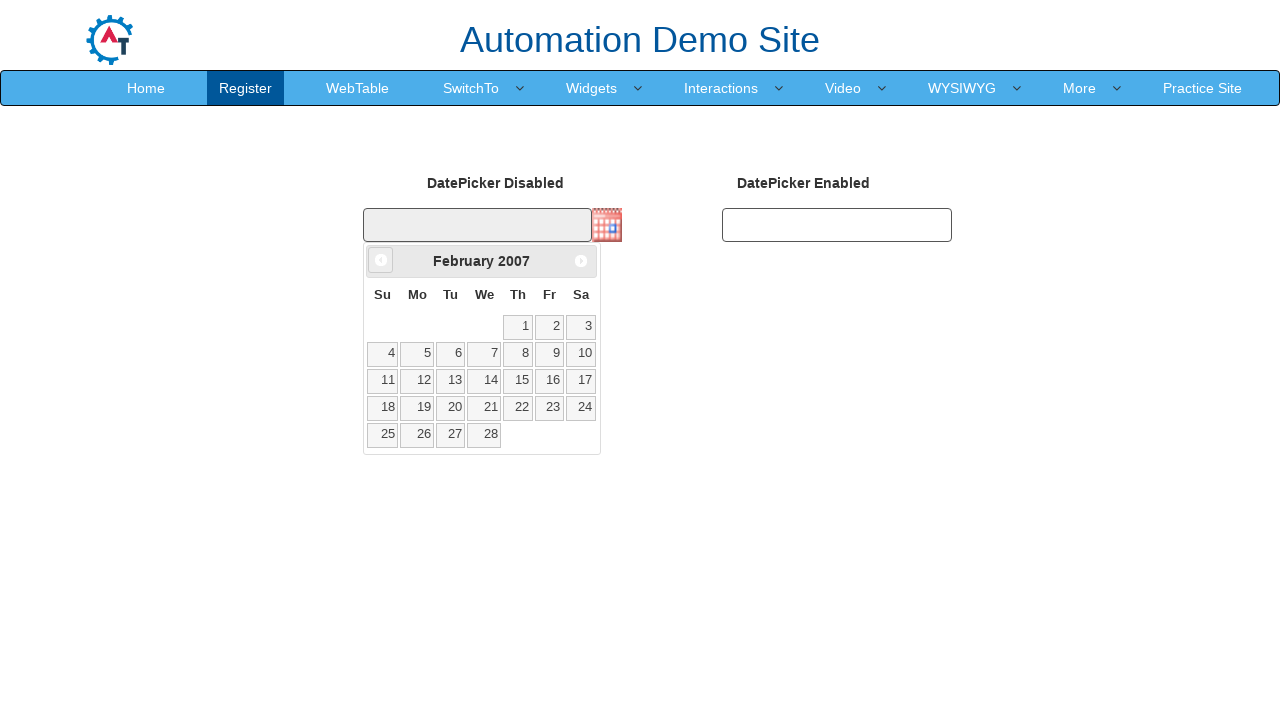

Clicked previous month button (currently viewing February 2007) at (381, 260) on .ui-icon.ui-icon-circle-triangle-w
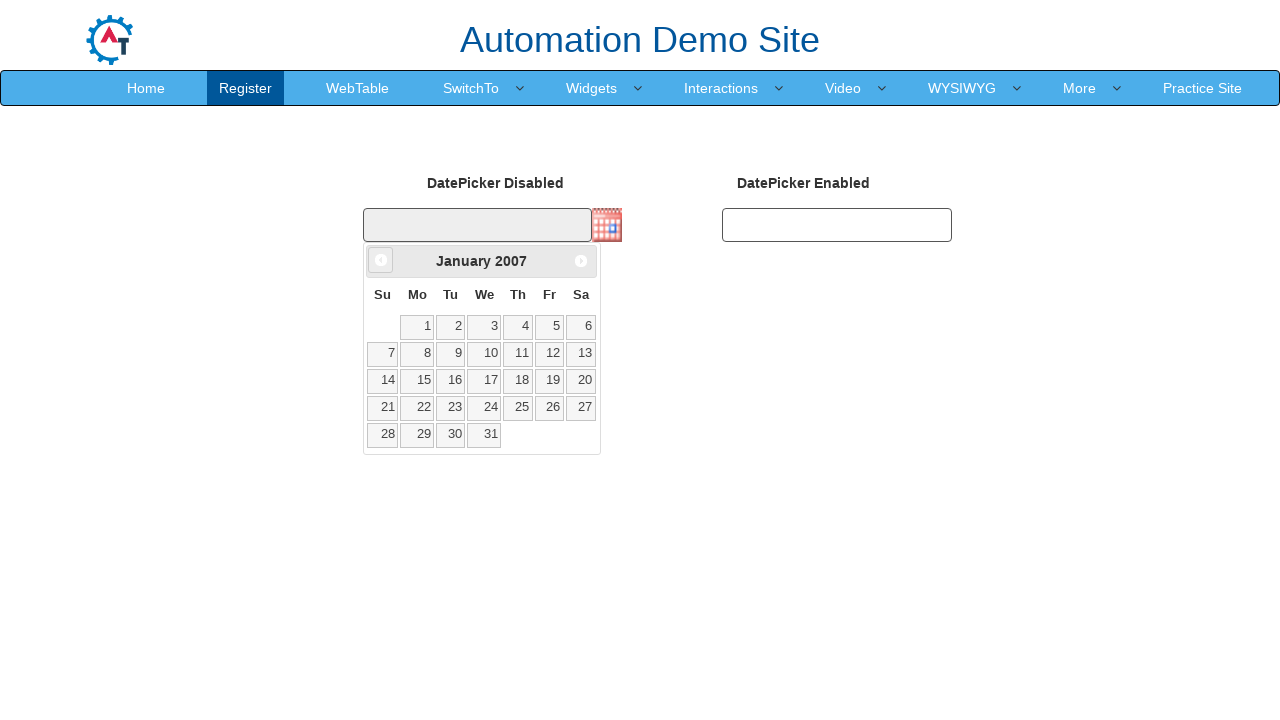

Waited for calendar to update
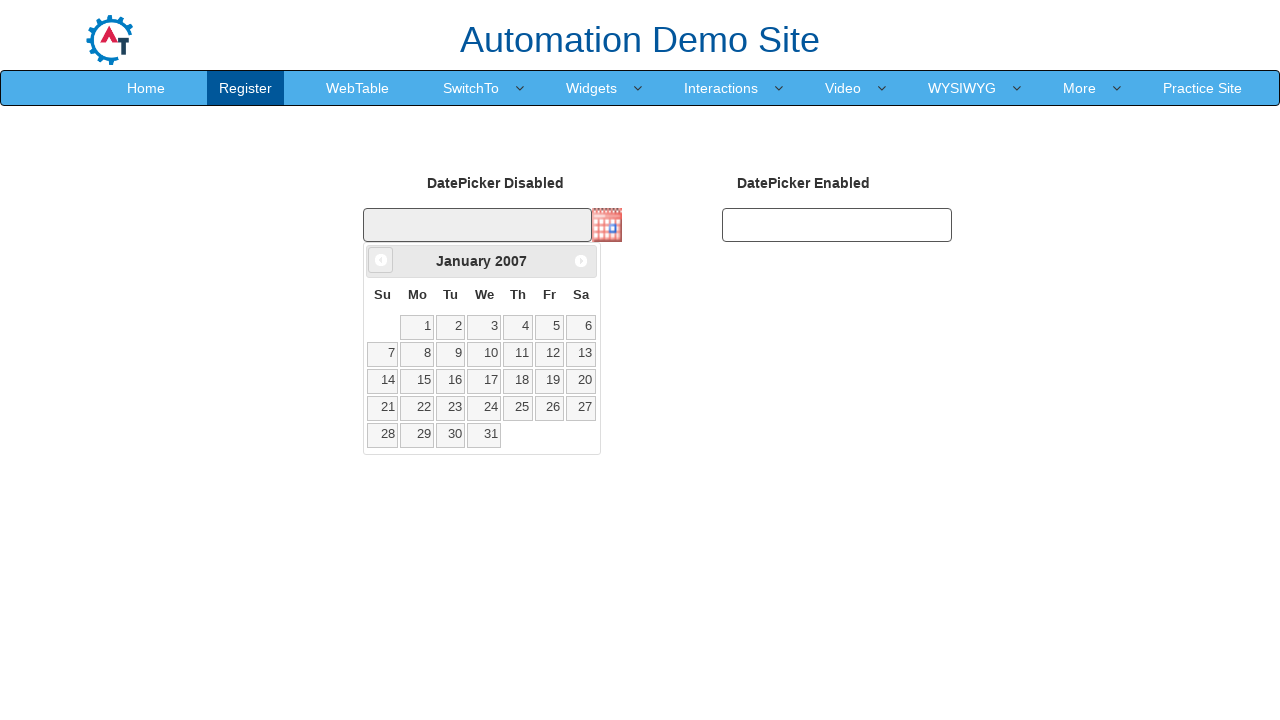

Clicked previous month button (currently viewing January 2007) at (381, 260) on .ui-icon.ui-icon-circle-triangle-w
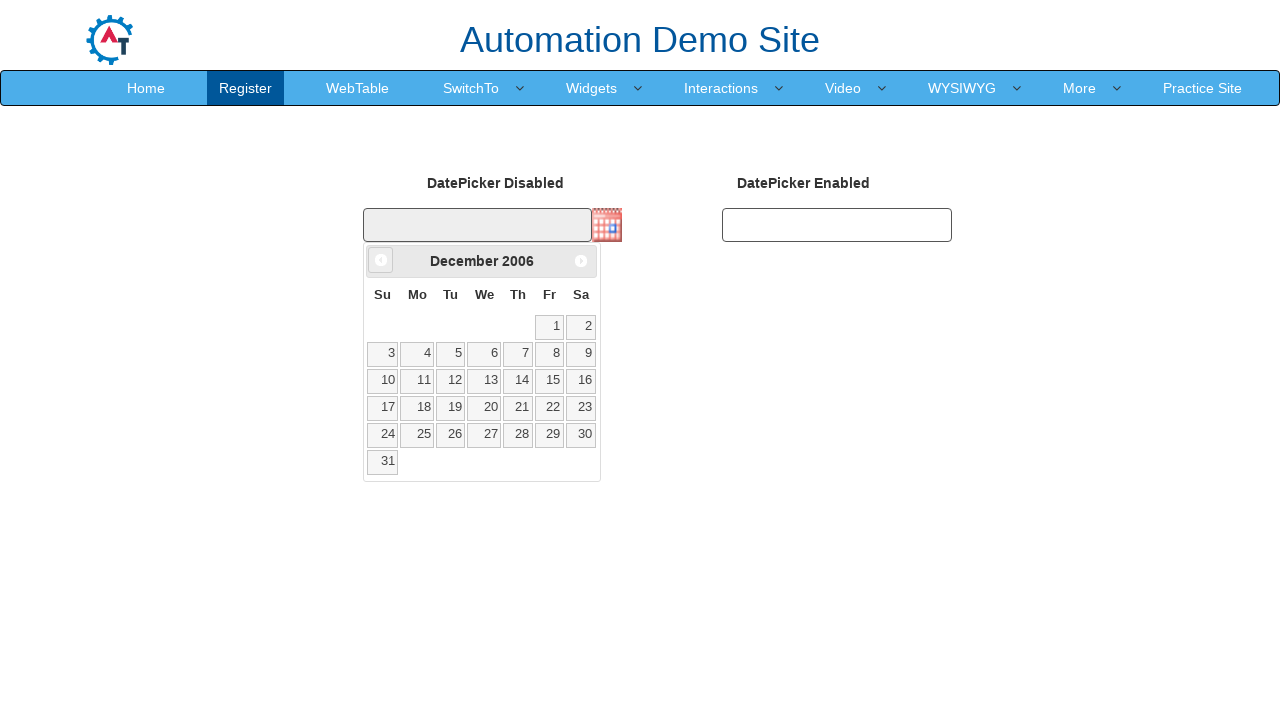

Waited for calendar to update
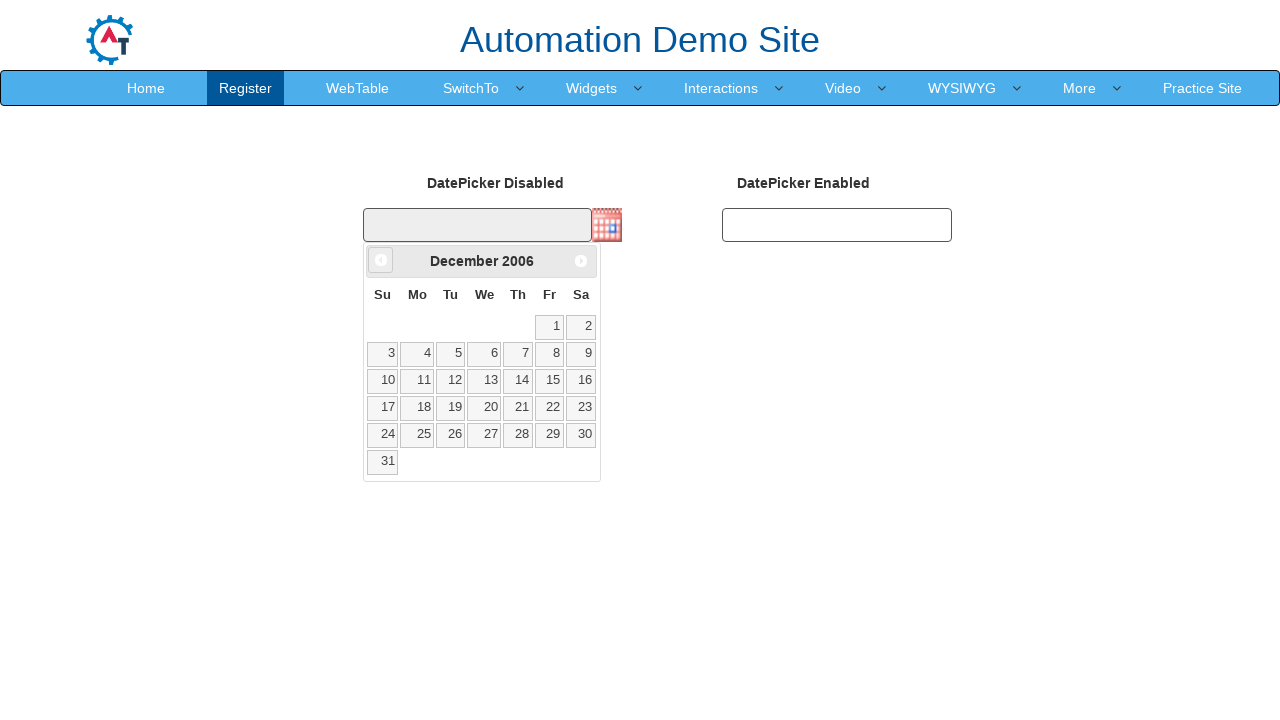

Clicked previous month button (currently viewing December 2006) at (381, 260) on .ui-icon.ui-icon-circle-triangle-w
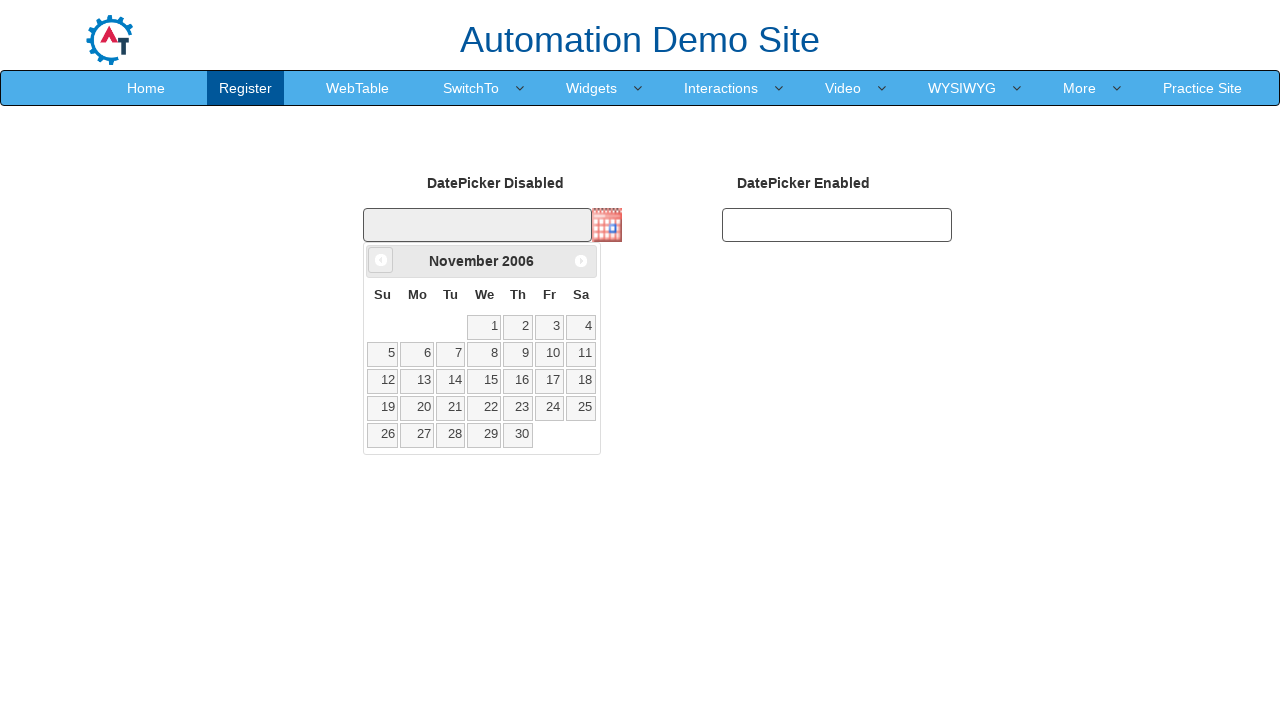

Waited for calendar to update
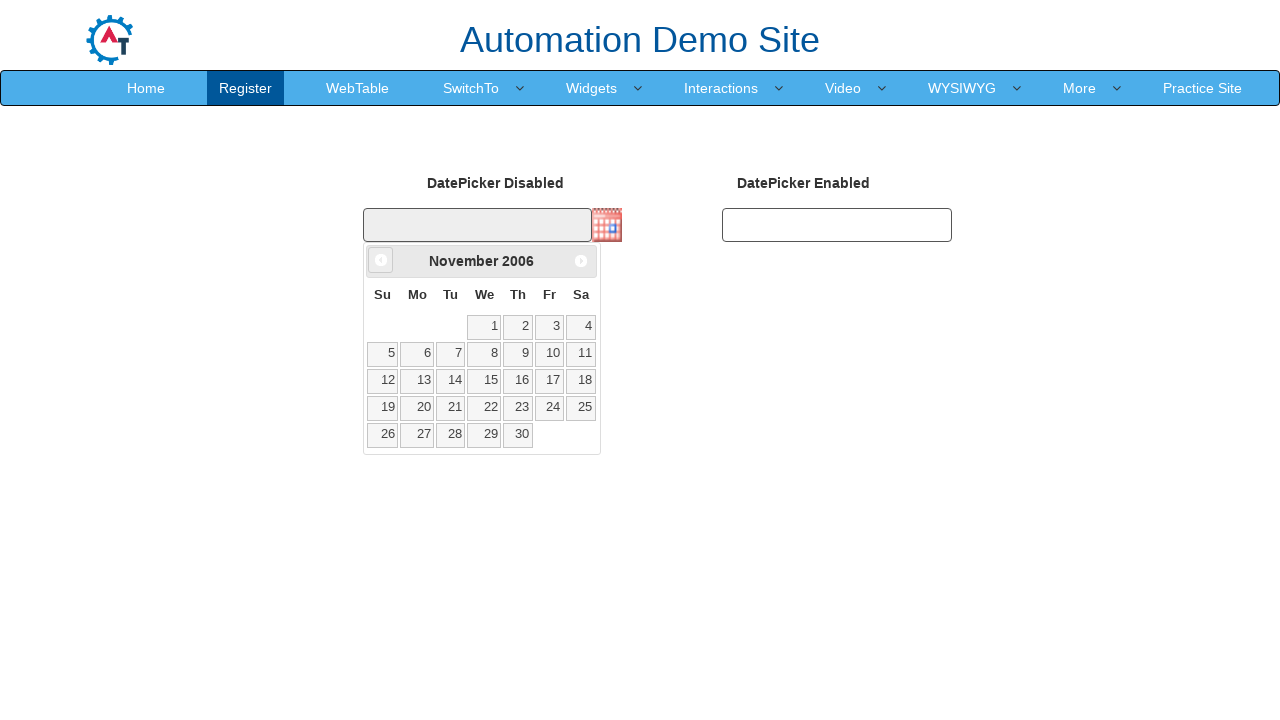

Clicked previous month button (currently viewing November 2006) at (381, 260) on .ui-icon.ui-icon-circle-triangle-w
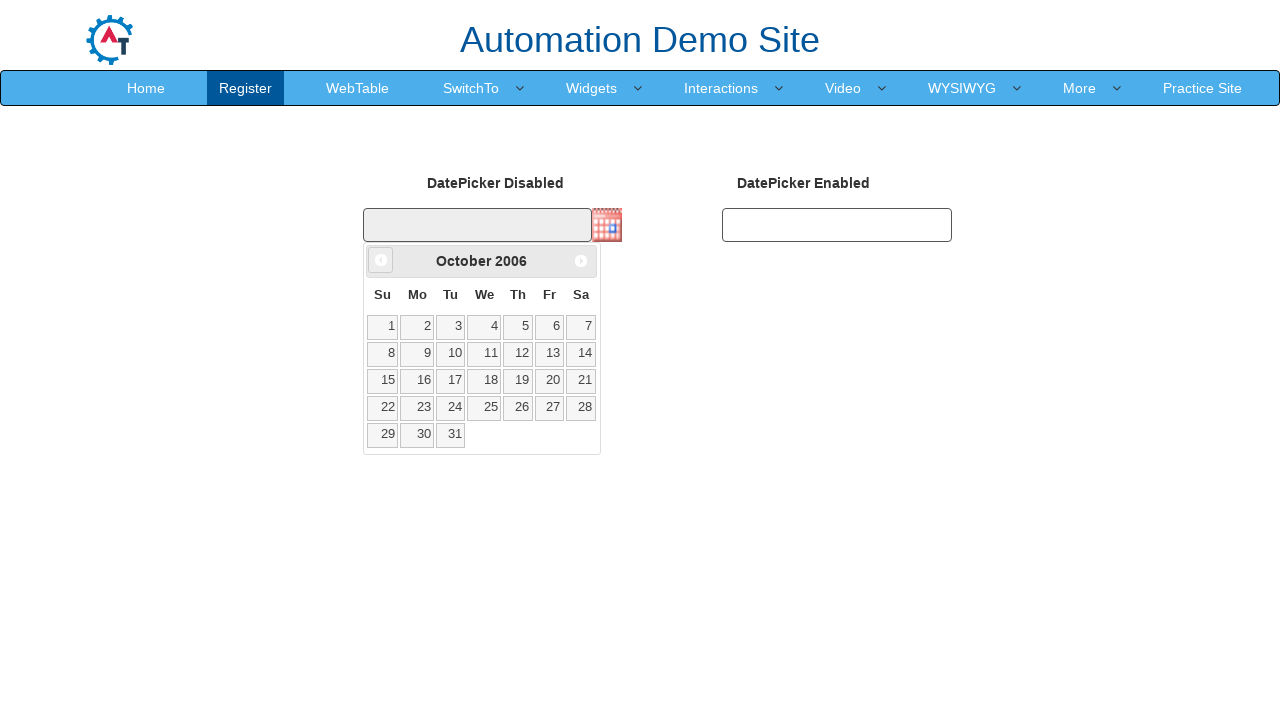

Waited for calendar to update
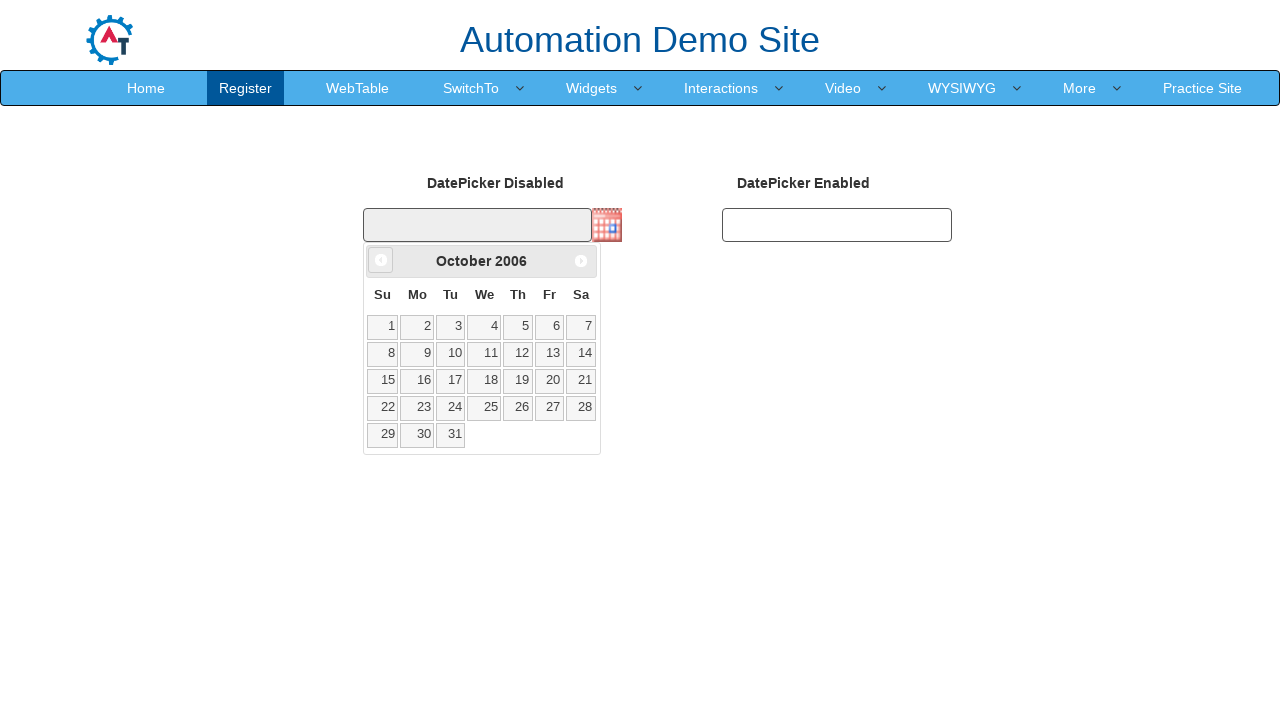

Clicked previous month button (currently viewing October 2006) at (381, 260) on .ui-icon.ui-icon-circle-triangle-w
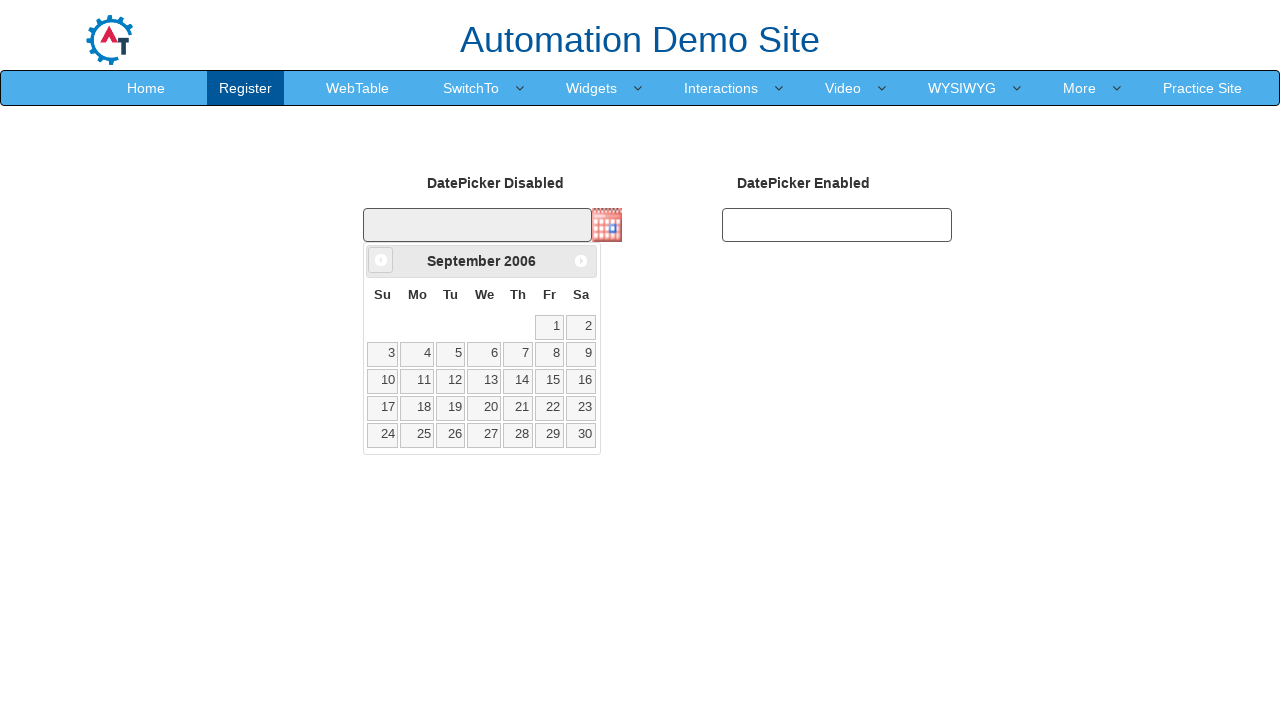

Waited for calendar to update
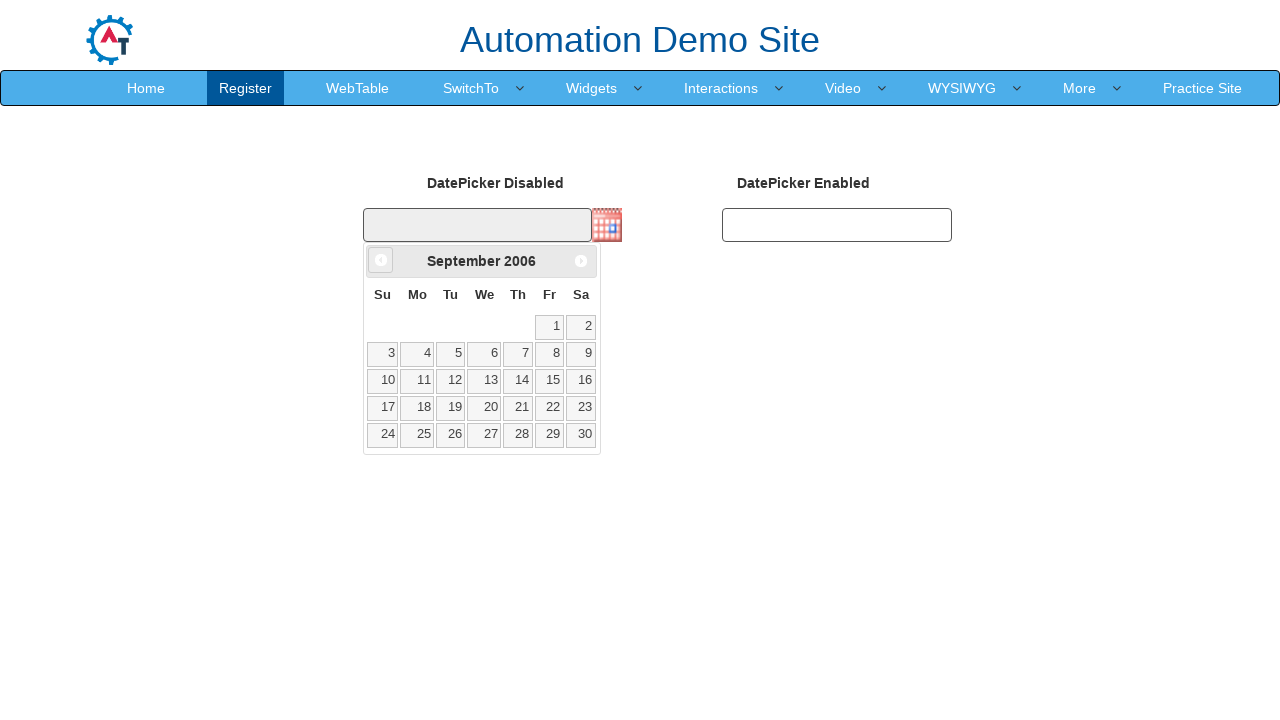

Clicked previous month button (currently viewing September 2006) at (381, 260) on .ui-icon.ui-icon-circle-triangle-w
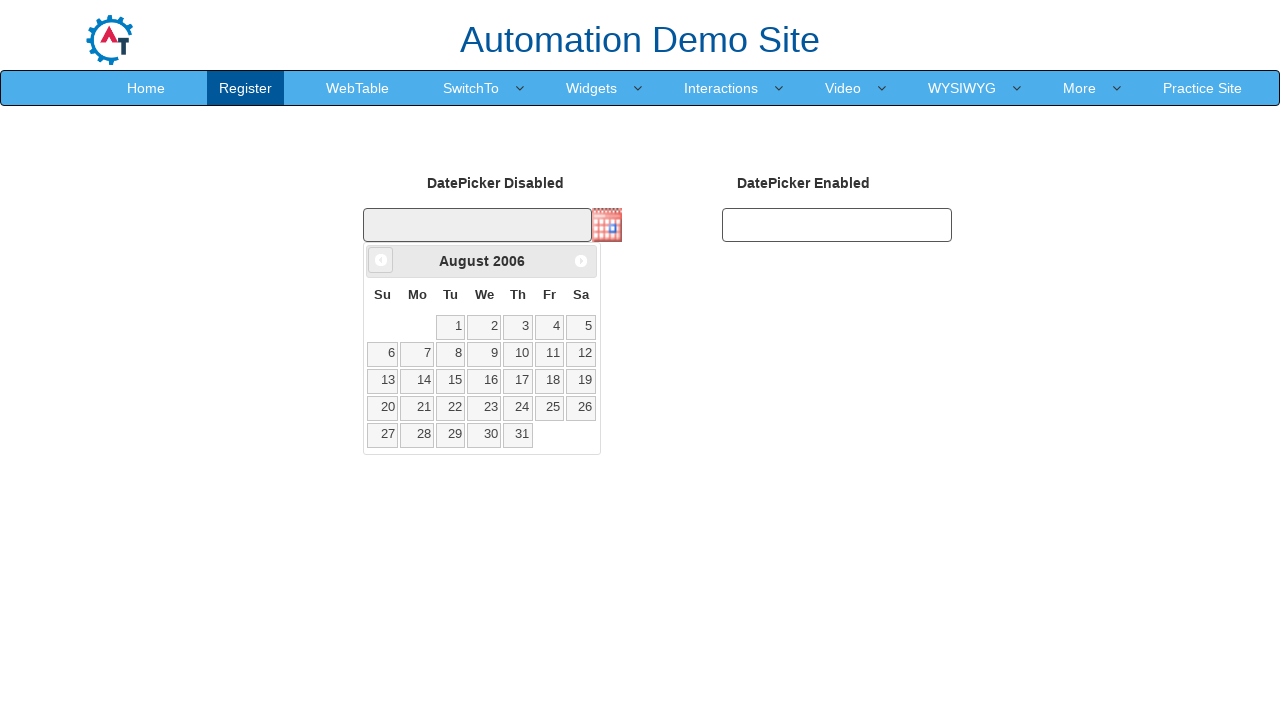

Waited for calendar to update
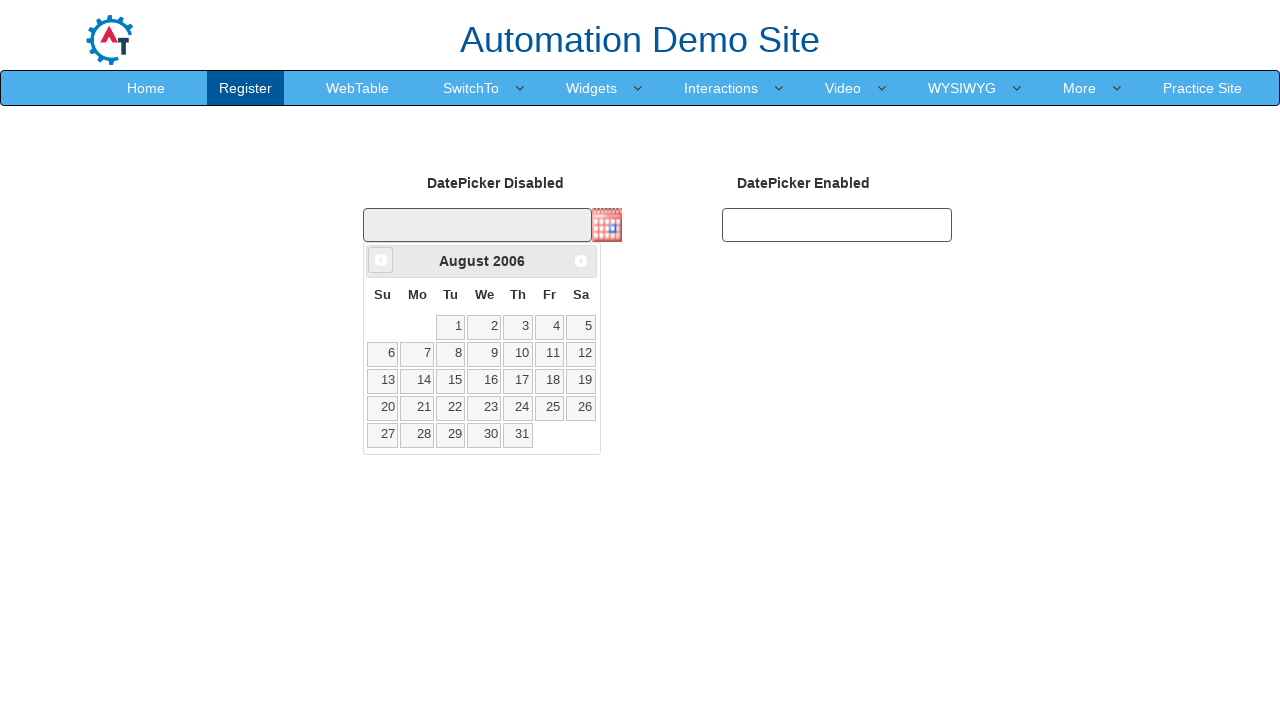

Clicked previous month button (currently viewing August 2006) at (381, 260) on .ui-icon.ui-icon-circle-triangle-w
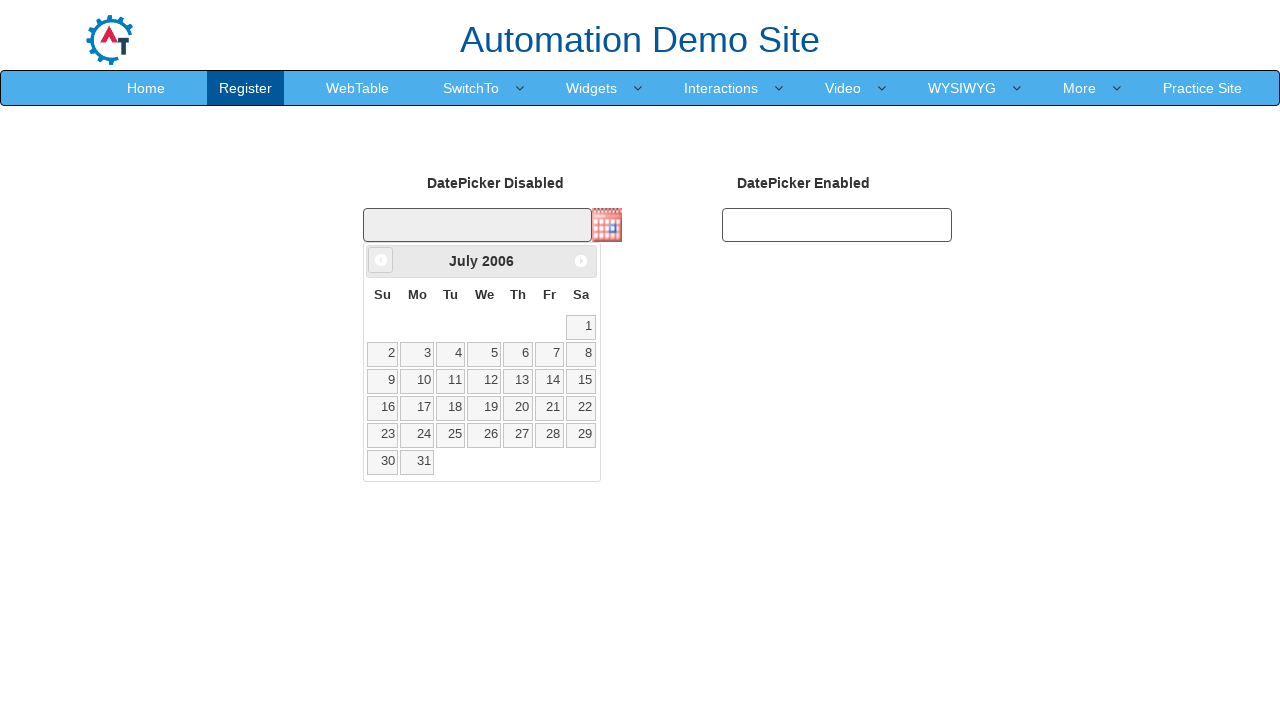

Waited for calendar to update
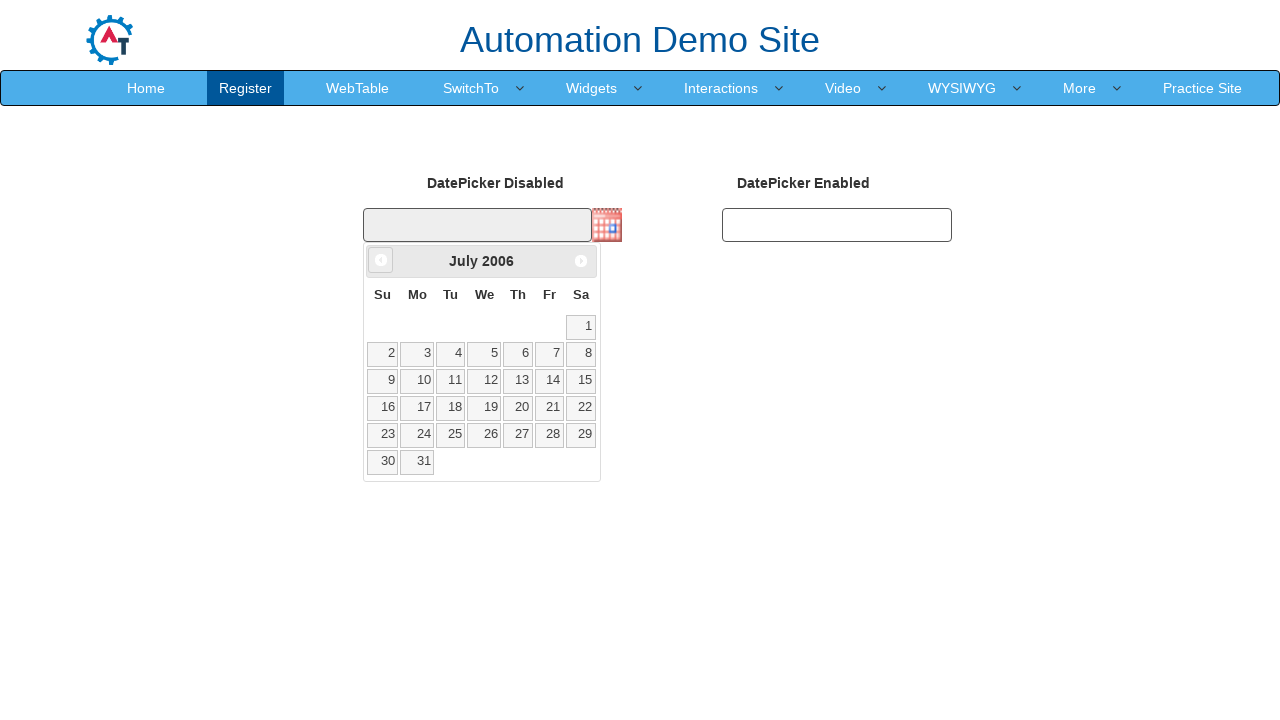

Clicked previous month button (currently viewing July 2006) at (381, 260) on .ui-icon.ui-icon-circle-triangle-w
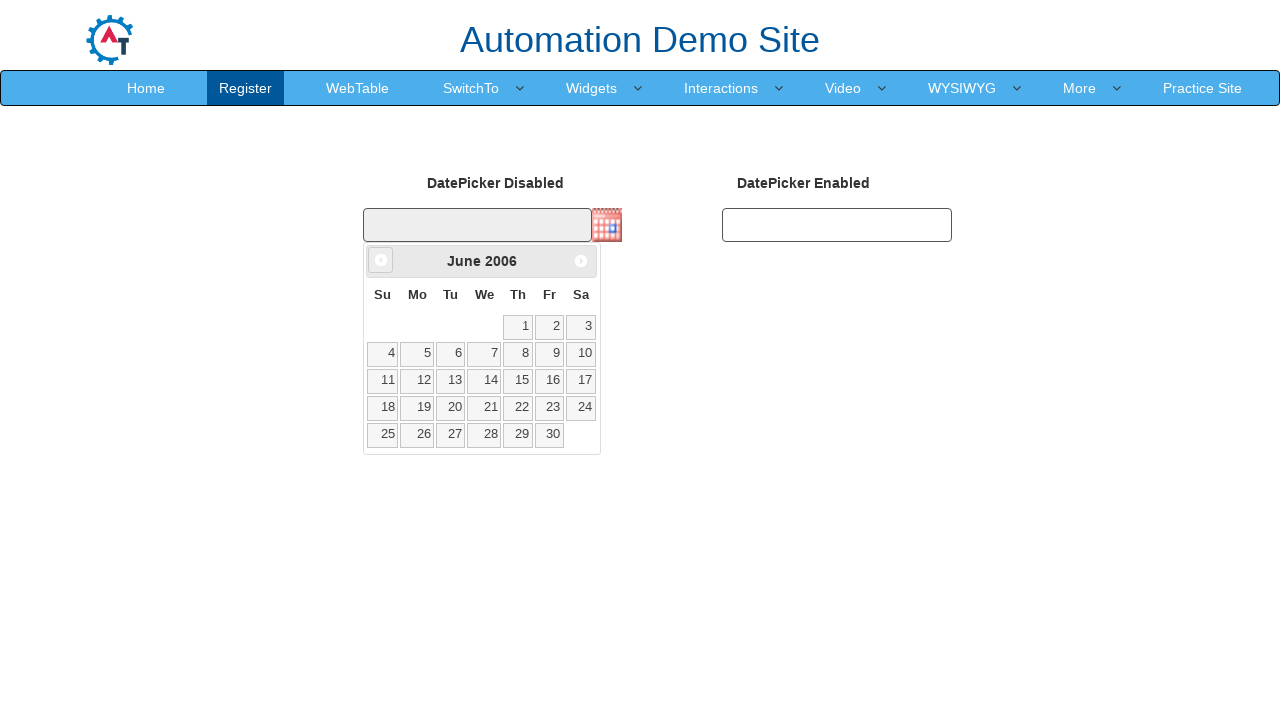

Waited for calendar to update
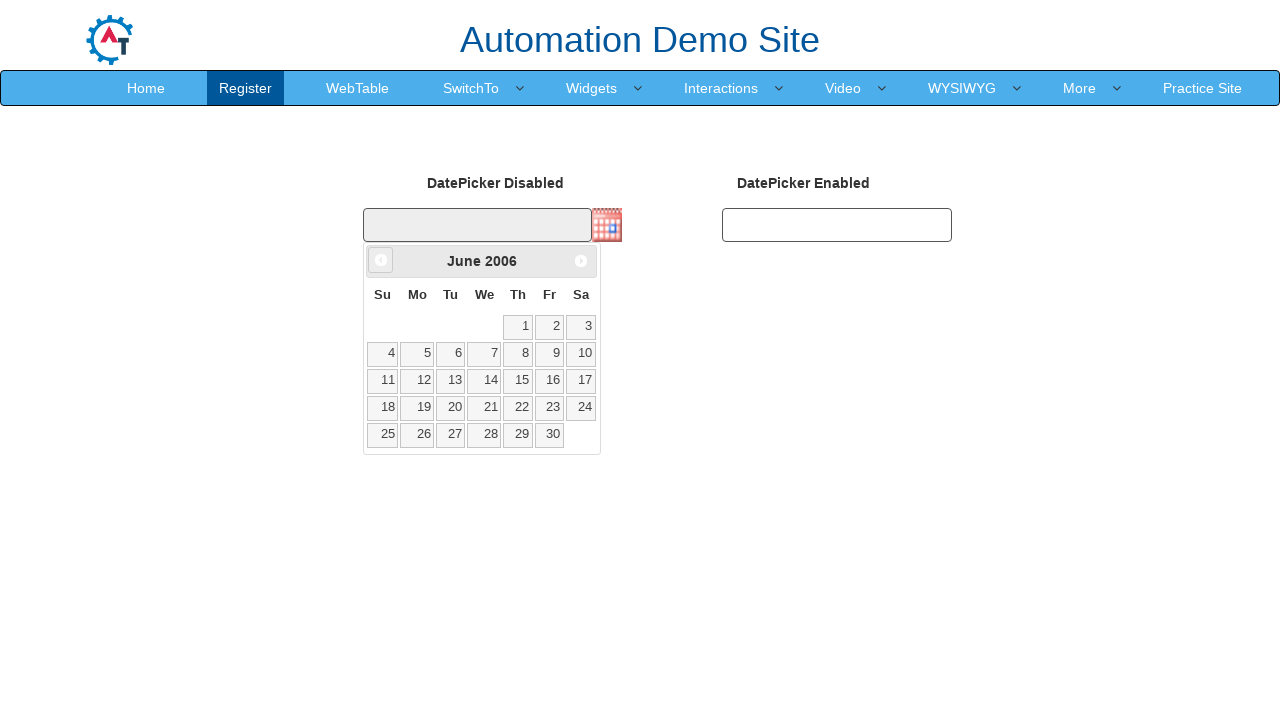

Clicked previous month button (currently viewing June 2006) at (381, 260) on .ui-icon.ui-icon-circle-triangle-w
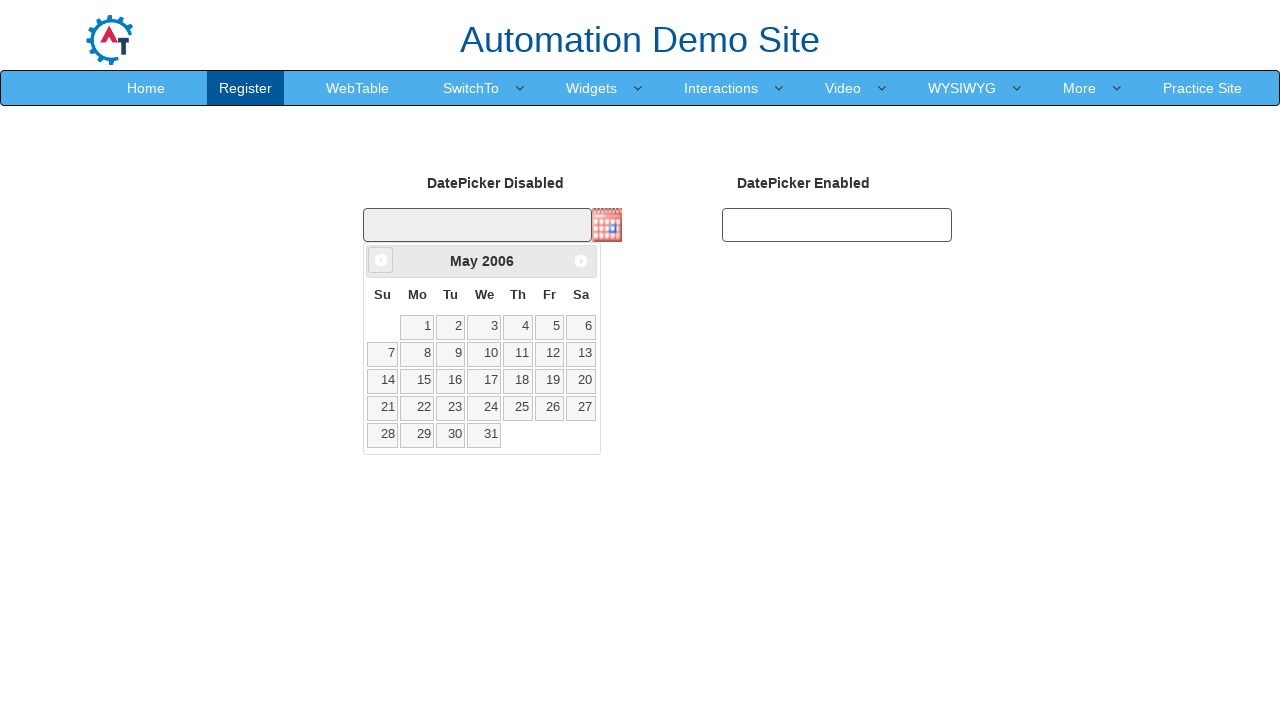

Waited for calendar to update
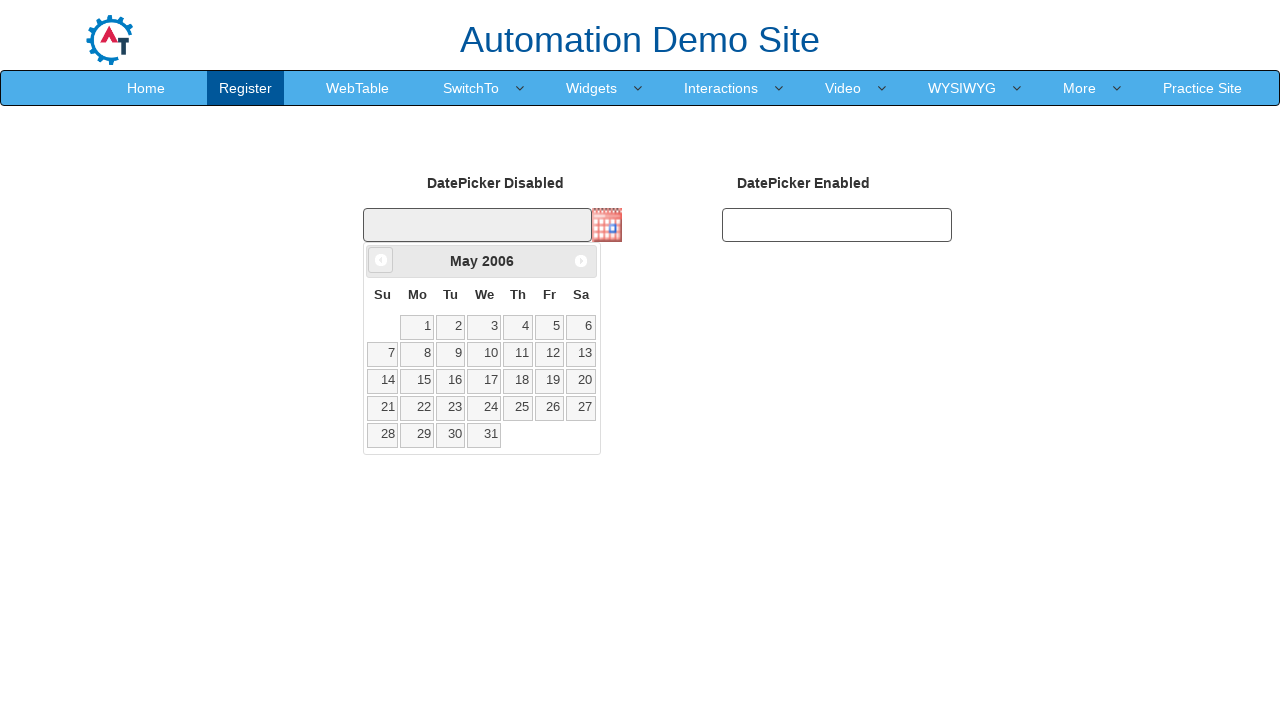

Clicked previous month button (currently viewing May 2006) at (381, 260) on .ui-icon.ui-icon-circle-triangle-w
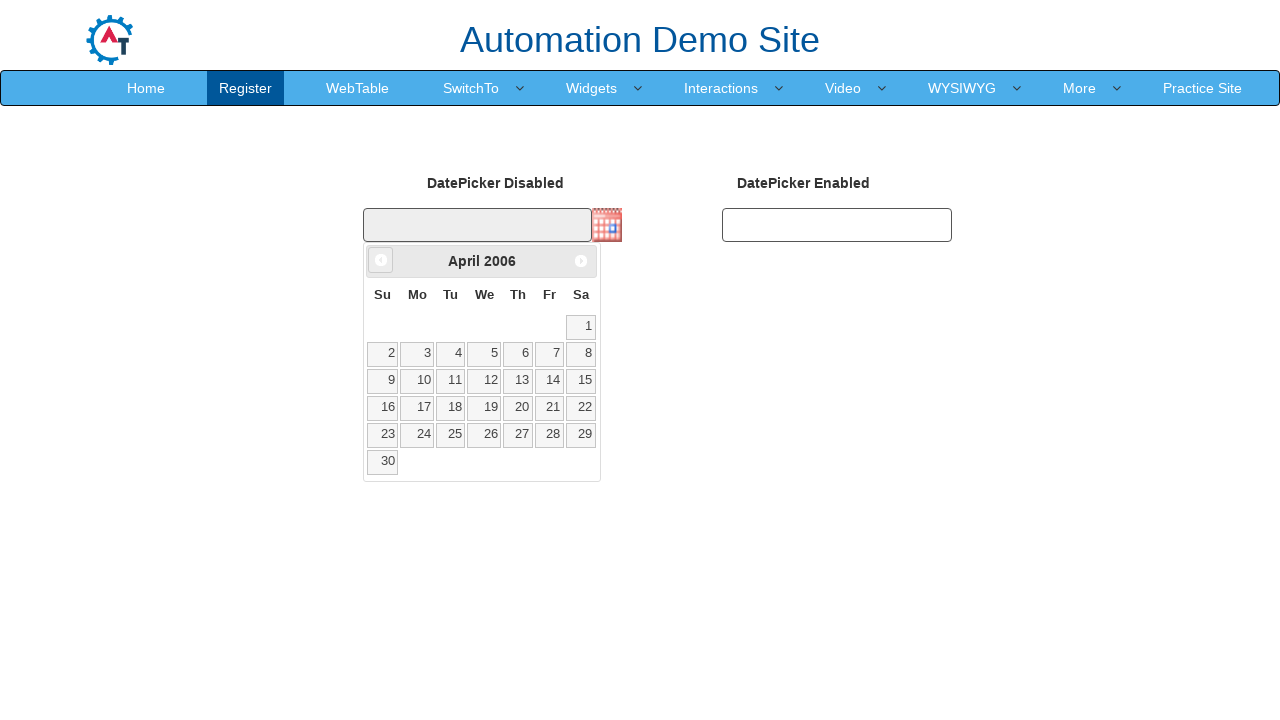

Waited for calendar to update
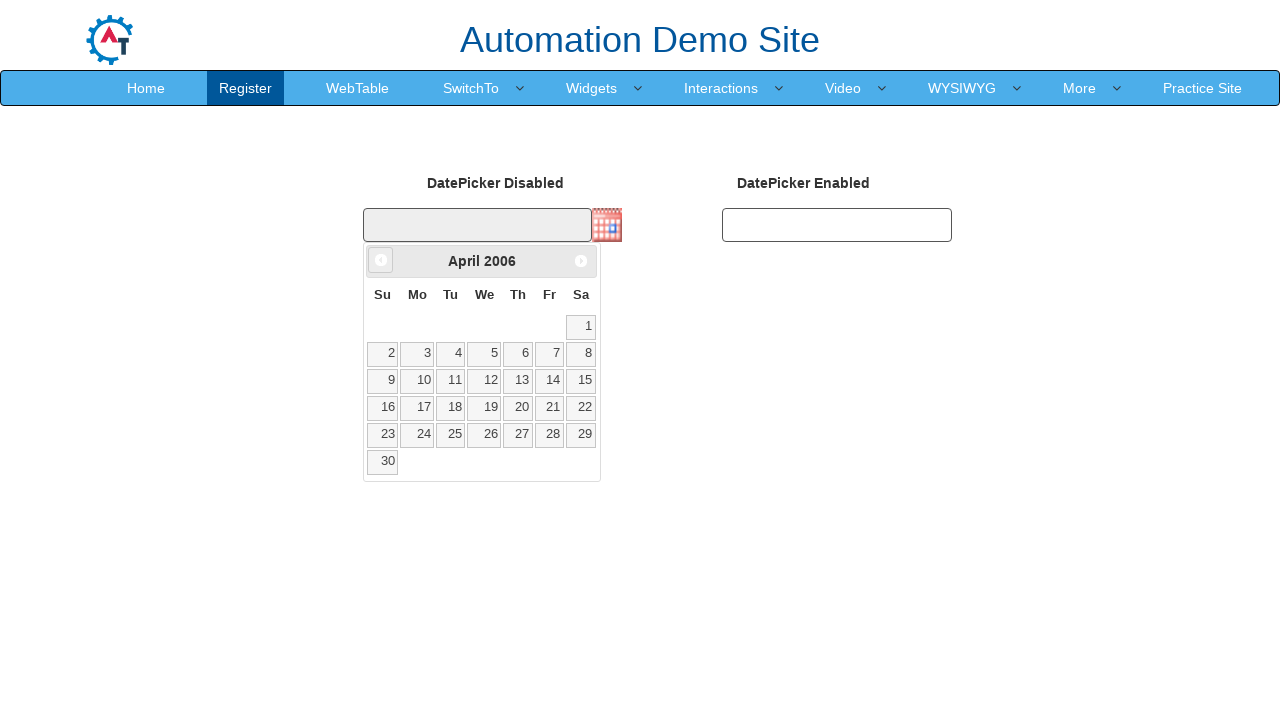

Clicked previous month button (currently viewing April 2006) at (381, 260) on .ui-icon.ui-icon-circle-triangle-w
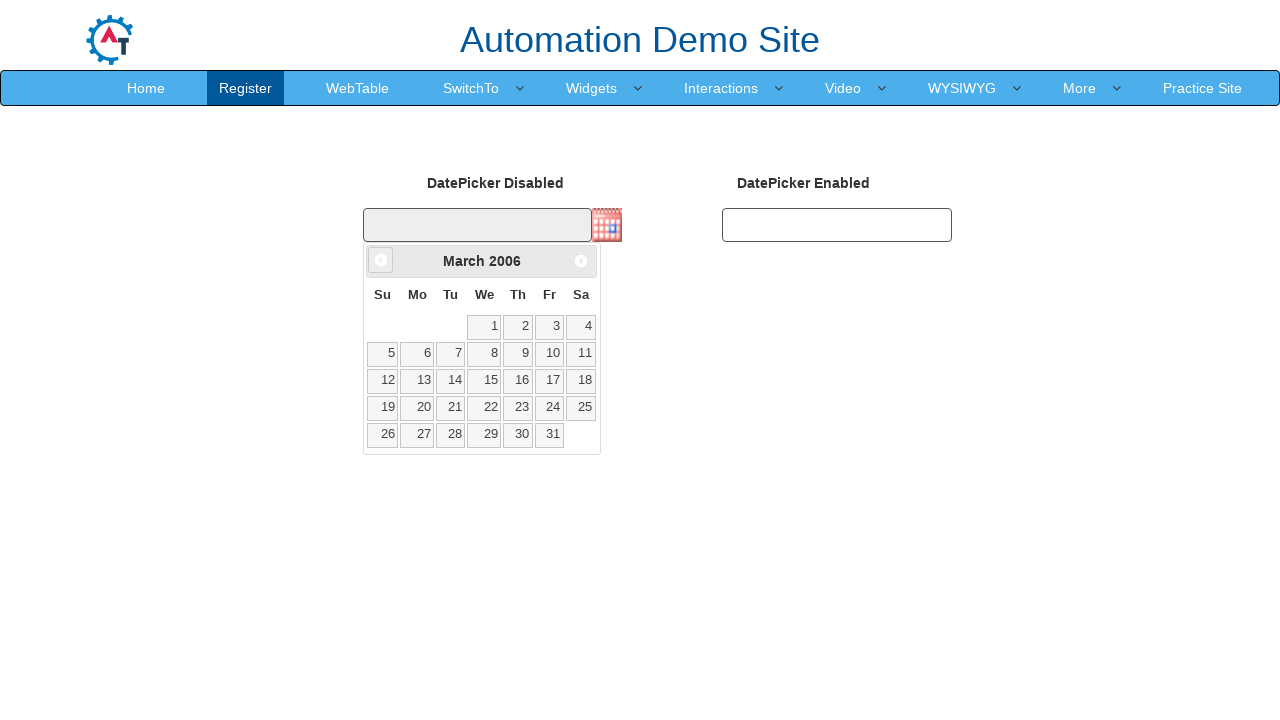

Waited for calendar to update
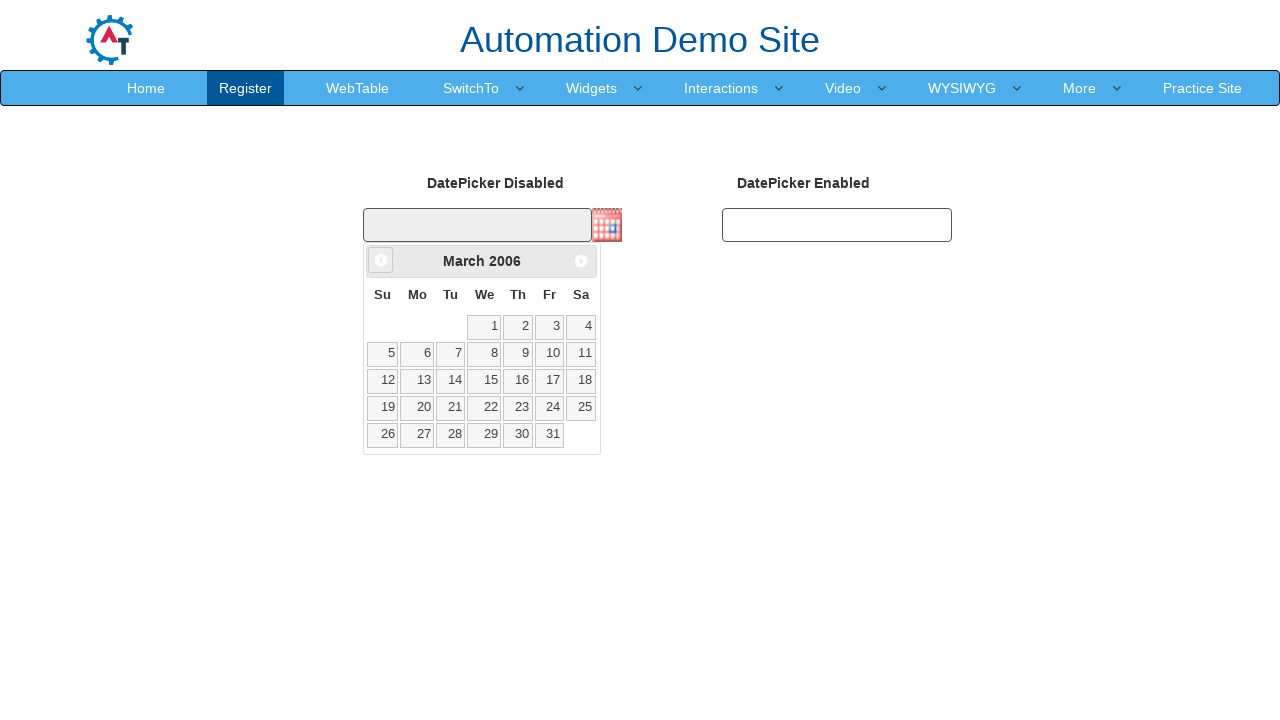

Clicked previous month button (currently viewing March 2006) at (381, 260) on .ui-icon.ui-icon-circle-triangle-w
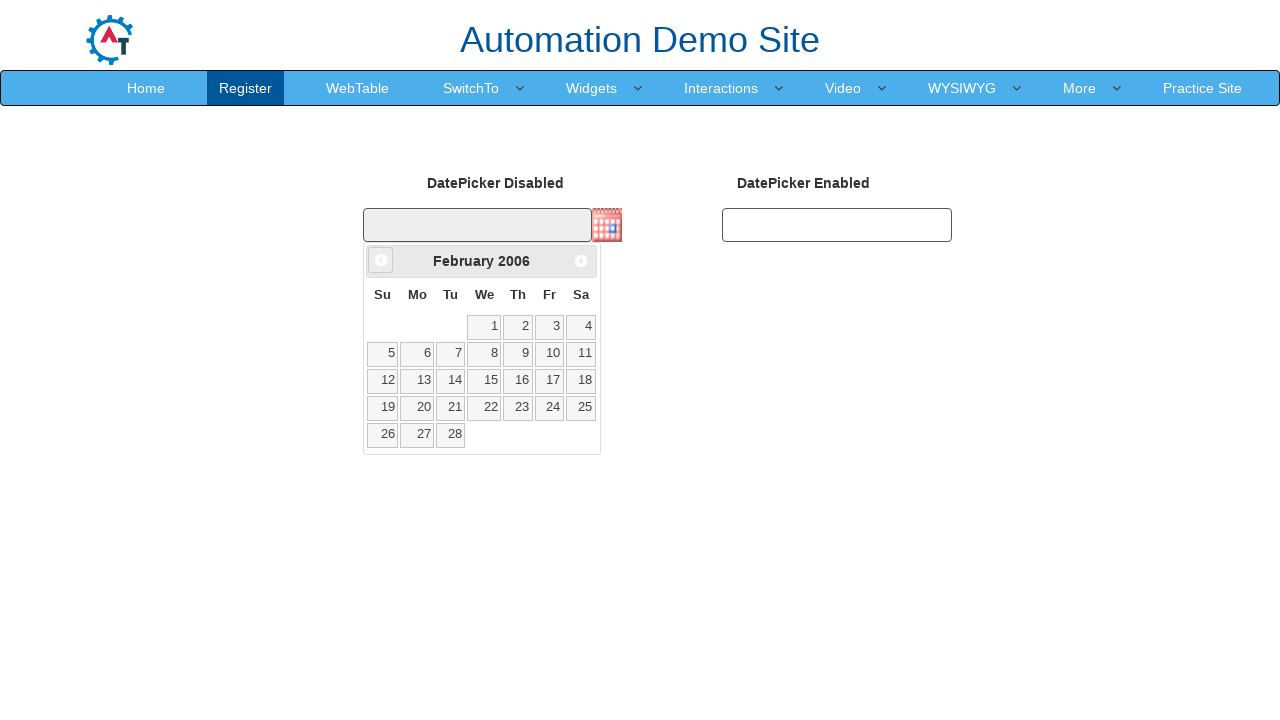

Waited for calendar to update
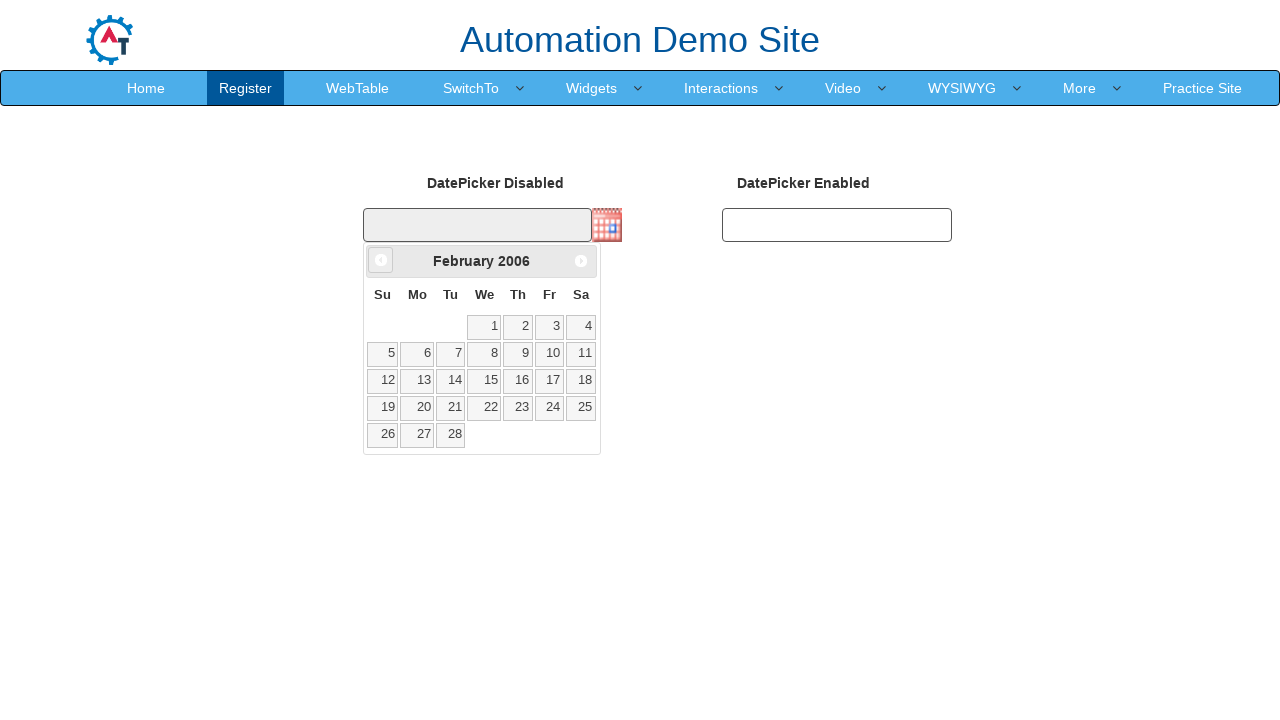

Clicked previous month button (currently viewing February 2006) at (381, 260) on .ui-icon.ui-icon-circle-triangle-w
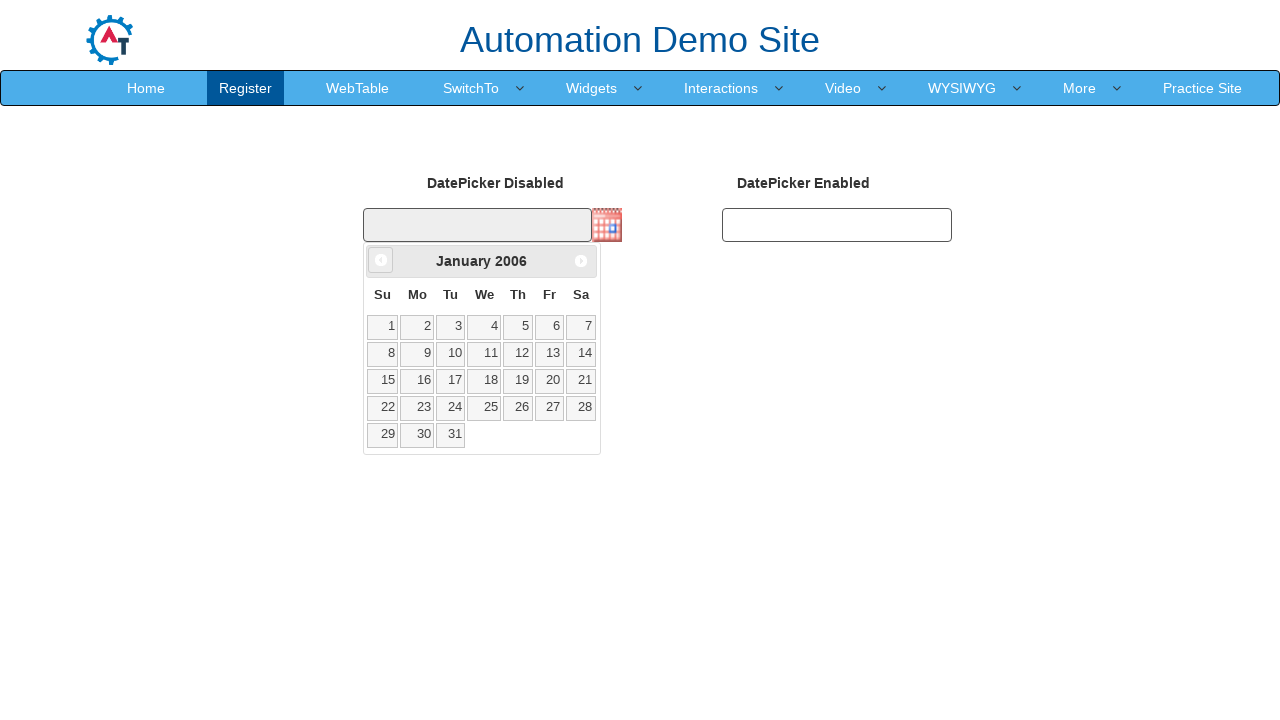

Waited for calendar to update
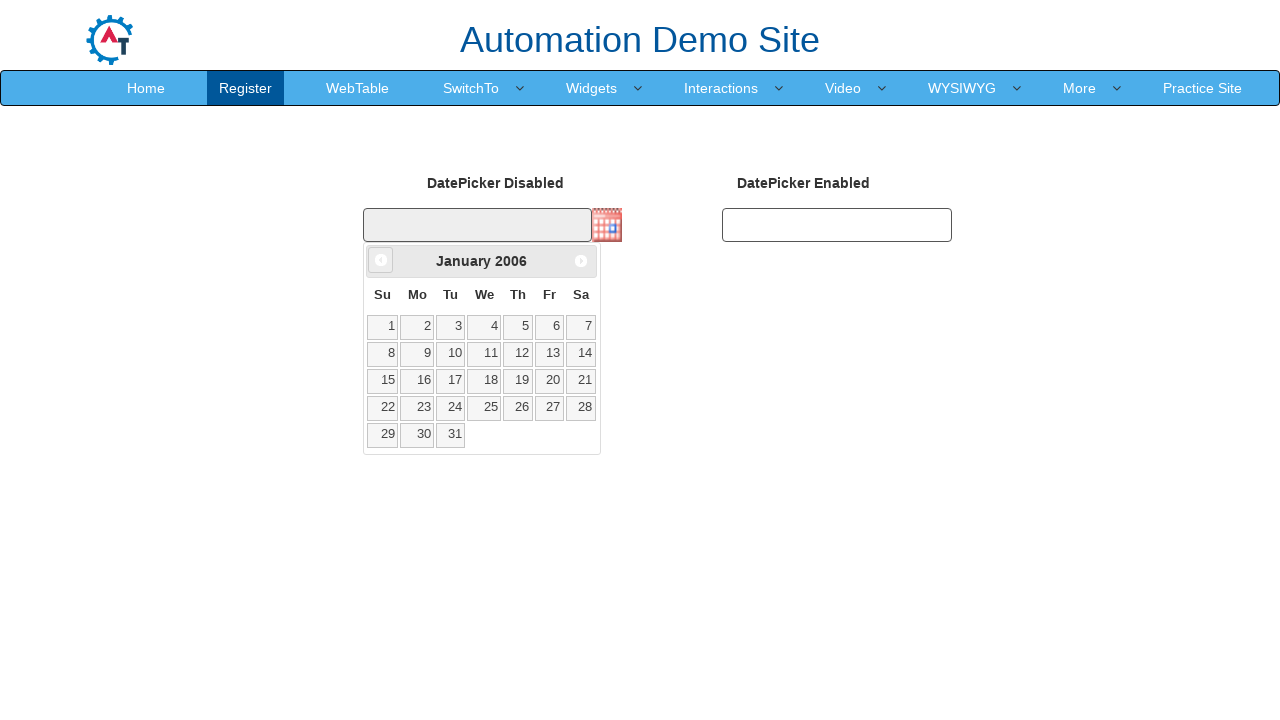

Clicked previous month button (currently viewing January 2006) at (381, 260) on .ui-icon.ui-icon-circle-triangle-w
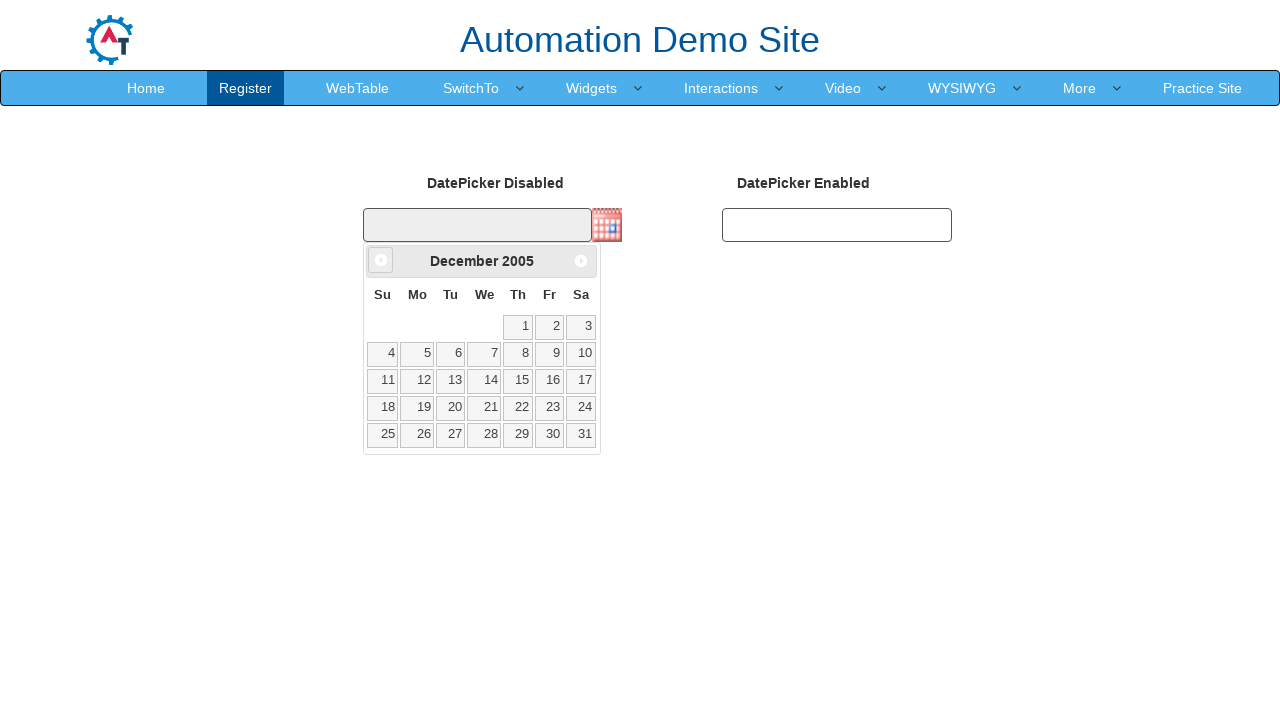

Waited for calendar to update
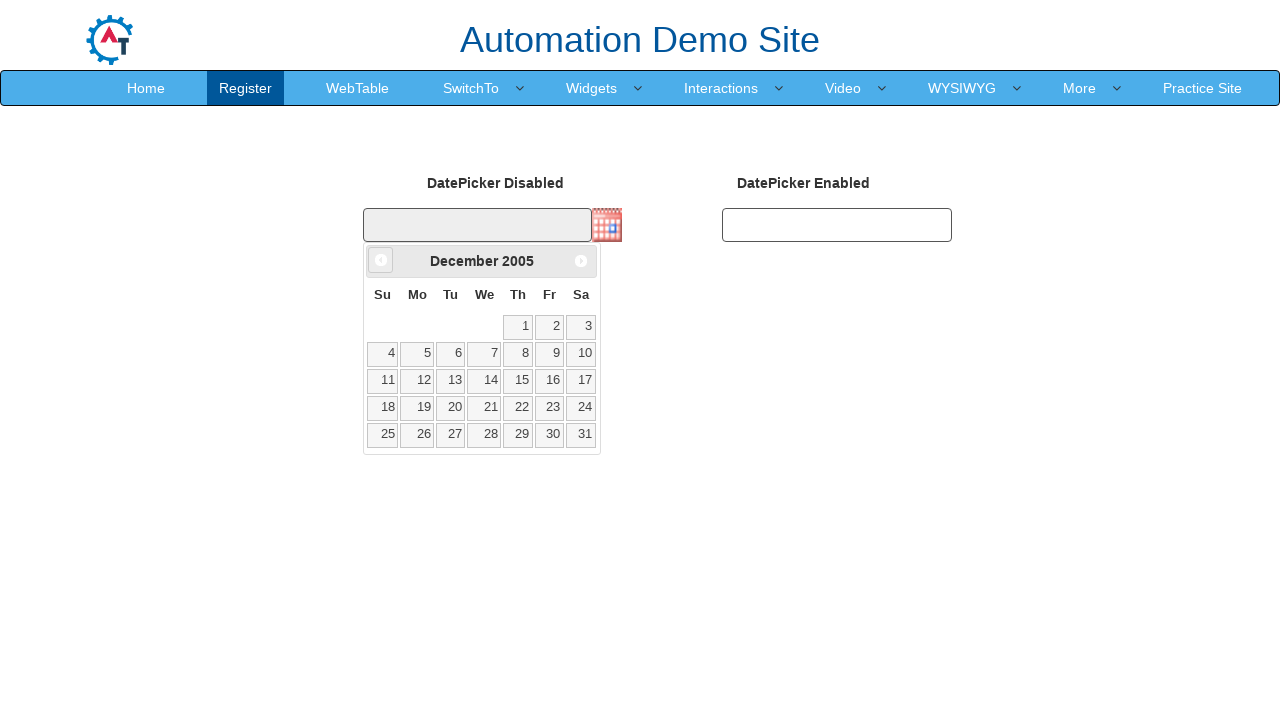

Clicked previous month button (currently viewing December 2005) at (381, 260) on .ui-icon.ui-icon-circle-triangle-w
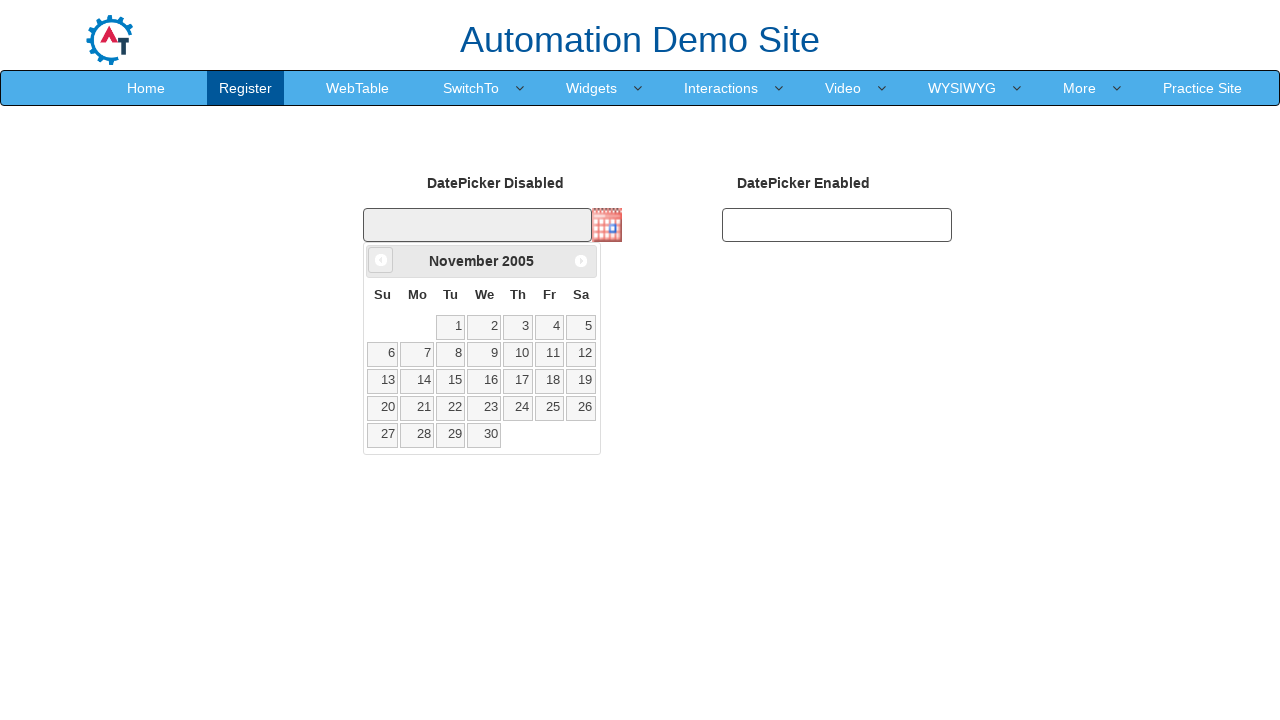

Waited for calendar to update
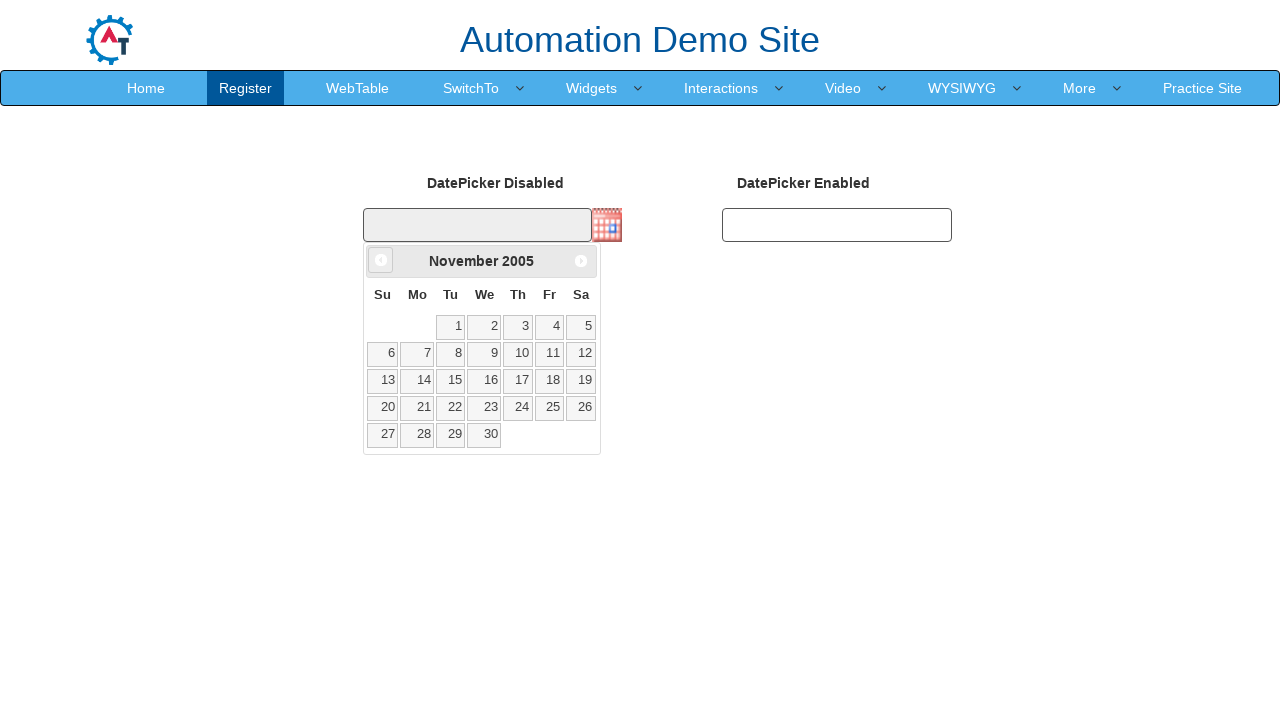

Clicked previous month button (currently viewing November 2005) at (381, 260) on .ui-icon.ui-icon-circle-triangle-w
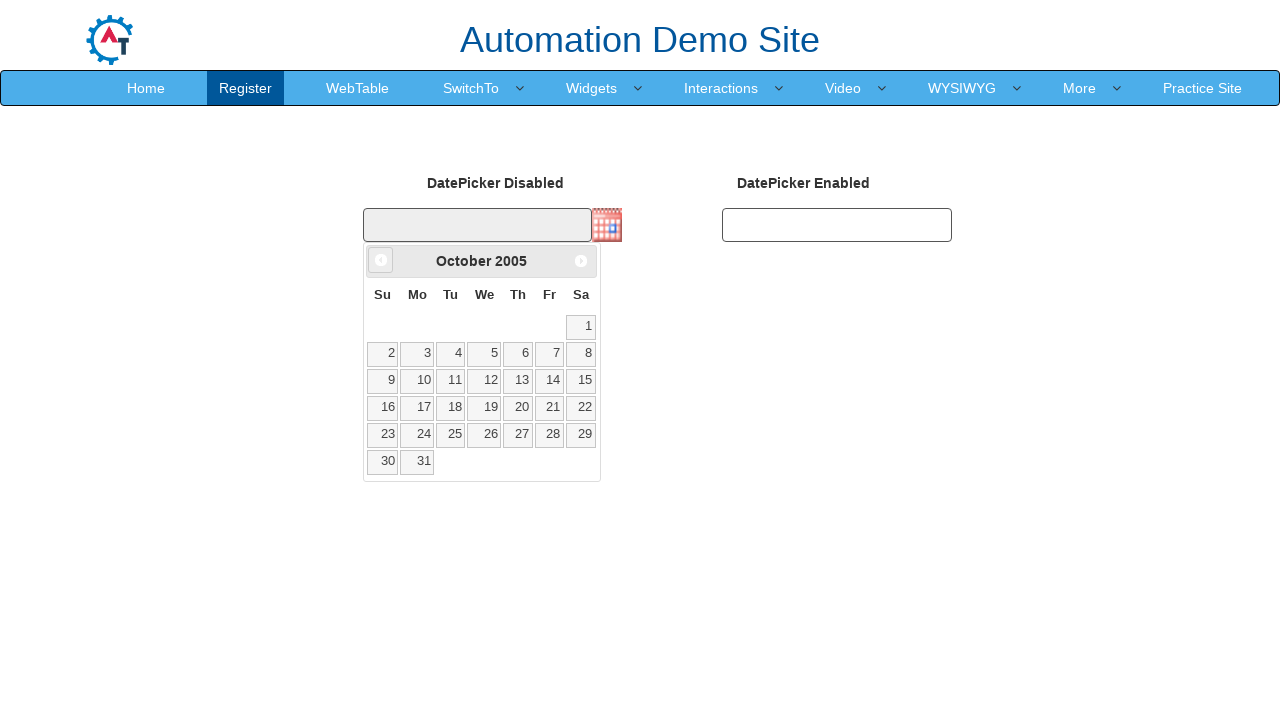

Waited for calendar to update
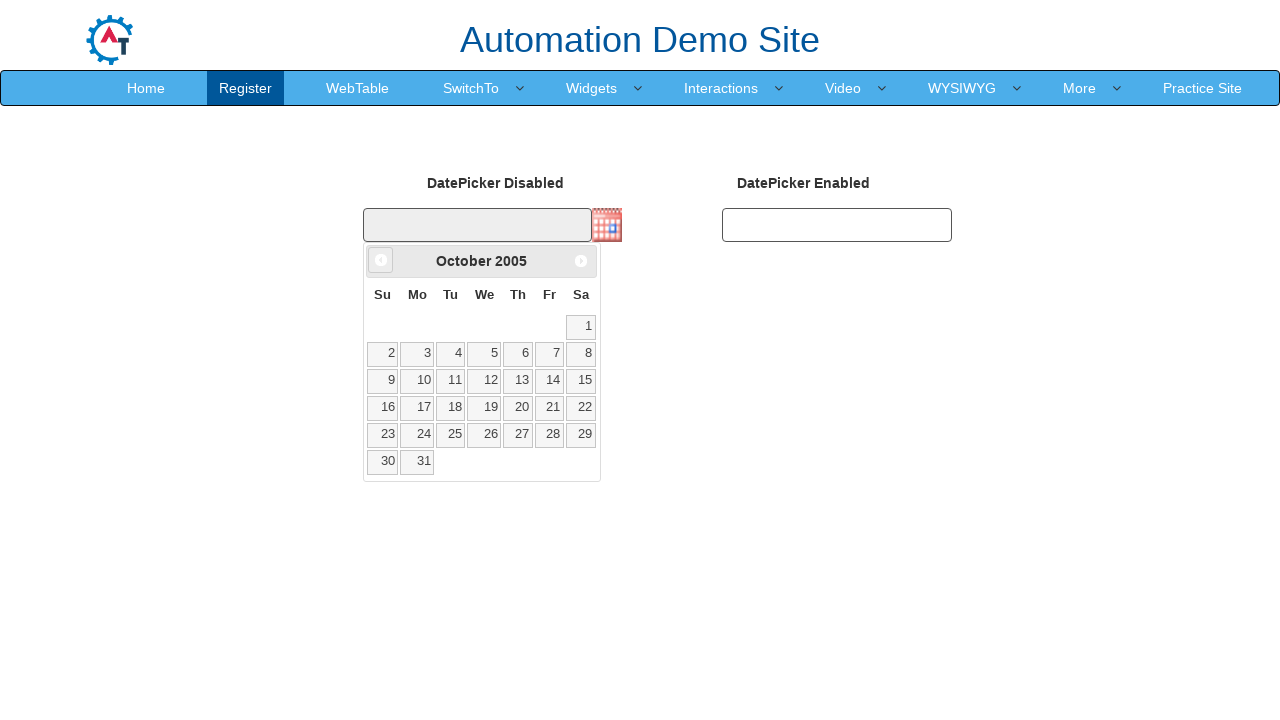

Clicked previous month button (currently viewing October 2005) at (381, 260) on .ui-icon.ui-icon-circle-triangle-w
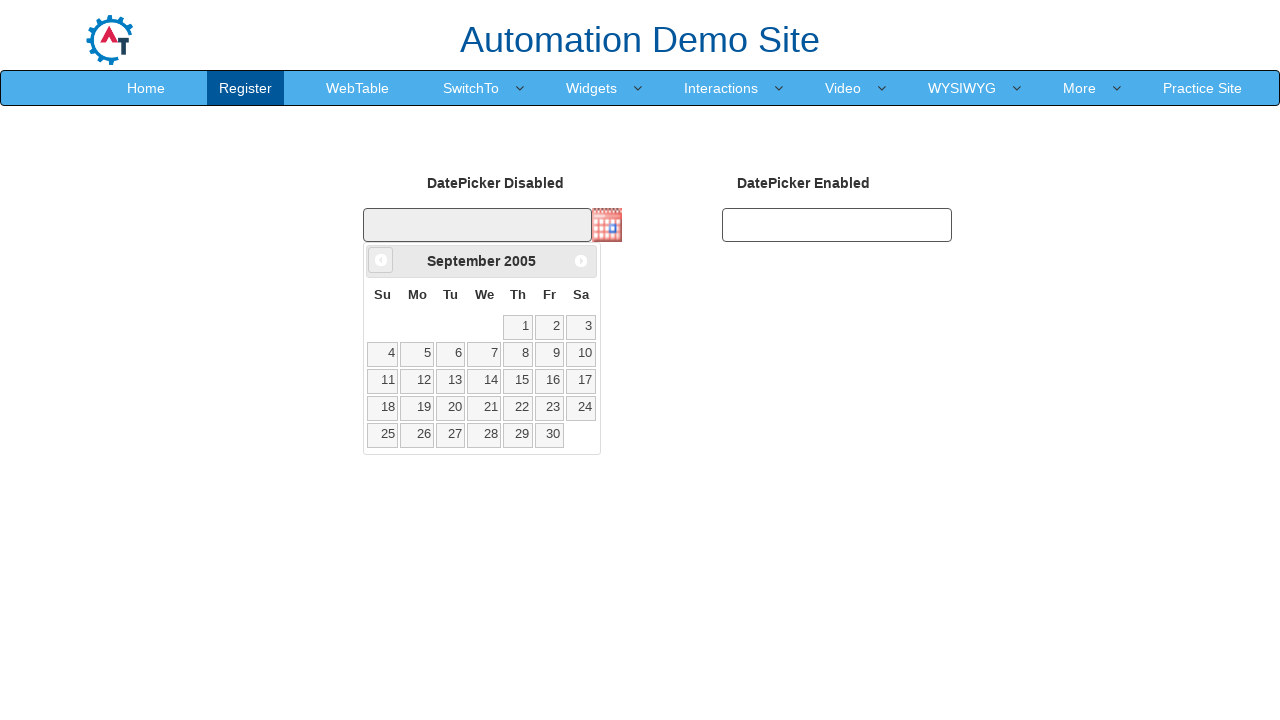

Waited for calendar to update
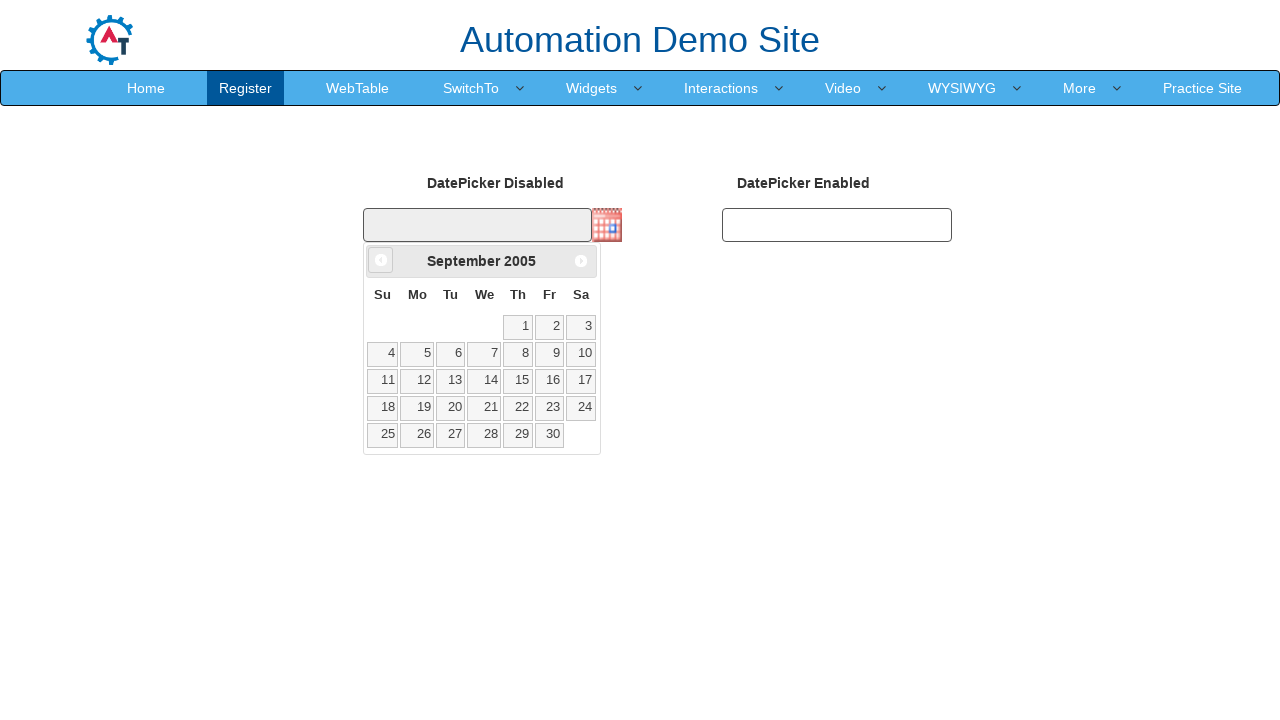

Clicked previous month button (currently viewing September 2005) at (381, 260) on .ui-icon.ui-icon-circle-triangle-w
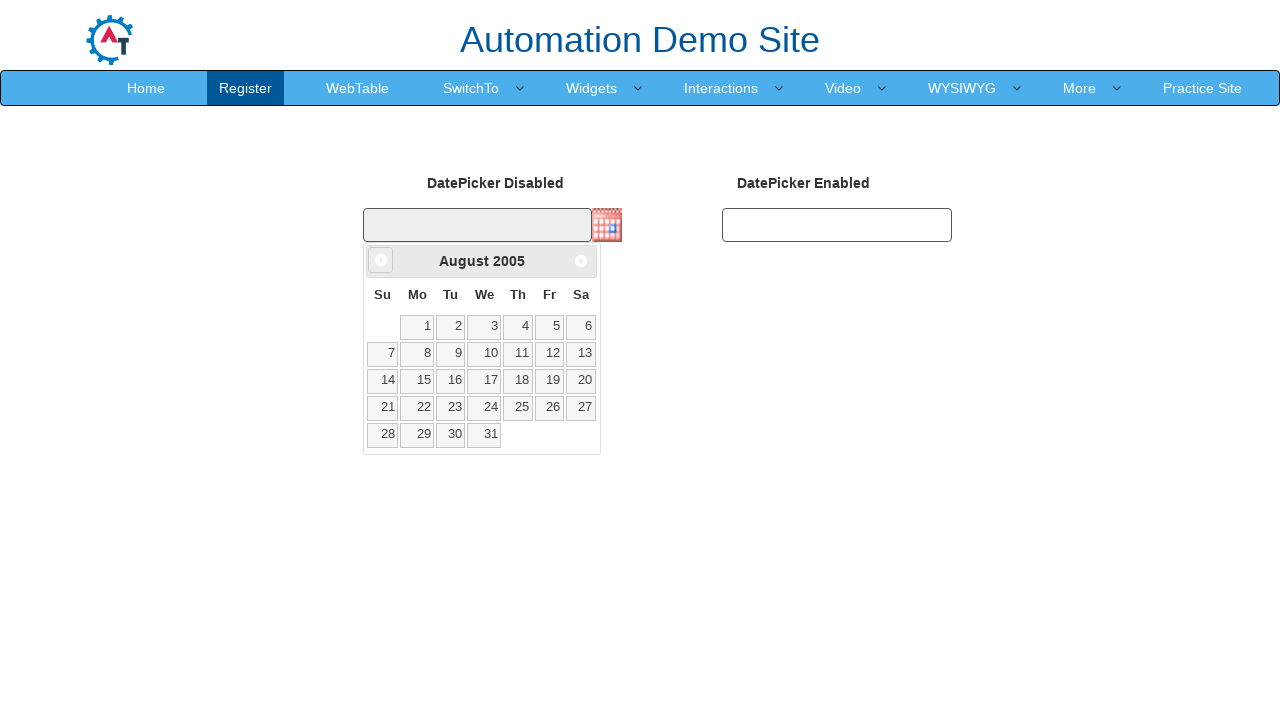

Waited for calendar to update
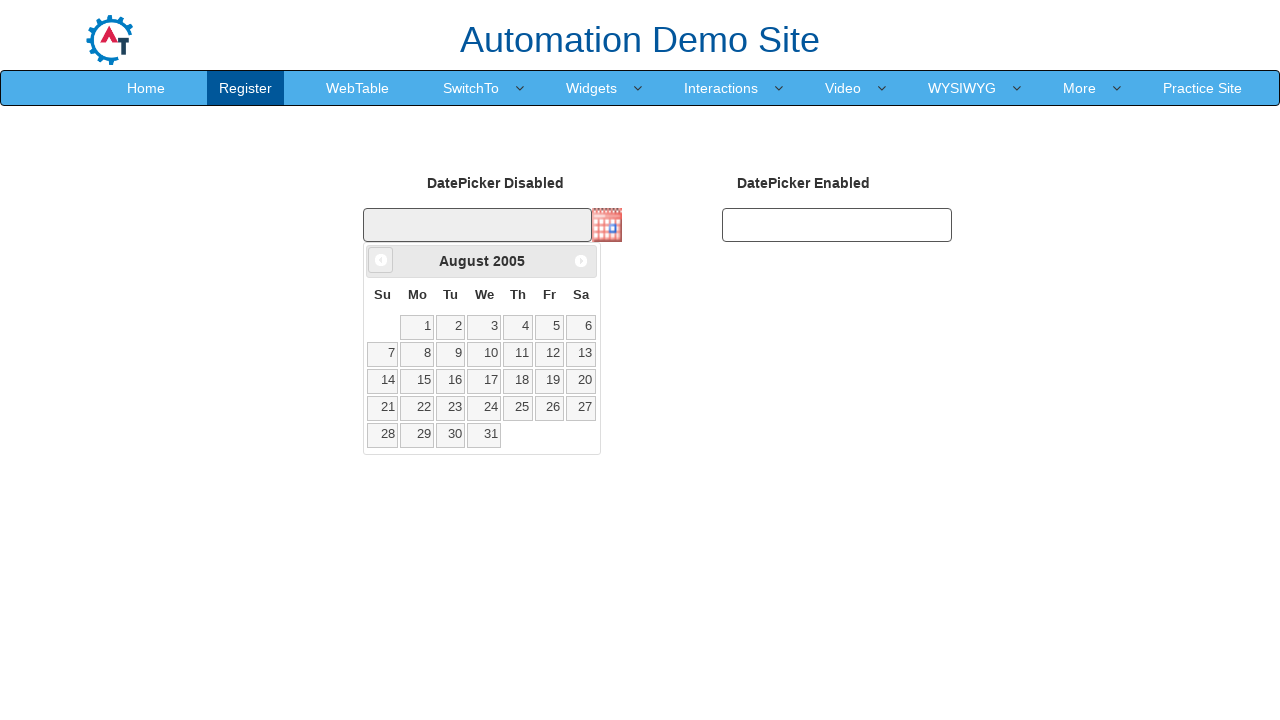

Clicked previous month button (currently viewing August 2005) at (381, 260) on .ui-icon.ui-icon-circle-triangle-w
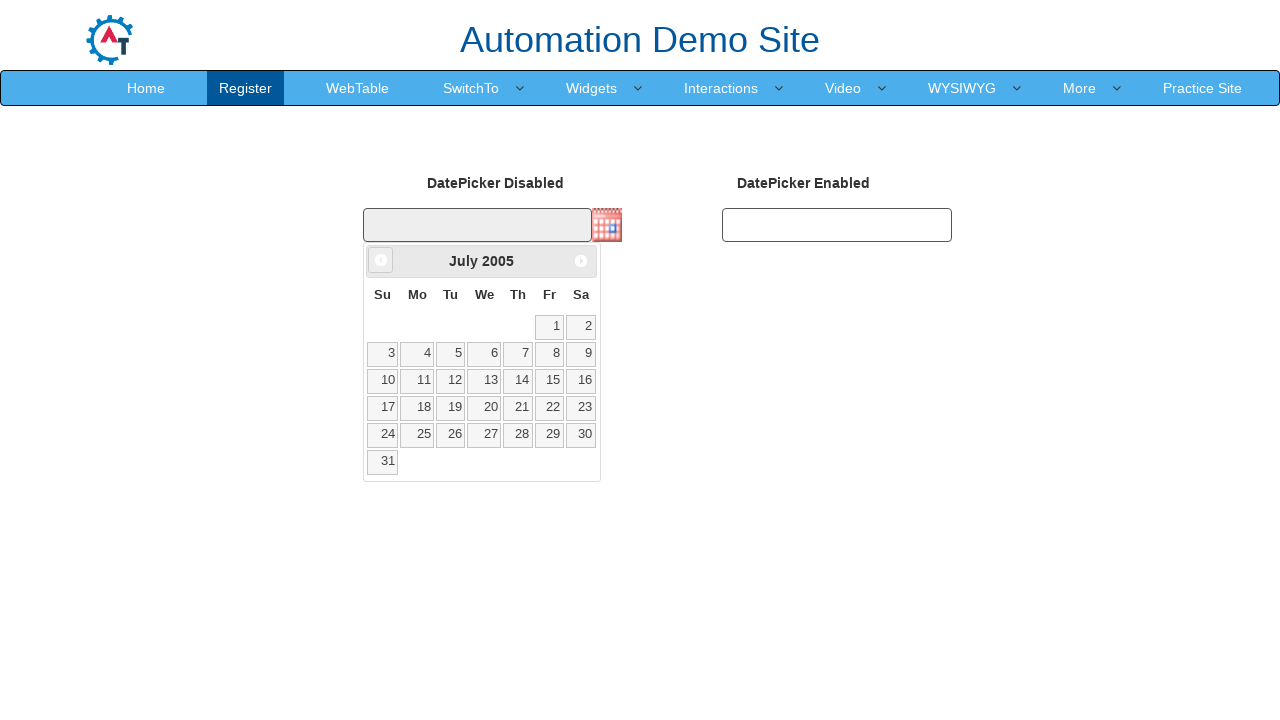

Waited for calendar to update
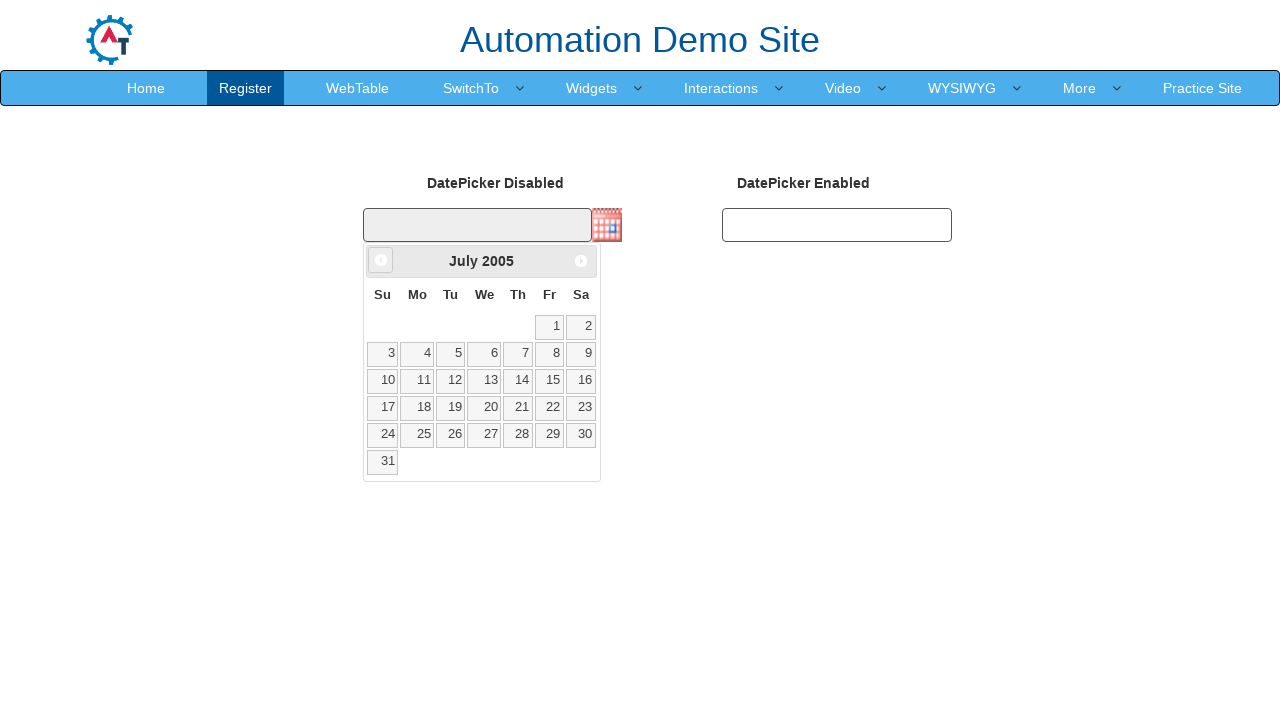

Clicked previous month button (currently viewing July 2005) at (381, 260) on .ui-icon.ui-icon-circle-triangle-w
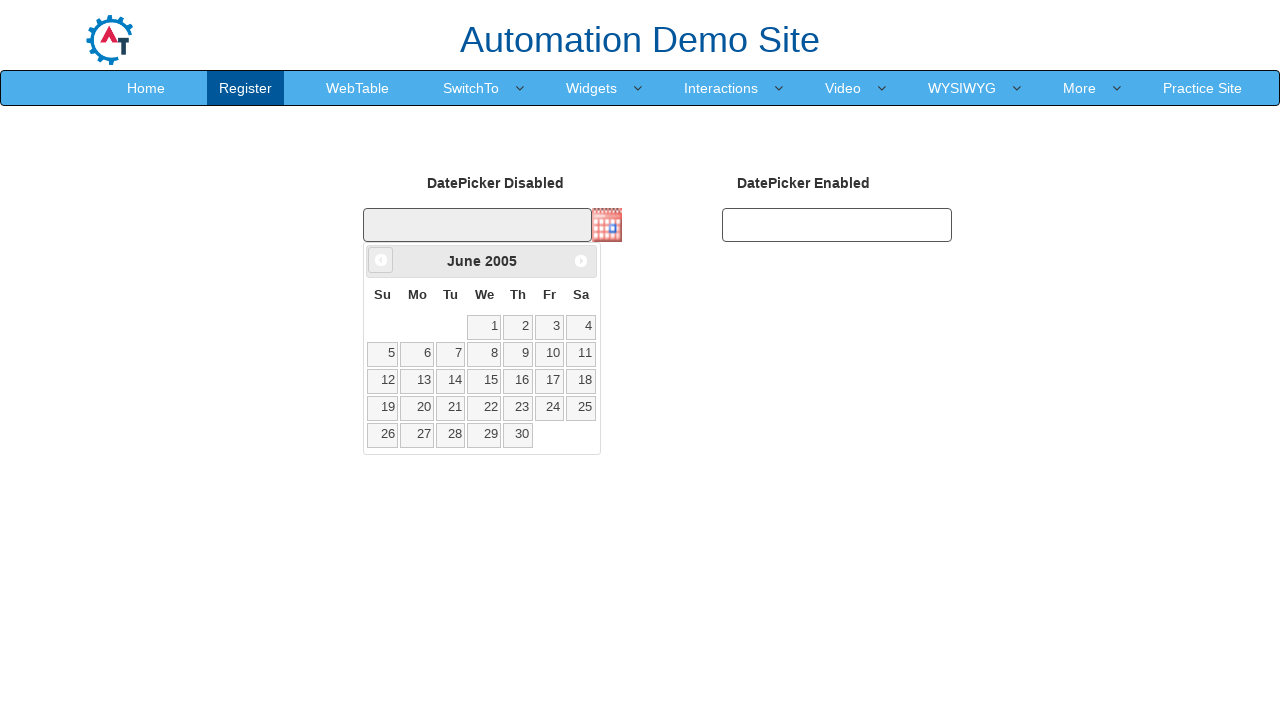

Waited for calendar to update
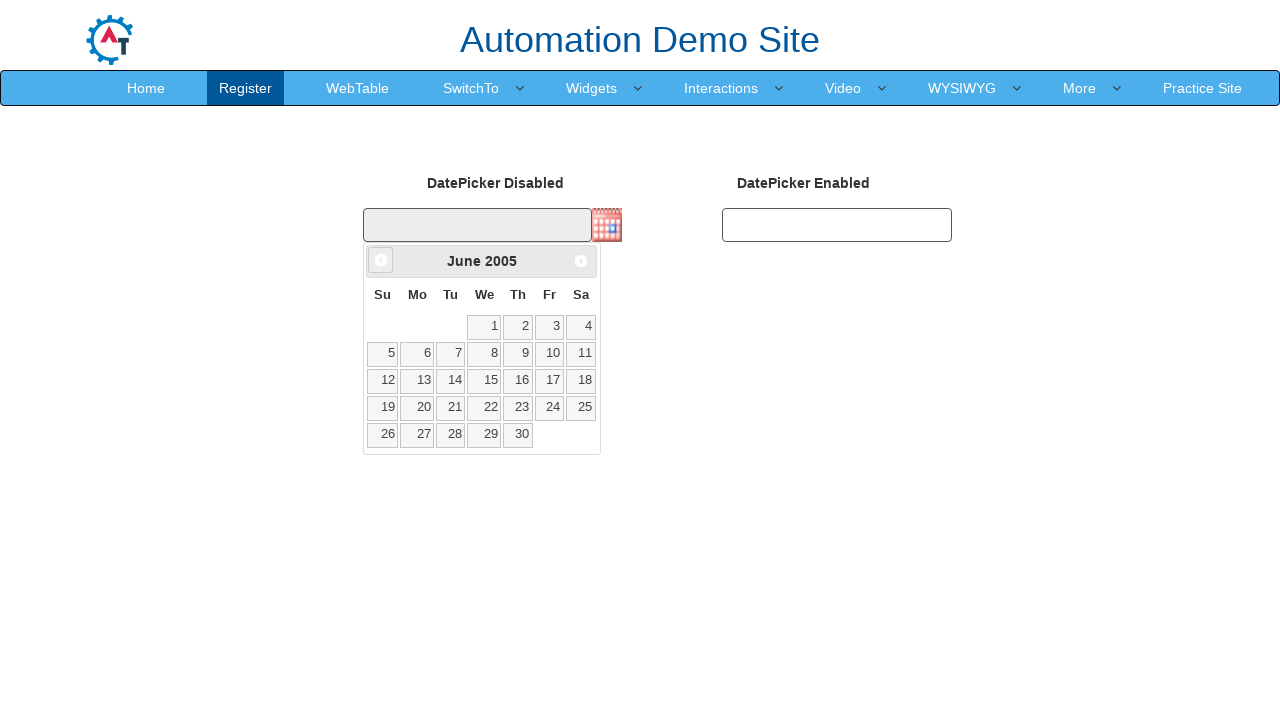

Clicked previous month button (currently viewing June 2005) at (381, 260) on .ui-icon.ui-icon-circle-triangle-w
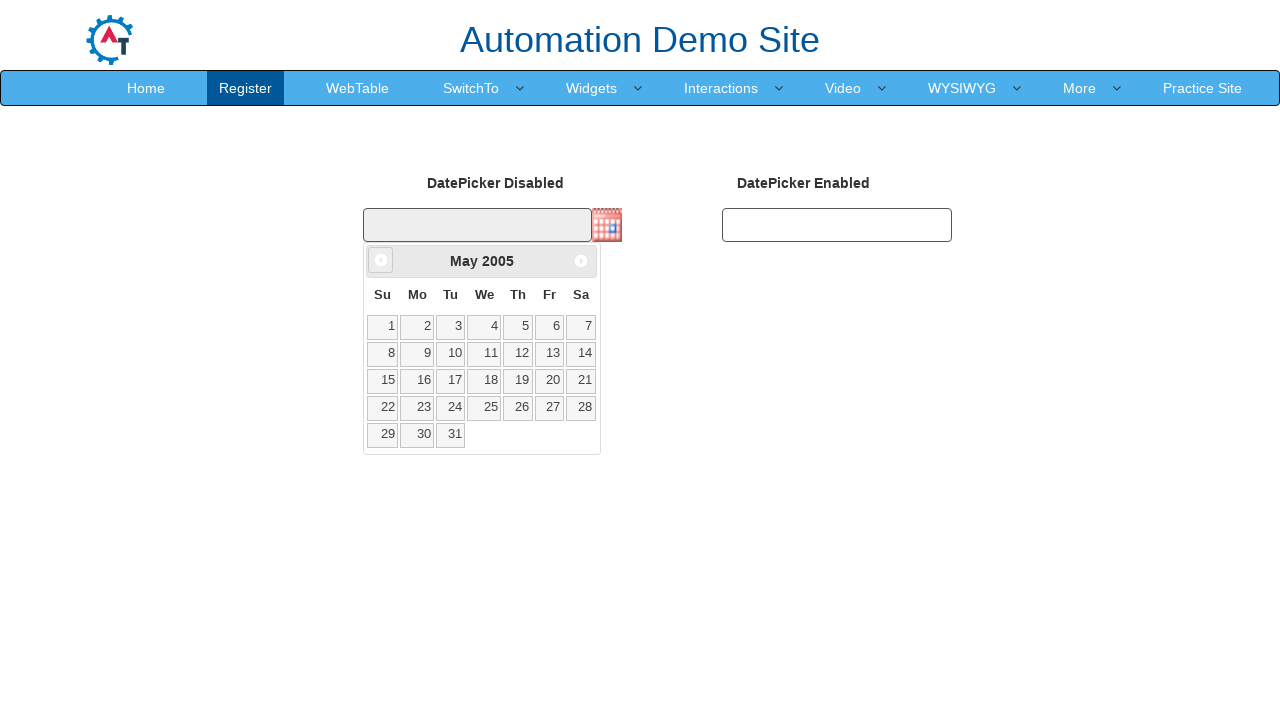

Waited for calendar to update
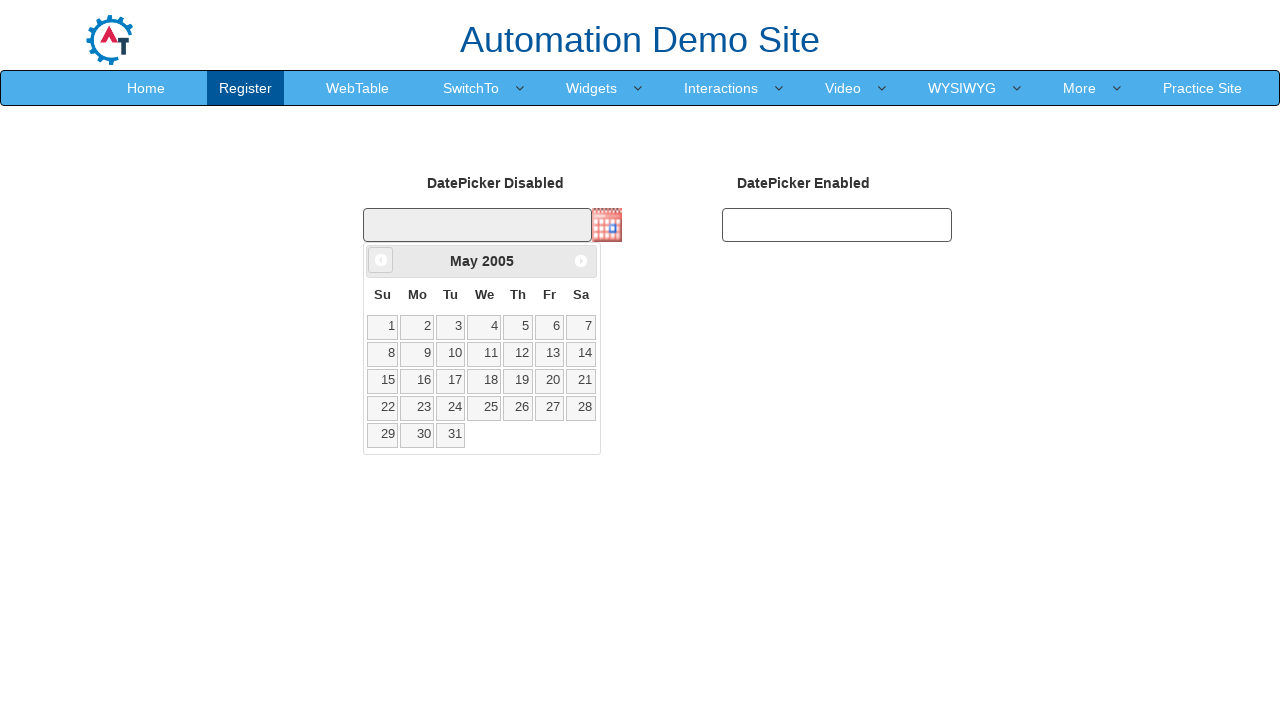

Clicked previous month button (currently viewing May 2005) at (381, 260) on .ui-icon.ui-icon-circle-triangle-w
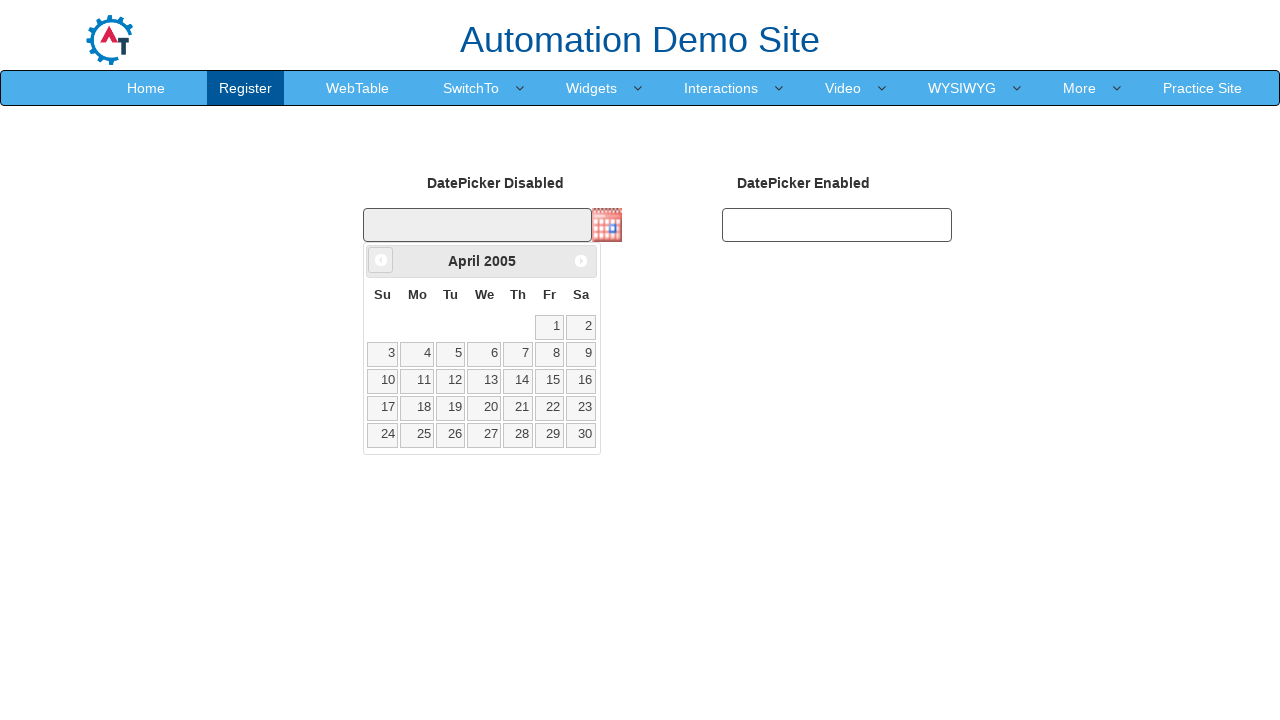

Waited for calendar to update
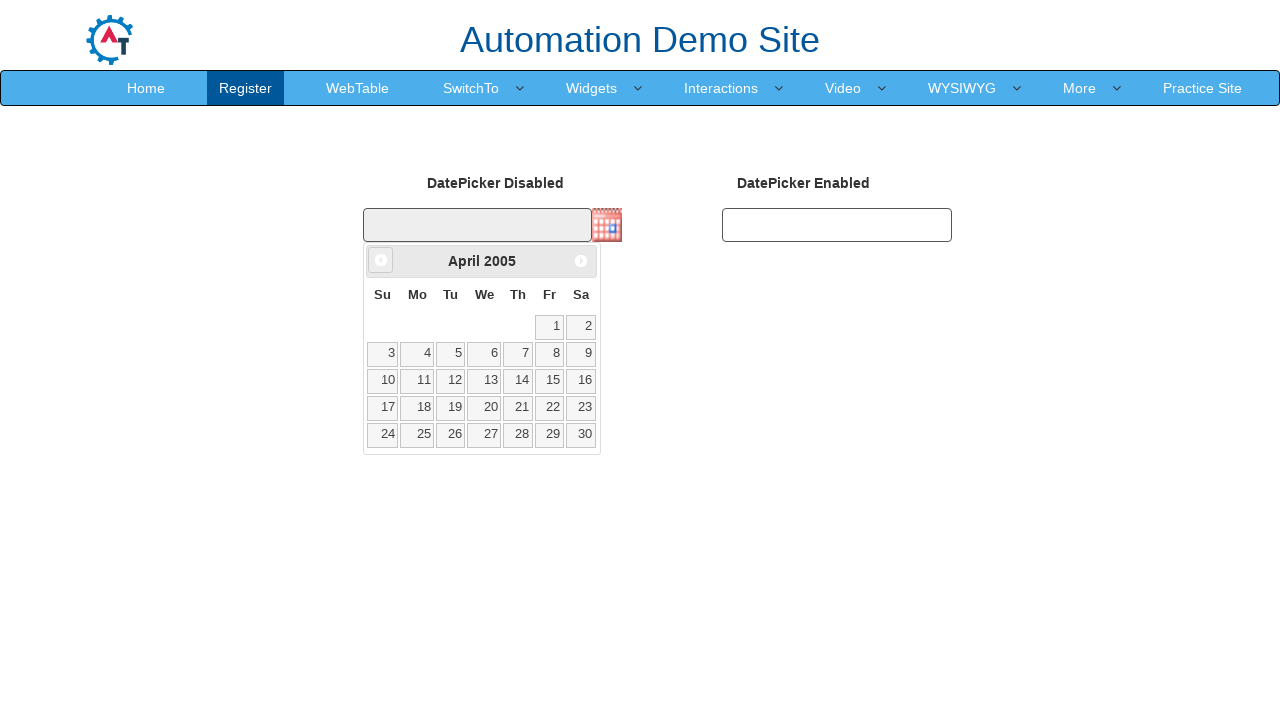

Clicked previous month button (currently viewing April 2005) at (381, 260) on .ui-icon.ui-icon-circle-triangle-w
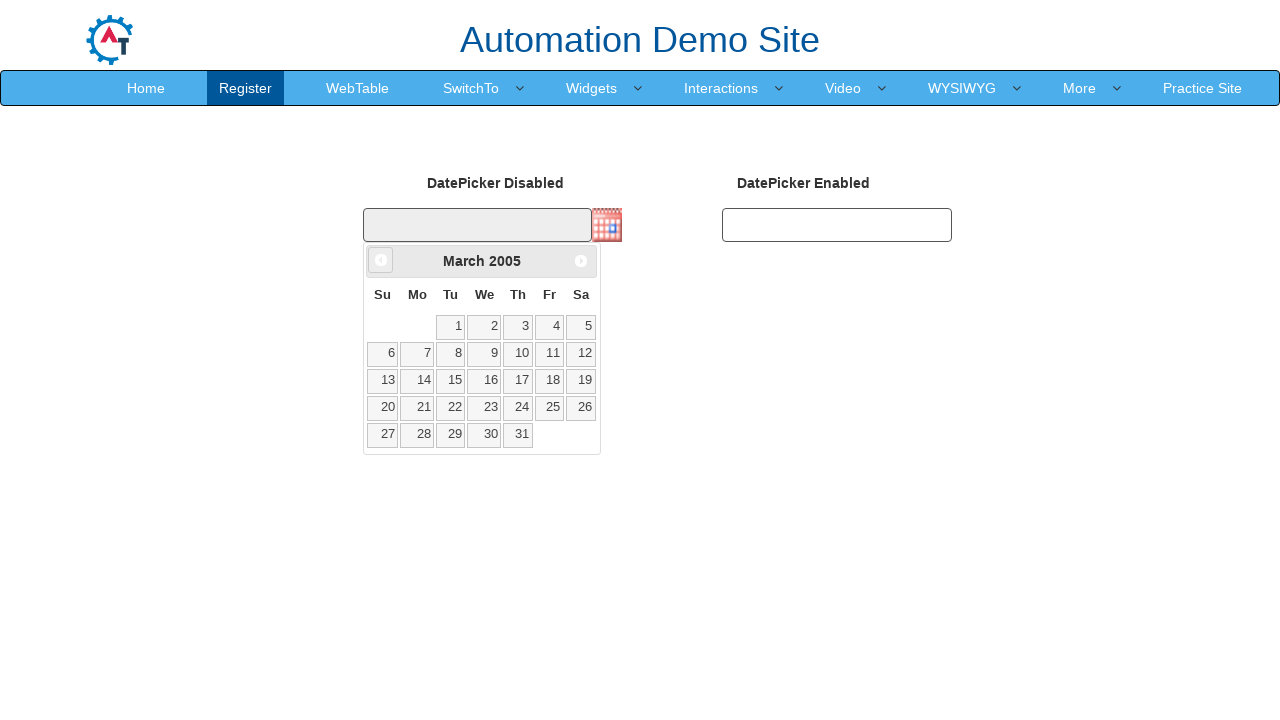

Waited for calendar to update
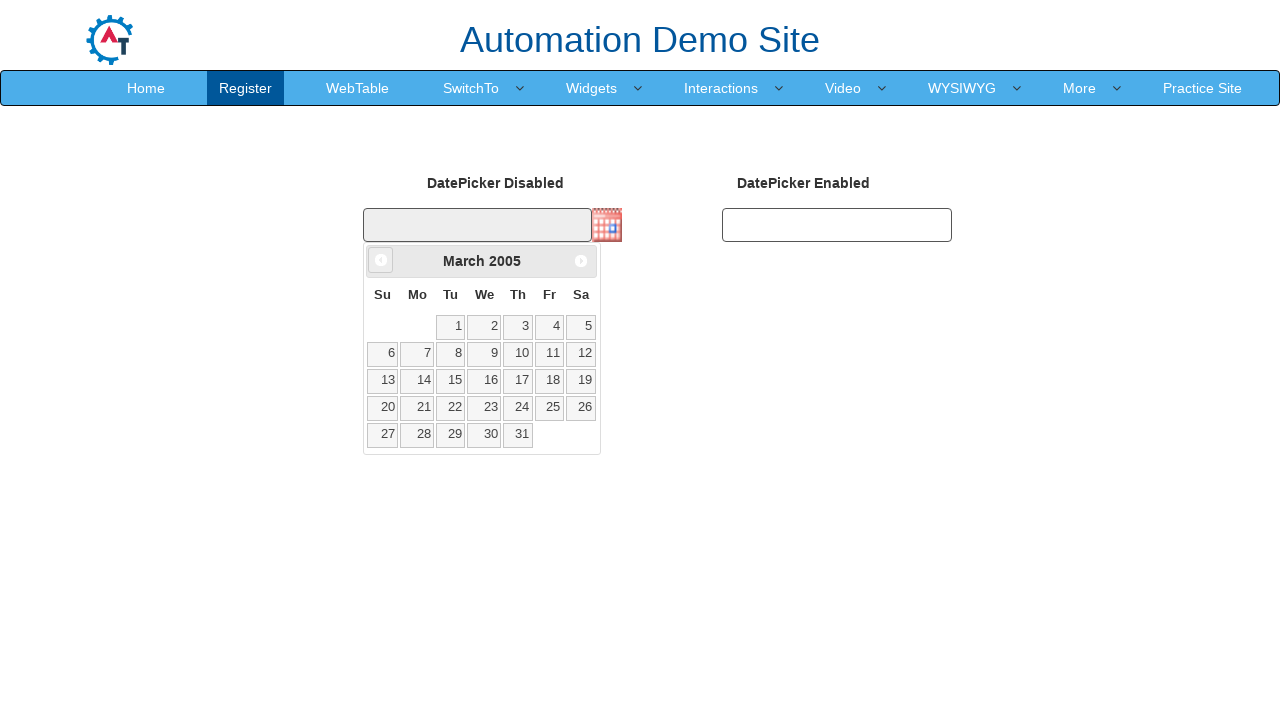

Clicked previous month button (currently viewing March 2005) at (381, 260) on .ui-icon.ui-icon-circle-triangle-w
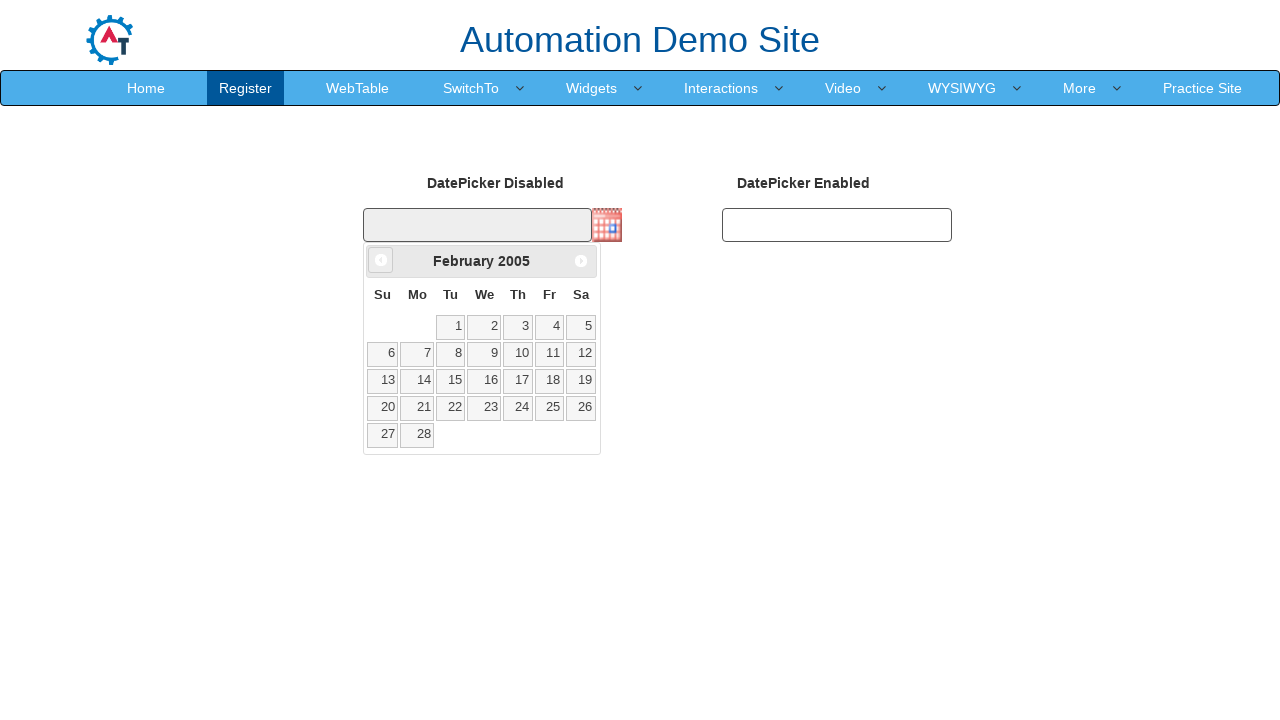

Waited for calendar to update
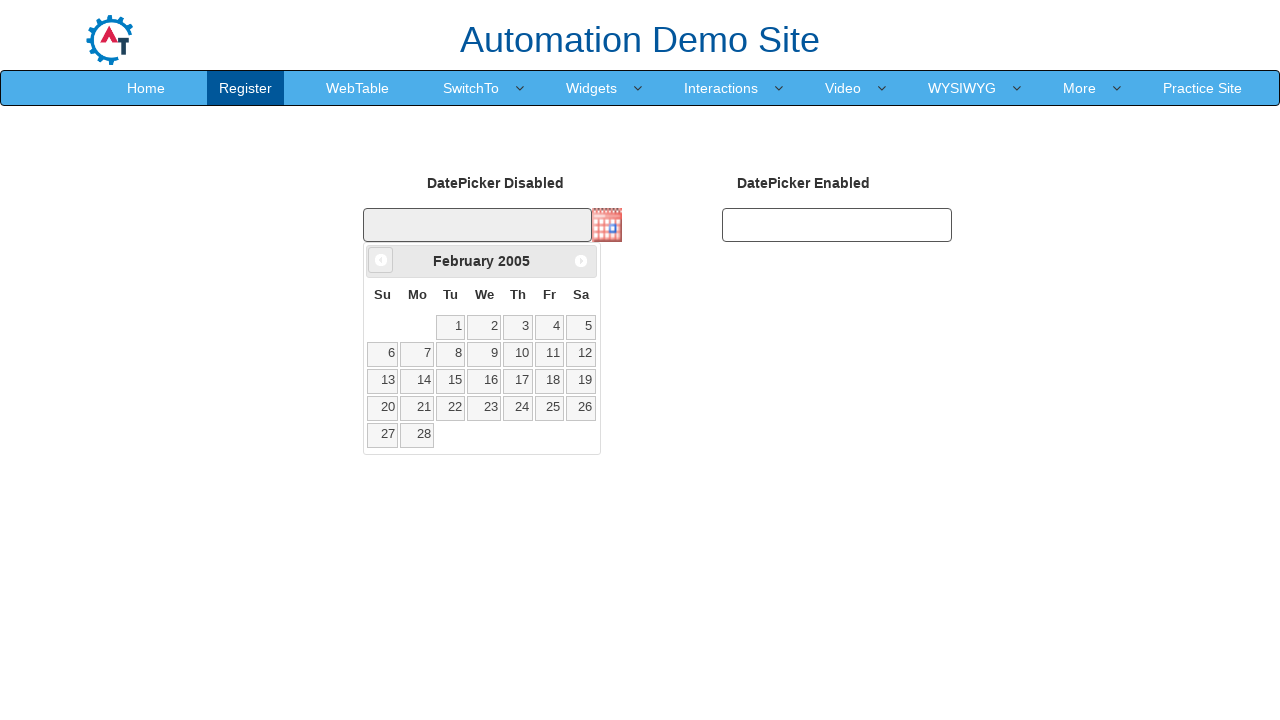

Clicked previous month button (currently viewing February 2005) at (381, 260) on .ui-icon.ui-icon-circle-triangle-w
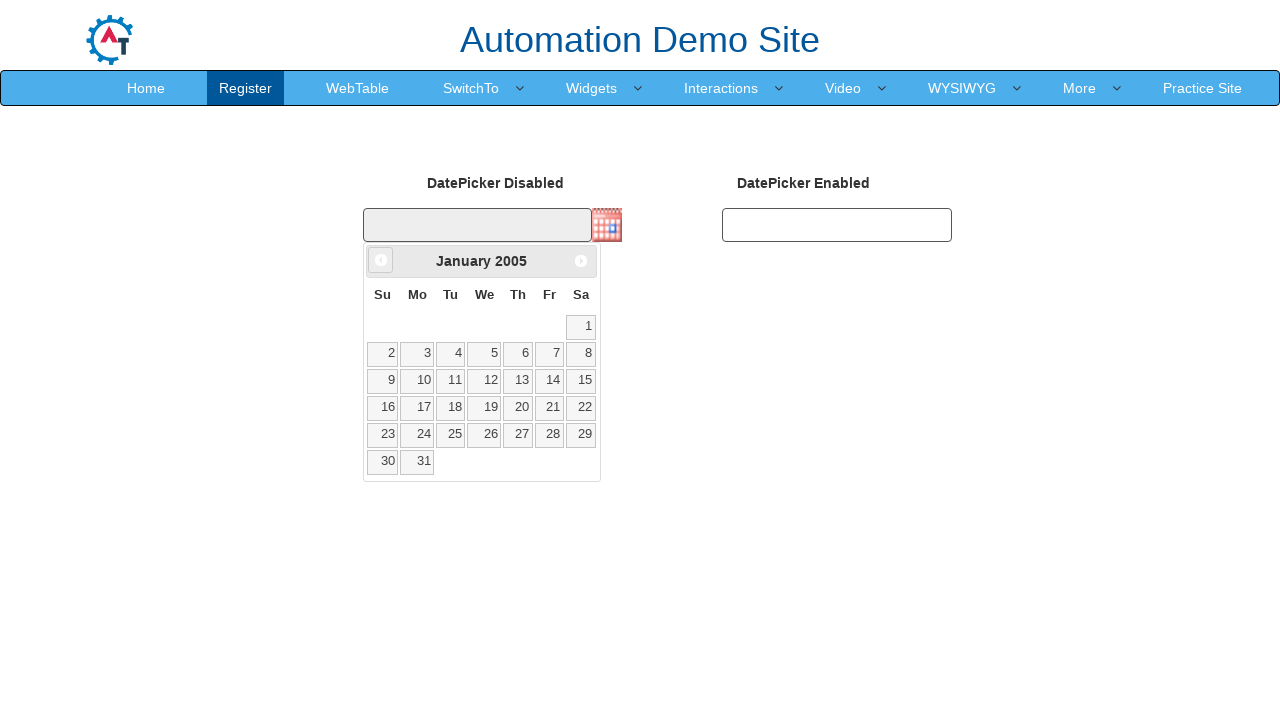

Waited for calendar to update
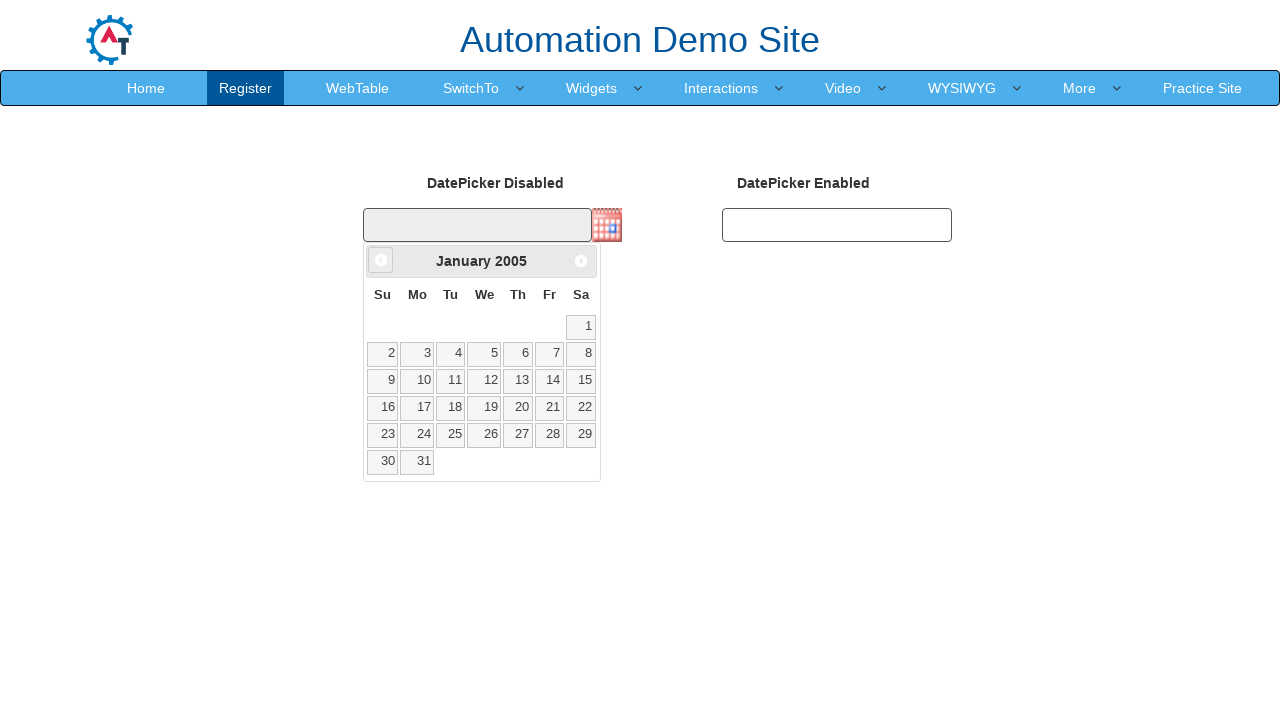

Clicked previous month button (currently viewing January 2005) at (381, 260) on .ui-icon.ui-icon-circle-triangle-w
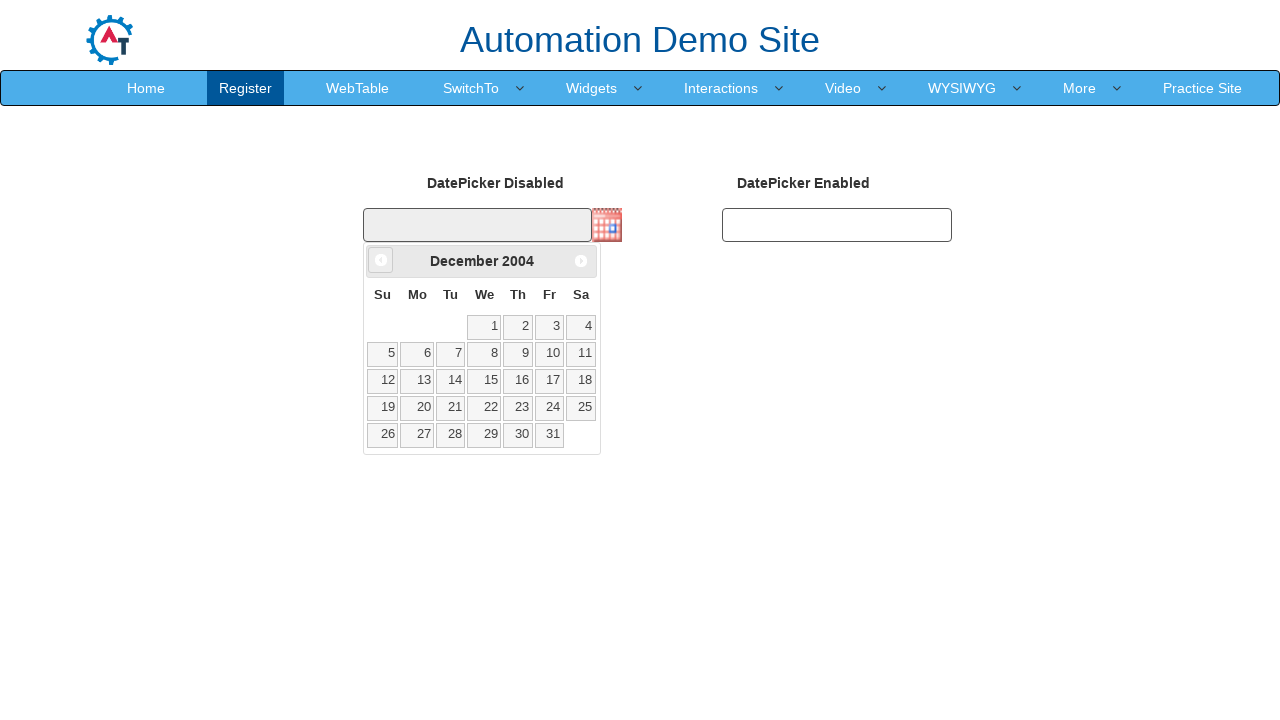

Waited for calendar to update
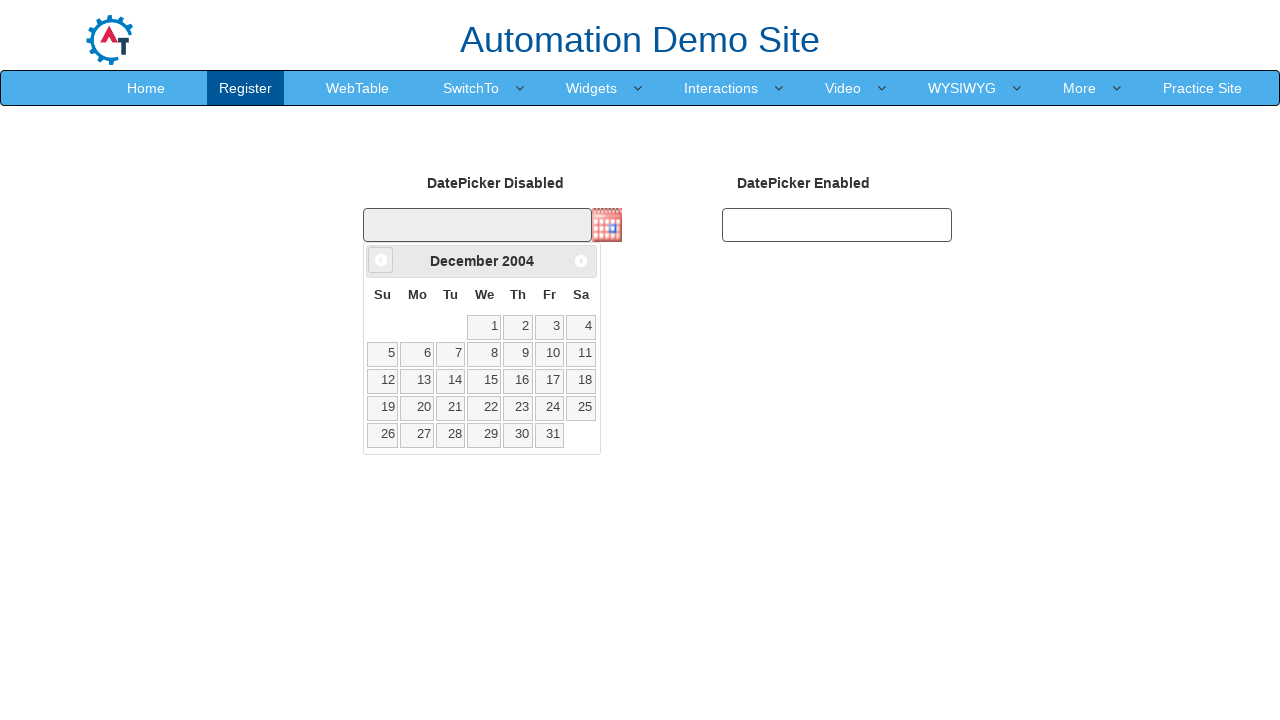

Clicked previous month button (currently viewing December 2004) at (381, 260) on .ui-icon.ui-icon-circle-triangle-w
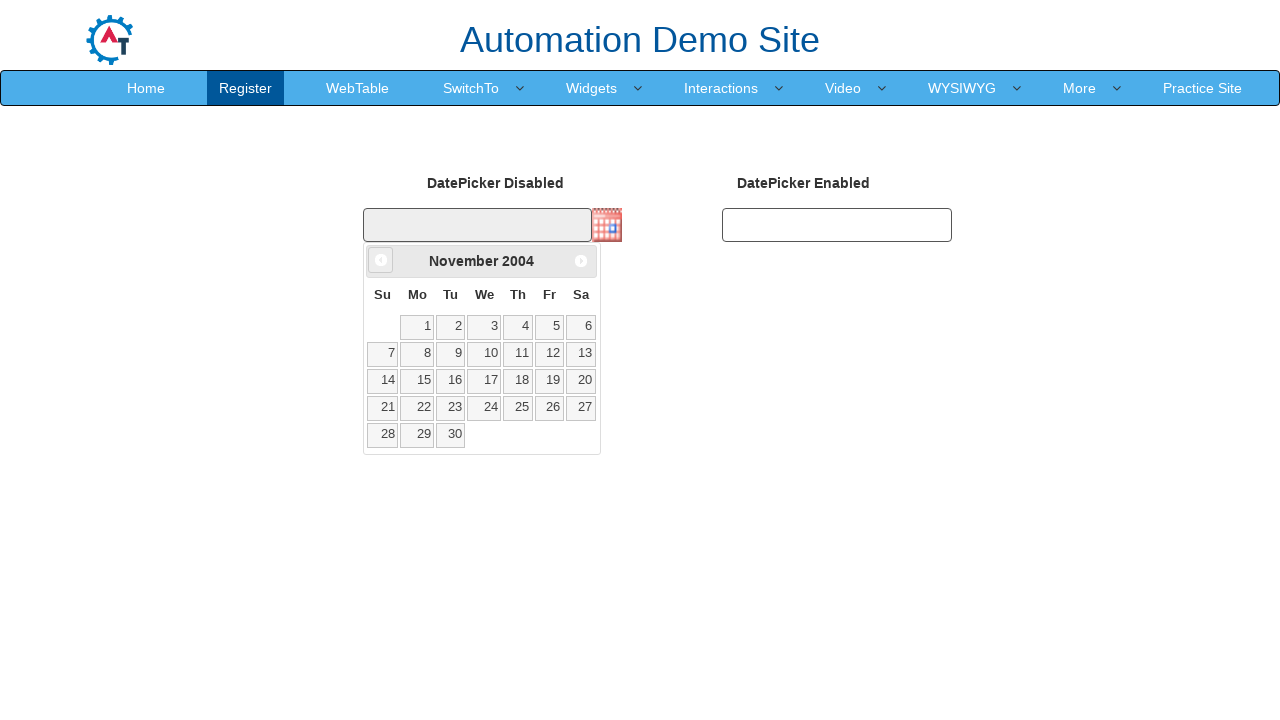

Waited for calendar to update
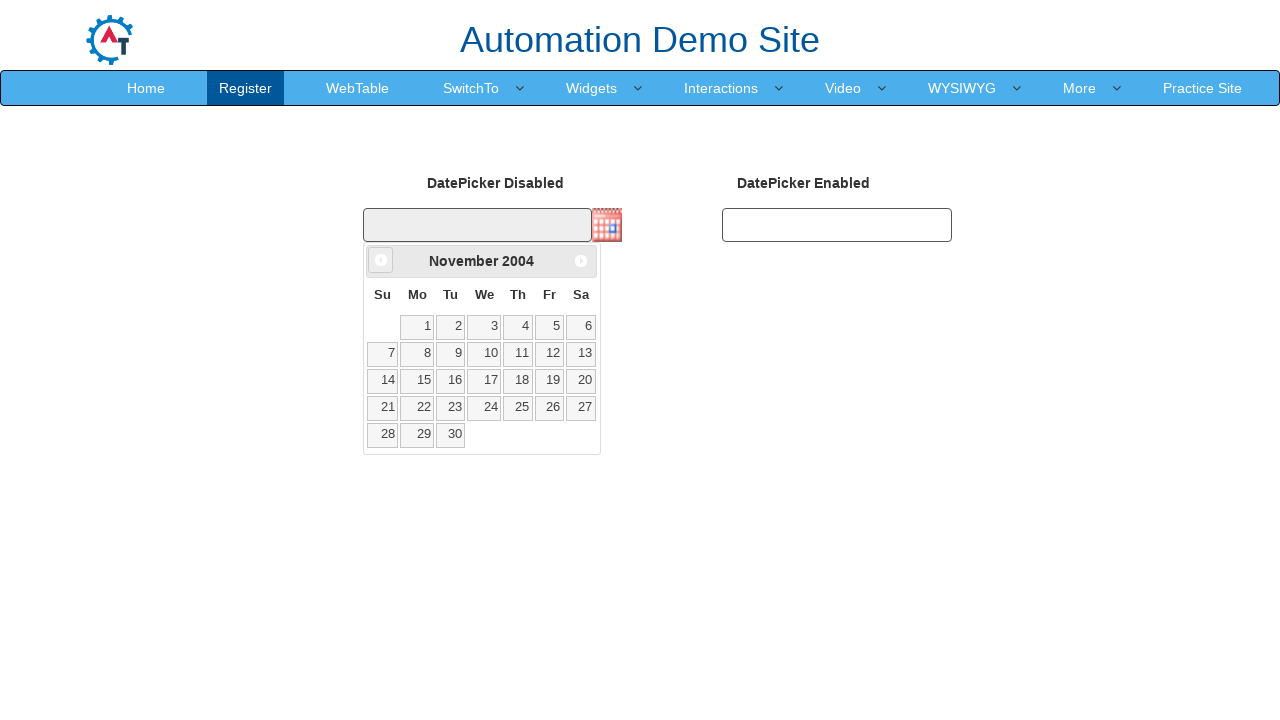

Clicked previous month button (currently viewing November 2004) at (381, 260) on .ui-icon.ui-icon-circle-triangle-w
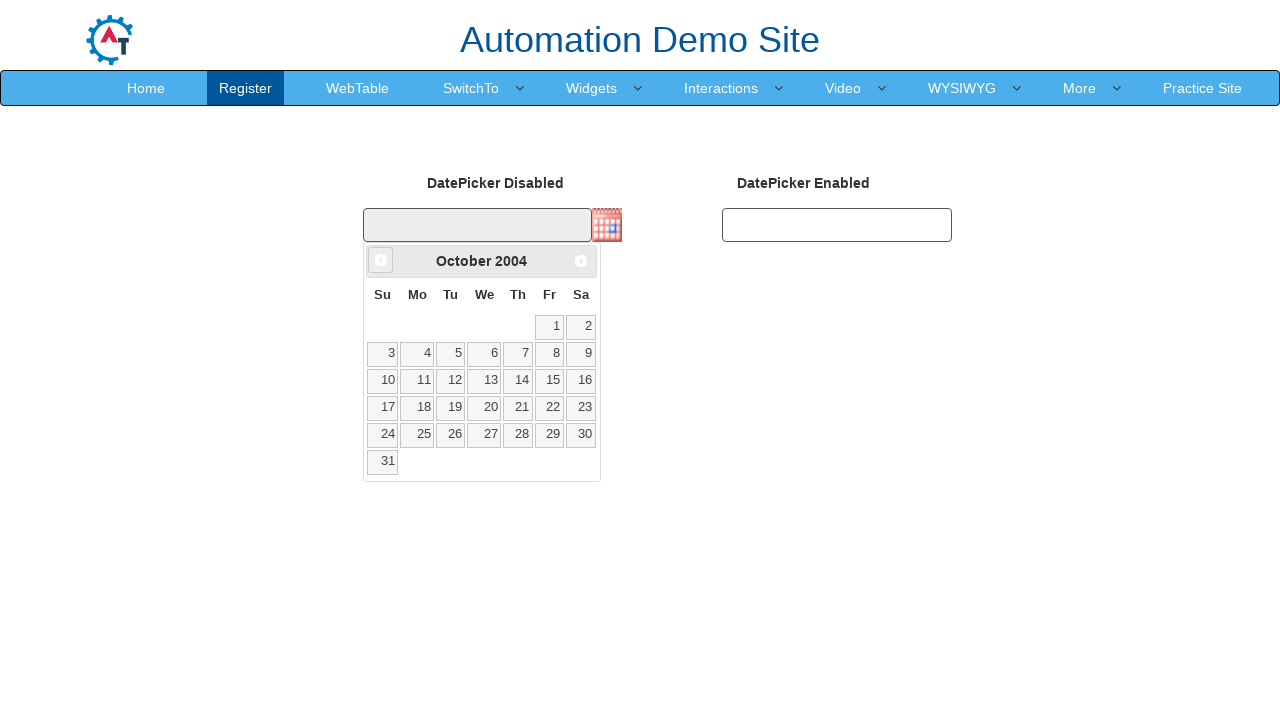

Waited for calendar to update
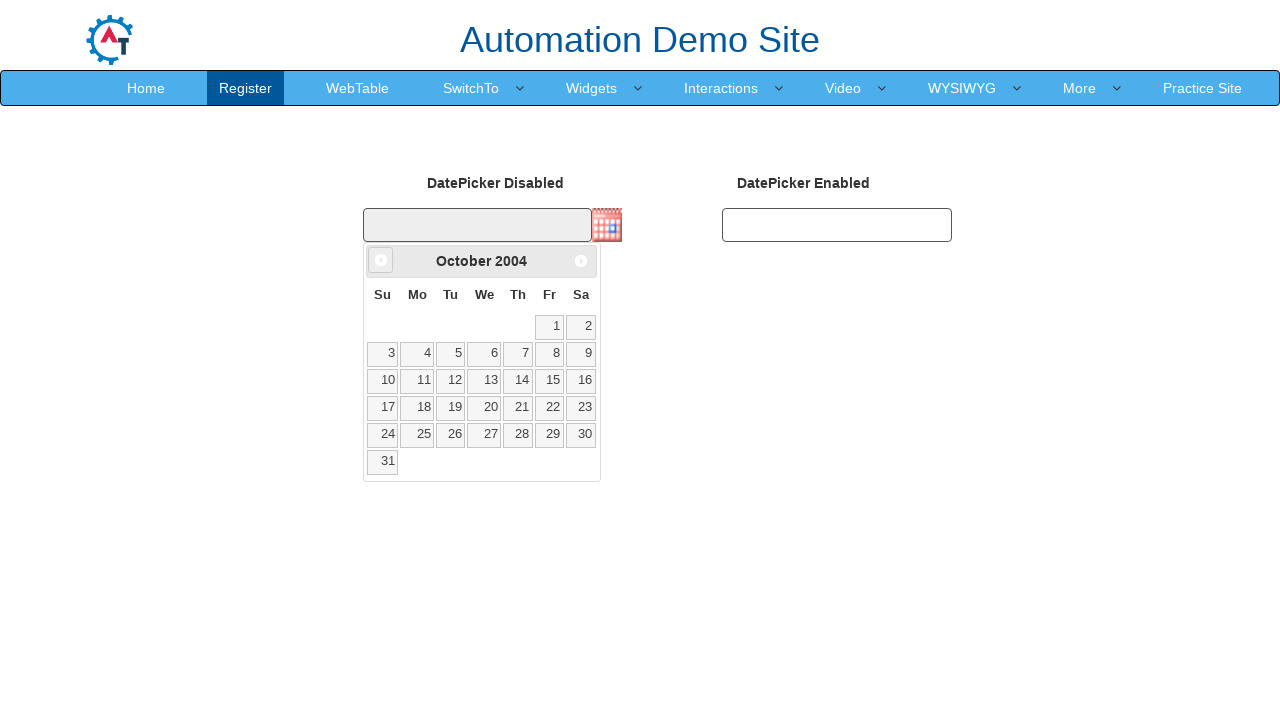

Clicked previous month button (currently viewing October 2004) at (381, 260) on .ui-icon.ui-icon-circle-triangle-w
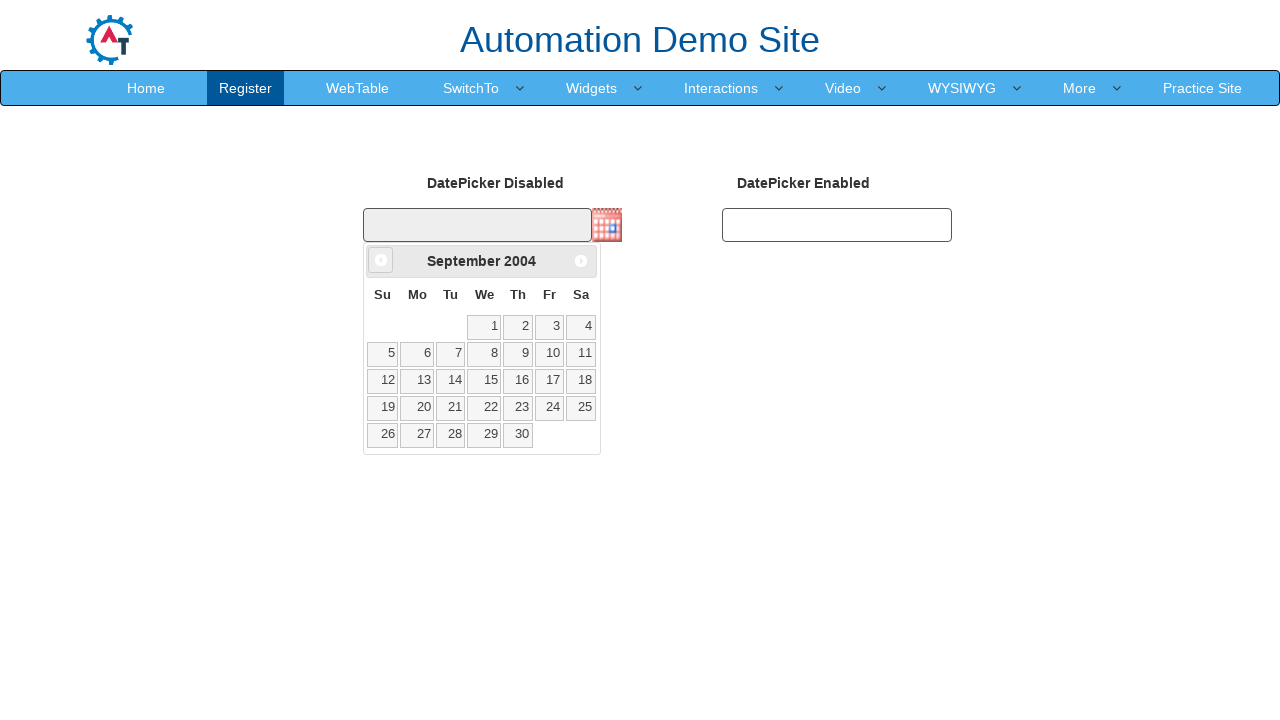

Waited for calendar to update
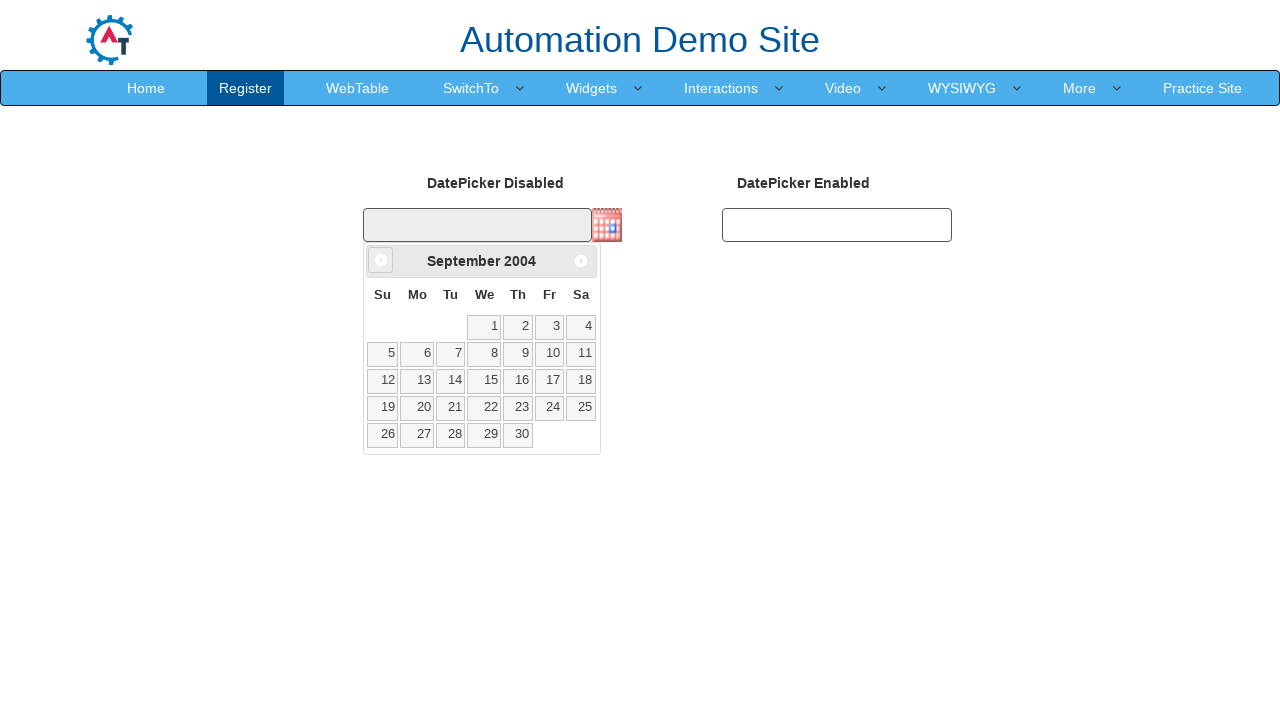

Clicked previous month button (currently viewing September 2004) at (381, 260) on .ui-icon.ui-icon-circle-triangle-w
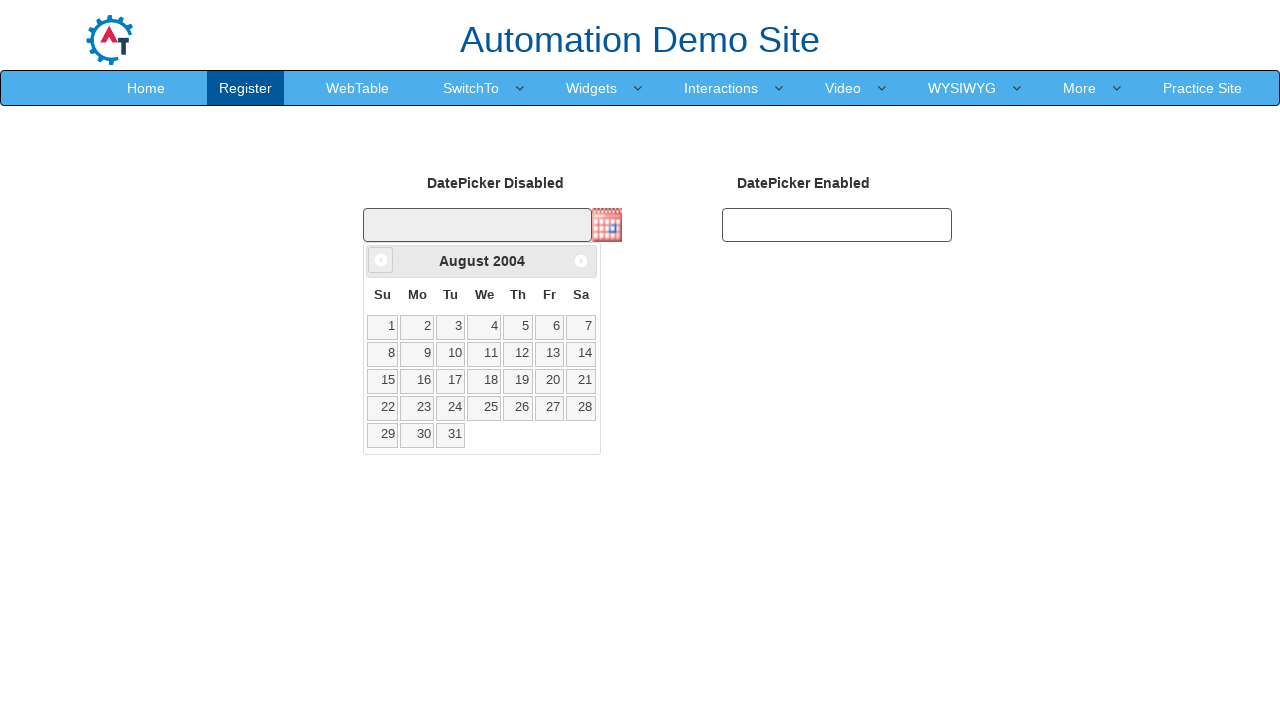

Waited for calendar to update
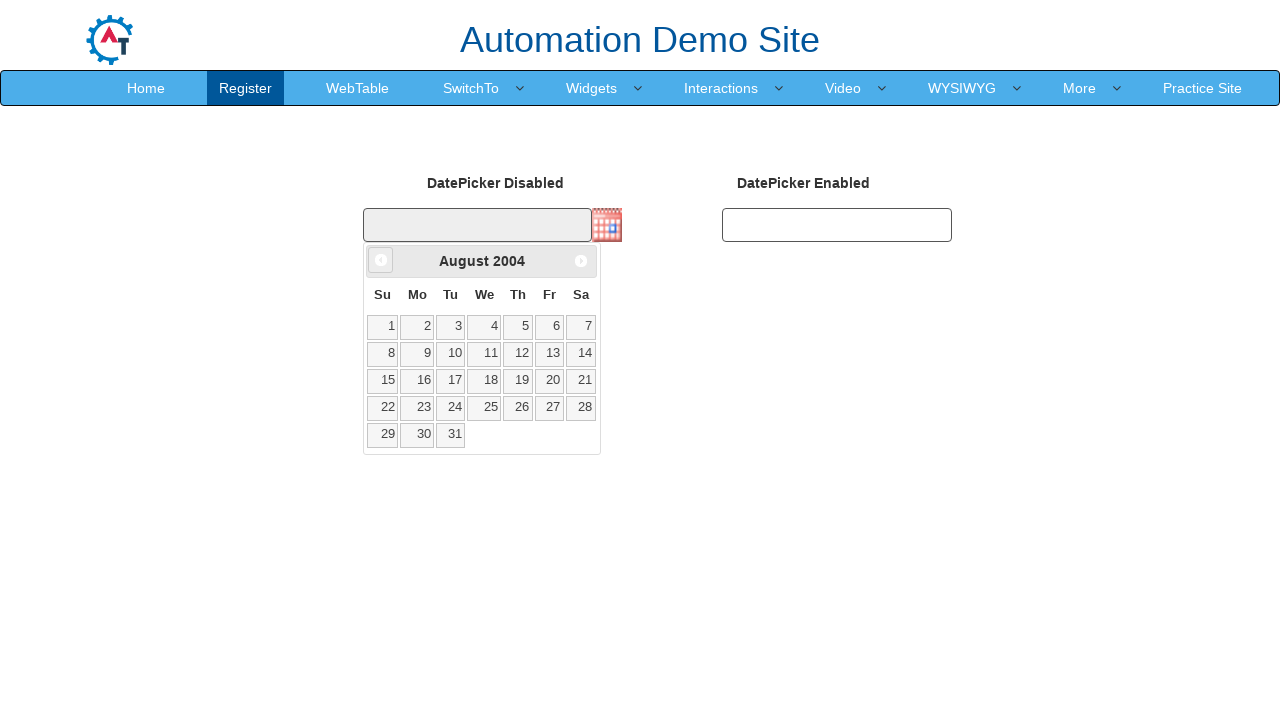

Clicked previous month button (currently viewing August 2004) at (381, 260) on .ui-icon.ui-icon-circle-triangle-w
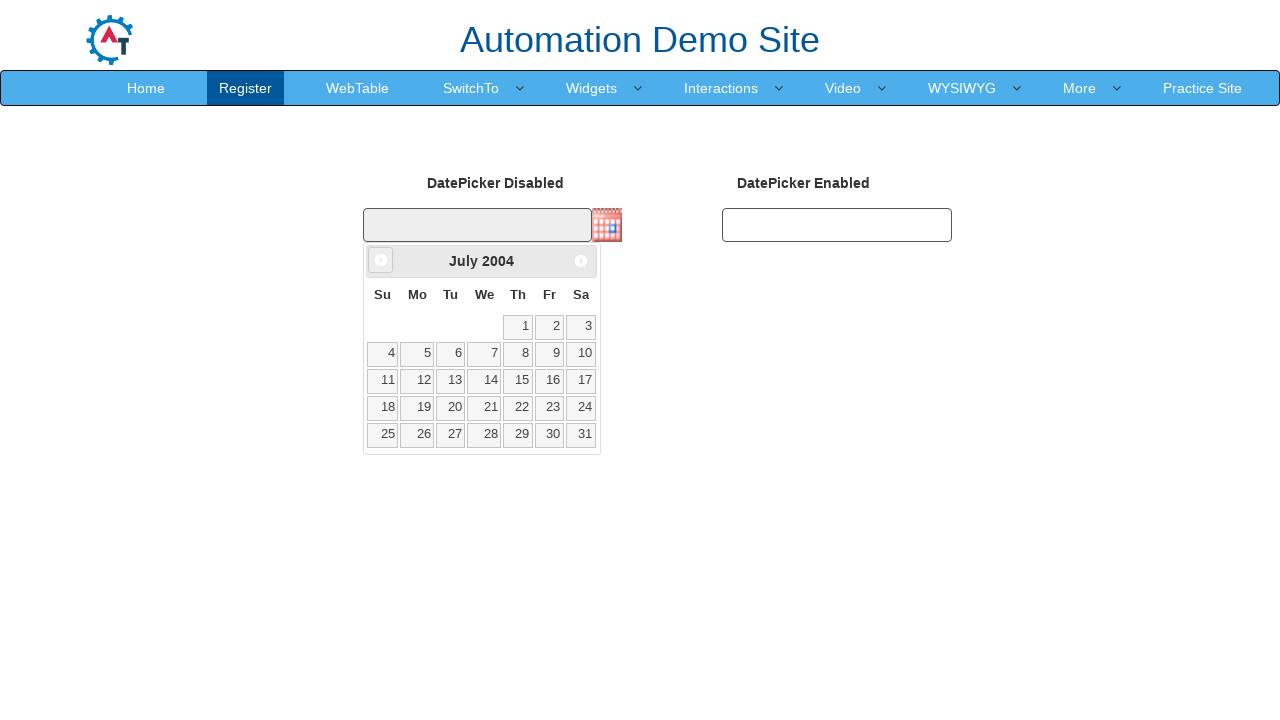

Waited for calendar to update
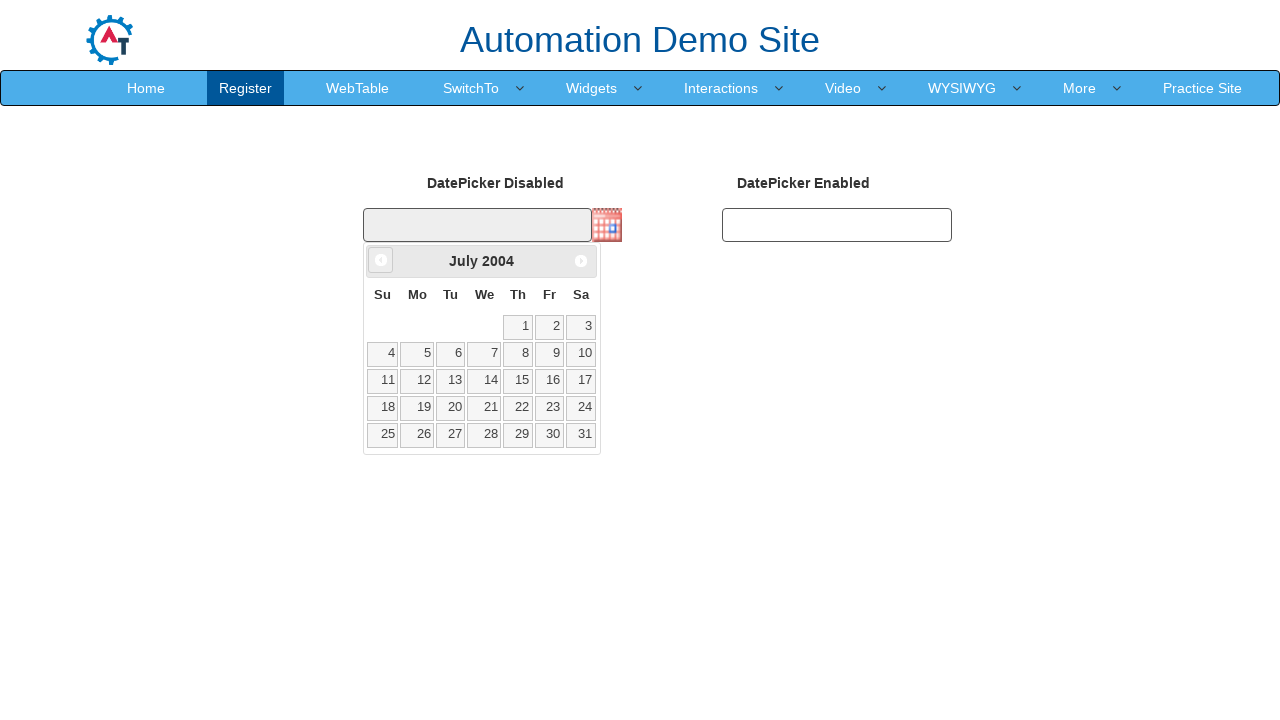

Clicked previous month button (currently viewing July 2004) at (381, 260) on .ui-icon.ui-icon-circle-triangle-w
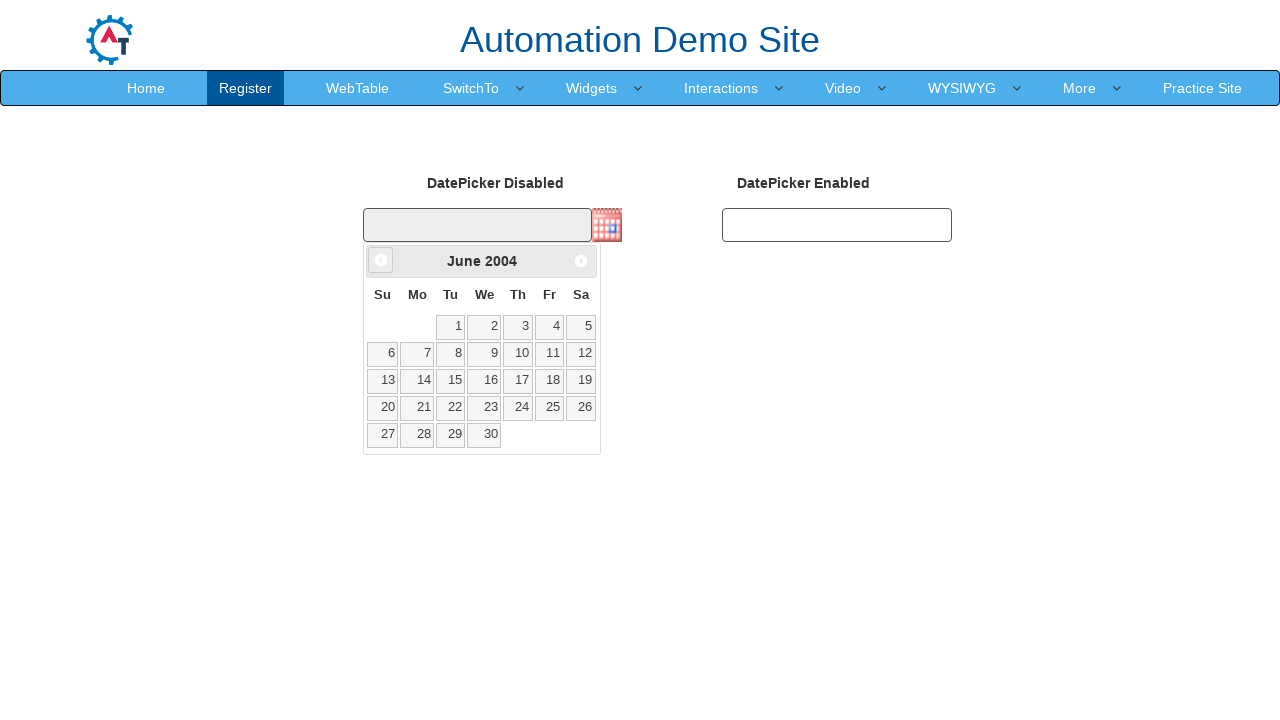

Waited for calendar to update
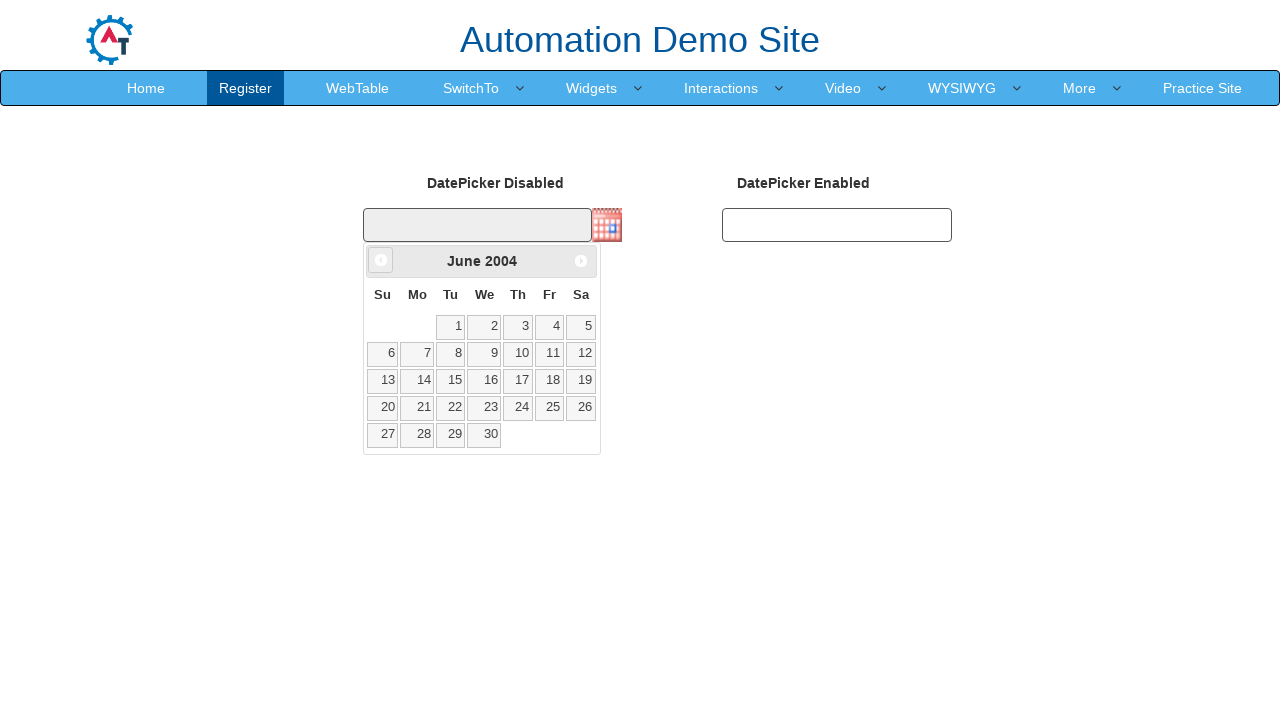

Clicked previous month button (currently viewing June 2004) at (381, 260) on .ui-icon.ui-icon-circle-triangle-w
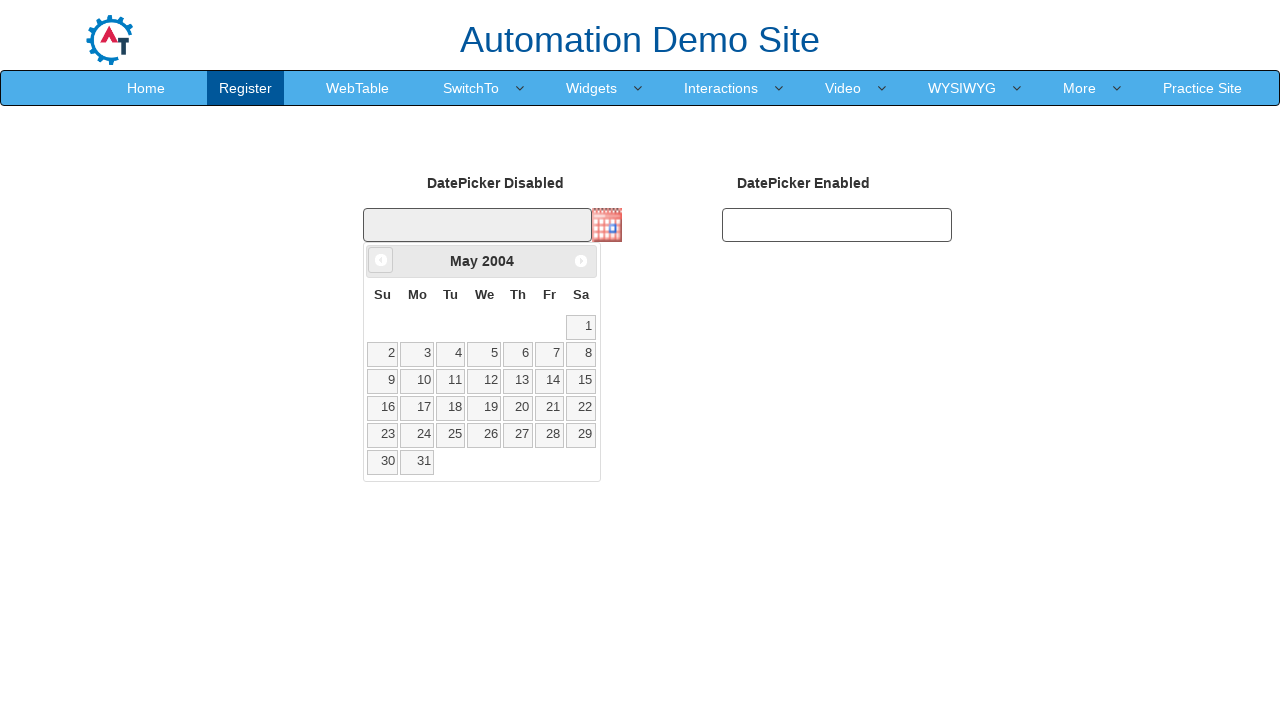

Waited for calendar to update
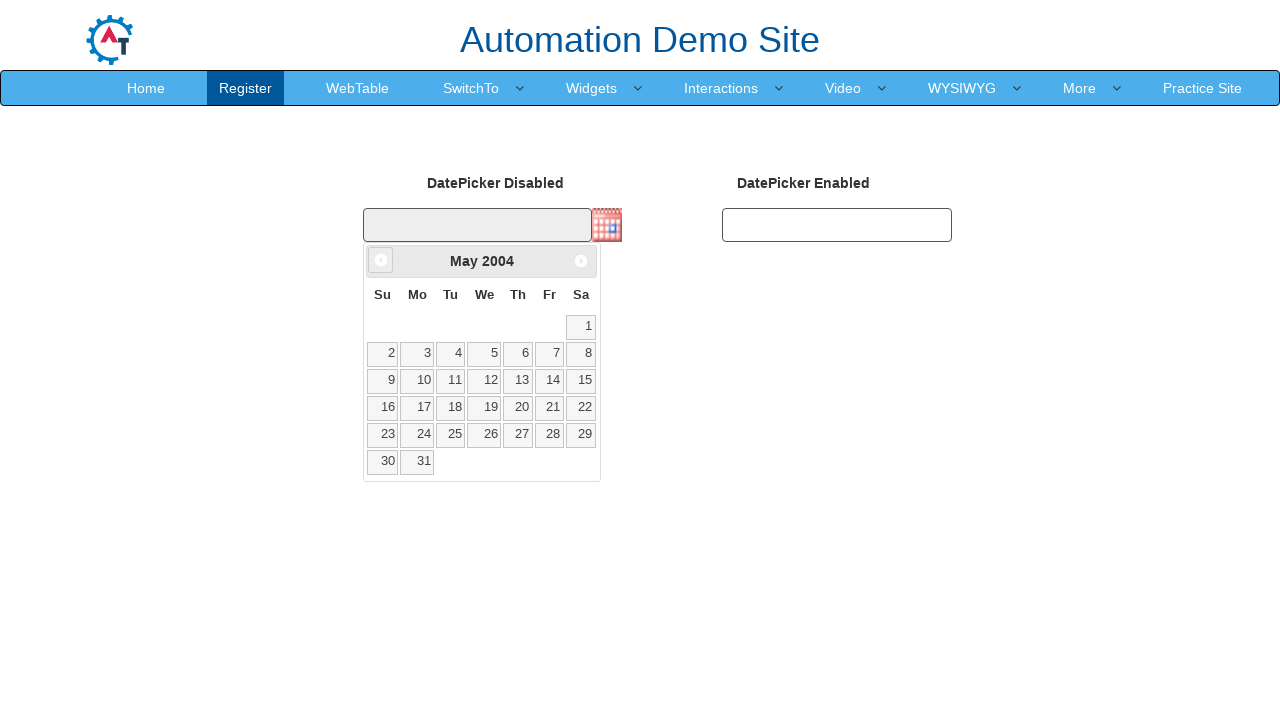

Clicked previous month button (currently viewing May 2004) at (381, 260) on .ui-icon.ui-icon-circle-triangle-w
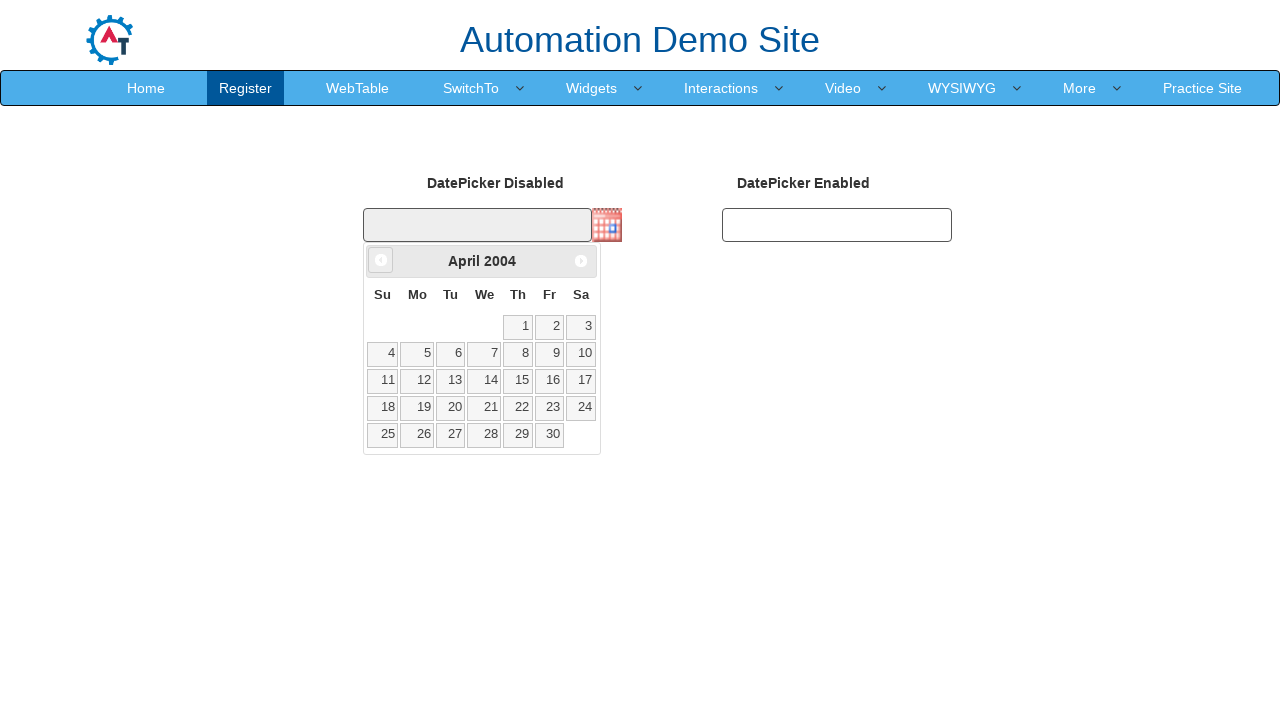

Waited for calendar to update
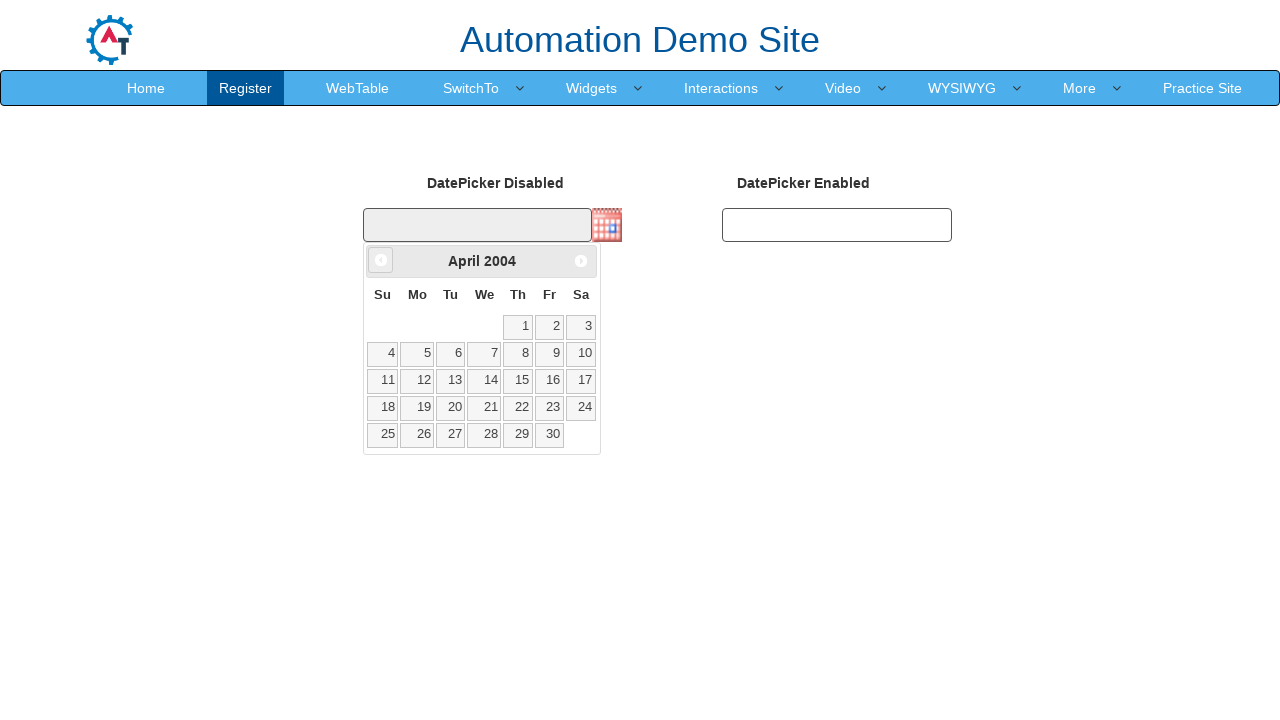

Clicked previous month button (currently viewing April 2004) at (381, 260) on .ui-icon.ui-icon-circle-triangle-w
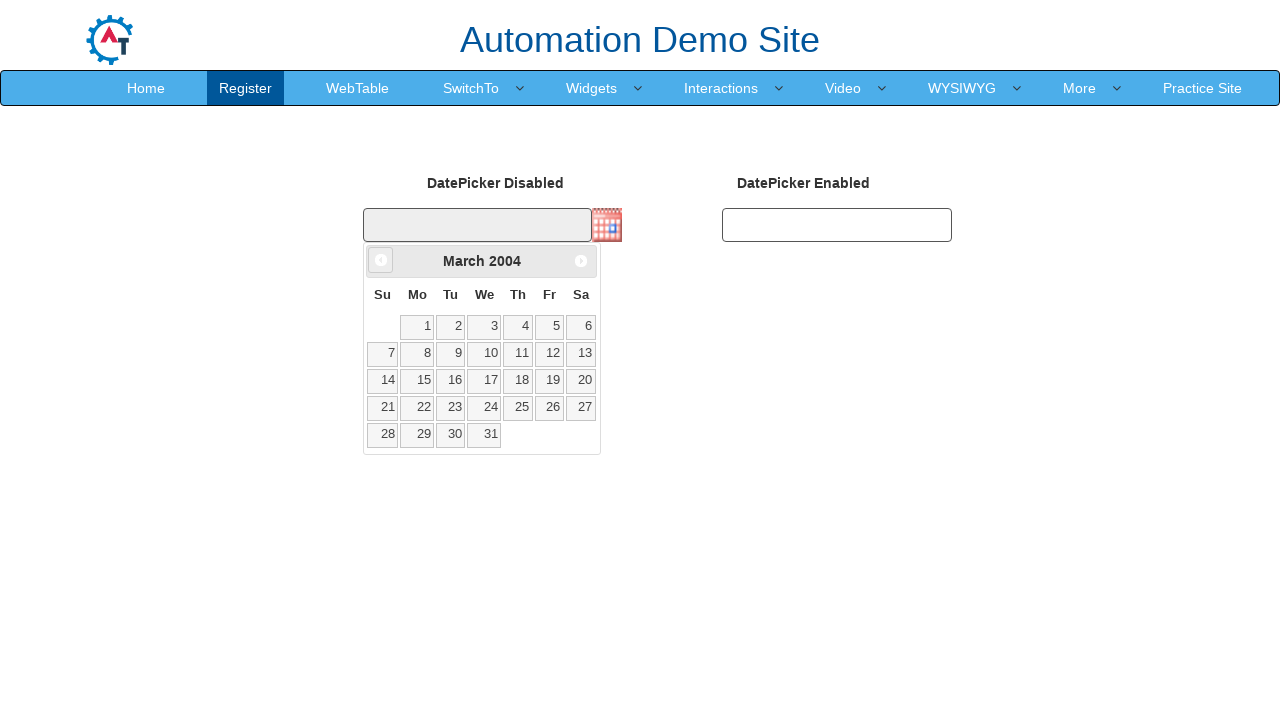

Waited for calendar to update
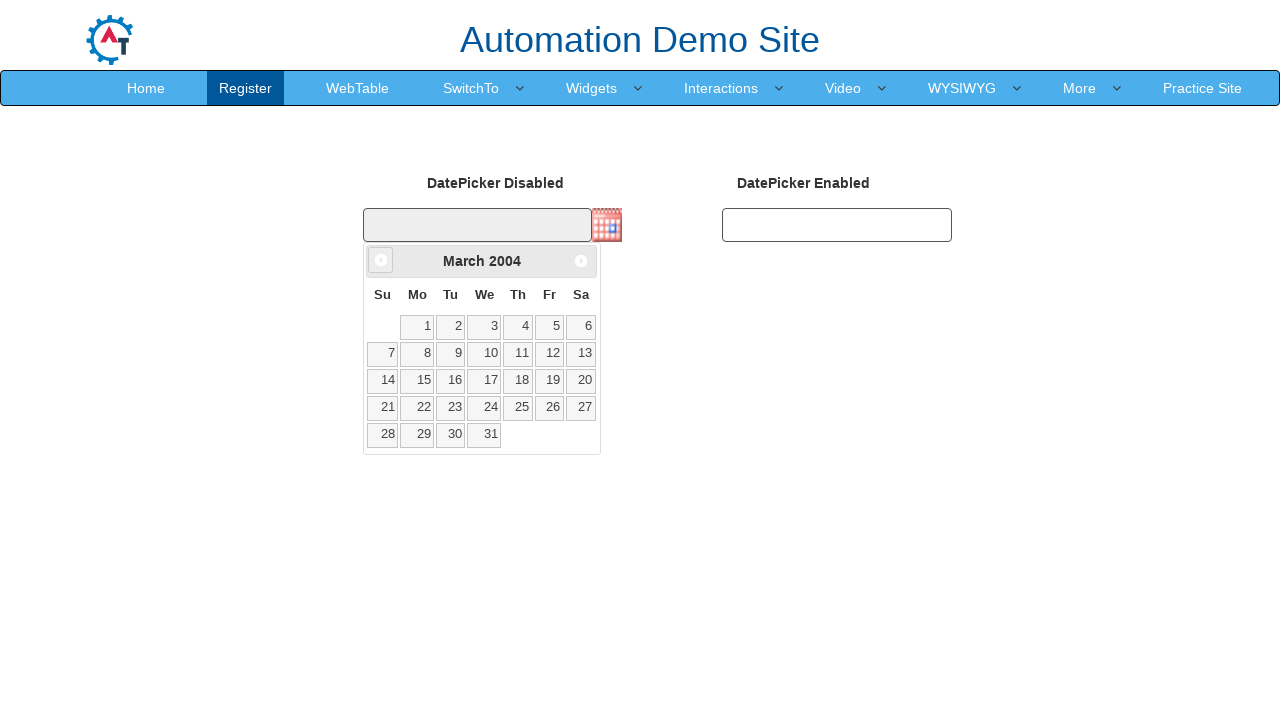

Clicked previous month button (currently viewing March 2004) at (381, 260) on .ui-icon.ui-icon-circle-triangle-w
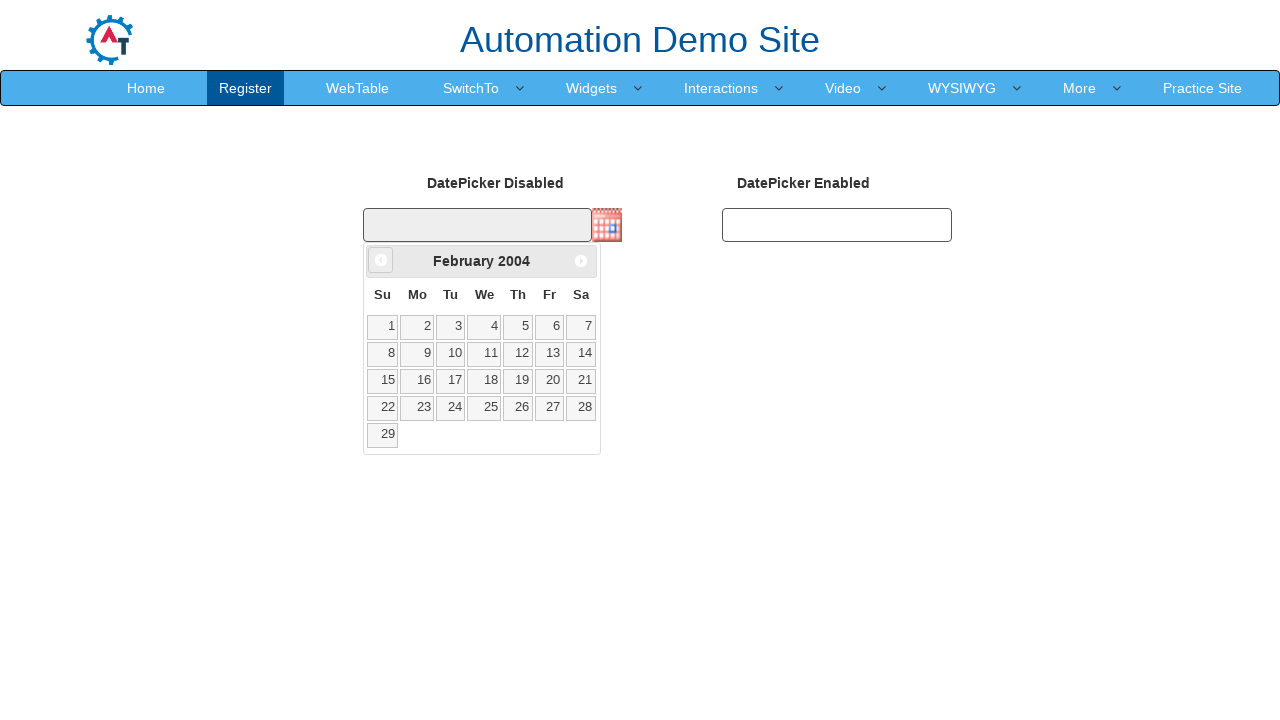

Waited for calendar to update
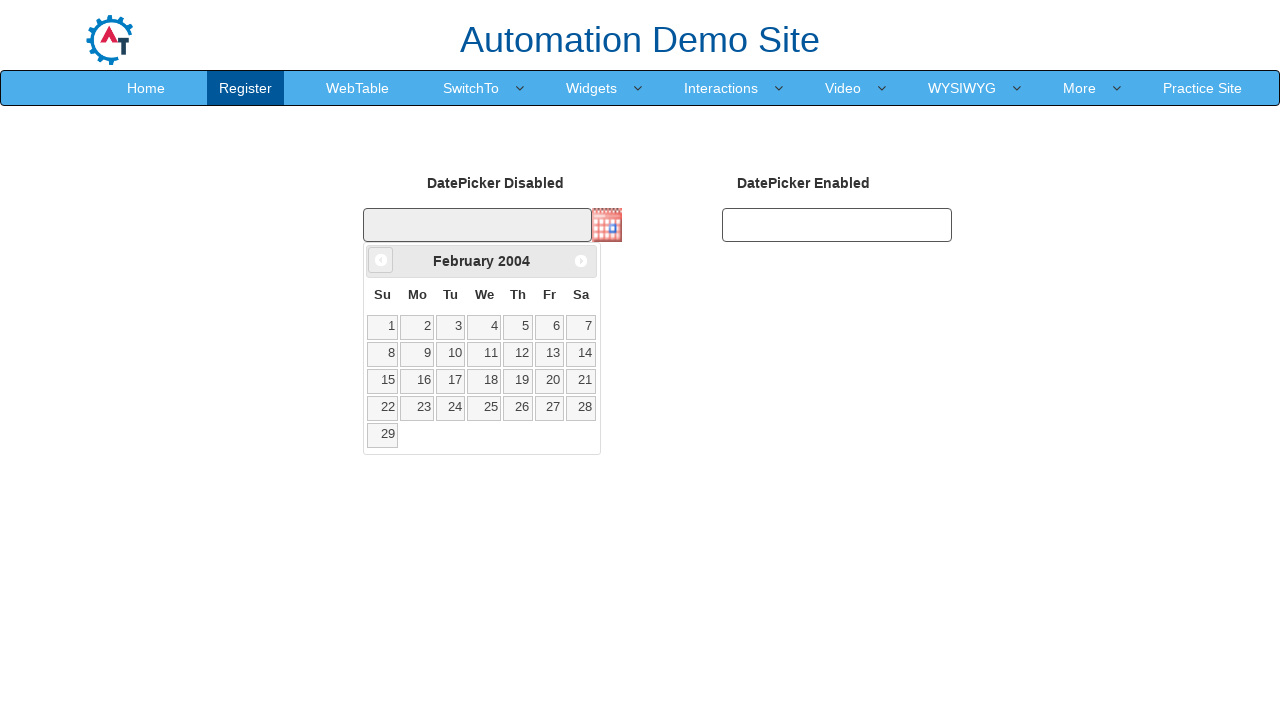

Clicked previous month button (currently viewing February 2004) at (381, 260) on .ui-icon.ui-icon-circle-triangle-w
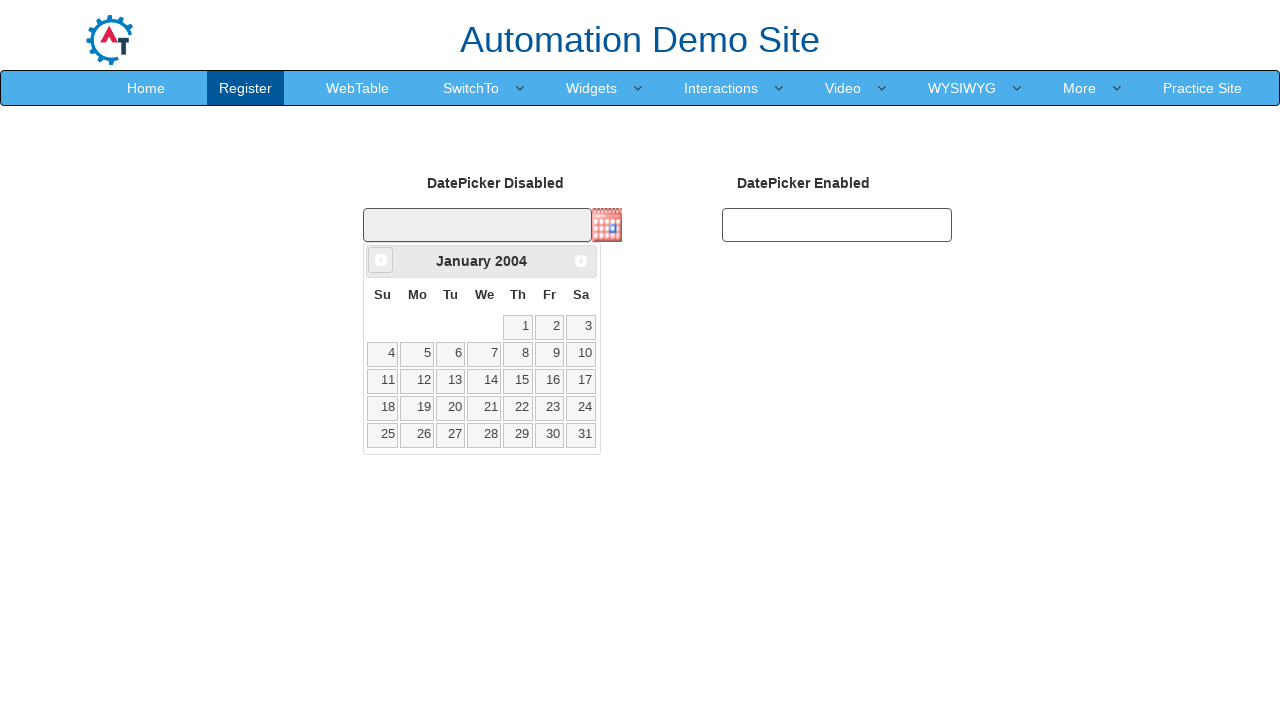

Waited for calendar to update
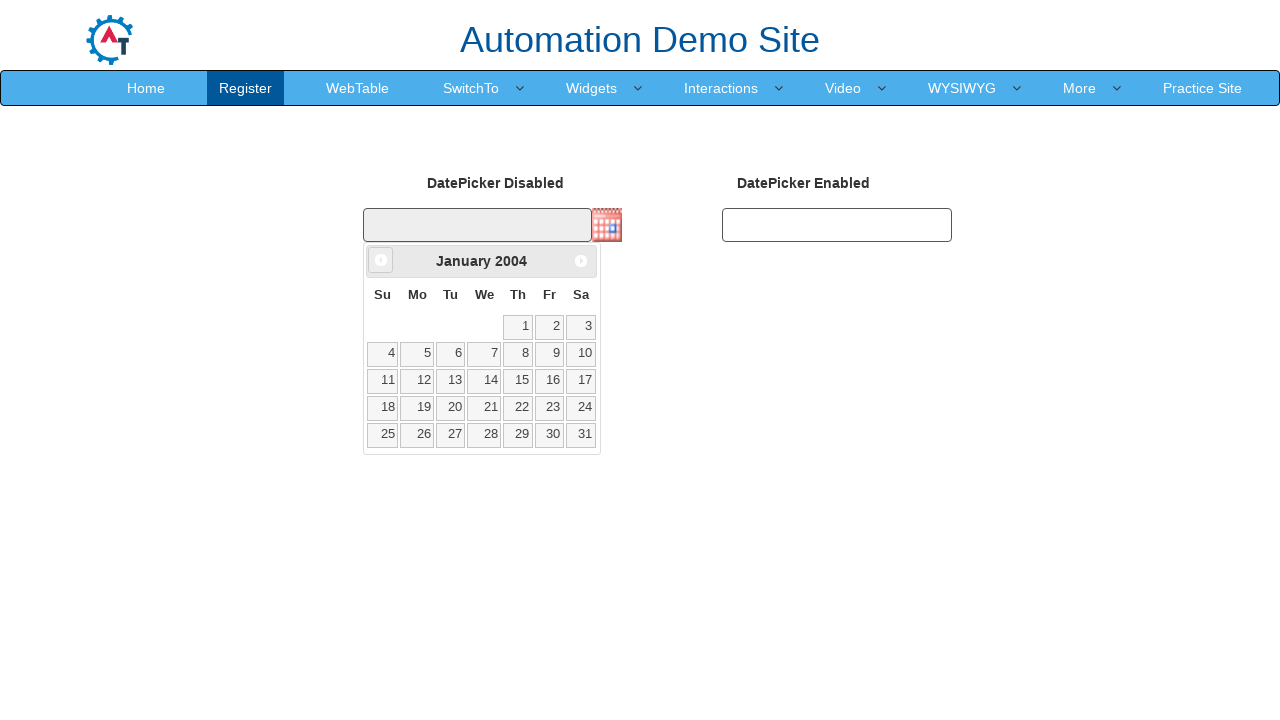

Clicked previous month button (currently viewing January 2004) at (381, 260) on .ui-icon.ui-icon-circle-triangle-w
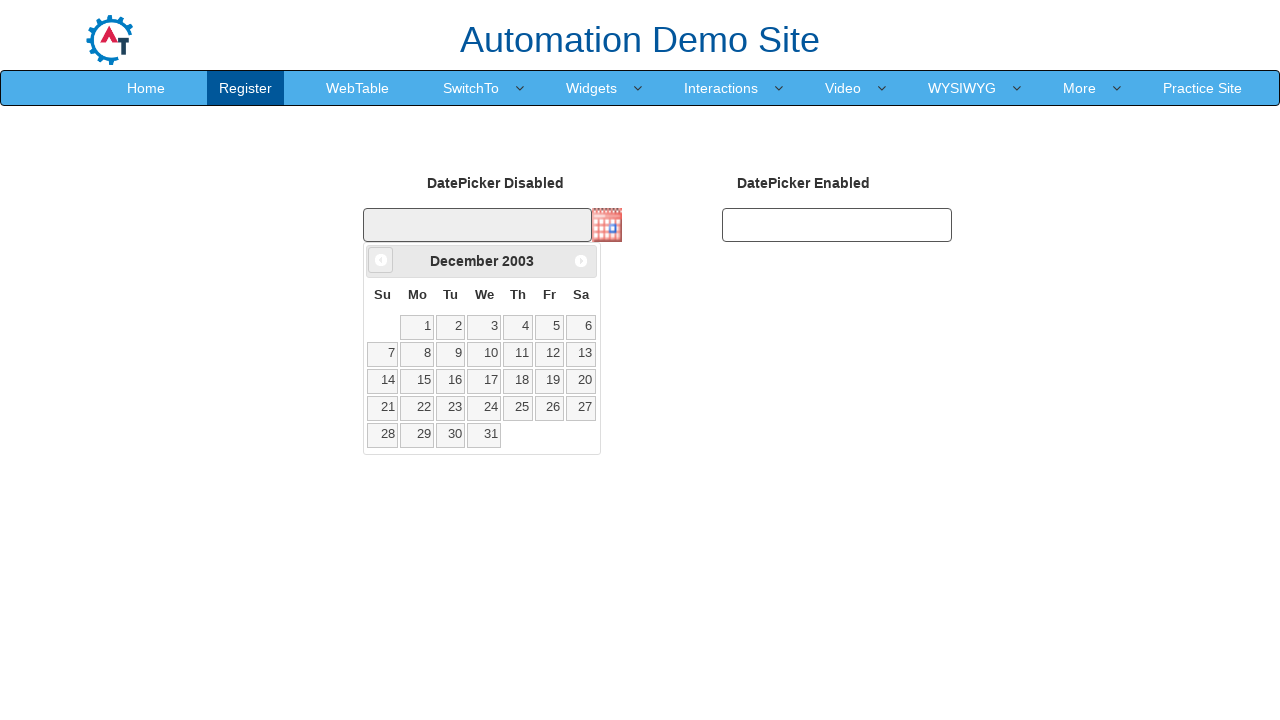

Waited for calendar to update
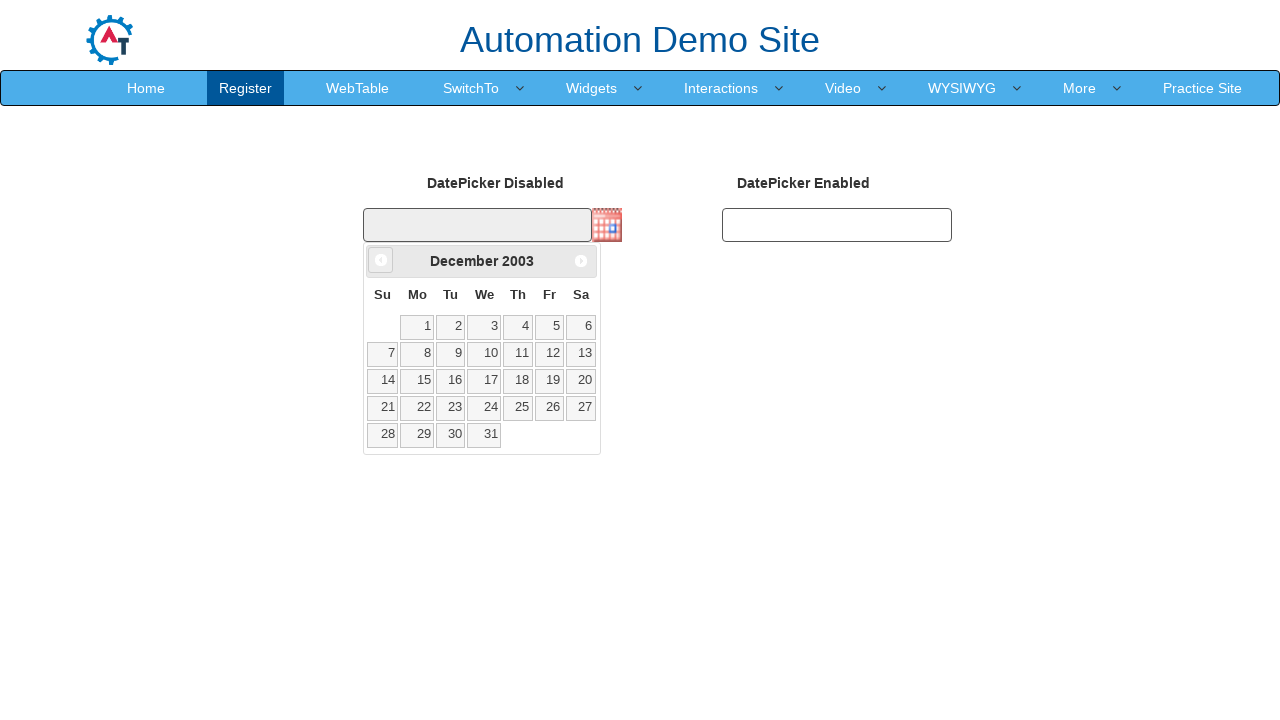

Clicked previous month button (currently viewing December 2003) at (381, 260) on .ui-icon.ui-icon-circle-triangle-w
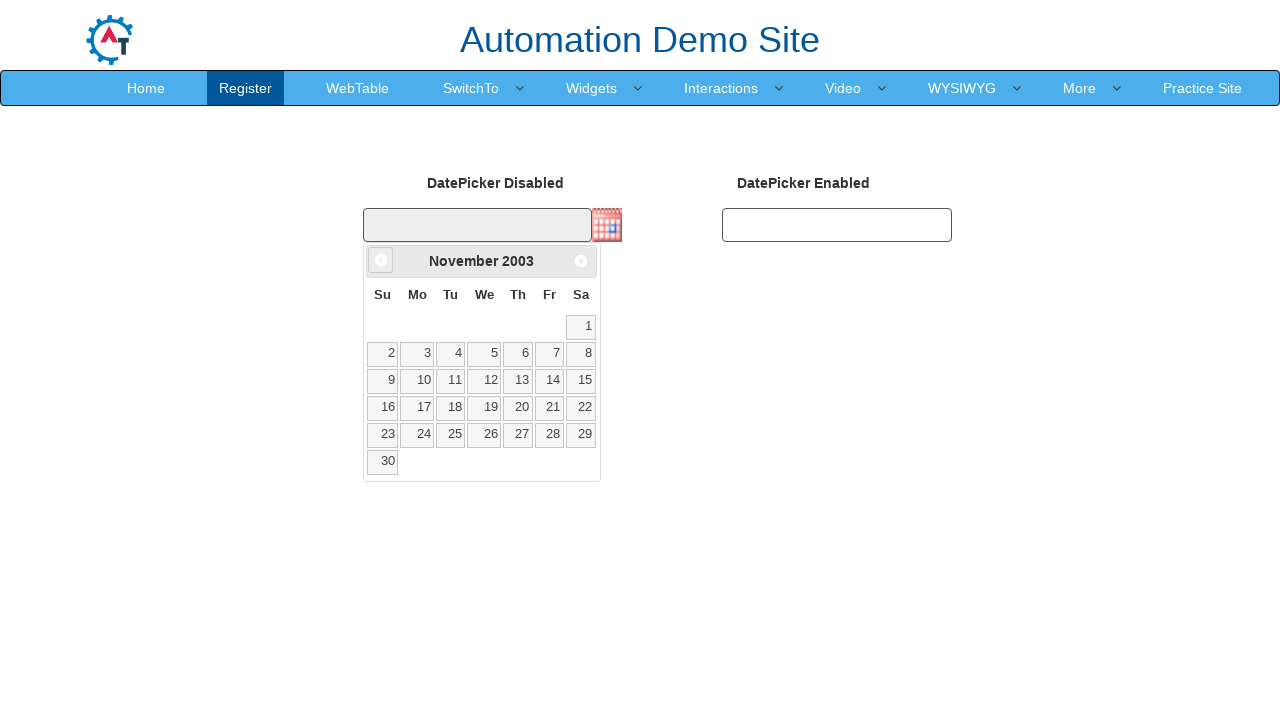

Waited for calendar to update
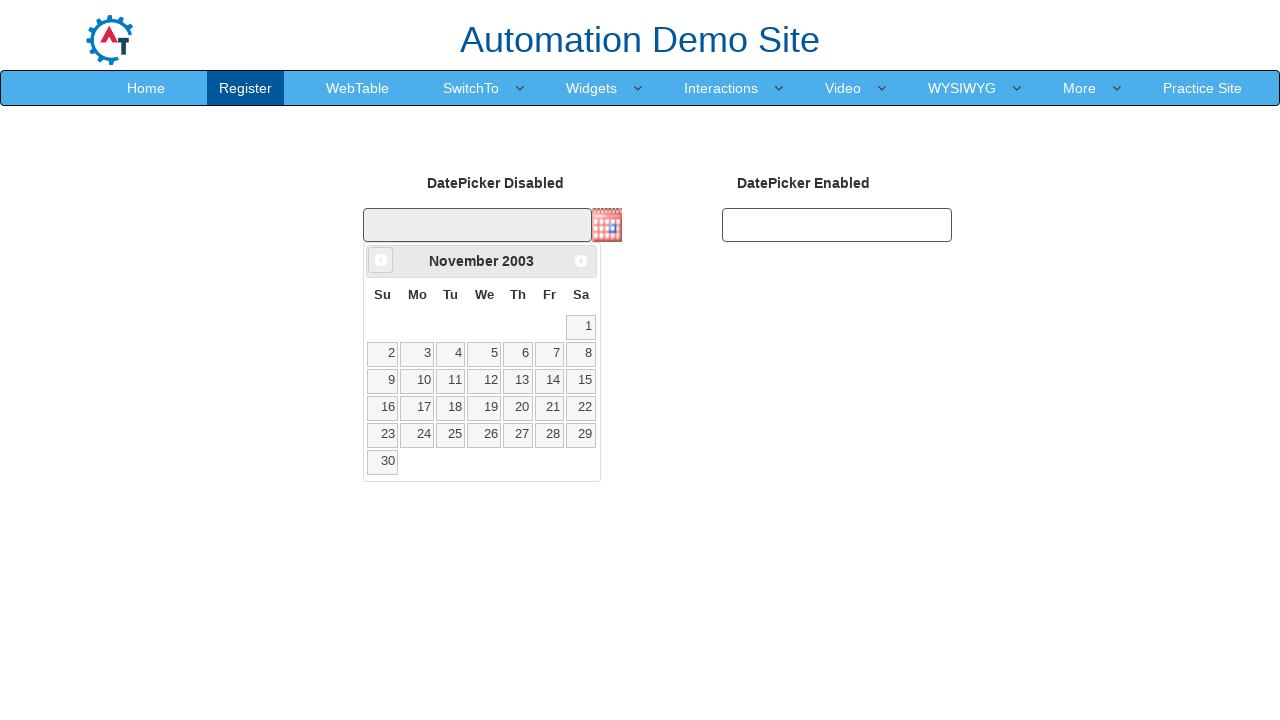

Clicked previous month button (currently viewing November 2003) at (381, 260) on .ui-icon.ui-icon-circle-triangle-w
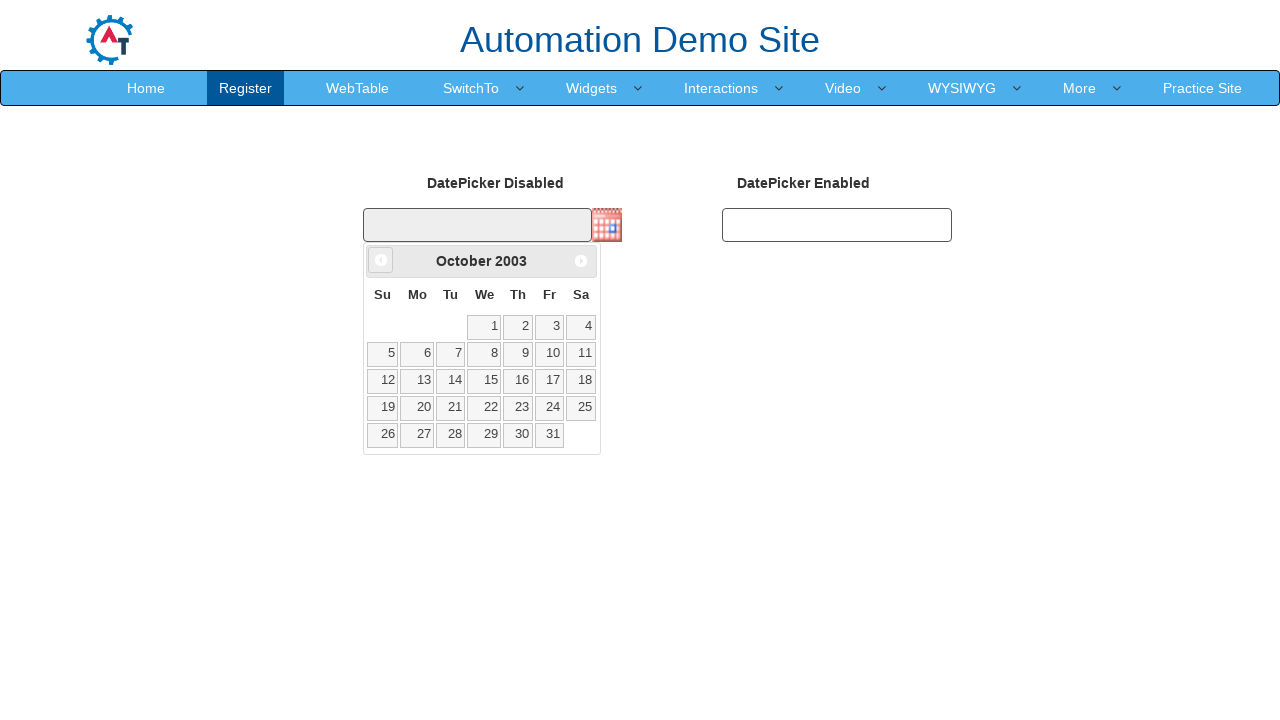

Waited for calendar to update
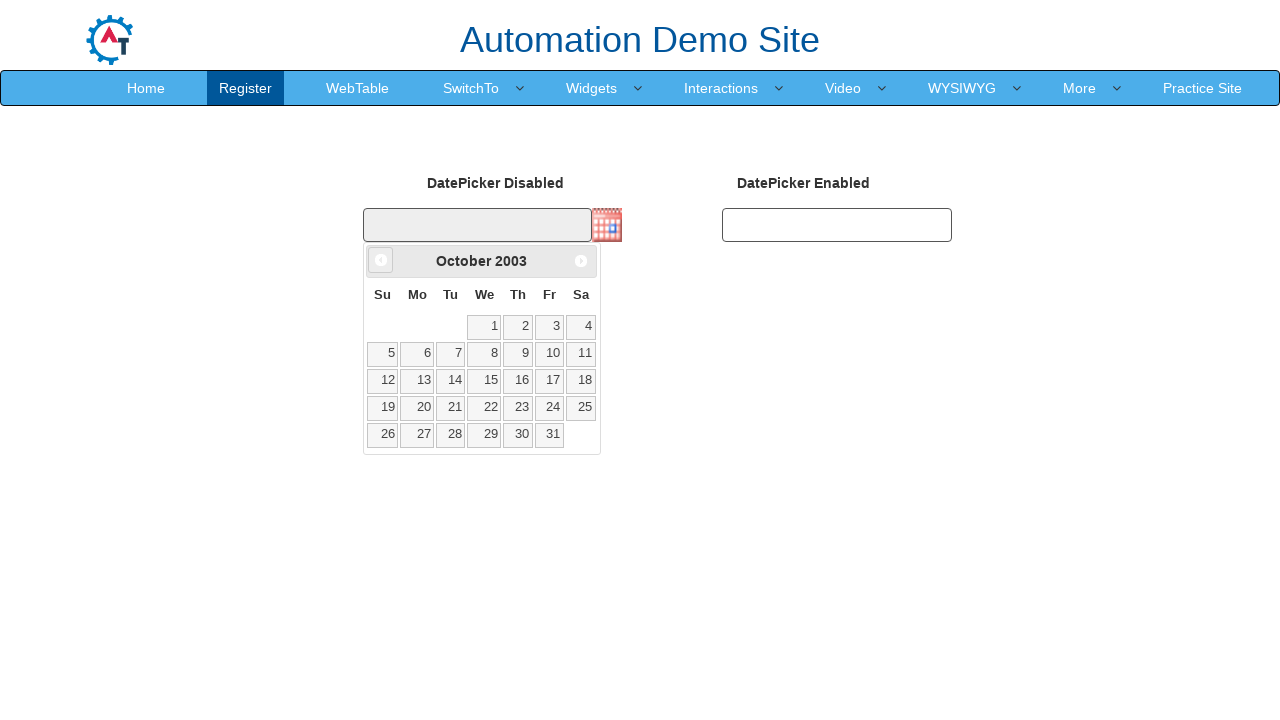

Clicked previous month button (currently viewing October 2003) at (381, 260) on .ui-icon.ui-icon-circle-triangle-w
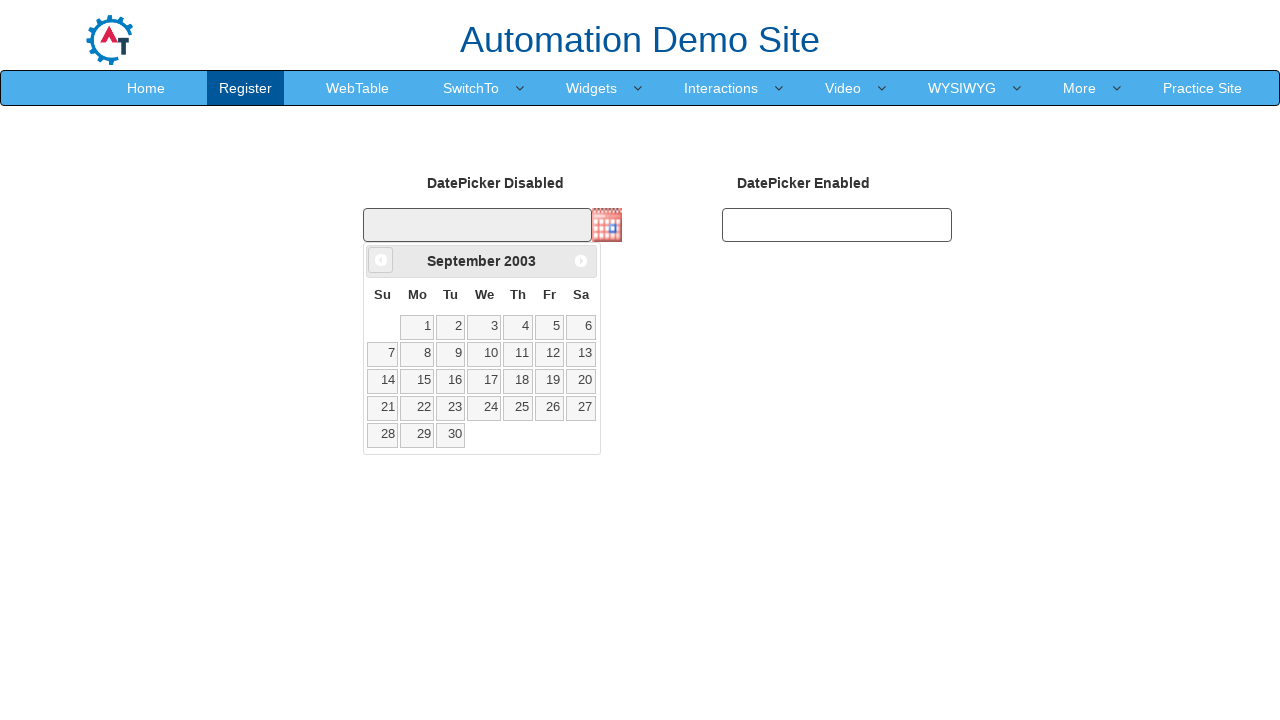

Waited for calendar to update
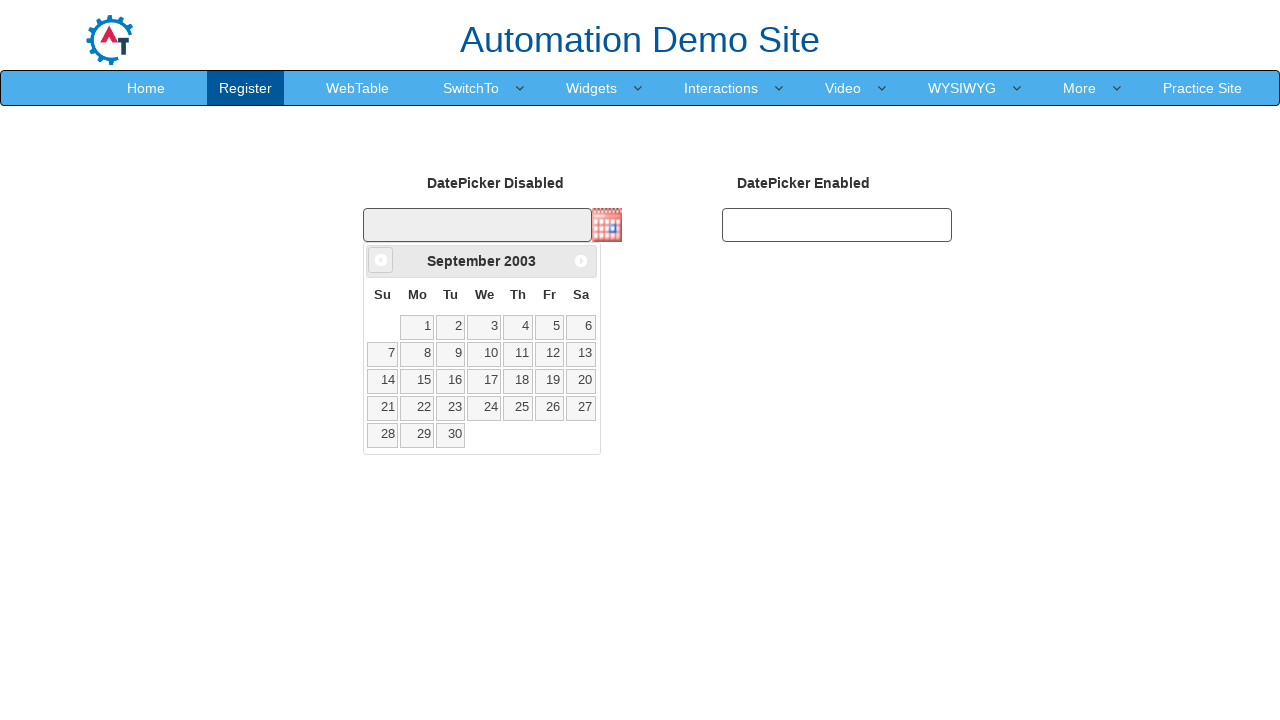

Clicked previous month button (currently viewing September 2003) at (381, 260) on .ui-icon.ui-icon-circle-triangle-w
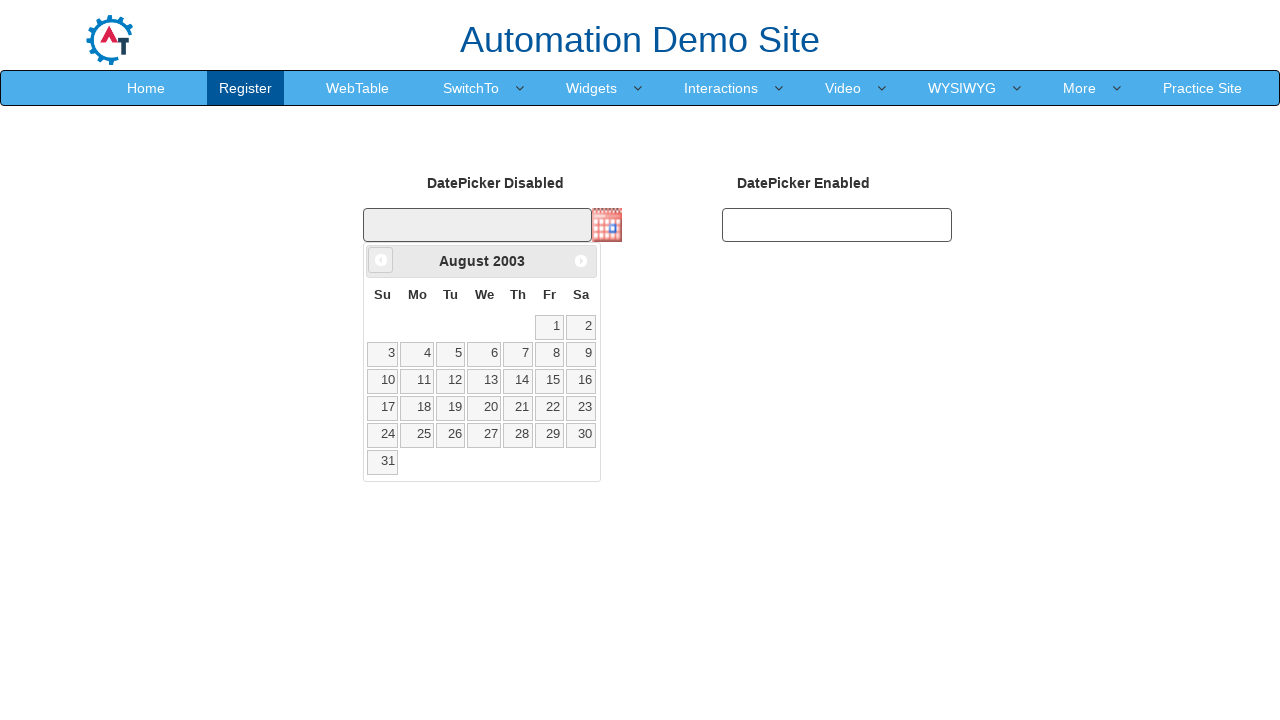

Waited for calendar to update
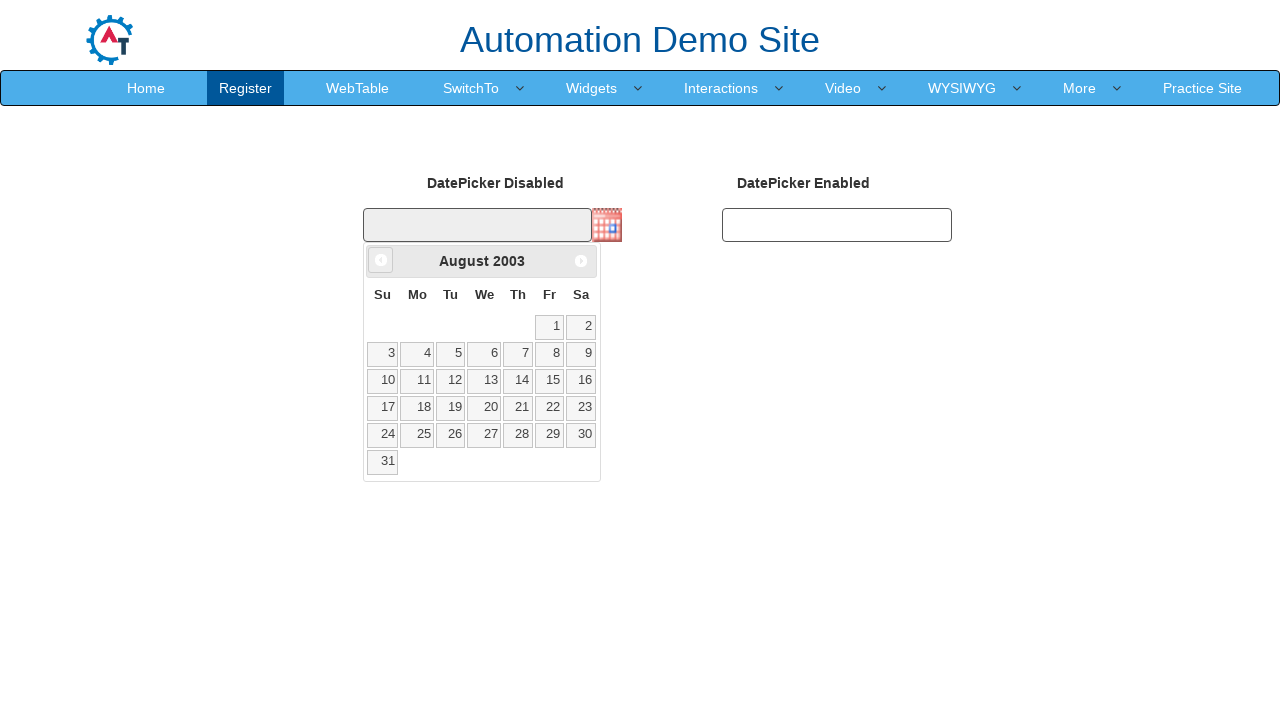

Clicked previous month button (currently viewing August 2003) at (381, 260) on .ui-icon.ui-icon-circle-triangle-w
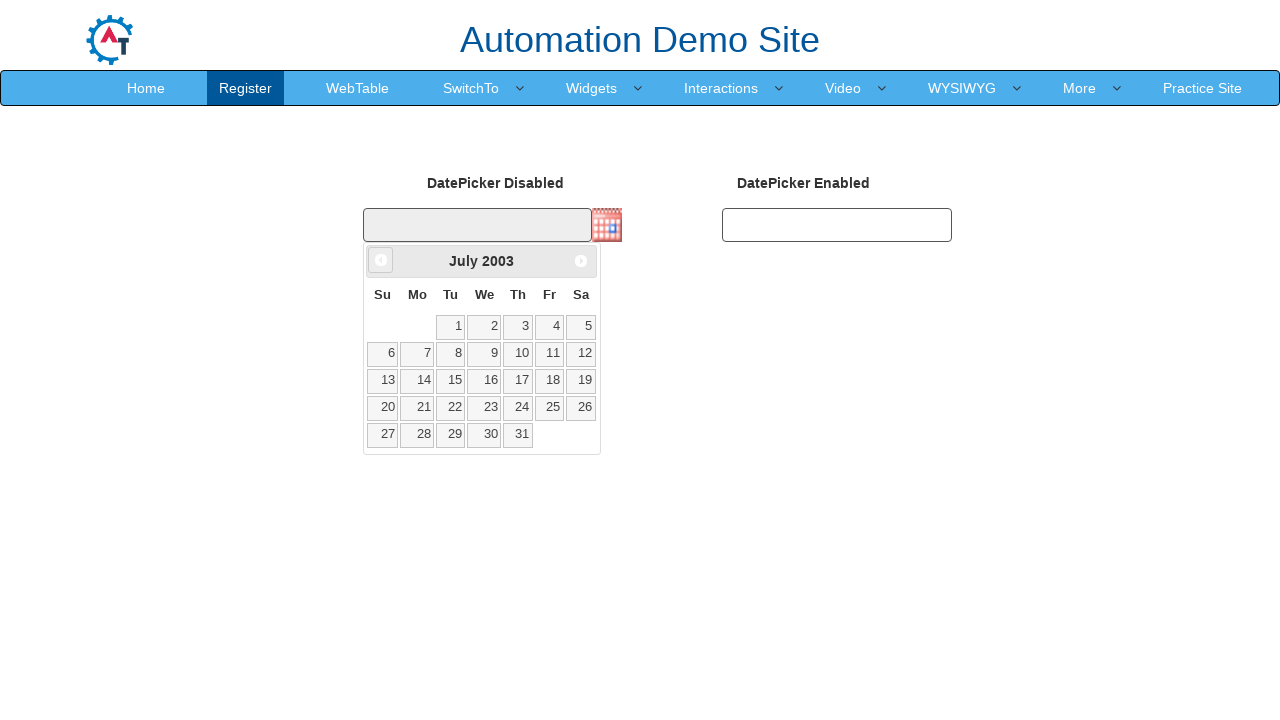

Waited for calendar to update
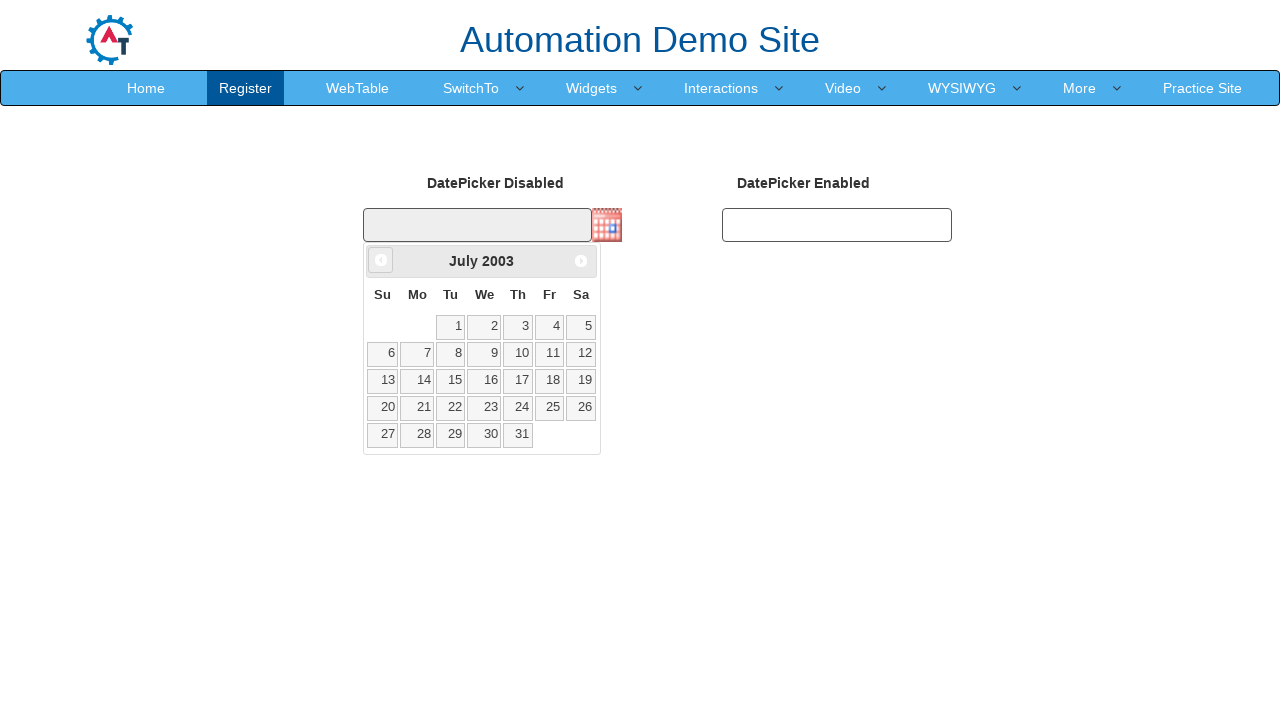

Clicked previous month button (currently viewing July 2003) at (381, 260) on .ui-icon.ui-icon-circle-triangle-w
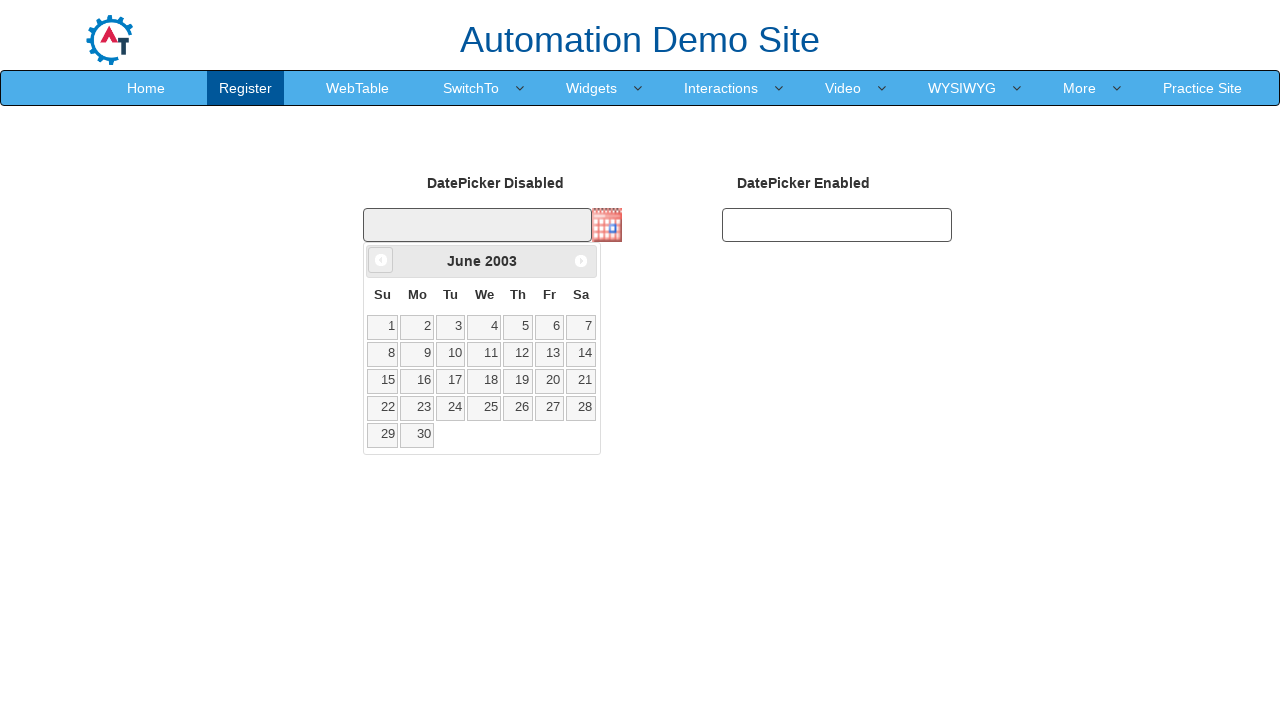

Waited for calendar to update
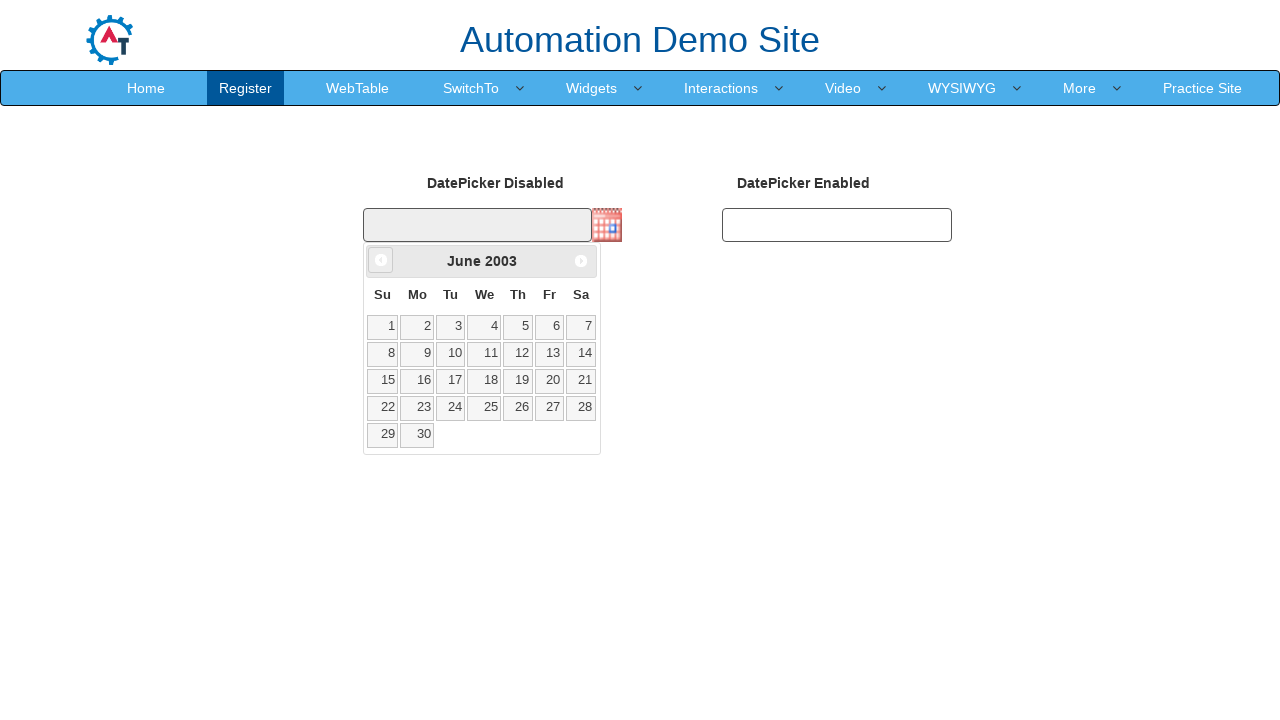

Clicked previous month button (currently viewing June 2003) at (381, 260) on .ui-icon.ui-icon-circle-triangle-w
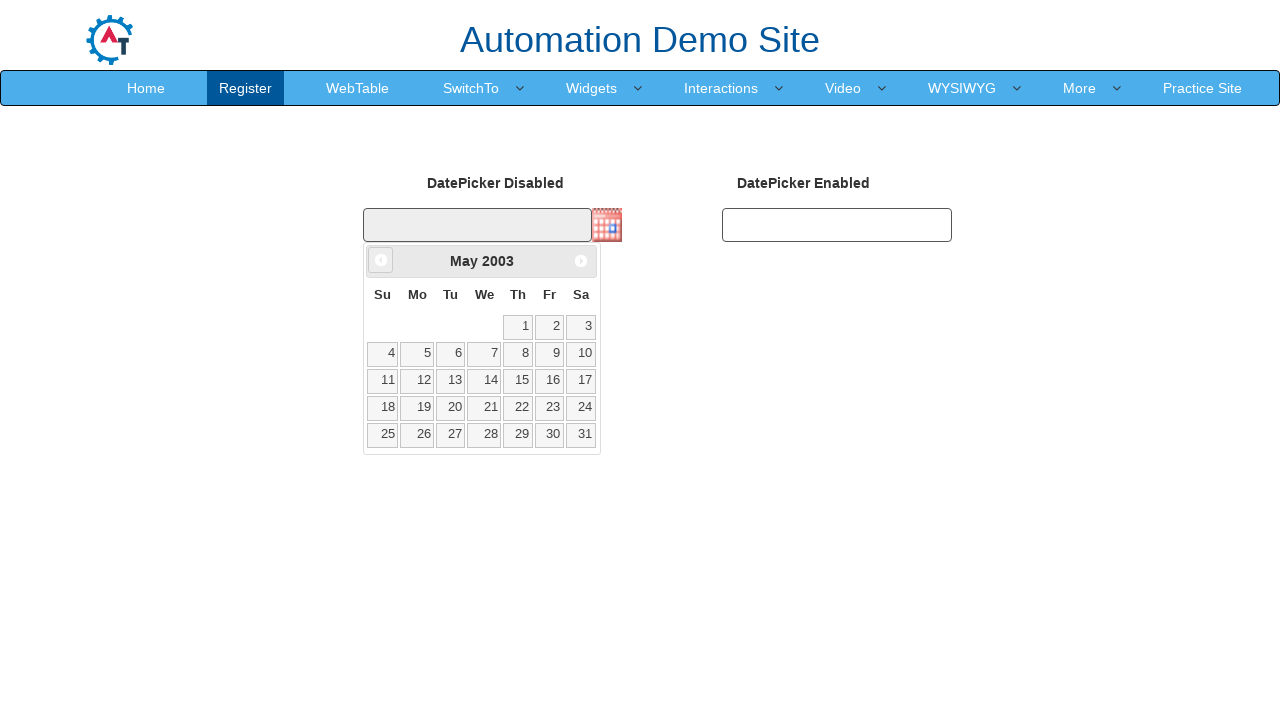

Waited for calendar to update
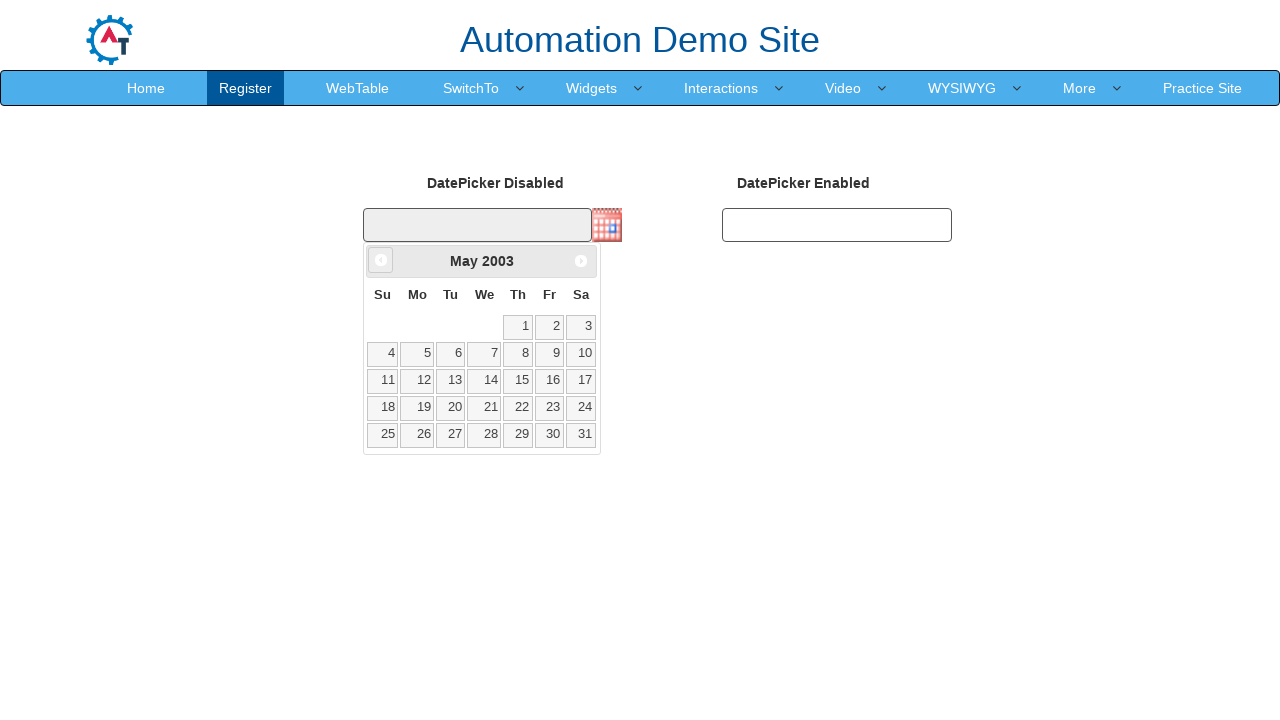

Clicked previous month button (currently viewing May 2003) at (381, 260) on .ui-icon.ui-icon-circle-triangle-w
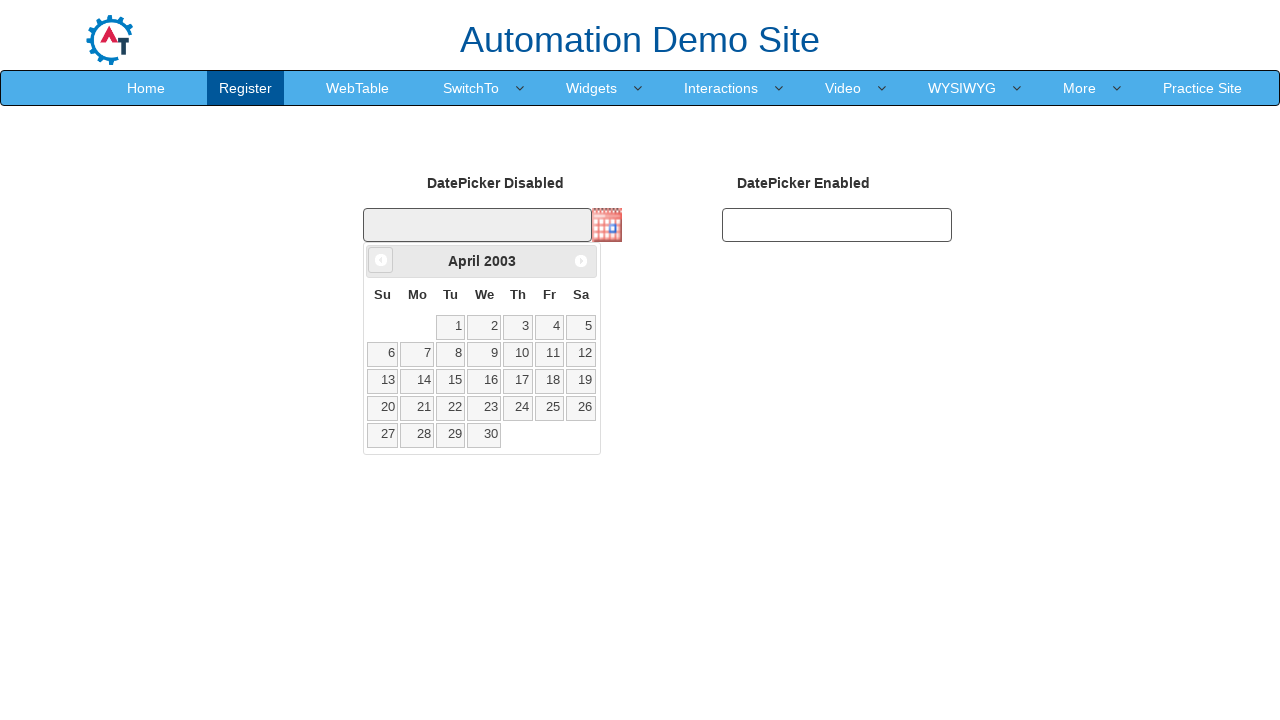

Waited for calendar to update
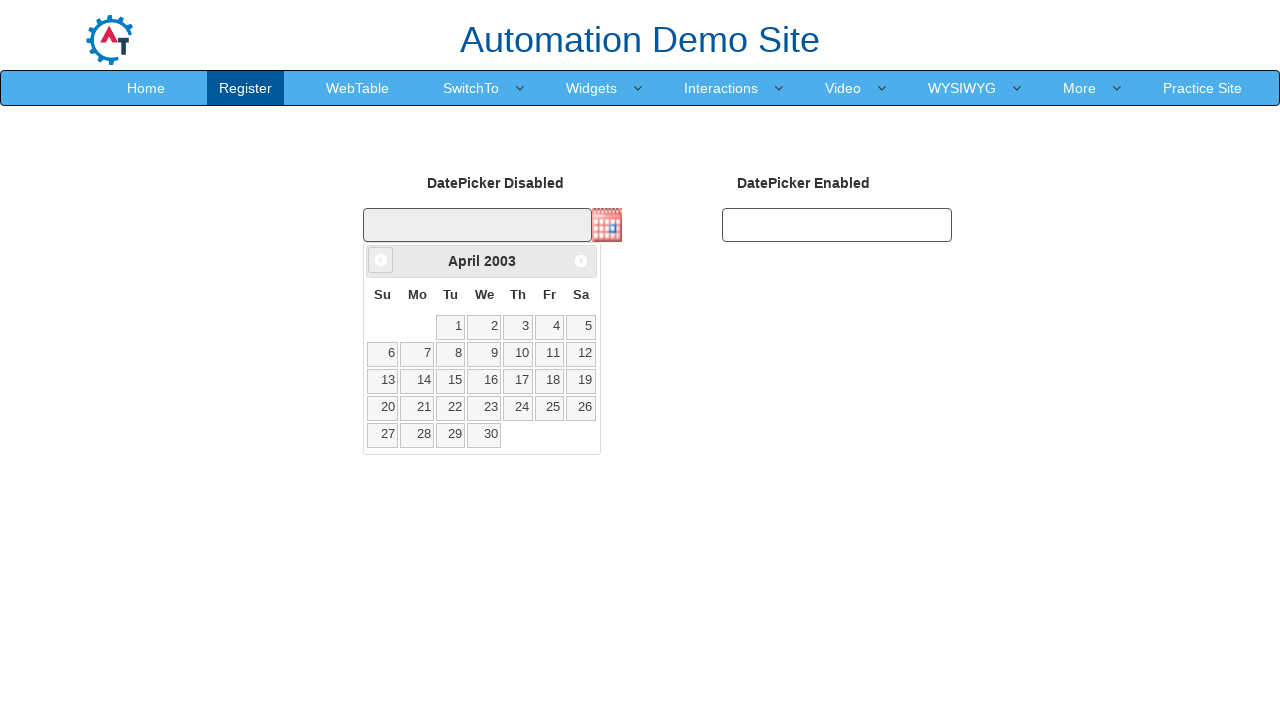

Clicked previous month button (currently viewing April 2003) at (381, 260) on .ui-icon.ui-icon-circle-triangle-w
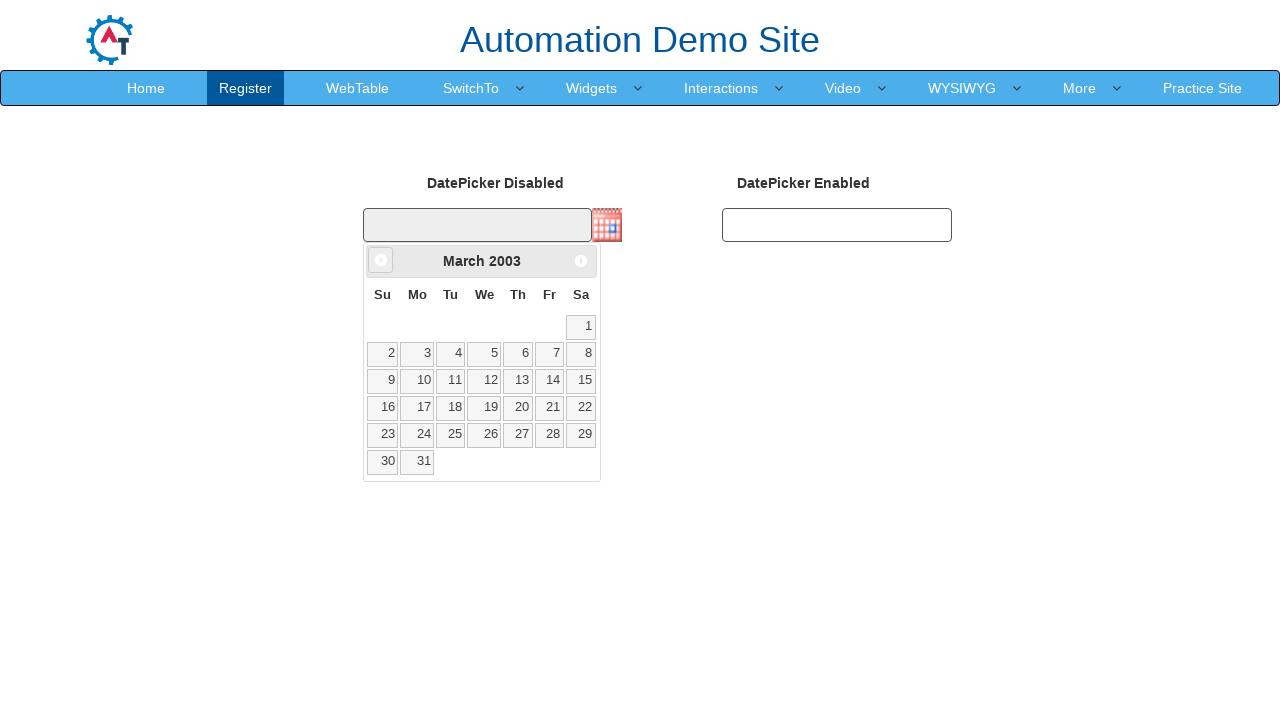

Waited for calendar to update
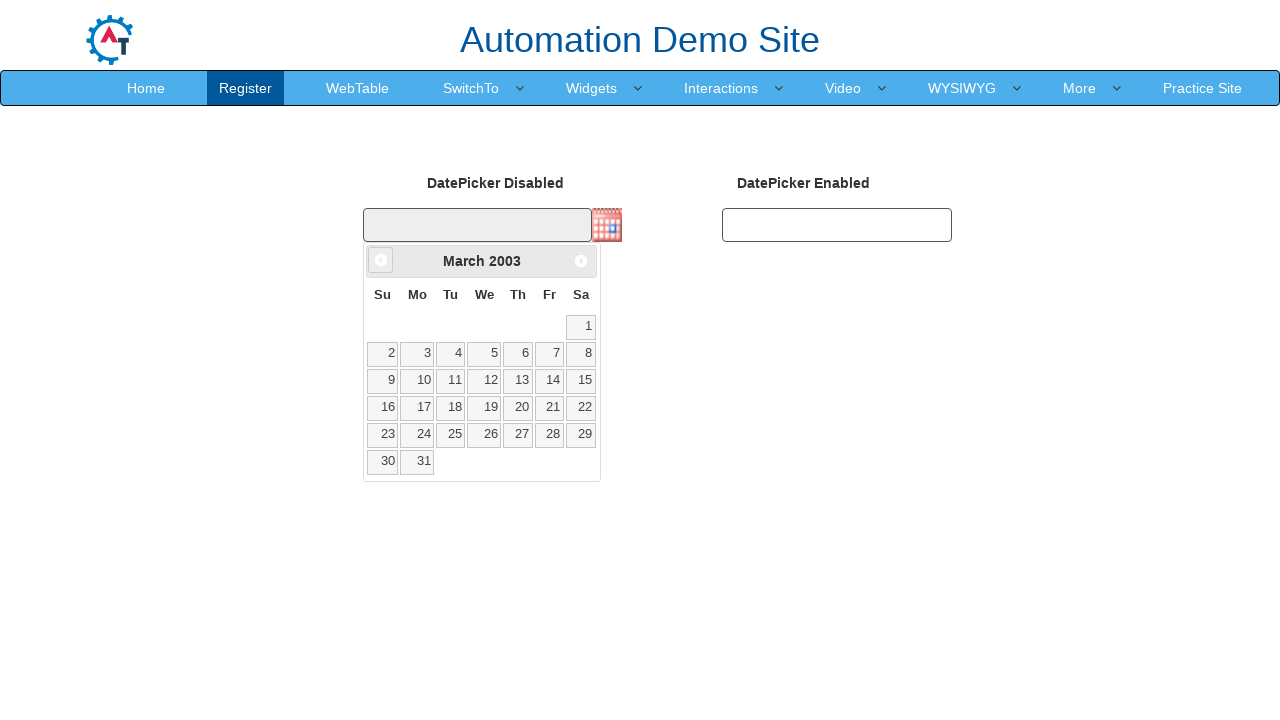

Clicked previous month button (currently viewing March 2003) at (381, 260) on .ui-icon.ui-icon-circle-triangle-w
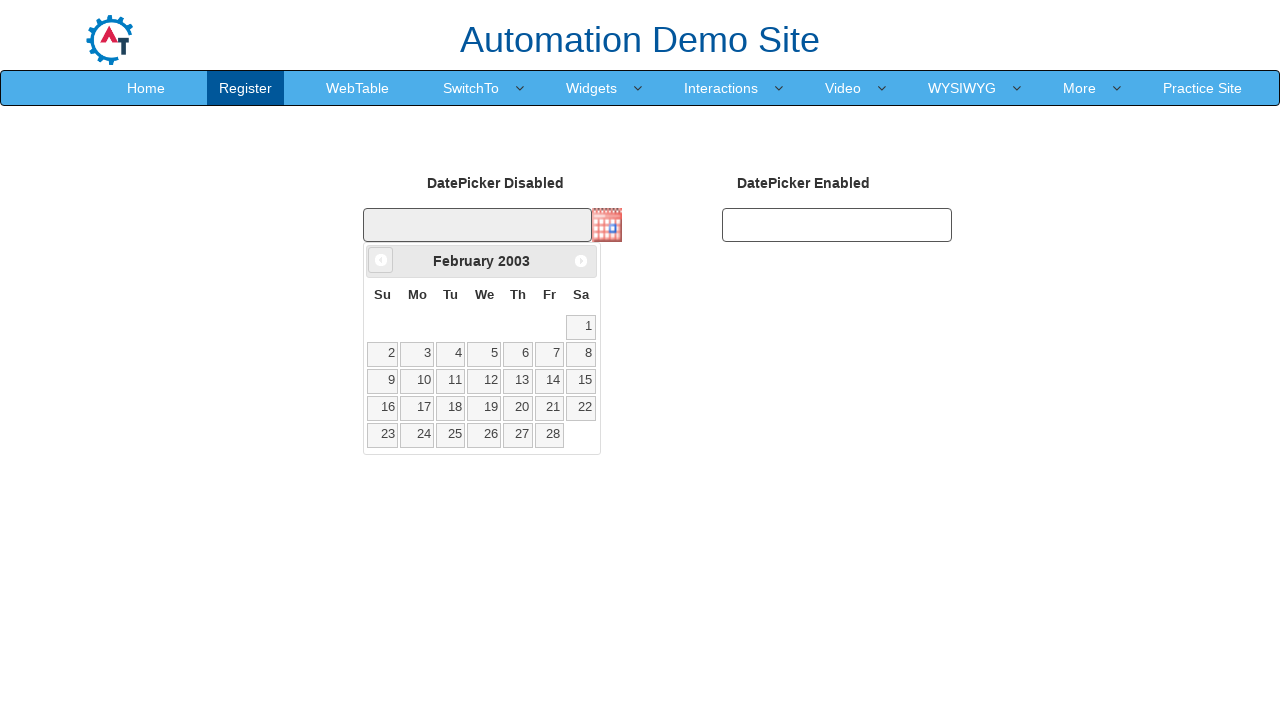

Waited for calendar to update
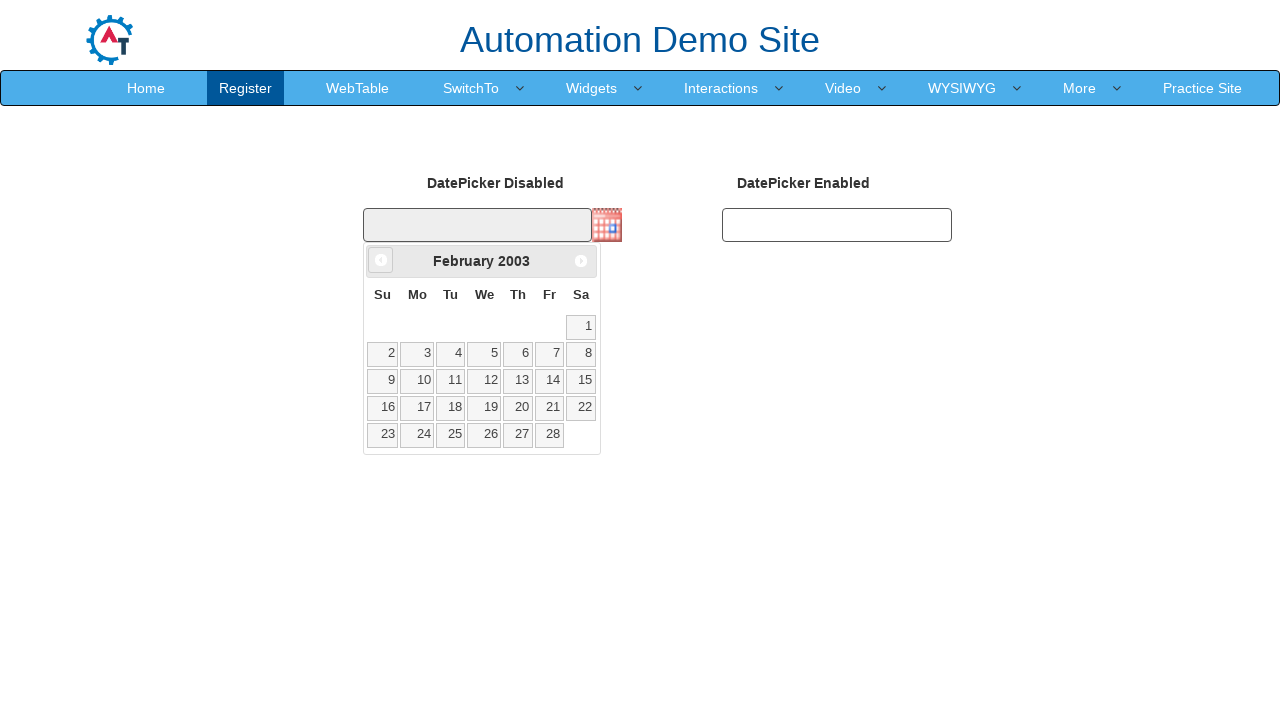

Clicked previous month button (currently viewing February 2003) at (381, 260) on .ui-icon.ui-icon-circle-triangle-w
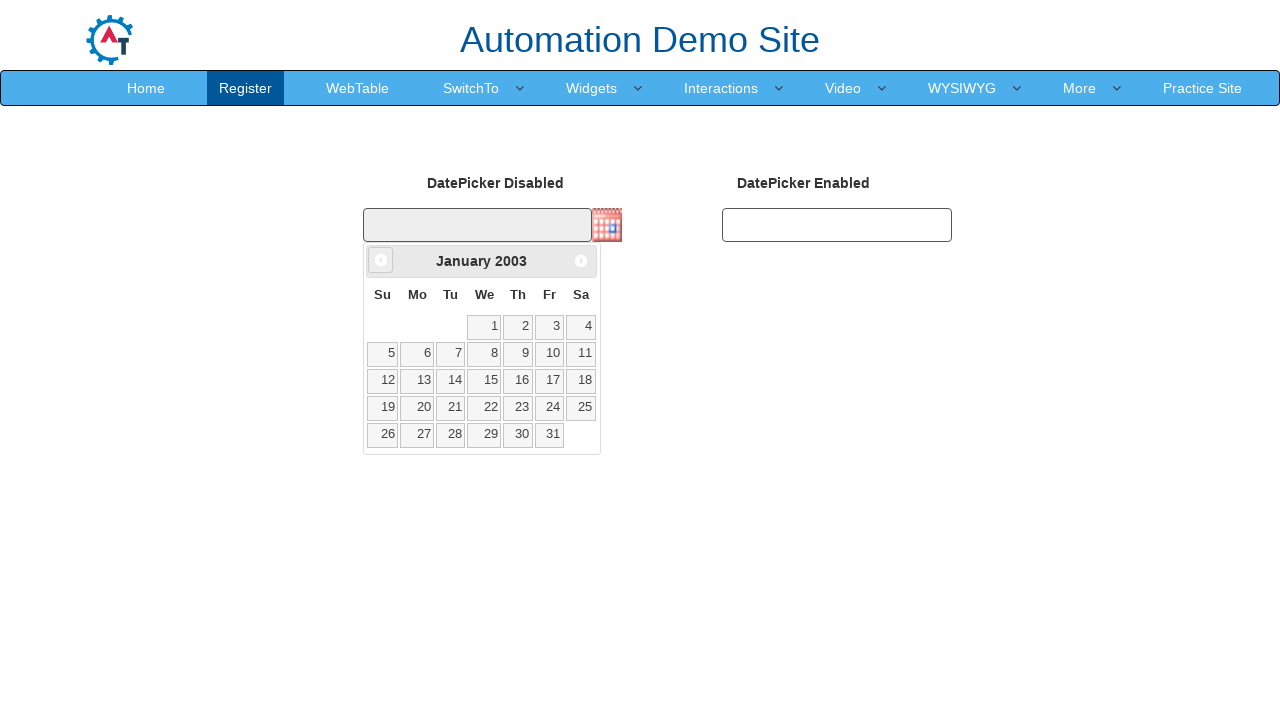

Waited for calendar to update
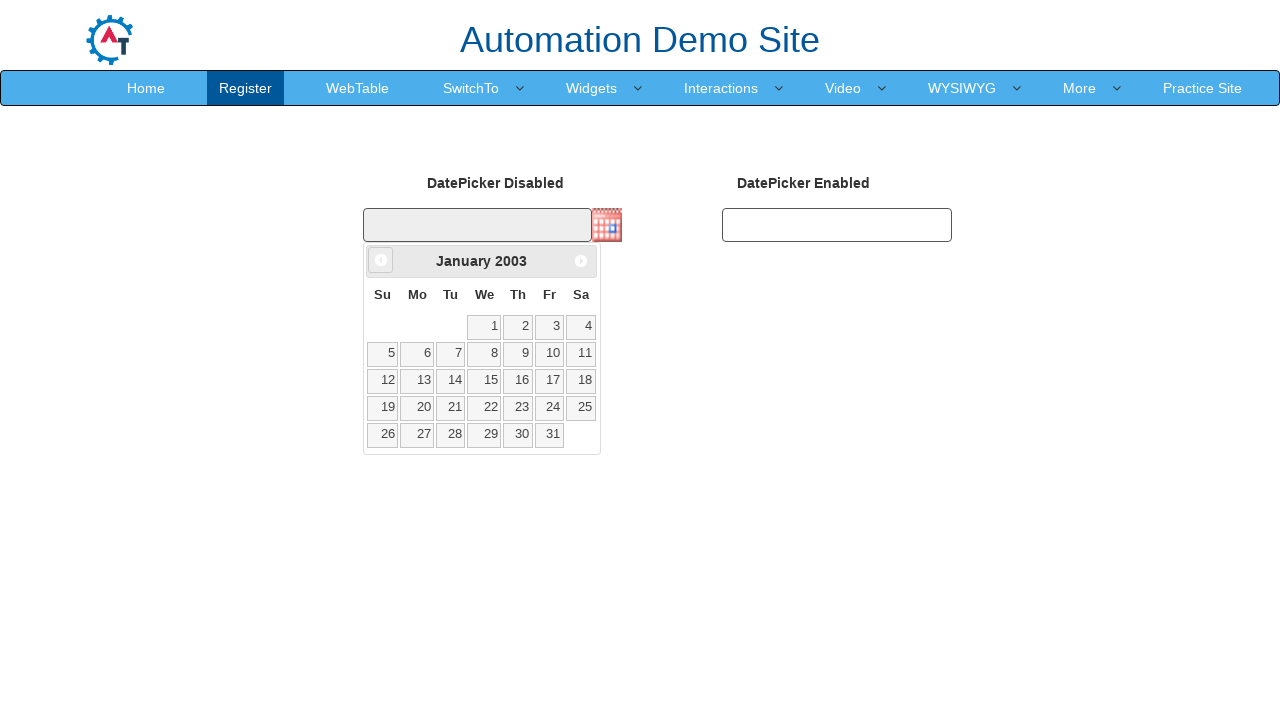

Clicked previous month button (currently viewing January 2003) at (381, 260) on .ui-icon.ui-icon-circle-triangle-w
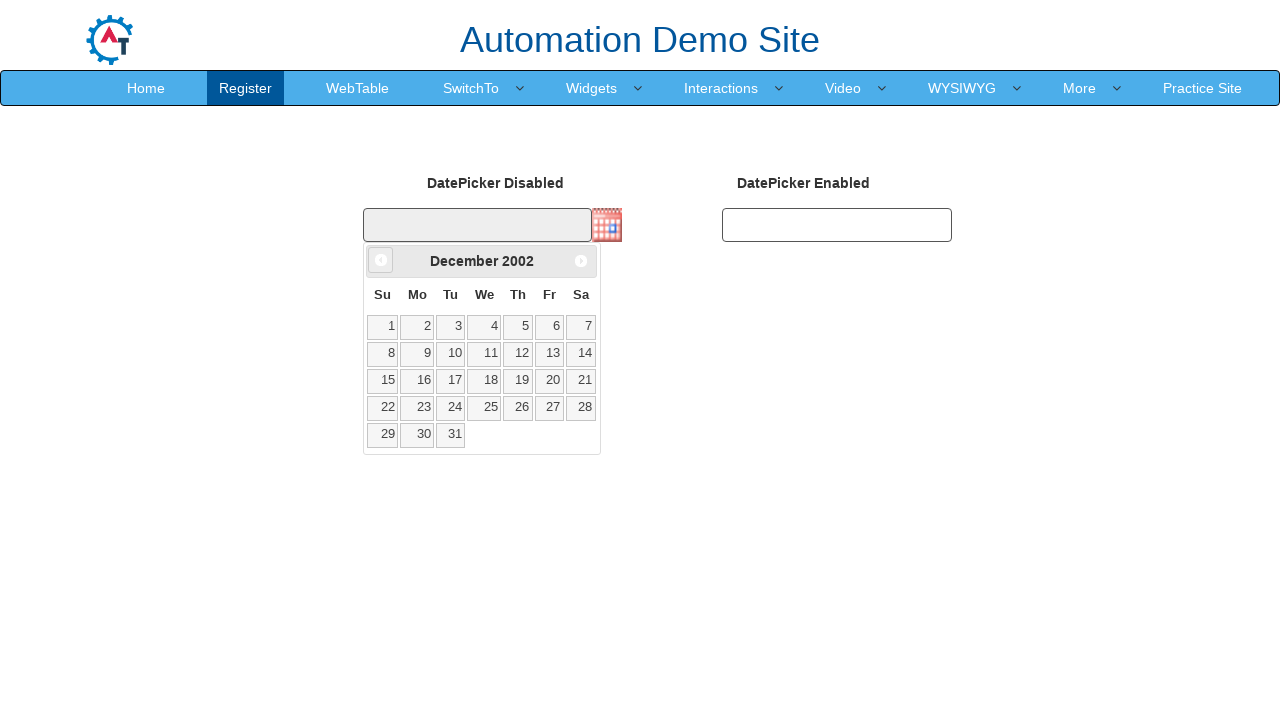

Waited for calendar to update
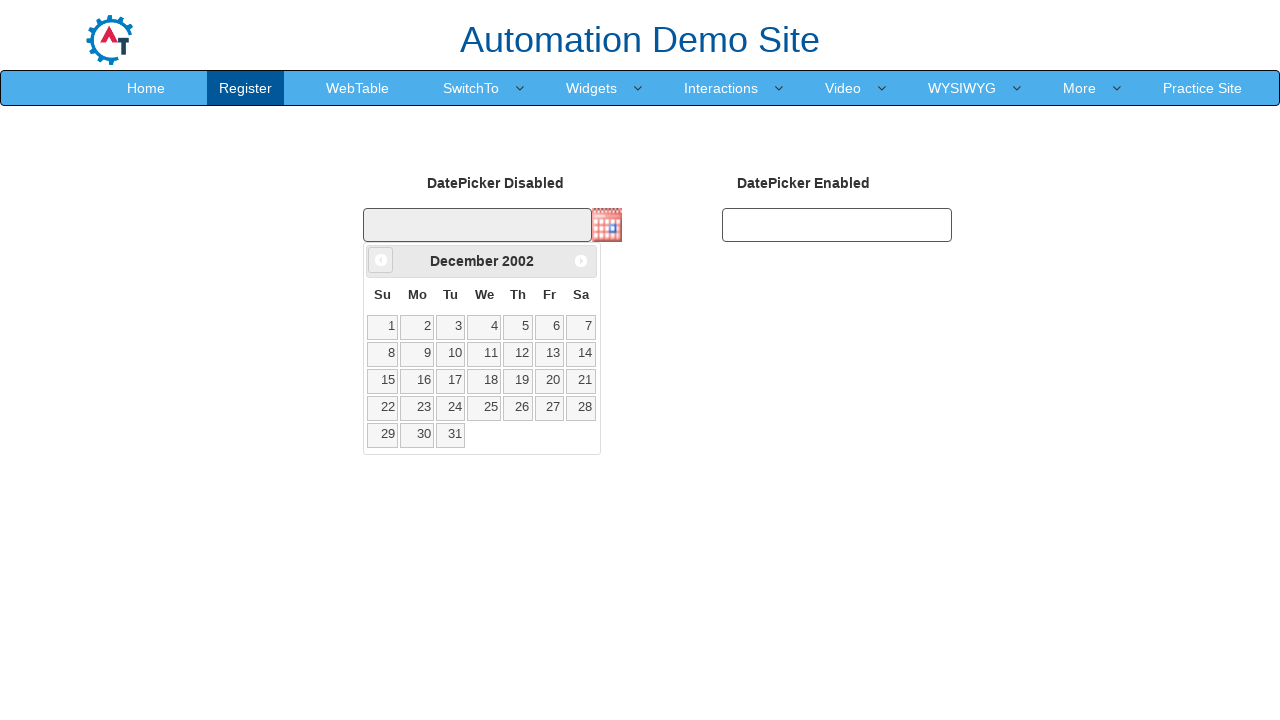

Clicked previous month button (currently viewing December 2002) at (381, 260) on .ui-icon.ui-icon-circle-triangle-w
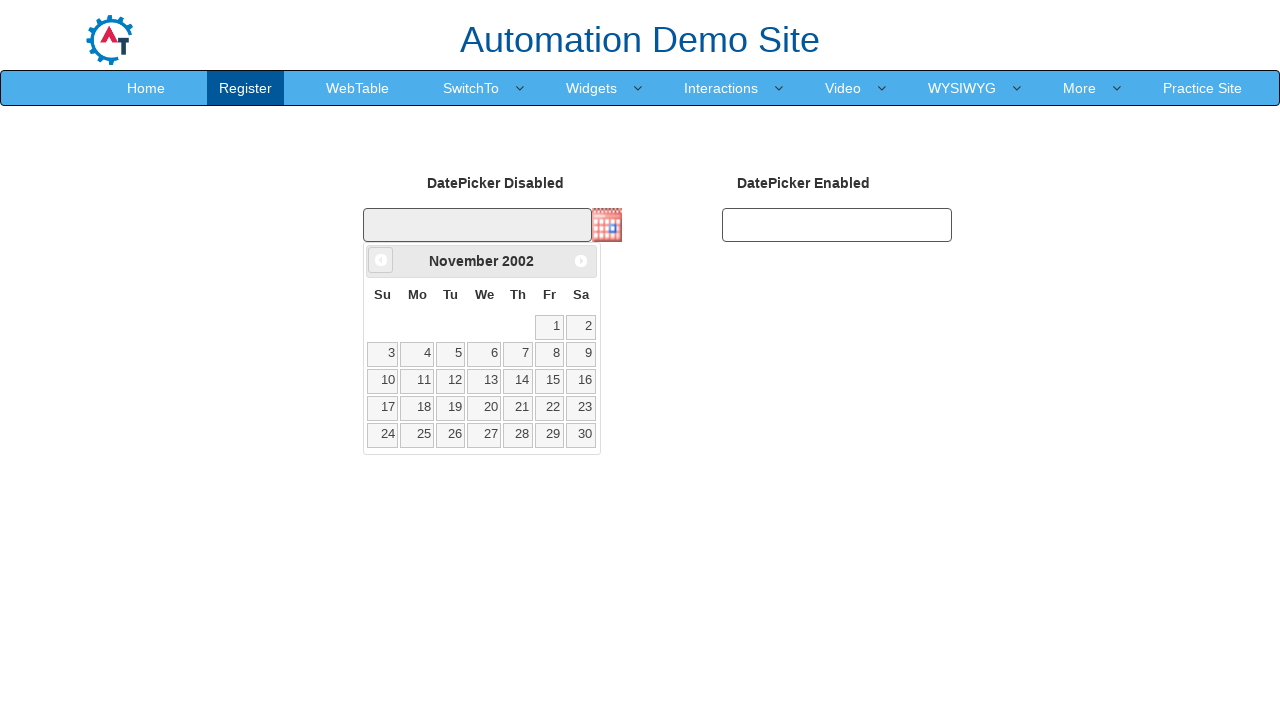

Waited for calendar to update
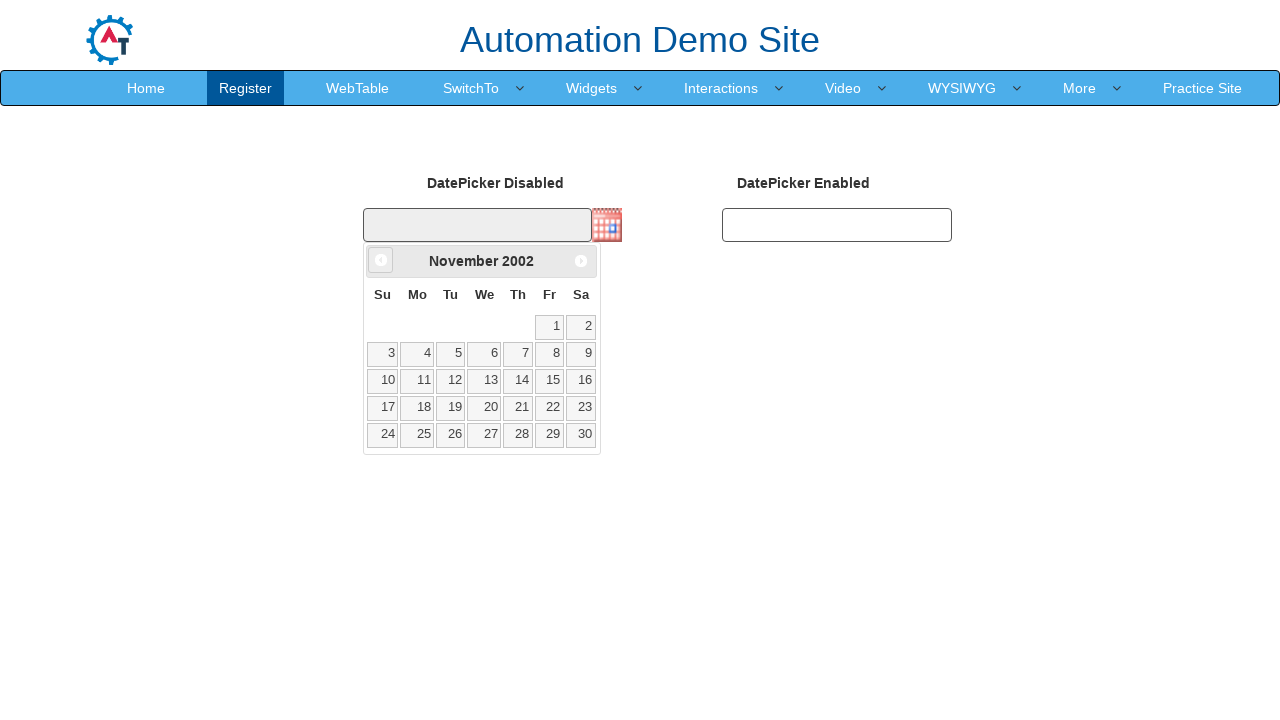

Clicked previous month button (currently viewing November 2002) at (381, 260) on .ui-icon.ui-icon-circle-triangle-w
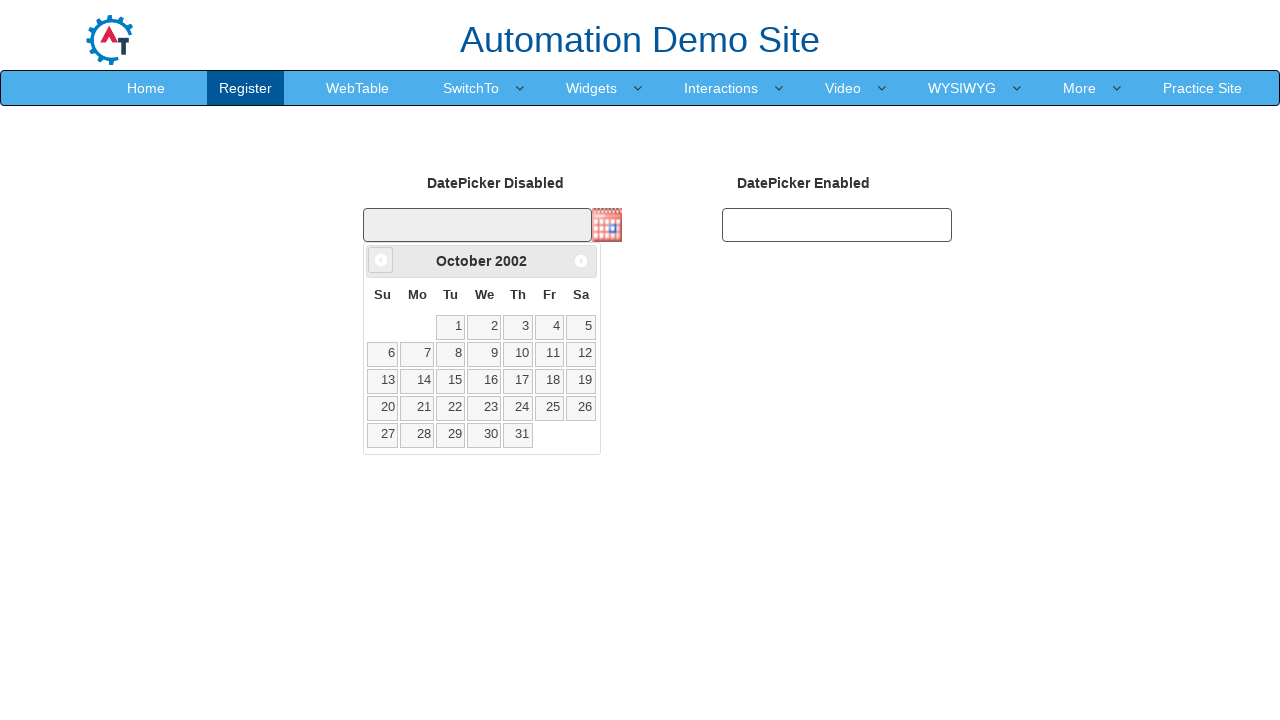

Waited for calendar to update
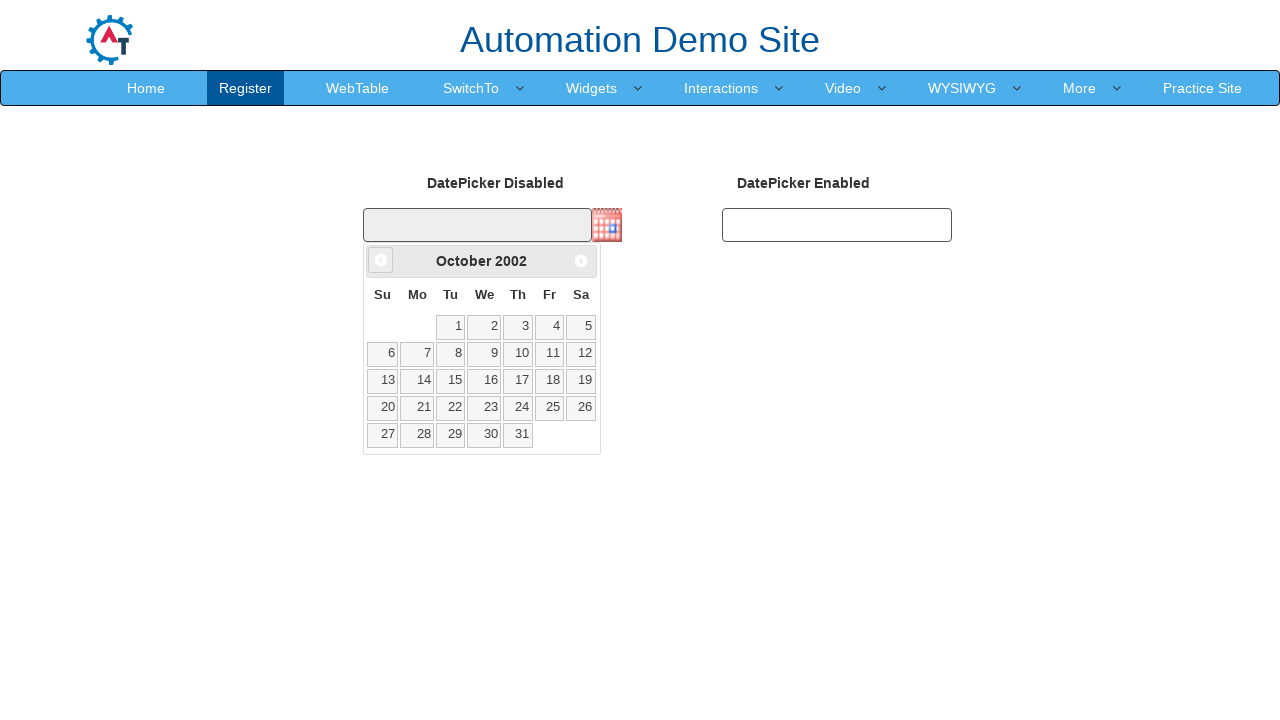

Clicked previous month button (currently viewing October 2002) at (381, 260) on .ui-icon.ui-icon-circle-triangle-w
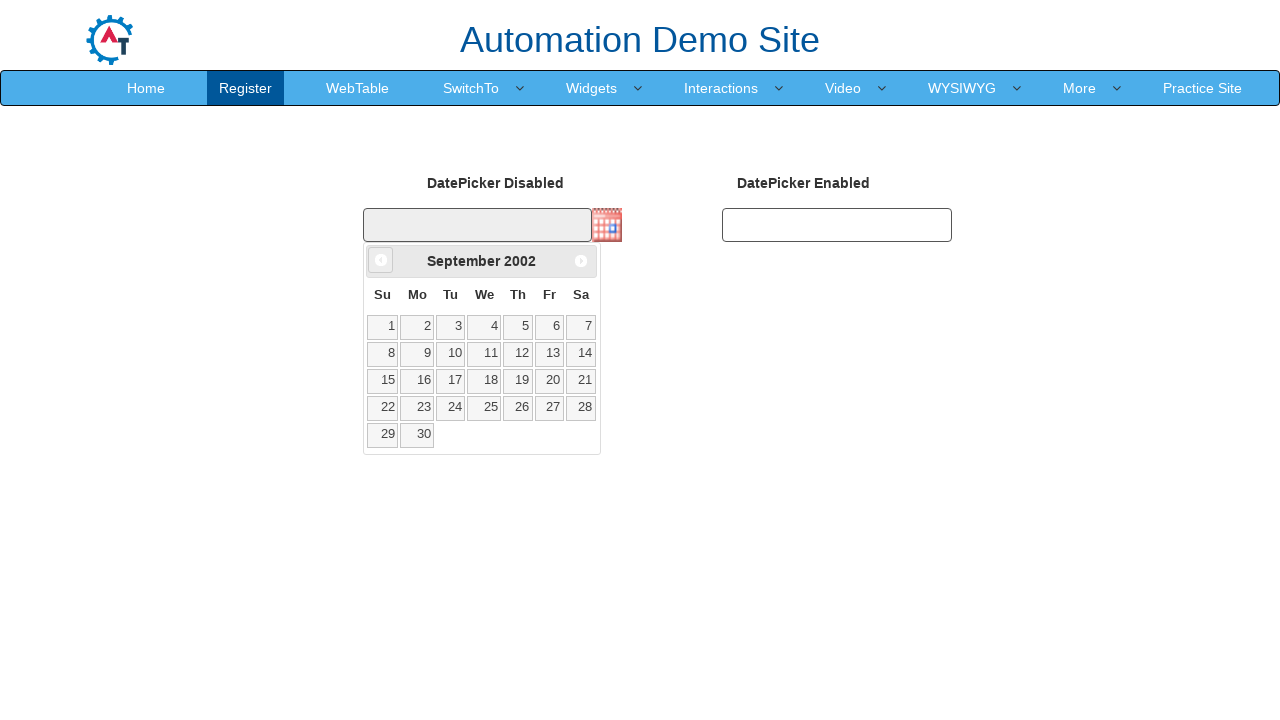

Waited for calendar to update
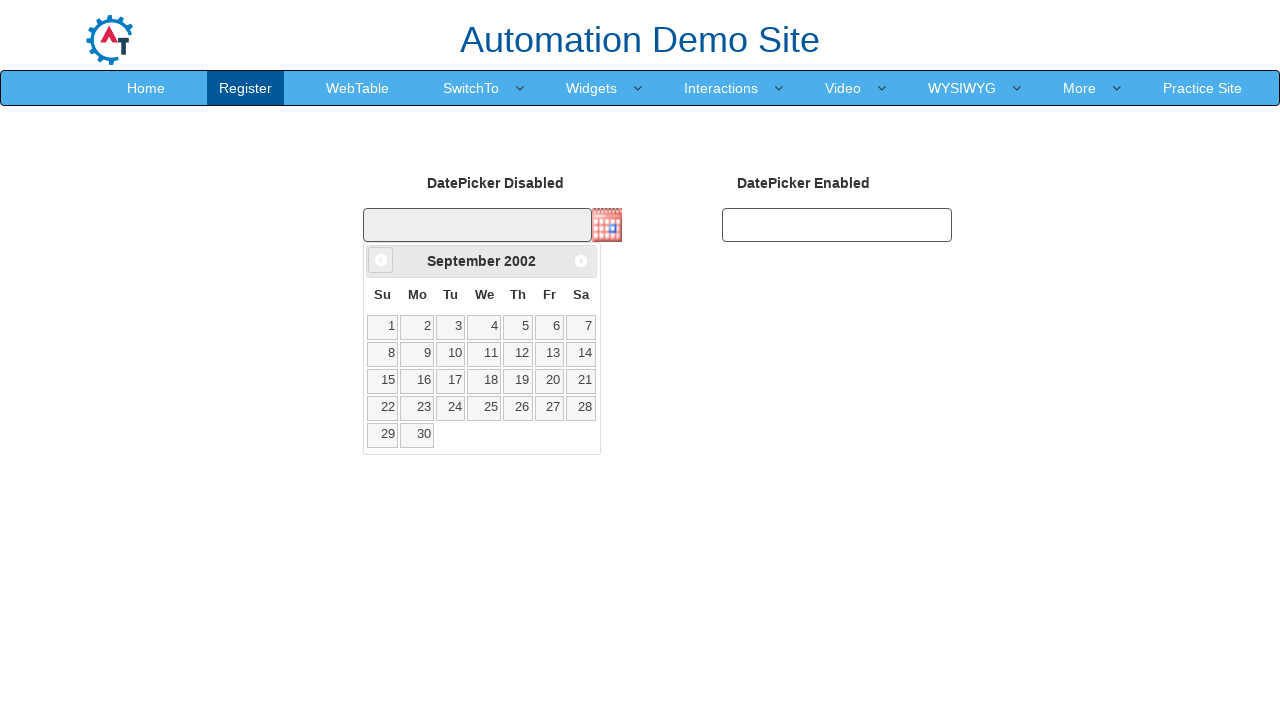

Clicked previous month button (currently viewing September 2002) at (381, 260) on .ui-icon.ui-icon-circle-triangle-w
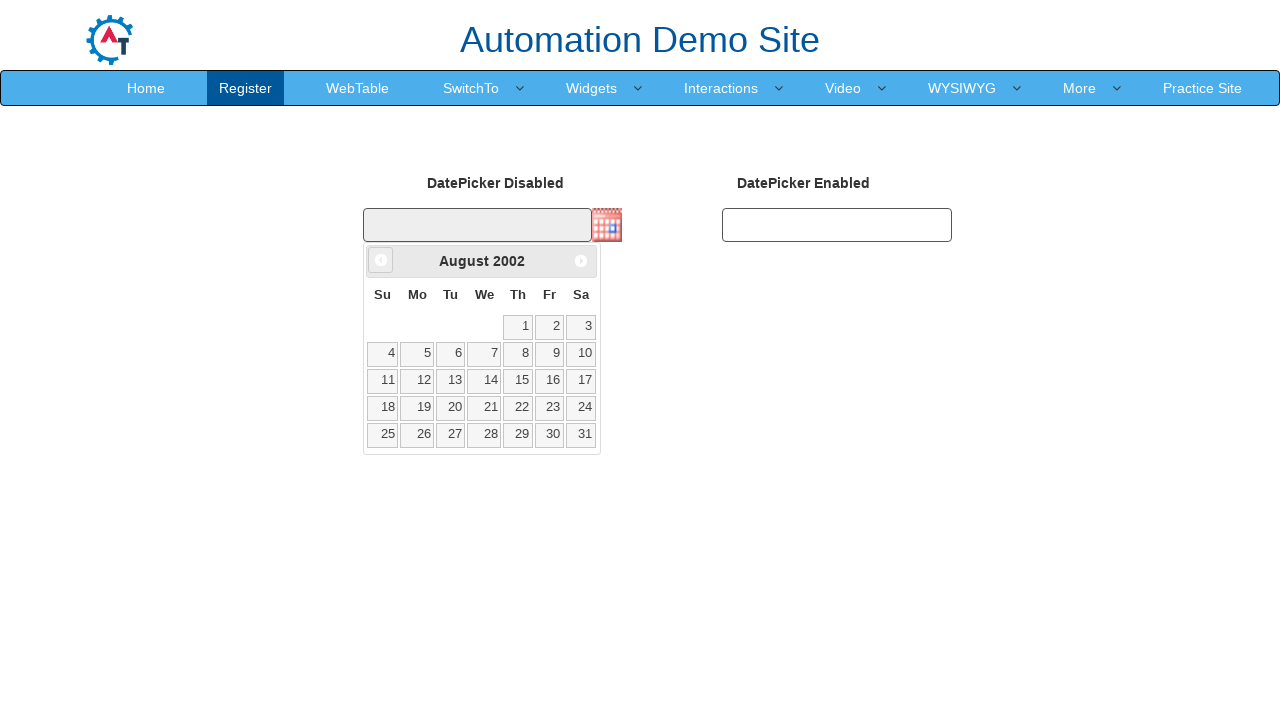

Waited for calendar to update
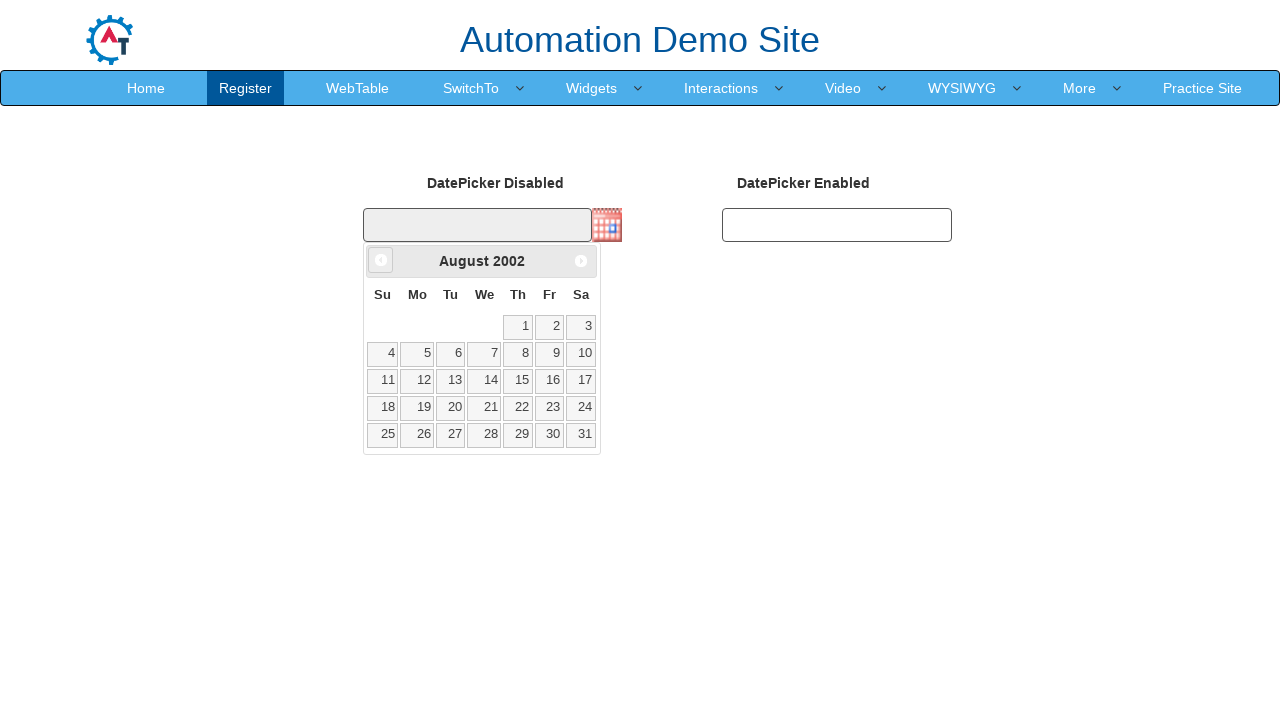

Clicked previous month button (currently viewing August 2002) at (381, 260) on .ui-icon.ui-icon-circle-triangle-w
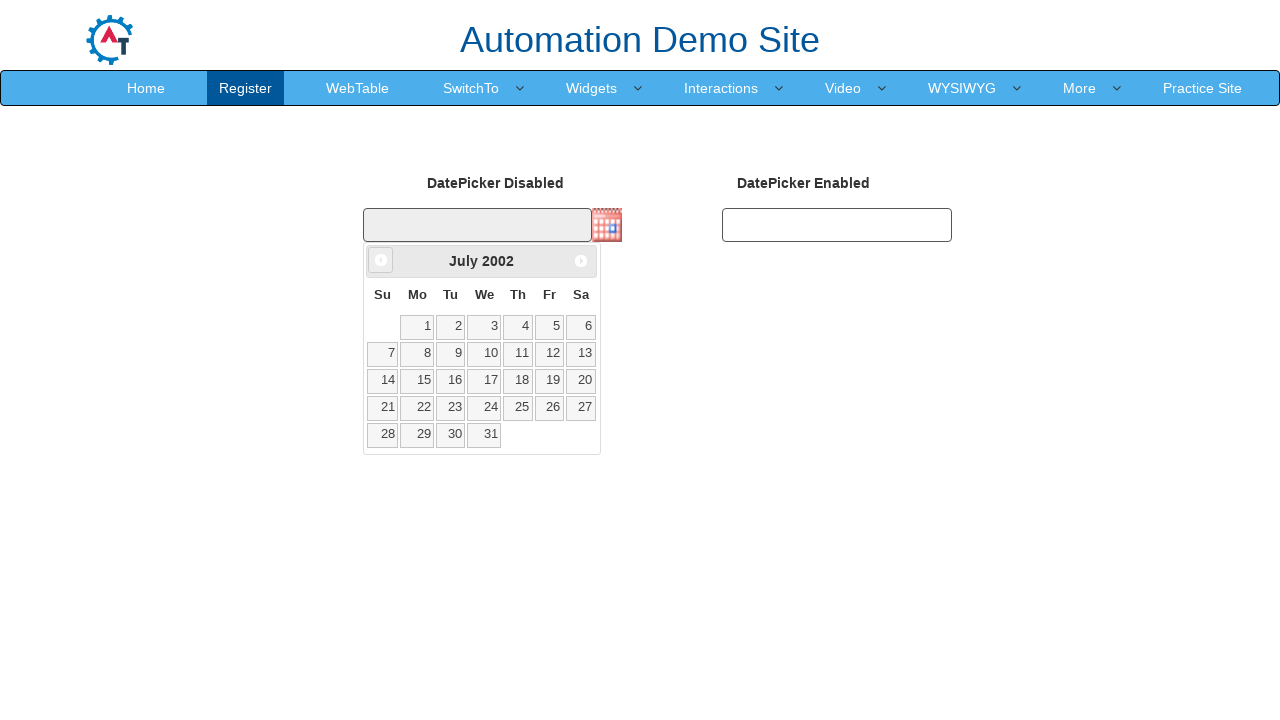

Waited for calendar to update
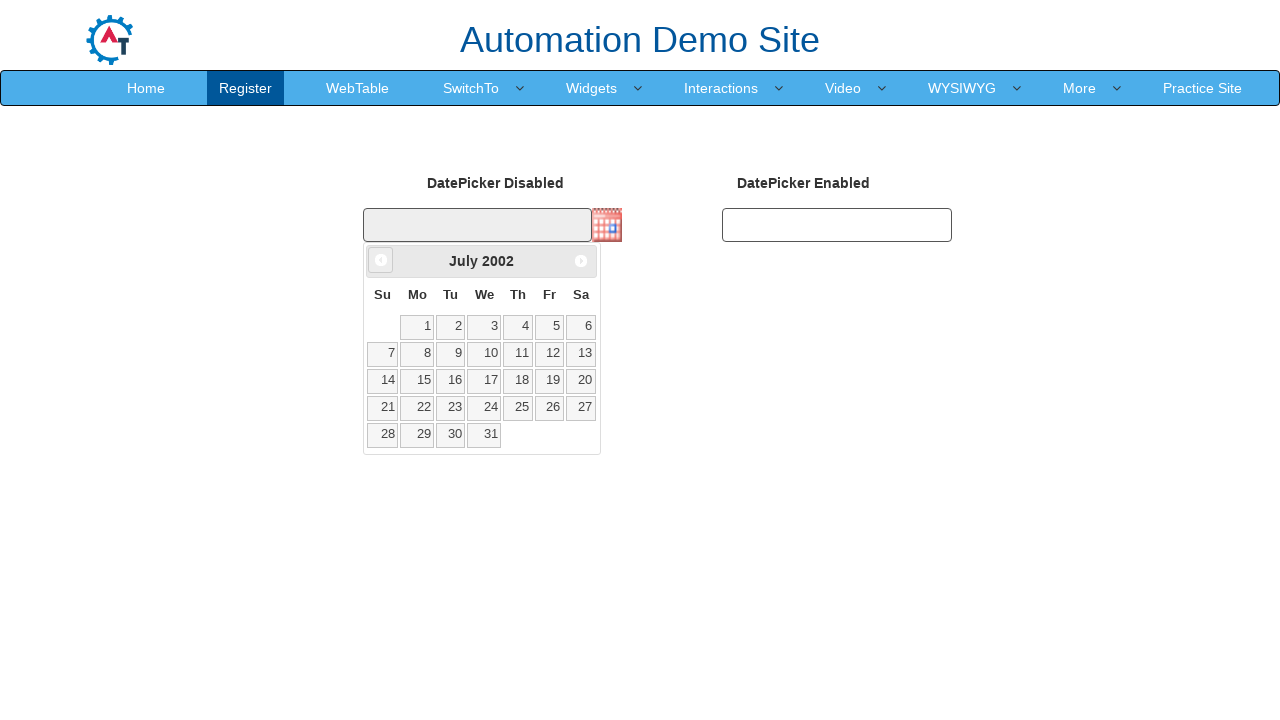

Clicked previous month button (currently viewing July 2002) at (381, 260) on .ui-icon.ui-icon-circle-triangle-w
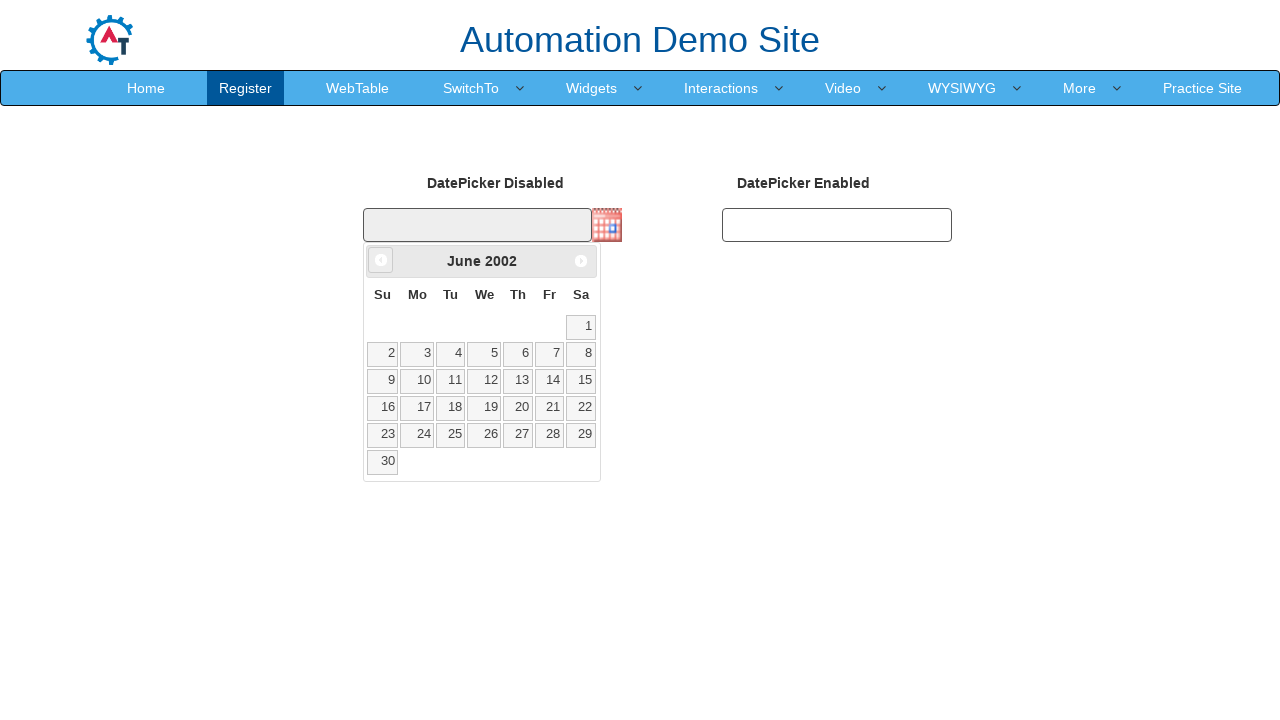

Waited for calendar to update
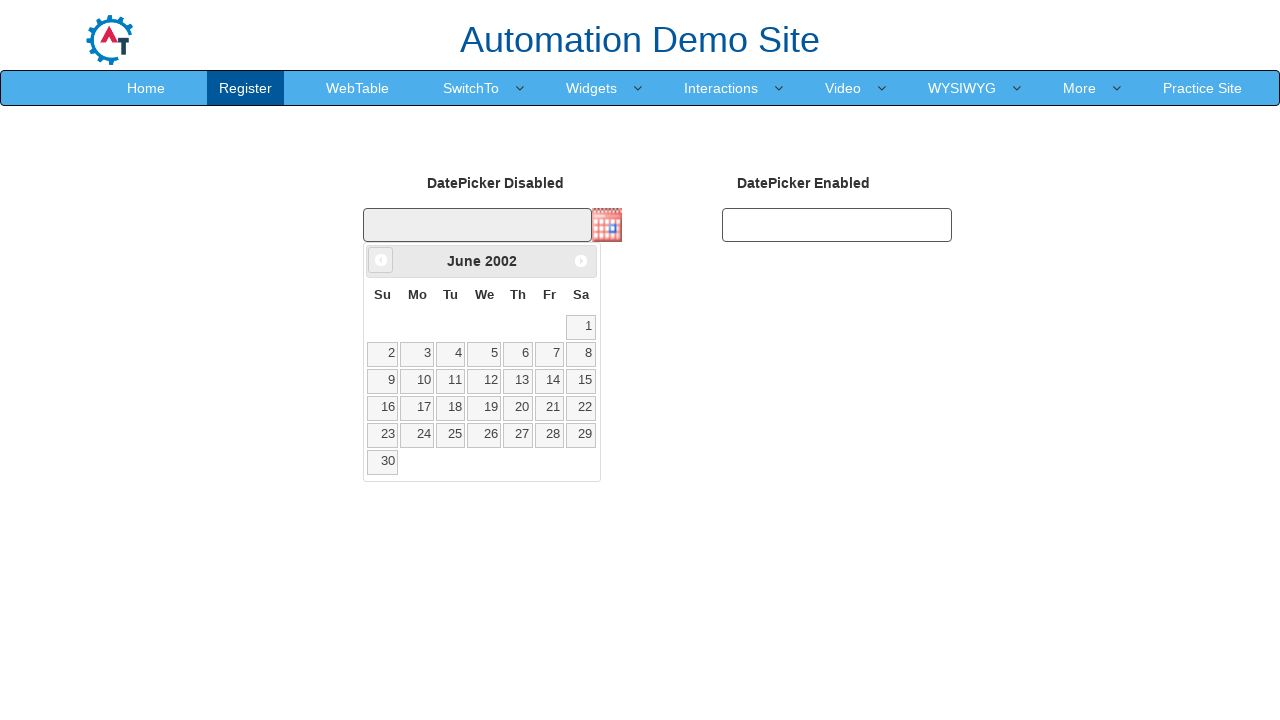

Clicked previous month button (currently viewing June 2002) at (381, 260) on .ui-icon.ui-icon-circle-triangle-w
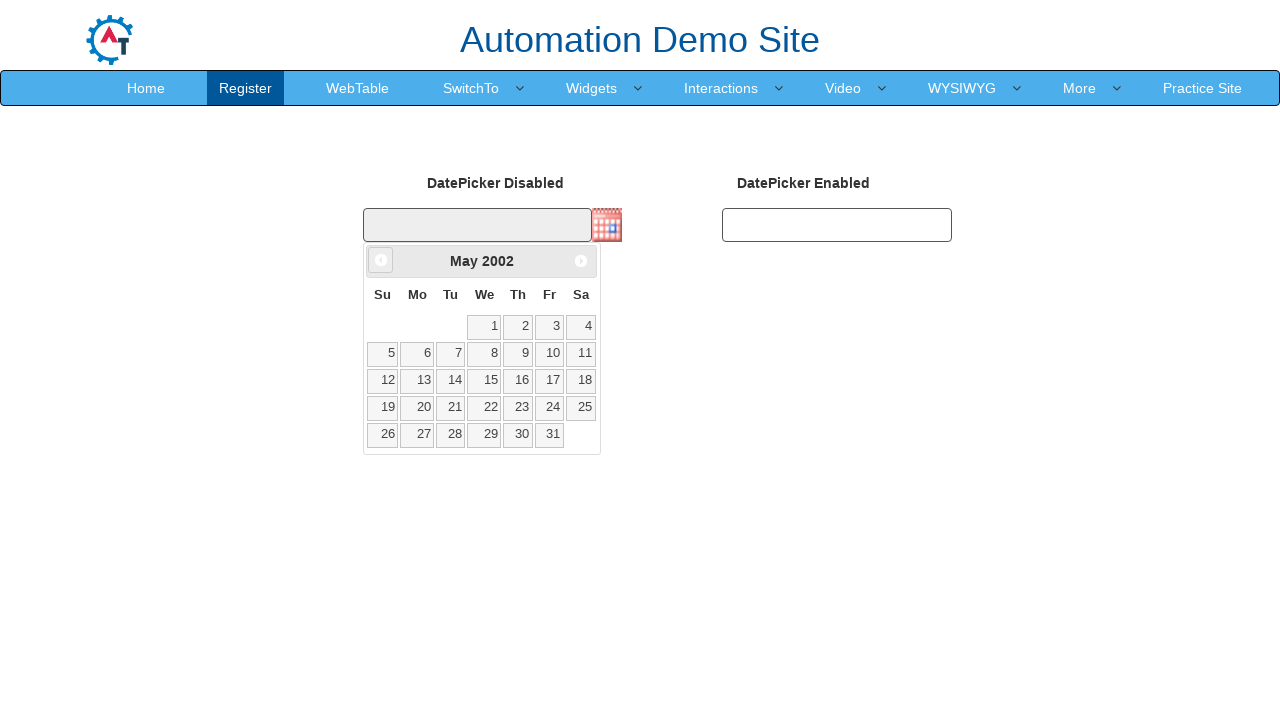

Waited for calendar to update
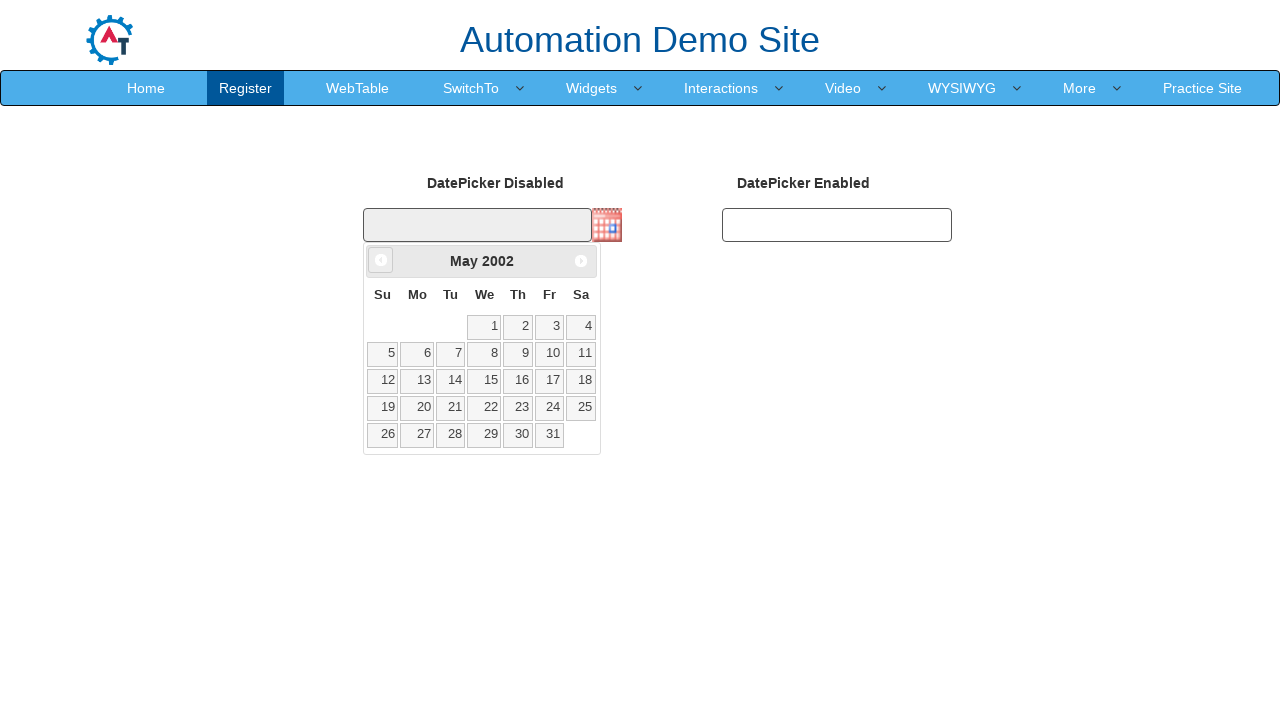

Clicked previous month button (currently viewing May 2002) at (381, 260) on .ui-icon.ui-icon-circle-triangle-w
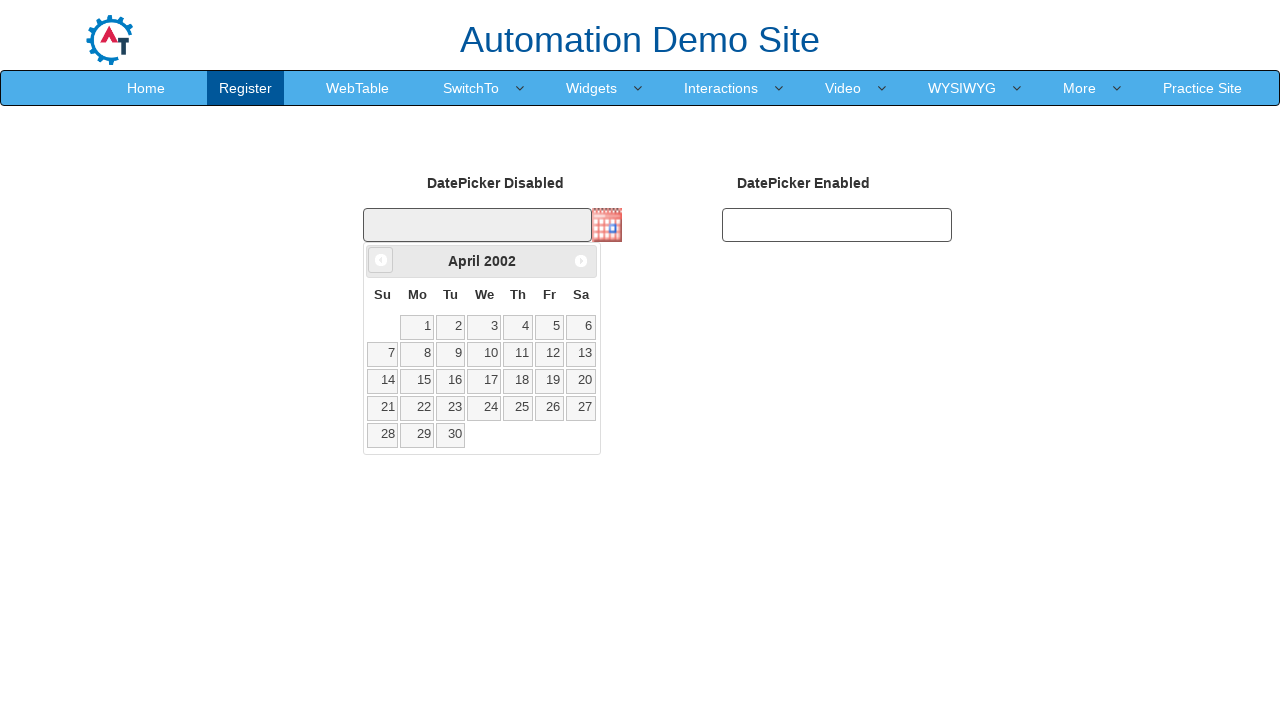

Waited for calendar to update
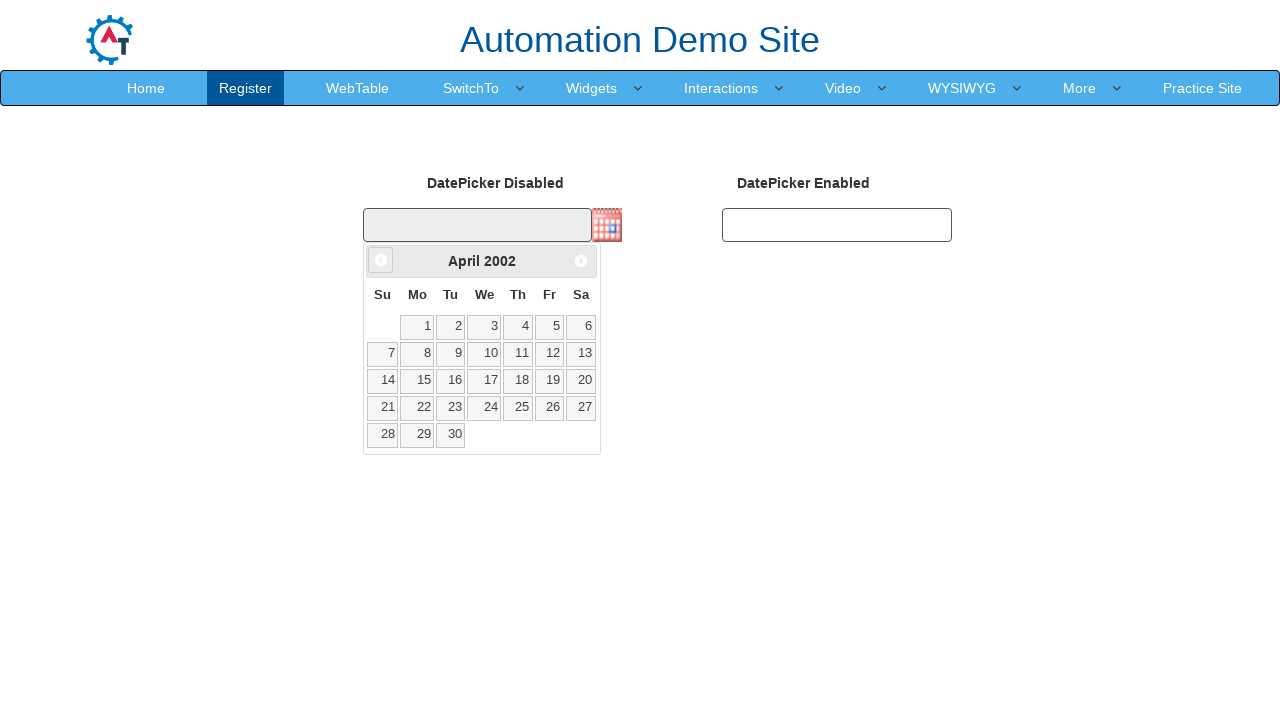

Clicked previous month button (currently viewing April 2002) at (381, 260) on .ui-icon.ui-icon-circle-triangle-w
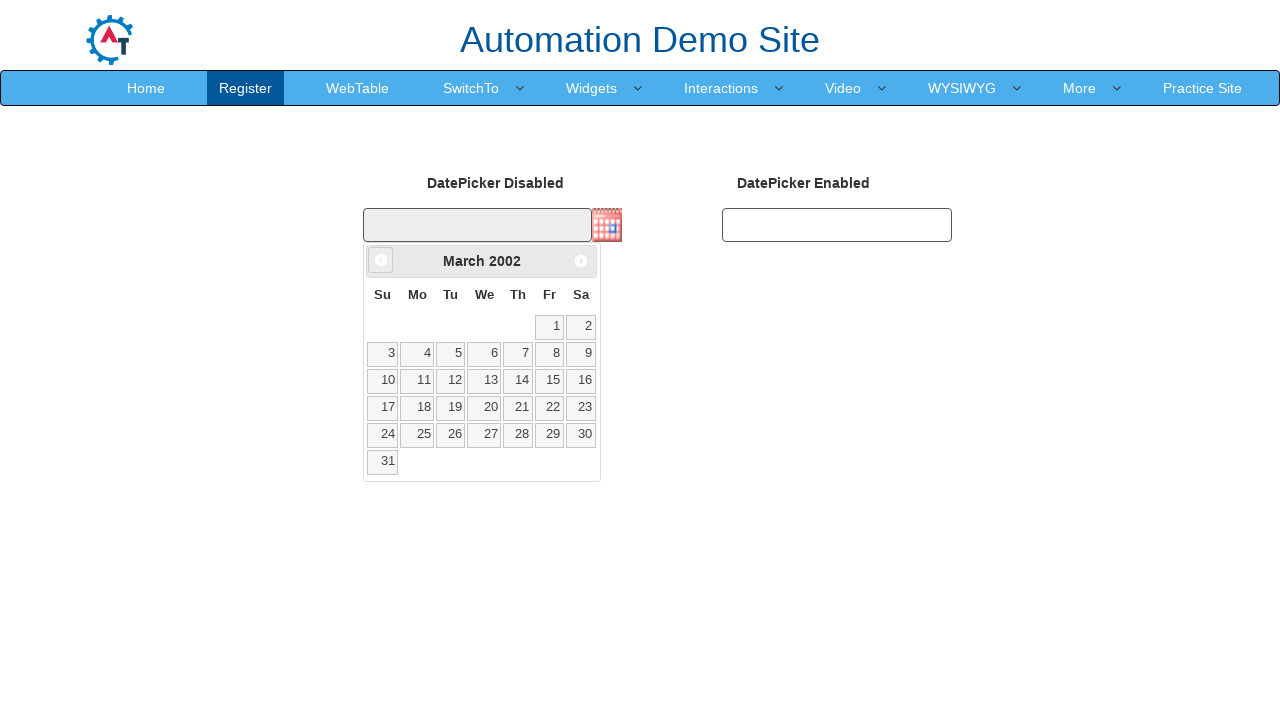

Waited for calendar to update
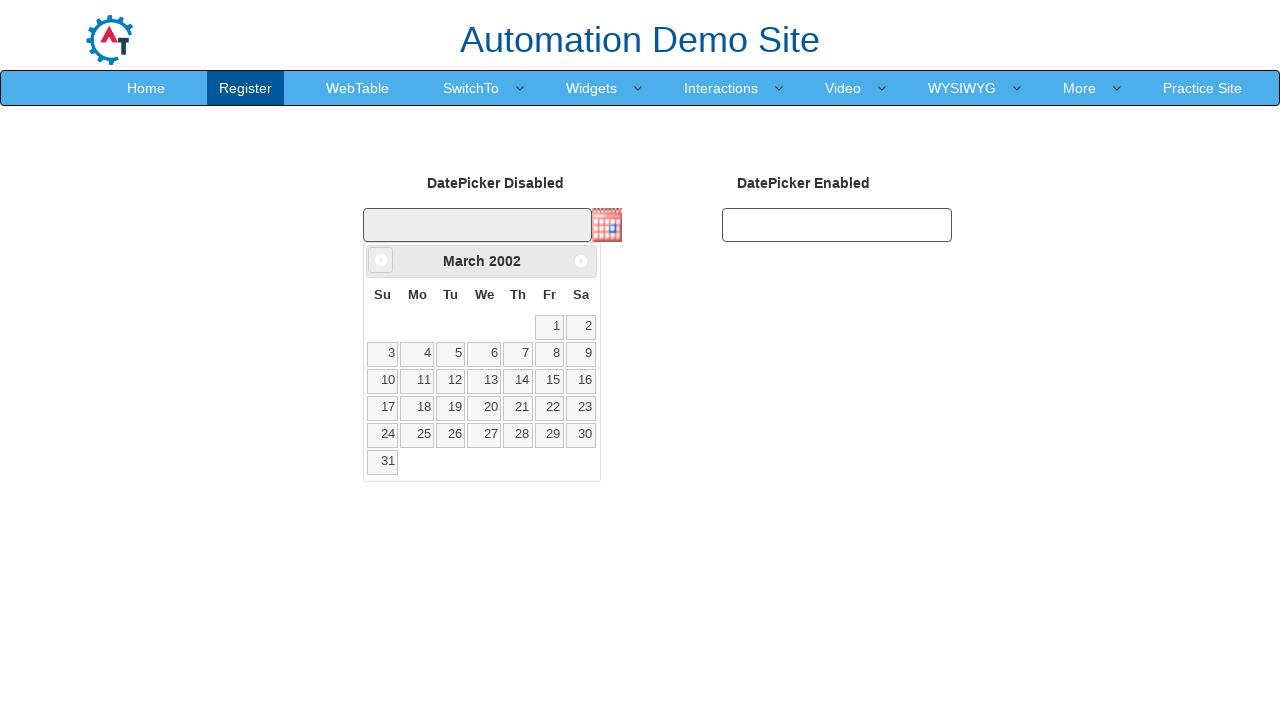

Clicked previous month button (currently viewing March 2002) at (381, 260) on .ui-icon.ui-icon-circle-triangle-w
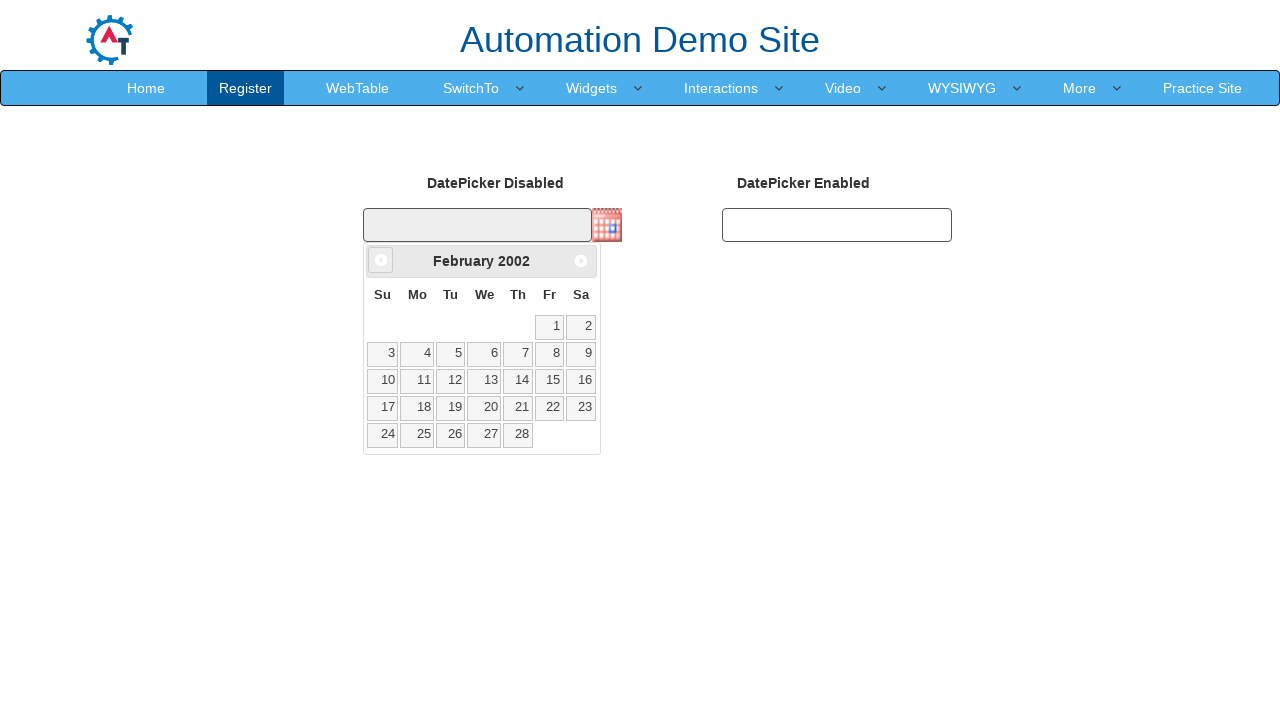

Waited for calendar to update
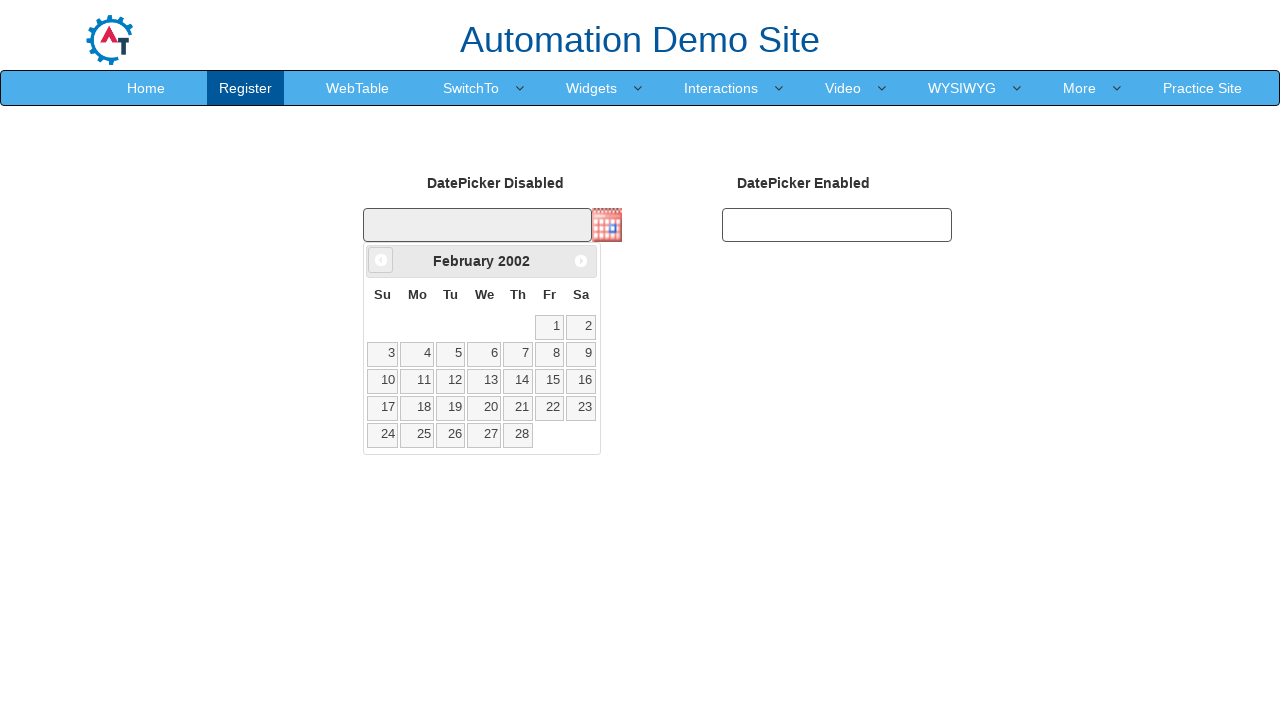

Clicked previous month button (currently viewing February 2002) at (381, 260) on .ui-icon.ui-icon-circle-triangle-w
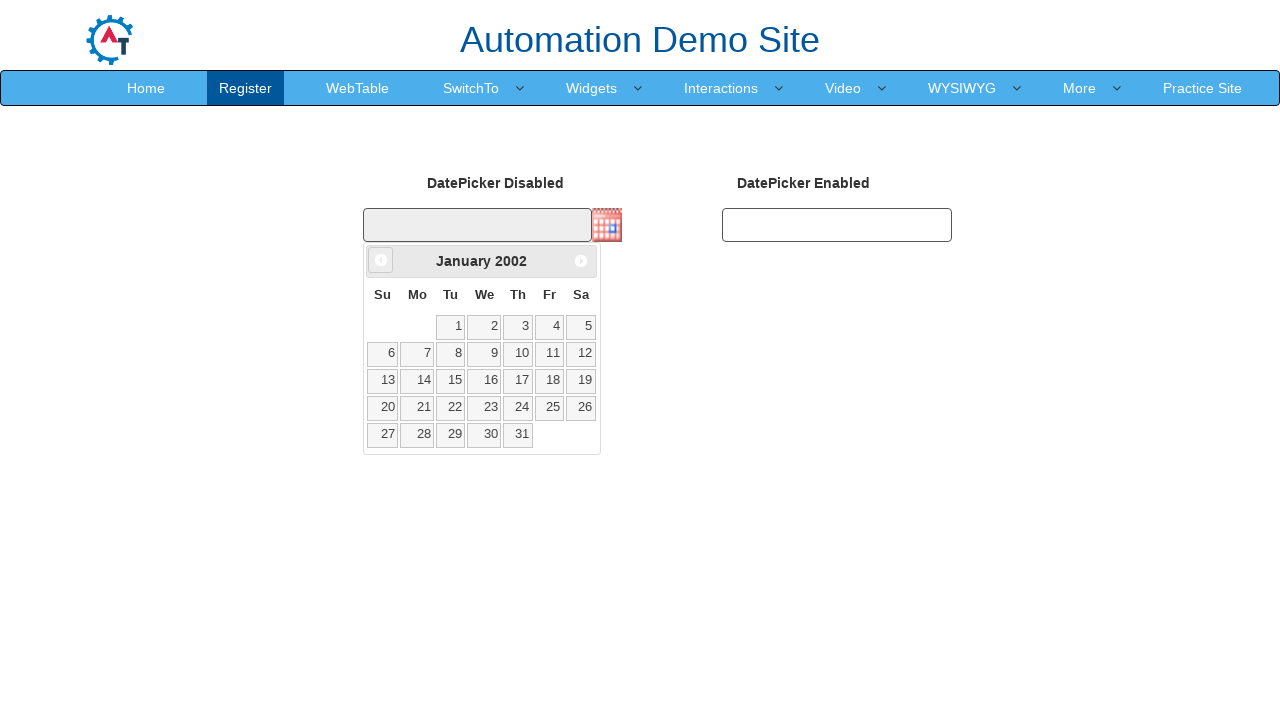

Waited for calendar to update
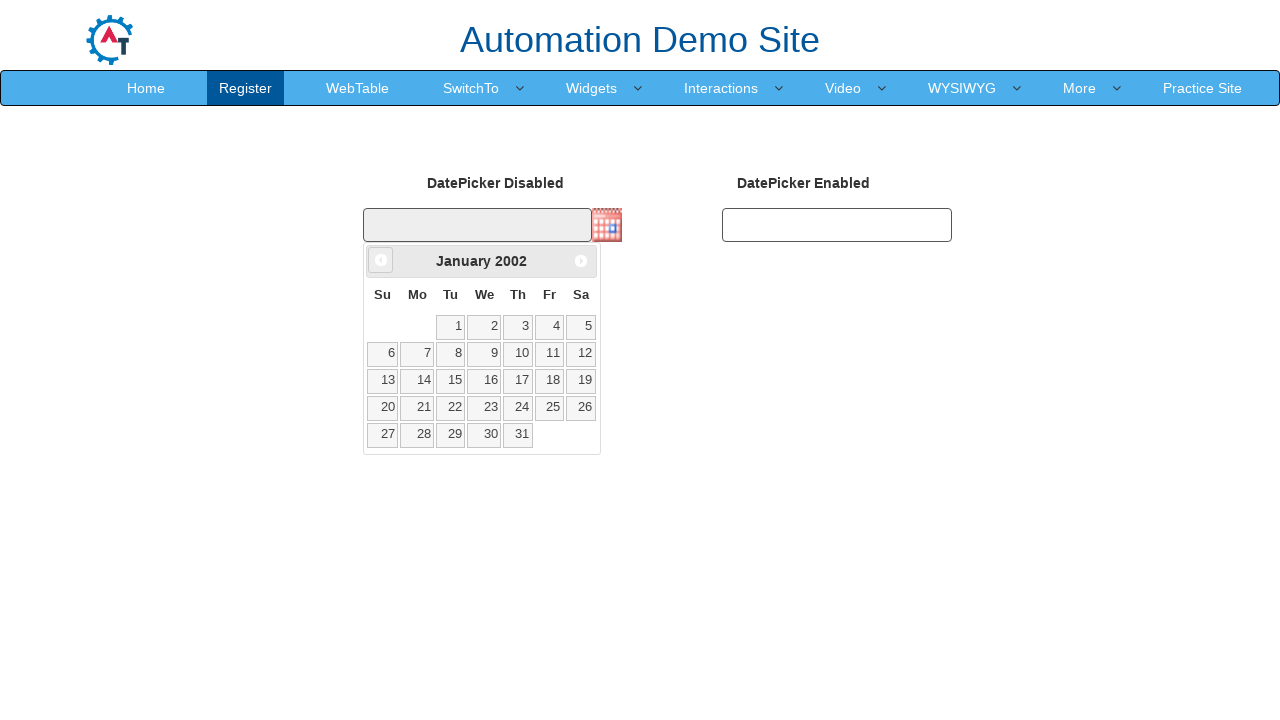

Clicked previous month button (currently viewing January 2002) at (381, 260) on .ui-icon.ui-icon-circle-triangle-w
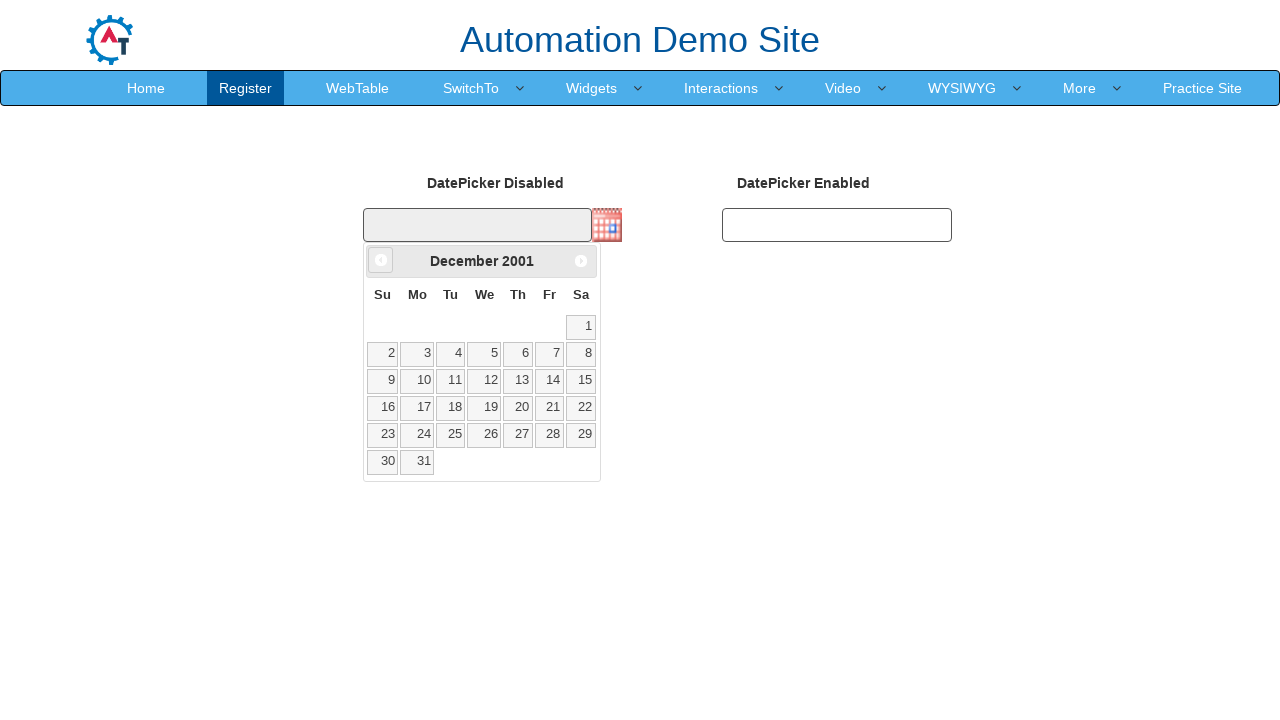

Waited for calendar to update
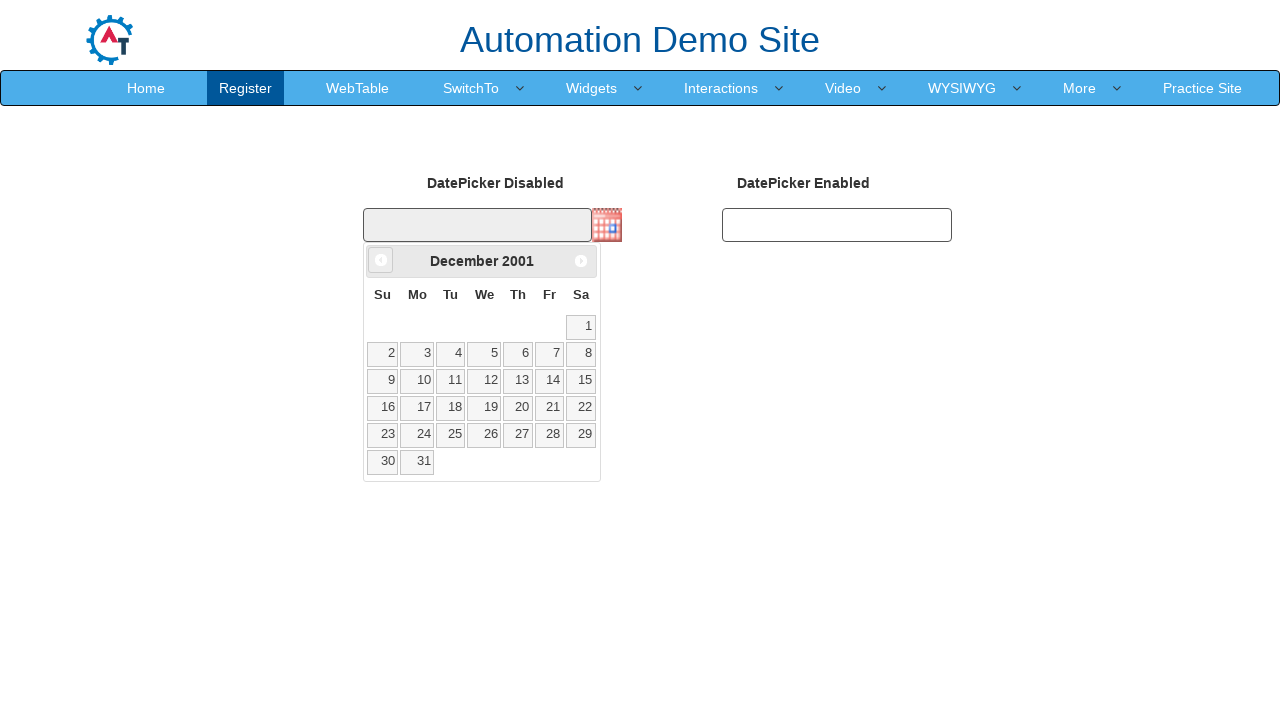

Clicked previous month button (currently viewing December 2001) at (381, 260) on .ui-icon.ui-icon-circle-triangle-w
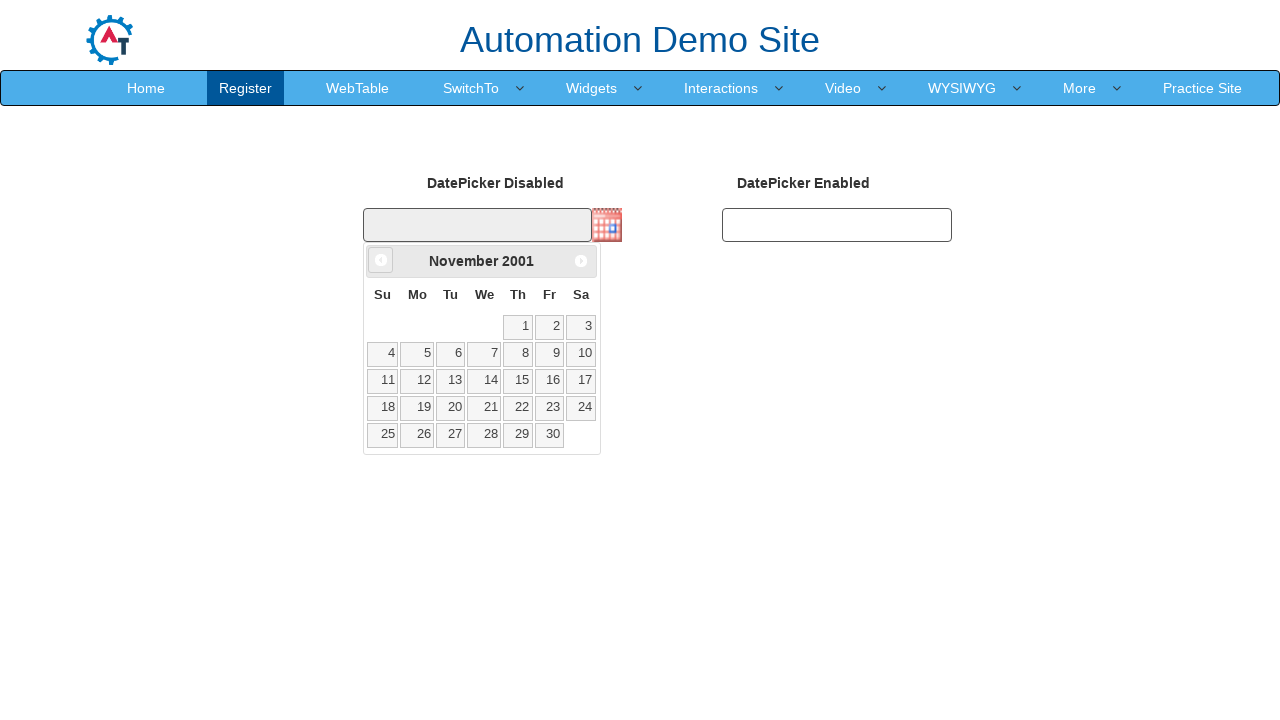

Waited for calendar to update
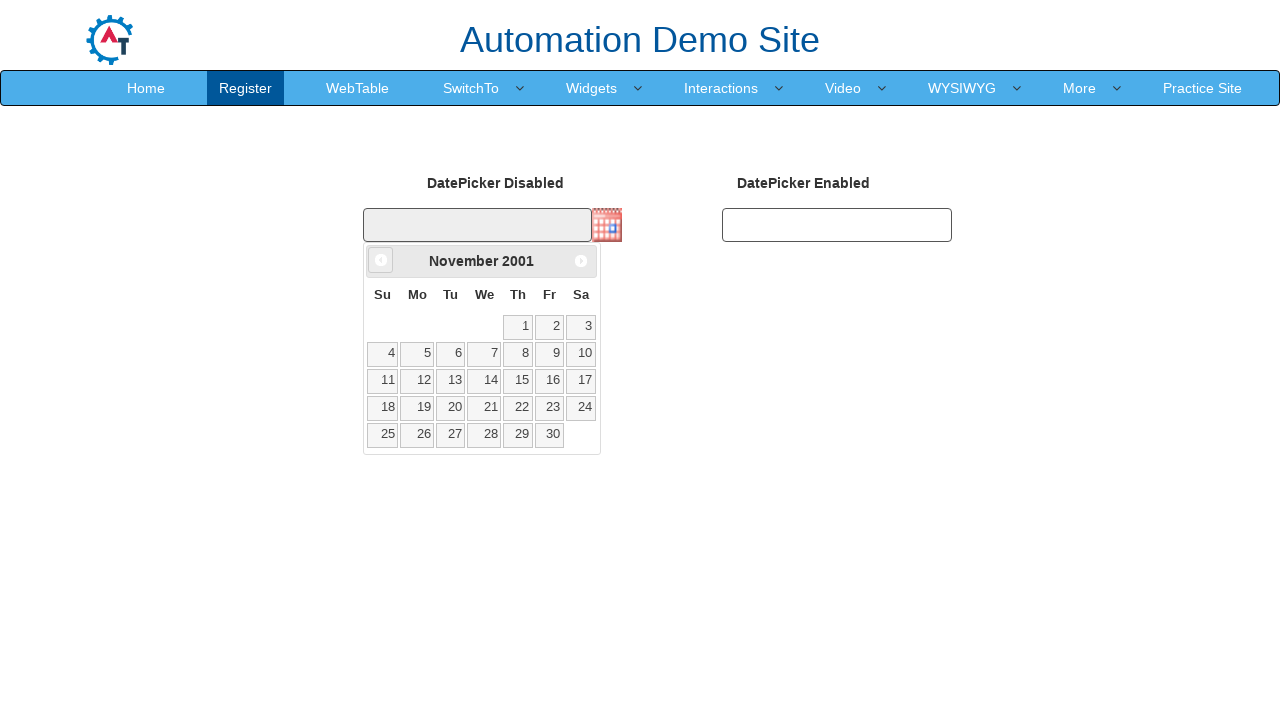

Clicked previous month button (currently viewing November 2001) at (381, 260) on .ui-icon.ui-icon-circle-triangle-w
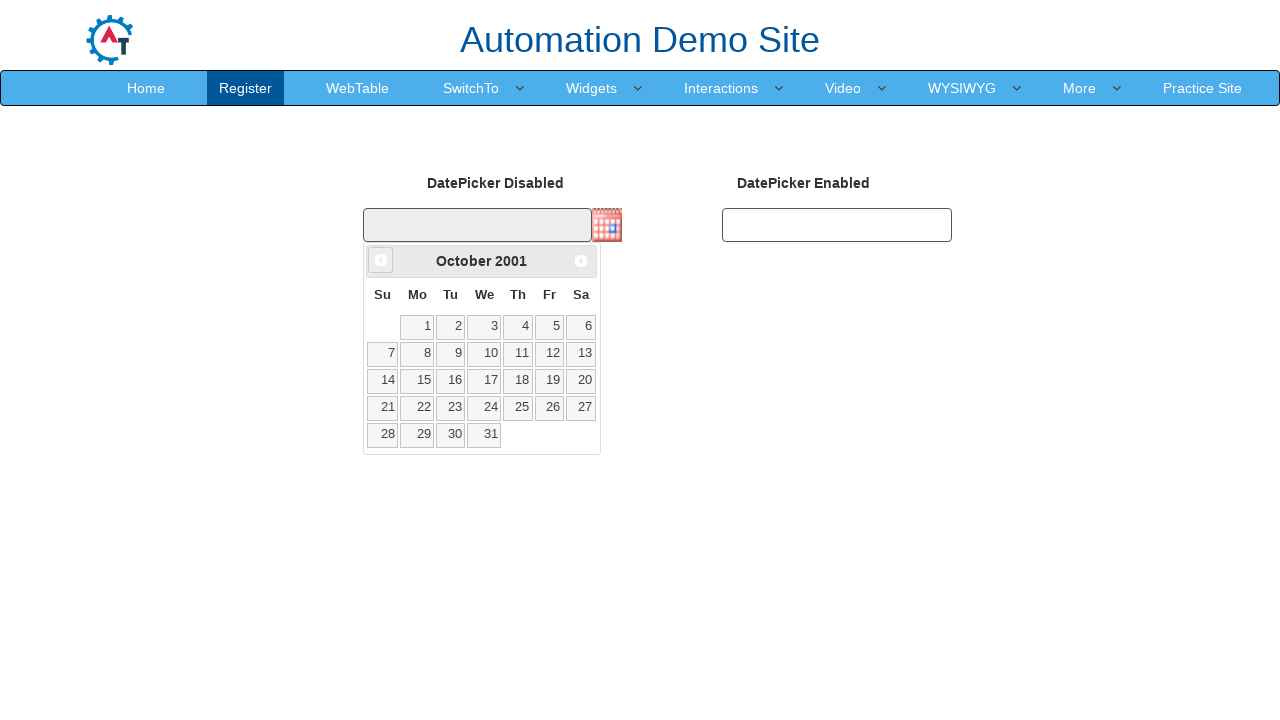

Waited for calendar to update
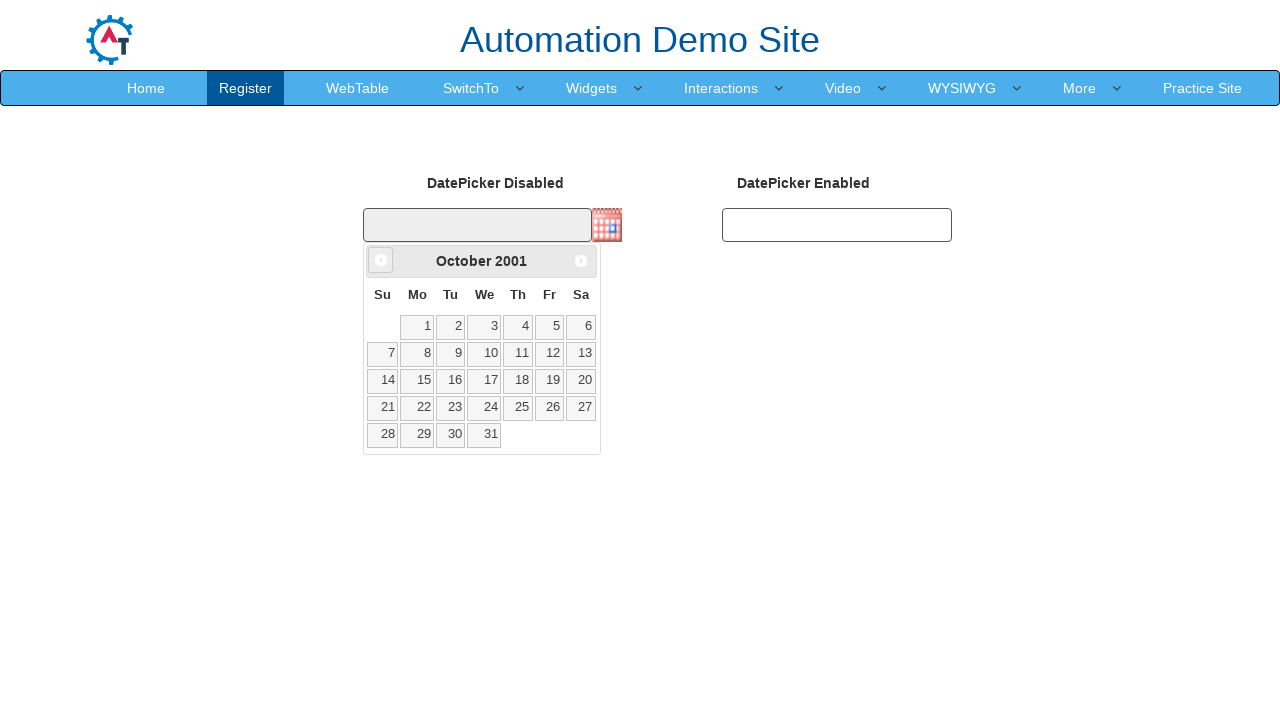

Clicked previous month button (currently viewing October 2001) at (381, 260) on .ui-icon.ui-icon-circle-triangle-w
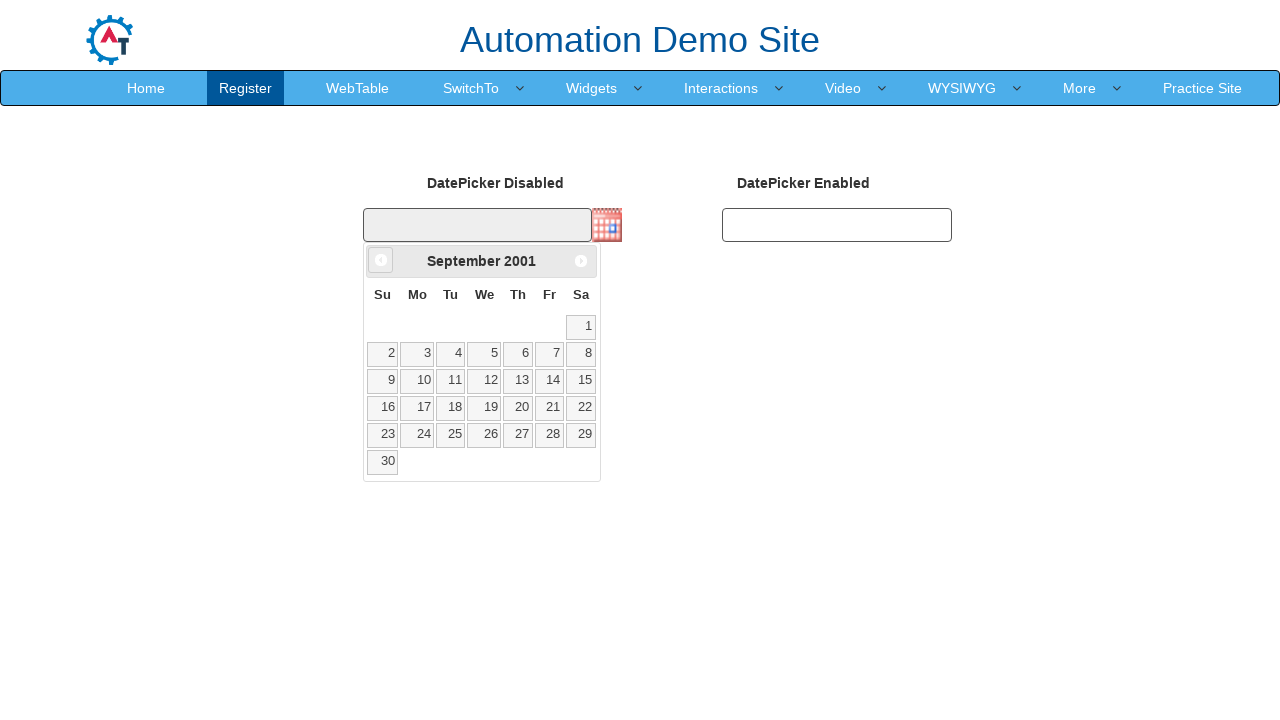

Waited for calendar to update
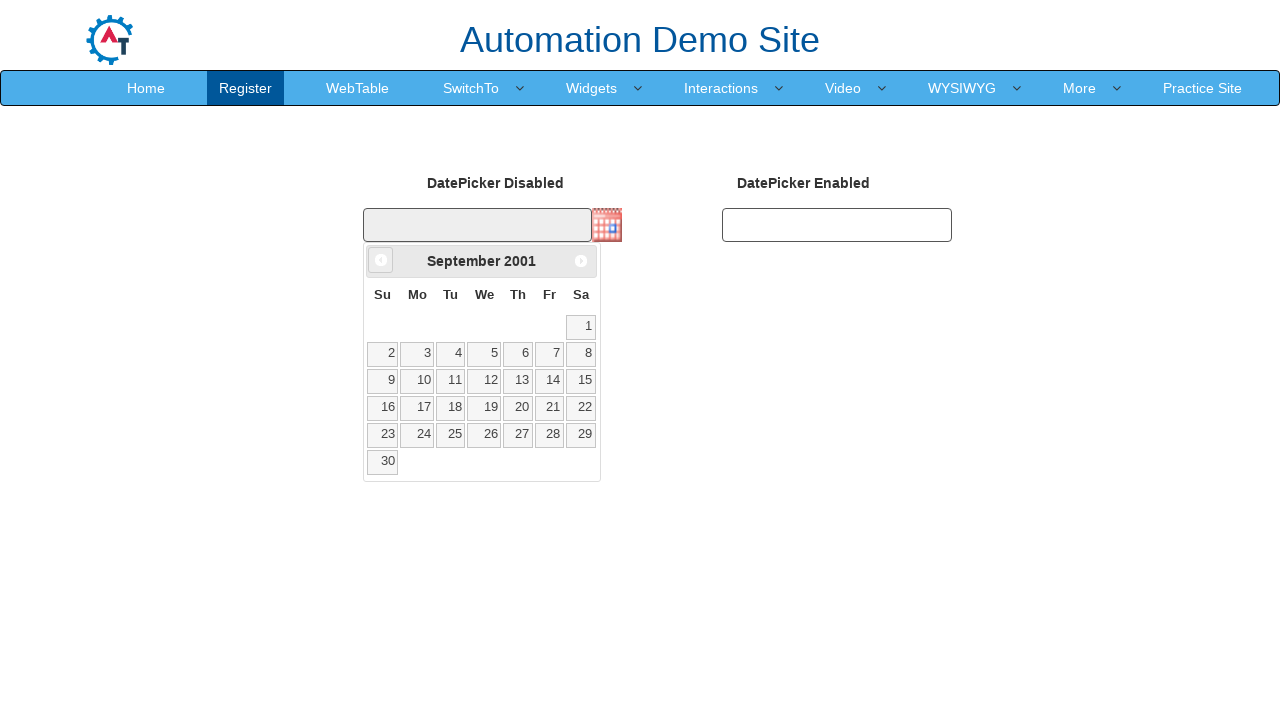

Clicked previous month button (currently viewing September 2001) at (381, 260) on .ui-icon.ui-icon-circle-triangle-w
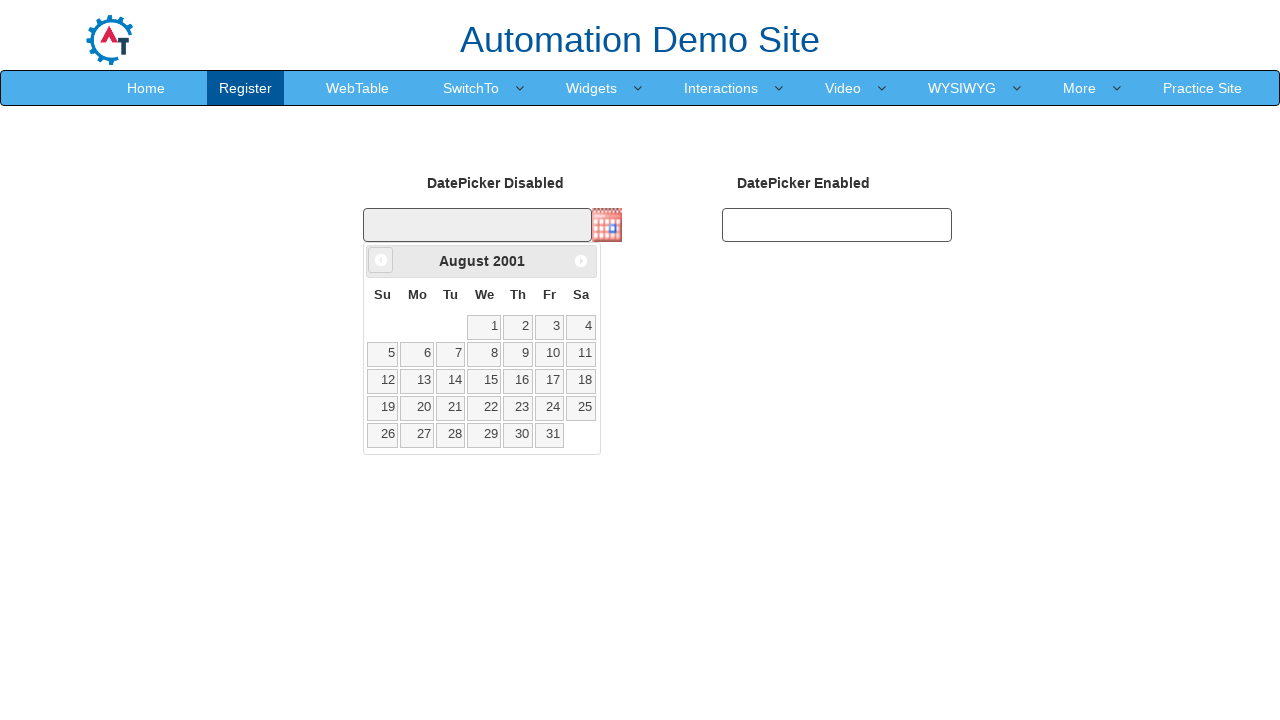

Waited for calendar to update
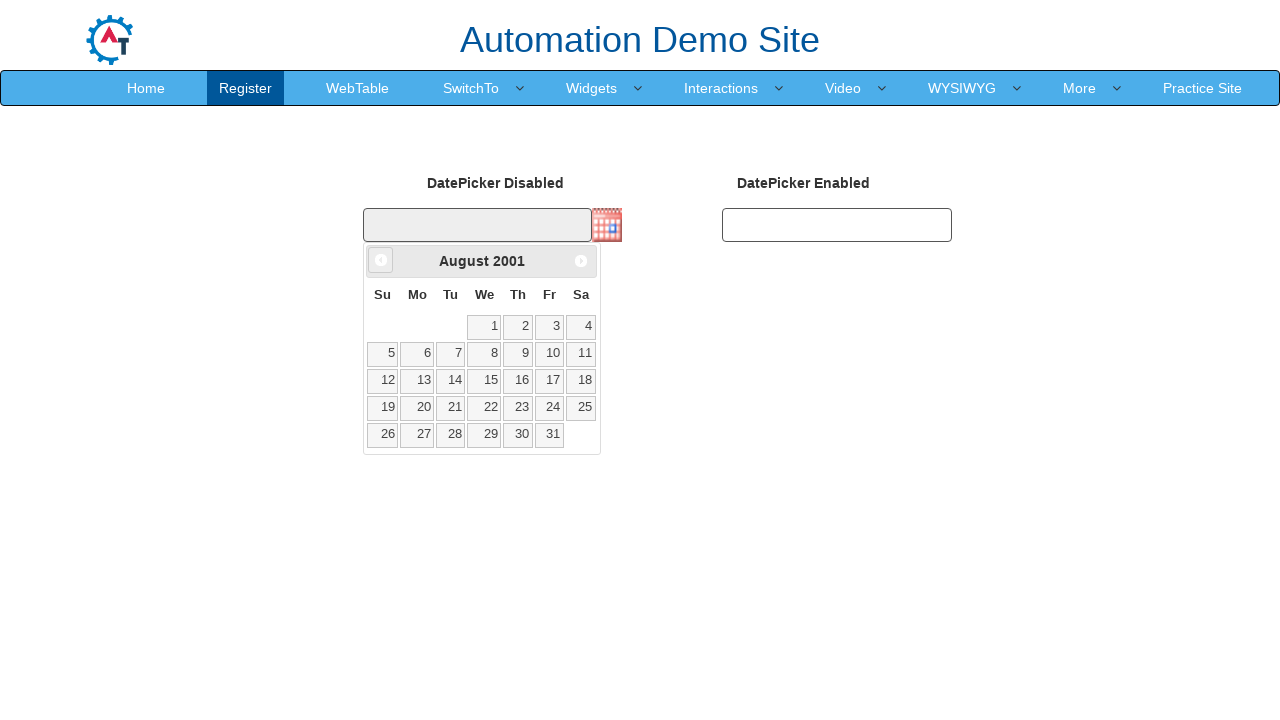

Clicked previous month button (currently viewing August 2001) at (381, 260) on .ui-icon.ui-icon-circle-triangle-w
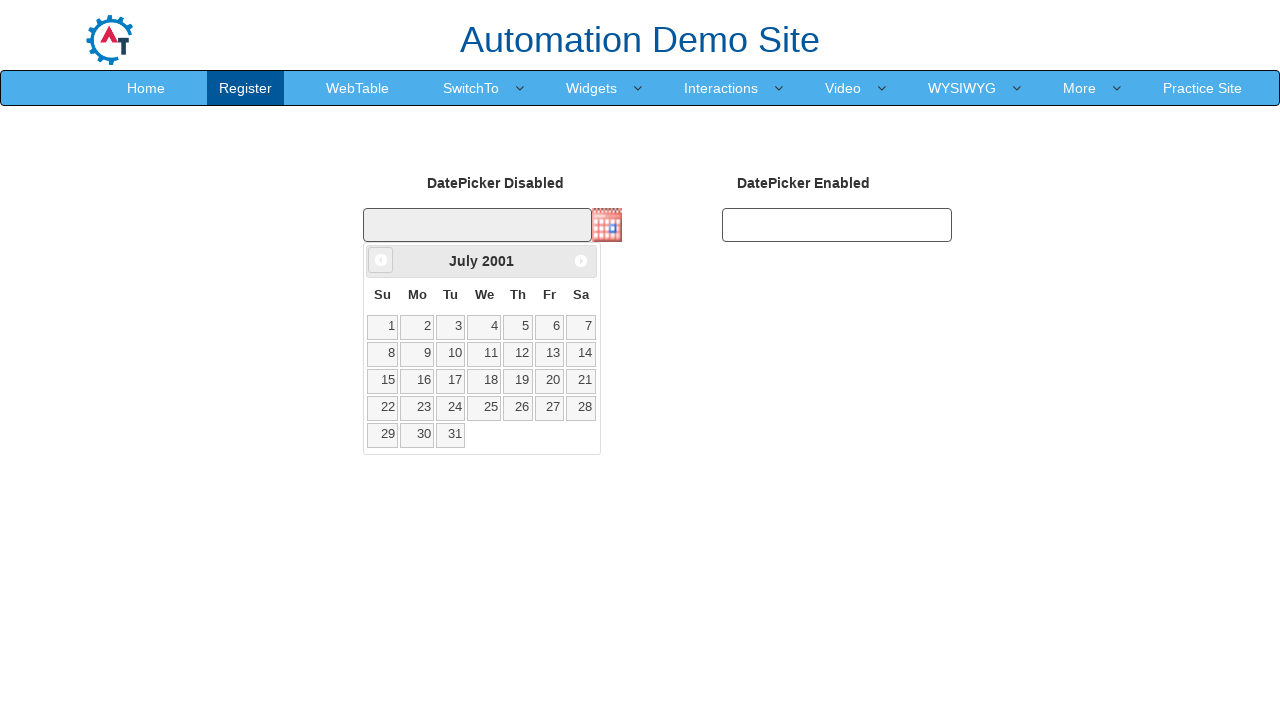

Waited for calendar to update
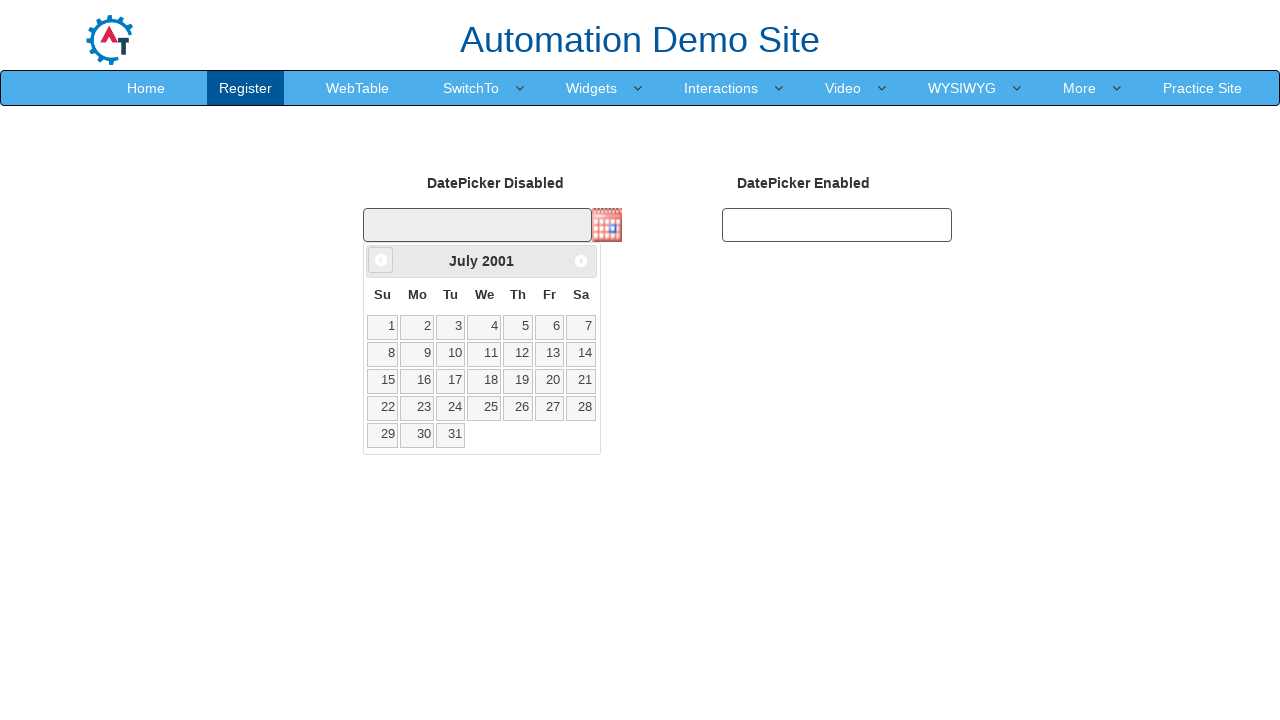

Clicked previous month button (currently viewing July 2001) at (381, 260) on .ui-icon.ui-icon-circle-triangle-w
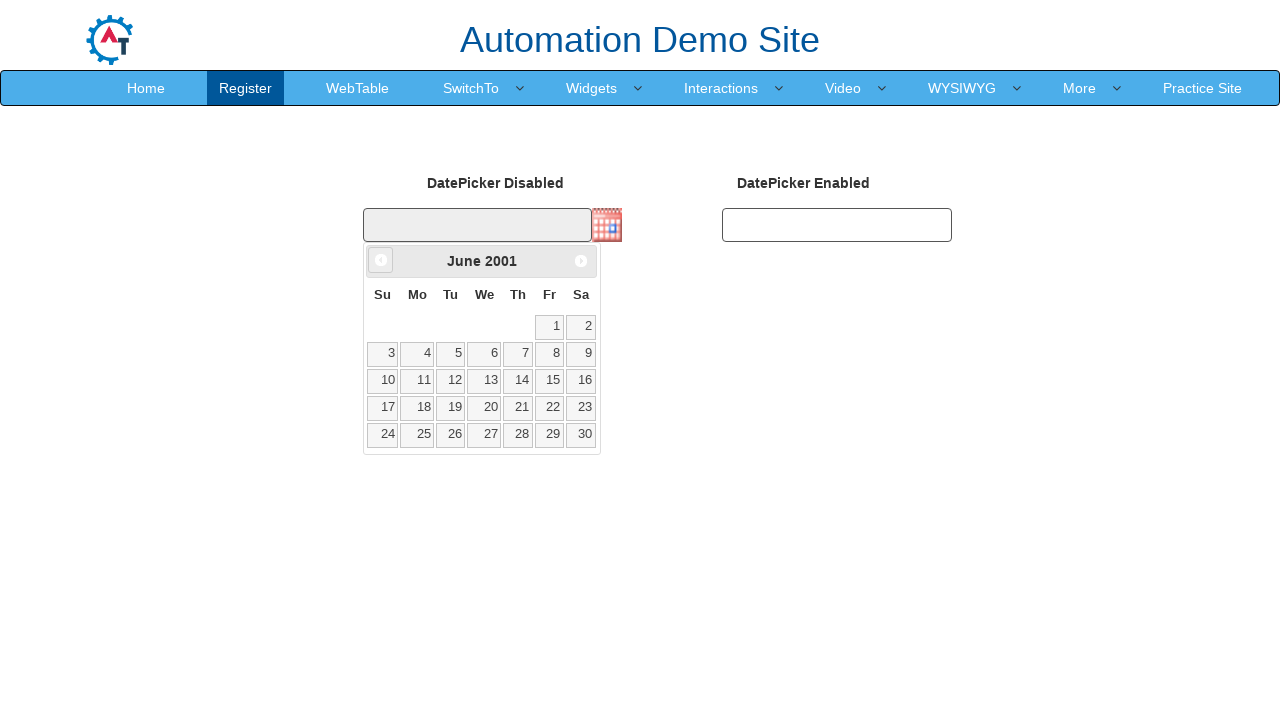

Waited for calendar to update
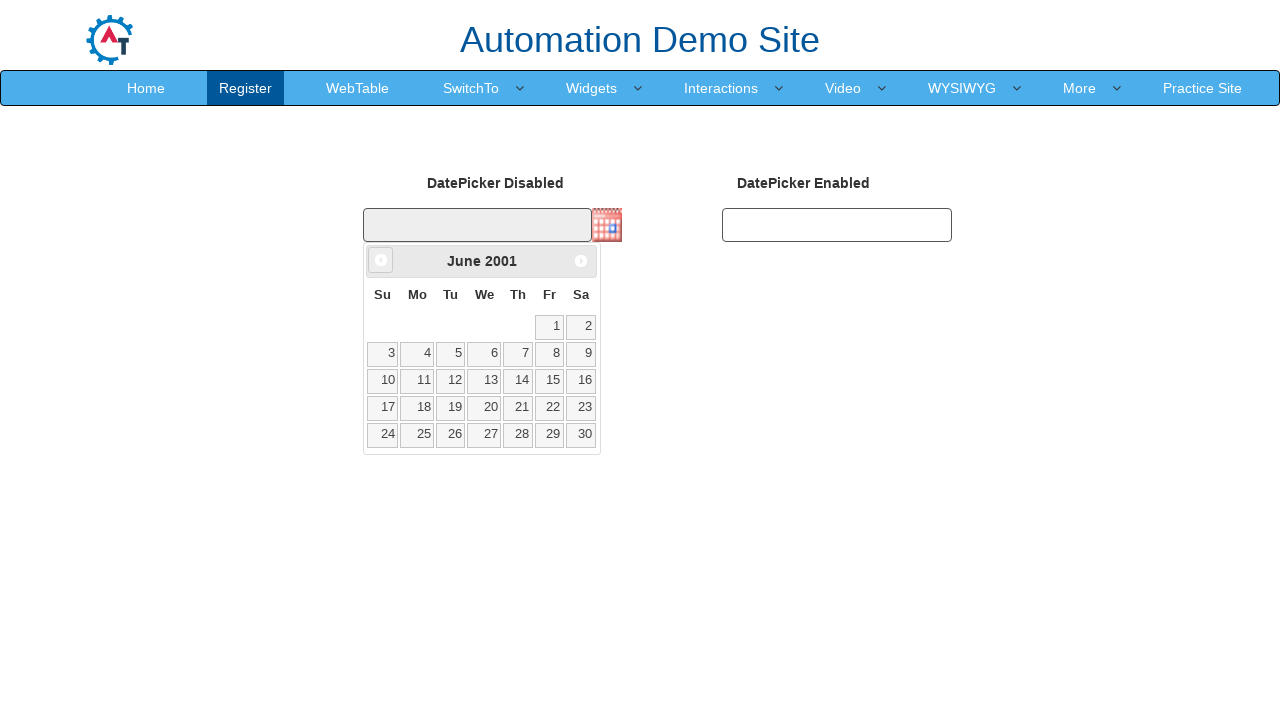

Clicked previous month button (currently viewing June 2001) at (381, 260) on .ui-icon.ui-icon-circle-triangle-w
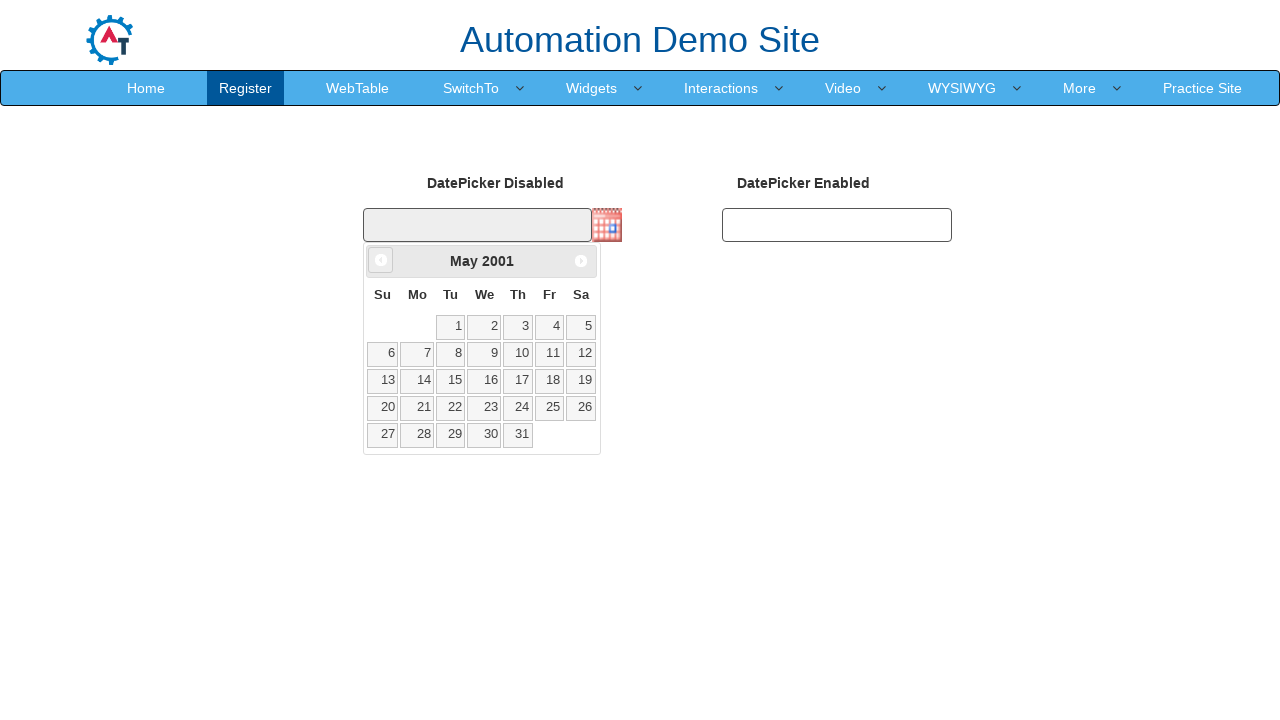

Waited for calendar to update
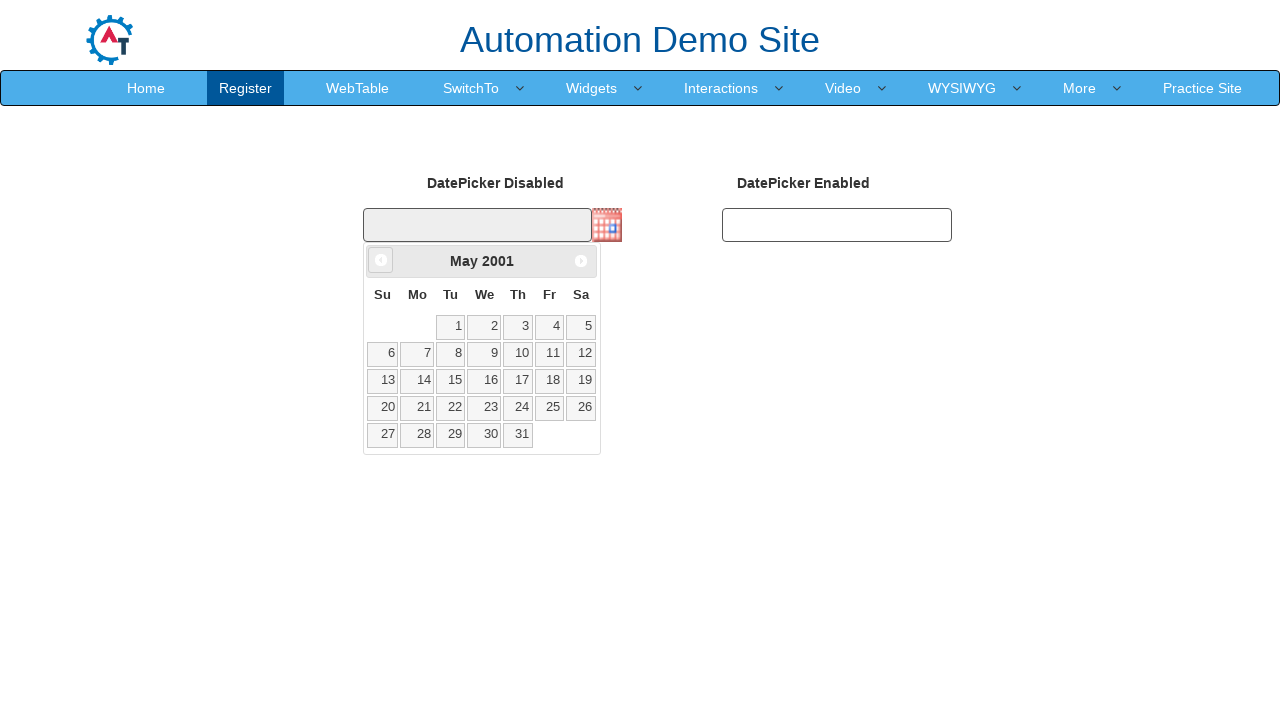

Clicked previous month button (currently viewing May 2001) at (381, 260) on .ui-icon.ui-icon-circle-triangle-w
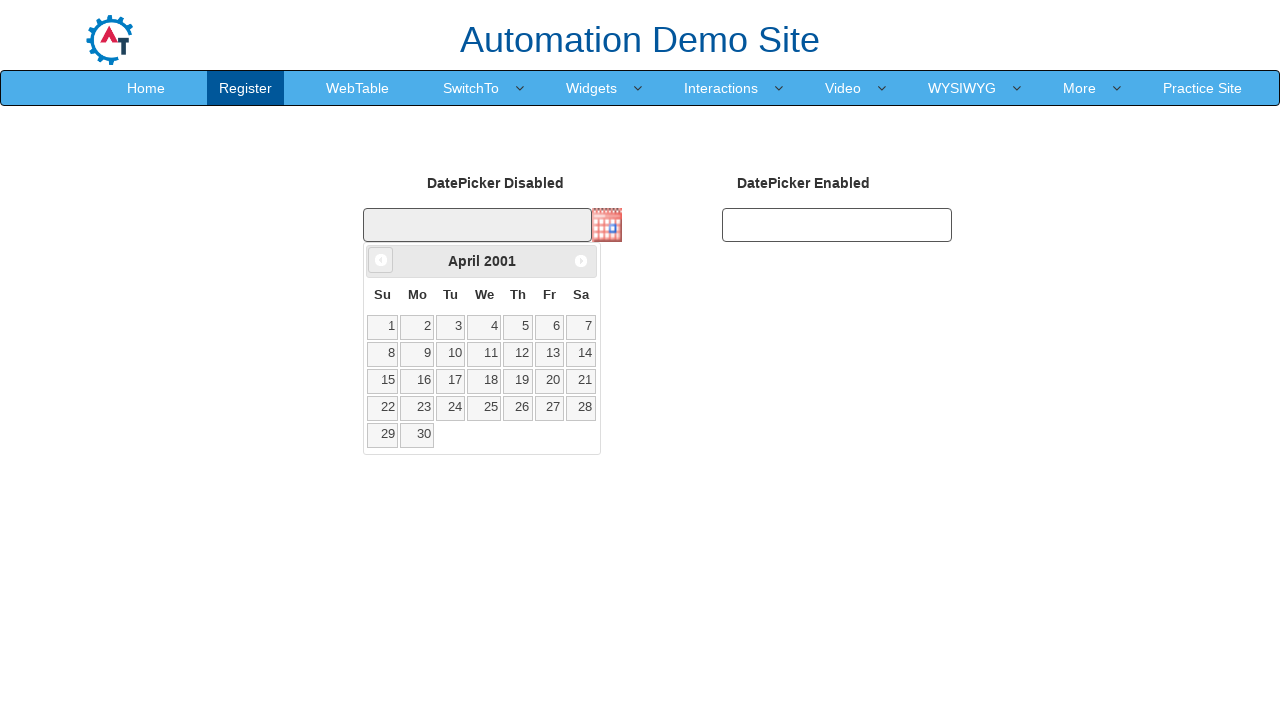

Waited for calendar to update
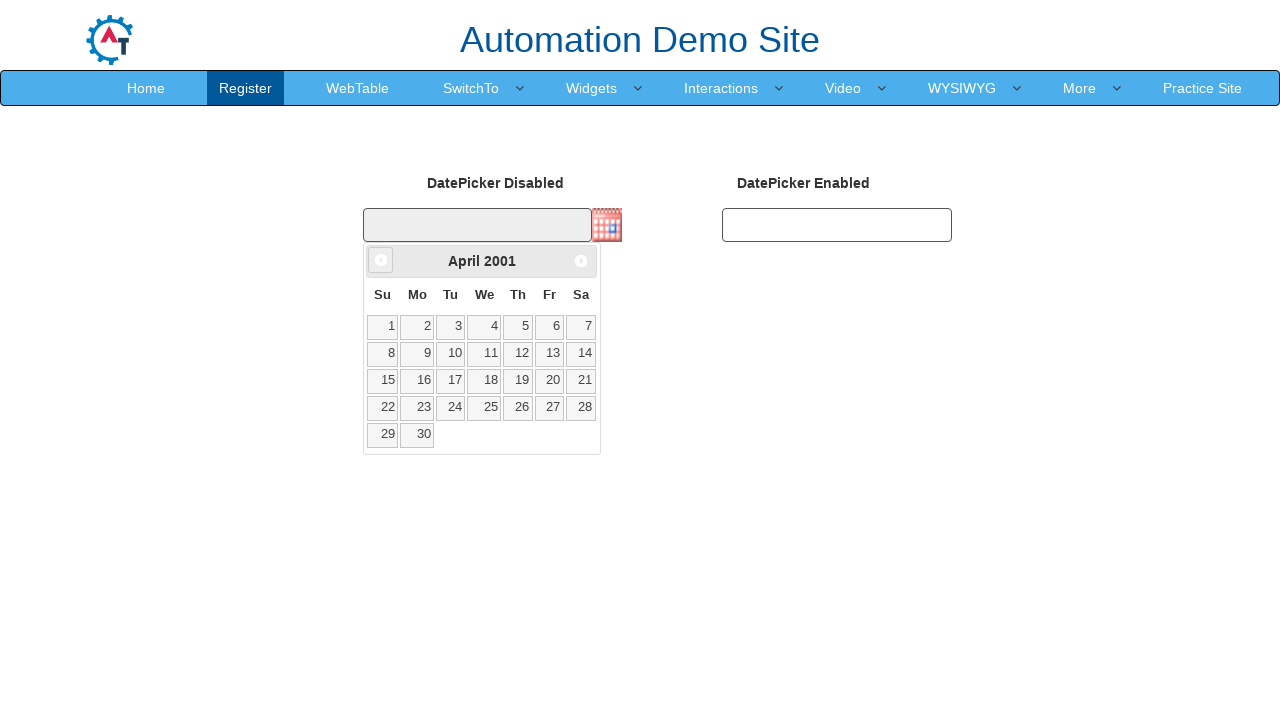

Clicked previous month button (currently viewing April 2001) at (381, 260) on .ui-icon.ui-icon-circle-triangle-w
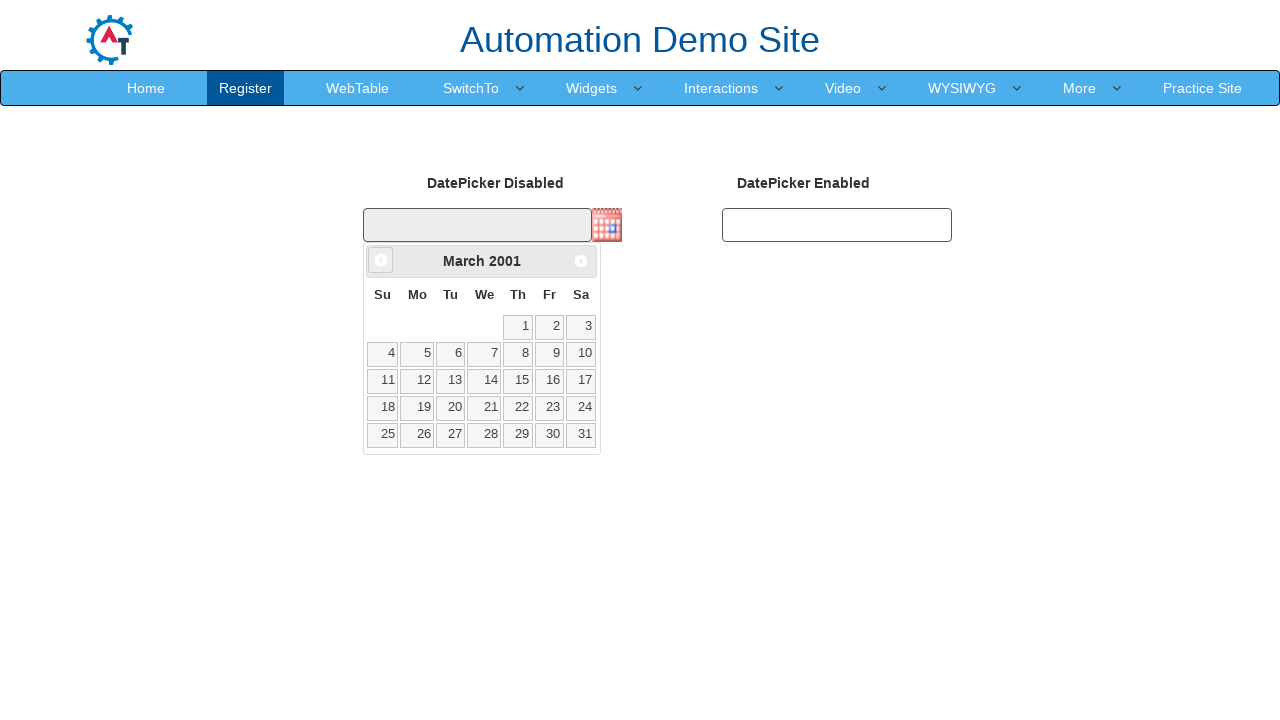

Waited for calendar to update
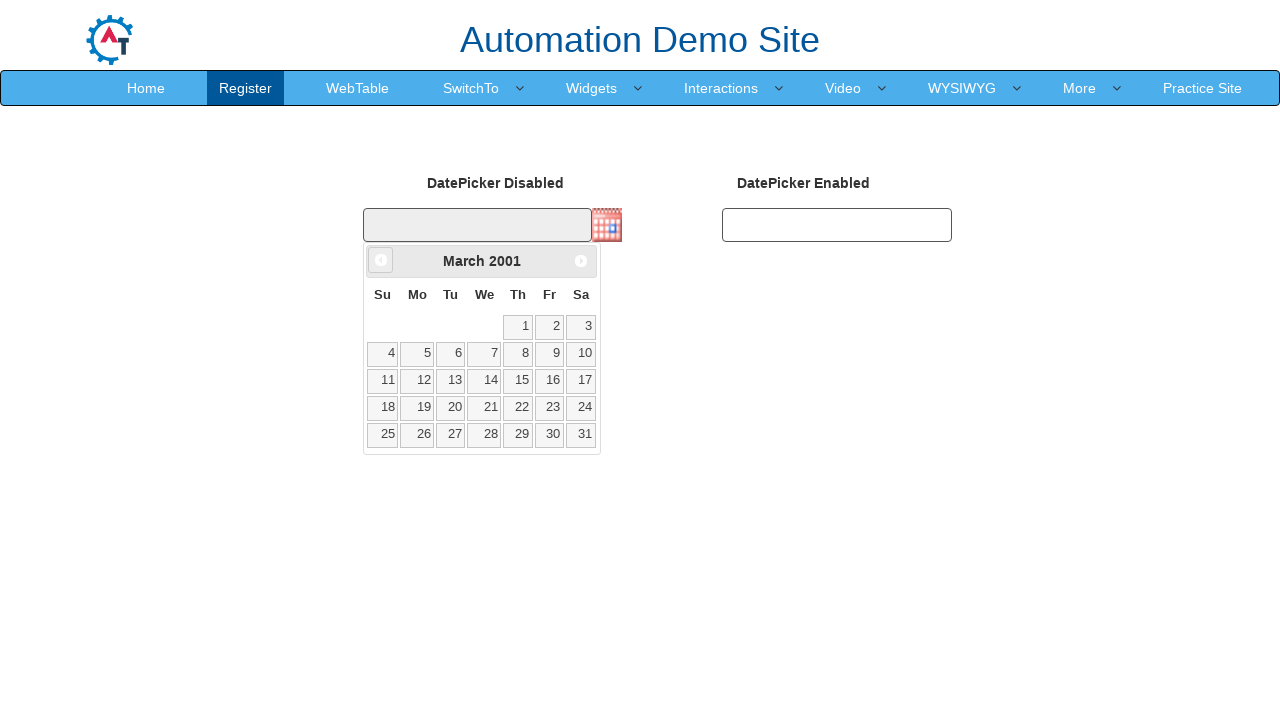

Clicked previous month button (currently viewing March 2001) at (381, 260) on .ui-icon.ui-icon-circle-triangle-w
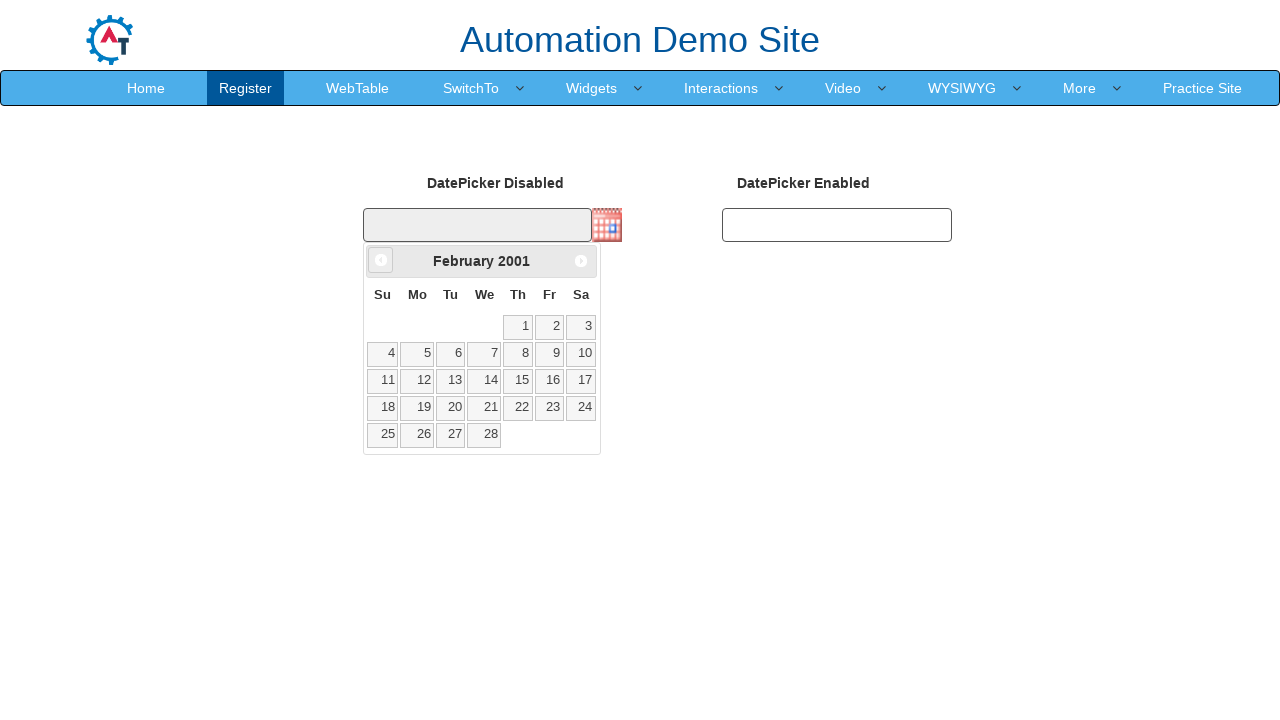

Waited for calendar to update
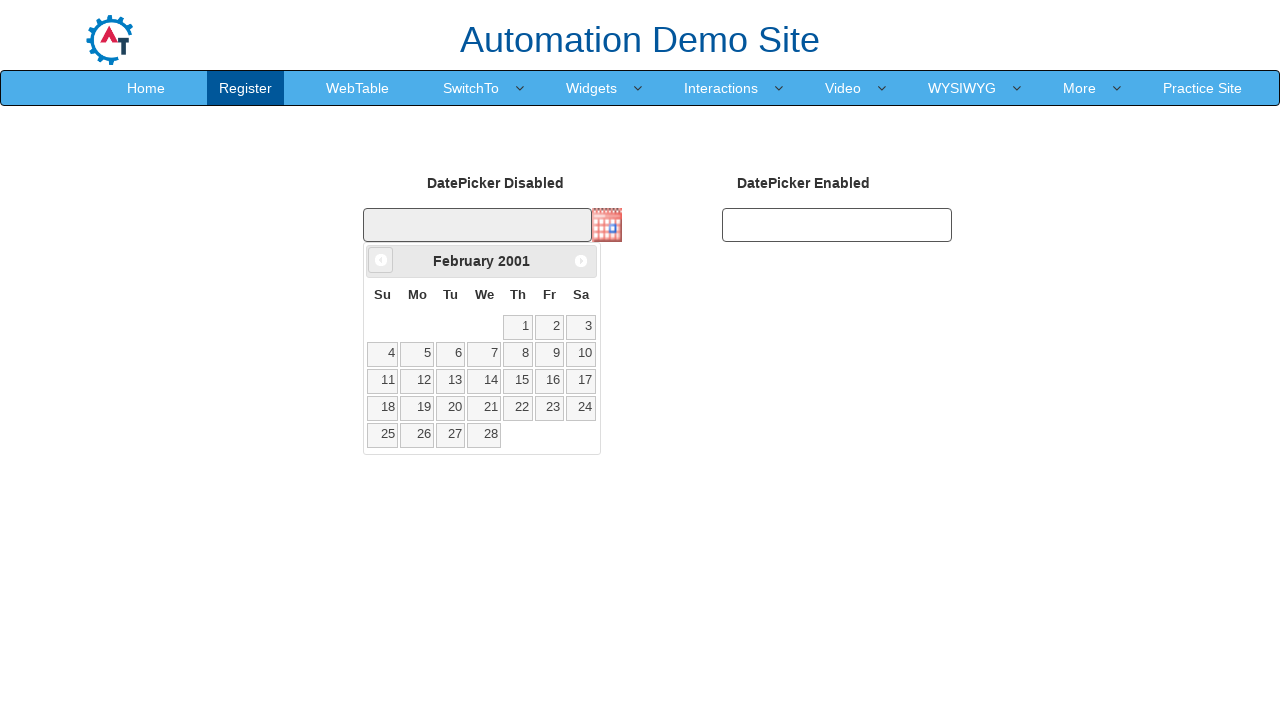

Clicked previous month button (currently viewing February 2001) at (381, 260) on .ui-icon.ui-icon-circle-triangle-w
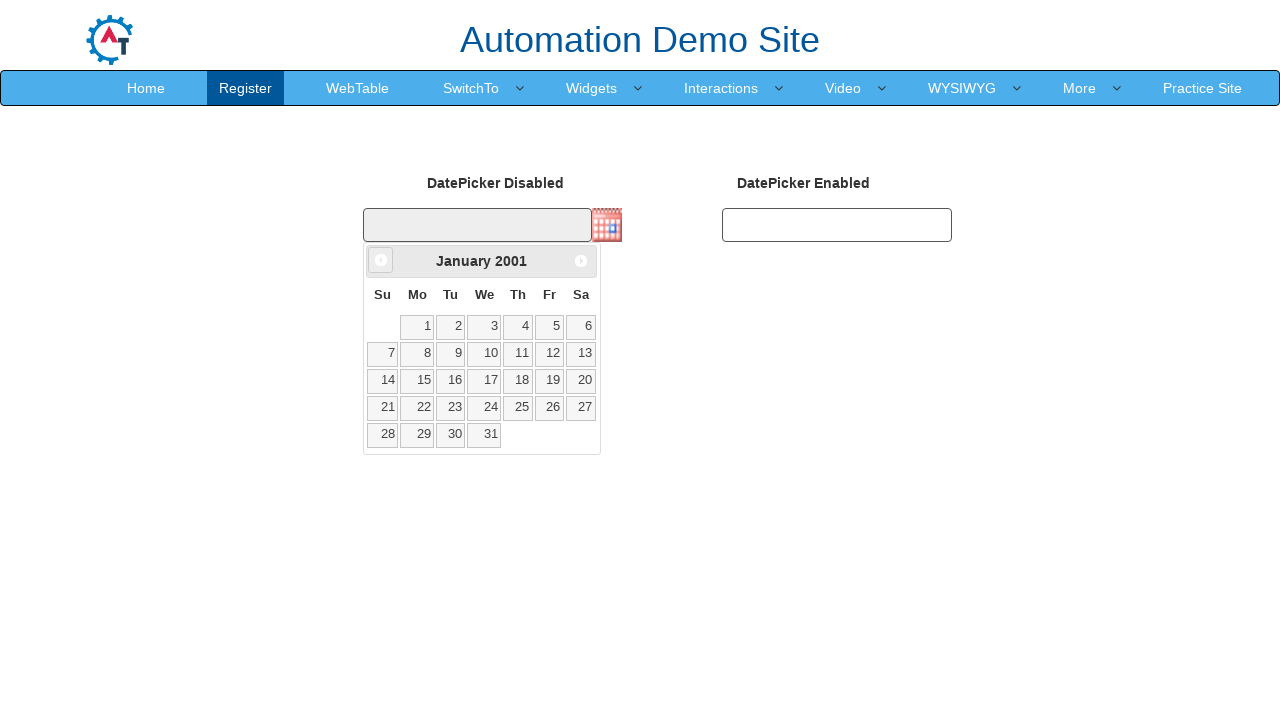

Waited for calendar to update
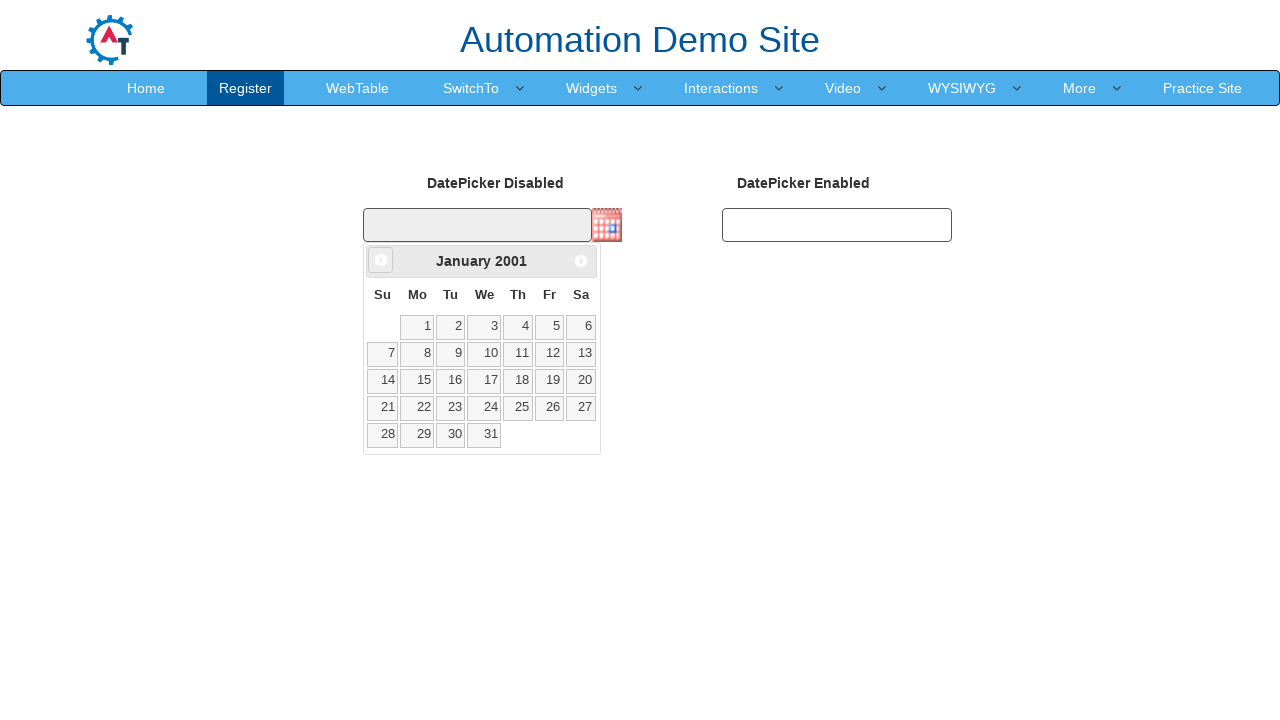

Clicked previous month button (currently viewing January 2001) at (381, 260) on .ui-icon.ui-icon-circle-triangle-w
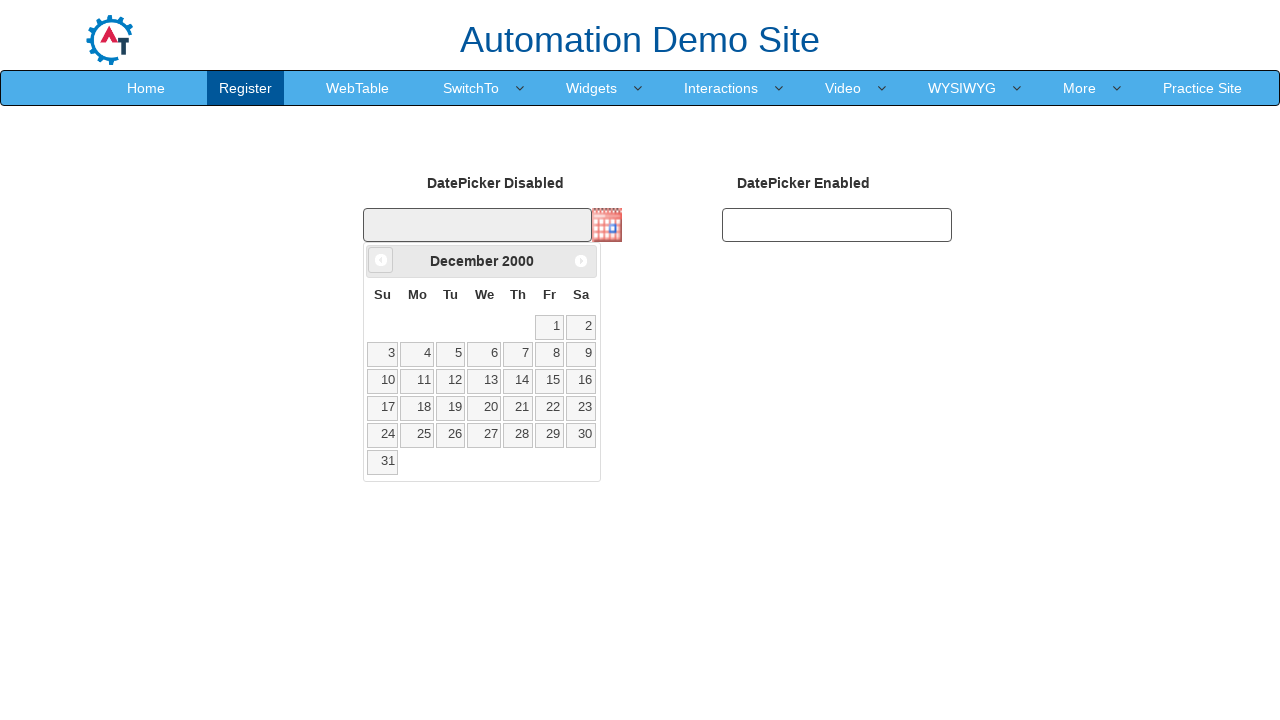

Waited for calendar to update
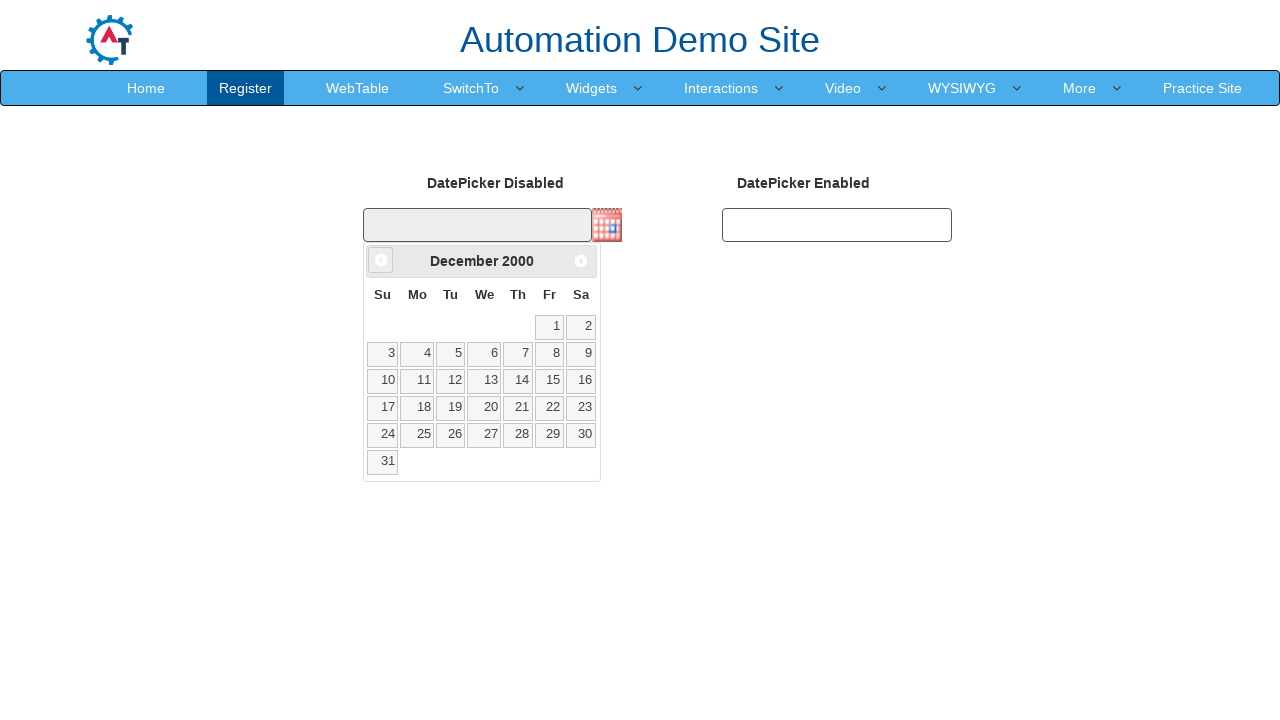

Clicked previous month button (currently viewing December 2000) at (381, 260) on .ui-icon.ui-icon-circle-triangle-w
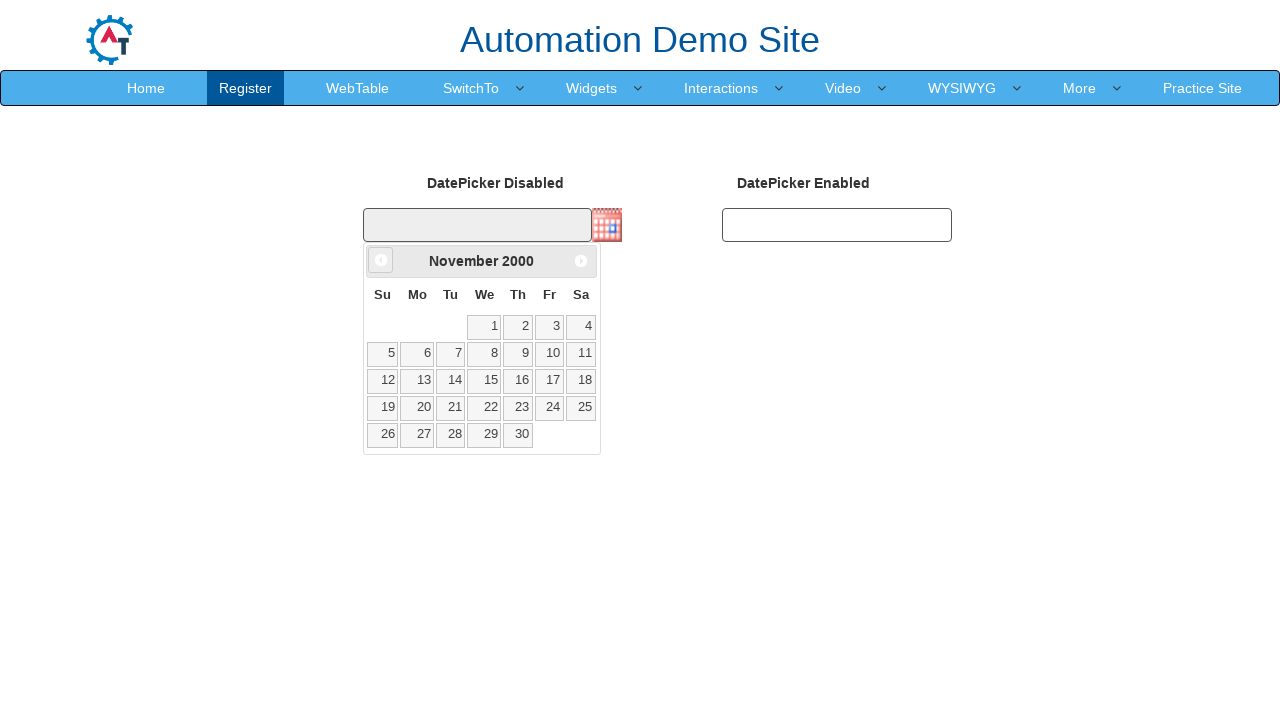

Waited for calendar to update
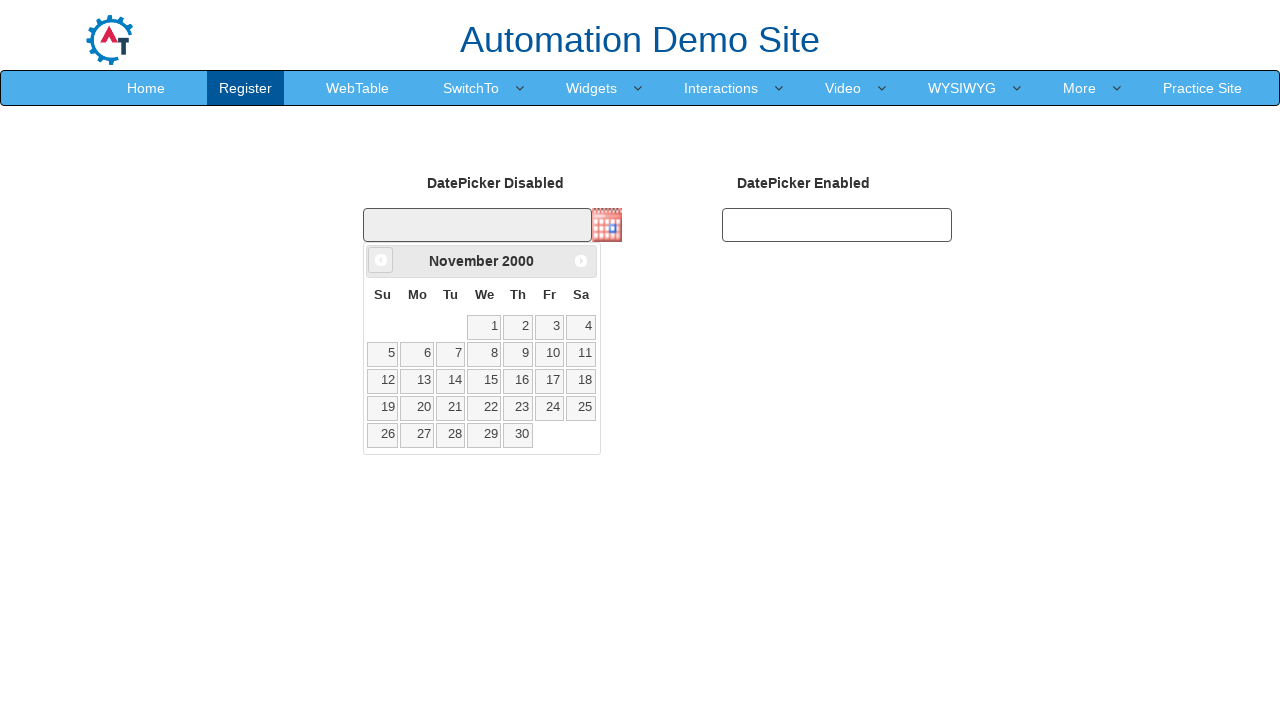

Clicked previous month button (currently viewing November 2000) at (381, 260) on .ui-icon.ui-icon-circle-triangle-w
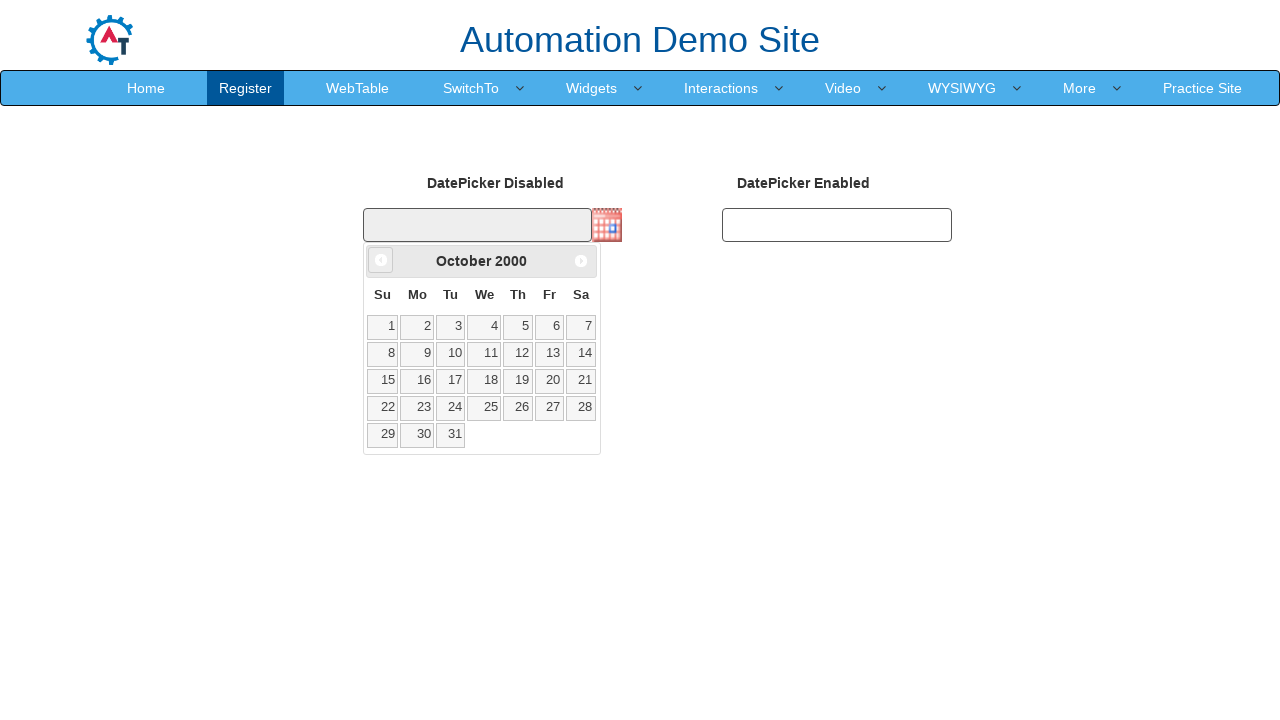

Waited for calendar to update
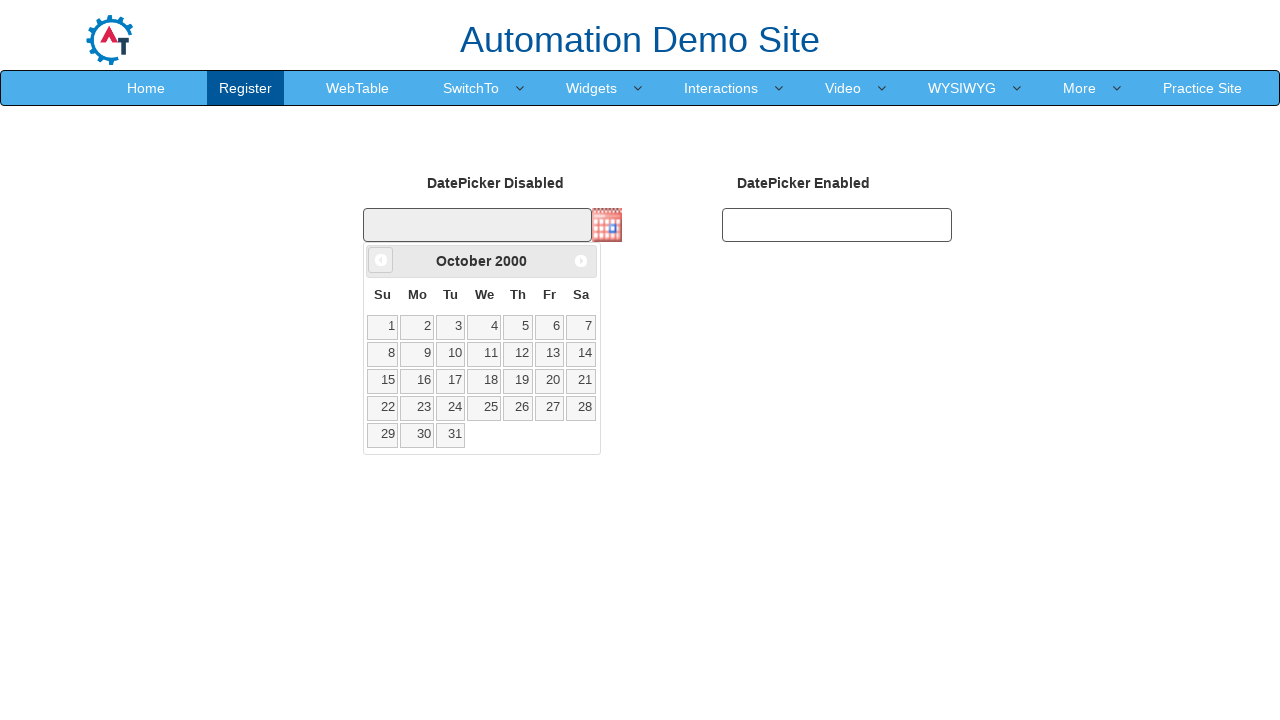

Clicked previous month button (currently viewing October 2000) at (381, 260) on .ui-icon.ui-icon-circle-triangle-w
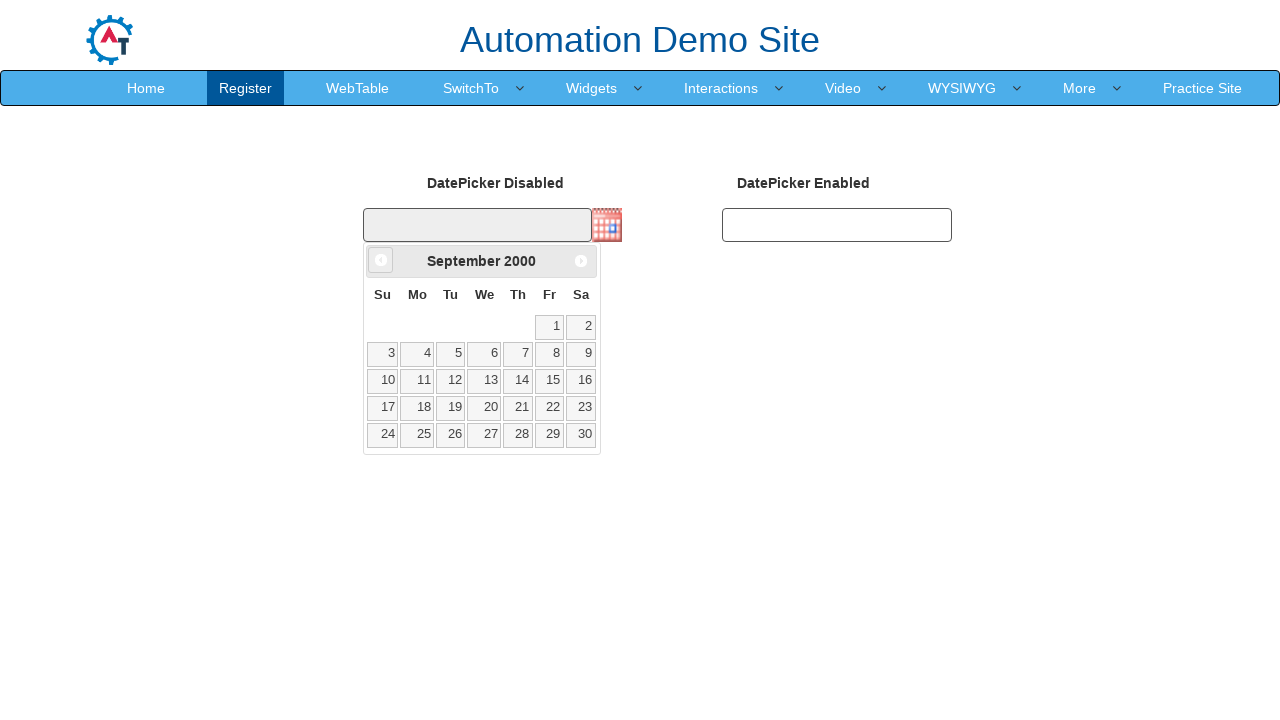

Waited for calendar to update
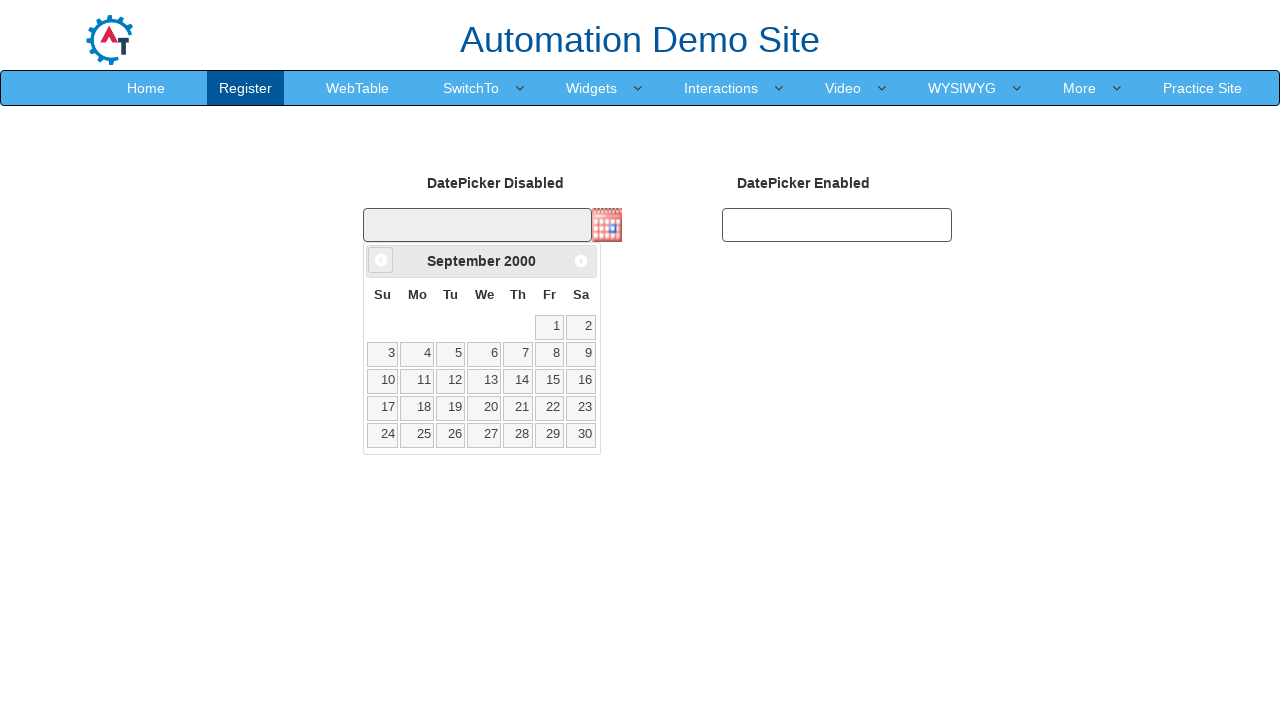

Clicked previous month button (currently viewing September 2000) at (381, 260) on .ui-icon.ui-icon-circle-triangle-w
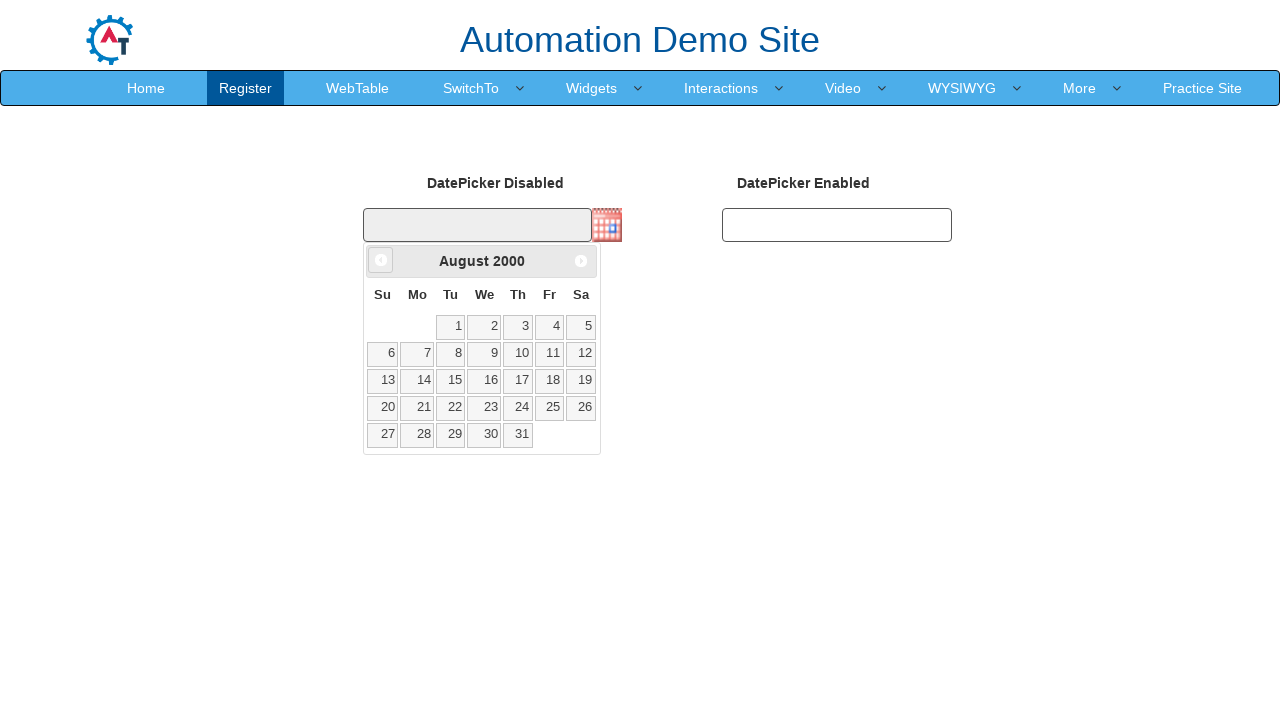

Waited for calendar to update
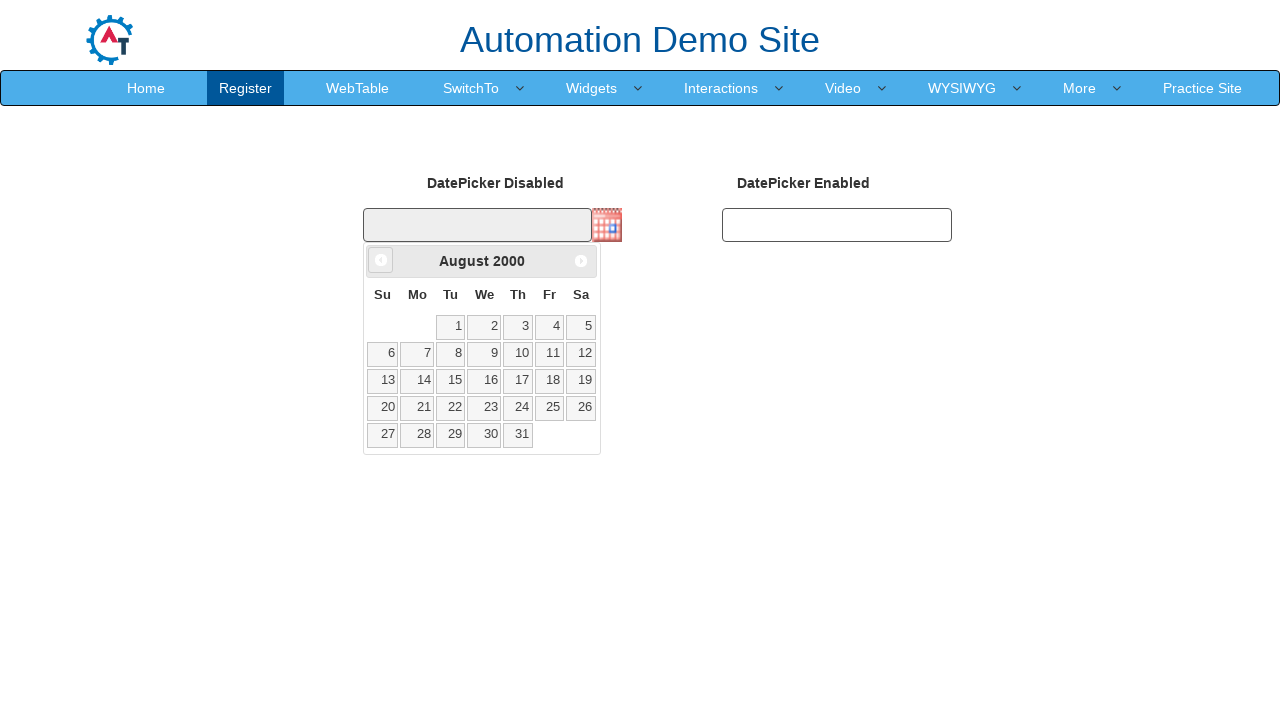

Clicked previous month button (currently viewing August 2000) at (381, 260) on .ui-icon.ui-icon-circle-triangle-w
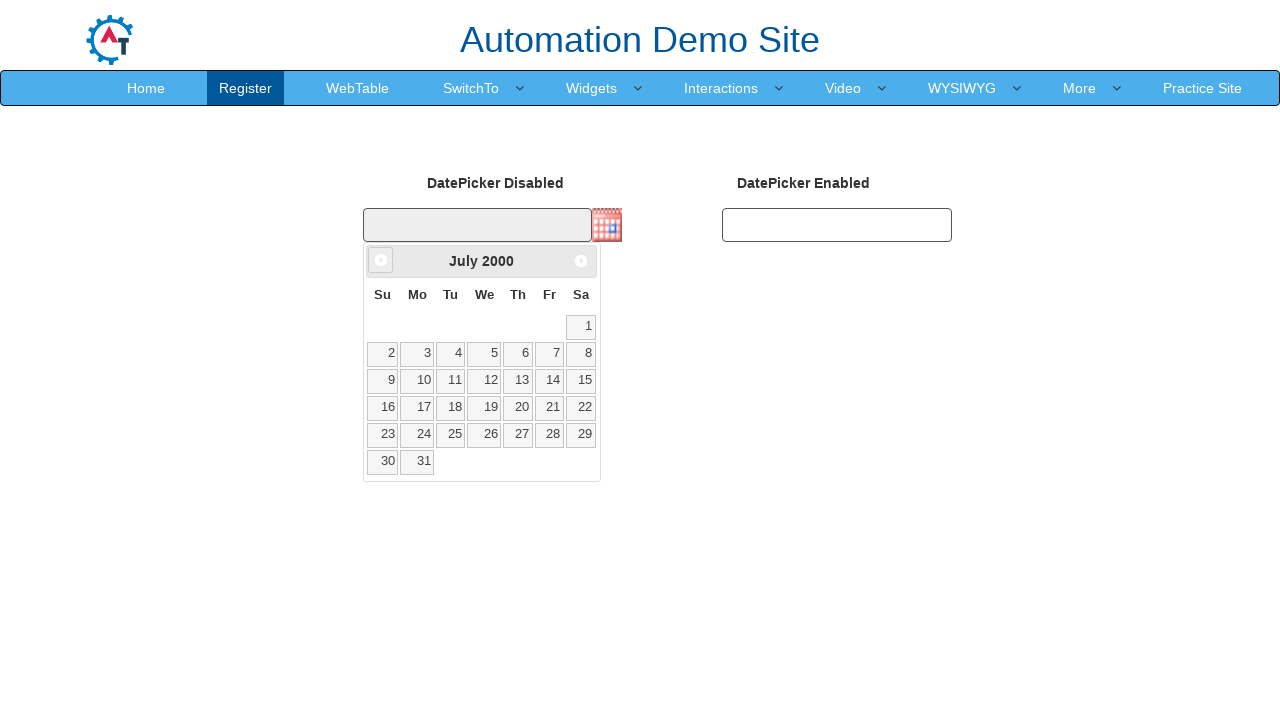

Waited for calendar to update
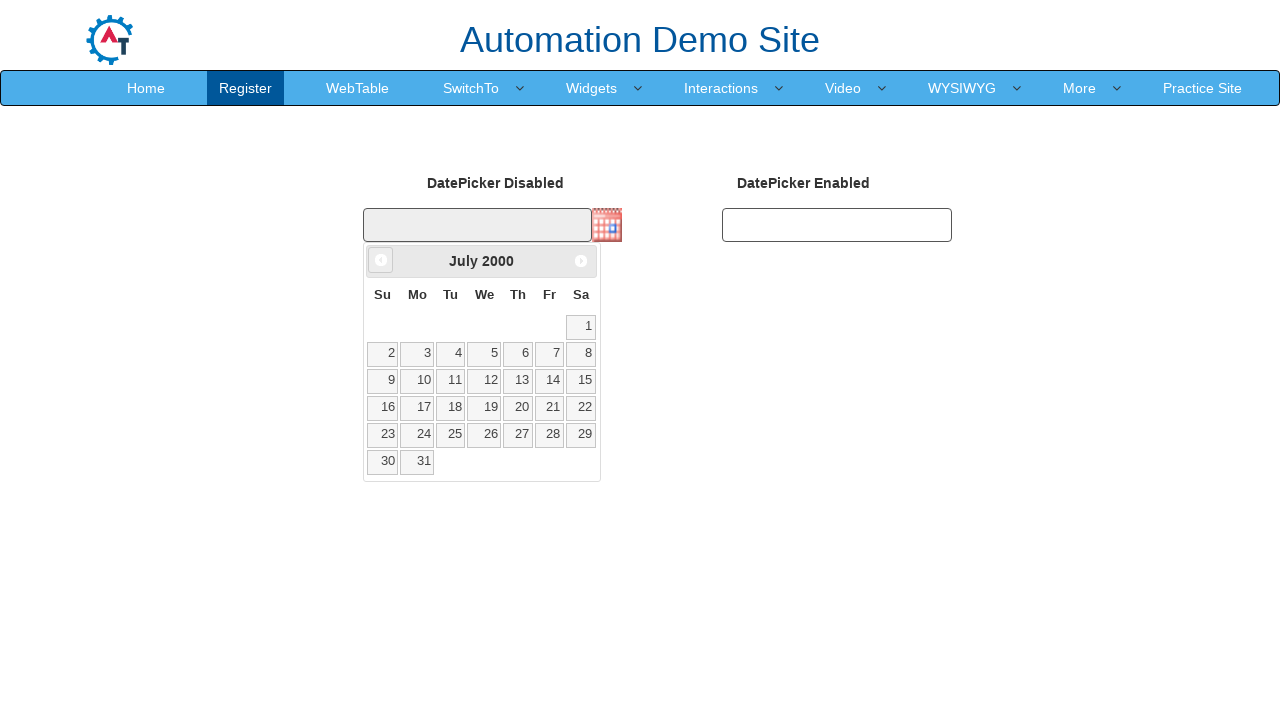

Clicked previous month button (currently viewing July 2000) at (381, 260) on .ui-icon.ui-icon-circle-triangle-w
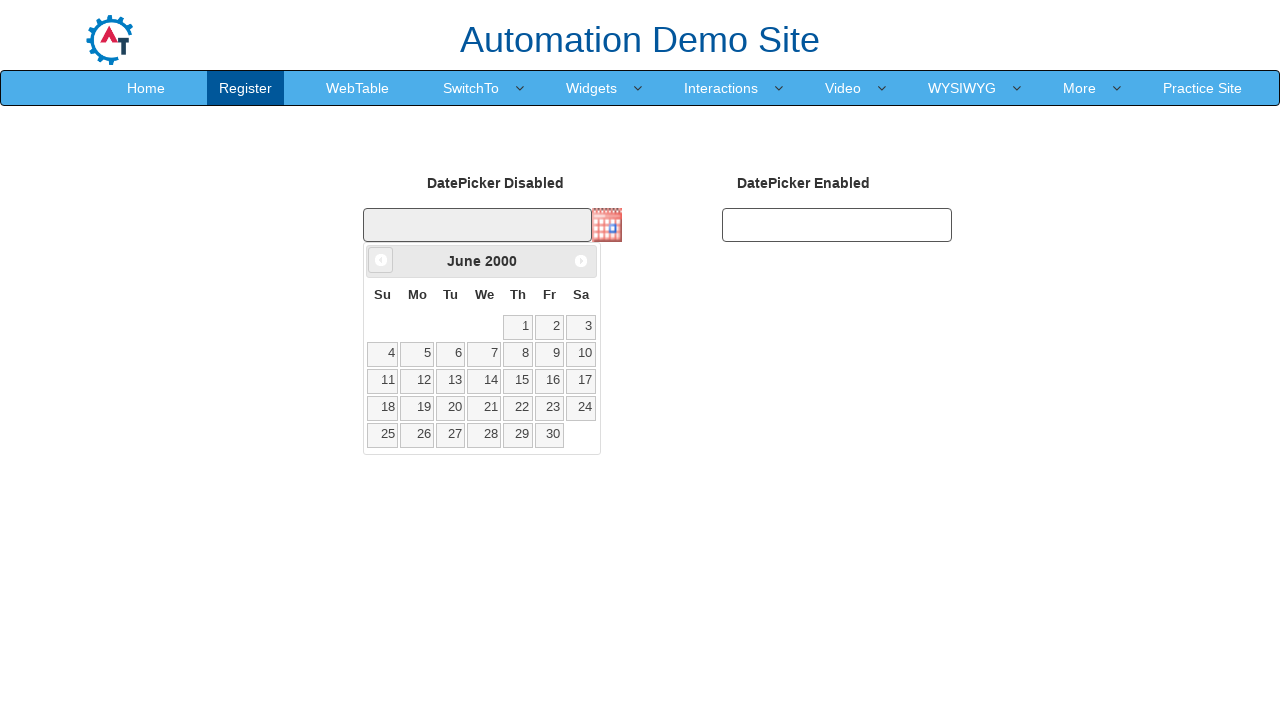

Waited for calendar to update
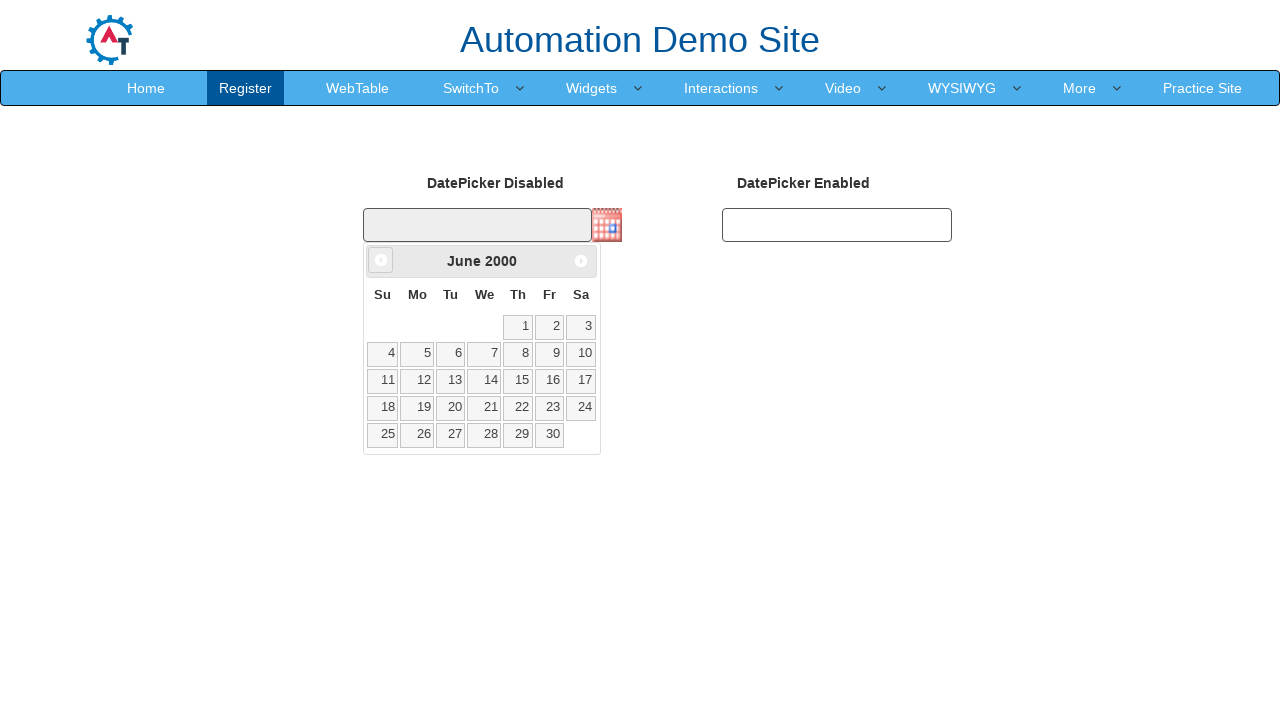

Clicked previous month button (currently viewing June 2000) at (381, 260) on .ui-icon.ui-icon-circle-triangle-w
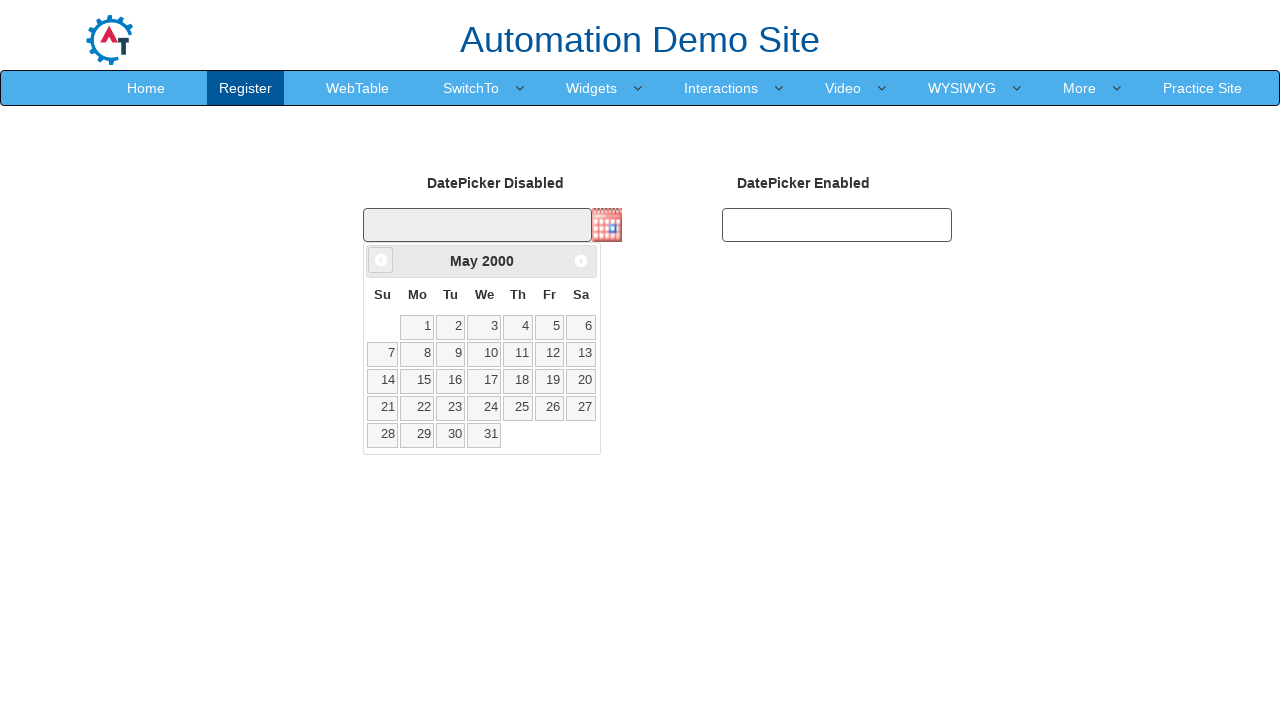

Waited for calendar to update
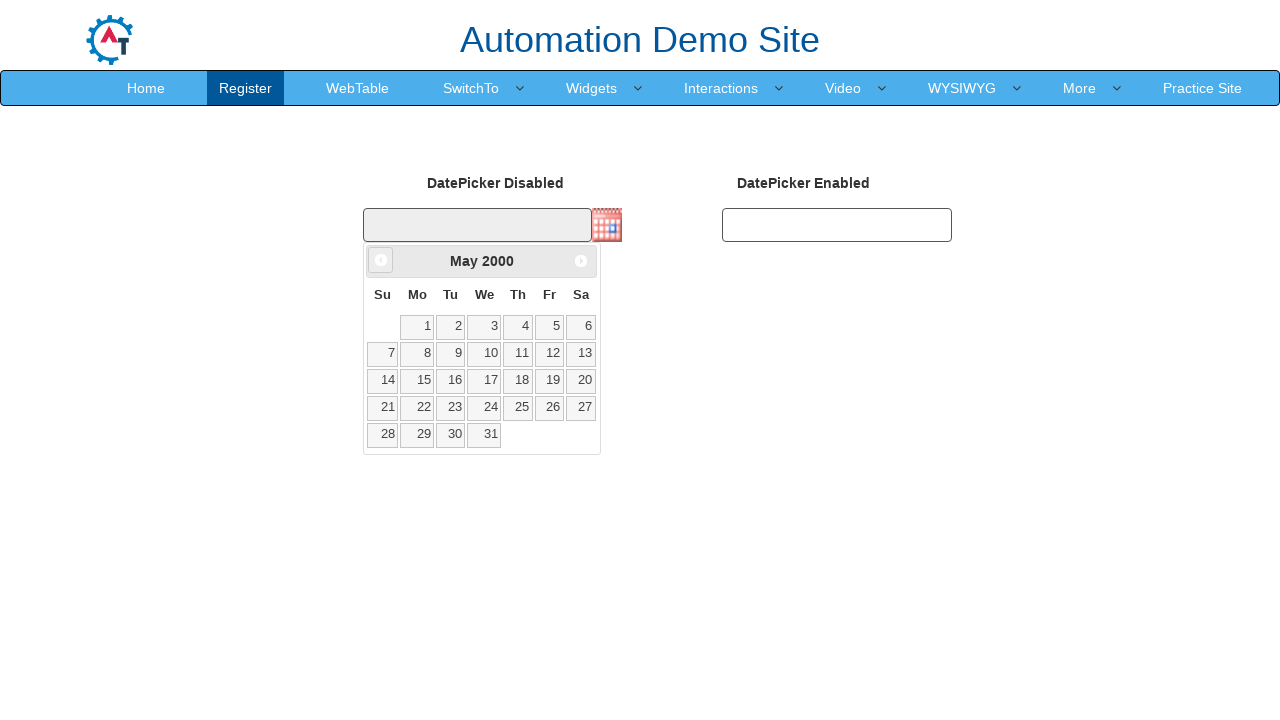

Clicked previous month button (currently viewing May 2000) at (381, 260) on .ui-icon.ui-icon-circle-triangle-w
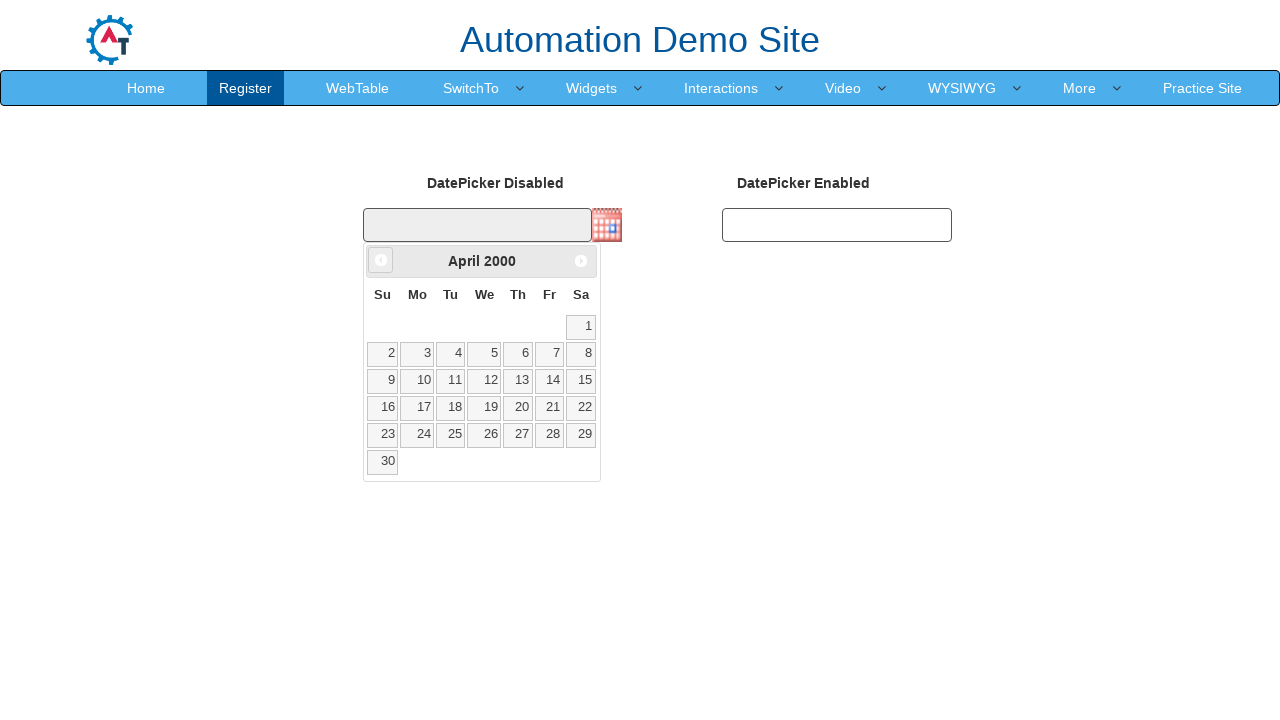

Waited for calendar to update
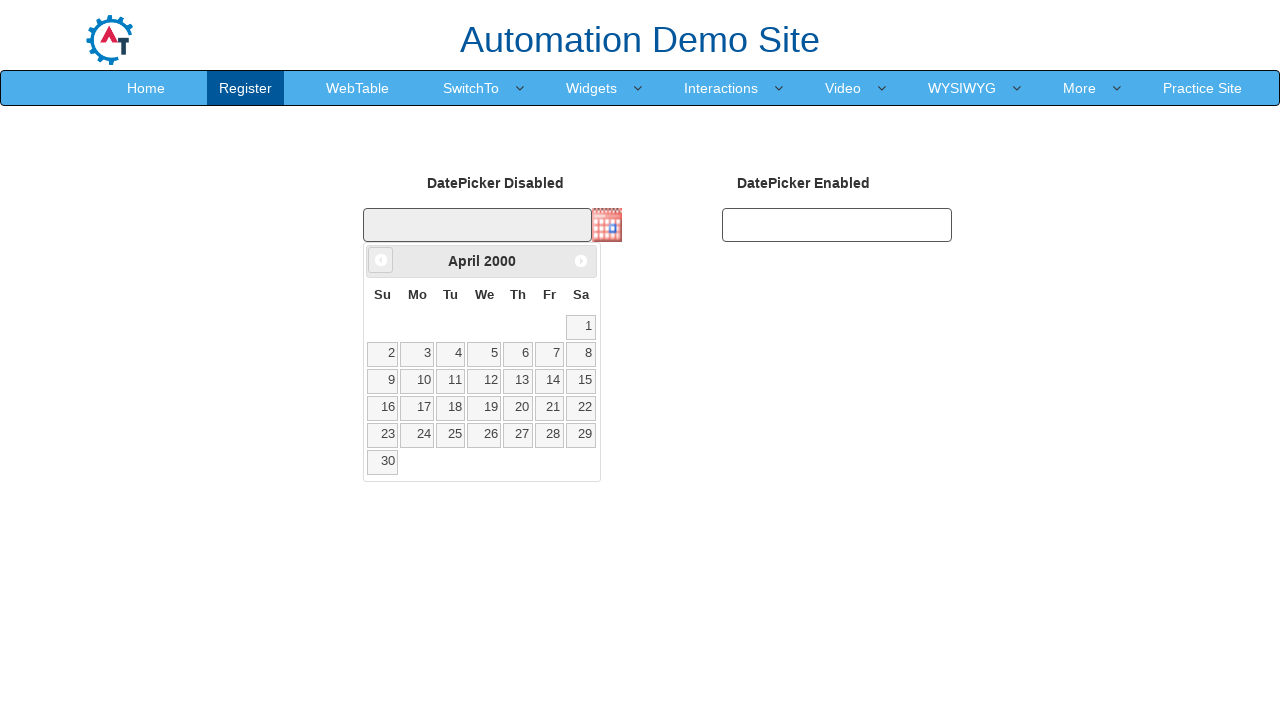

Clicked previous month button (currently viewing April 2000) at (381, 260) on .ui-icon.ui-icon-circle-triangle-w
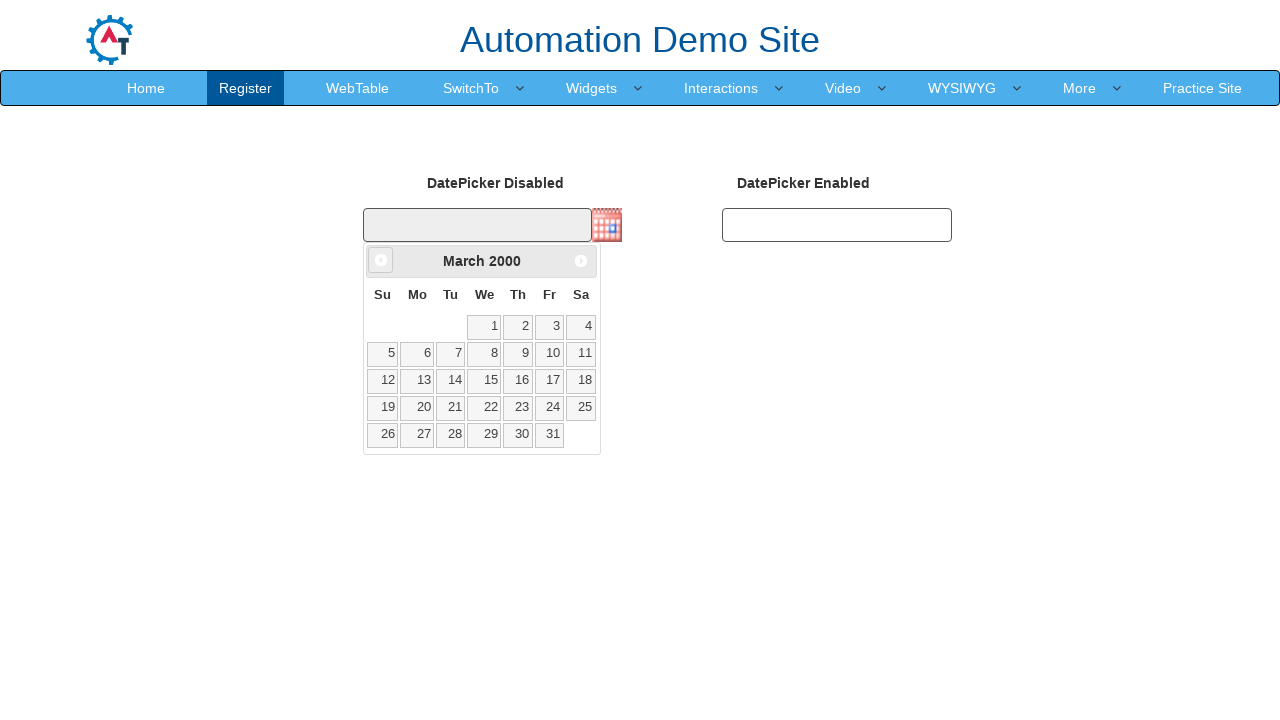

Waited for calendar to update
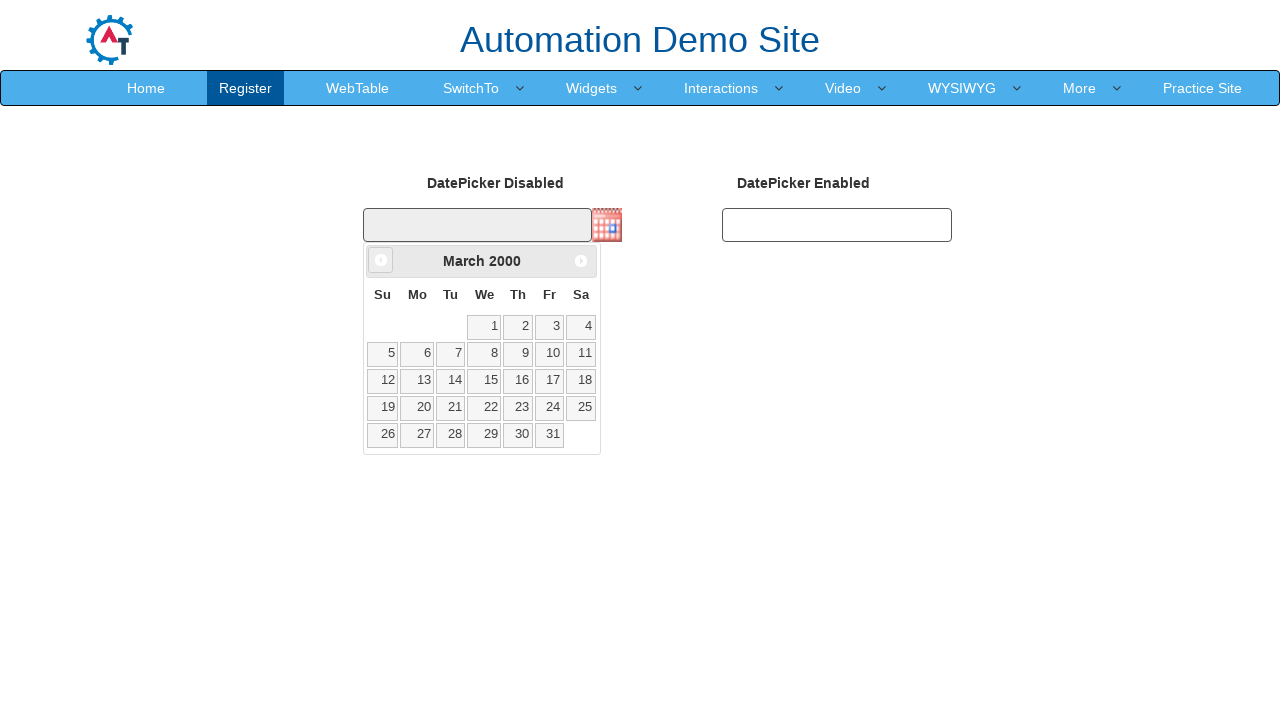

Clicked previous month button (currently viewing March 2000) at (381, 260) on .ui-icon.ui-icon-circle-triangle-w
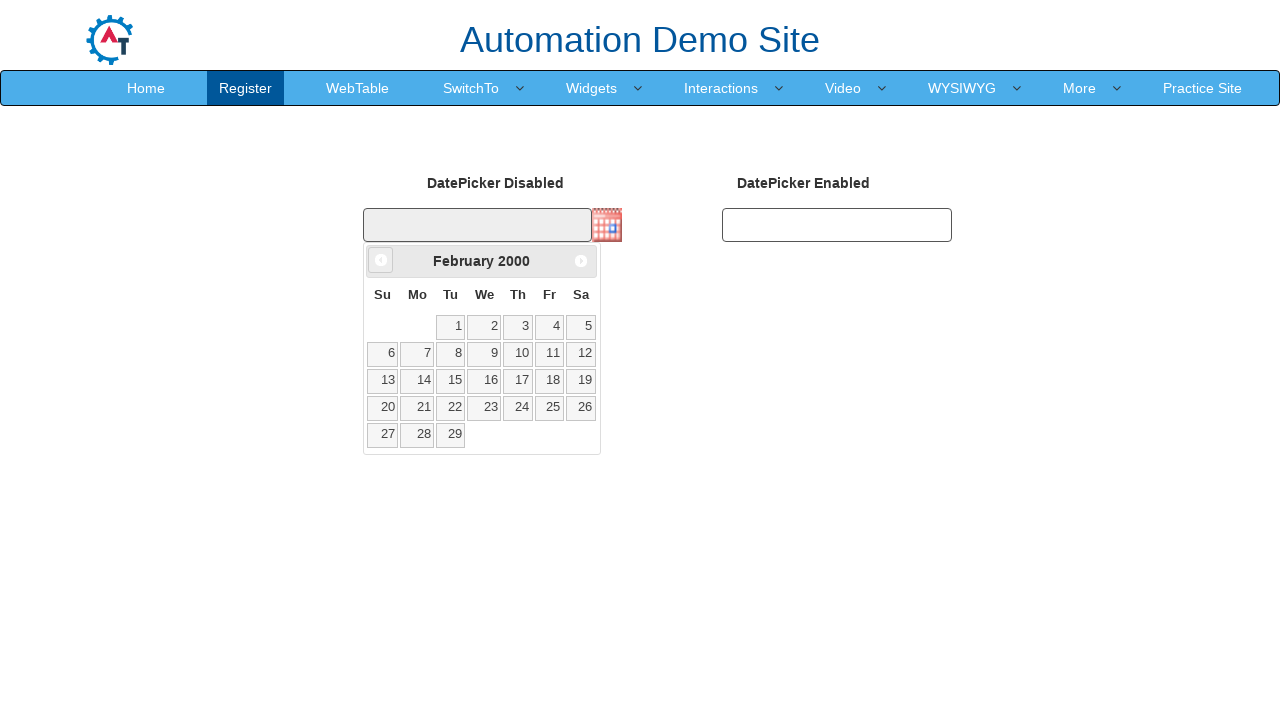

Waited for calendar to update
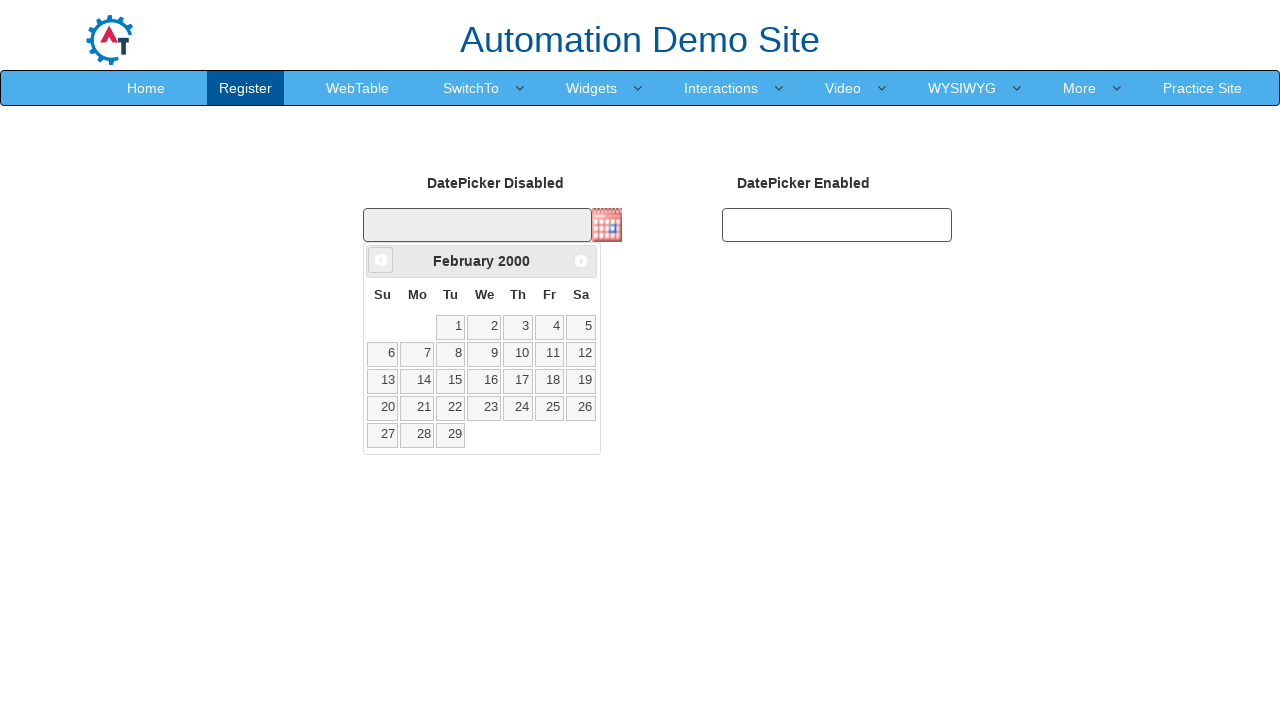

Clicked previous month button (currently viewing February 2000) at (381, 260) on .ui-icon.ui-icon-circle-triangle-w
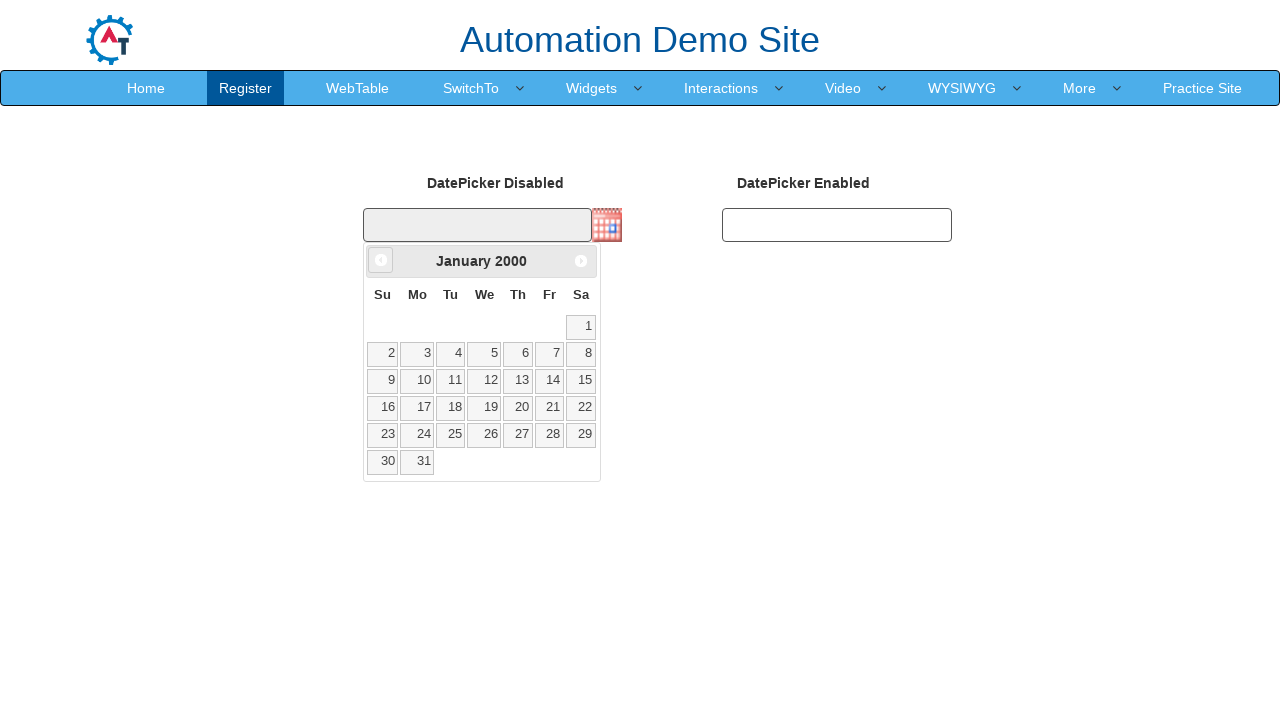

Waited for calendar to update
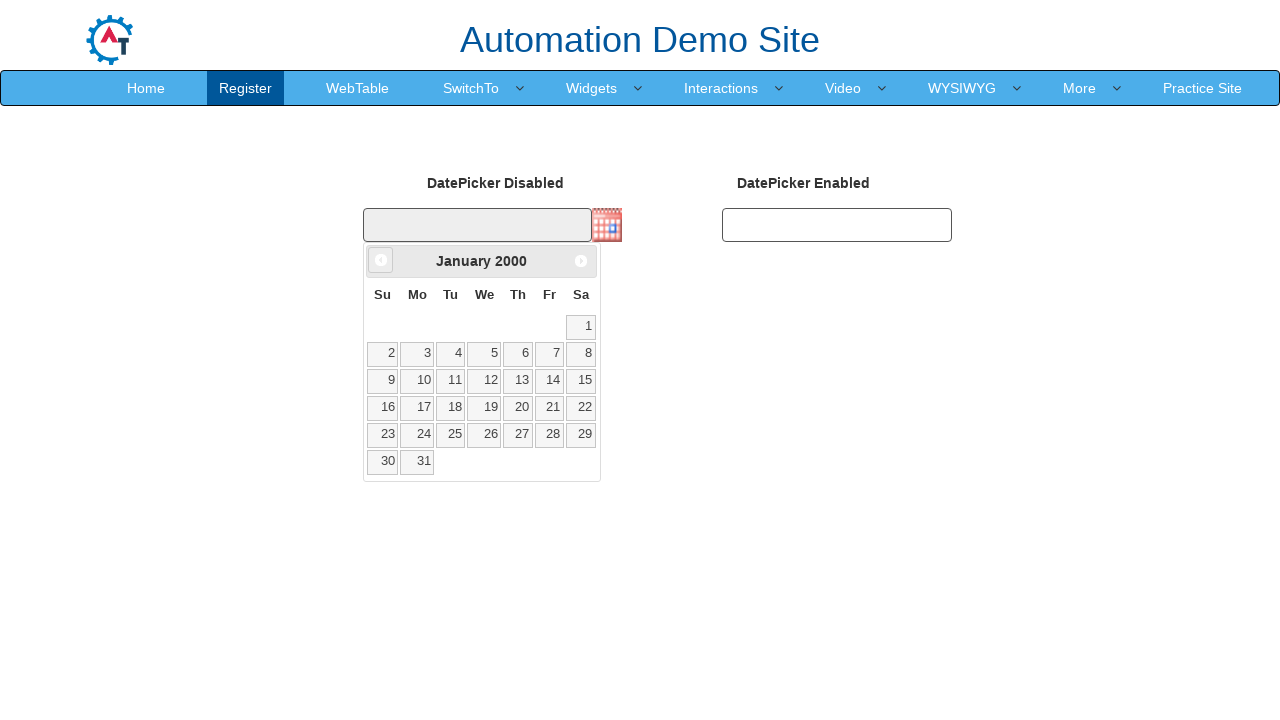

Clicked previous month button (currently viewing January 2000) at (381, 260) on .ui-icon.ui-icon-circle-triangle-w
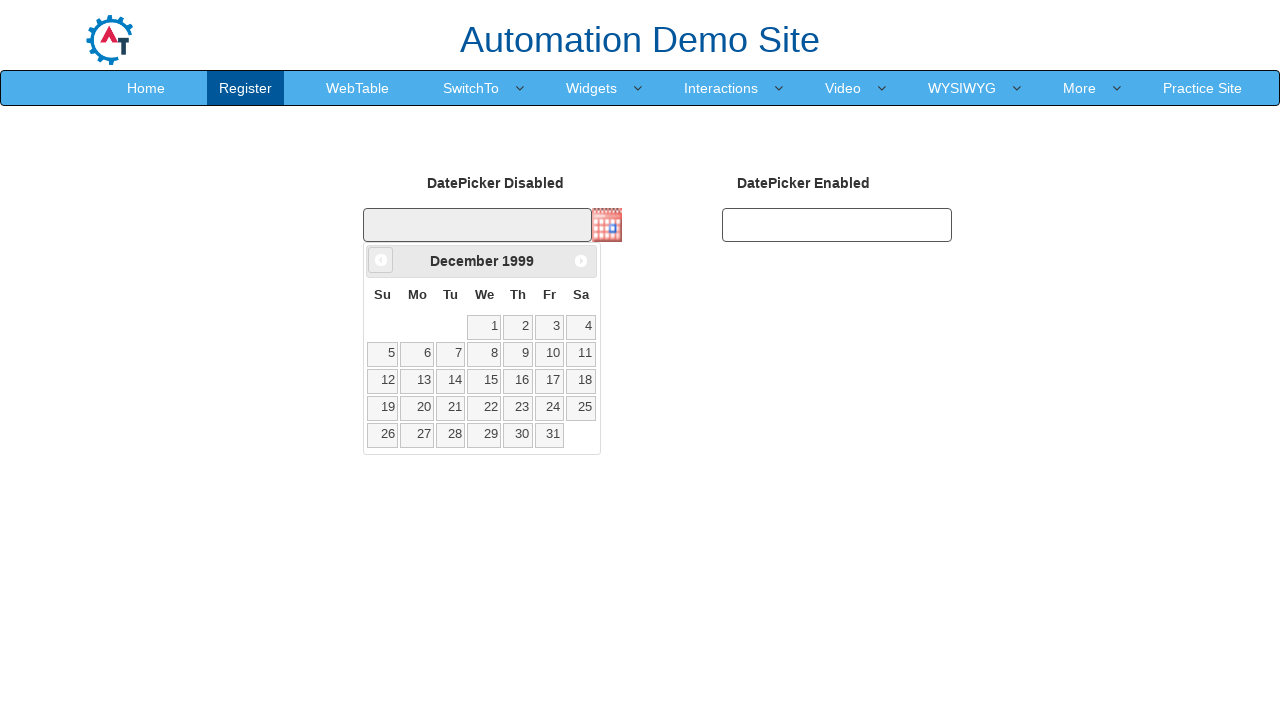

Waited for calendar to update
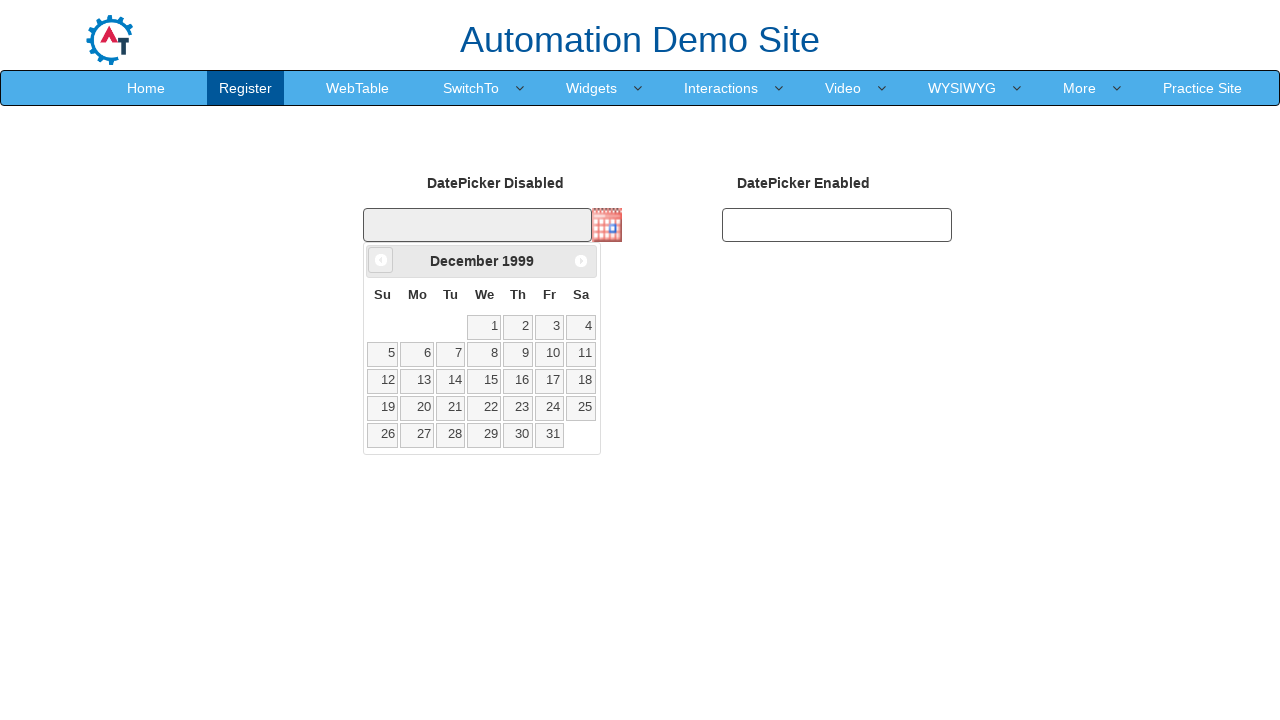

Clicked previous month button (currently viewing December 1999) at (381, 260) on .ui-icon.ui-icon-circle-triangle-w
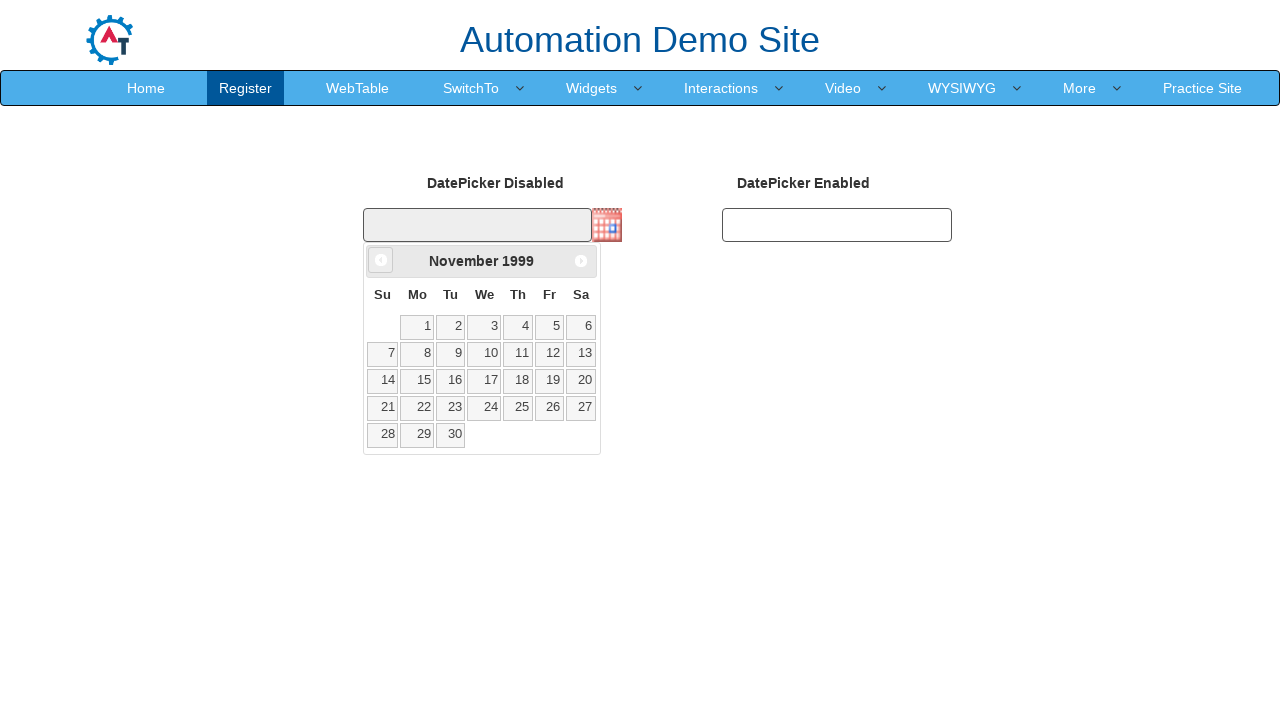

Waited for calendar to update
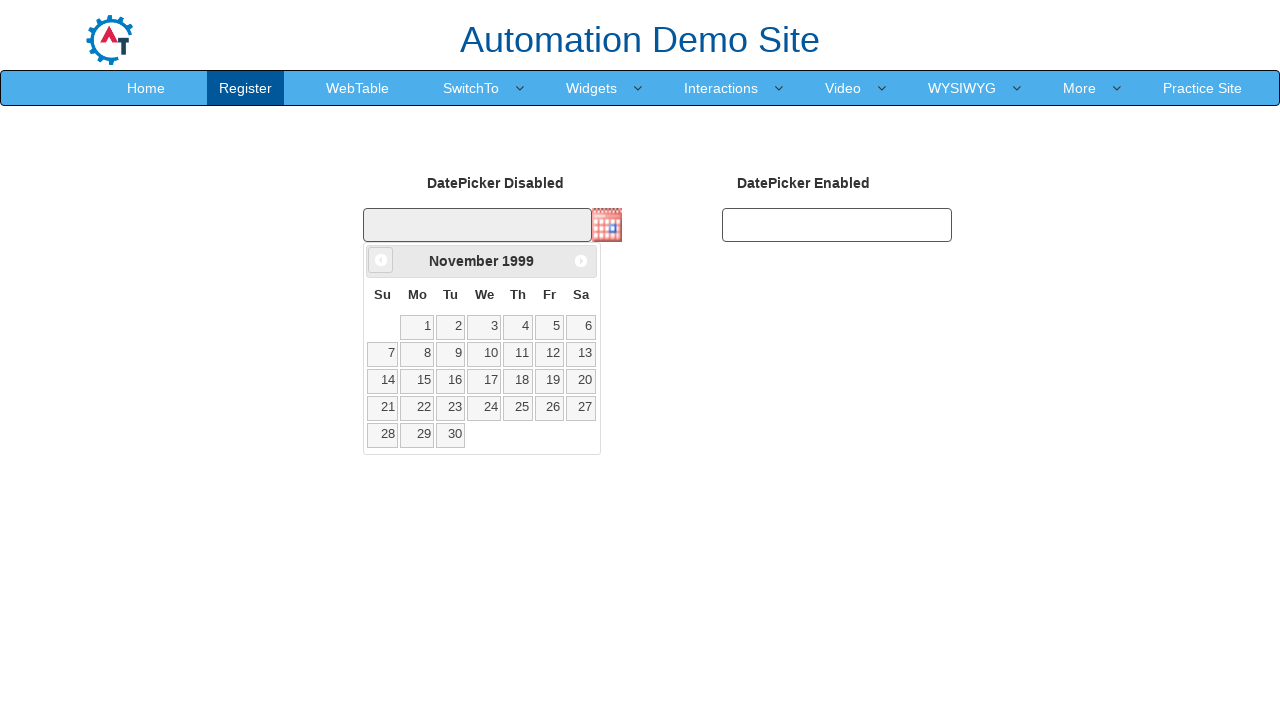

Clicked previous month button (currently viewing November 1999) at (381, 260) on .ui-icon.ui-icon-circle-triangle-w
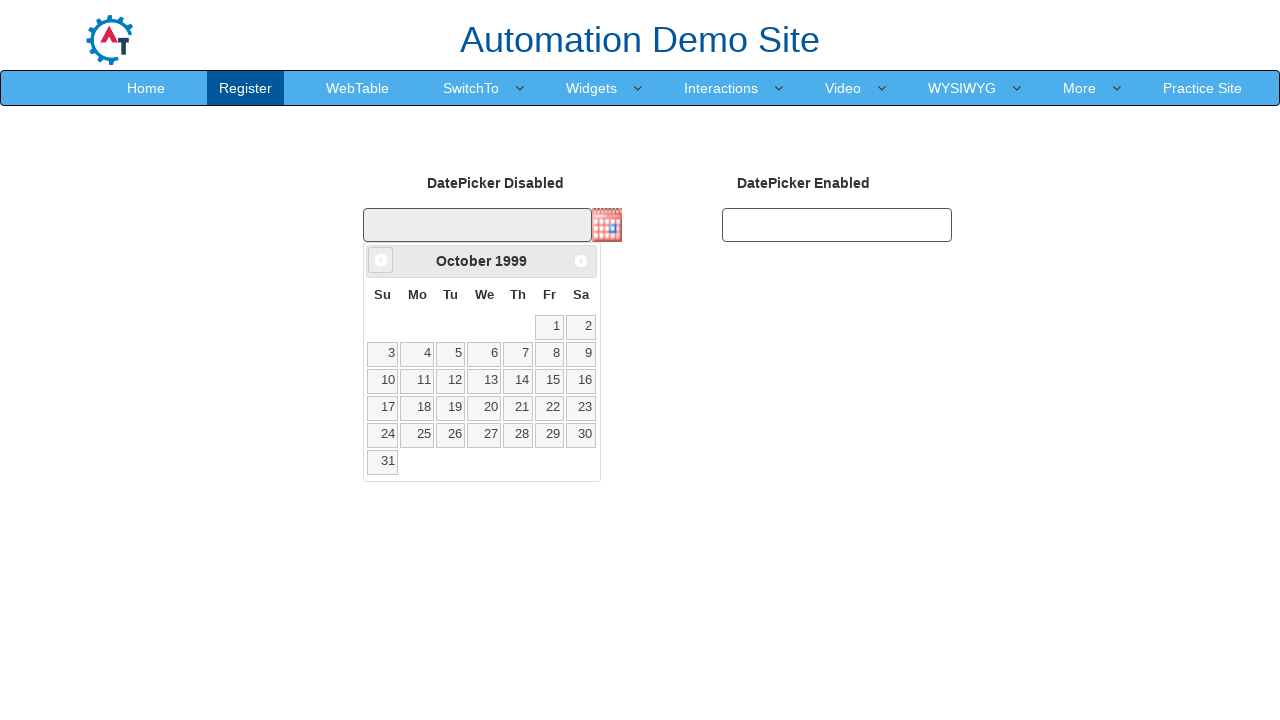

Waited for calendar to update
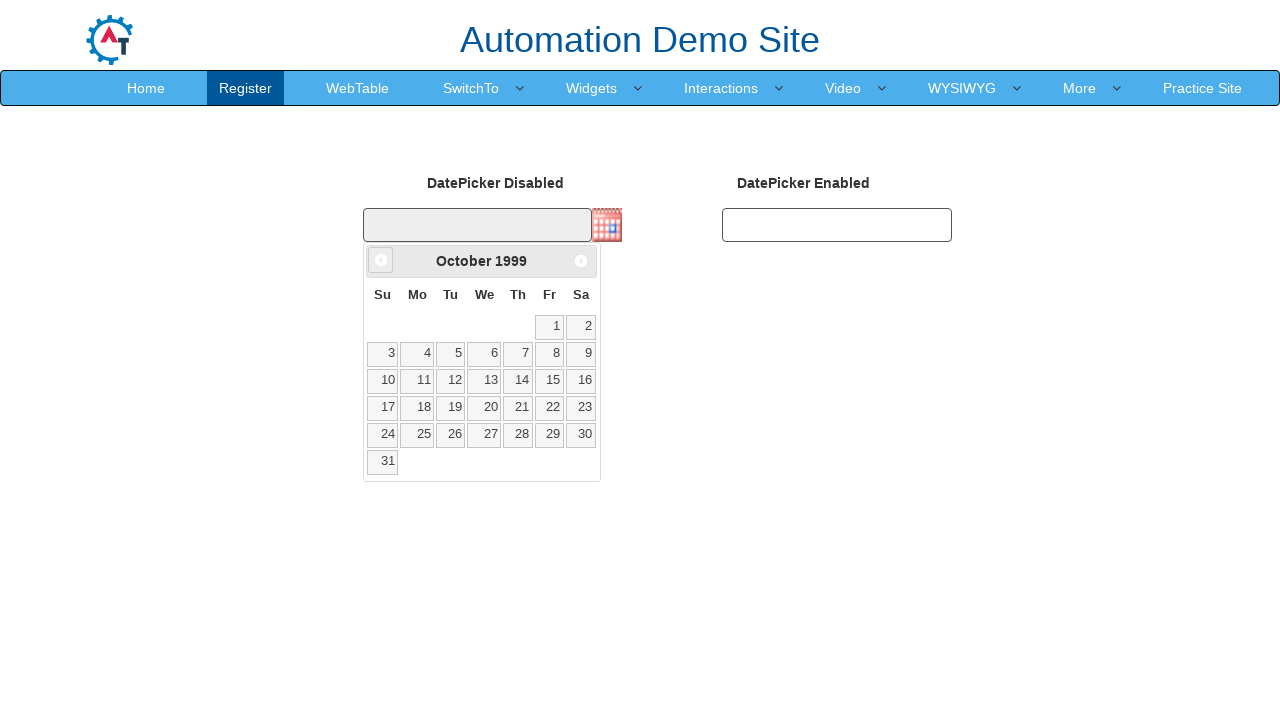

Clicked previous month button (currently viewing October 1999) at (381, 260) on .ui-icon.ui-icon-circle-triangle-w
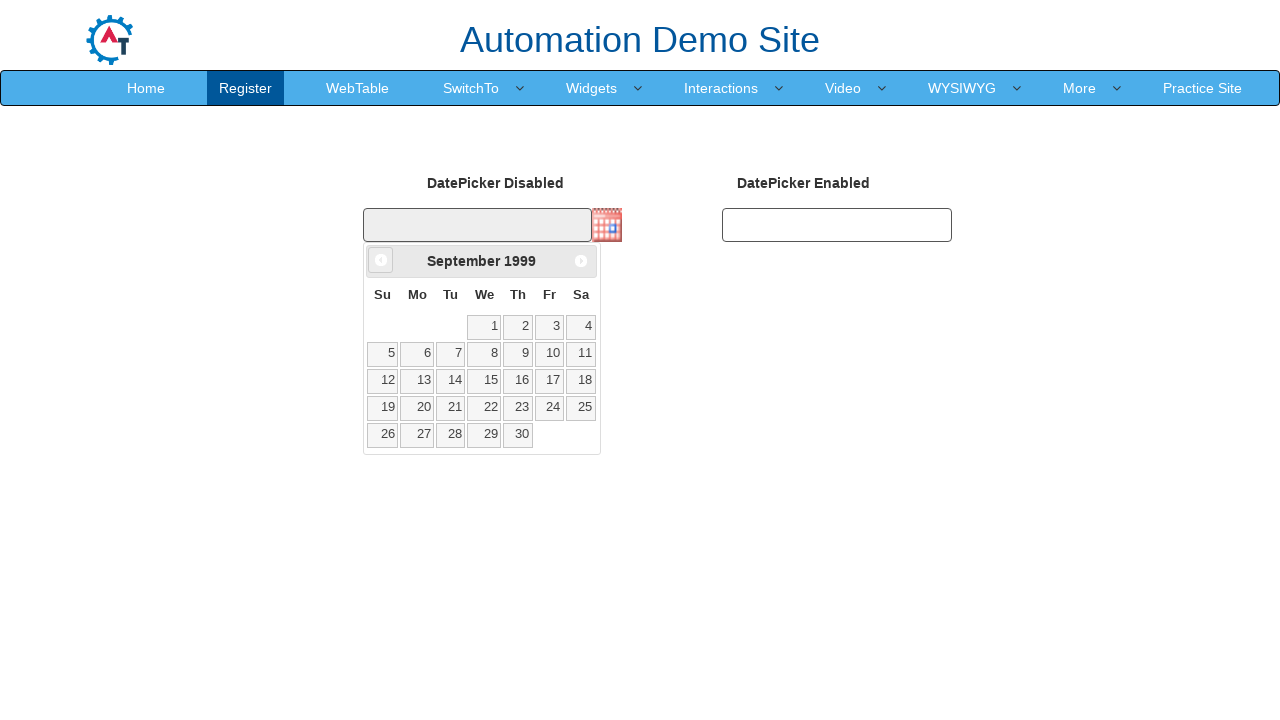

Waited for calendar to update
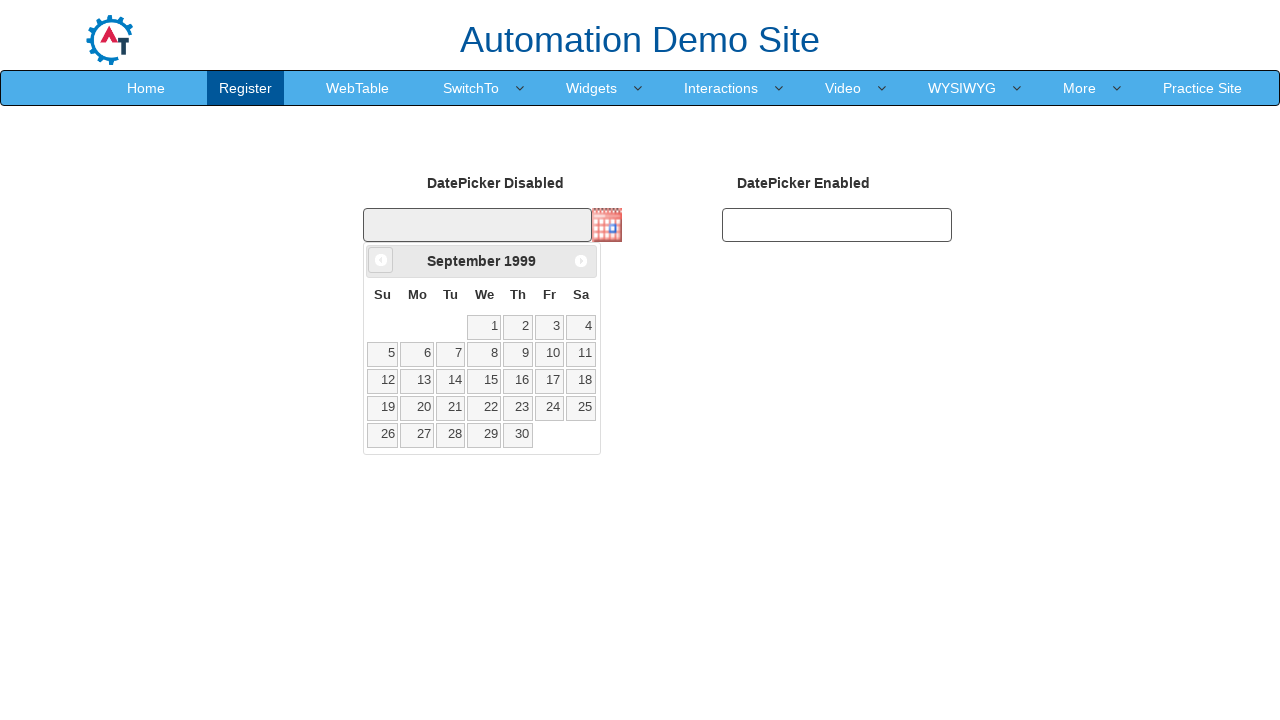

Clicked previous month button (currently viewing September 1999) at (381, 260) on .ui-icon.ui-icon-circle-triangle-w
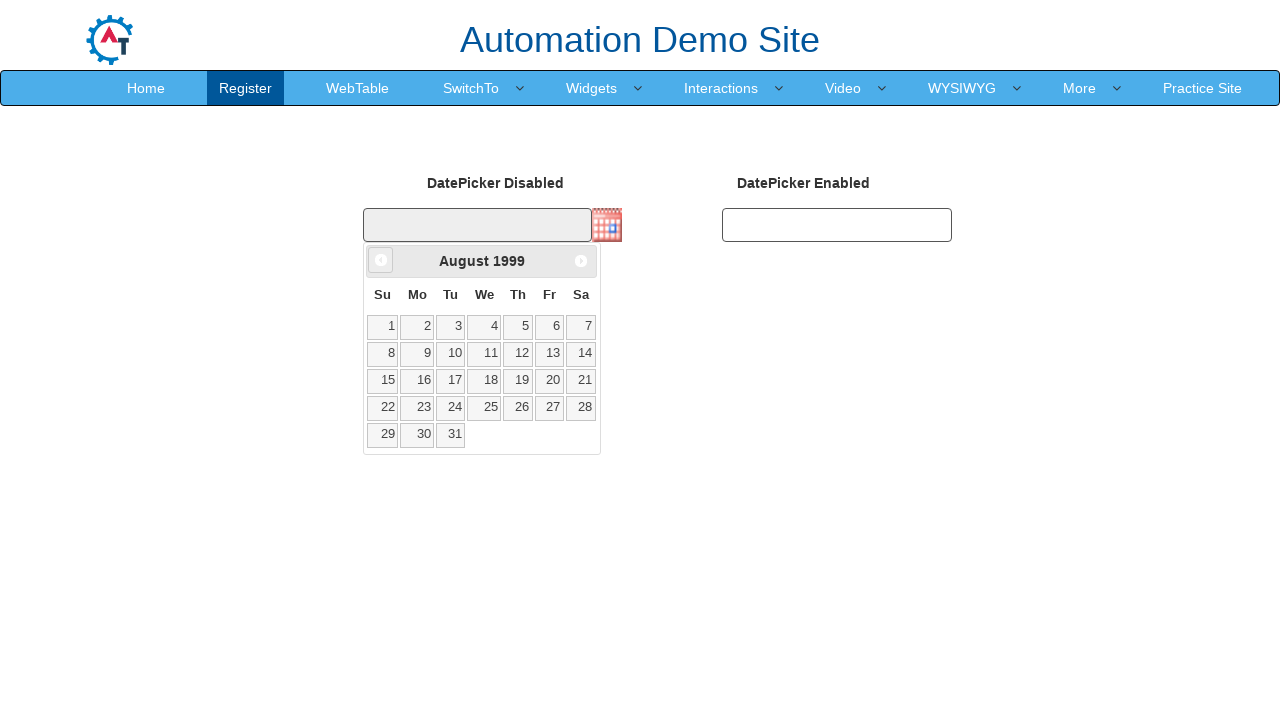

Waited for calendar to update
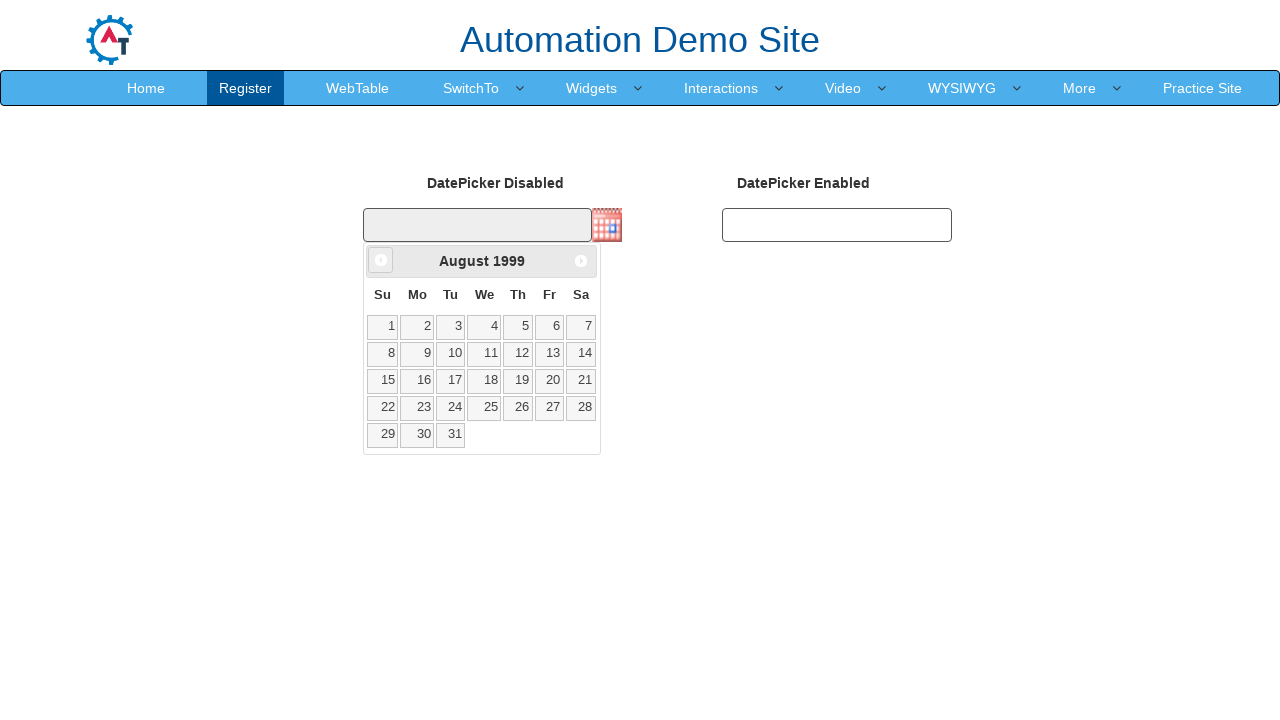

Clicked previous month button (currently viewing August 1999) at (381, 260) on .ui-icon.ui-icon-circle-triangle-w
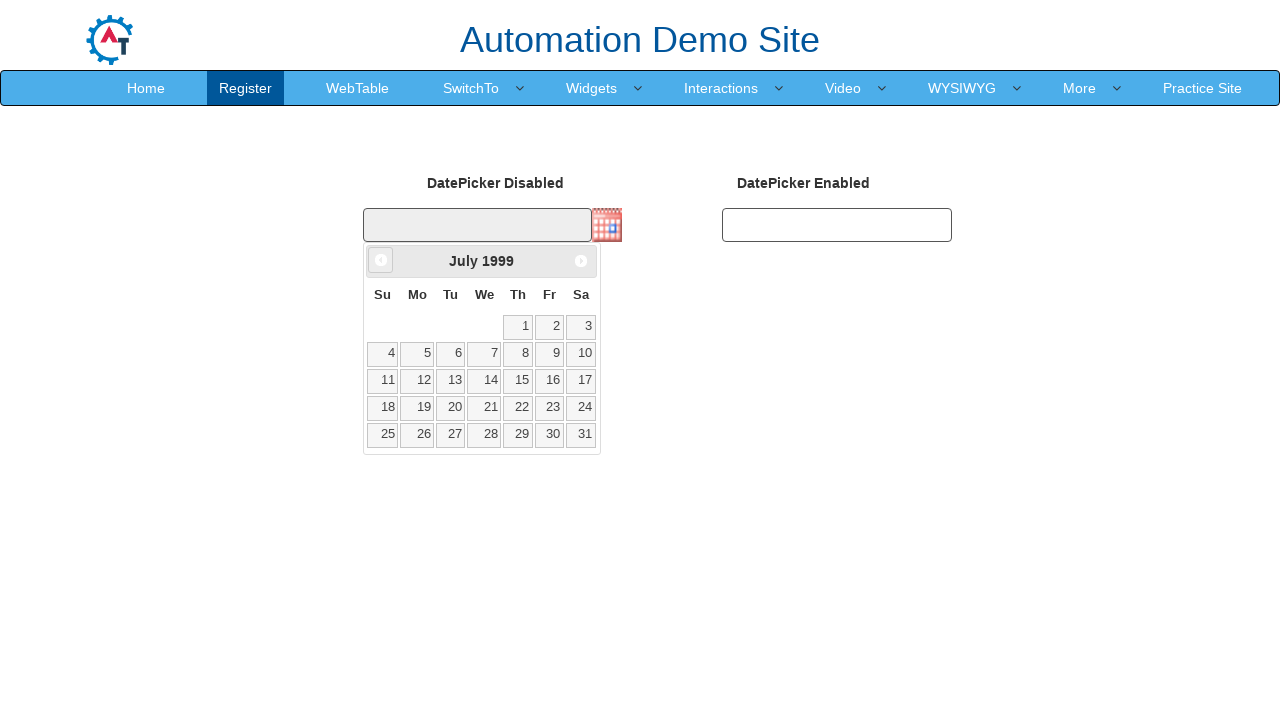

Waited for calendar to update
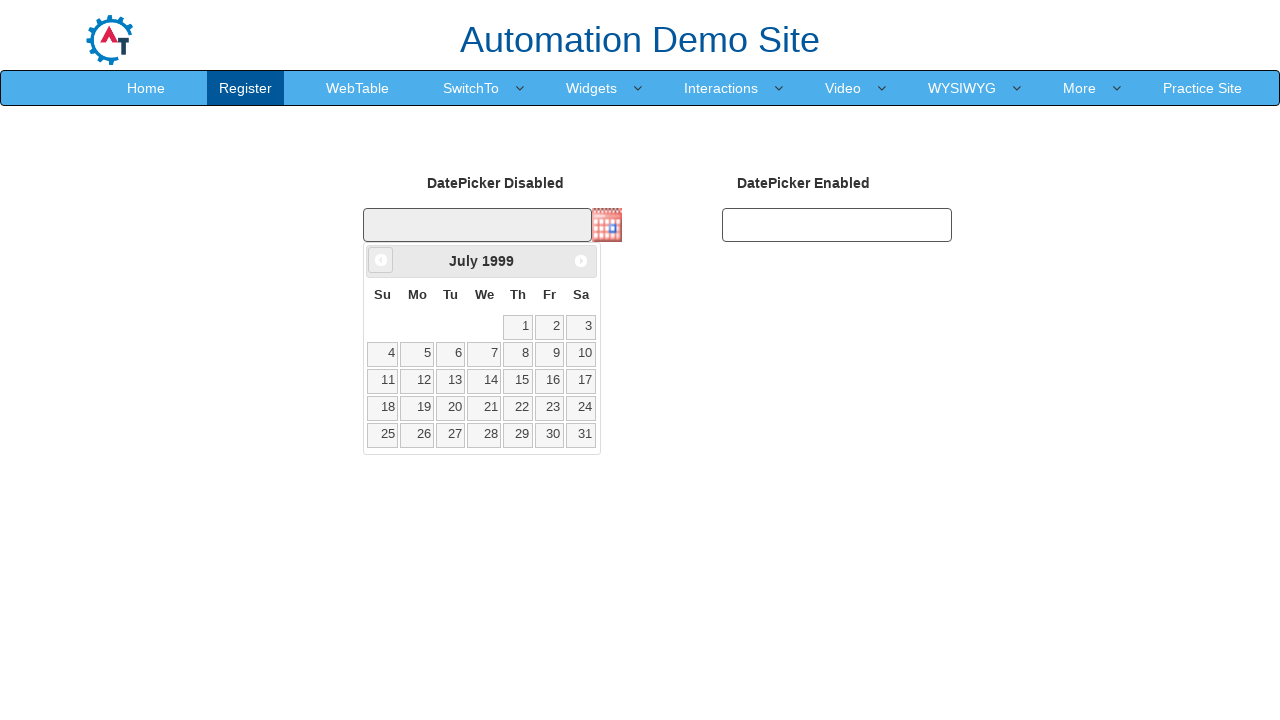

Clicked previous month button (currently viewing July 1999) at (381, 260) on .ui-icon.ui-icon-circle-triangle-w
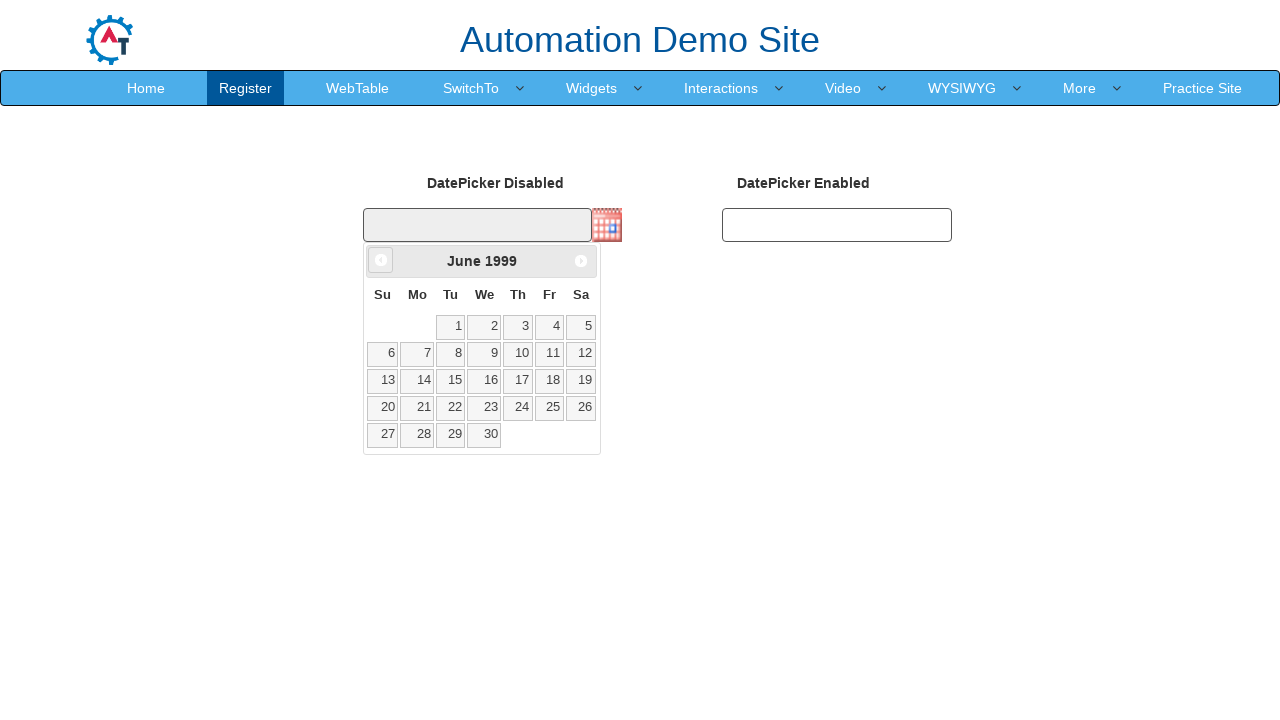

Waited for calendar to update
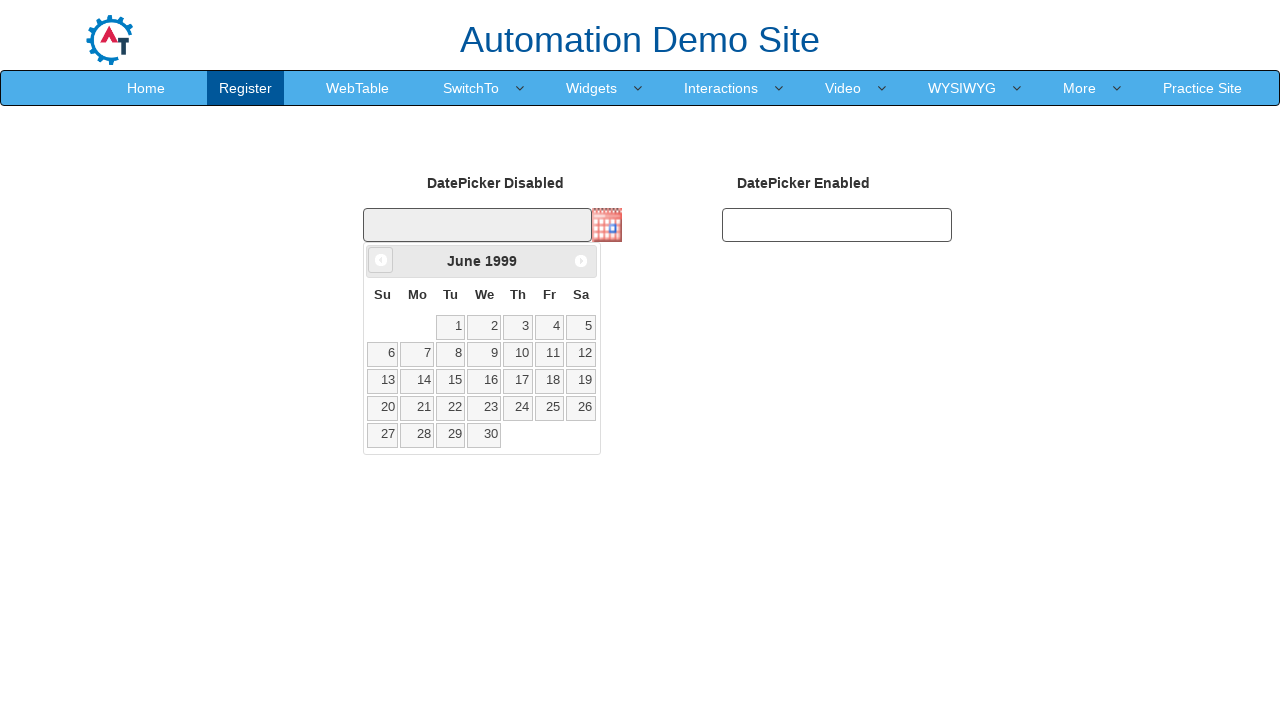

Clicked previous month button (currently viewing June 1999) at (381, 260) on .ui-icon.ui-icon-circle-triangle-w
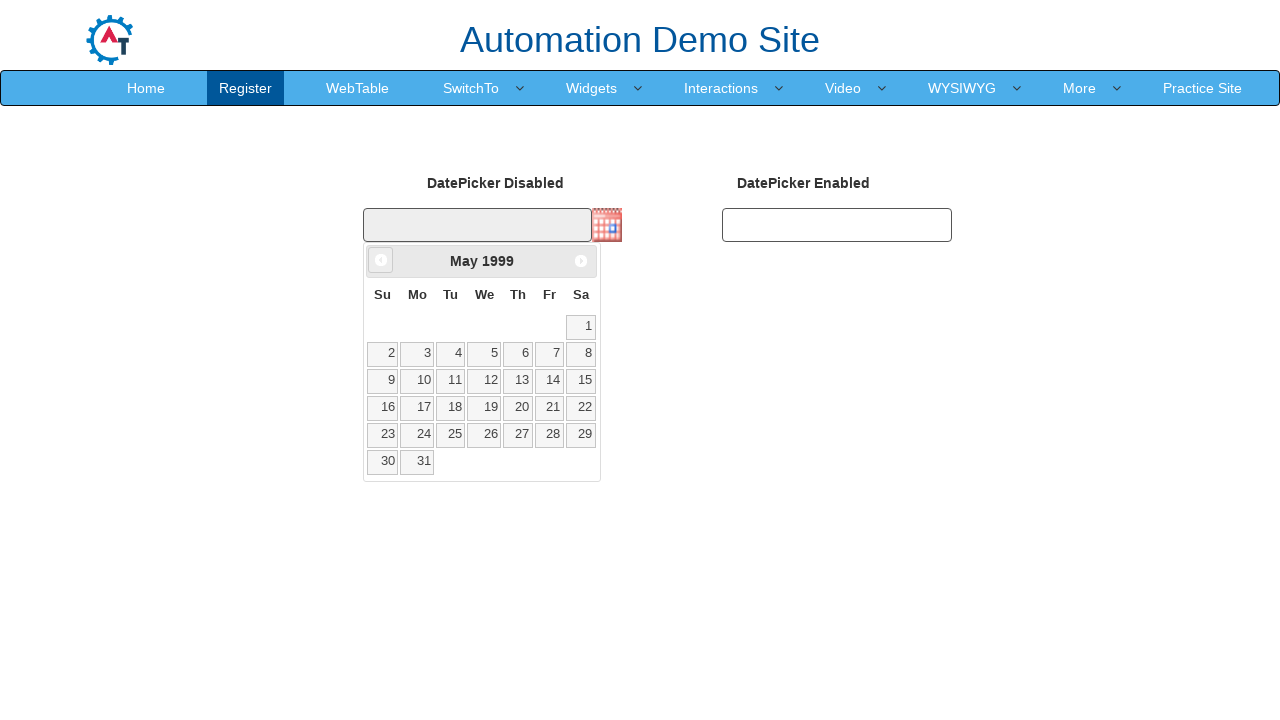

Waited for calendar to update
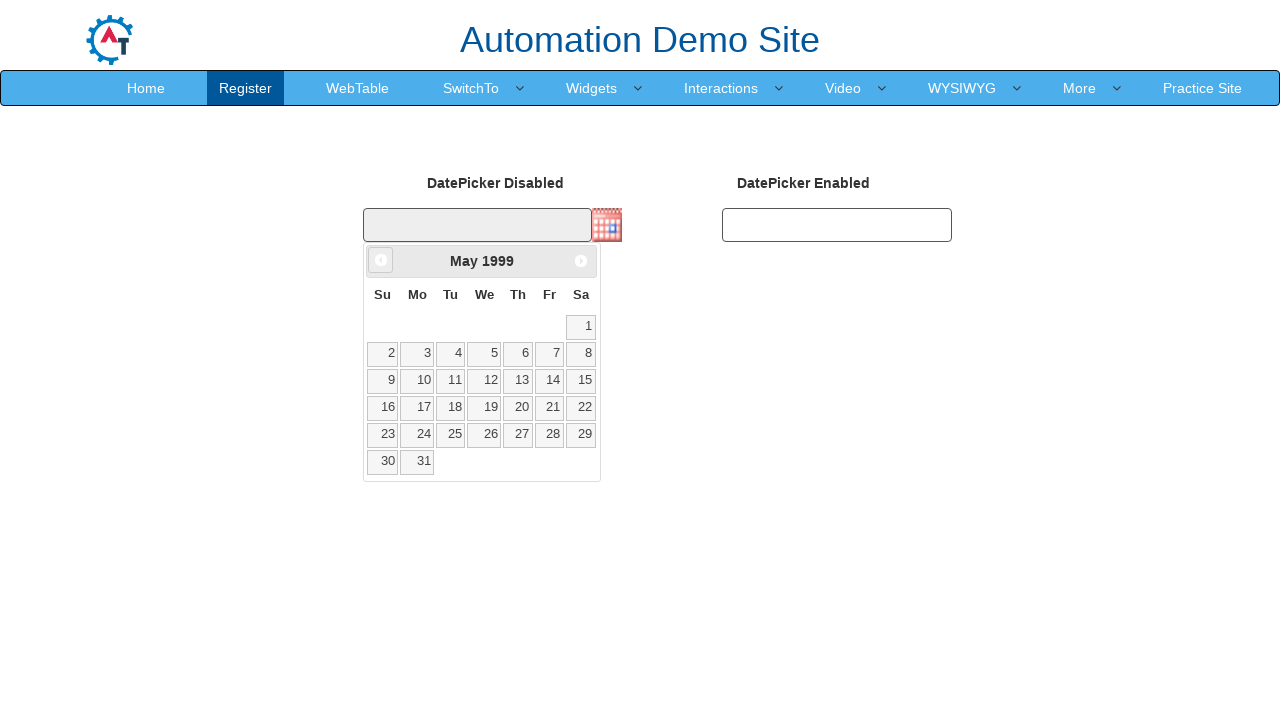

Clicked previous month button (currently viewing May 1999) at (381, 260) on .ui-icon.ui-icon-circle-triangle-w
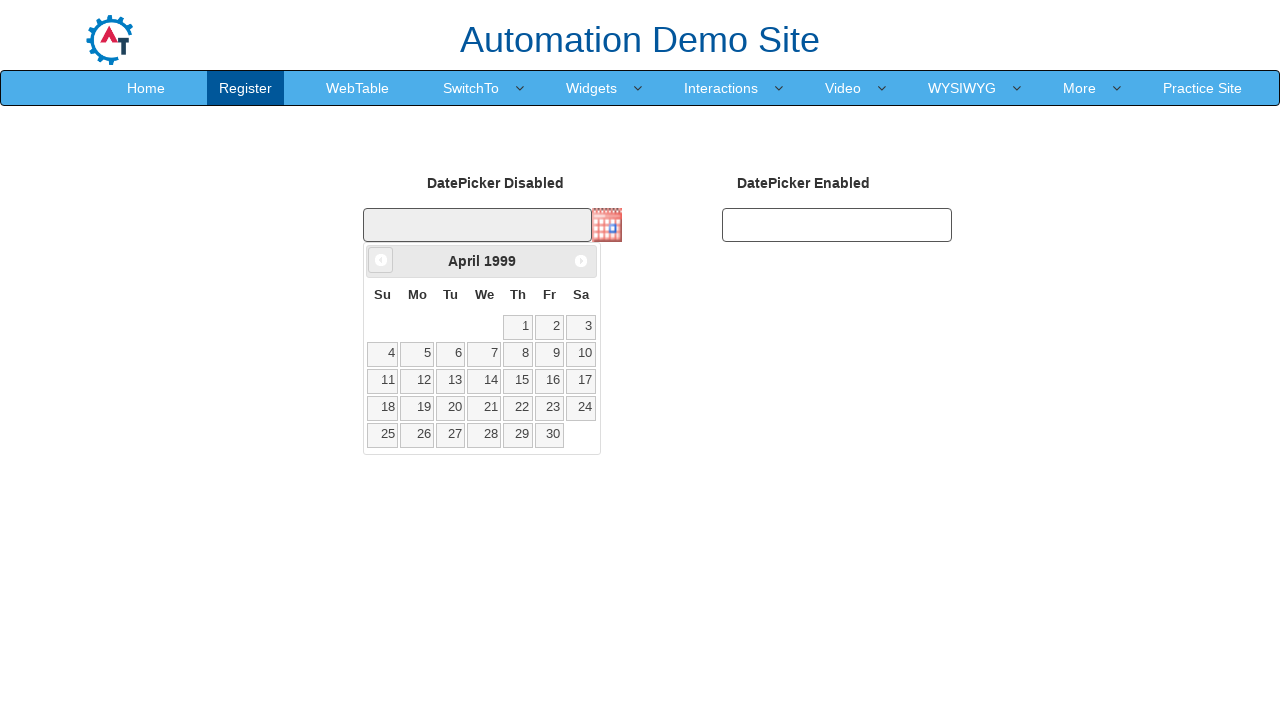

Waited for calendar to update
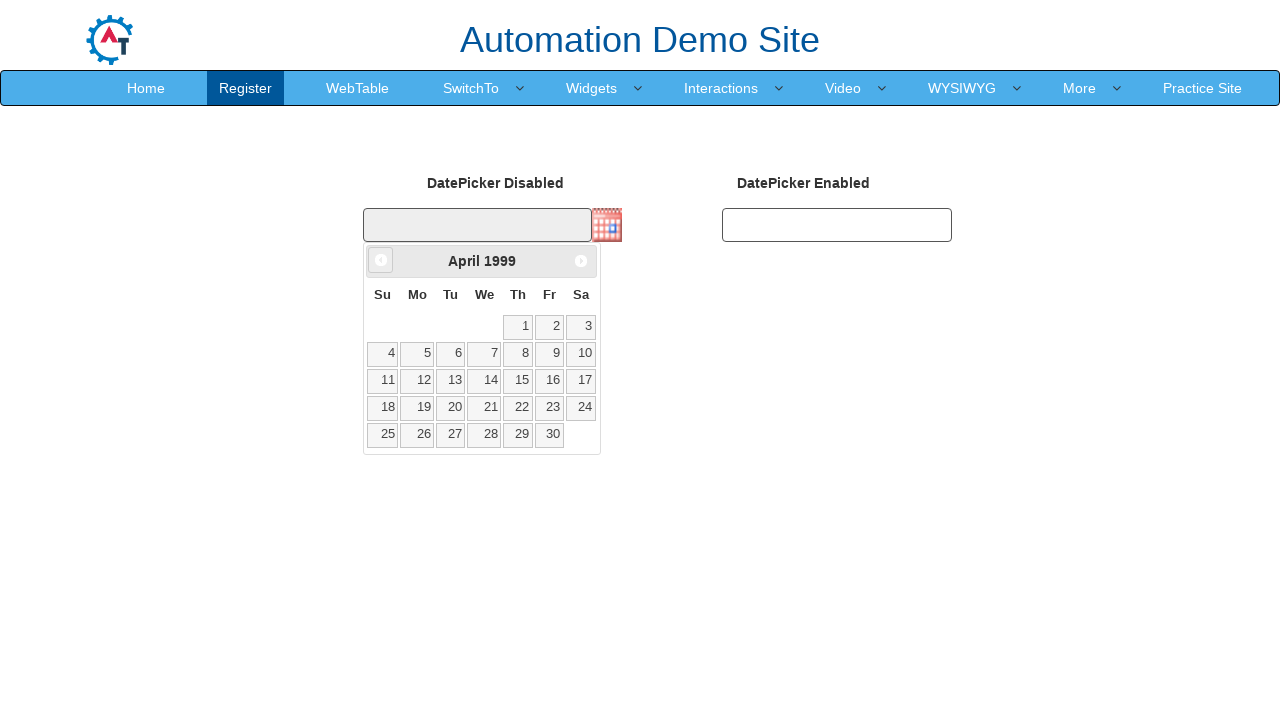

Clicked previous month button (currently viewing April 1999) at (381, 260) on .ui-icon.ui-icon-circle-triangle-w
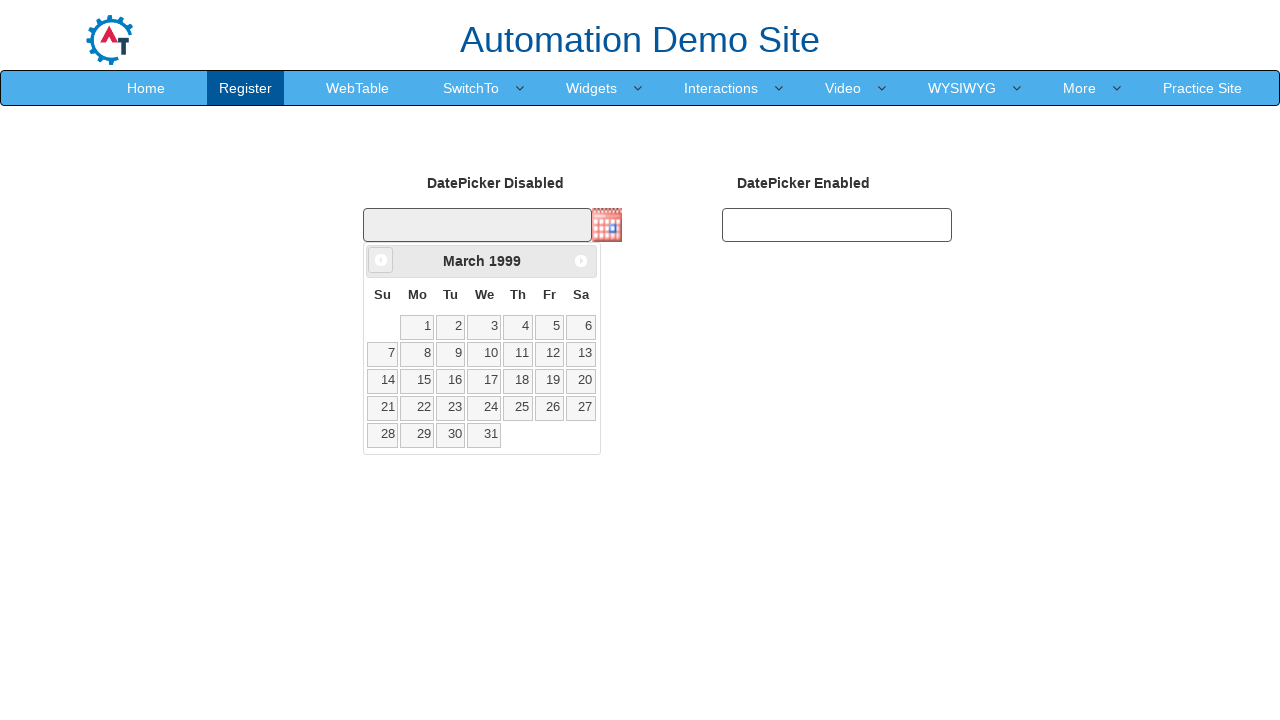

Waited for calendar to update
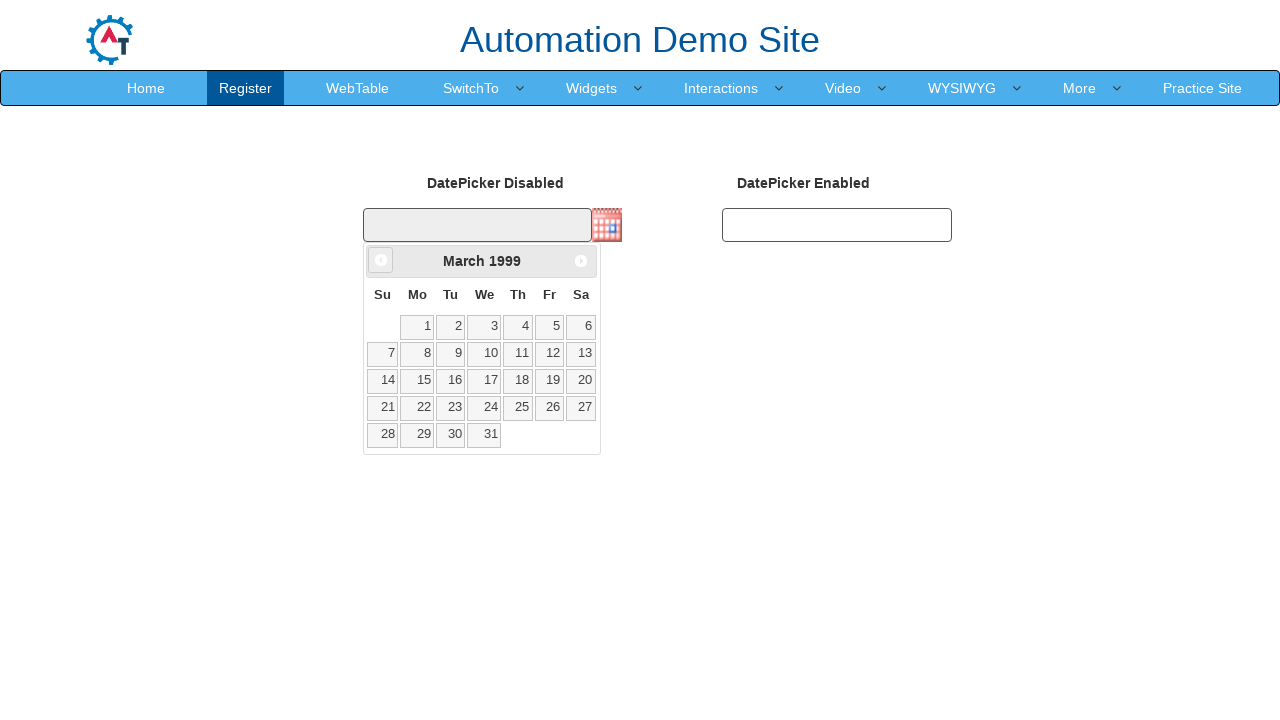

Clicked previous month button (currently viewing March 1999) at (381, 260) on .ui-icon.ui-icon-circle-triangle-w
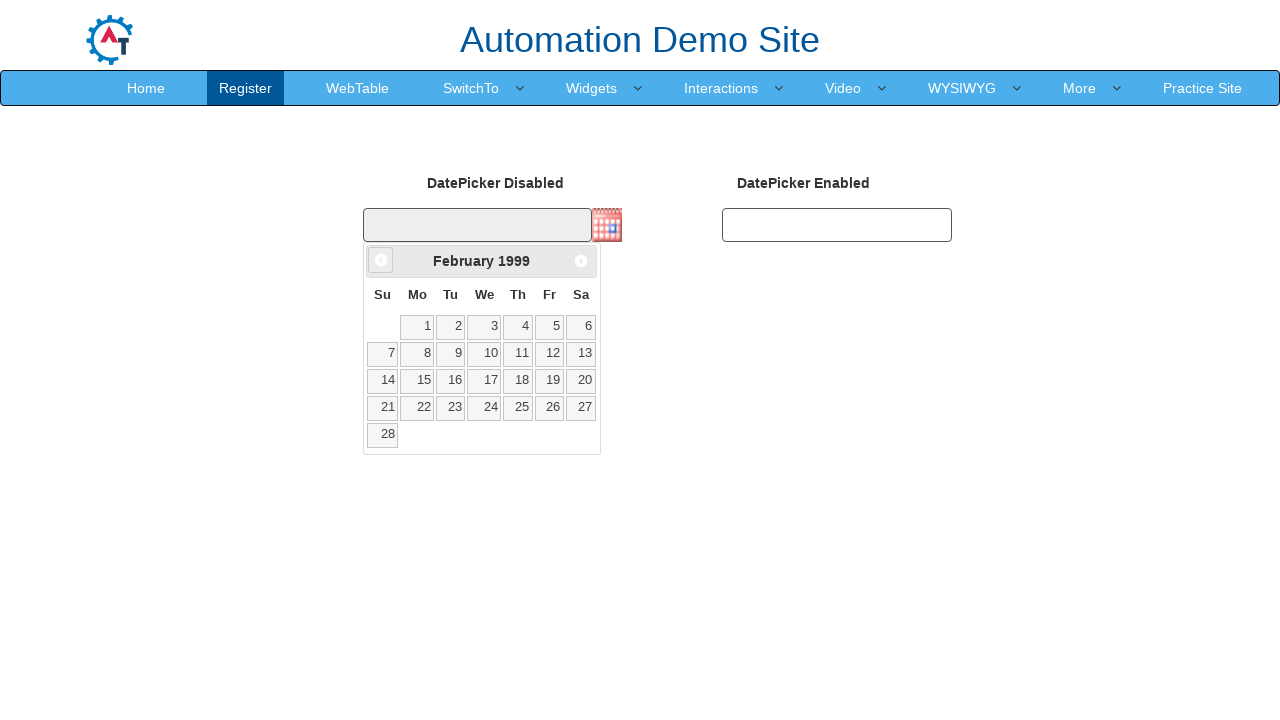

Waited for calendar to update
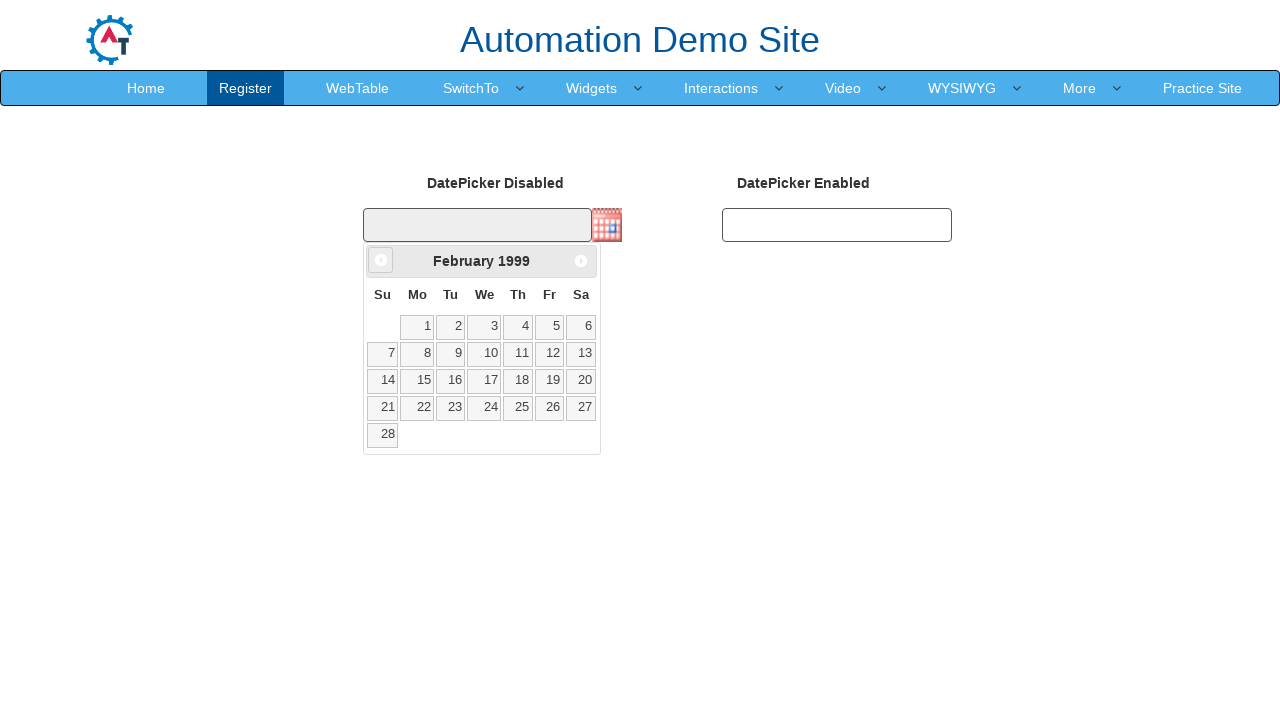

Clicked previous month button (currently viewing February 1999) at (381, 260) on .ui-icon.ui-icon-circle-triangle-w
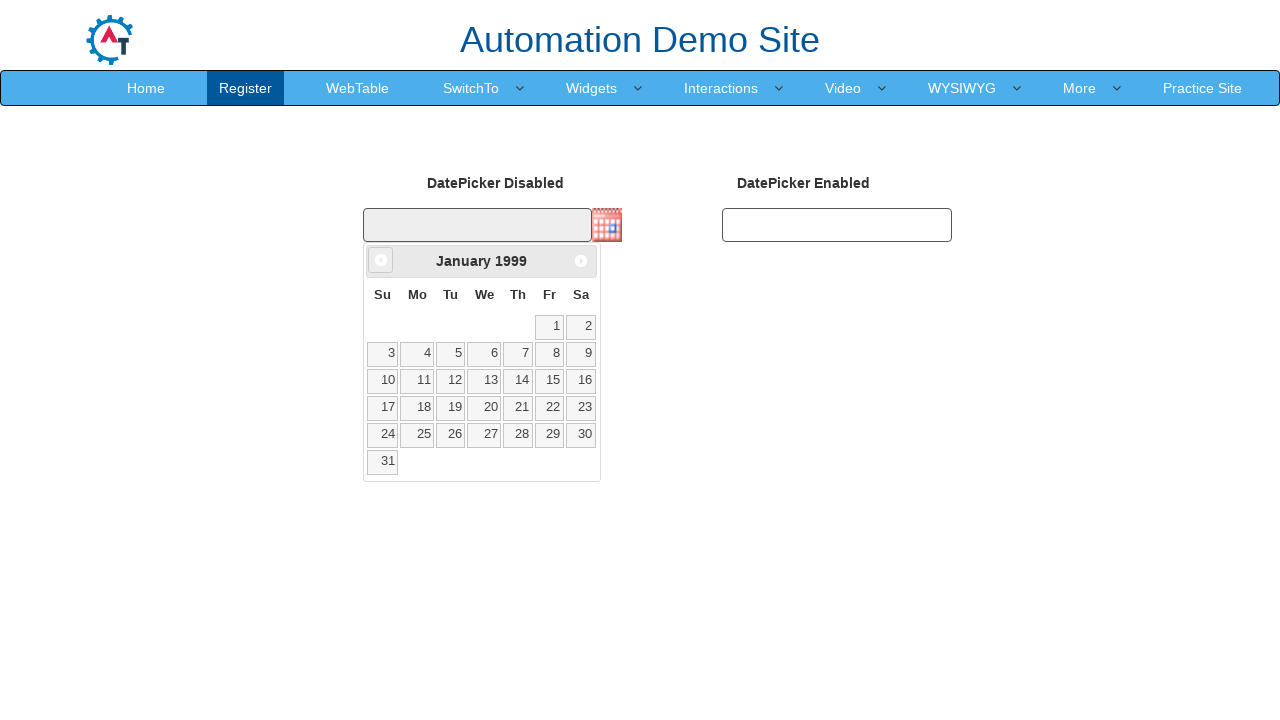

Waited for calendar to update
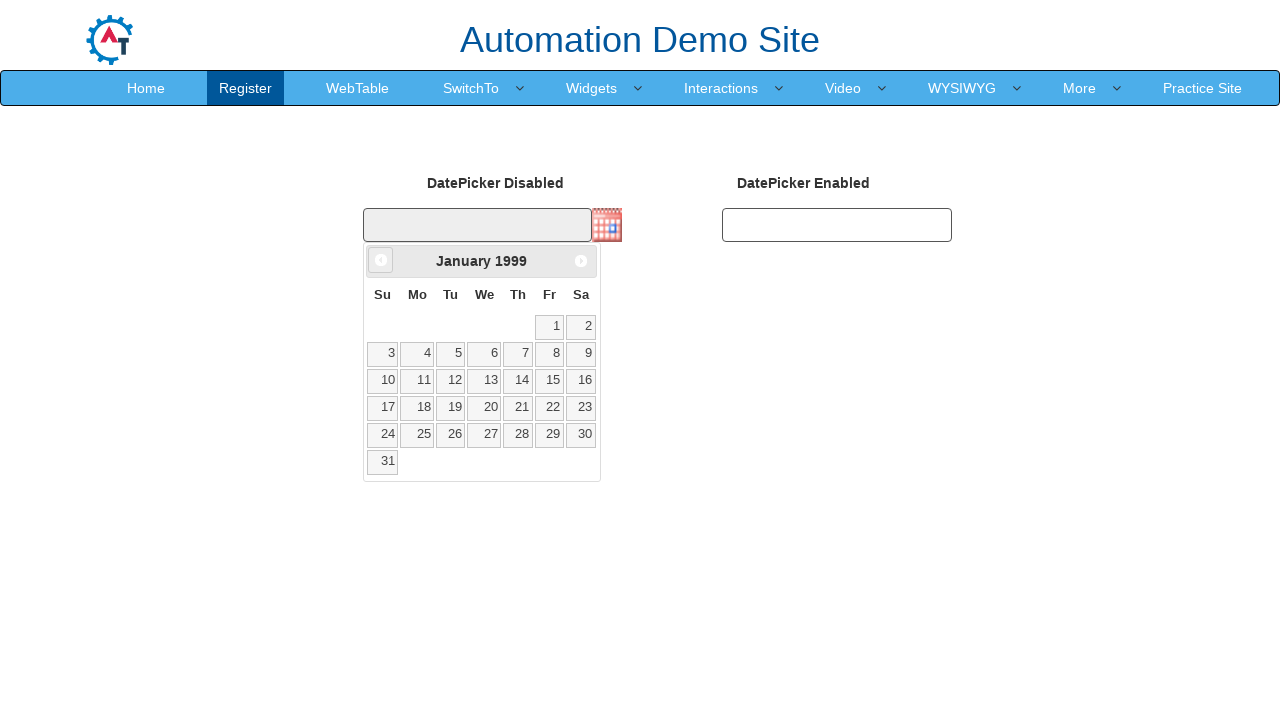

Clicked previous month button (currently viewing January 1999) at (381, 260) on .ui-icon.ui-icon-circle-triangle-w
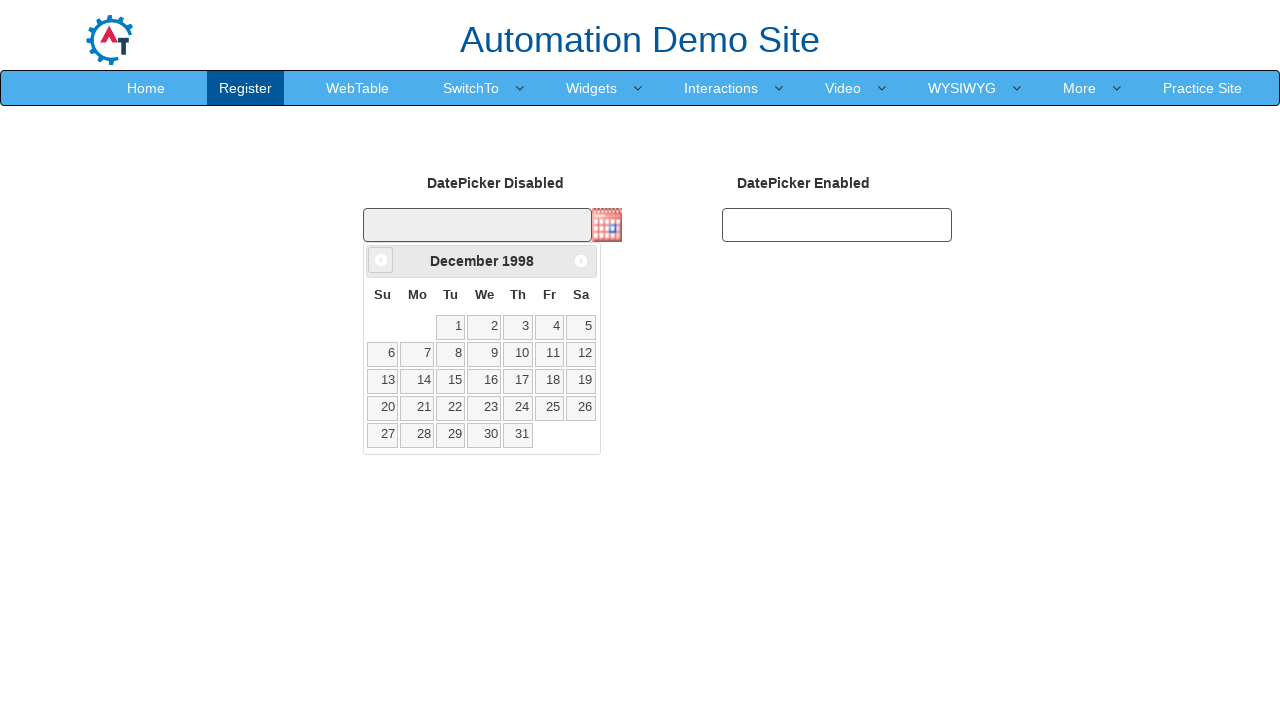

Waited for calendar to update
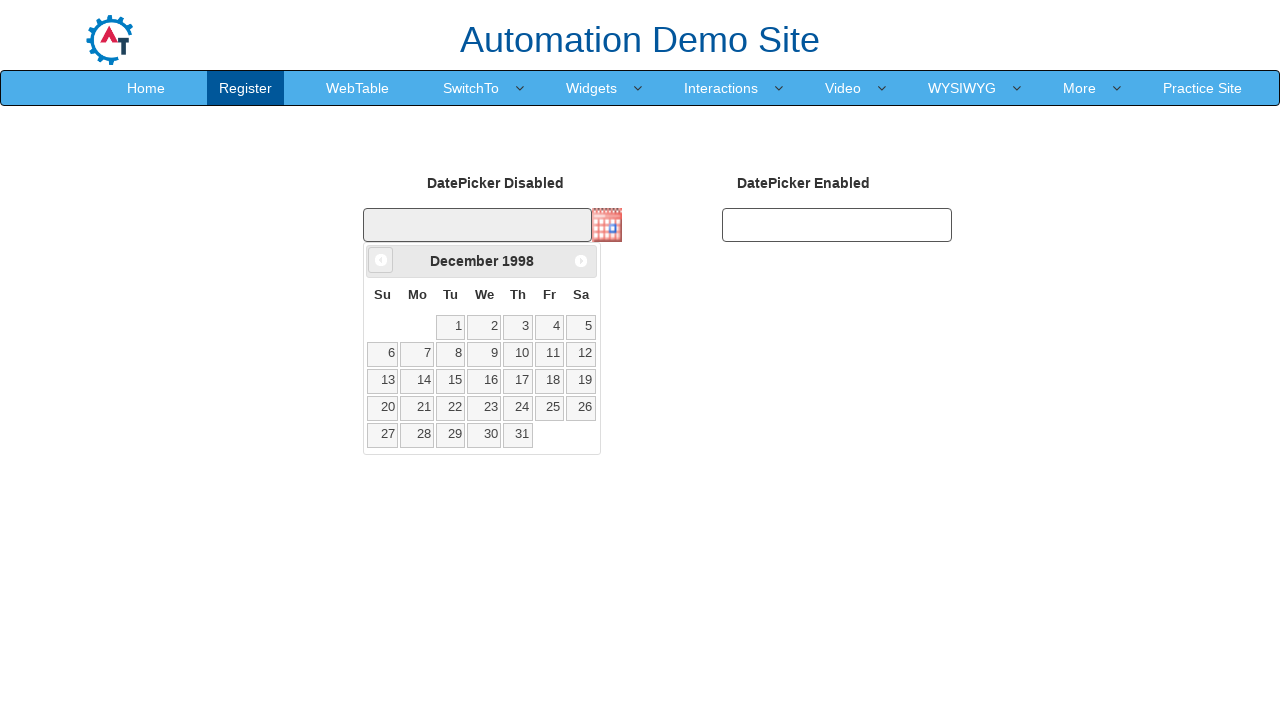

Clicked previous month button (currently viewing December 1998) at (381, 260) on .ui-icon.ui-icon-circle-triangle-w
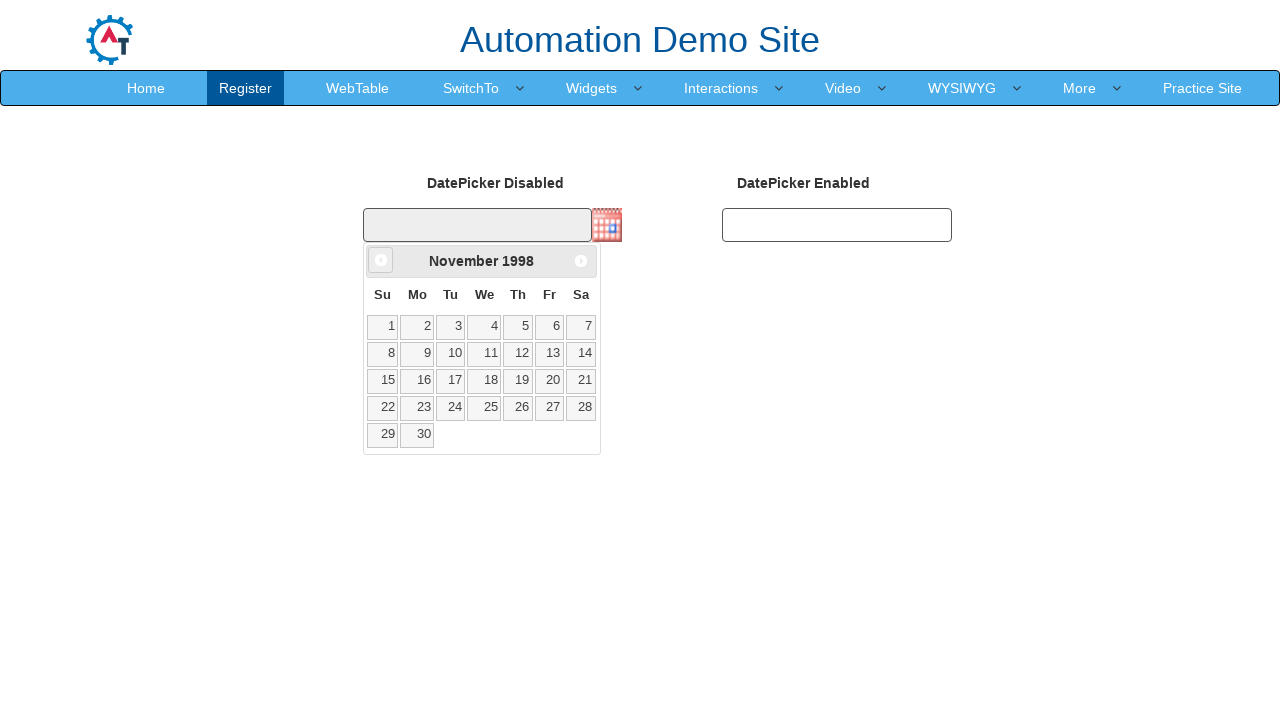

Waited for calendar to update
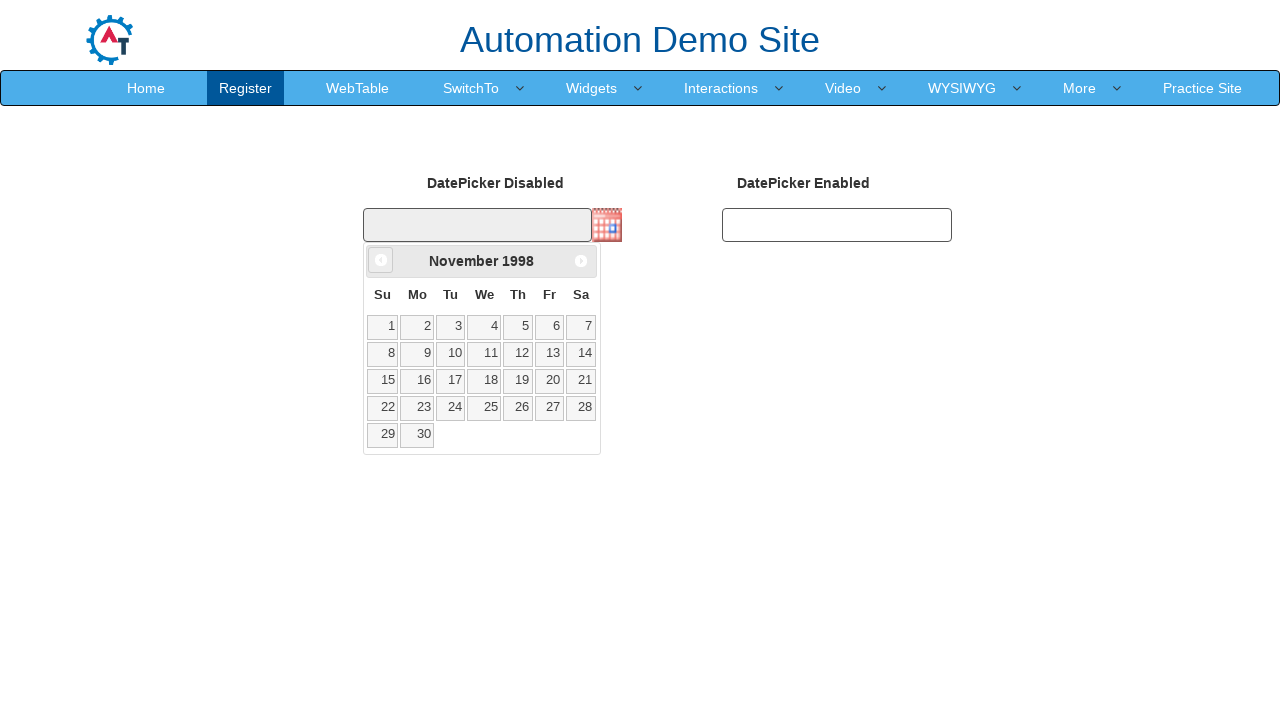

Clicked previous month button (currently viewing November 1998) at (381, 260) on .ui-icon.ui-icon-circle-triangle-w
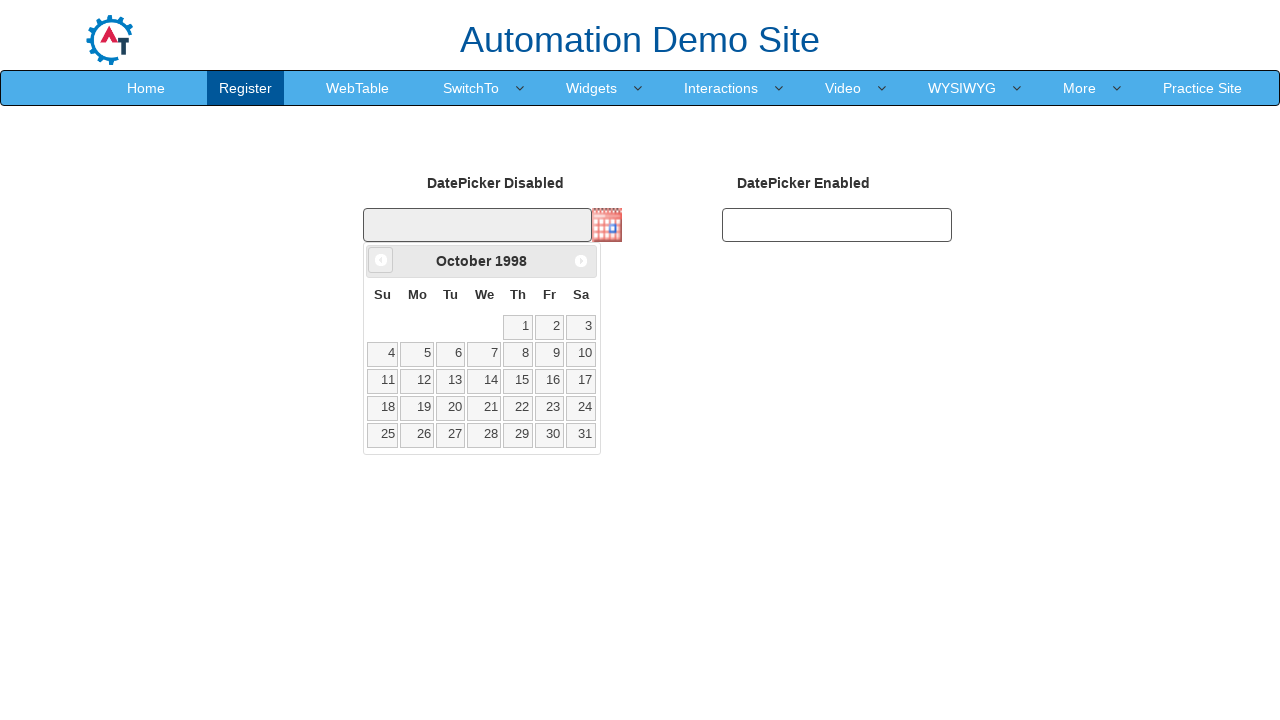

Waited for calendar to update
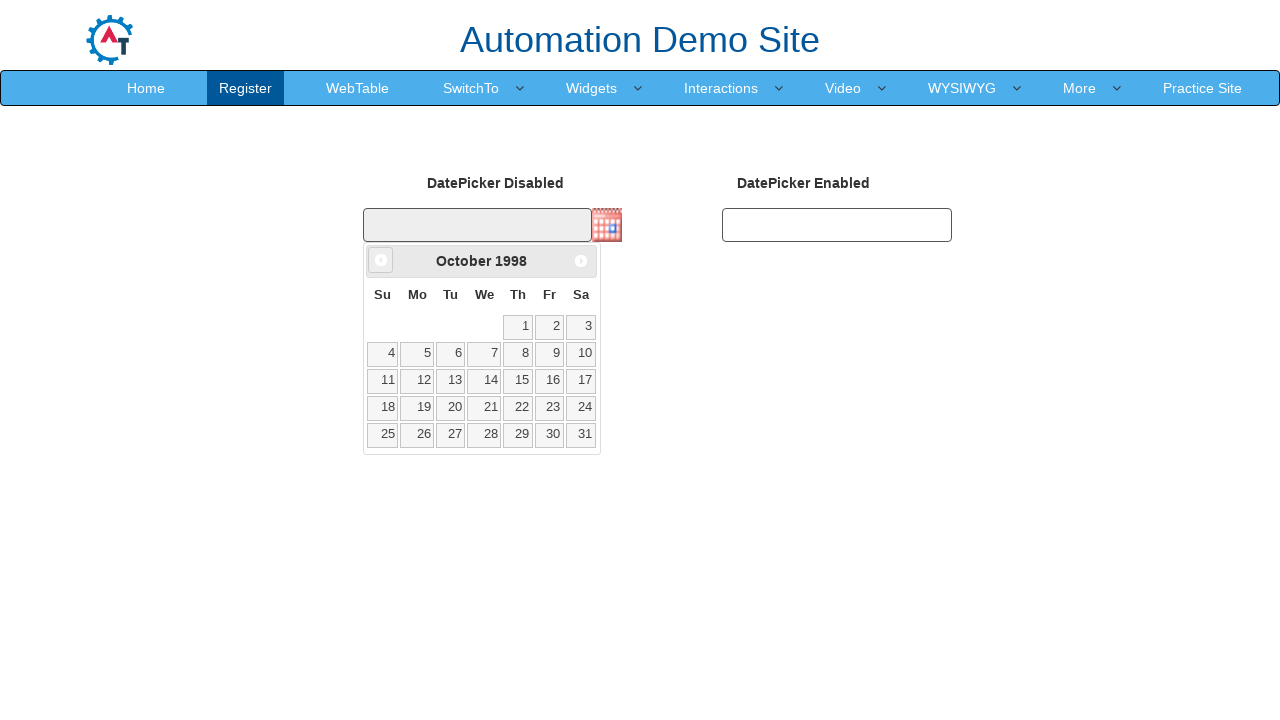

Clicked previous month button (currently viewing October 1998) at (381, 260) on .ui-icon.ui-icon-circle-triangle-w
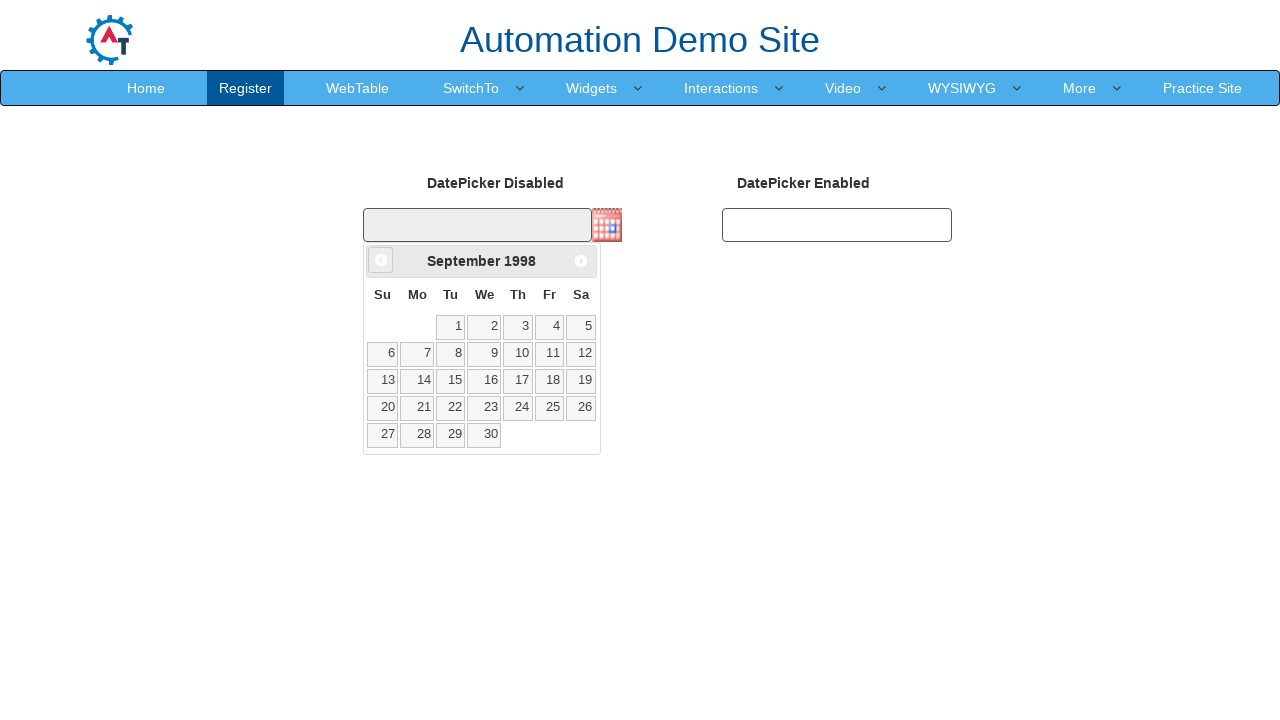

Waited for calendar to update
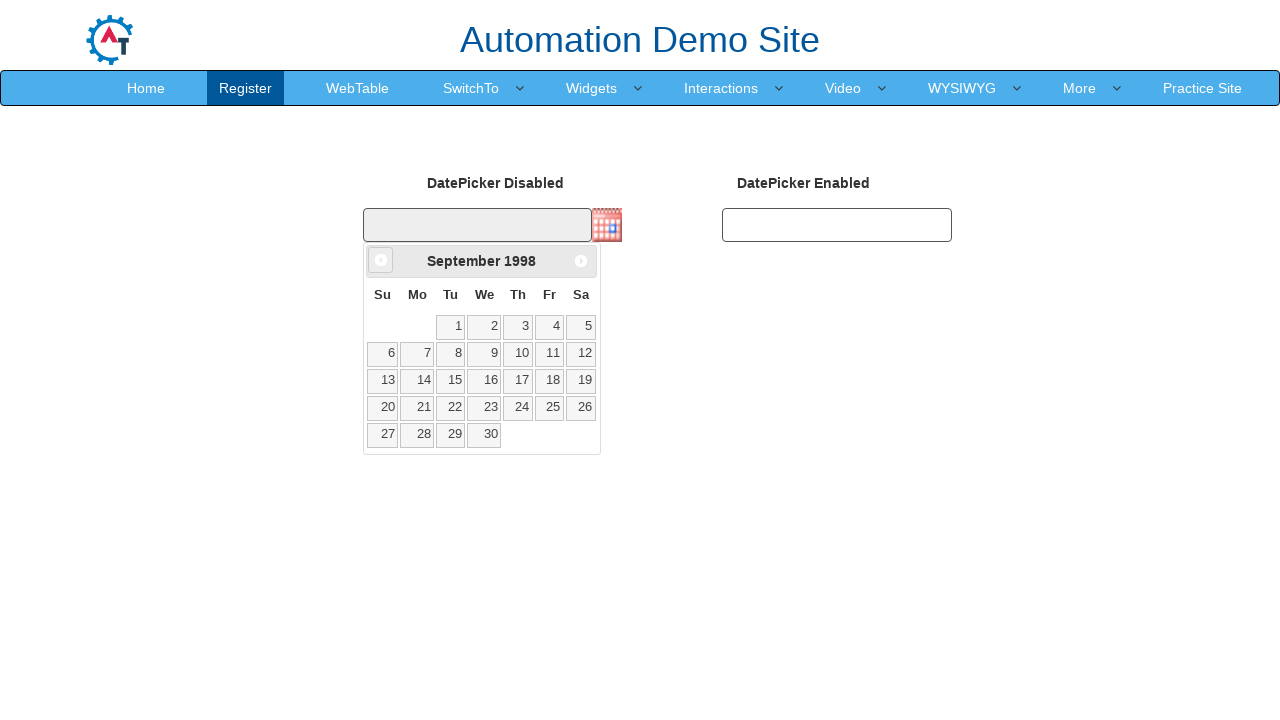

Clicked previous month button (currently viewing September 1998) at (381, 260) on .ui-icon.ui-icon-circle-triangle-w
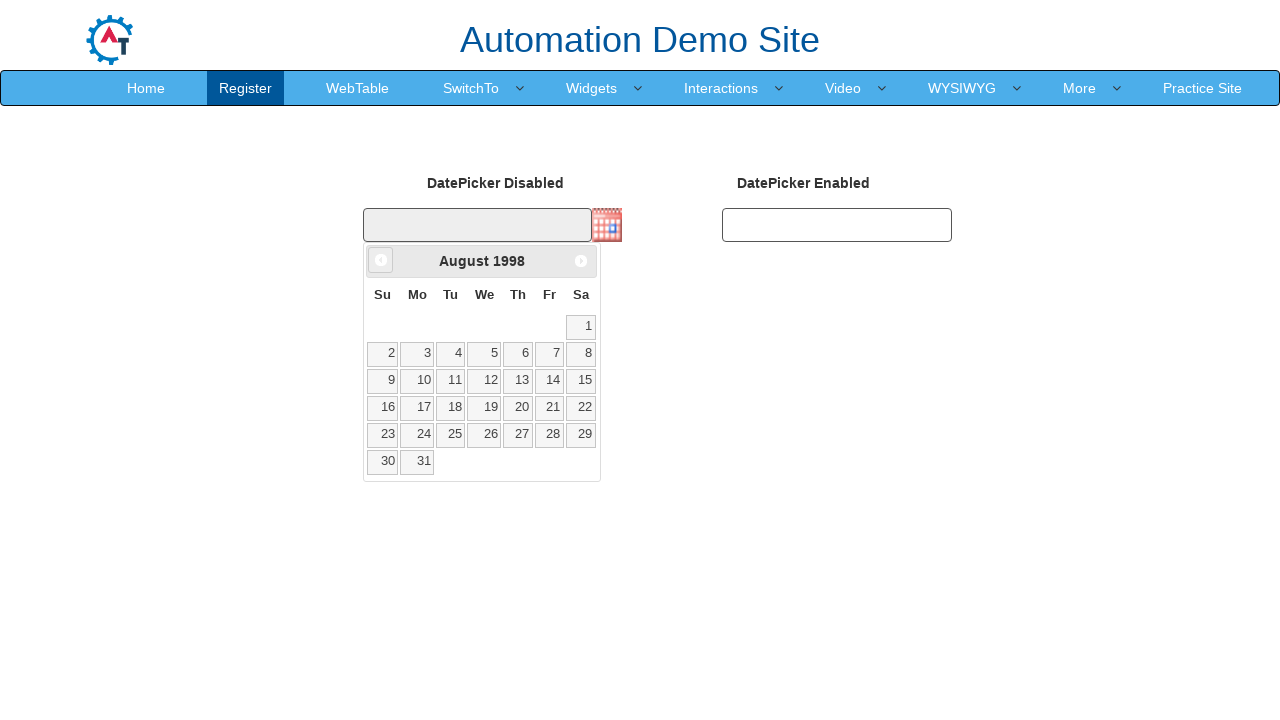

Waited for calendar to update
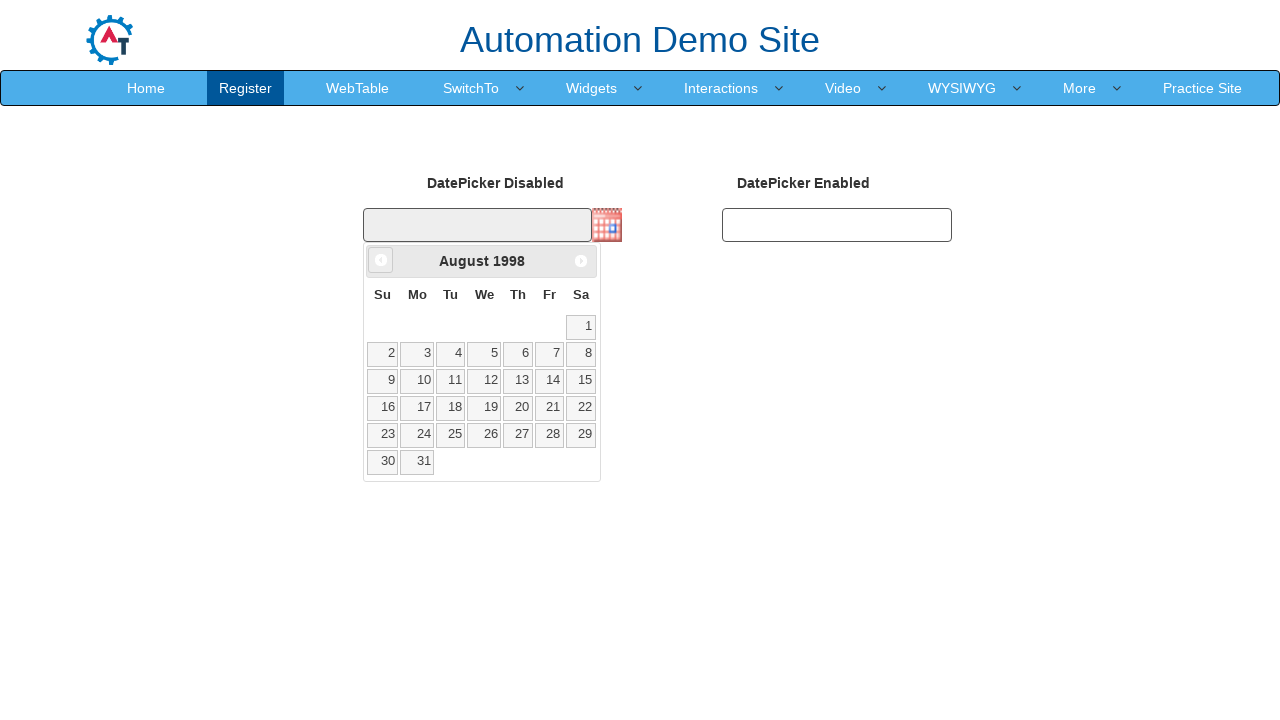

Clicked previous month button (currently viewing August 1998) at (381, 260) on .ui-icon.ui-icon-circle-triangle-w
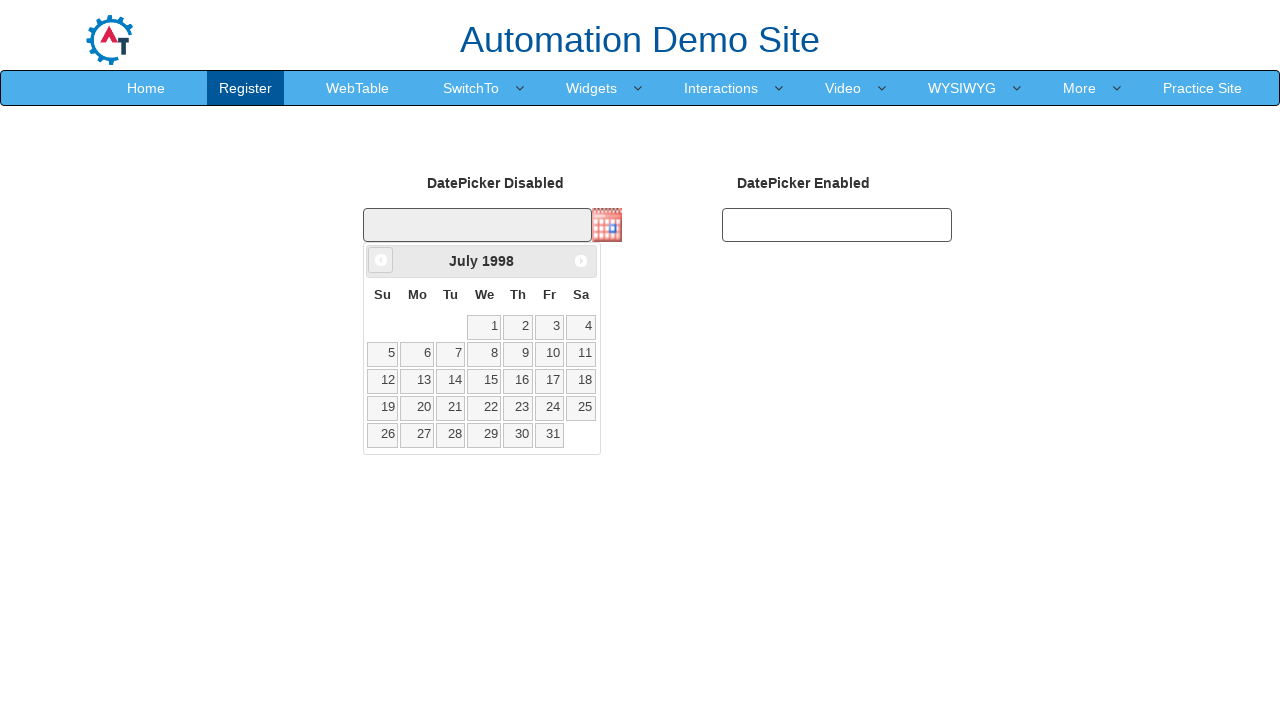

Waited for calendar to update
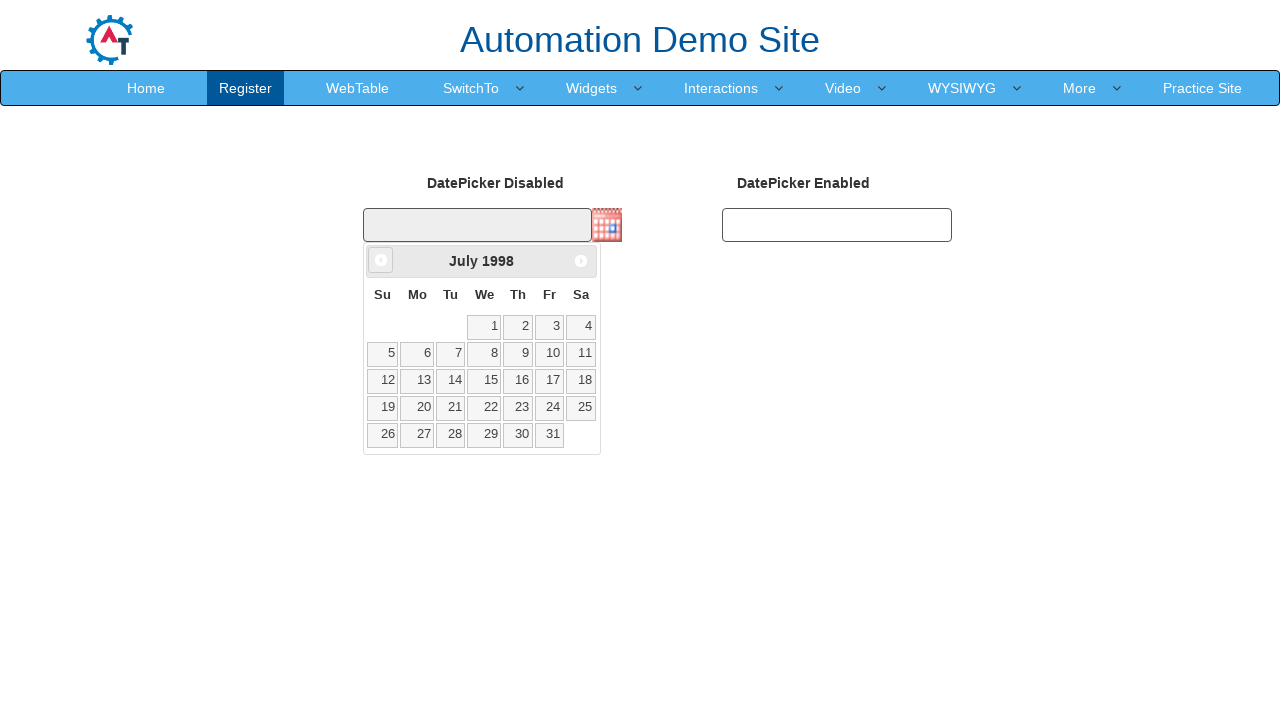

Clicked previous month button (currently viewing July 1998) at (381, 260) on .ui-icon.ui-icon-circle-triangle-w
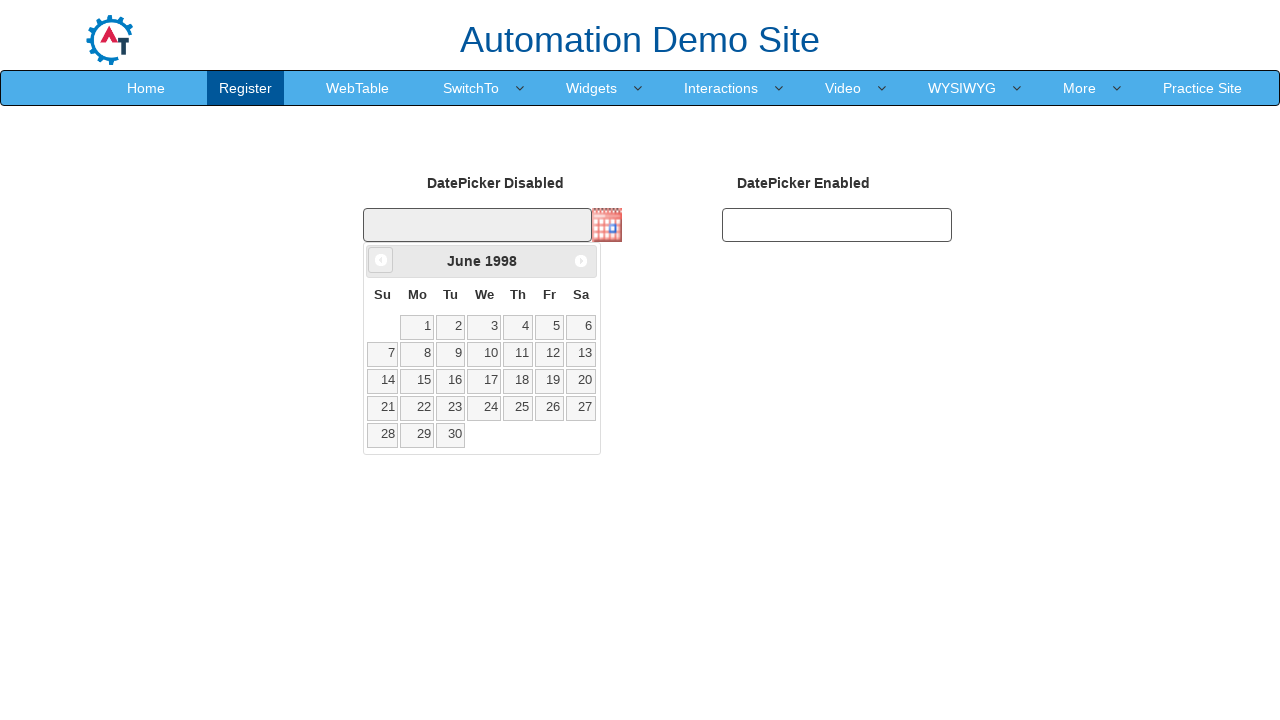

Waited for calendar to update
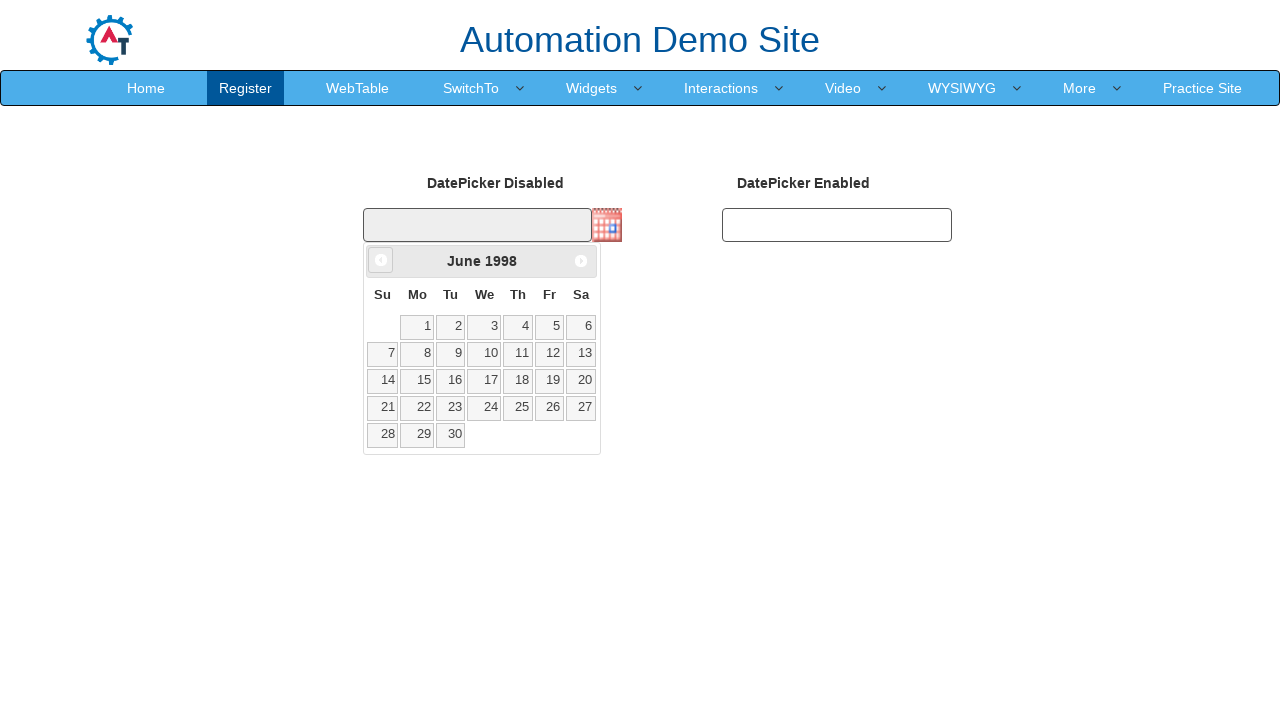

Clicked previous month button (currently viewing June 1998) at (381, 260) on .ui-icon.ui-icon-circle-triangle-w
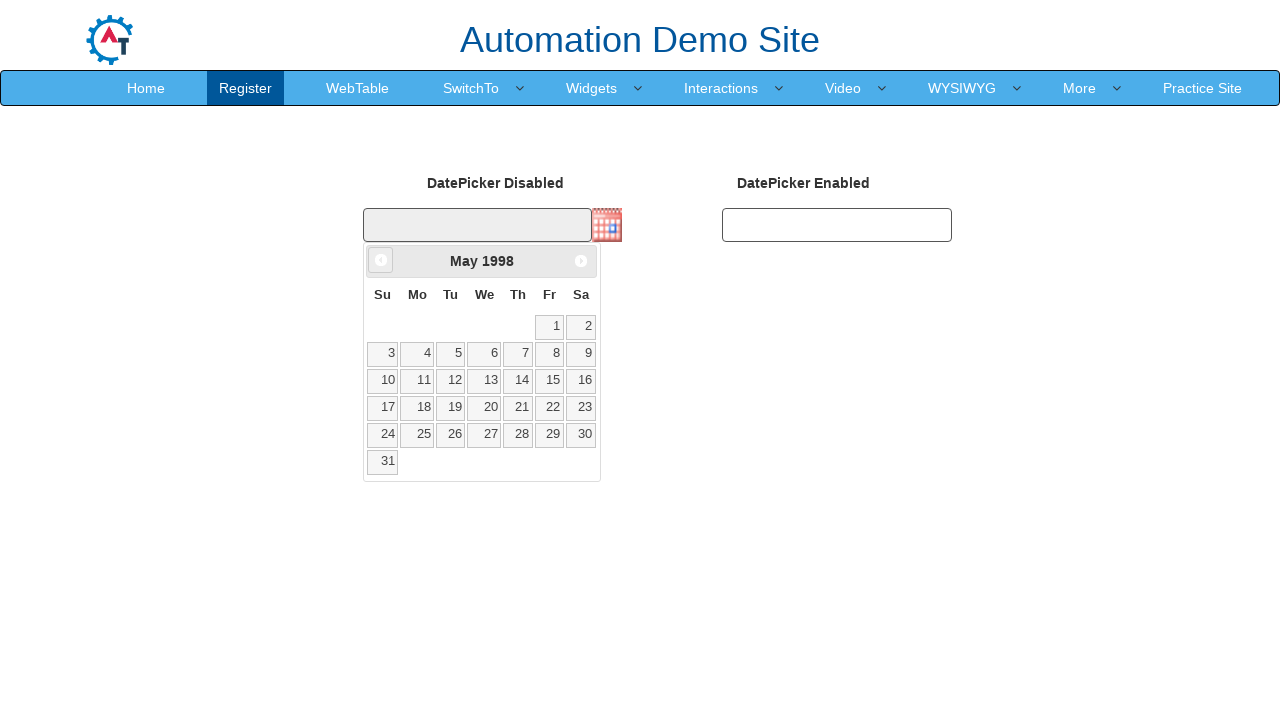

Waited for calendar to update
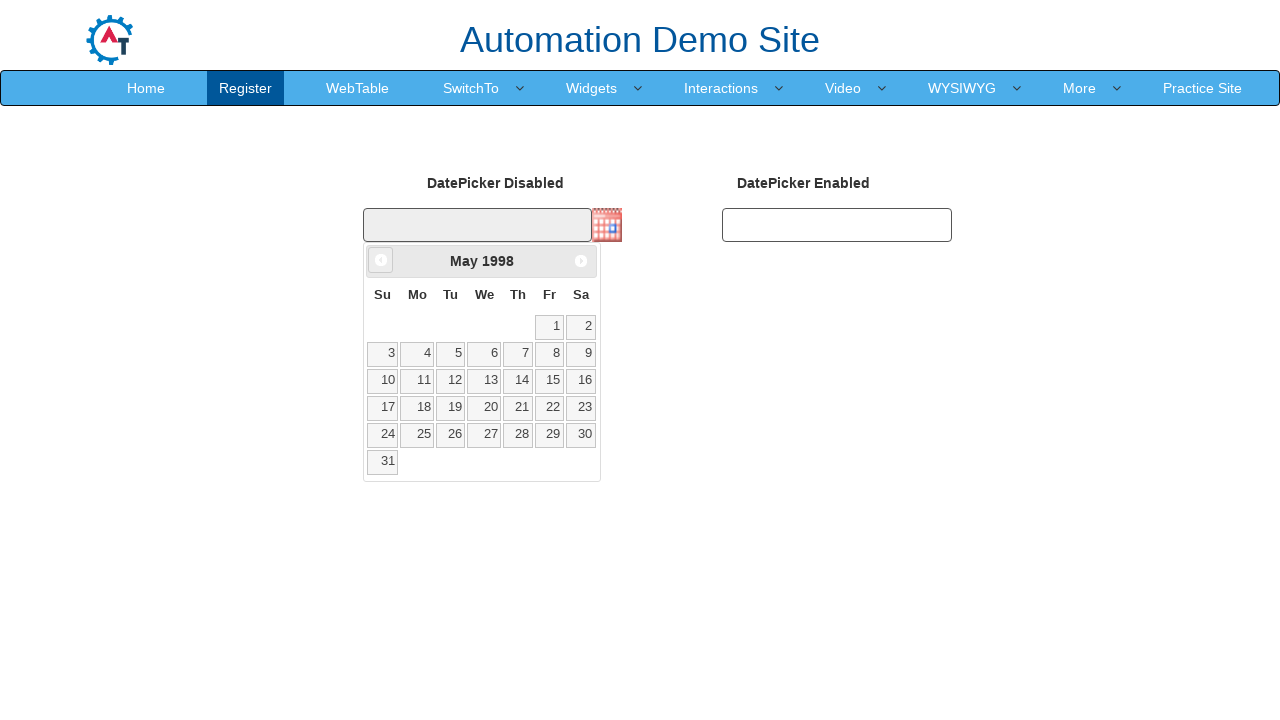

Clicked previous month button (currently viewing May 1998) at (381, 260) on .ui-icon.ui-icon-circle-triangle-w
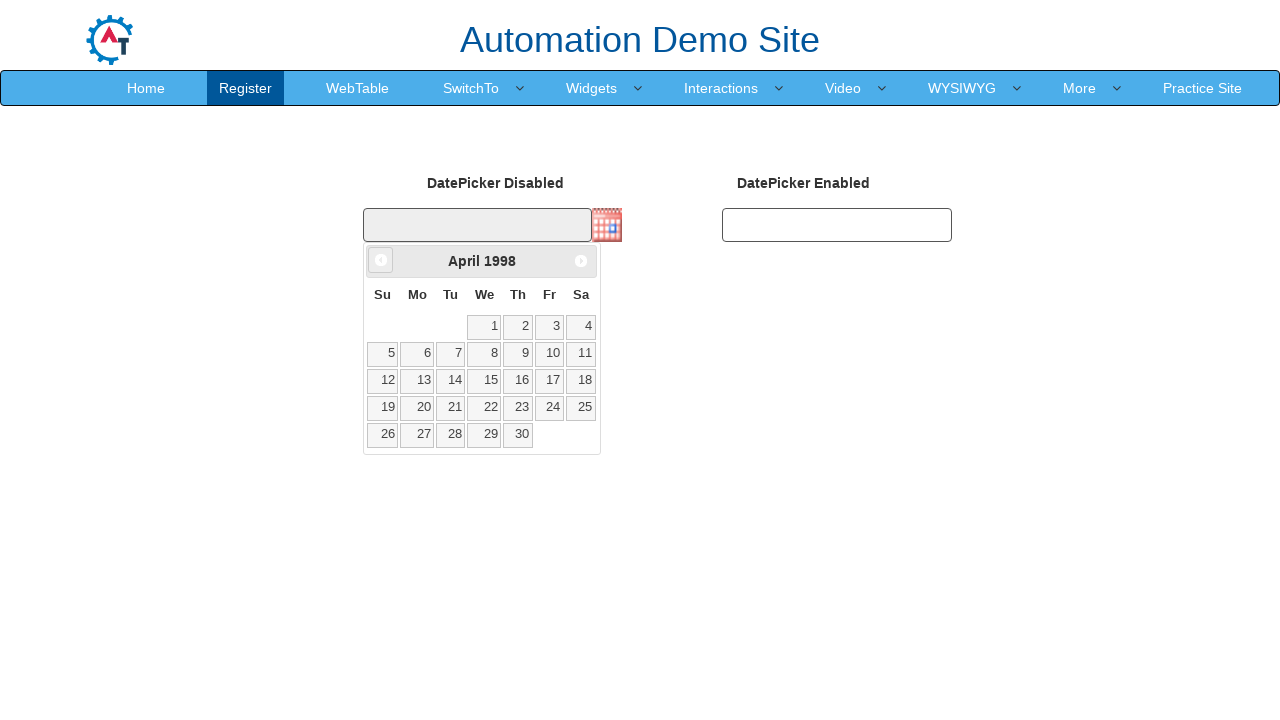

Waited for calendar to update
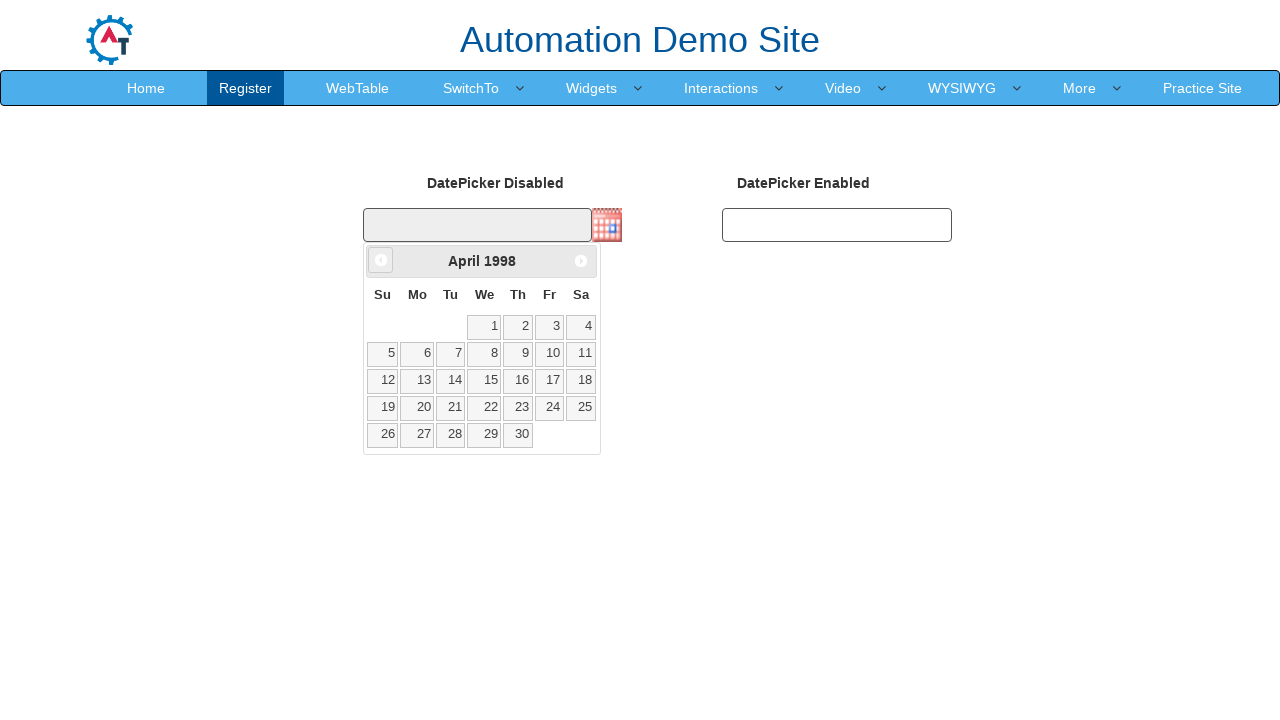

Clicked previous month button (currently viewing April 1998) at (381, 260) on .ui-icon.ui-icon-circle-triangle-w
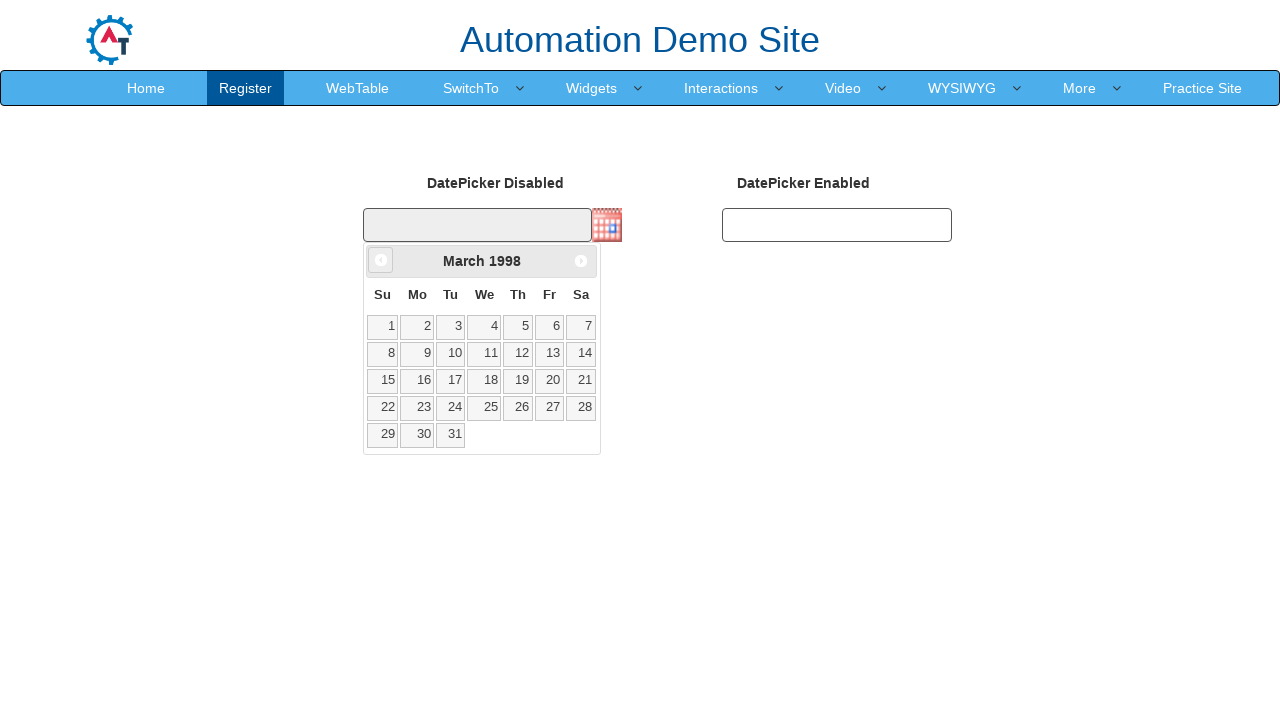

Waited for calendar to update
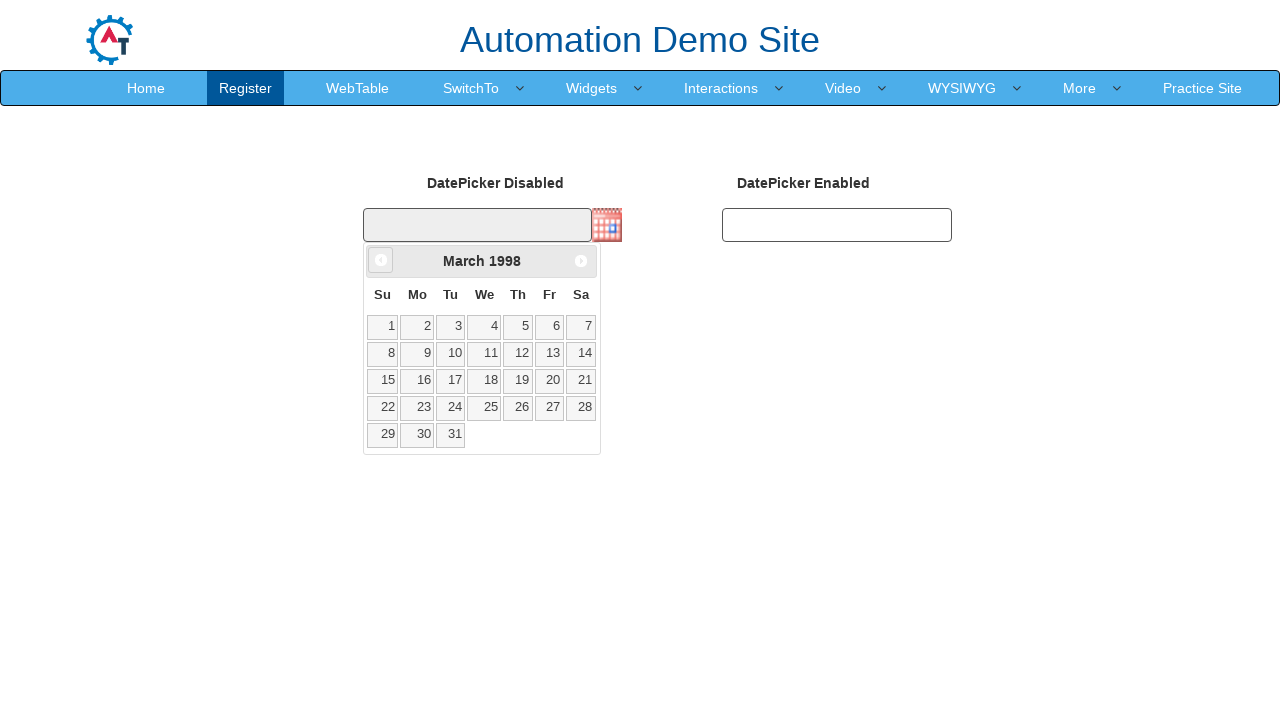

Clicked previous month button (currently viewing March 1998) at (381, 260) on .ui-icon.ui-icon-circle-triangle-w
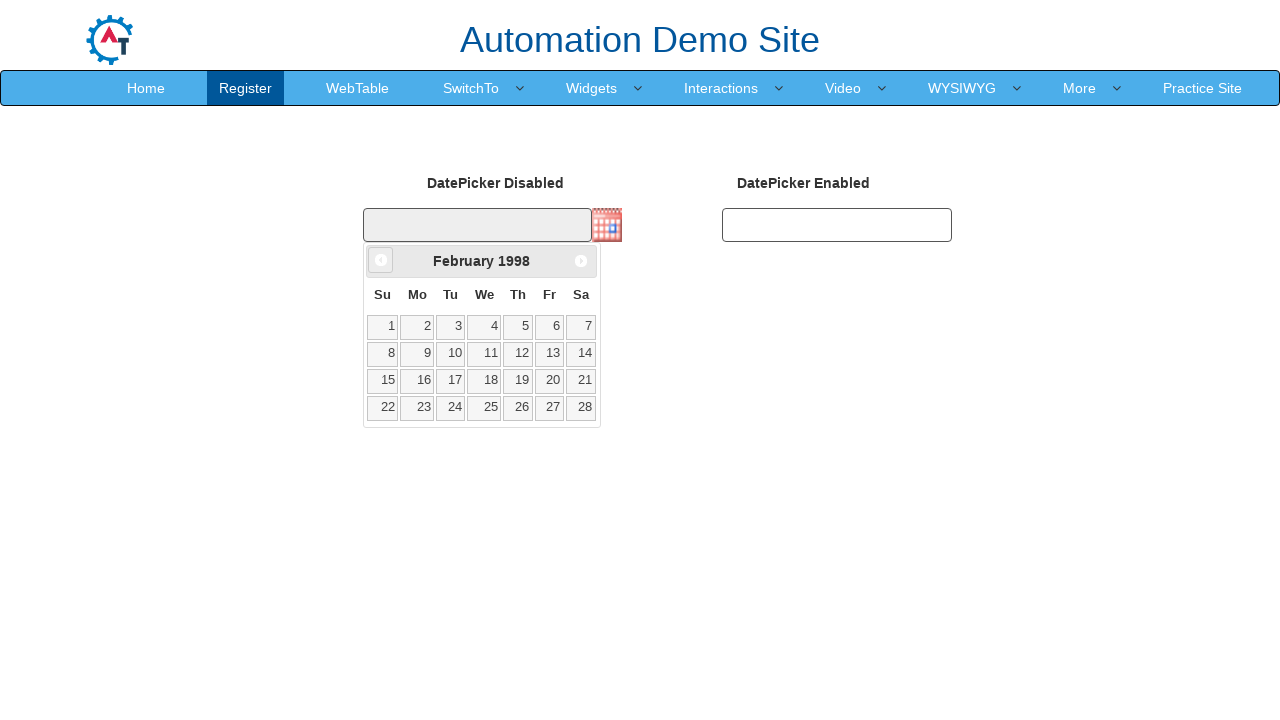

Waited for calendar to update
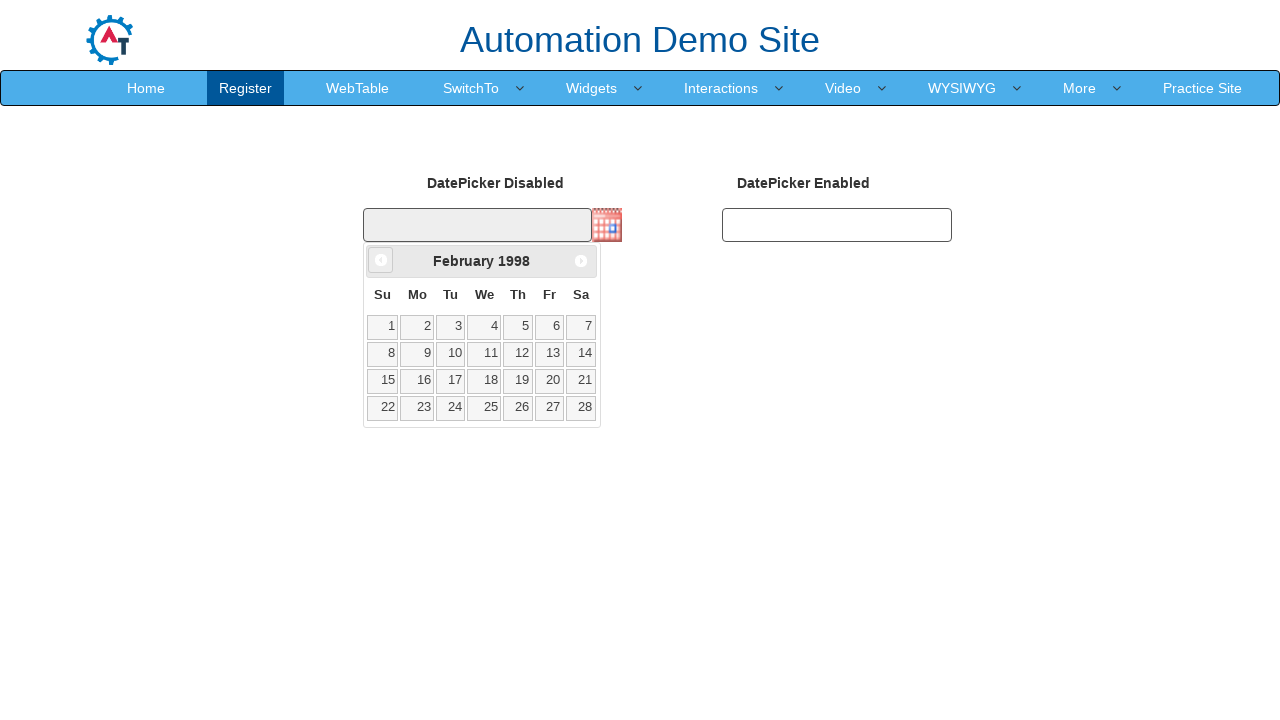

Clicked previous month button (currently viewing February 1998) at (381, 260) on .ui-icon.ui-icon-circle-triangle-w
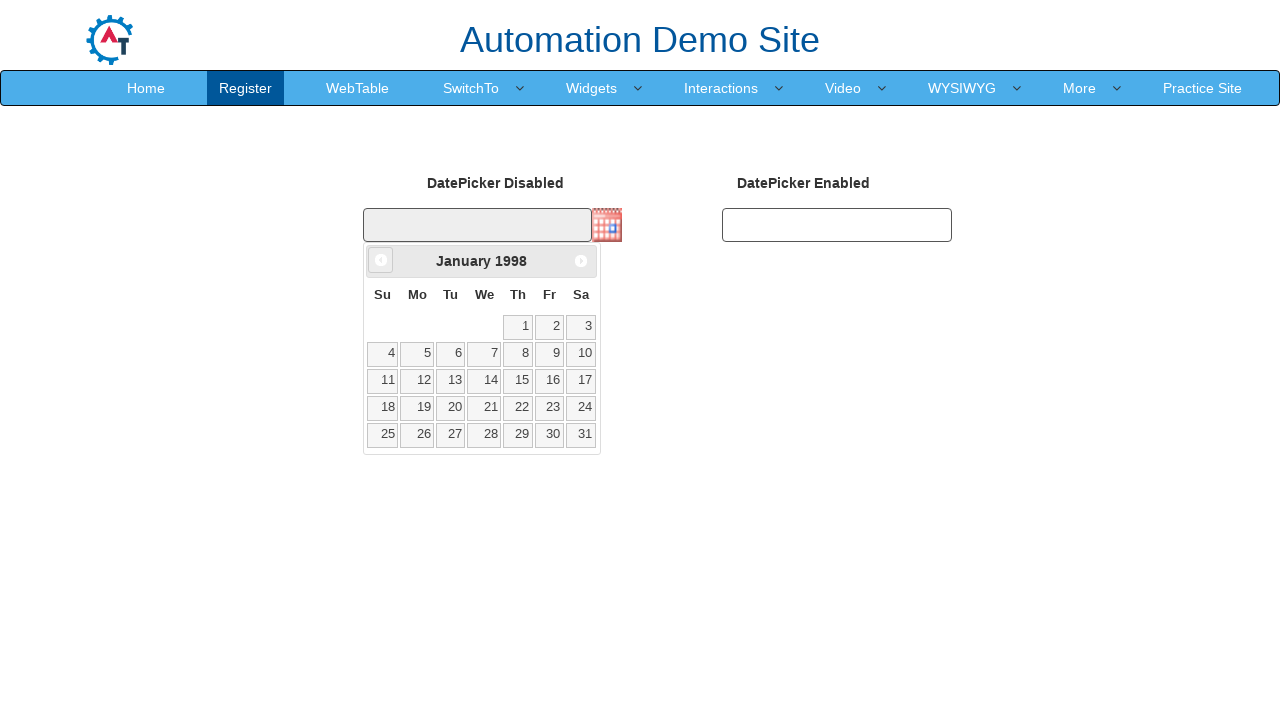

Waited for calendar to update
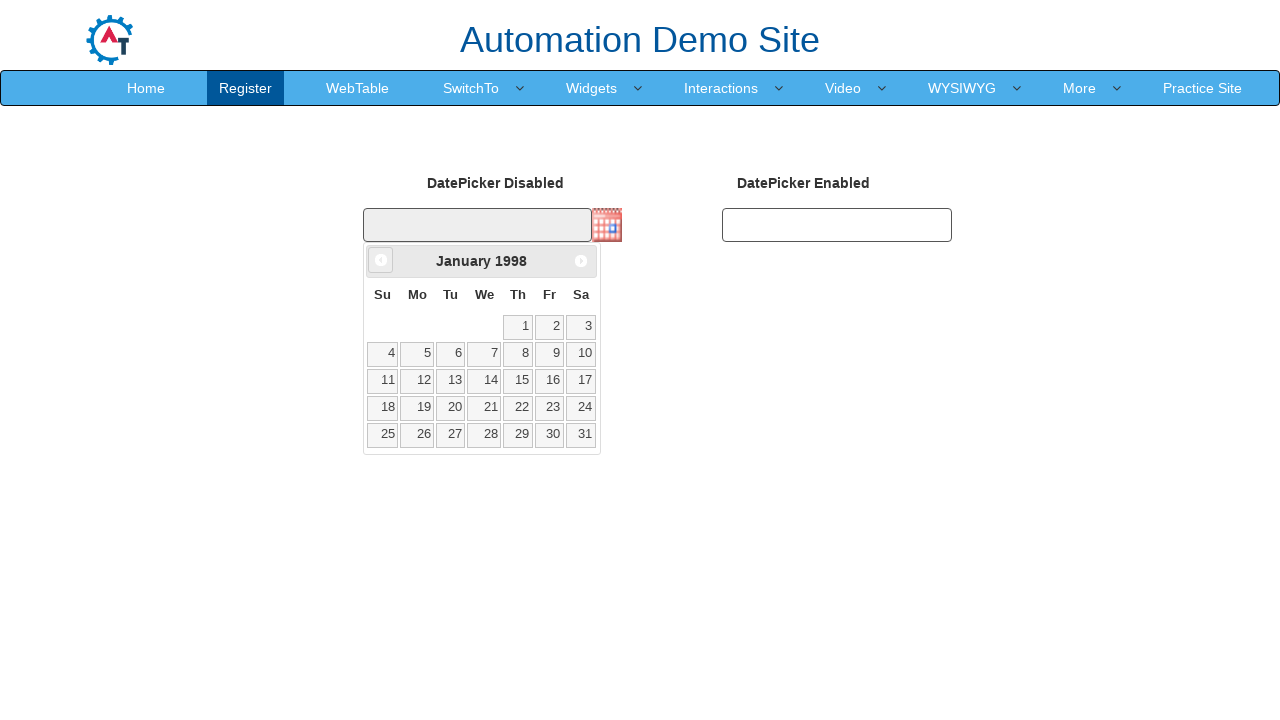

Clicked previous month button (currently viewing January 1998) at (381, 260) on .ui-icon.ui-icon-circle-triangle-w
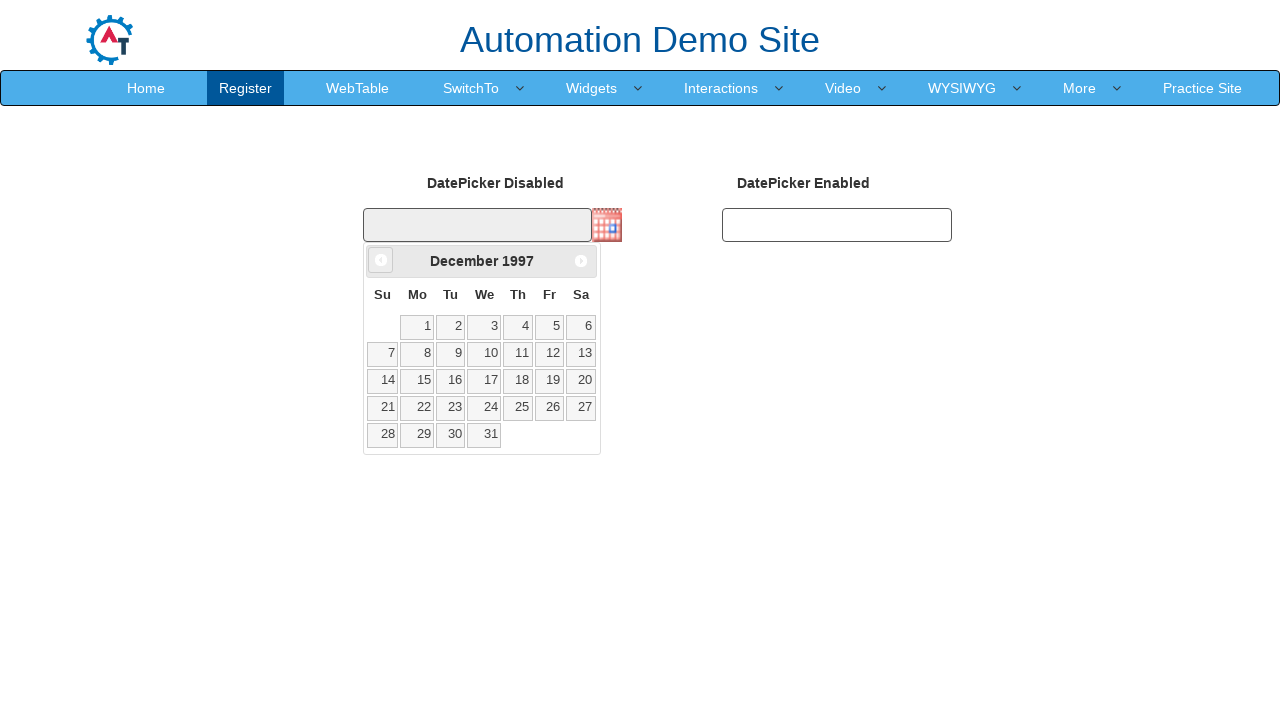

Waited for calendar to update
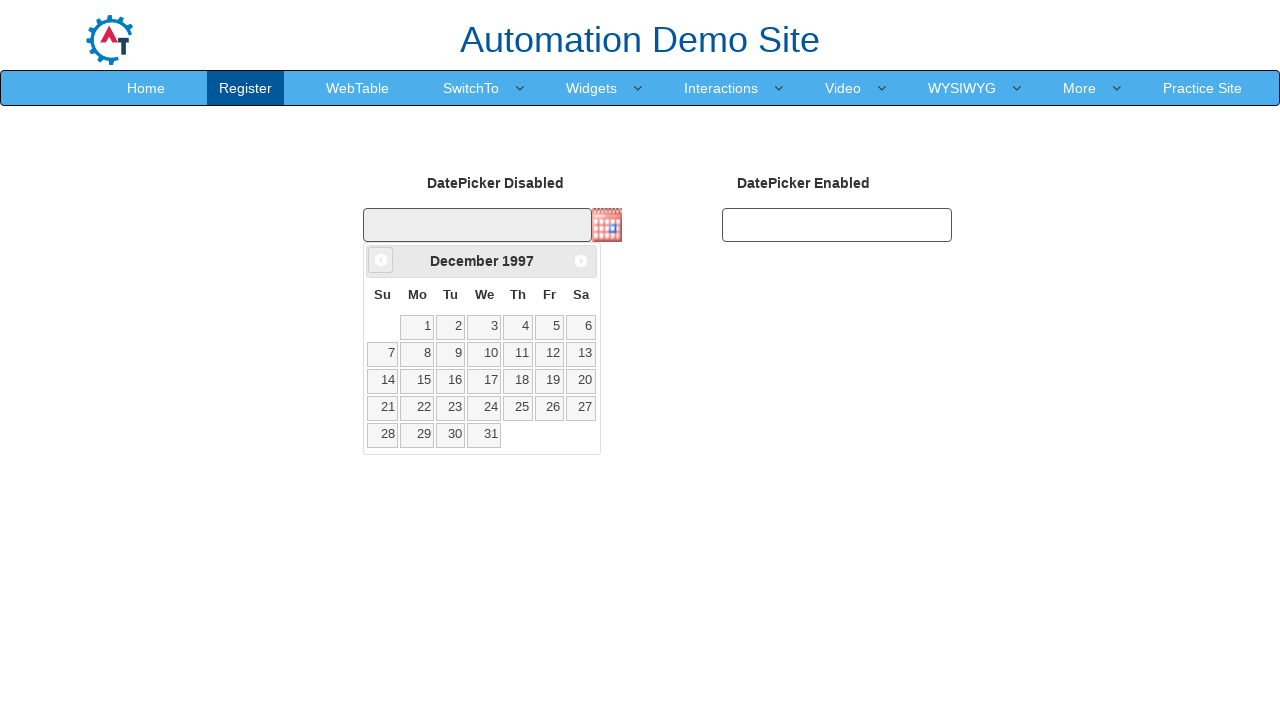

Clicked previous month button (currently viewing December 1997) at (381, 260) on .ui-icon.ui-icon-circle-triangle-w
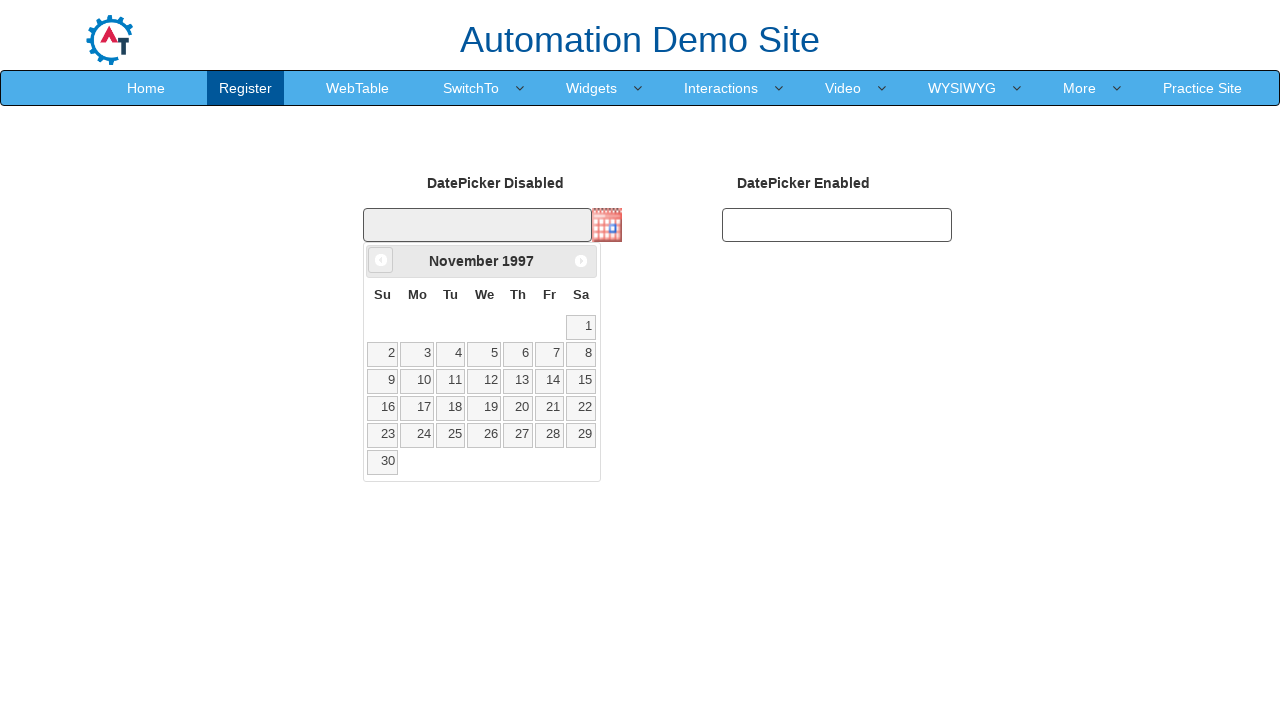

Waited for calendar to update
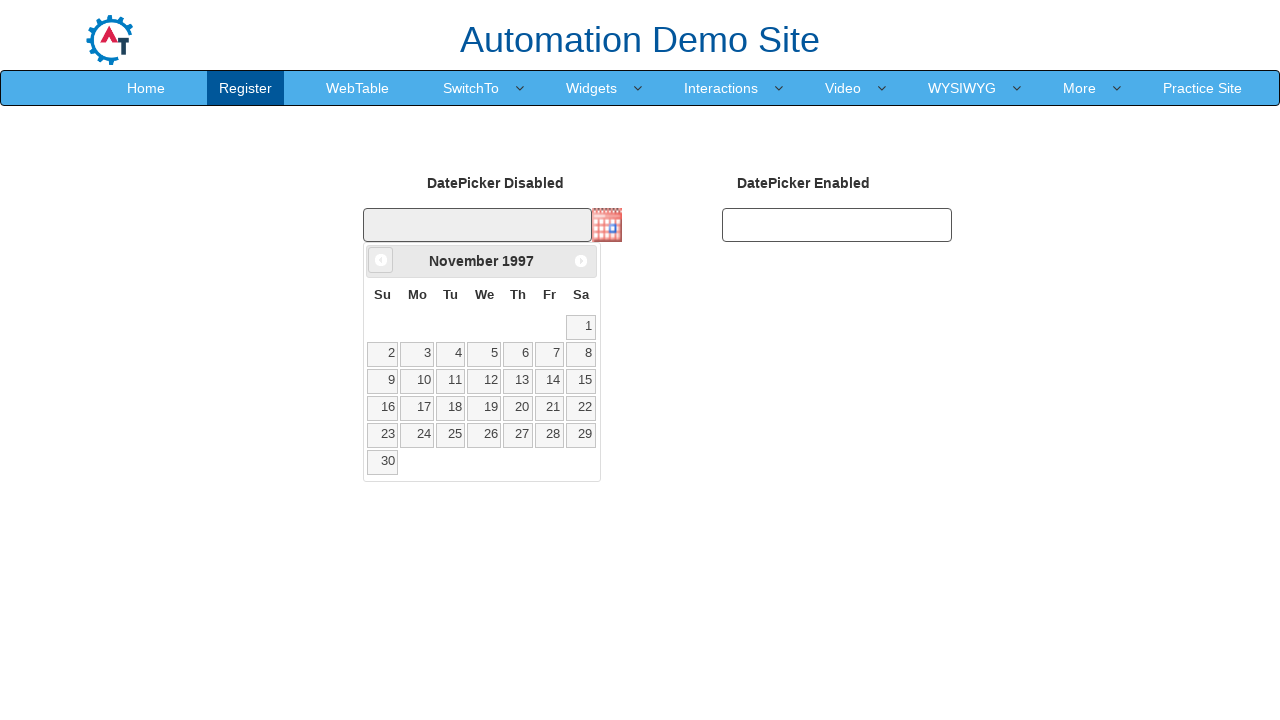

Clicked previous month button (currently viewing November 1997) at (381, 260) on .ui-icon.ui-icon-circle-triangle-w
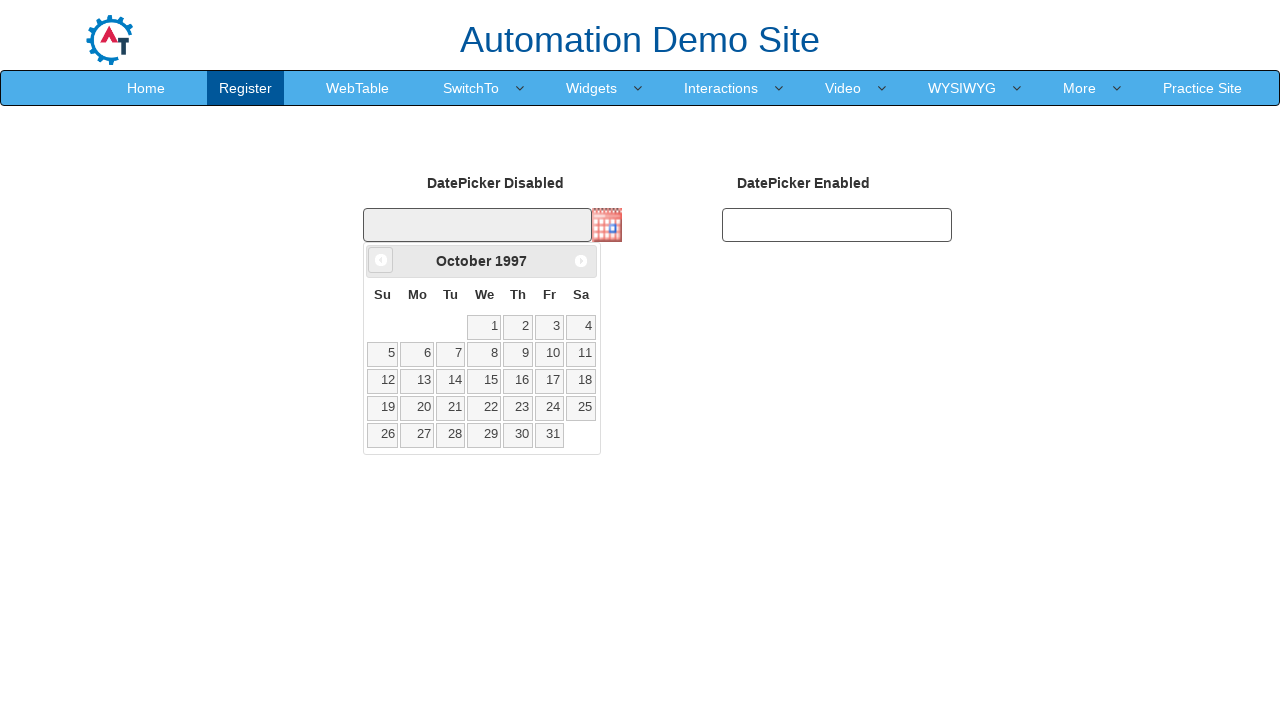

Waited for calendar to update
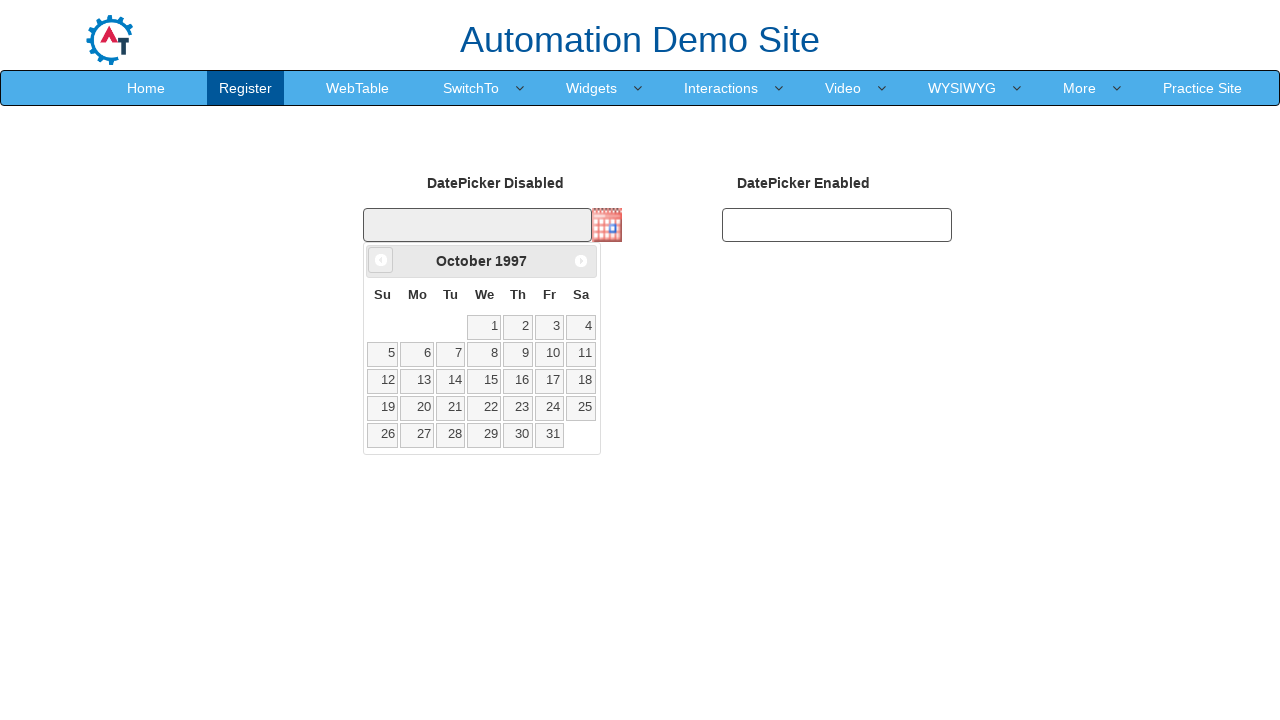

Clicked previous month button (currently viewing October 1997) at (381, 260) on .ui-icon.ui-icon-circle-triangle-w
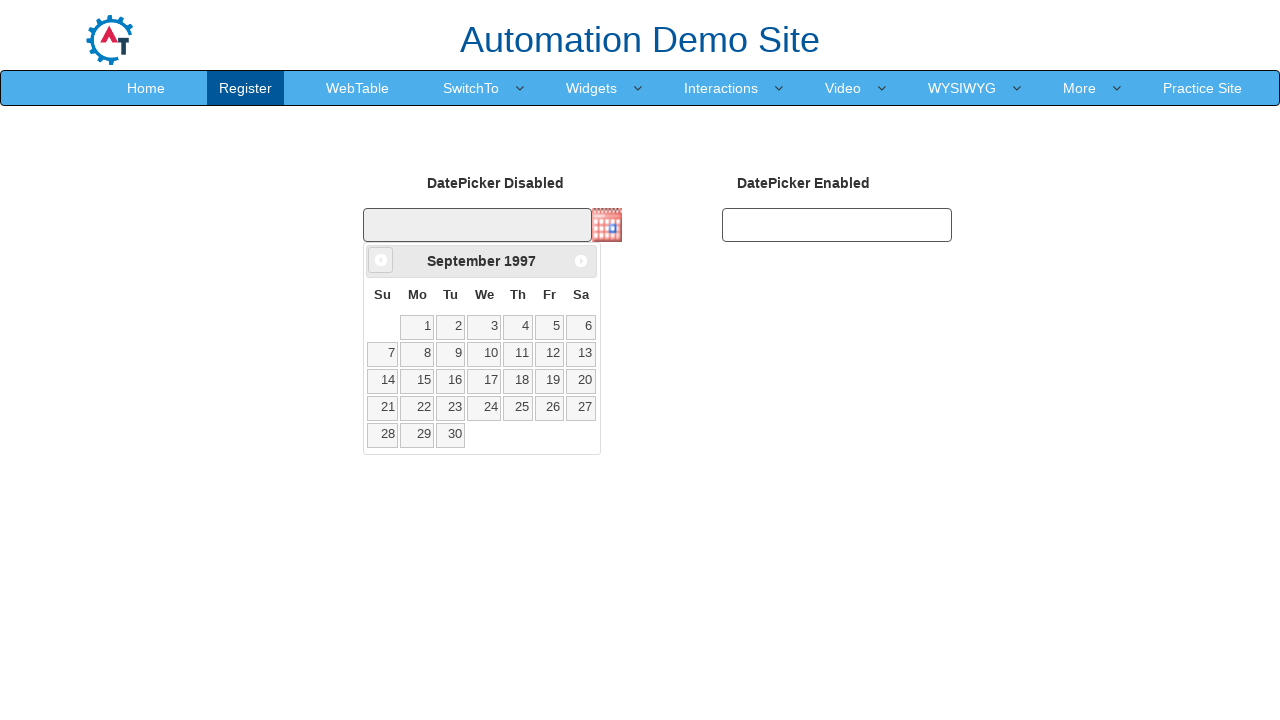

Waited for calendar to update
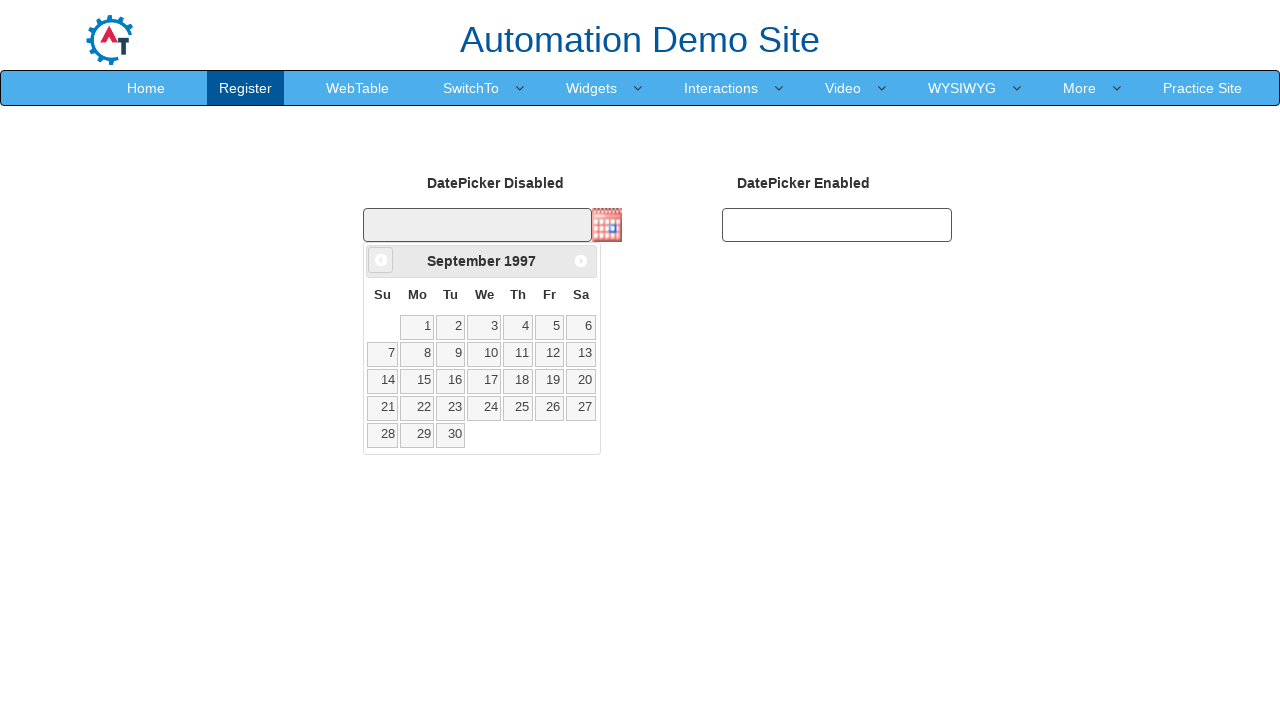

Clicked previous month button (currently viewing September 1997) at (381, 260) on .ui-icon.ui-icon-circle-triangle-w
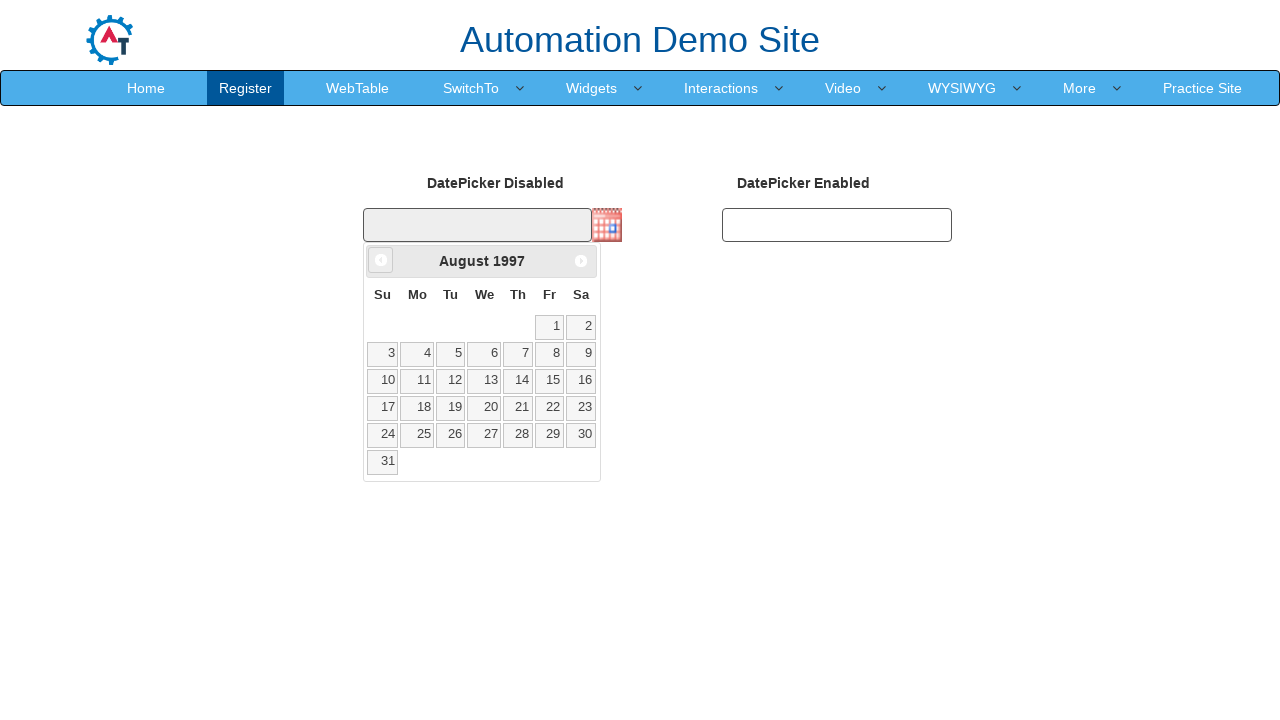

Waited for calendar to update
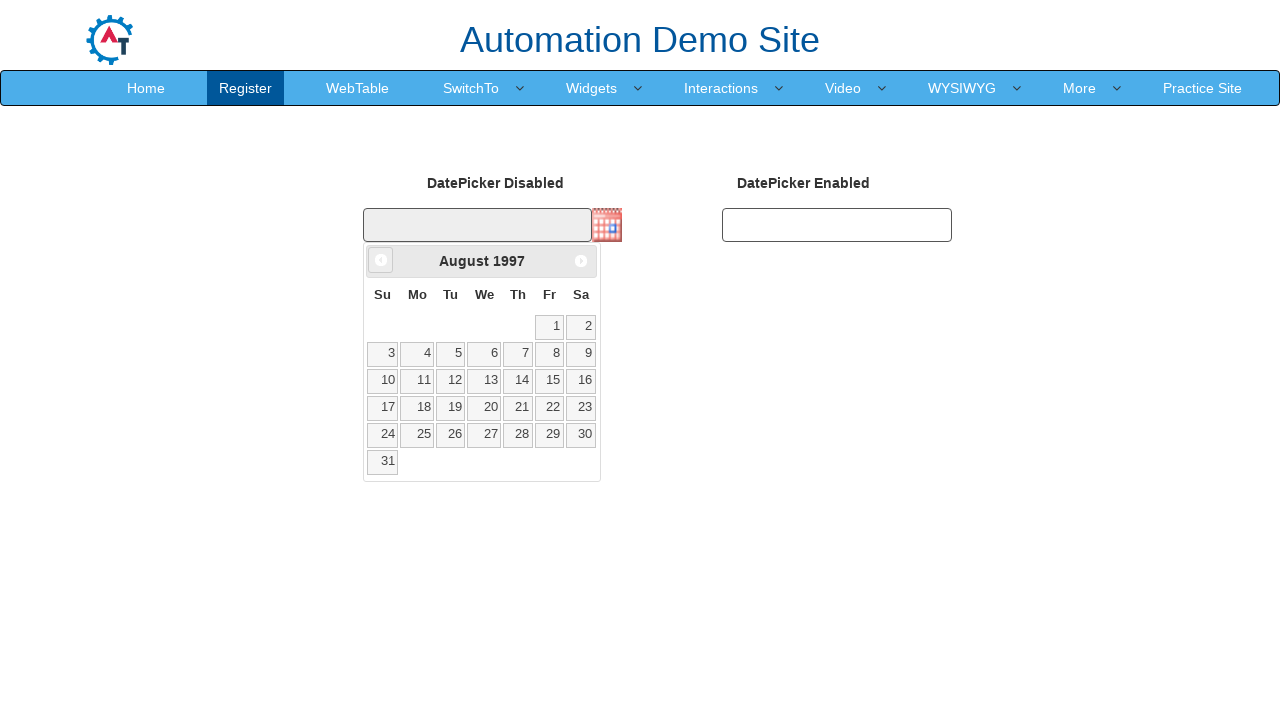

Clicked previous month button (currently viewing August 1997) at (381, 260) on .ui-icon.ui-icon-circle-triangle-w
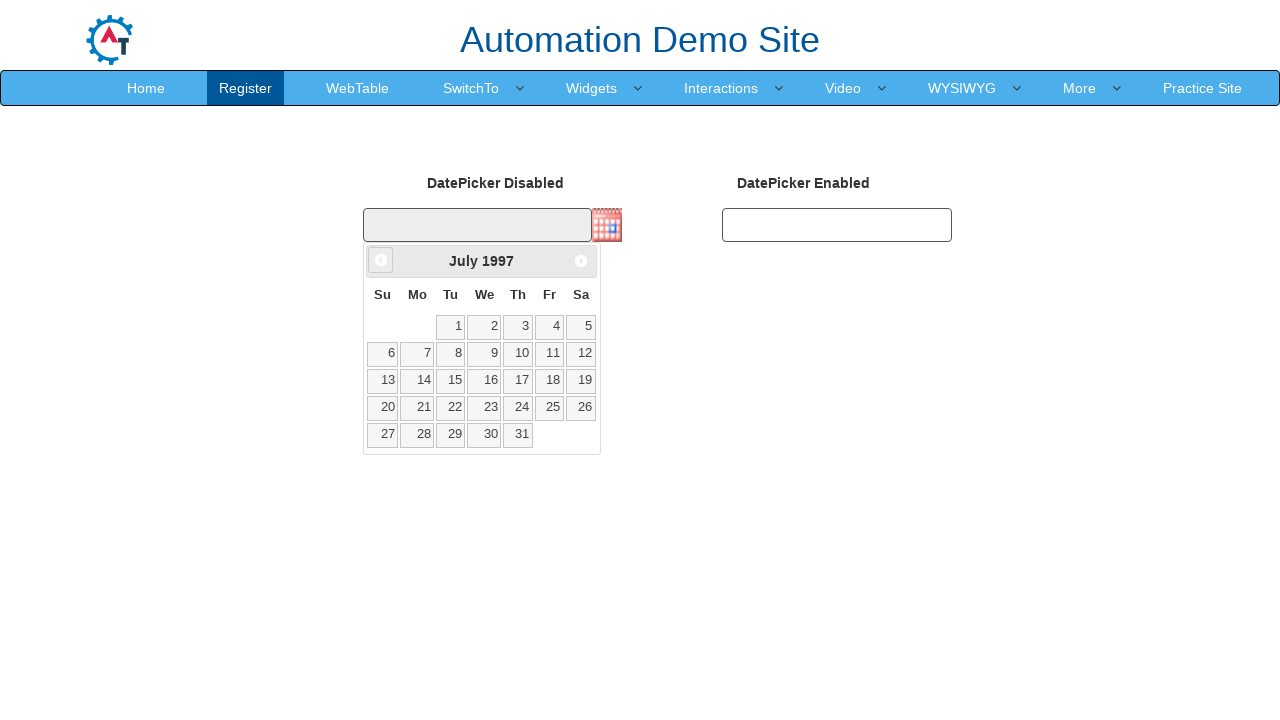

Waited for calendar to update
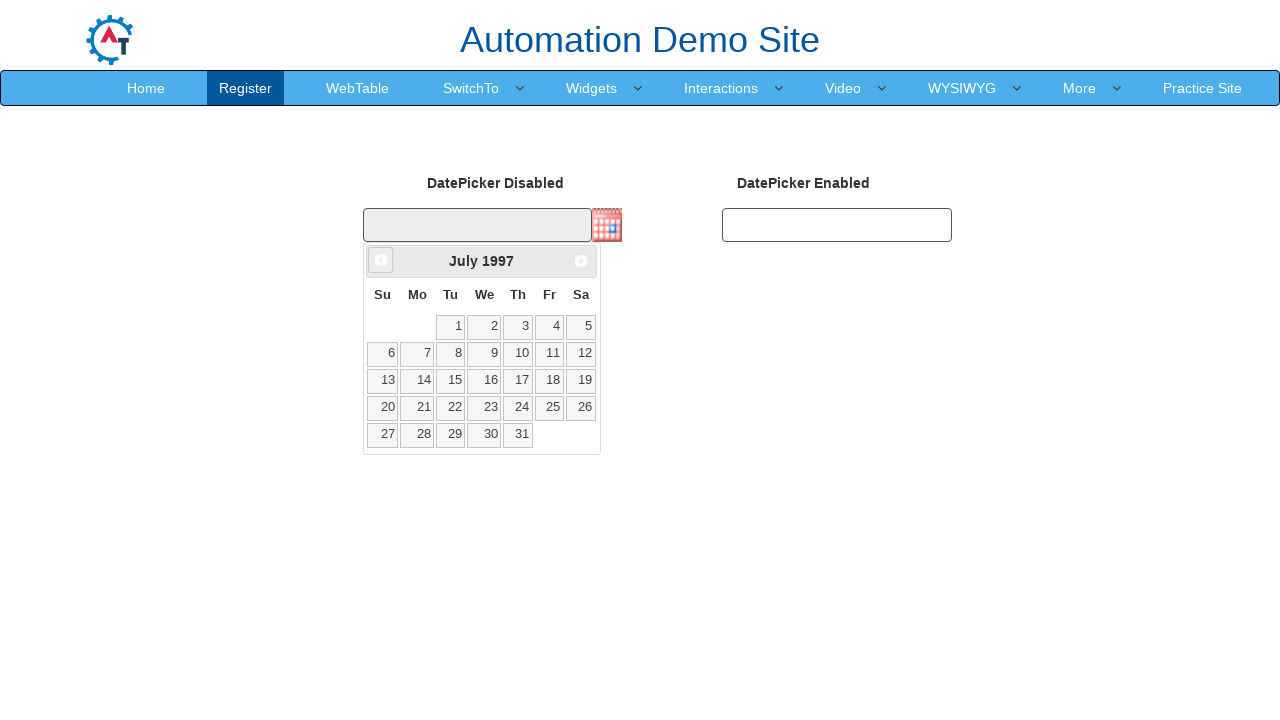

Clicked previous month button (currently viewing July 1997) at (381, 260) on .ui-icon.ui-icon-circle-triangle-w
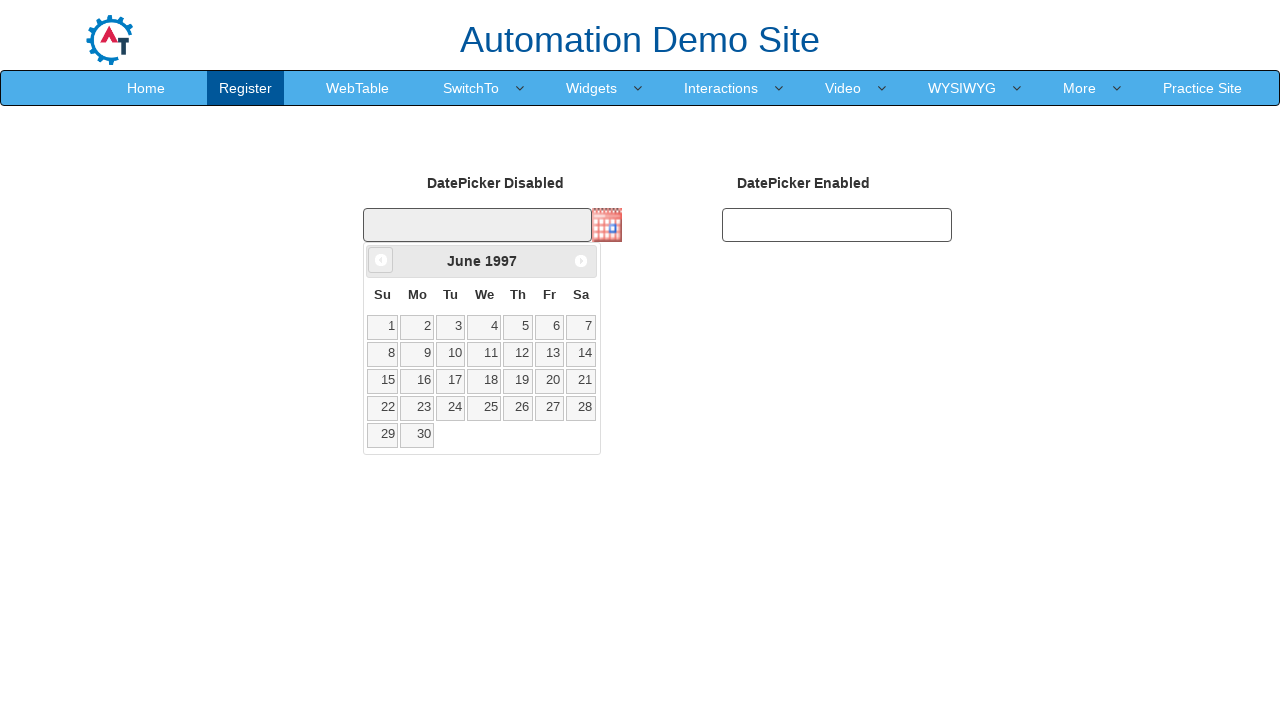

Waited for calendar to update
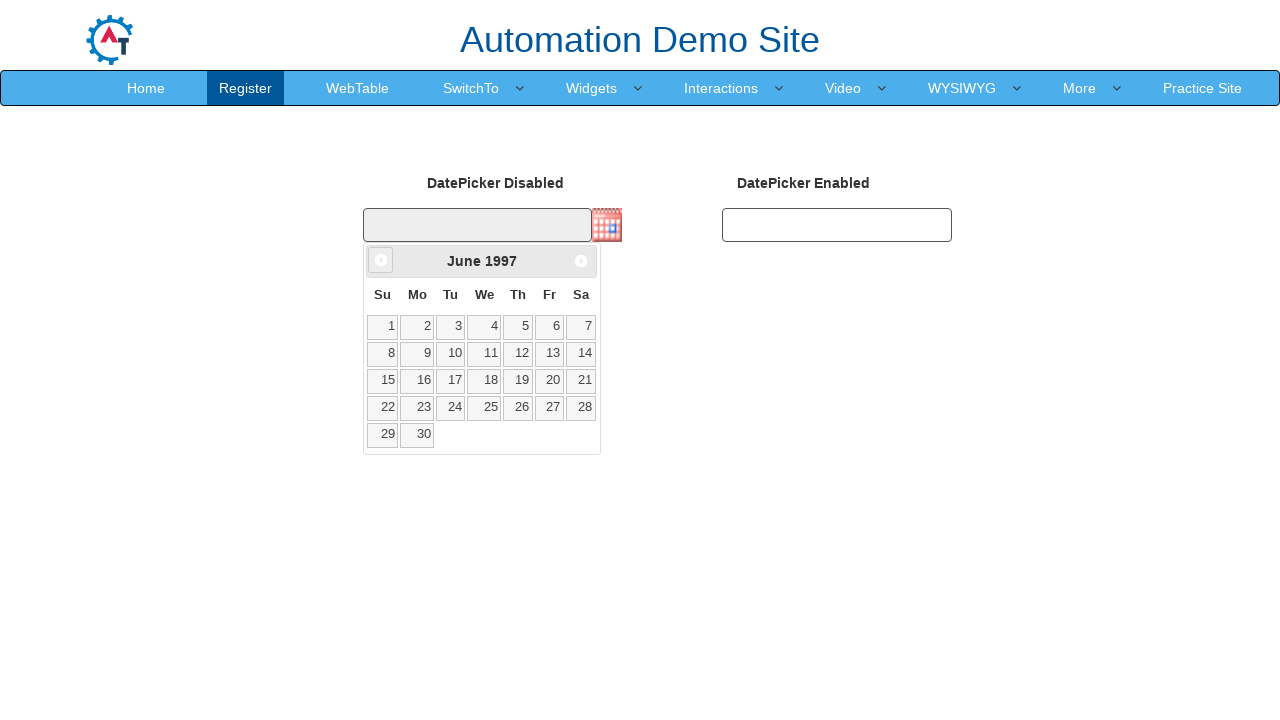

Clicked previous month button (currently viewing June 1997) at (381, 260) on .ui-icon.ui-icon-circle-triangle-w
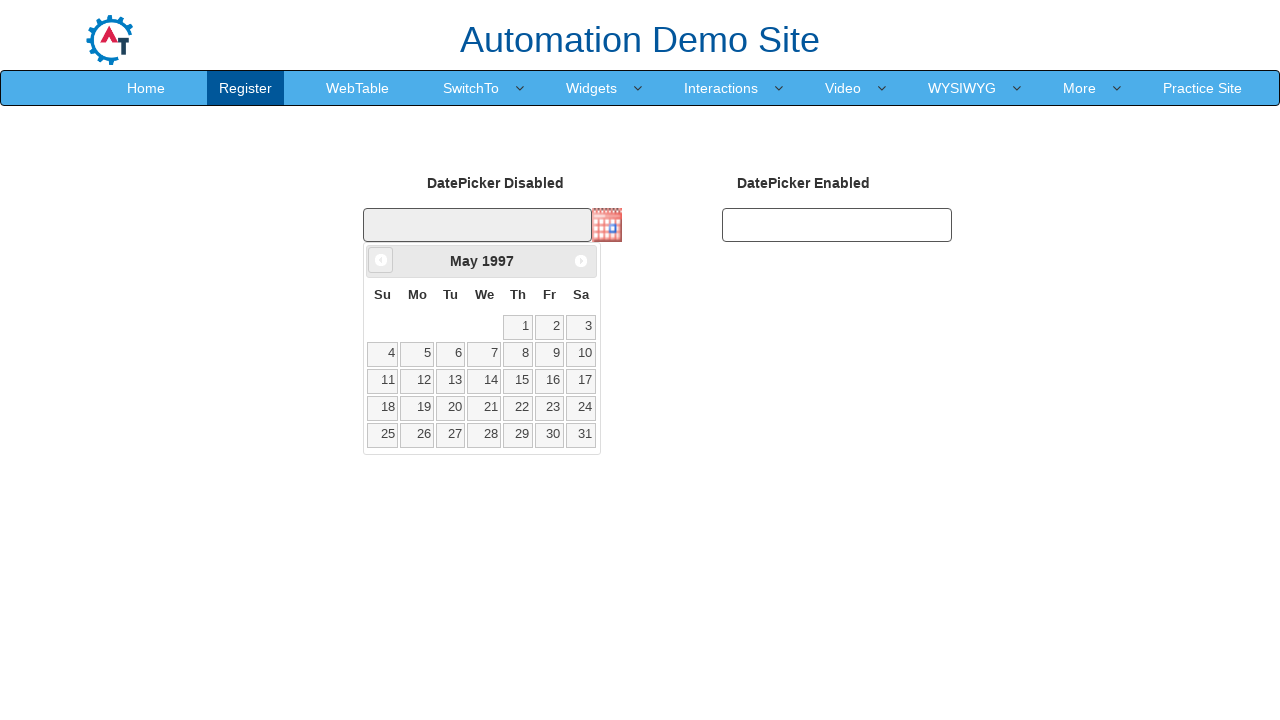

Waited for calendar to update
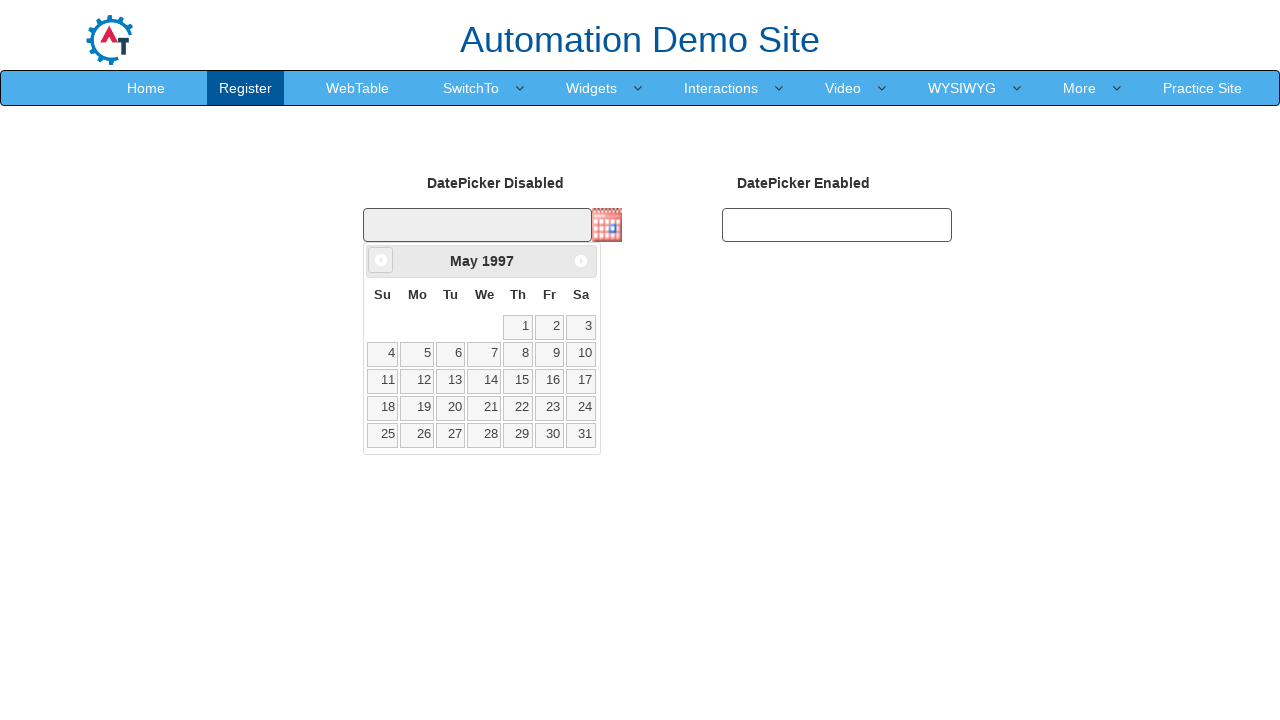

Reached target date: May 1997
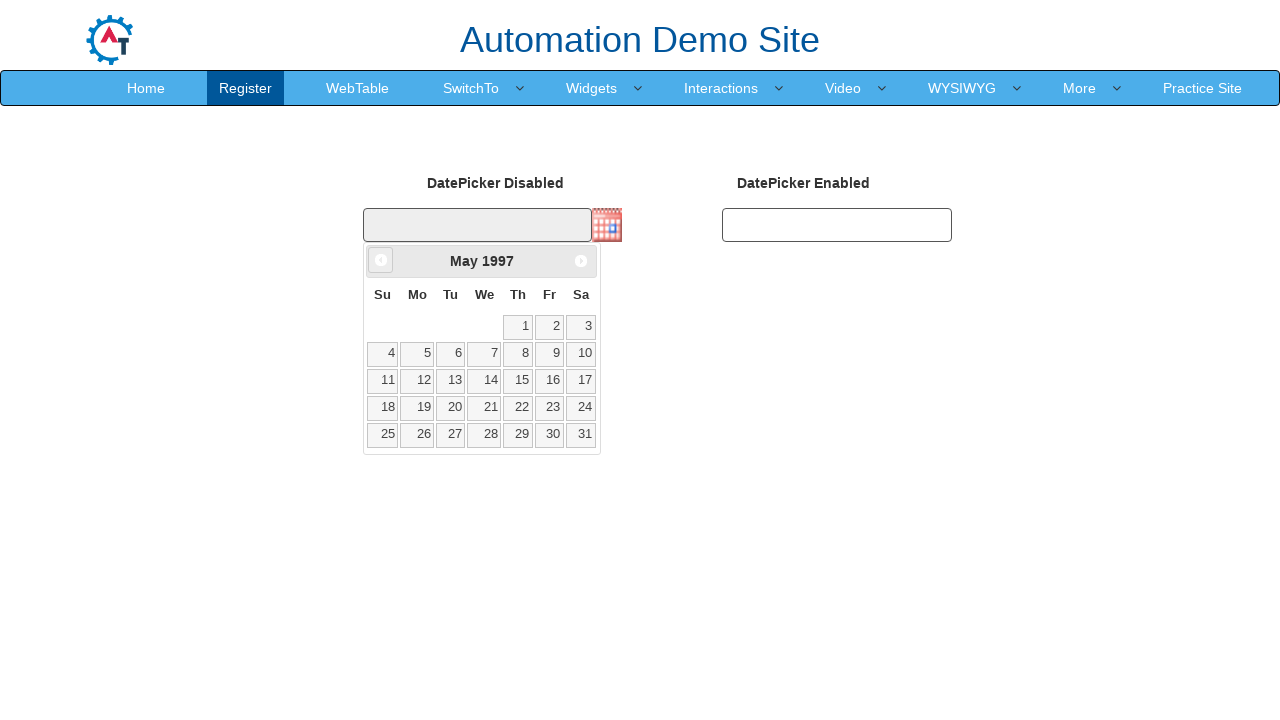

Selected day 8 from the calendar at (518, 354) on xpath=//a[@class='ui-state-default' and text()='8']
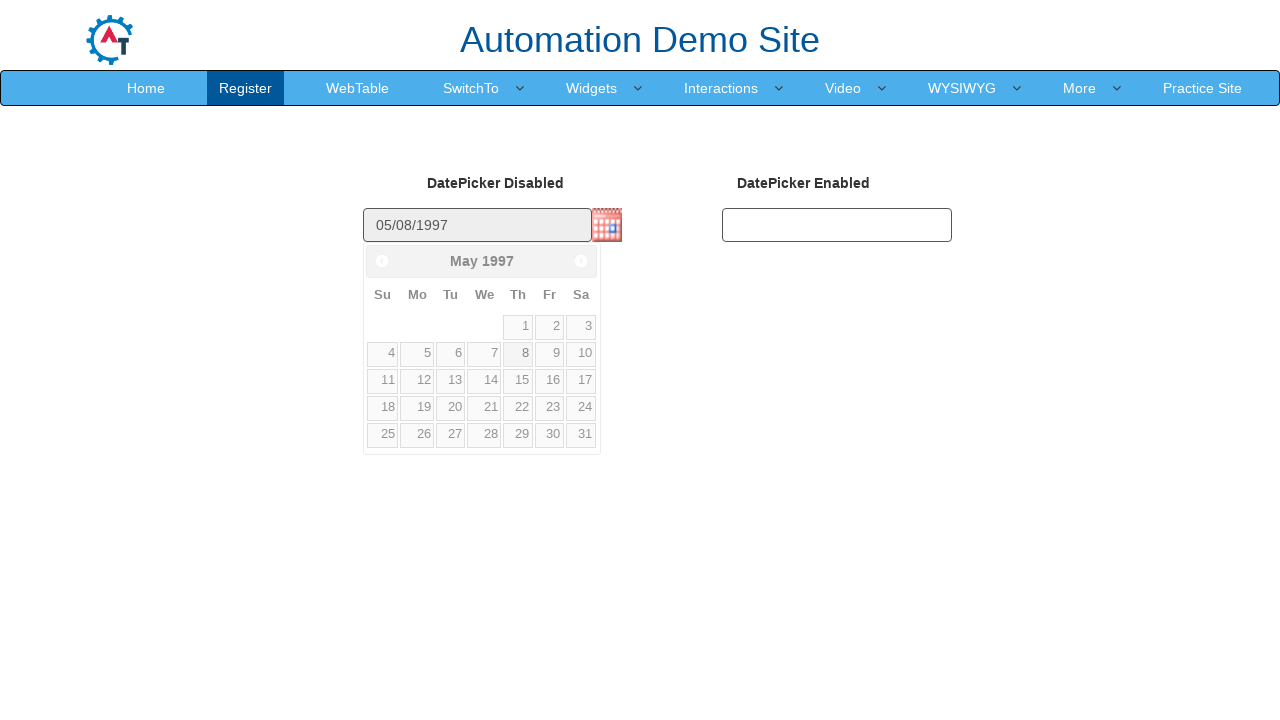

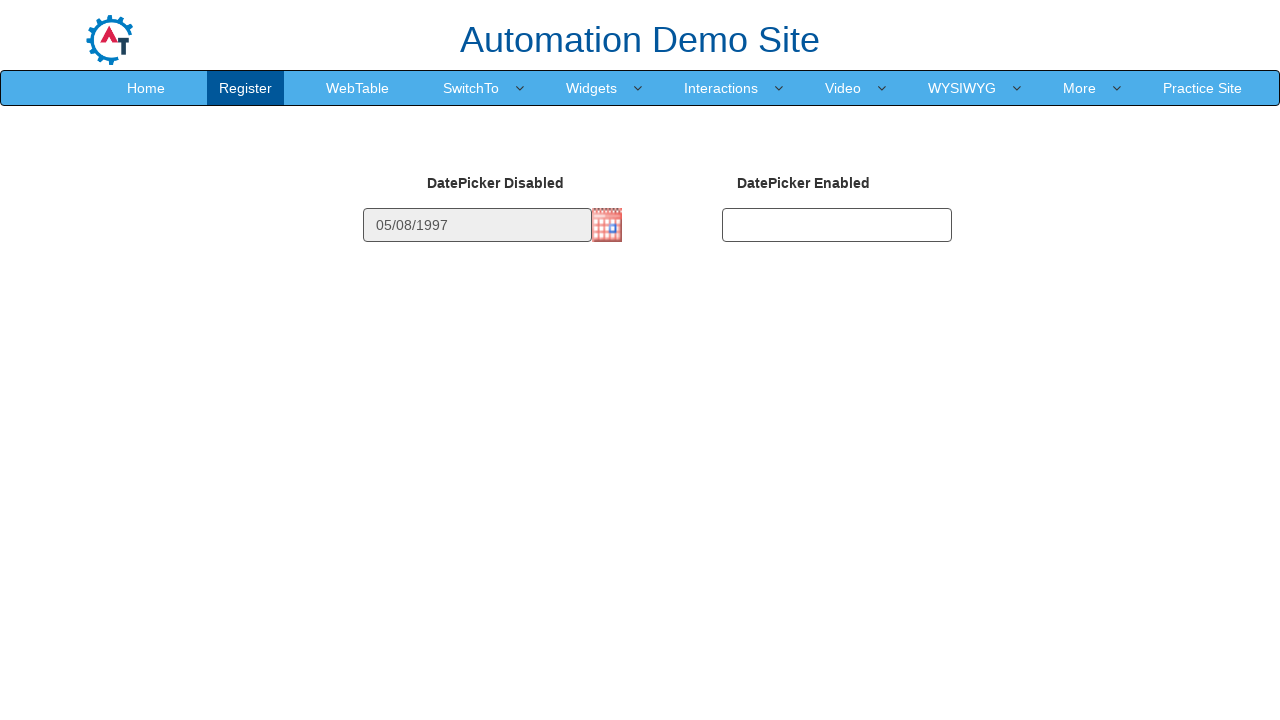